Tests the jQuery UI datepicker widget by selecting a specific date (August 14, 1998) through navigating months/years and clicking on the day.

Starting URL: https://jqueryui.com/datepicker/

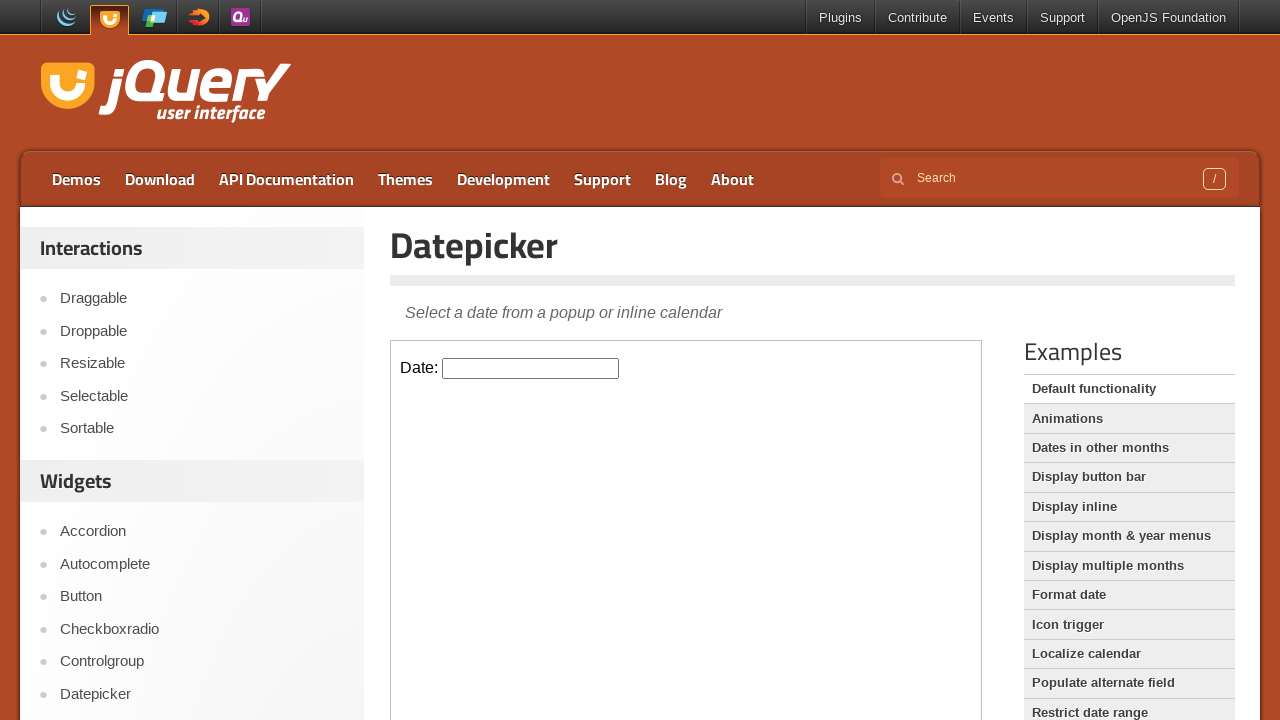

Located demo-frame iframe containing datepicker
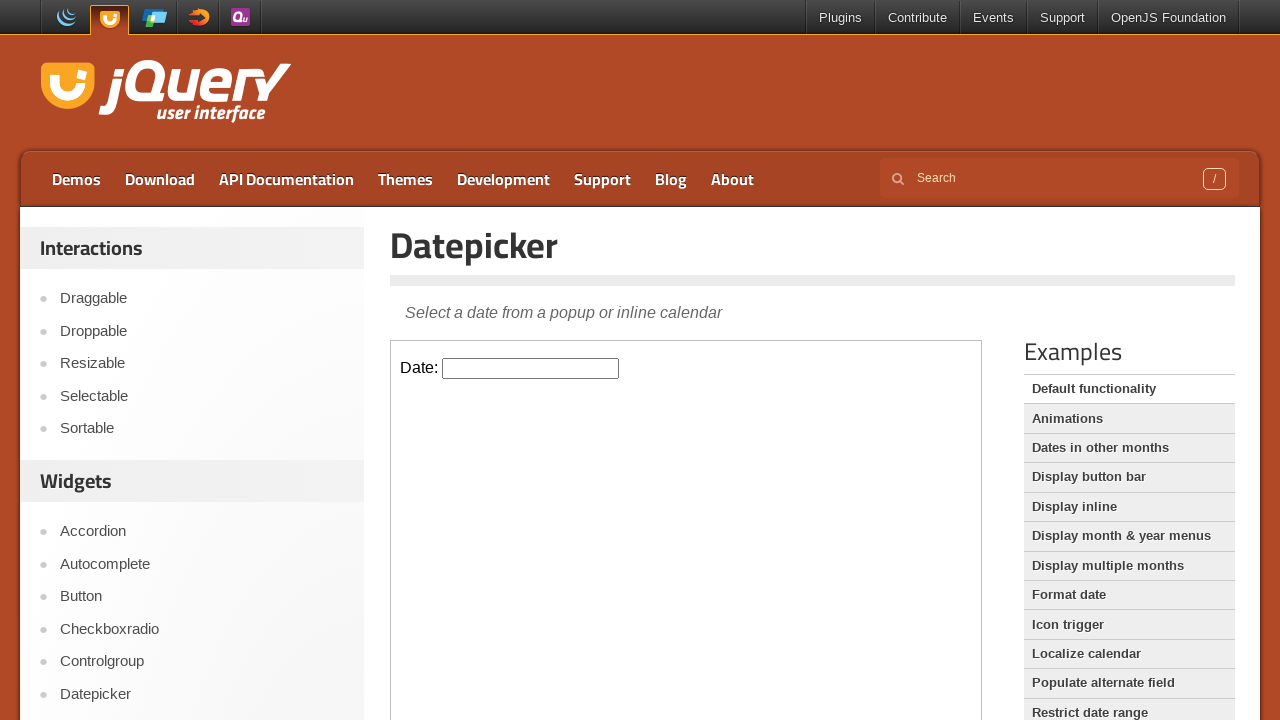

Clicked on datepicker input to open calendar widget at (531, 368) on .demo-frame >> internal:control=enter-frame >> #datepicker
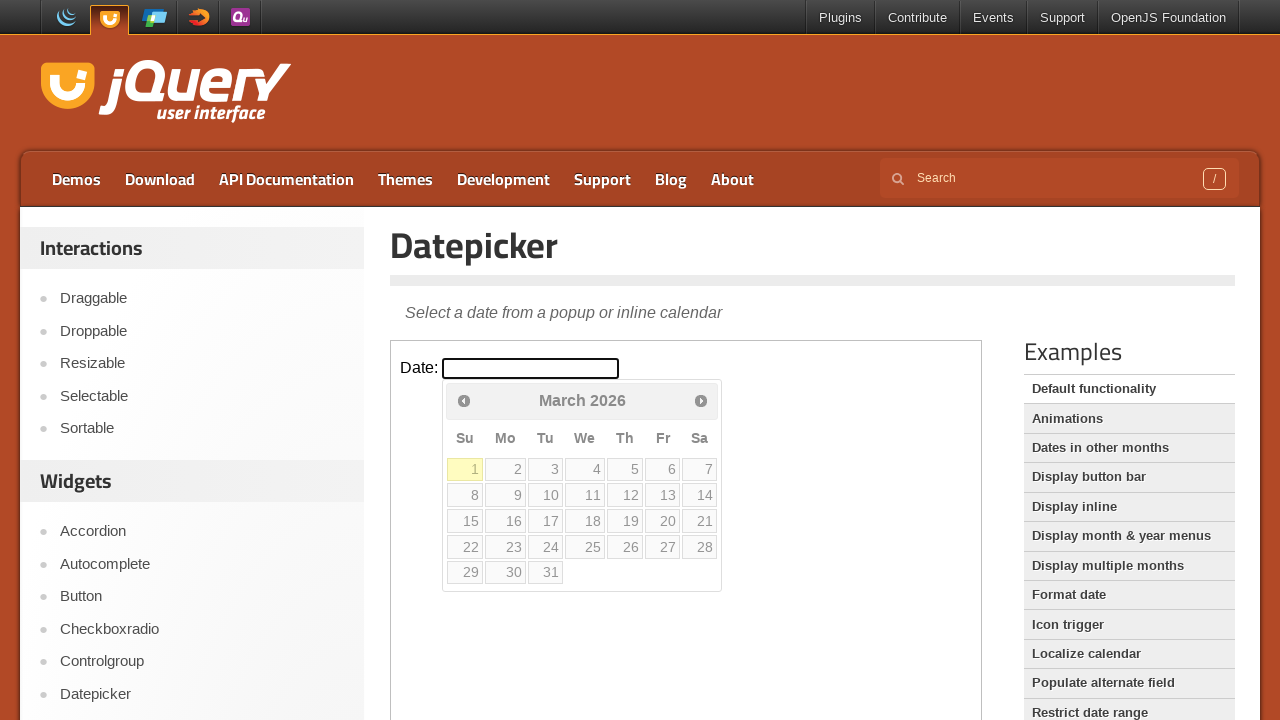

Clicked previous button, current year: 2026 at (464, 400) on .demo-frame >> internal:control=enter-frame >> .ui-datepicker-prev
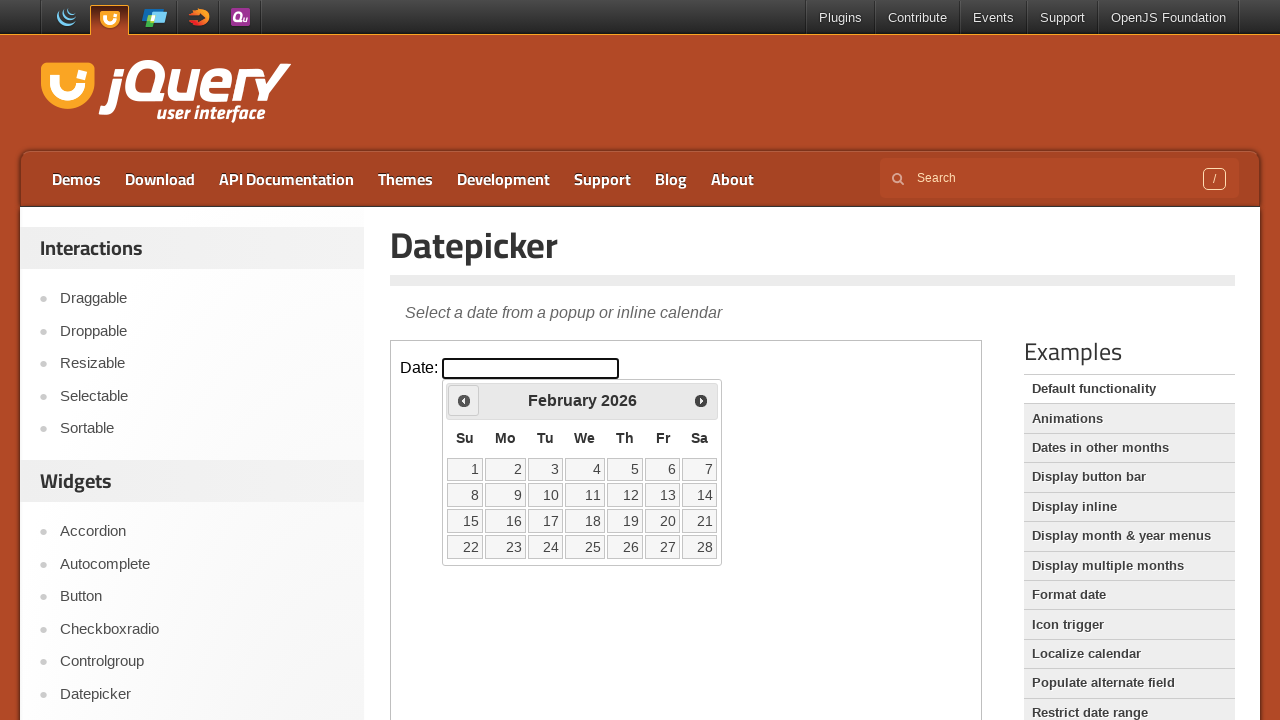

Waited for calendar to update
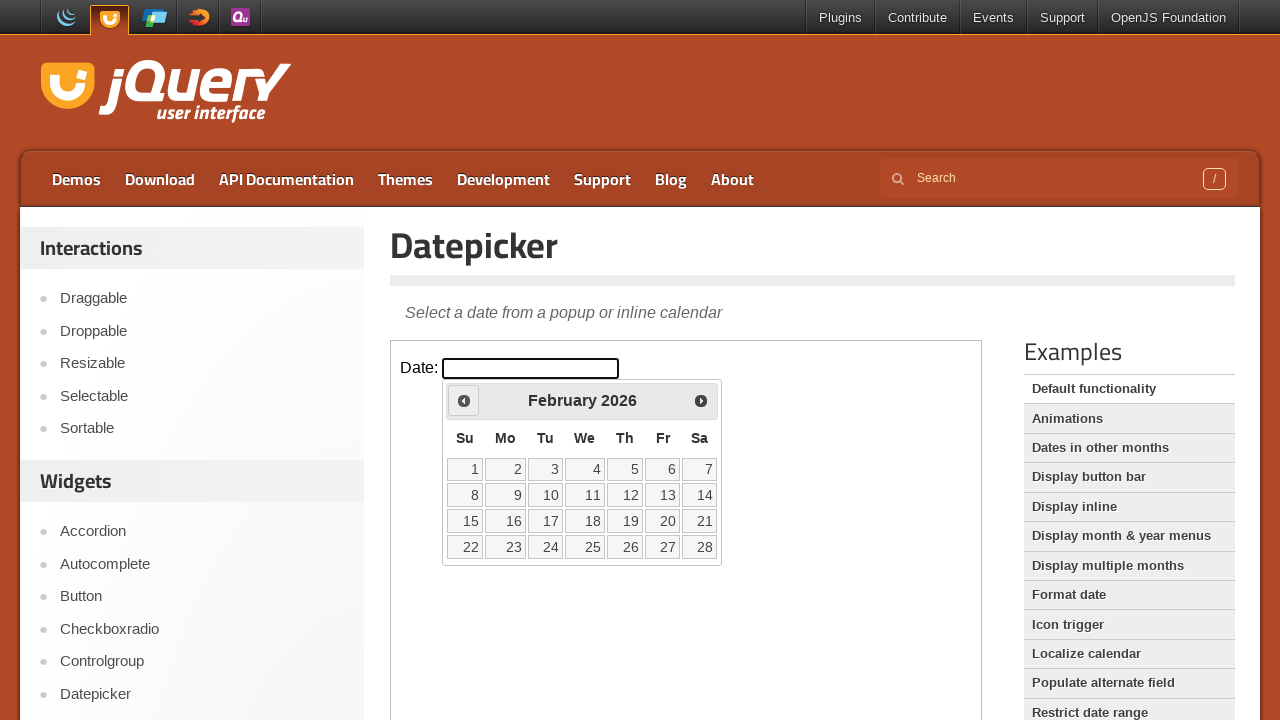

Clicked previous button, current year: 2026 at (464, 400) on .demo-frame >> internal:control=enter-frame >> .ui-datepicker-prev
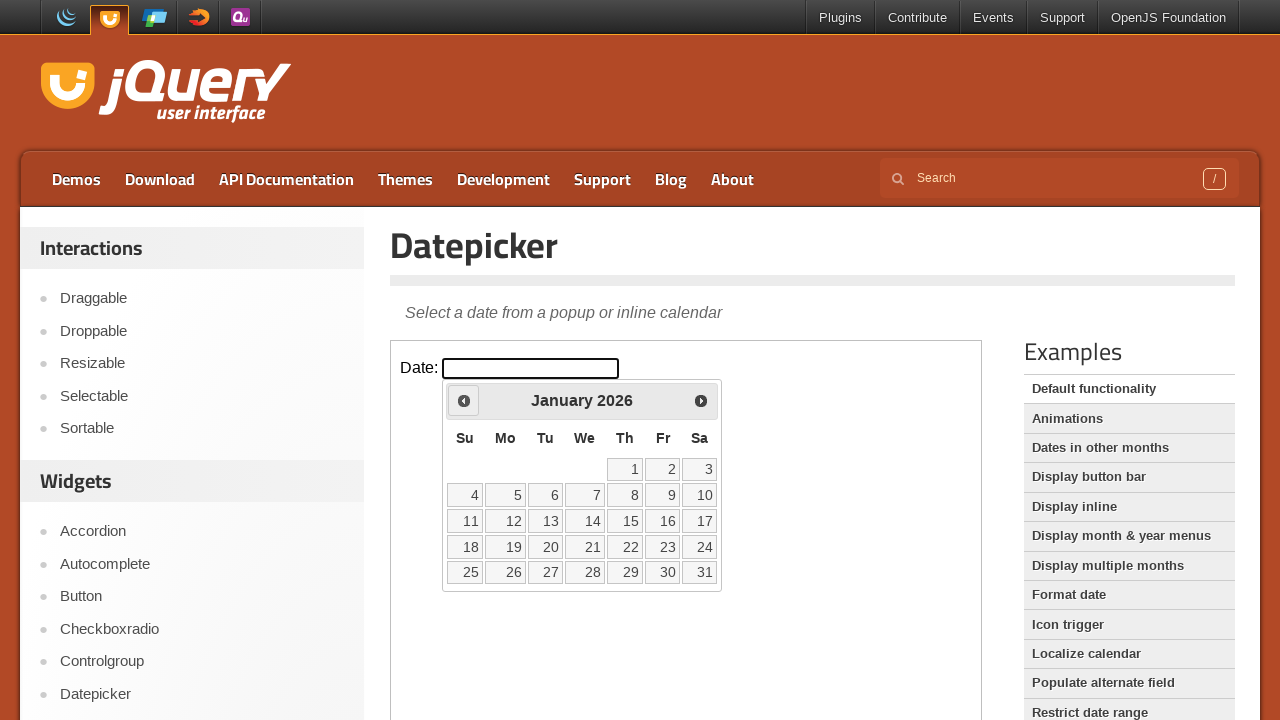

Waited for calendar to update
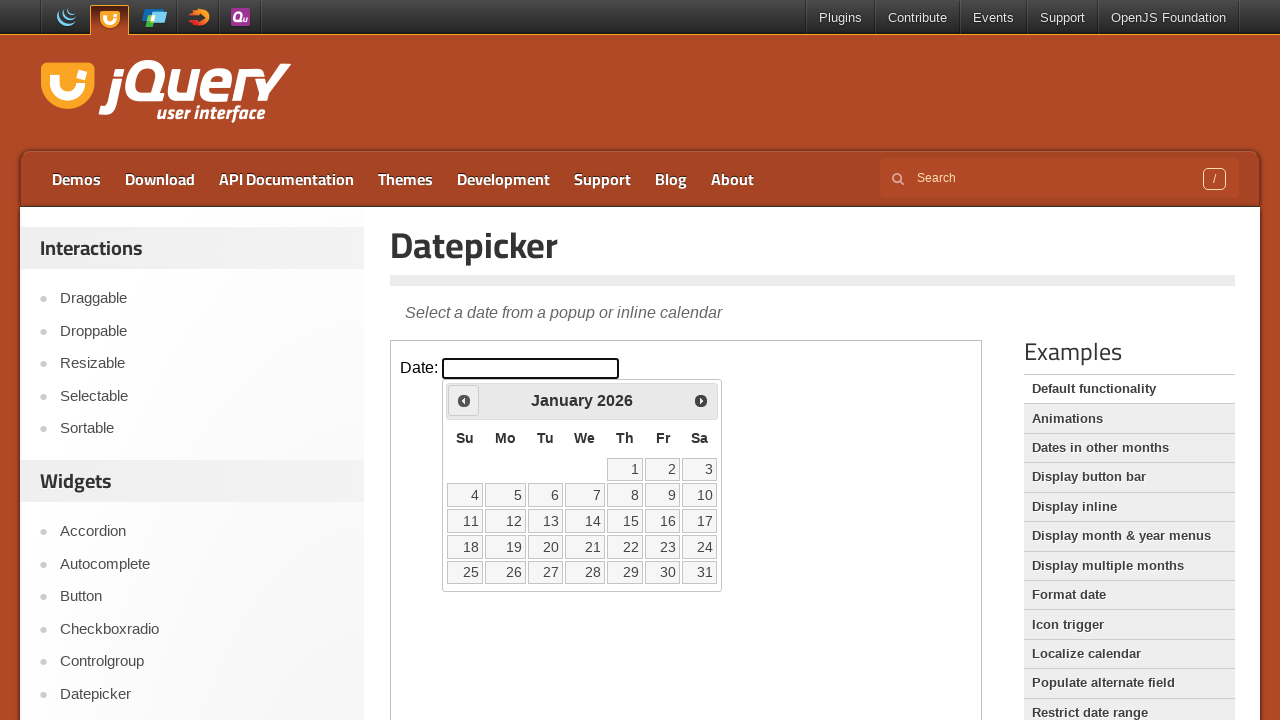

Clicked previous button, current year: 2026 at (464, 400) on .demo-frame >> internal:control=enter-frame >> .ui-datepicker-prev
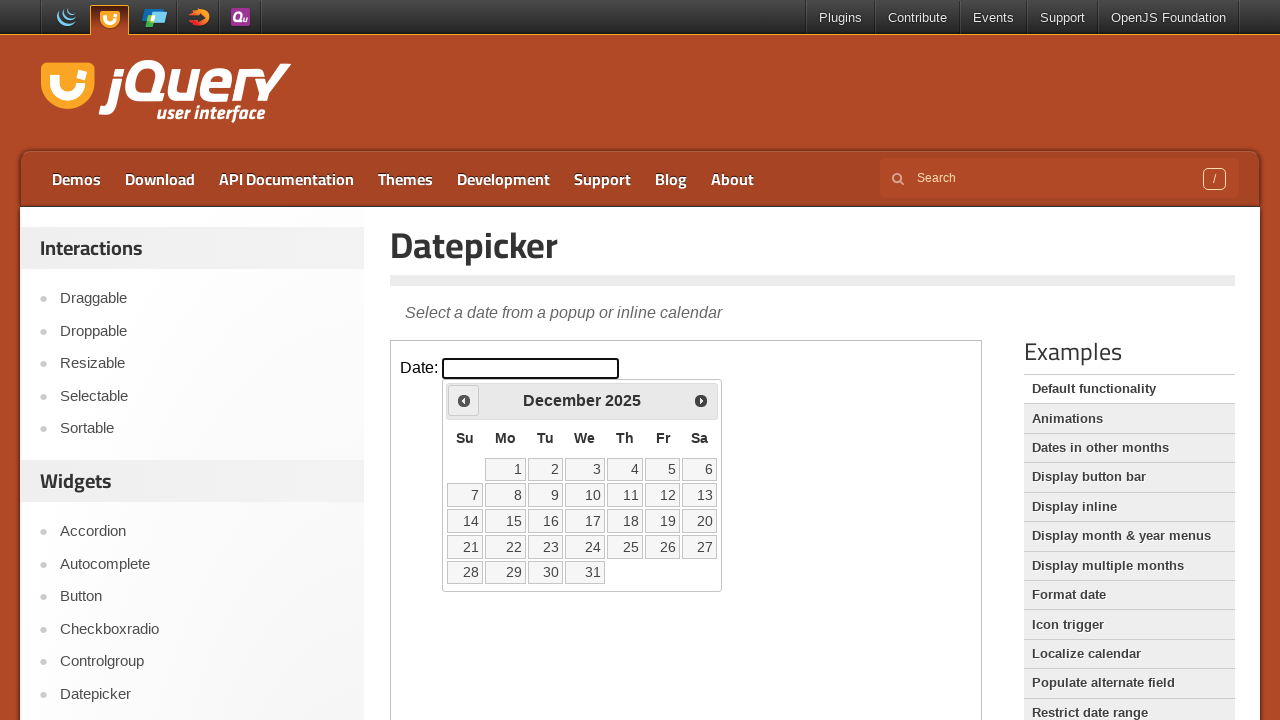

Waited for calendar to update
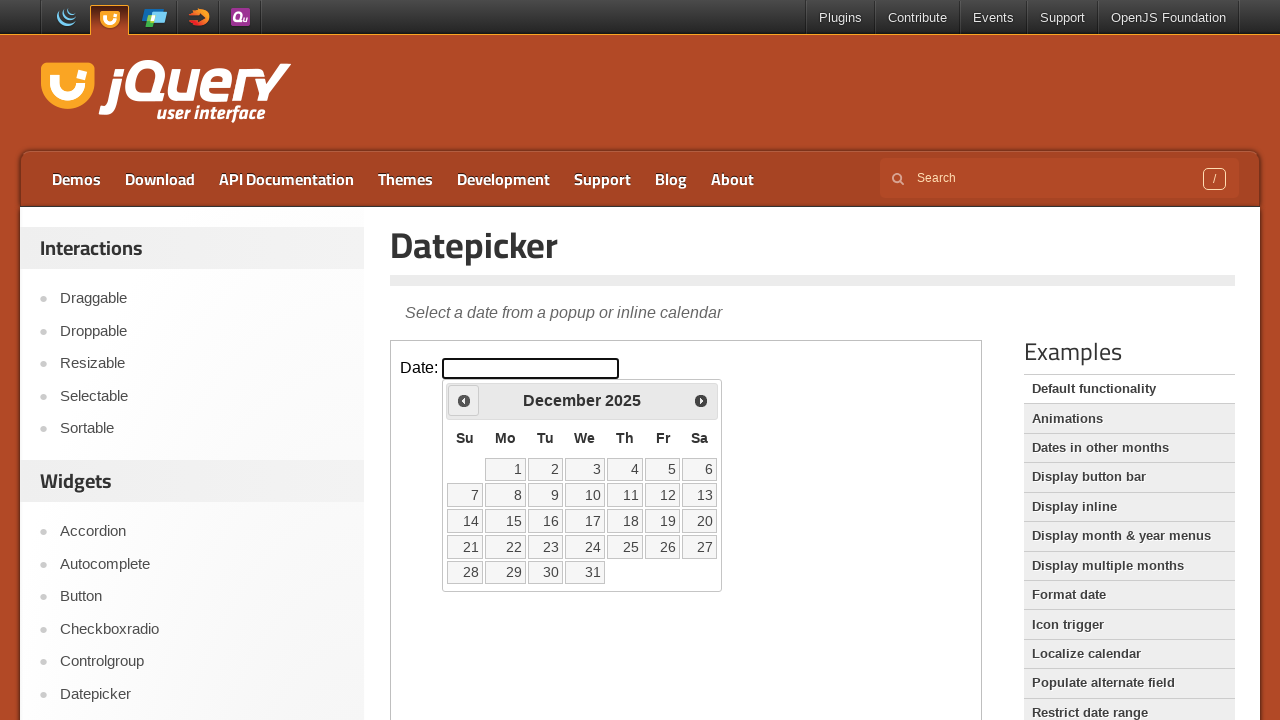

Clicked previous button, current year: 2025 at (464, 400) on .demo-frame >> internal:control=enter-frame >> .ui-datepicker-prev
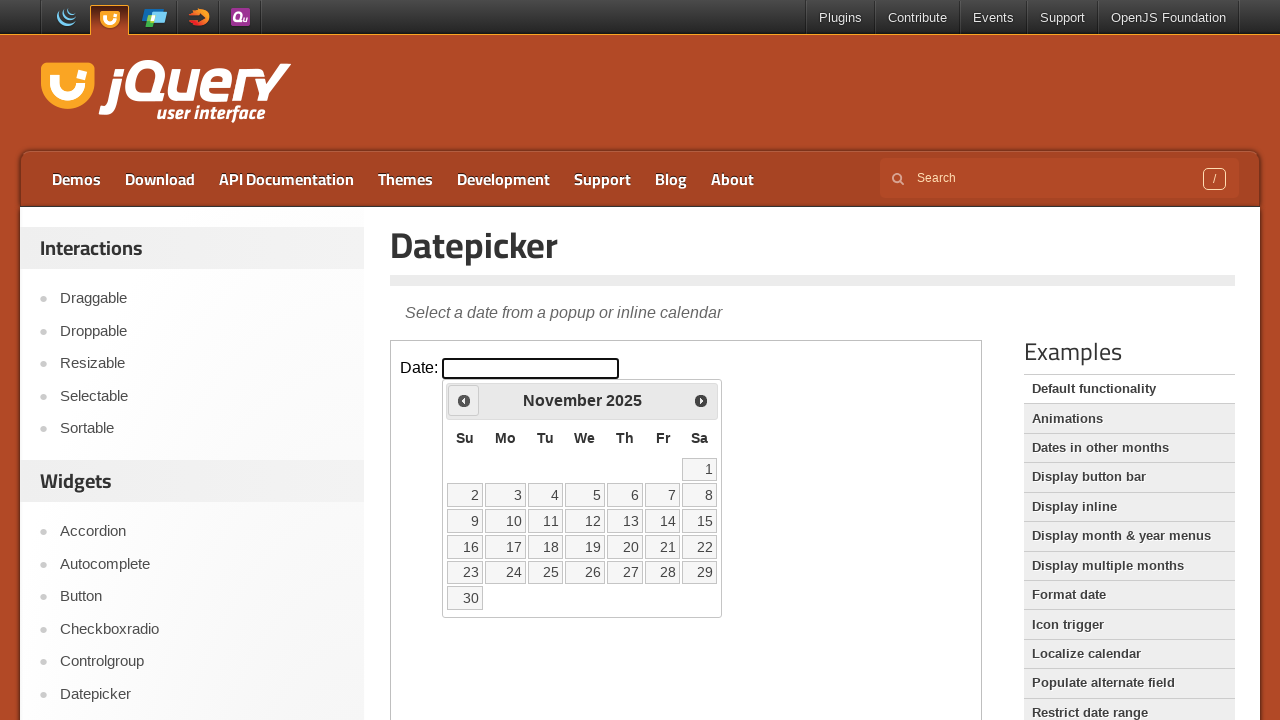

Waited for calendar to update
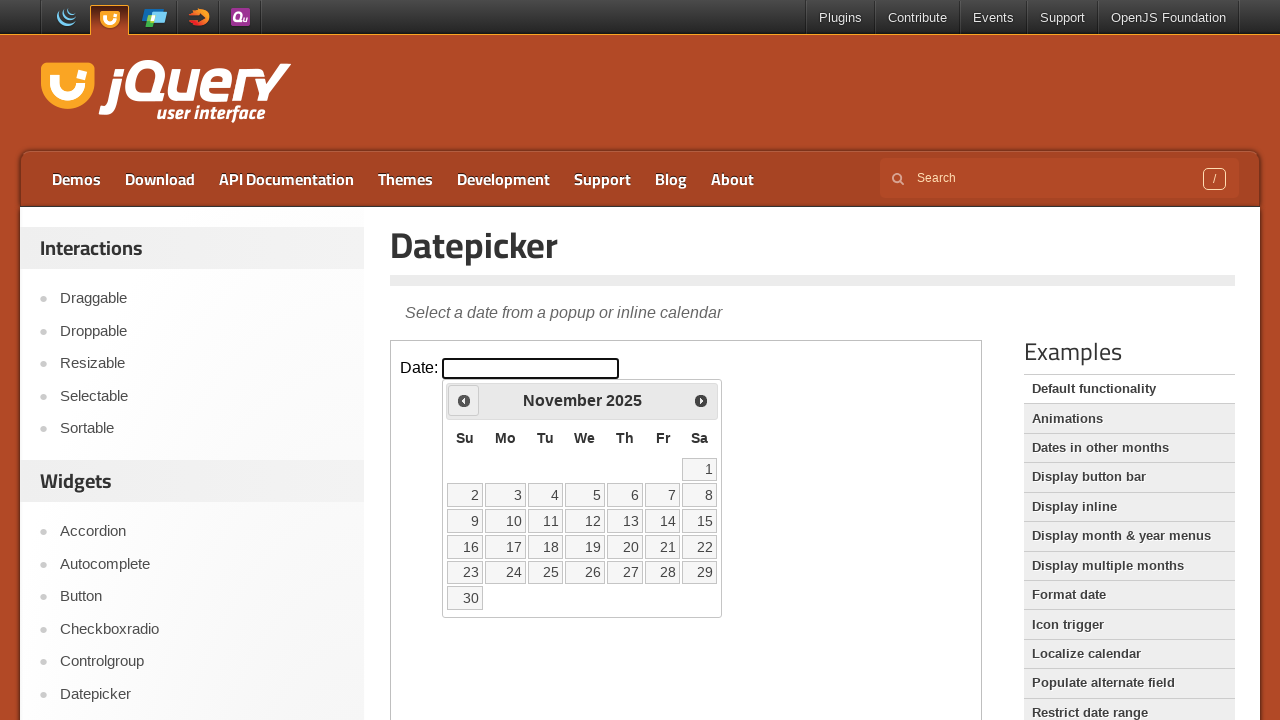

Clicked previous button, current year: 2025 at (464, 400) on .demo-frame >> internal:control=enter-frame >> .ui-datepicker-prev
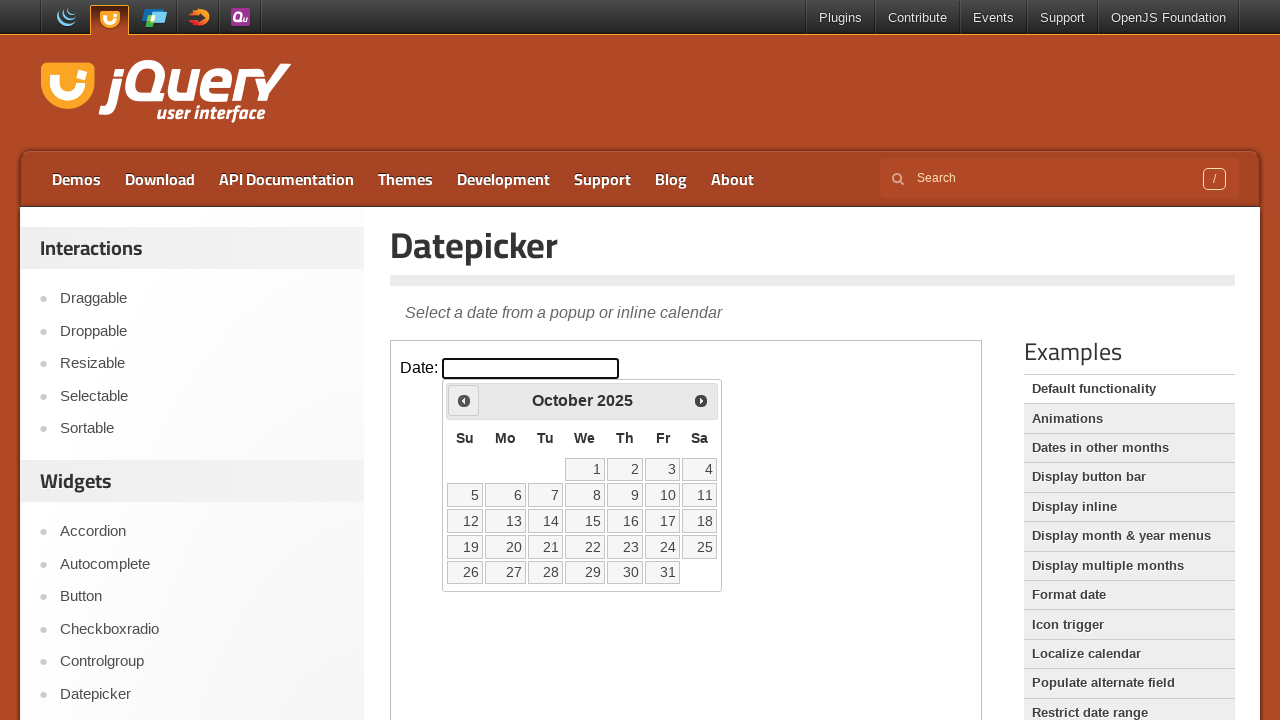

Waited for calendar to update
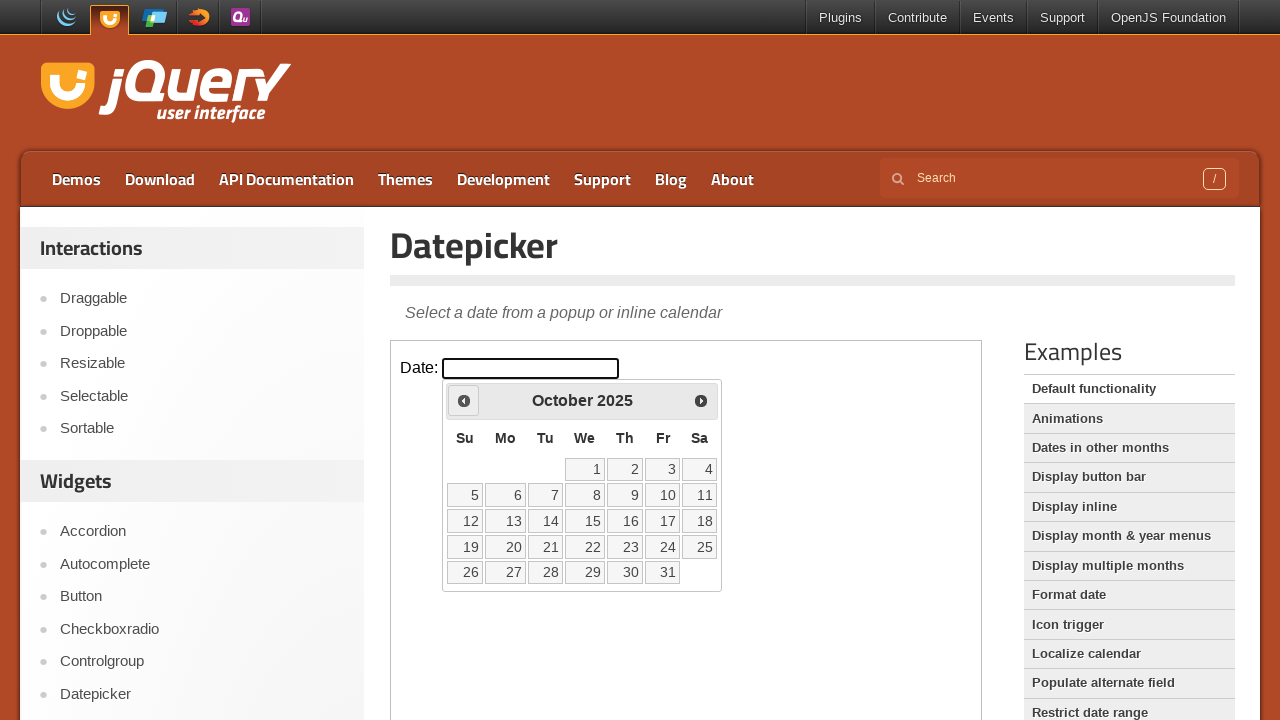

Clicked previous button, current year: 2025 at (464, 400) on .demo-frame >> internal:control=enter-frame >> .ui-datepicker-prev
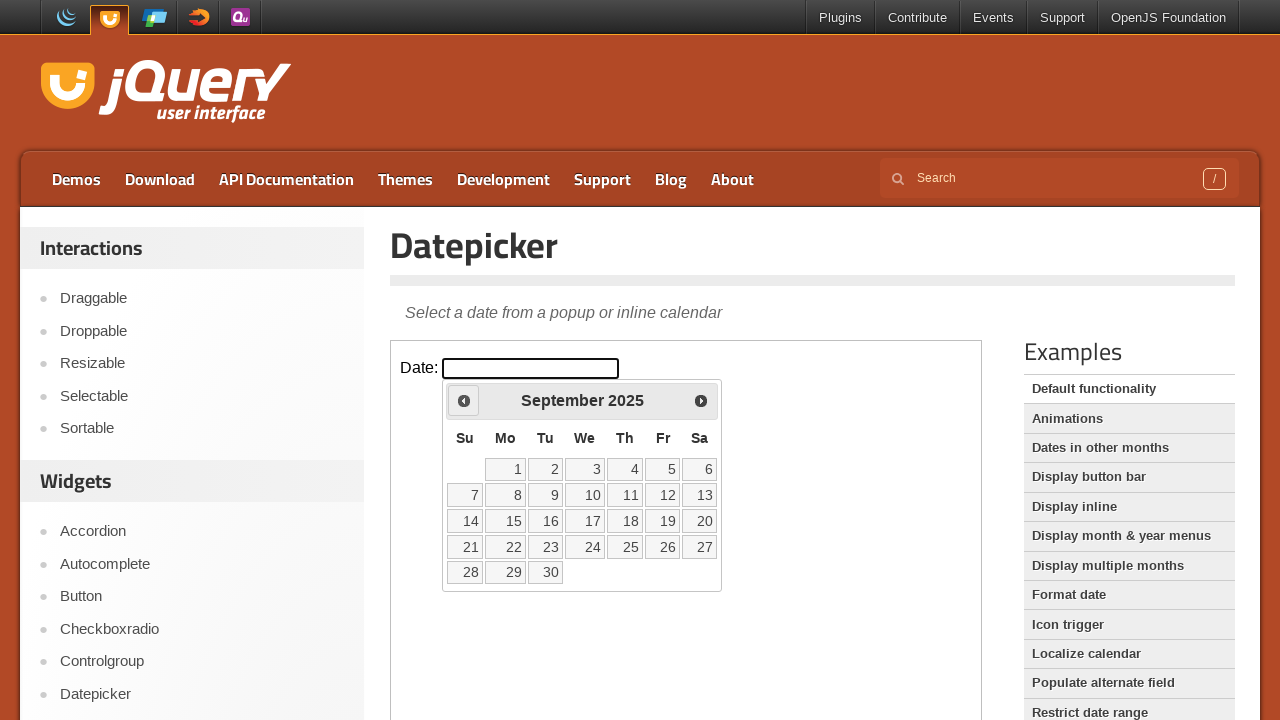

Waited for calendar to update
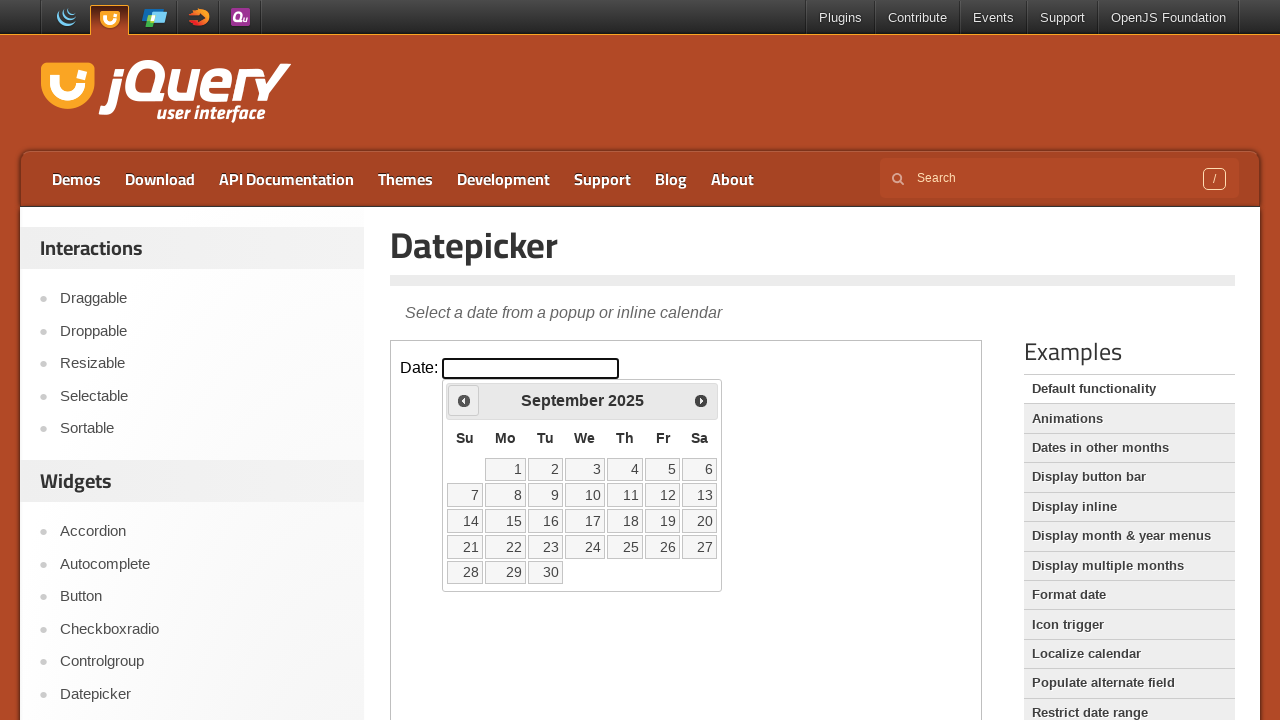

Clicked previous button, current year: 2025 at (464, 400) on .demo-frame >> internal:control=enter-frame >> .ui-datepicker-prev
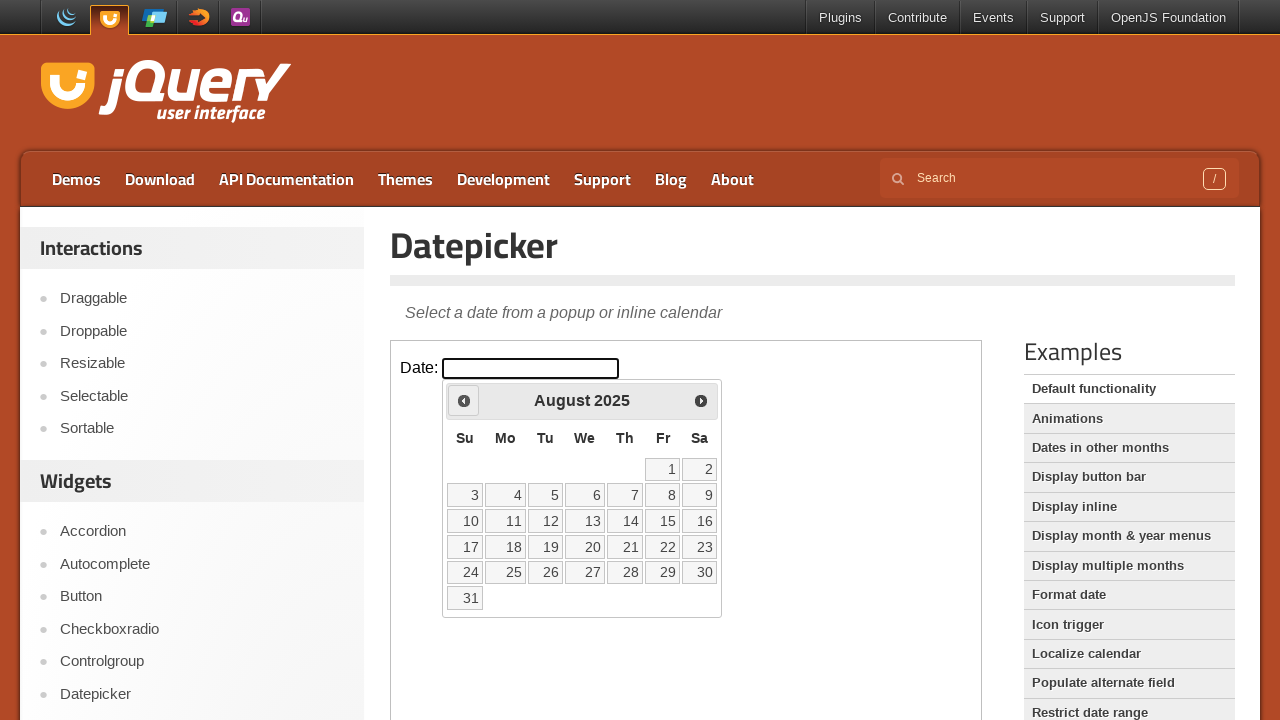

Waited for calendar to update
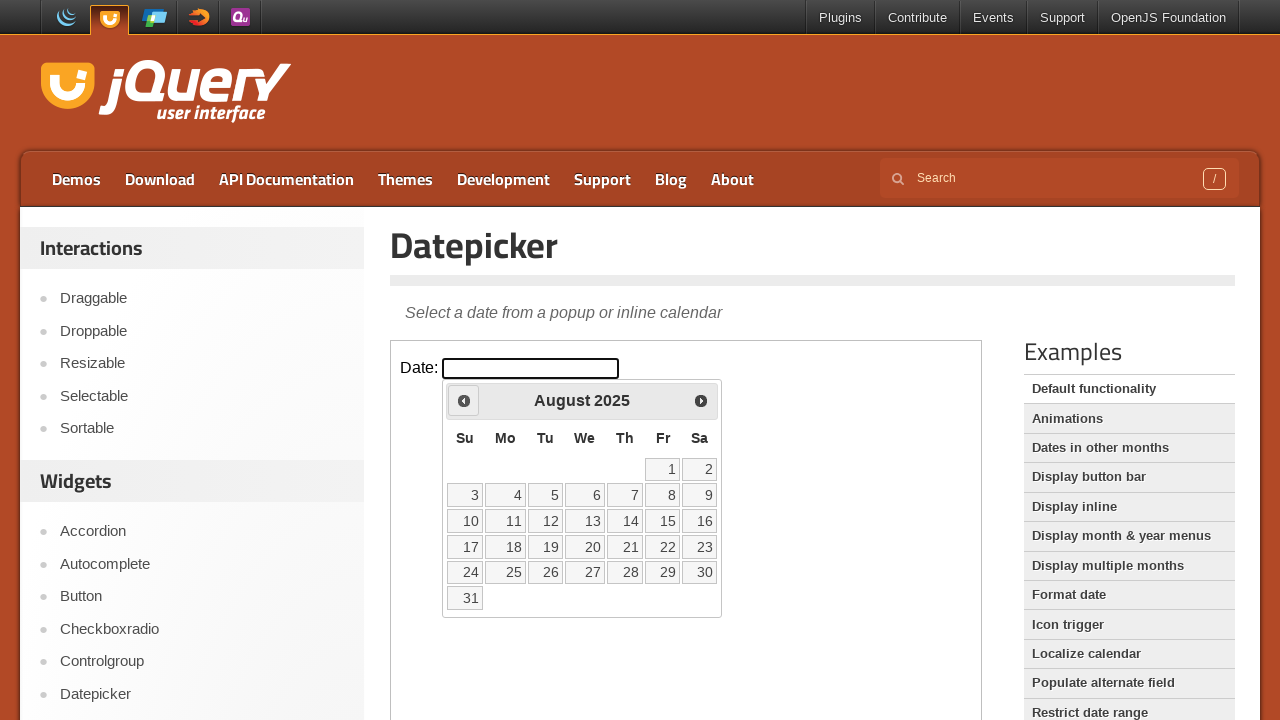

Clicked previous button, current year: 2025 at (464, 400) on .demo-frame >> internal:control=enter-frame >> .ui-datepicker-prev
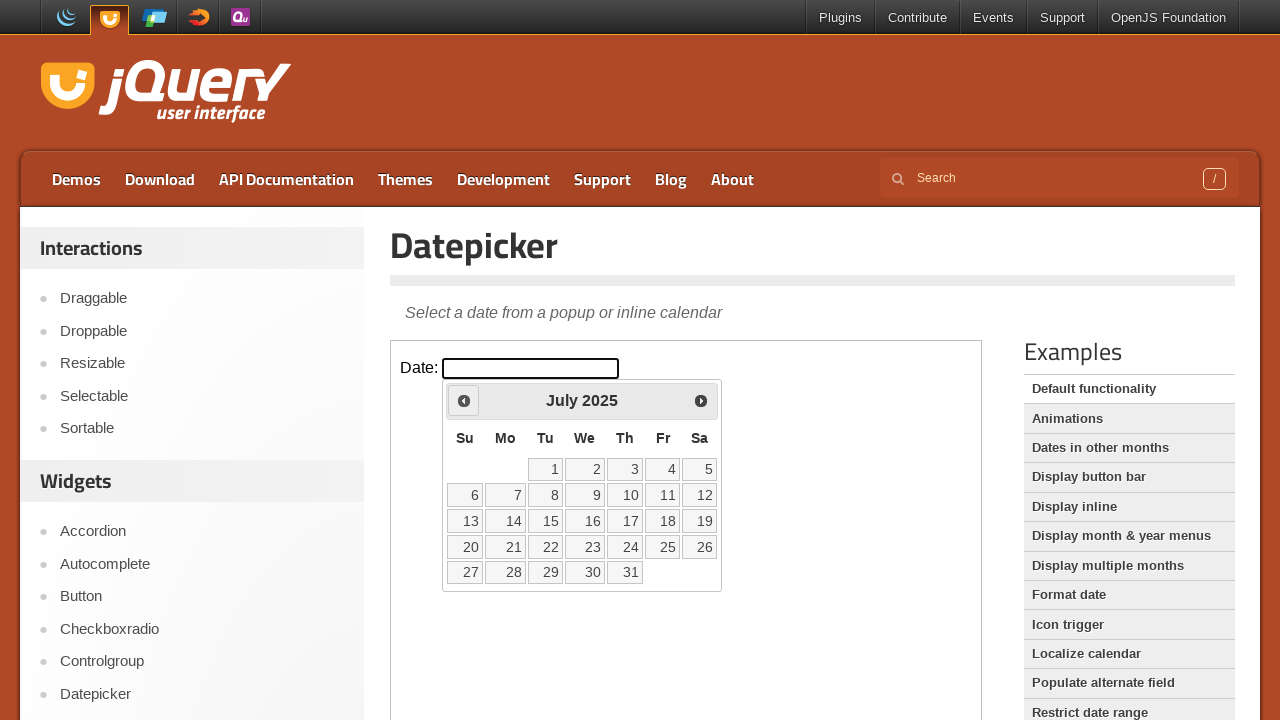

Waited for calendar to update
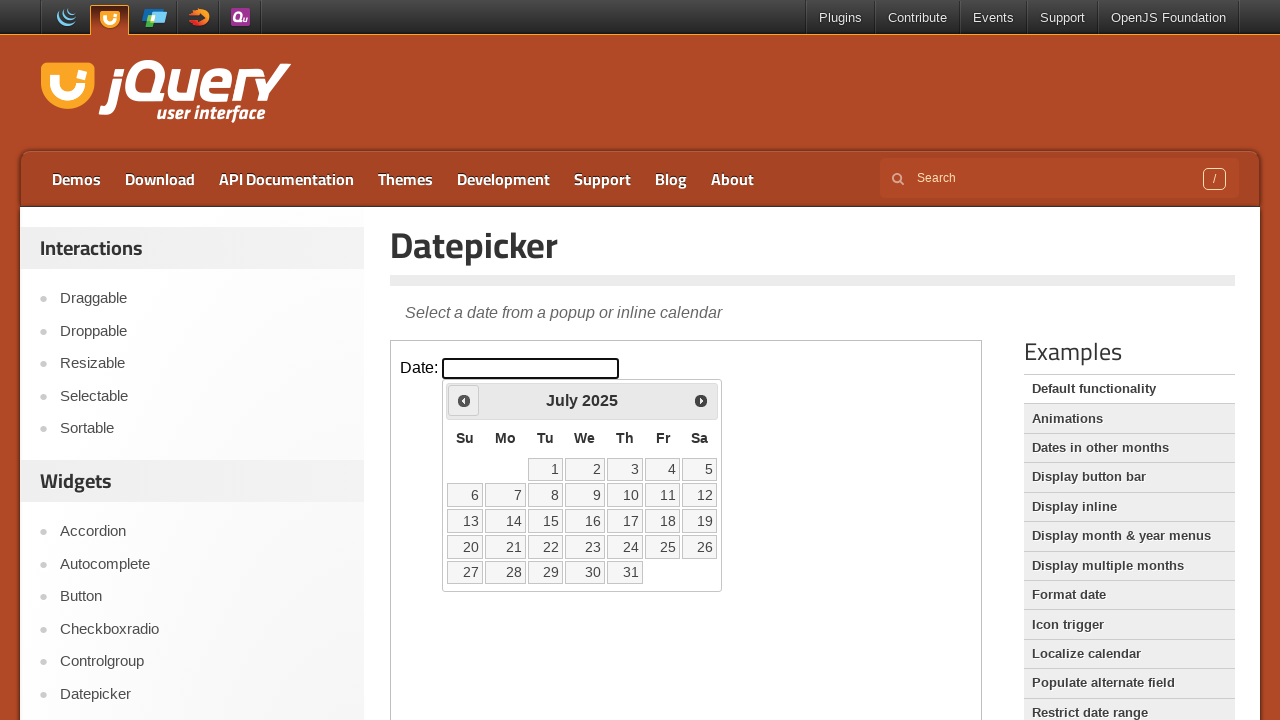

Clicked previous button, current year: 2025 at (464, 400) on .demo-frame >> internal:control=enter-frame >> .ui-datepicker-prev
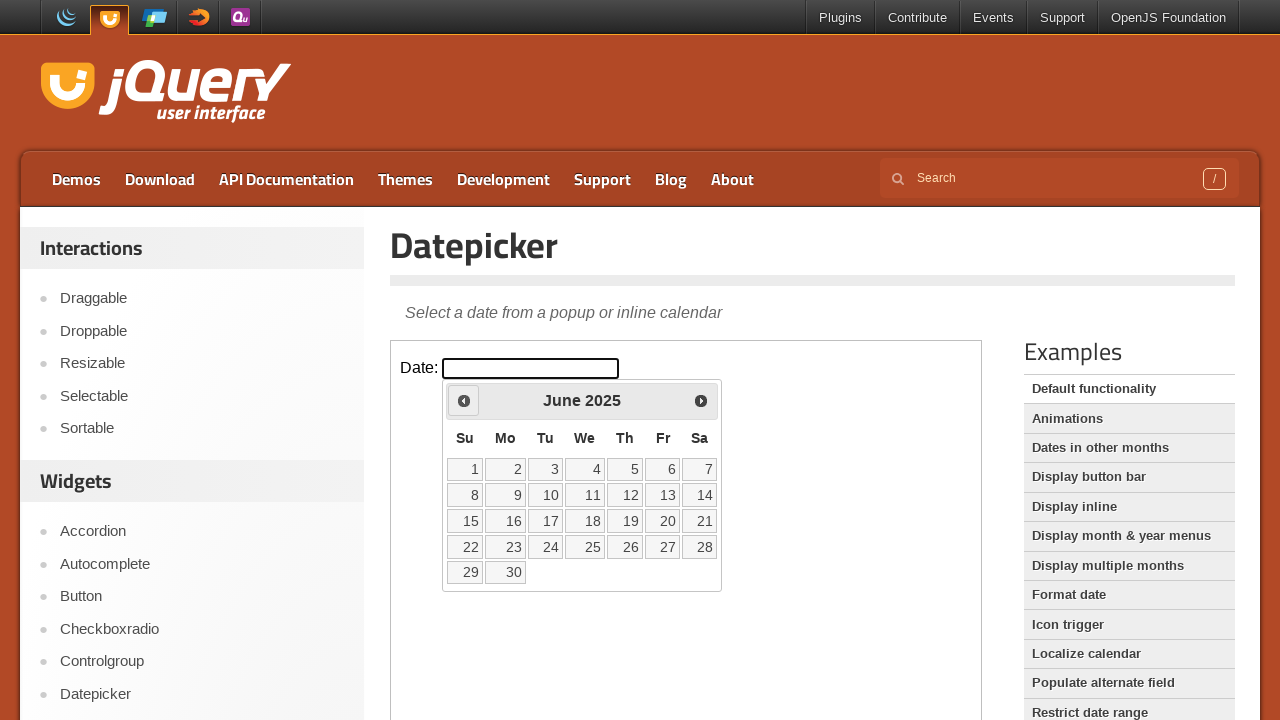

Waited for calendar to update
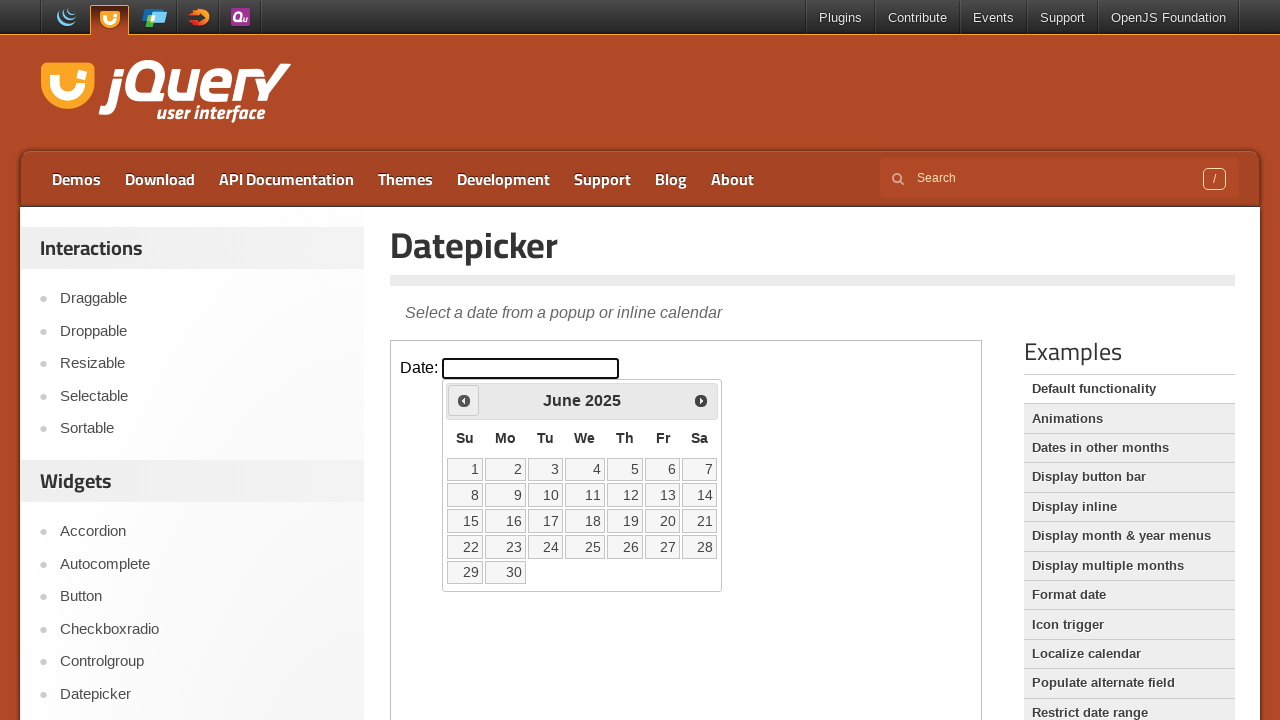

Clicked previous button, current year: 2025 at (464, 400) on .demo-frame >> internal:control=enter-frame >> .ui-datepicker-prev
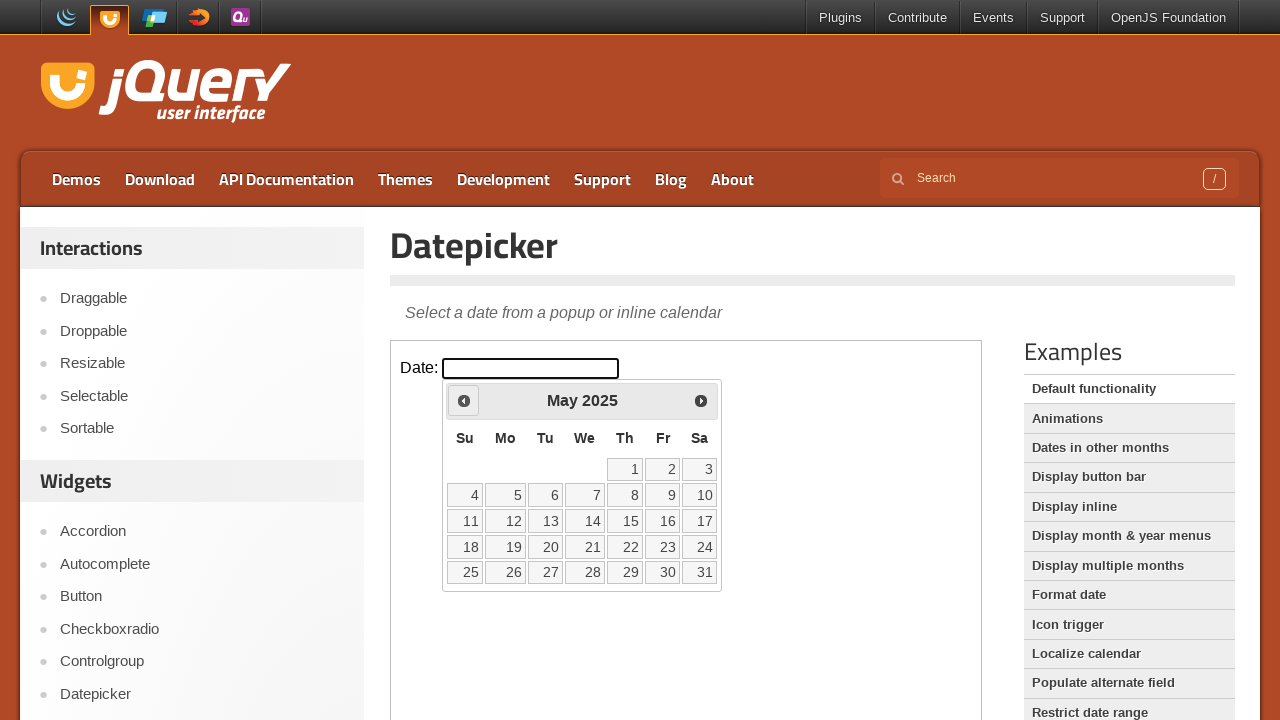

Waited for calendar to update
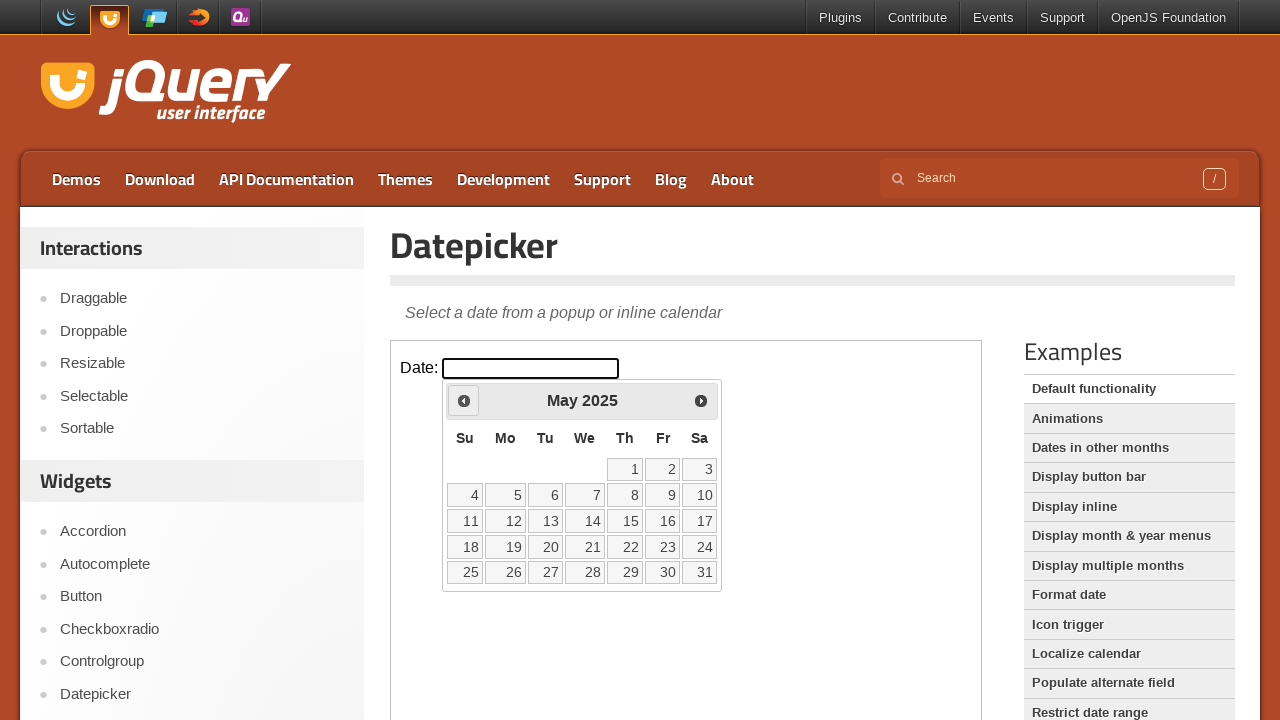

Clicked previous button, current year: 2025 at (464, 400) on .demo-frame >> internal:control=enter-frame >> .ui-datepicker-prev
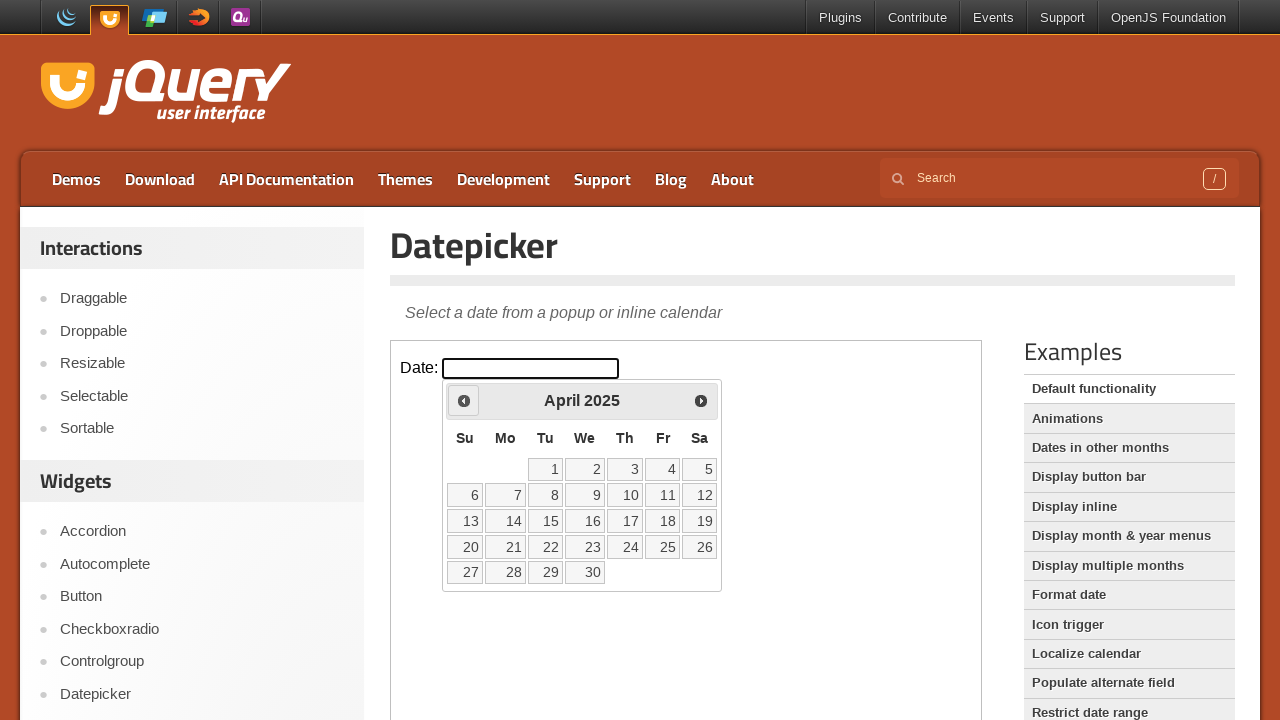

Waited for calendar to update
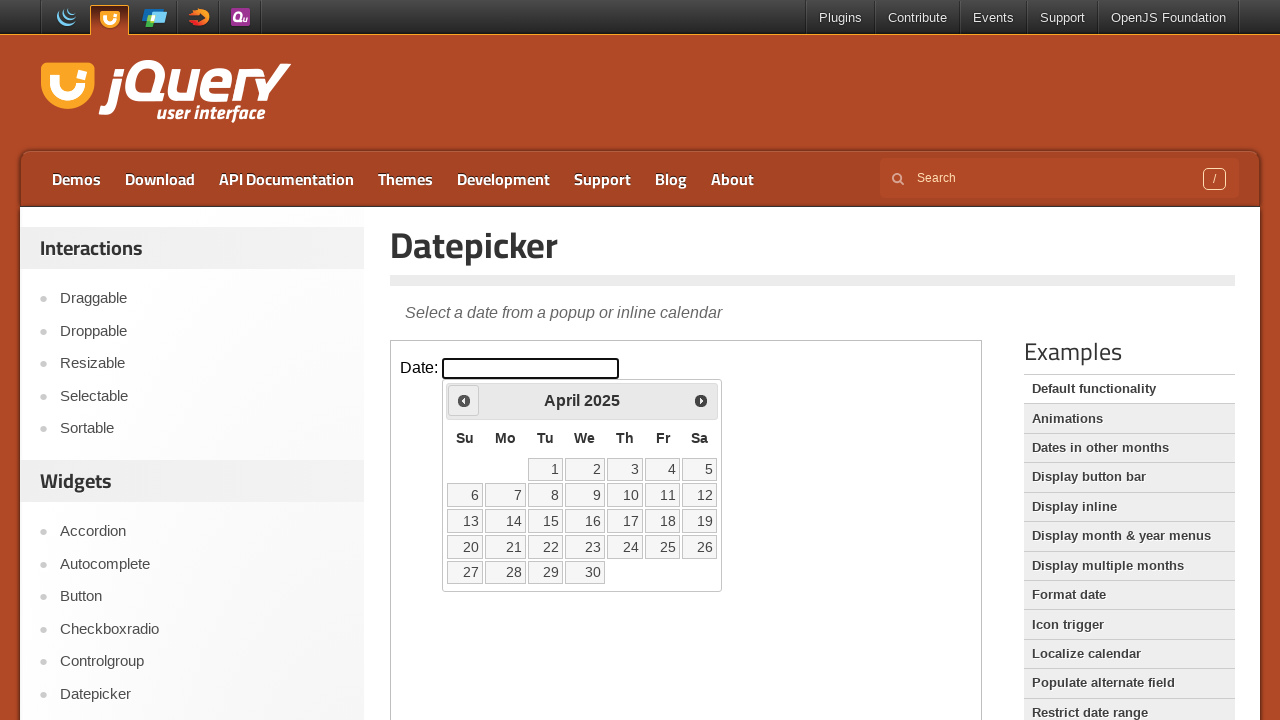

Clicked previous button, current year: 2025 at (464, 400) on .demo-frame >> internal:control=enter-frame >> .ui-datepicker-prev
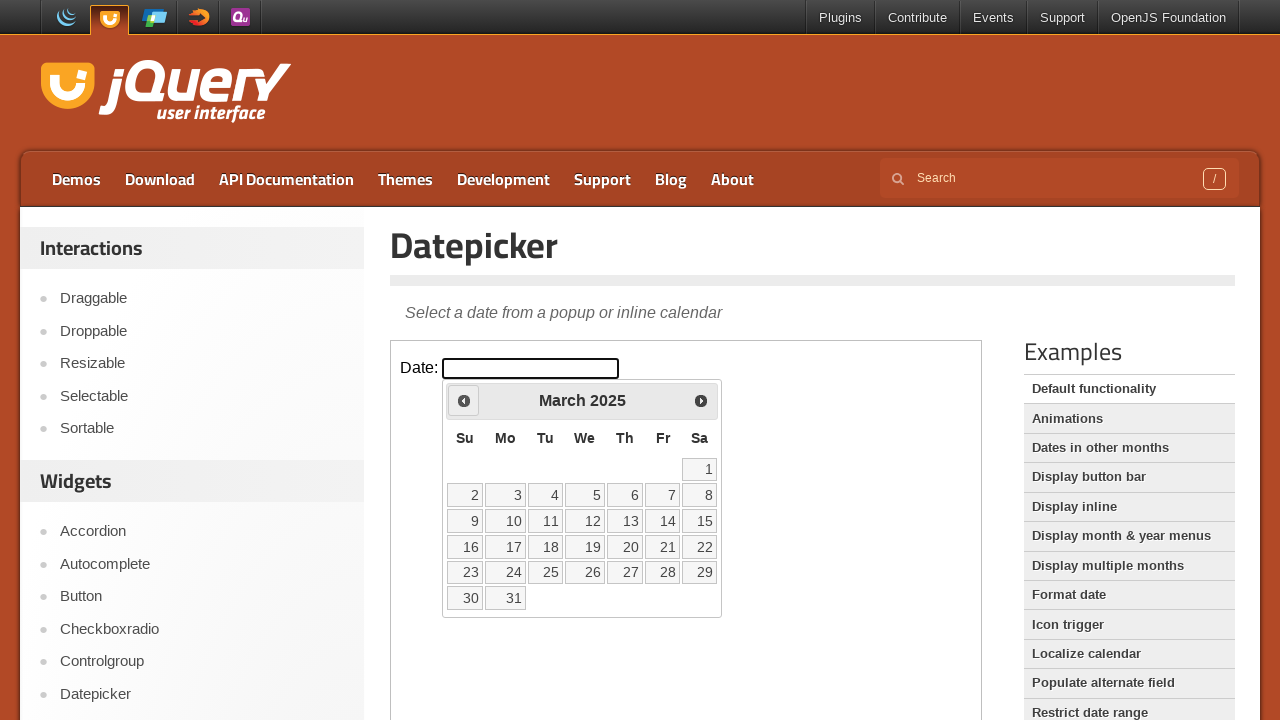

Waited for calendar to update
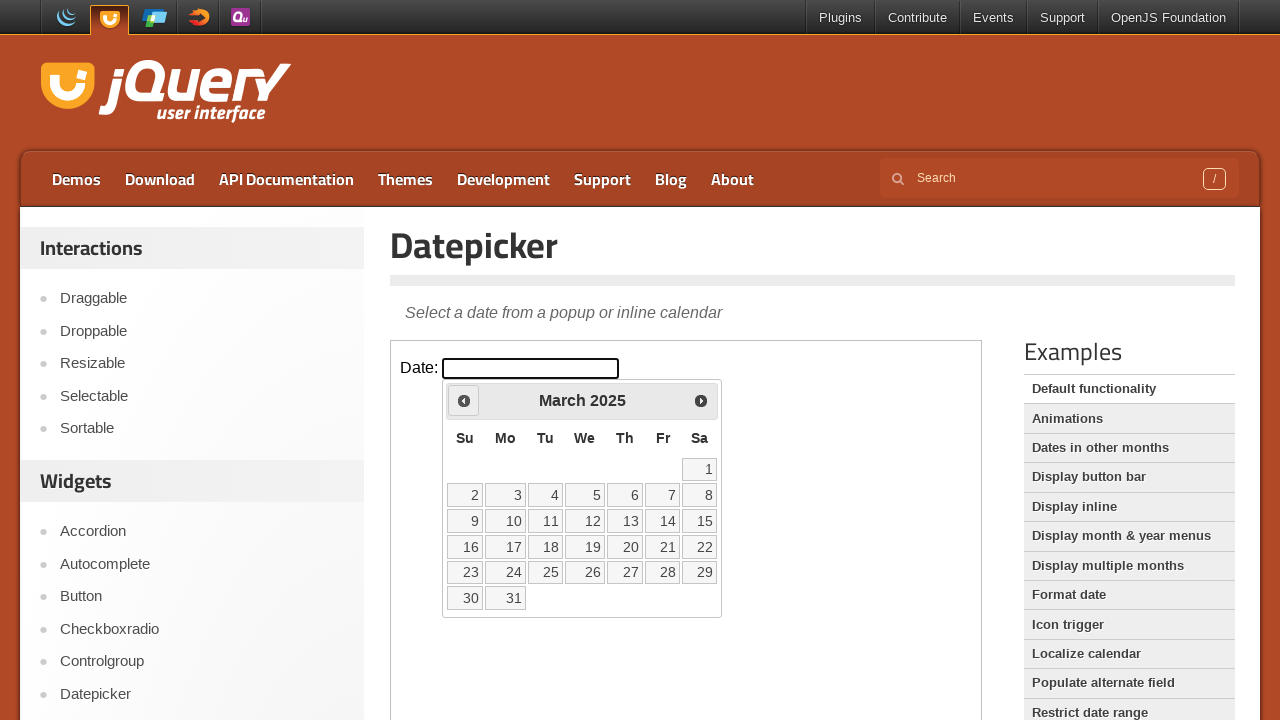

Clicked previous button, current year: 2025 at (464, 400) on .demo-frame >> internal:control=enter-frame >> .ui-datepicker-prev
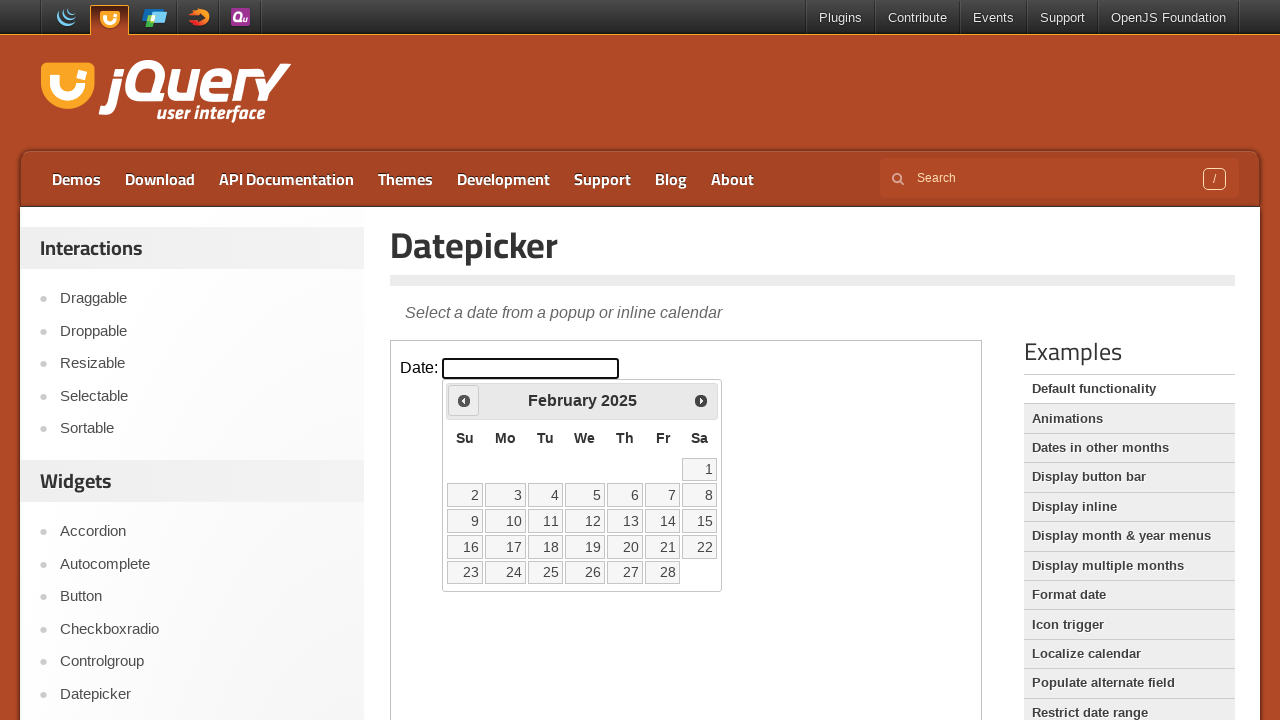

Waited for calendar to update
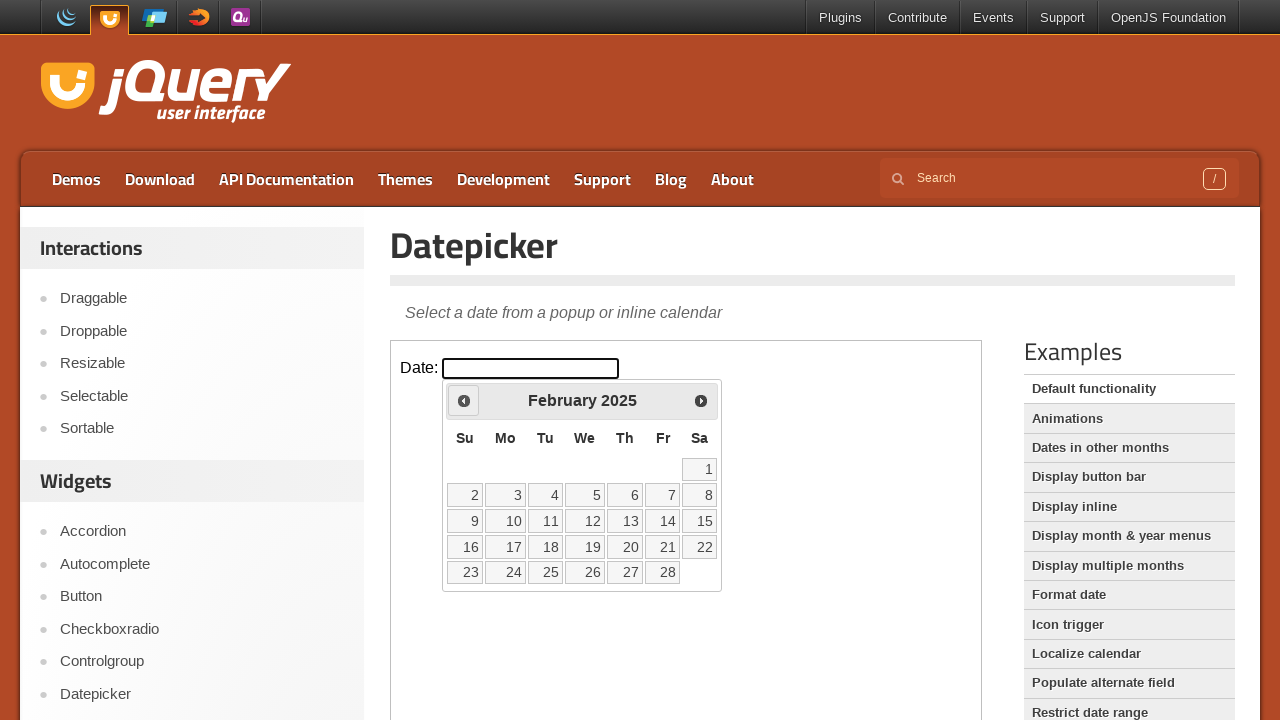

Clicked previous button, current year: 2025 at (464, 400) on .demo-frame >> internal:control=enter-frame >> .ui-datepicker-prev
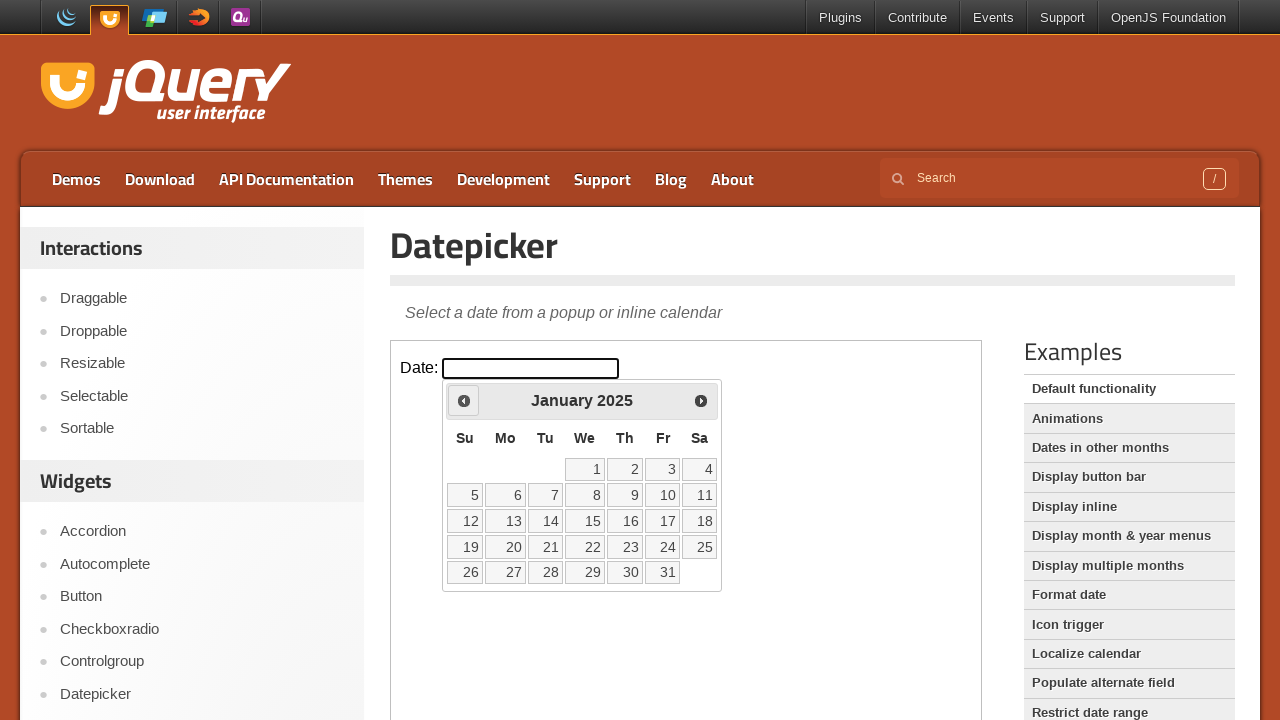

Waited for calendar to update
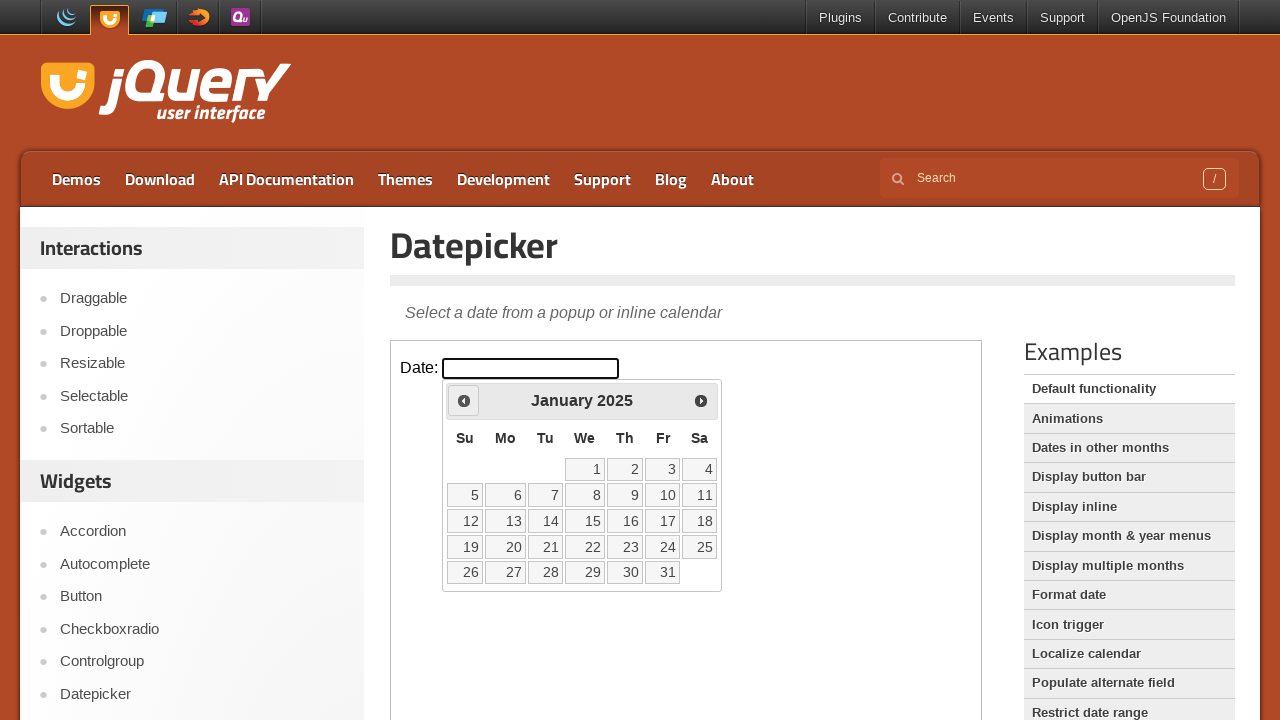

Clicked previous button, current year: 2025 at (464, 400) on .demo-frame >> internal:control=enter-frame >> .ui-datepicker-prev
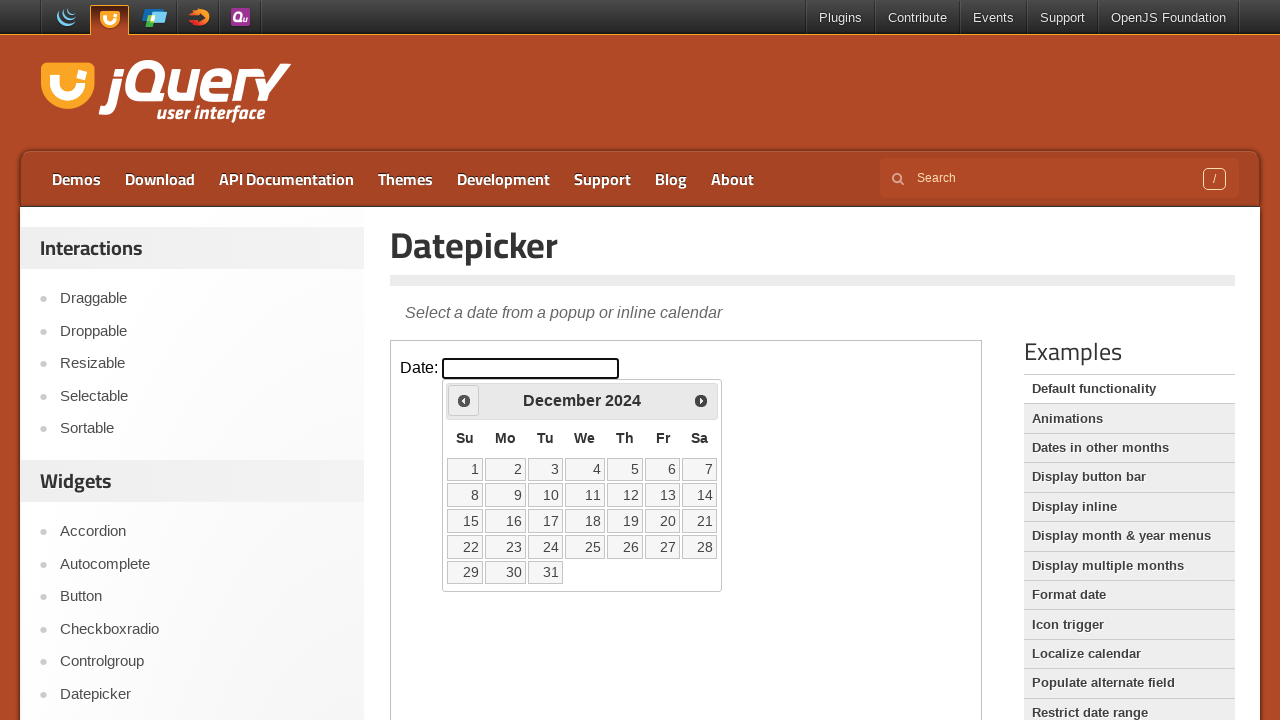

Waited for calendar to update
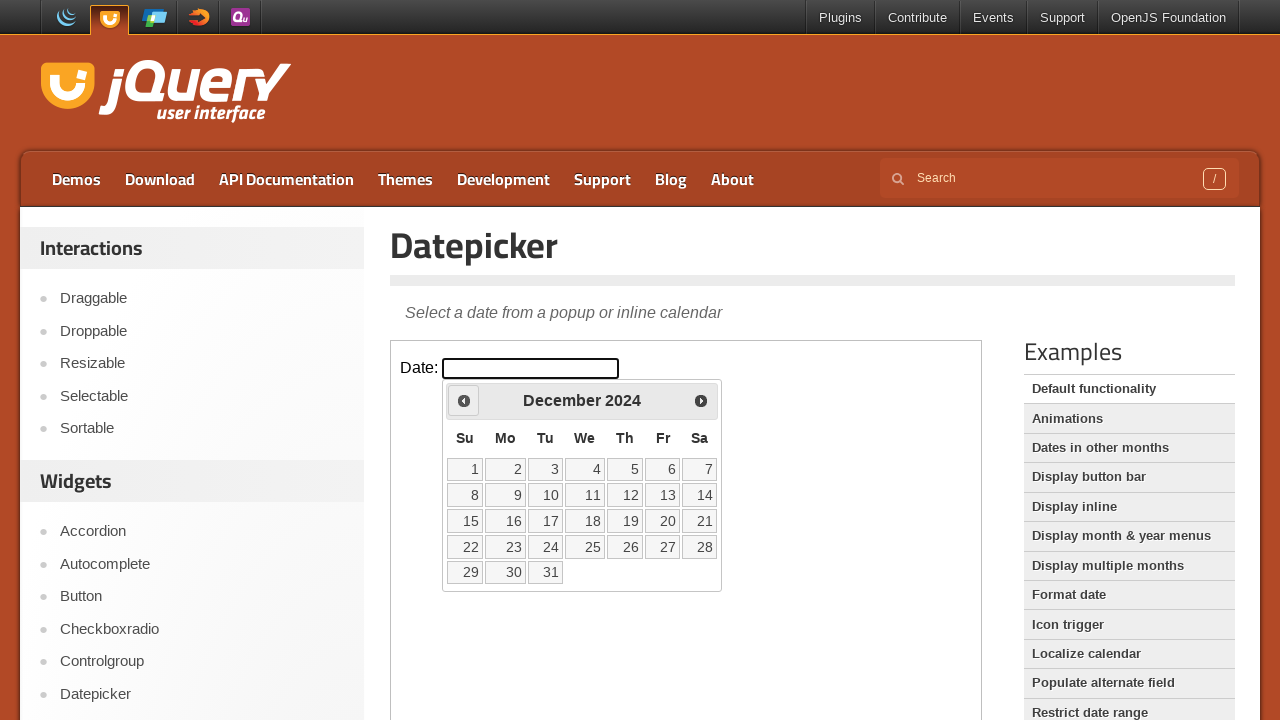

Clicked previous button, current year: 2024 at (464, 400) on .demo-frame >> internal:control=enter-frame >> .ui-datepicker-prev
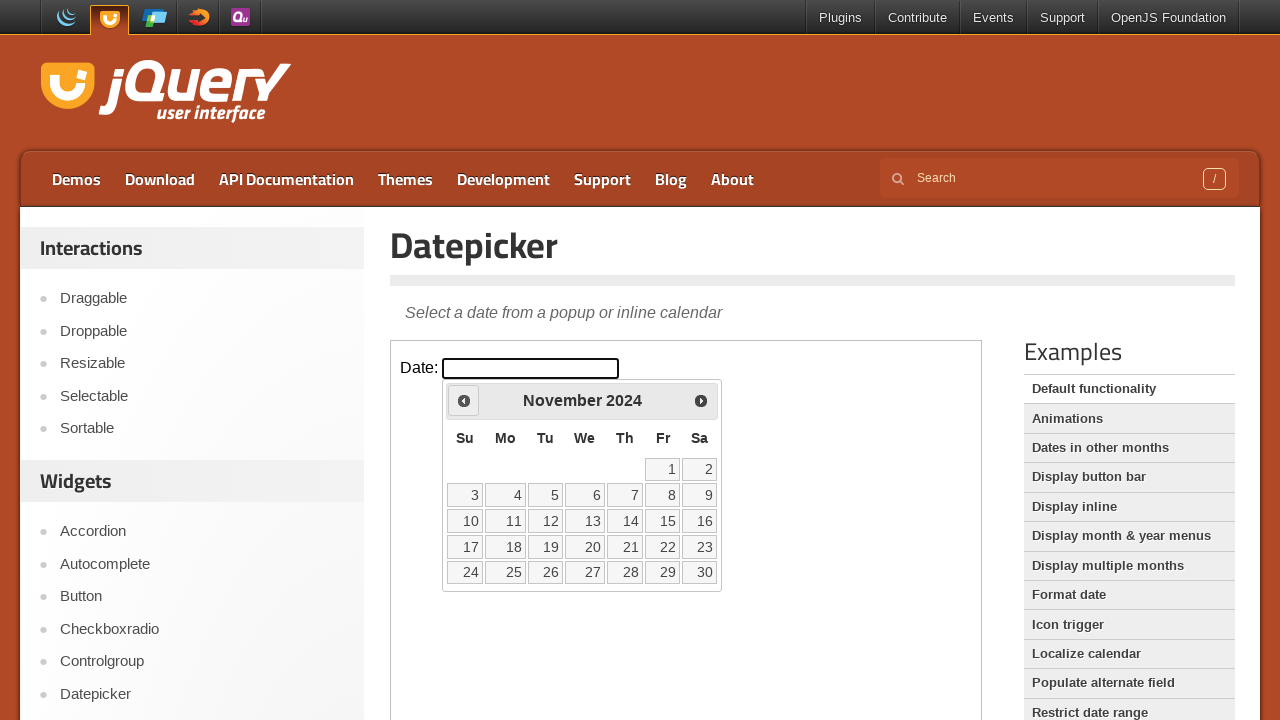

Waited for calendar to update
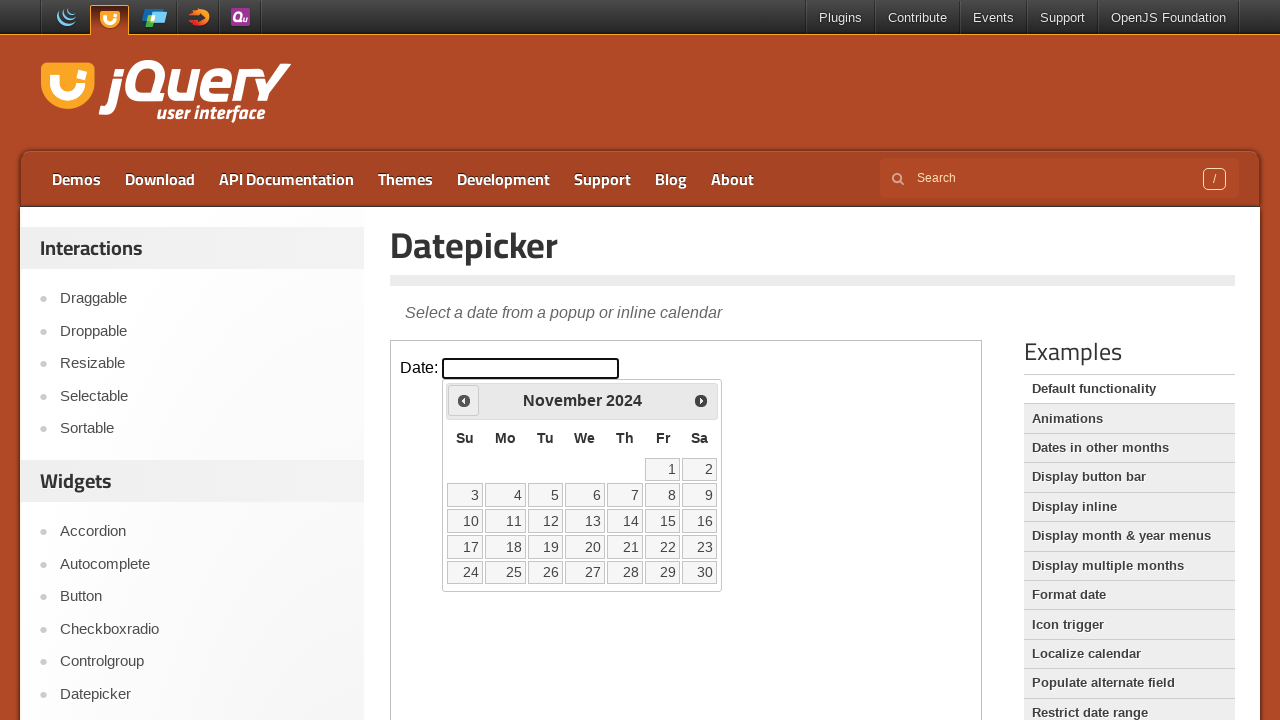

Clicked previous button, current year: 2024 at (464, 400) on .demo-frame >> internal:control=enter-frame >> .ui-datepicker-prev
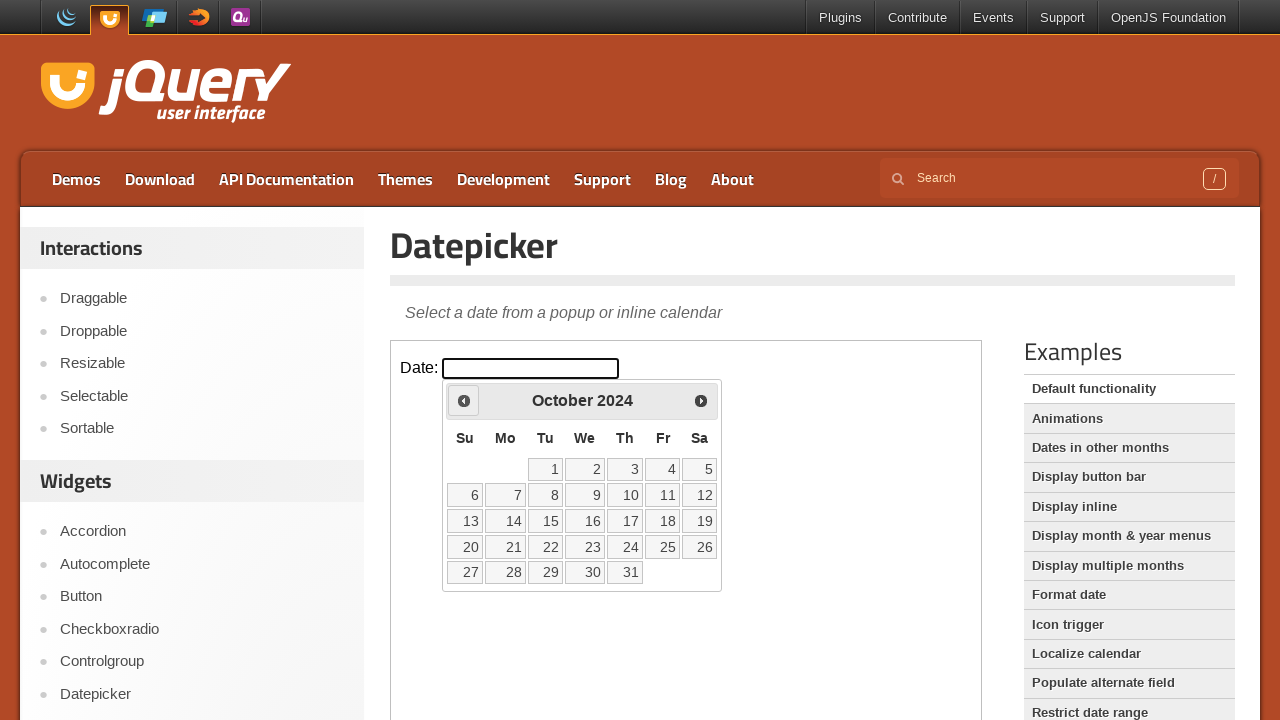

Waited for calendar to update
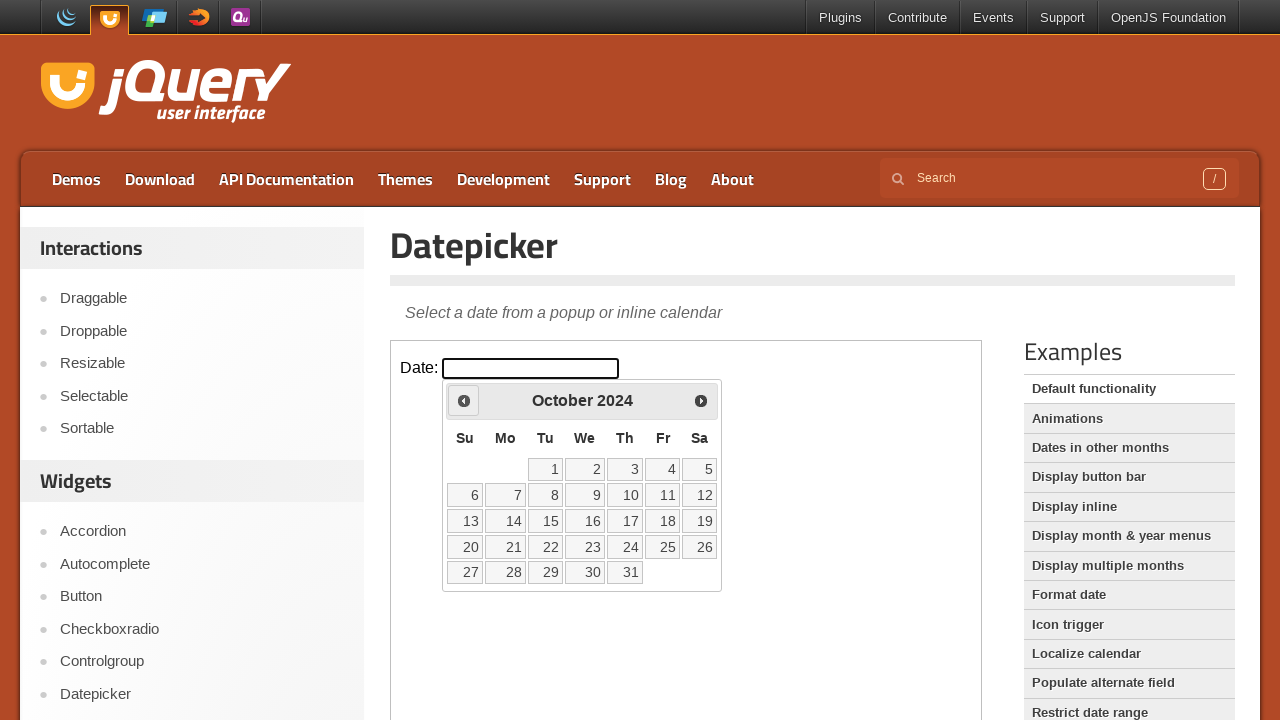

Clicked previous button, current year: 2024 at (464, 400) on .demo-frame >> internal:control=enter-frame >> .ui-datepicker-prev
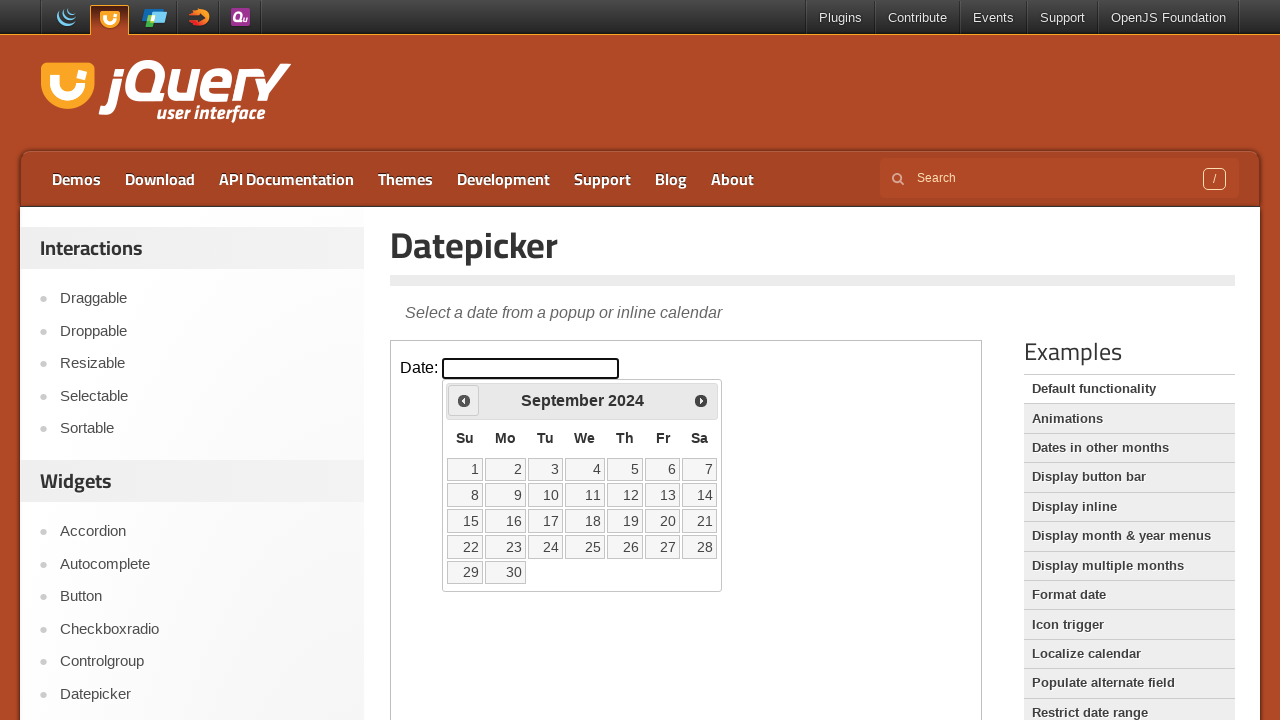

Waited for calendar to update
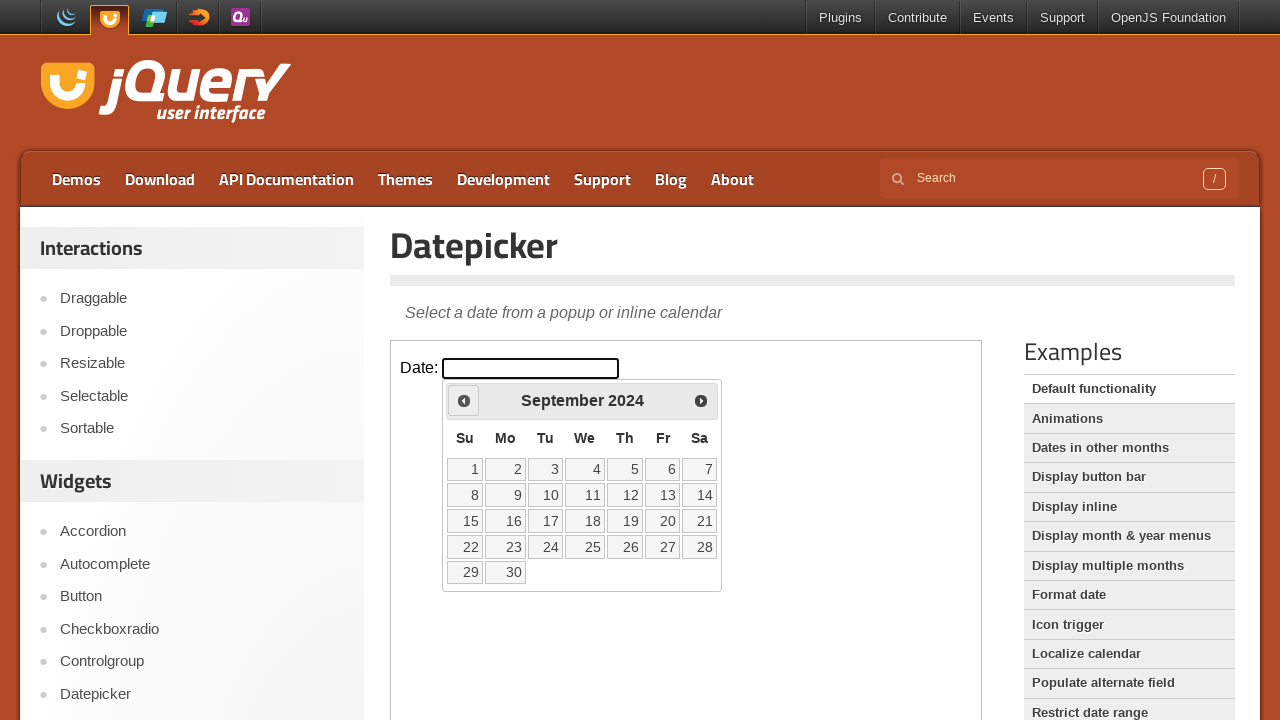

Clicked previous button, current year: 2024 at (464, 400) on .demo-frame >> internal:control=enter-frame >> .ui-datepicker-prev
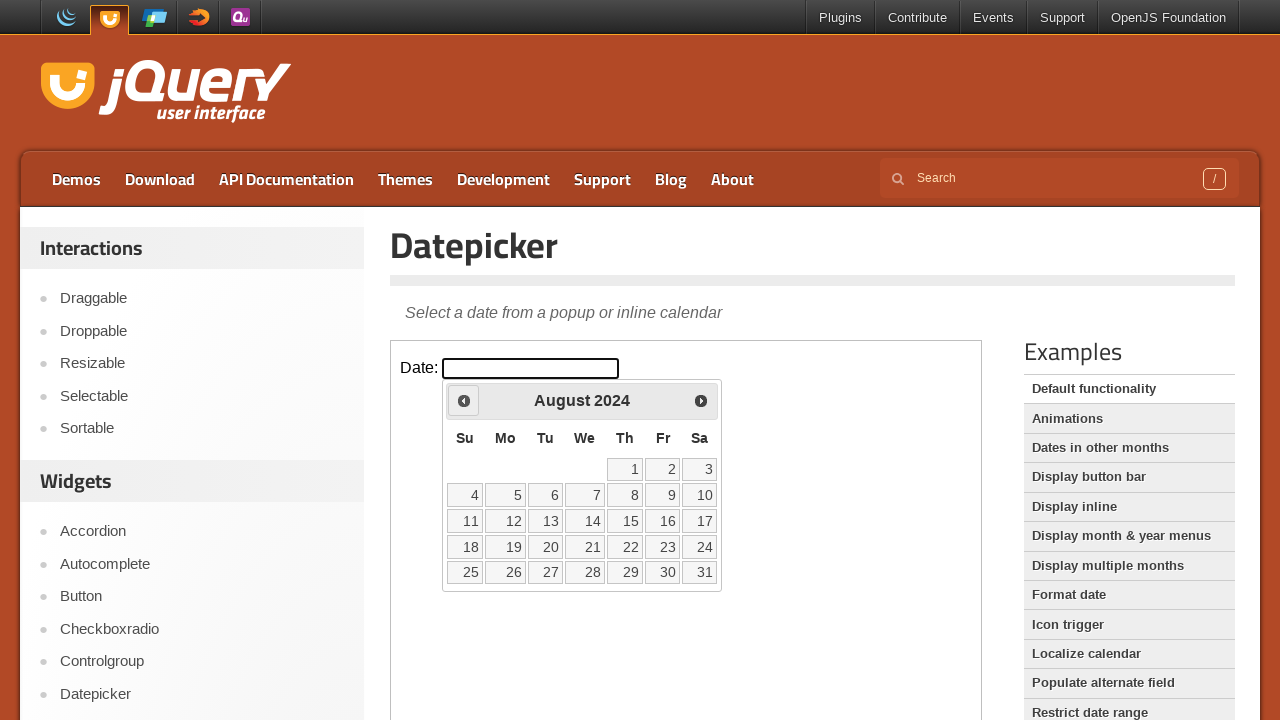

Waited for calendar to update
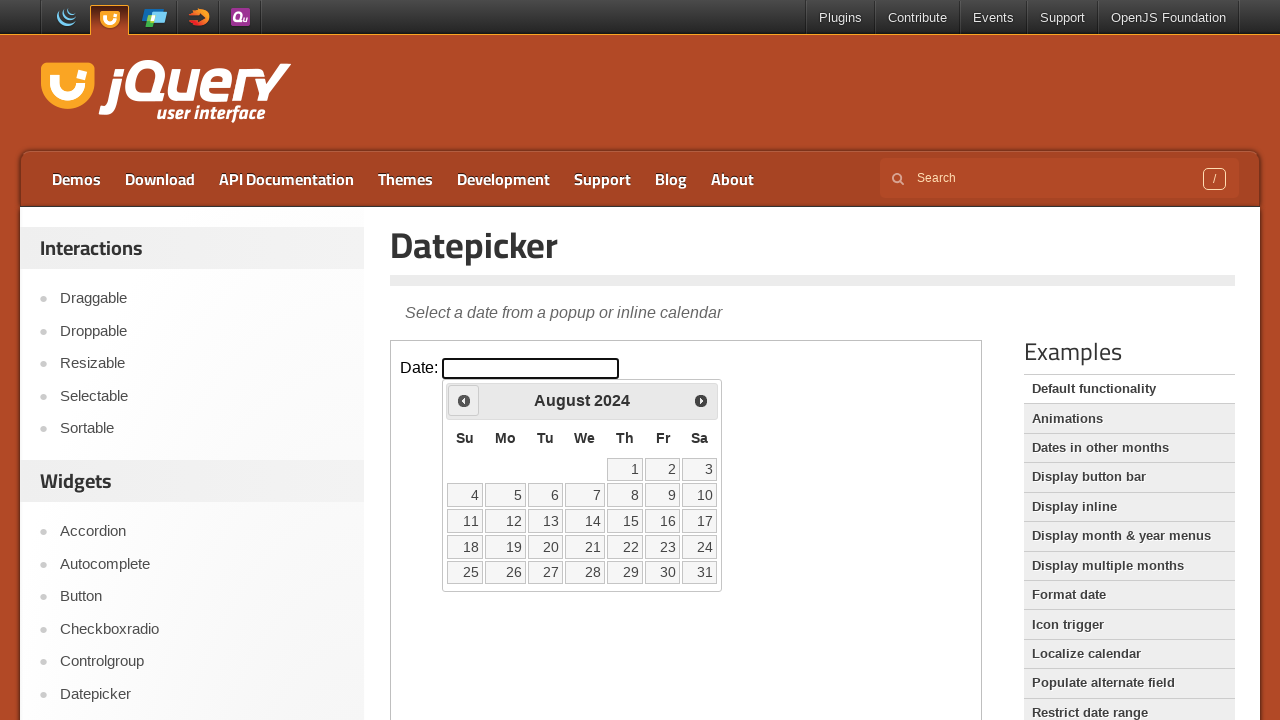

Clicked previous button, current year: 2024 at (464, 400) on .demo-frame >> internal:control=enter-frame >> .ui-datepicker-prev
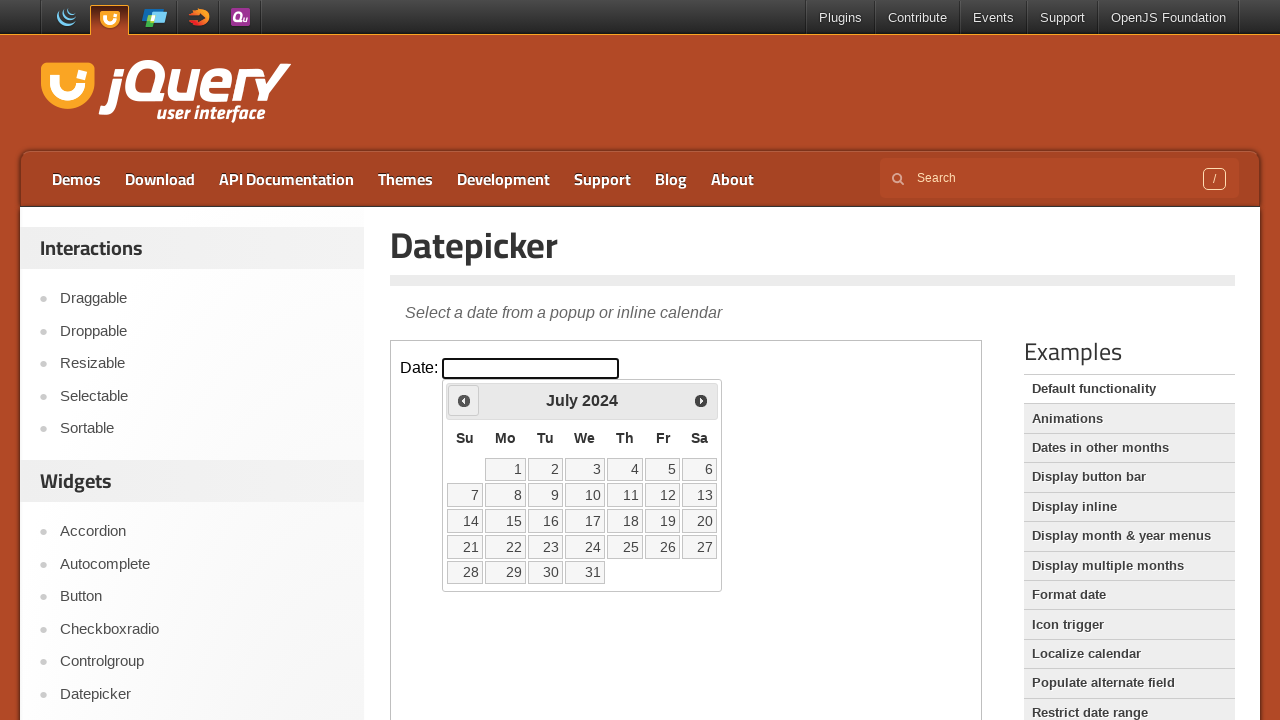

Waited for calendar to update
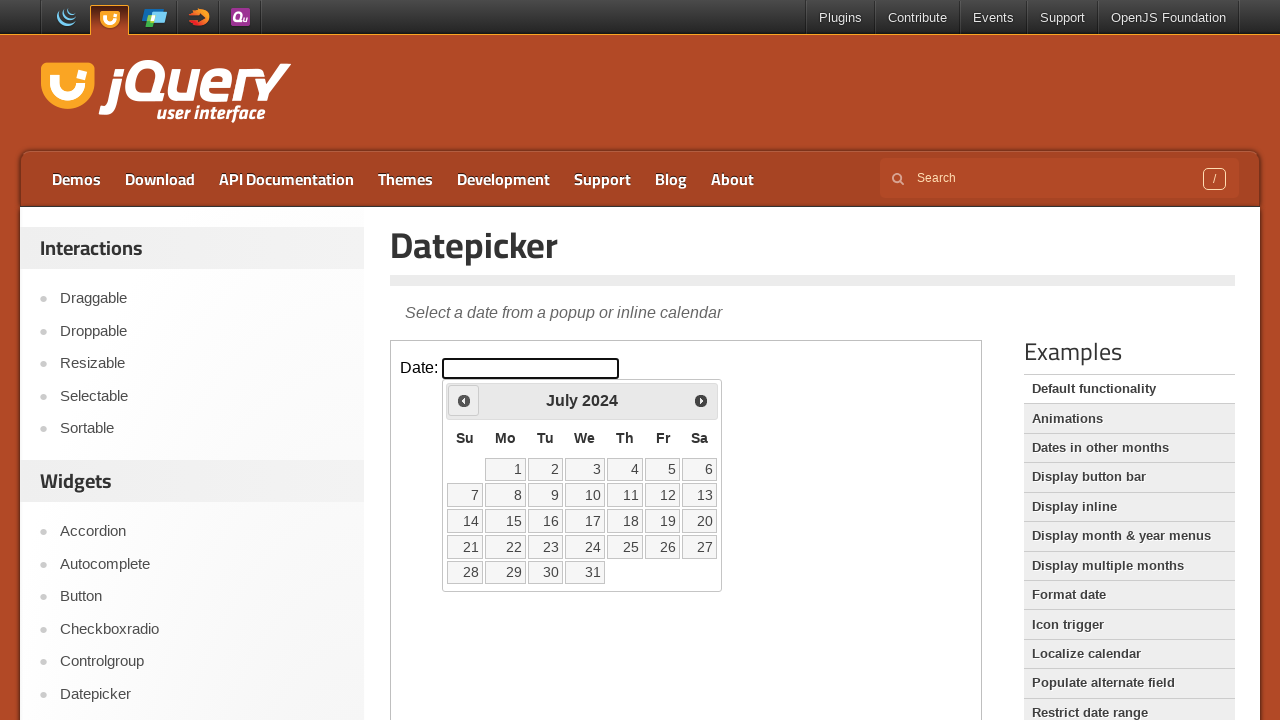

Clicked previous button, current year: 2024 at (464, 400) on .demo-frame >> internal:control=enter-frame >> .ui-datepicker-prev
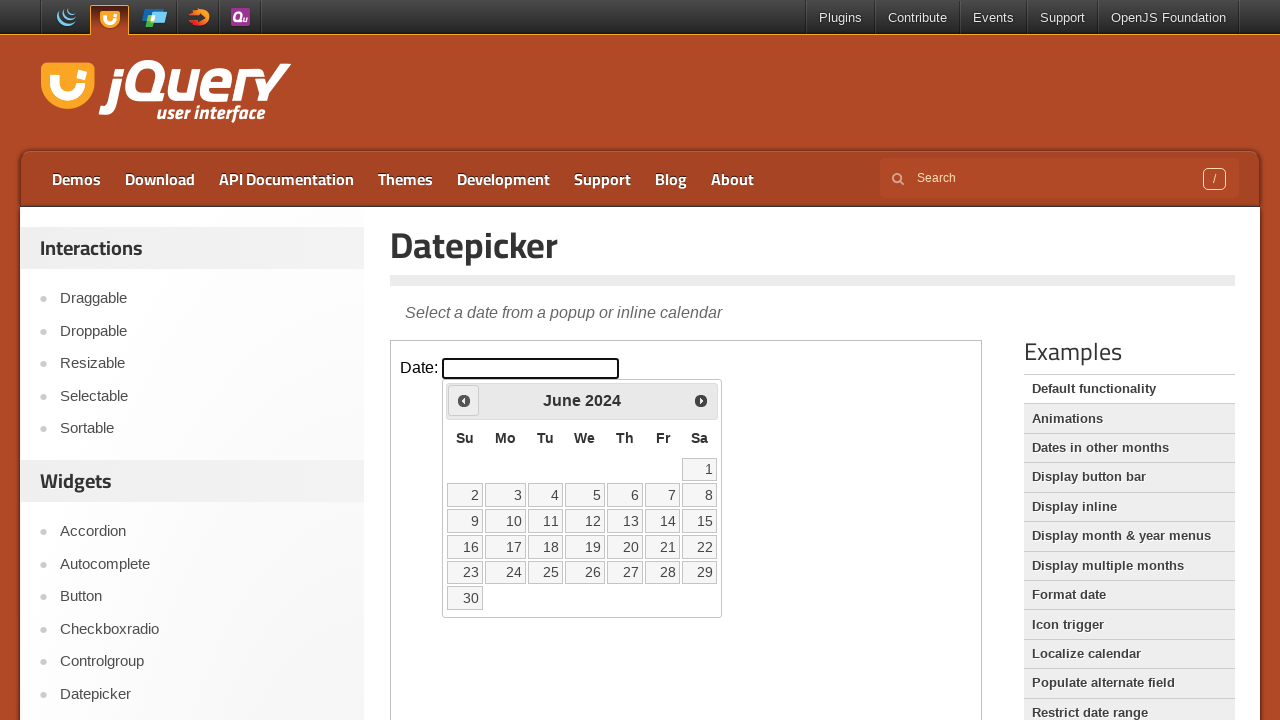

Waited for calendar to update
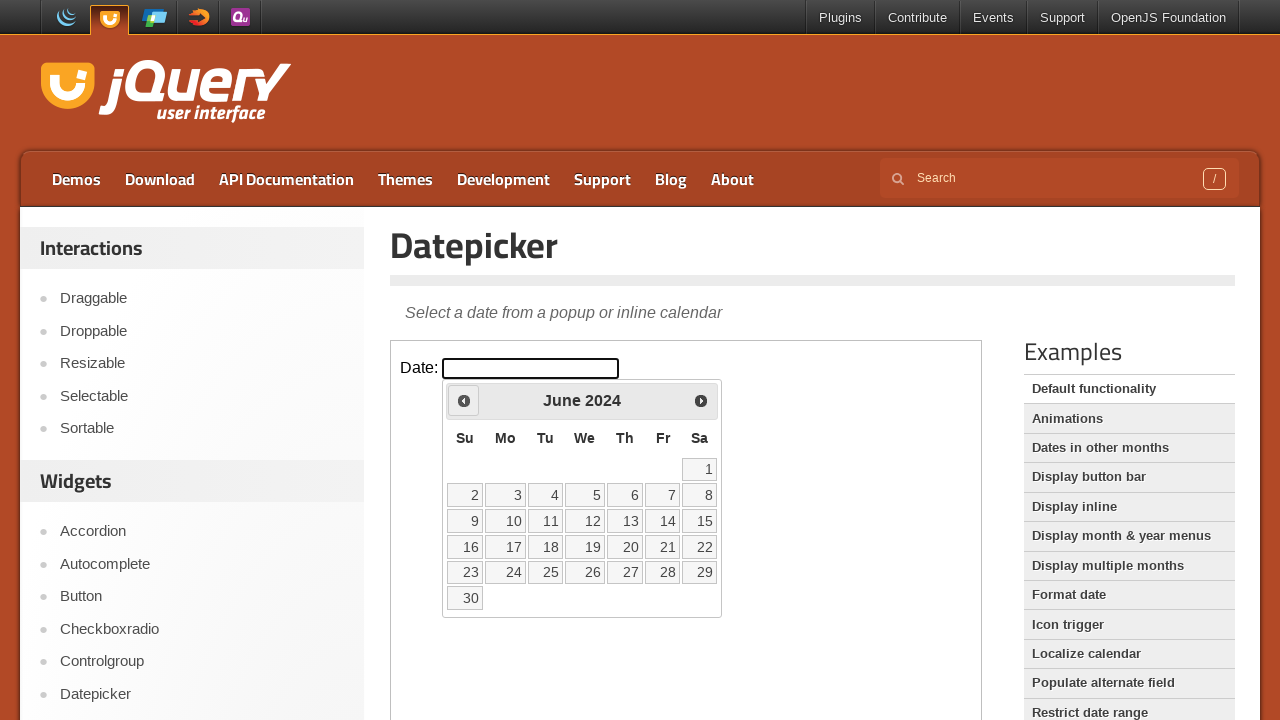

Clicked previous button, current year: 2024 at (464, 400) on .demo-frame >> internal:control=enter-frame >> .ui-datepicker-prev
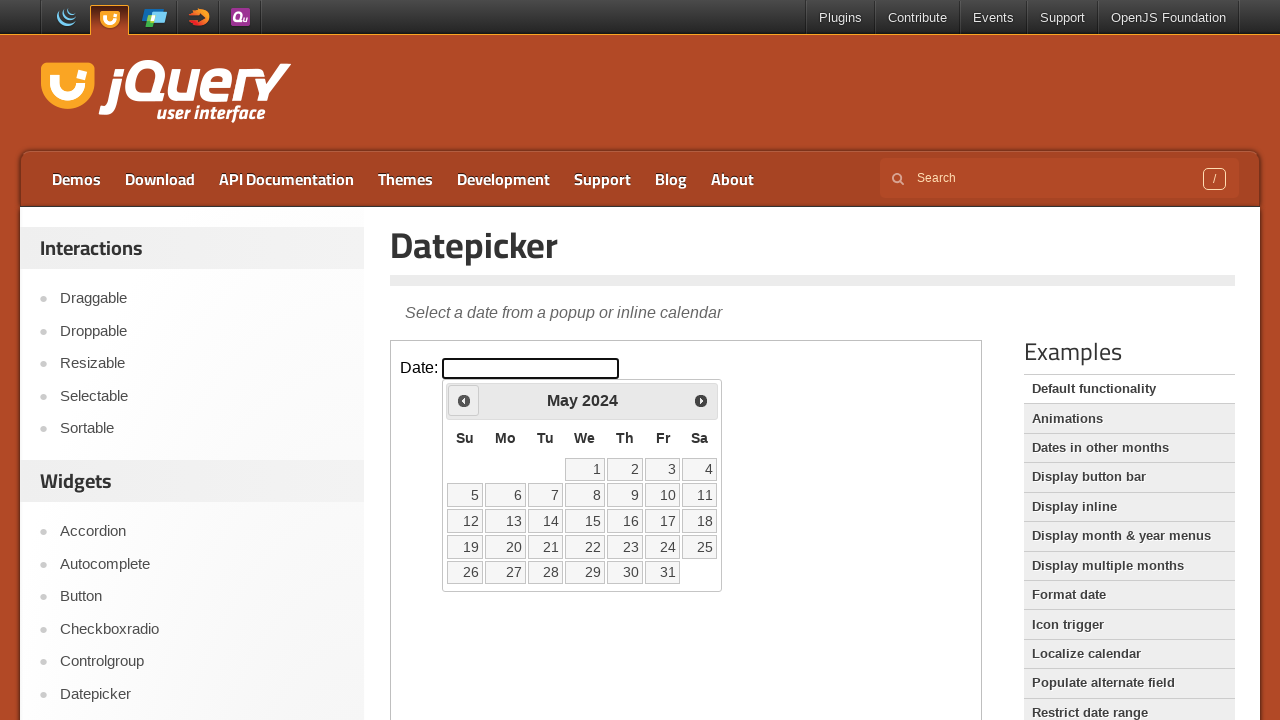

Waited for calendar to update
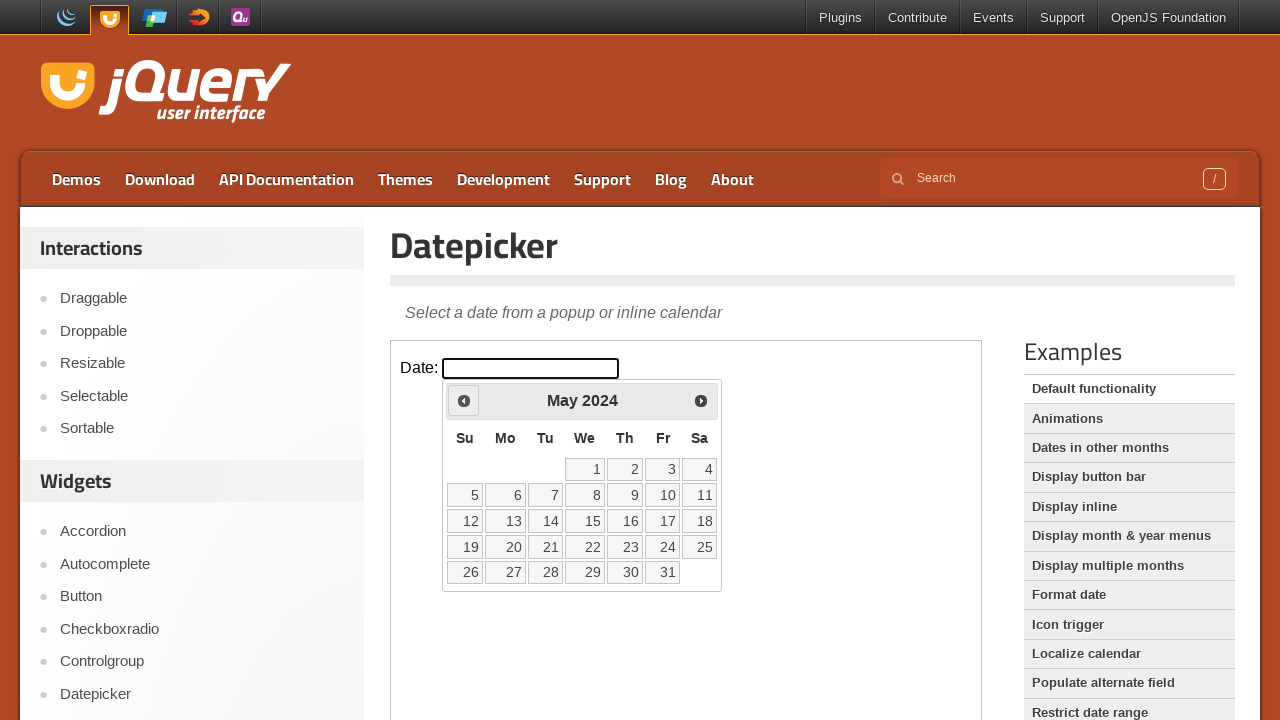

Clicked previous button, current year: 2024 at (464, 400) on .demo-frame >> internal:control=enter-frame >> .ui-datepicker-prev
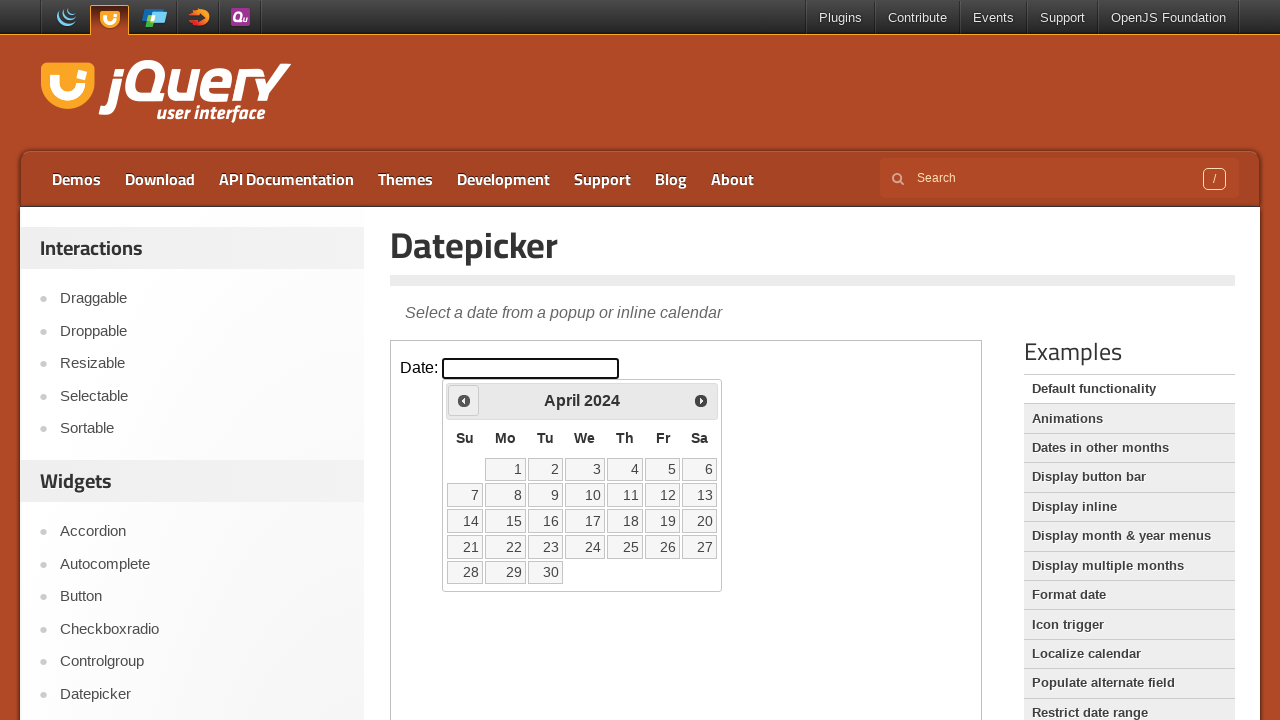

Waited for calendar to update
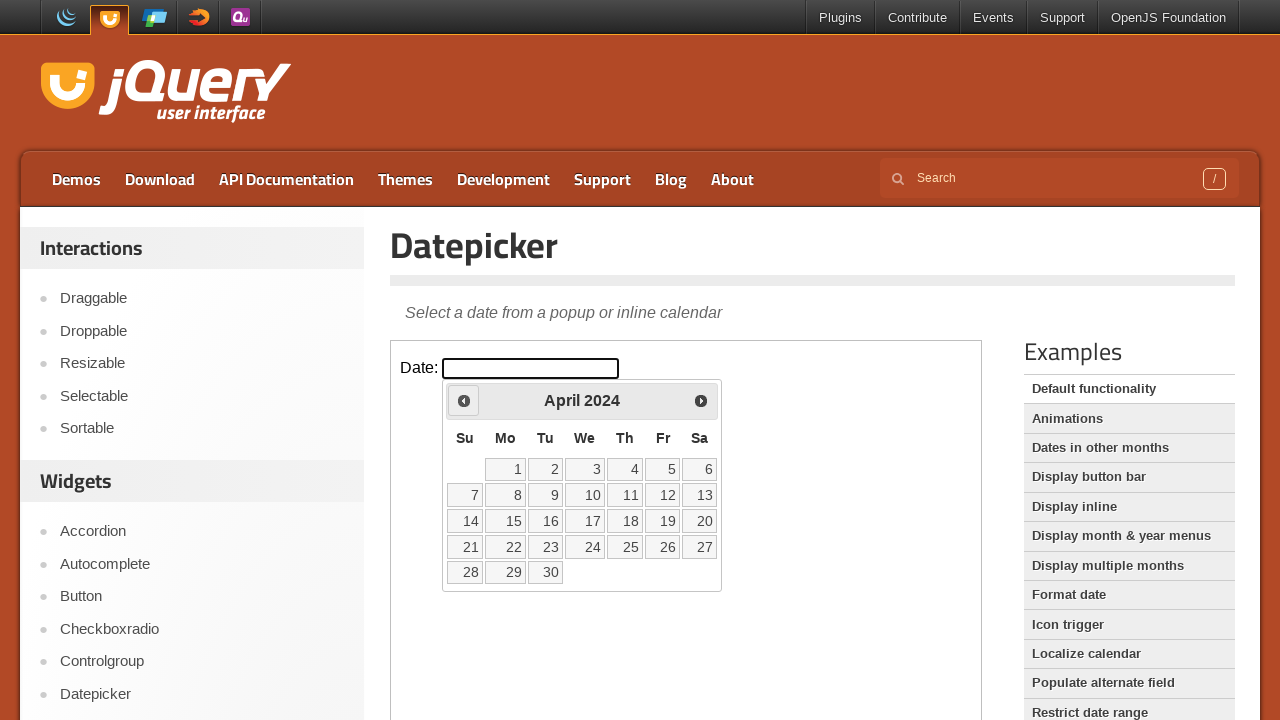

Clicked previous button, current year: 2024 at (464, 400) on .demo-frame >> internal:control=enter-frame >> .ui-datepicker-prev
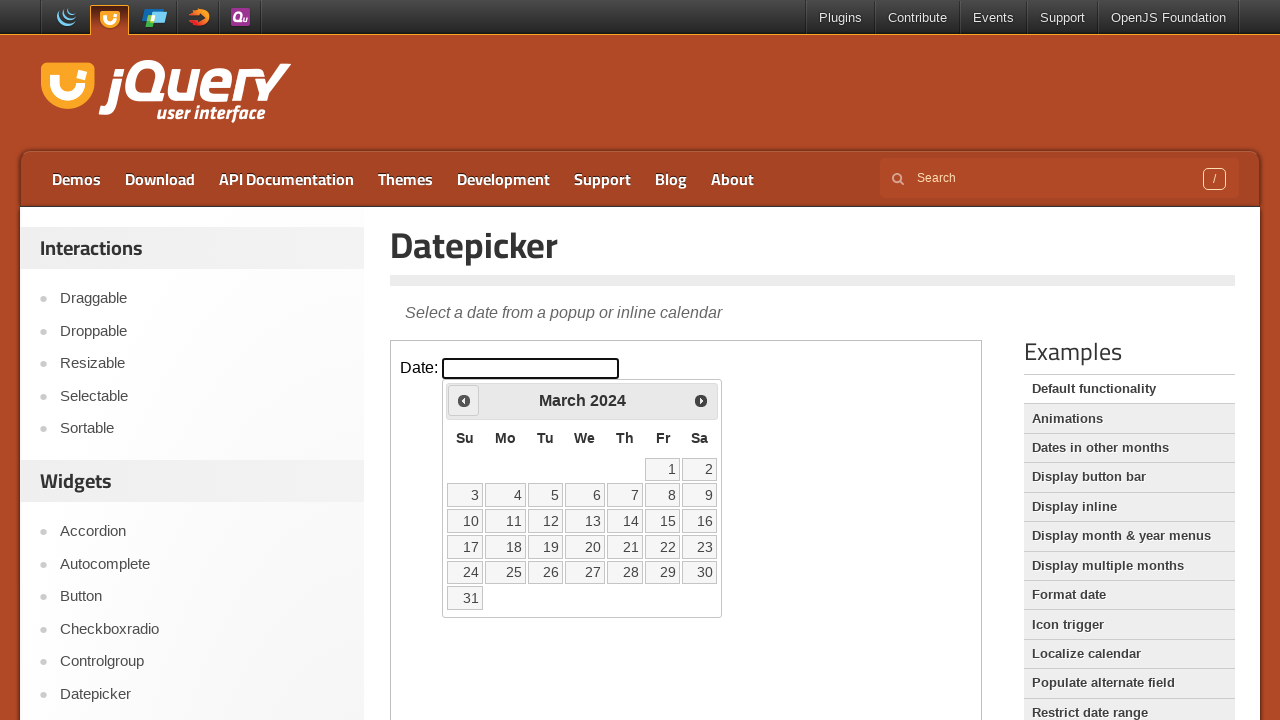

Waited for calendar to update
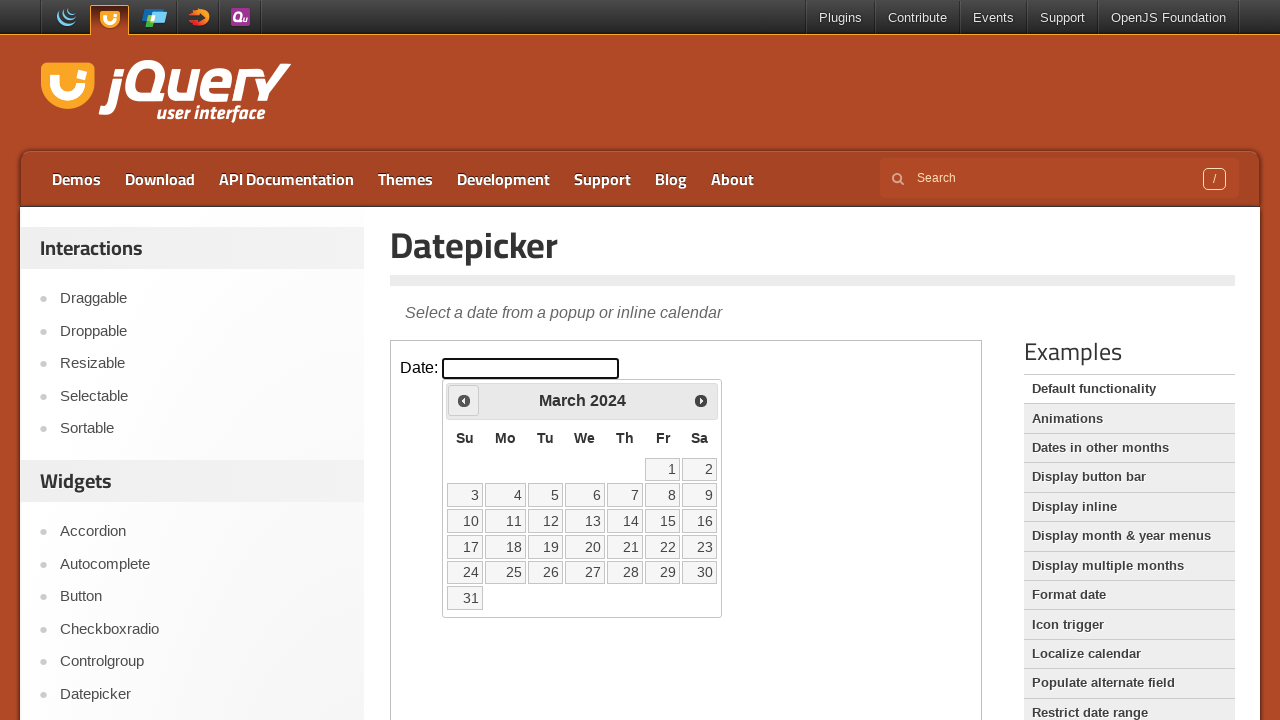

Clicked previous button, current year: 2024 at (464, 400) on .demo-frame >> internal:control=enter-frame >> .ui-datepicker-prev
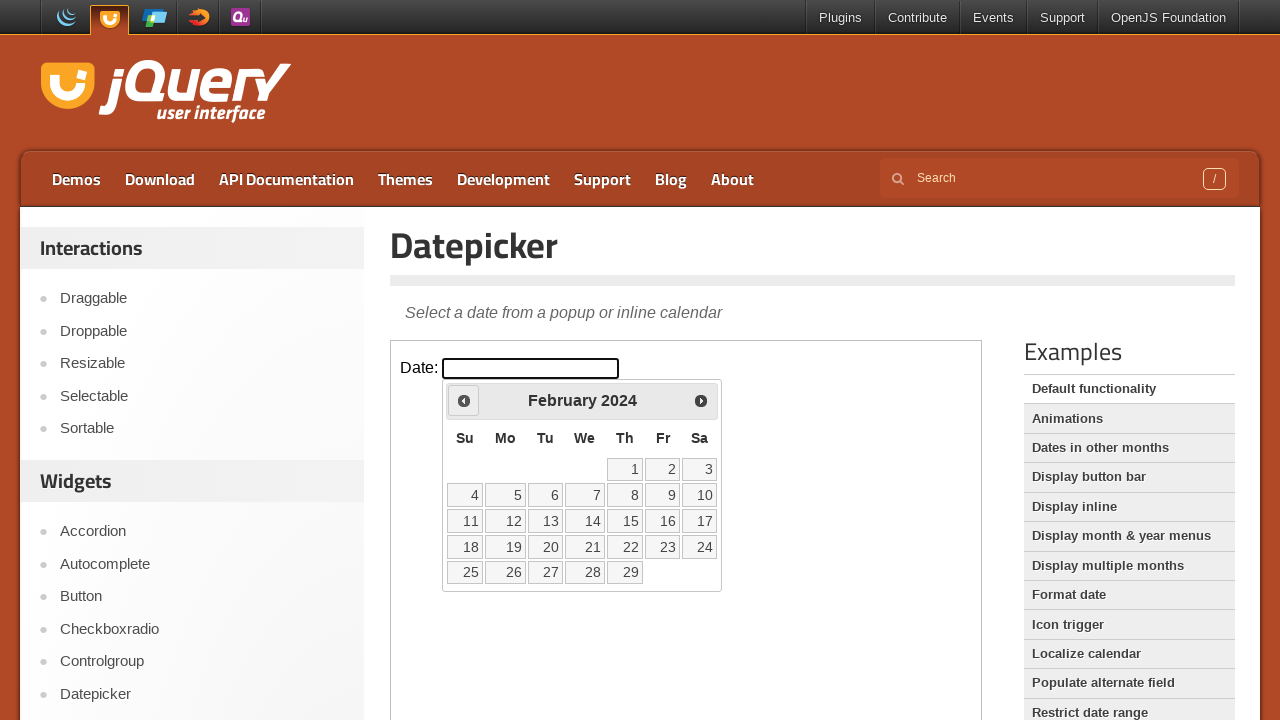

Waited for calendar to update
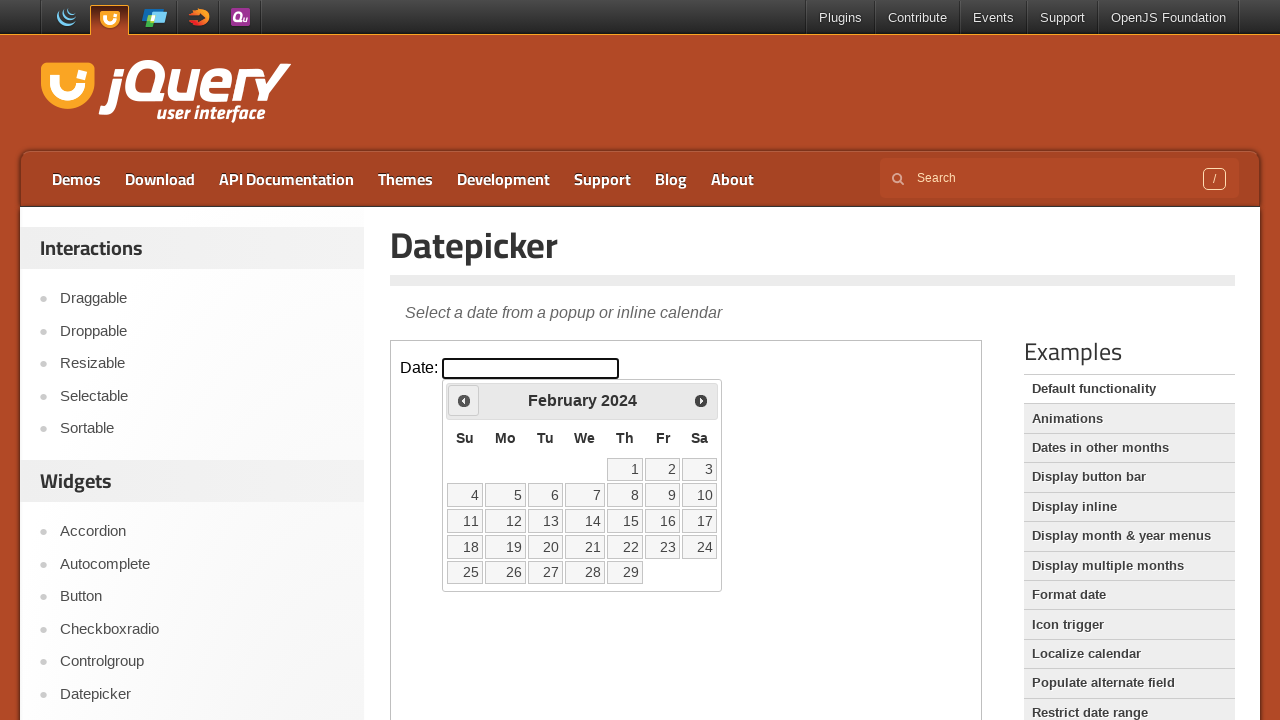

Clicked previous button, current year: 2024 at (464, 400) on .demo-frame >> internal:control=enter-frame >> .ui-datepicker-prev
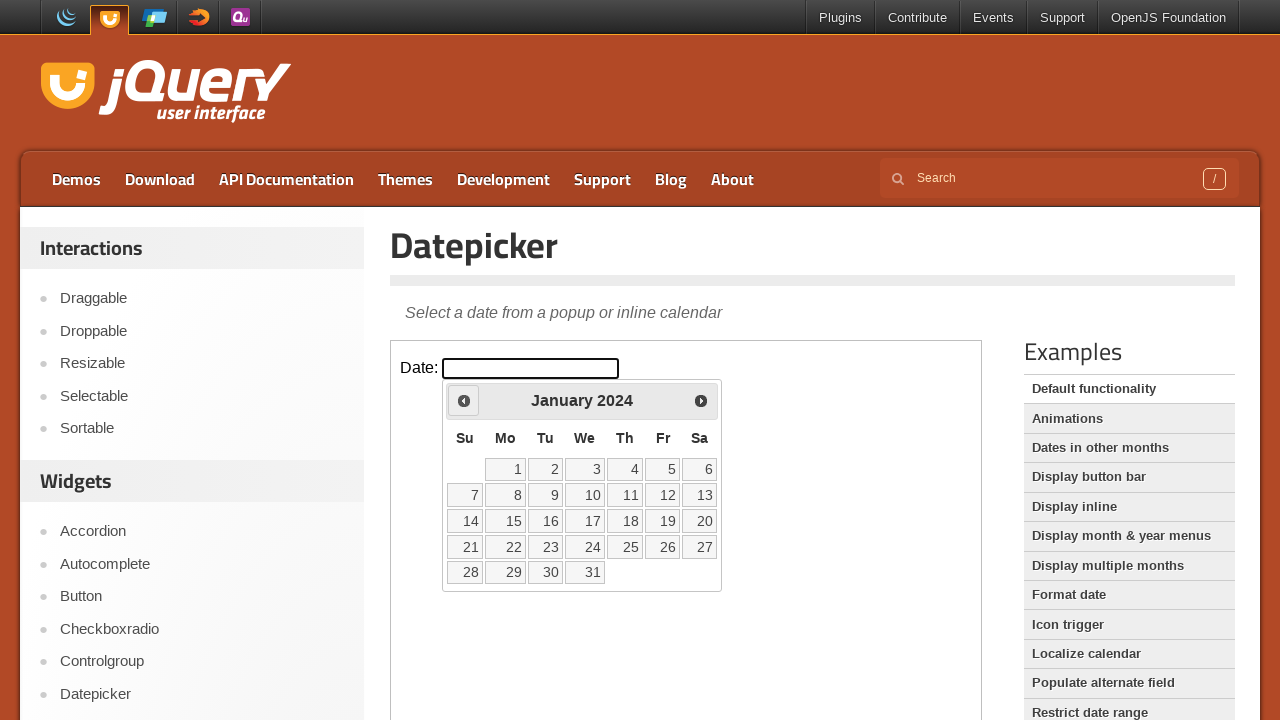

Waited for calendar to update
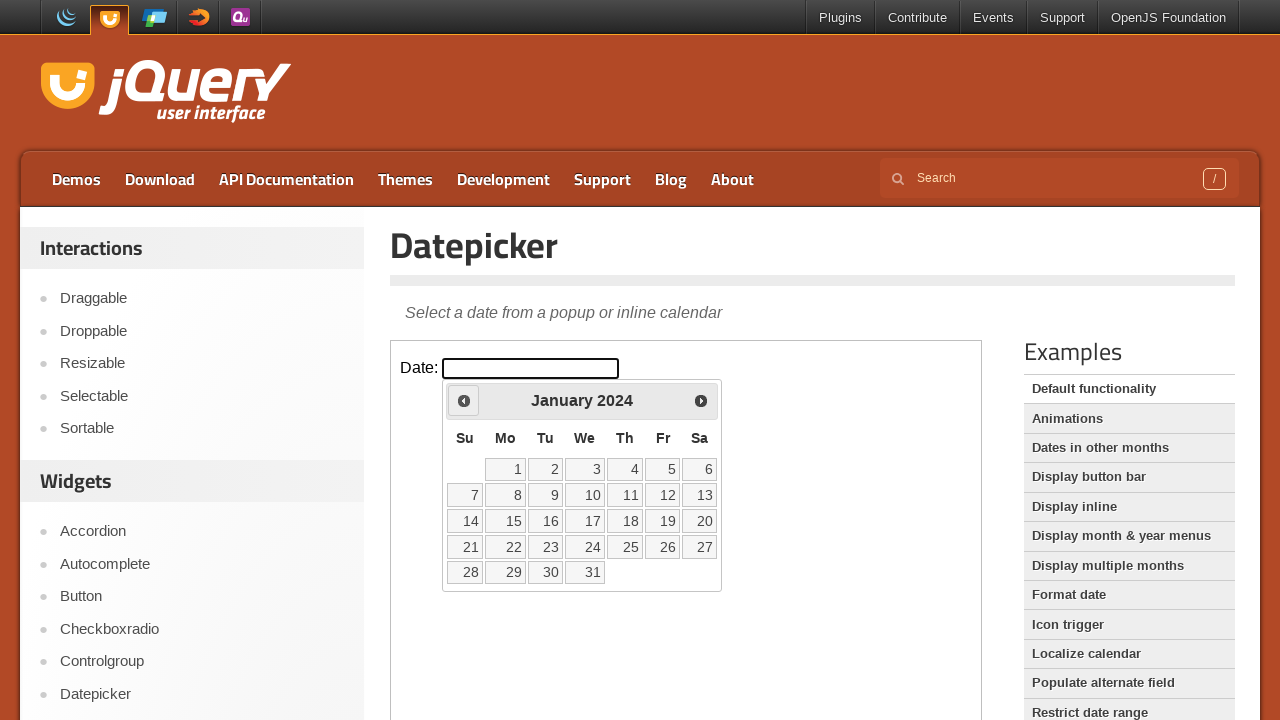

Clicked previous button, current year: 2024 at (464, 400) on .demo-frame >> internal:control=enter-frame >> .ui-datepicker-prev
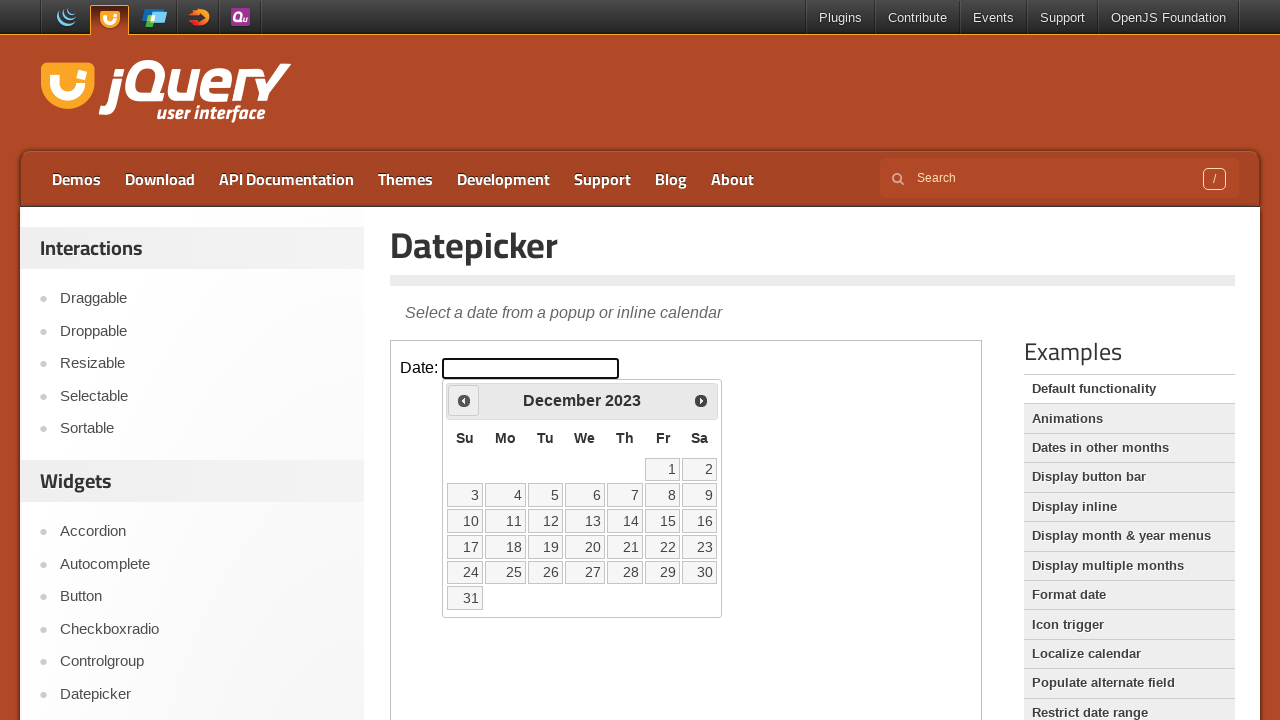

Waited for calendar to update
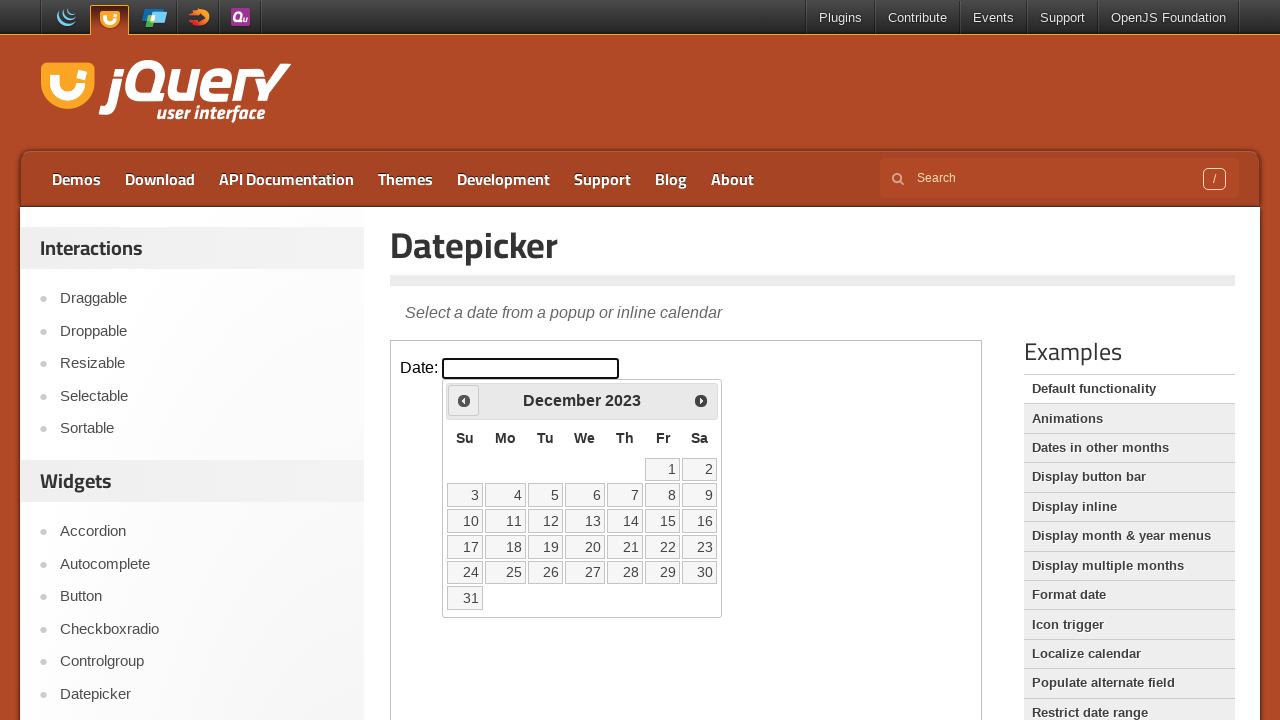

Clicked previous button, current year: 2023 at (464, 400) on .demo-frame >> internal:control=enter-frame >> .ui-datepicker-prev
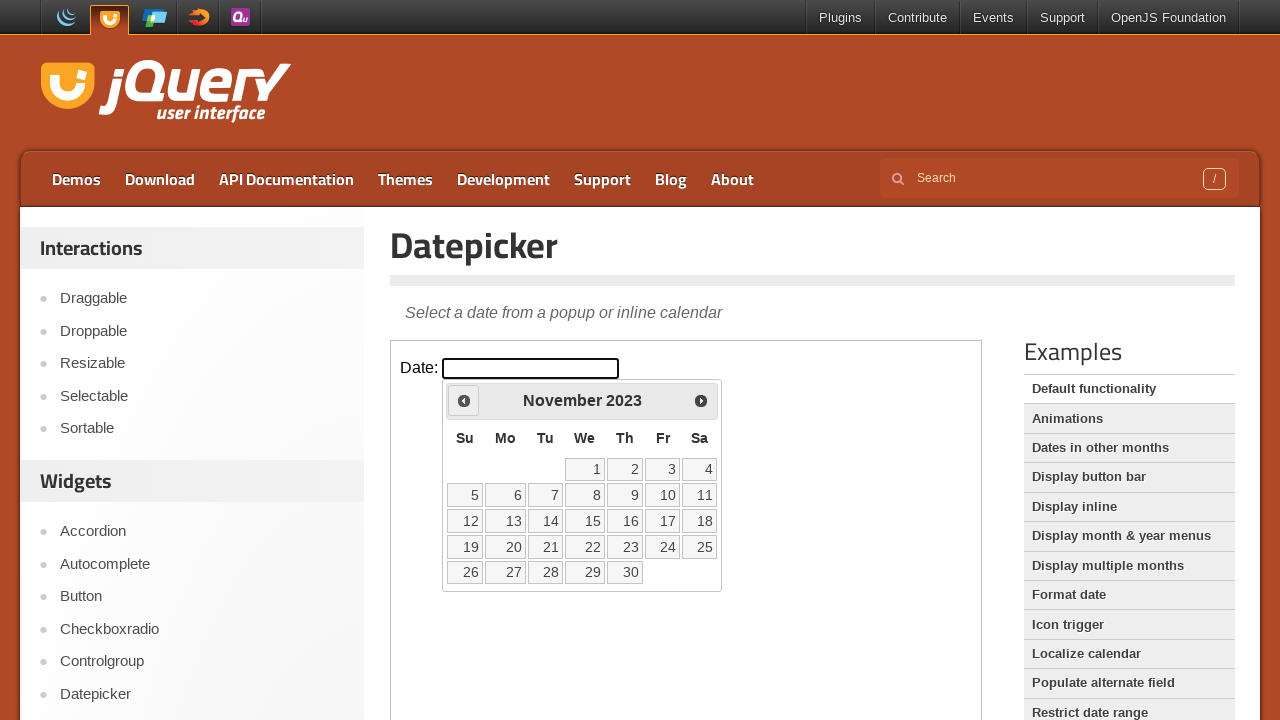

Waited for calendar to update
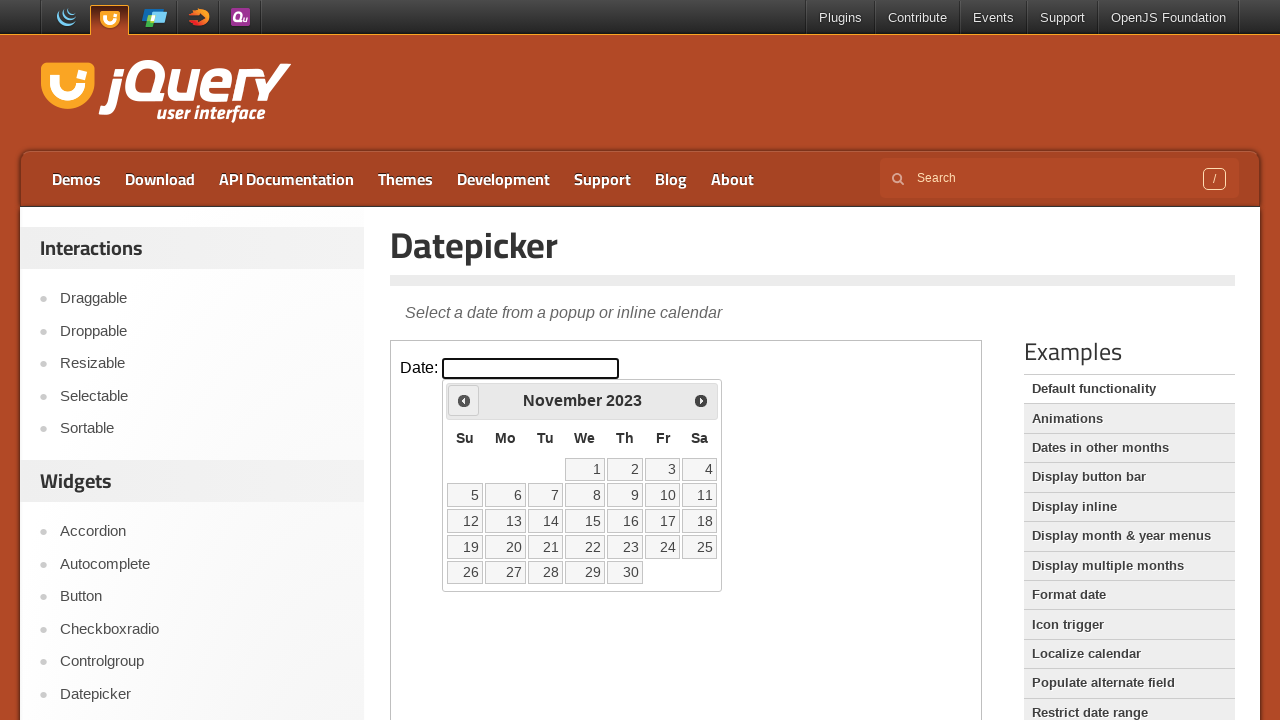

Clicked previous button, current year: 2023 at (464, 400) on .demo-frame >> internal:control=enter-frame >> .ui-datepicker-prev
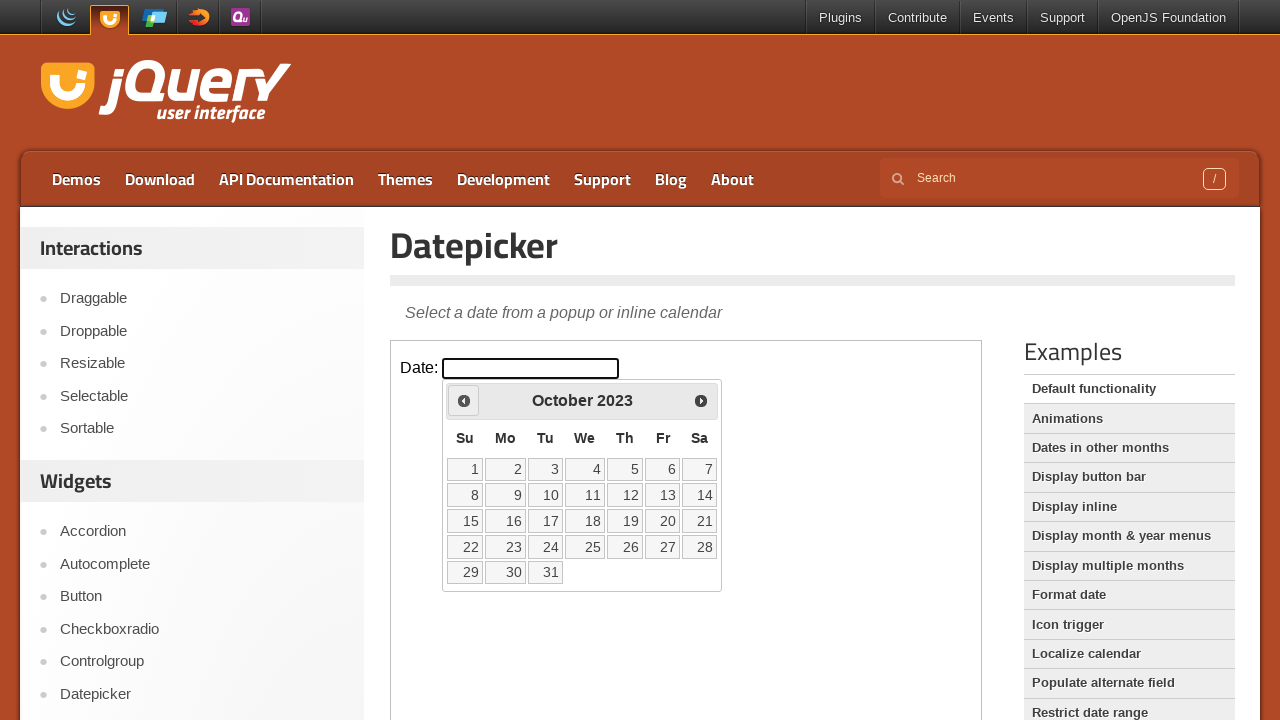

Waited for calendar to update
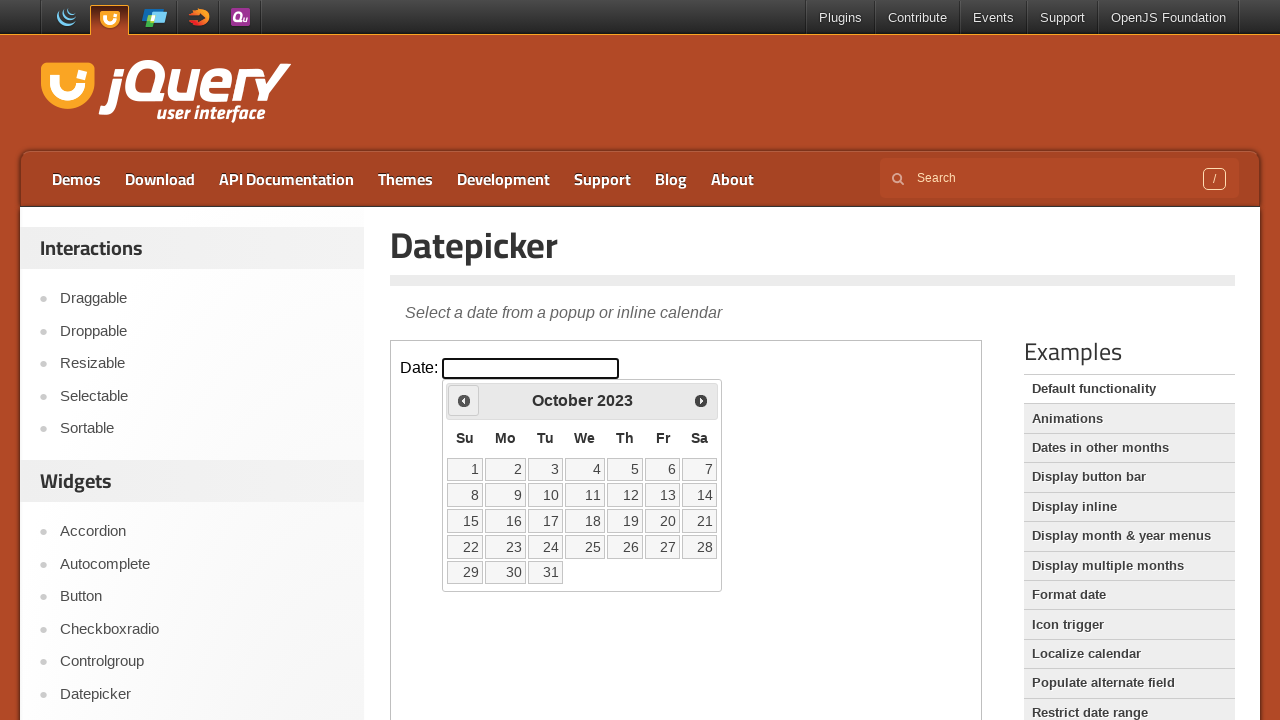

Clicked previous button, current year: 2023 at (464, 400) on .demo-frame >> internal:control=enter-frame >> .ui-datepicker-prev
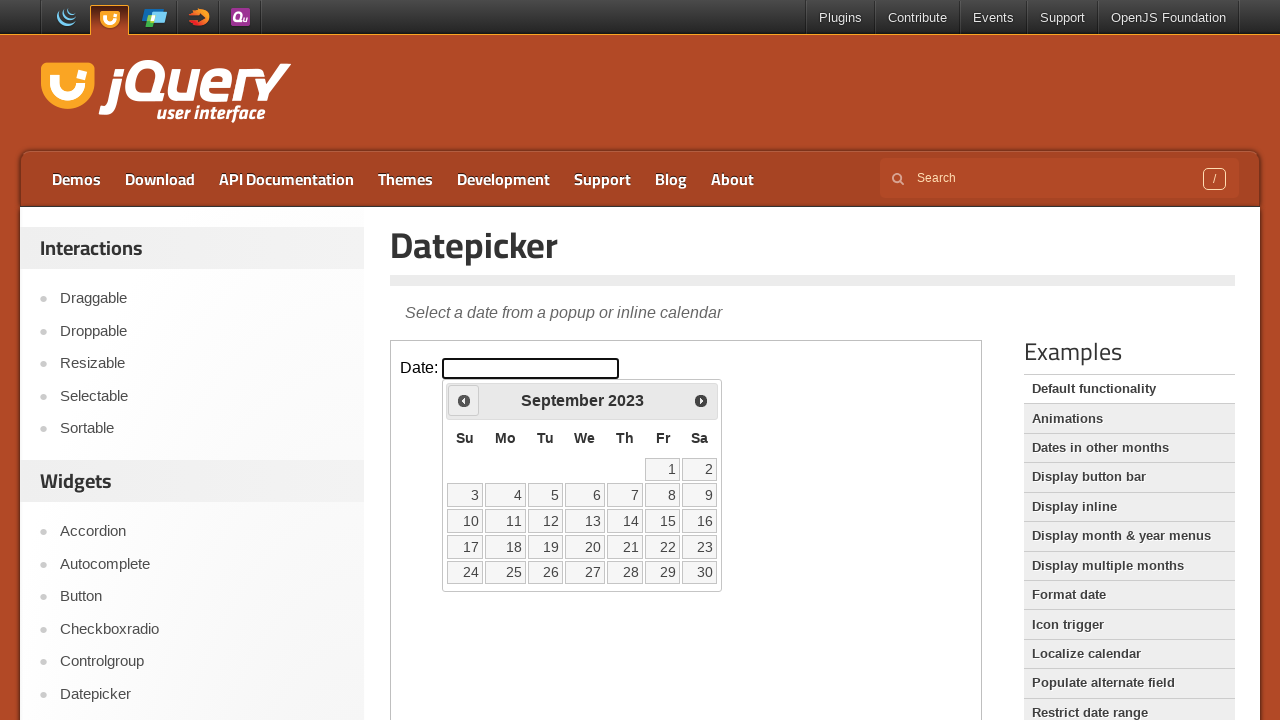

Waited for calendar to update
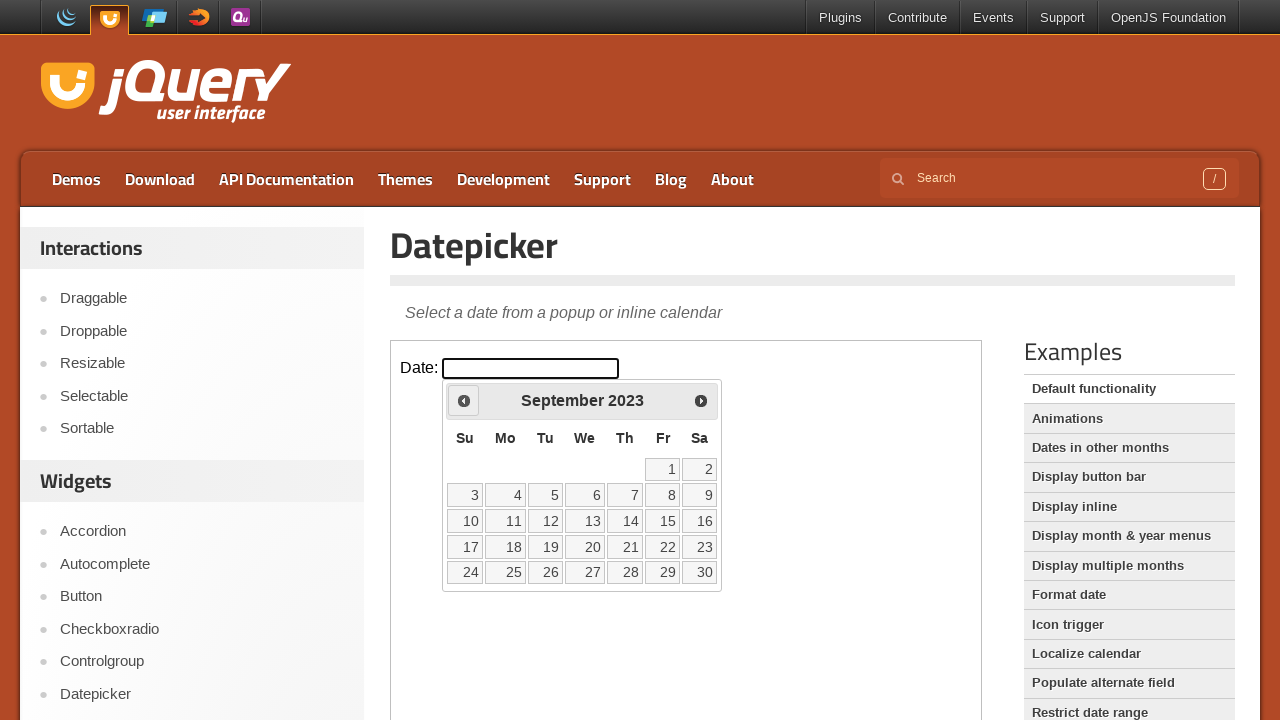

Clicked previous button, current year: 2023 at (464, 400) on .demo-frame >> internal:control=enter-frame >> .ui-datepicker-prev
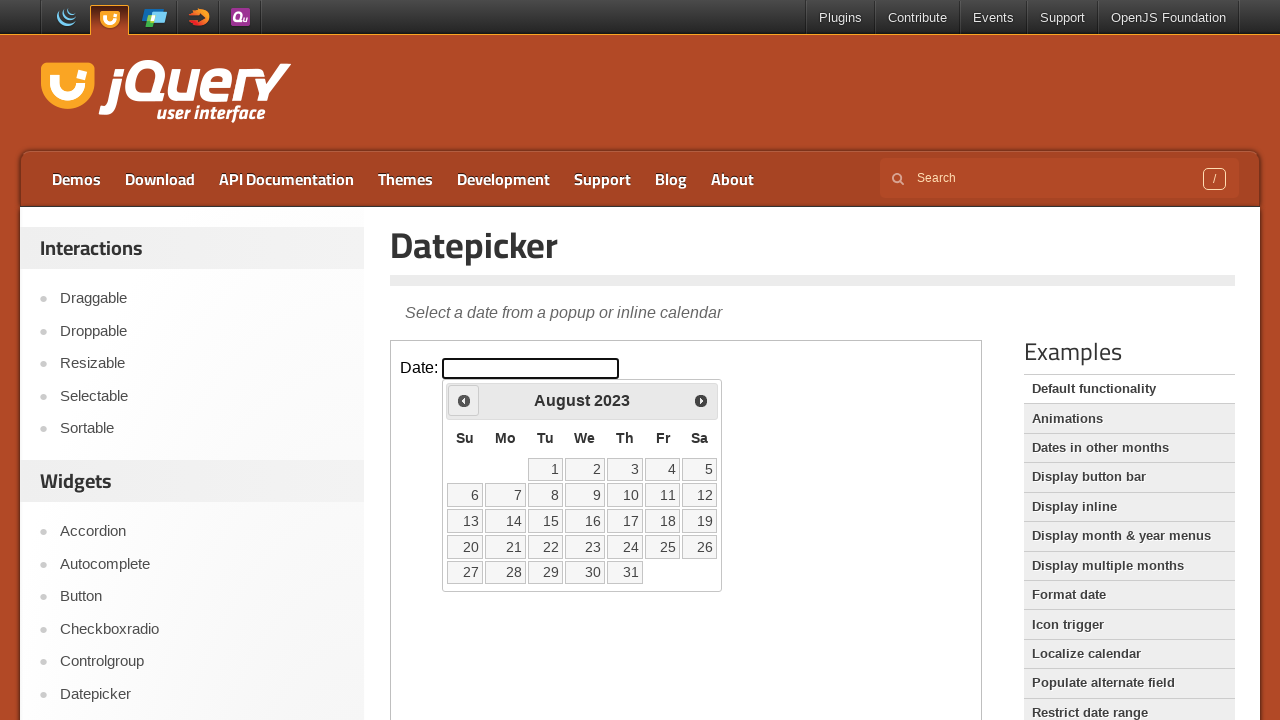

Waited for calendar to update
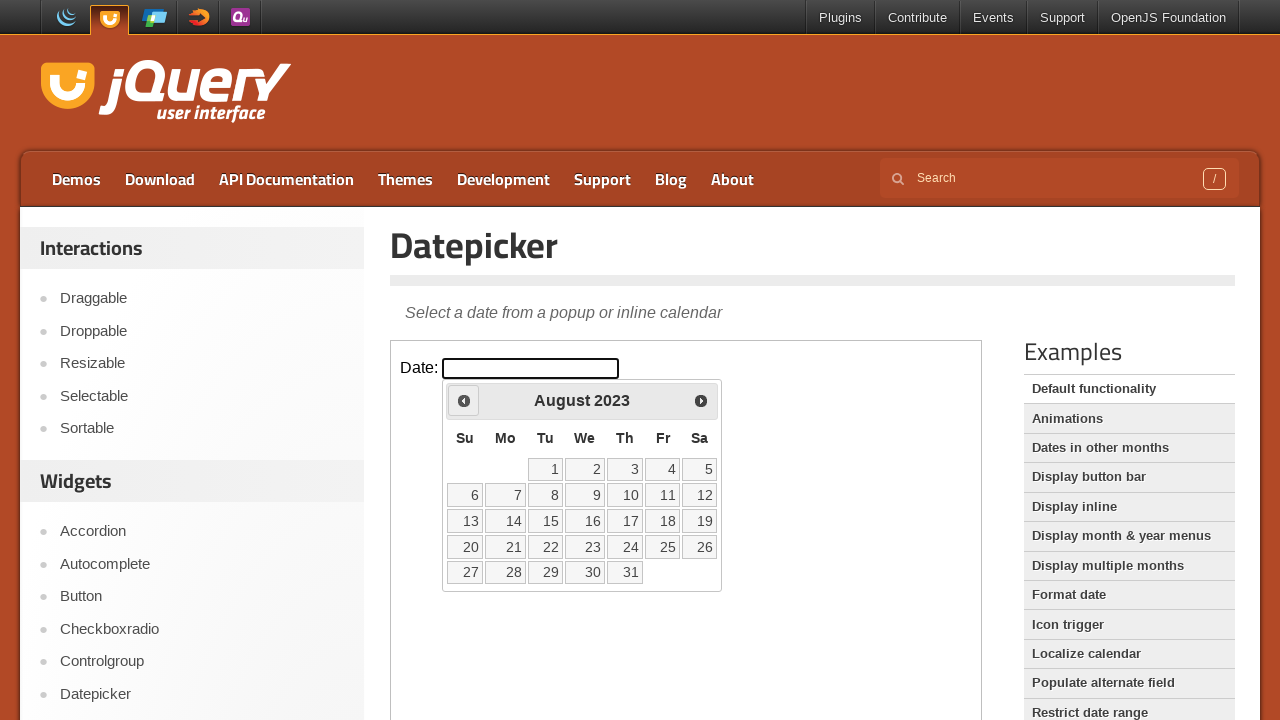

Clicked previous button, current year: 2023 at (464, 400) on .demo-frame >> internal:control=enter-frame >> .ui-datepicker-prev
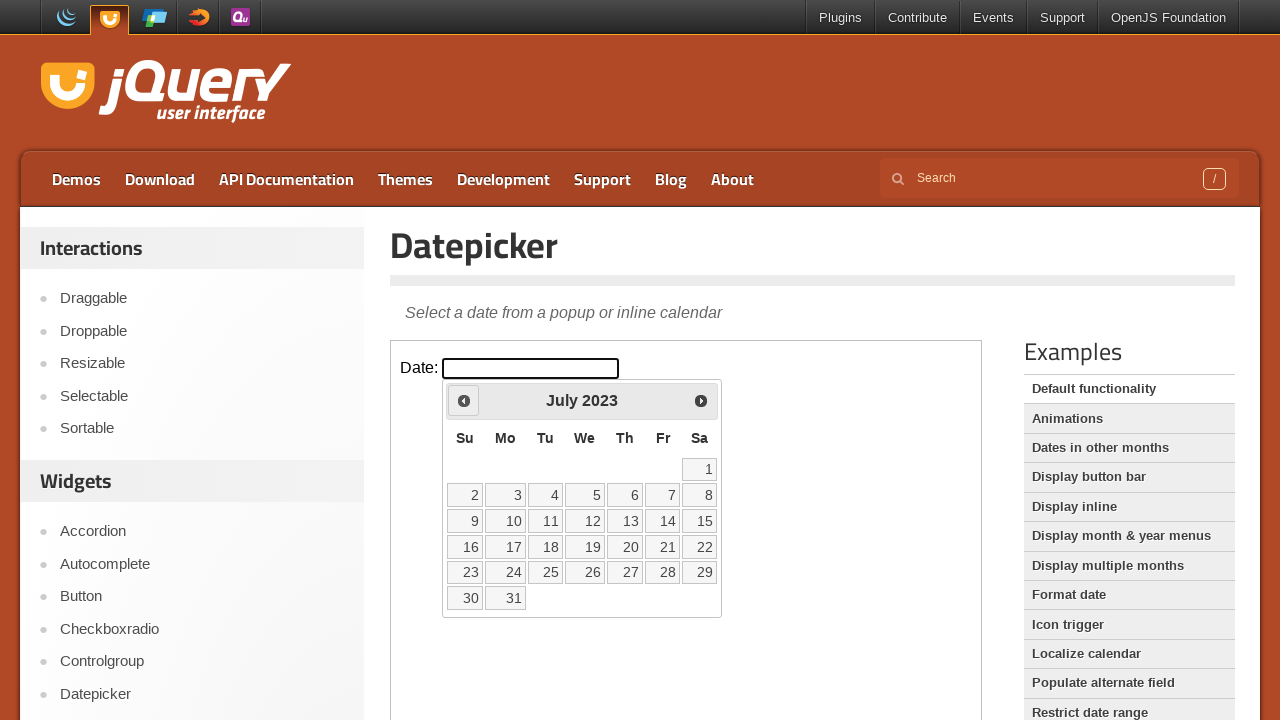

Waited for calendar to update
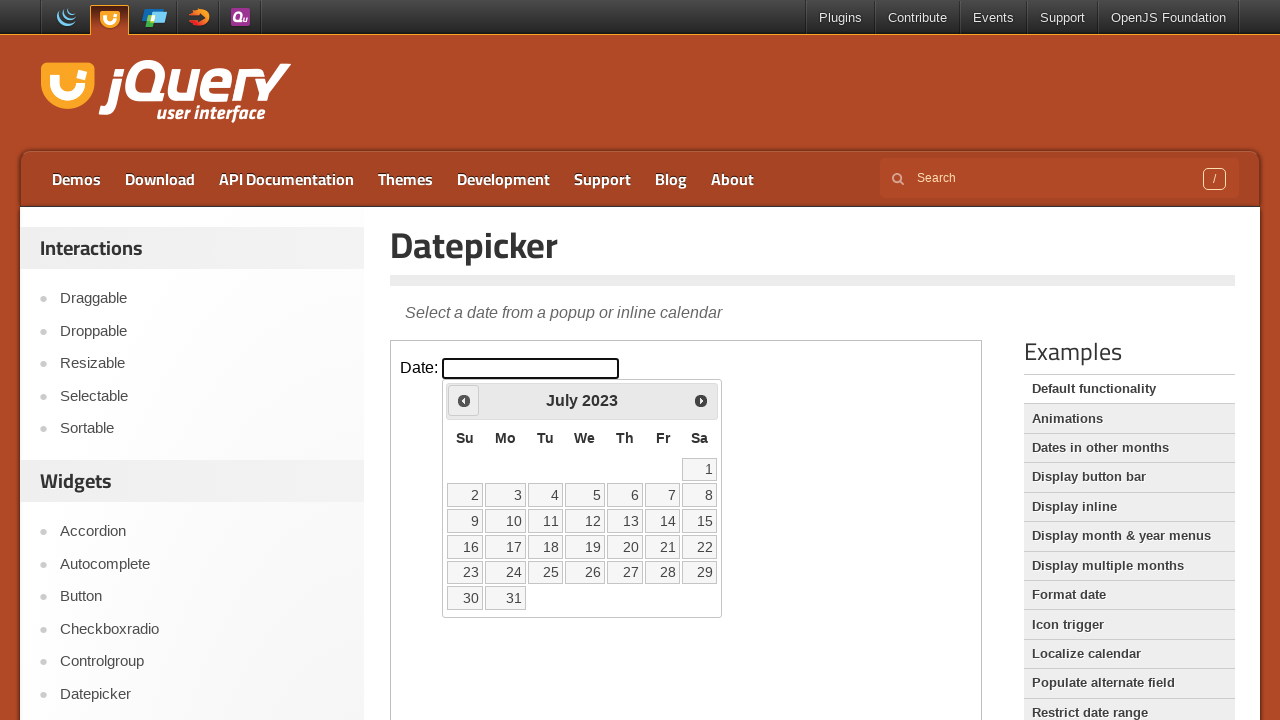

Clicked previous button, current year: 2023 at (464, 400) on .demo-frame >> internal:control=enter-frame >> .ui-datepicker-prev
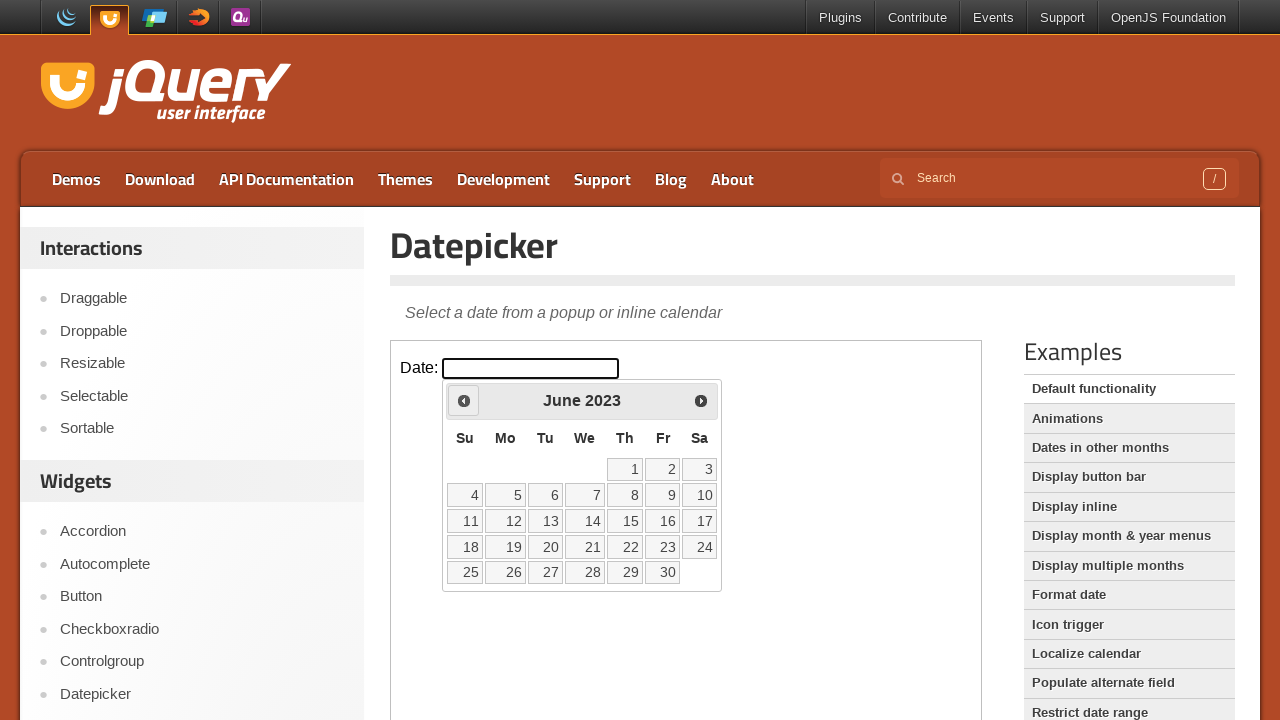

Waited for calendar to update
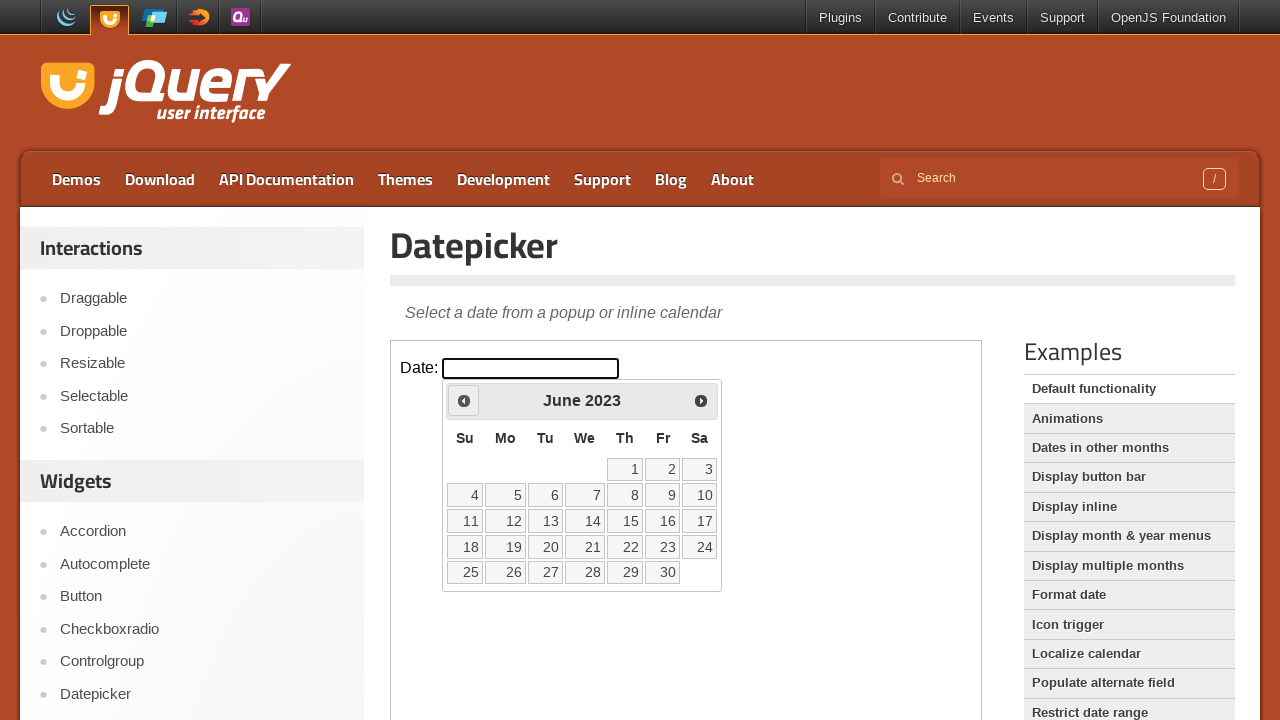

Clicked previous button, current year: 2023 at (464, 400) on .demo-frame >> internal:control=enter-frame >> .ui-datepicker-prev
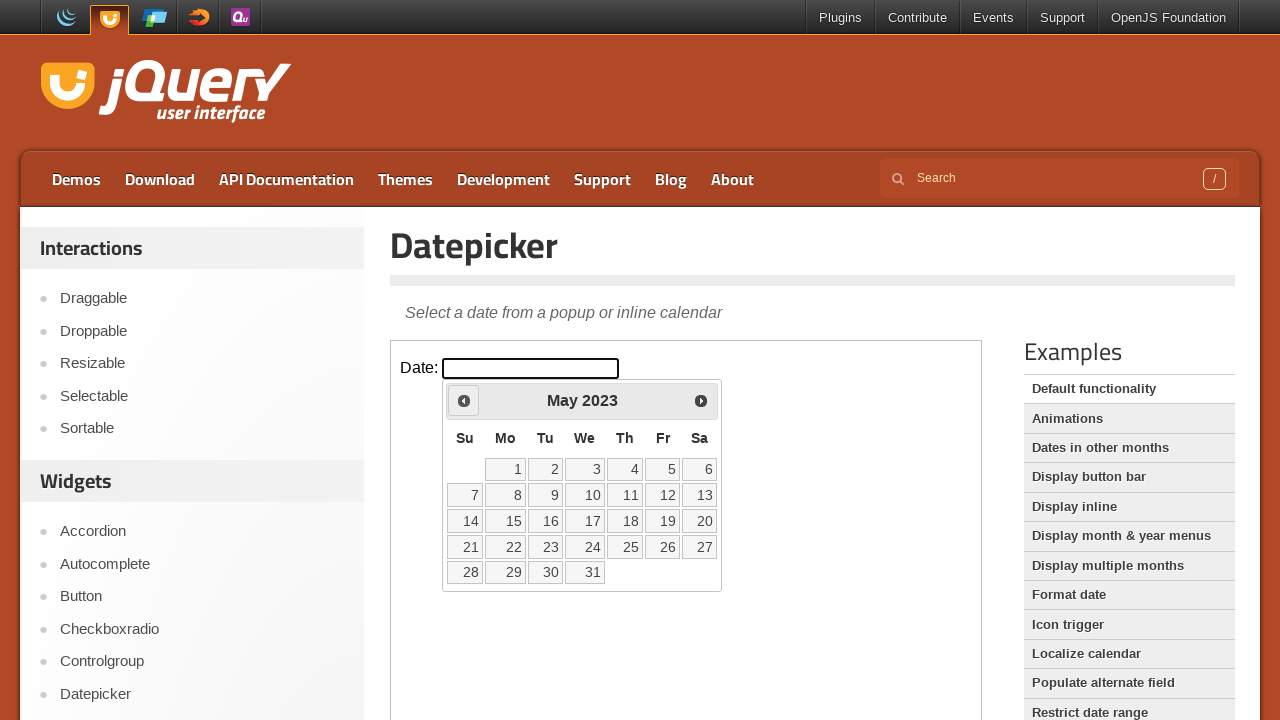

Waited for calendar to update
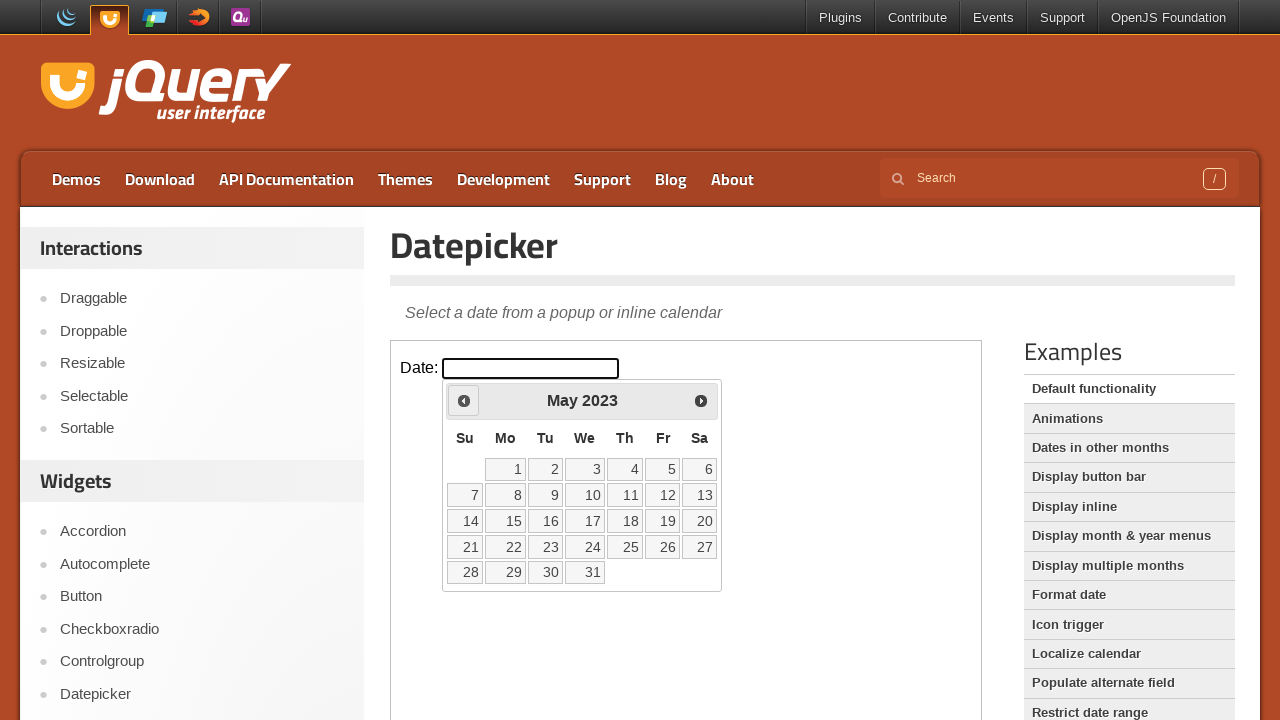

Clicked previous button, current year: 2023 at (464, 400) on .demo-frame >> internal:control=enter-frame >> .ui-datepicker-prev
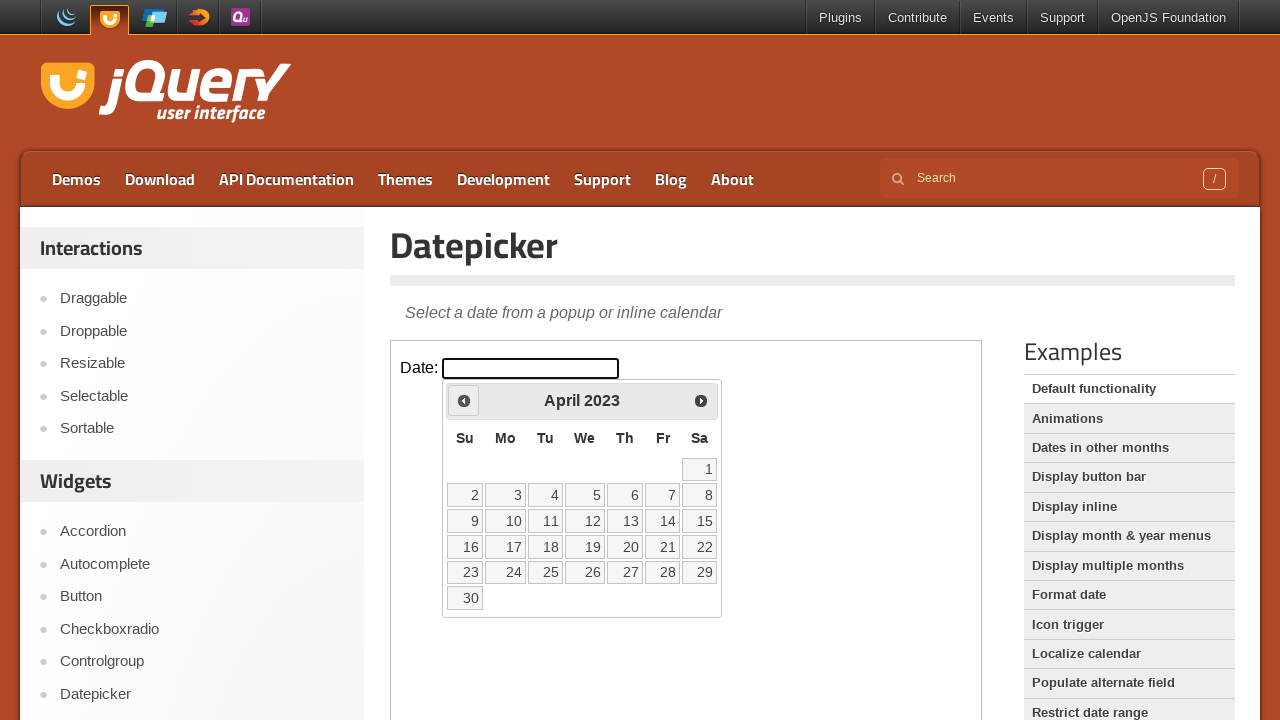

Waited for calendar to update
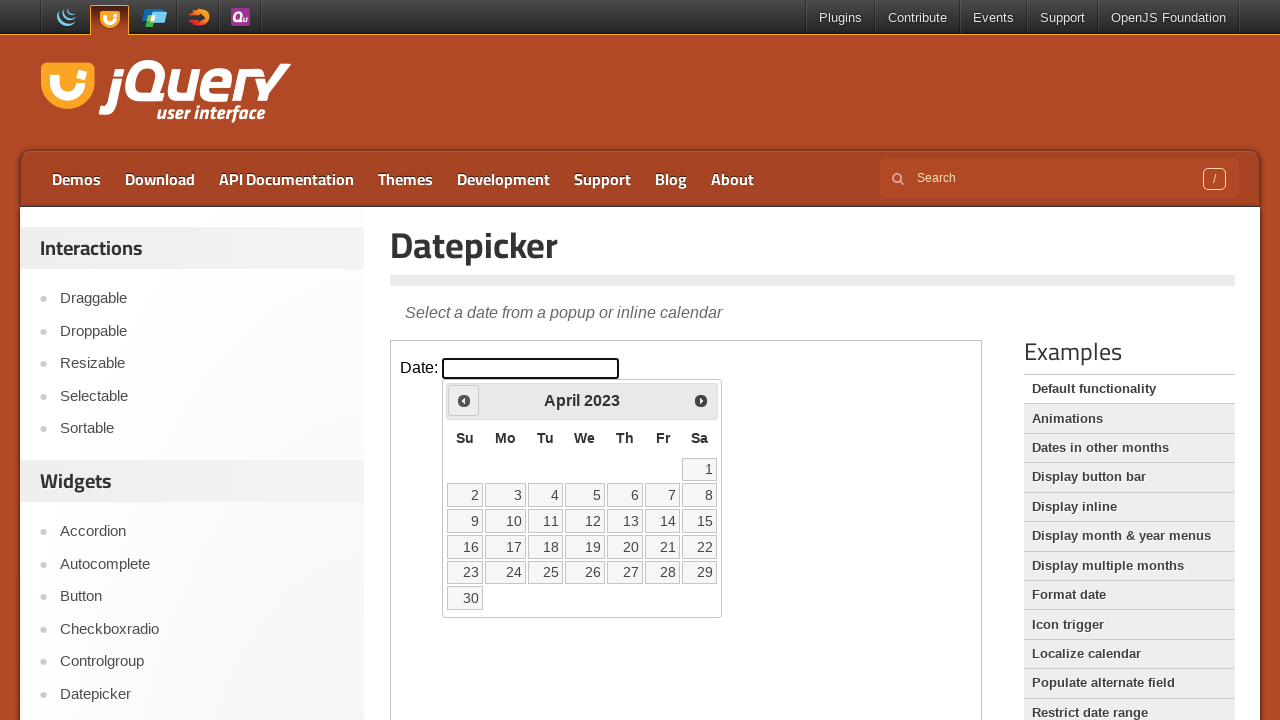

Clicked previous button, current year: 2023 at (464, 400) on .demo-frame >> internal:control=enter-frame >> .ui-datepicker-prev
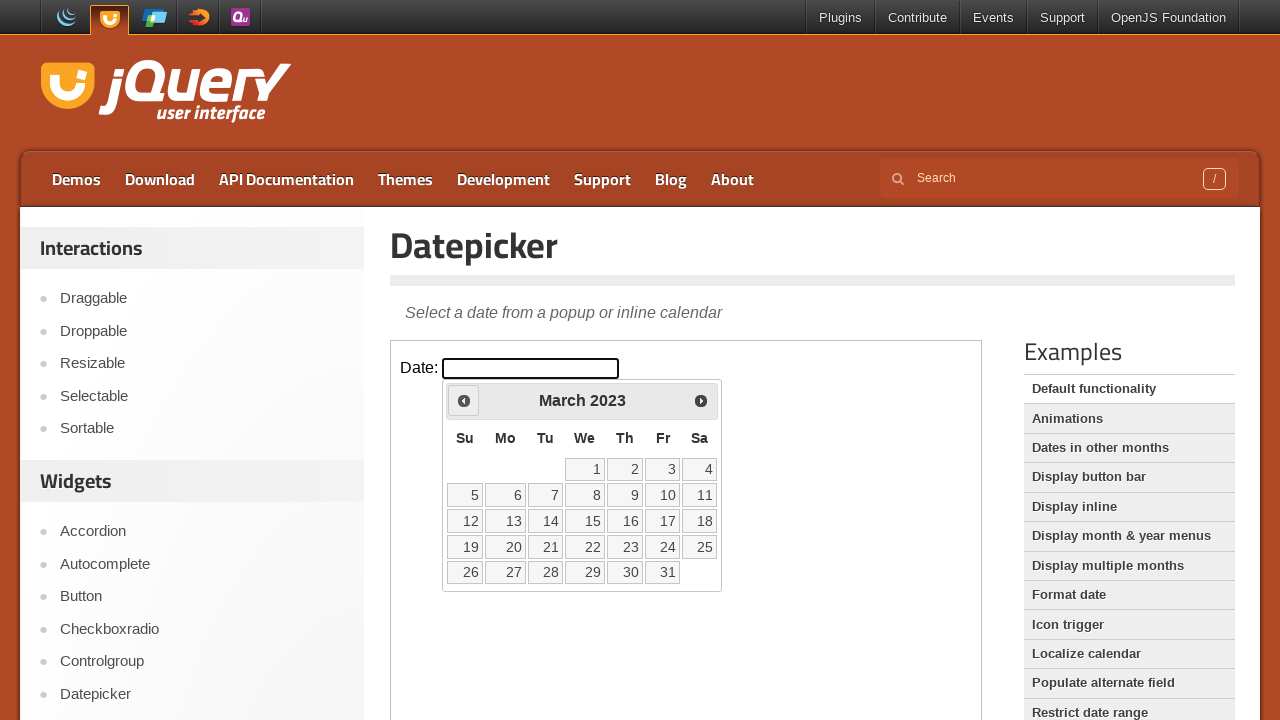

Waited for calendar to update
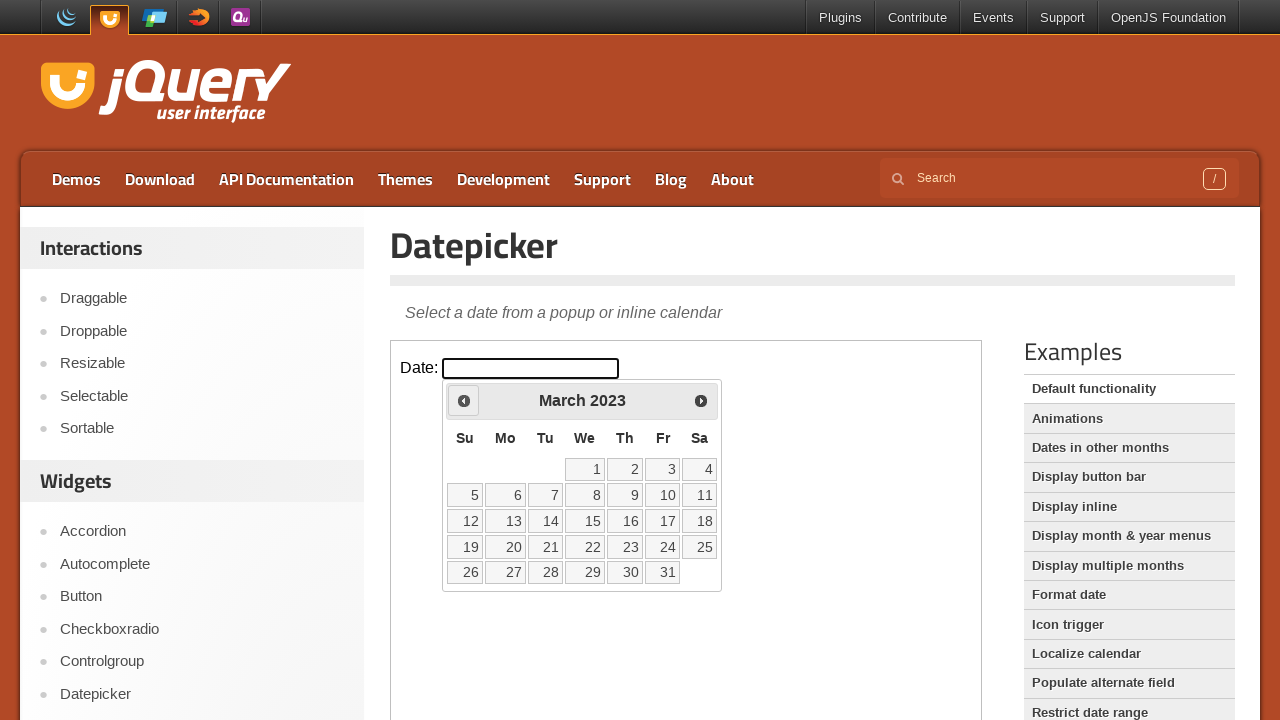

Clicked previous button, current year: 2023 at (464, 400) on .demo-frame >> internal:control=enter-frame >> .ui-datepicker-prev
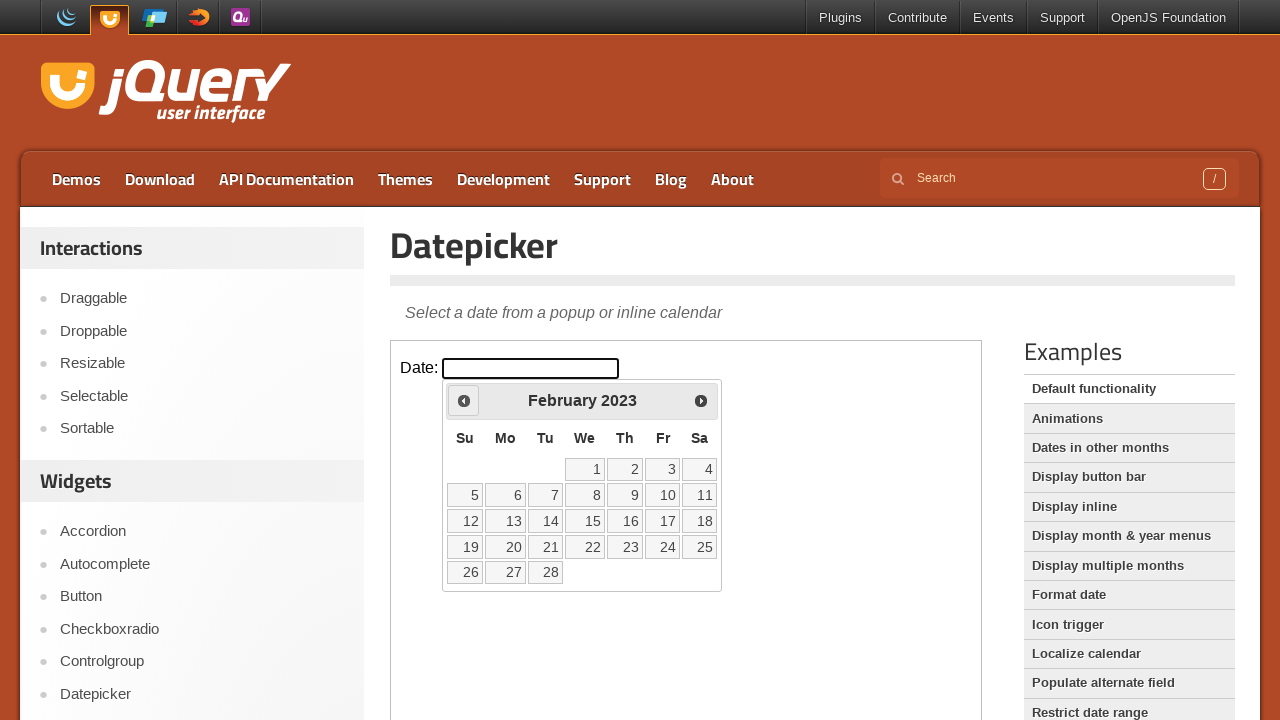

Waited for calendar to update
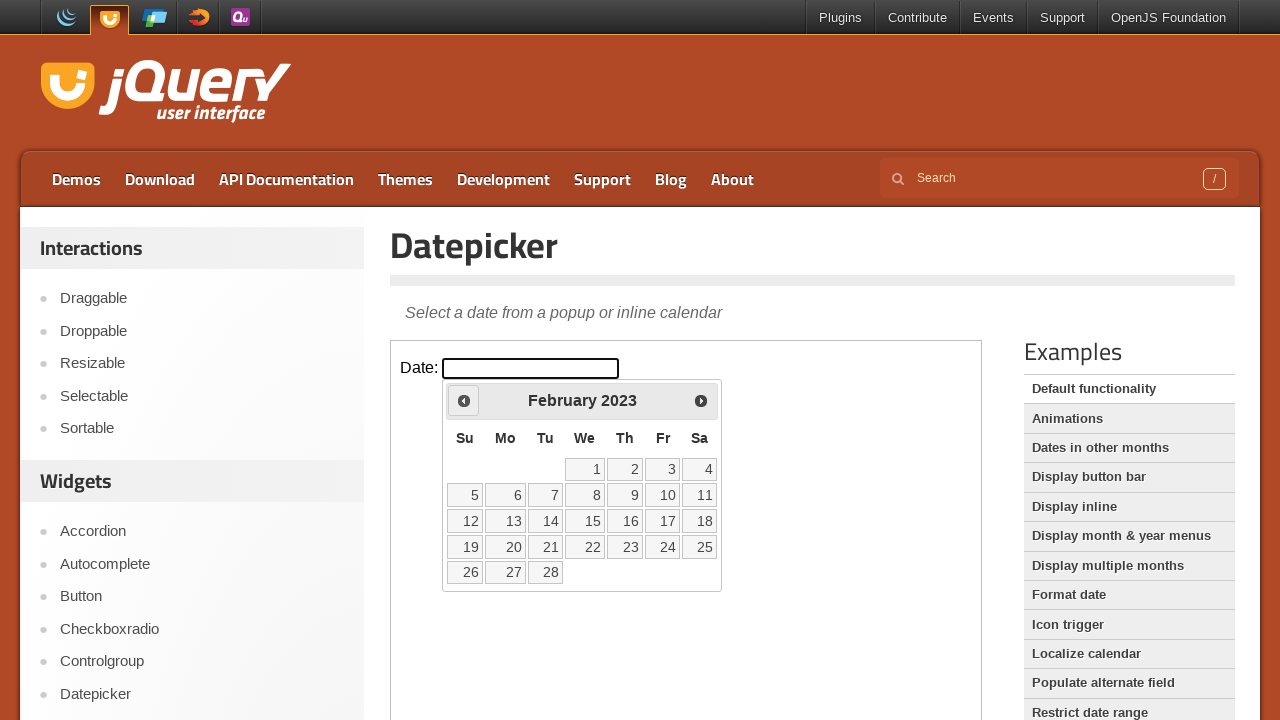

Clicked previous button, current year: 2023 at (464, 400) on .demo-frame >> internal:control=enter-frame >> .ui-datepicker-prev
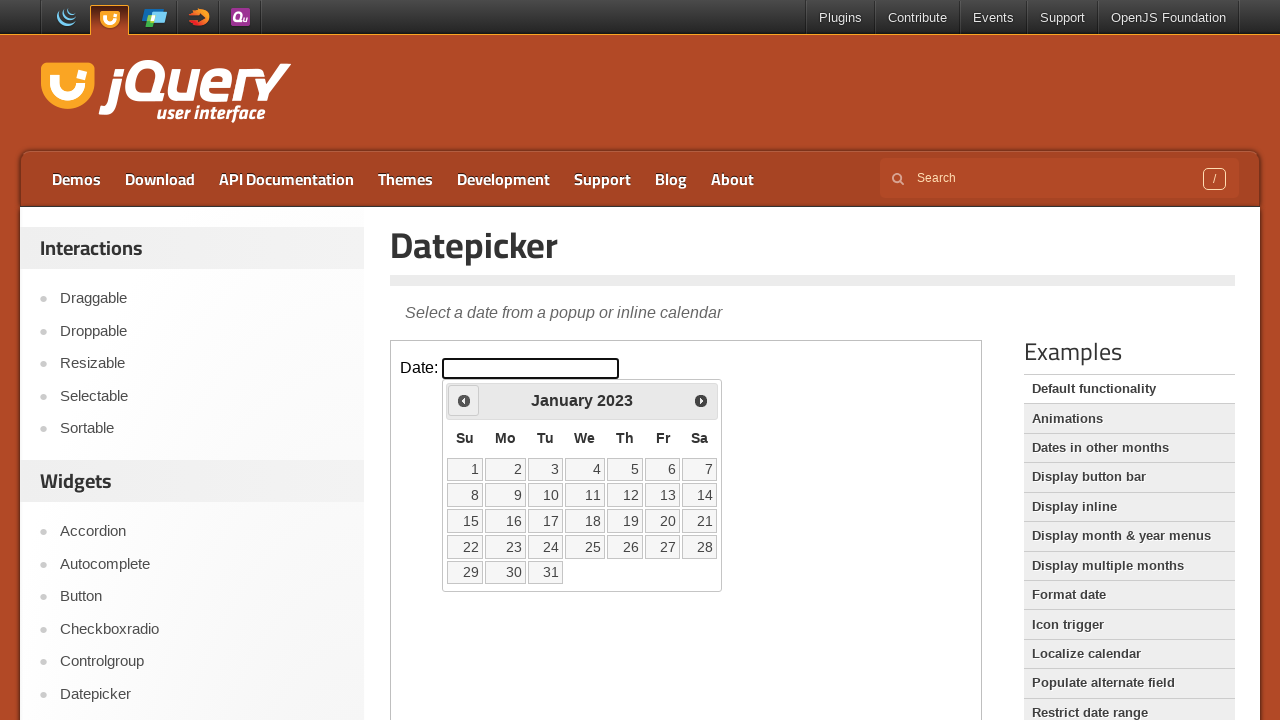

Waited for calendar to update
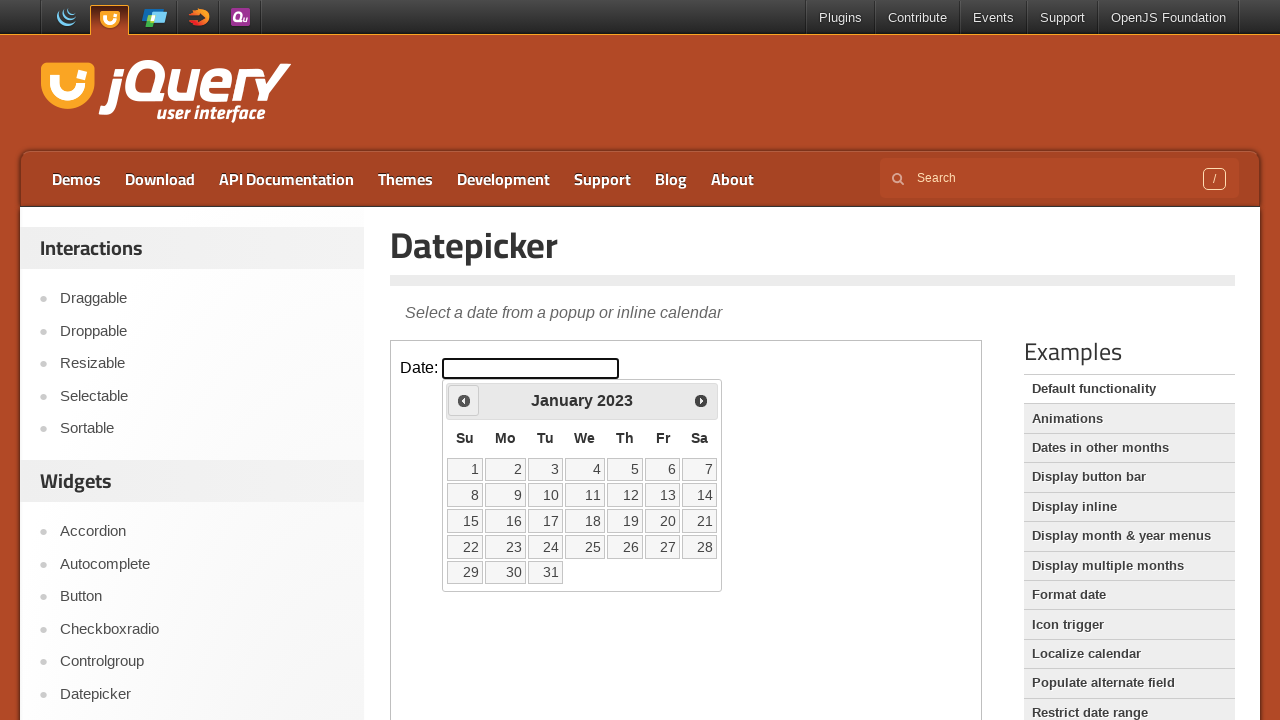

Clicked previous button, current year: 2023 at (464, 400) on .demo-frame >> internal:control=enter-frame >> .ui-datepicker-prev
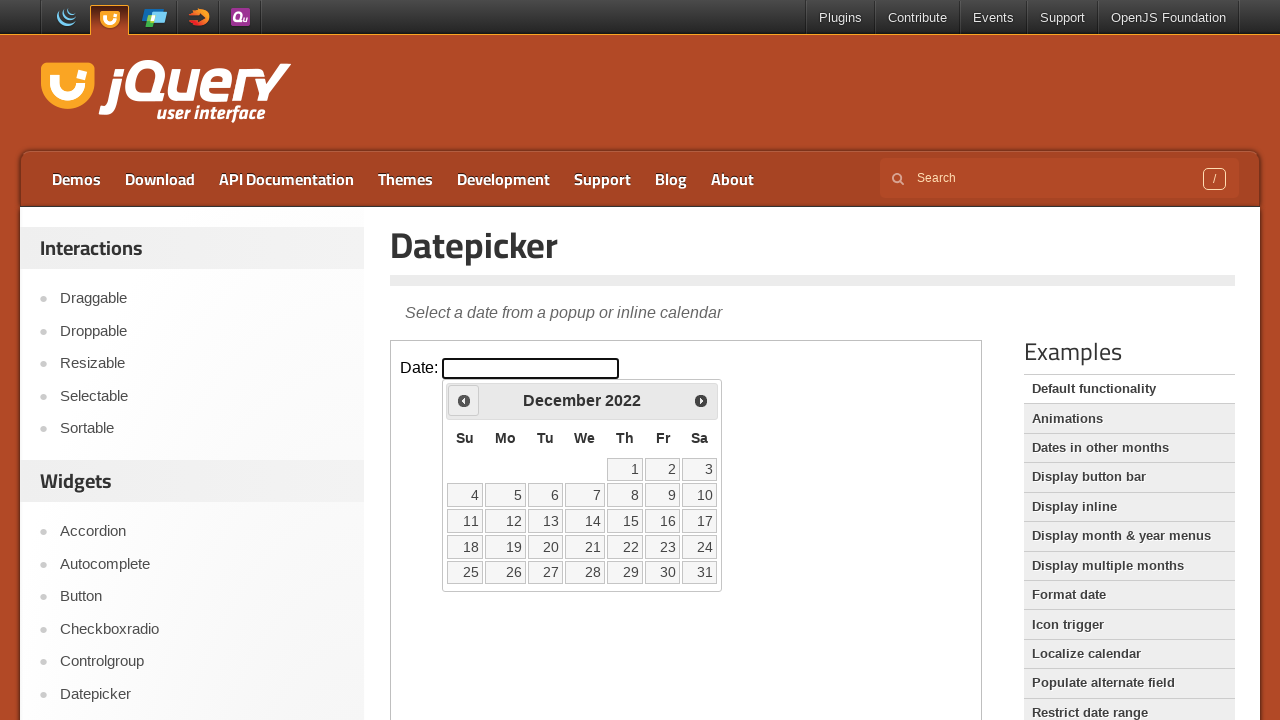

Waited for calendar to update
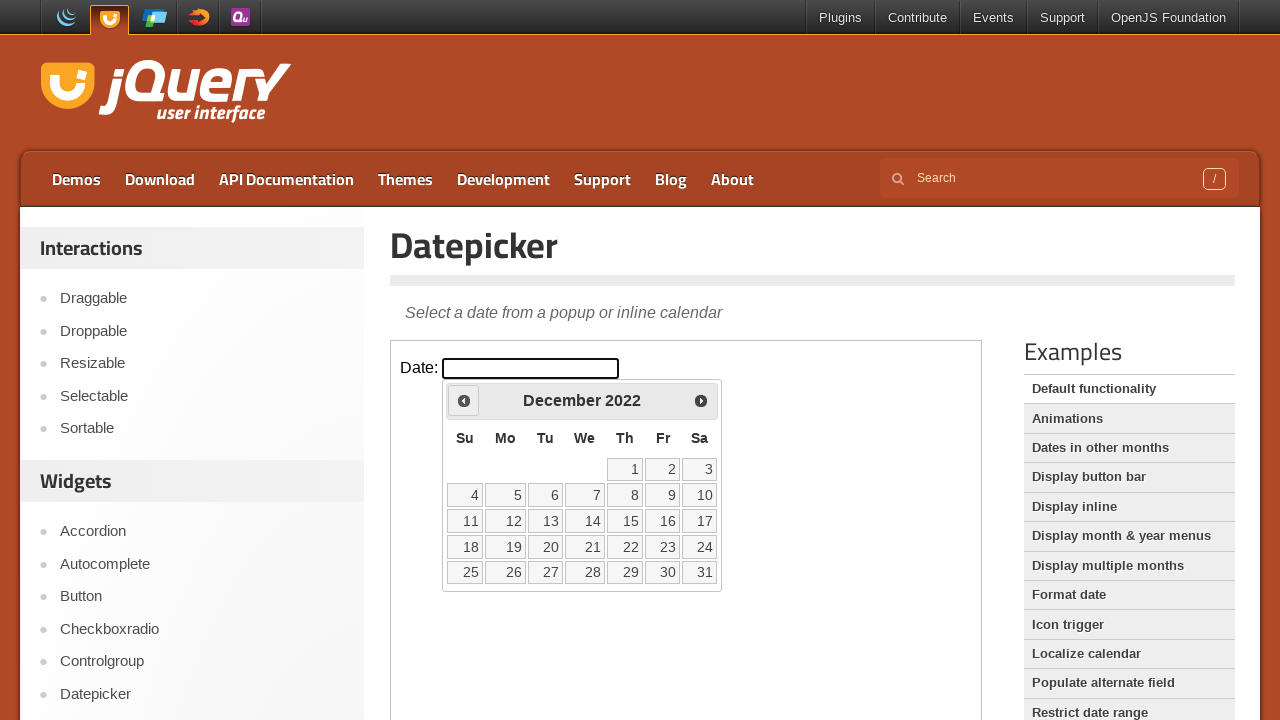

Clicked previous button, current year: 2022 at (464, 400) on .demo-frame >> internal:control=enter-frame >> .ui-datepicker-prev
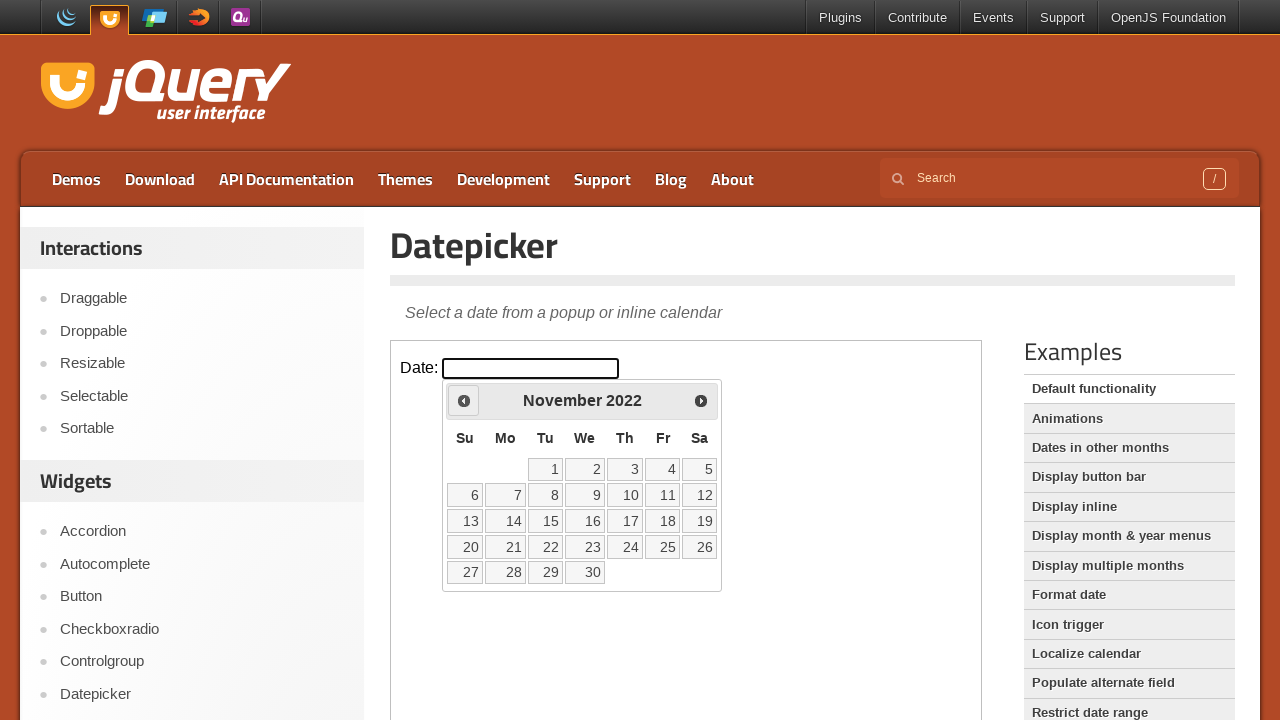

Waited for calendar to update
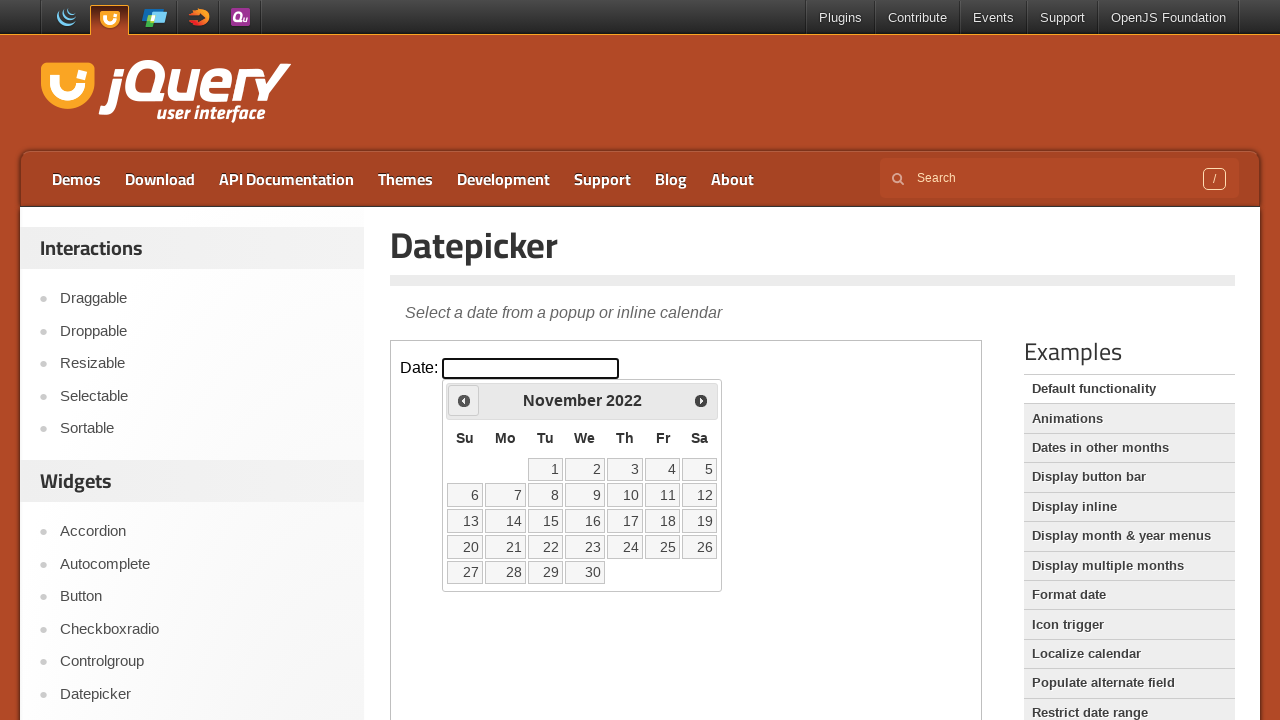

Clicked previous button, current year: 2022 at (464, 400) on .demo-frame >> internal:control=enter-frame >> .ui-datepicker-prev
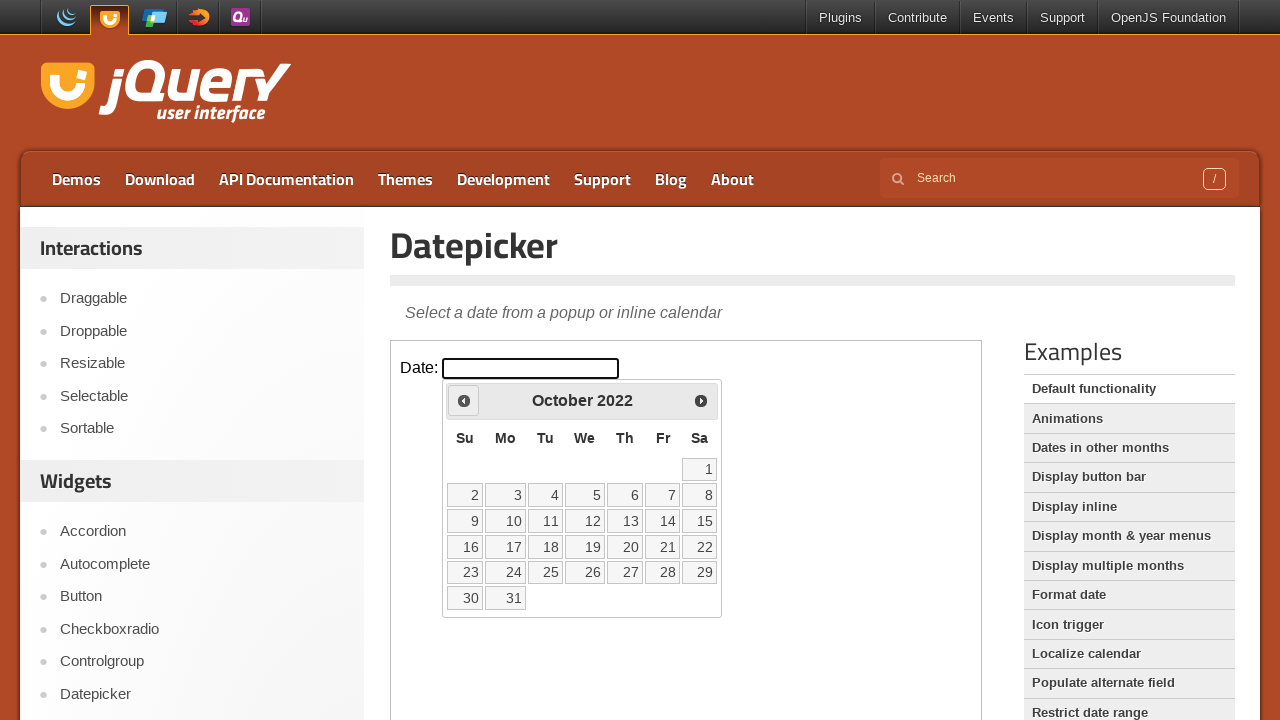

Waited for calendar to update
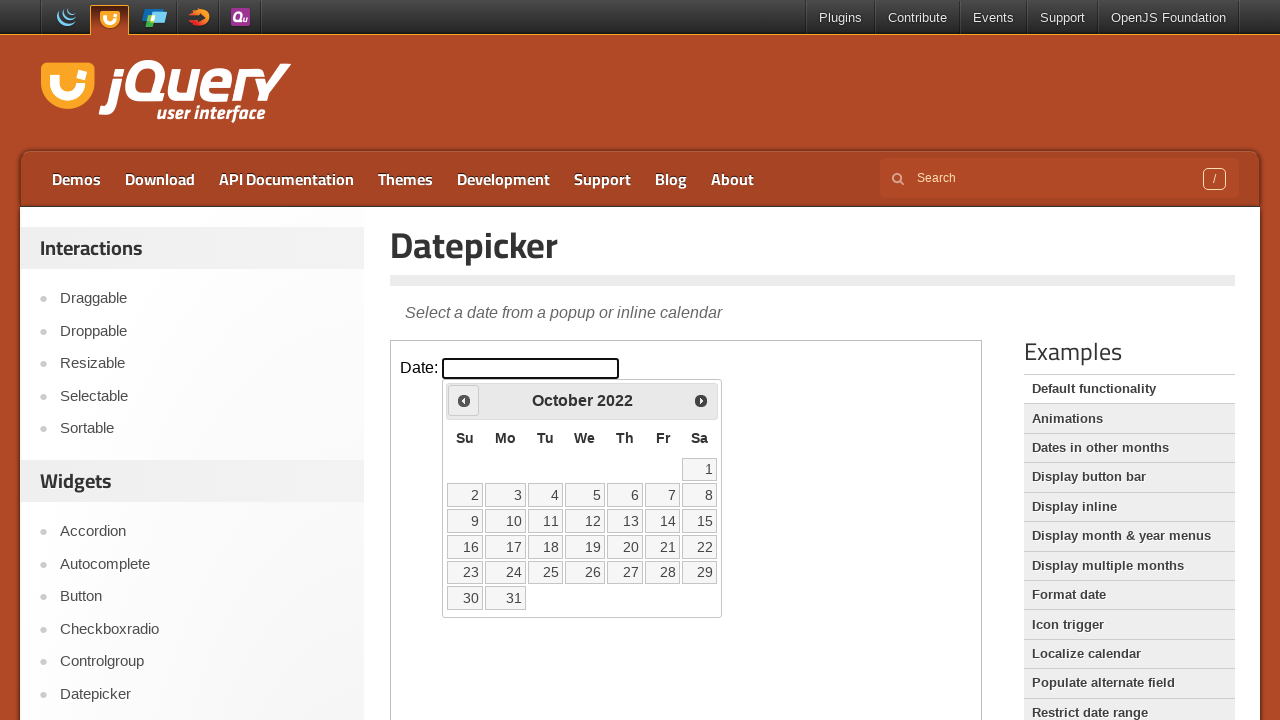

Clicked previous button, current year: 2022 at (464, 400) on .demo-frame >> internal:control=enter-frame >> .ui-datepicker-prev
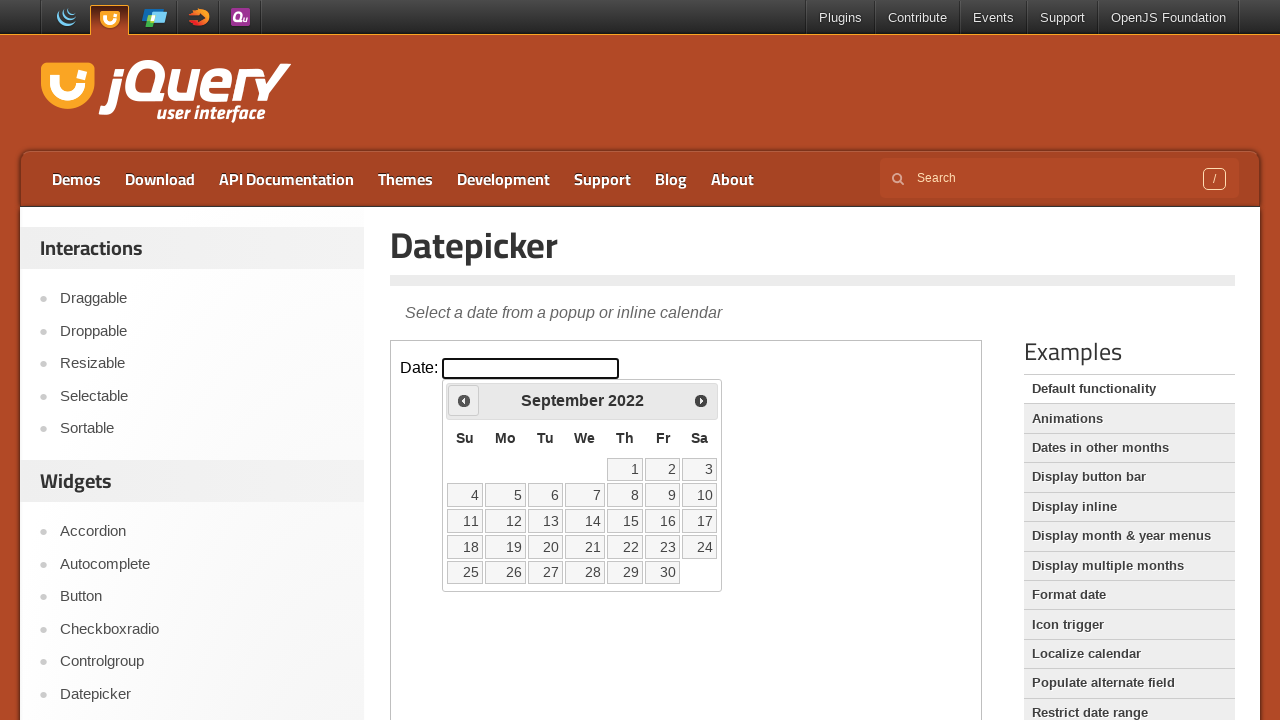

Waited for calendar to update
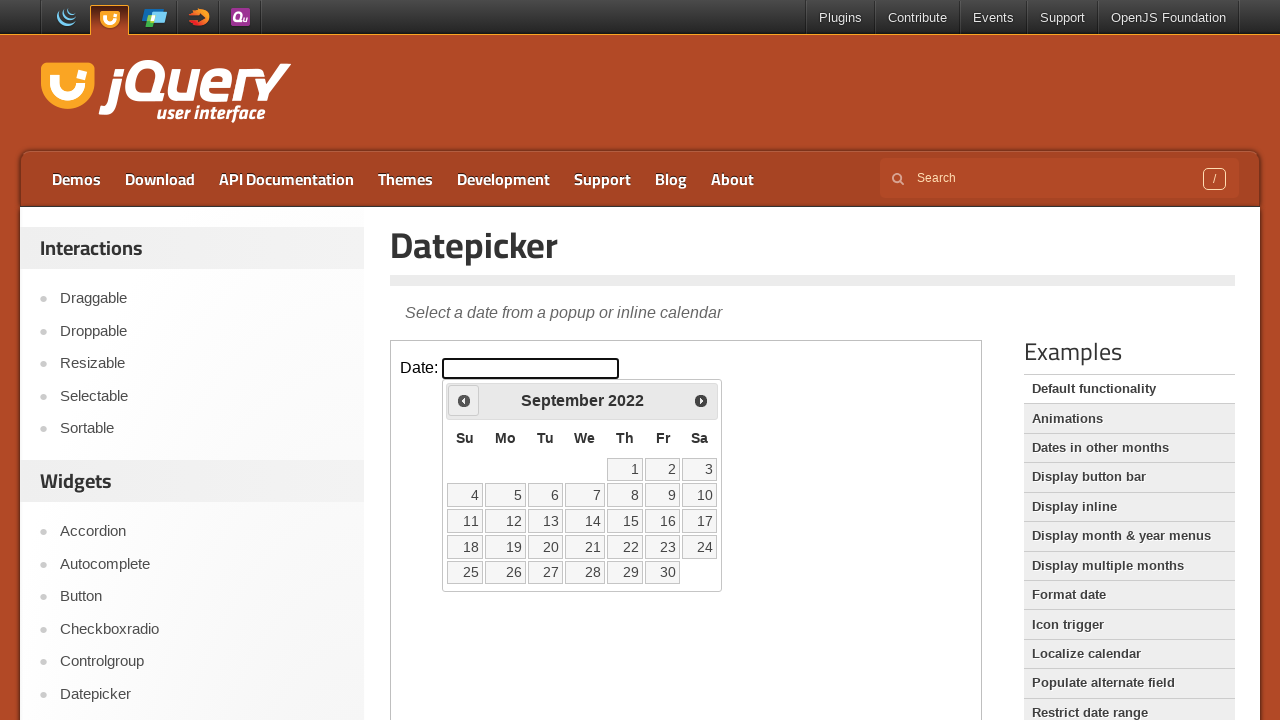

Clicked previous button, current year: 2022 at (464, 400) on .demo-frame >> internal:control=enter-frame >> .ui-datepicker-prev
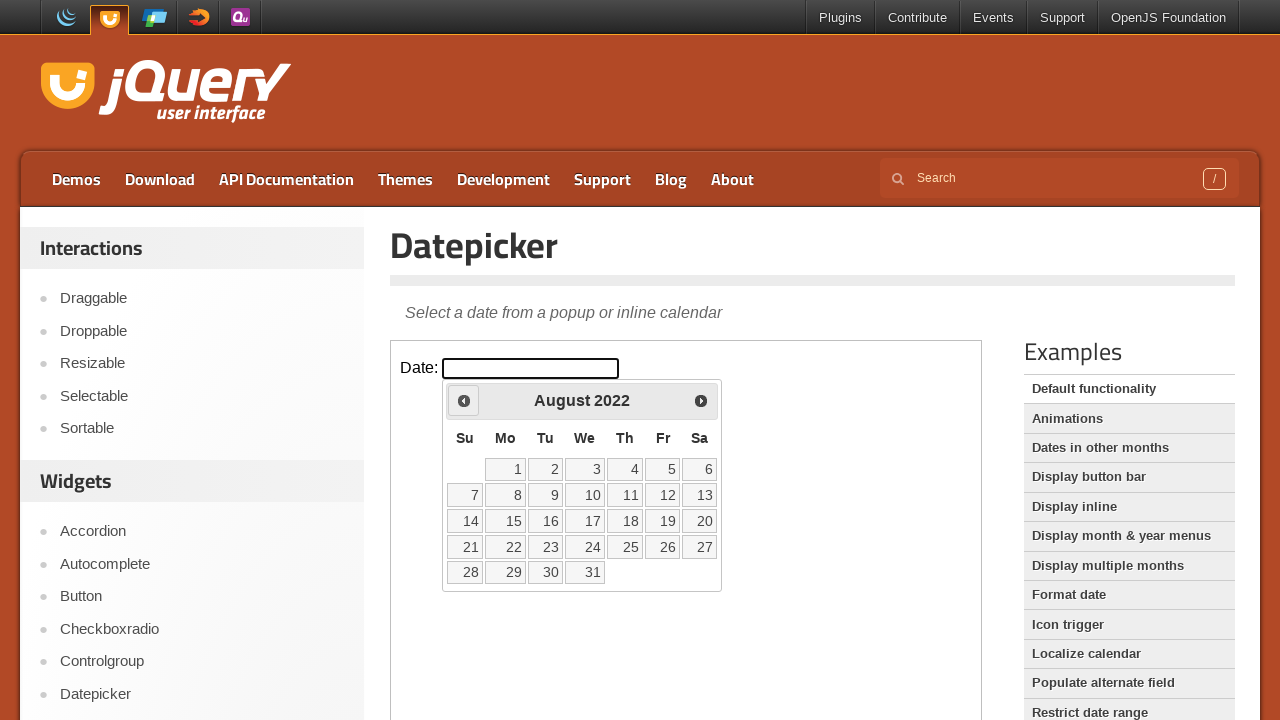

Waited for calendar to update
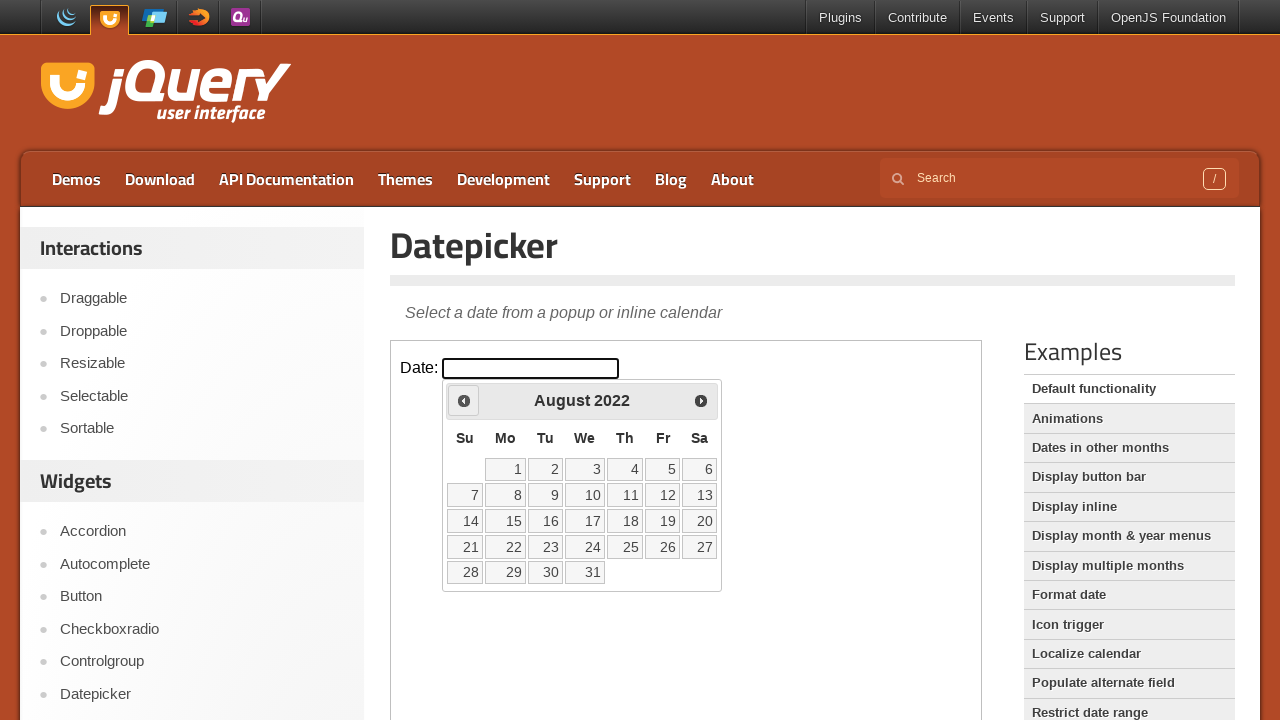

Clicked previous button, current year: 2022 at (464, 400) on .demo-frame >> internal:control=enter-frame >> .ui-datepicker-prev
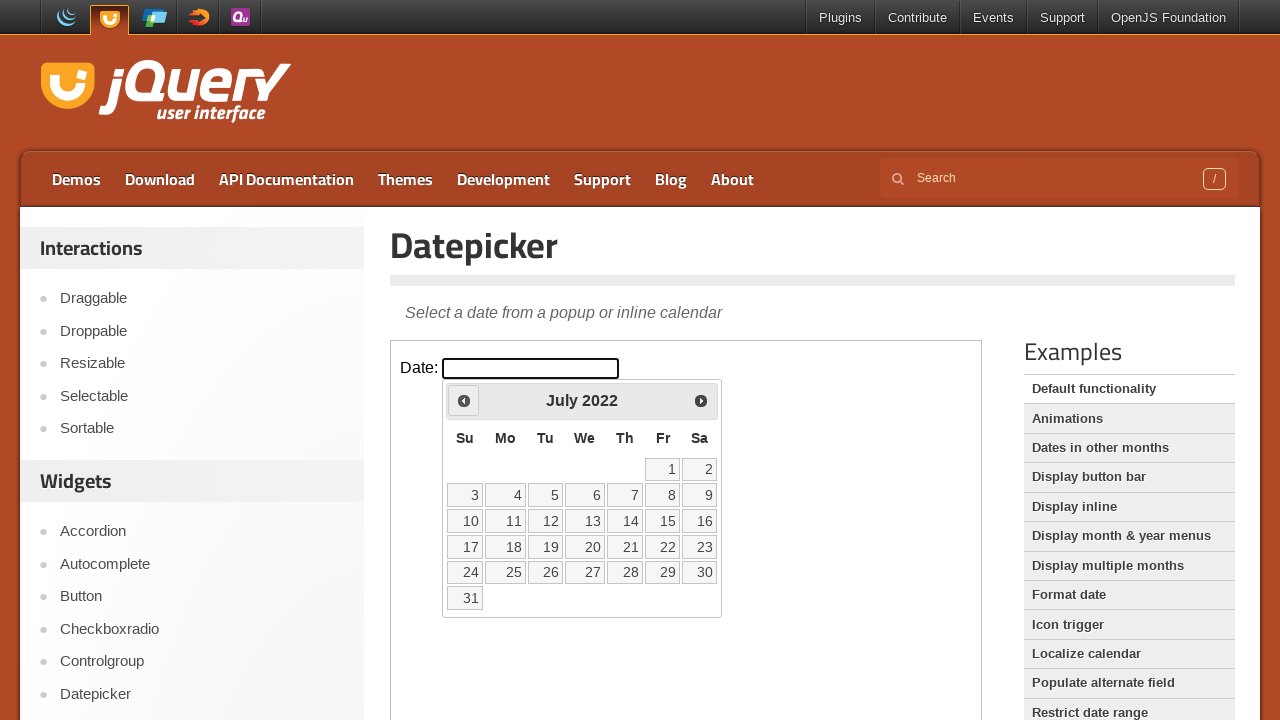

Waited for calendar to update
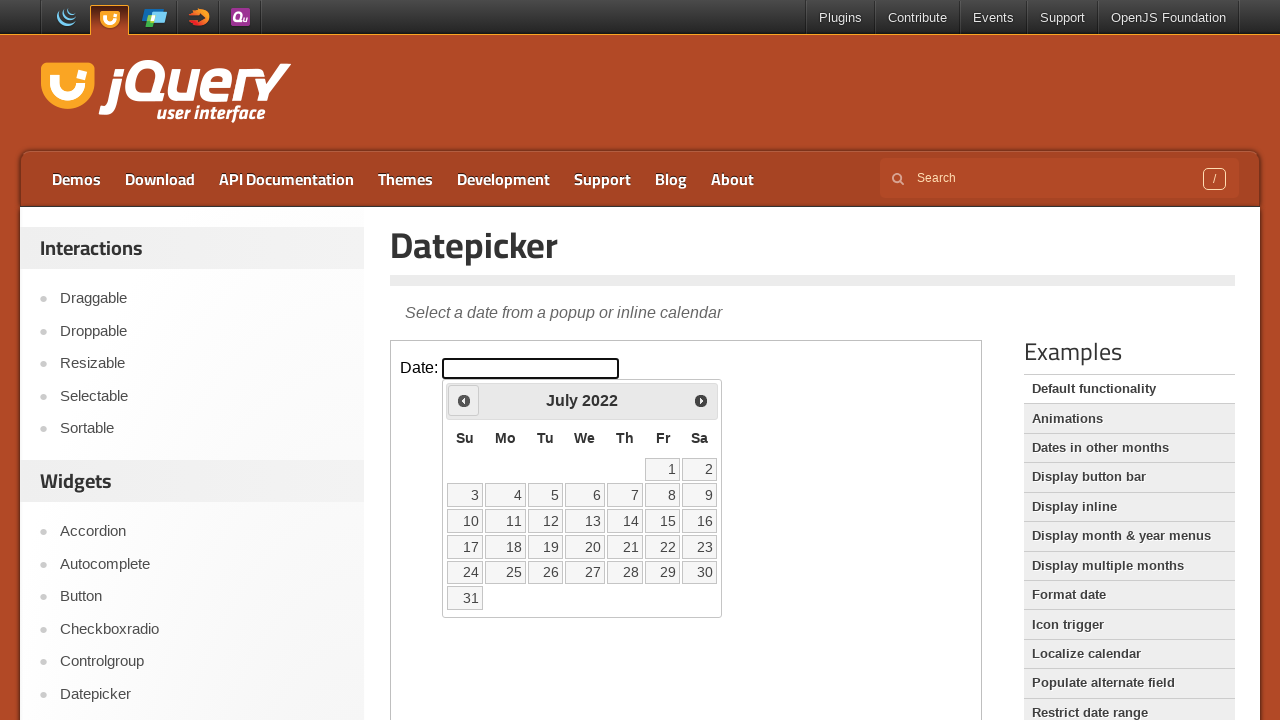

Clicked previous button, current year: 2022 at (464, 400) on .demo-frame >> internal:control=enter-frame >> .ui-datepicker-prev
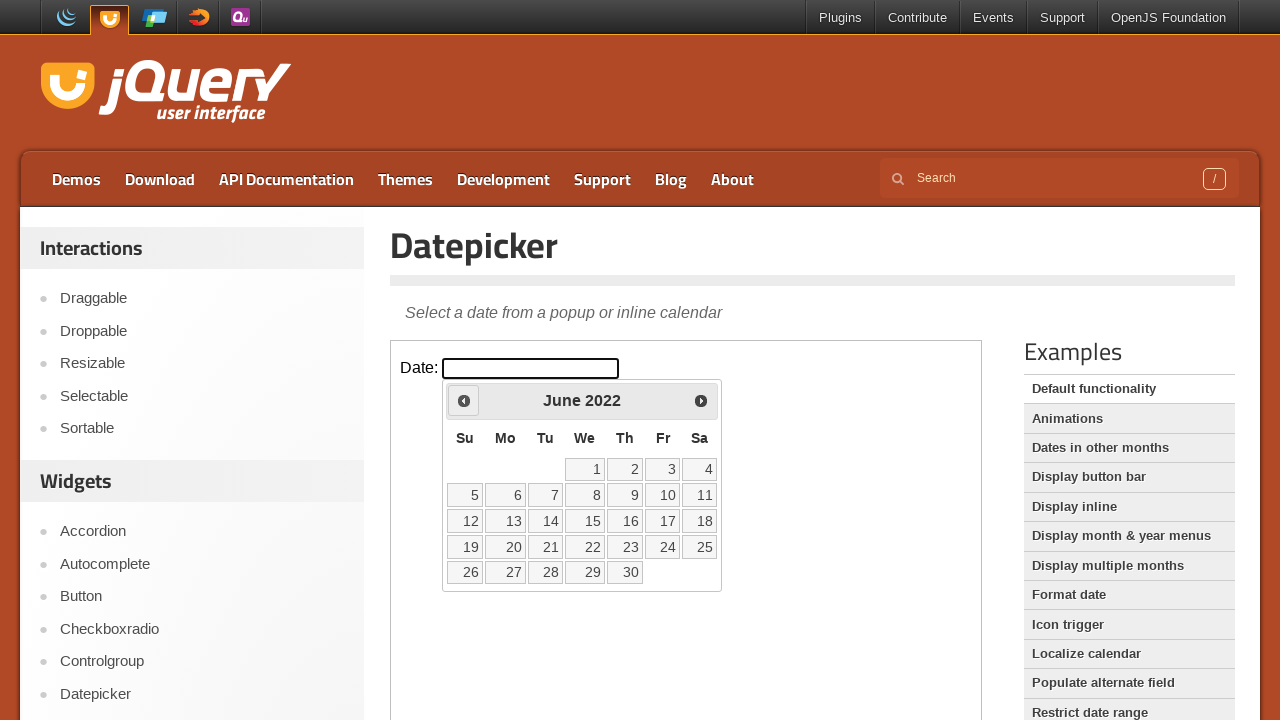

Waited for calendar to update
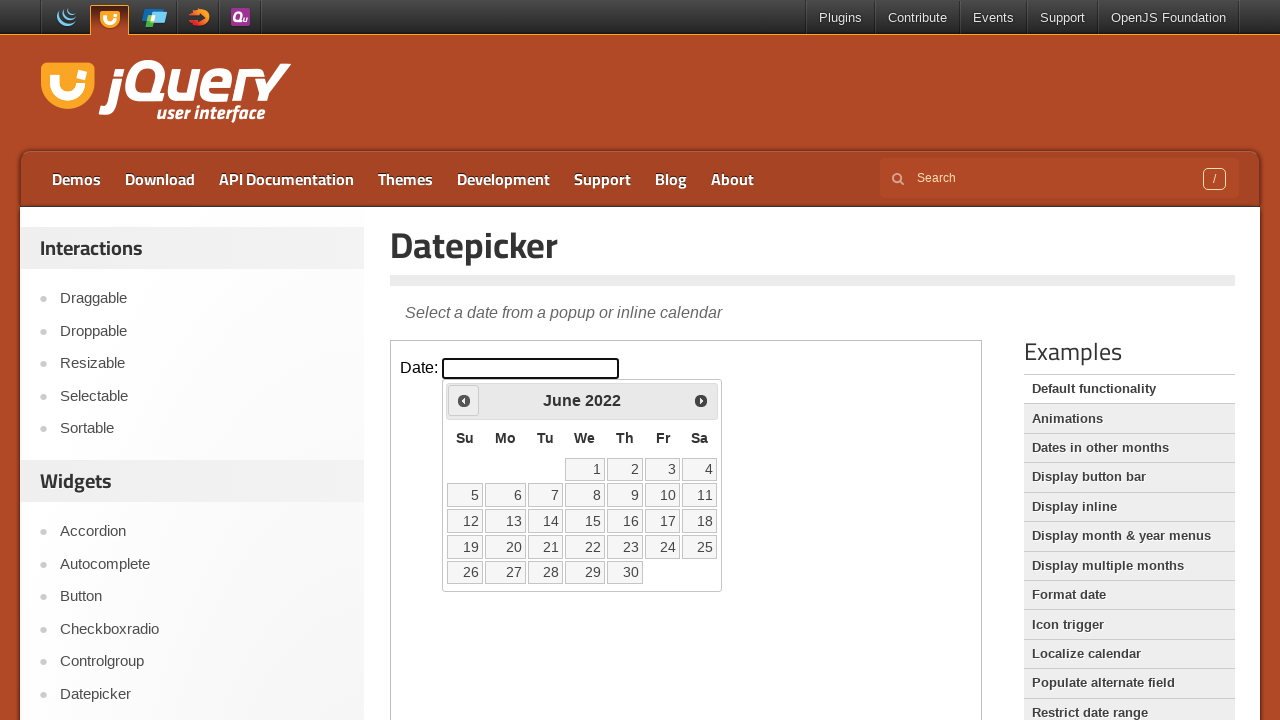

Clicked previous button, current year: 2022 at (464, 400) on .demo-frame >> internal:control=enter-frame >> .ui-datepicker-prev
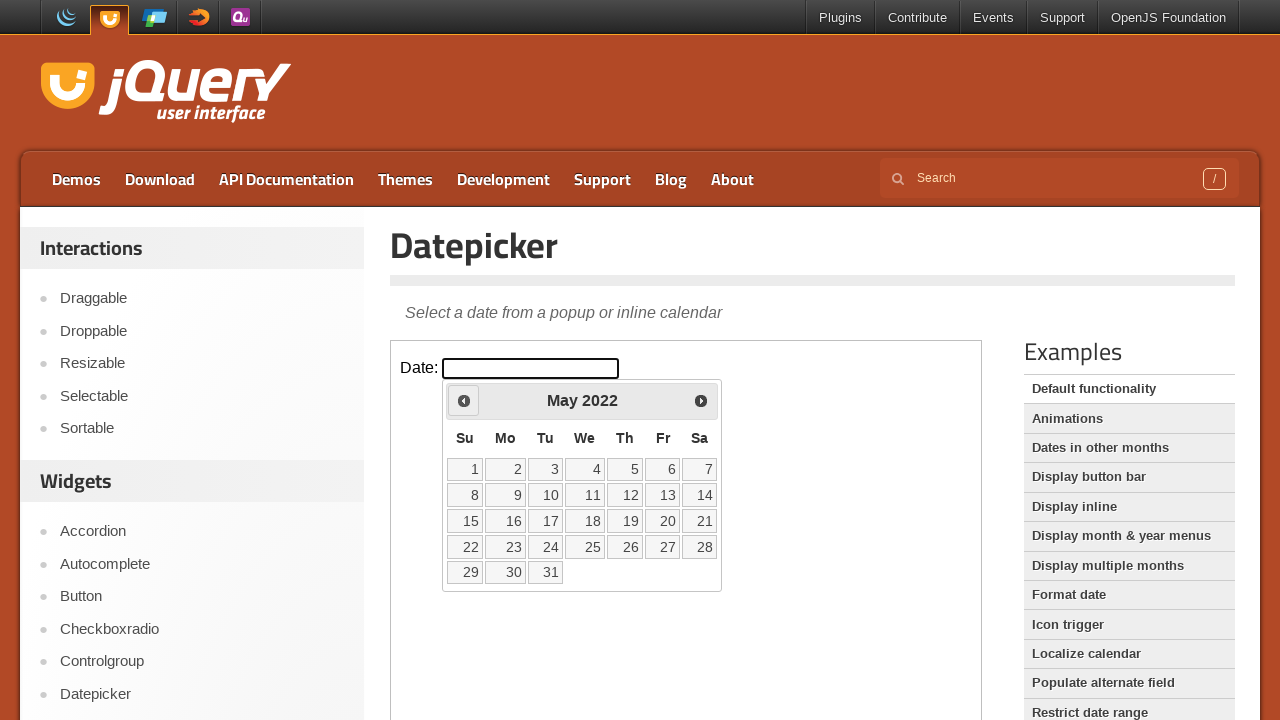

Waited for calendar to update
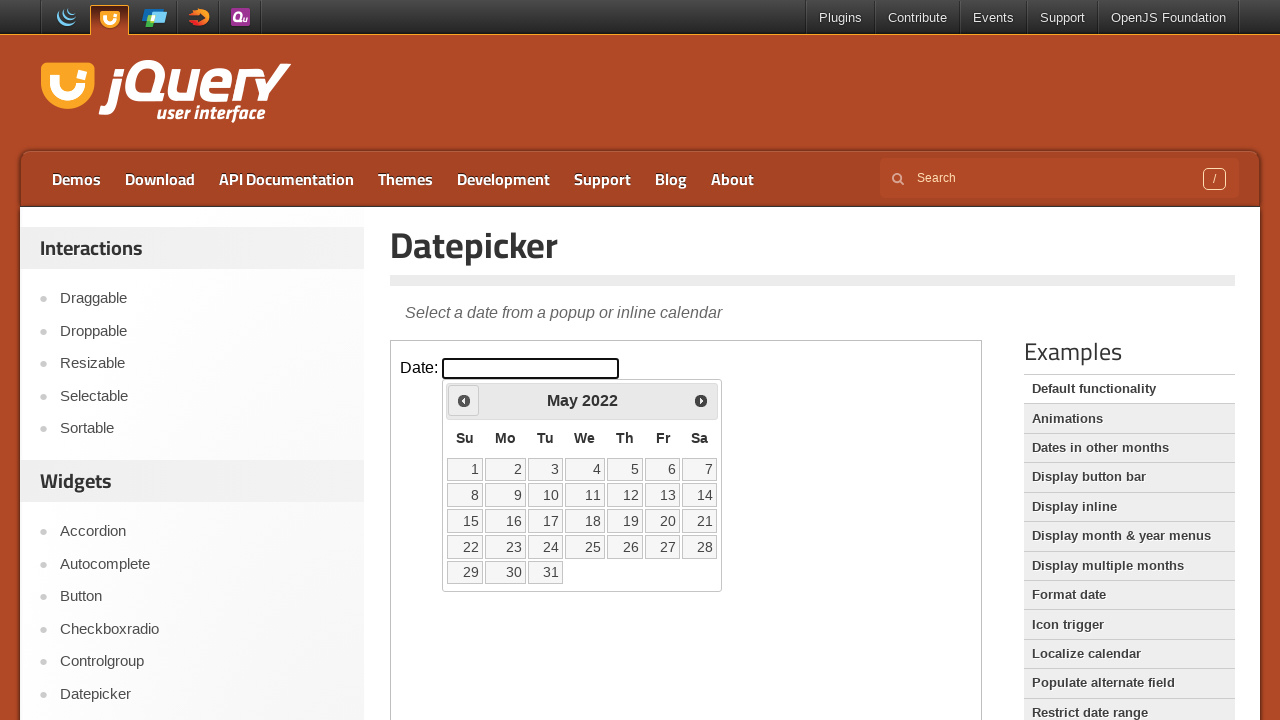

Clicked previous button, current year: 2022 at (464, 400) on .demo-frame >> internal:control=enter-frame >> .ui-datepicker-prev
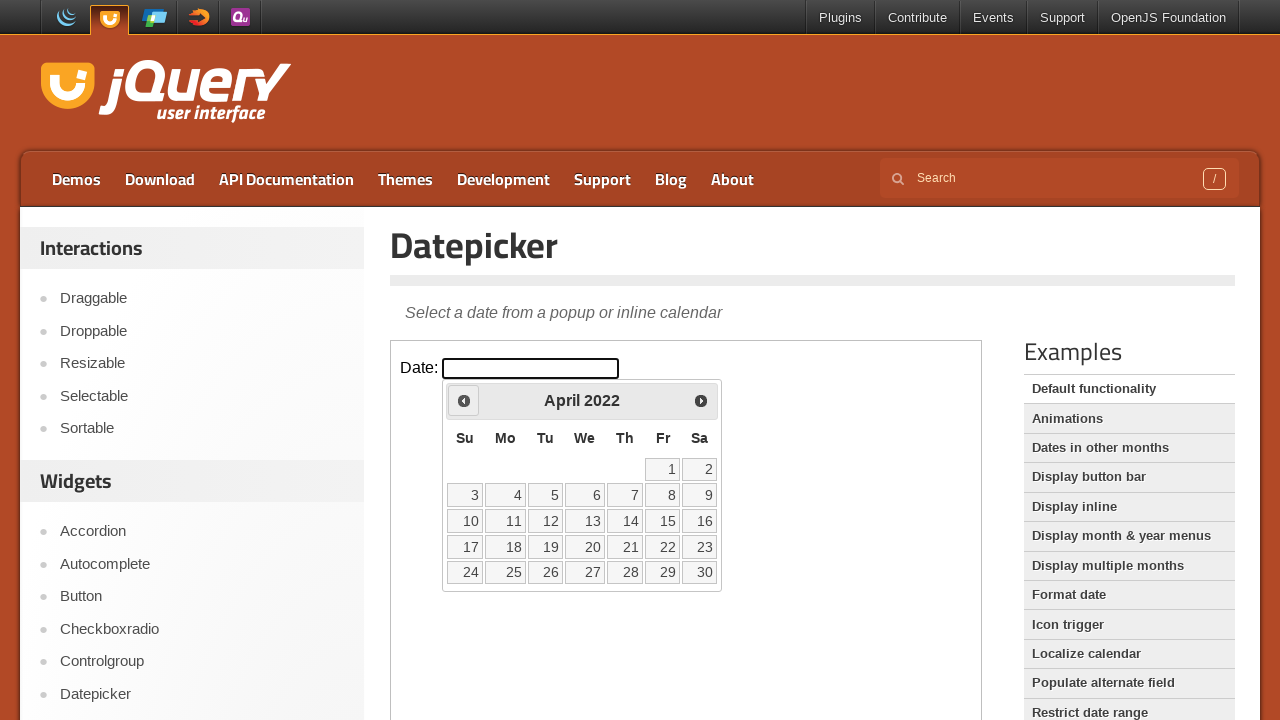

Waited for calendar to update
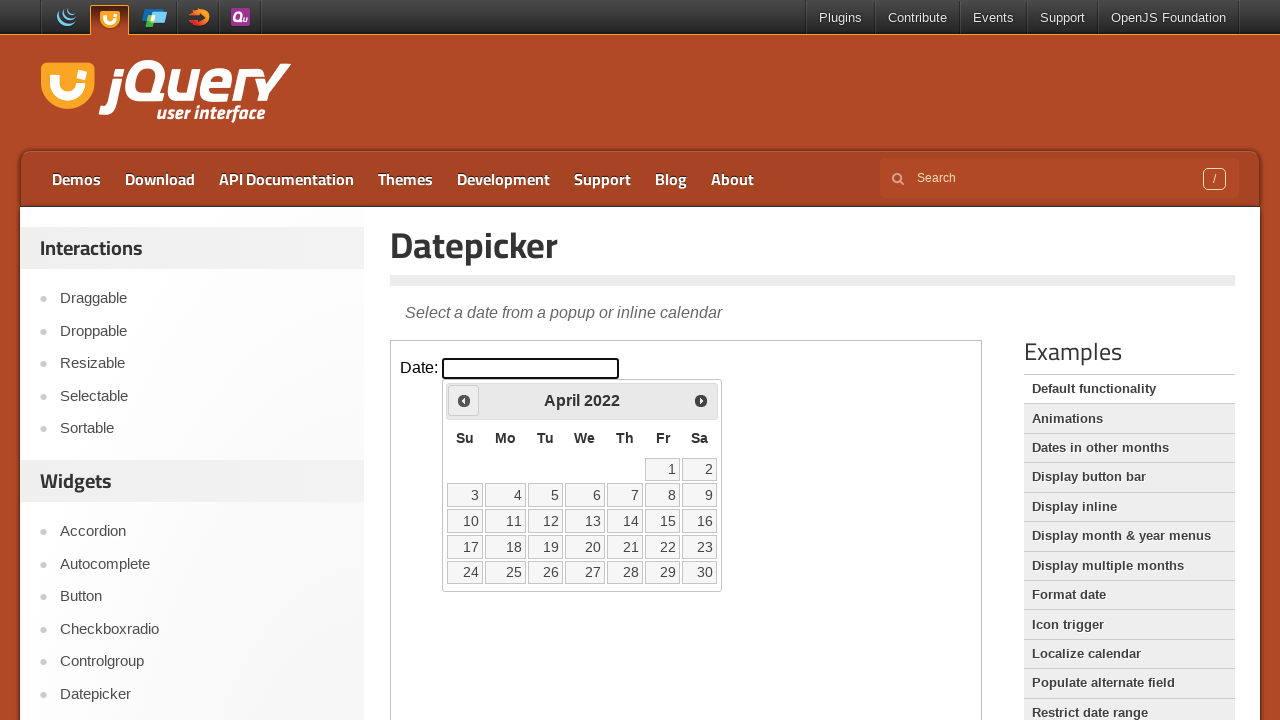

Clicked previous button, current year: 2022 at (464, 400) on .demo-frame >> internal:control=enter-frame >> .ui-datepicker-prev
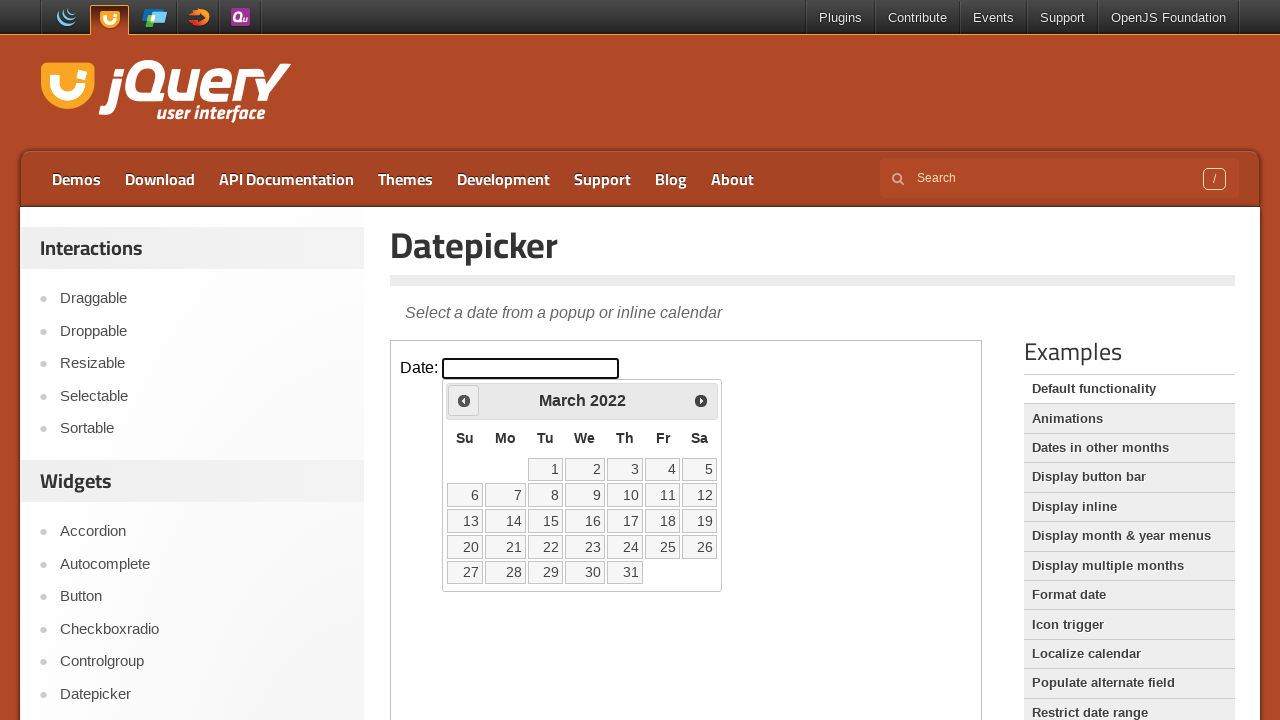

Waited for calendar to update
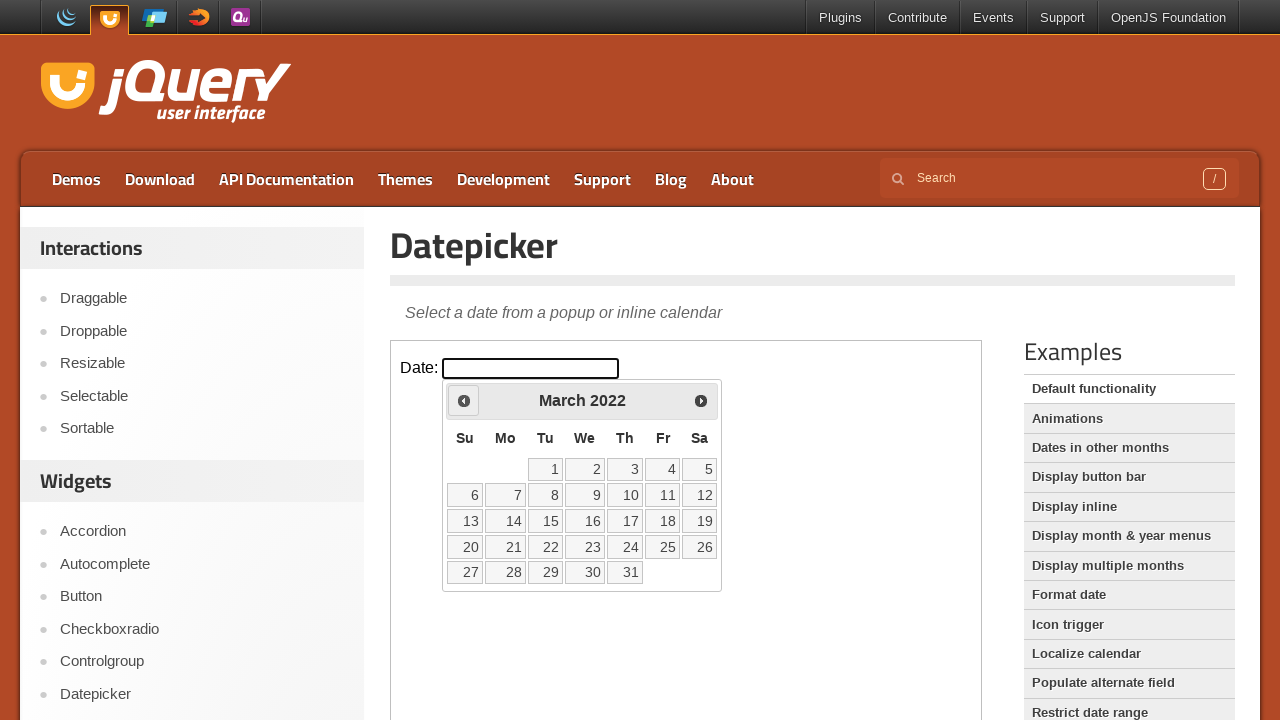

Clicked previous button, current year: 2022 at (464, 400) on .demo-frame >> internal:control=enter-frame >> .ui-datepicker-prev
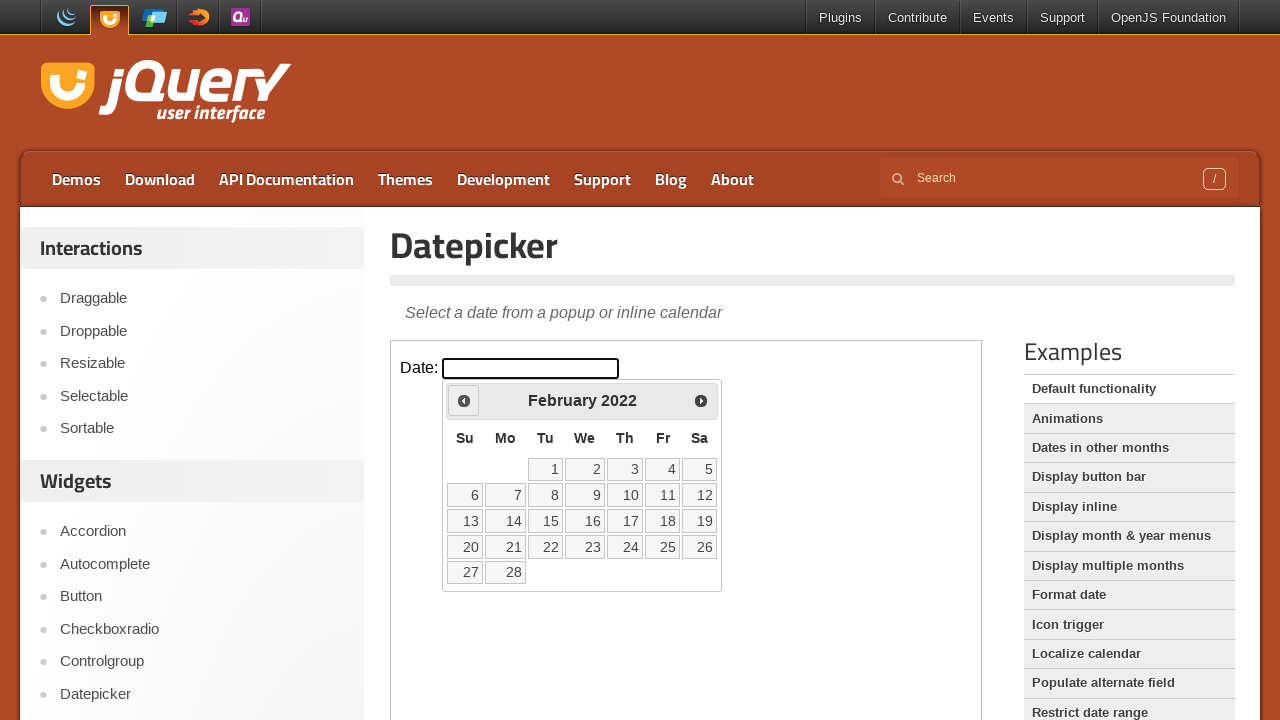

Waited for calendar to update
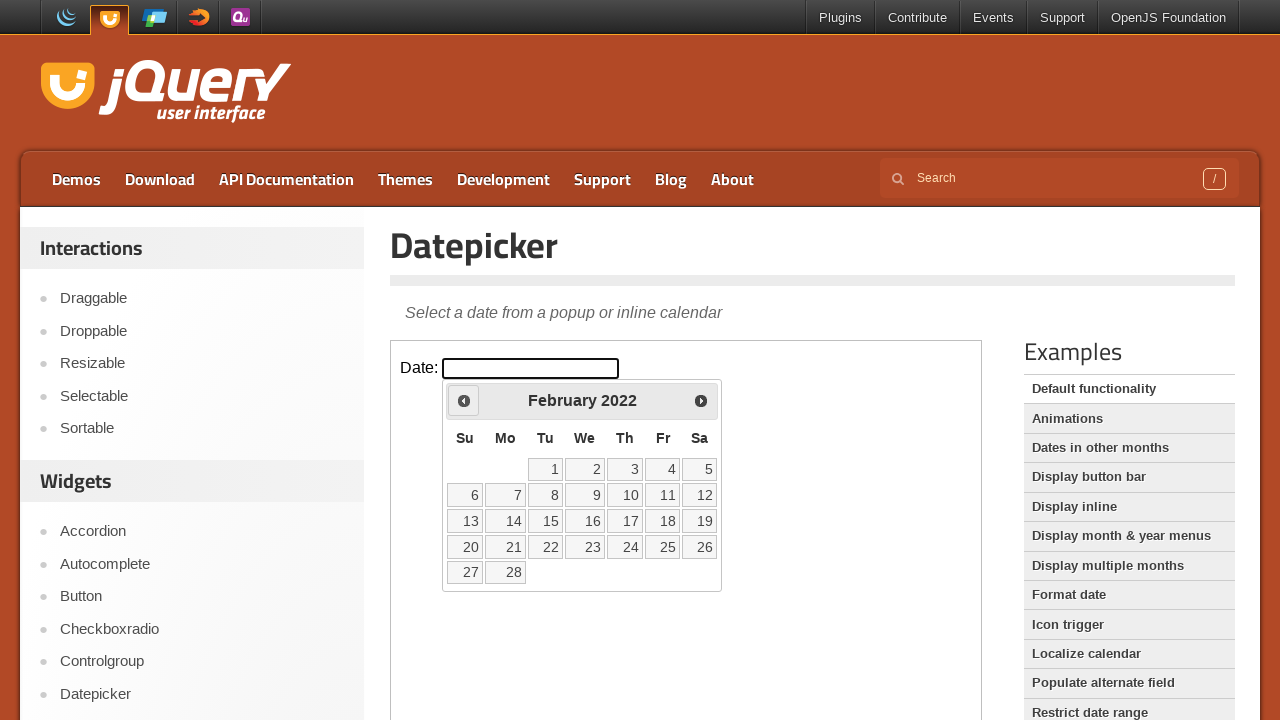

Clicked previous button, current year: 2022 at (464, 400) on .demo-frame >> internal:control=enter-frame >> .ui-datepicker-prev
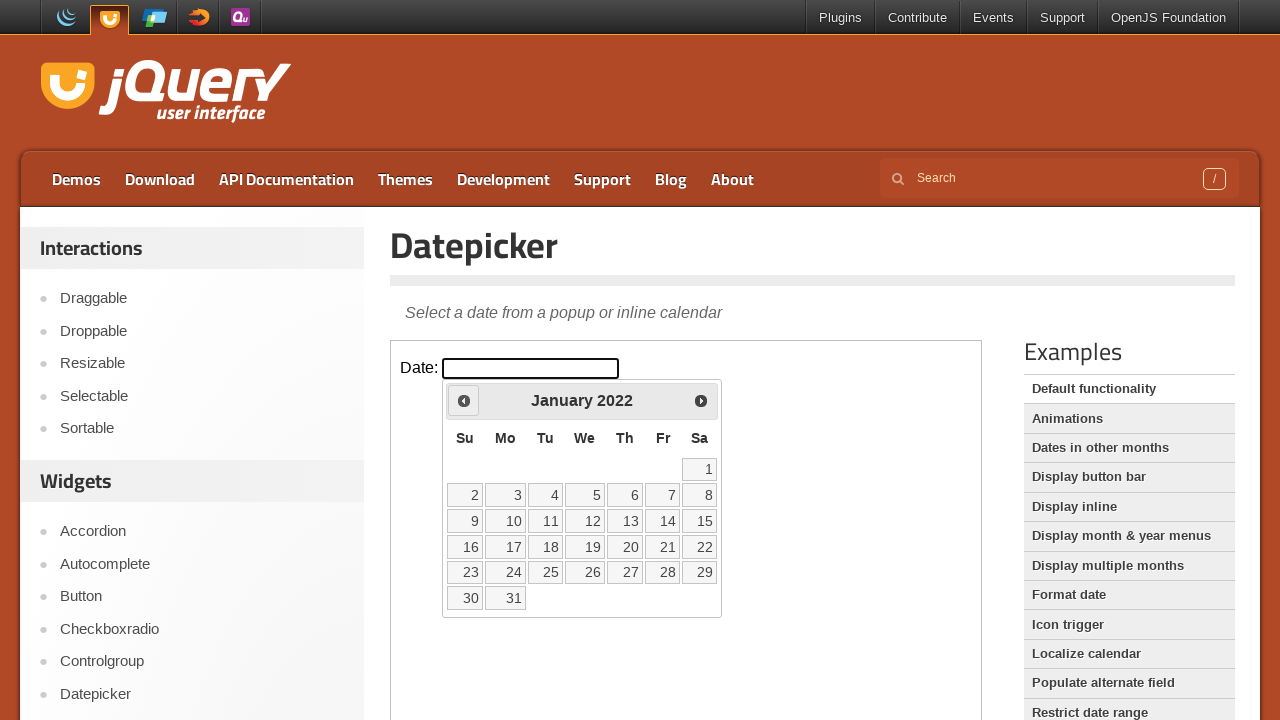

Waited for calendar to update
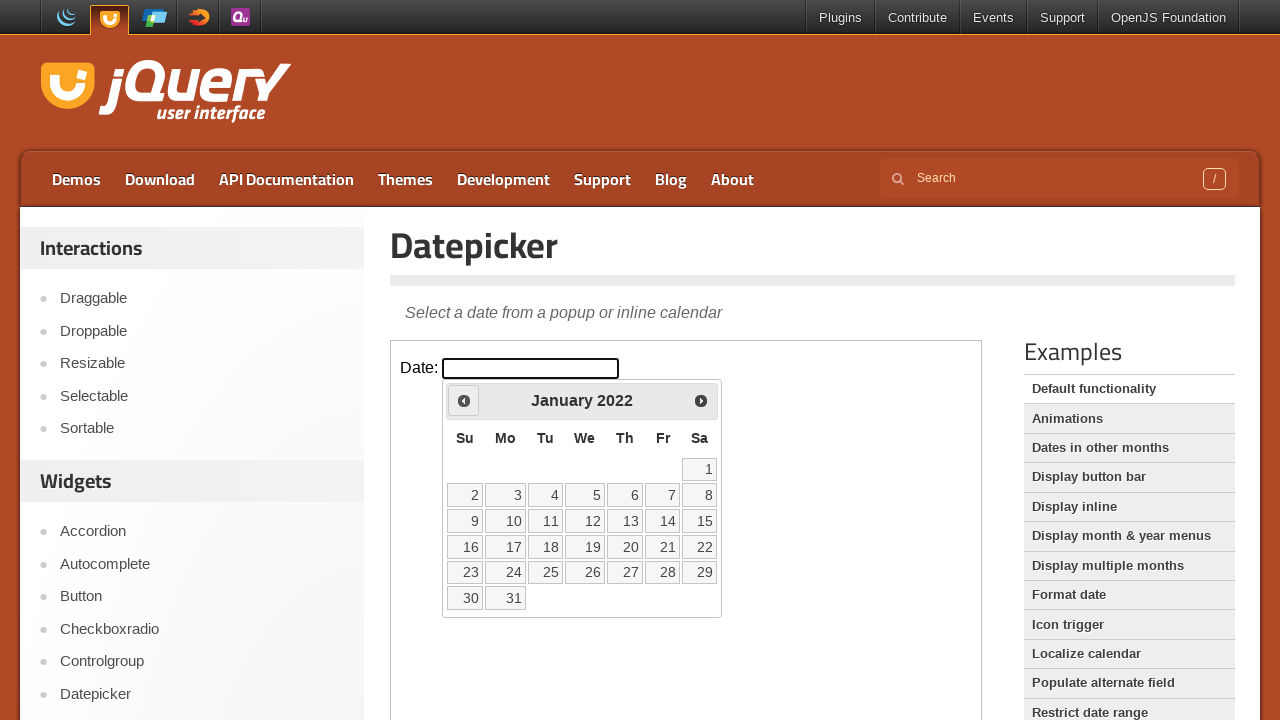

Clicked previous button, current year: 2022 at (464, 400) on .demo-frame >> internal:control=enter-frame >> .ui-datepicker-prev
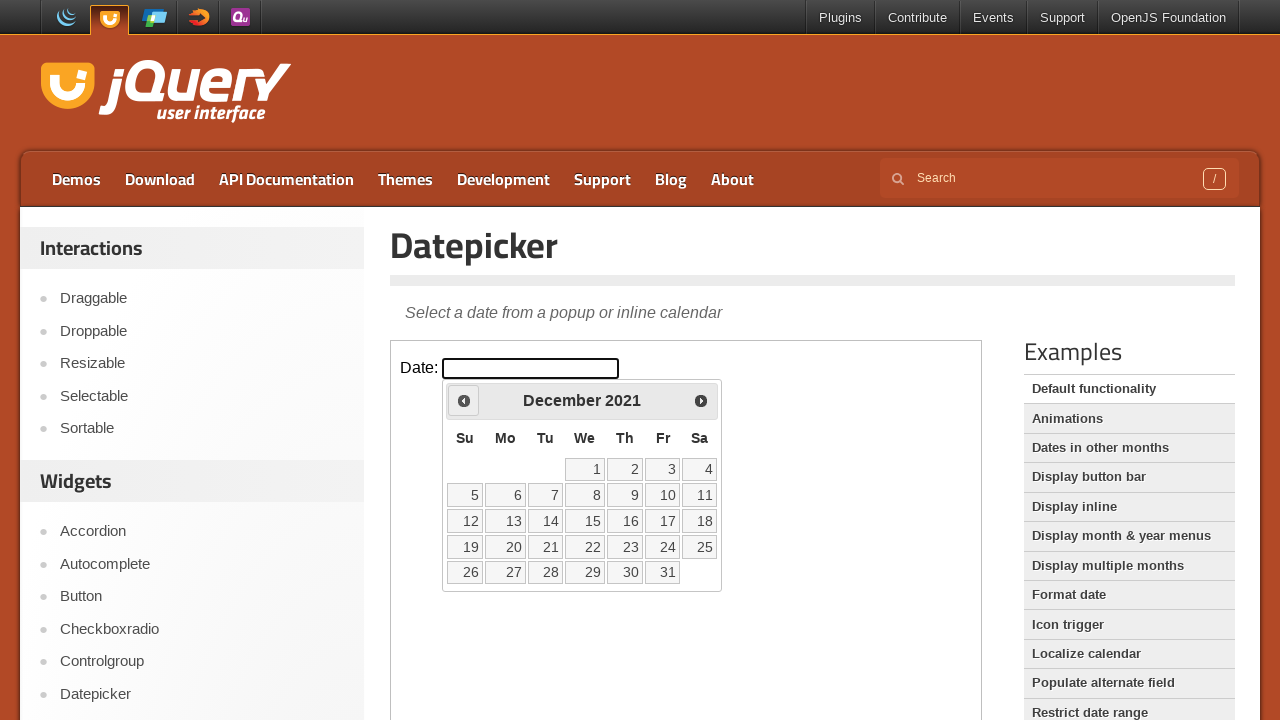

Waited for calendar to update
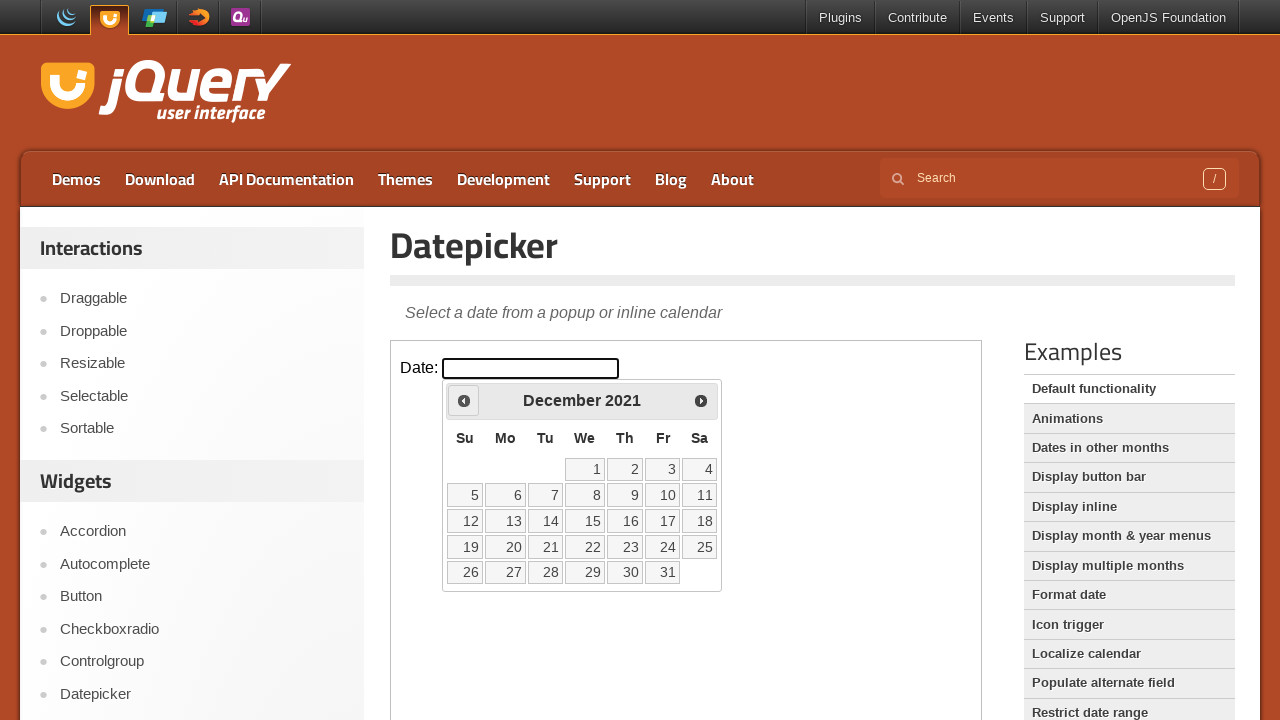

Clicked previous button, current year: 2021 at (464, 400) on .demo-frame >> internal:control=enter-frame >> .ui-datepicker-prev
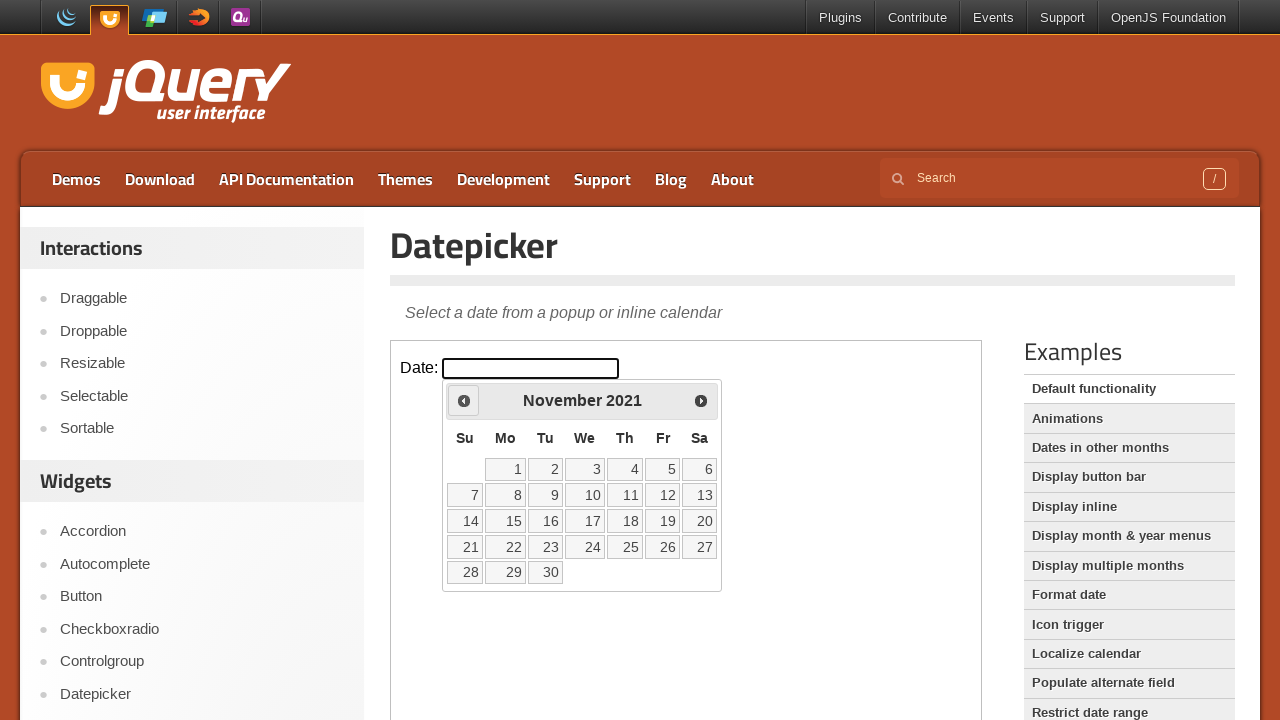

Waited for calendar to update
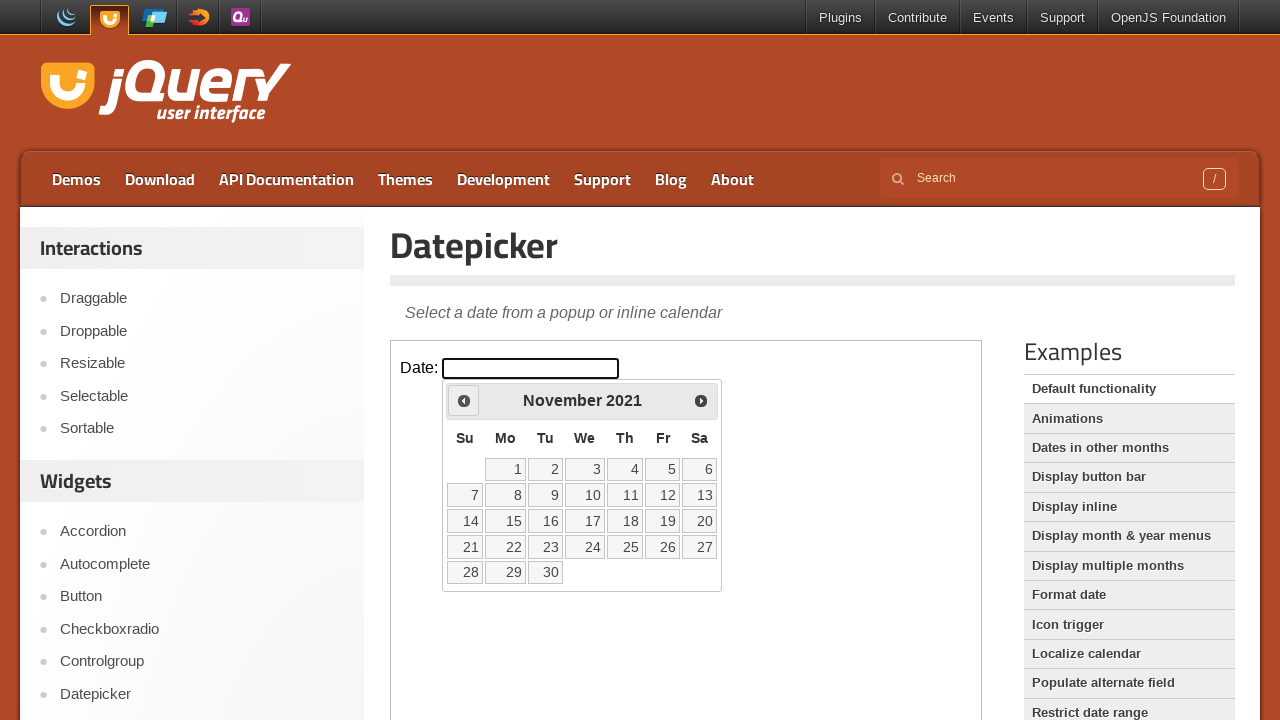

Clicked previous button, current year: 2021 at (464, 400) on .demo-frame >> internal:control=enter-frame >> .ui-datepicker-prev
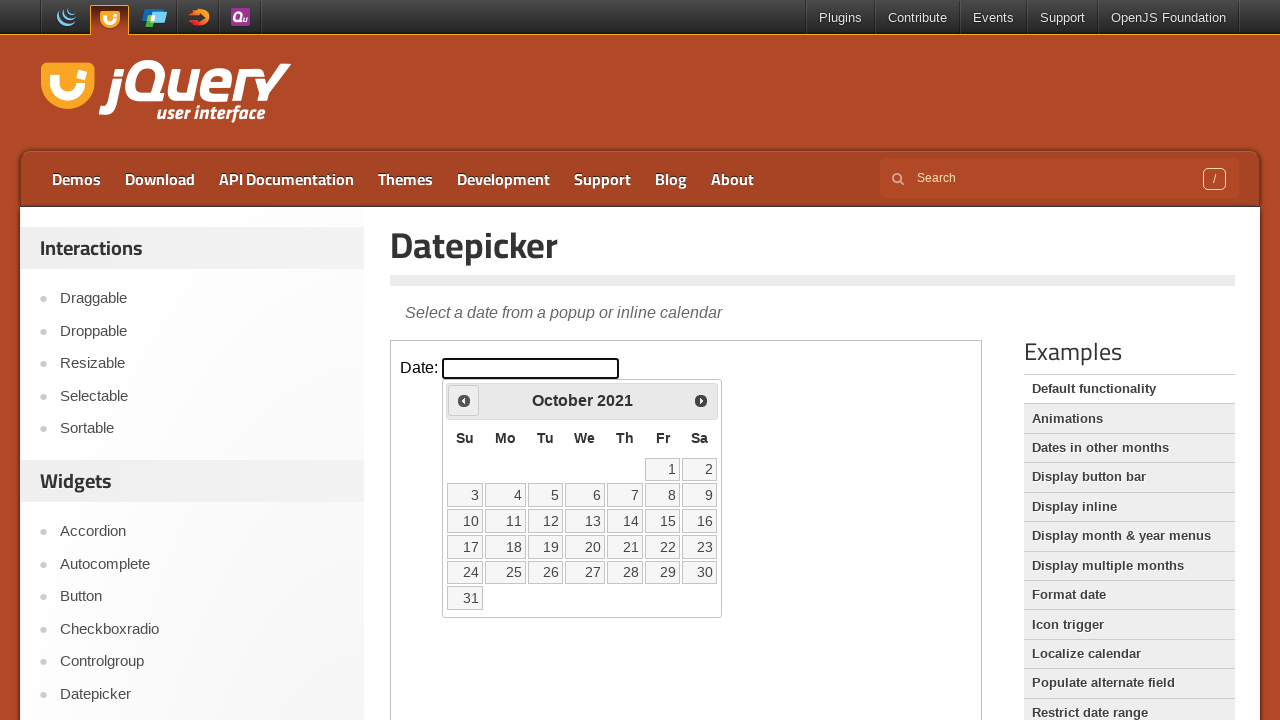

Waited for calendar to update
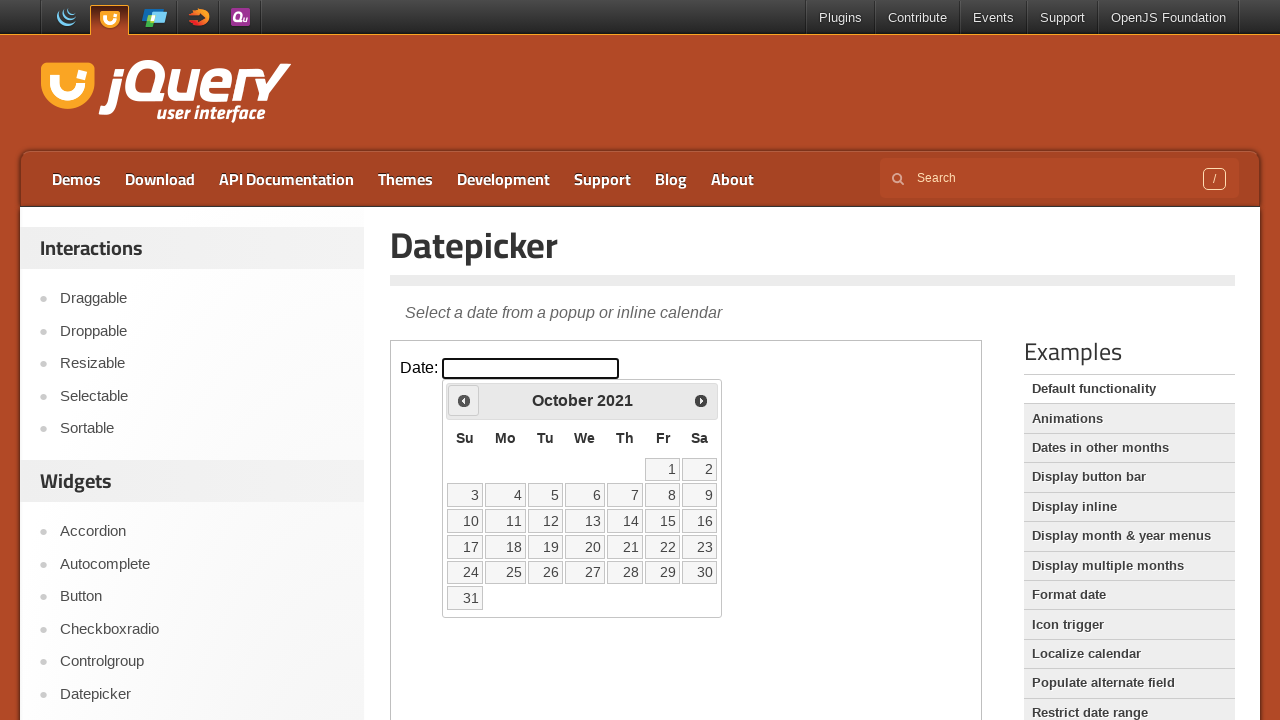

Clicked previous button, current year: 2021 at (464, 400) on .demo-frame >> internal:control=enter-frame >> .ui-datepicker-prev
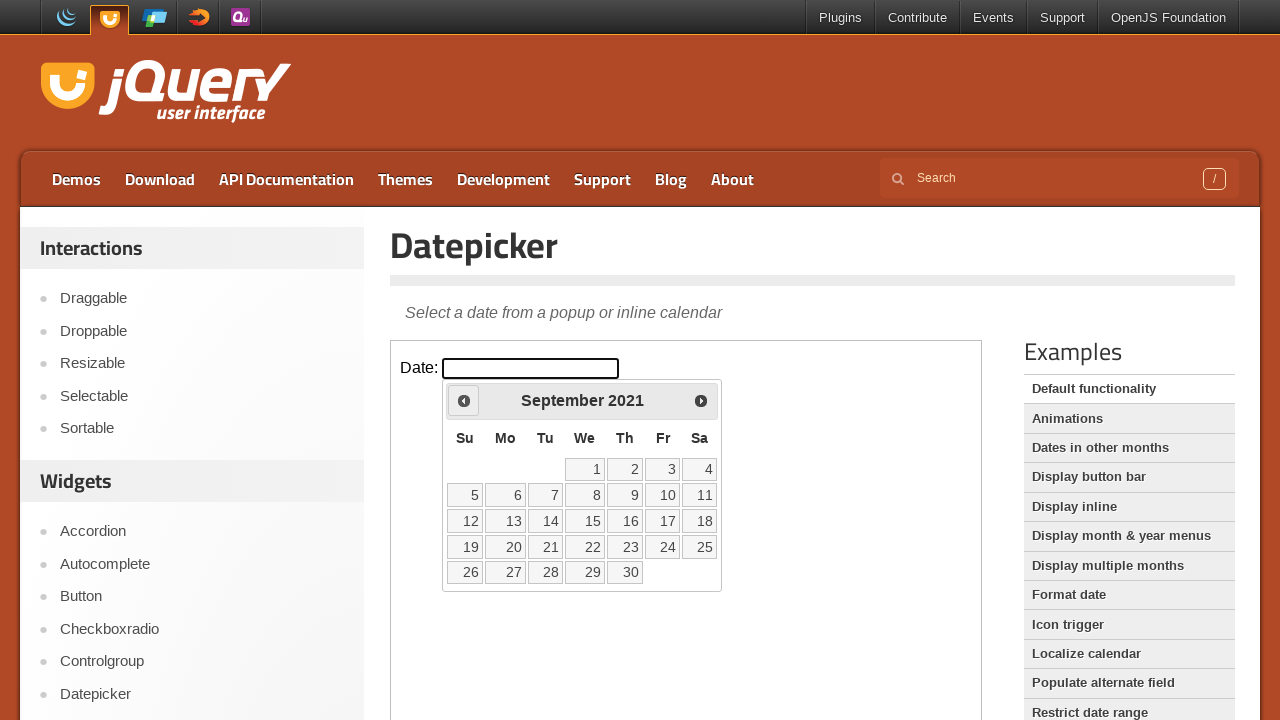

Waited for calendar to update
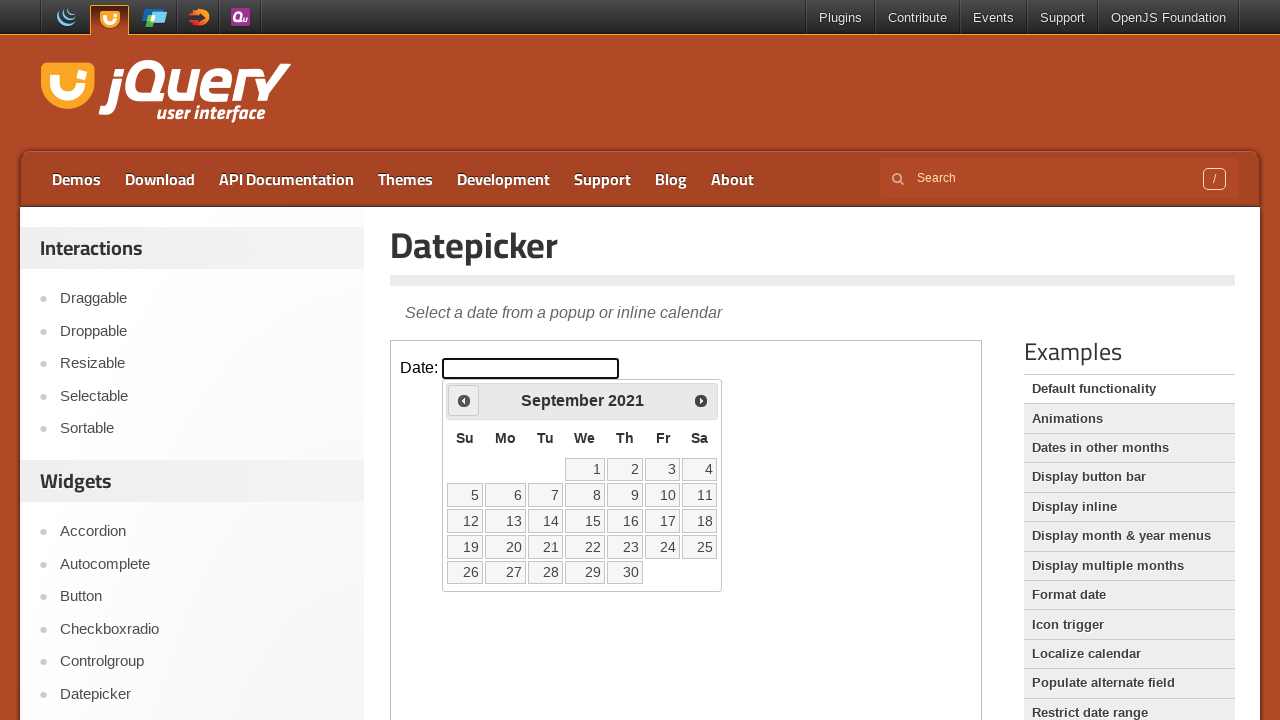

Clicked previous button, current year: 2021 at (464, 400) on .demo-frame >> internal:control=enter-frame >> .ui-datepicker-prev
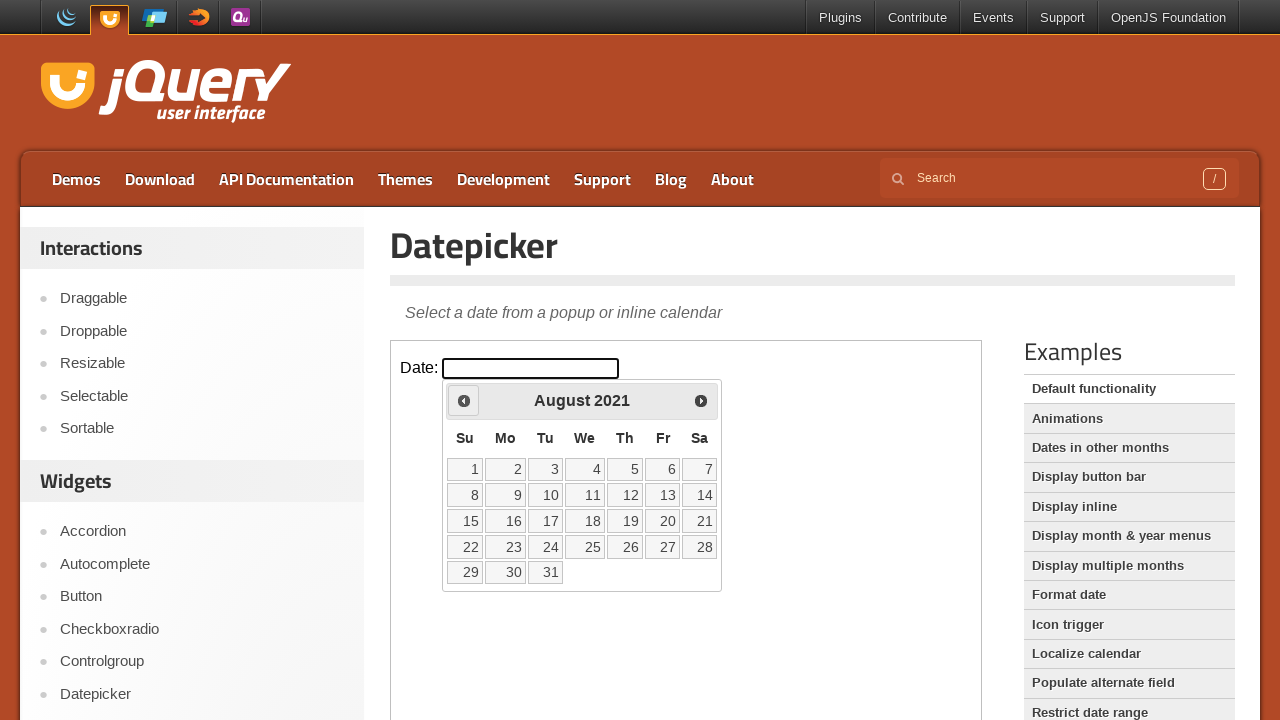

Waited for calendar to update
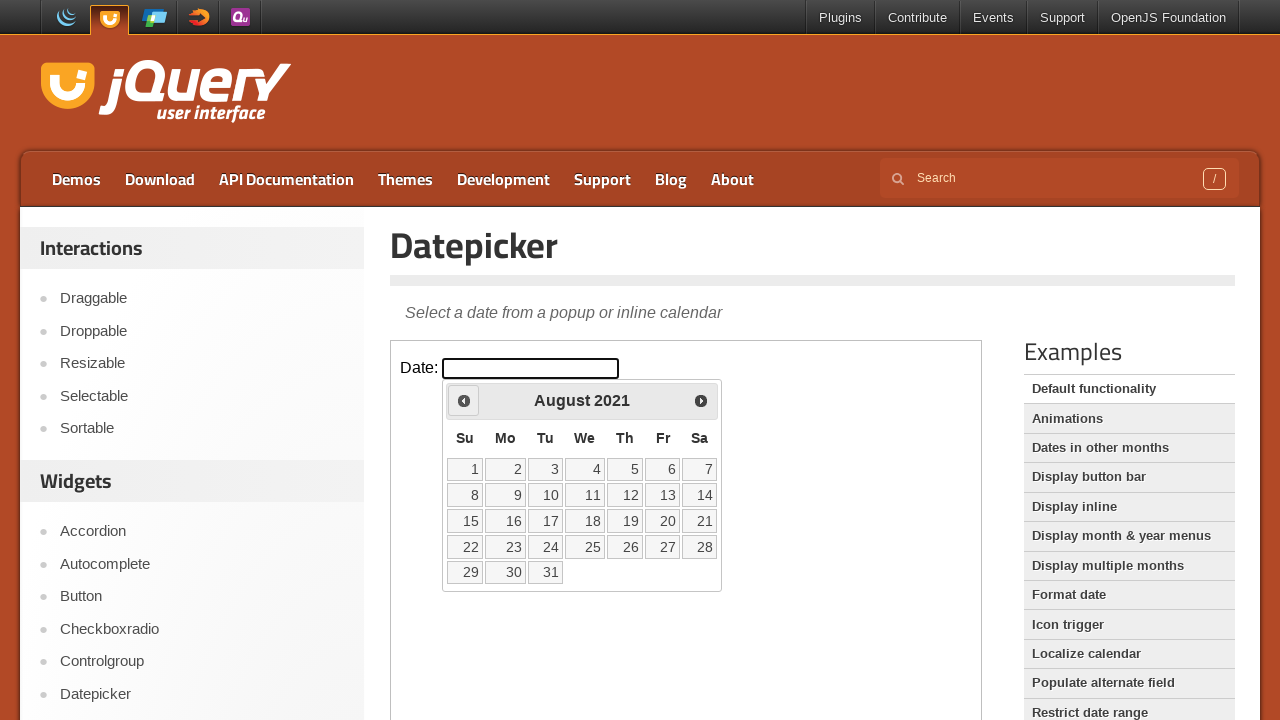

Clicked previous button, current year: 2021 at (464, 400) on .demo-frame >> internal:control=enter-frame >> .ui-datepicker-prev
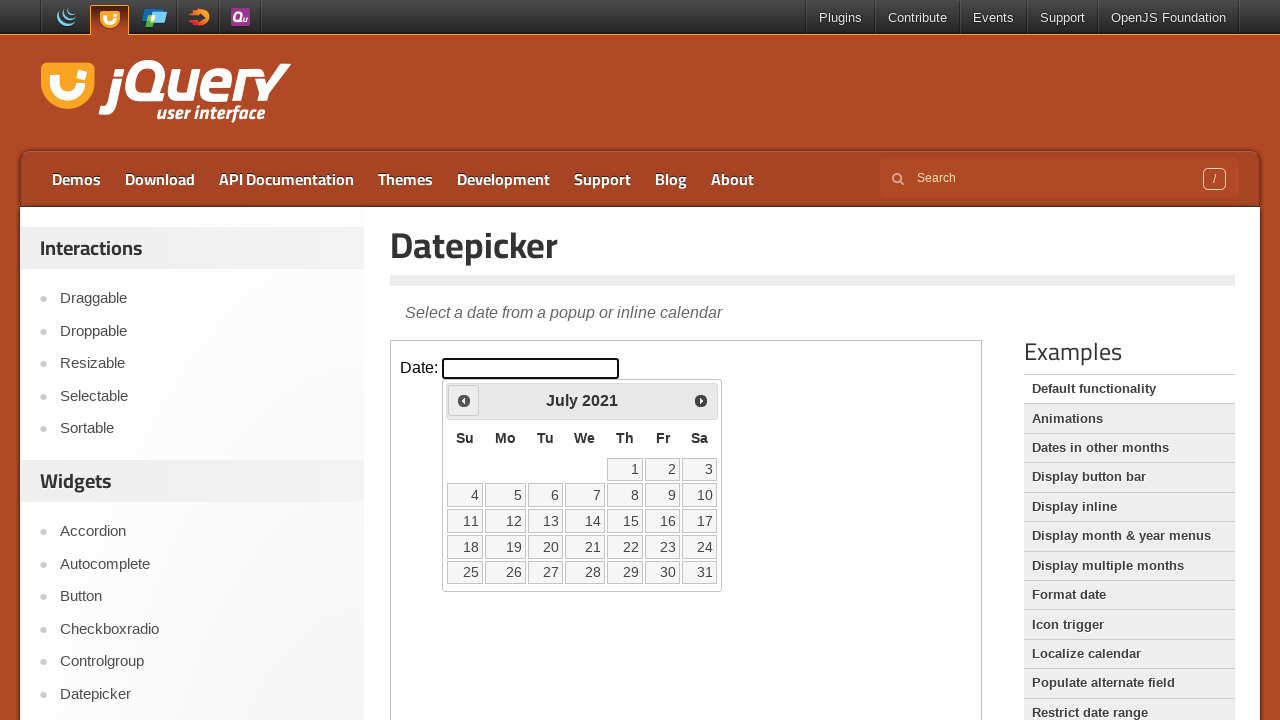

Waited for calendar to update
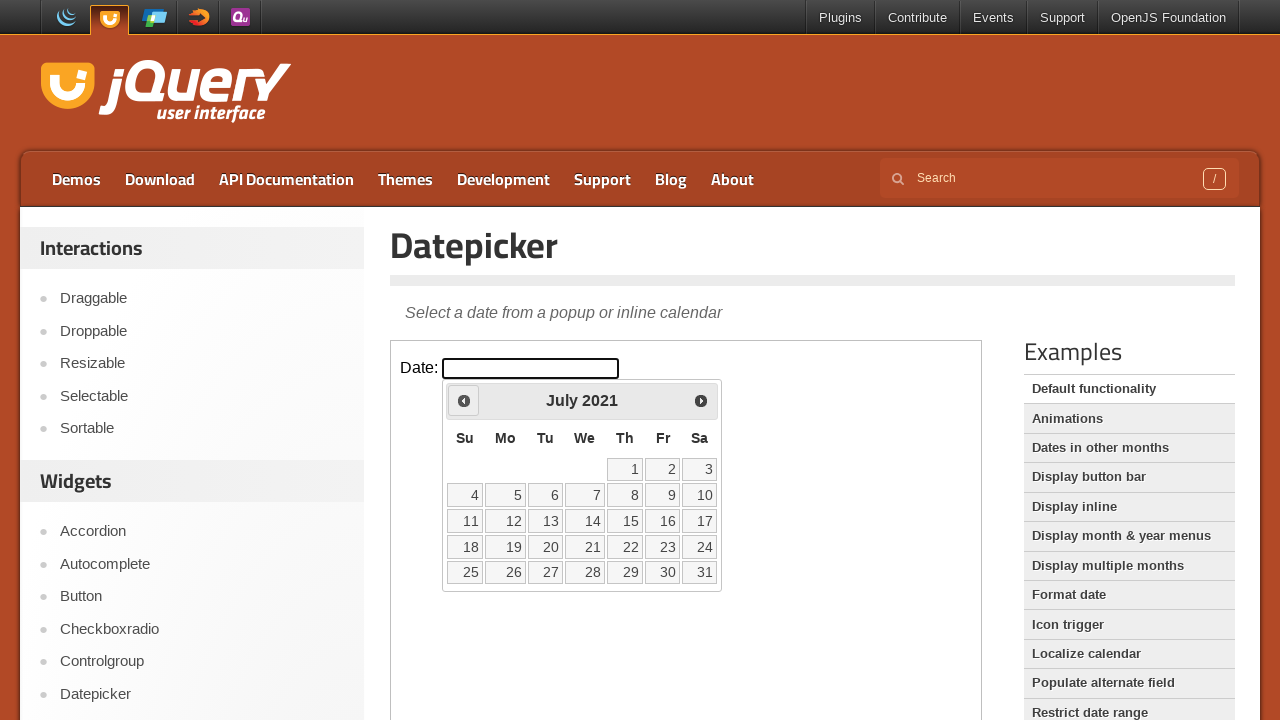

Clicked previous button, current year: 2021 at (464, 400) on .demo-frame >> internal:control=enter-frame >> .ui-datepicker-prev
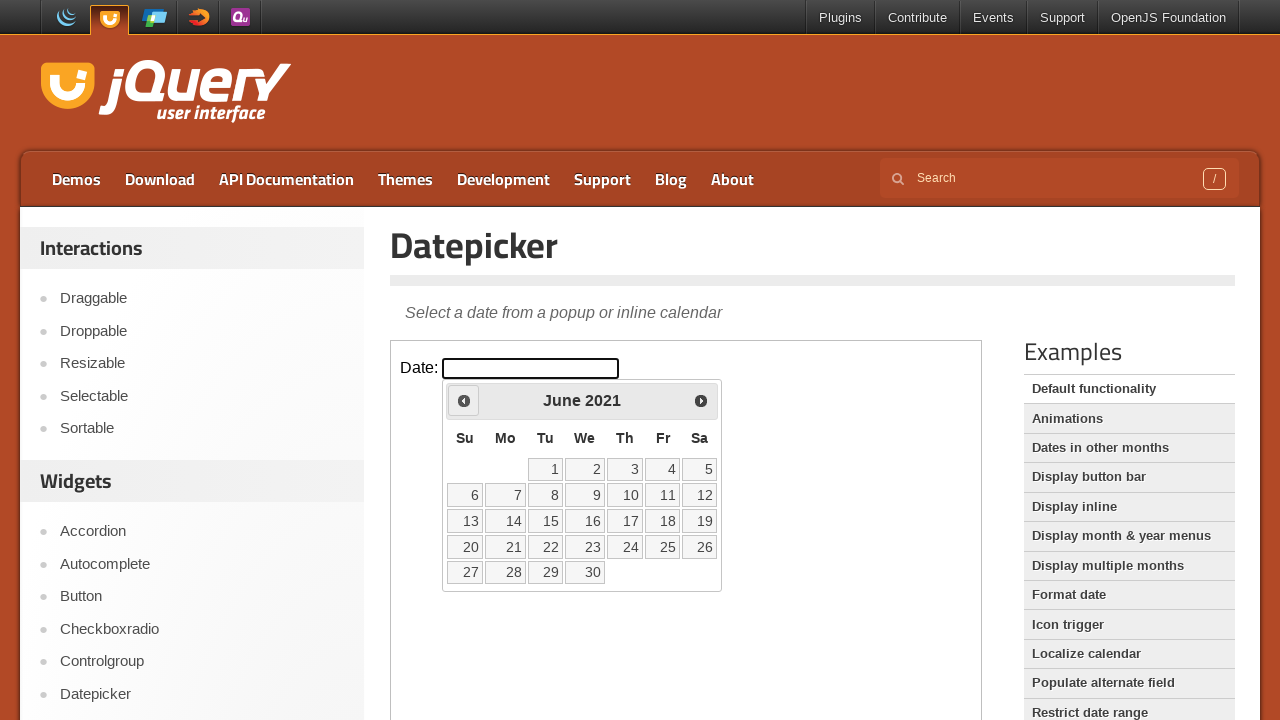

Waited for calendar to update
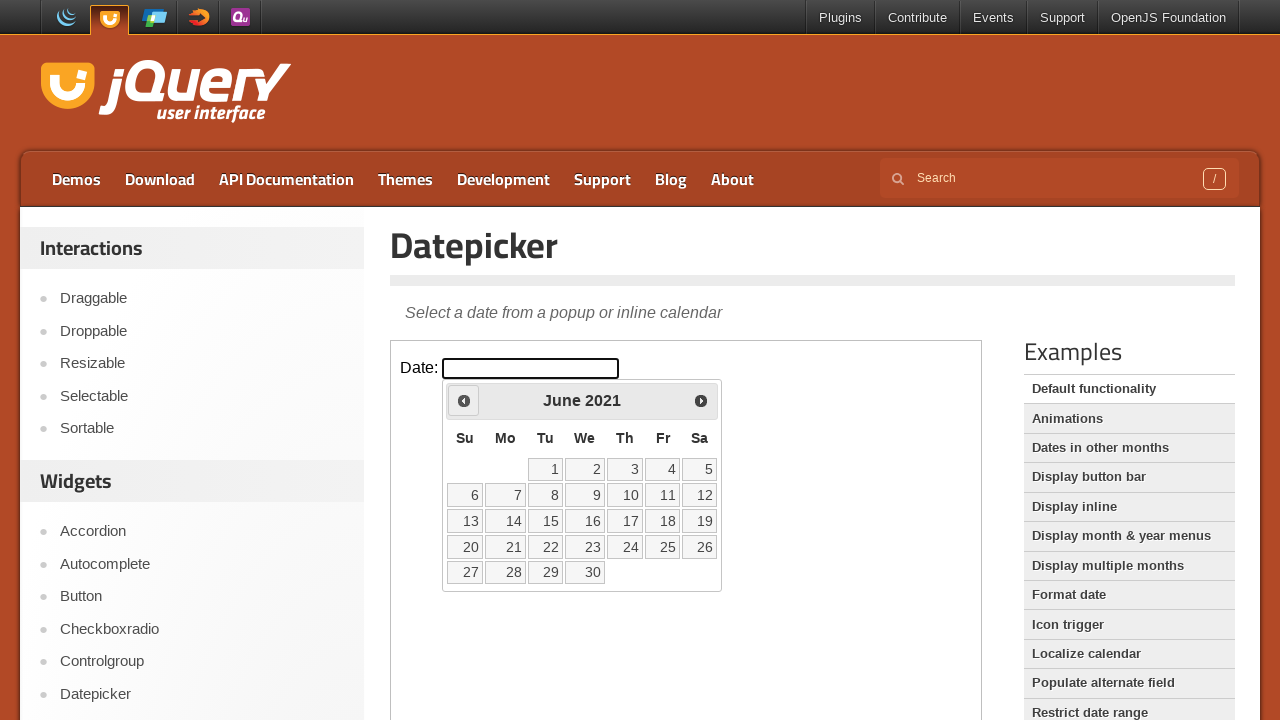

Clicked previous button, current year: 2021 at (464, 400) on .demo-frame >> internal:control=enter-frame >> .ui-datepicker-prev
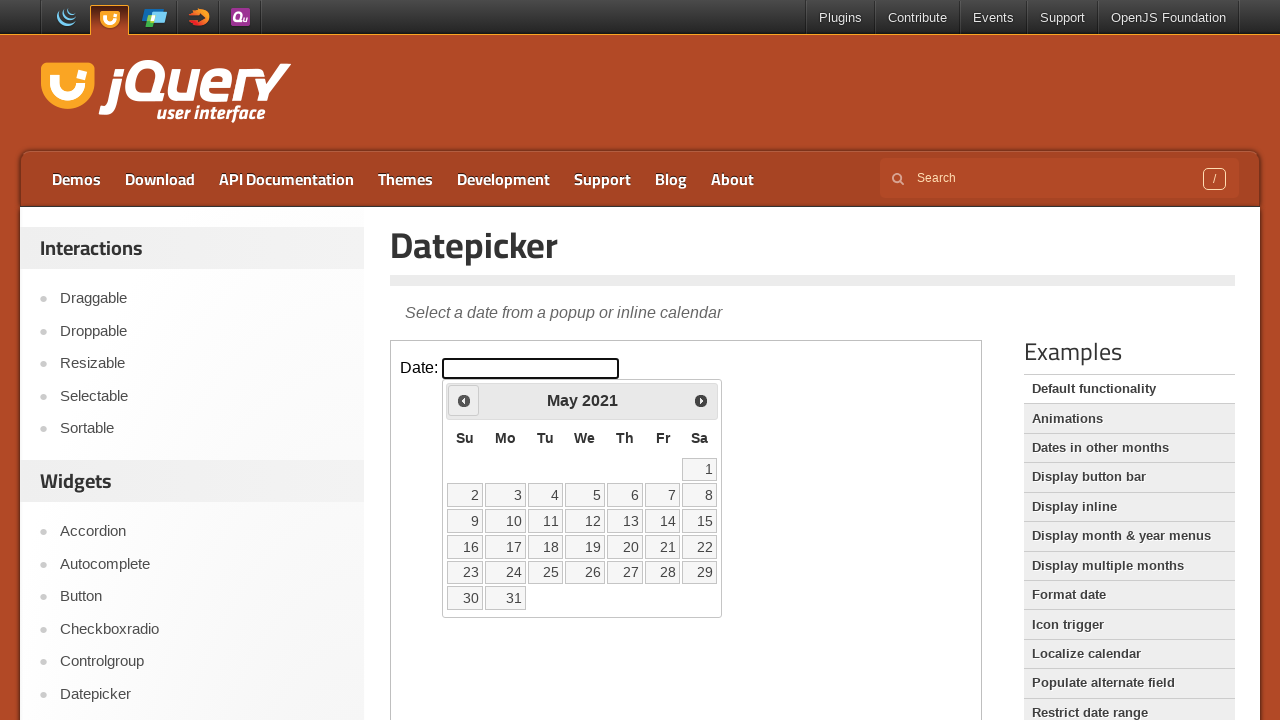

Waited for calendar to update
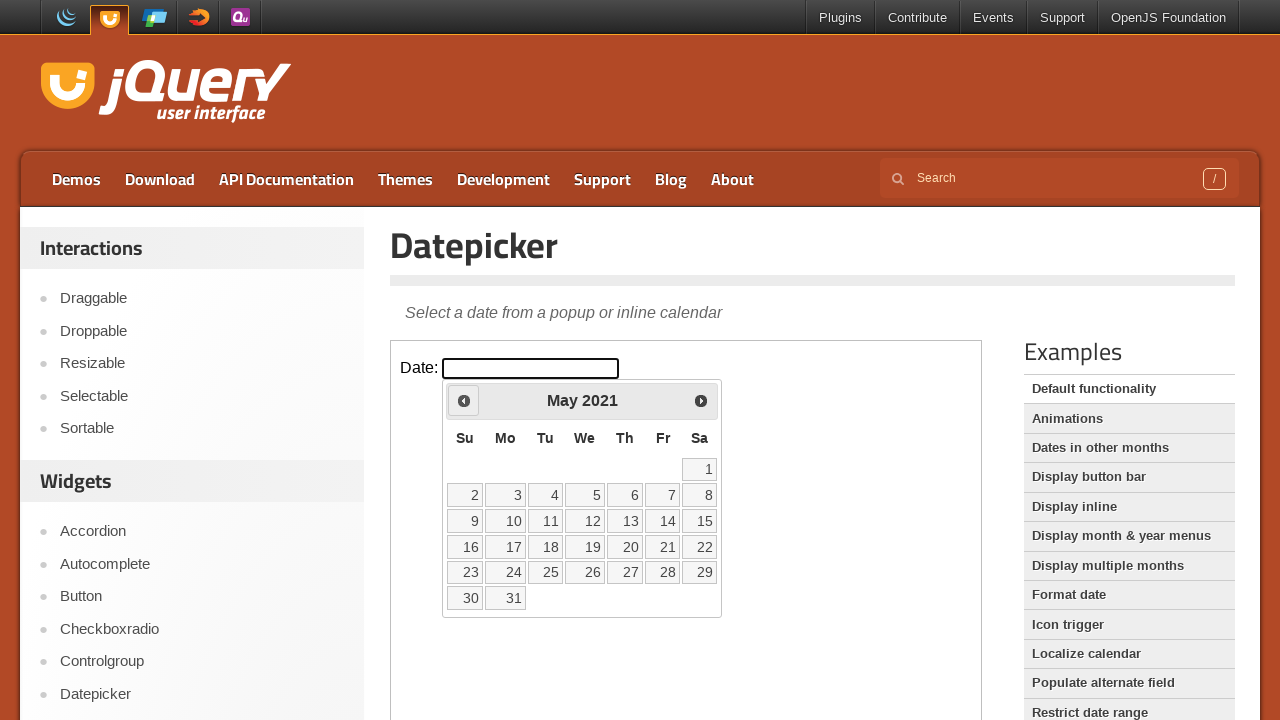

Clicked previous button, current year: 2021 at (464, 400) on .demo-frame >> internal:control=enter-frame >> .ui-datepicker-prev
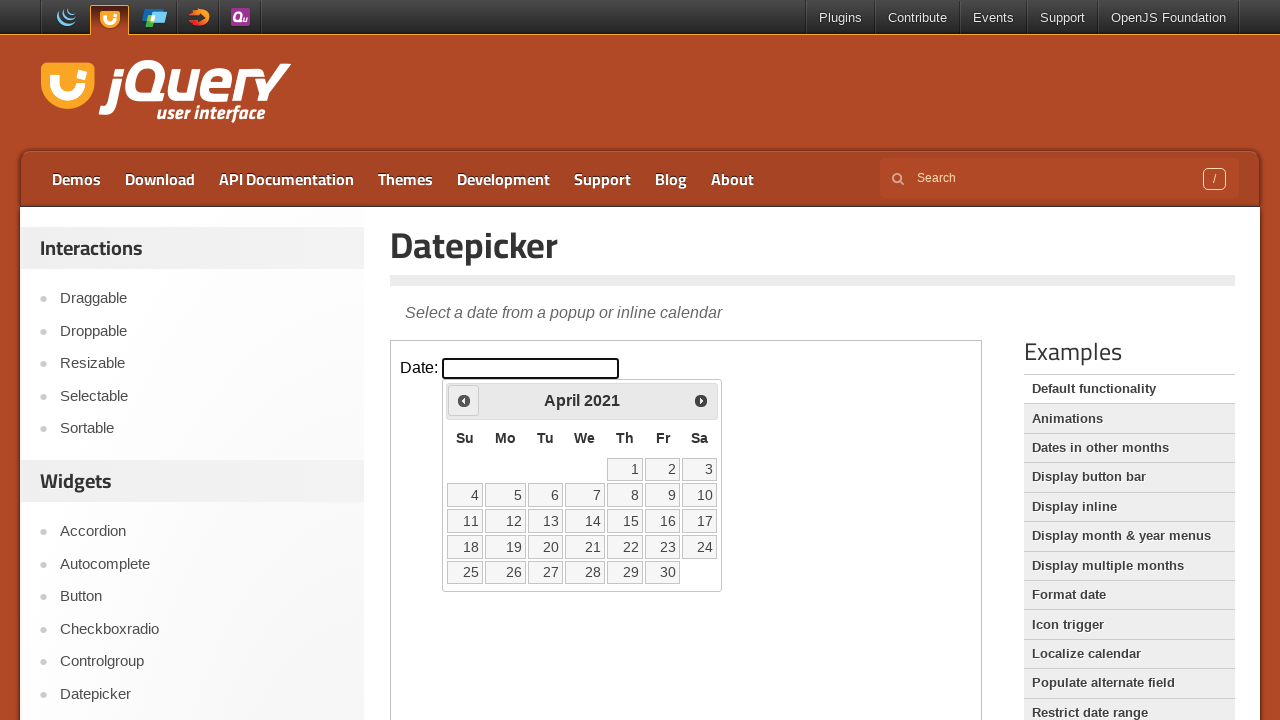

Waited for calendar to update
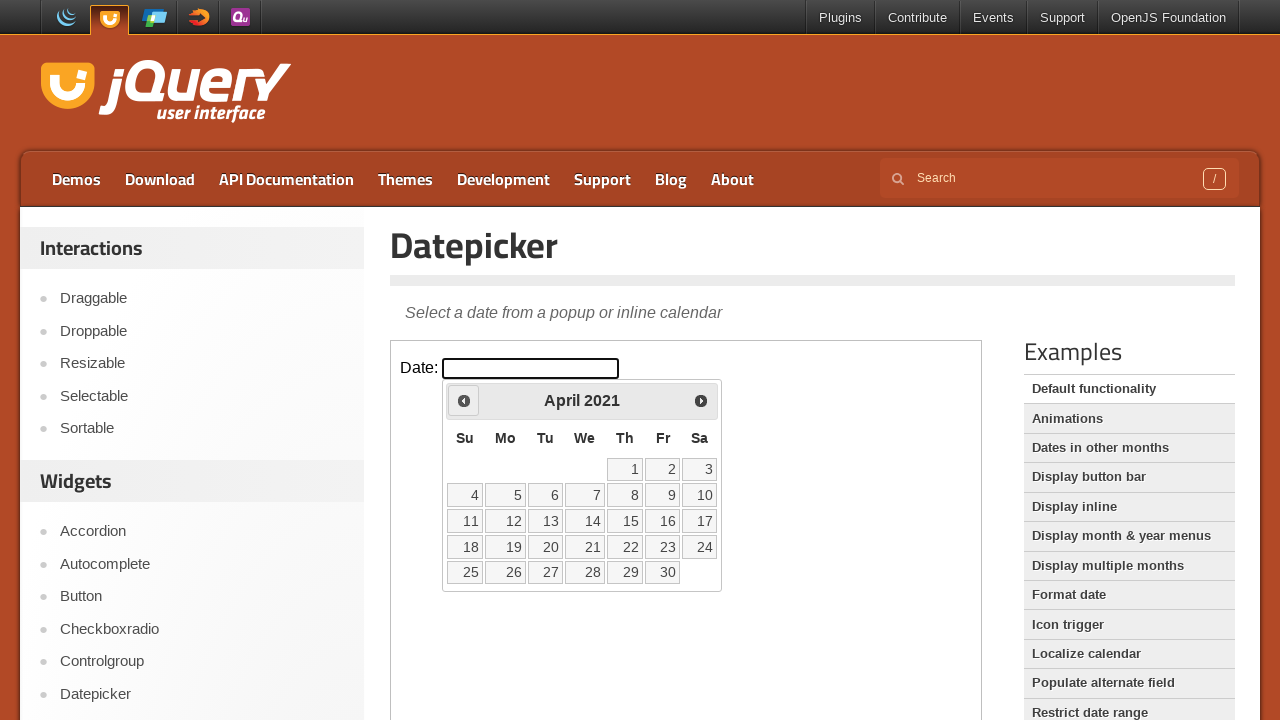

Clicked previous button, current year: 2021 at (464, 400) on .demo-frame >> internal:control=enter-frame >> .ui-datepicker-prev
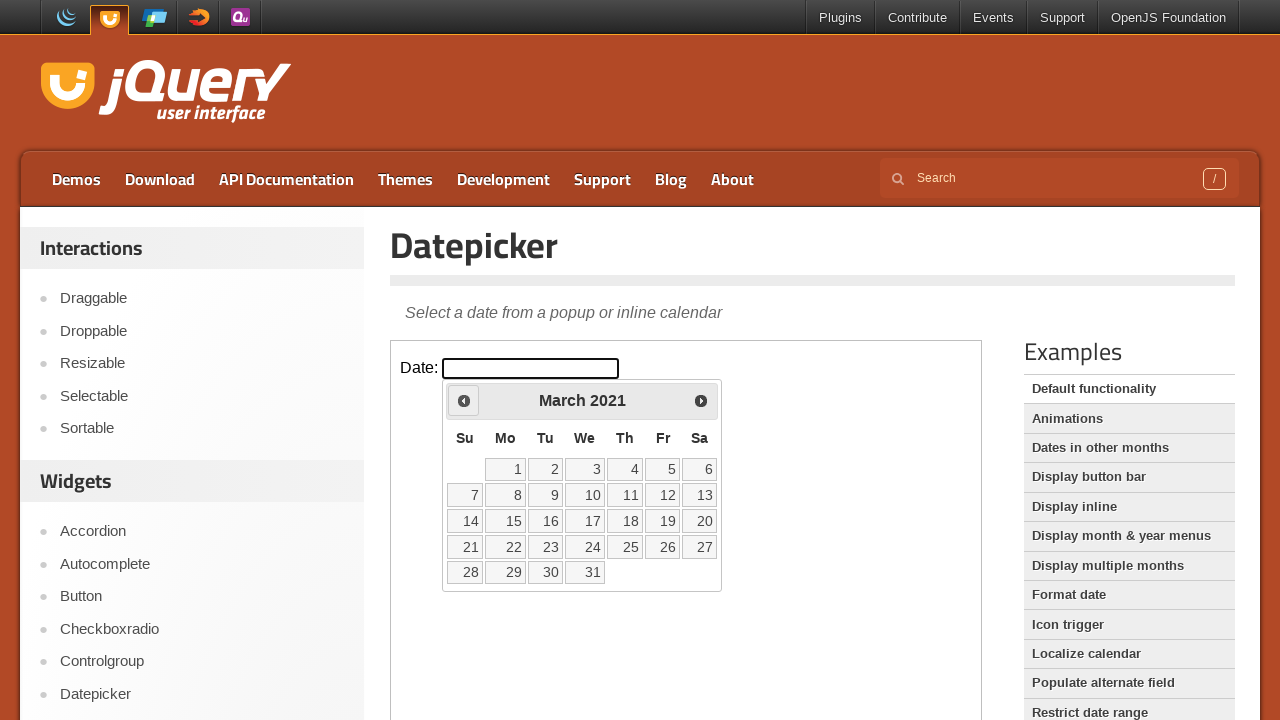

Waited for calendar to update
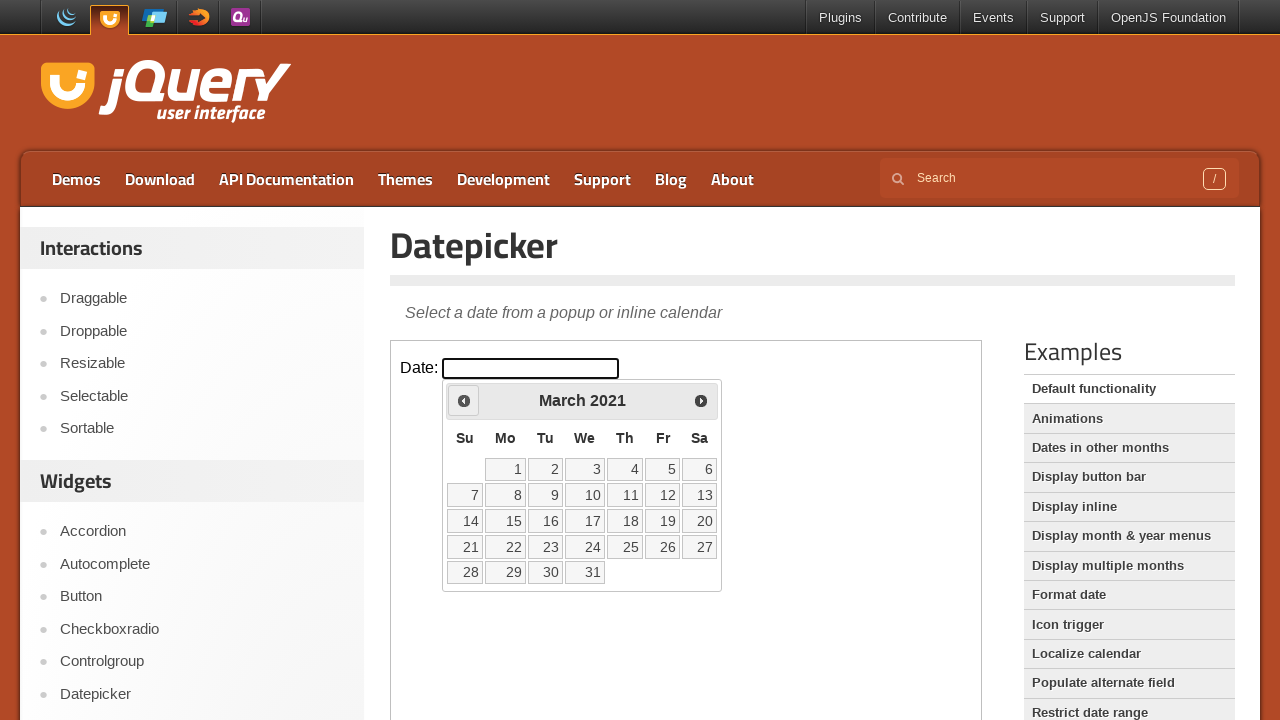

Clicked previous button, current year: 2021 at (464, 400) on .demo-frame >> internal:control=enter-frame >> .ui-datepicker-prev
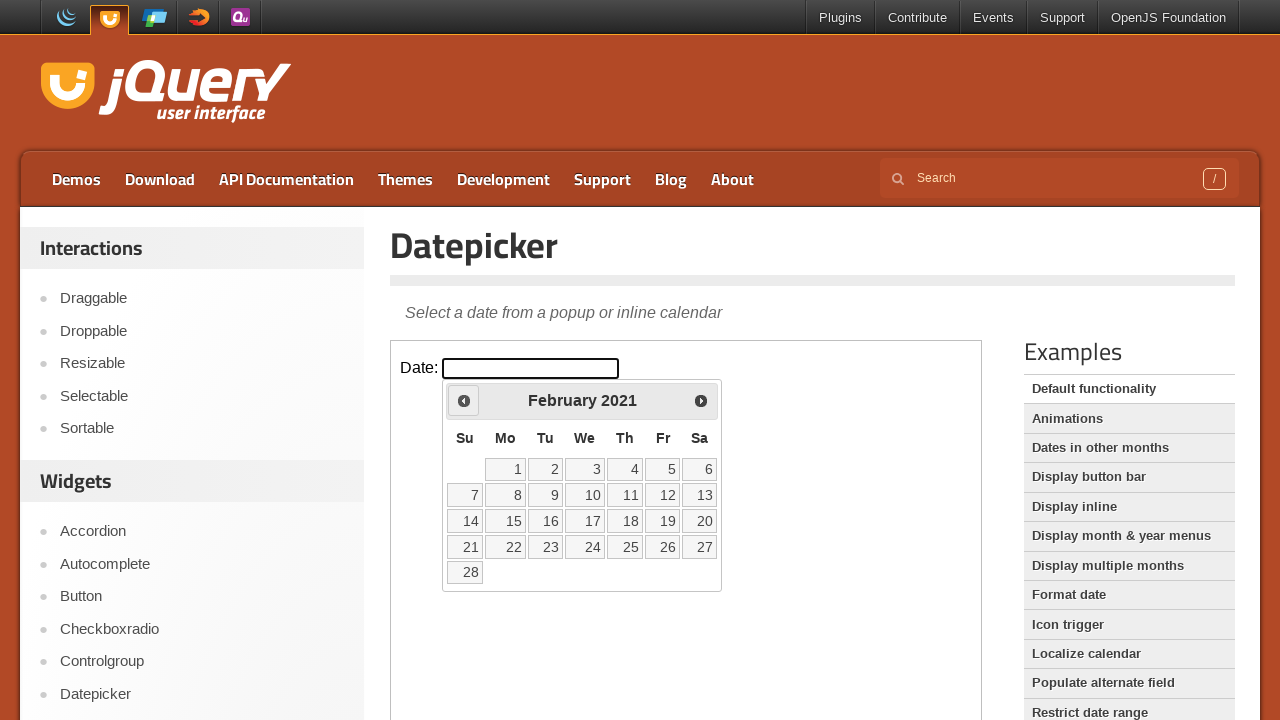

Waited for calendar to update
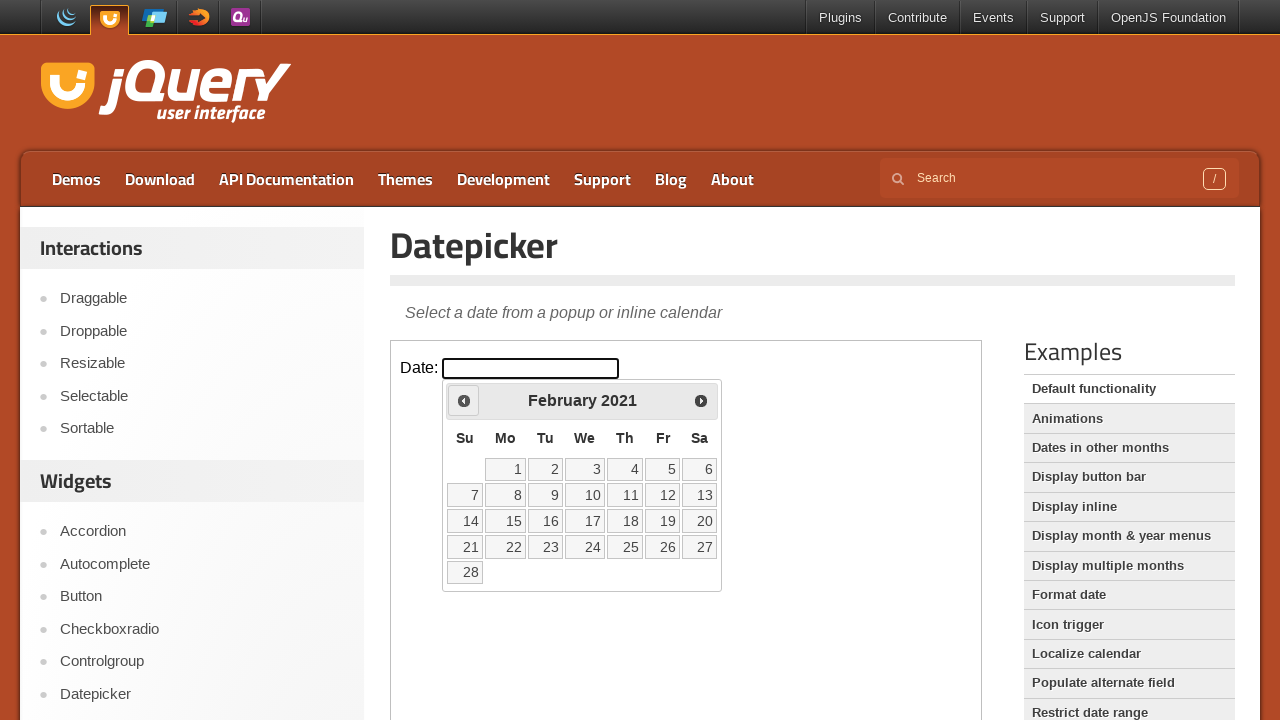

Clicked previous button, current year: 2021 at (464, 400) on .demo-frame >> internal:control=enter-frame >> .ui-datepicker-prev
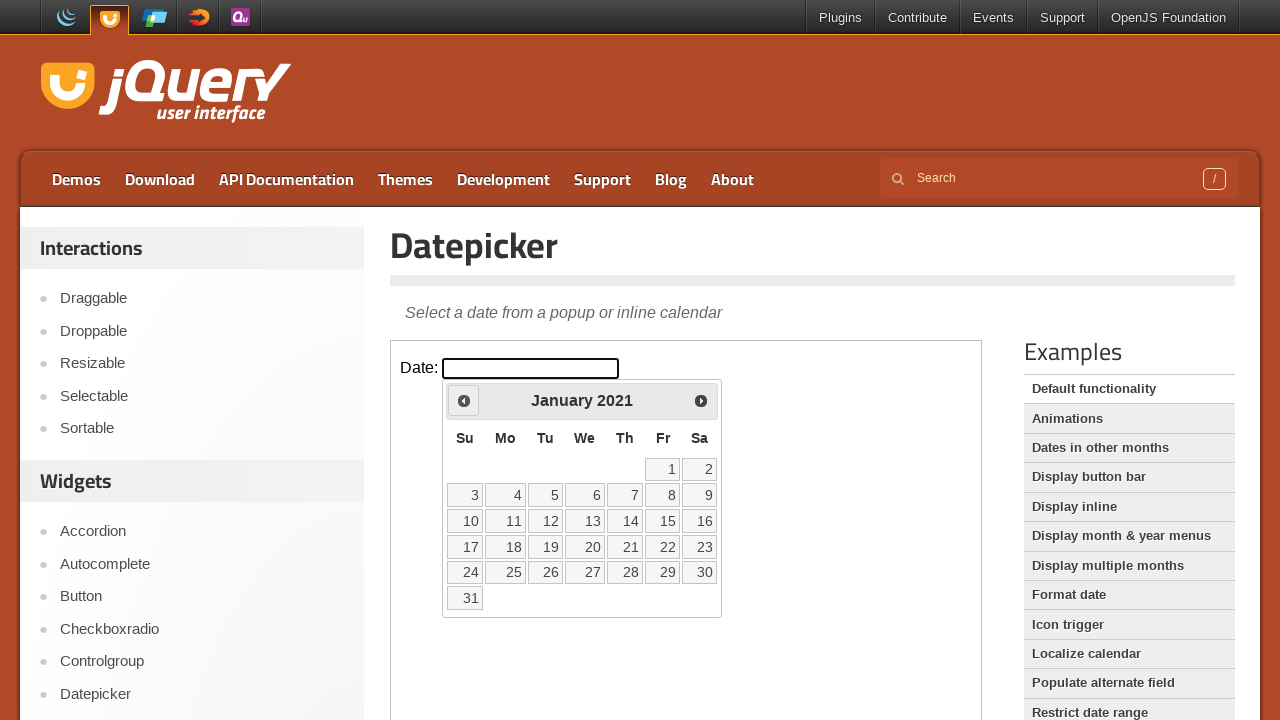

Waited for calendar to update
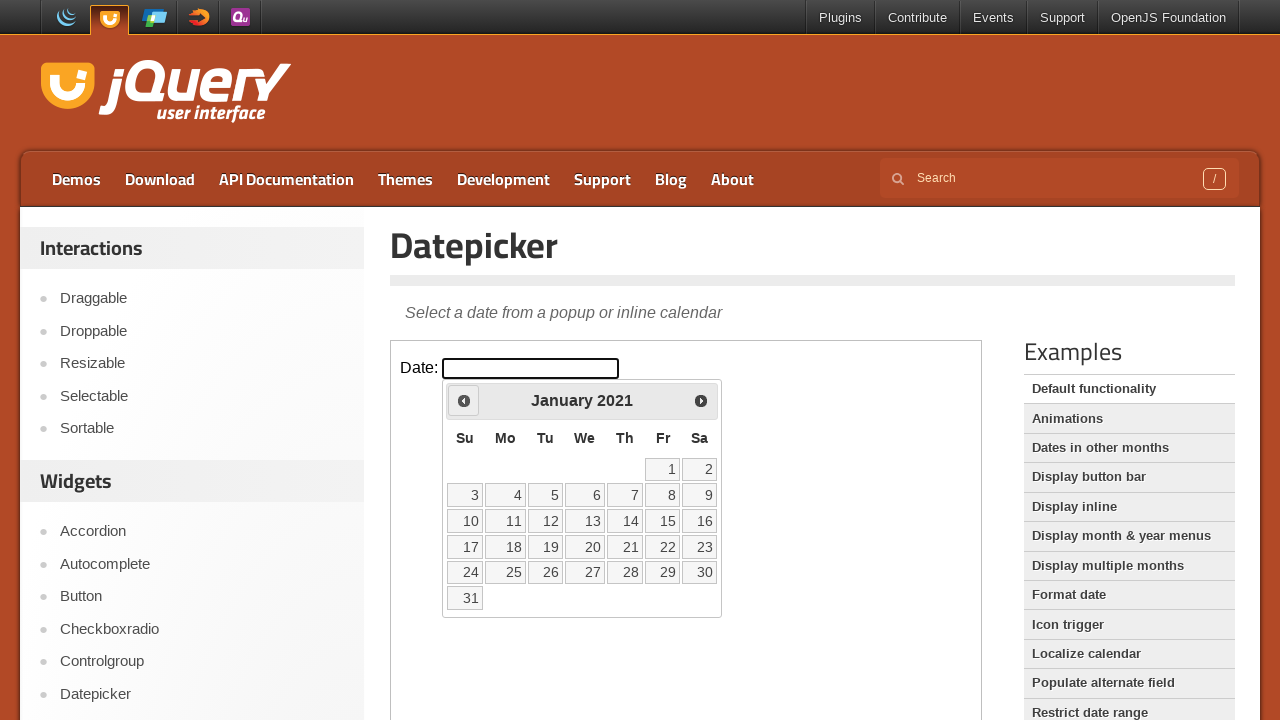

Clicked previous button, current year: 2021 at (464, 400) on .demo-frame >> internal:control=enter-frame >> .ui-datepicker-prev
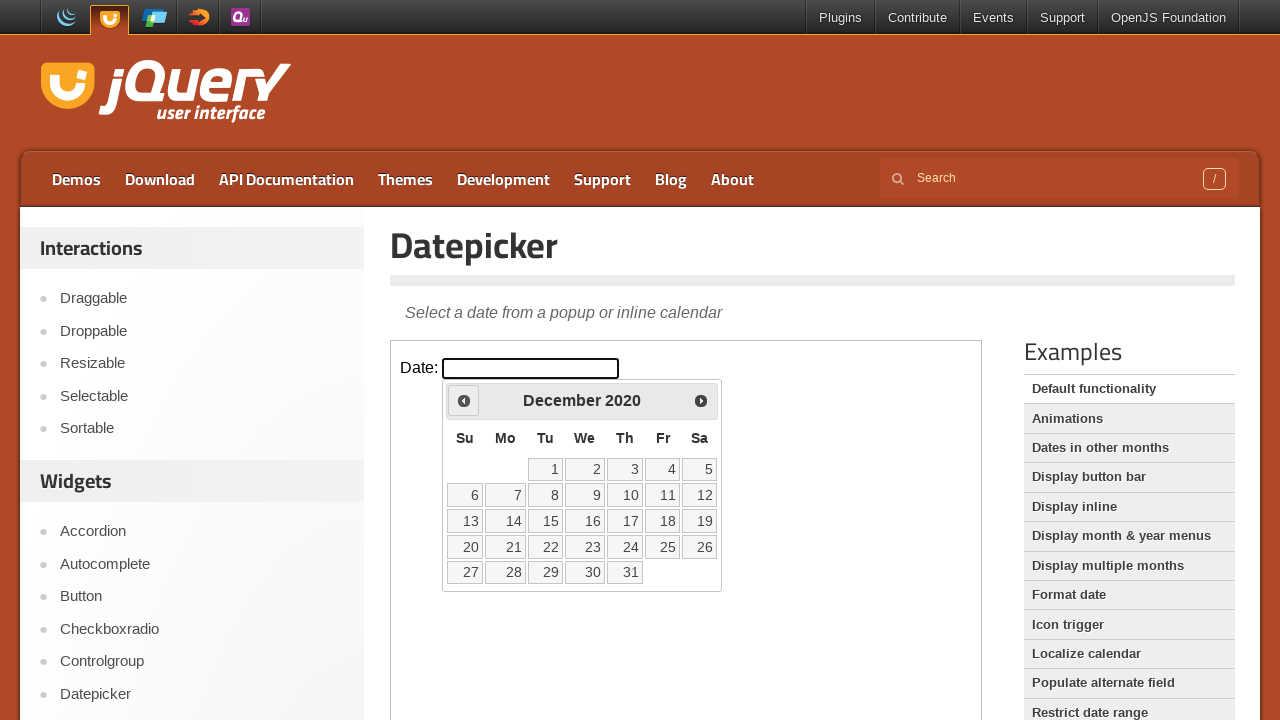

Waited for calendar to update
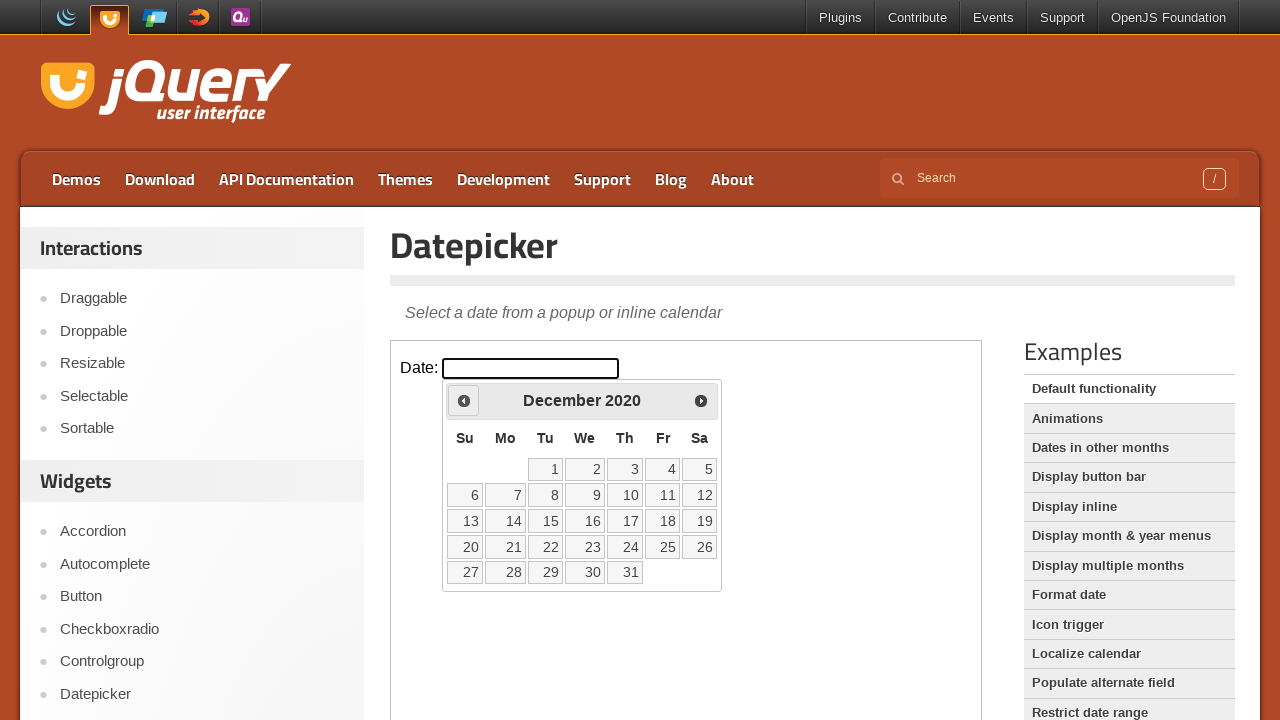

Clicked previous button, current year: 2020 at (464, 400) on .demo-frame >> internal:control=enter-frame >> .ui-datepicker-prev
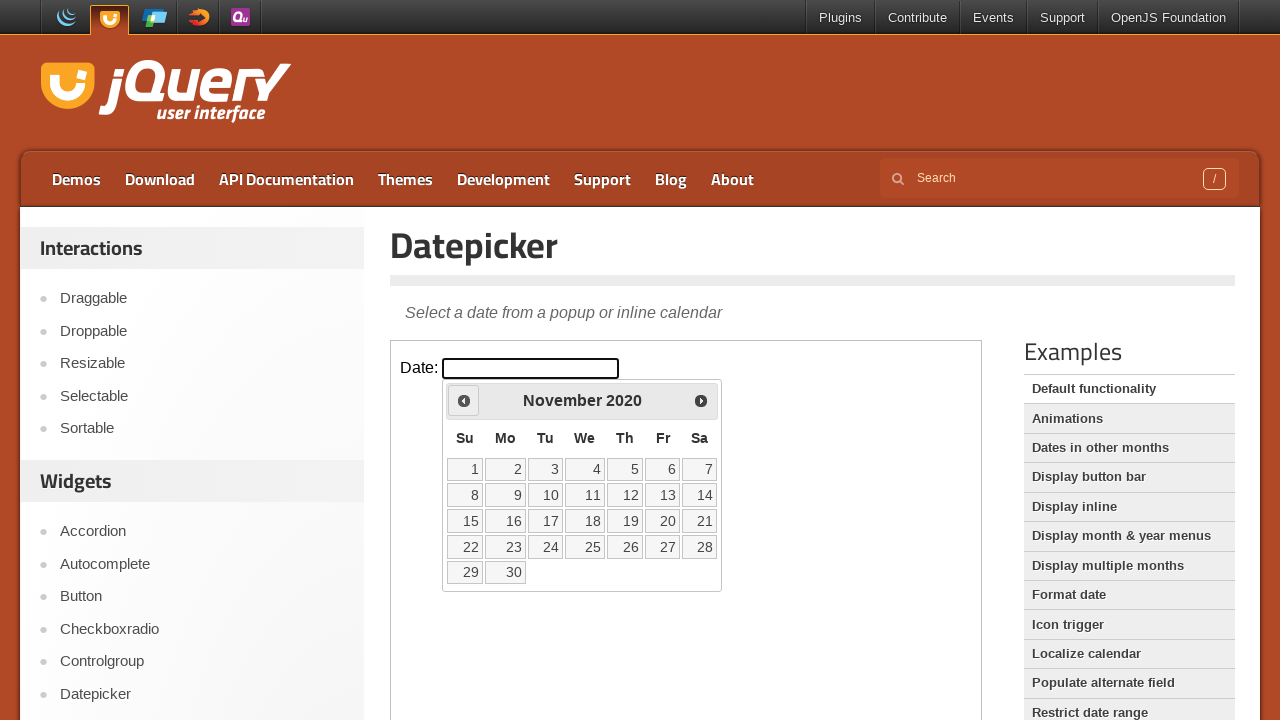

Waited for calendar to update
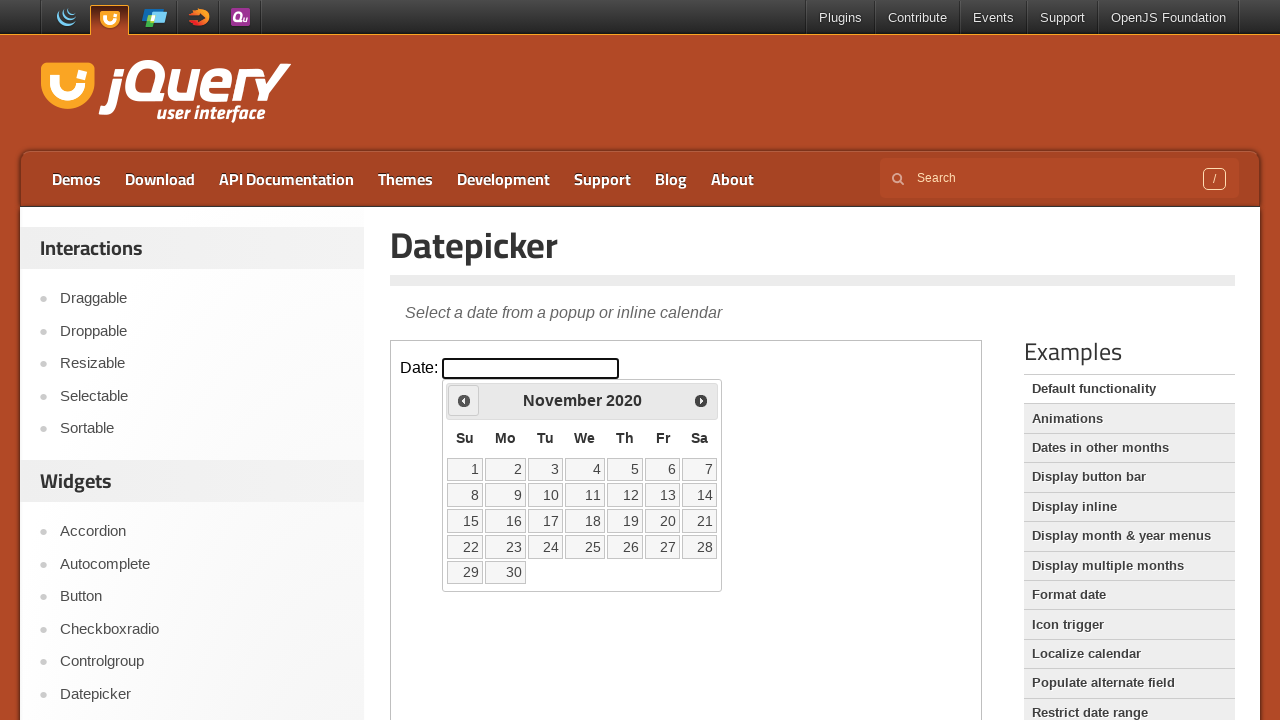

Clicked previous button, current year: 2020 at (464, 400) on .demo-frame >> internal:control=enter-frame >> .ui-datepicker-prev
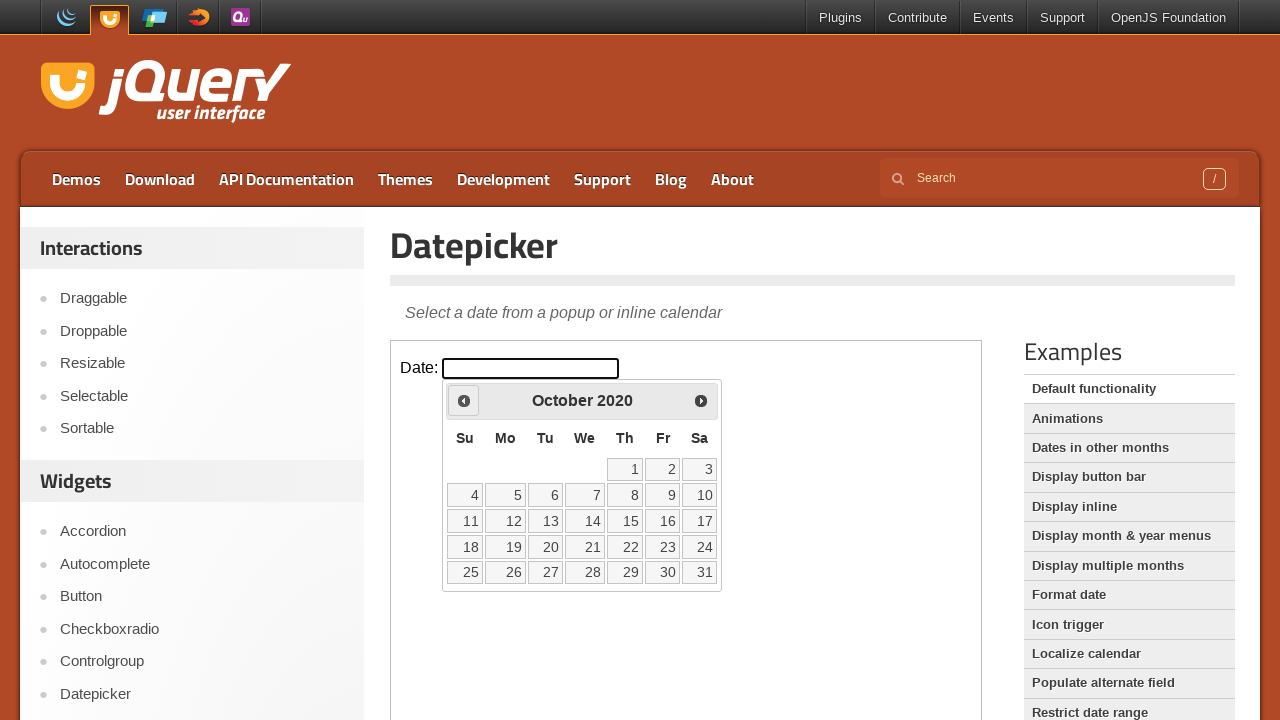

Waited for calendar to update
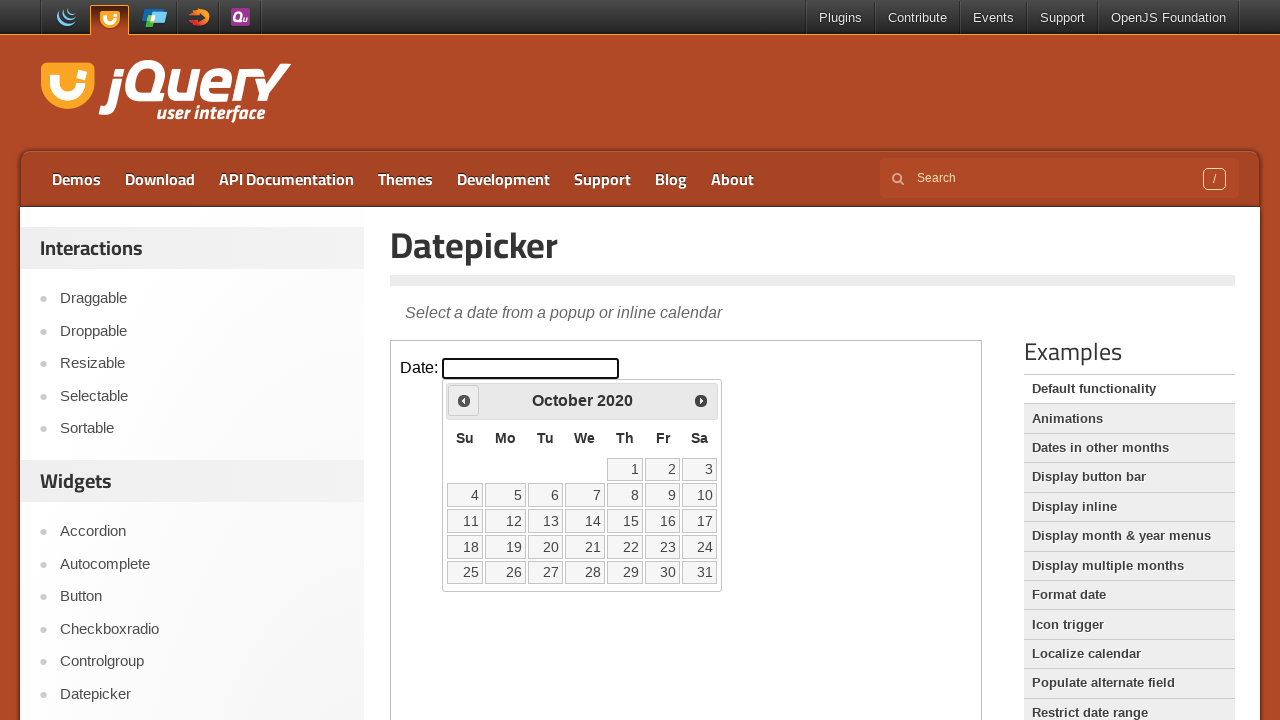

Clicked previous button, current year: 2020 at (464, 400) on .demo-frame >> internal:control=enter-frame >> .ui-datepicker-prev
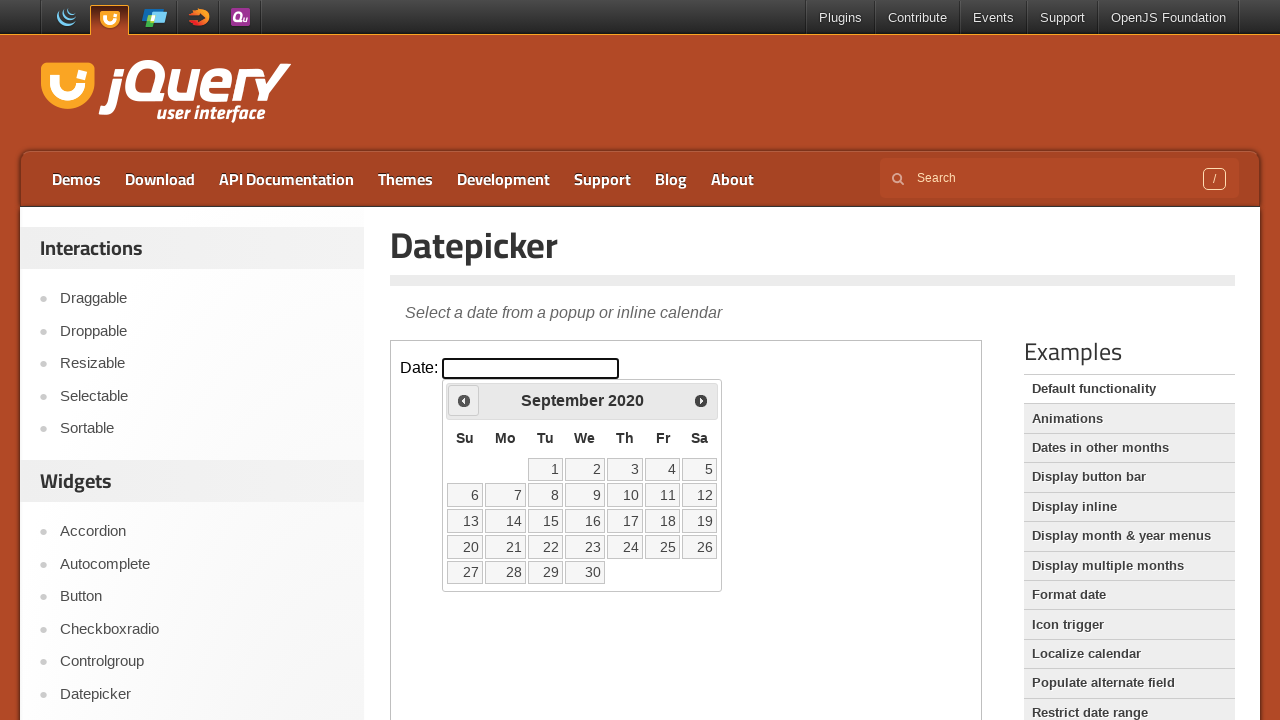

Waited for calendar to update
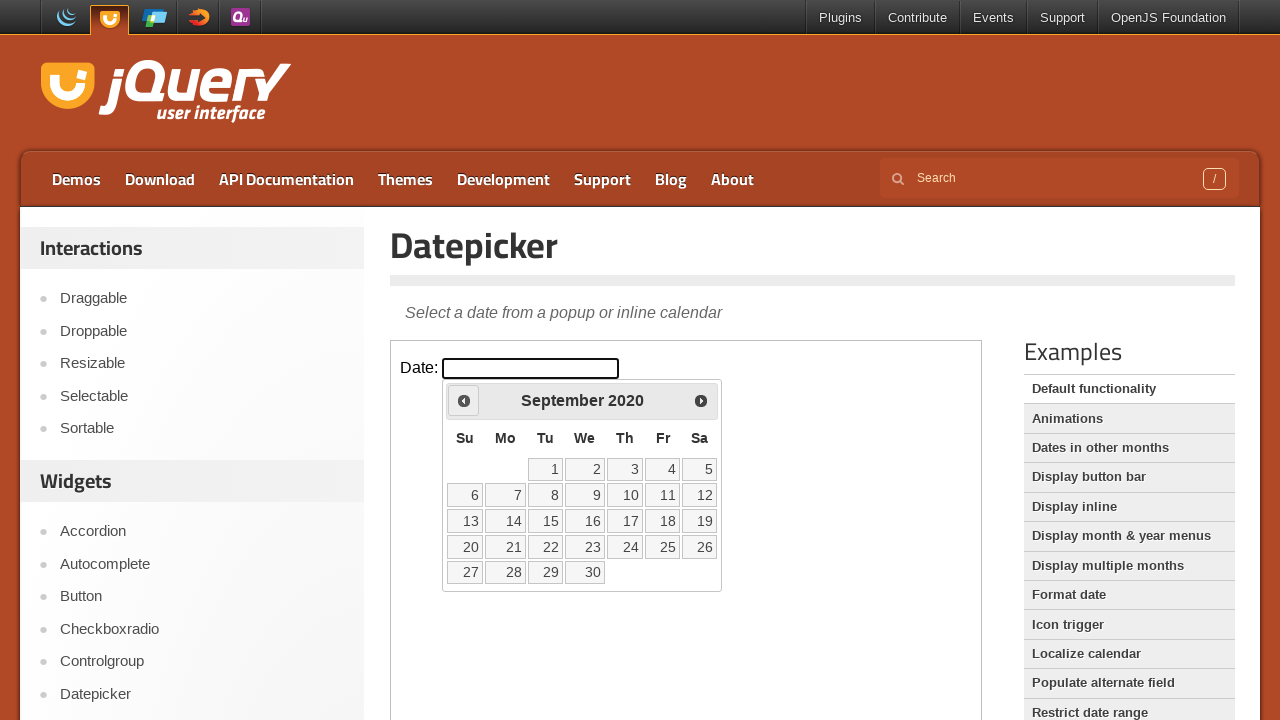

Clicked previous button, current year: 2020 at (464, 400) on .demo-frame >> internal:control=enter-frame >> .ui-datepicker-prev
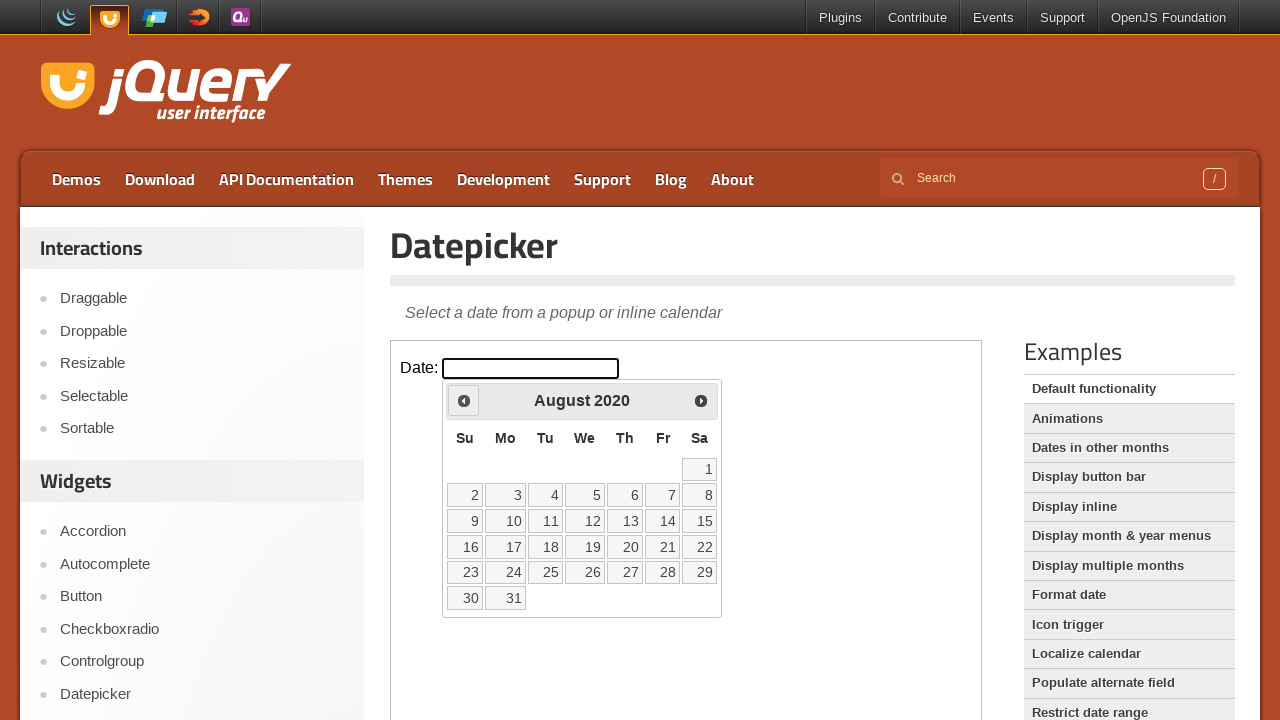

Waited for calendar to update
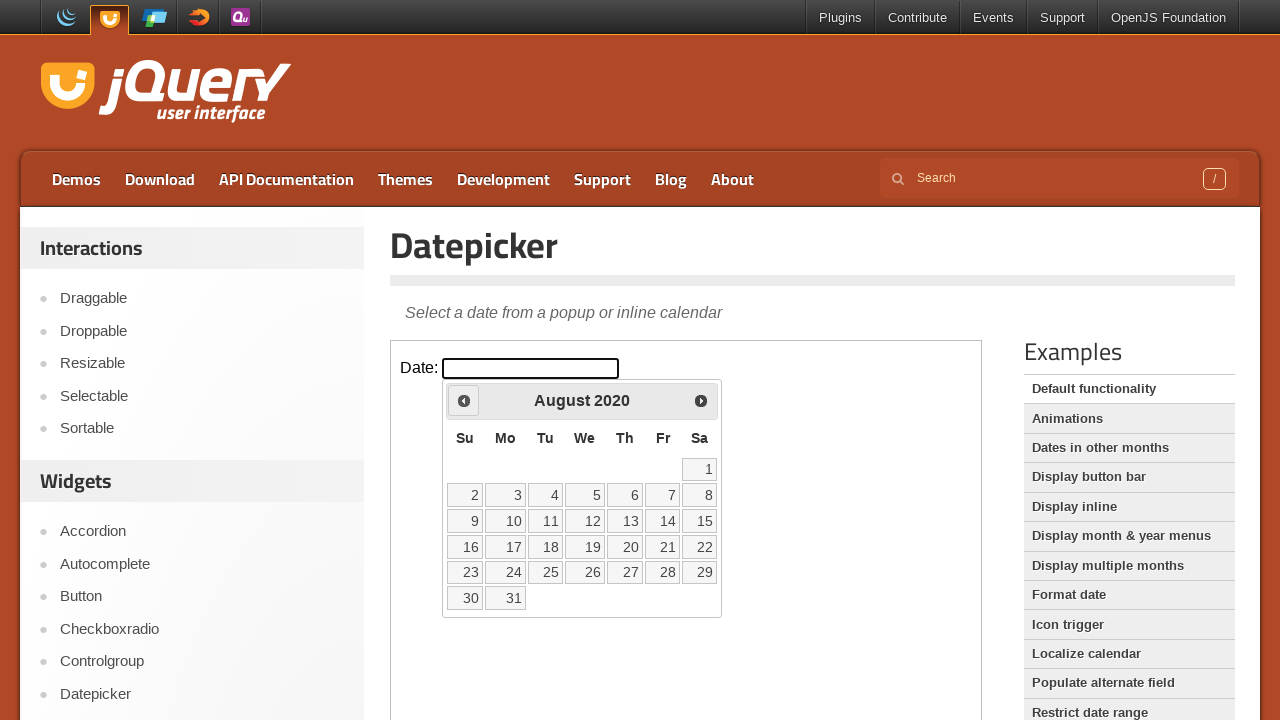

Clicked previous button, current year: 2020 at (464, 400) on .demo-frame >> internal:control=enter-frame >> .ui-datepicker-prev
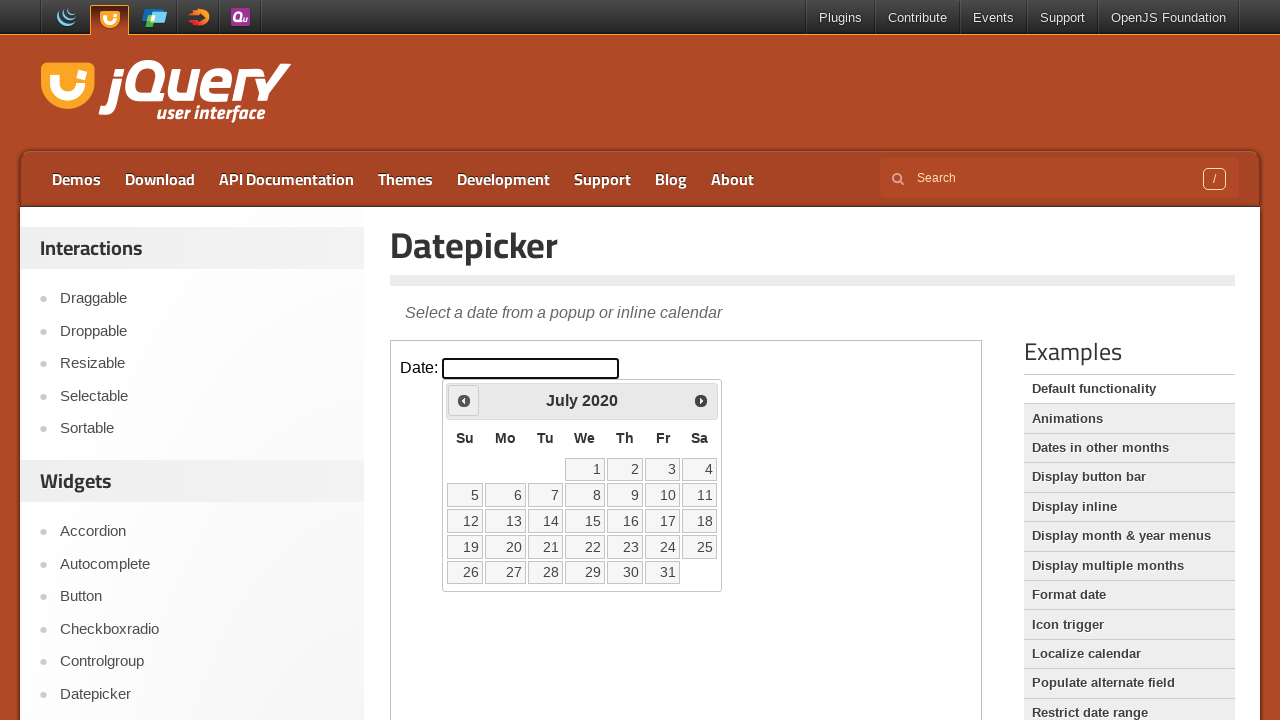

Waited for calendar to update
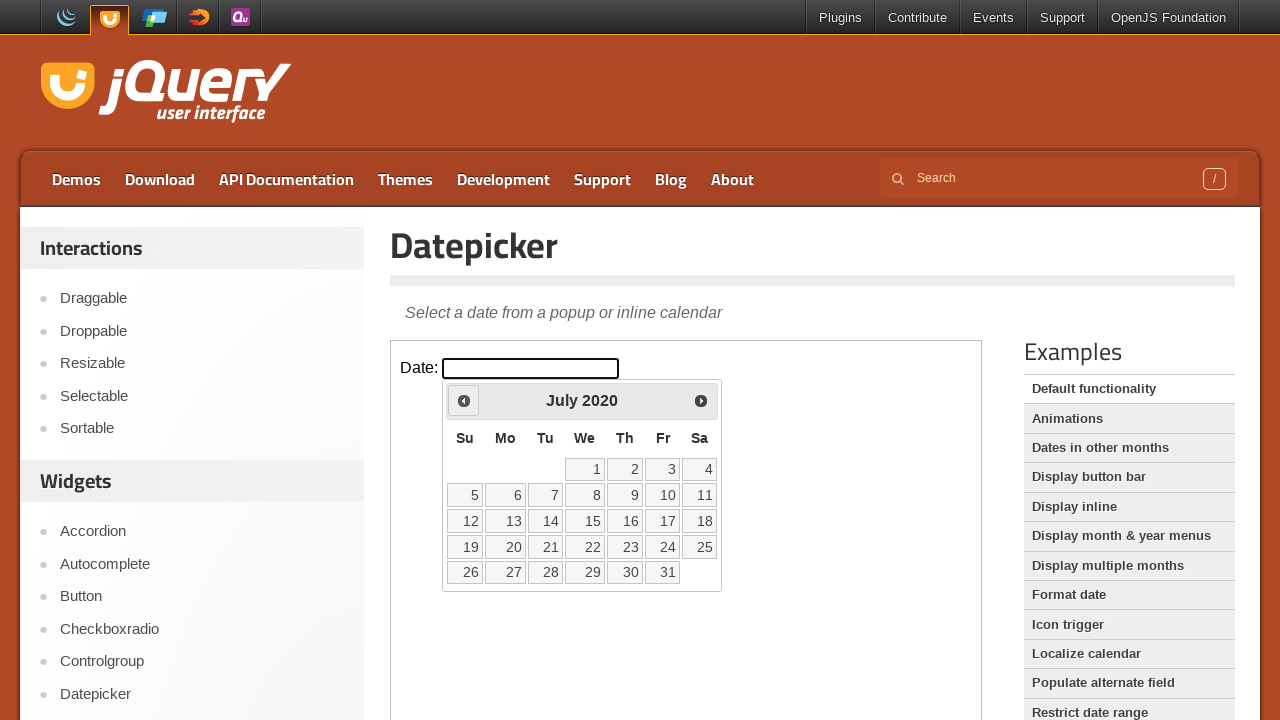

Clicked previous button, current year: 2020 at (464, 400) on .demo-frame >> internal:control=enter-frame >> .ui-datepicker-prev
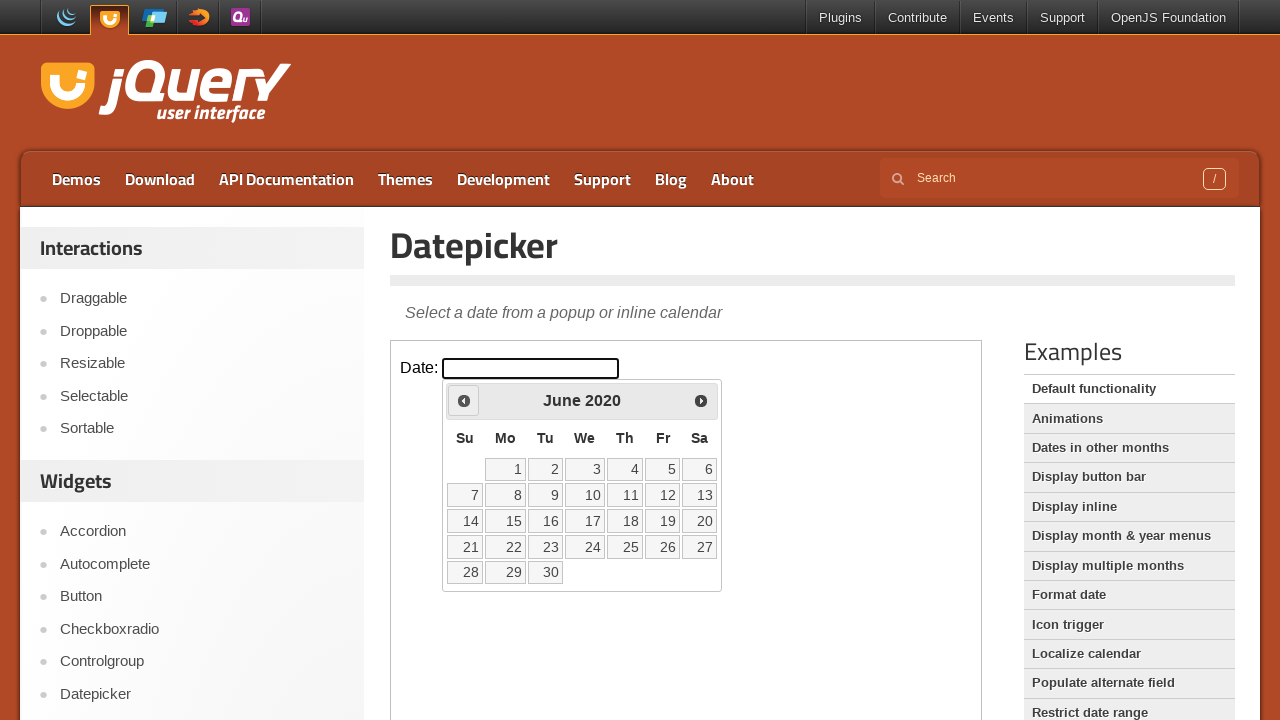

Waited for calendar to update
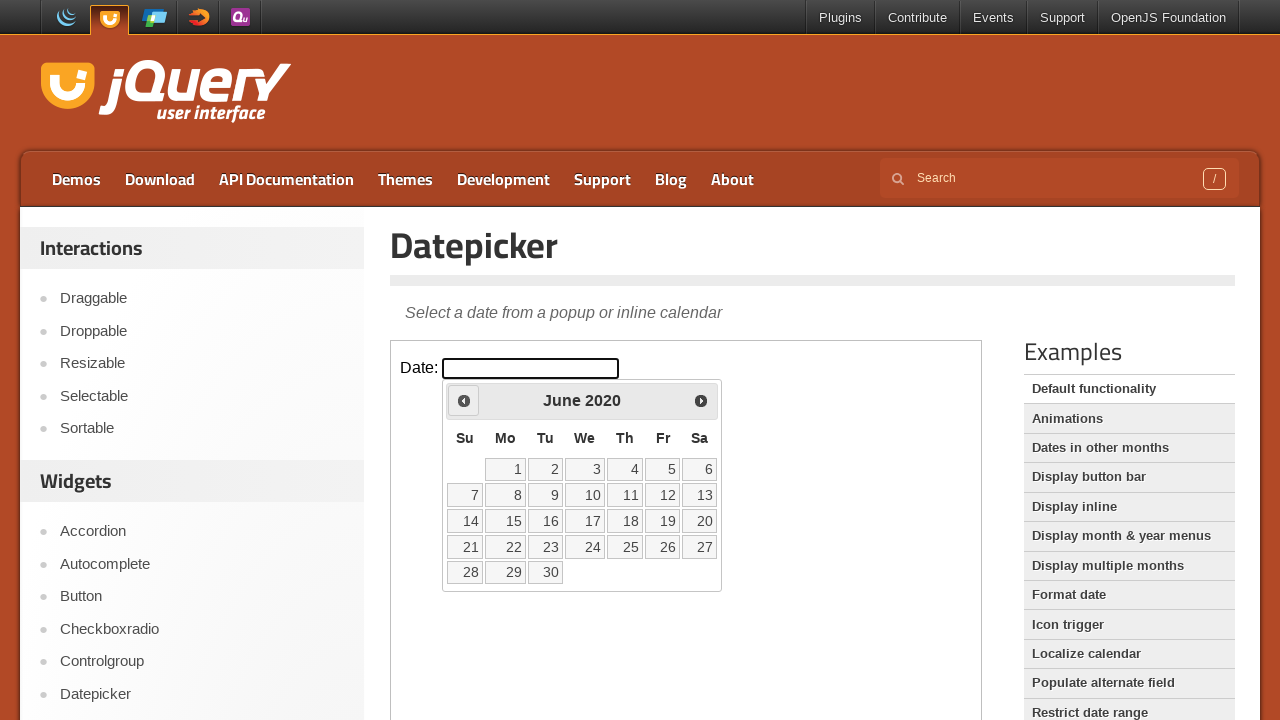

Clicked previous button, current year: 2020 at (464, 400) on .demo-frame >> internal:control=enter-frame >> .ui-datepicker-prev
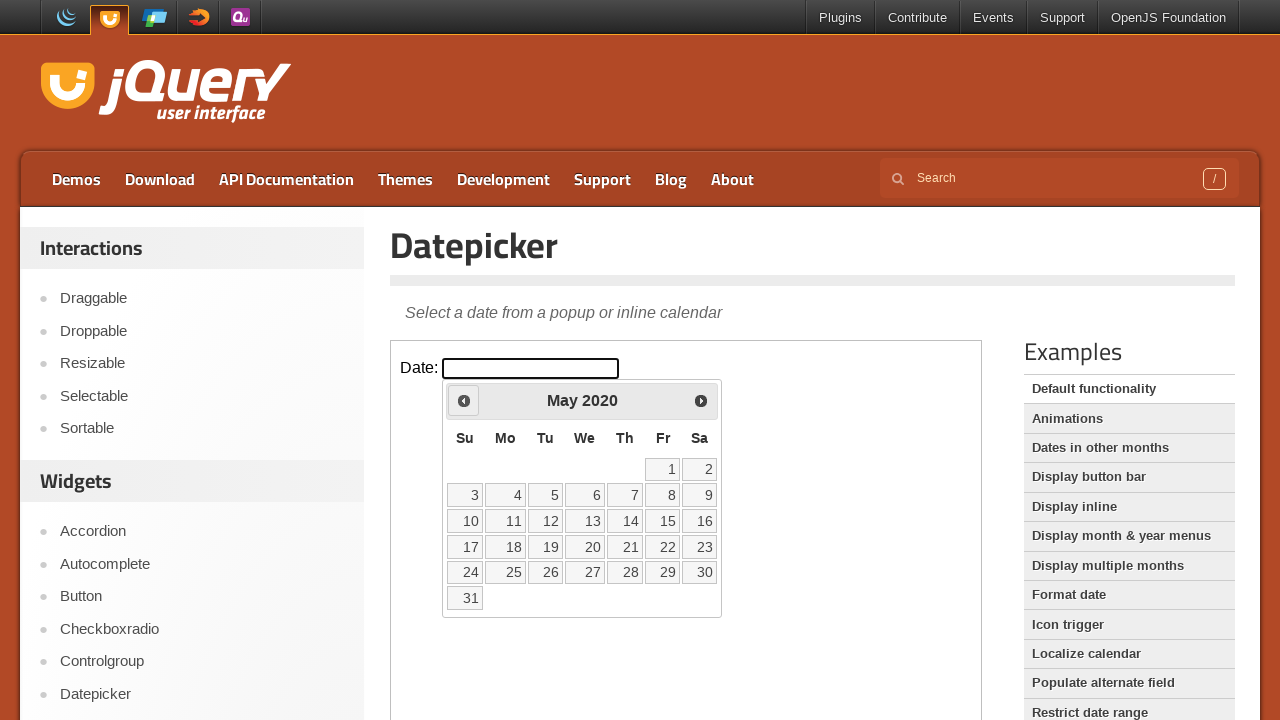

Waited for calendar to update
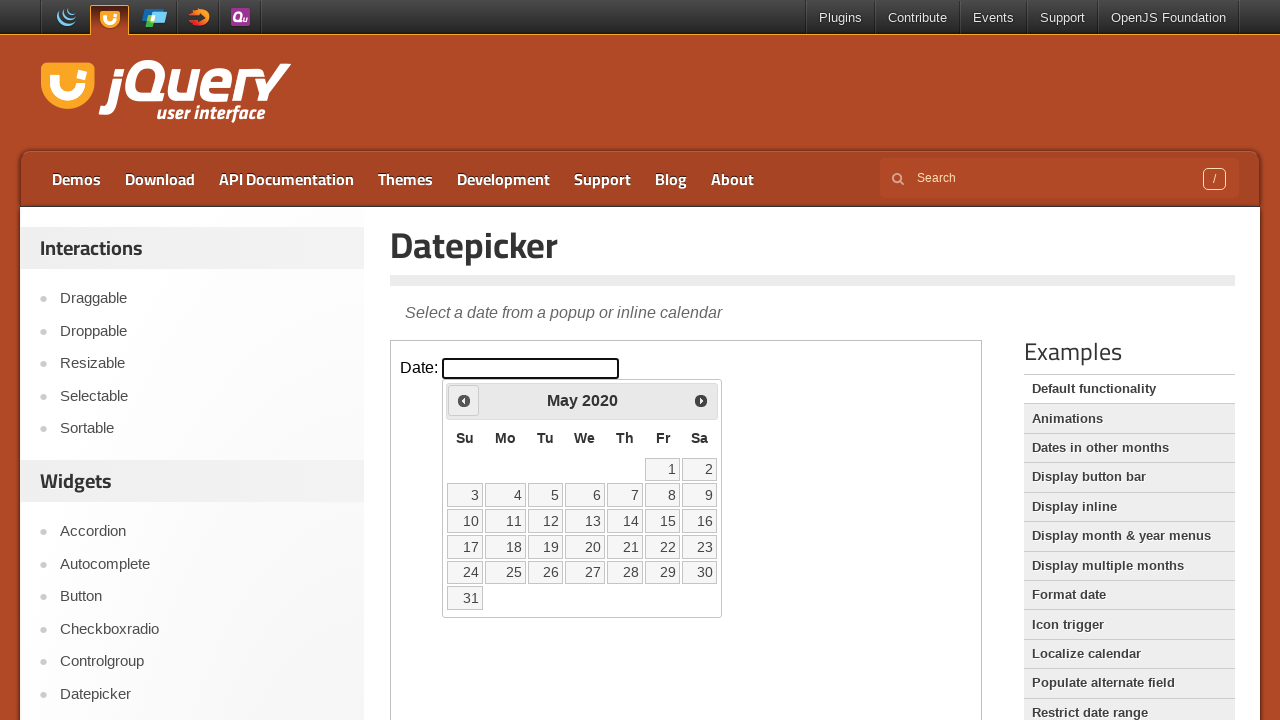

Clicked previous button, current year: 2020 at (464, 400) on .demo-frame >> internal:control=enter-frame >> .ui-datepicker-prev
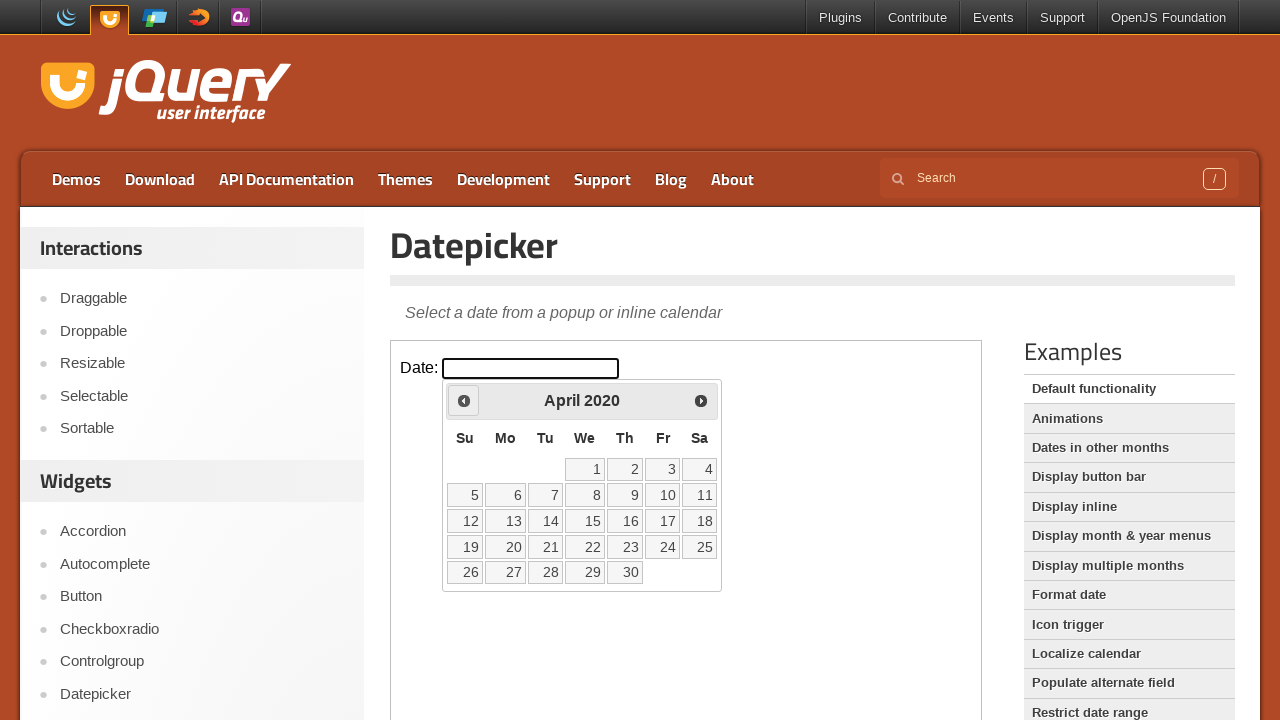

Waited for calendar to update
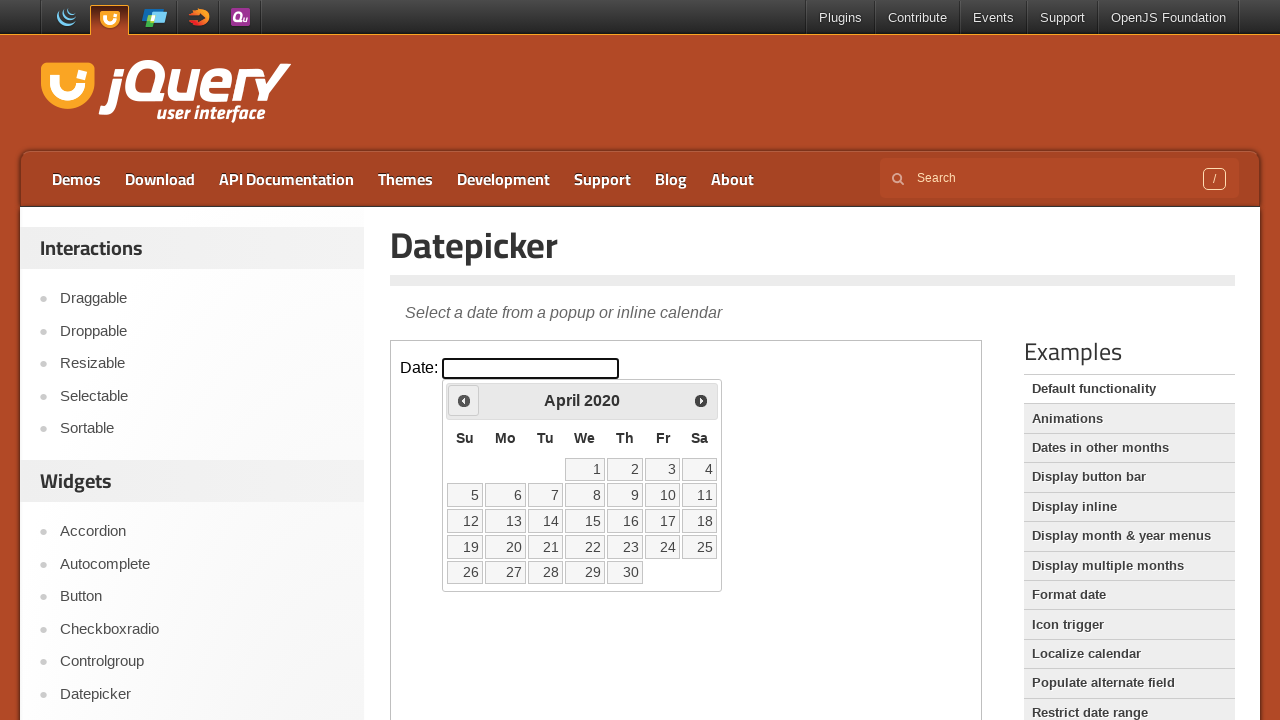

Clicked previous button, current year: 2020 at (464, 400) on .demo-frame >> internal:control=enter-frame >> .ui-datepicker-prev
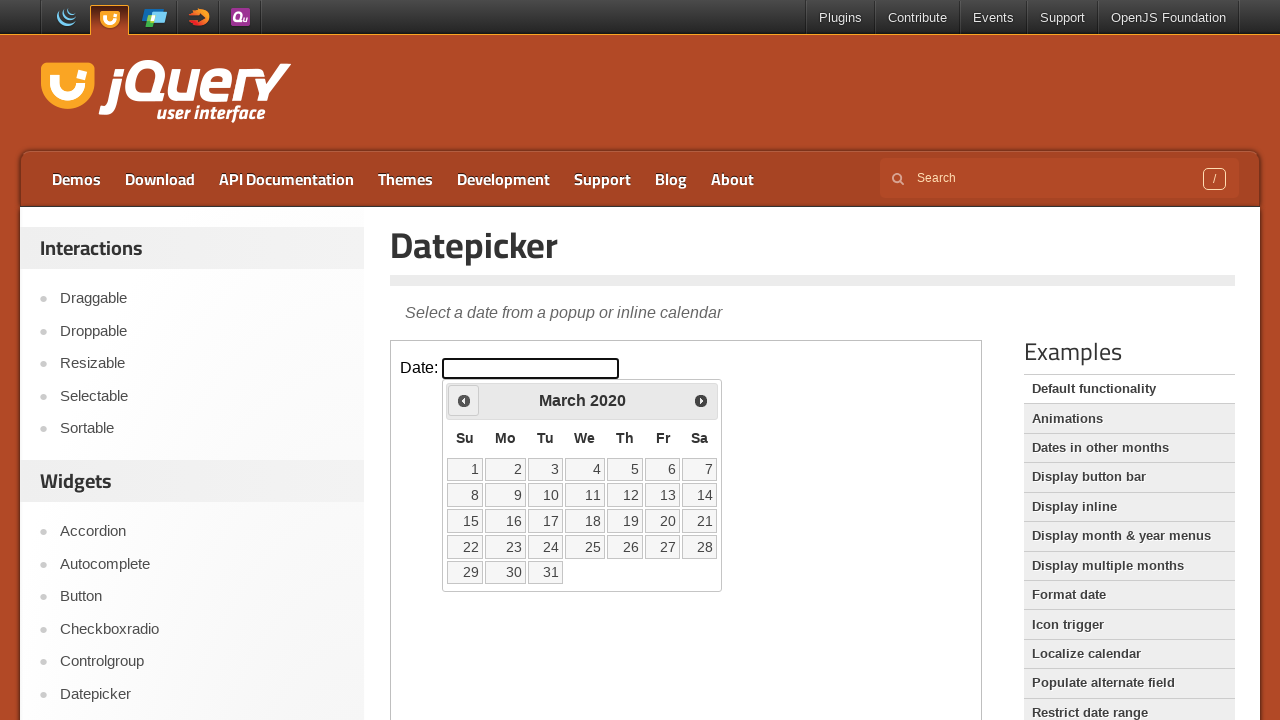

Waited for calendar to update
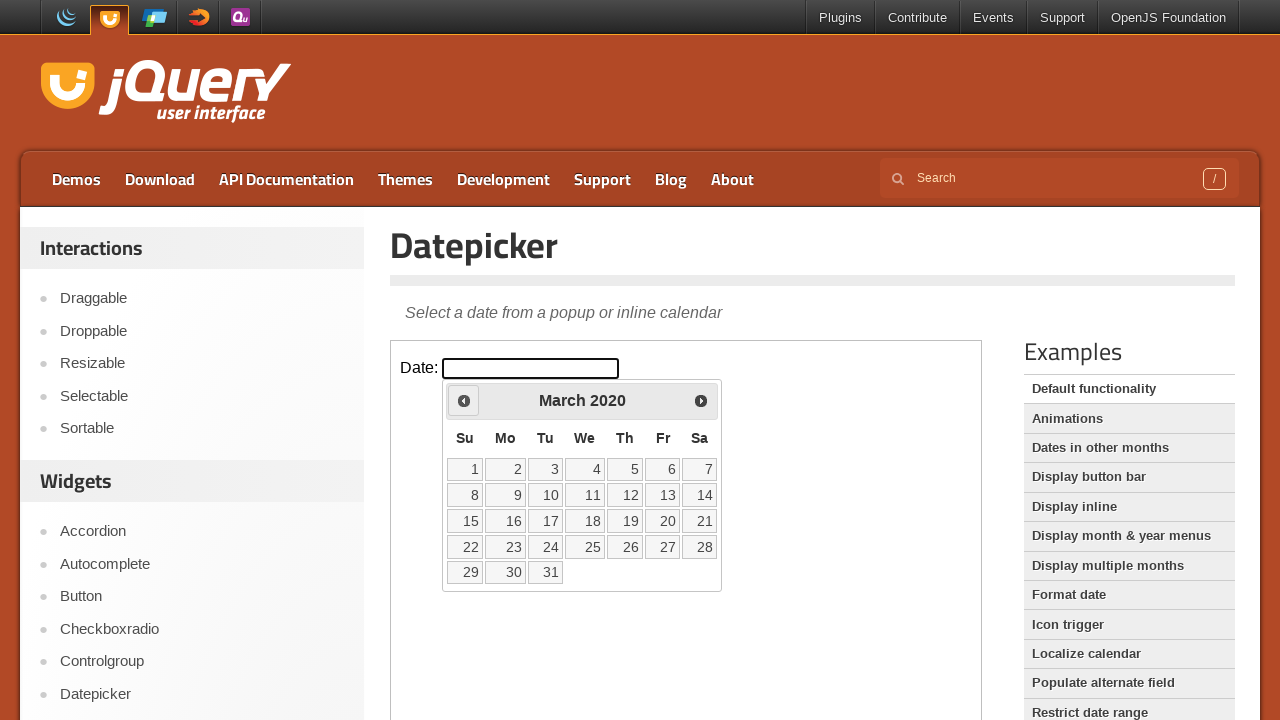

Clicked previous button, current year: 2020 at (464, 400) on .demo-frame >> internal:control=enter-frame >> .ui-datepicker-prev
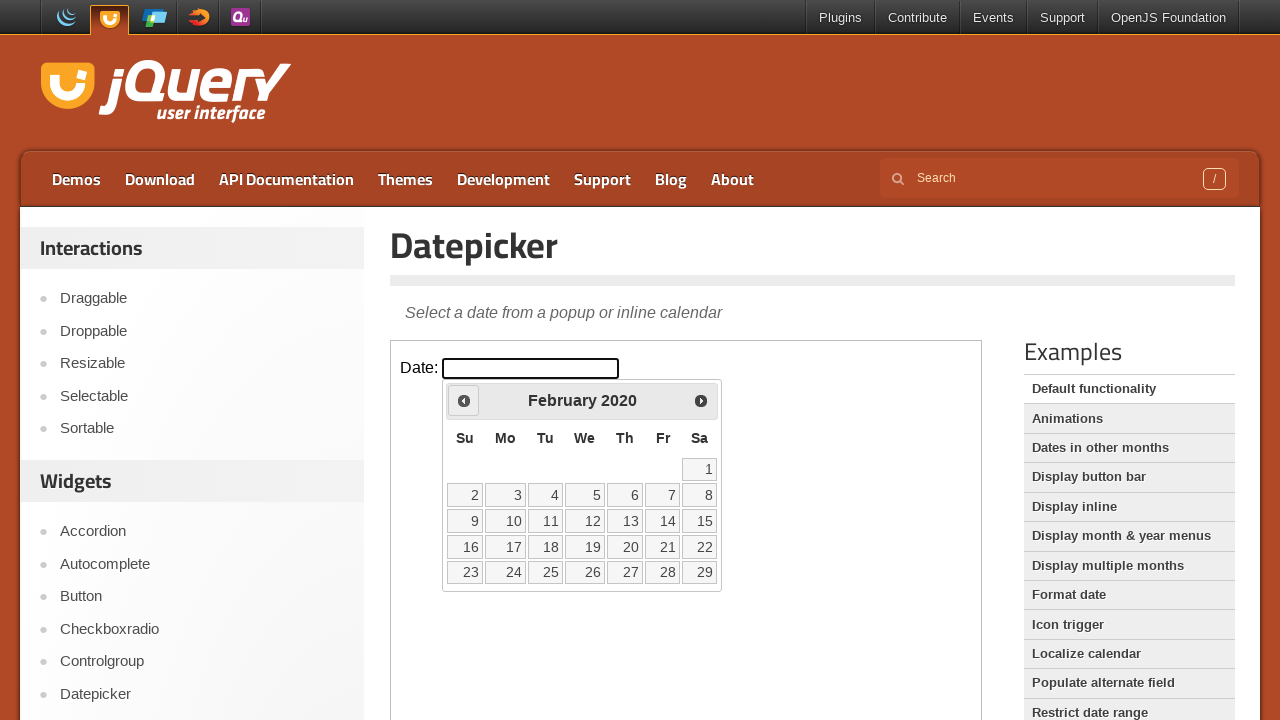

Waited for calendar to update
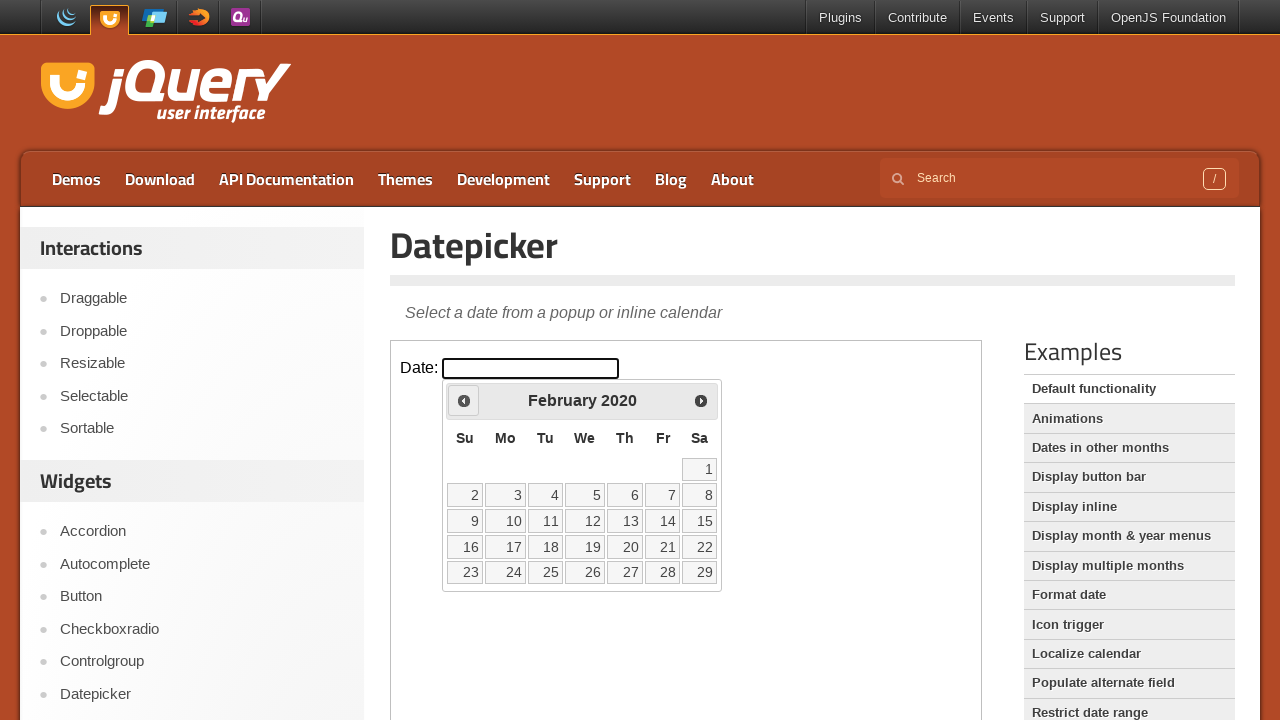

Clicked previous button, current year: 2020 at (464, 400) on .demo-frame >> internal:control=enter-frame >> .ui-datepicker-prev
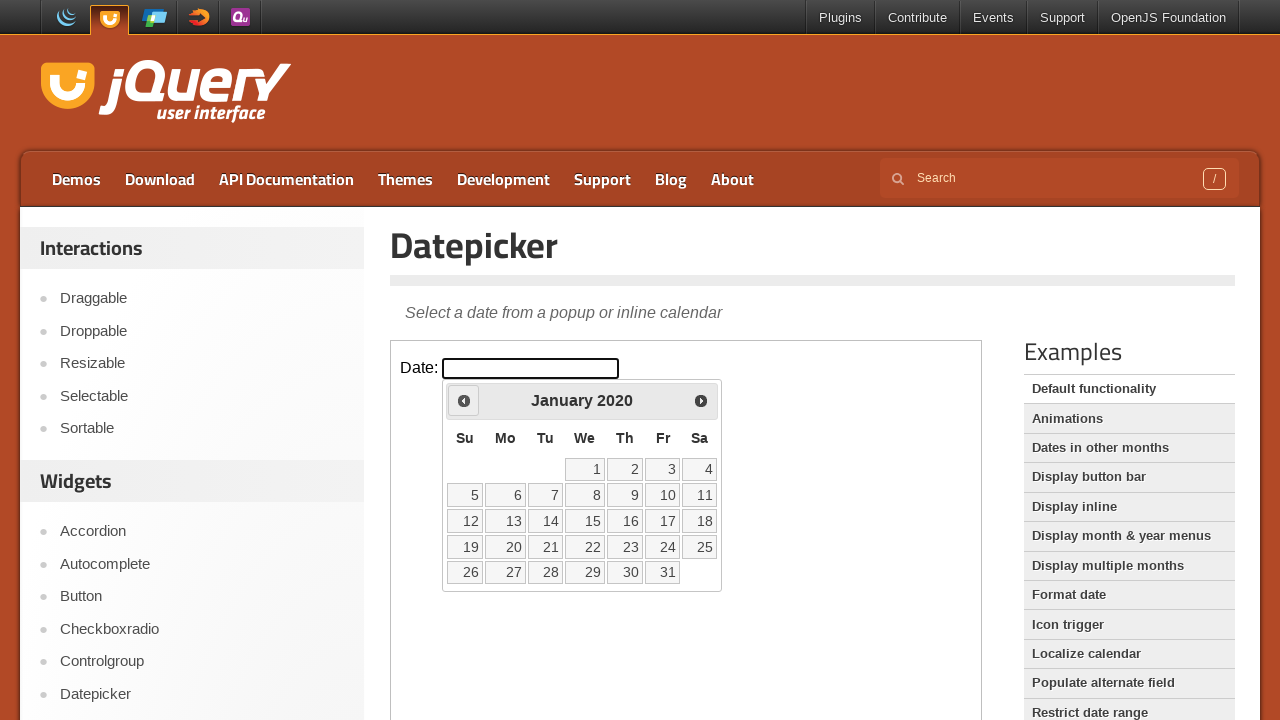

Waited for calendar to update
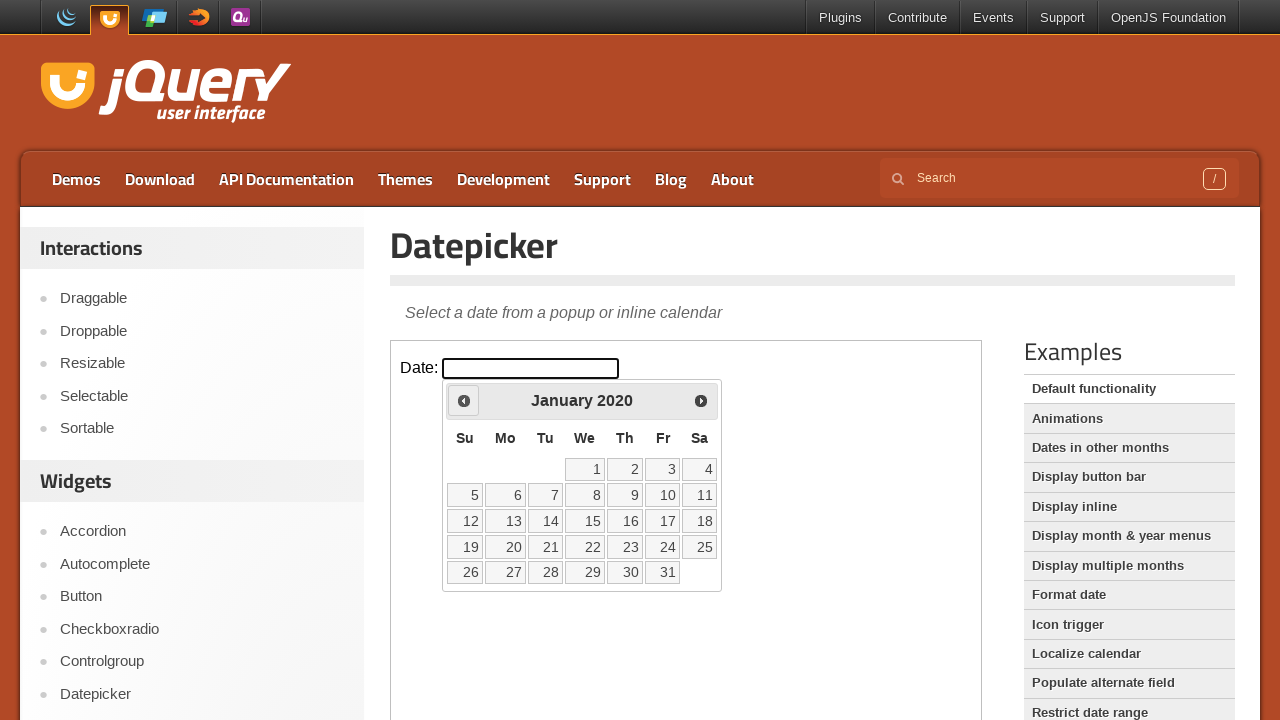

Clicked previous button, current year: 2020 at (464, 400) on .demo-frame >> internal:control=enter-frame >> .ui-datepicker-prev
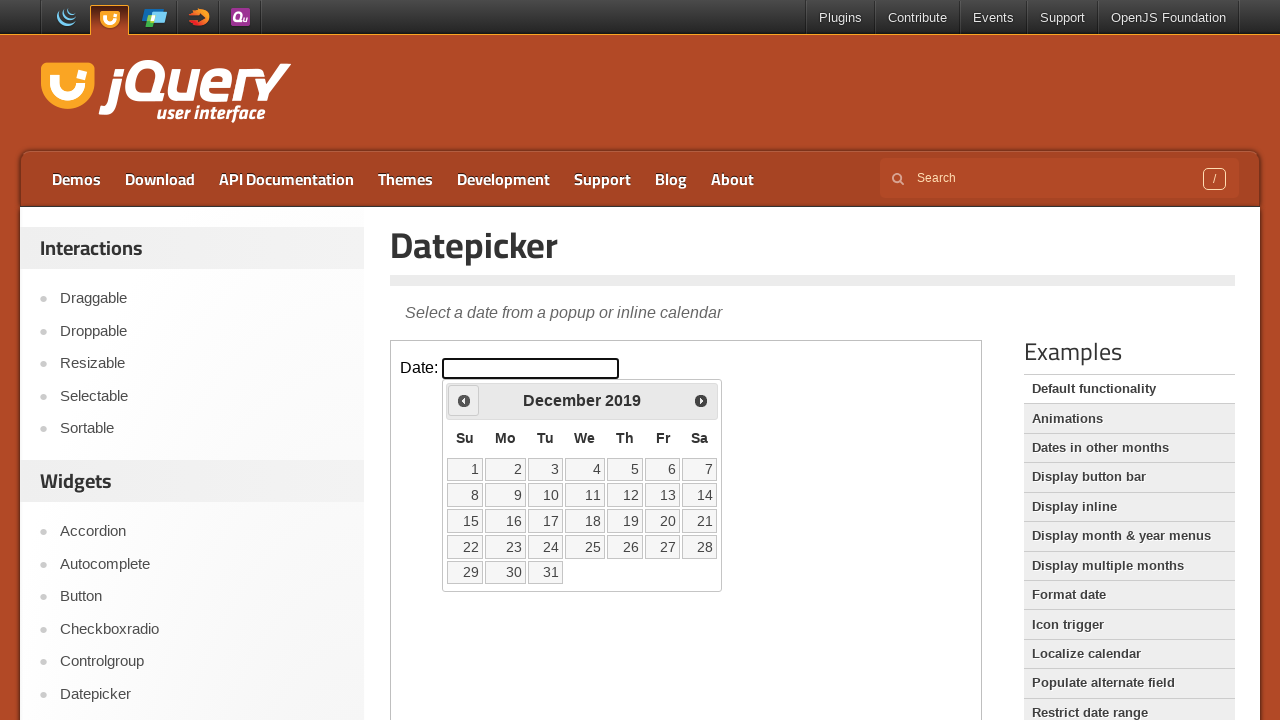

Waited for calendar to update
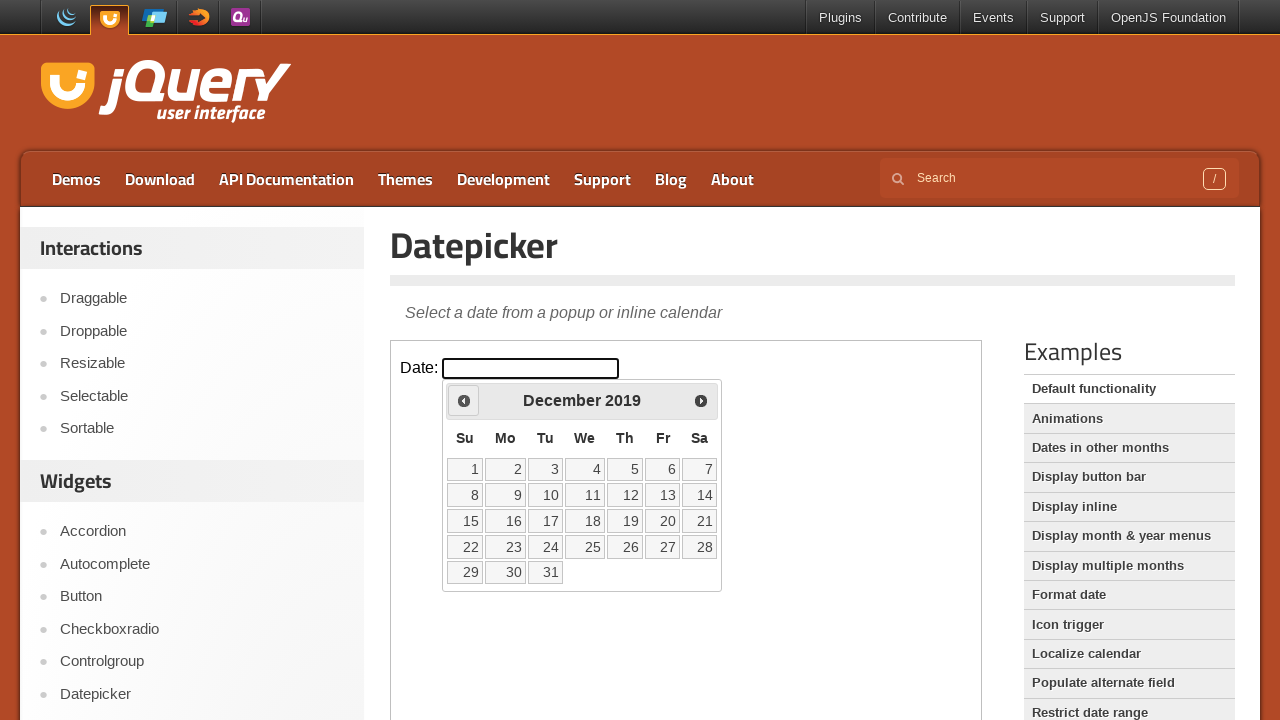

Clicked previous button, current year: 2019 at (464, 400) on .demo-frame >> internal:control=enter-frame >> .ui-datepicker-prev
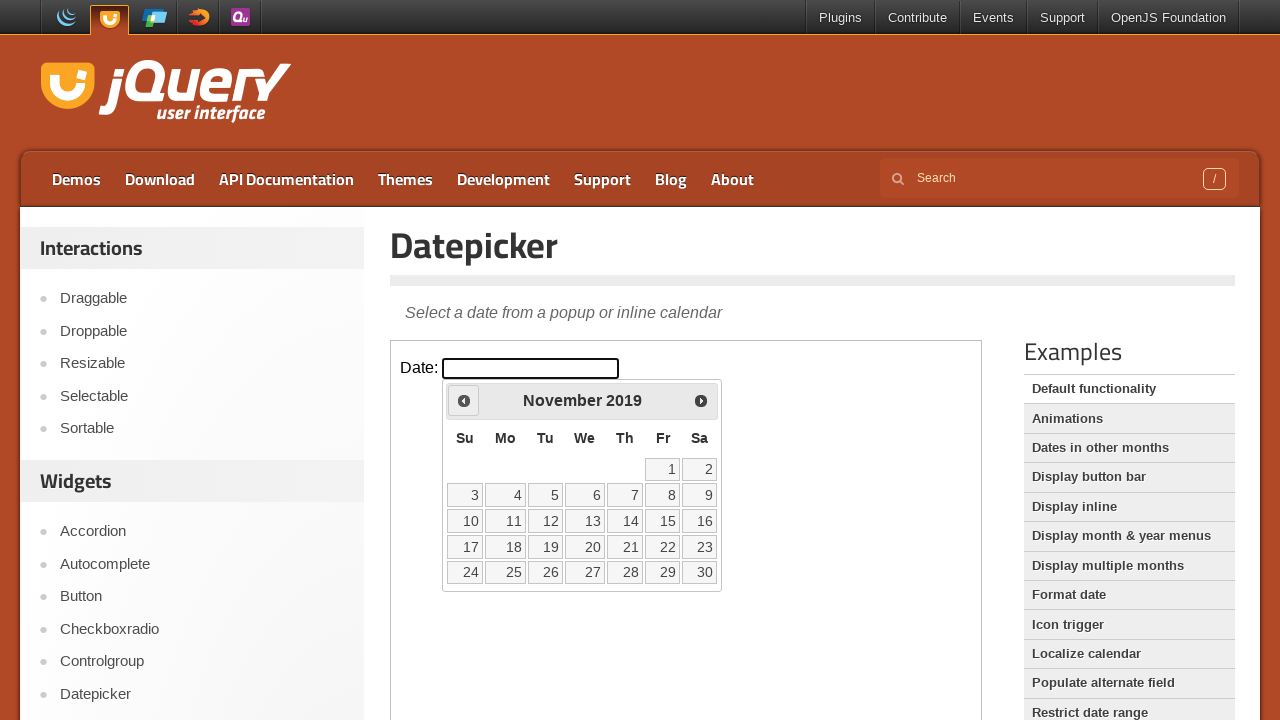

Waited for calendar to update
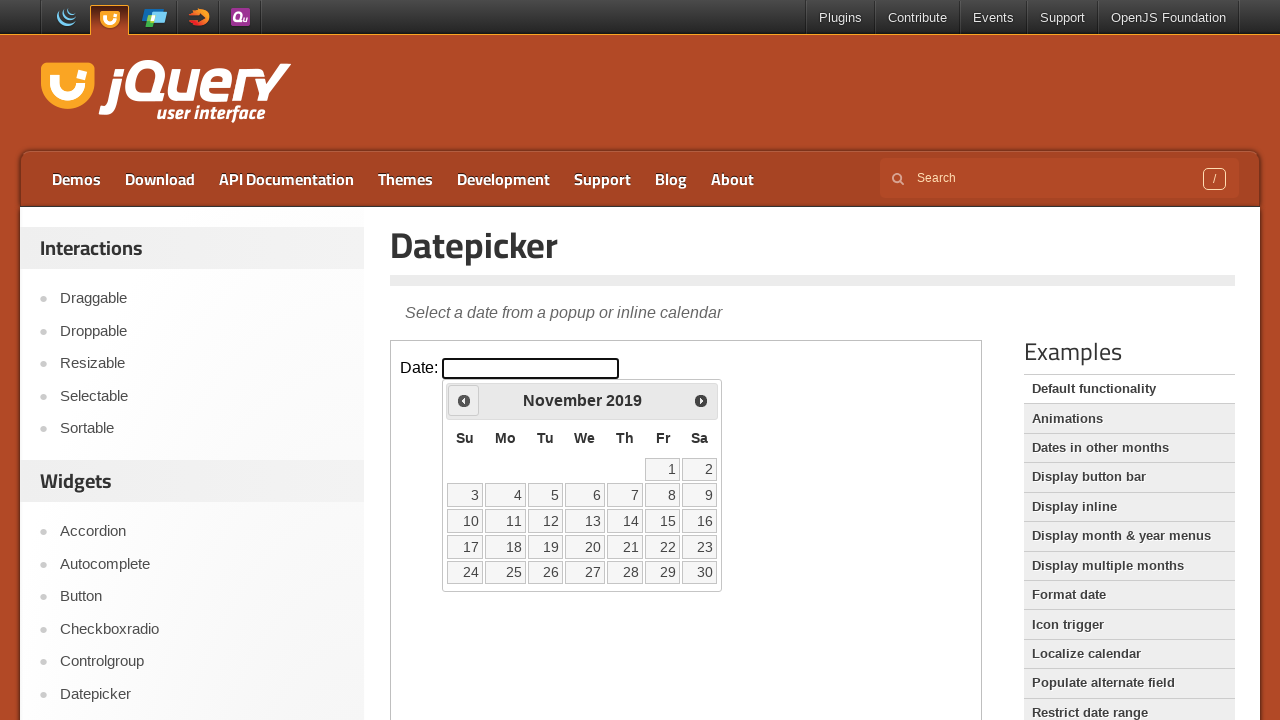

Clicked previous button, current year: 2019 at (464, 400) on .demo-frame >> internal:control=enter-frame >> .ui-datepicker-prev
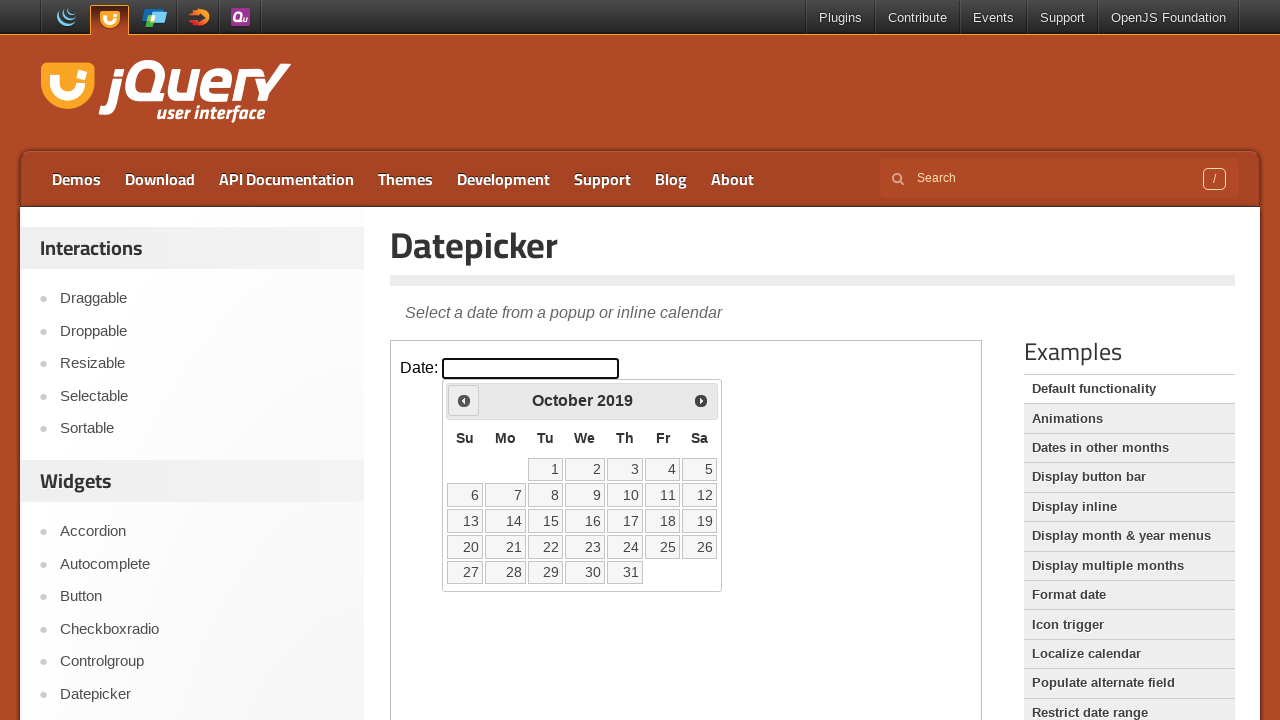

Waited for calendar to update
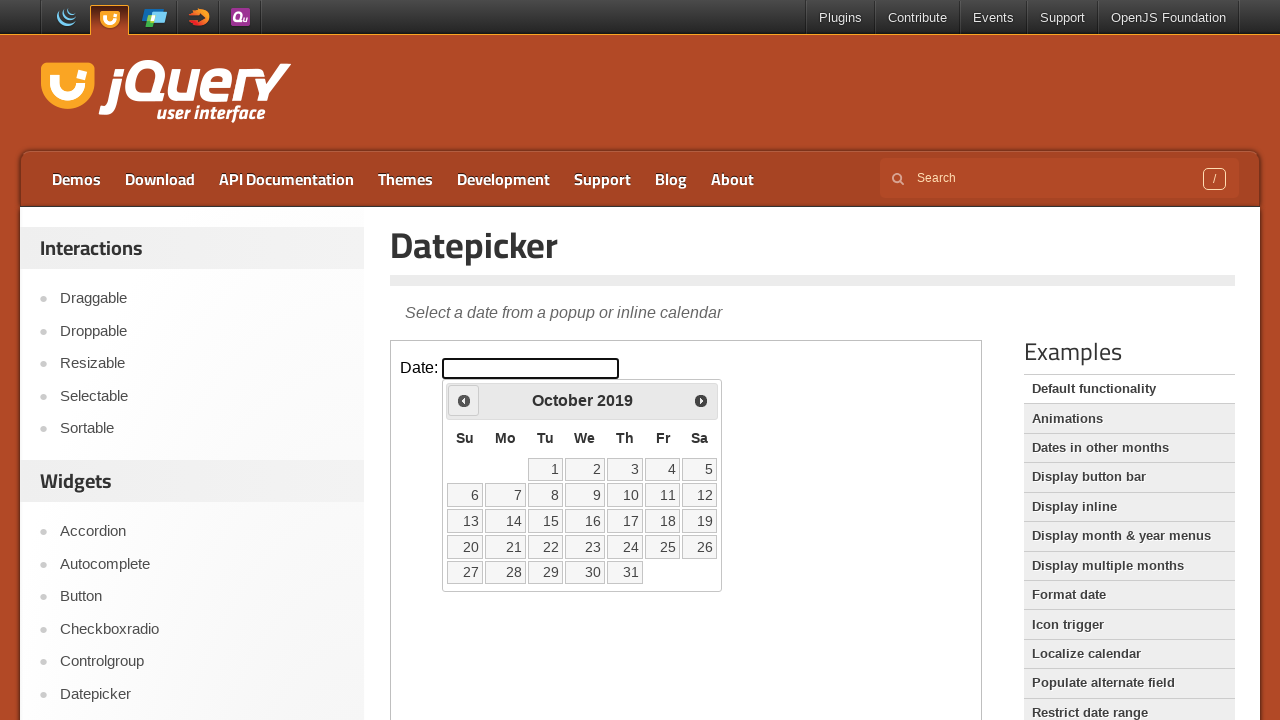

Clicked previous button, current year: 2019 at (464, 400) on .demo-frame >> internal:control=enter-frame >> .ui-datepicker-prev
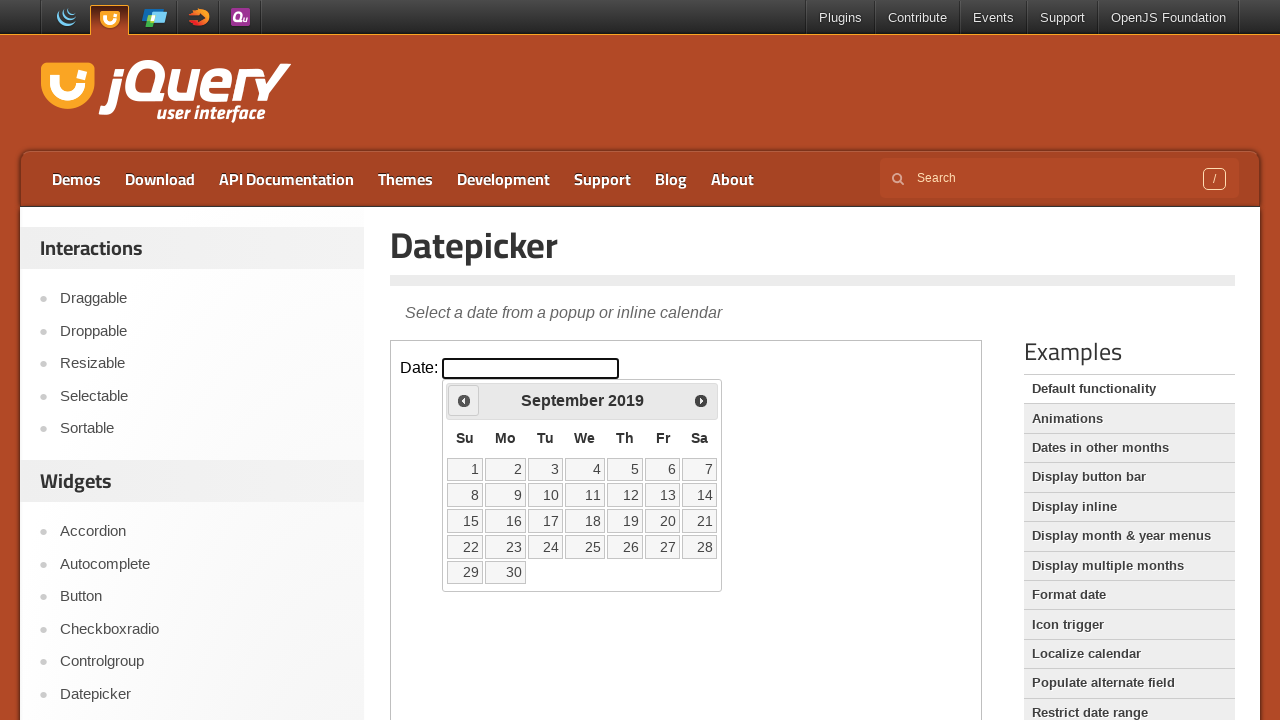

Waited for calendar to update
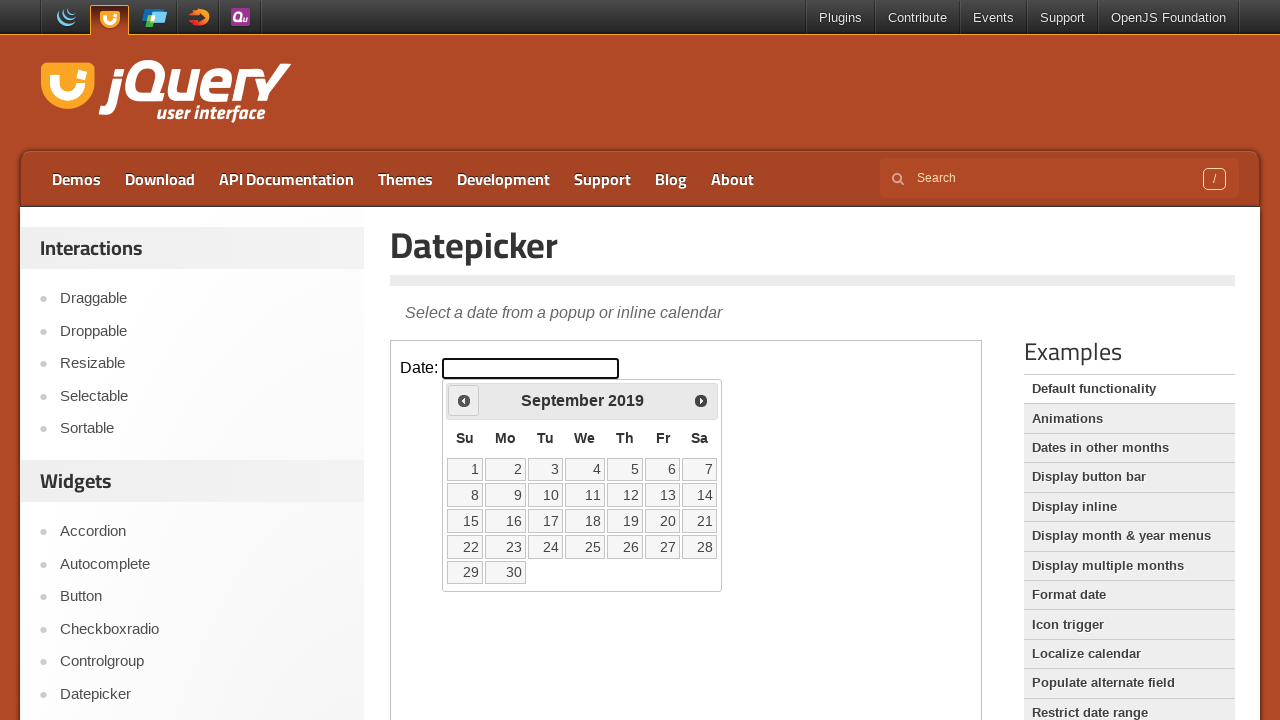

Clicked previous button, current year: 2019 at (464, 400) on .demo-frame >> internal:control=enter-frame >> .ui-datepicker-prev
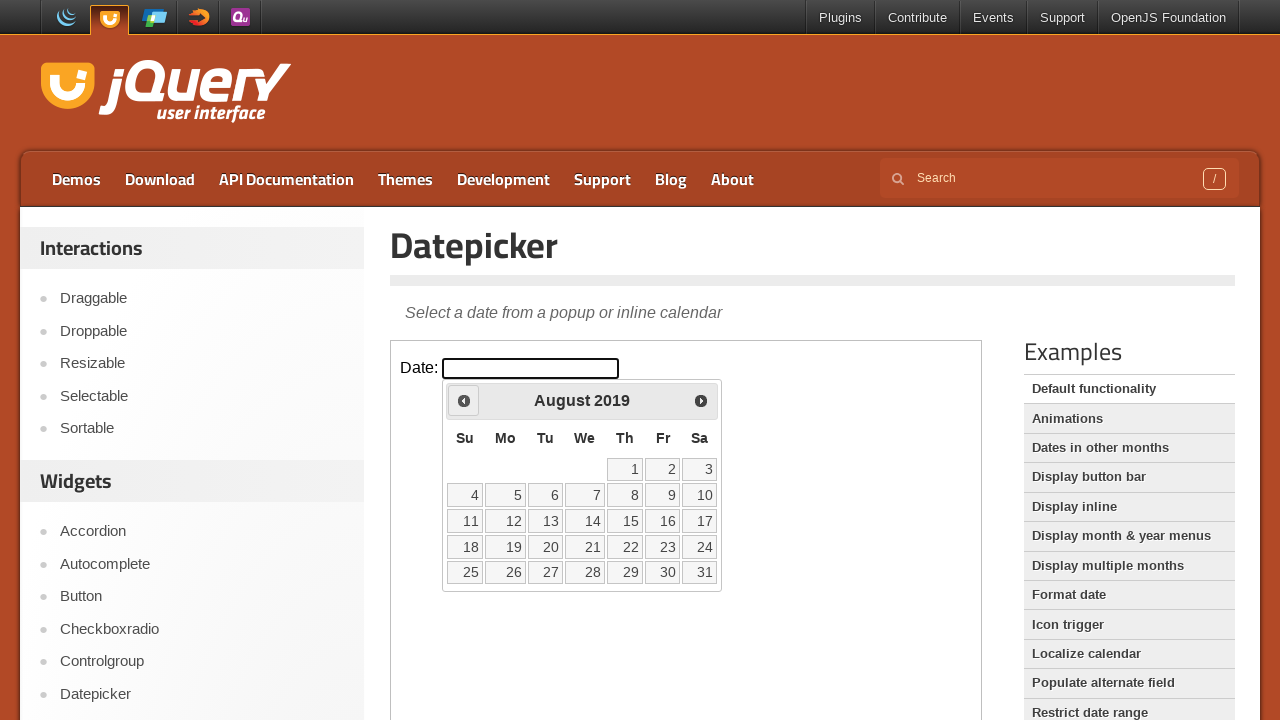

Waited for calendar to update
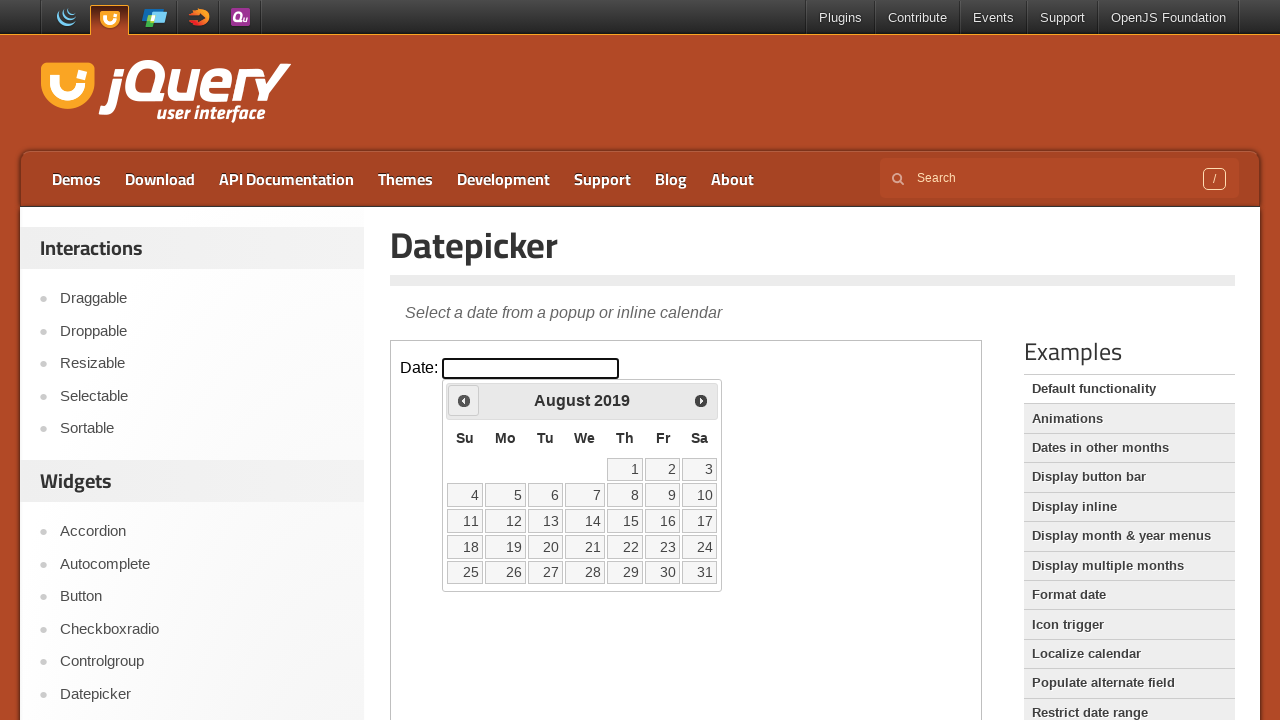

Clicked previous button, current year: 2019 at (464, 400) on .demo-frame >> internal:control=enter-frame >> .ui-datepicker-prev
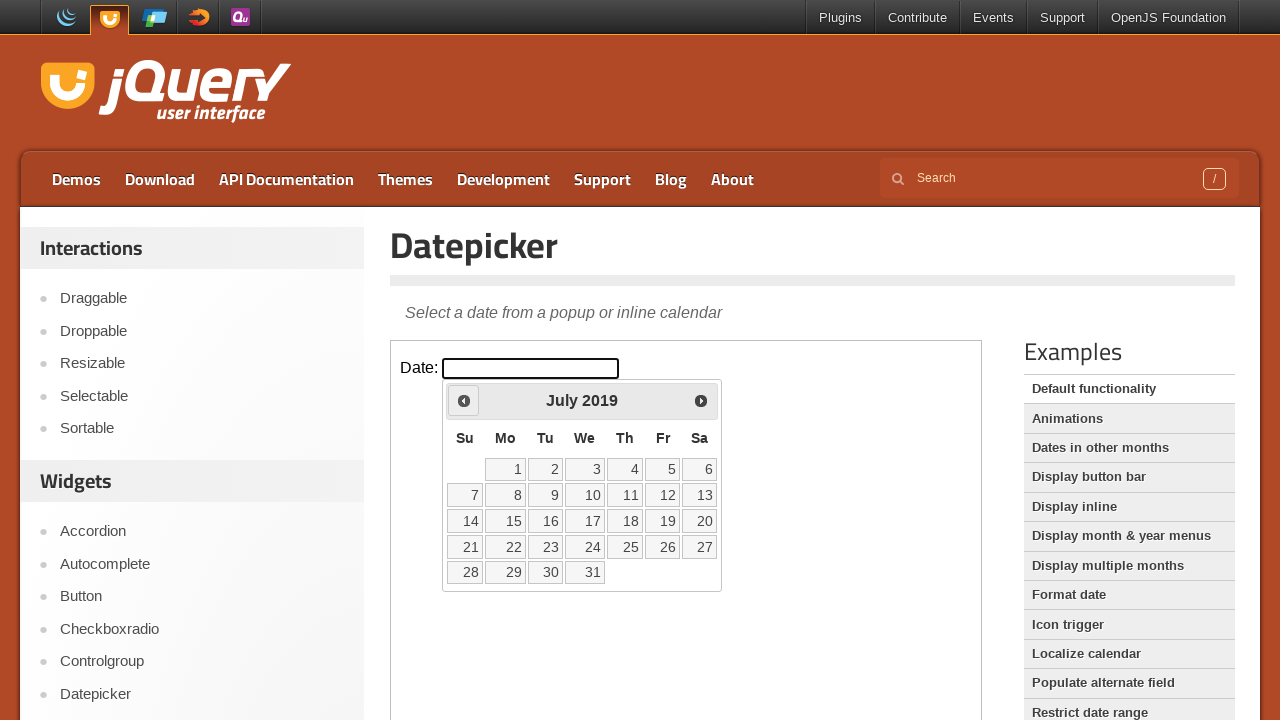

Waited for calendar to update
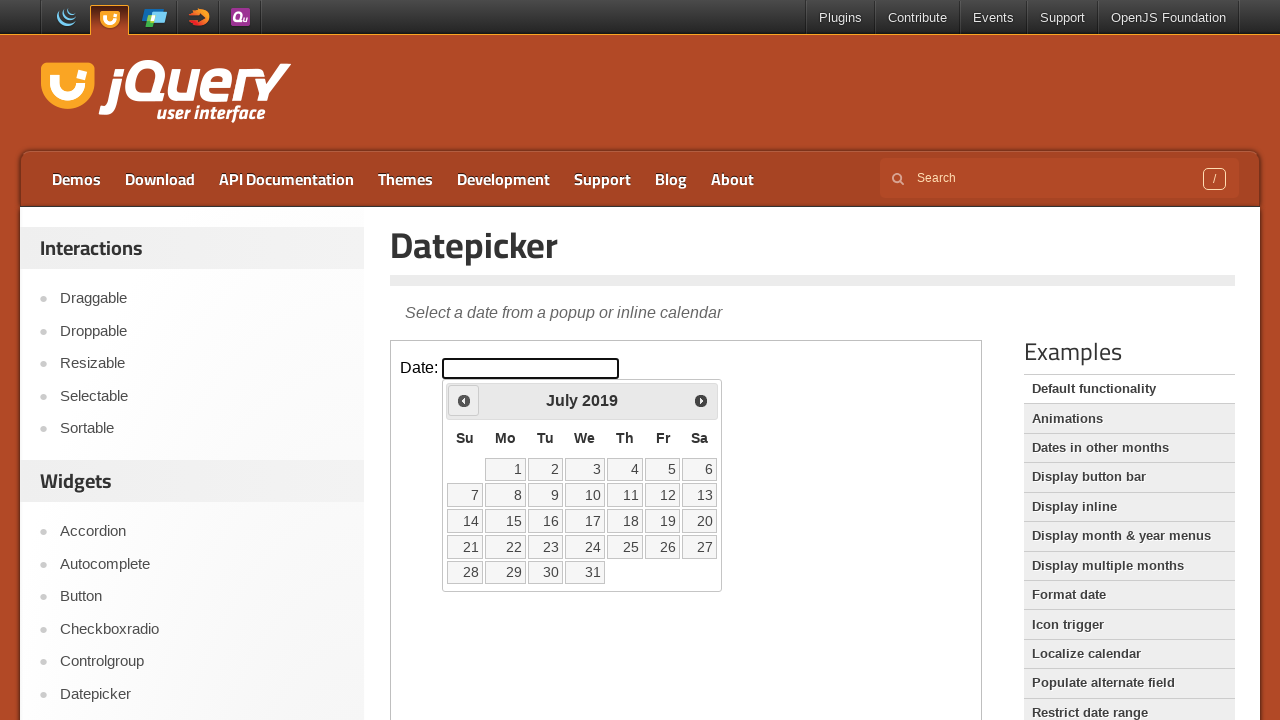

Clicked previous button, current year: 2019 at (464, 400) on .demo-frame >> internal:control=enter-frame >> .ui-datepicker-prev
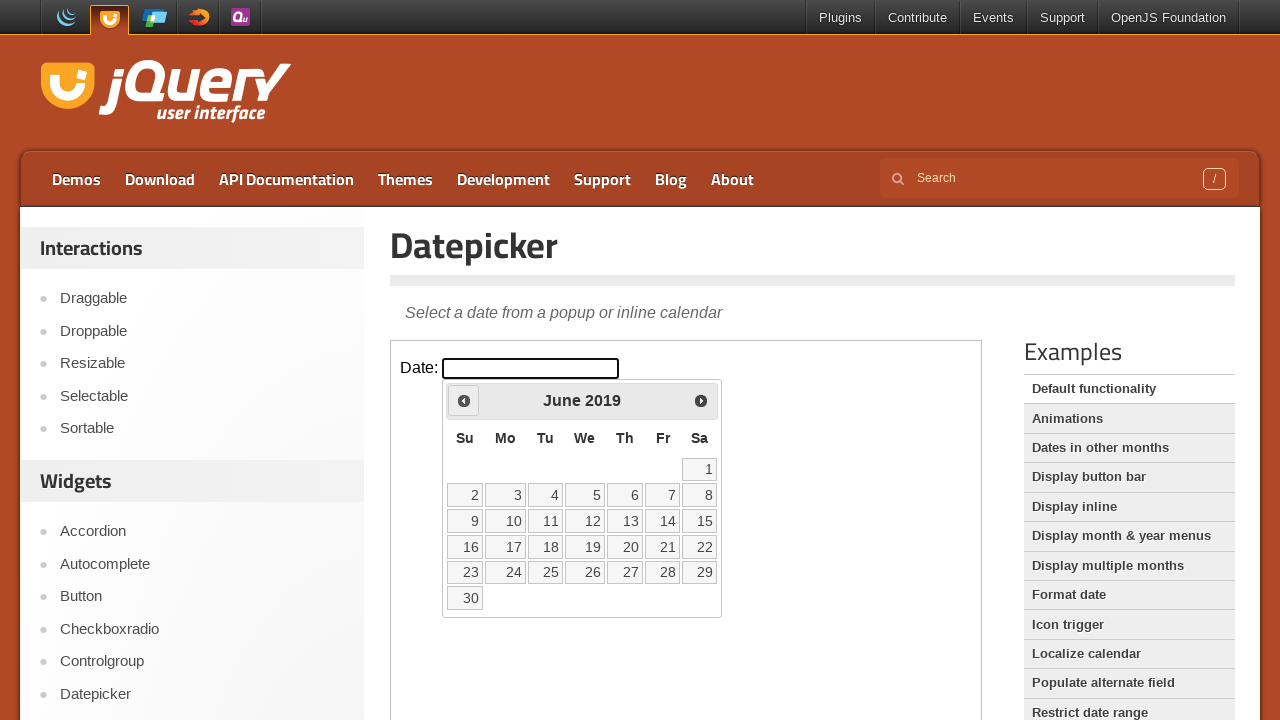

Waited for calendar to update
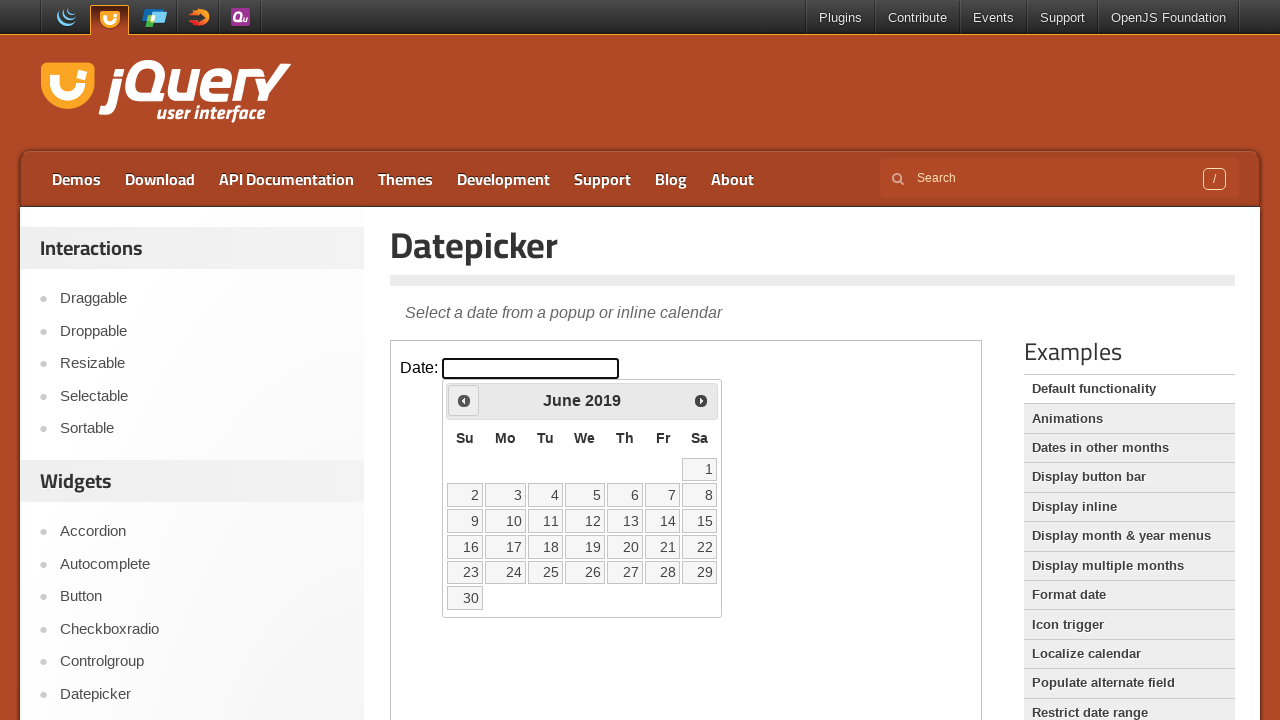

Clicked previous button, current year: 2019 at (464, 400) on .demo-frame >> internal:control=enter-frame >> .ui-datepicker-prev
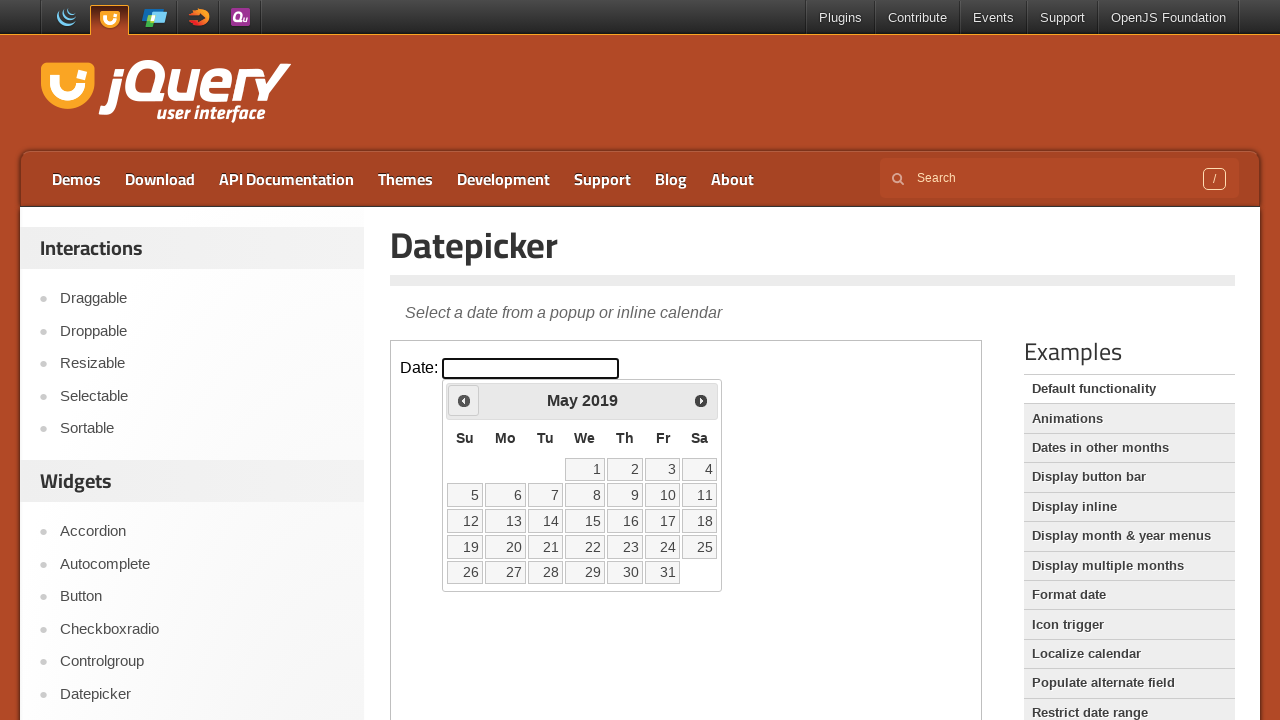

Waited for calendar to update
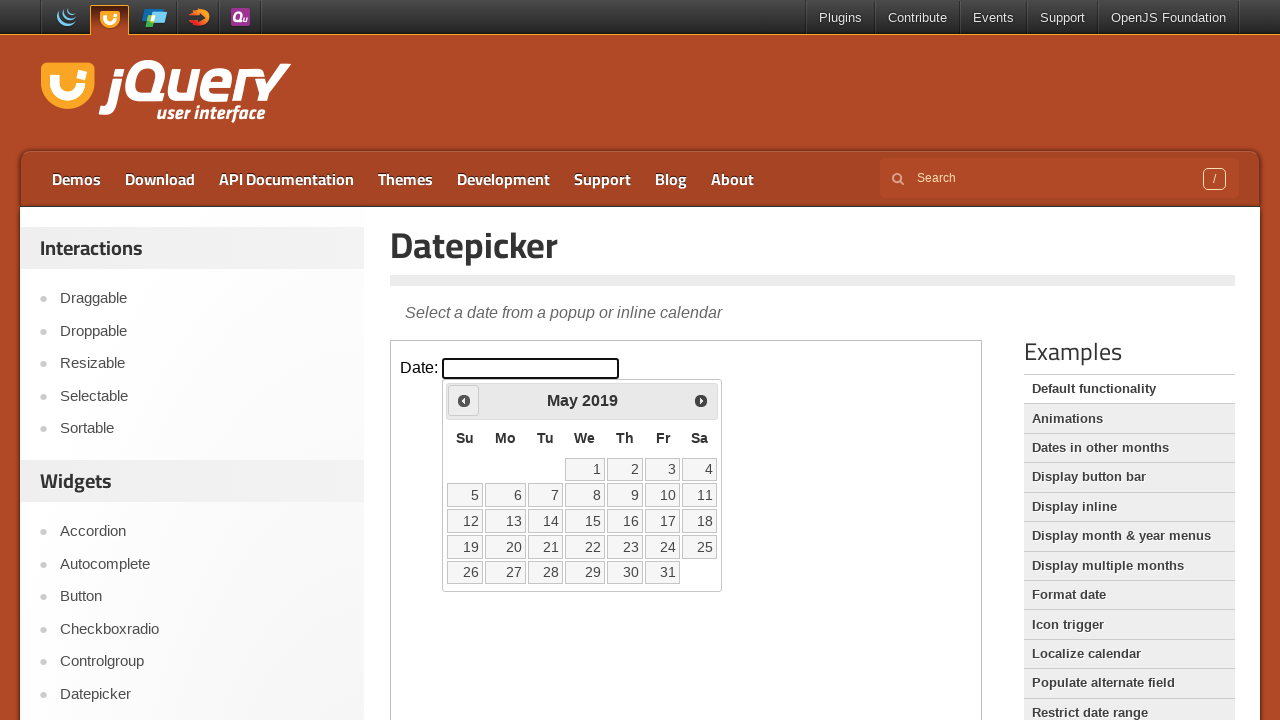

Clicked previous button, current year: 2019 at (464, 400) on .demo-frame >> internal:control=enter-frame >> .ui-datepicker-prev
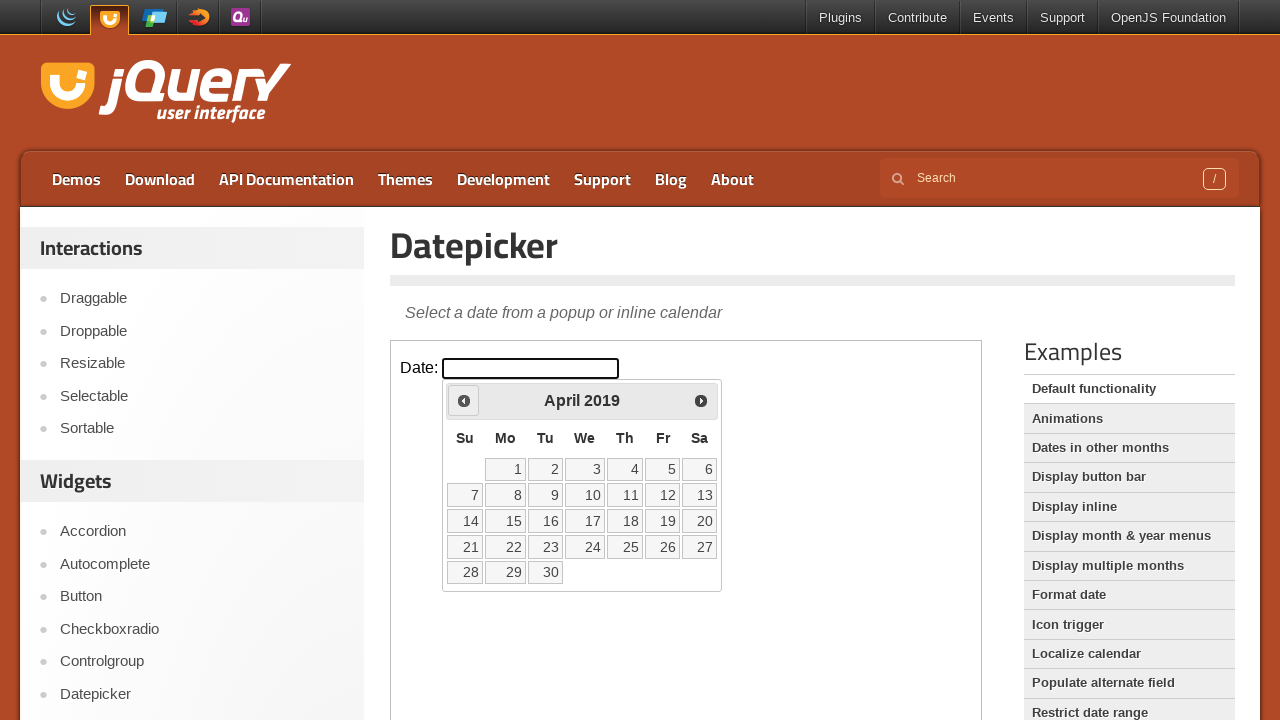

Waited for calendar to update
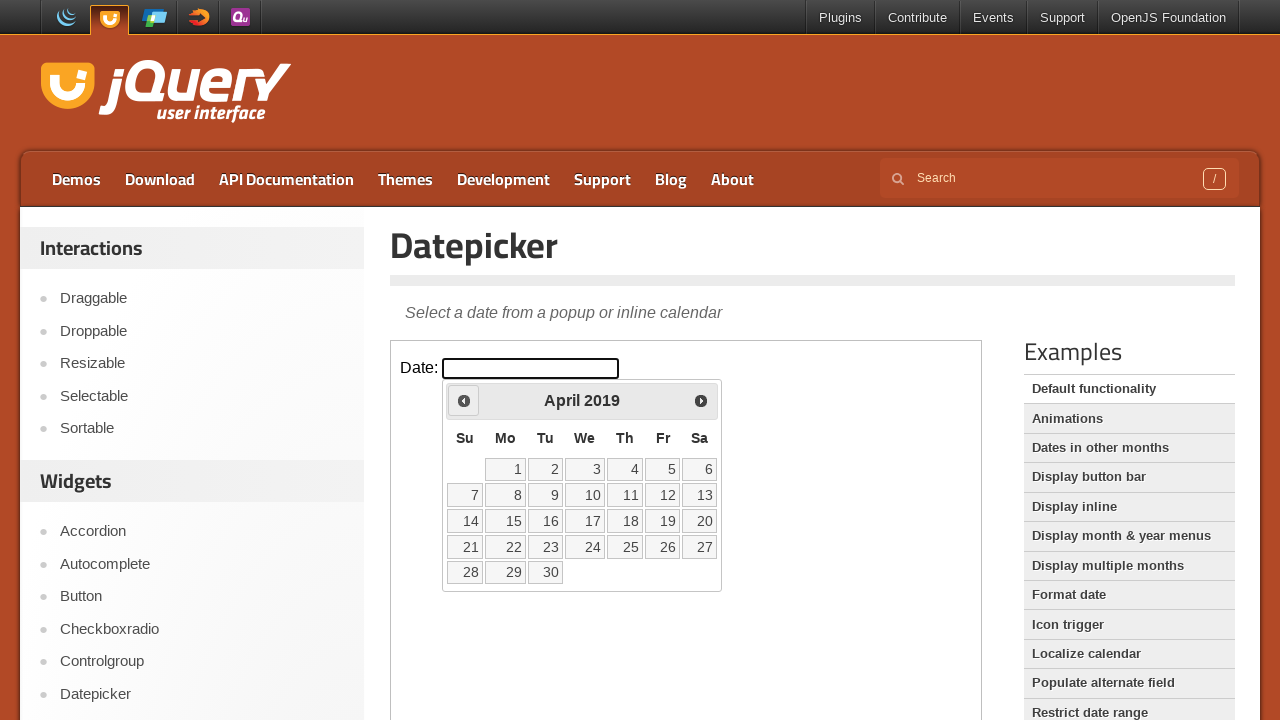

Clicked previous button, current year: 2019 at (464, 400) on .demo-frame >> internal:control=enter-frame >> .ui-datepicker-prev
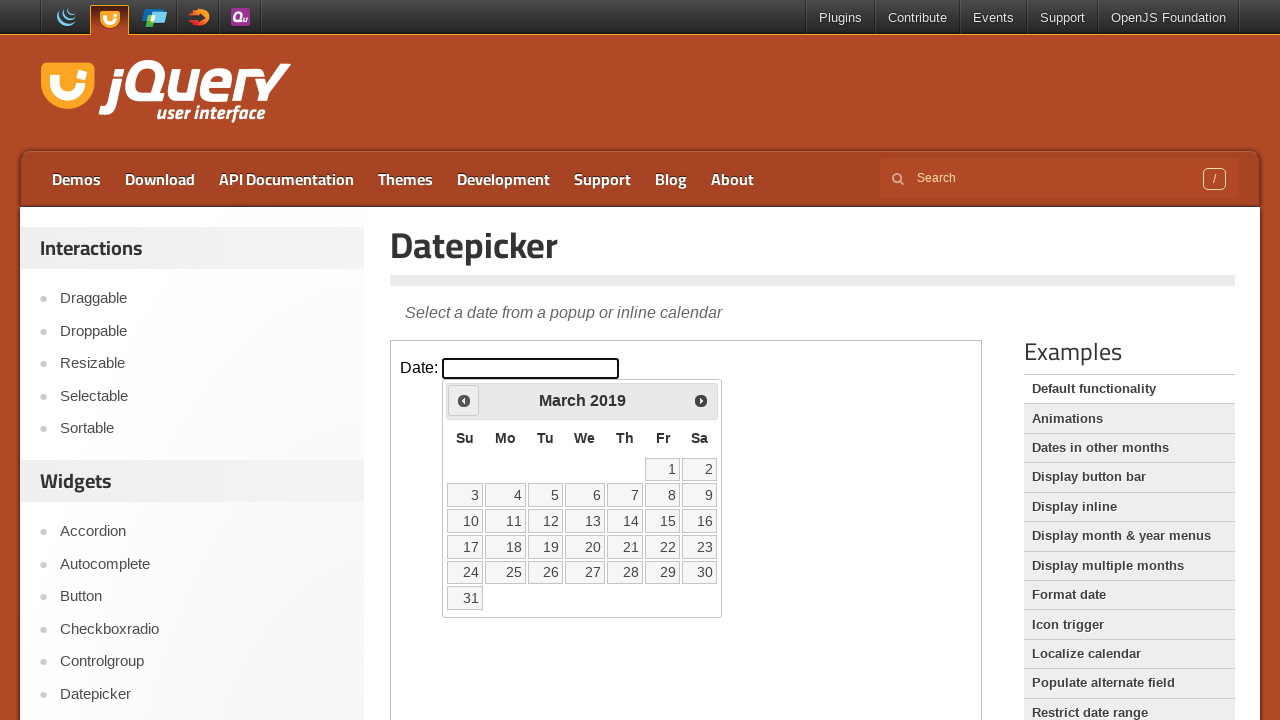

Waited for calendar to update
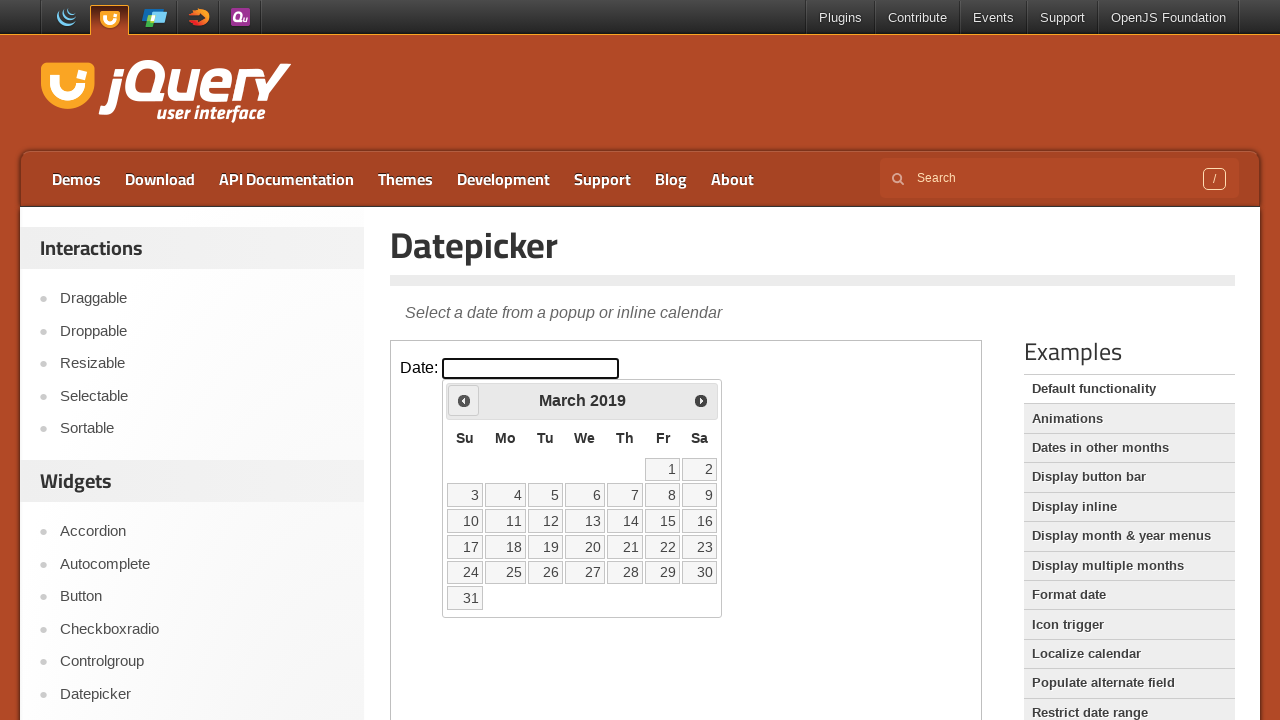

Clicked previous button, current year: 2019 at (464, 400) on .demo-frame >> internal:control=enter-frame >> .ui-datepicker-prev
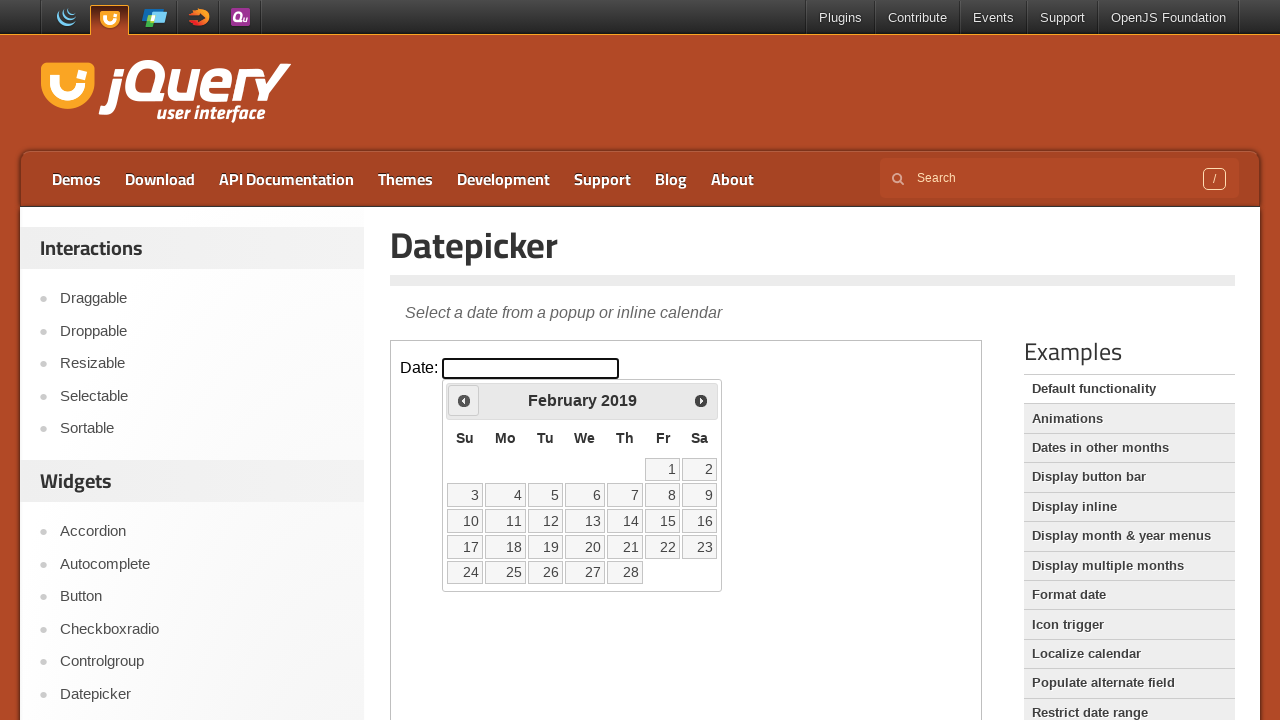

Waited for calendar to update
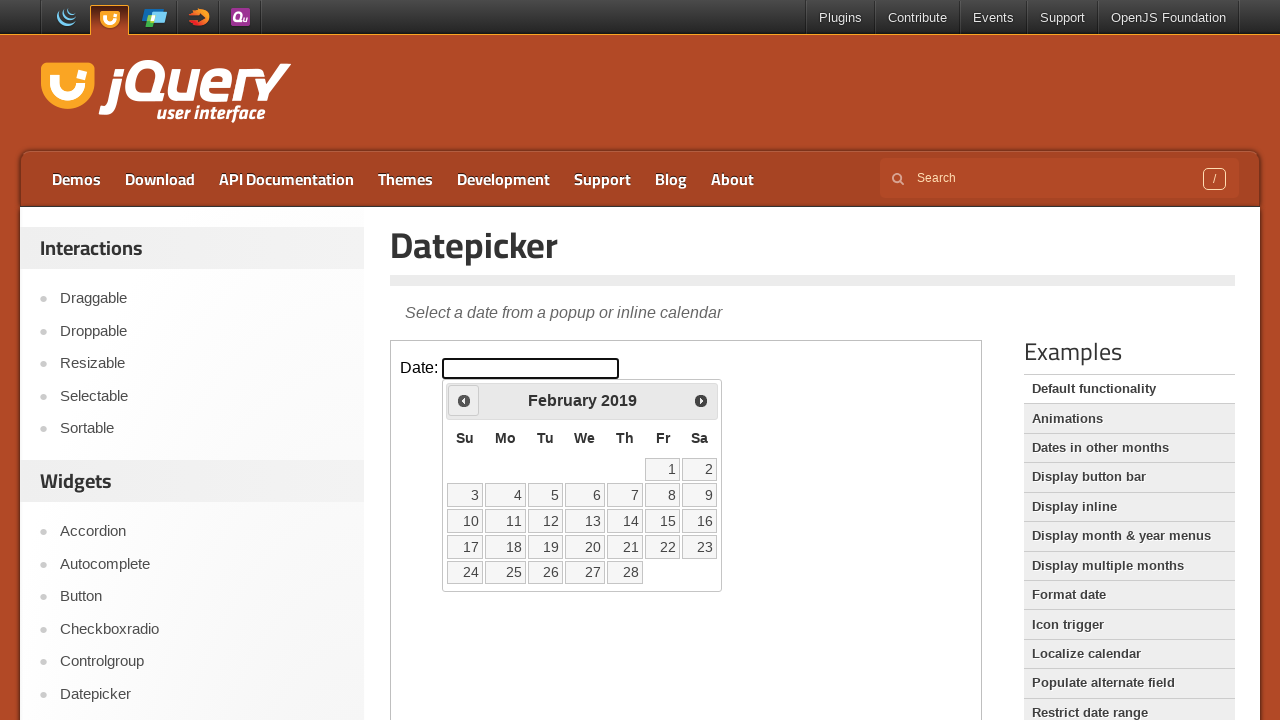

Clicked previous button, current year: 2019 at (464, 400) on .demo-frame >> internal:control=enter-frame >> .ui-datepicker-prev
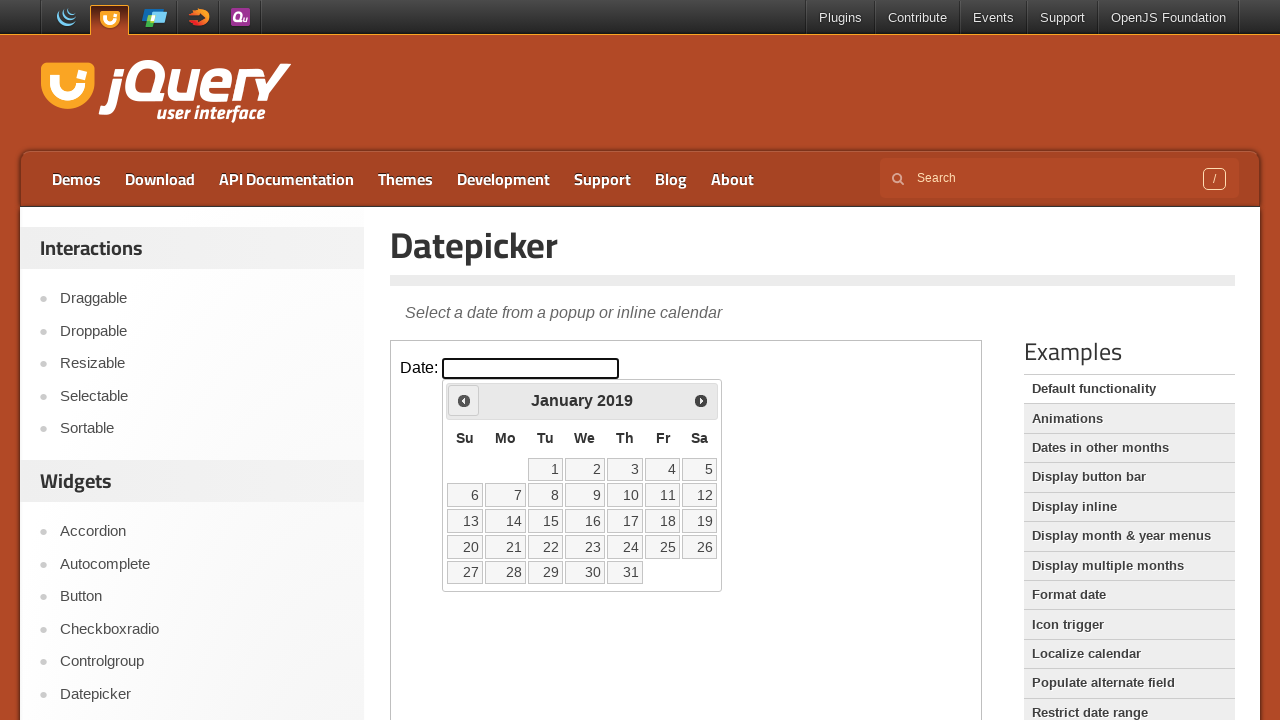

Waited for calendar to update
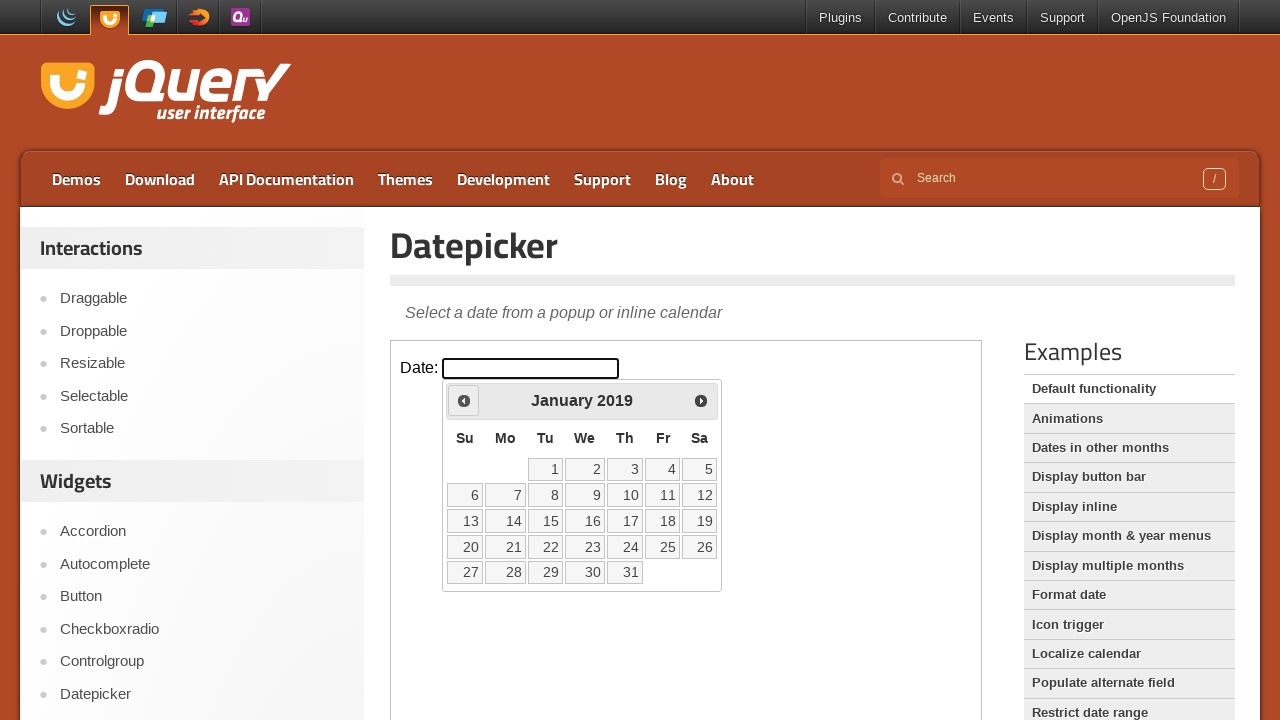

Clicked previous button, current year: 2019 at (464, 400) on .demo-frame >> internal:control=enter-frame >> .ui-datepicker-prev
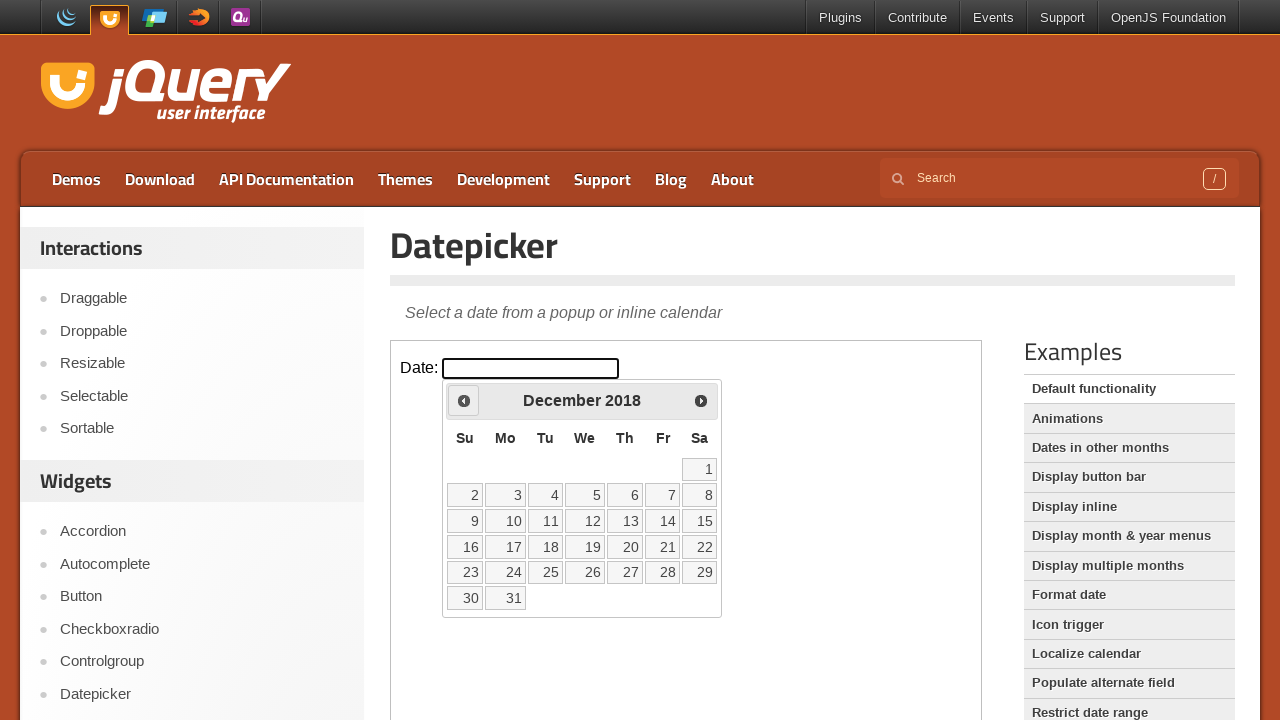

Waited for calendar to update
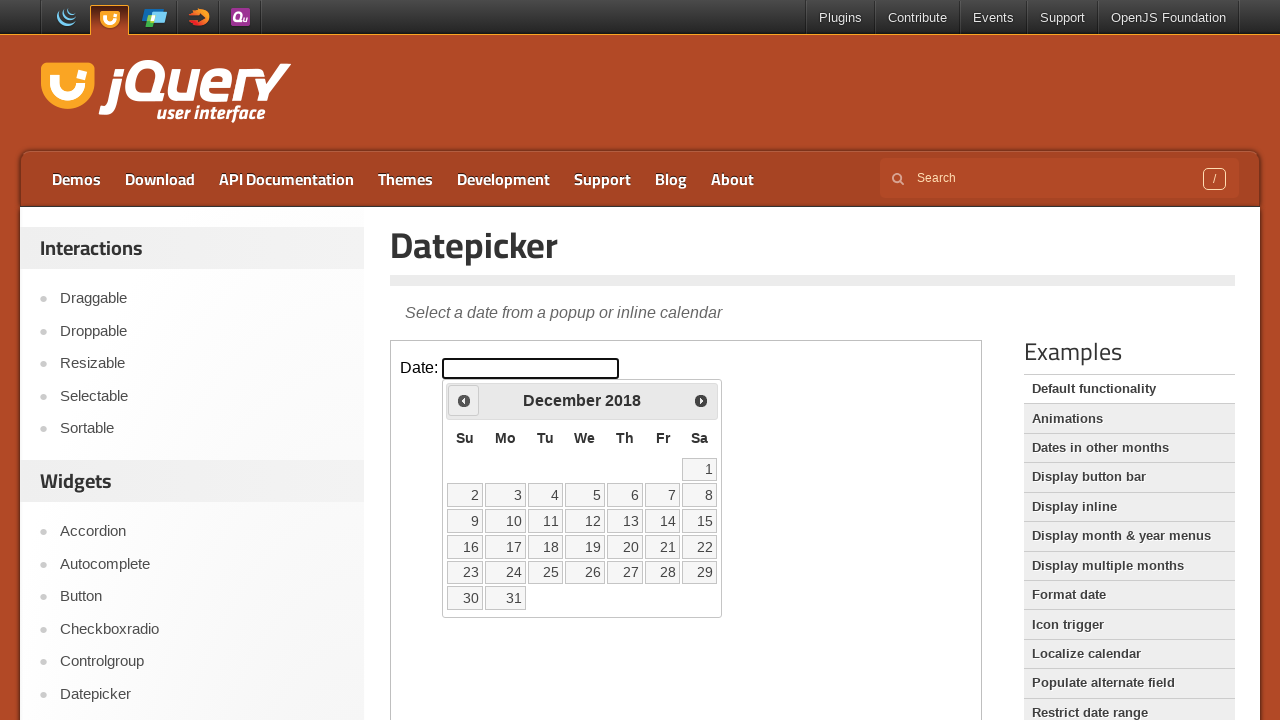

Clicked previous button, current year: 2018 at (464, 400) on .demo-frame >> internal:control=enter-frame >> .ui-datepicker-prev
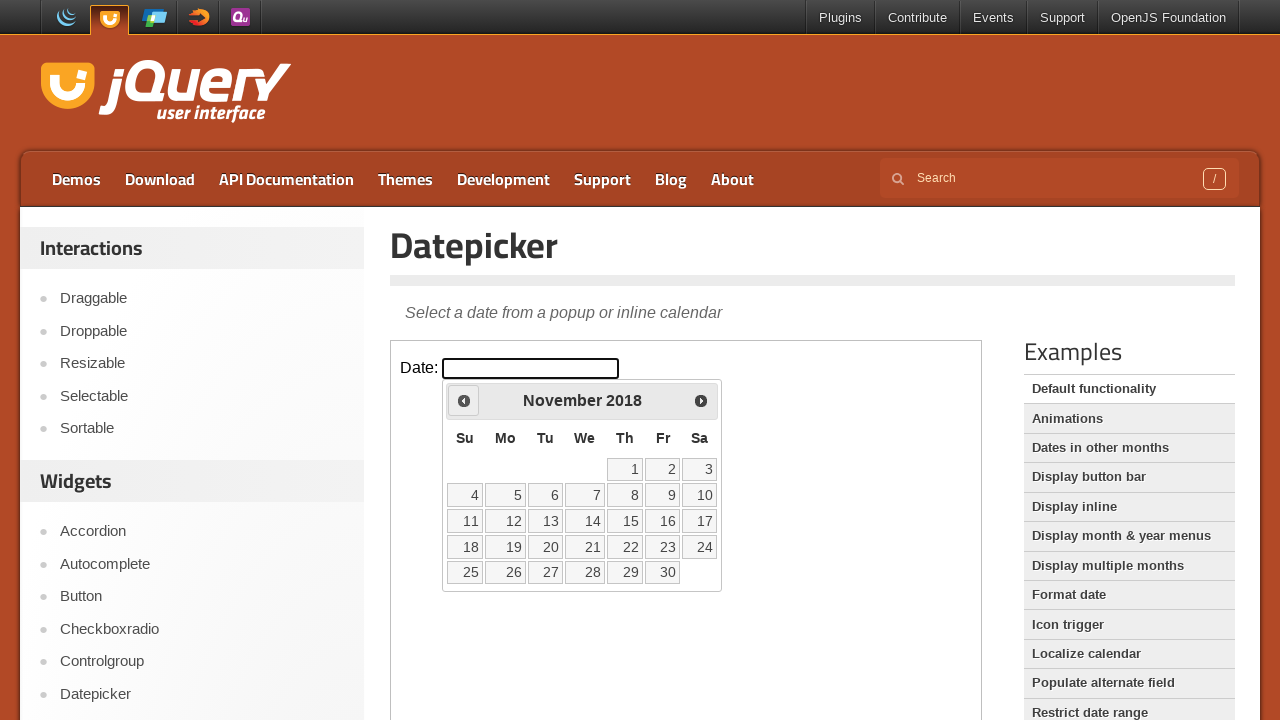

Waited for calendar to update
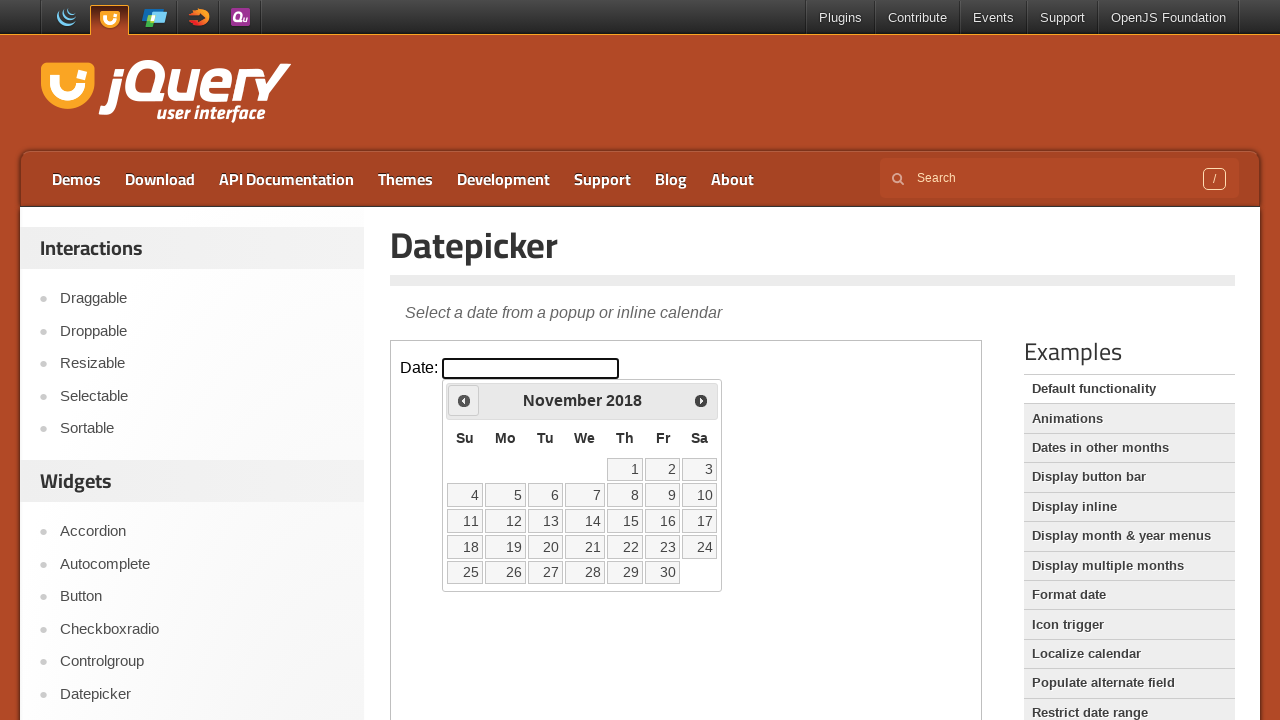

Clicked previous button, current year: 2018 at (464, 400) on .demo-frame >> internal:control=enter-frame >> .ui-datepicker-prev
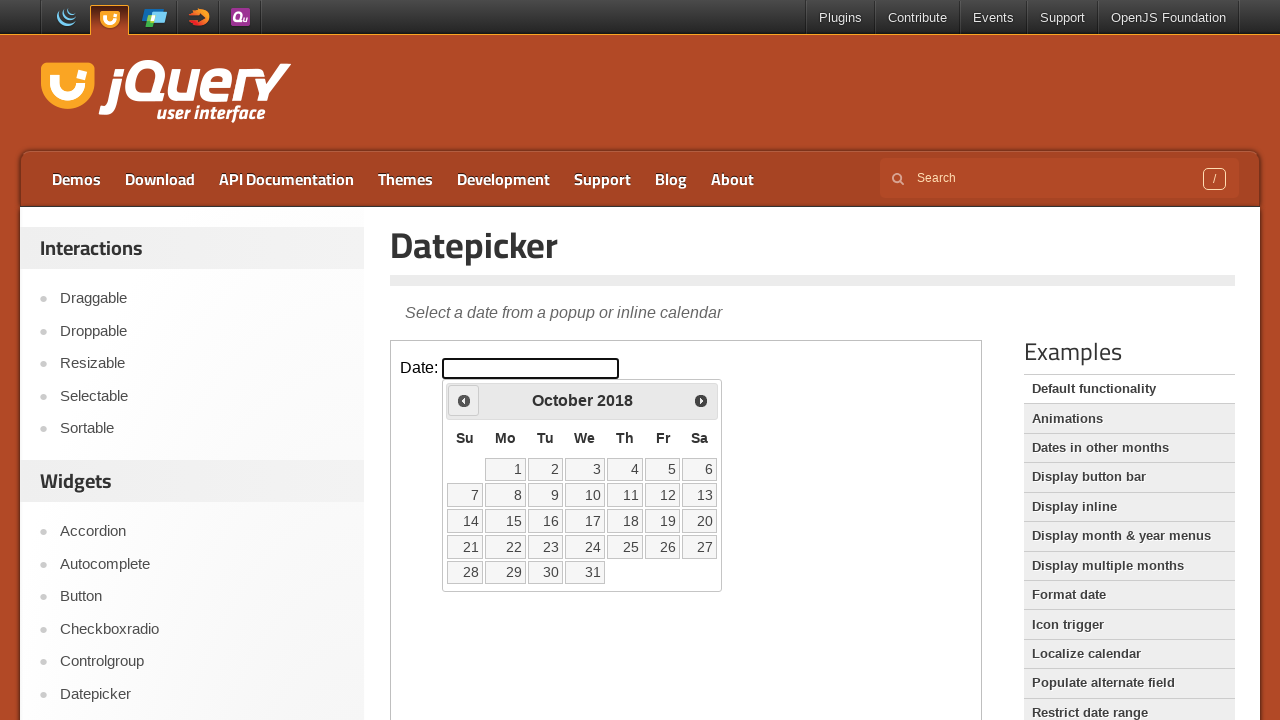

Waited for calendar to update
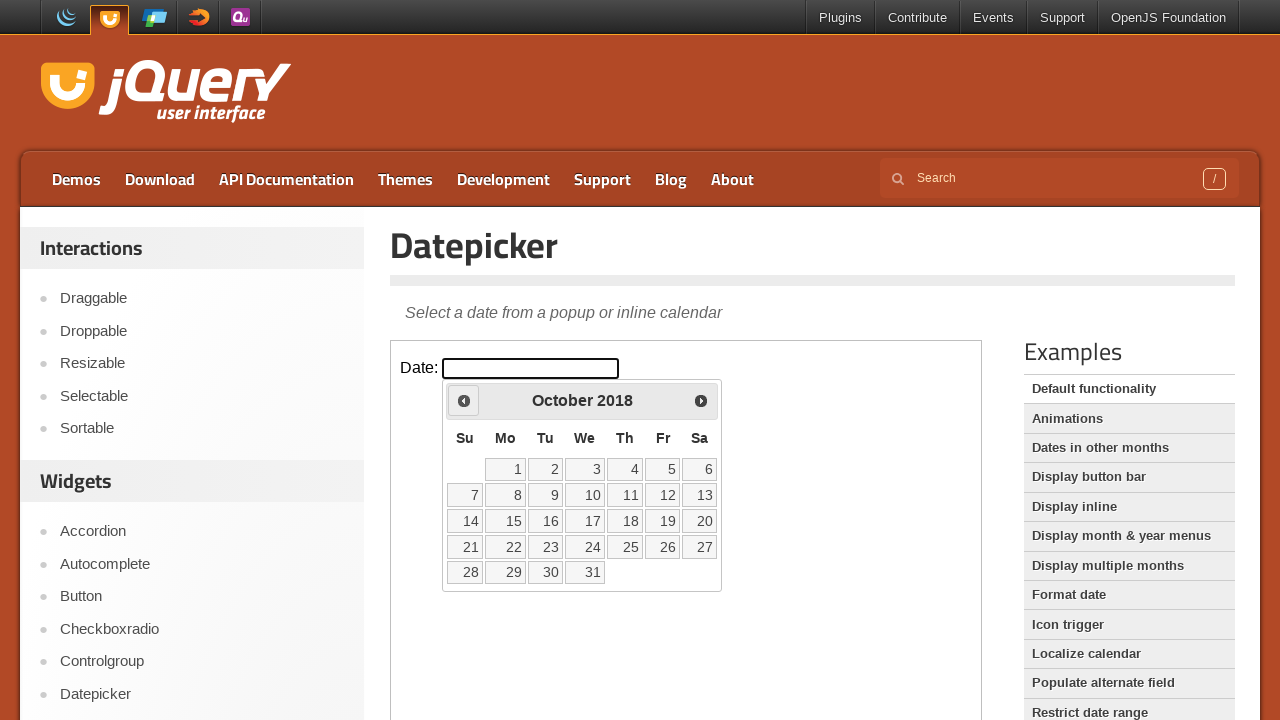

Clicked previous button, current year: 2018 at (464, 400) on .demo-frame >> internal:control=enter-frame >> .ui-datepicker-prev
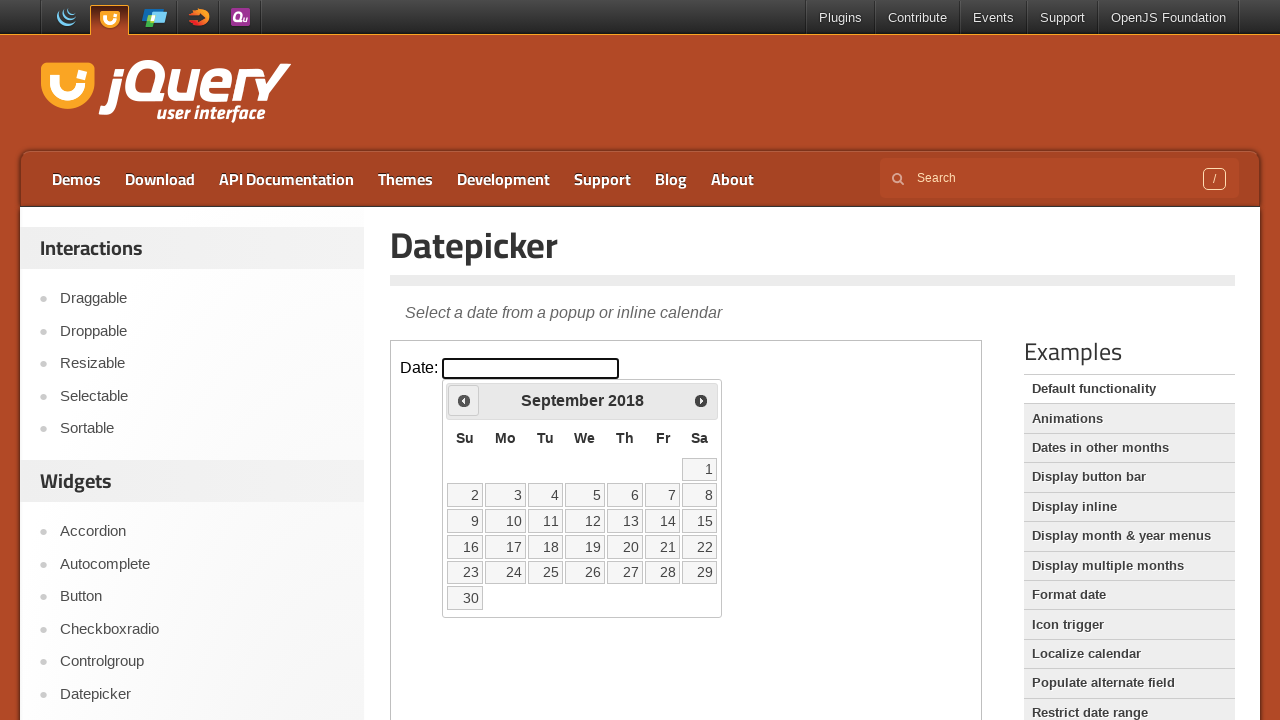

Waited for calendar to update
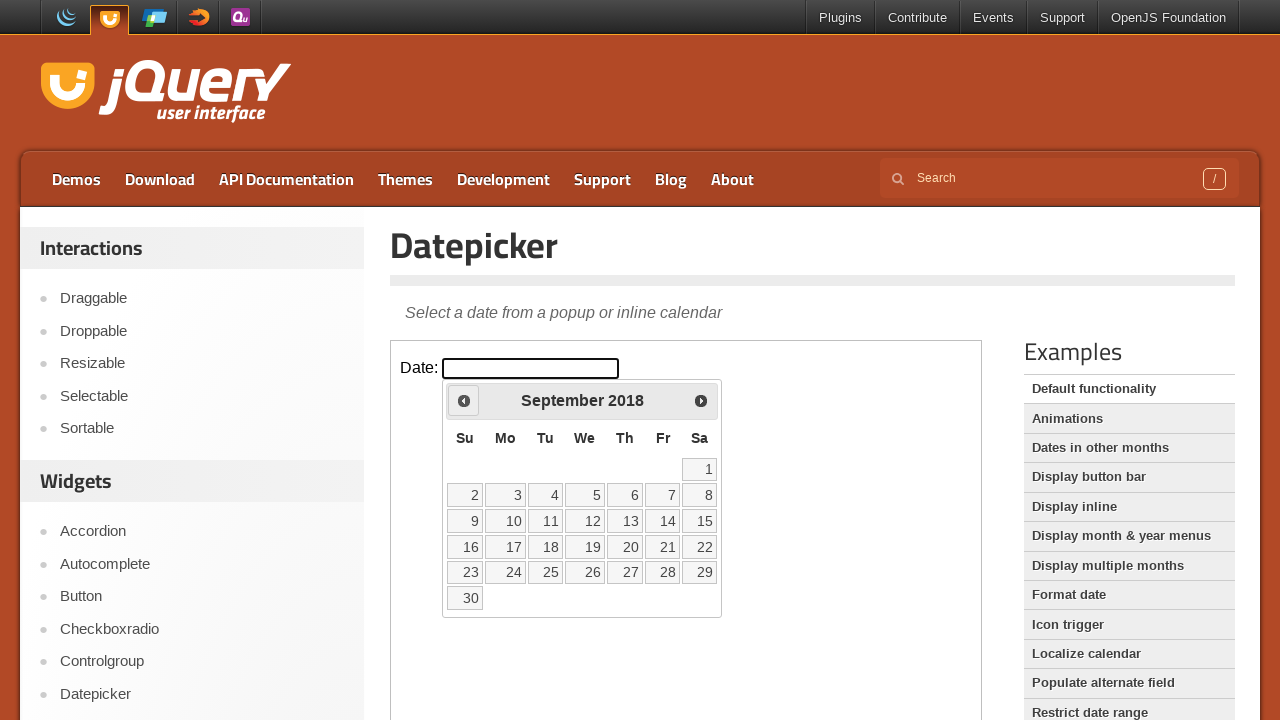

Clicked previous button, current year: 2018 at (464, 400) on .demo-frame >> internal:control=enter-frame >> .ui-datepicker-prev
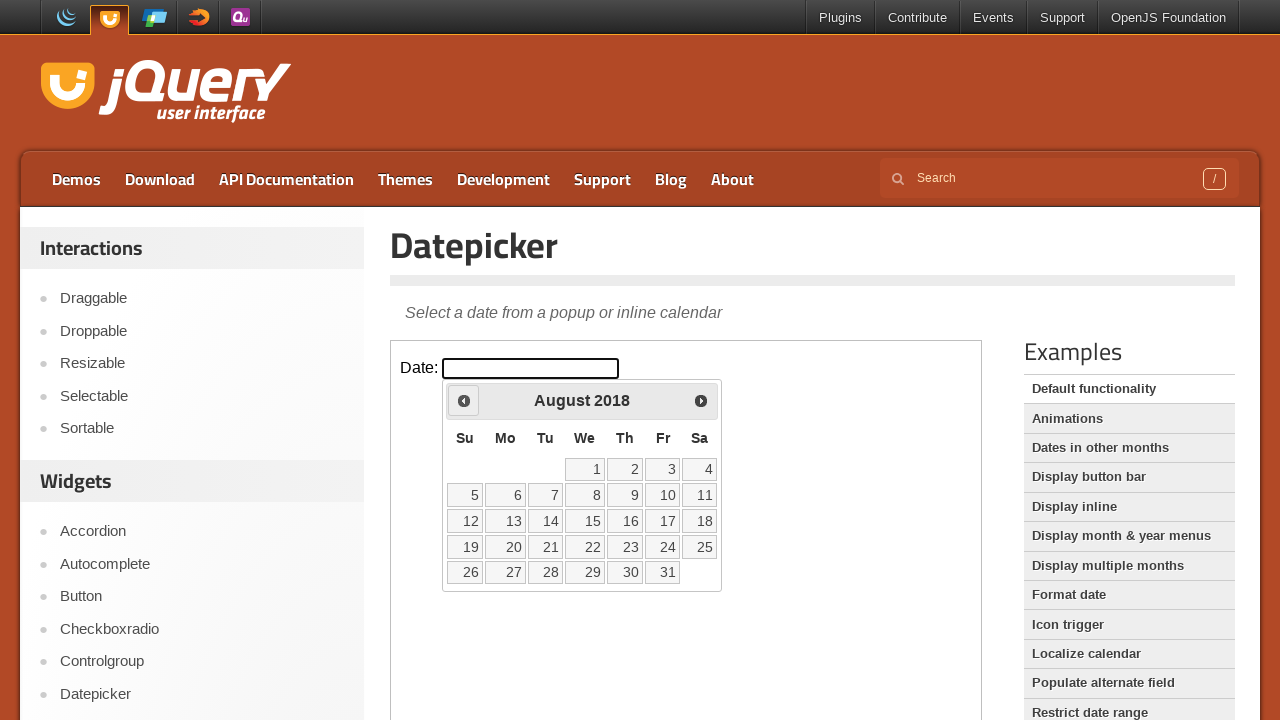

Waited for calendar to update
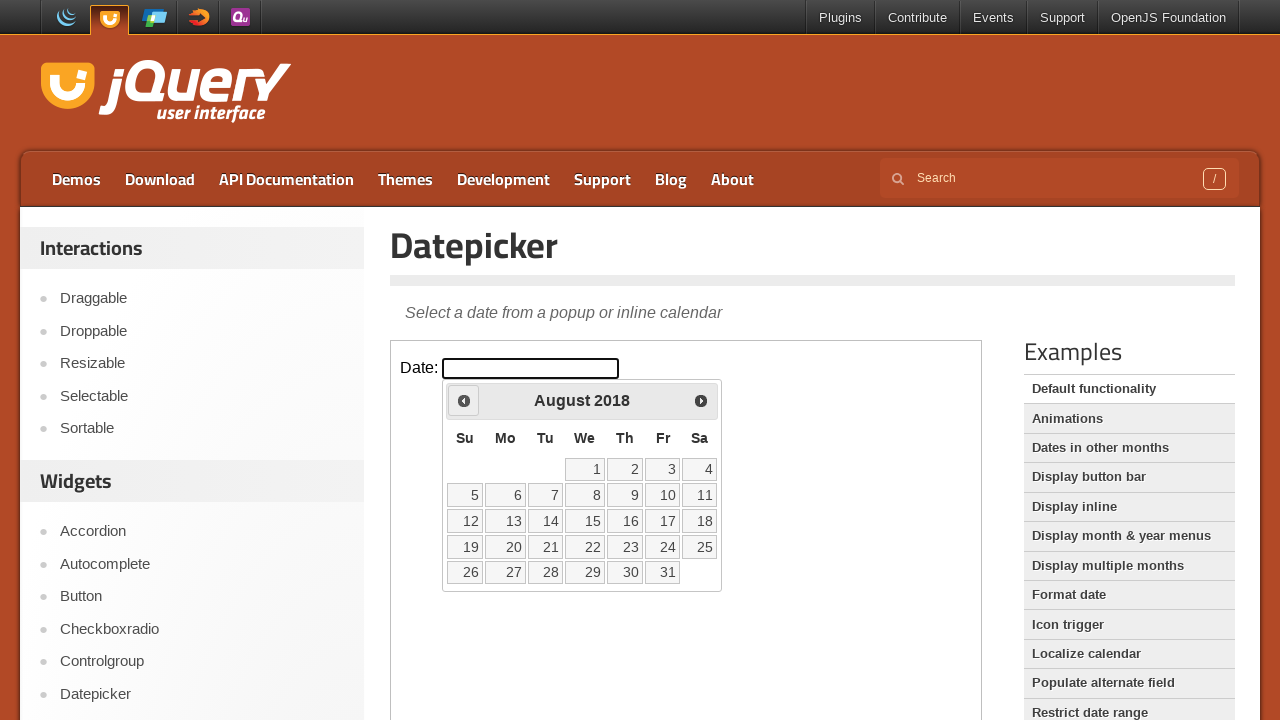

Clicked previous button, current year: 2018 at (464, 400) on .demo-frame >> internal:control=enter-frame >> .ui-datepicker-prev
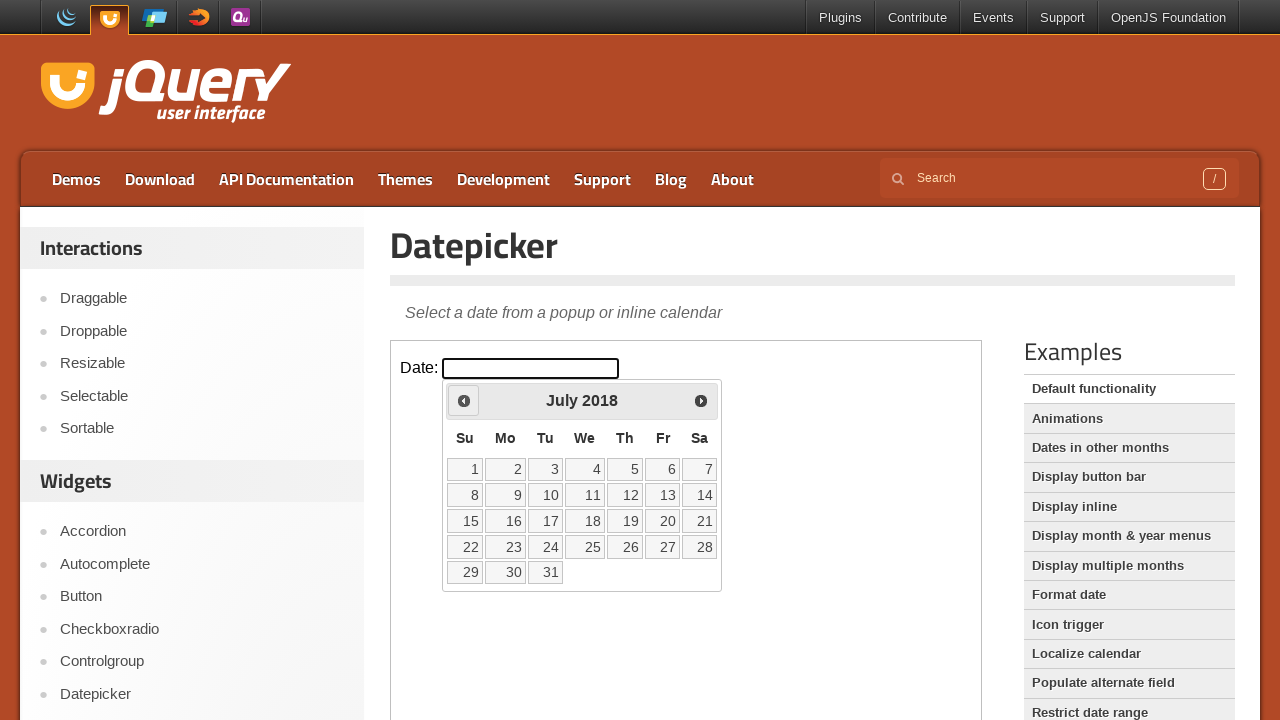

Waited for calendar to update
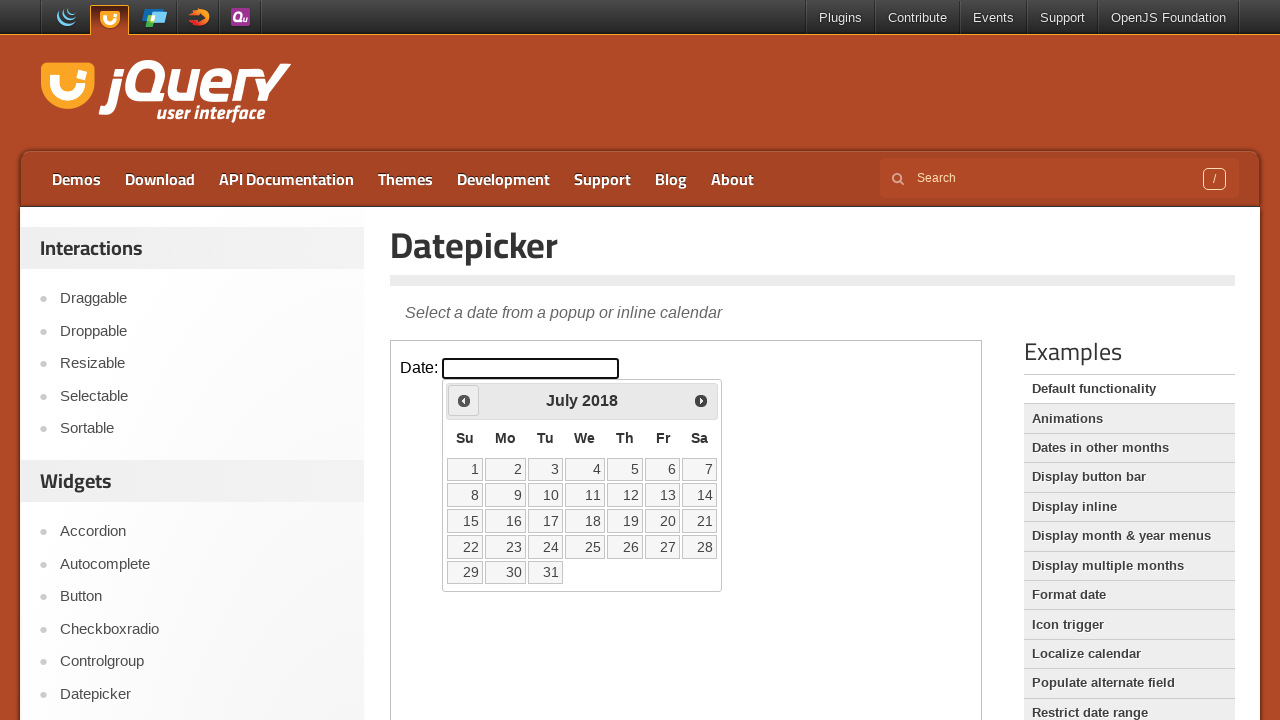

Clicked previous button, current year: 2018 at (464, 400) on .demo-frame >> internal:control=enter-frame >> .ui-datepicker-prev
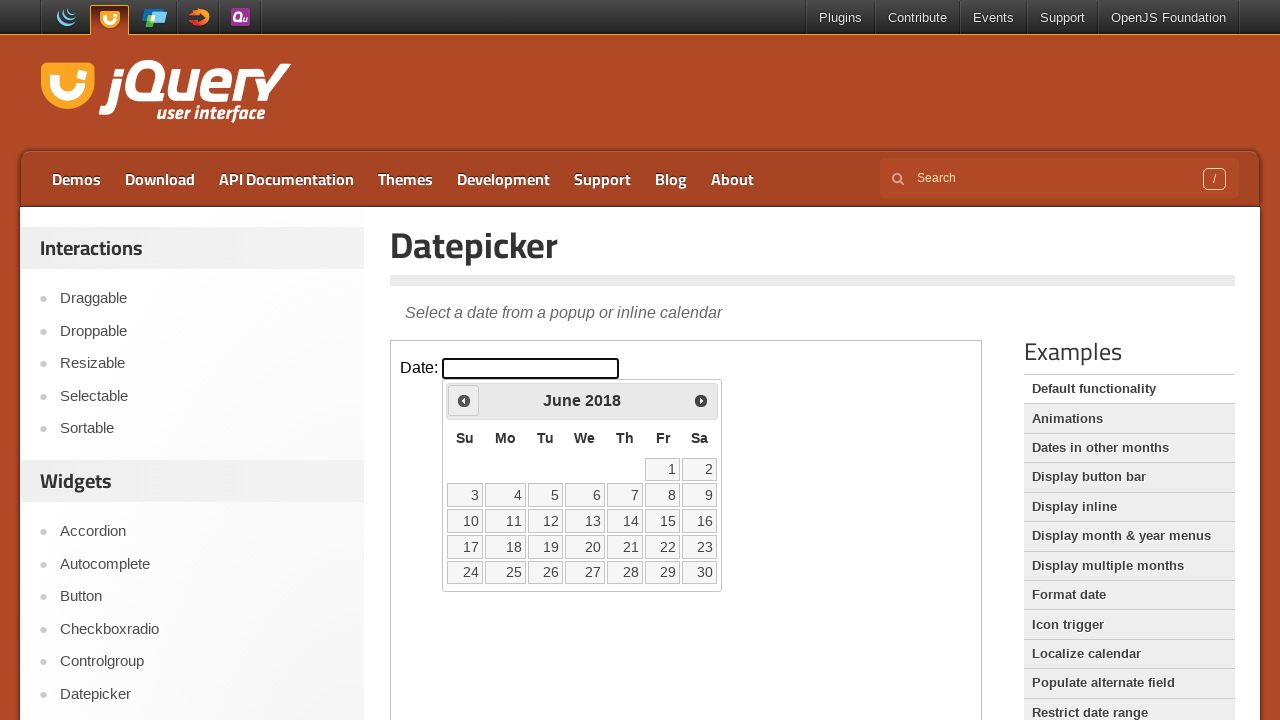

Waited for calendar to update
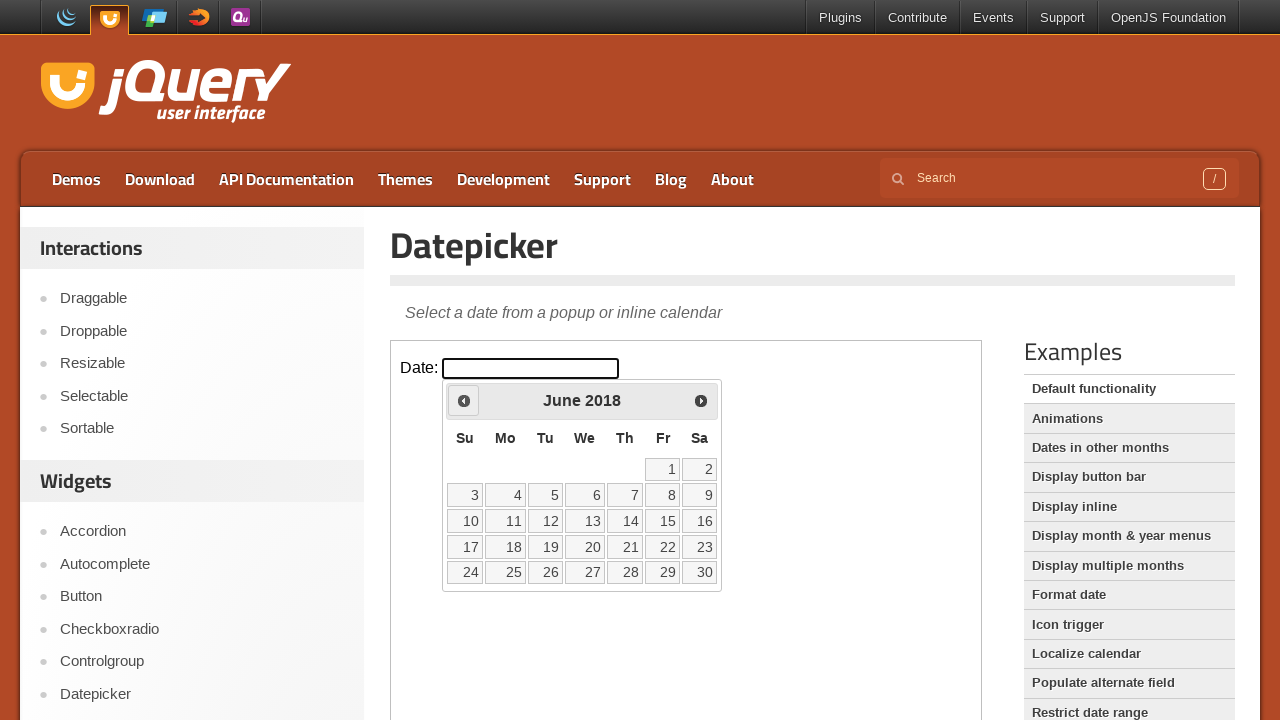

Clicked previous button, current year: 2018 at (464, 400) on .demo-frame >> internal:control=enter-frame >> .ui-datepicker-prev
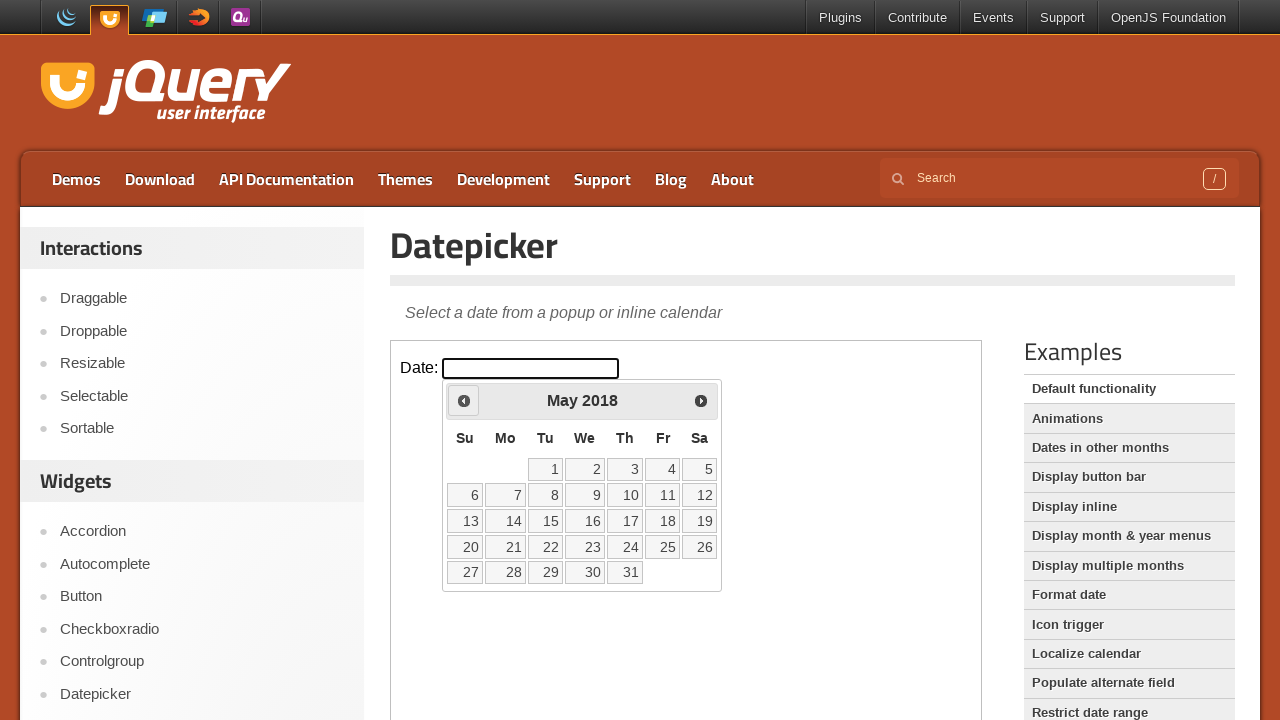

Waited for calendar to update
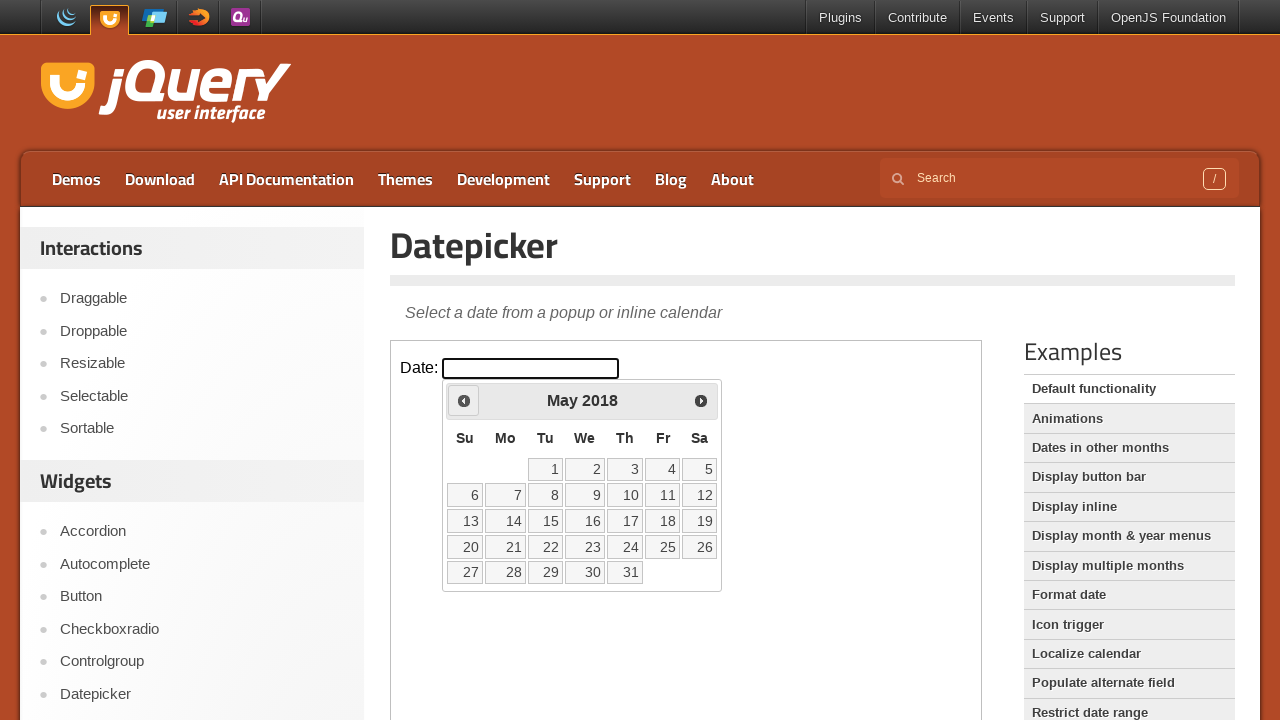

Clicked previous button, current year: 2018 at (464, 400) on .demo-frame >> internal:control=enter-frame >> .ui-datepicker-prev
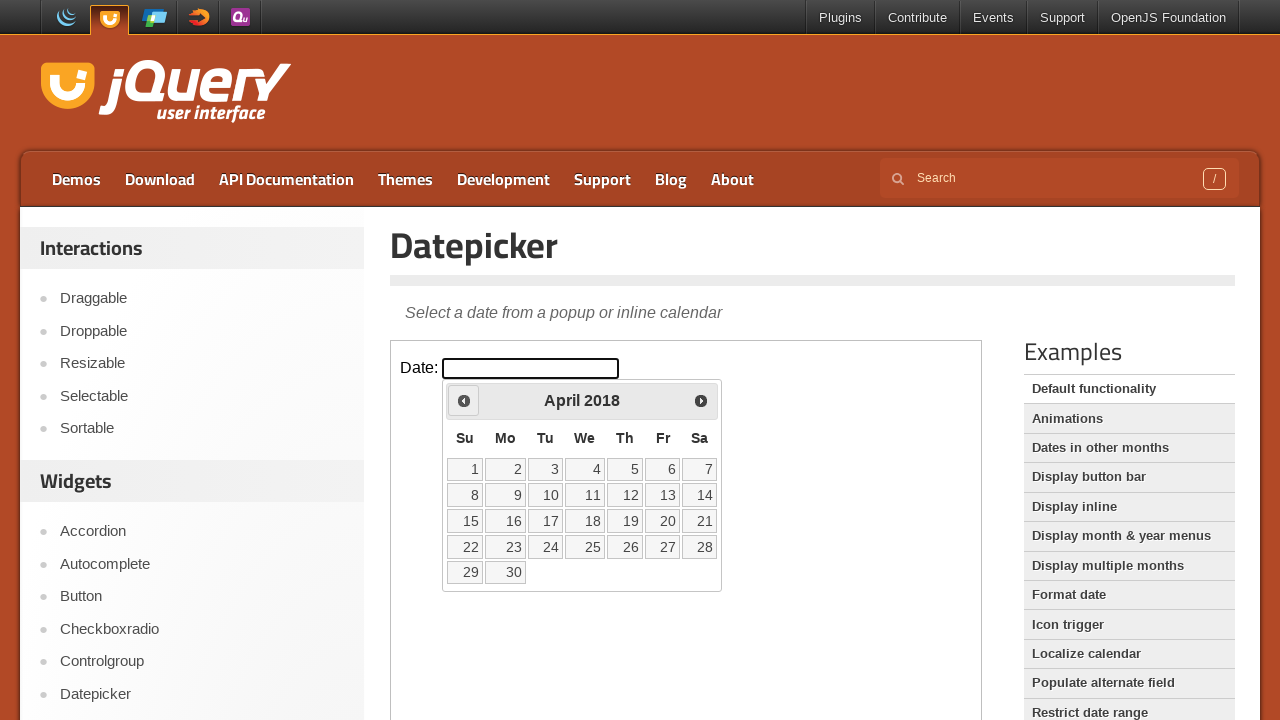

Waited for calendar to update
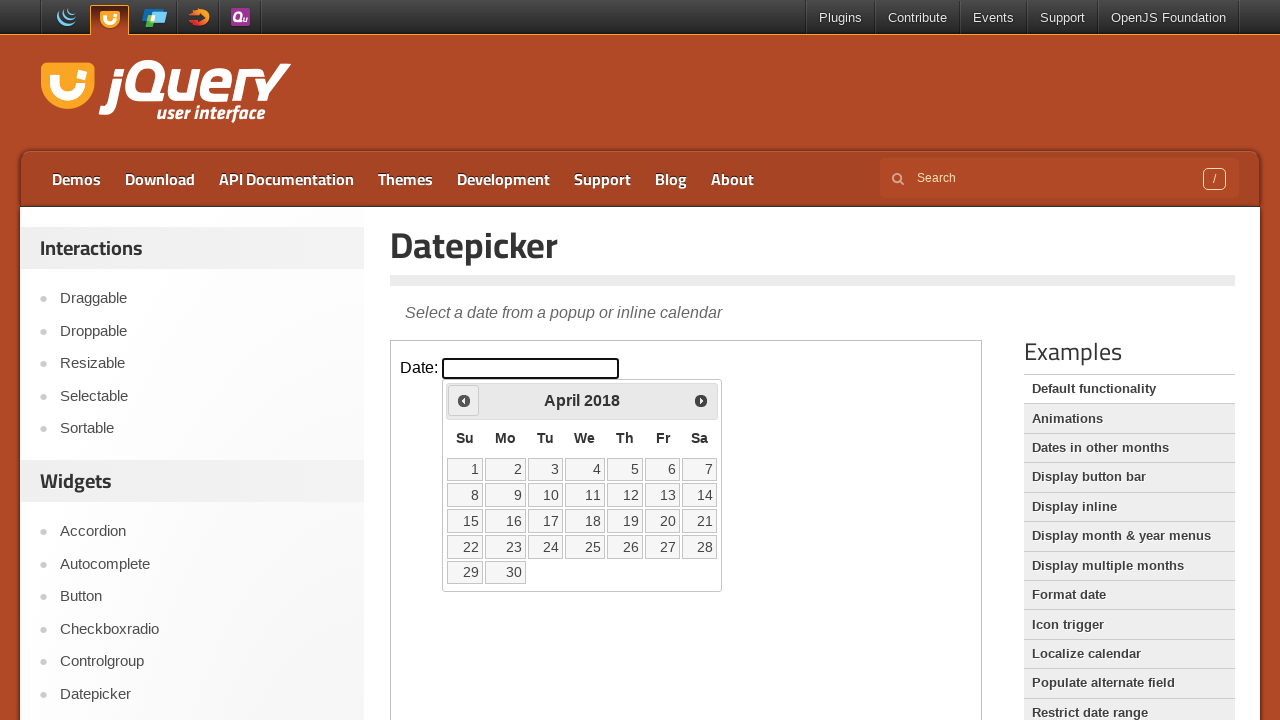

Clicked previous button, current year: 2018 at (464, 400) on .demo-frame >> internal:control=enter-frame >> .ui-datepicker-prev
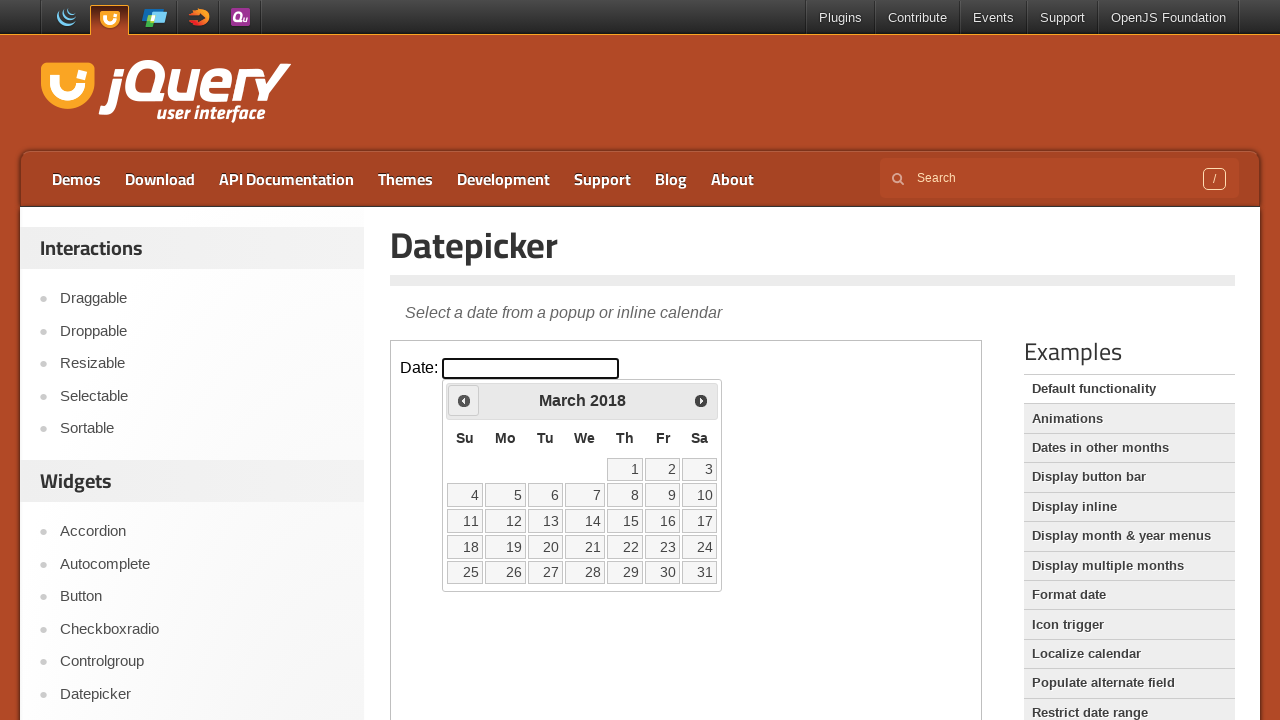

Waited for calendar to update
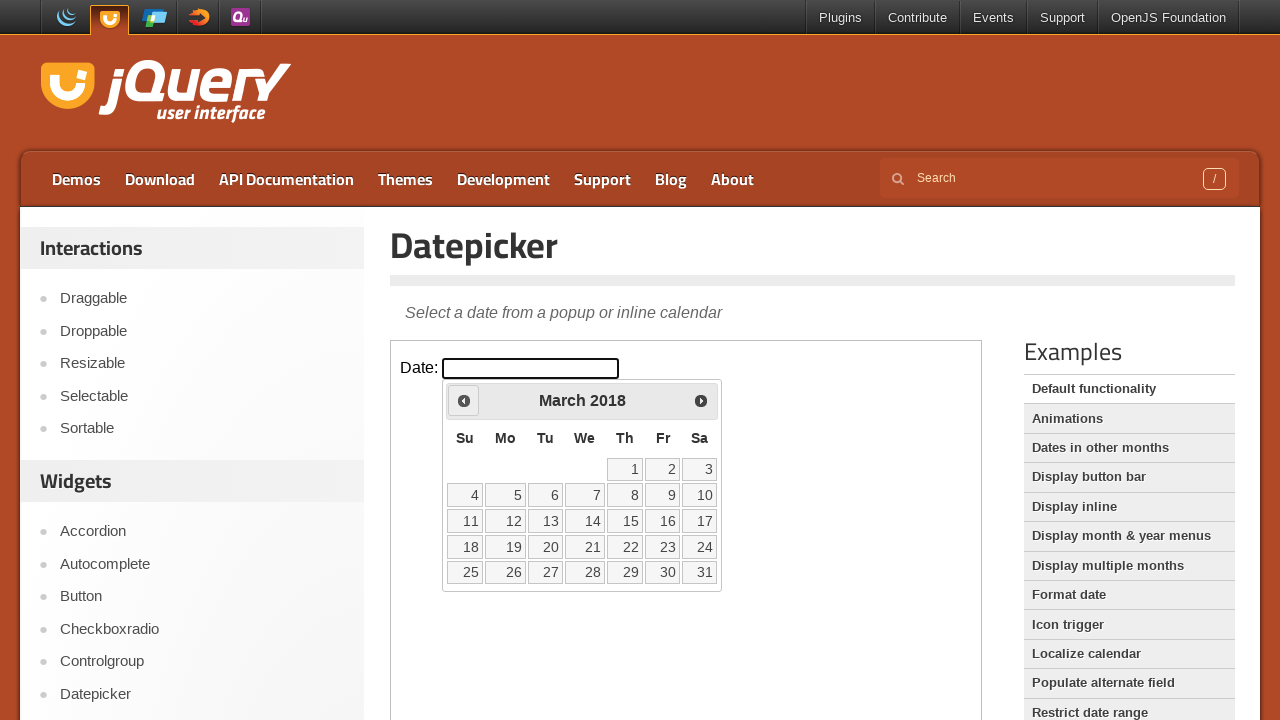

Clicked previous button, current year: 2018 at (464, 400) on .demo-frame >> internal:control=enter-frame >> .ui-datepicker-prev
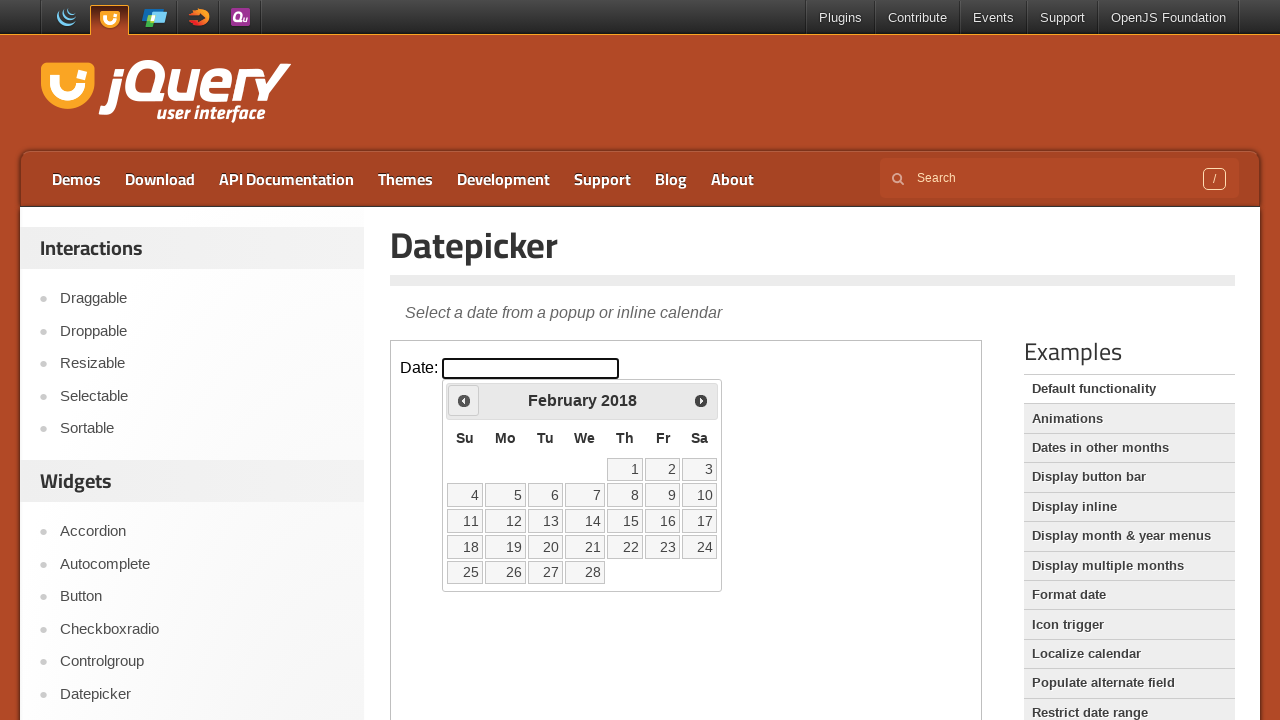

Waited for calendar to update
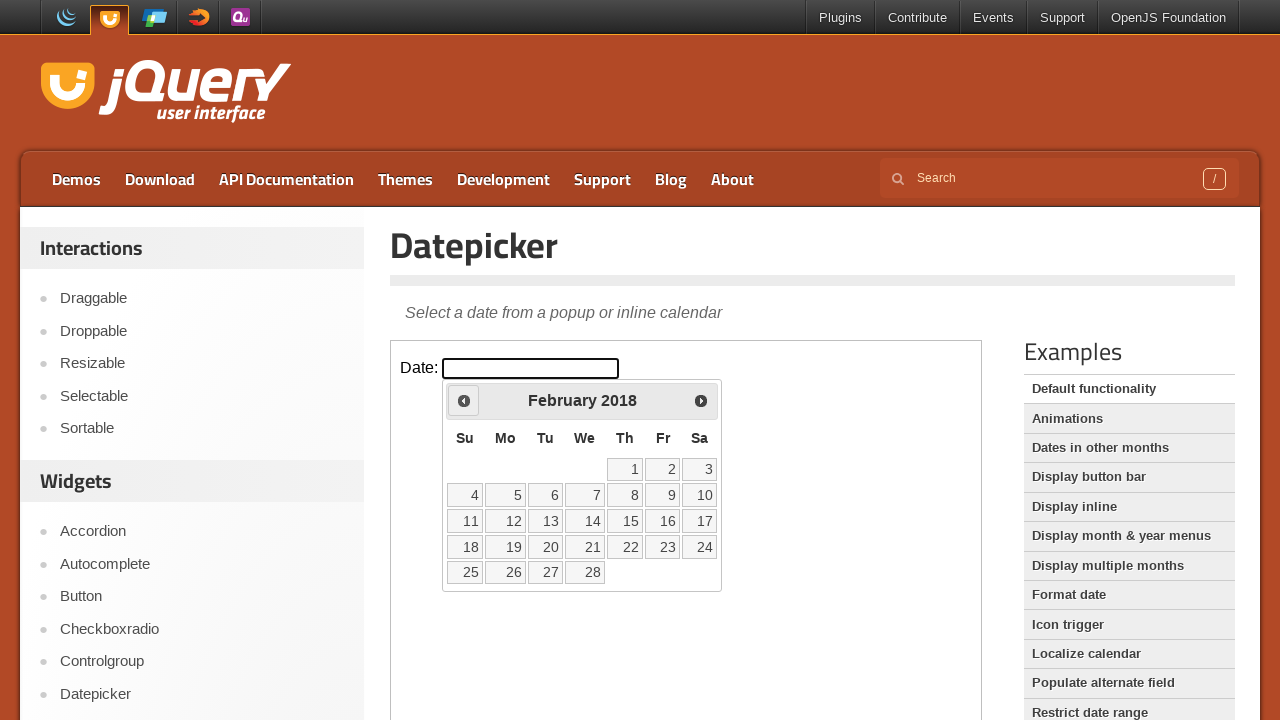

Clicked previous button, current year: 2018 at (464, 400) on .demo-frame >> internal:control=enter-frame >> .ui-datepicker-prev
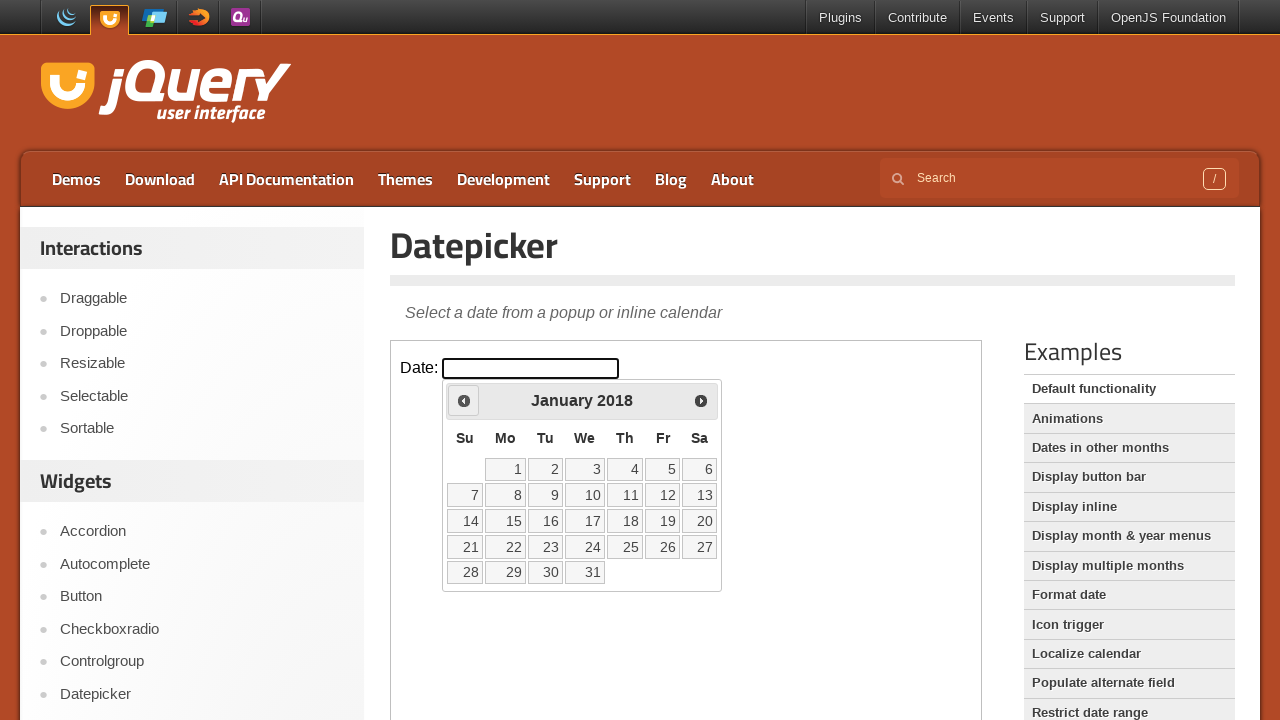

Waited for calendar to update
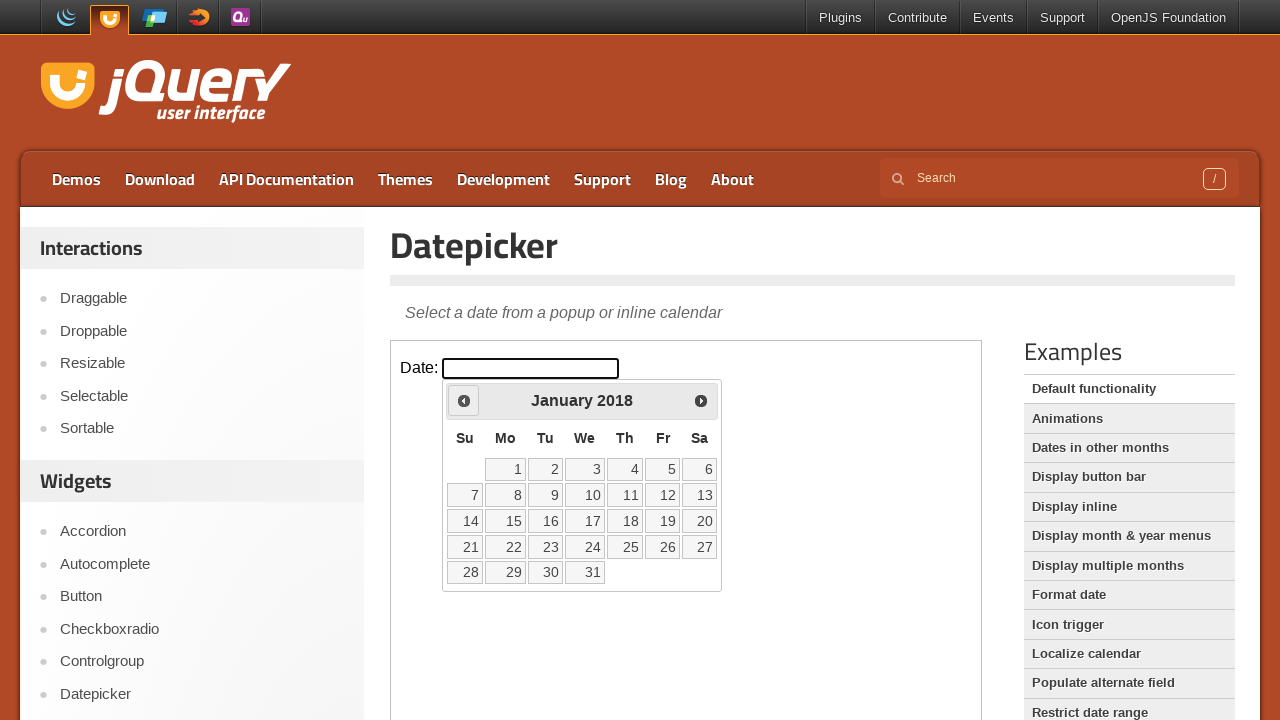

Clicked previous button, current year: 2018 at (464, 400) on .demo-frame >> internal:control=enter-frame >> .ui-datepicker-prev
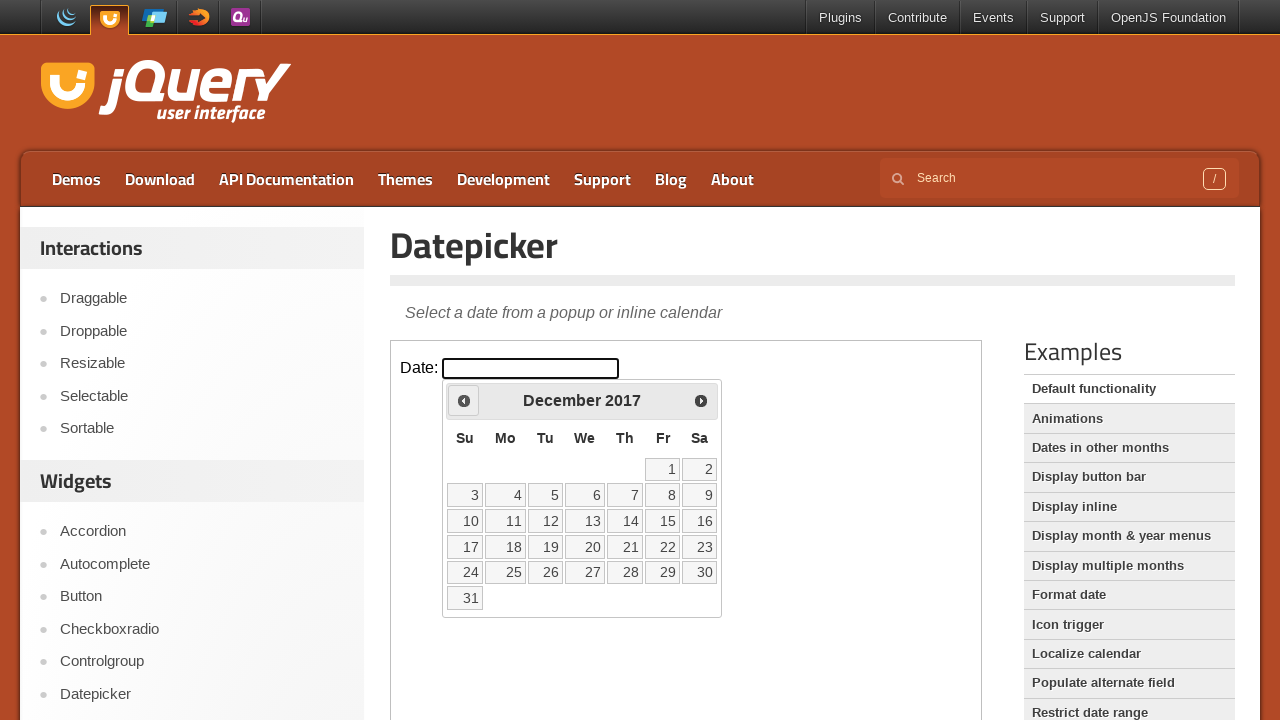

Waited for calendar to update
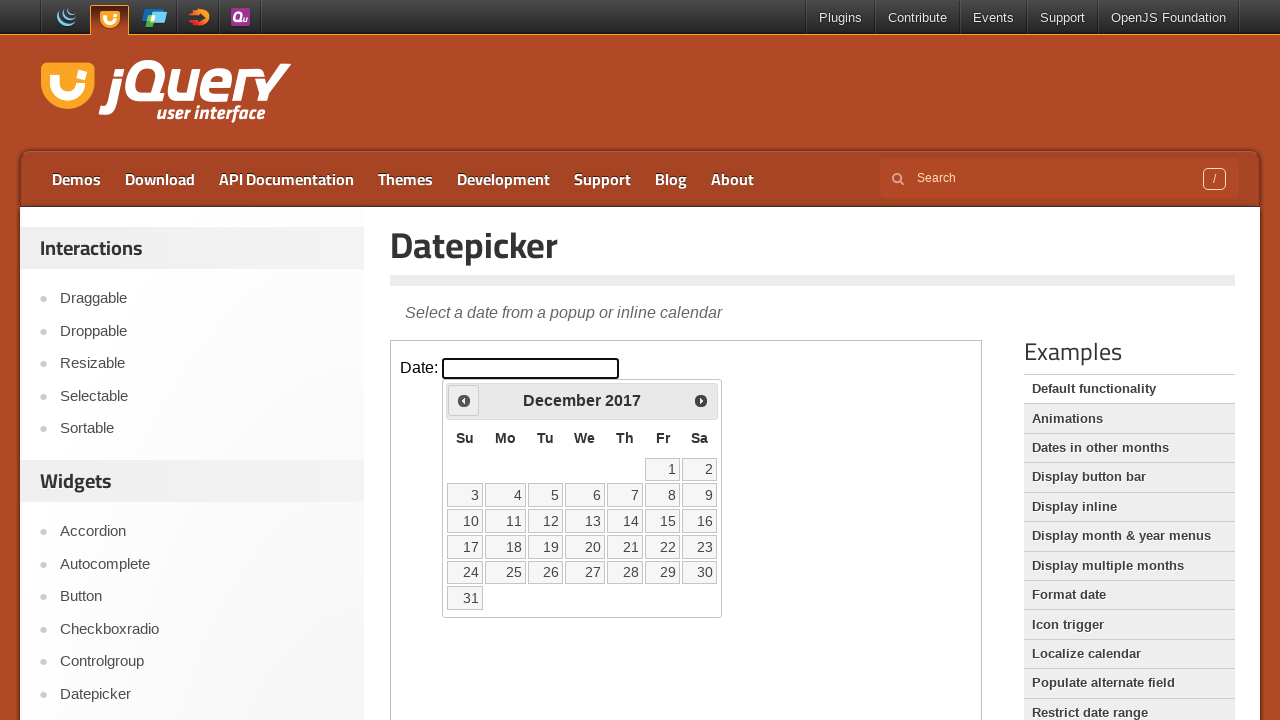

Clicked previous button, current year: 2017 at (464, 400) on .demo-frame >> internal:control=enter-frame >> .ui-datepicker-prev
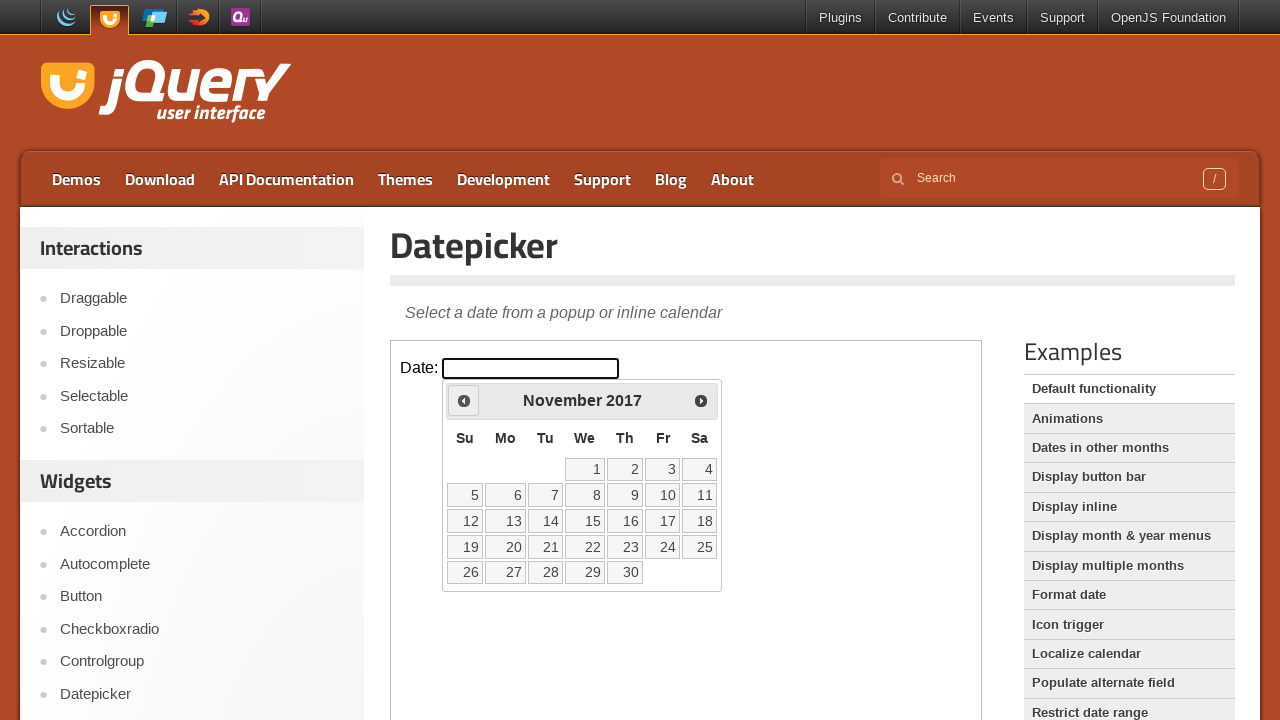

Waited for calendar to update
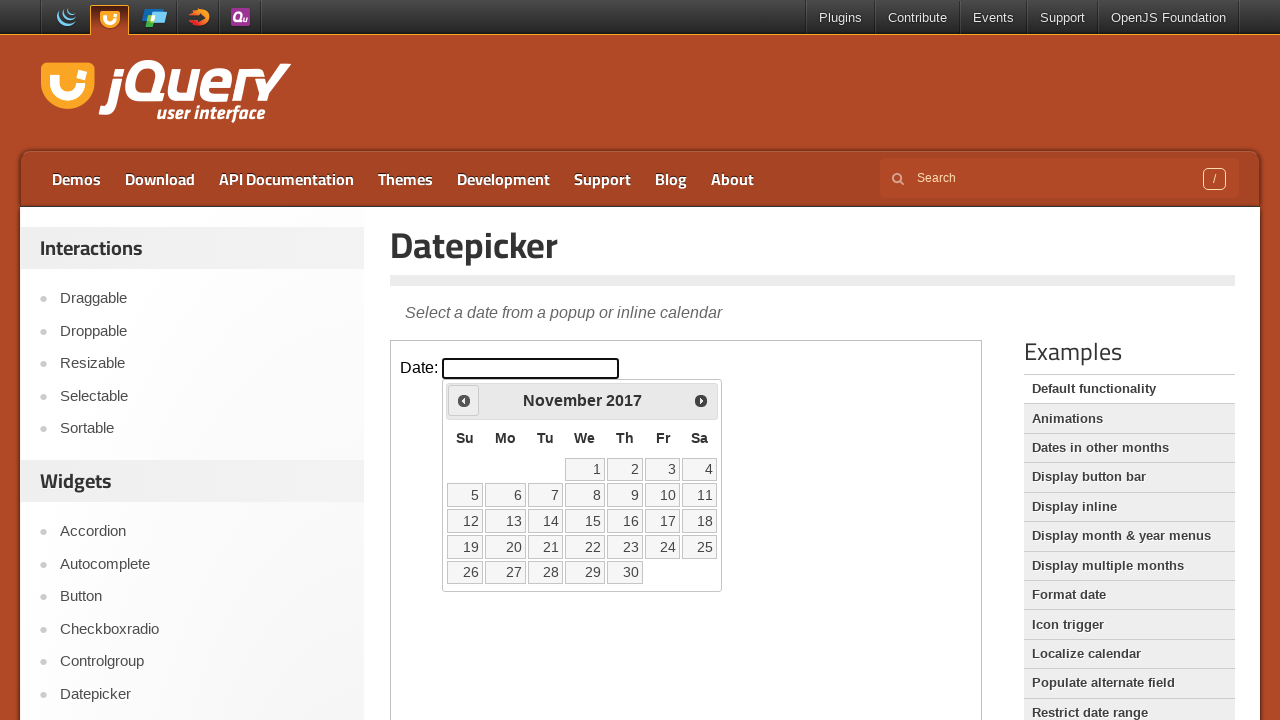

Clicked previous button, current year: 2017 at (464, 400) on .demo-frame >> internal:control=enter-frame >> .ui-datepicker-prev
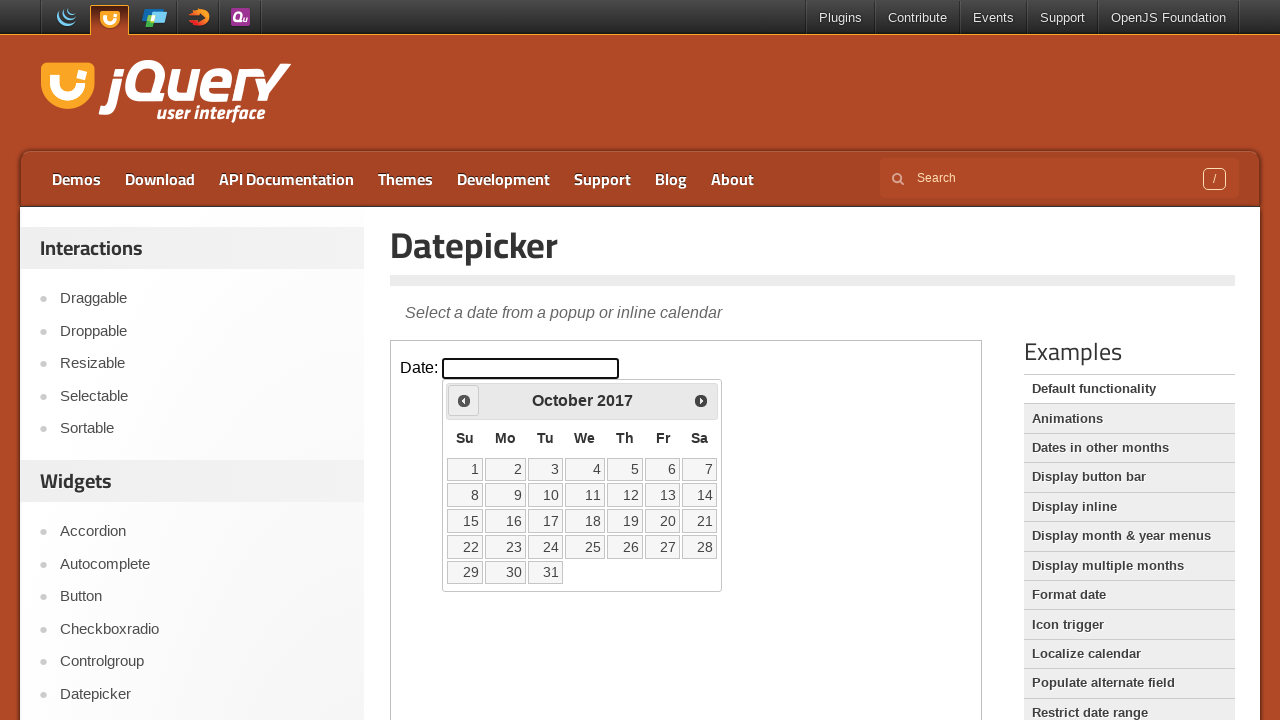

Waited for calendar to update
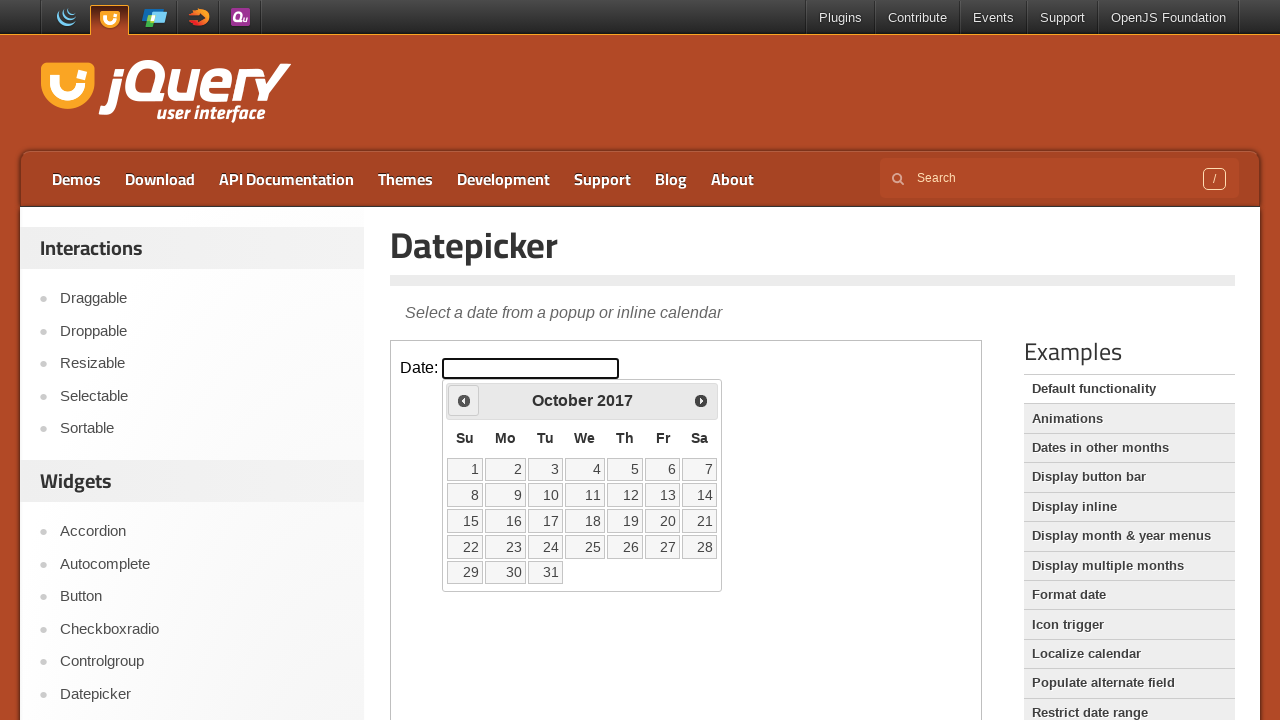

Clicked previous button, current year: 2017 at (464, 400) on .demo-frame >> internal:control=enter-frame >> .ui-datepicker-prev
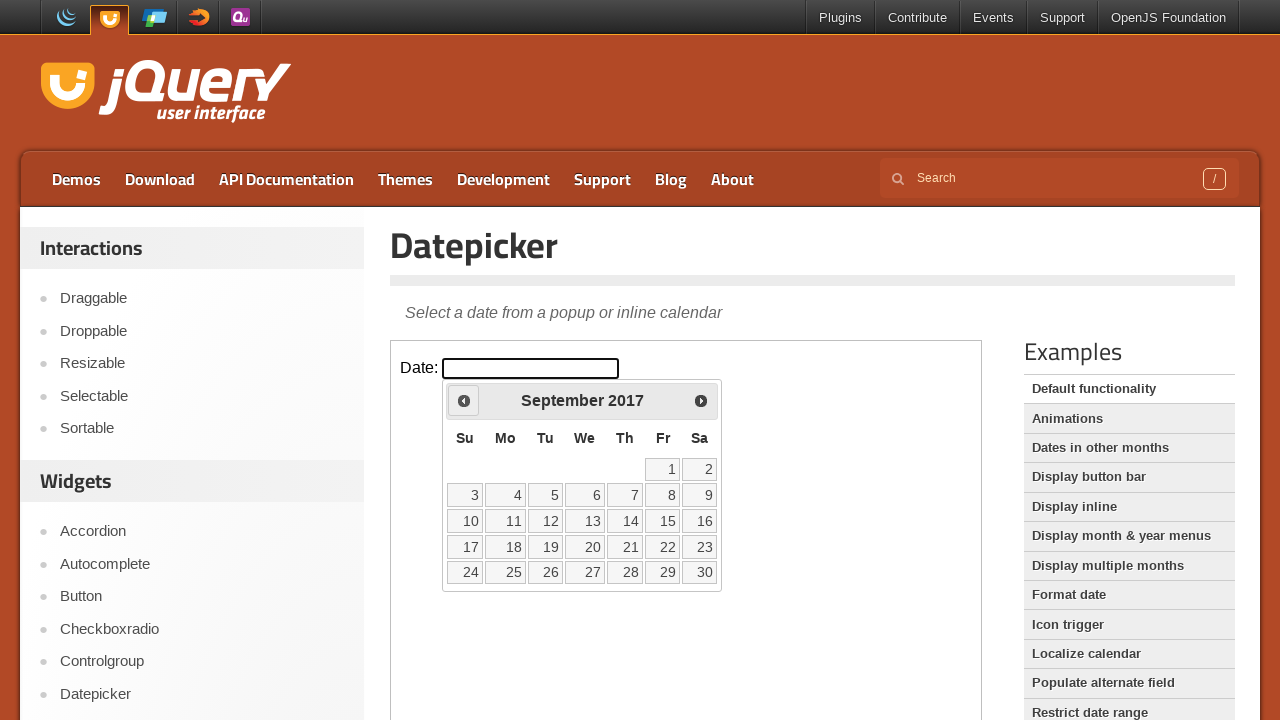

Waited for calendar to update
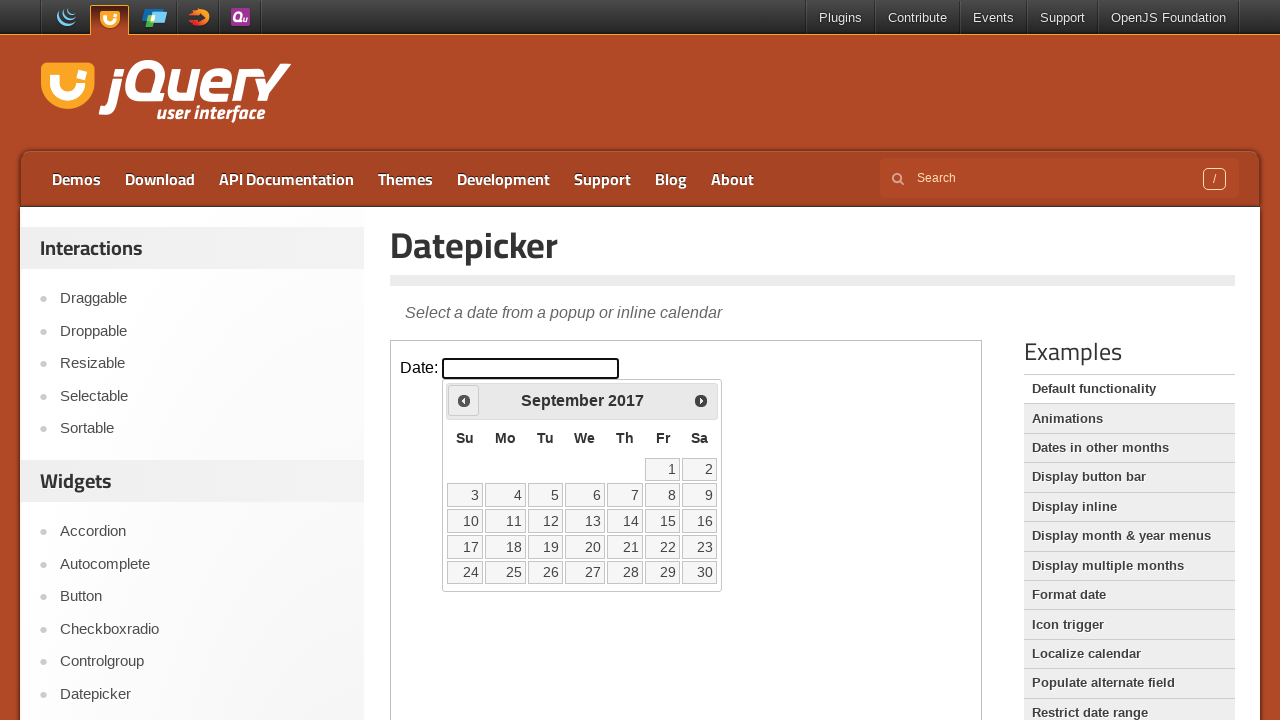

Clicked previous button, current year: 2017 at (464, 400) on .demo-frame >> internal:control=enter-frame >> .ui-datepicker-prev
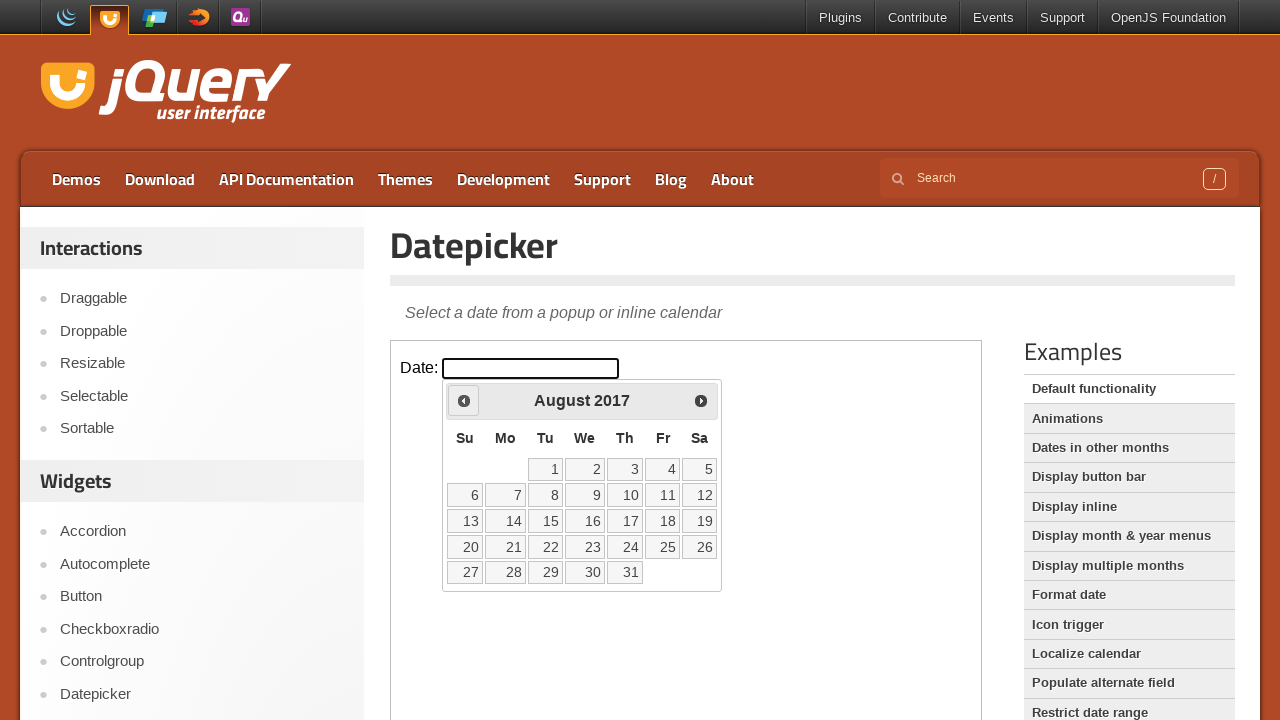

Waited for calendar to update
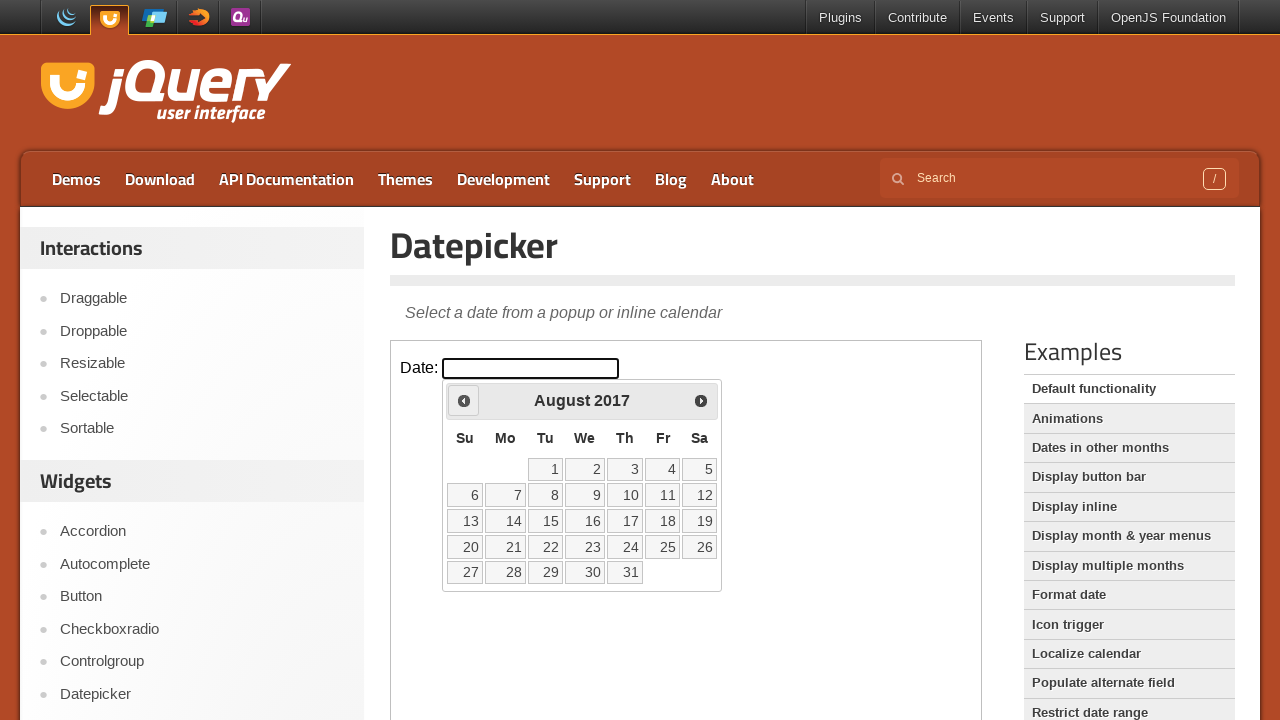

Clicked previous button, current year: 2017 at (464, 400) on .demo-frame >> internal:control=enter-frame >> .ui-datepicker-prev
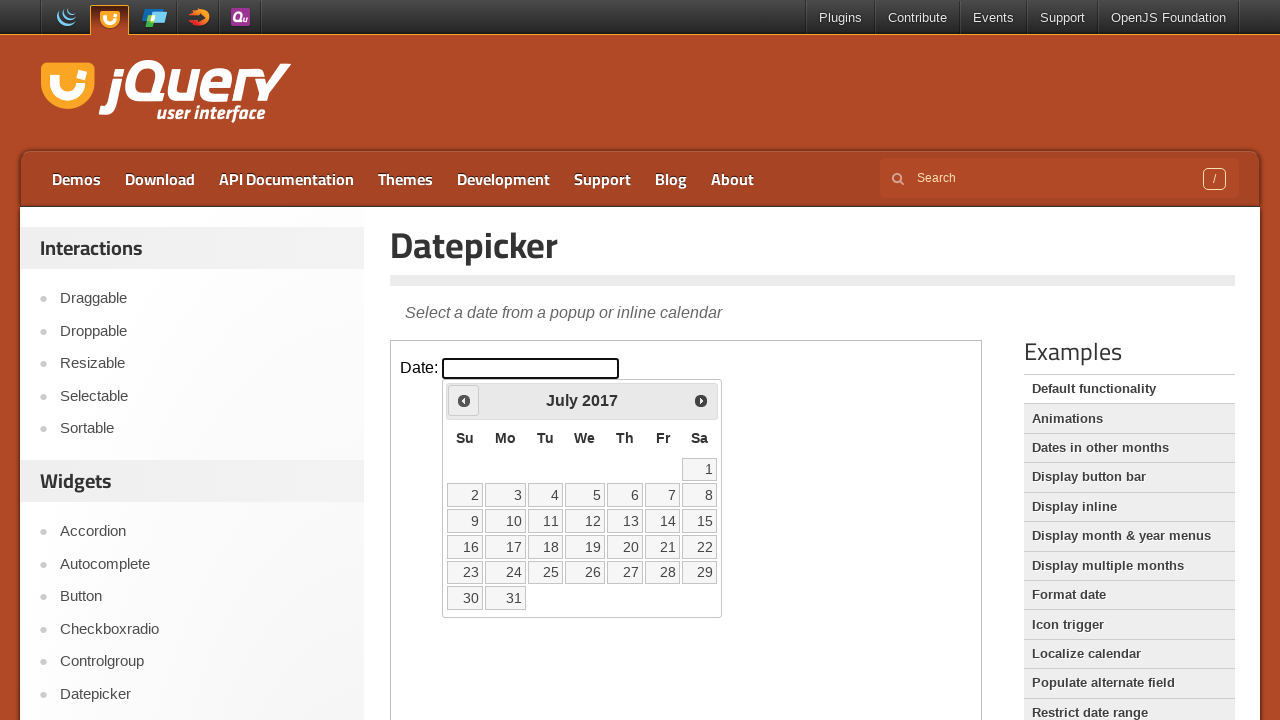

Waited for calendar to update
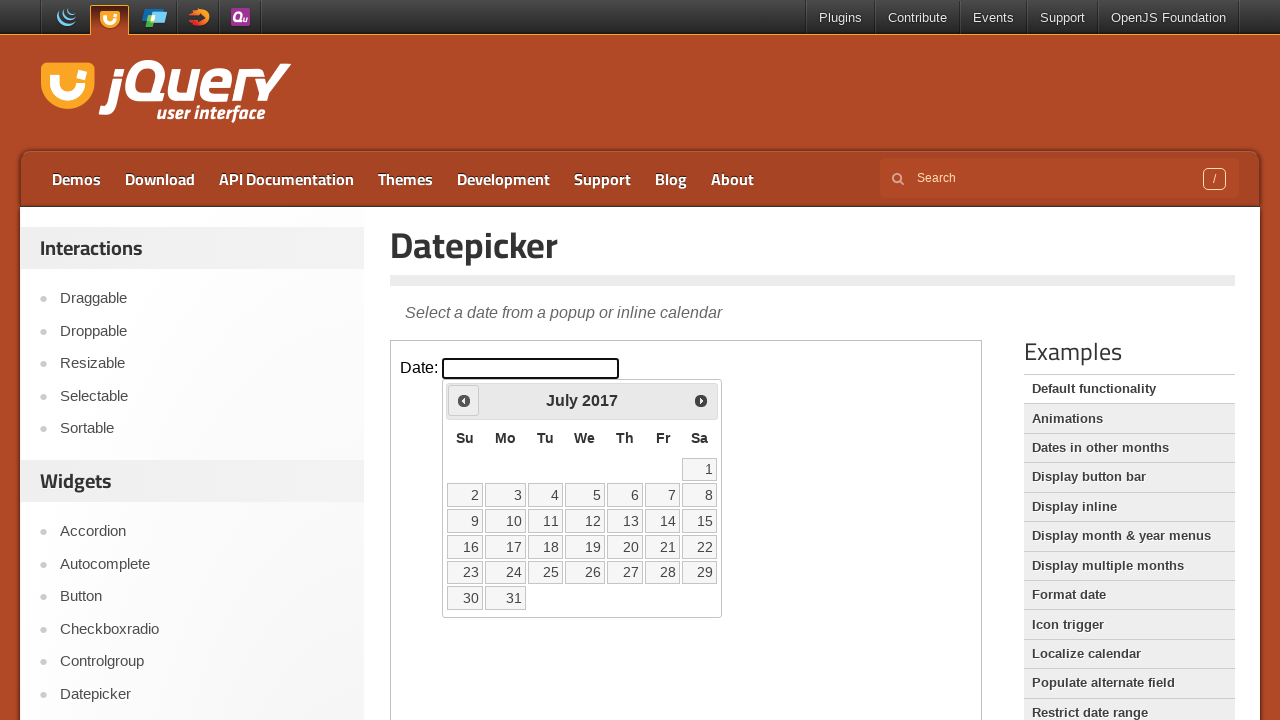

Clicked previous button, current year: 2017 at (464, 400) on .demo-frame >> internal:control=enter-frame >> .ui-datepicker-prev
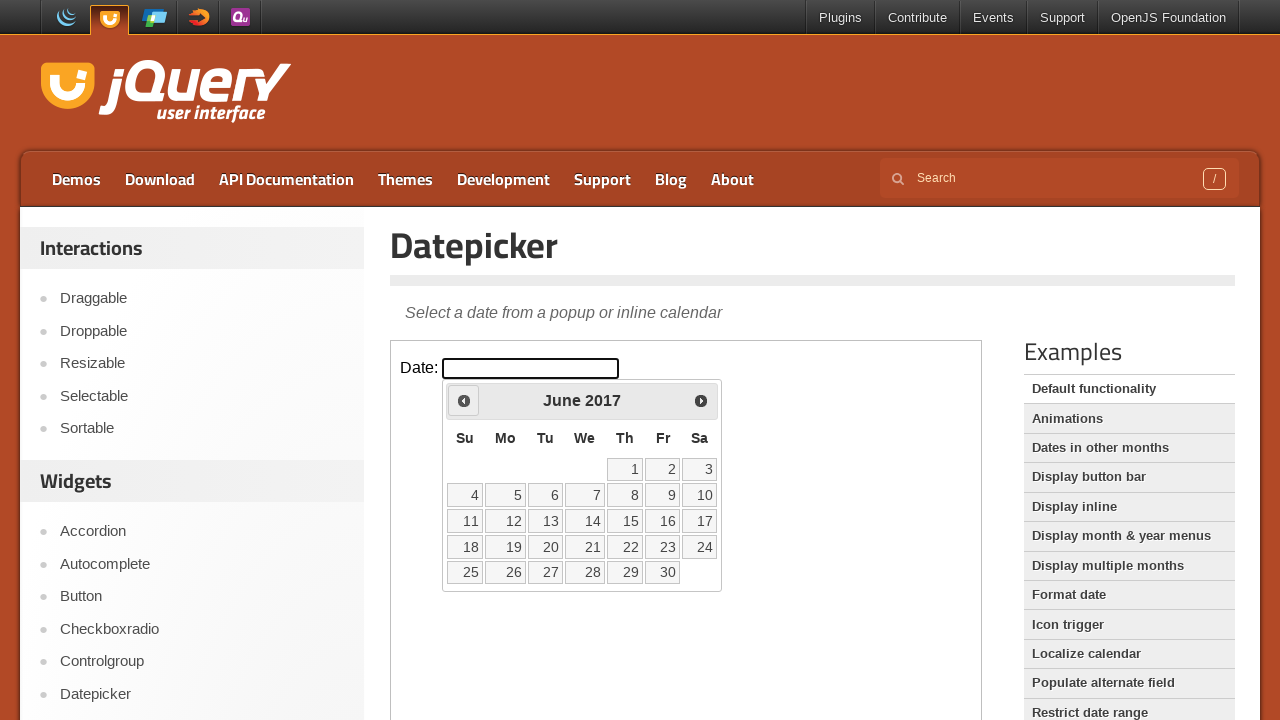

Waited for calendar to update
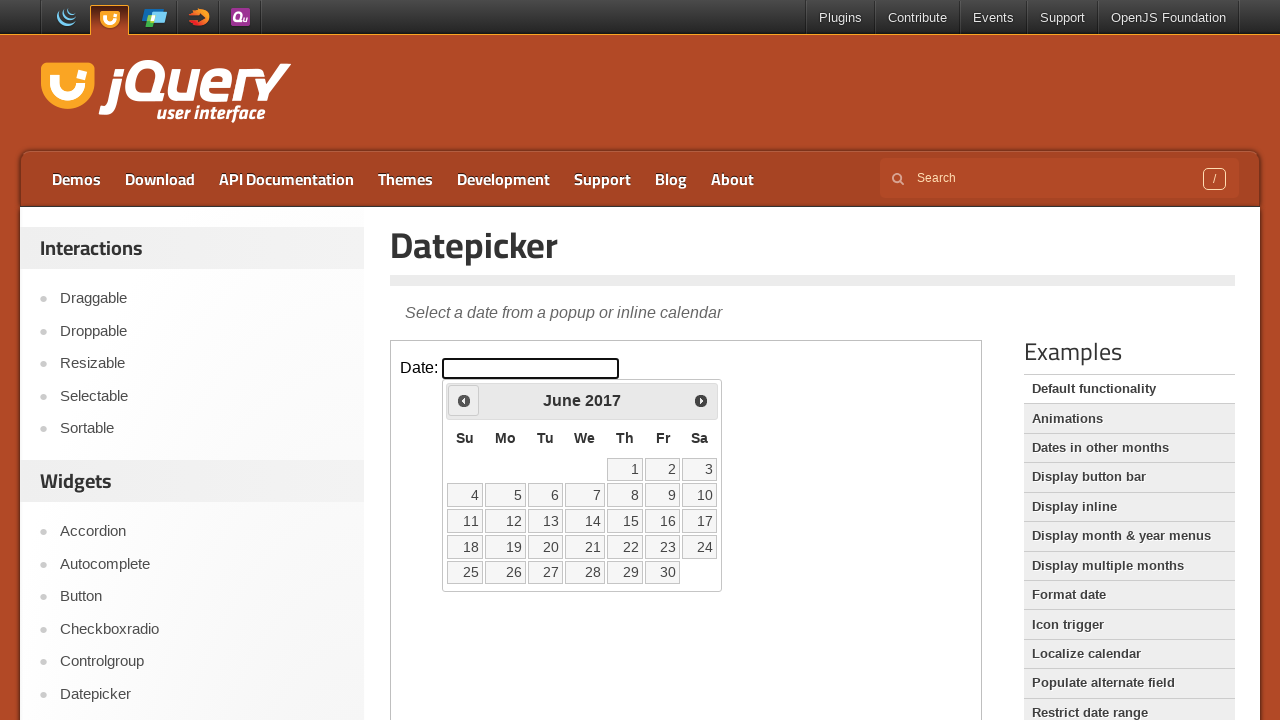

Clicked previous button, current year: 2017 at (464, 400) on .demo-frame >> internal:control=enter-frame >> .ui-datepicker-prev
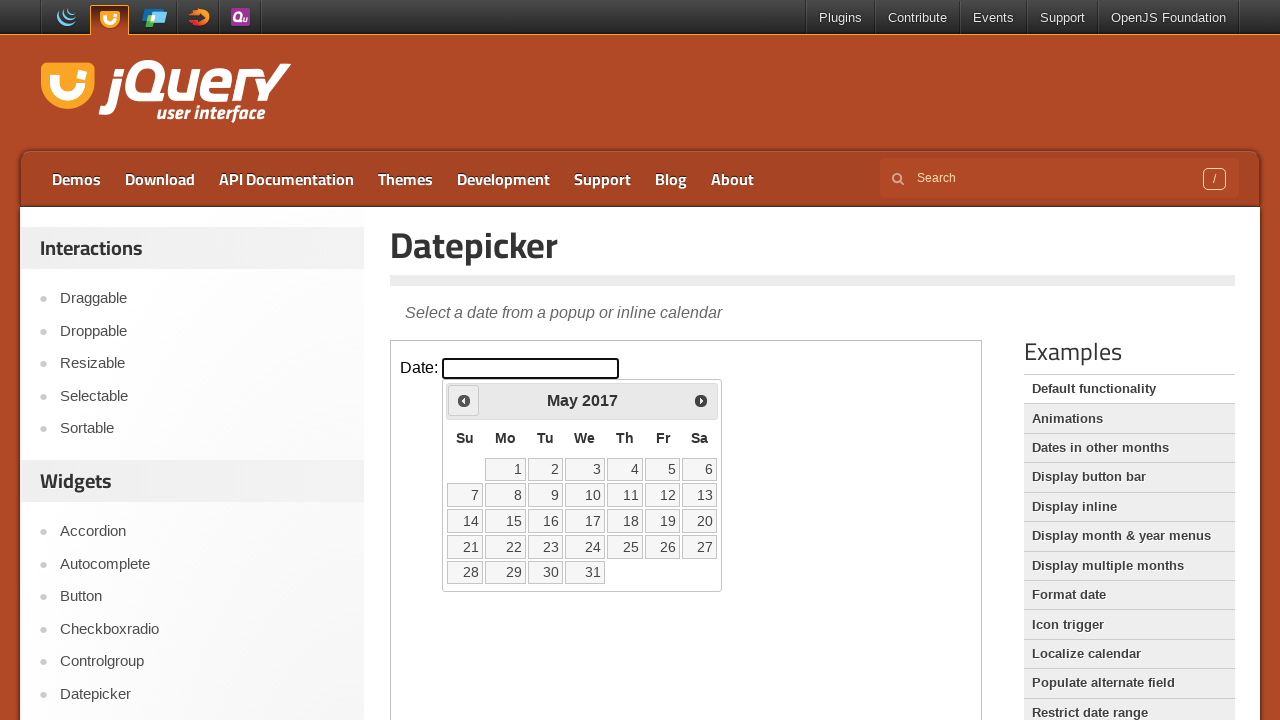

Waited for calendar to update
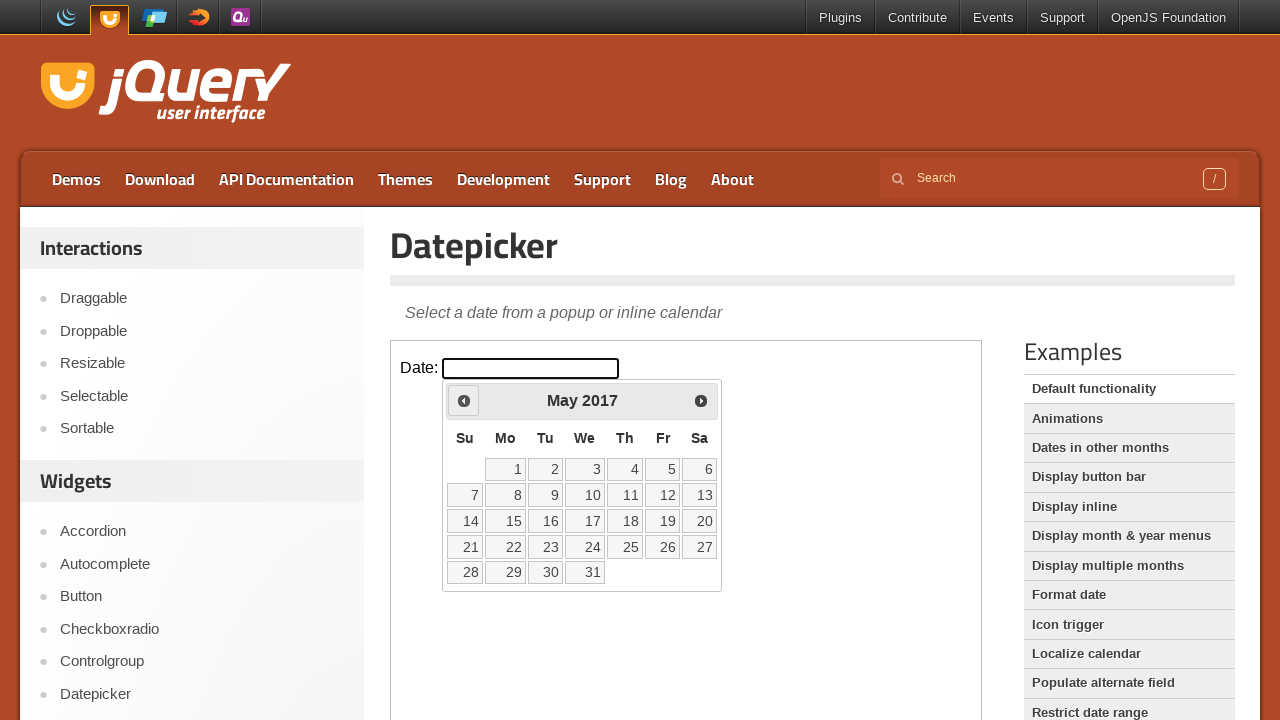

Clicked previous button, current year: 2017 at (464, 400) on .demo-frame >> internal:control=enter-frame >> .ui-datepicker-prev
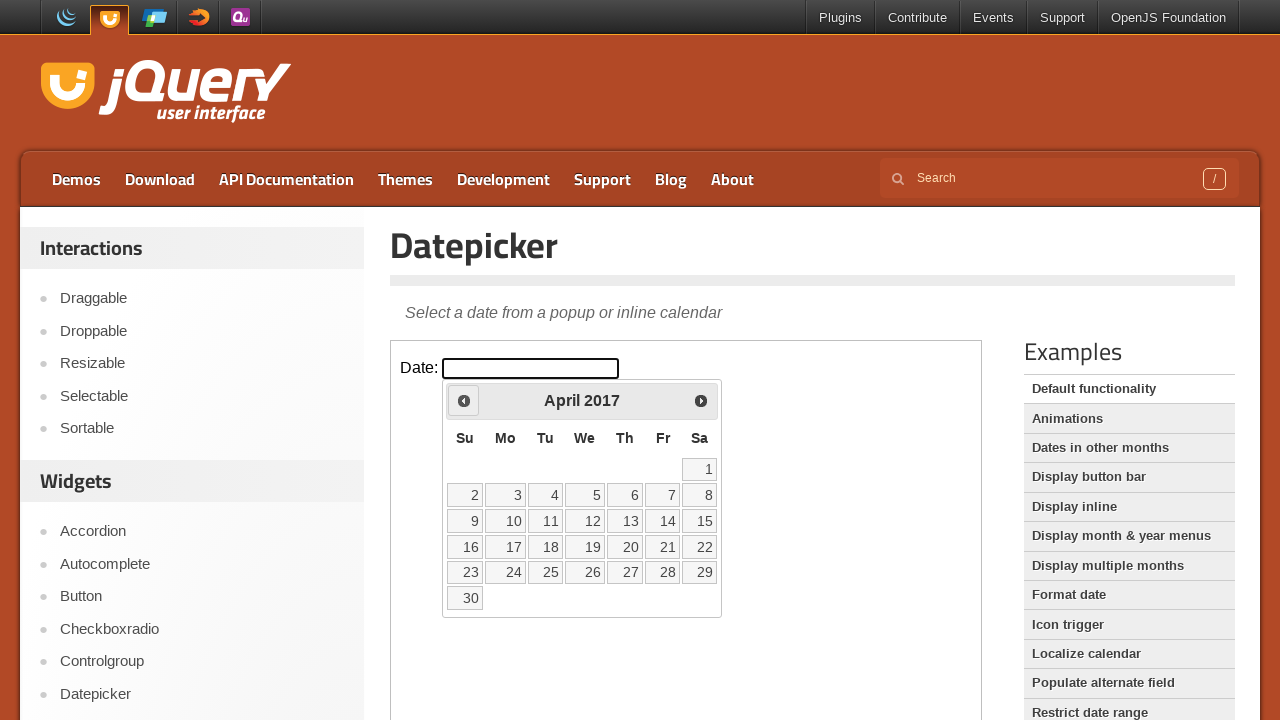

Waited for calendar to update
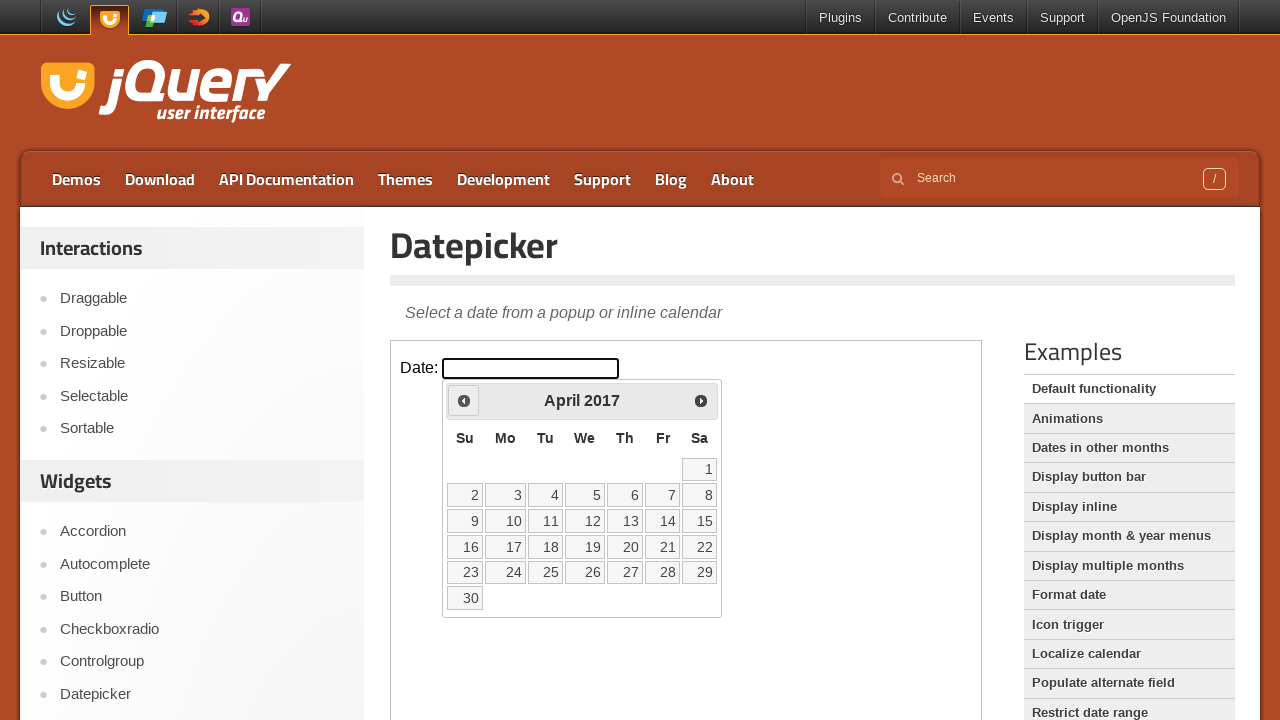

Clicked previous button, current year: 2017 at (464, 400) on .demo-frame >> internal:control=enter-frame >> .ui-datepicker-prev
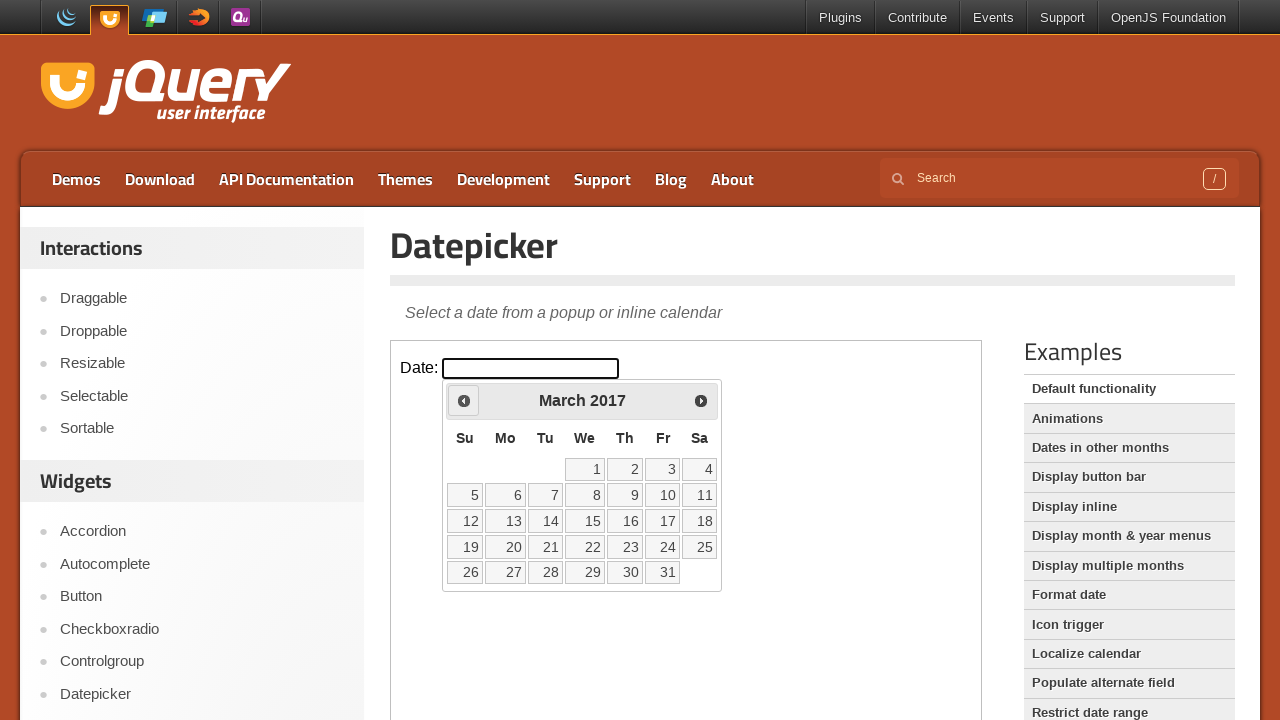

Waited for calendar to update
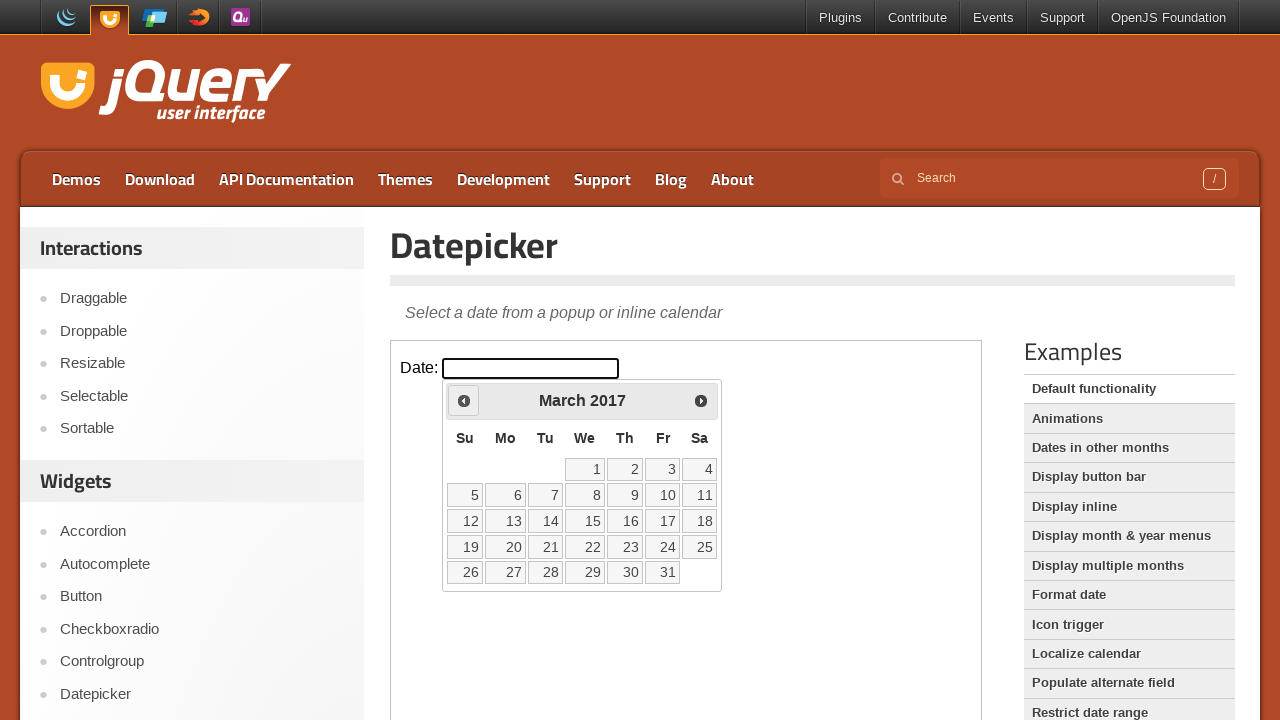

Clicked previous button, current year: 2017 at (464, 400) on .demo-frame >> internal:control=enter-frame >> .ui-datepicker-prev
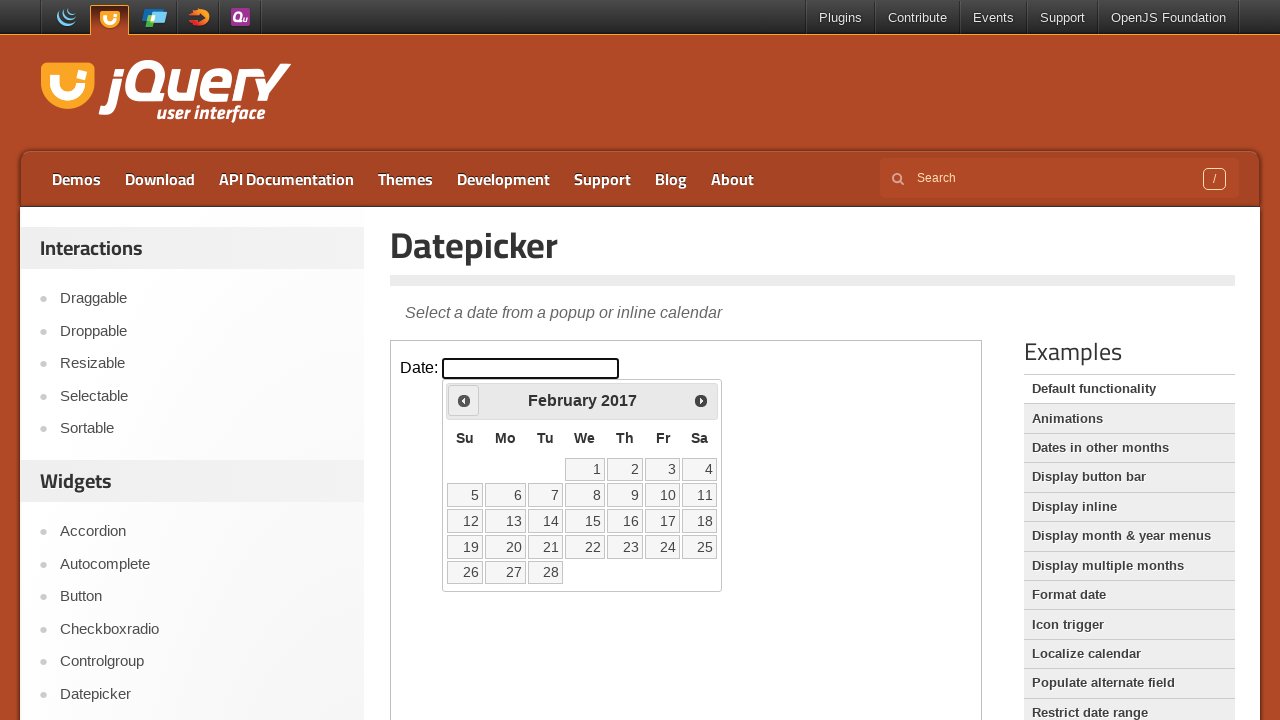

Waited for calendar to update
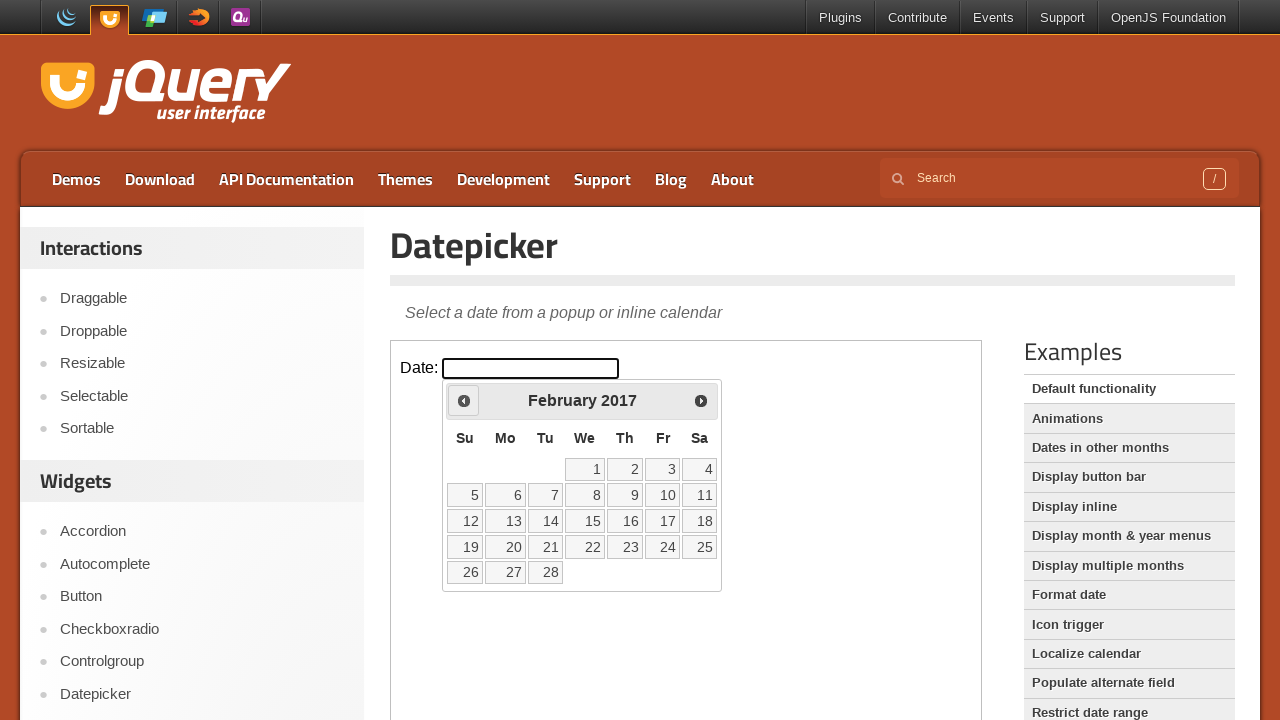

Clicked previous button, current year: 2017 at (464, 400) on .demo-frame >> internal:control=enter-frame >> .ui-datepicker-prev
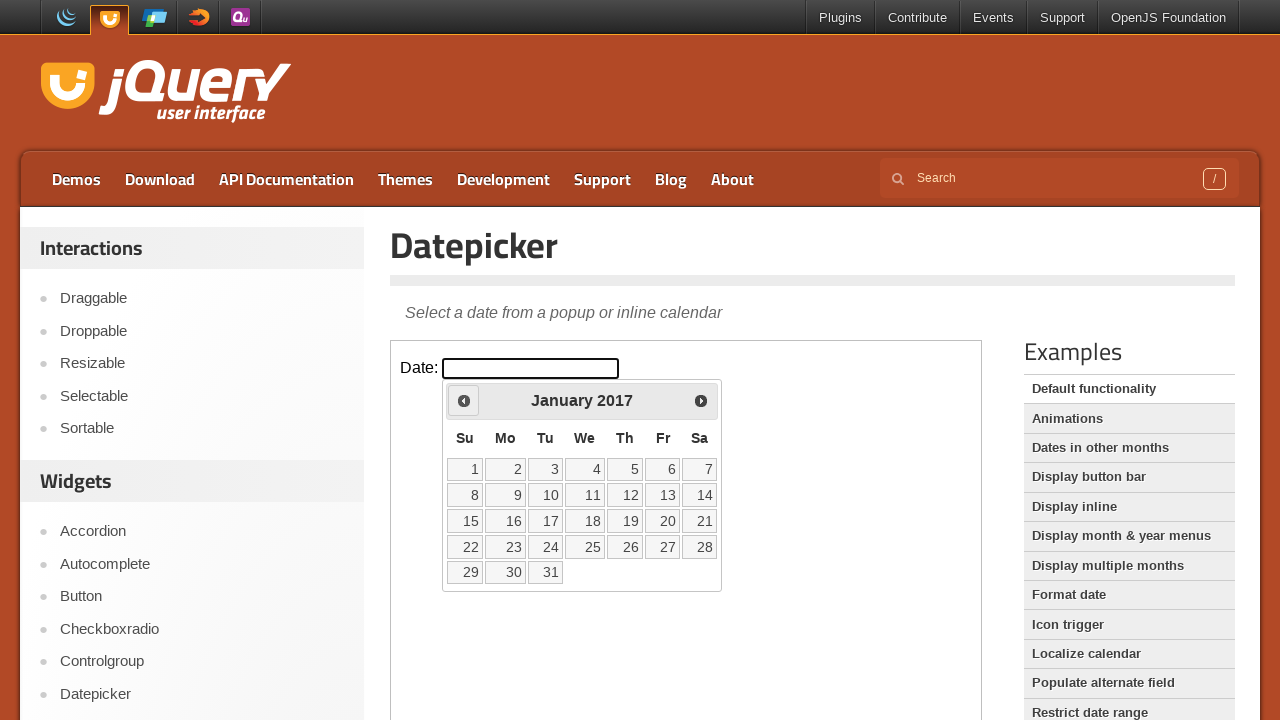

Waited for calendar to update
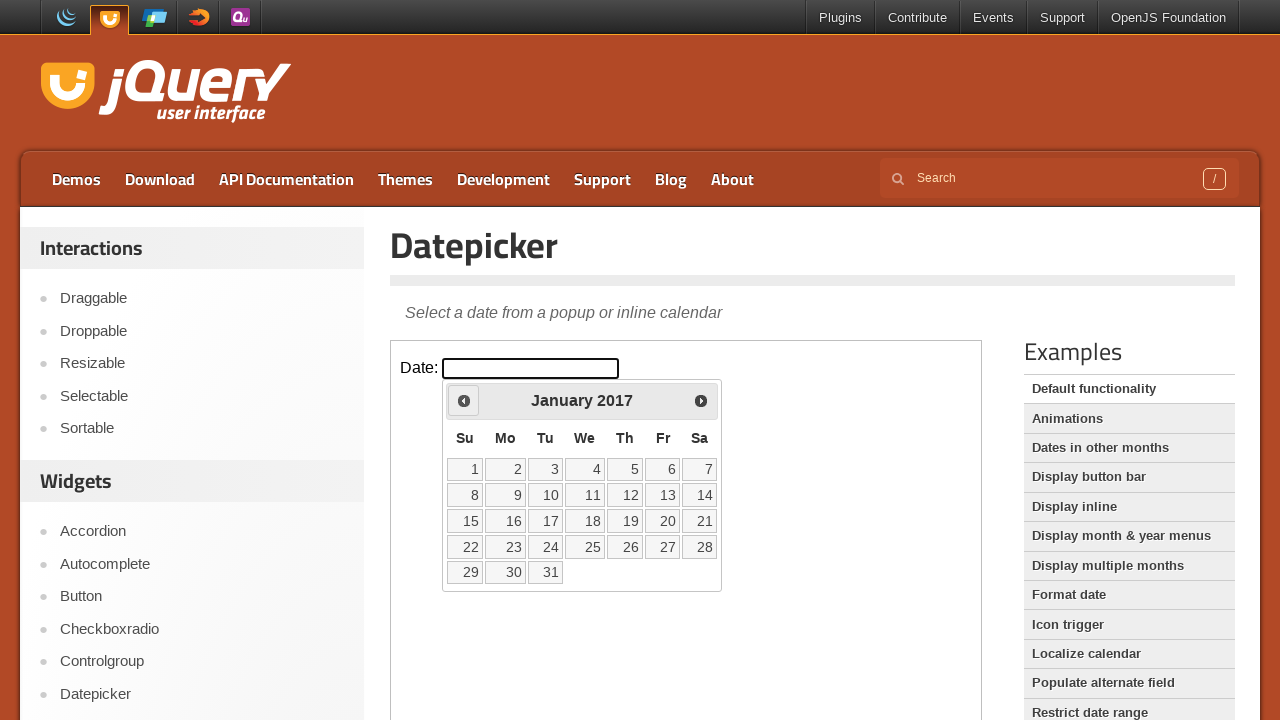

Clicked previous button, current year: 2017 at (464, 400) on .demo-frame >> internal:control=enter-frame >> .ui-datepicker-prev
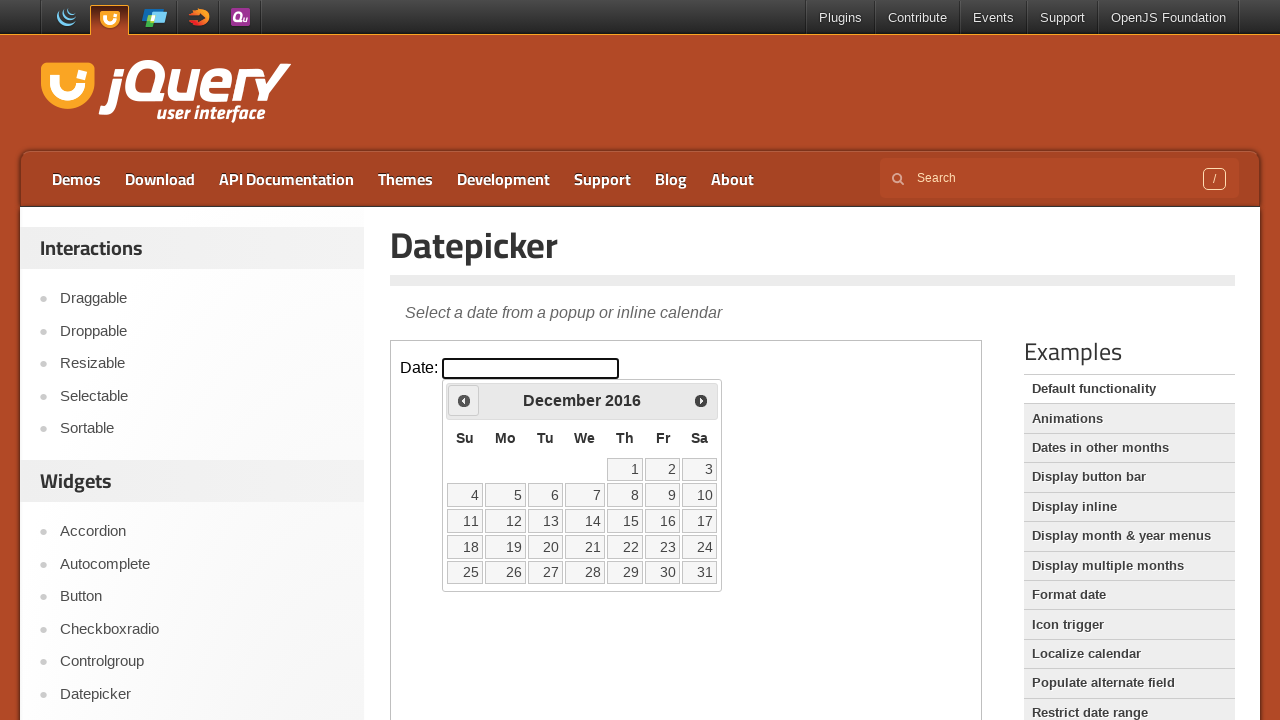

Waited for calendar to update
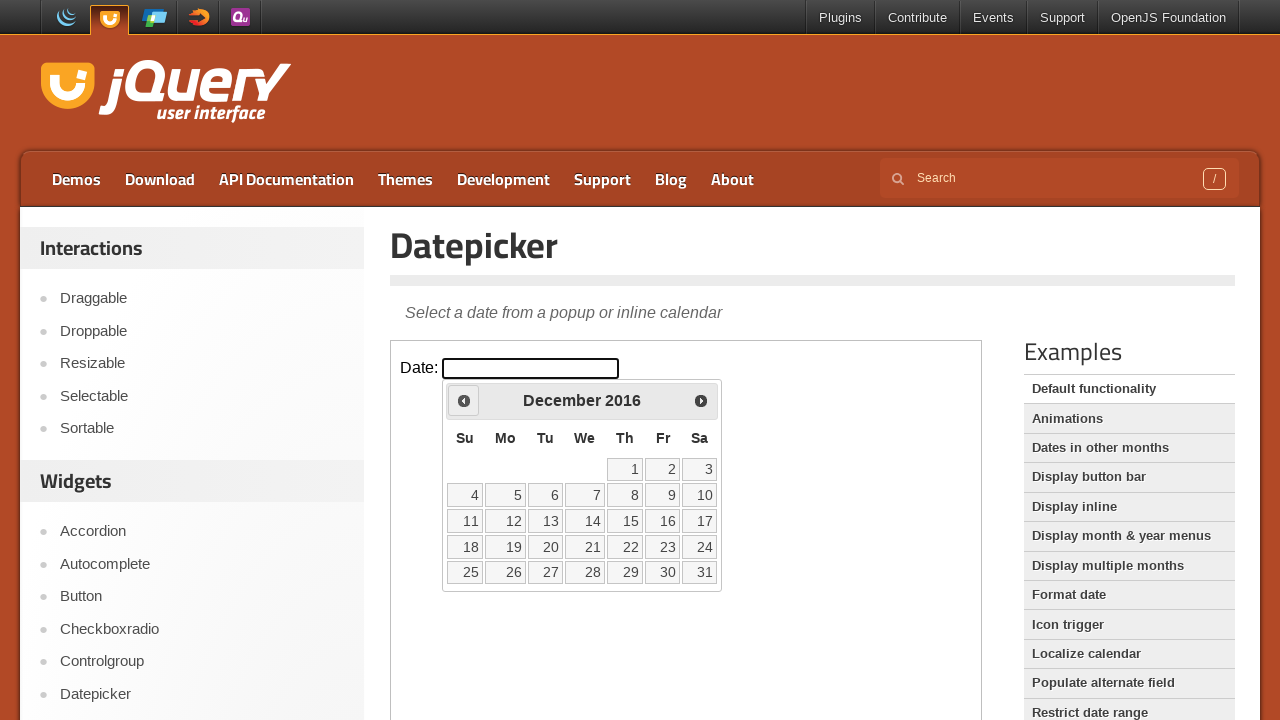

Clicked previous button, current year: 2016 at (464, 400) on .demo-frame >> internal:control=enter-frame >> .ui-datepicker-prev
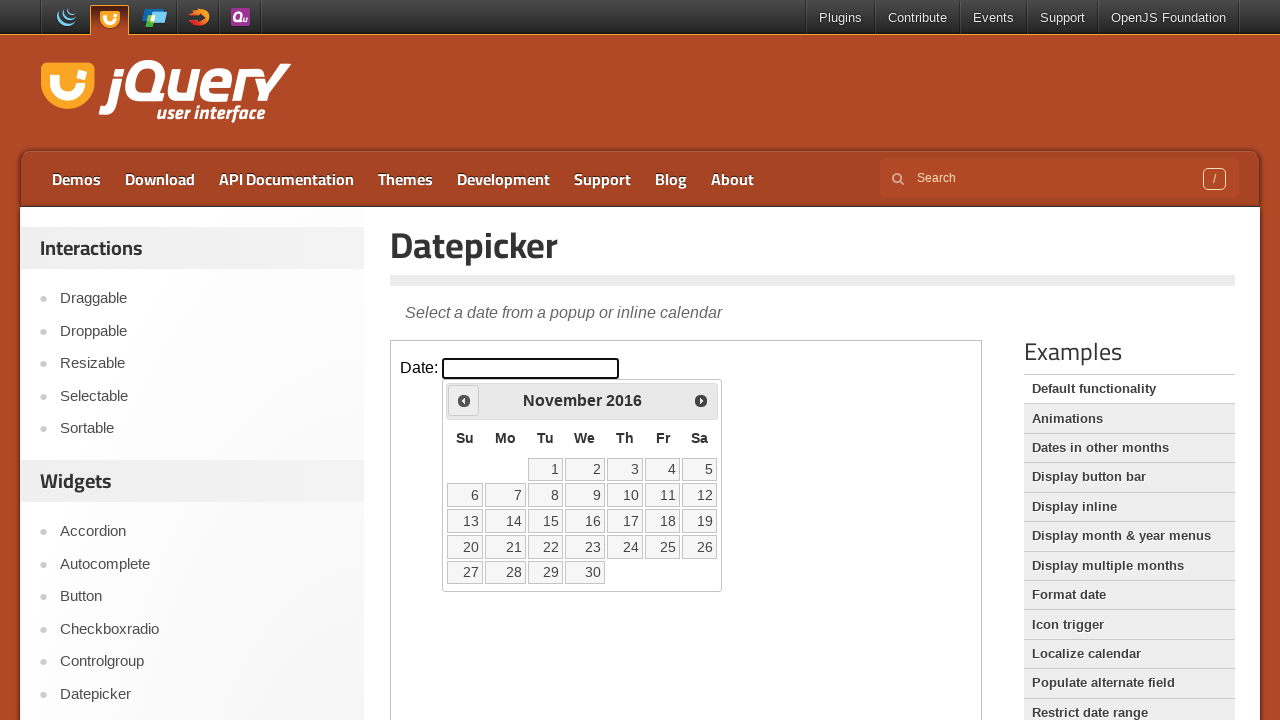

Waited for calendar to update
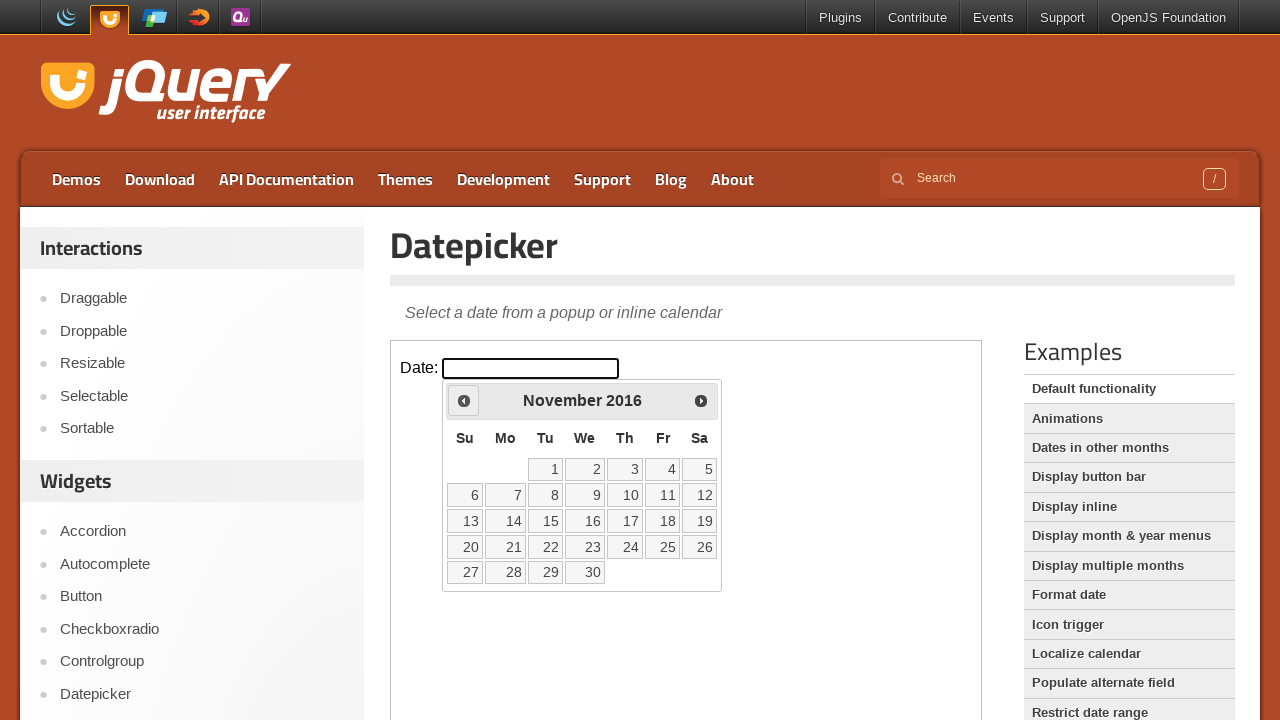

Clicked previous button, current year: 2016 at (464, 400) on .demo-frame >> internal:control=enter-frame >> .ui-datepicker-prev
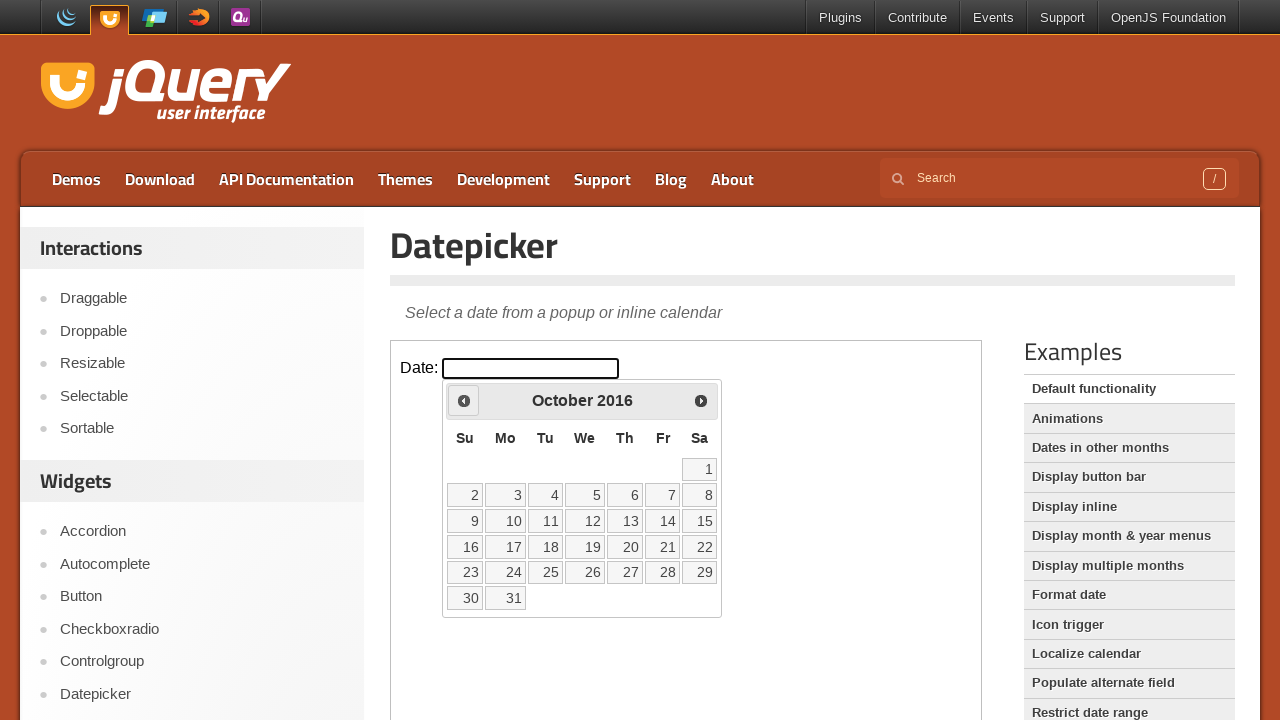

Waited for calendar to update
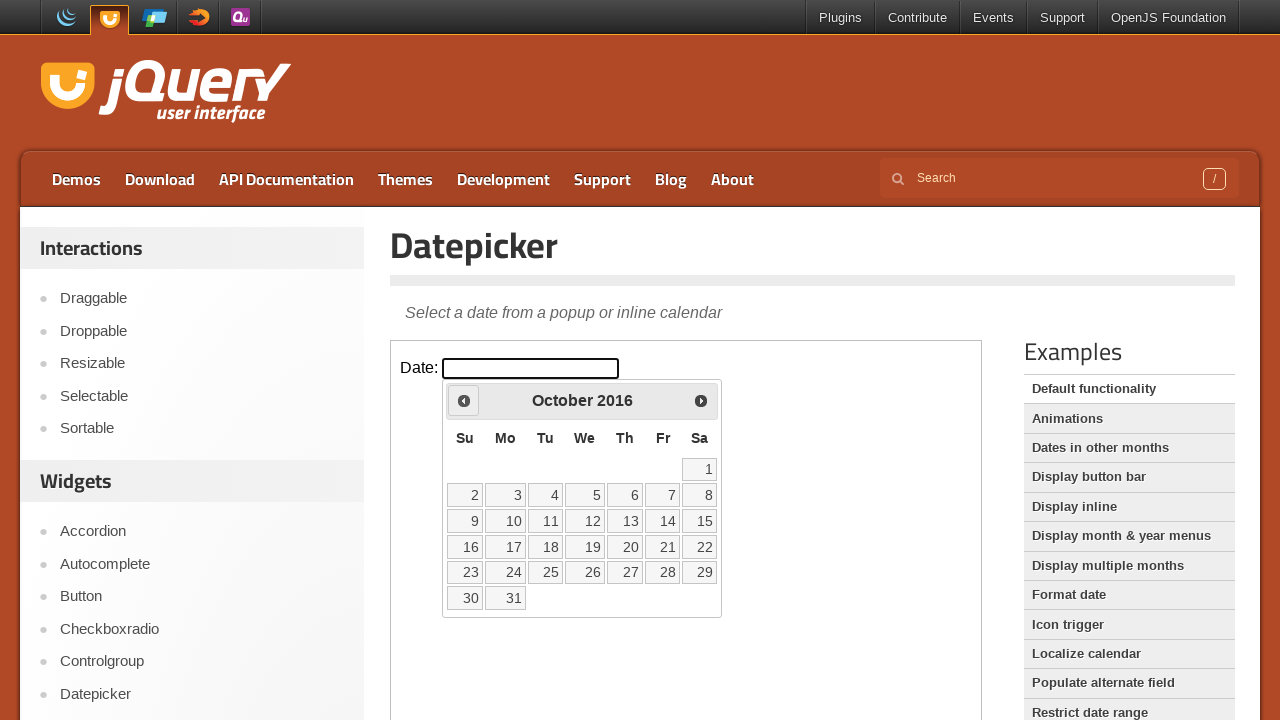

Clicked previous button, current year: 2016 at (464, 400) on .demo-frame >> internal:control=enter-frame >> .ui-datepicker-prev
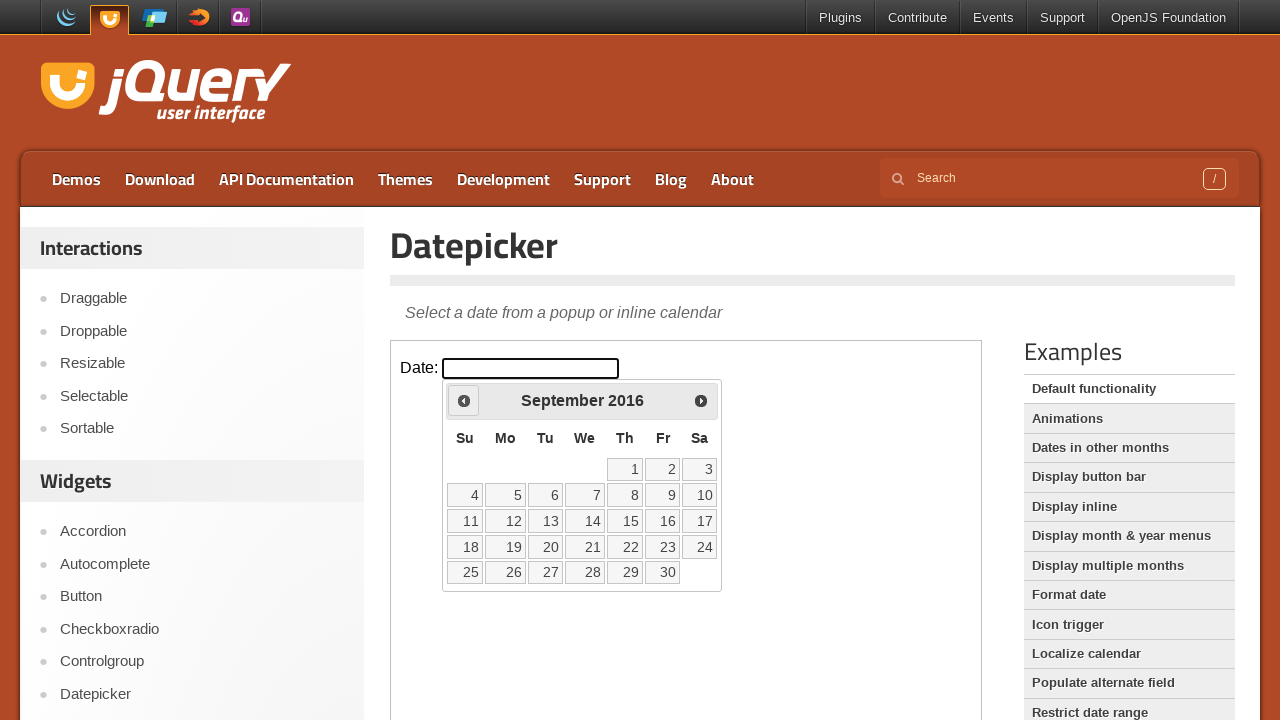

Waited for calendar to update
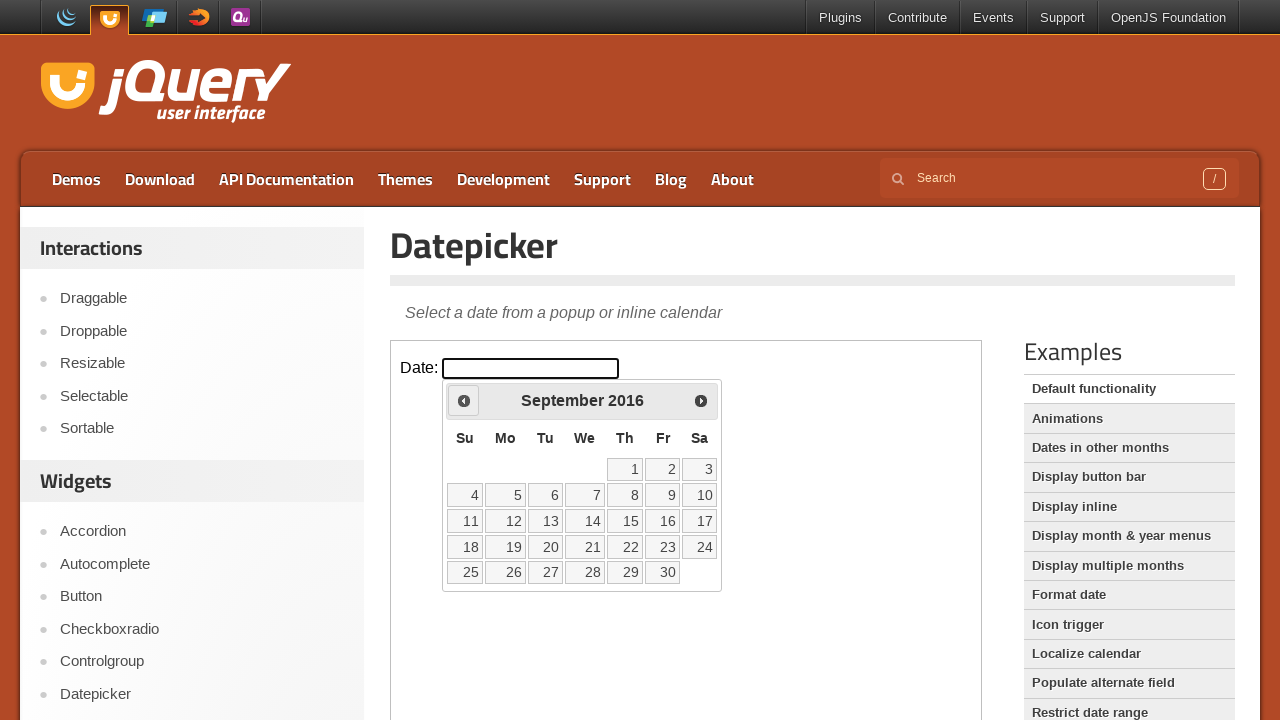

Clicked previous button, current year: 2016 at (464, 400) on .demo-frame >> internal:control=enter-frame >> .ui-datepicker-prev
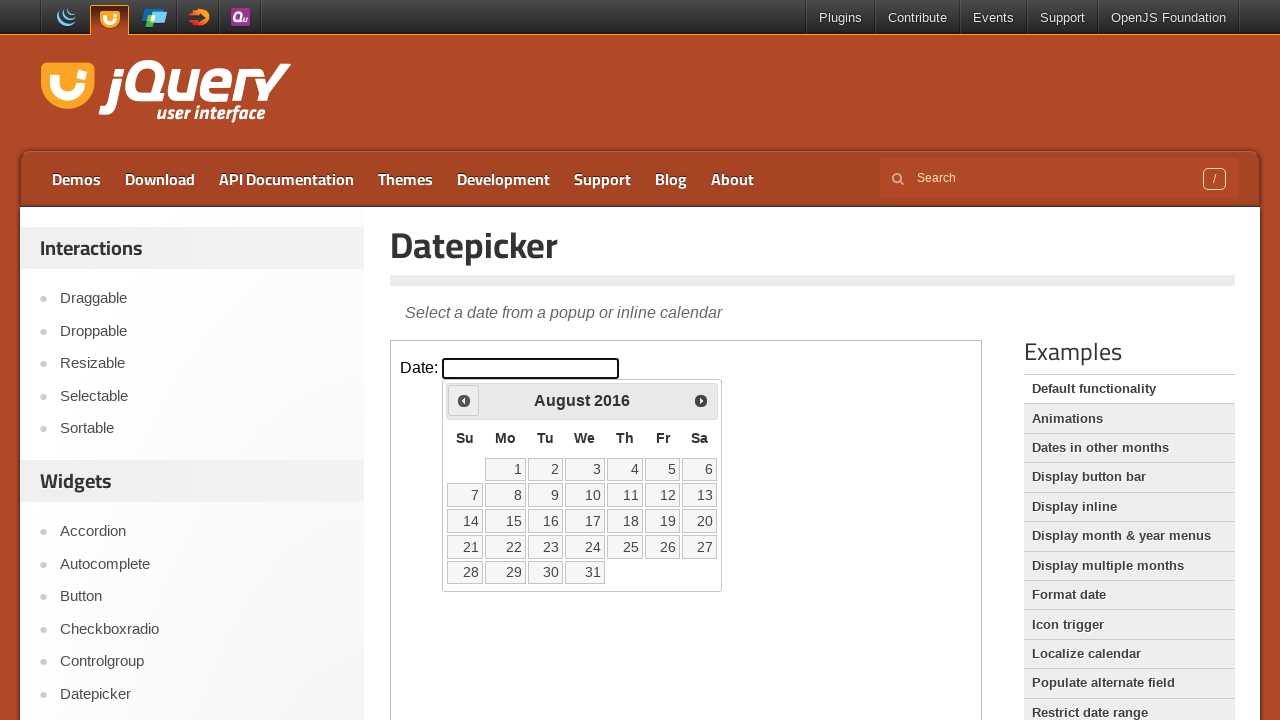

Waited for calendar to update
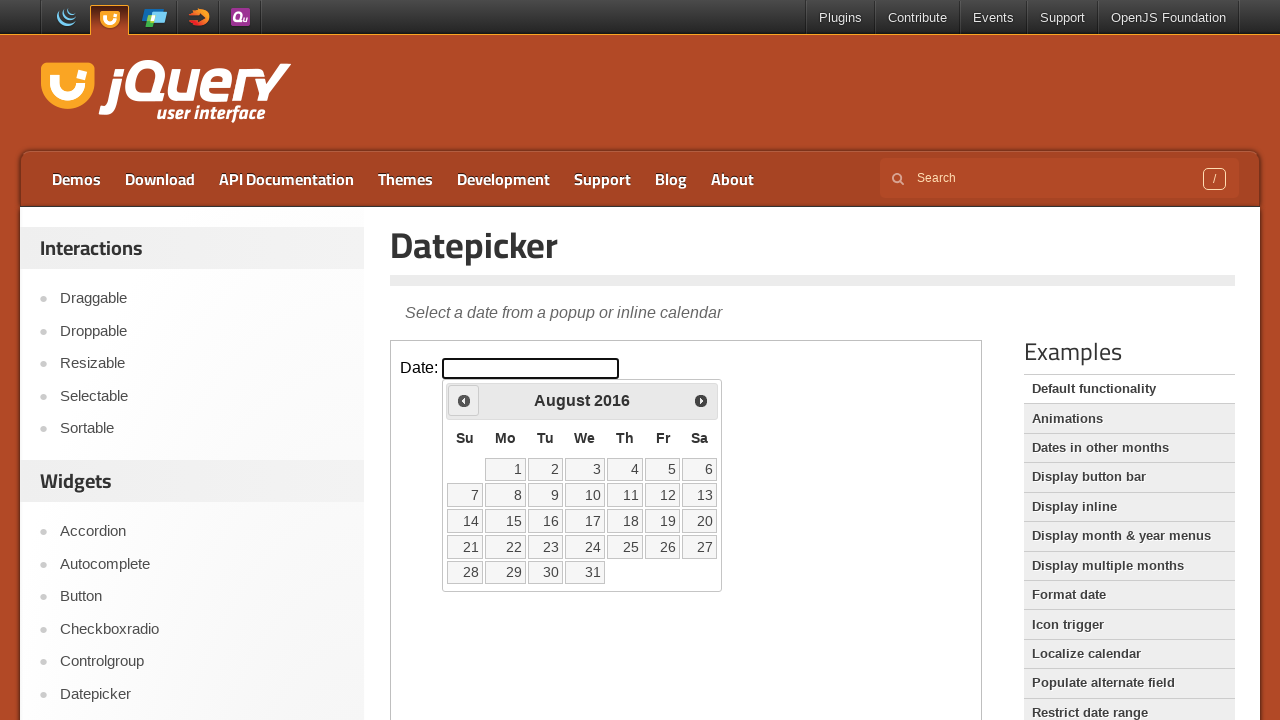

Clicked previous button, current year: 2016 at (464, 400) on .demo-frame >> internal:control=enter-frame >> .ui-datepicker-prev
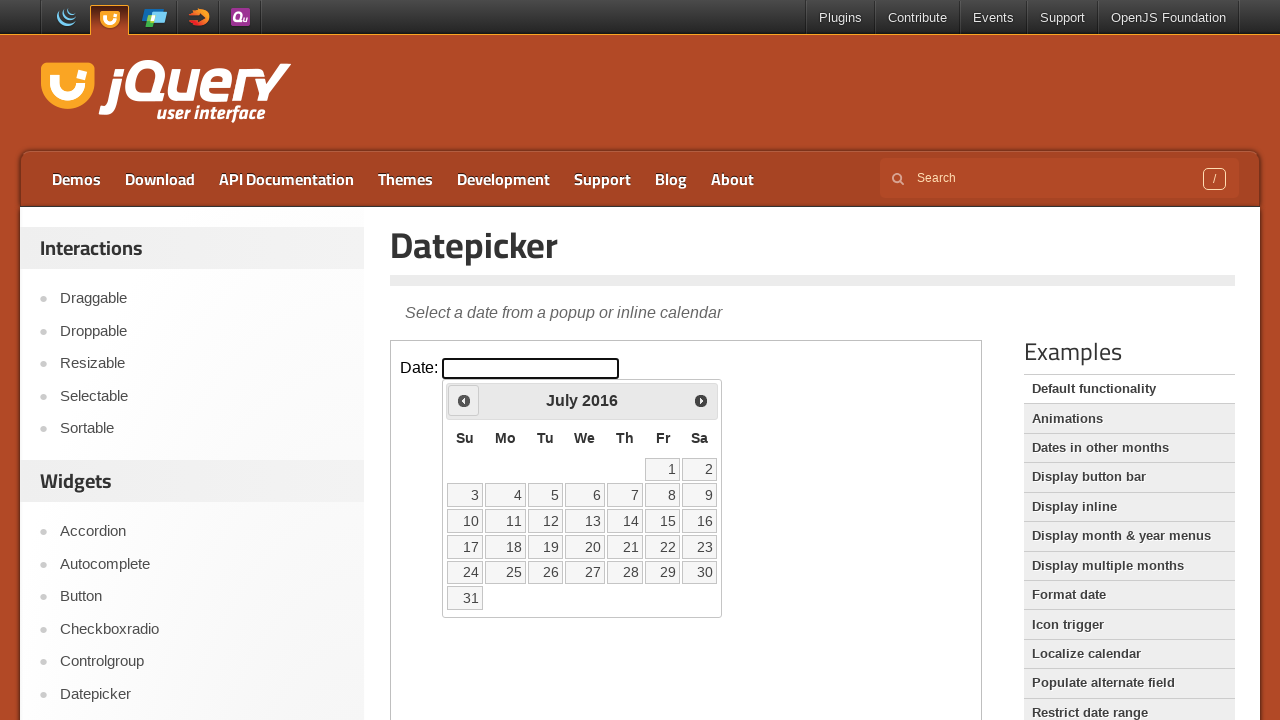

Waited for calendar to update
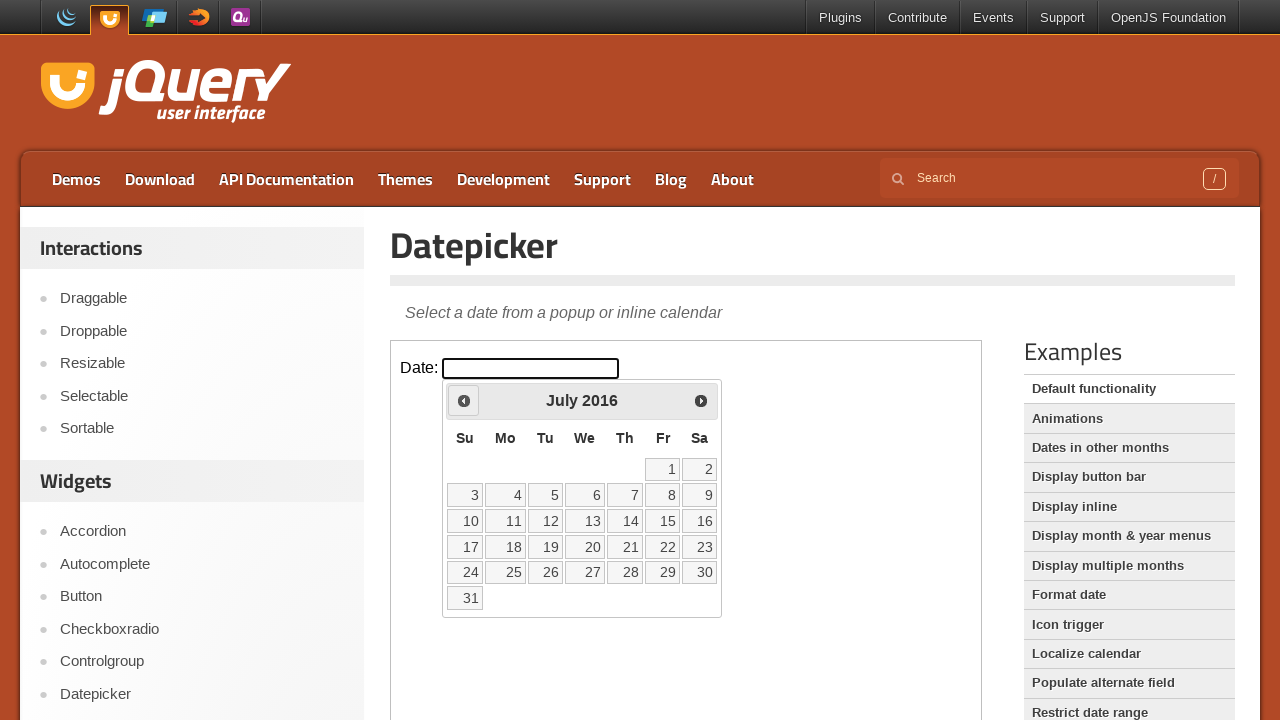

Clicked previous button, current year: 2016 at (464, 400) on .demo-frame >> internal:control=enter-frame >> .ui-datepicker-prev
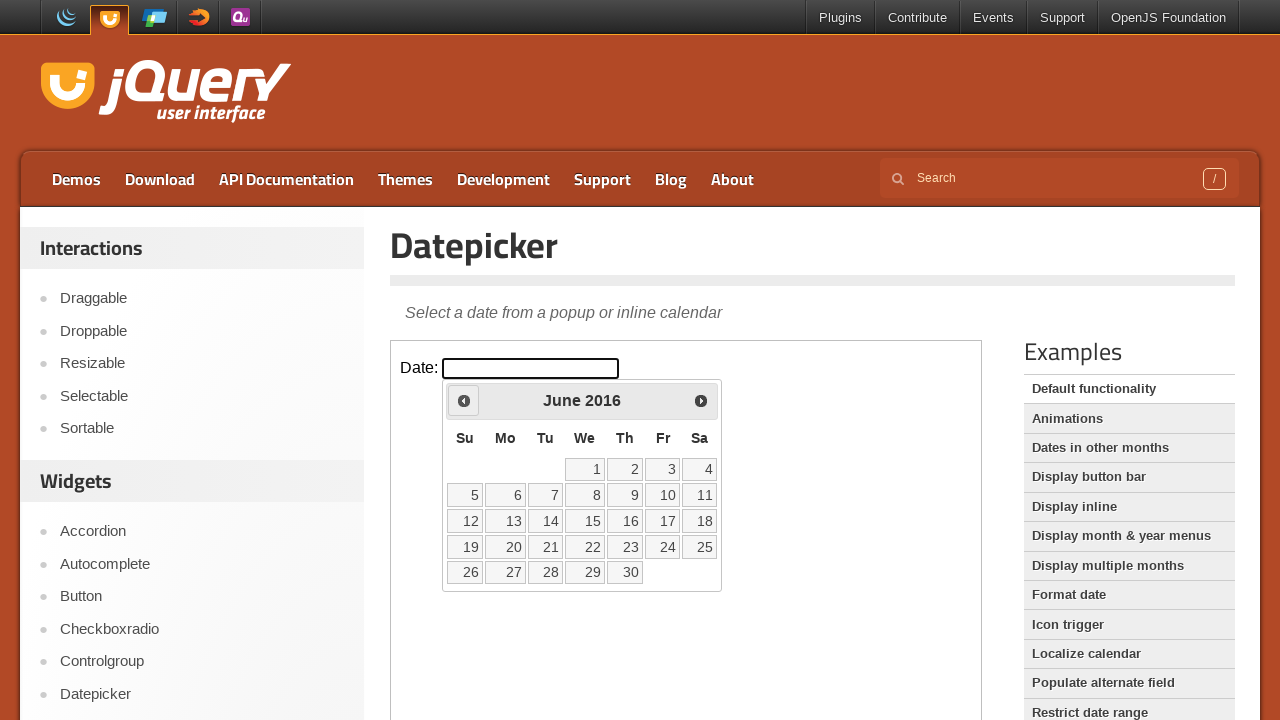

Waited for calendar to update
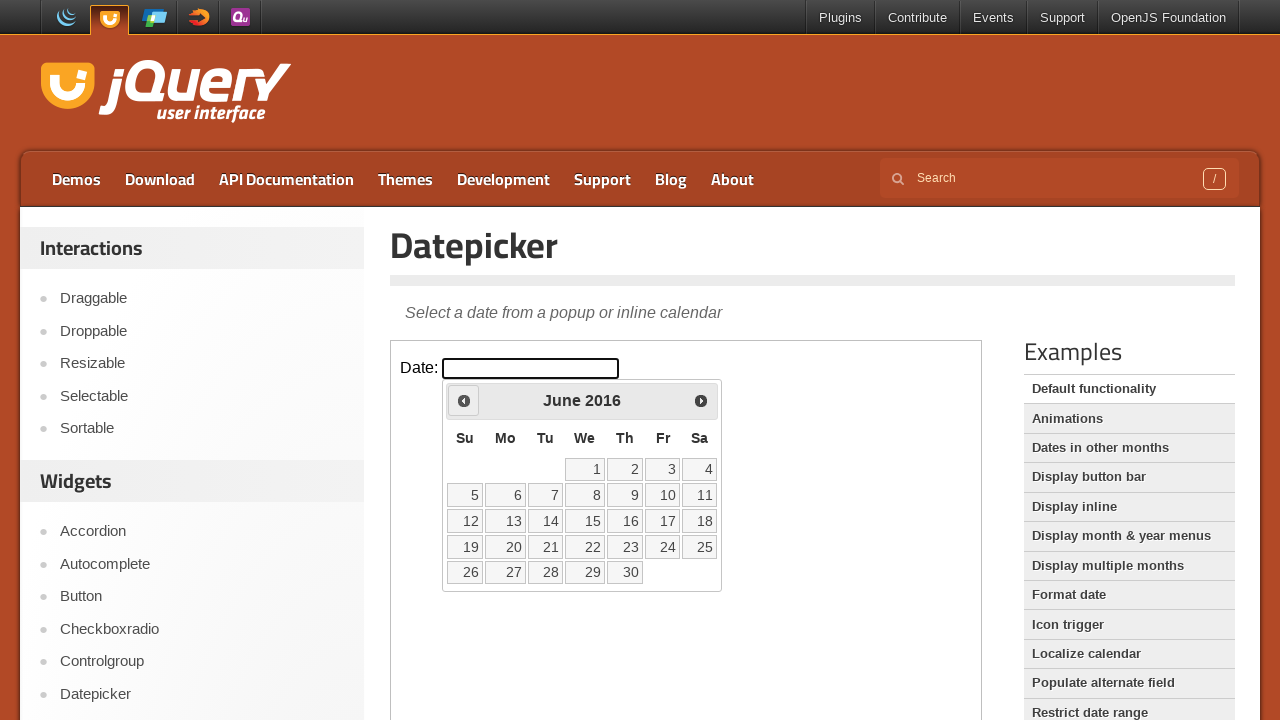

Clicked previous button, current year: 2016 at (464, 400) on .demo-frame >> internal:control=enter-frame >> .ui-datepicker-prev
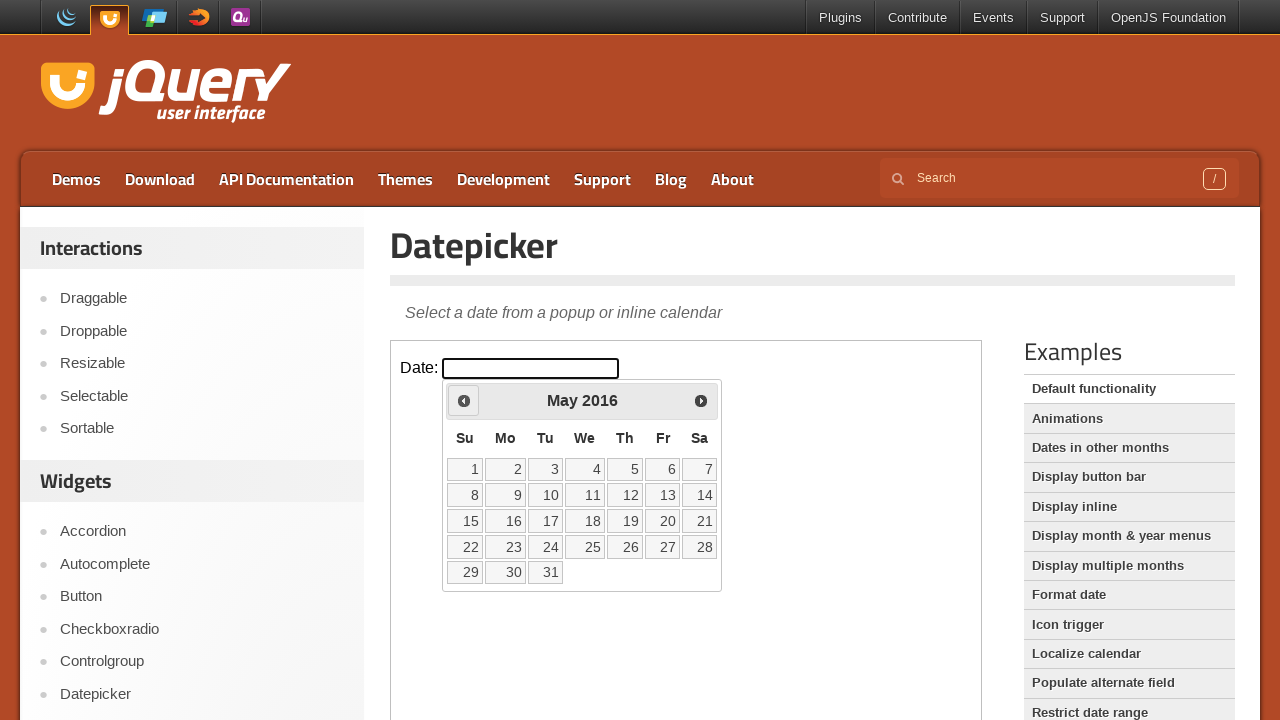

Waited for calendar to update
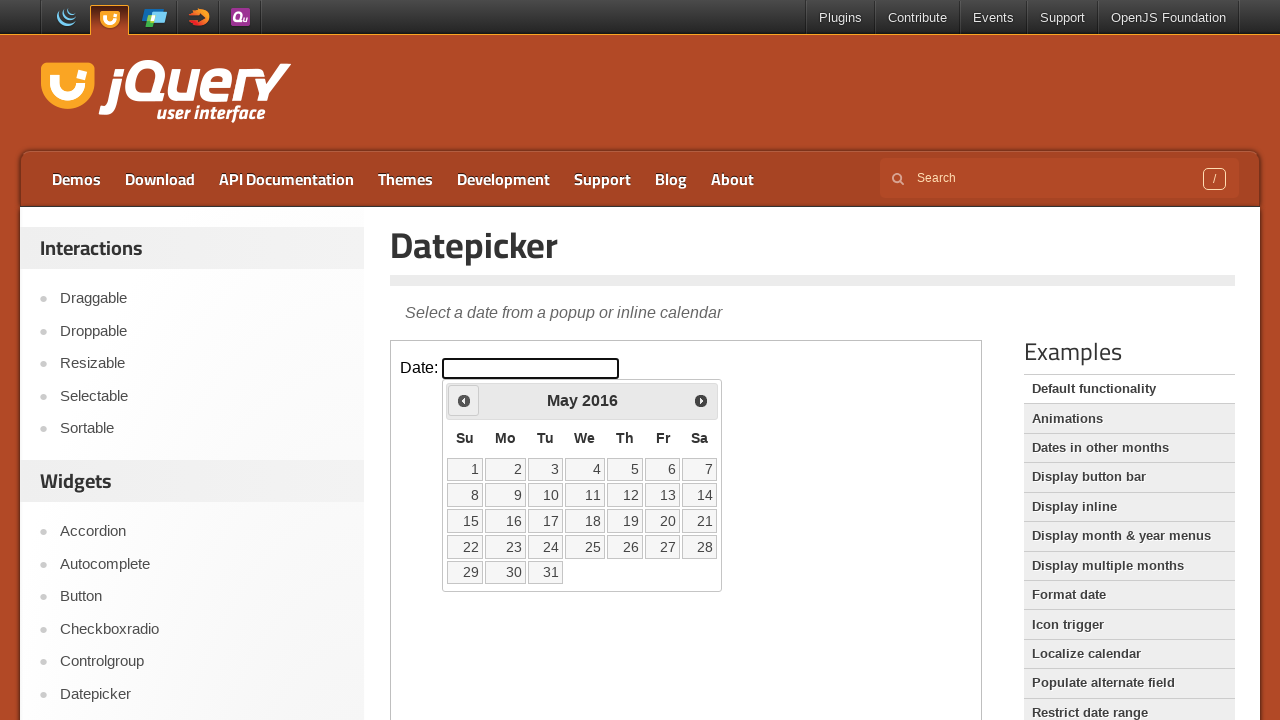

Clicked previous button, current year: 2016 at (464, 400) on .demo-frame >> internal:control=enter-frame >> .ui-datepicker-prev
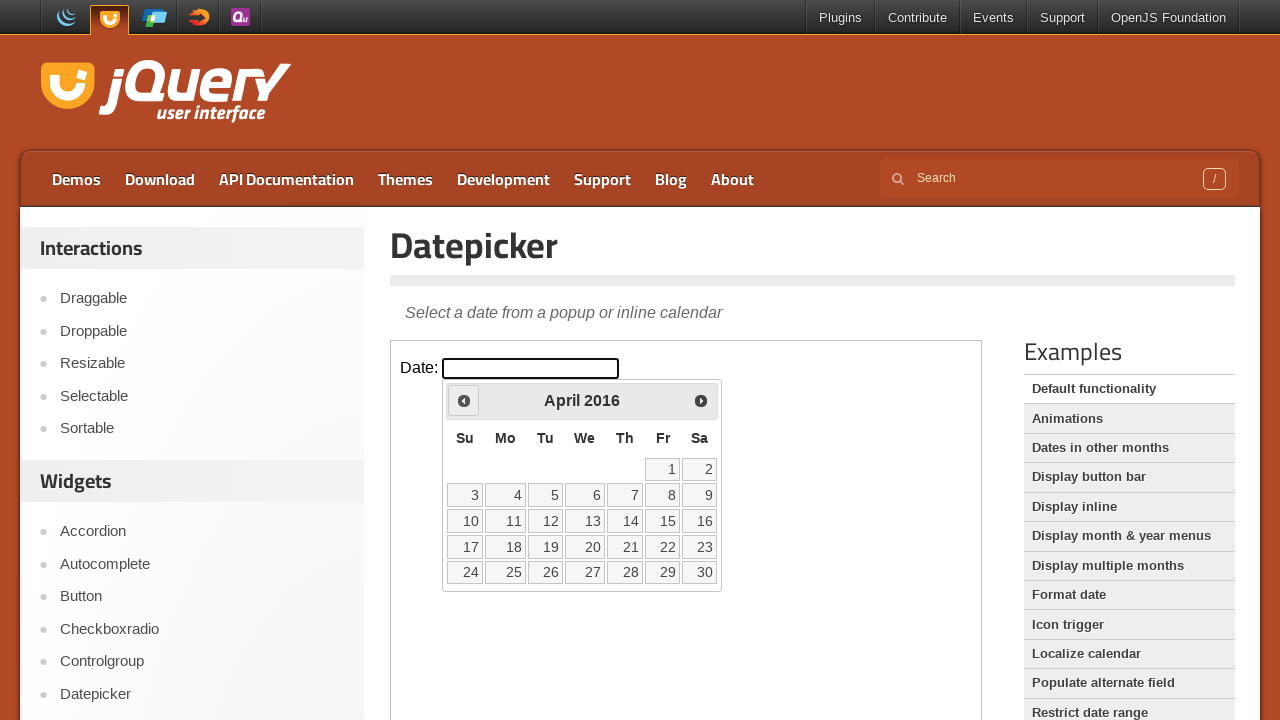

Waited for calendar to update
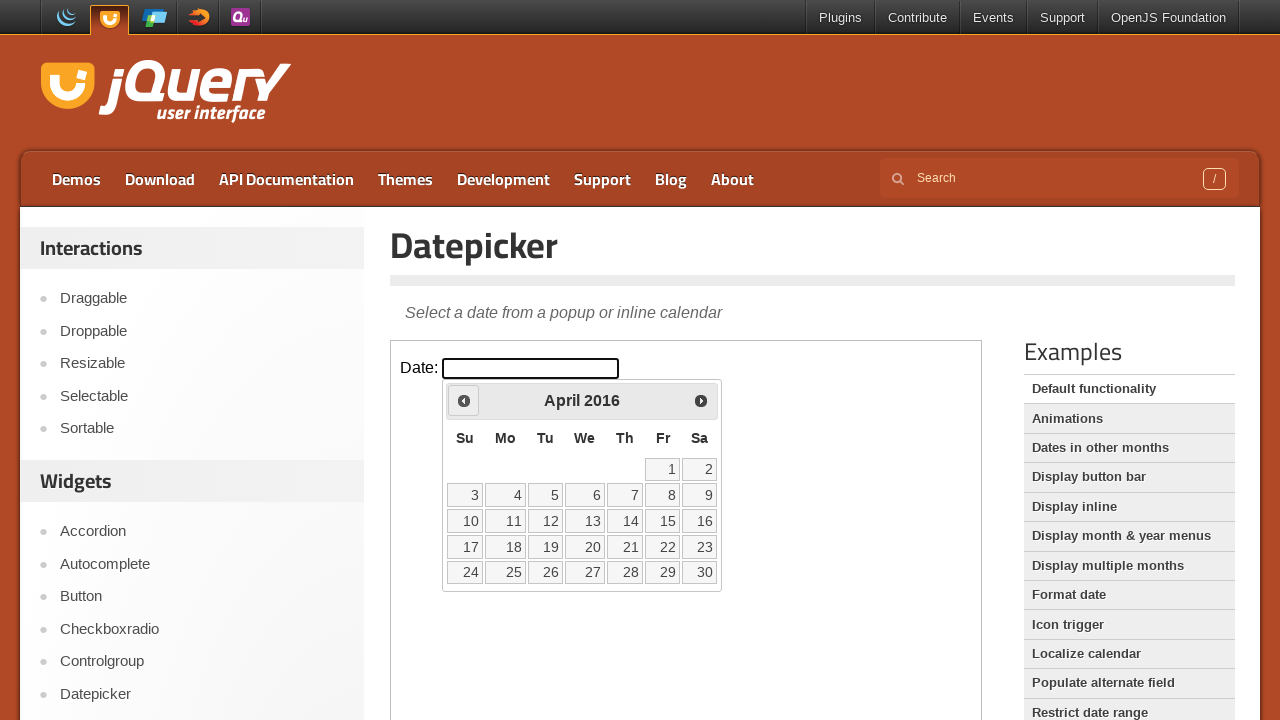

Clicked previous button, current year: 2016 at (464, 400) on .demo-frame >> internal:control=enter-frame >> .ui-datepicker-prev
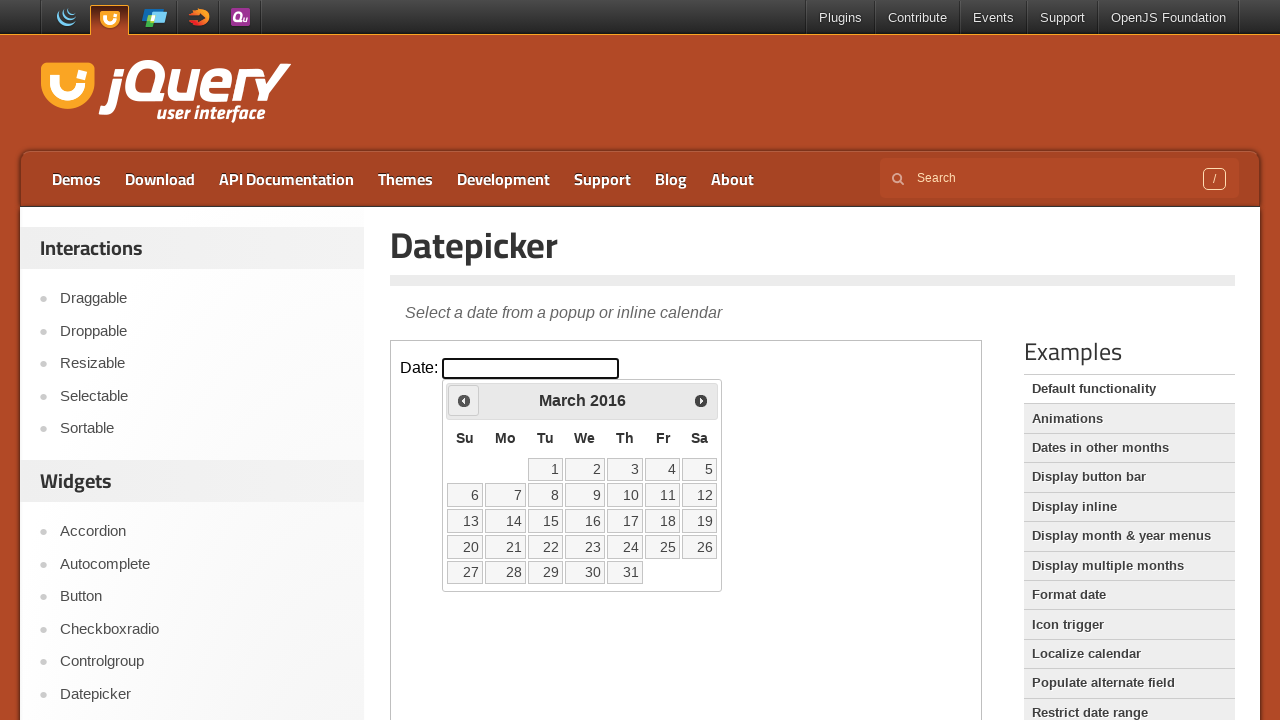

Waited for calendar to update
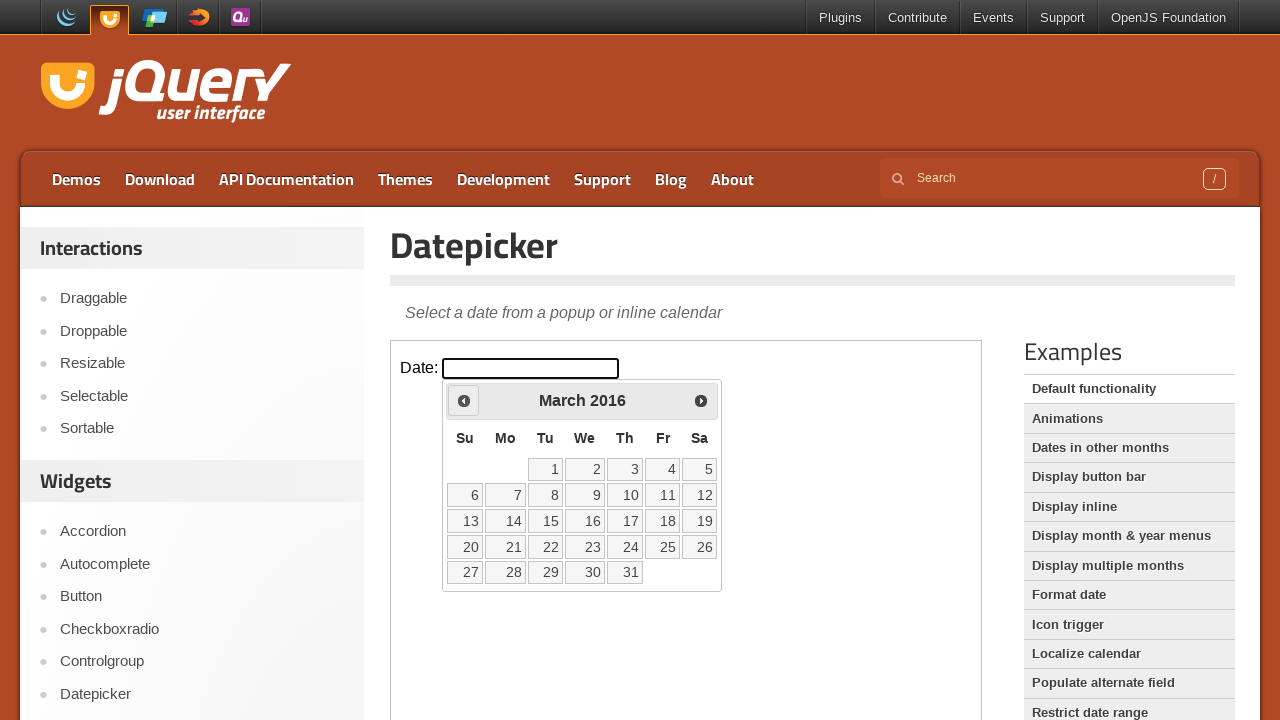

Clicked previous button, current year: 2016 at (464, 400) on .demo-frame >> internal:control=enter-frame >> .ui-datepicker-prev
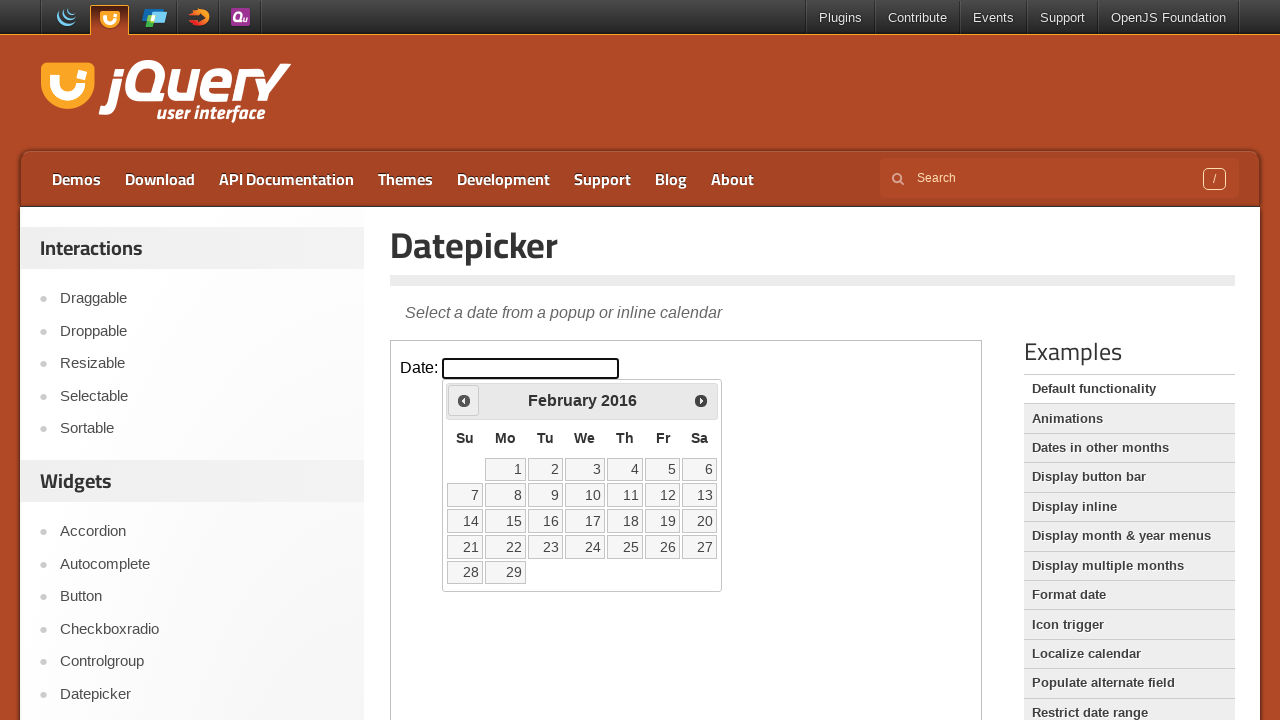

Waited for calendar to update
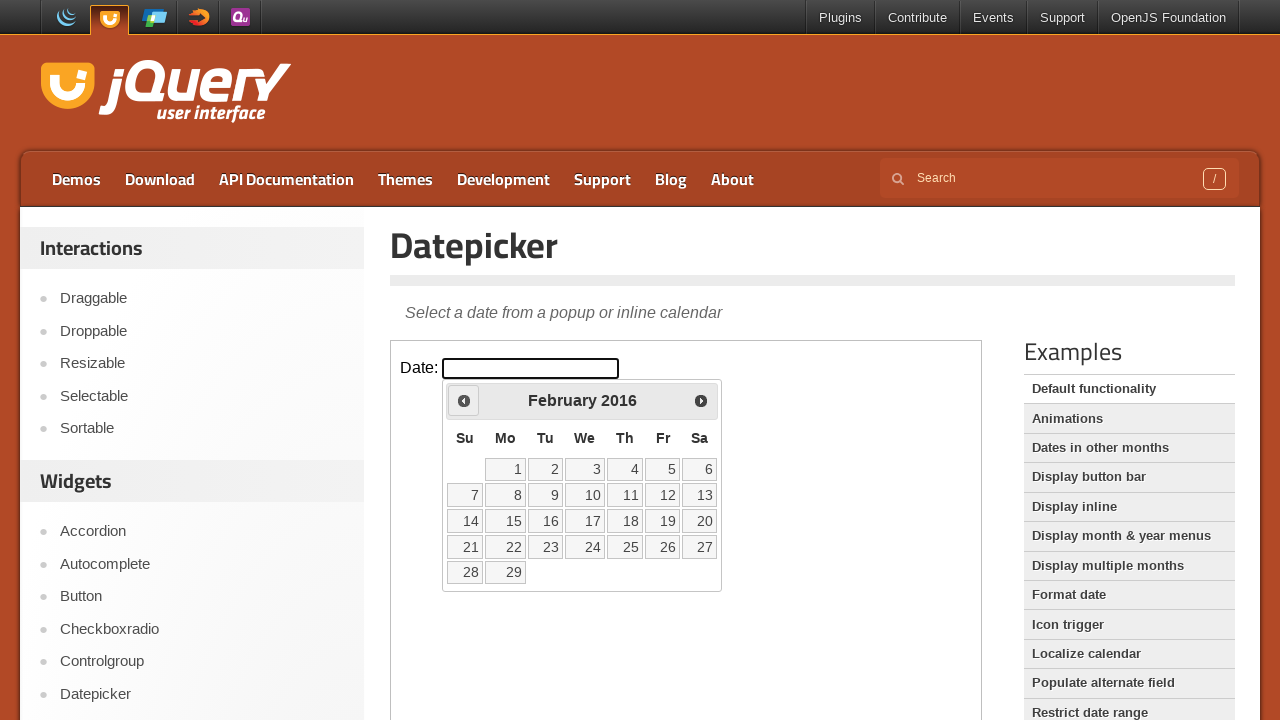

Clicked previous button, current year: 2016 at (464, 400) on .demo-frame >> internal:control=enter-frame >> .ui-datepicker-prev
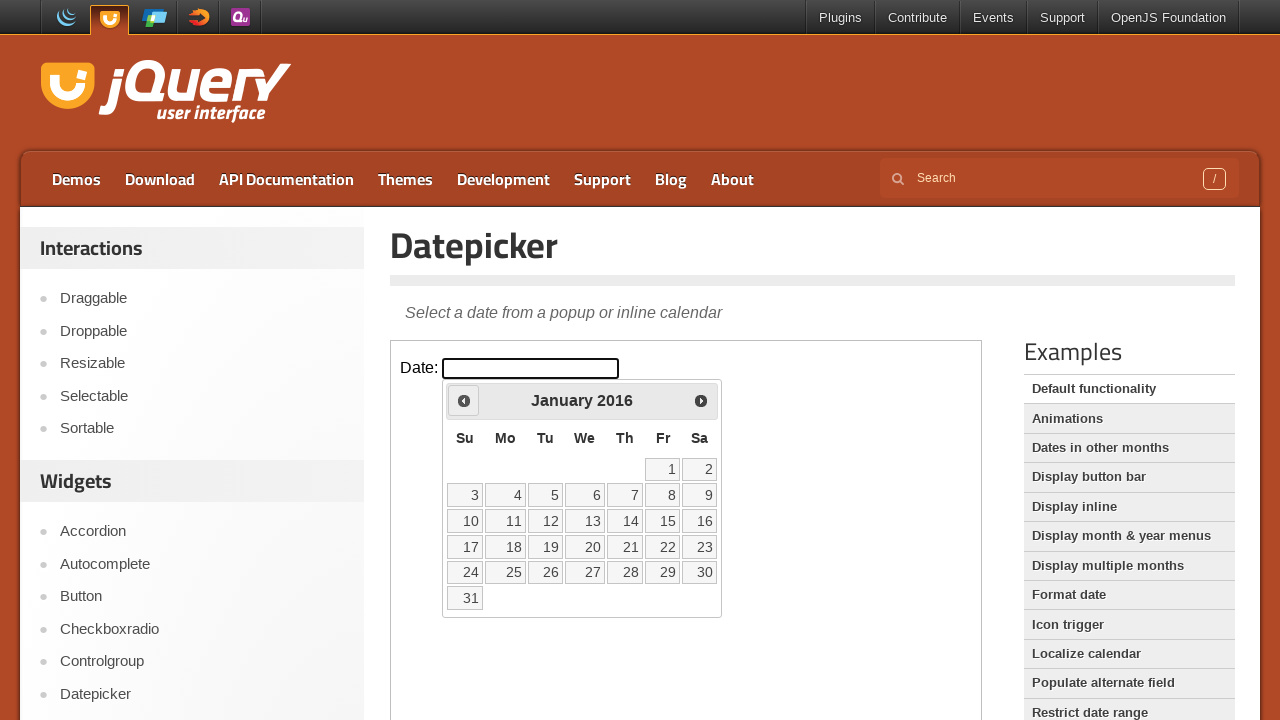

Waited for calendar to update
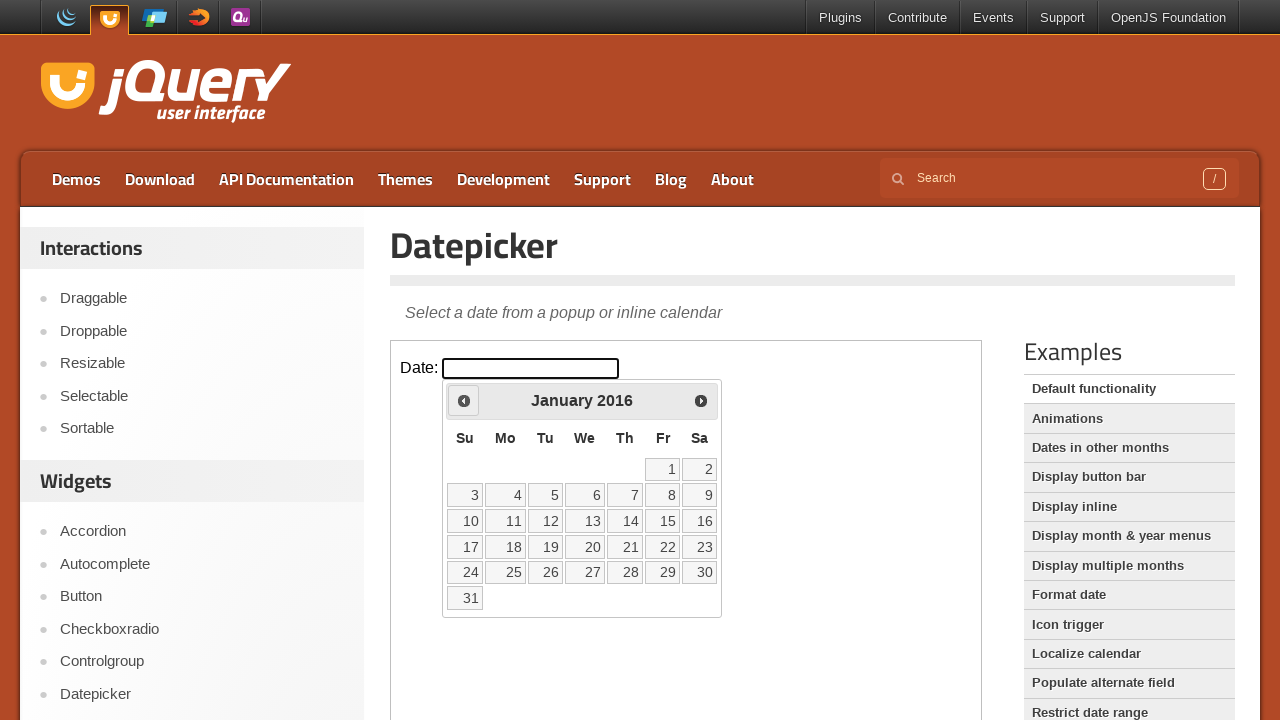

Clicked previous button, current year: 2016 at (464, 400) on .demo-frame >> internal:control=enter-frame >> .ui-datepicker-prev
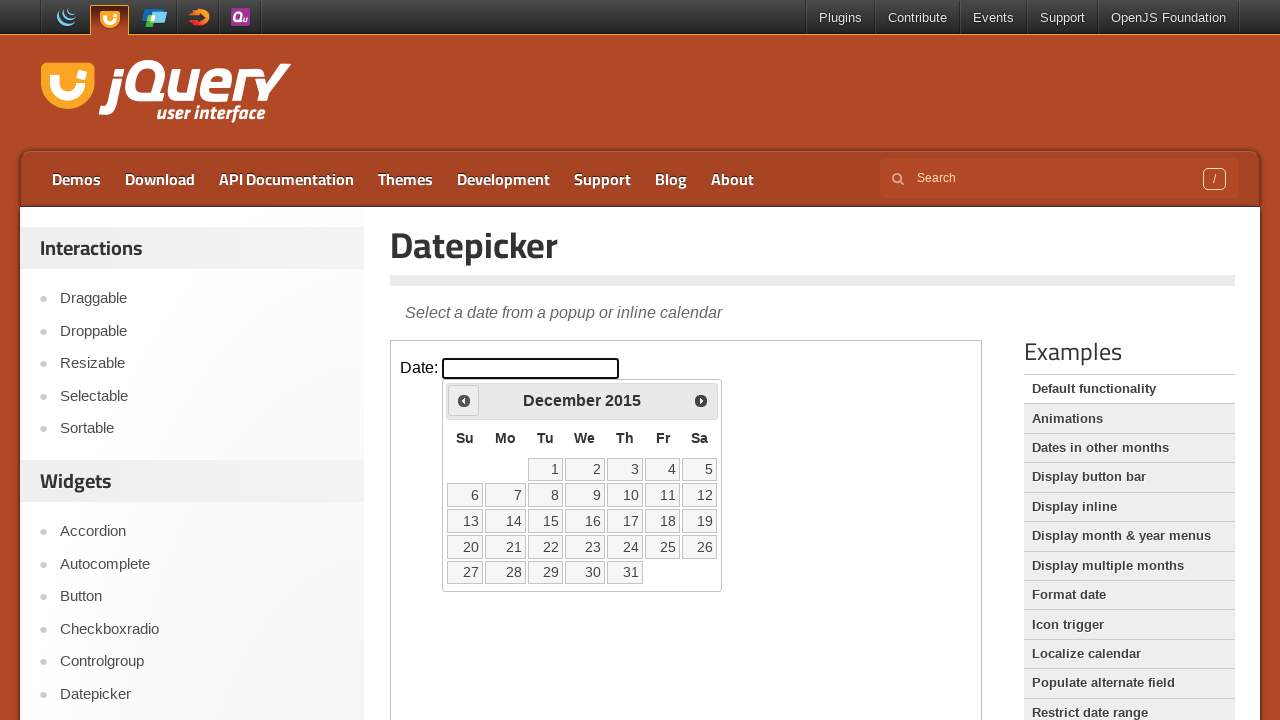

Waited for calendar to update
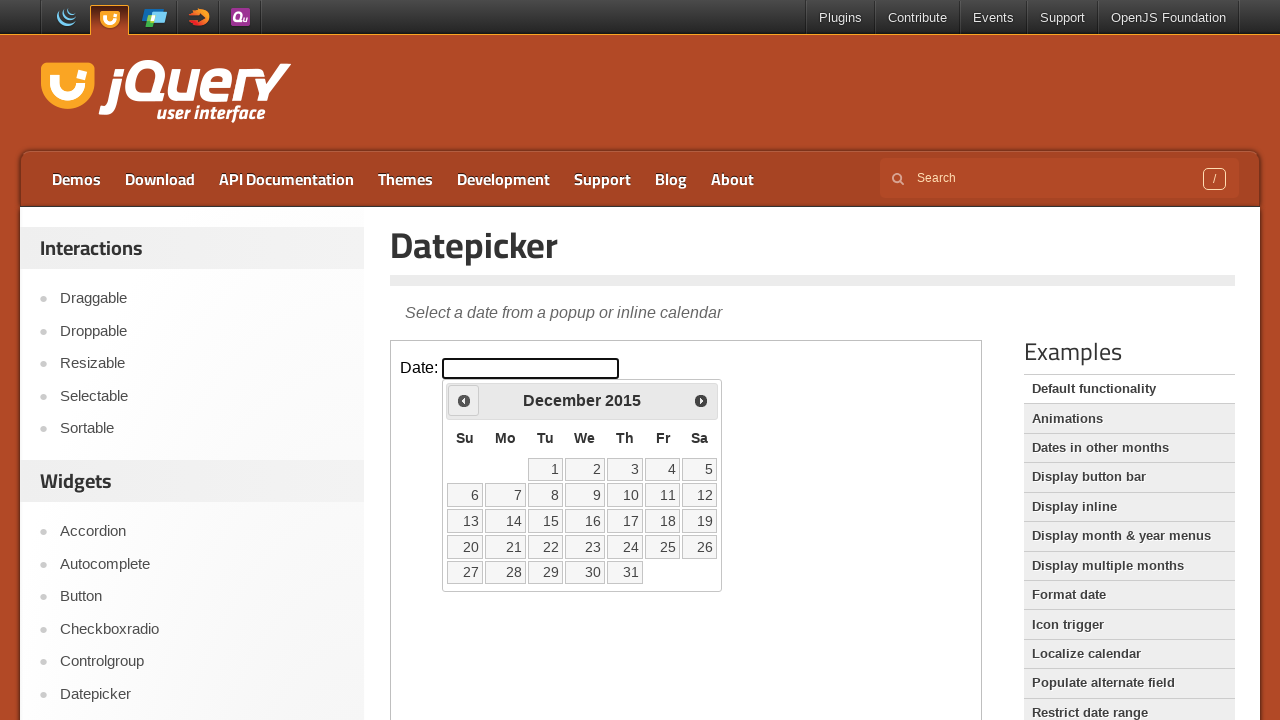

Clicked previous button, current year: 2015 at (464, 400) on .demo-frame >> internal:control=enter-frame >> .ui-datepicker-prev
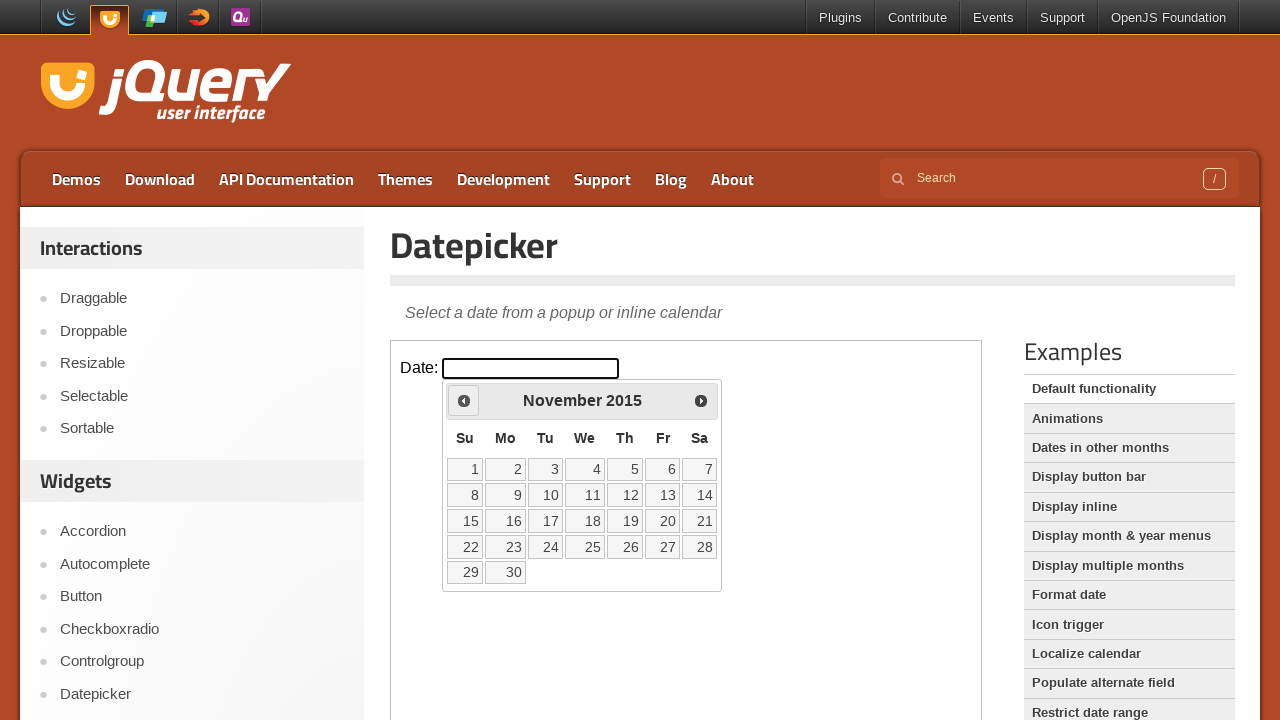

Waited for calendar to update
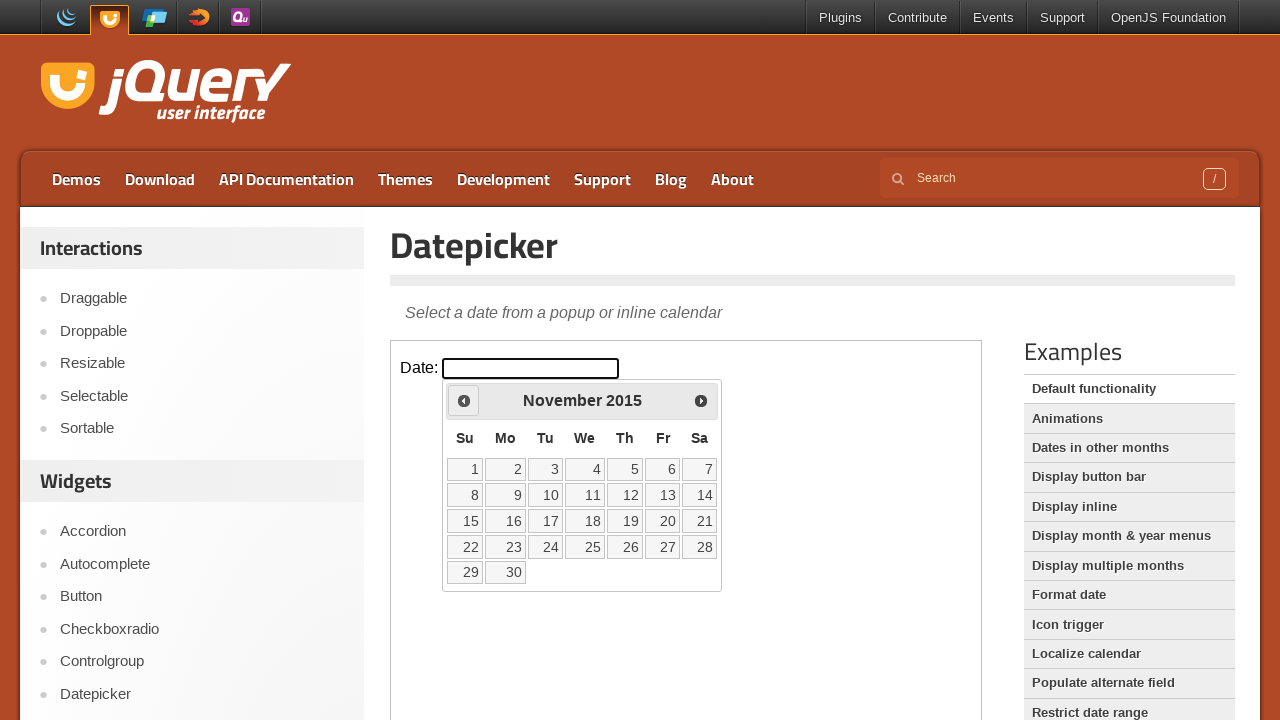

Clicked previous button, current year: 2015 at (464, 400) on .demo-frame >> internal:control=enter-frame >> .ui-datepicker-prev
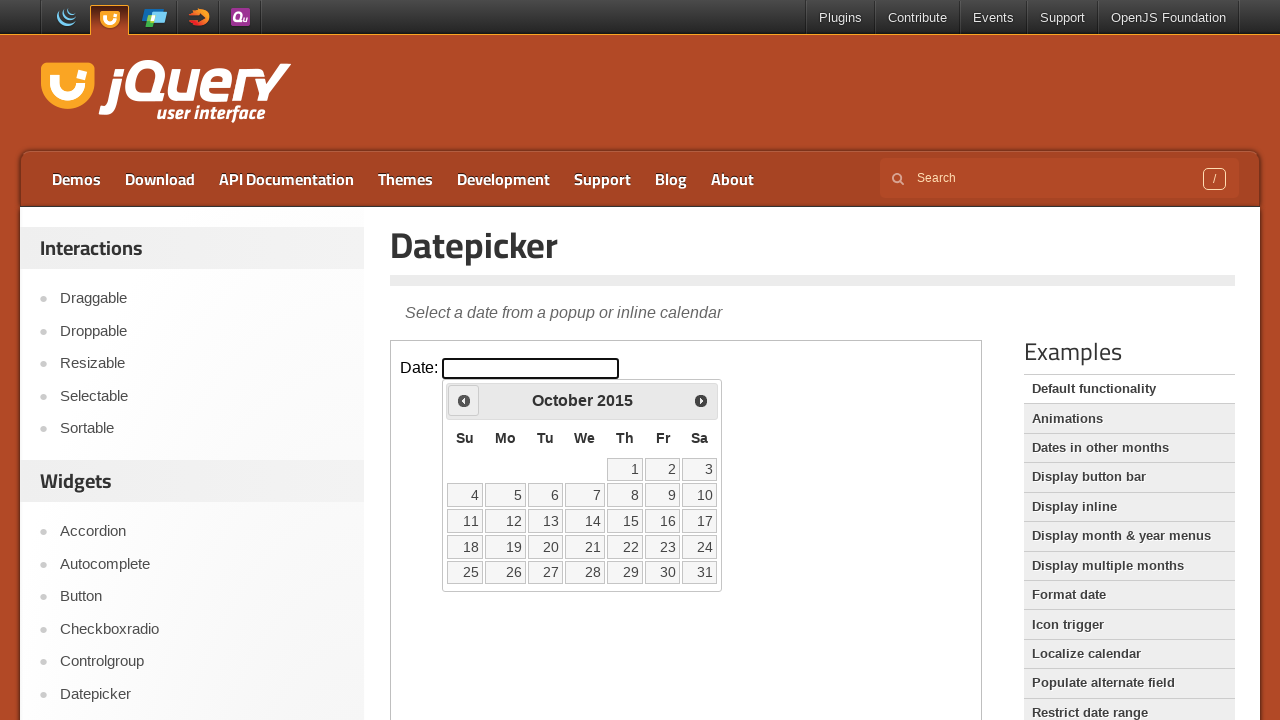

Waited for calendar to update
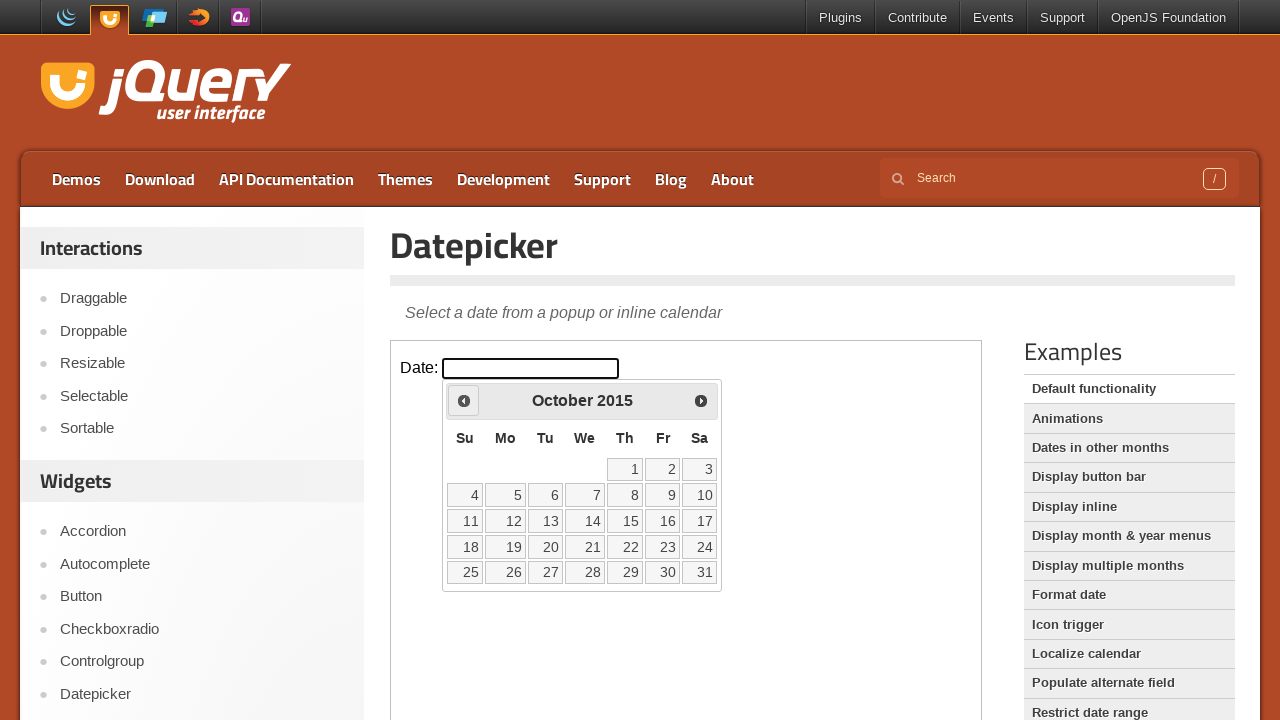

Clicked previous button, current year: 2015 at (464, 400) on .demo-frame >> internal:control=enter-frame >> .ui-datepicker-prev
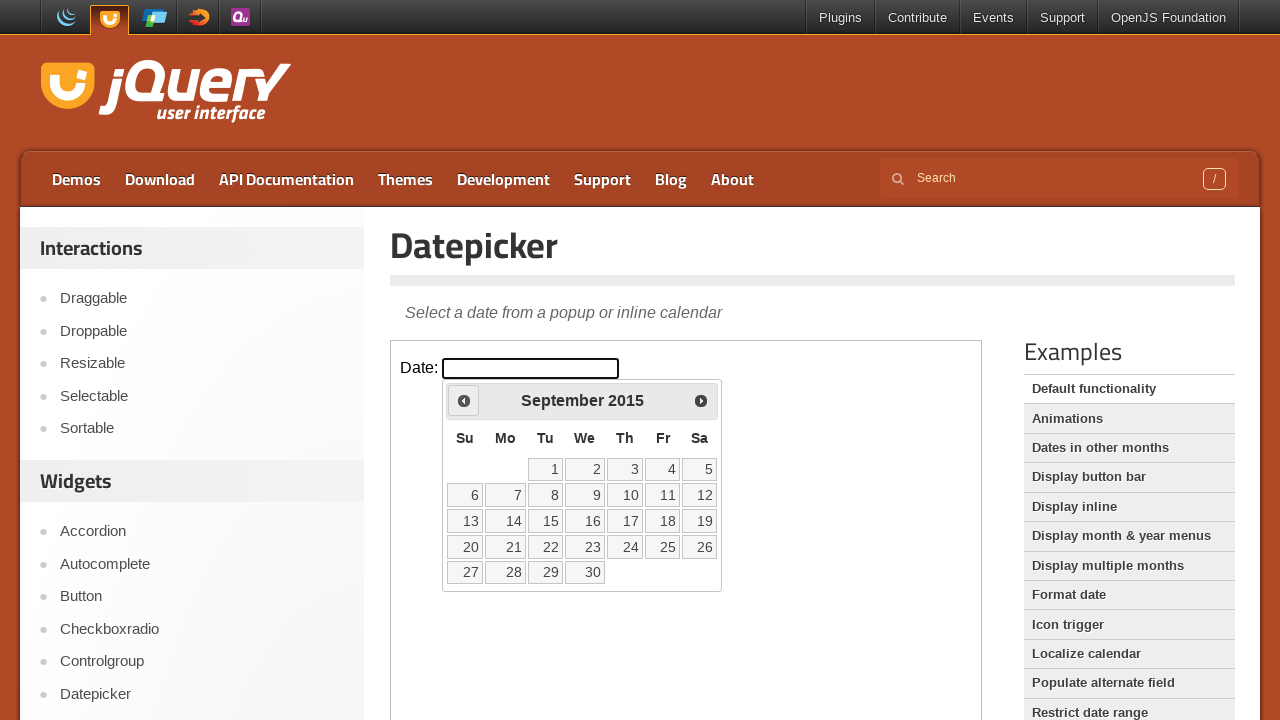

Waited for calendar to update
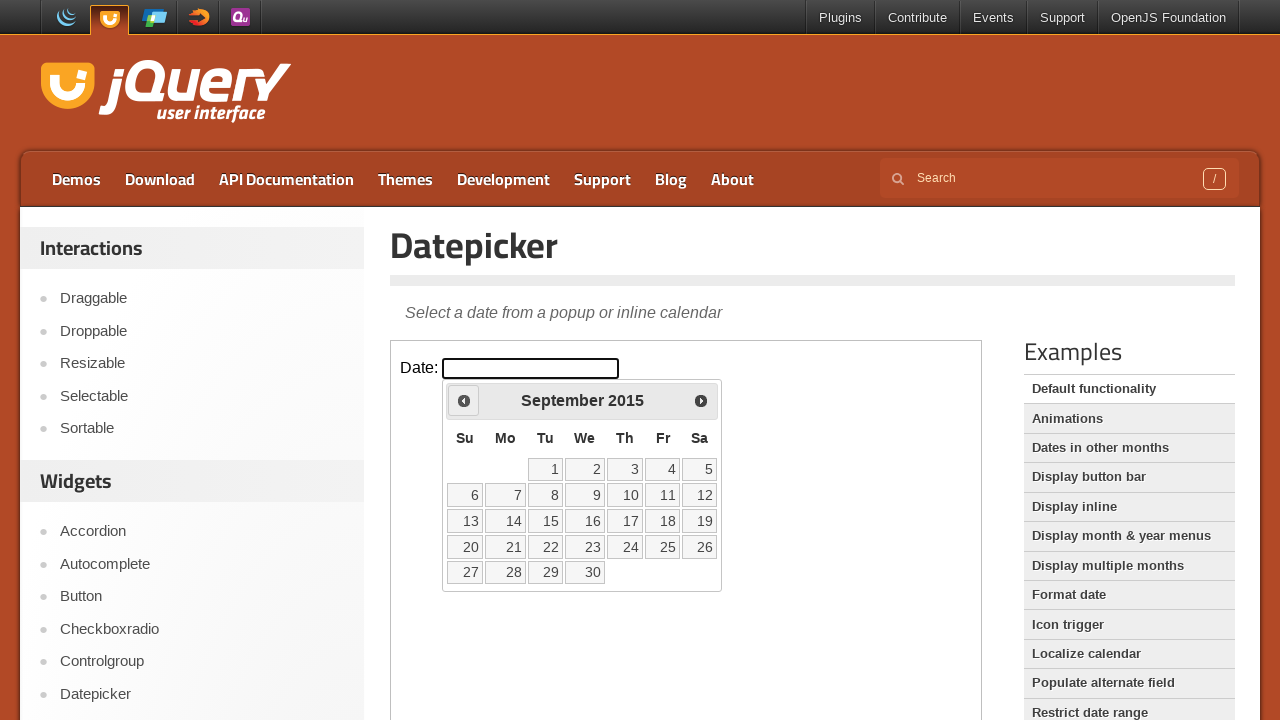

Clicked previous button, current year: 2015 at (464, 400) on .demo-frame >> internal:control=enter-frame >> .ui-datepicker-prev
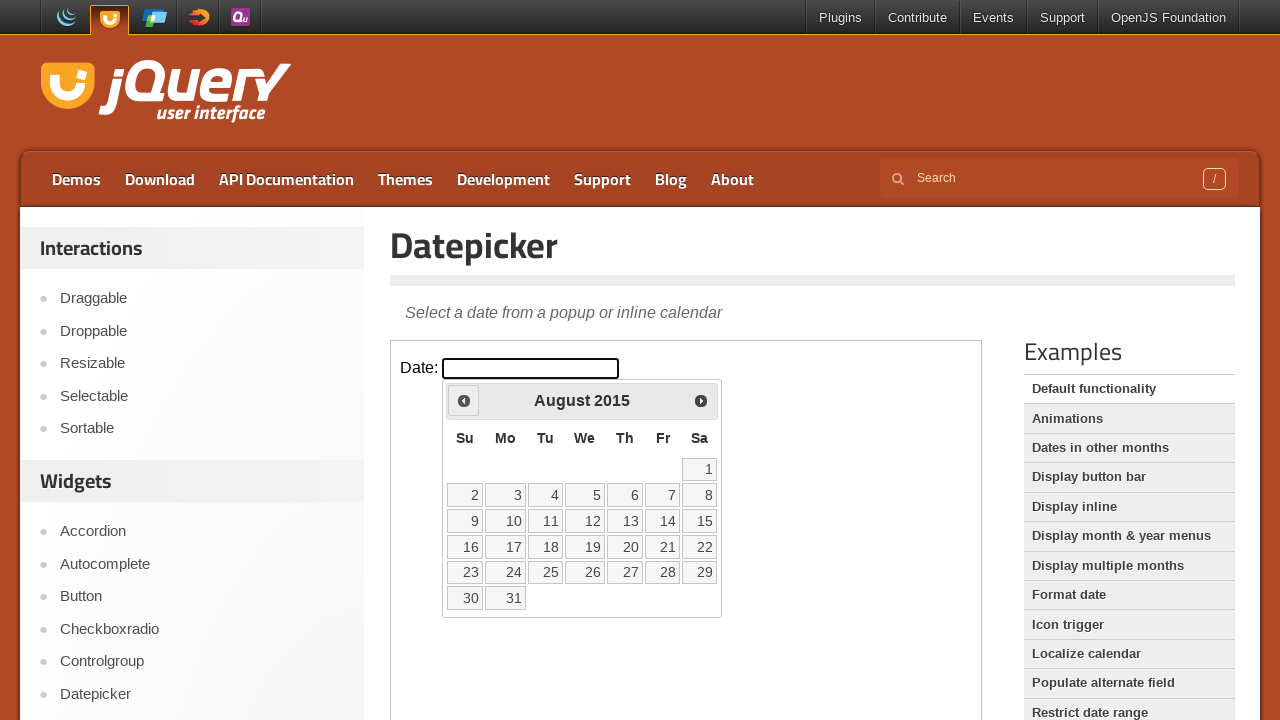

Waited for calendar to update
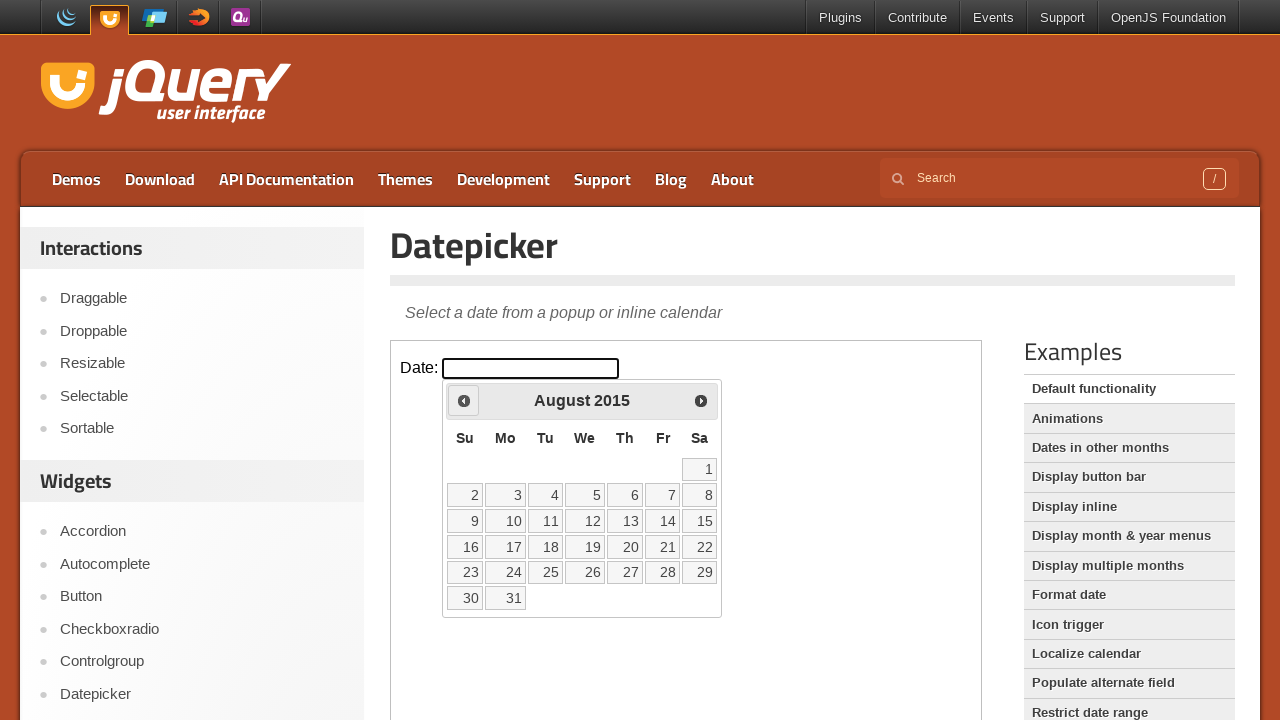

Clicked previous button, current year: 2015 at (464, 400) on .demo-frame >> internal:control=enter-frame >> .ui-datepicker-prev
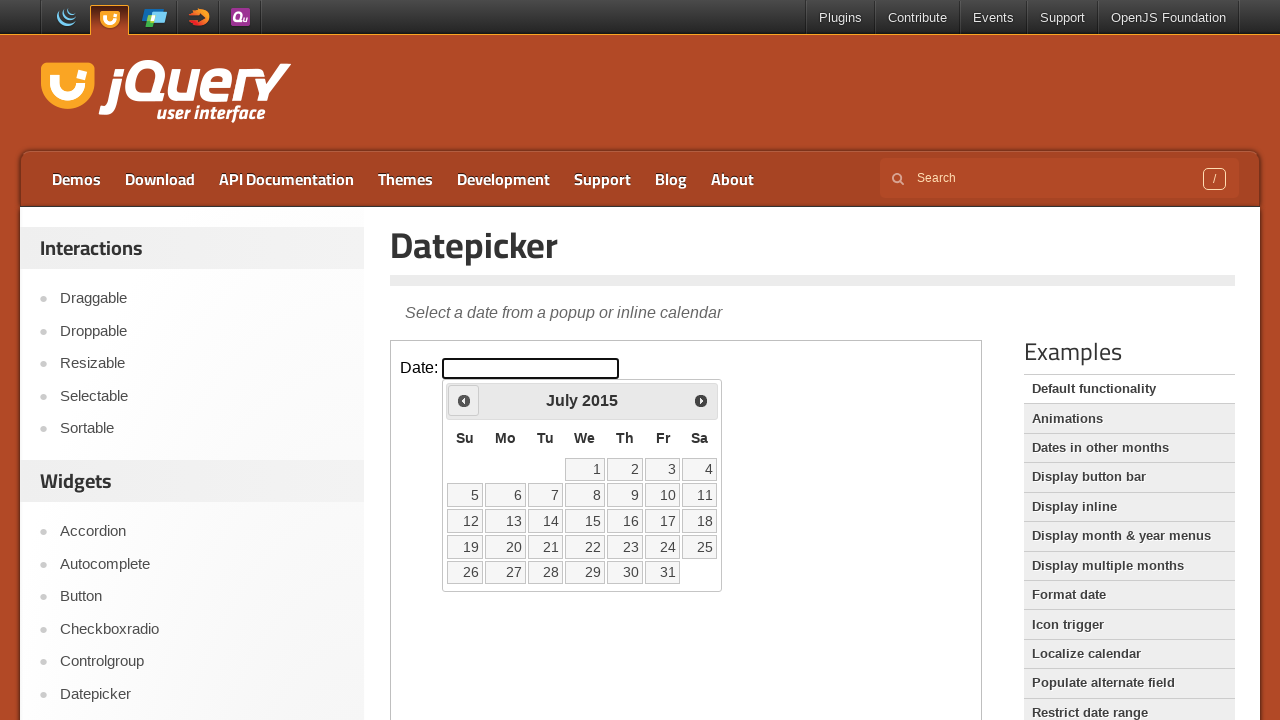

Waited for calendar to update
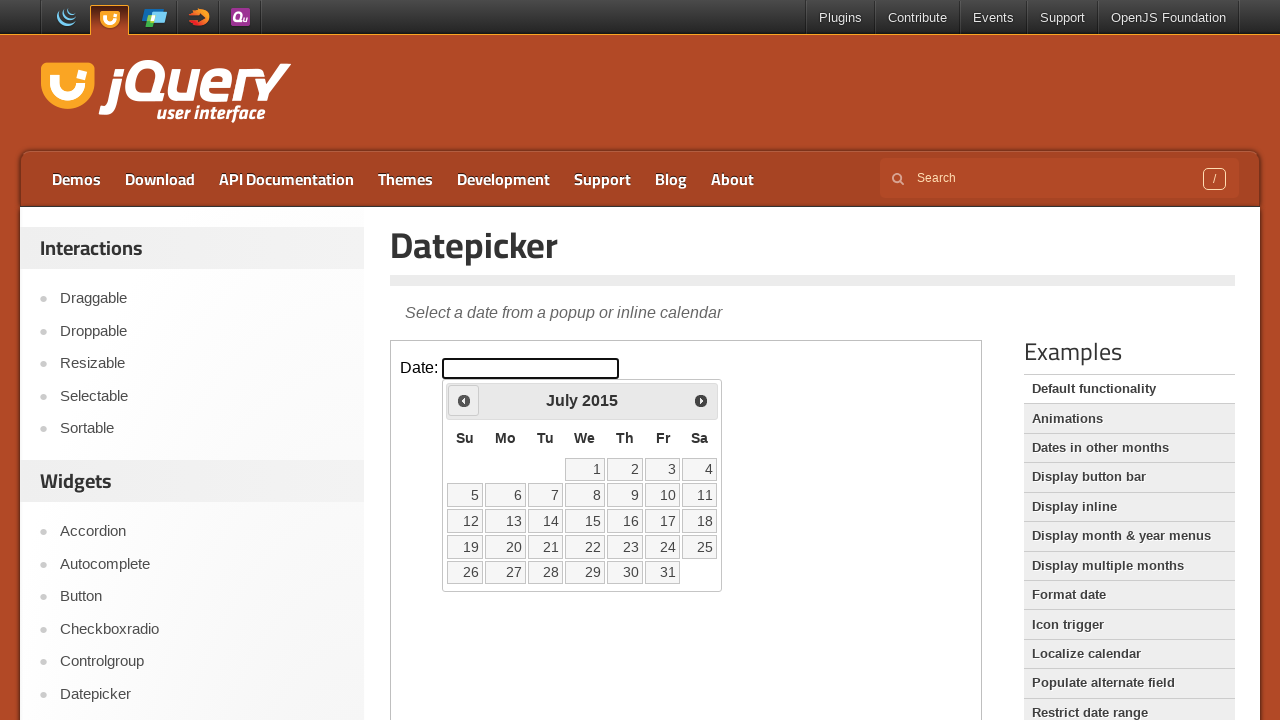

Clicked previous button, current year: 2015 at (464, 400) on .demo-frame >> internal:control=enter-frame >> .ui-datepicker-prev
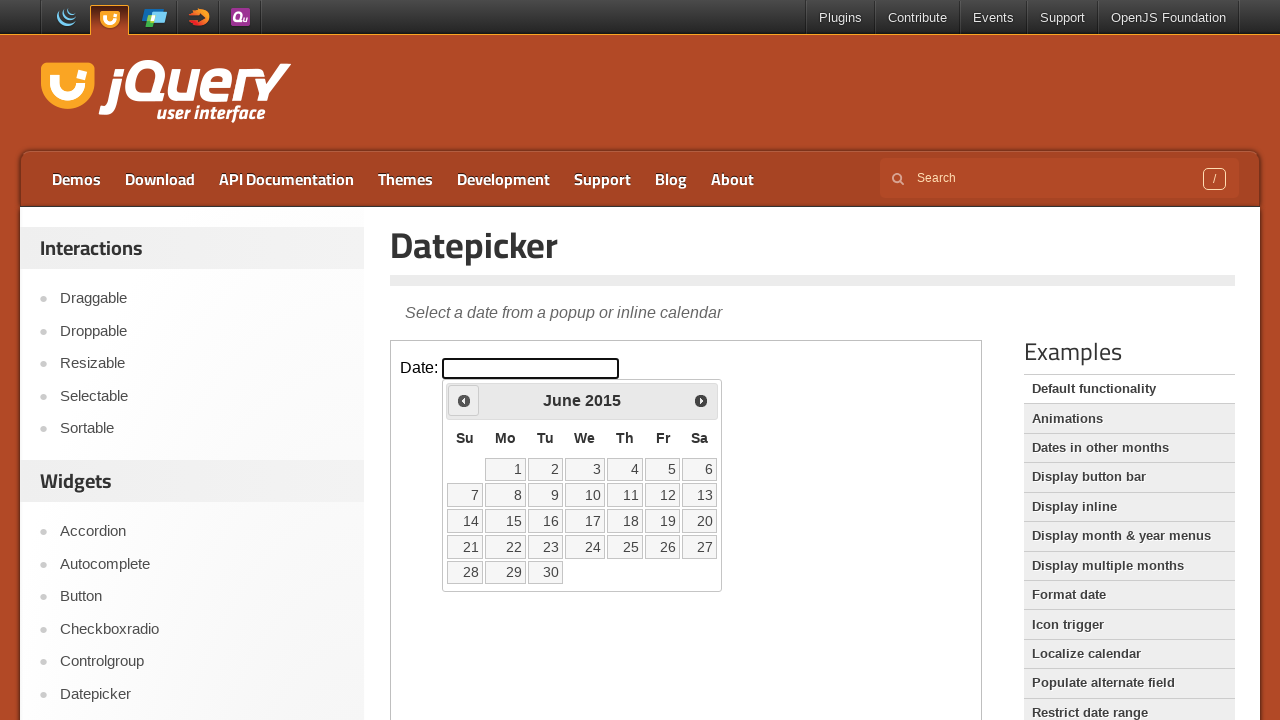

Waited for calendar to update
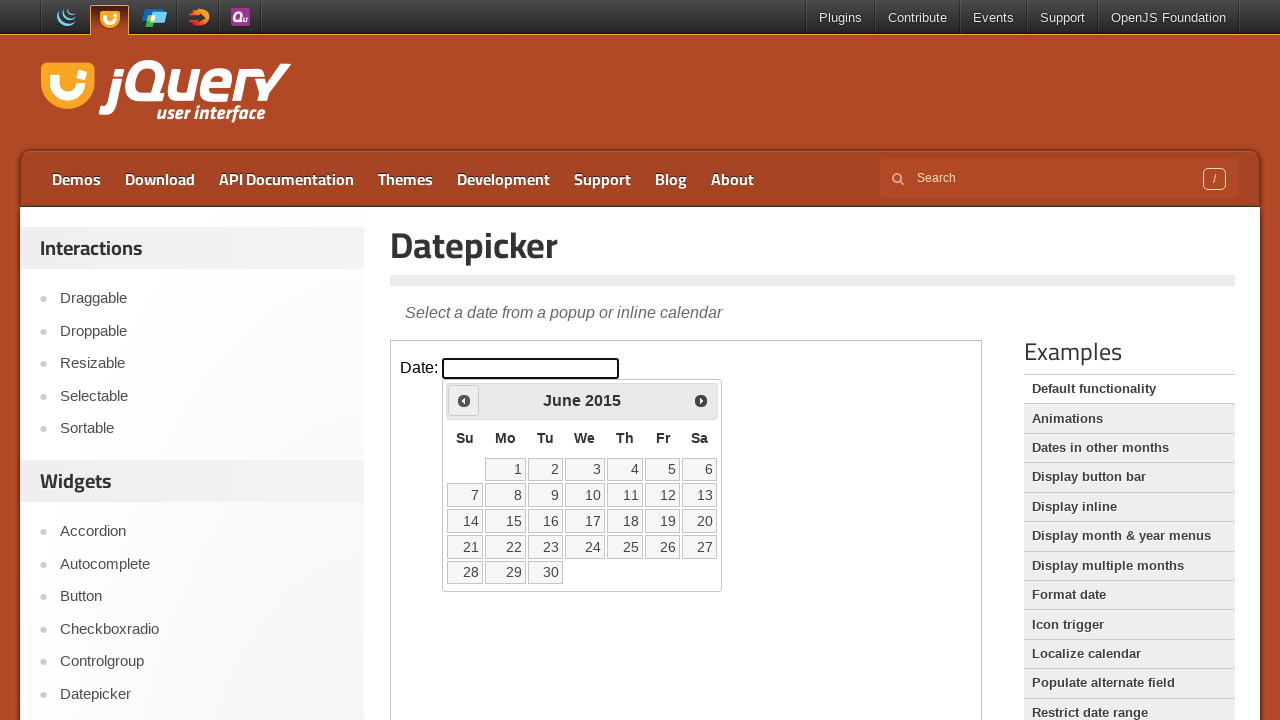

Clicked previous button, current year: 2015 at (464, 400) on .demo-frame >> internal:control=enter-frame >> .ui-datepicker-prev
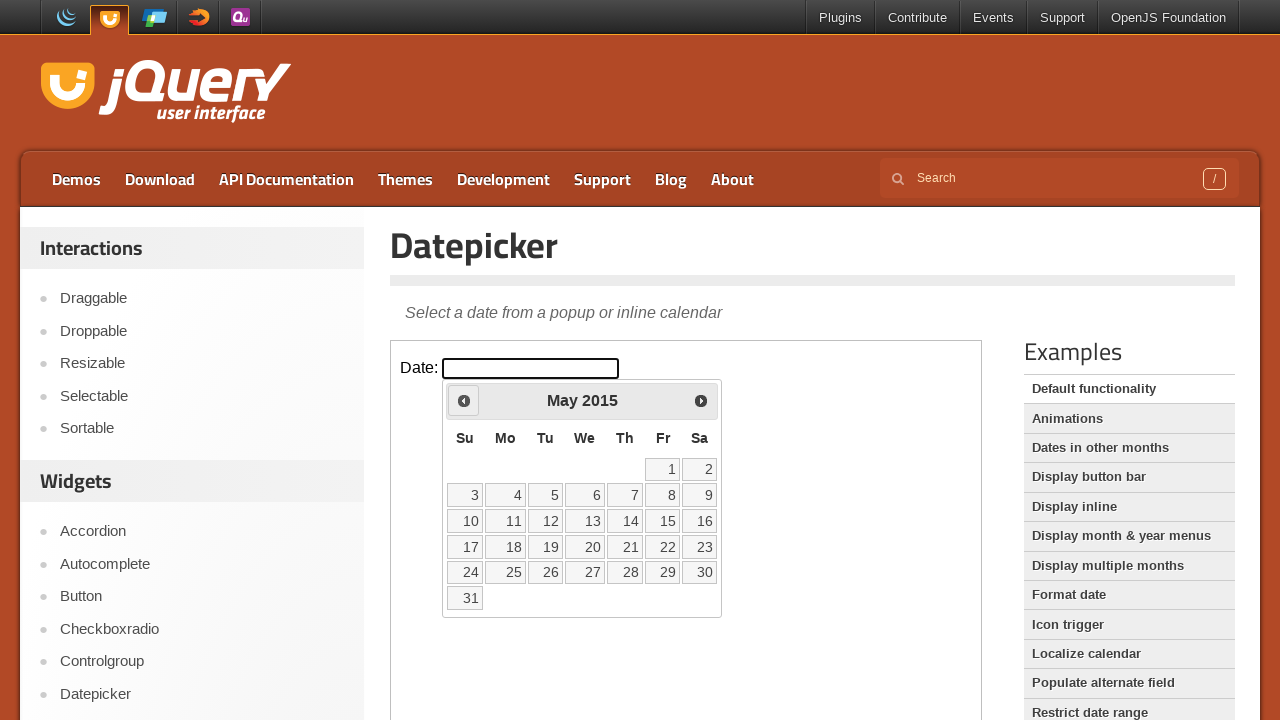

Waited for calendar to update
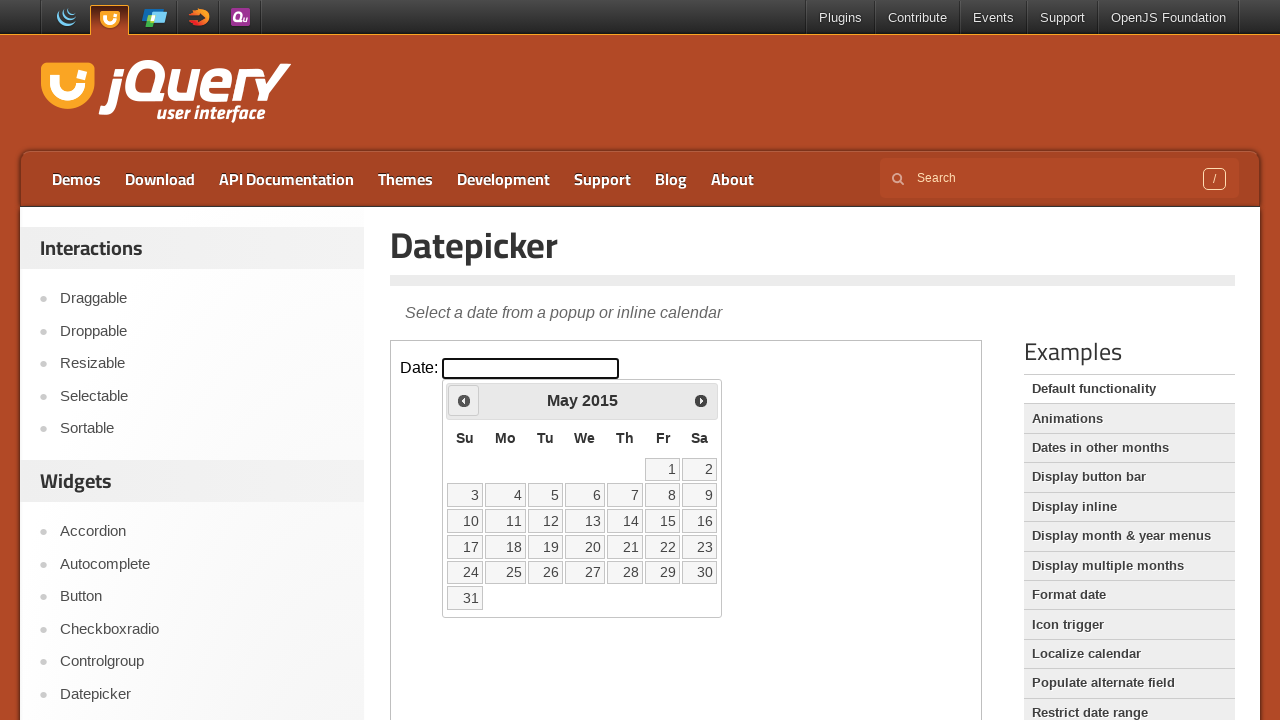

Clicked previous button, current year: 2015 at (464, 400) on .demo-frame >> internal:control=enter-frame >> .ui-datepicker-prev
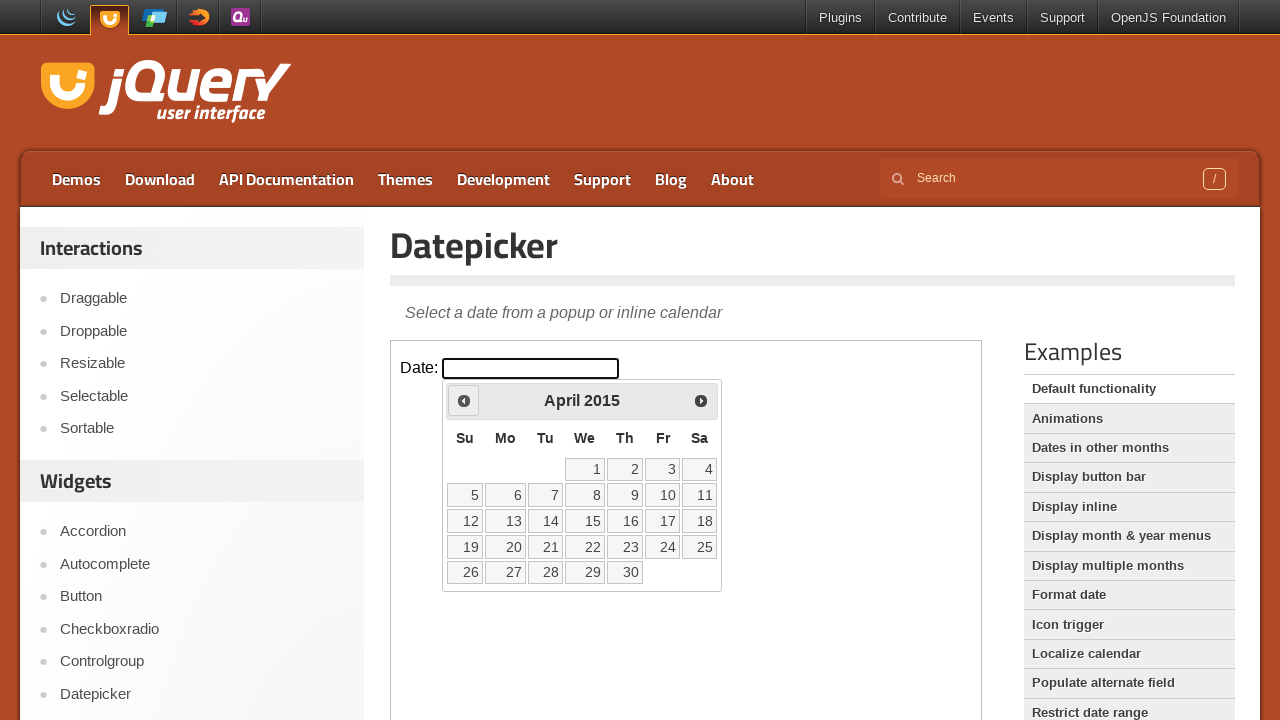

Waited for calendar to update
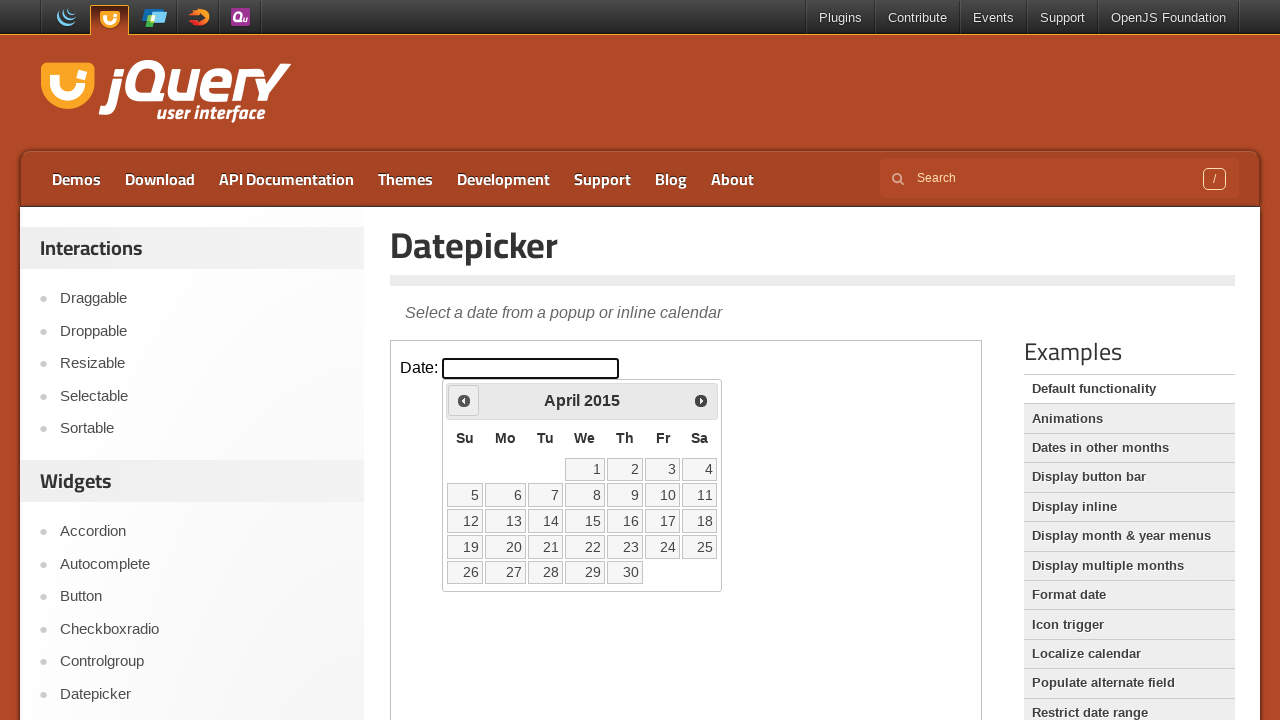

Clicked previous button, current year: 2015 at (464, 400) on .demo-frame >> internal:control=enter-frame >> .ui-datepicker-prev
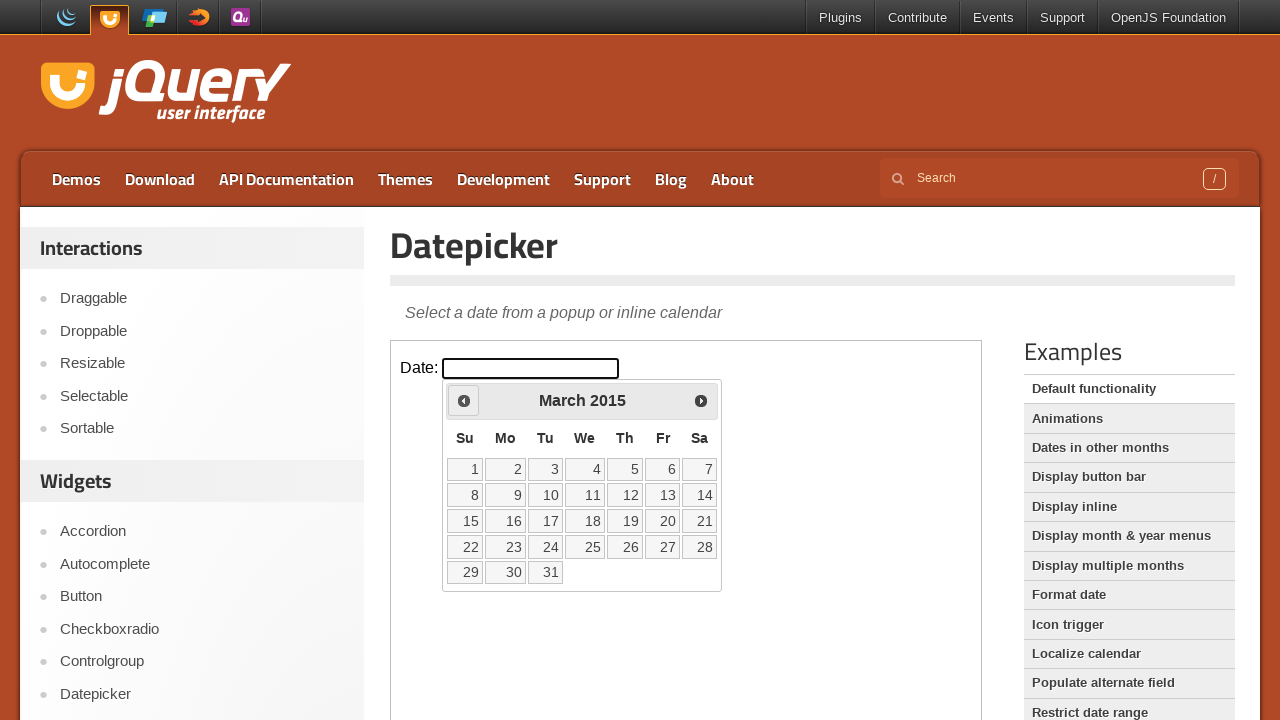

Waited for calendar to update
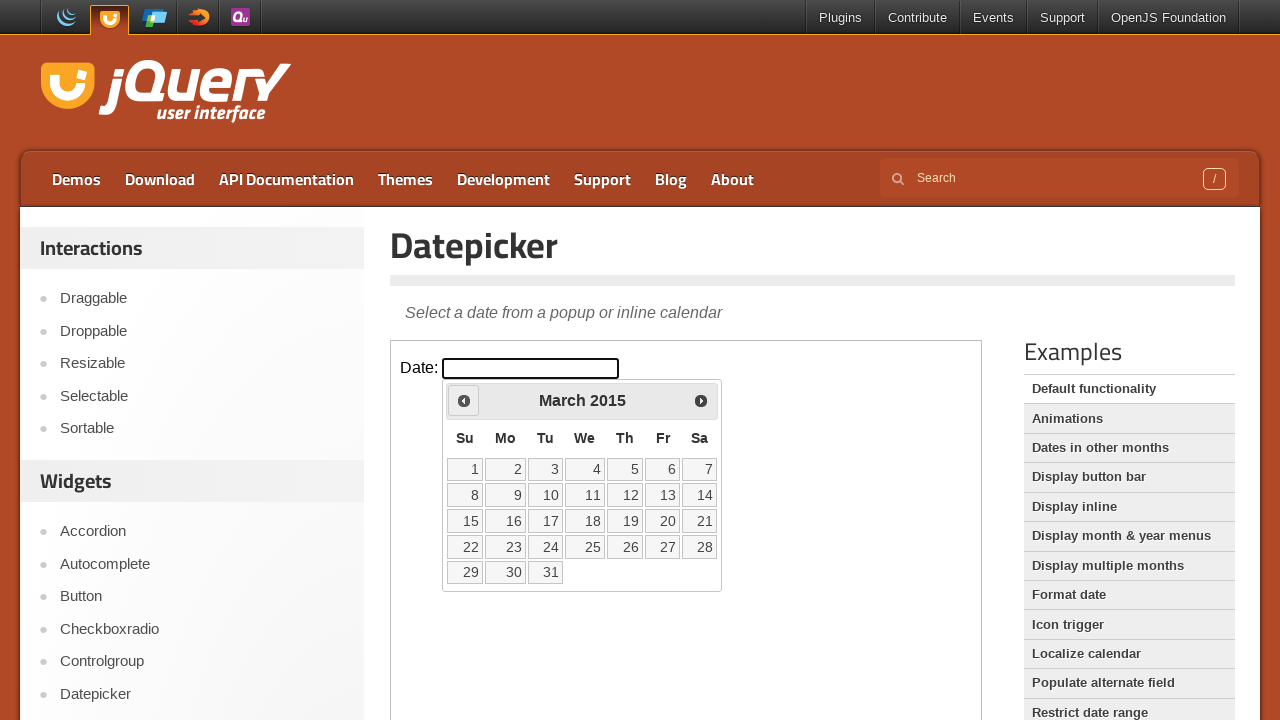

Clicked previous button, current year: 2015 at (464, 400) on .demo-frame >> internal:control=enter-frame >> .ui-datepicker-prev
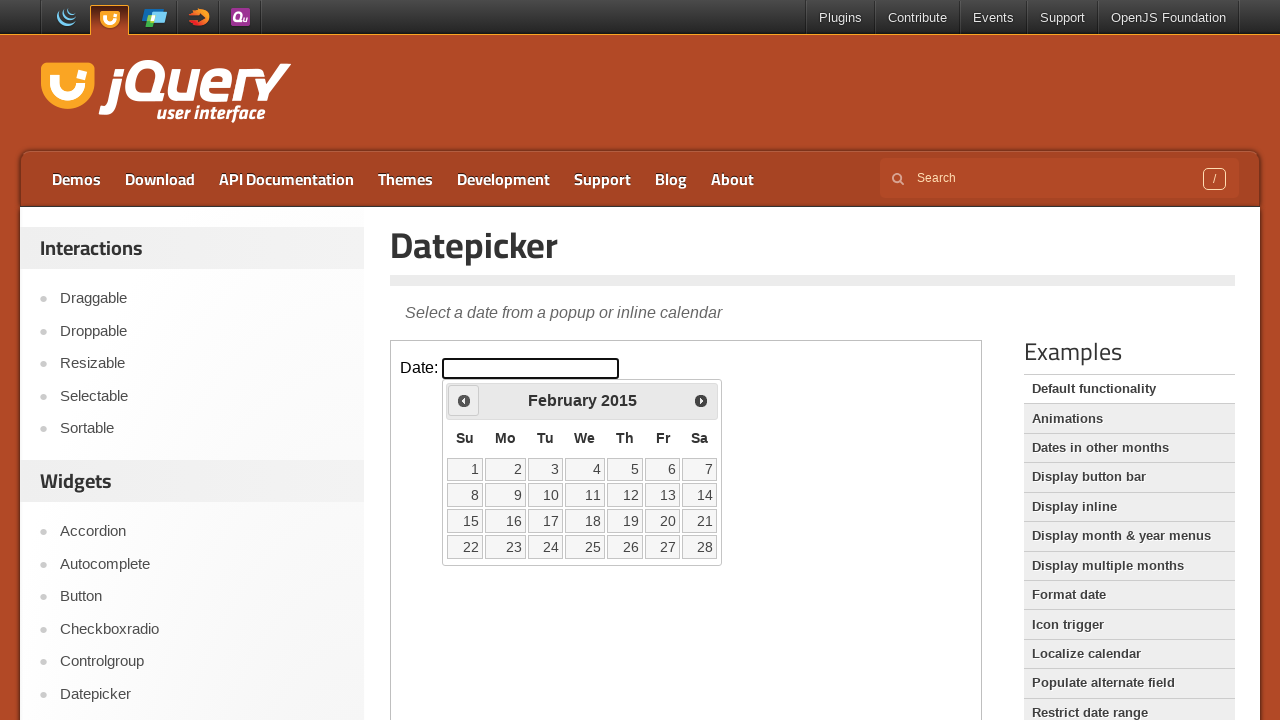

Waited for calendar to update
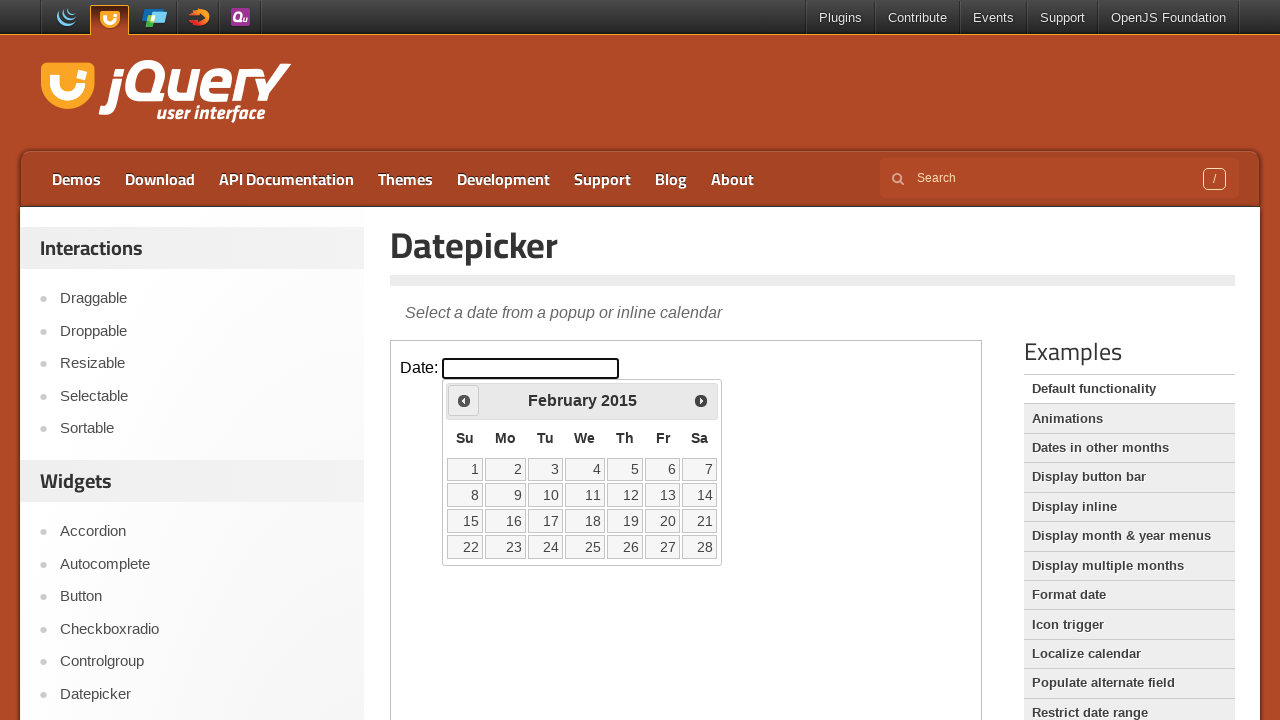

Clicked previous button, current year: 2015 at (464, 400) on .demo-frame >> internal:control=enter-frame >> .ui-datepicker-prev
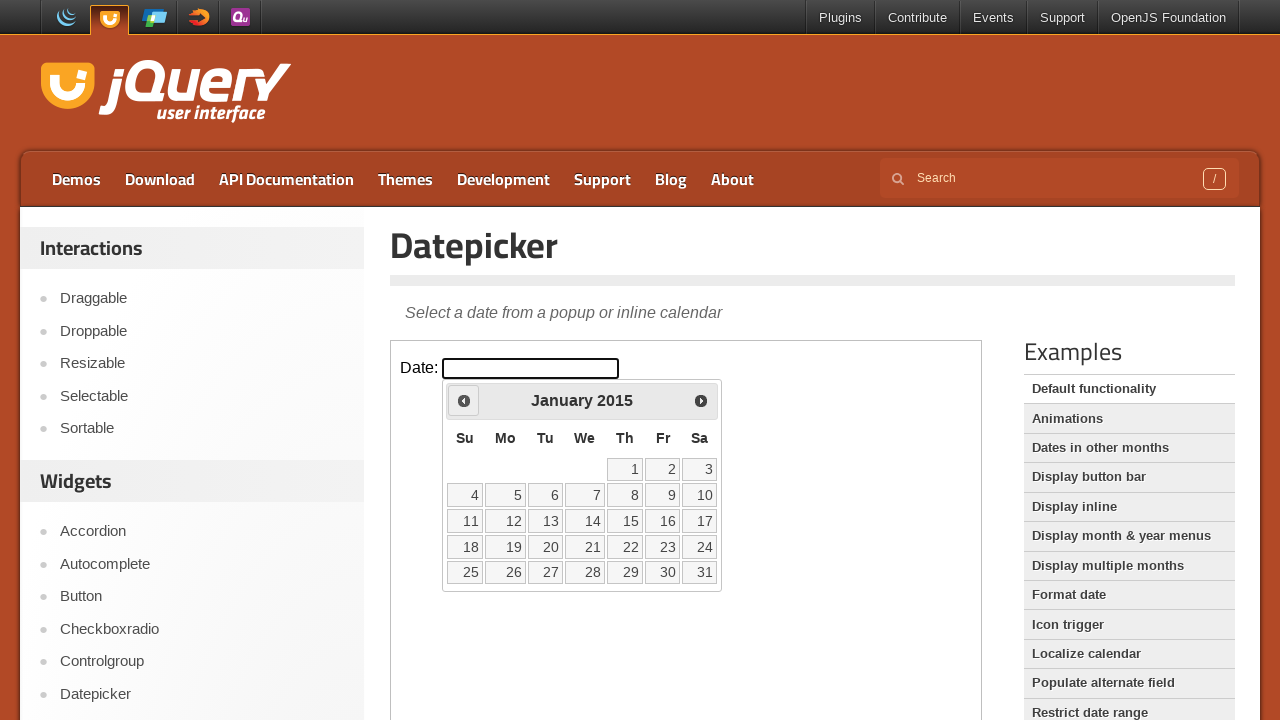

Waited for calendar to update
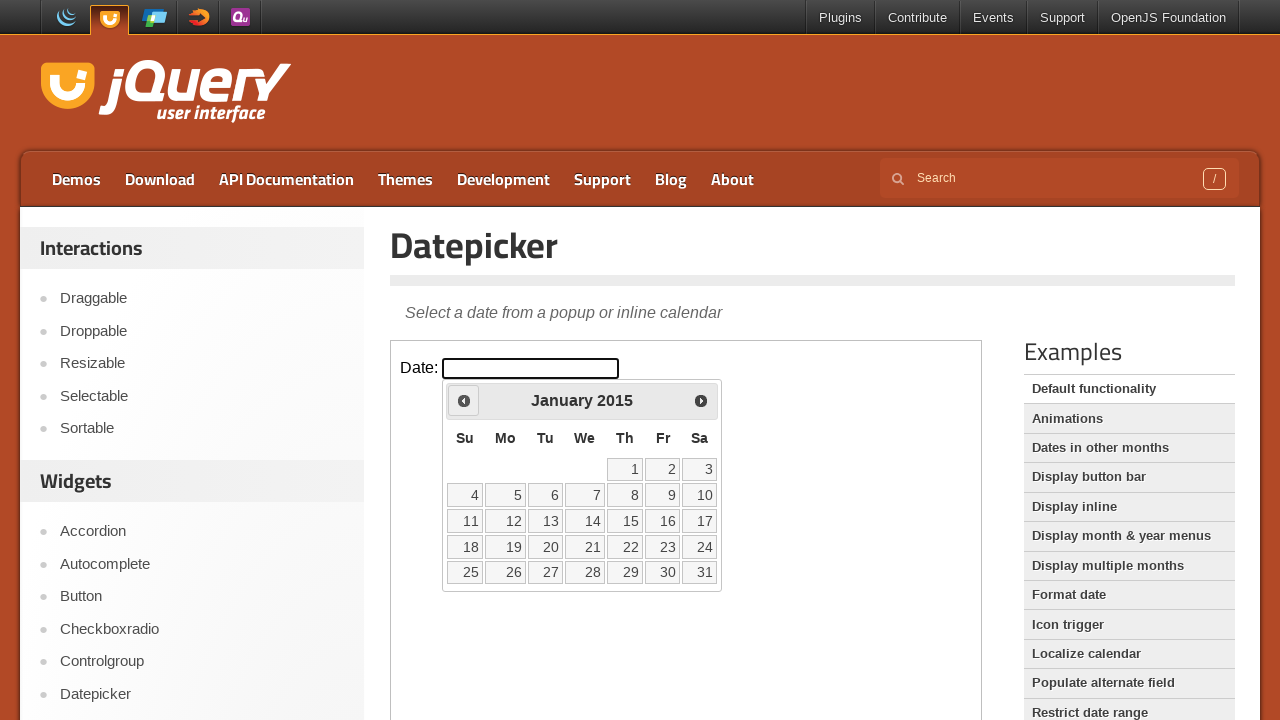

Clicked previous button, current year: 2015 at (464, 400) on .demo-frame >> internal:control=enter-frame >> .ui-datepicker-prev
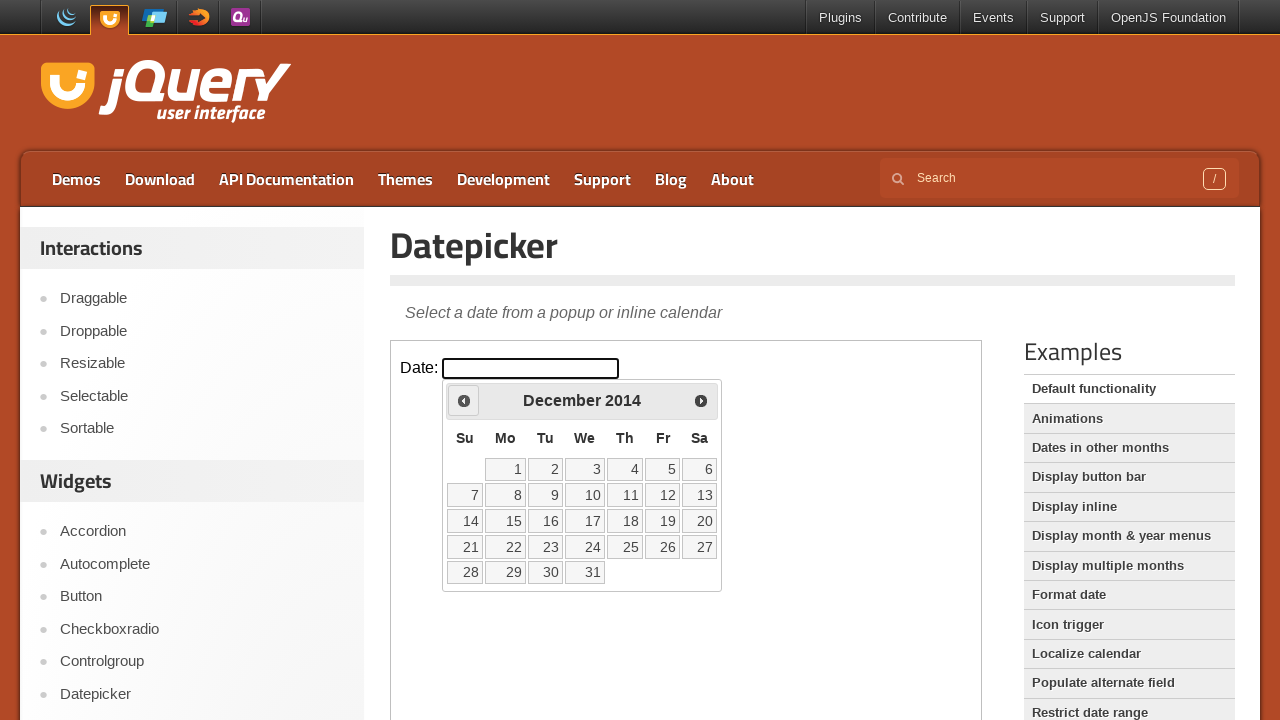

Waited for calendar to update
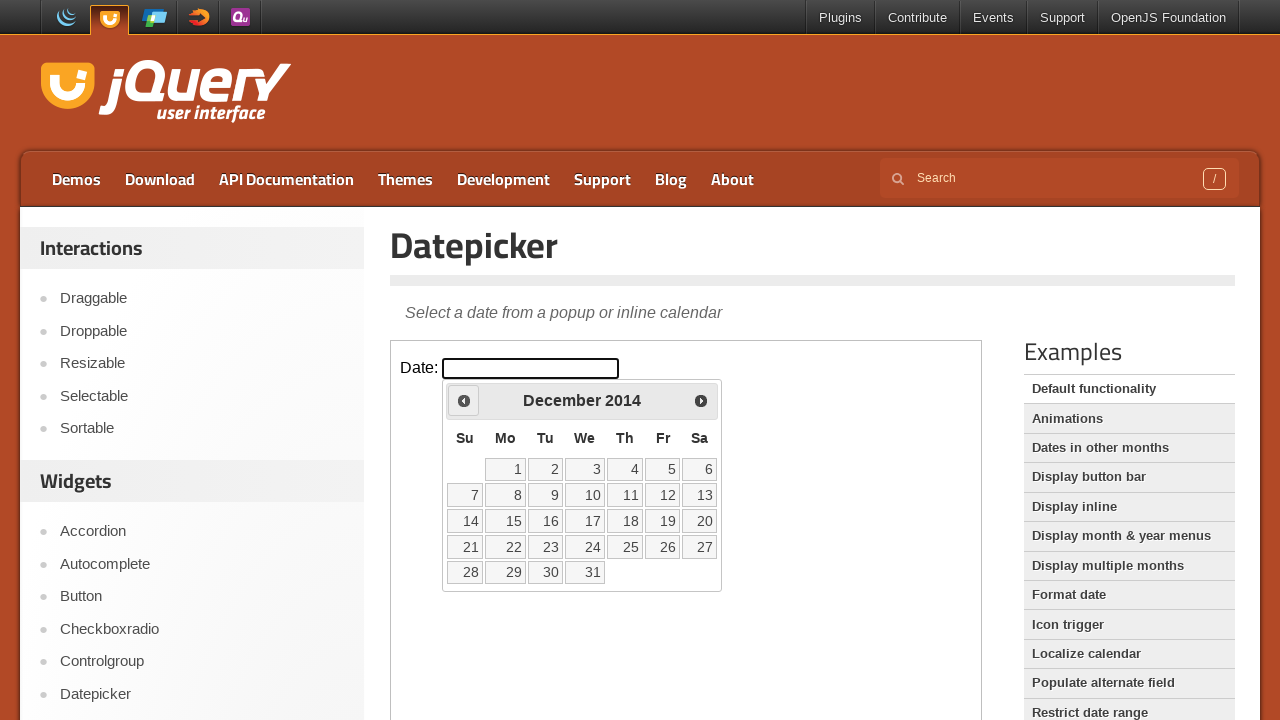

Clicked previous button, current year: 2014 at (464, 400) on .demo-frame >> internal:control=enter-frame >> .ui-datepicker-prev
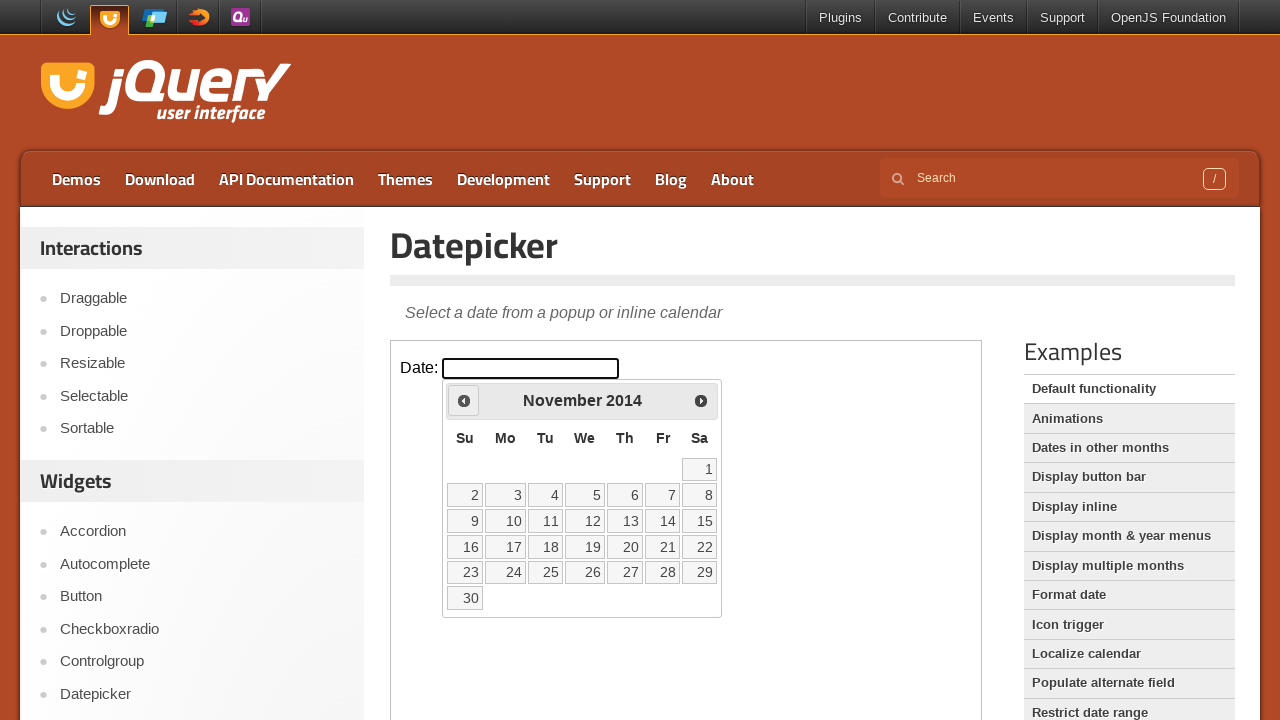

Waited for calendar to update
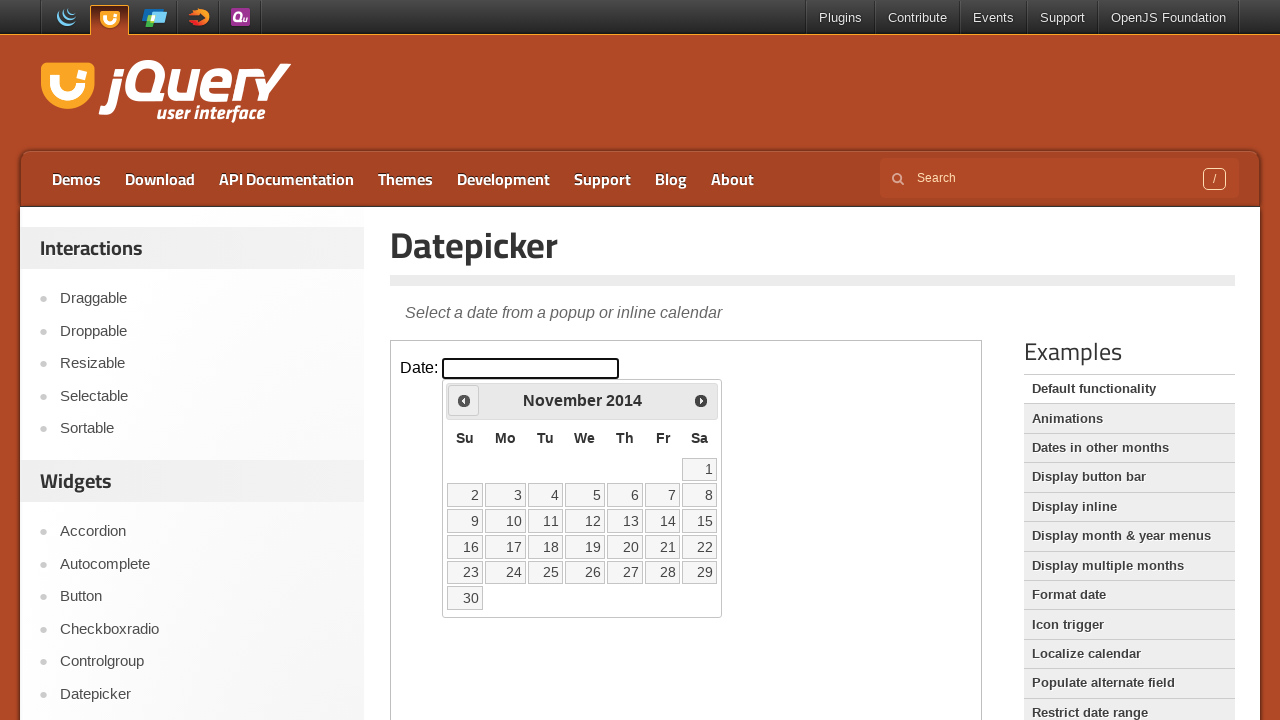

Clicked previous button, current year: 2014 at (464, 400) on .demo-frame >> internal:control=enter-frame >> .ui-datepicker-prev
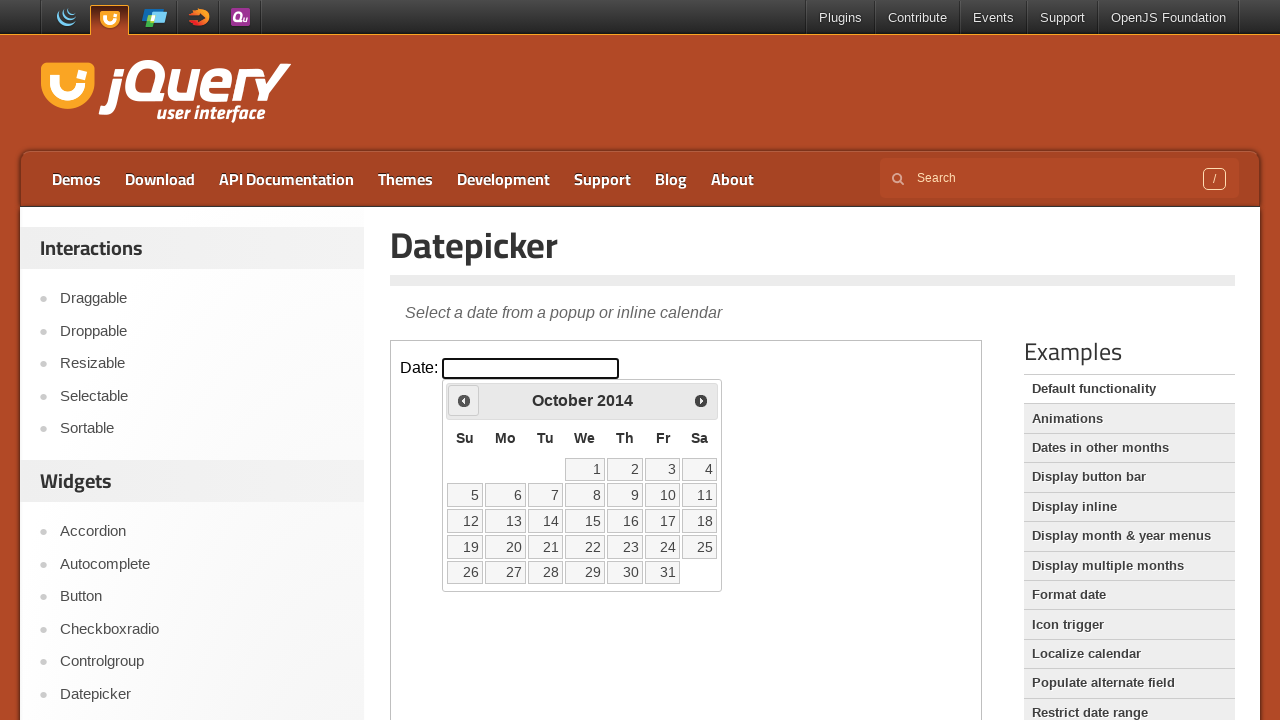

Waited for calendar to update
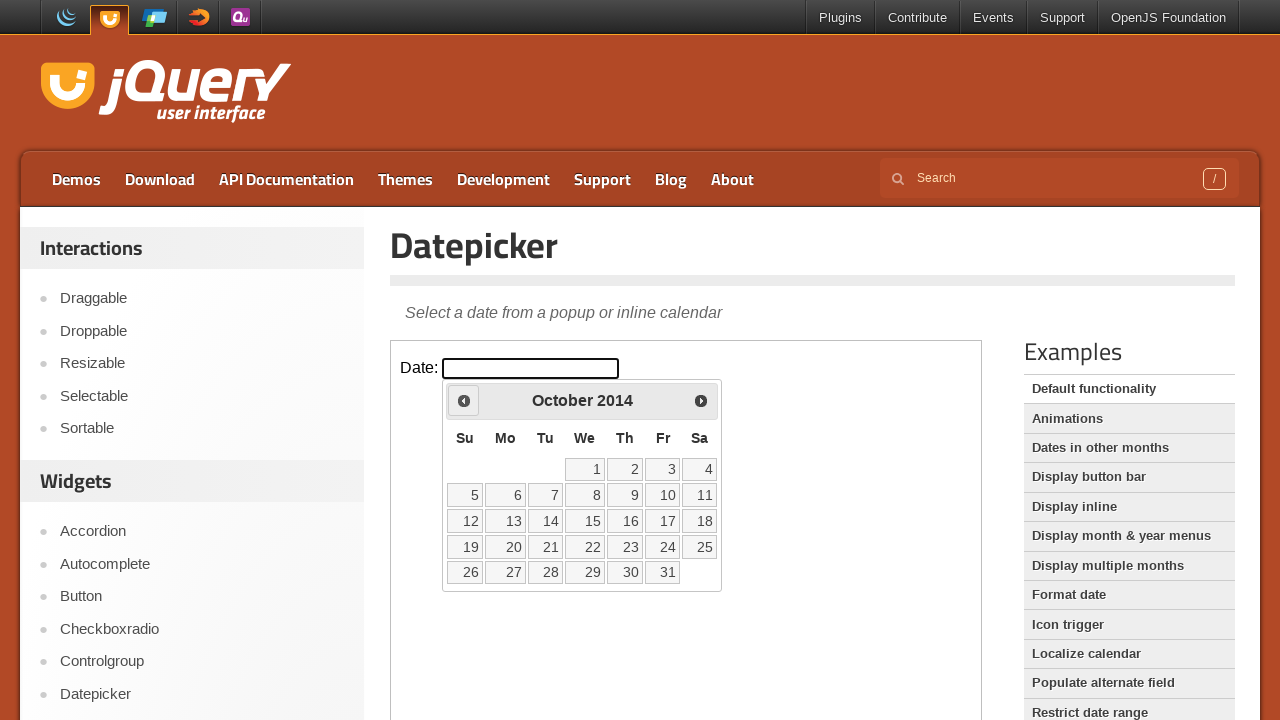

Clicked previous button, current year: 2014 at (464, 400) on .demo-frame >> internal:control=enter-frame >> .ui-datepicker-prev
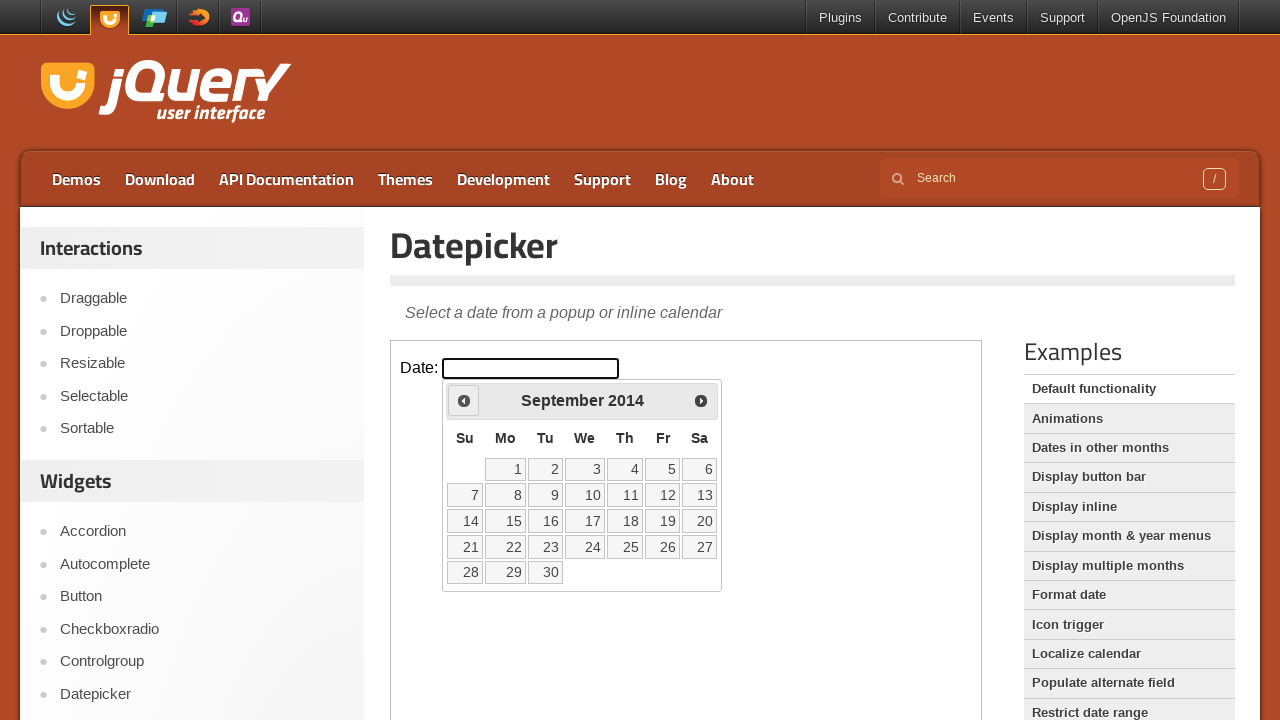

Waited for calendar to update
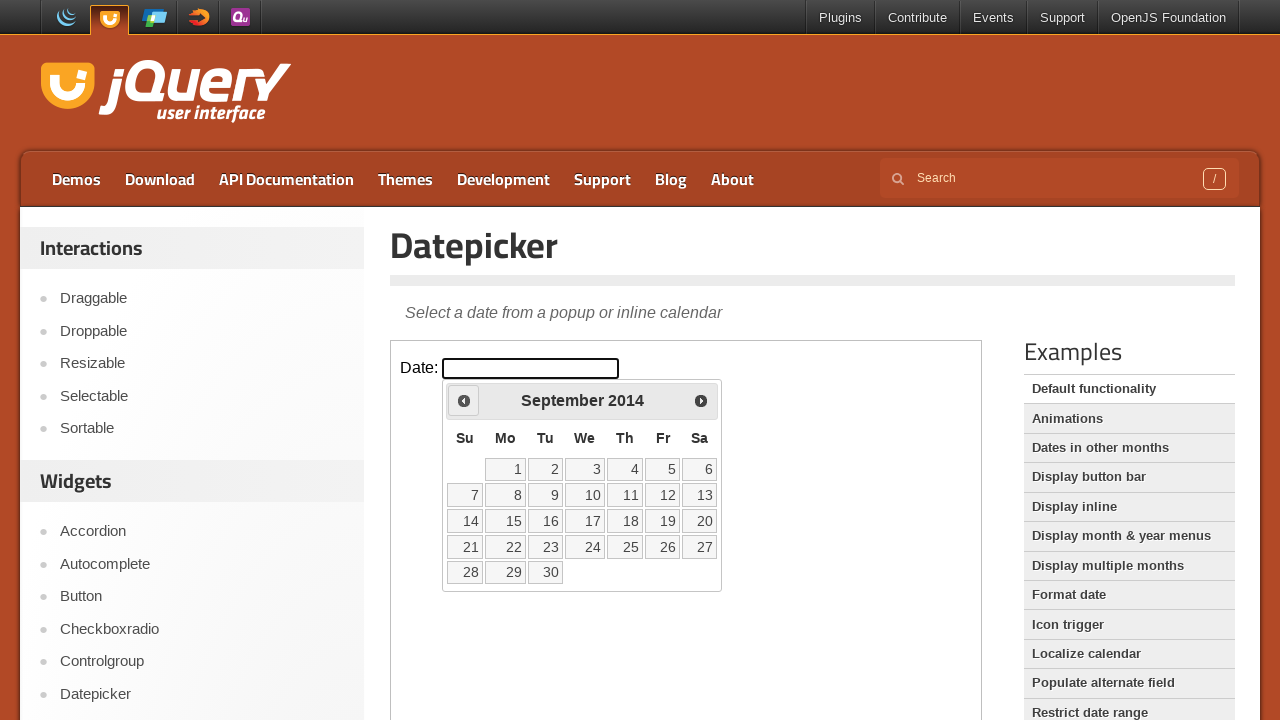

Clicked previous button, current year: 2014 at (464, 400) on .demo-frame >> internal:control=enter-frame >> .ui-datepicker-prev
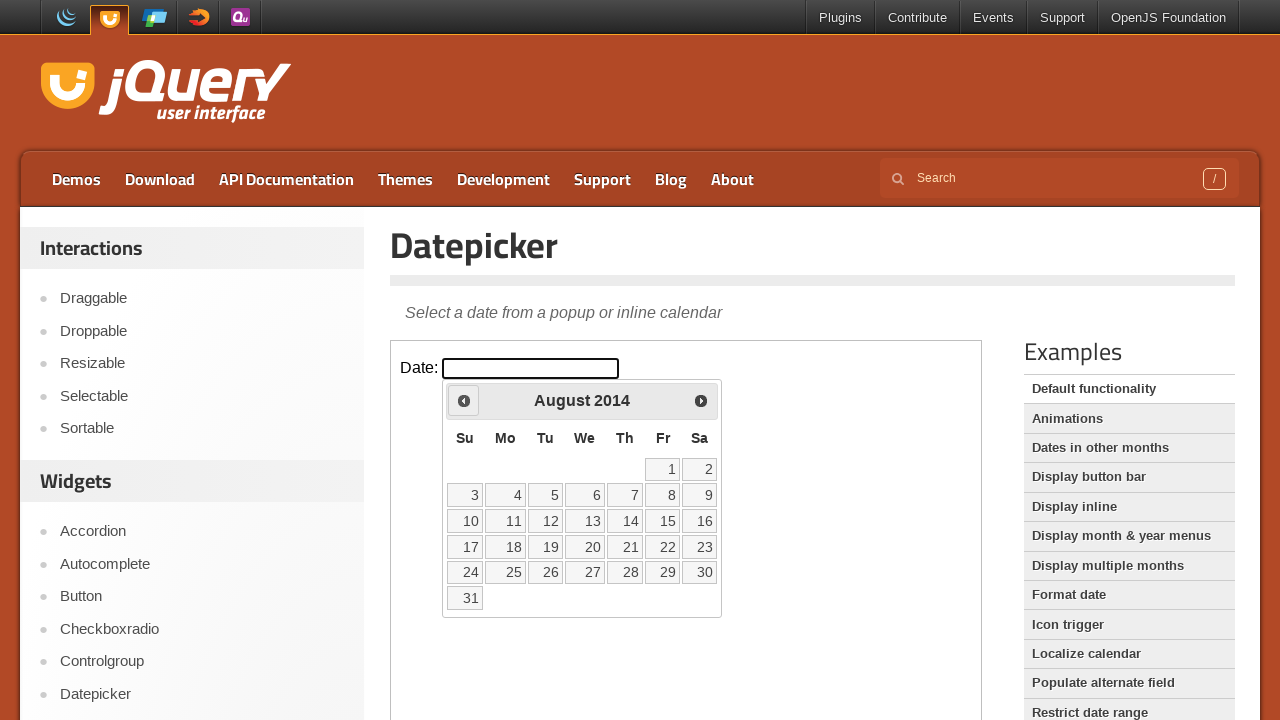

Waited for calendar to update
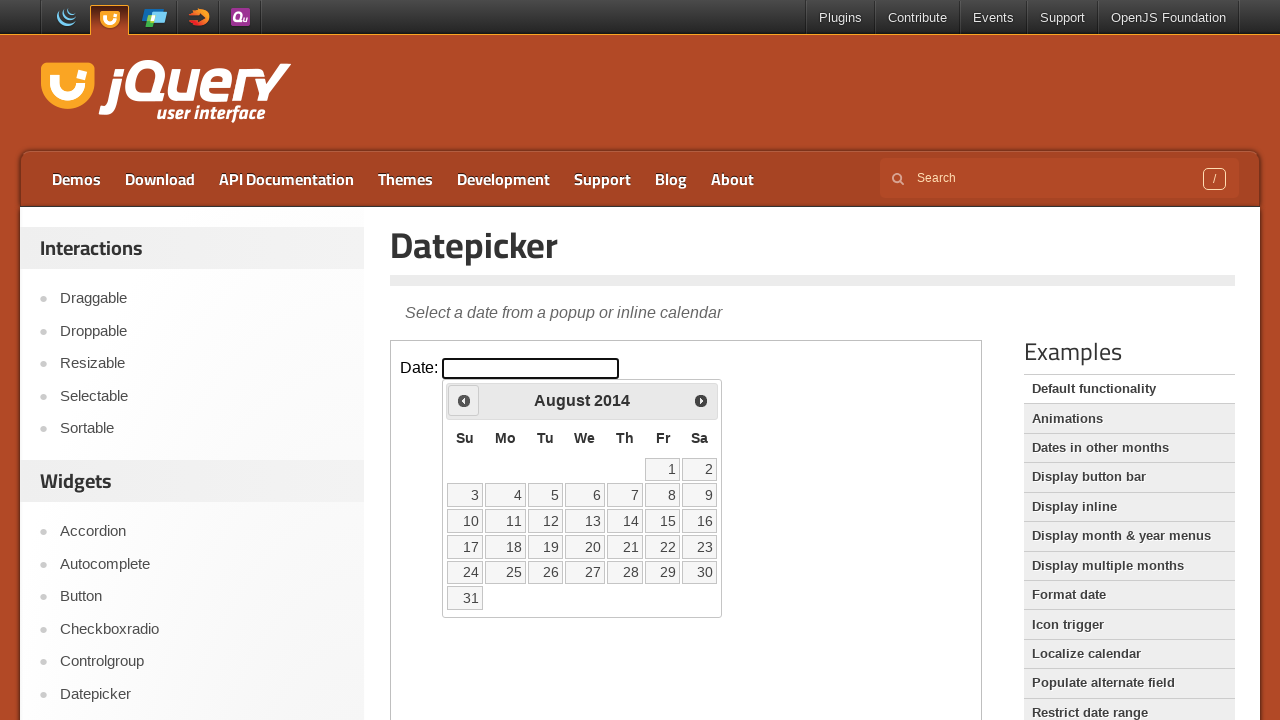

Clicked previous button, current year: 2014 at (464, 400) on .demo-frame >> internal:control=enter-frame >> .ui-datepicker-prev
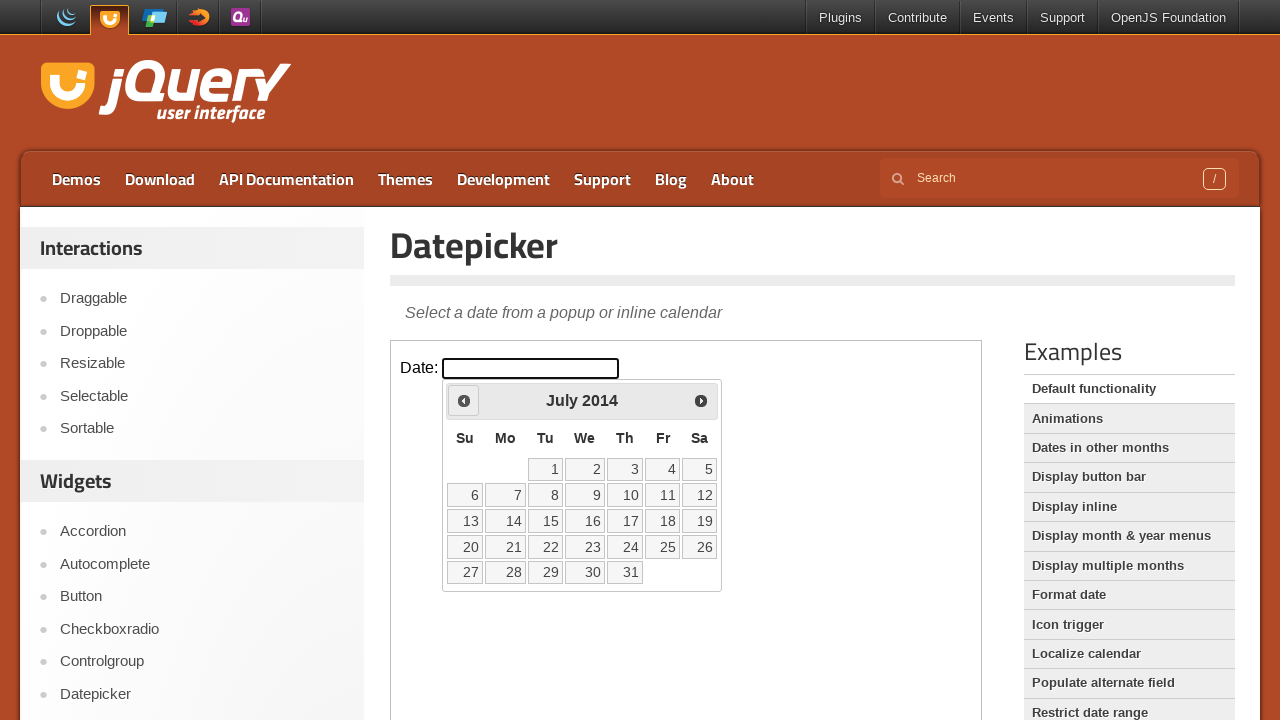

Waited for calendar to update
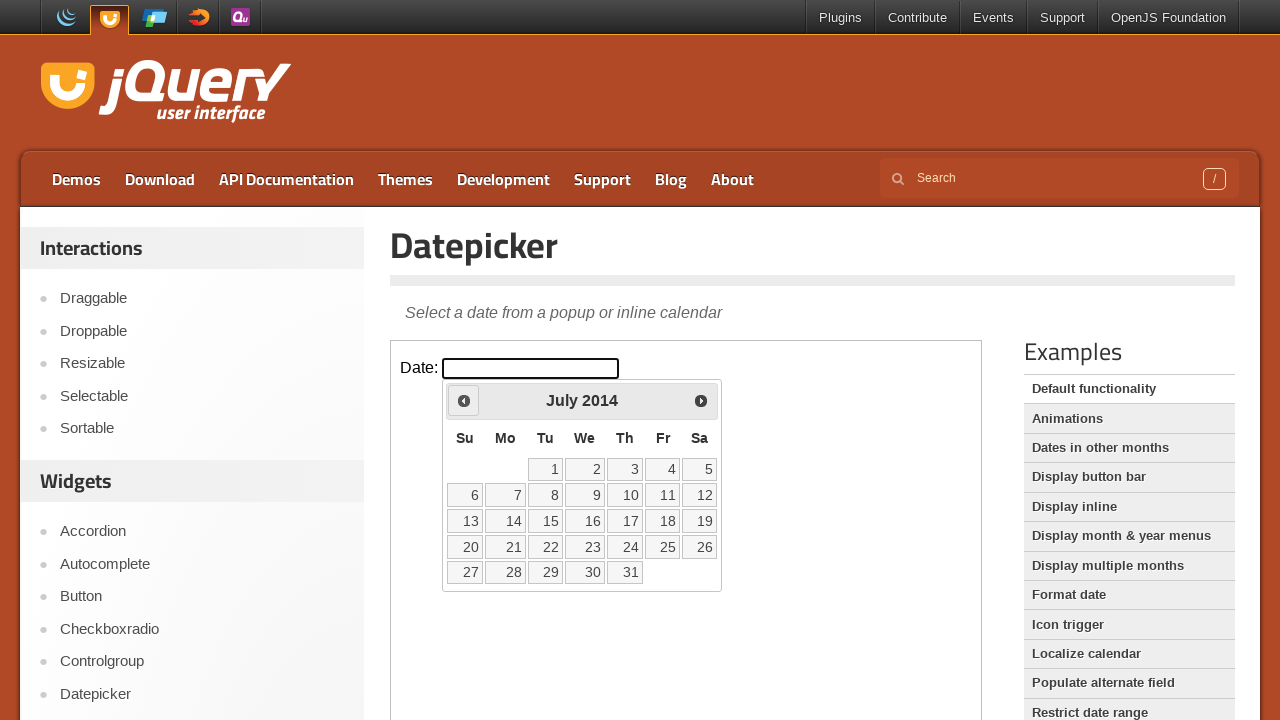

Clicked previous button, current year: 2014 at (464, 400) on .demo-frame >> internal:control=enter-frame >> .ui-datepicker-prev
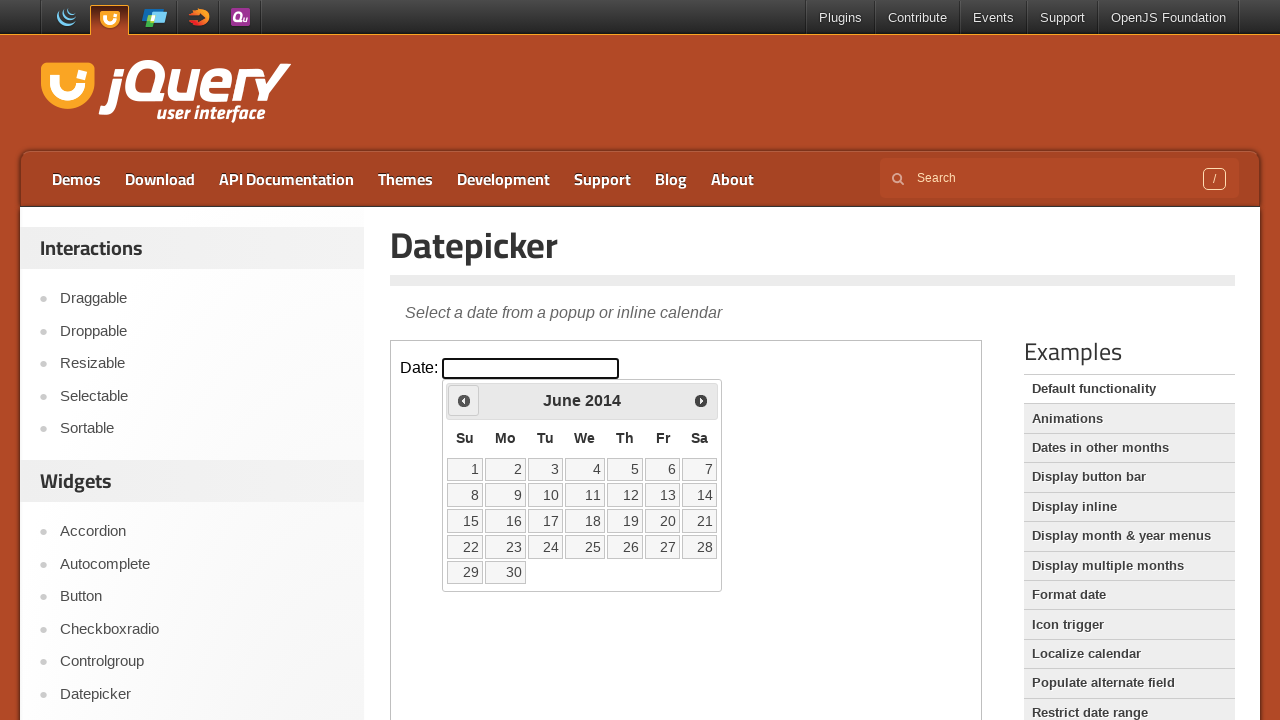

Waited for calendar to update
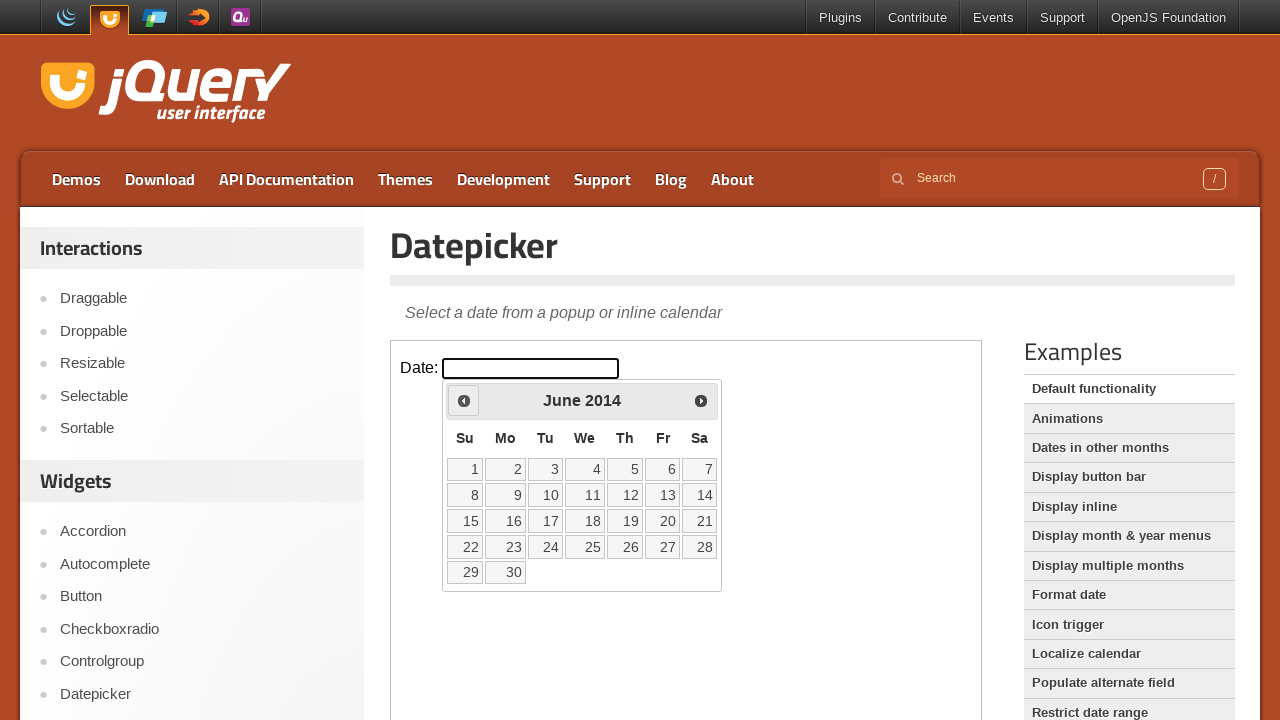

Clicked previous button, current year: 2014 at (464, 400) on .demo-frame >> internal:control=enter-frame >> .ui-datepicker-prev
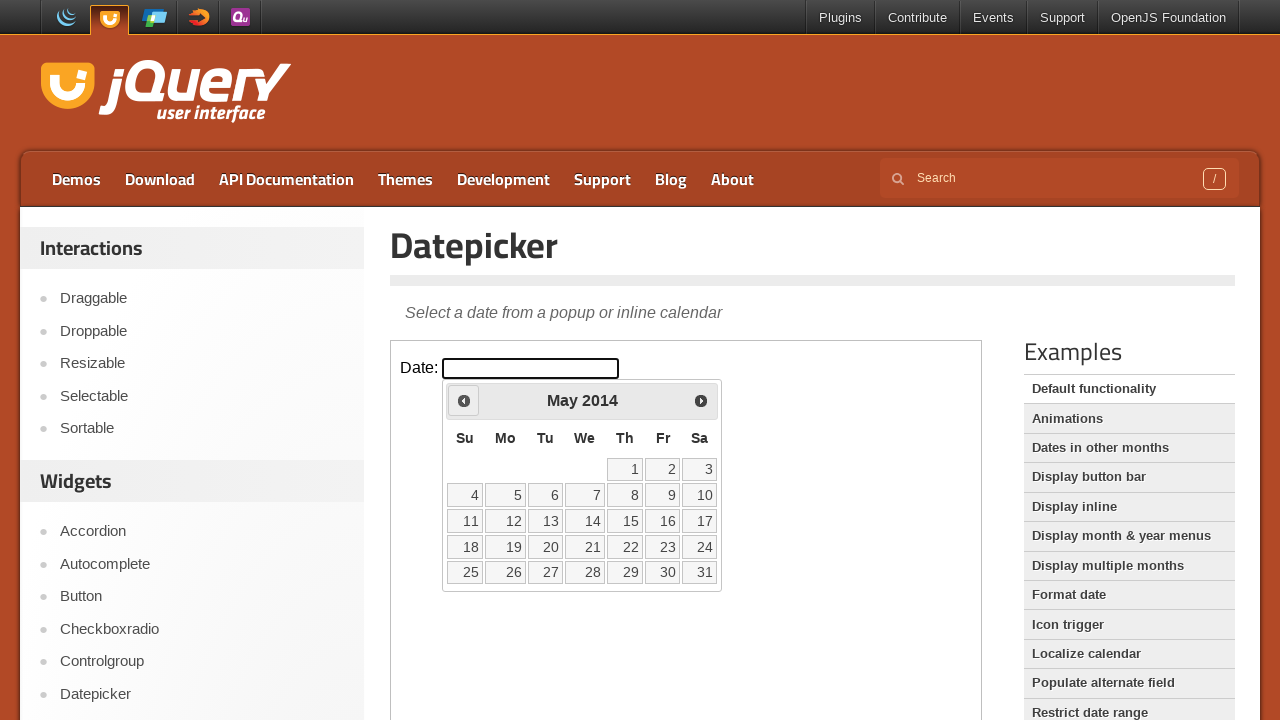

Waited for calendar to update
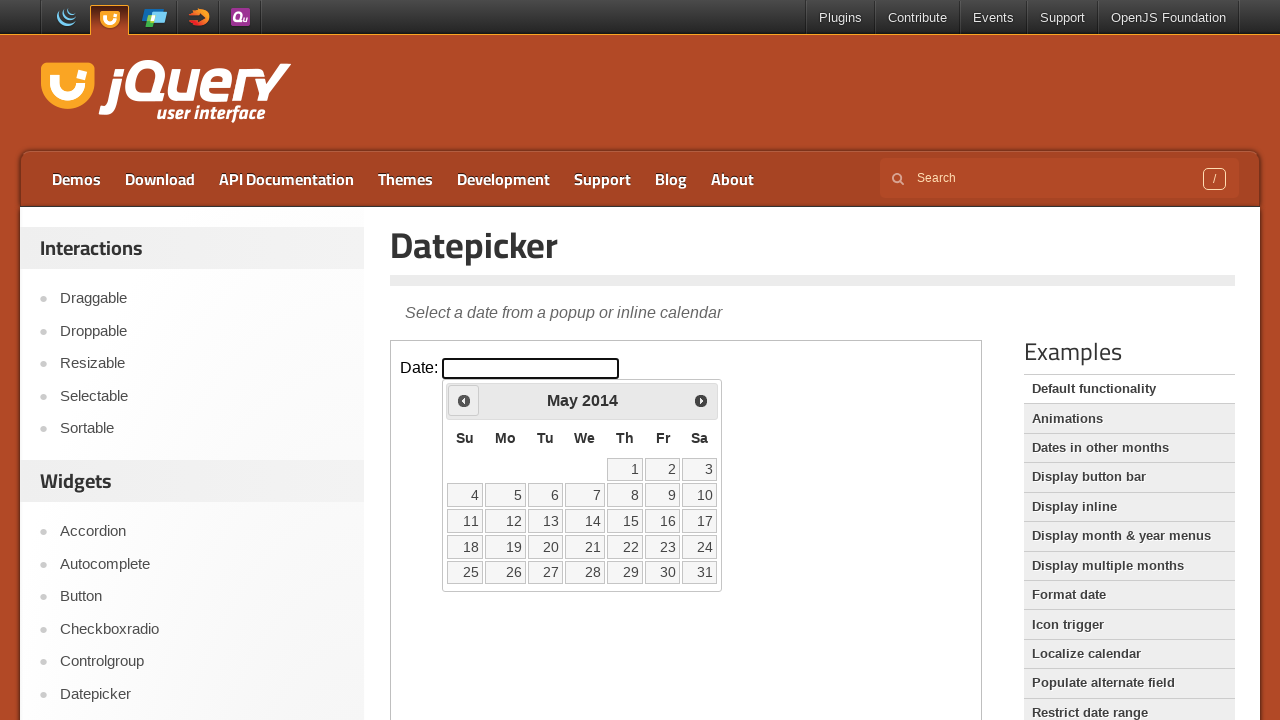

Clicked previous button, current year: 2014 at (464, 400) on .demo-frame >> internal:control=enter-frame >> .ui-datepicker-prev
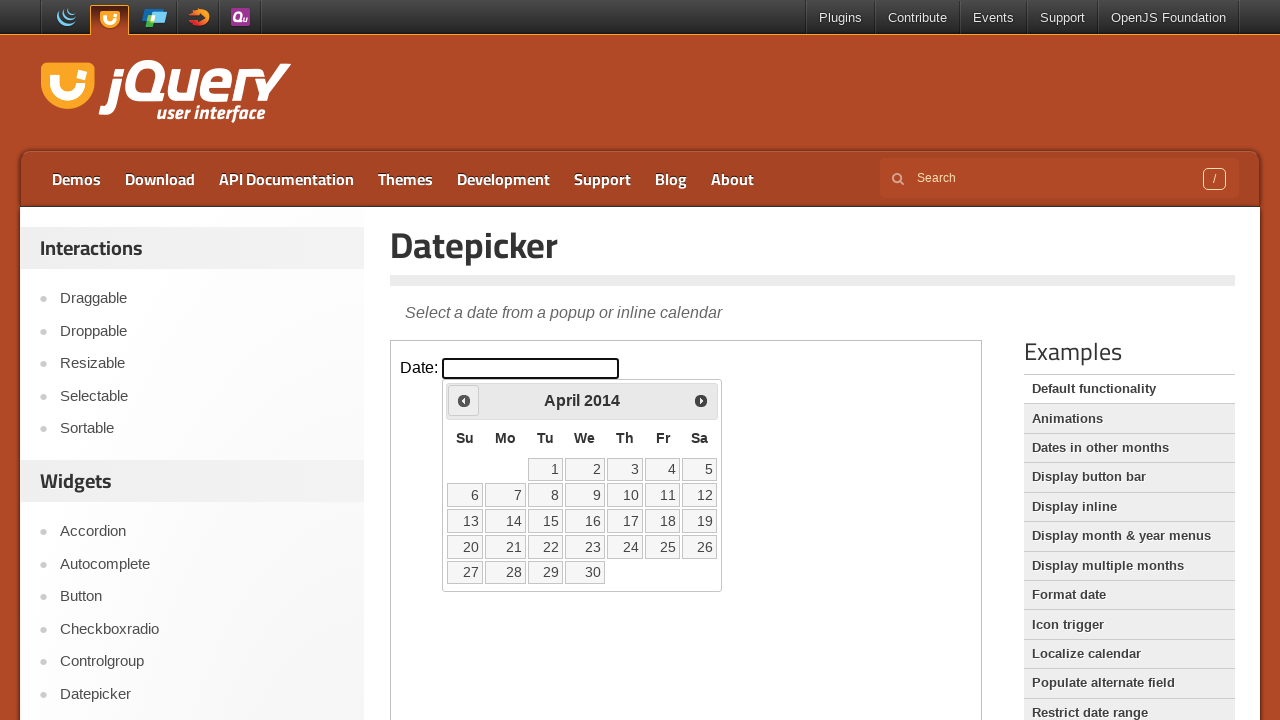

Waited for calendar to update
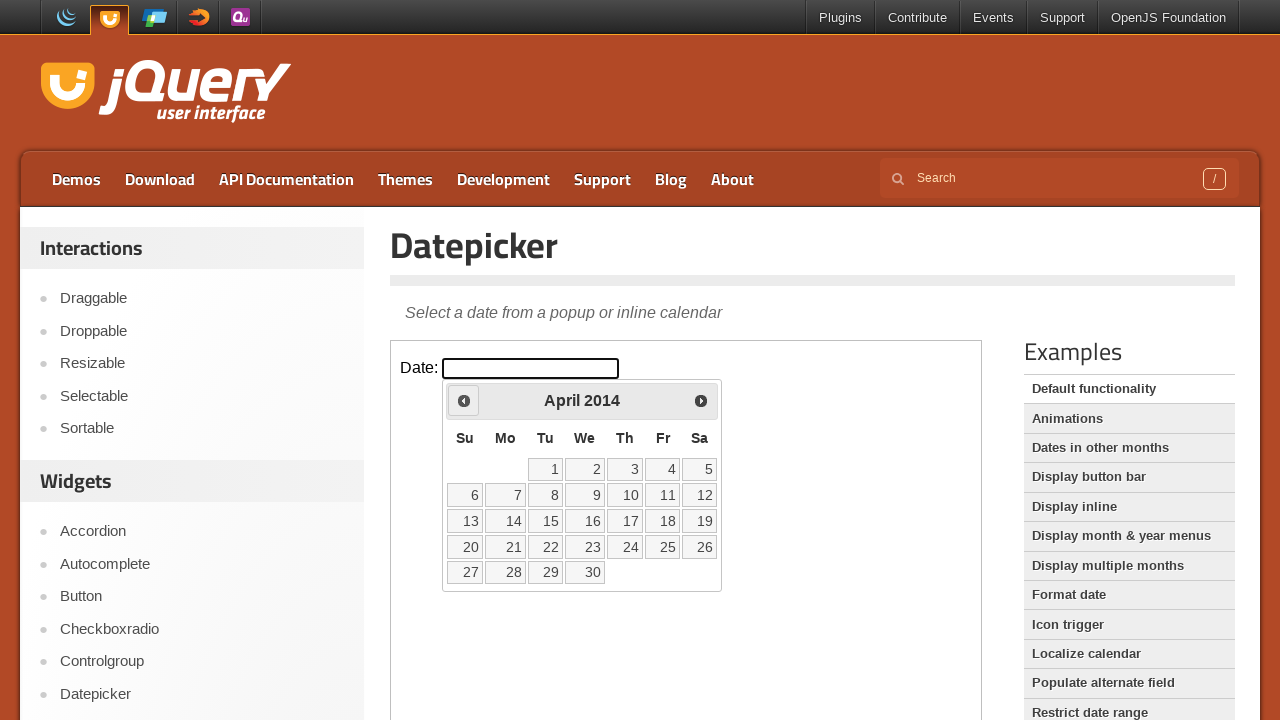

Clicked previous button, current year: 2014 at (464, 400) on .demo-frame >> internal:control=enter-frame >> .ui-datepicker-prev
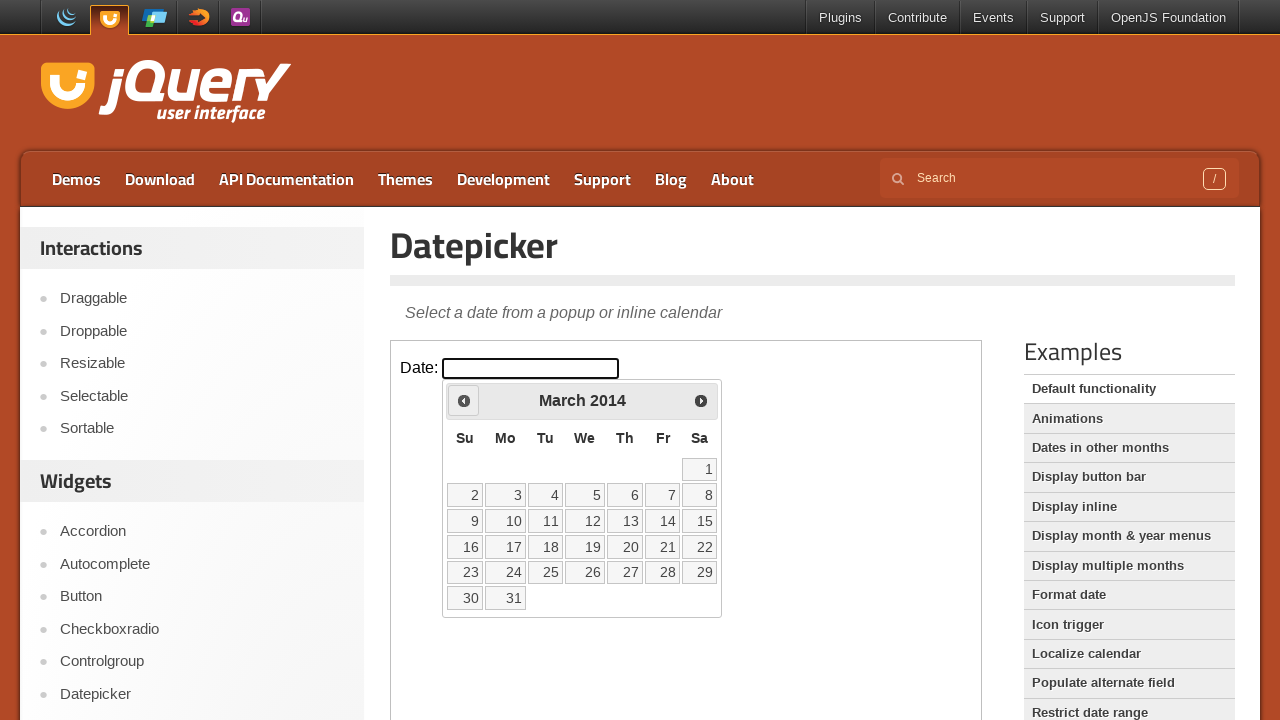

Waited for calendar to update
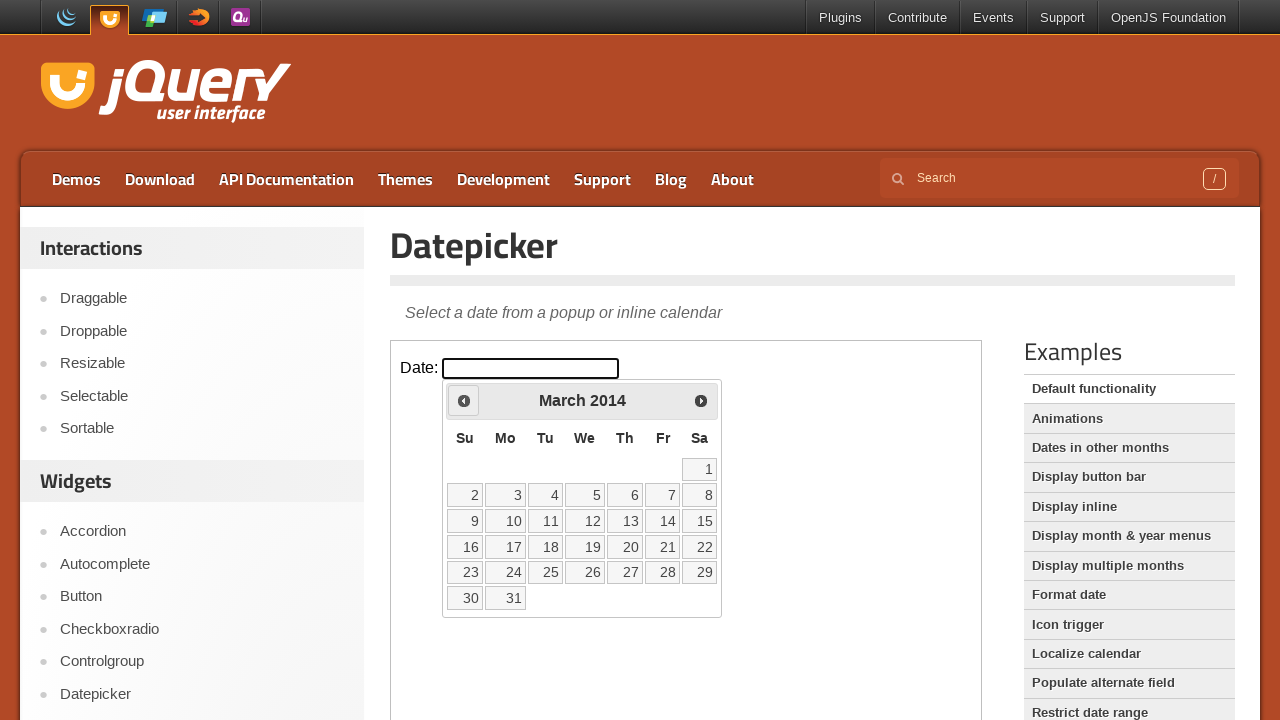

Clicked previous button, current year: 2014 at (464, 400) on .demo-frame >> internal:control=enter-frame >> .ui-datepicker-prev
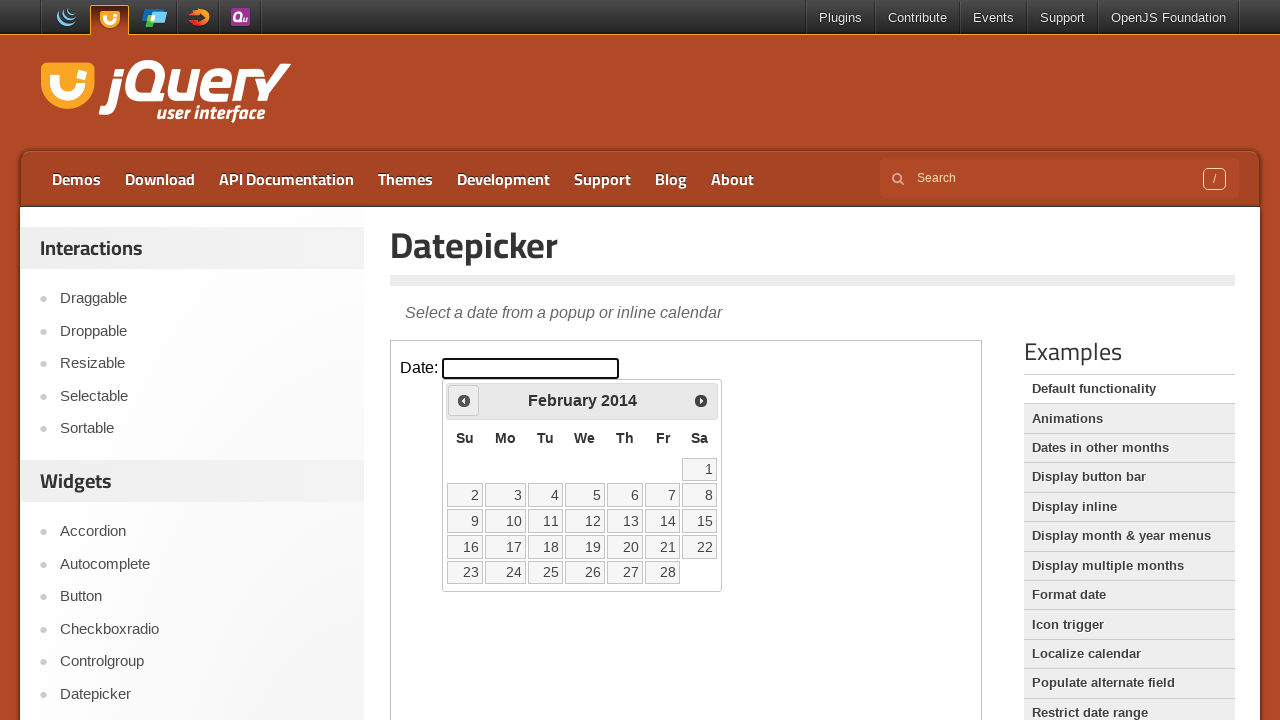

Waited for calendar to update
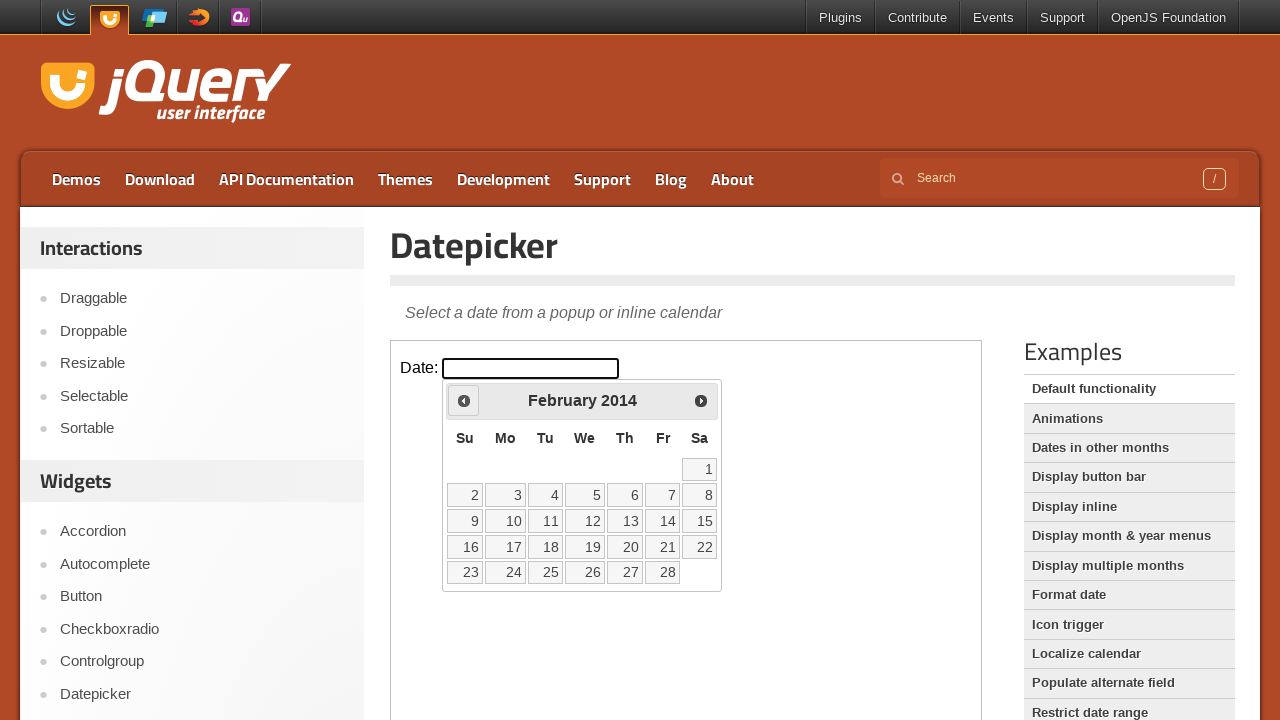

Clicked previous button, current year: 2014 at (464, 400) on .demo-frame >> internal:control=enter-frame >> .ui-datepicker-prev
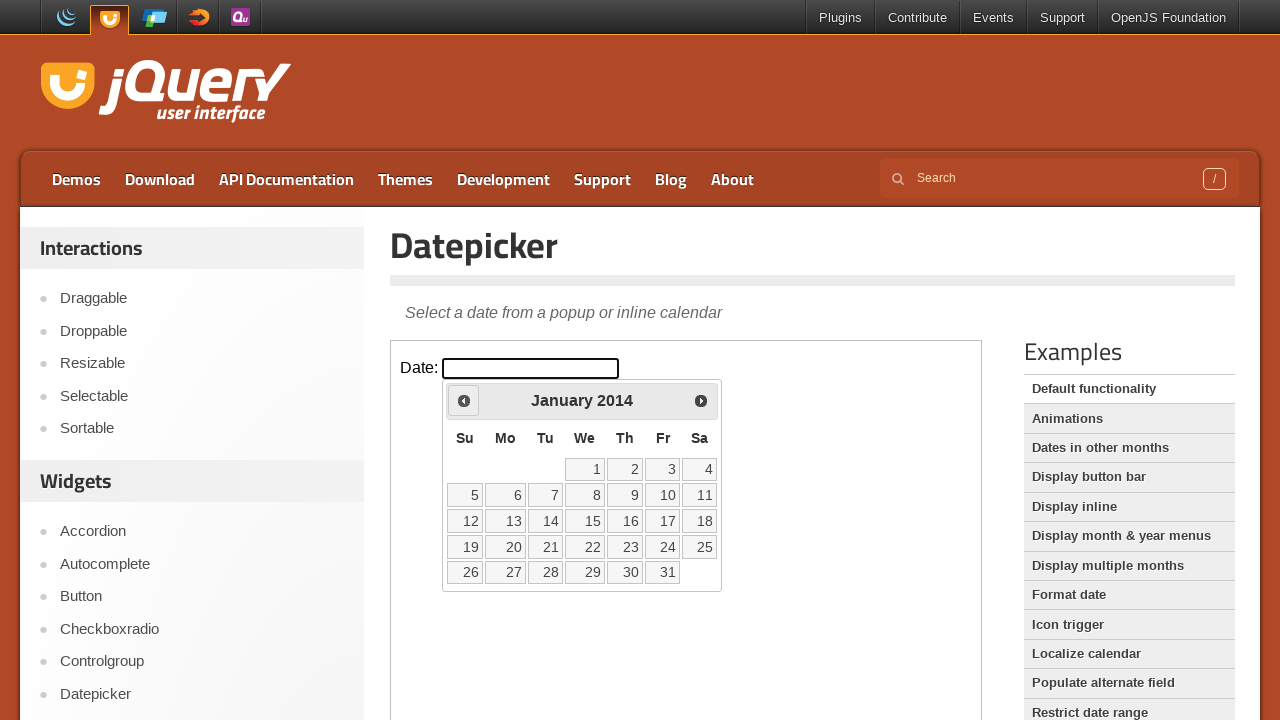

Waited for calendar to update
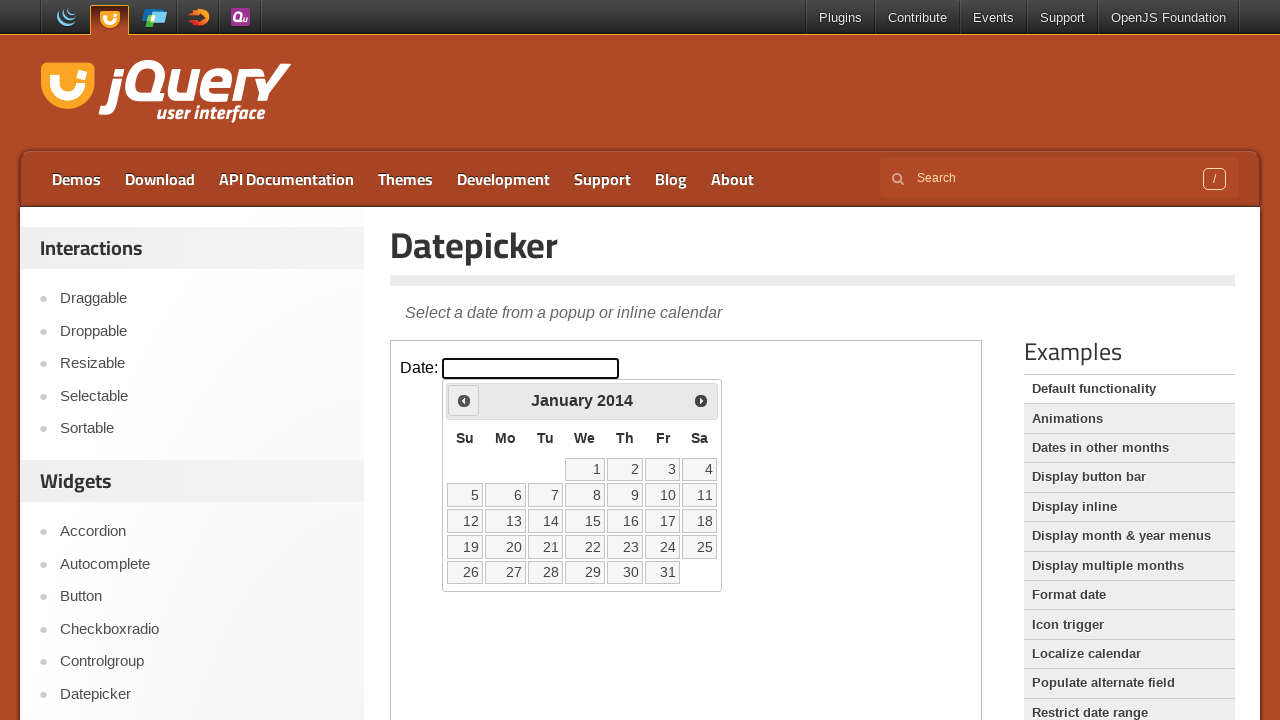

Clicked previous button, current year: 2014 at (464, 400) on .demo-frame >> internal:control=enter-frame >> .ui-datepicker-prev
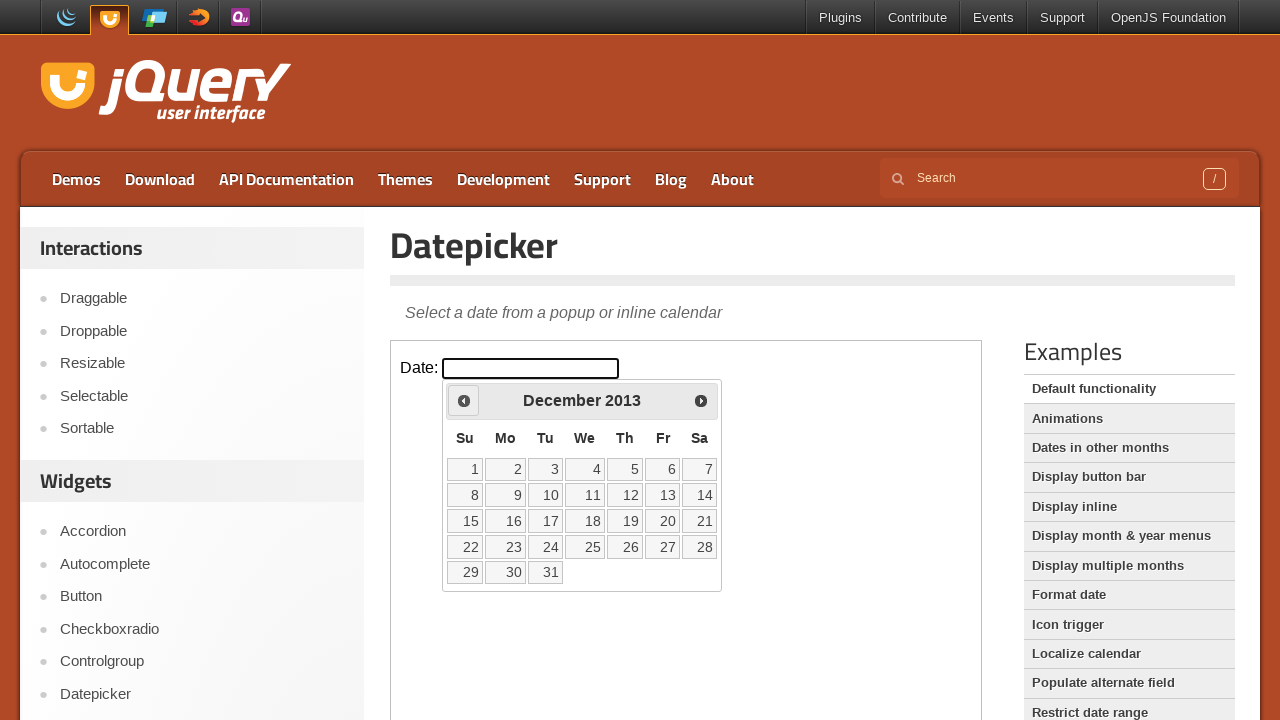

Waited for calendar to update
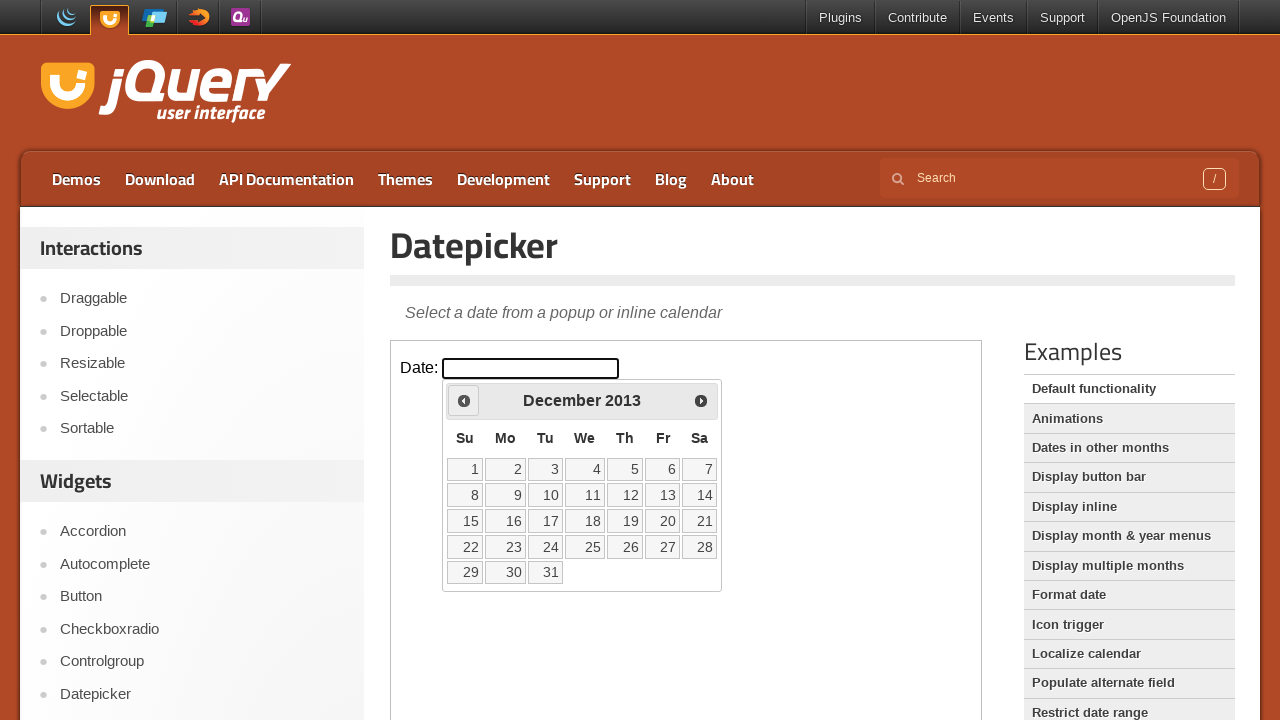

Clicked previous button, current year: 2013 at (464, 400) on .demo-frame >> internal:control=enter-frame >> .ui-datepicker-prev
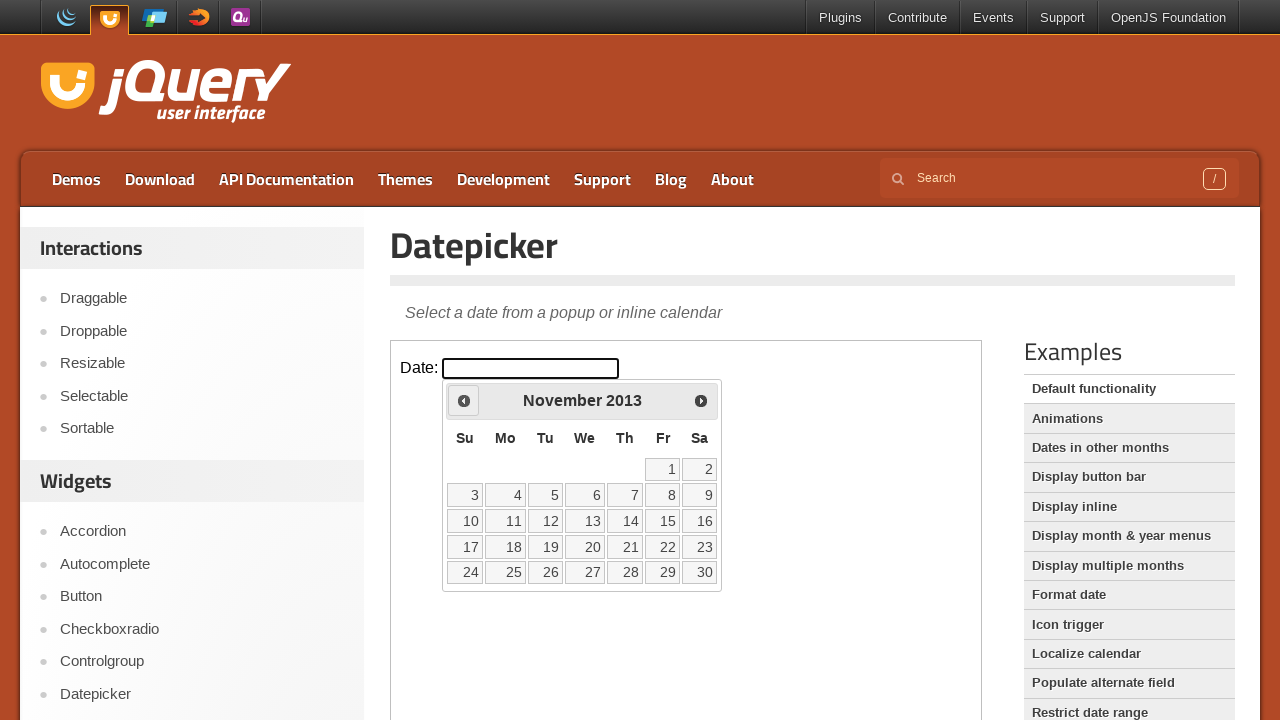

Waited for calendar to update
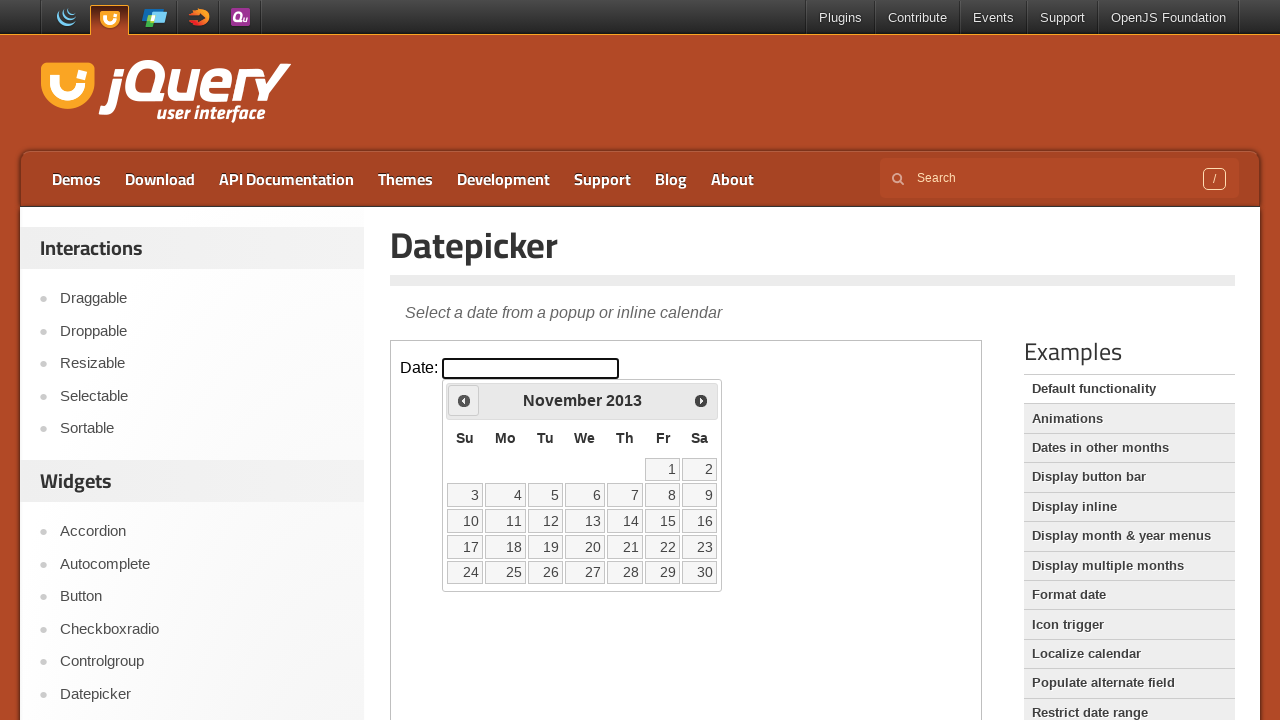

Clicked previous button, current year: 2013 at (464, 400) on .demo-frame >> internal:control=enter-frame >> .ui-datepicker-prev
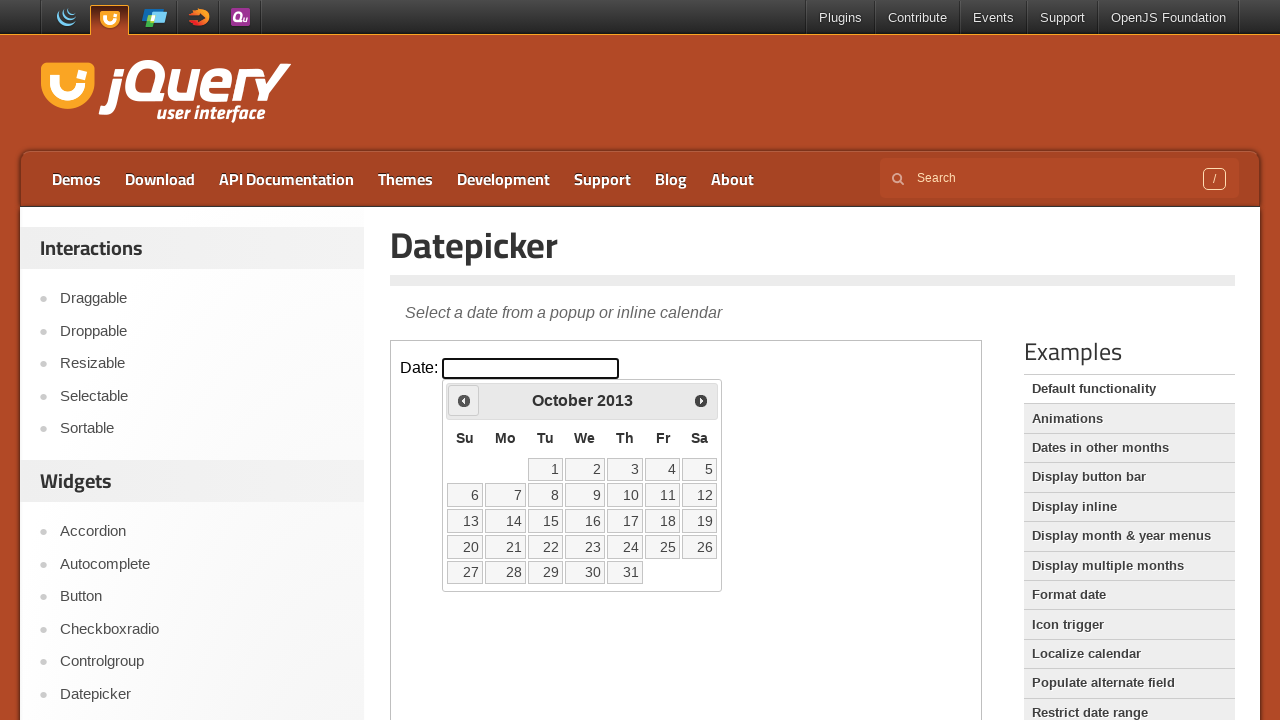

Waited for calendar to update
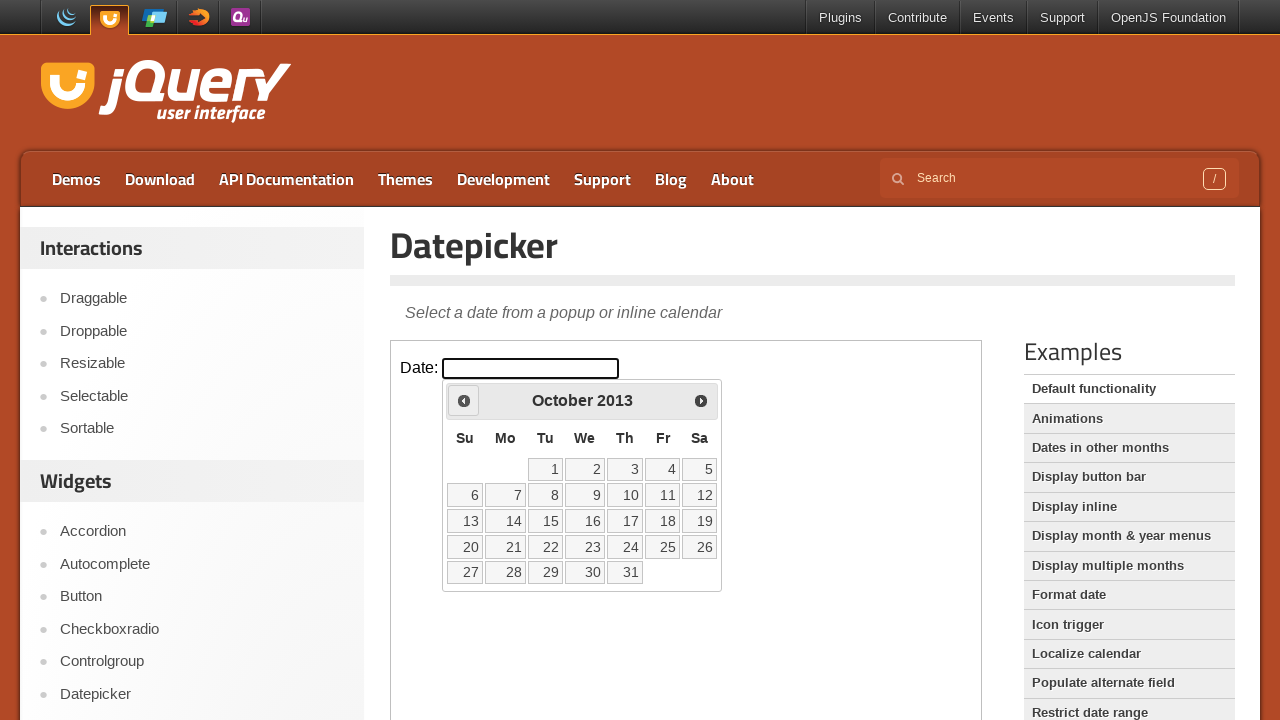

Clicked previous button, current year: 2013 at (464, 400) on .demo-frame >> internal:control=enter-frame >> .ui-datepicker-prev
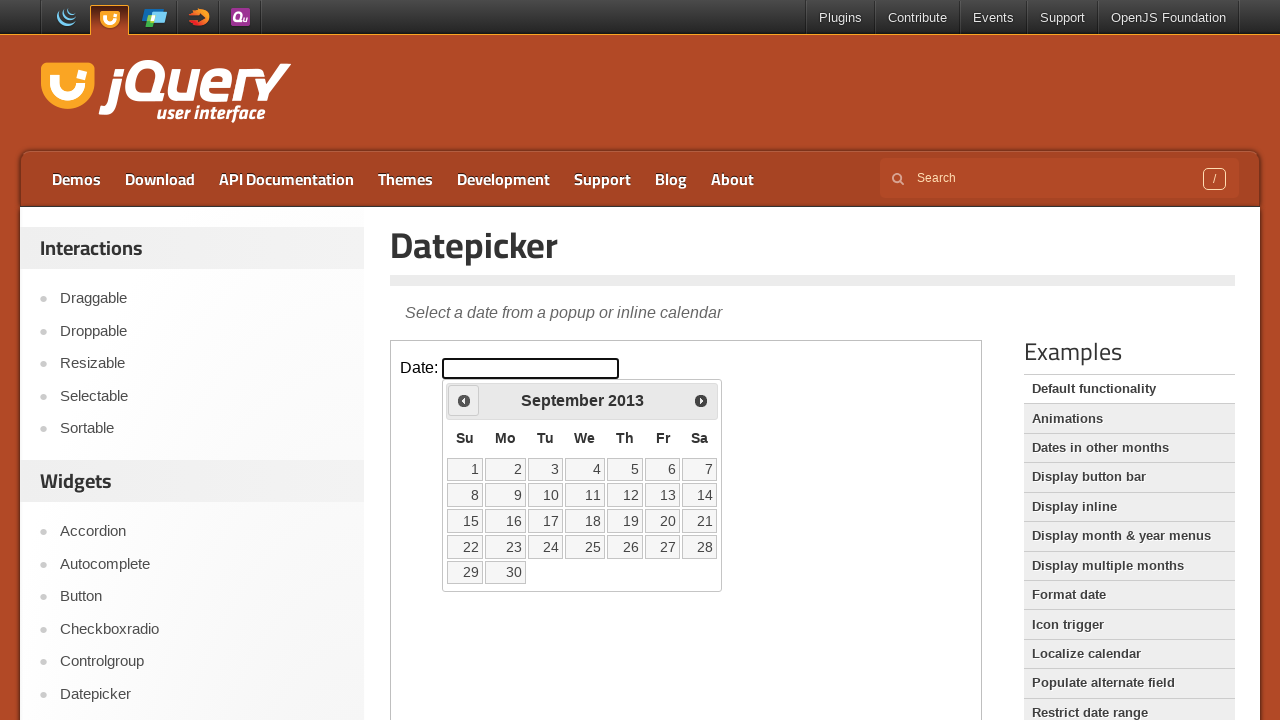

Waited for calendar to update
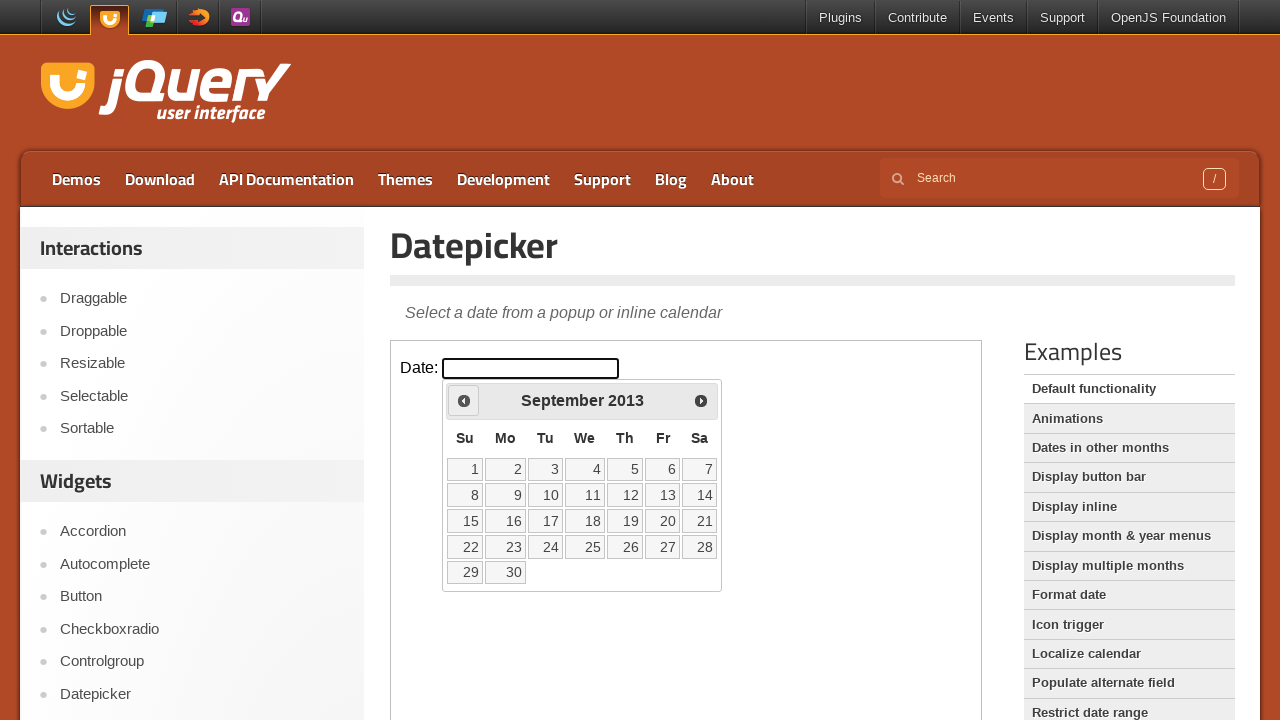

Clicked previous button, current year: 2013 at (464, 400) on .demo-frame >> internal:control=enter-frame >> .ui-datepicker-prev
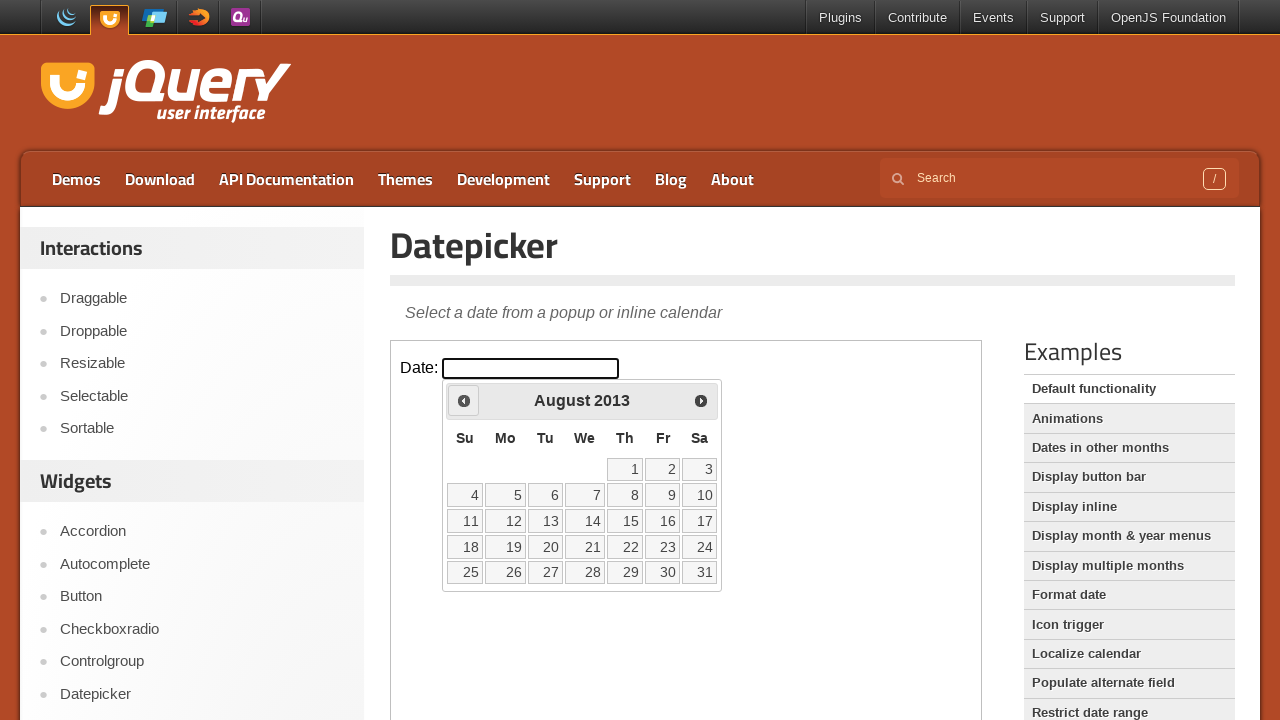

Waited for calendar to update
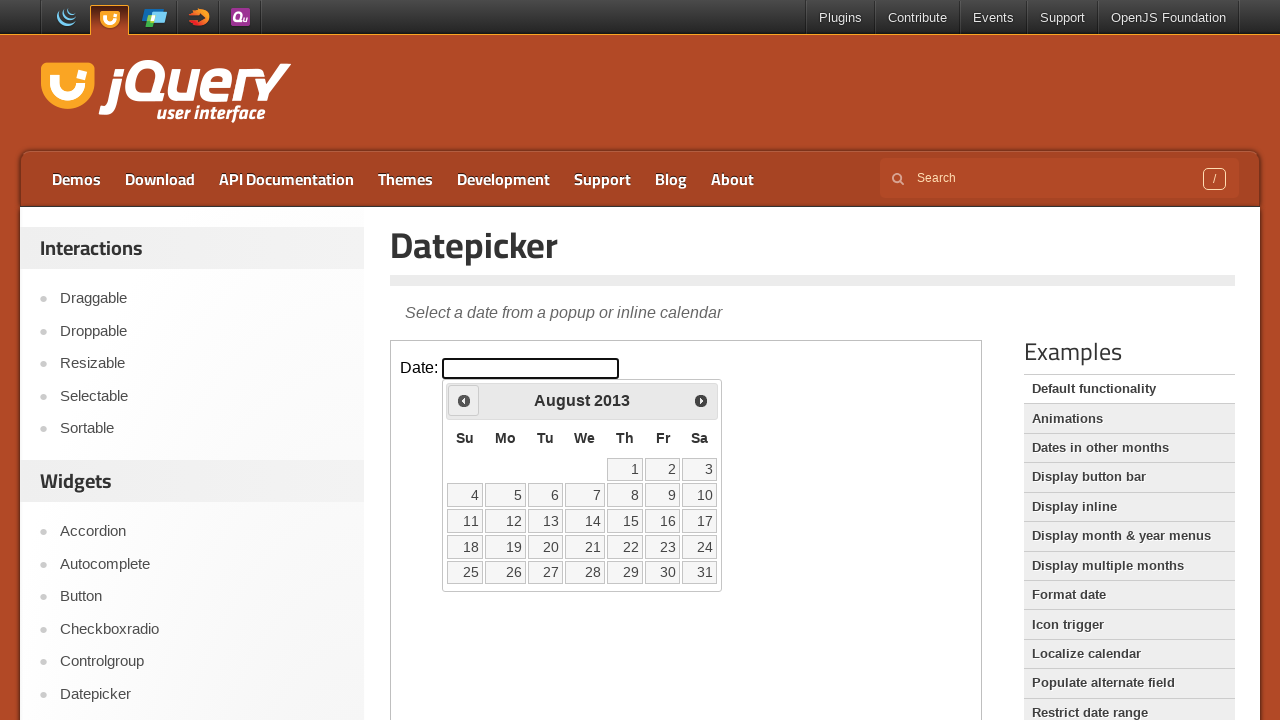

Clicked previous button, current year: 2013 at (464, 400) on .demo-frame >> internal:control=enter-frame >> .ui-datepicker-prev
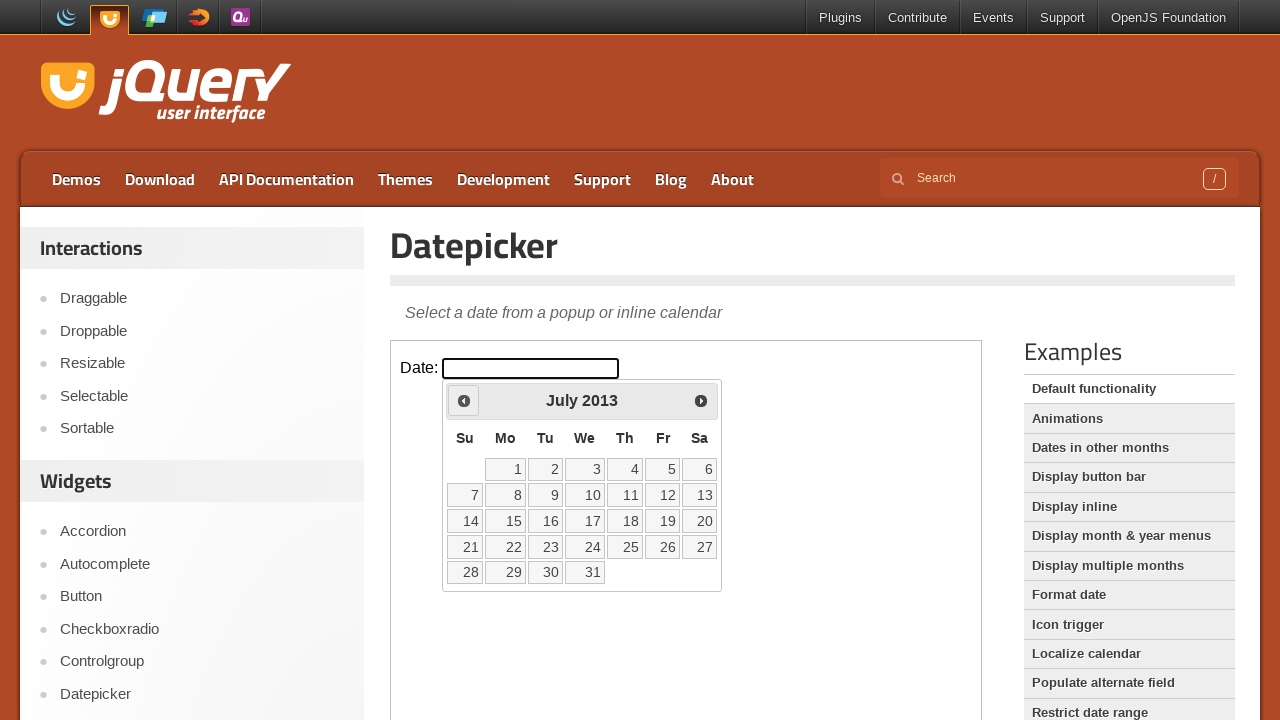

Waited for calendar to update
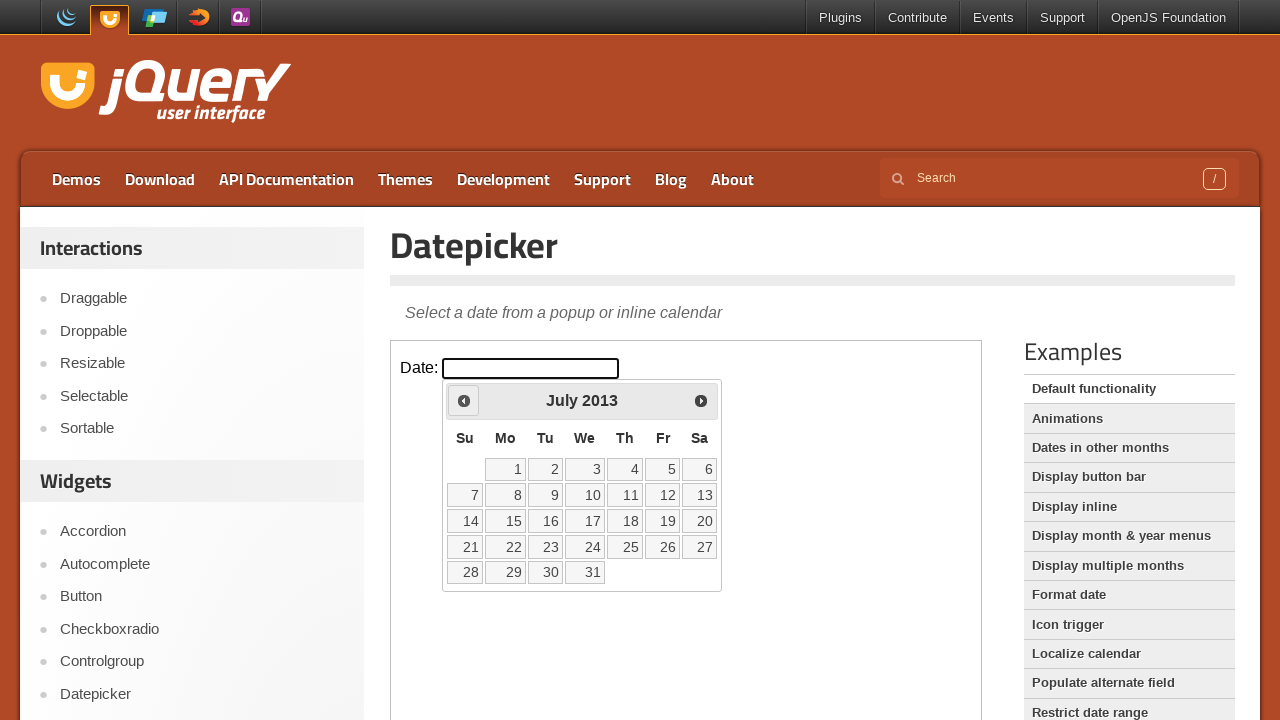

Clicked previous button, current year: 2013 at (464, 400) on .demo-frame >> internal:control=enter-frame >> .ui-datepicker-prev
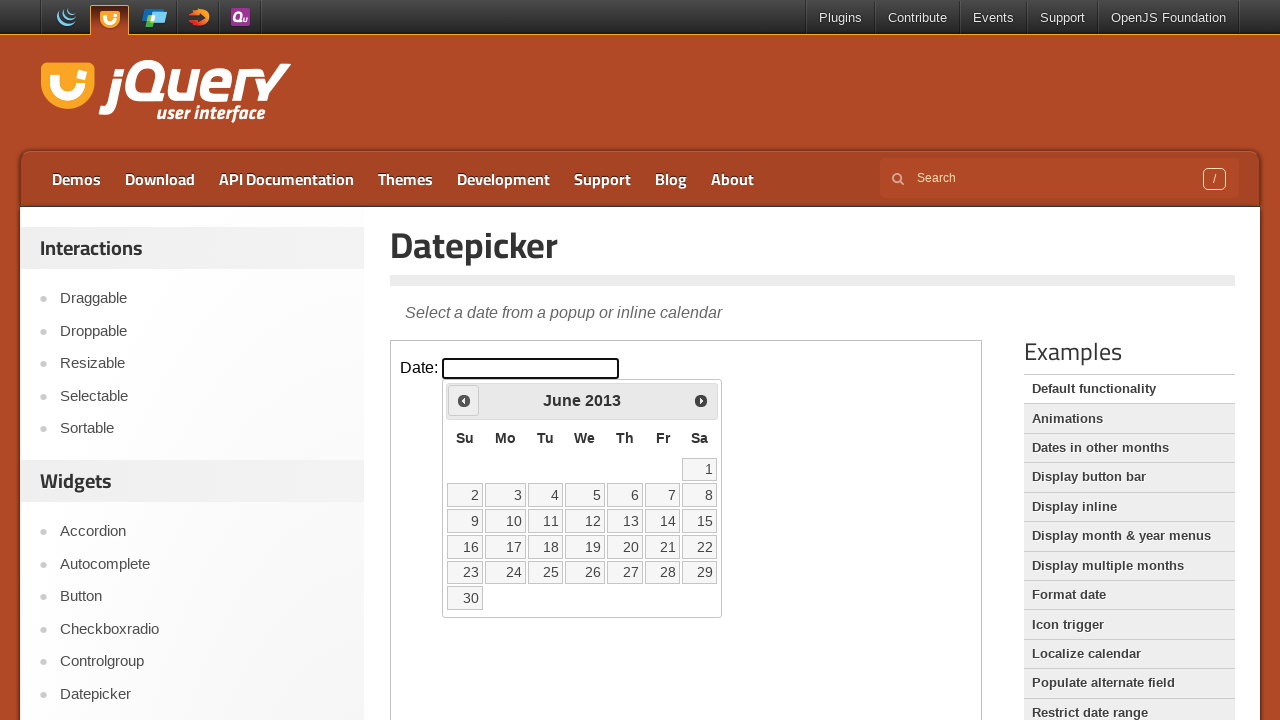

Waited for calendar to update
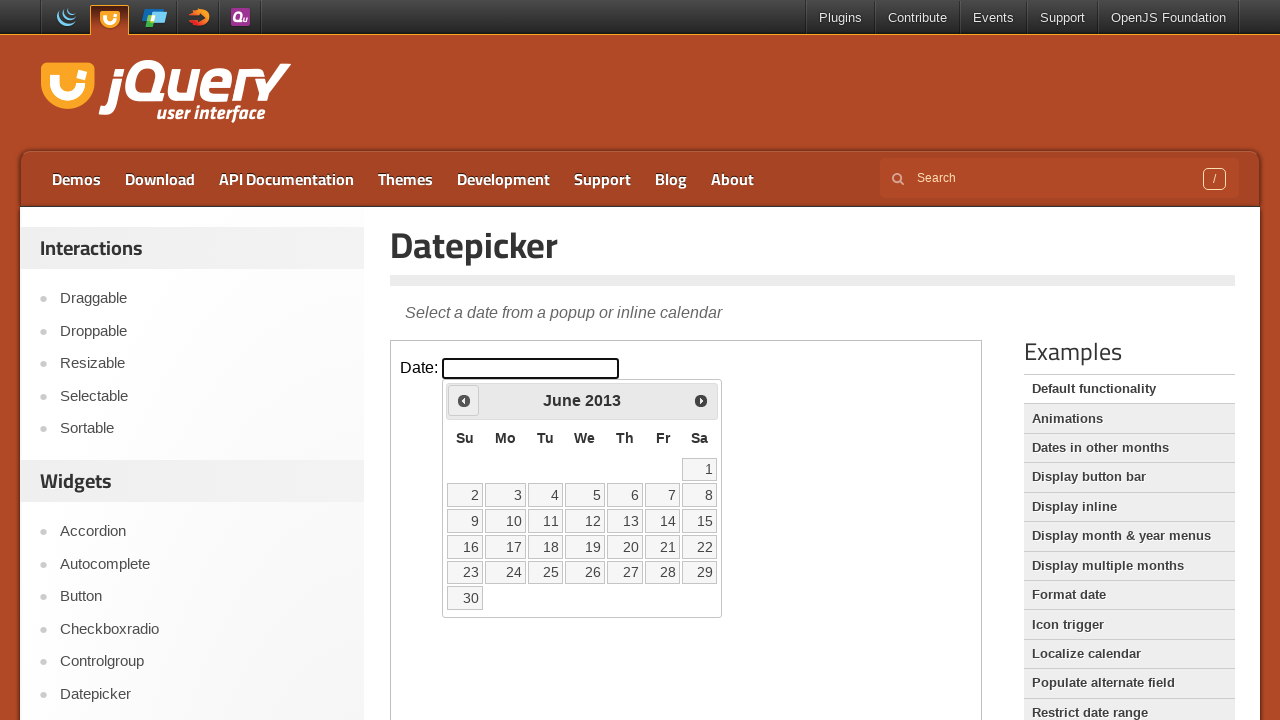

Clicked previous button, current year: 2013 at (464, 400) on .demo-frame >> internal:control=enter-frame >> .ui-datepicker-prev
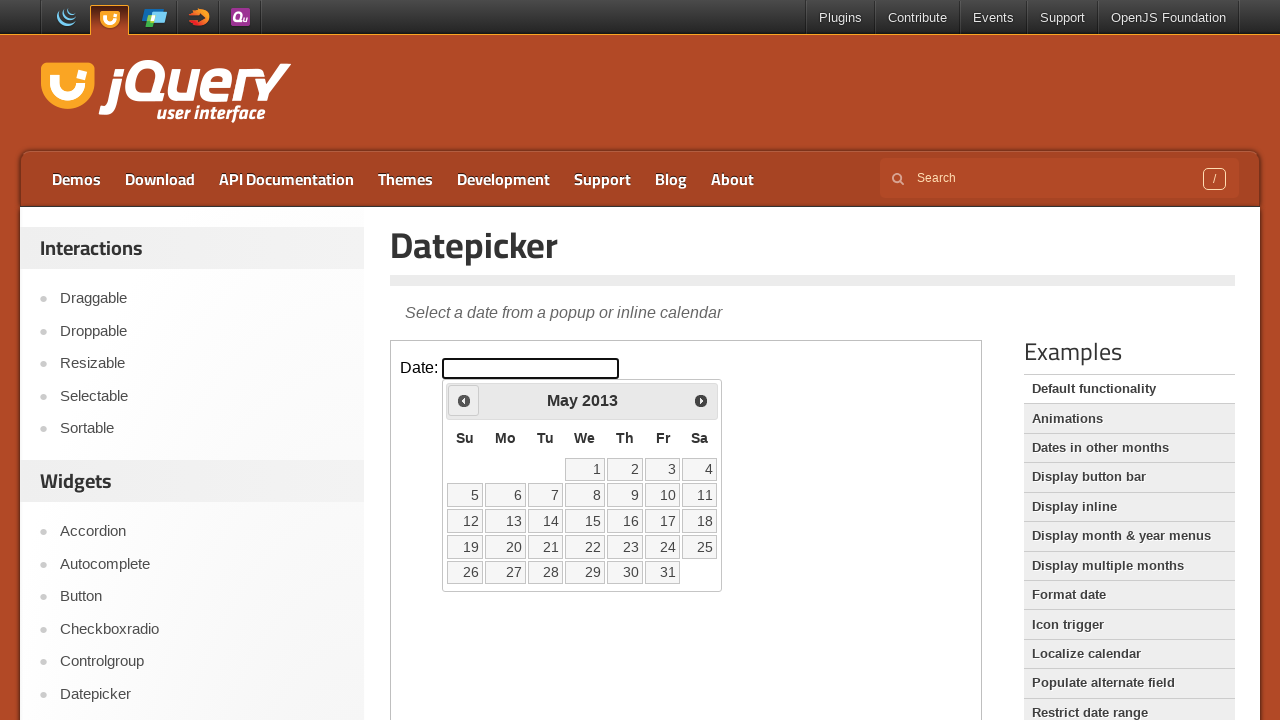

Waited for calendar to update
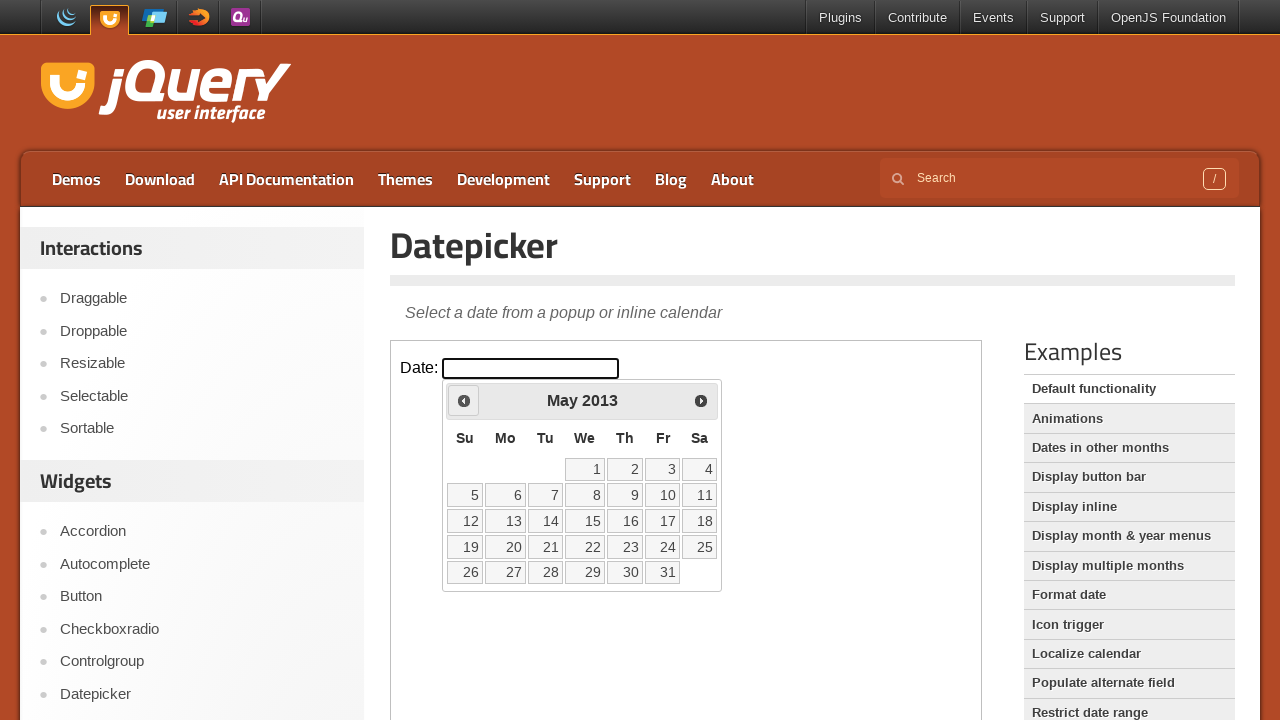

Clicked previous button, current year: 2013 at (464, 400) on .demo-frame >> internal:control=enter-frame >> .ui-datepicker-prev
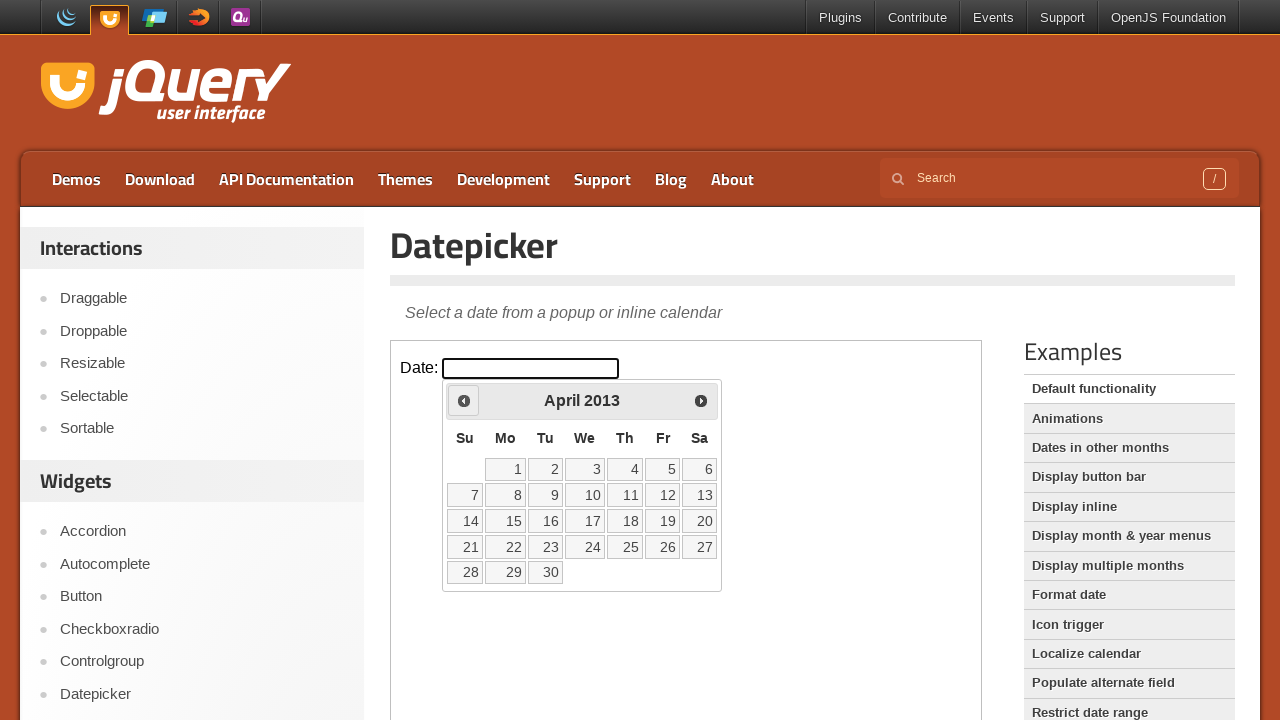

Waited for calendar to update
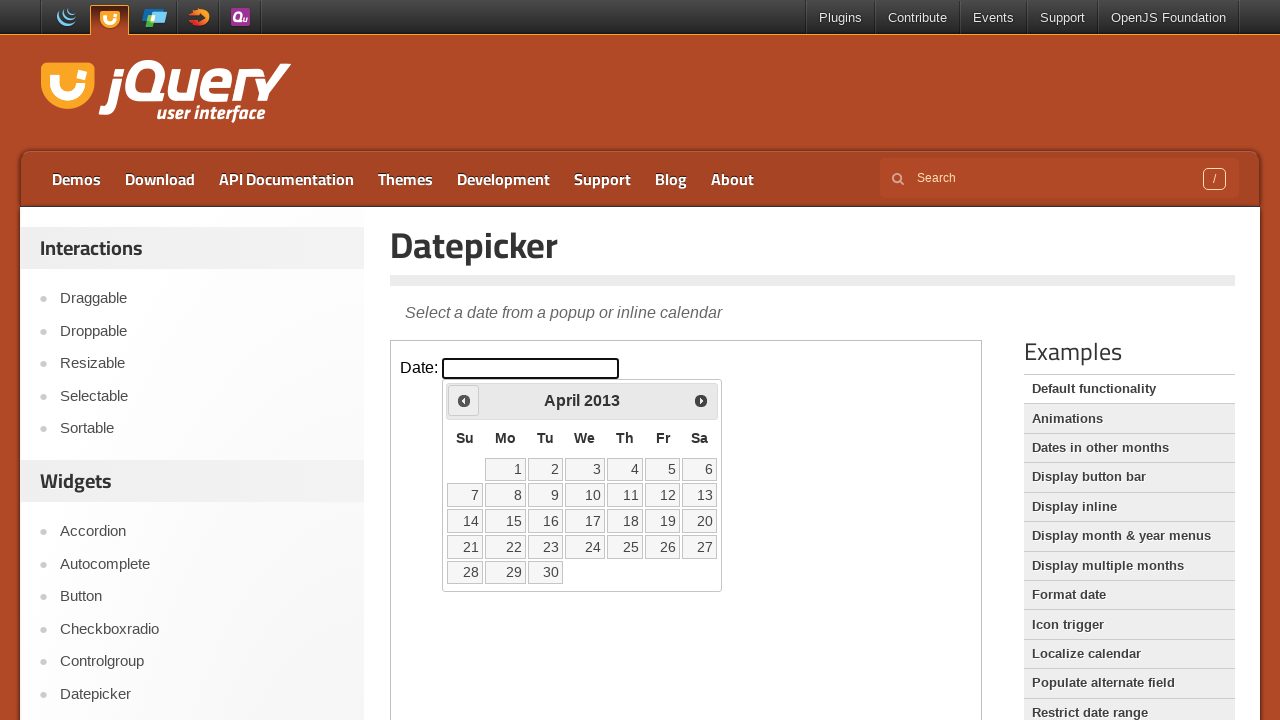

Clicked previous button, current year: 2013 at (464, 400) on .demo-frame >> internal:control=enter-frame >> .ui-datepicker-prev
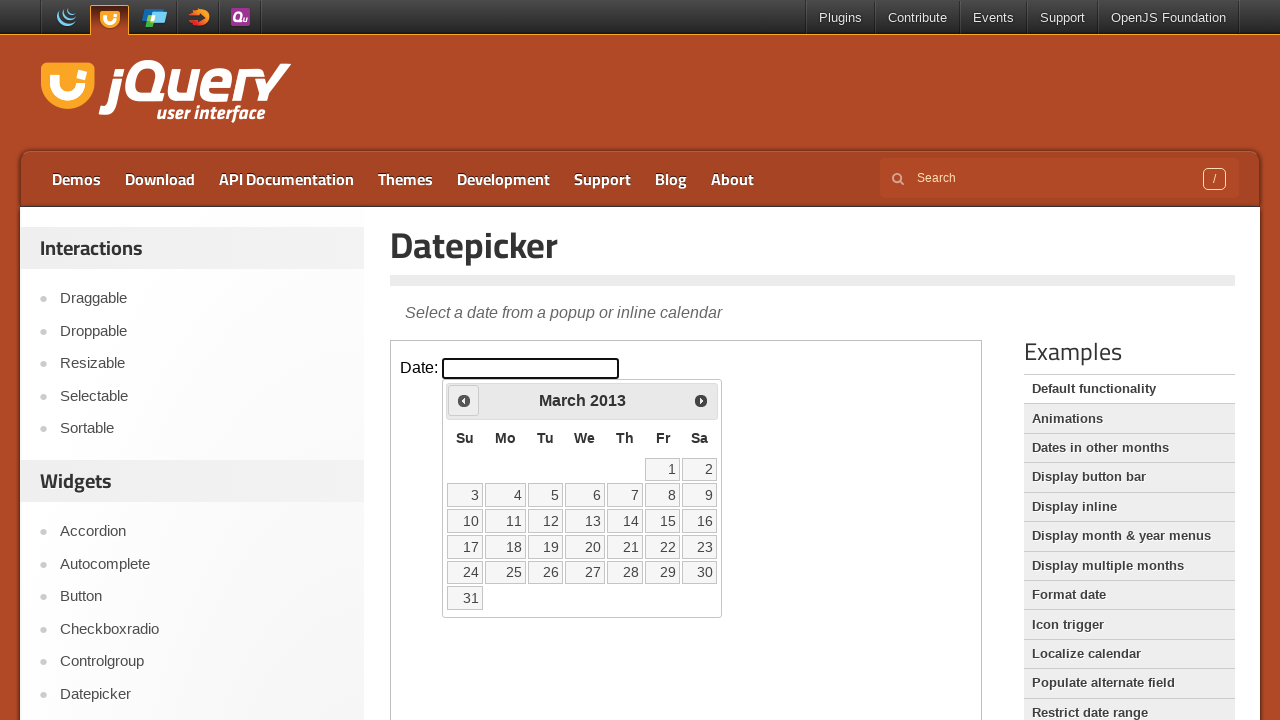

Waited for calendar to update
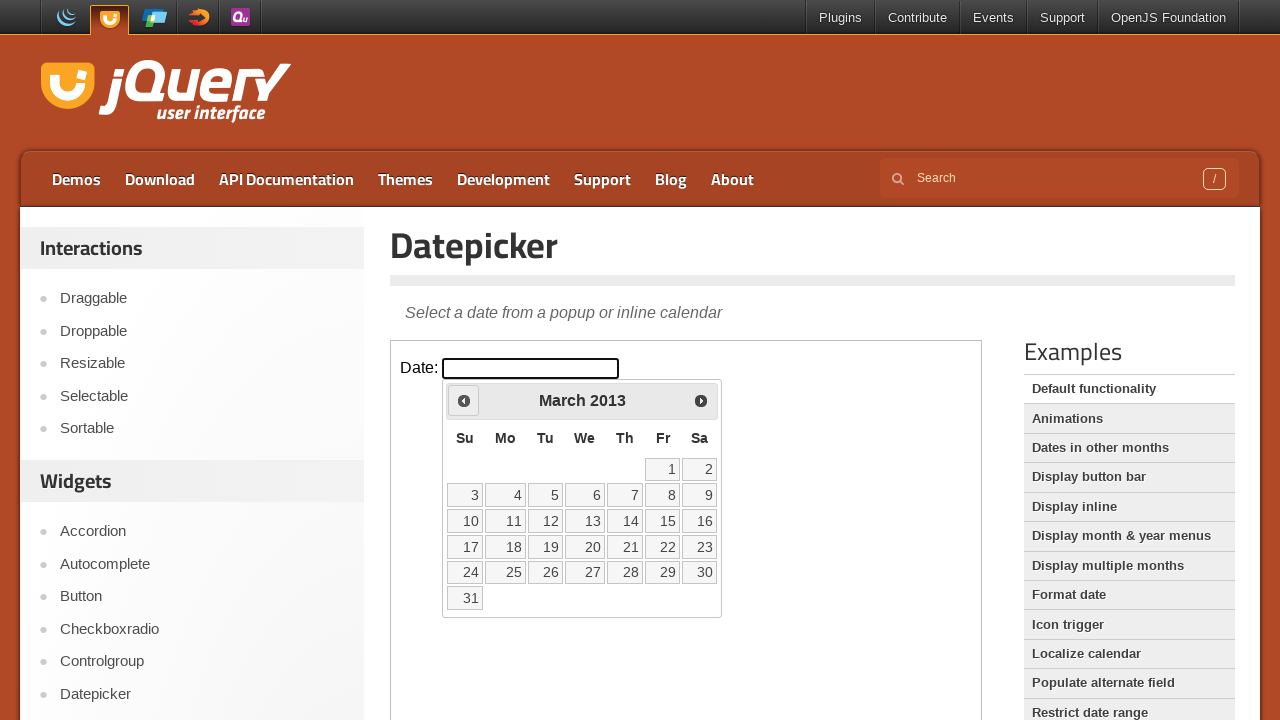

Clicked previous button, current year: 2013 at (464, 400) on .demo-frame >> internal:control=enter-frame >> .ui-datepicker-prev
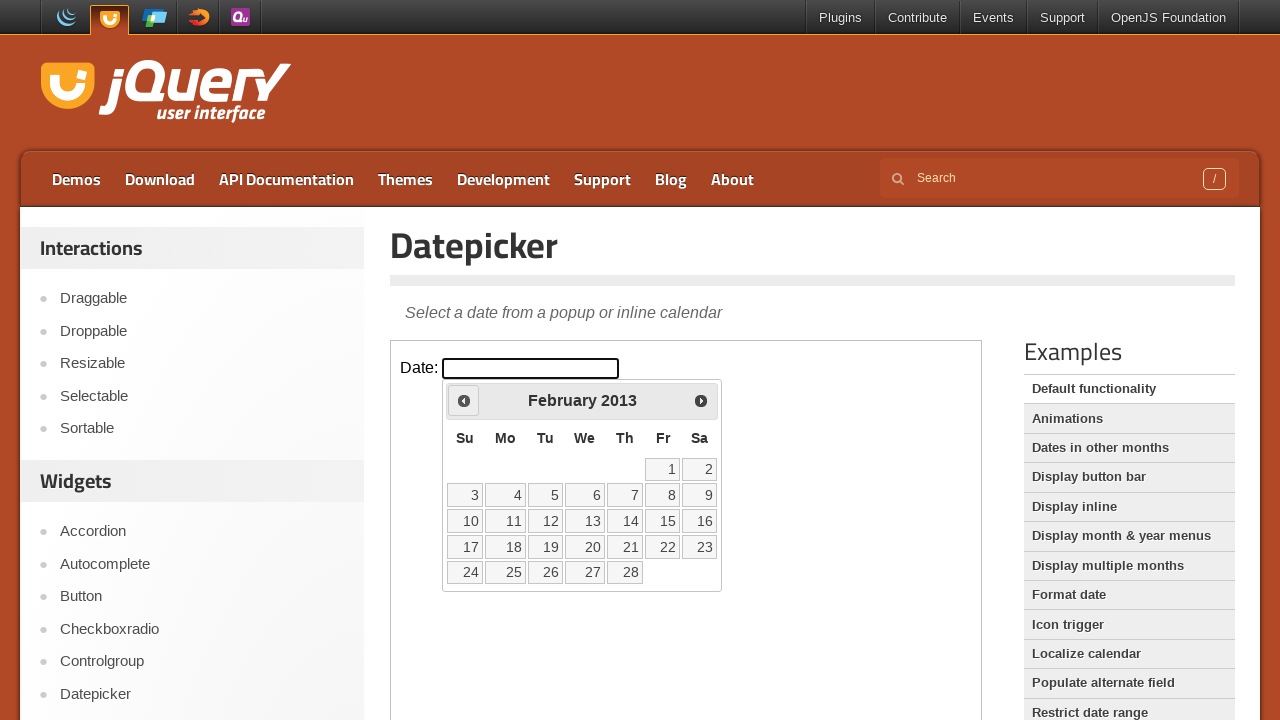

Waited for calendar to update
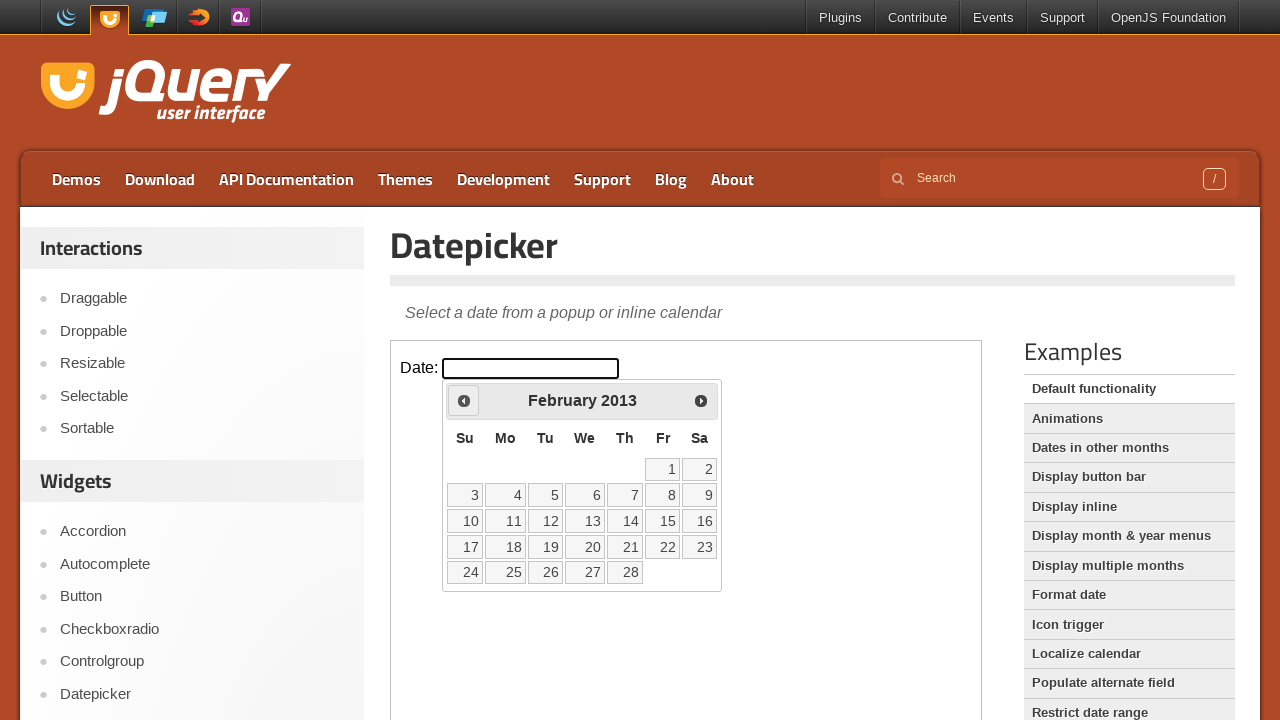

Clicked previous button, current year: 2013 at (464, 400) on .demo-frame >> internal:control=enter-frame >> .ui-datepicker-prev
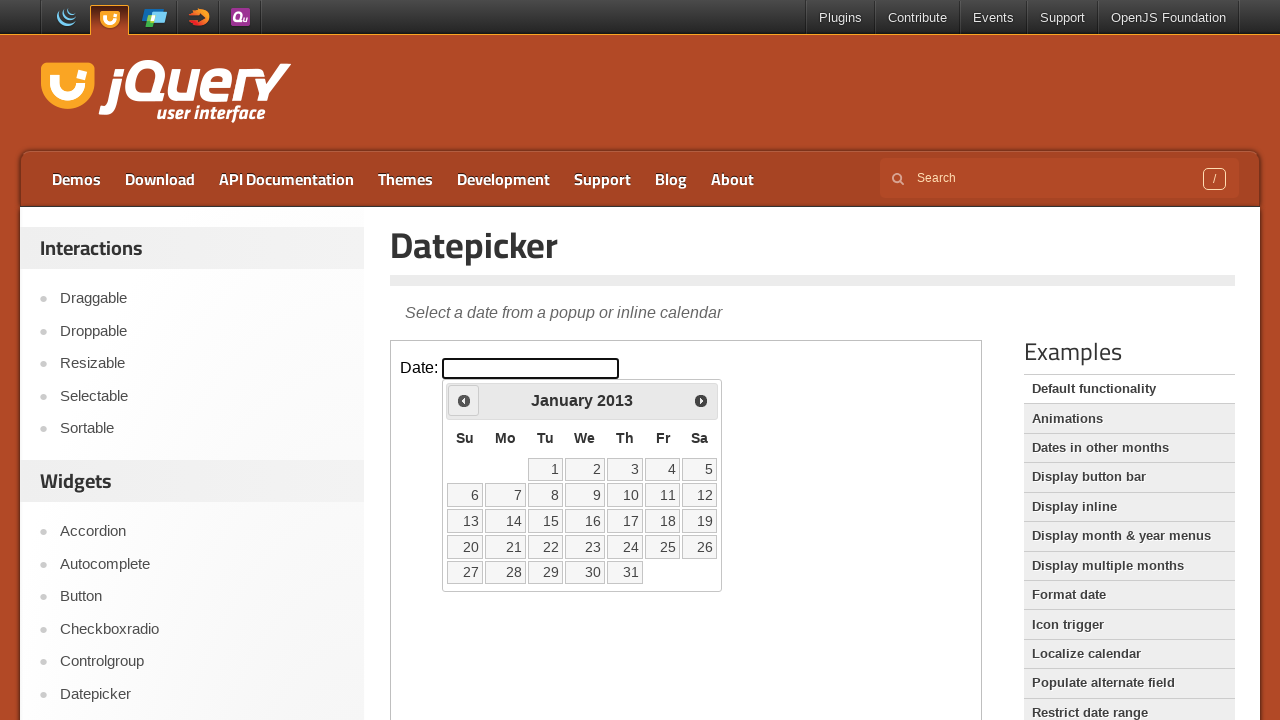

Waited for calendar to update
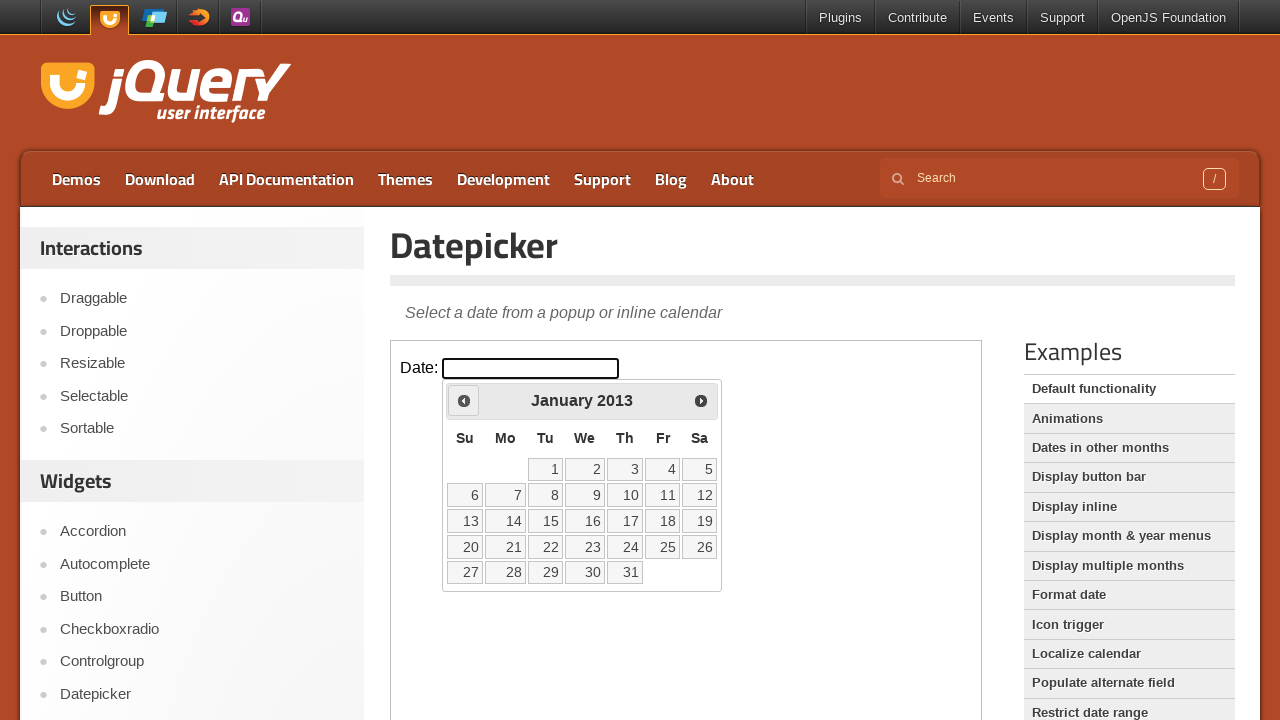

Clicked previous button, current year: 2013 at (464, 400) on .demo-frame >> internal:control=enter-frame >> .ui-datepicker-prev
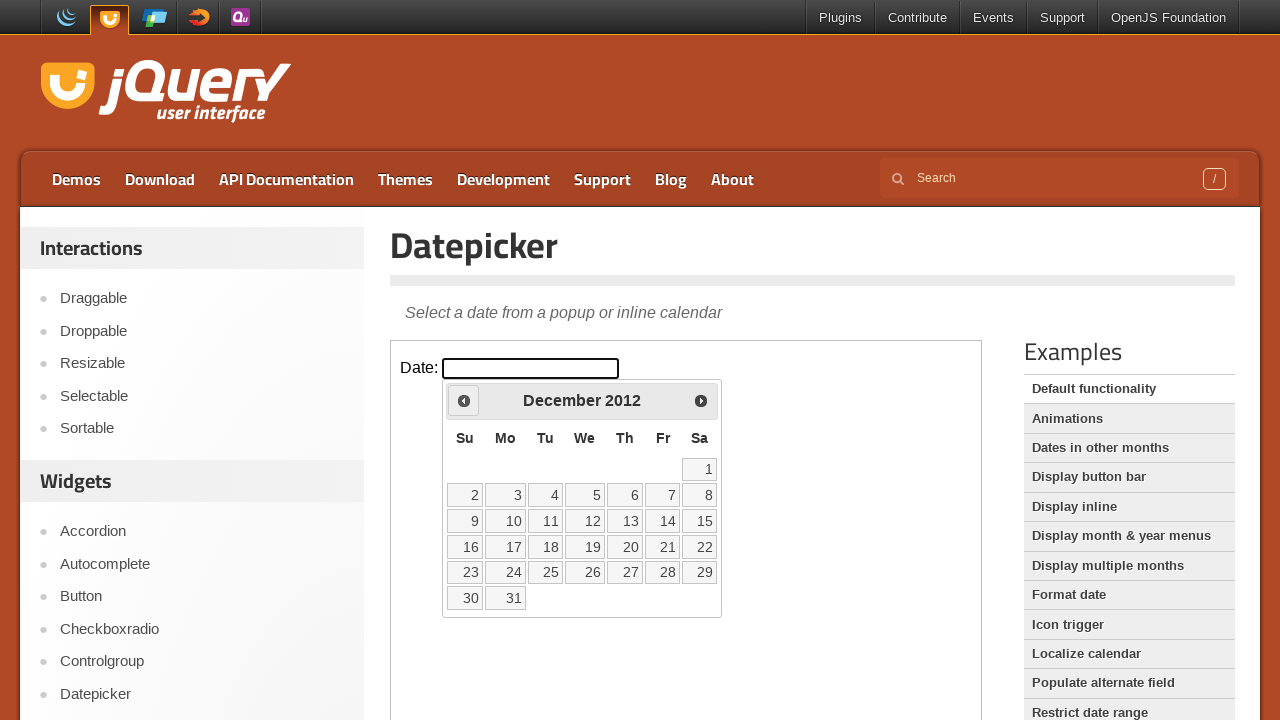

Waited for calendar to update
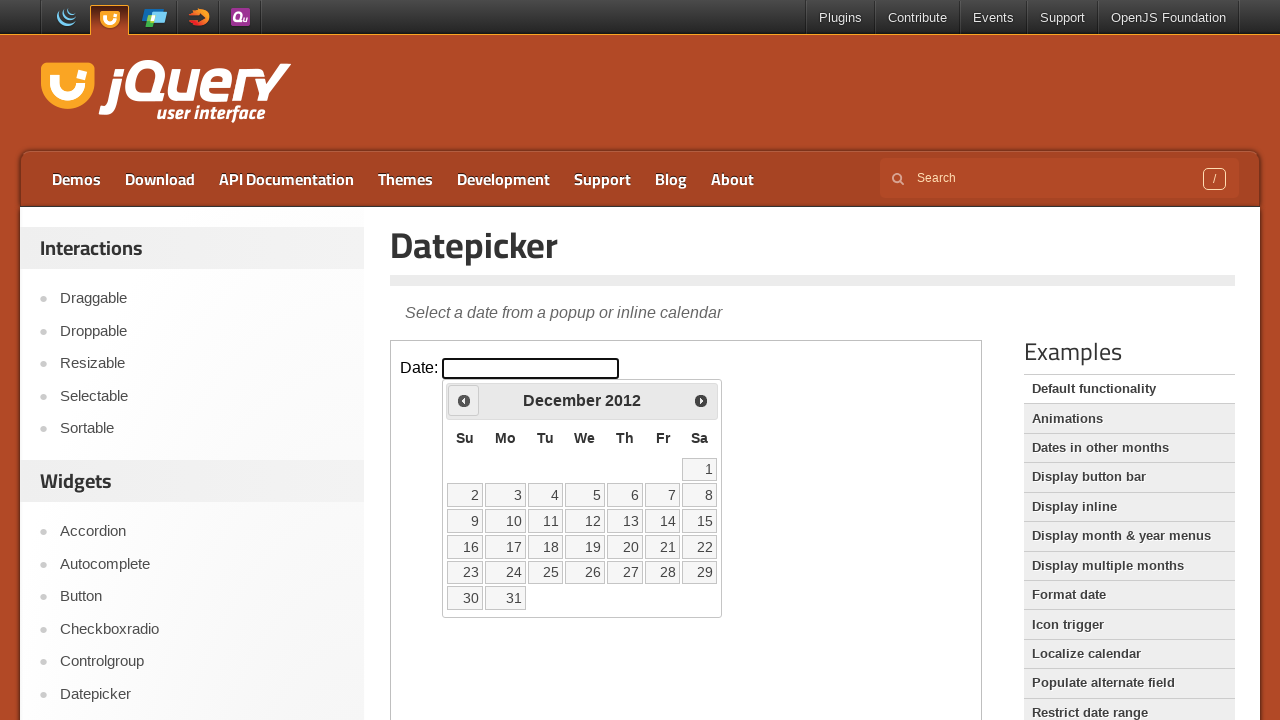

Clicked previous button, current year: 2012 at (464, 400) on .demo-frame >> internal:control=enter-frame >> .ui-datepicker-prev
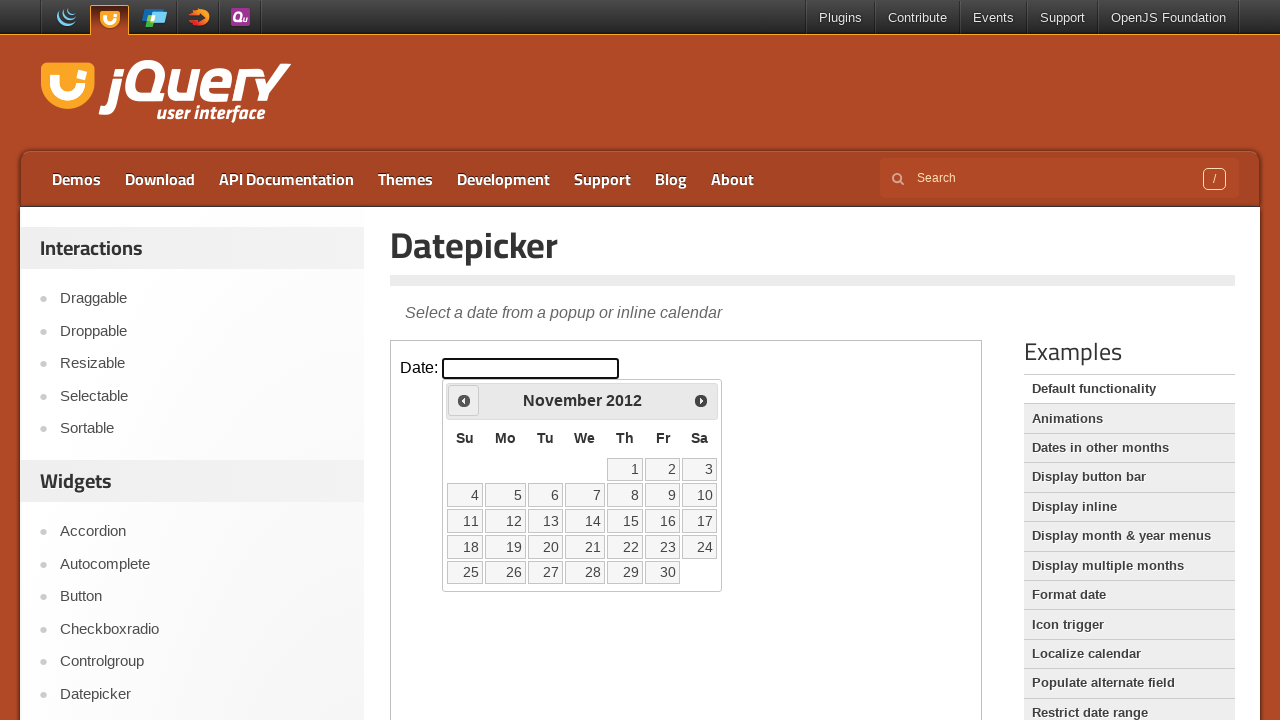

Waited for calendar to update
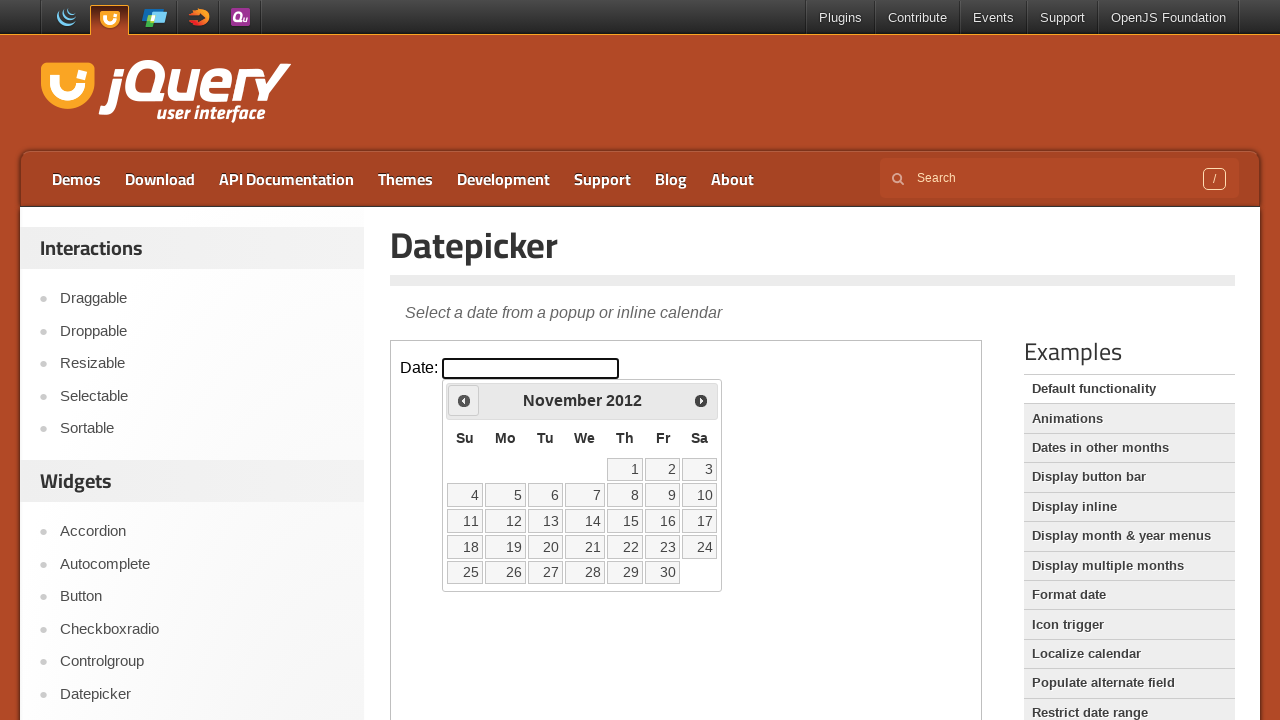

Clicked previous button, current year: 2012 at (464, 400) on .demo-frame >> internal:control=enter-frame >> .ui-datepicker-prev
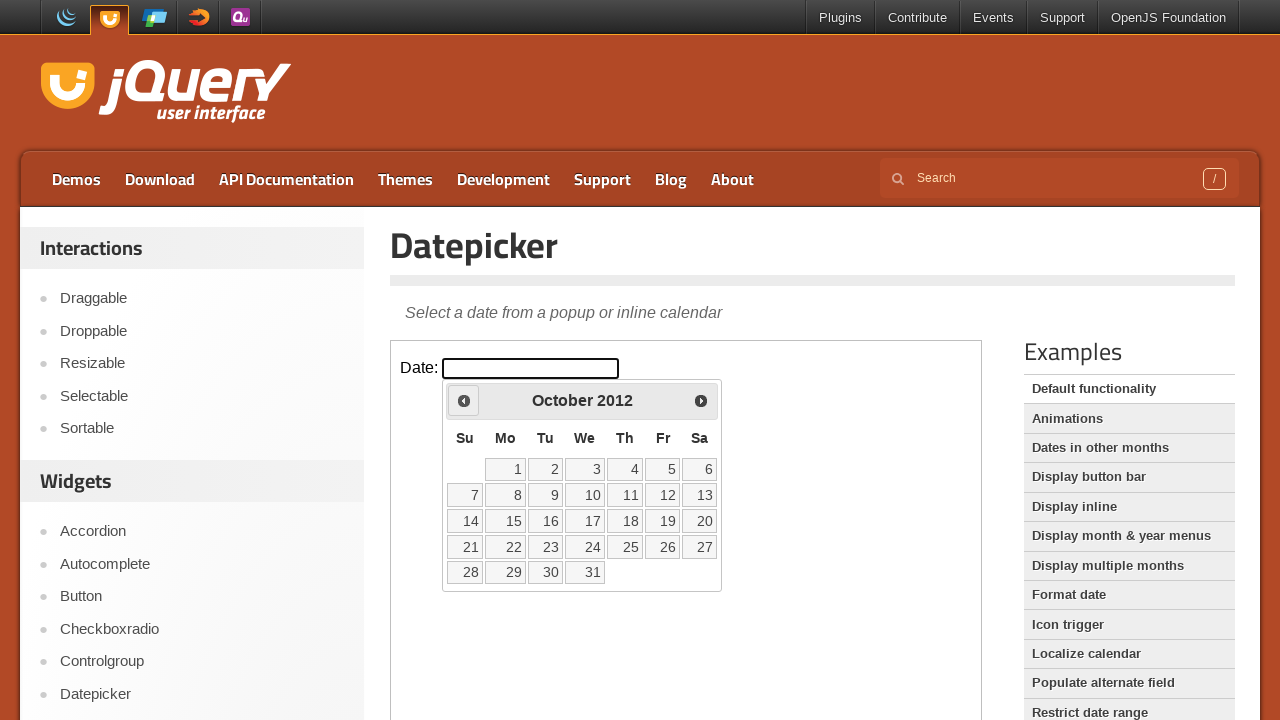

Waited for calendar to update
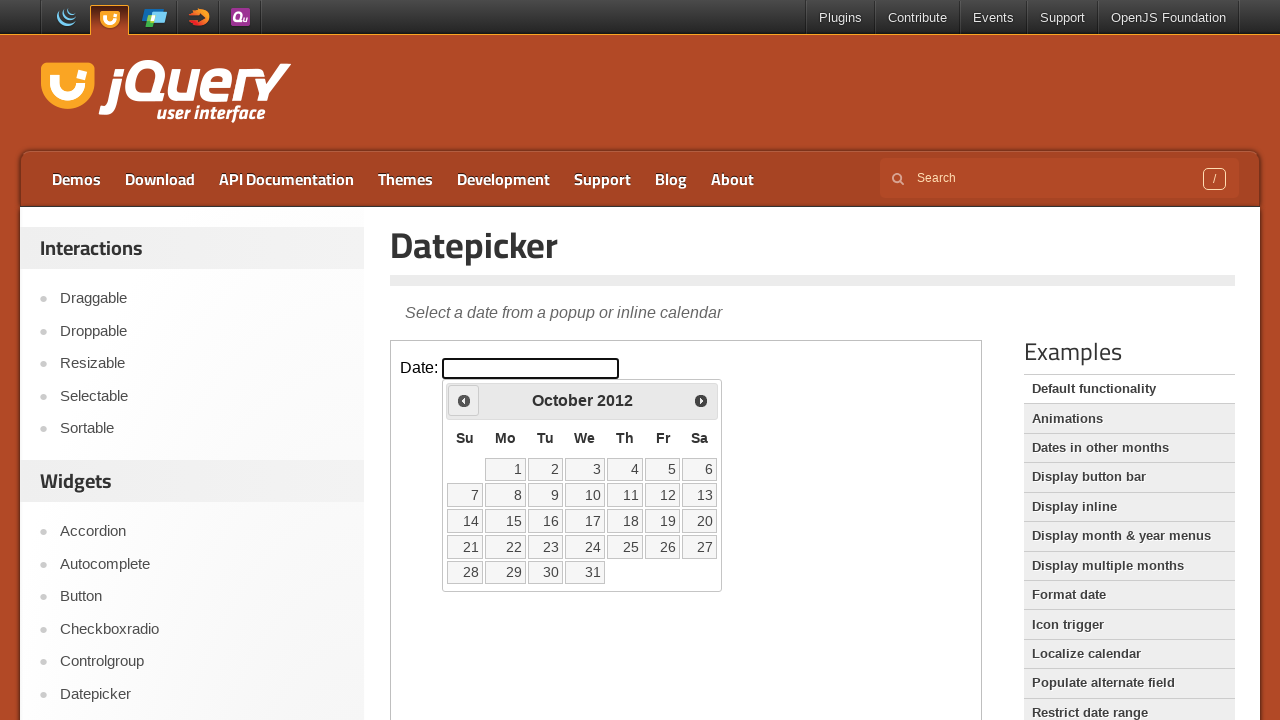

Clicked previous button, current year: 2012 at (464, 400) on .demo-frame >> internal:control=enter-frame >> .ui-datepicker-prev
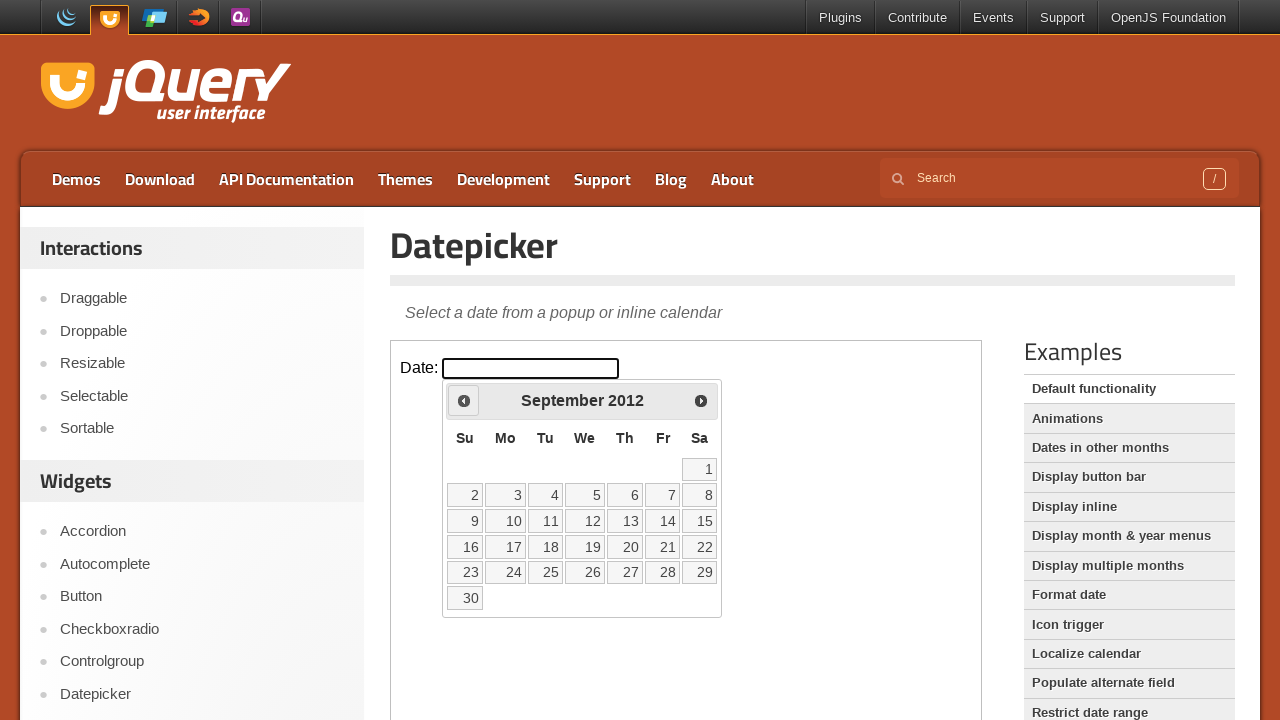

Waited for calendar to update
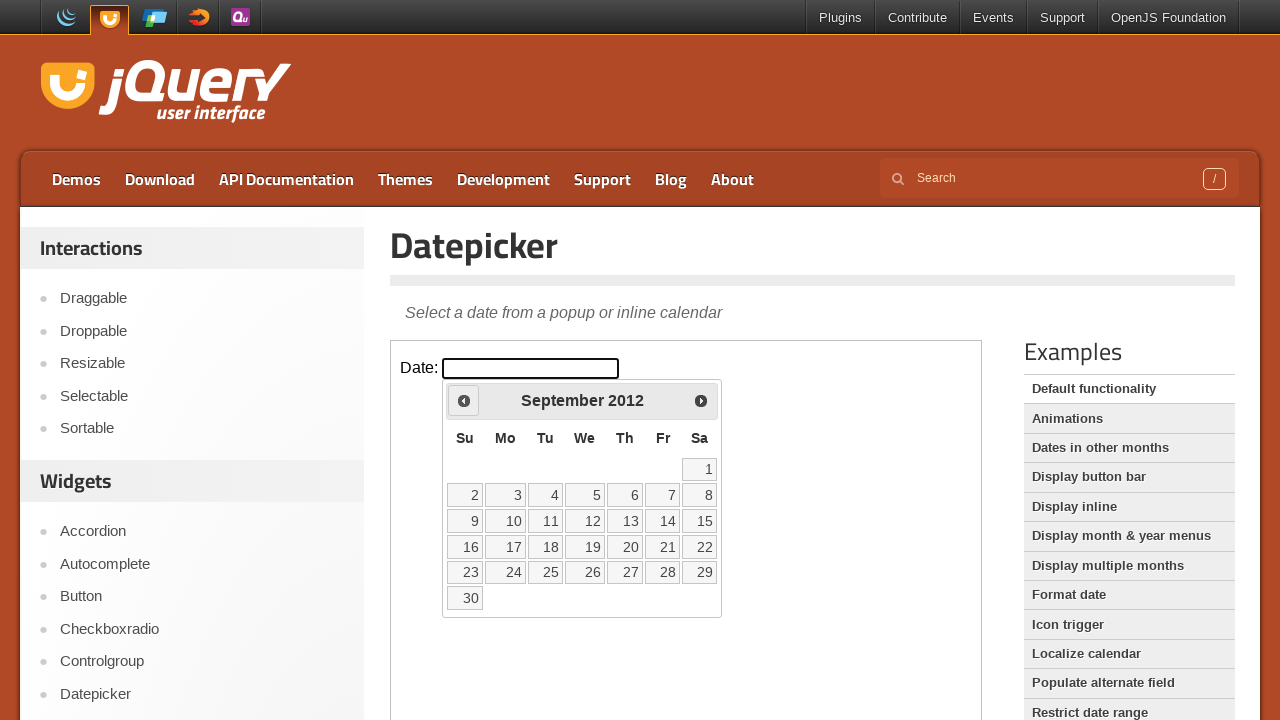

Clicked previous button, current year: 2012 at (464, 400) on .demo-frame >> internal:control=enter-frame >> .ui-datepicker-prev
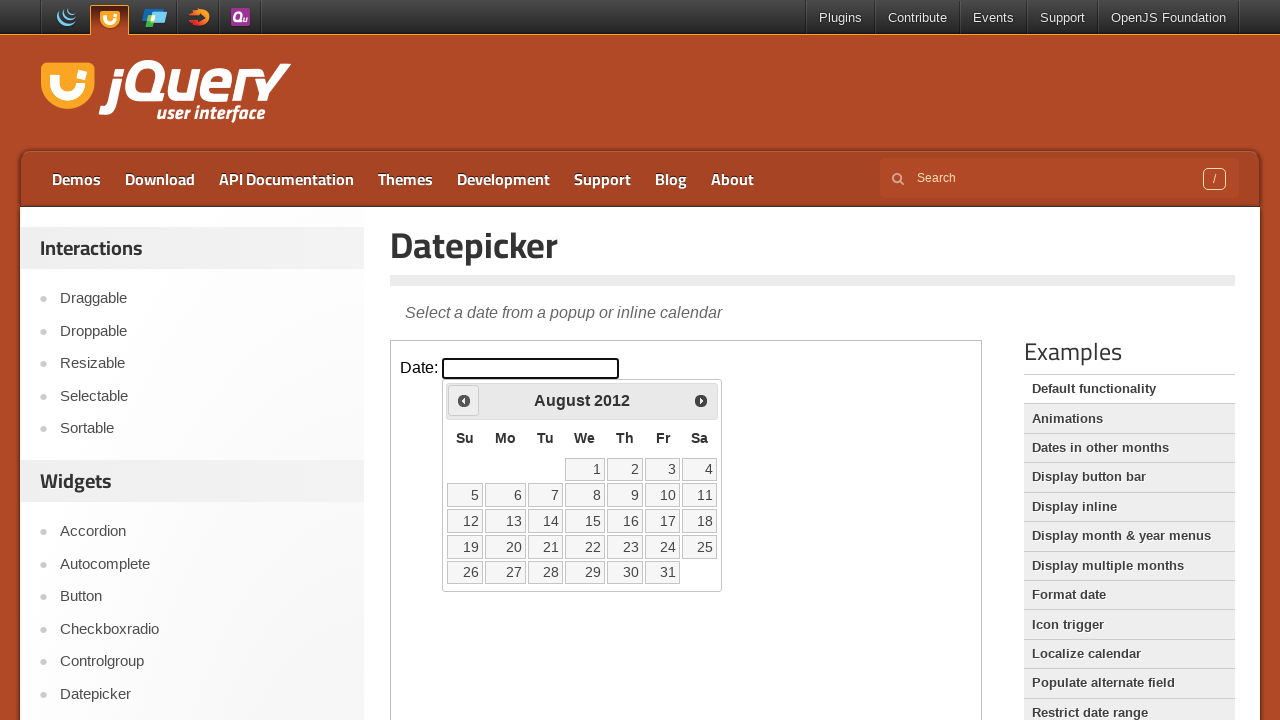

Waited for calendar to update
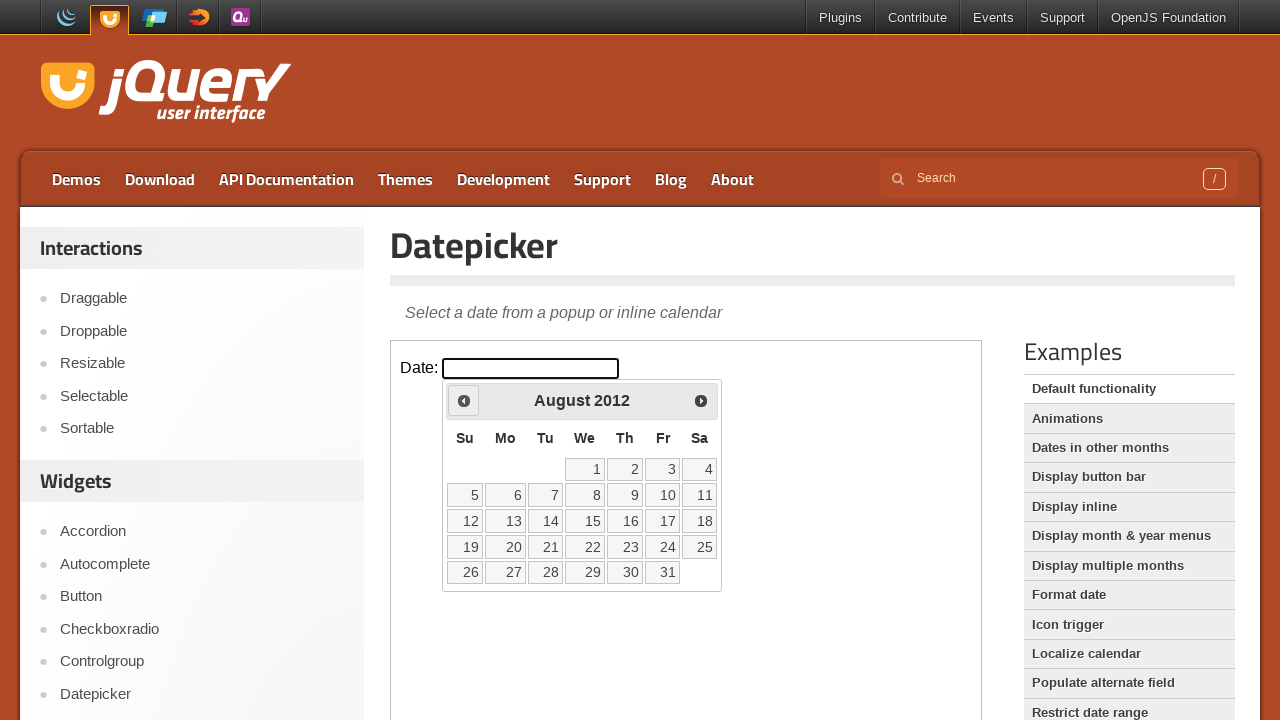

Clicked previous button, current year: 2012 at (464, 400) on .demo-frame >> internal:control=enter-frame >> .ui-datepicker-prev
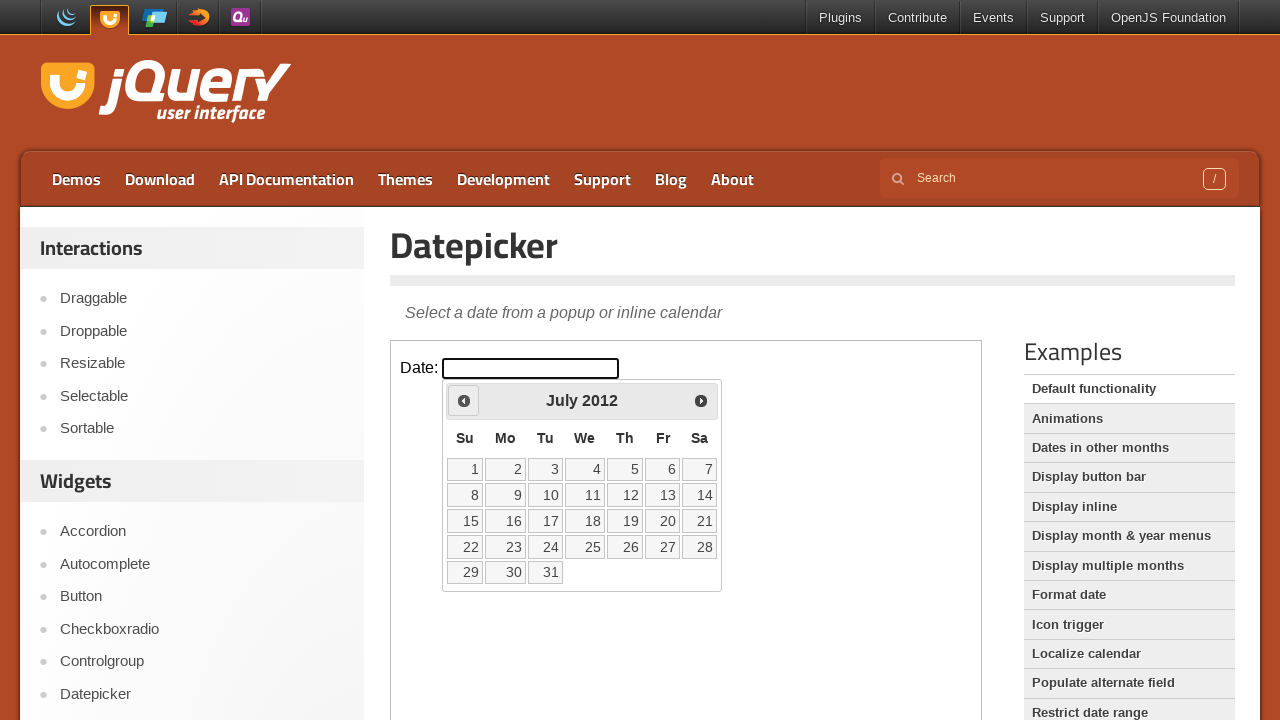

Waited for calendar to update
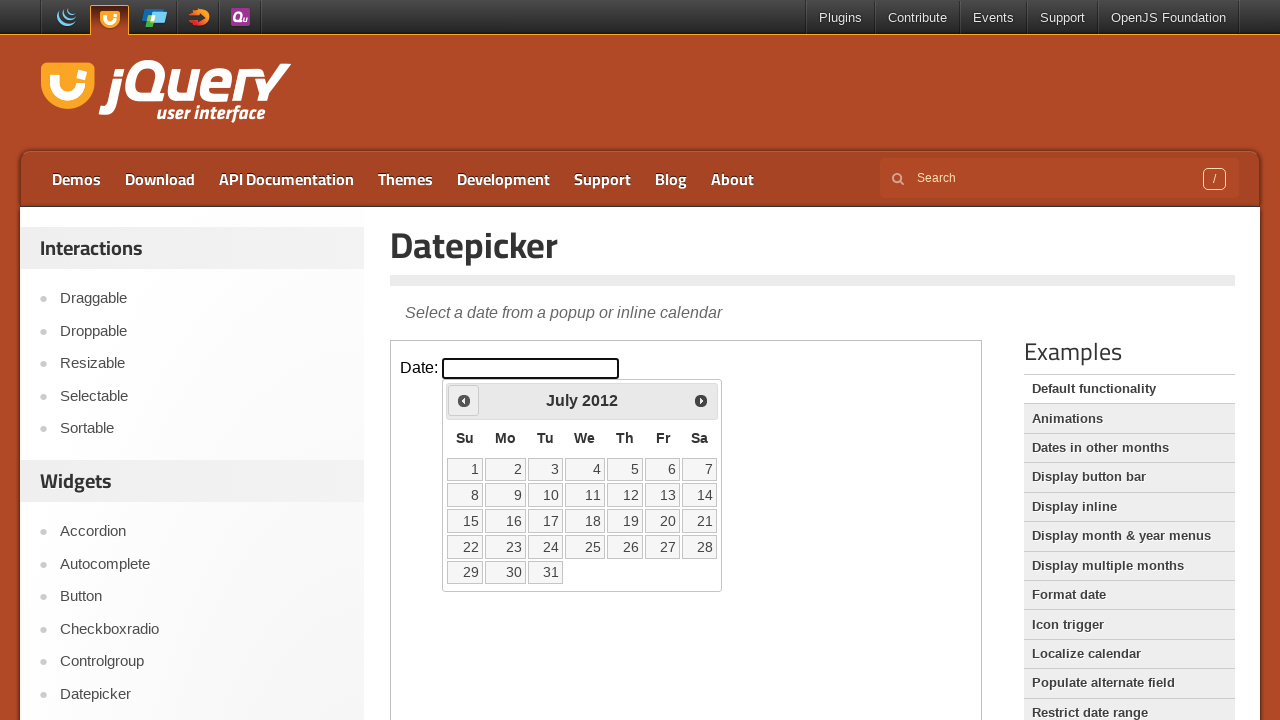

Clicked previous button, current year: 2012 at (464, 400) on .demo-frame >> internal:control=enter-frame >> .ui-datepicker-prev
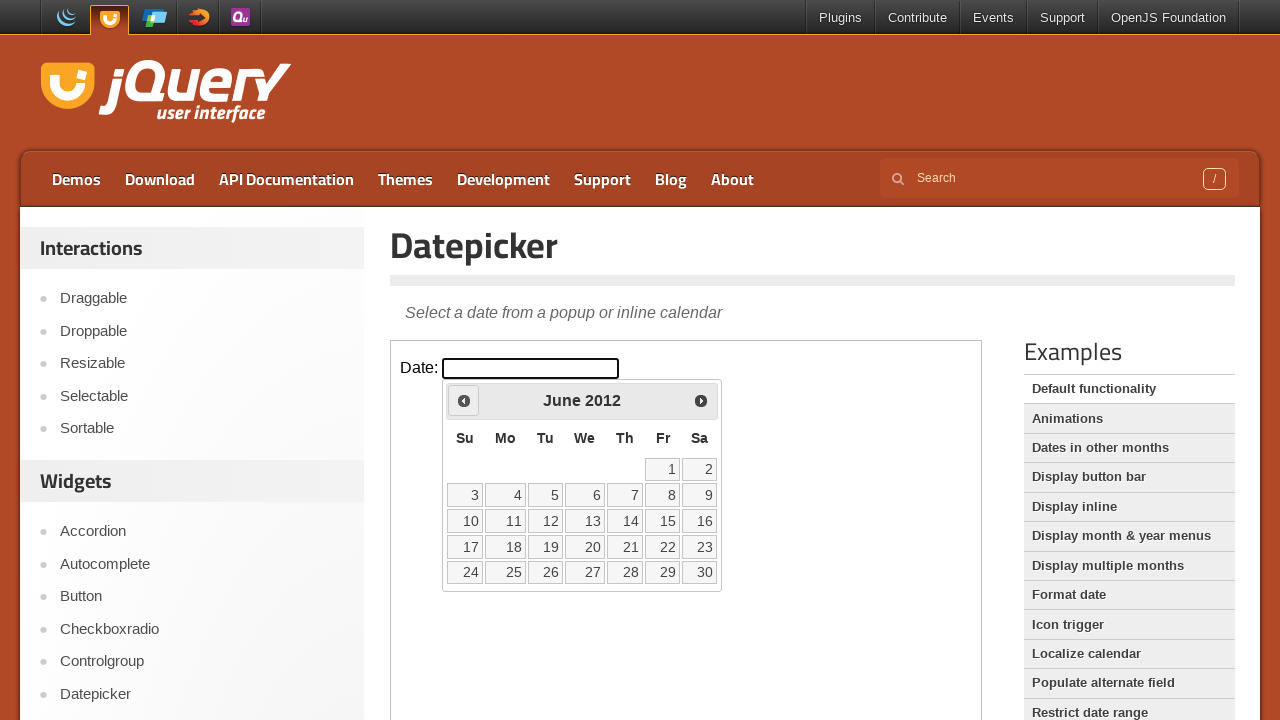

Waited for calendar to update
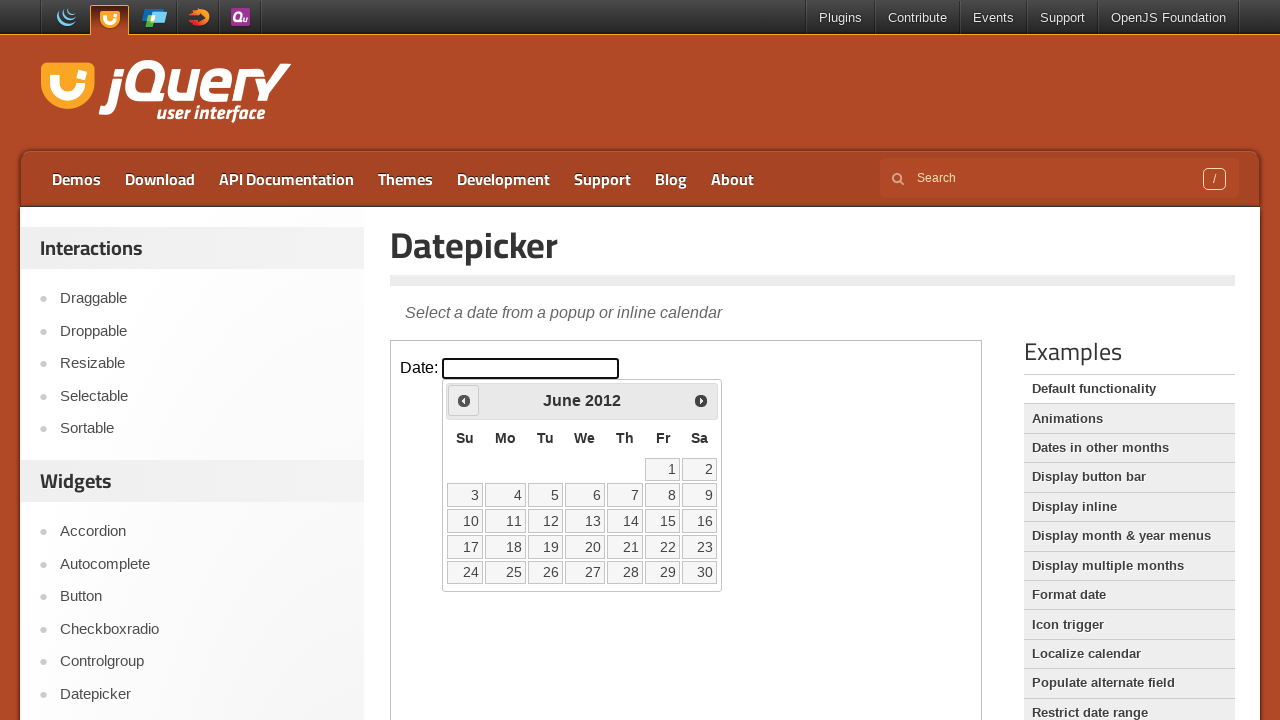

Clicked previous button, current year: 2012 at (464, 400) on .demo-frame >> internal:control=enter-frame >> .ui-datepicker-prev
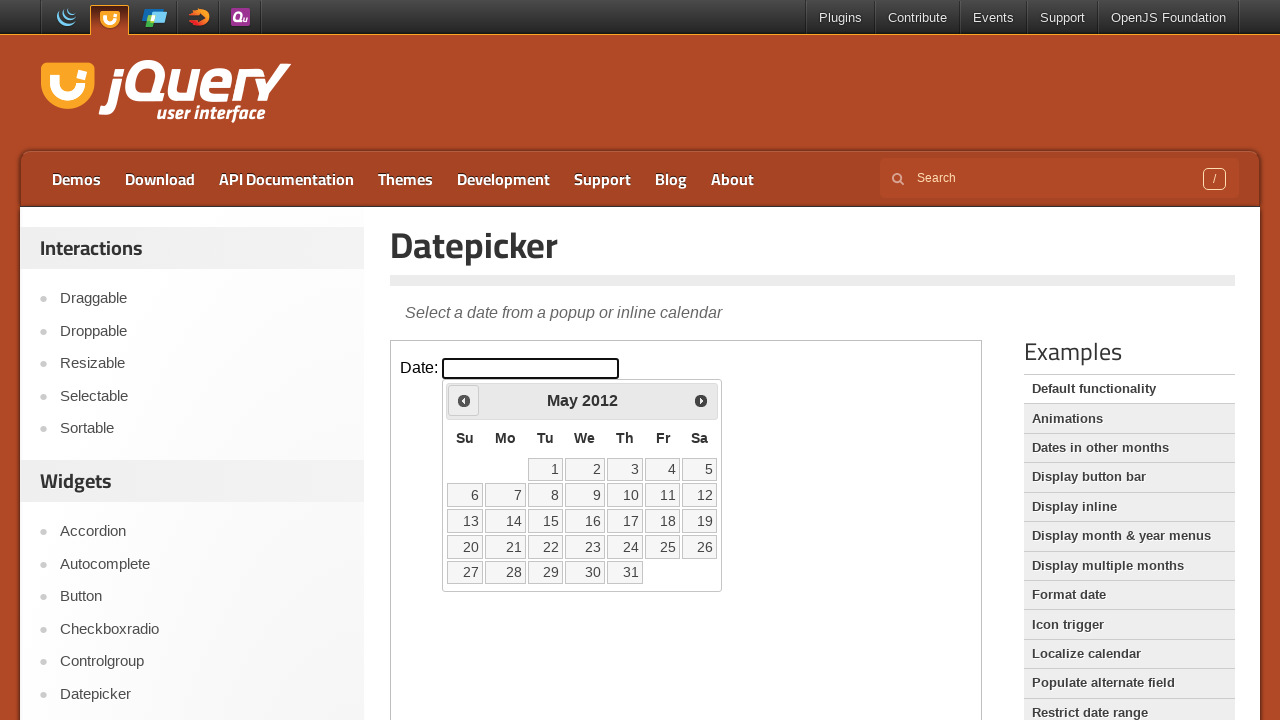

Waited for calendar to update
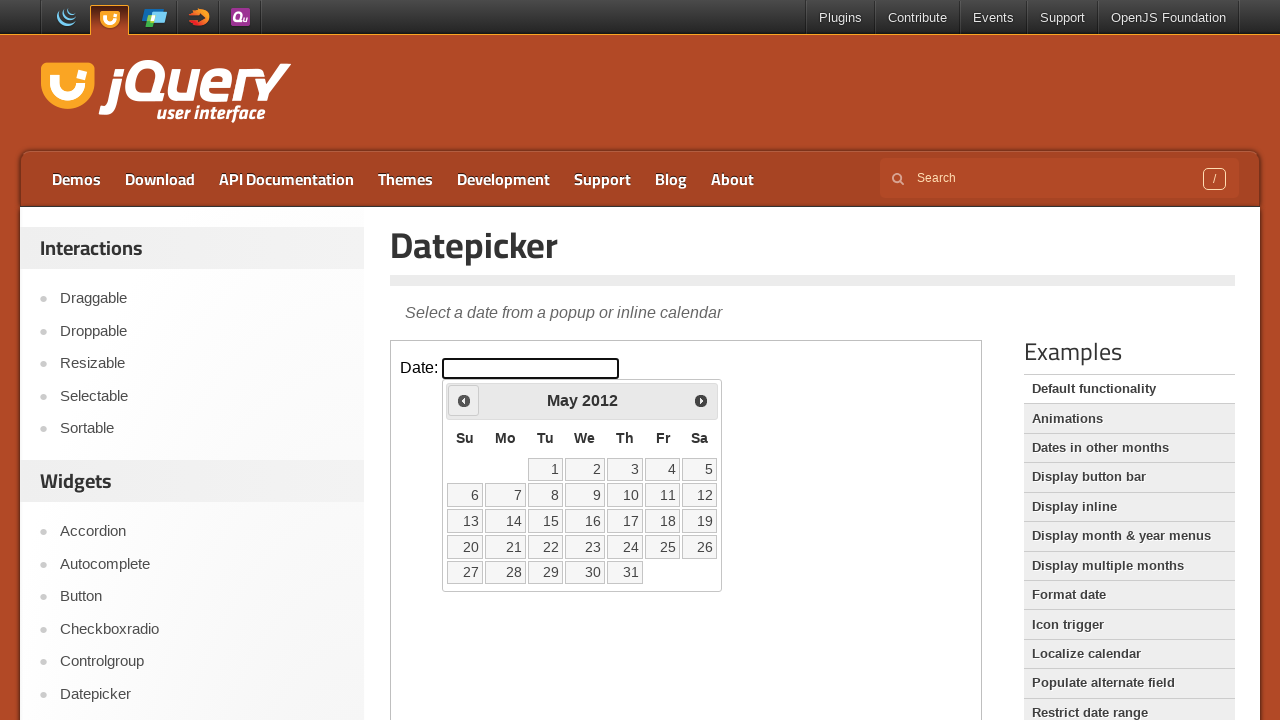

Clicked previous button, current year: 2012 at (464, 400) on .demo-frame >> internal:control=enter-frame >> .ui-datepicker-prev
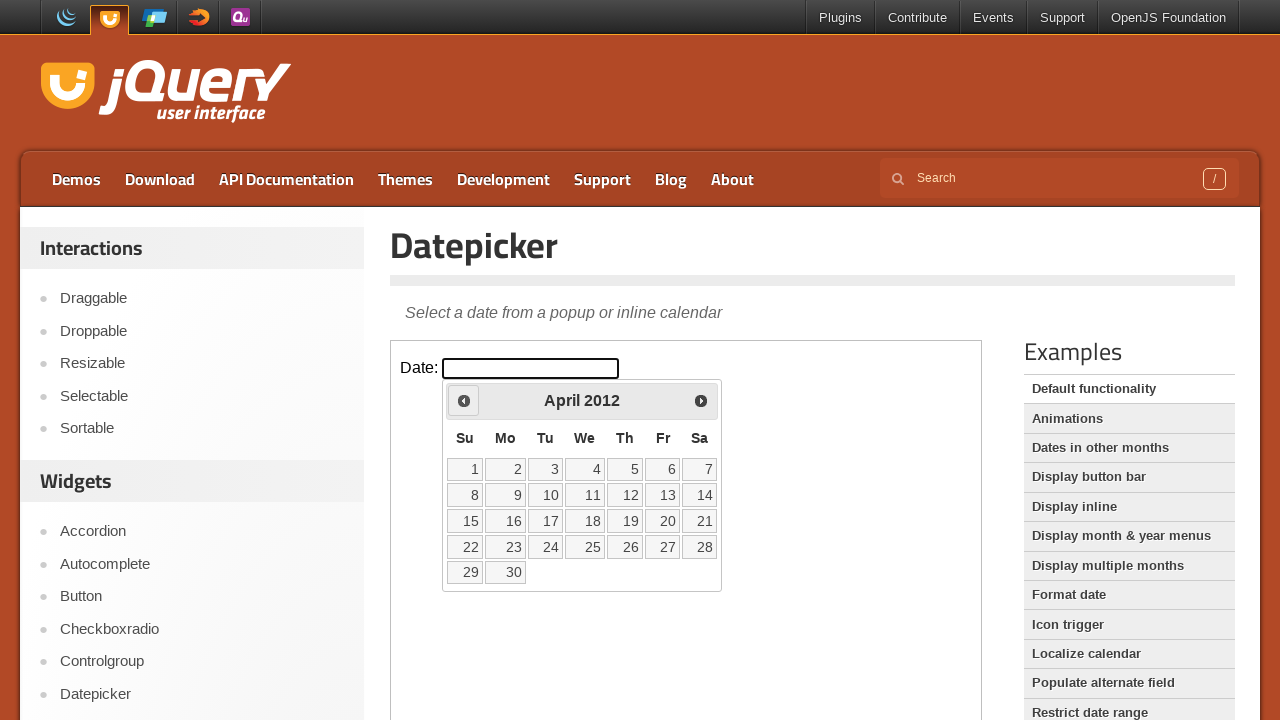

Waited for calendar to update
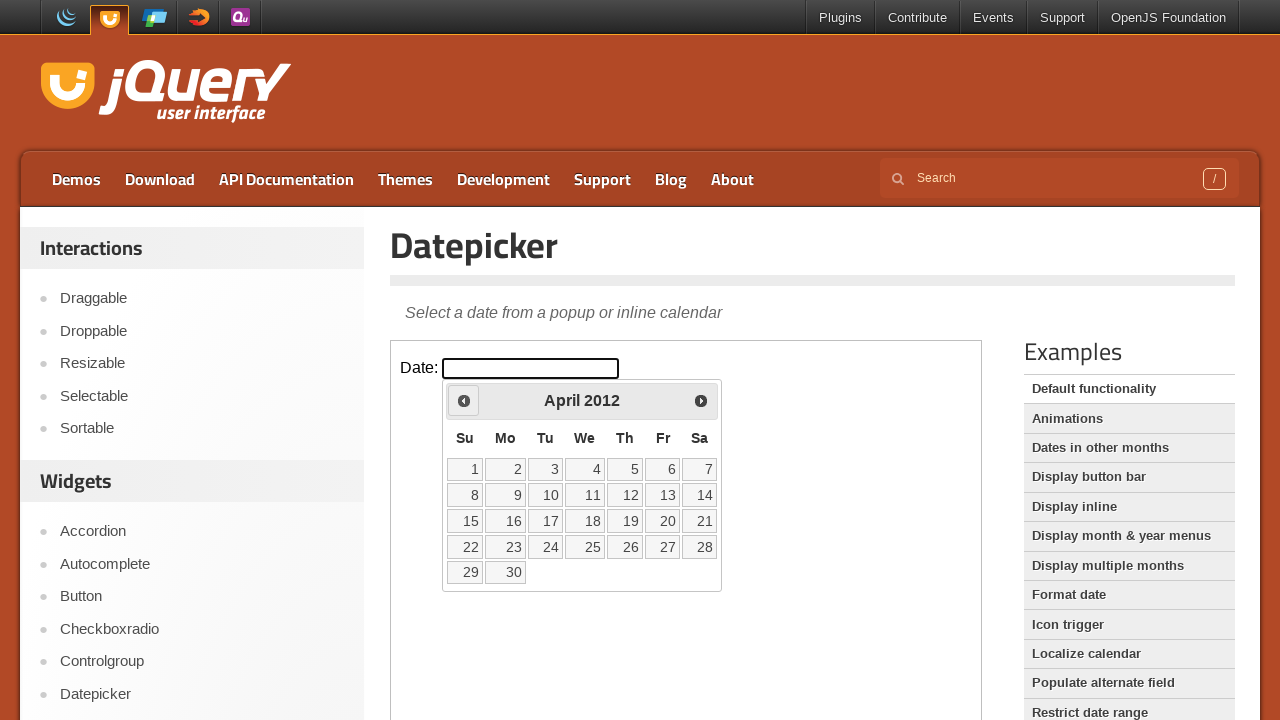

Clicked previous button, current year: 2012 at (464, 400) on .demo-frame >> internal:control=enter-frame >> .ui-datepicker-prev
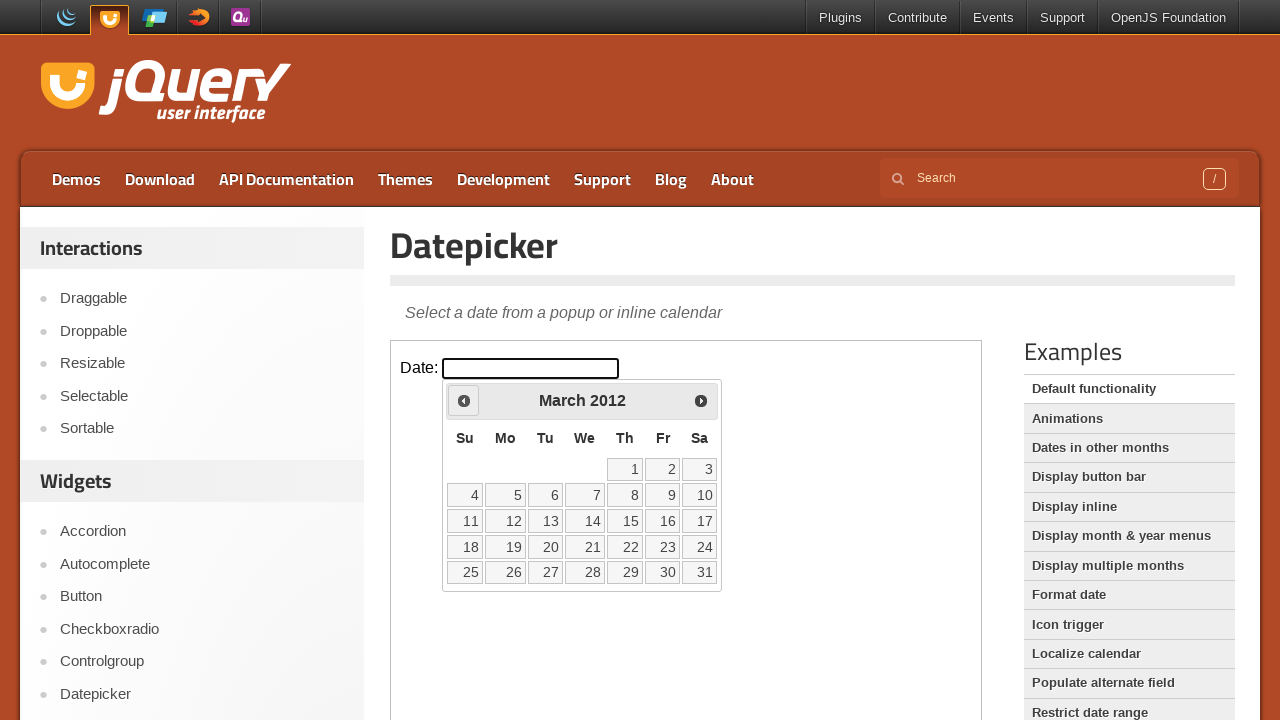

Waited for calendar to update
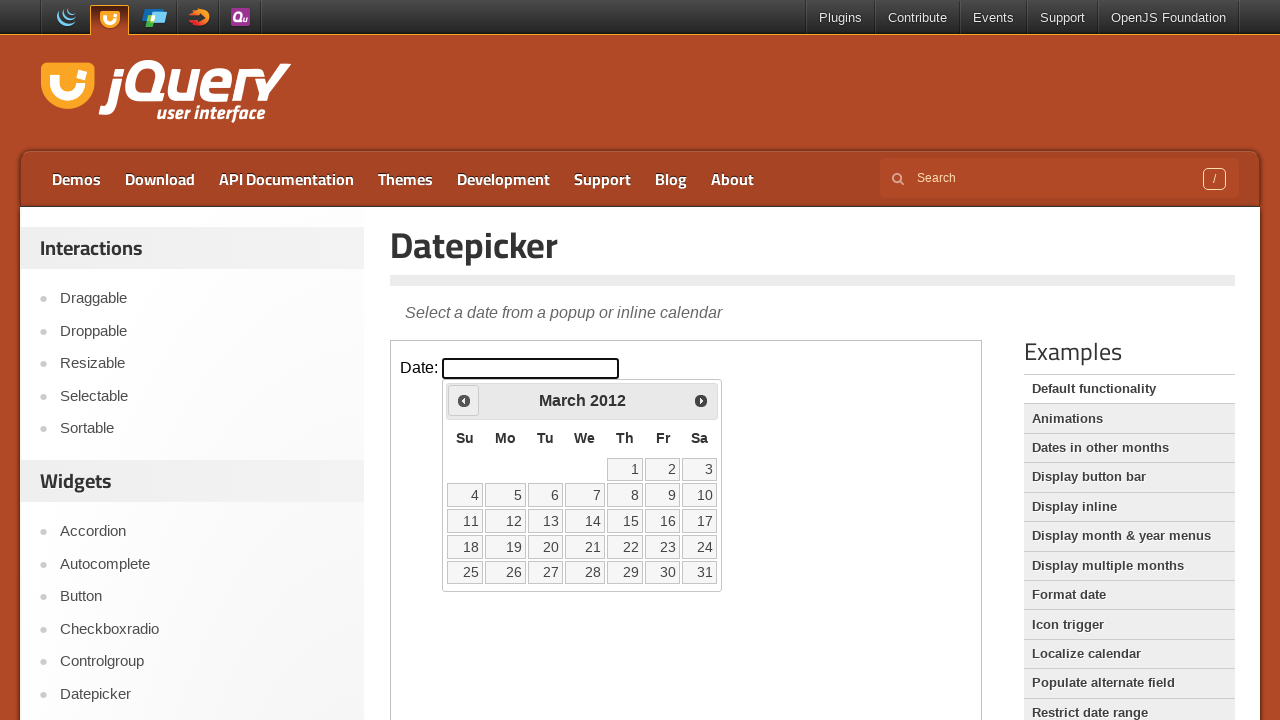

Clicked previous button, current year: 2012 at (464, 400) on .demo-frame >> internal:control=enter-frame >> .ui-datepicker-prev
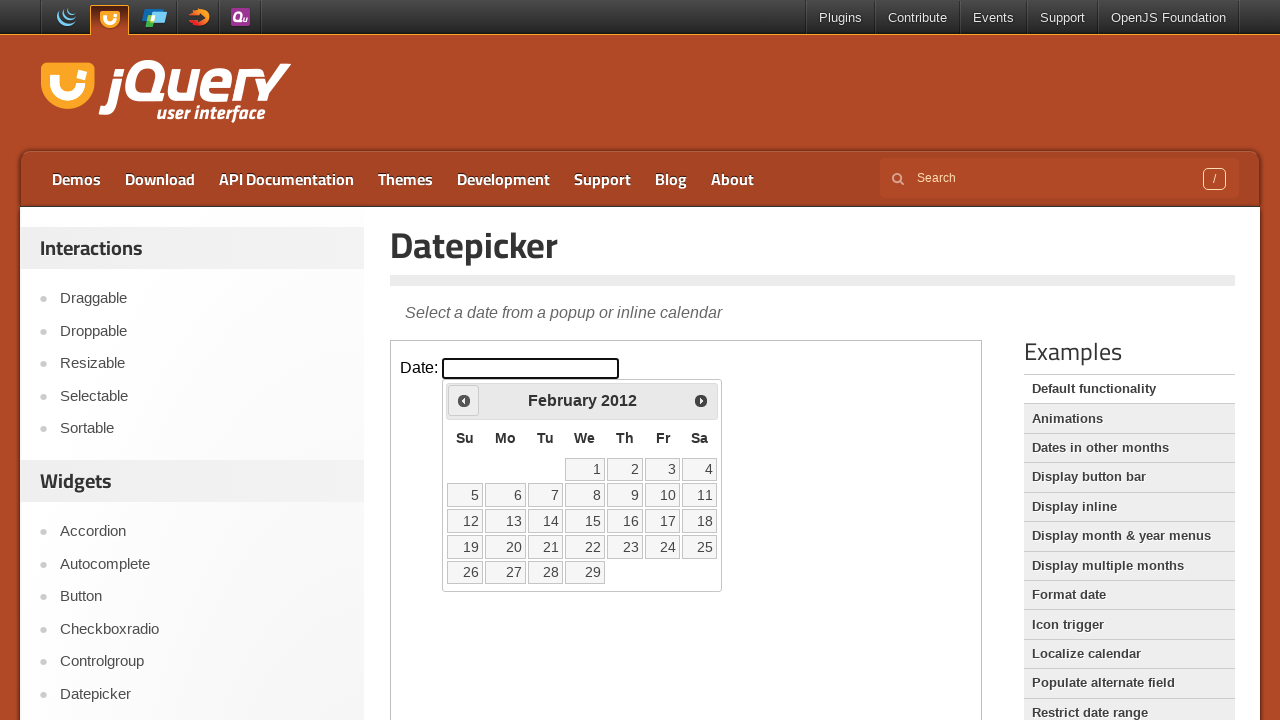

Waited for calendar to update
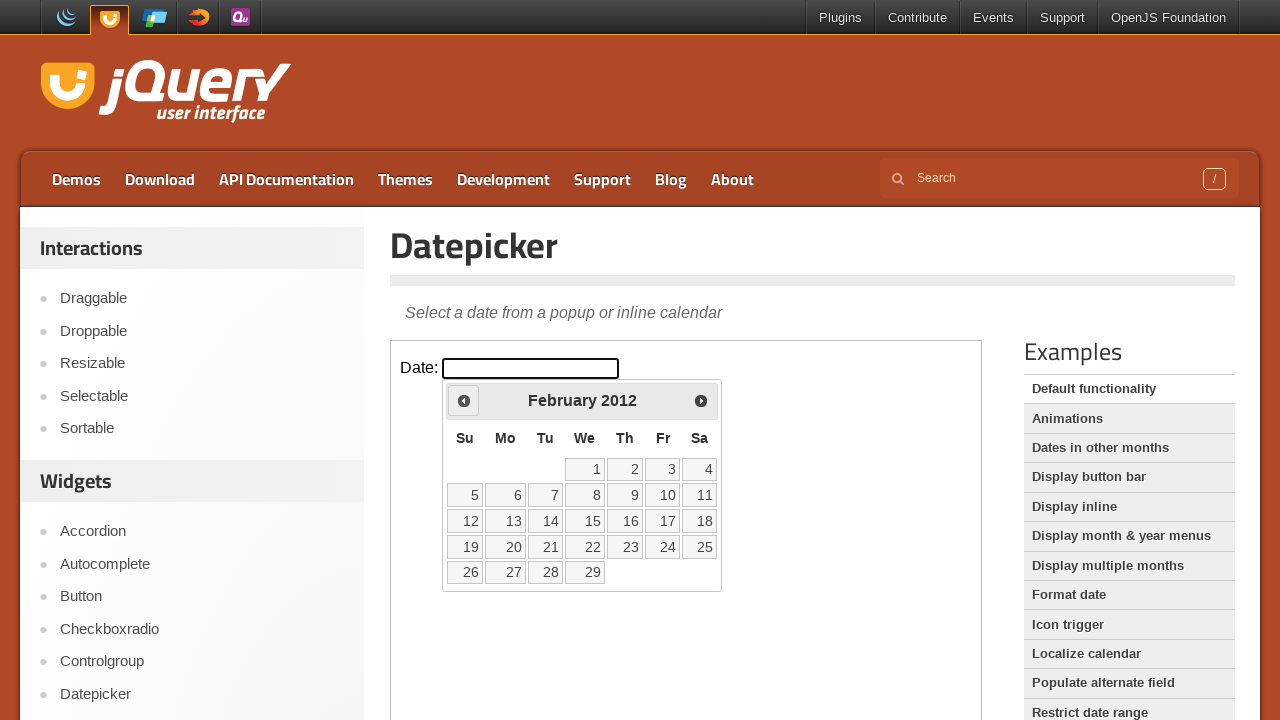

Clicked previous button, current year: 2012 at (464, 400) on .demo-frame >> internal:control=enter-frame >> .ui-datepicker-prev
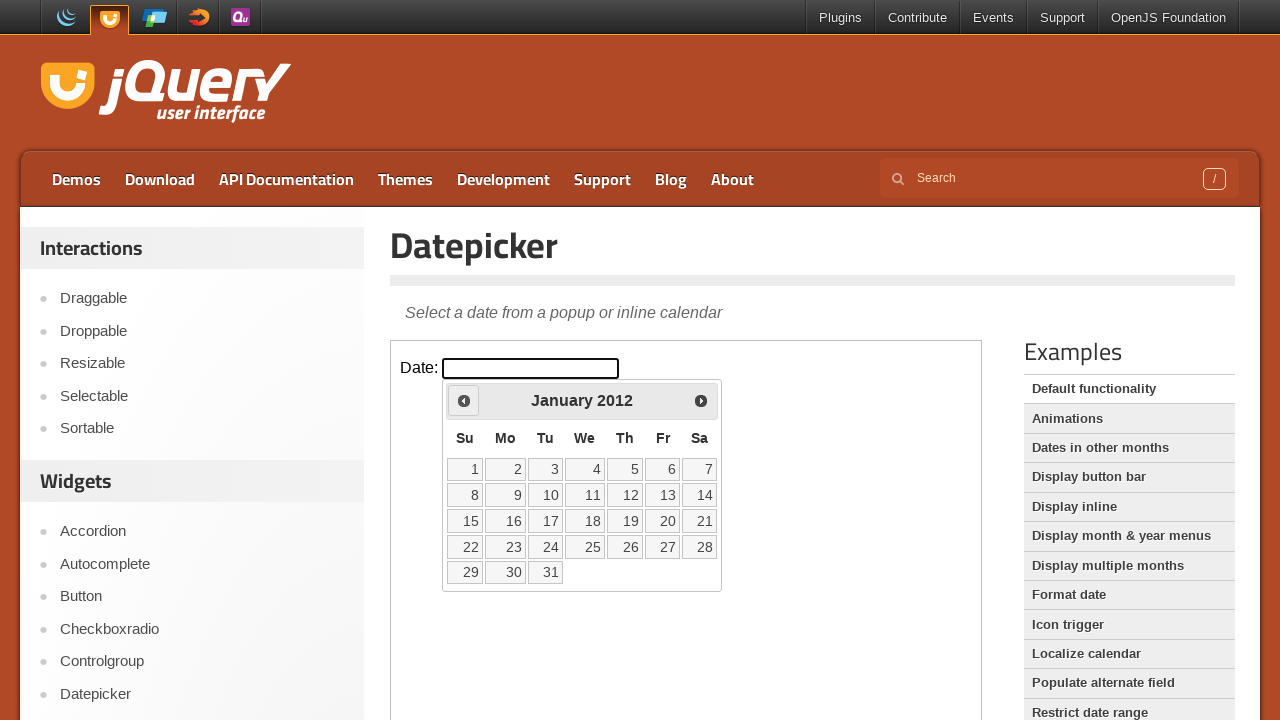

Waited for calendar to update
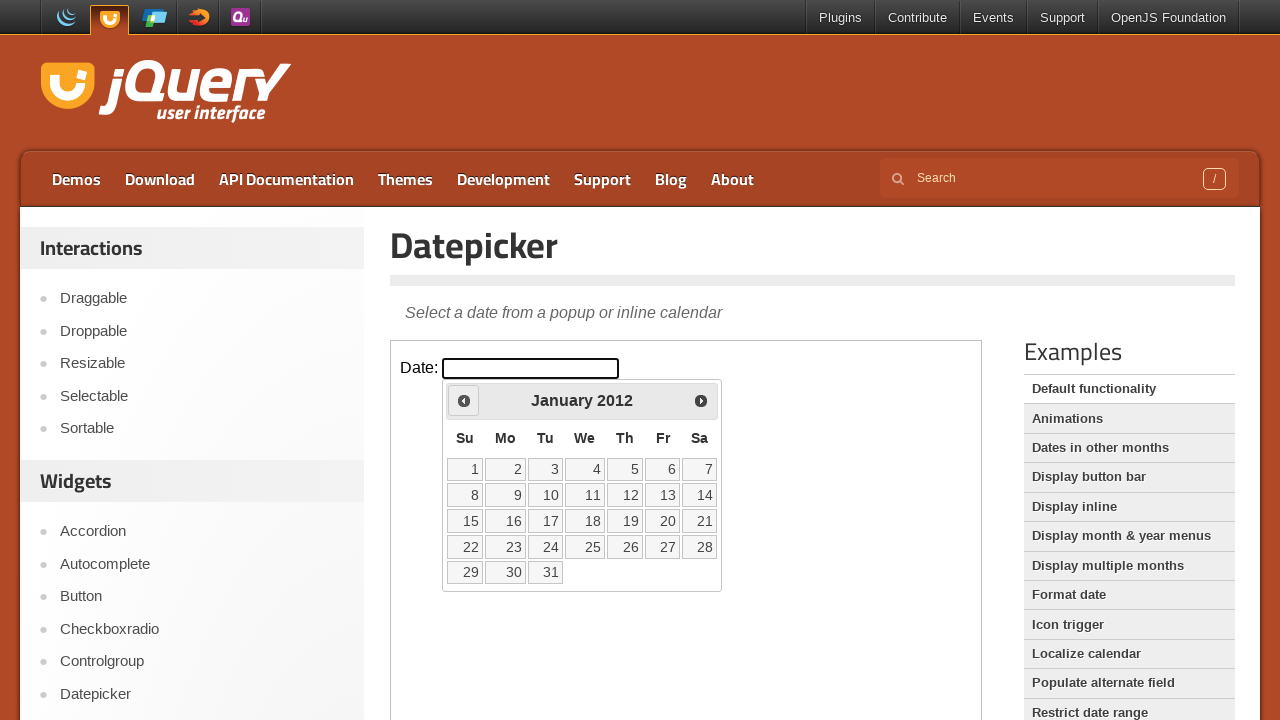

Clicked previous button, current year: 2012 at (464, 400) on .demo-frame >> internal:control=enter-frame >> .ui-datepicker-prev
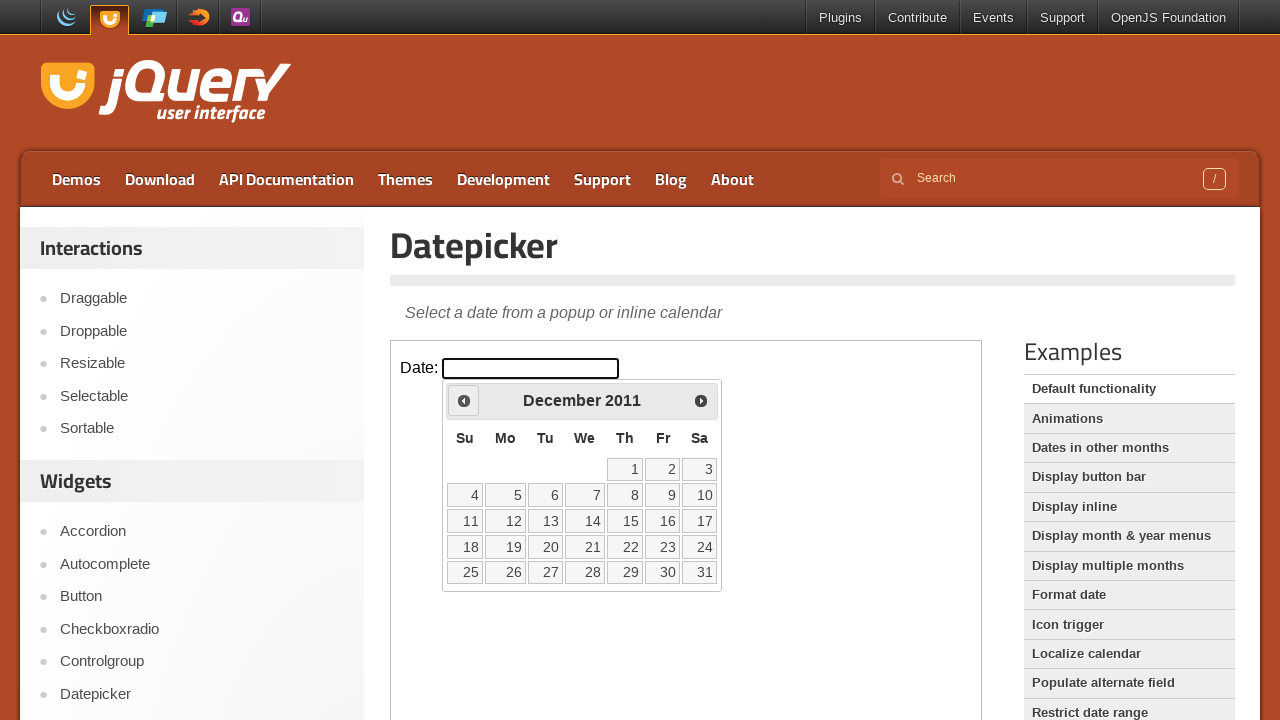

Waited for calendar to update
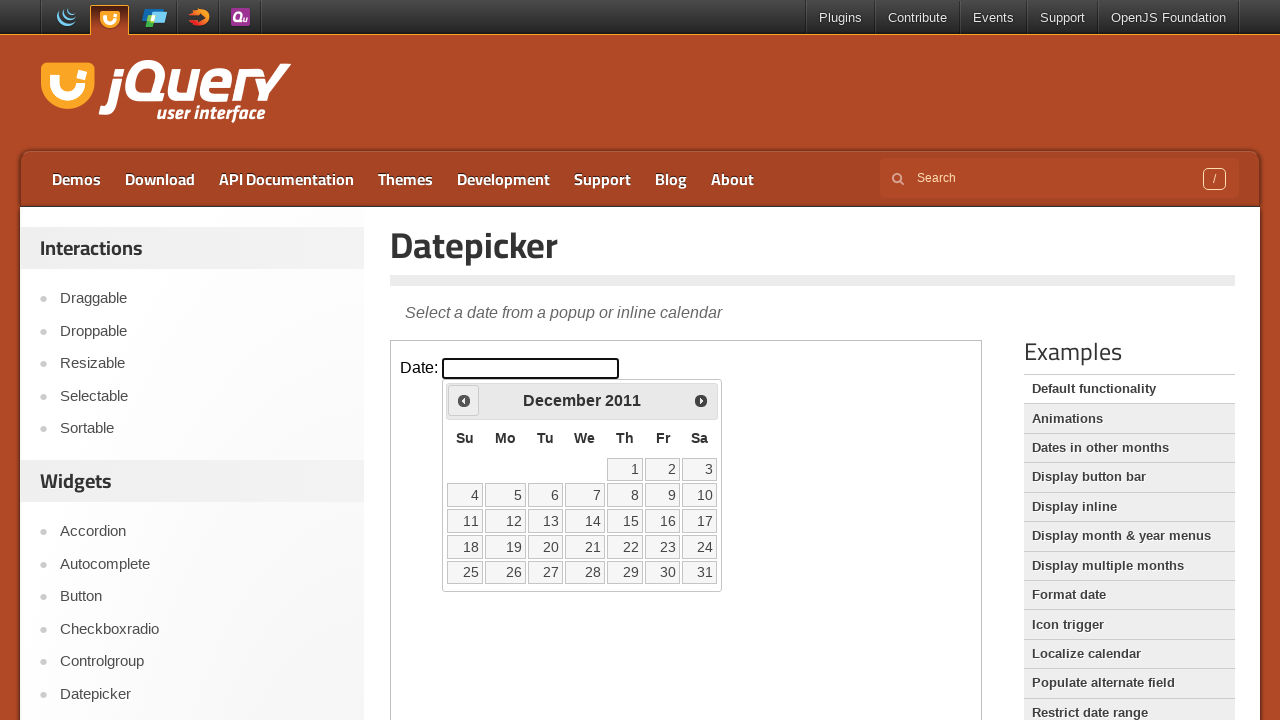

Clicked previous button, current year: 2011 at (464, 400) on .demo-frame >> internal:control=enter-frame >> .ui-datepicker-prev
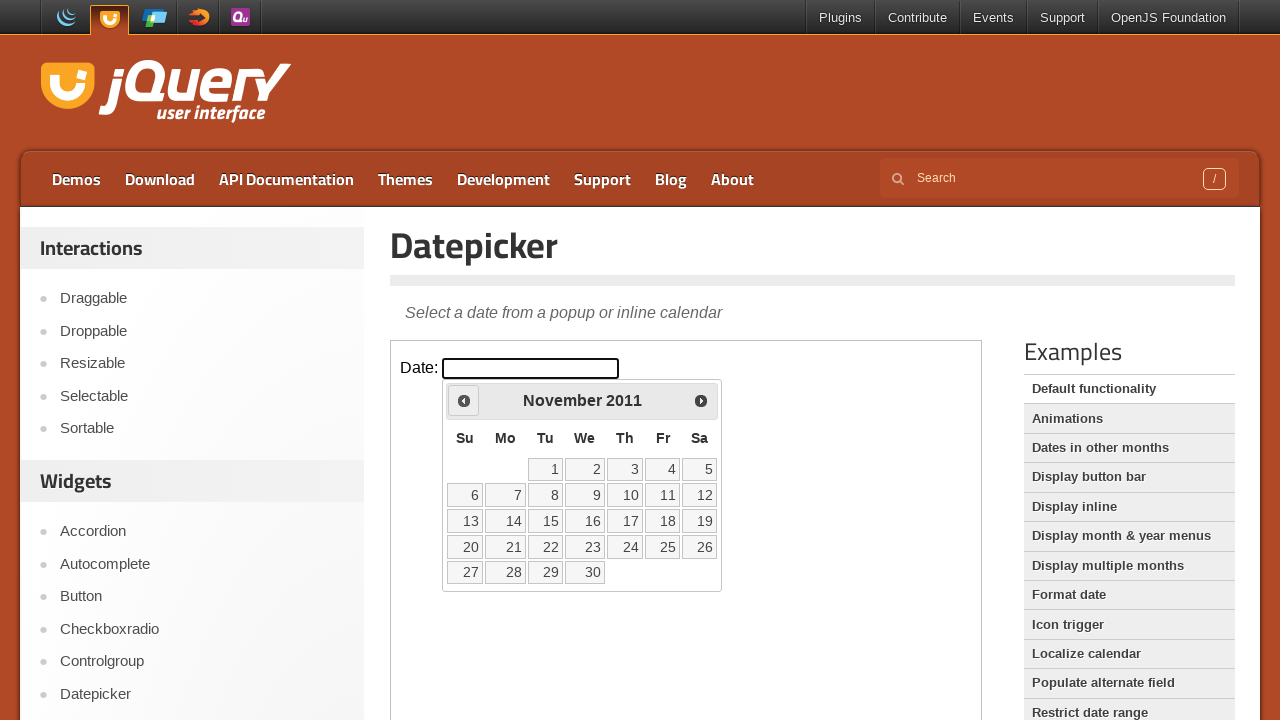

Waited for calendar to update
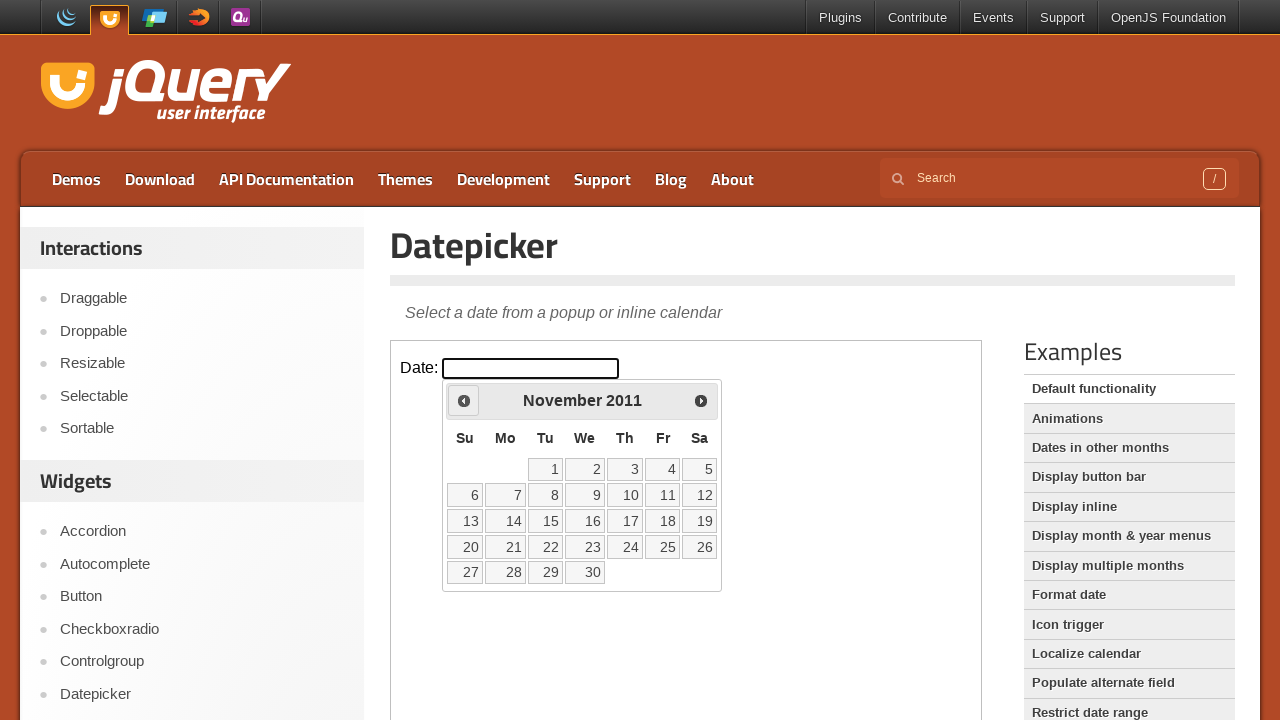

Clicked previous button, current year: 2011 at (464, 400) on .demo-frame >> internal:control=enter-frame >> .ui-datepicker-prev
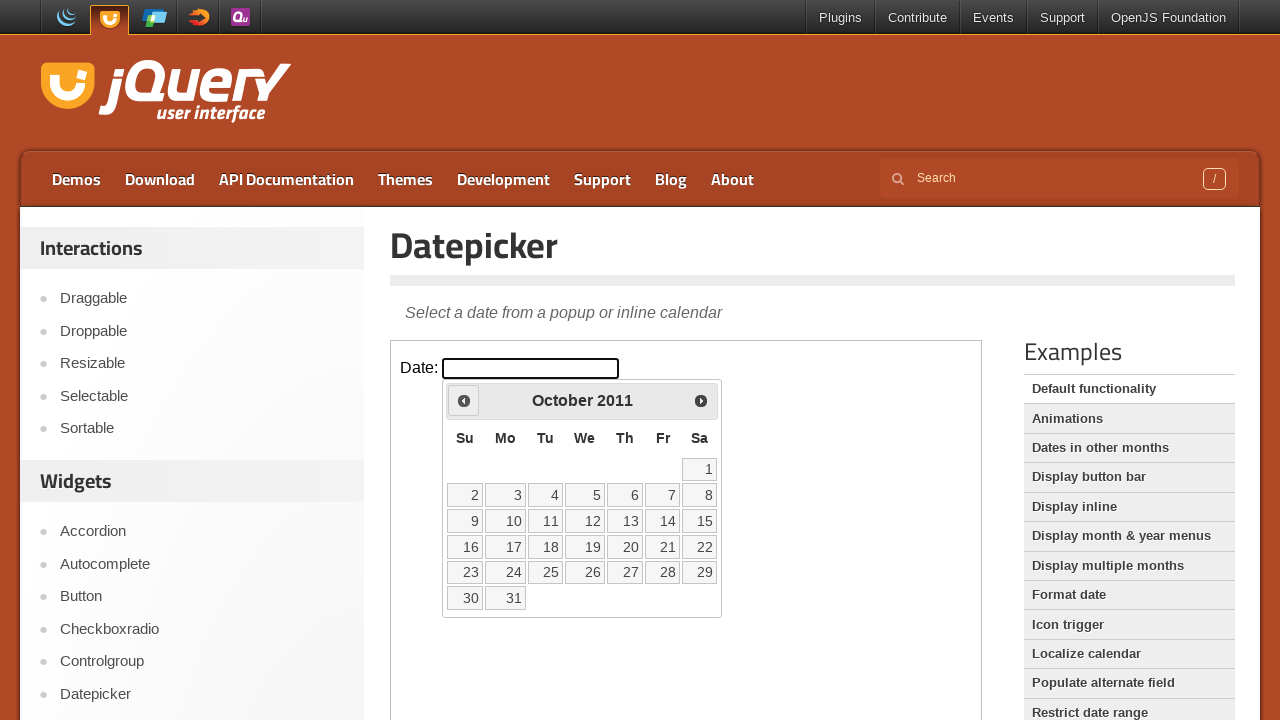

Waited for calendar to update
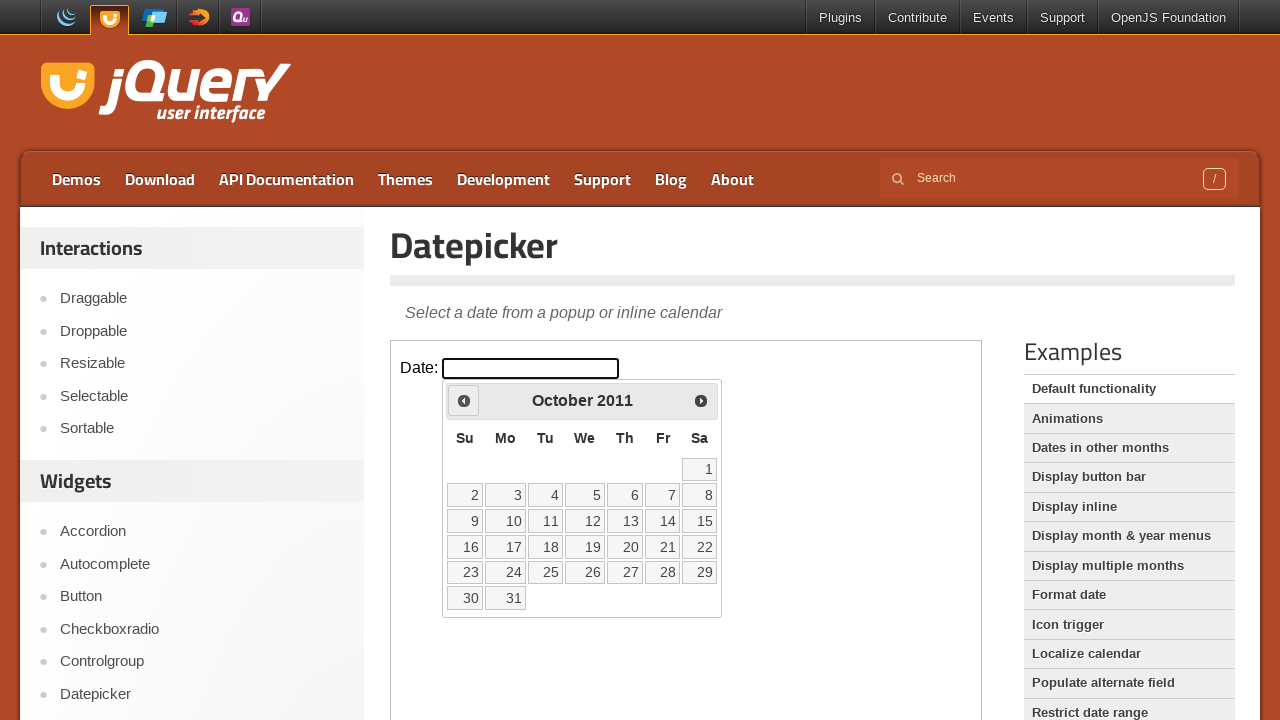

Clicked previous button, current year: 2011 at (464, 400) on .demo-frame >> internal:control=enter-frame >> .ui-datepicker-prev
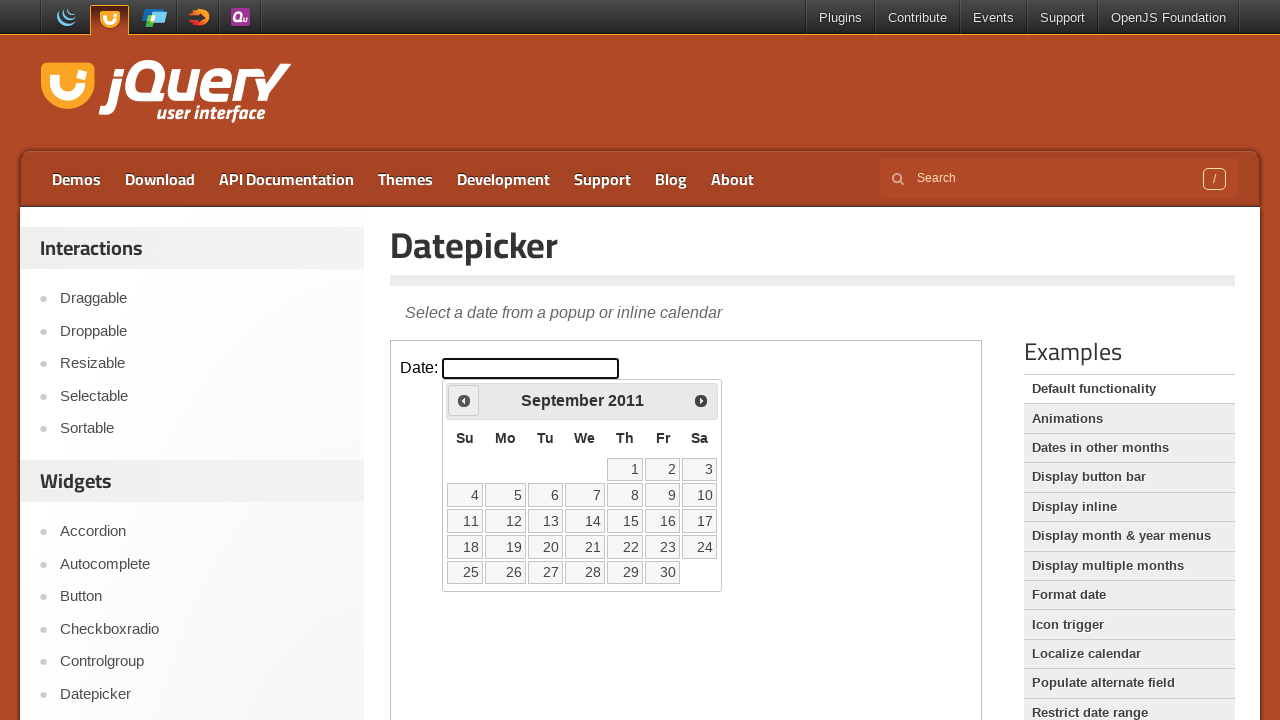

Waited for calendar to update
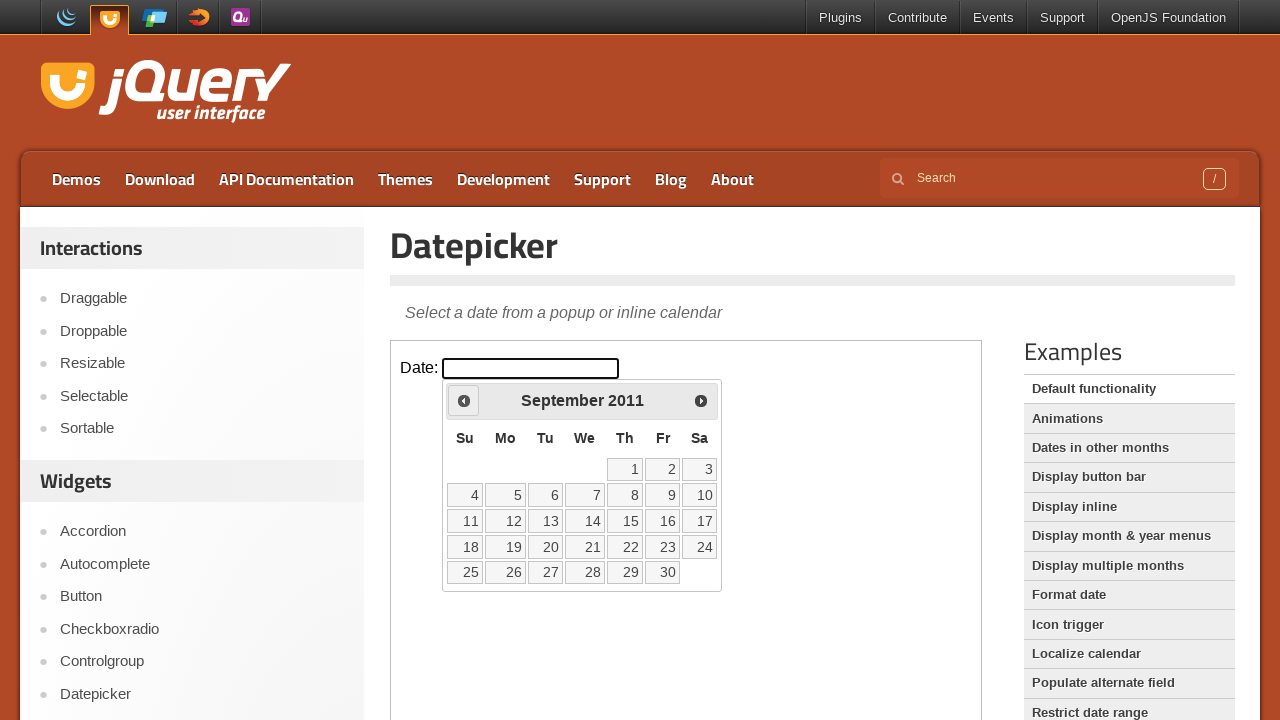

Clicked previous button, current year: 2011 at (464, 400) on .demo-frame >> internal:control=enter-frame >> .ui-datepicker-prev
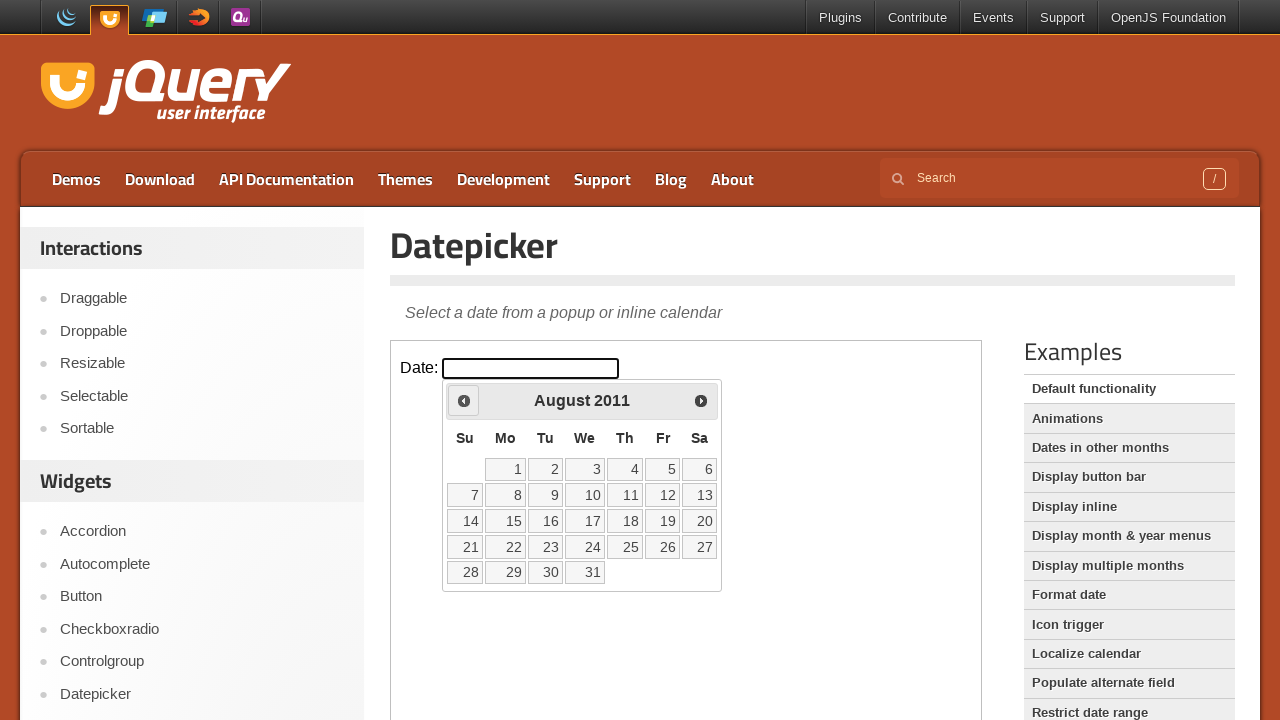

Waited for calendar to update
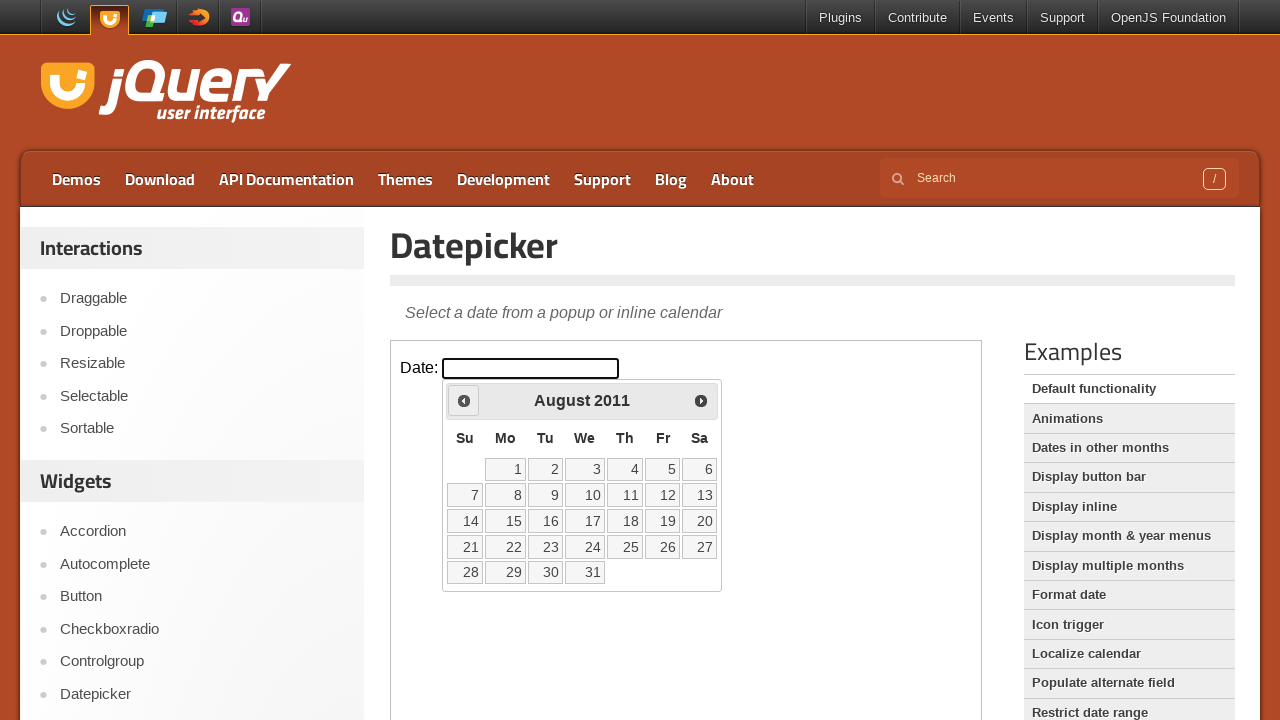

Clicked previous button, current year: 2011 at (464, 400) on .demo-frame >> internal:control=enter-frame >> .ui-datepicker-prev
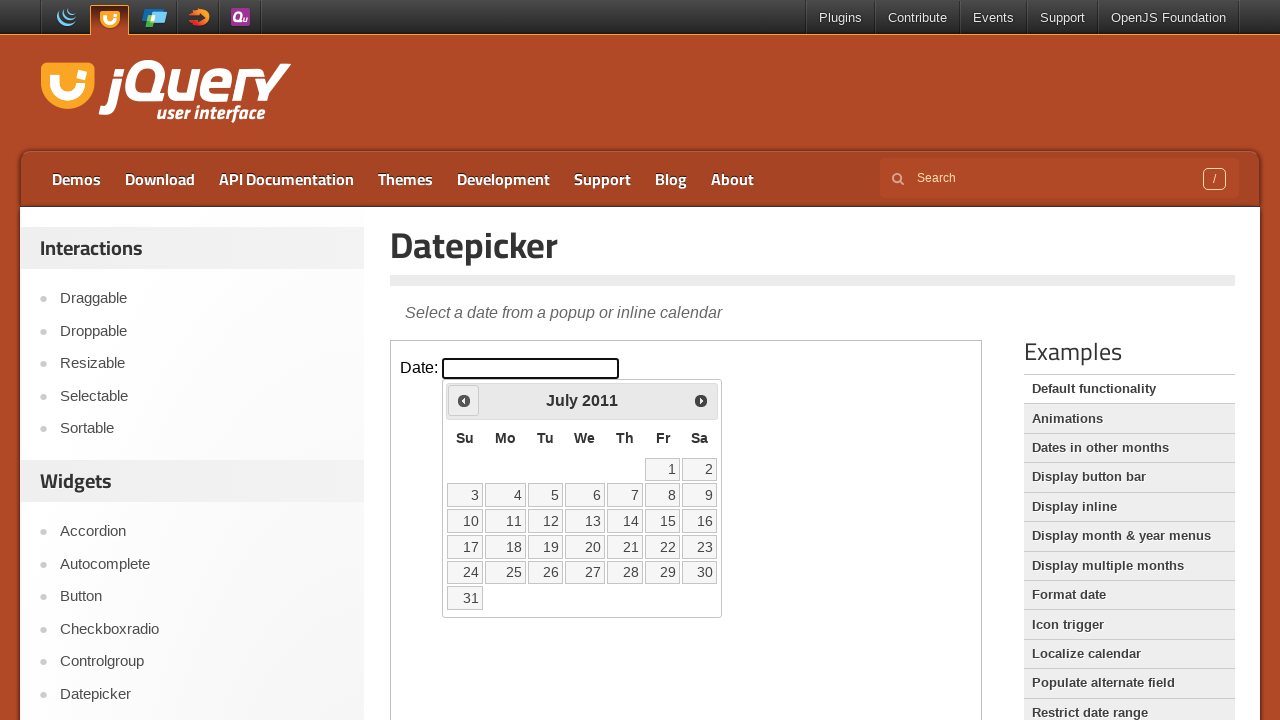

Waited for calendar to update
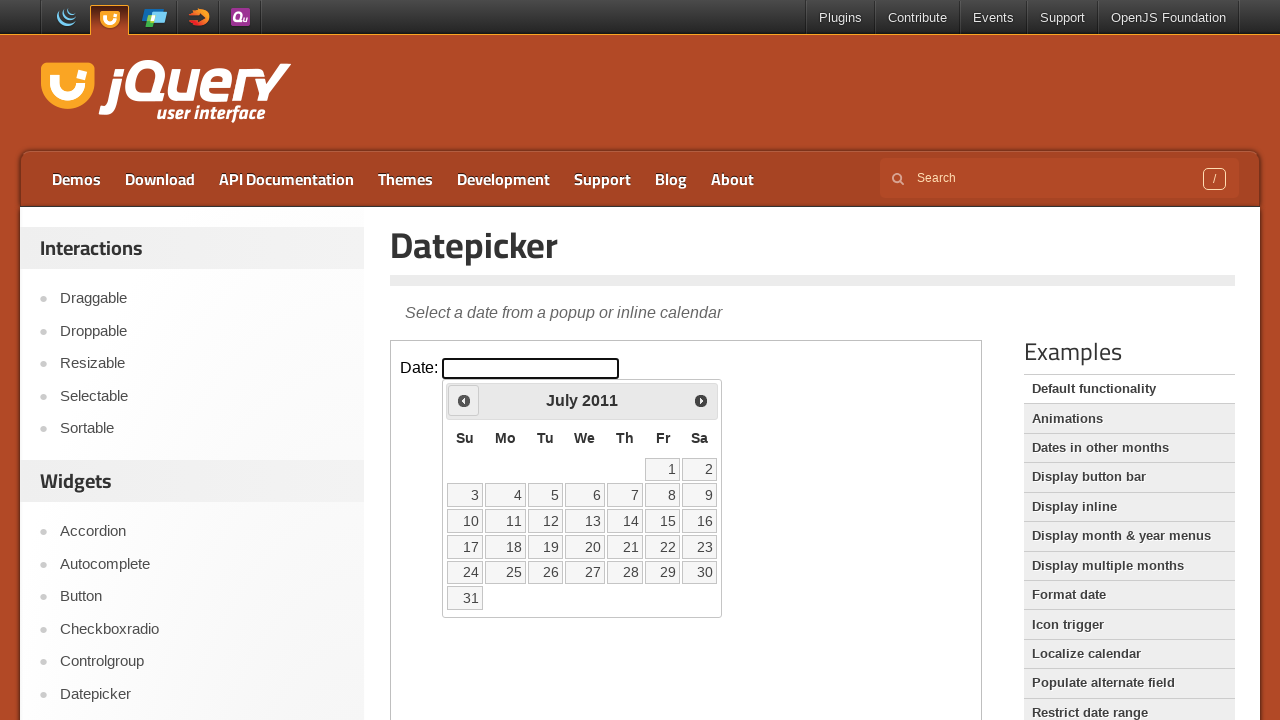

Clicked previous button, current year: 2011 at (464, 400) on .demo-frame >> internal:control=enter-frame >> .ui-datepicker-prev
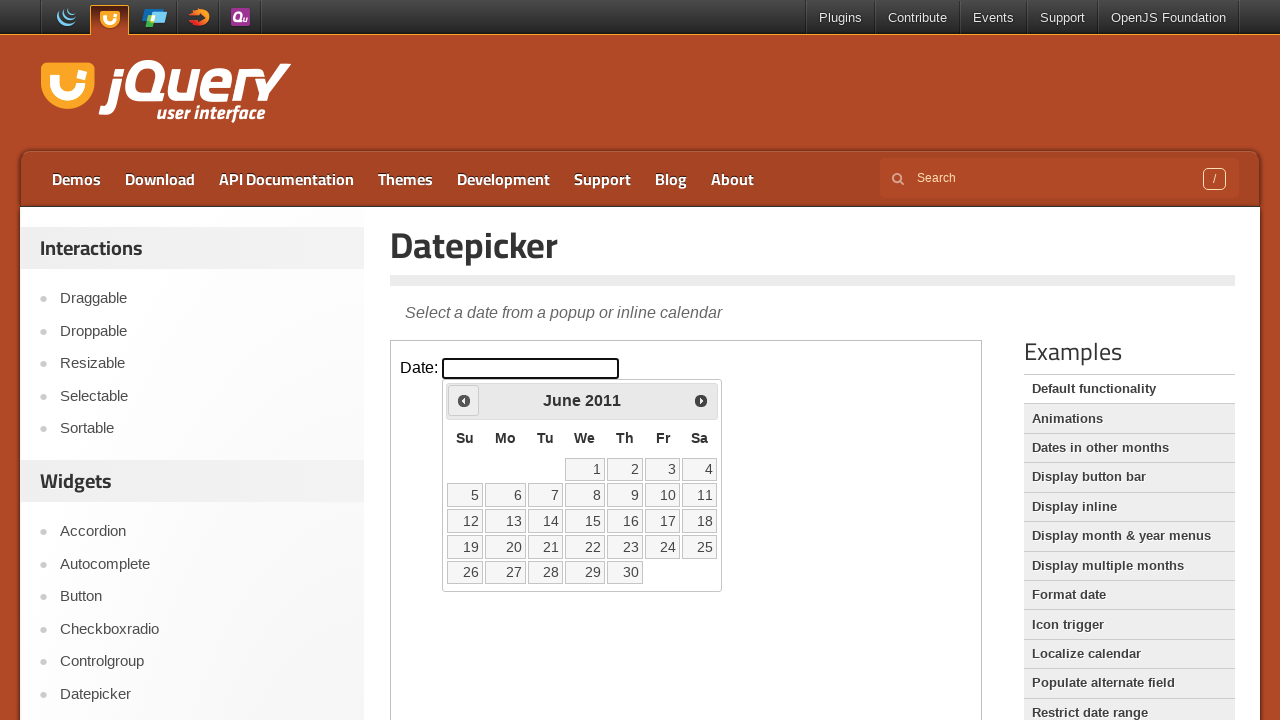

Waited for calendar to update
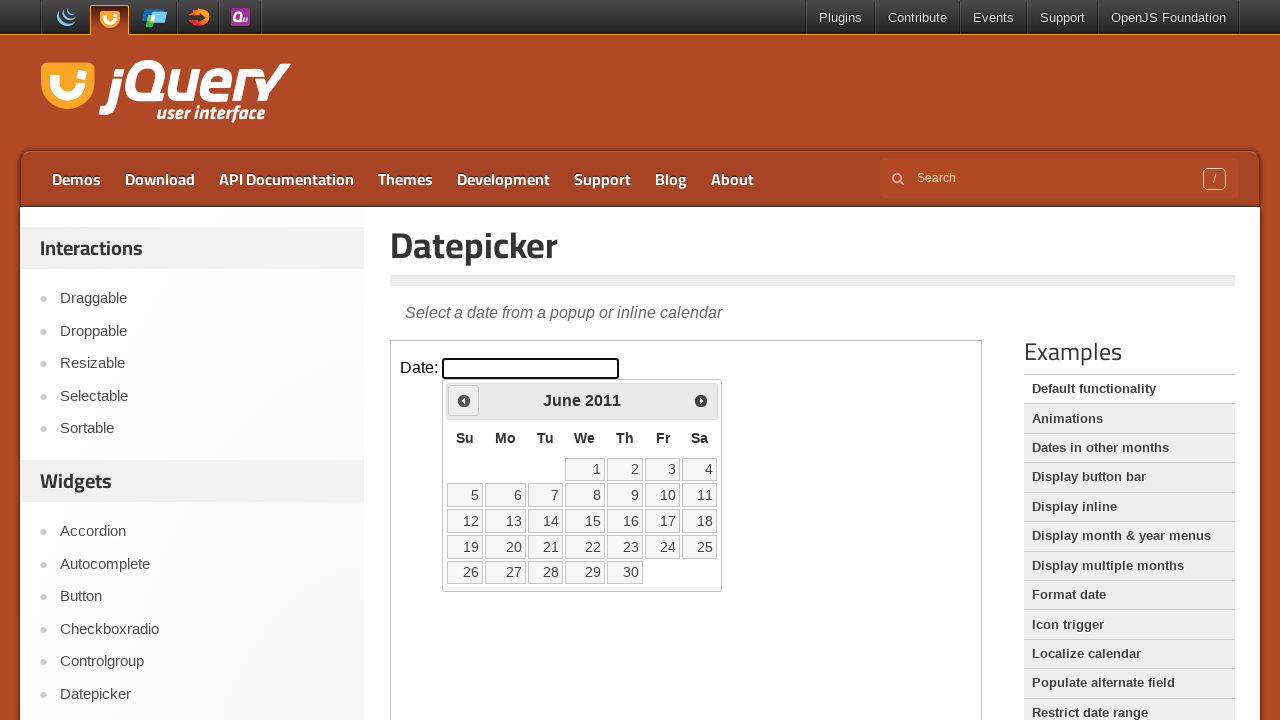

Clicked previous button, current year: 2011 at (464, 400) on .demo-frame >> internal:control=enter-frame >> .ui-datepicker-prev
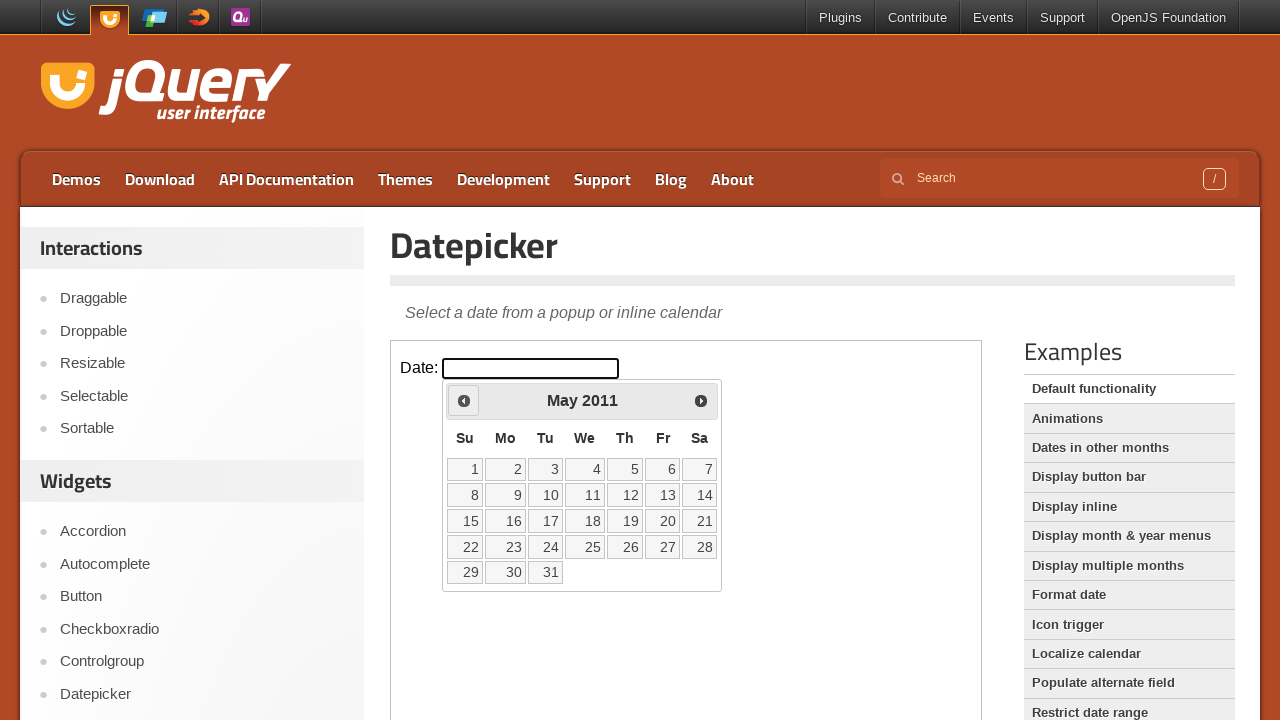

Waited for calendar to update
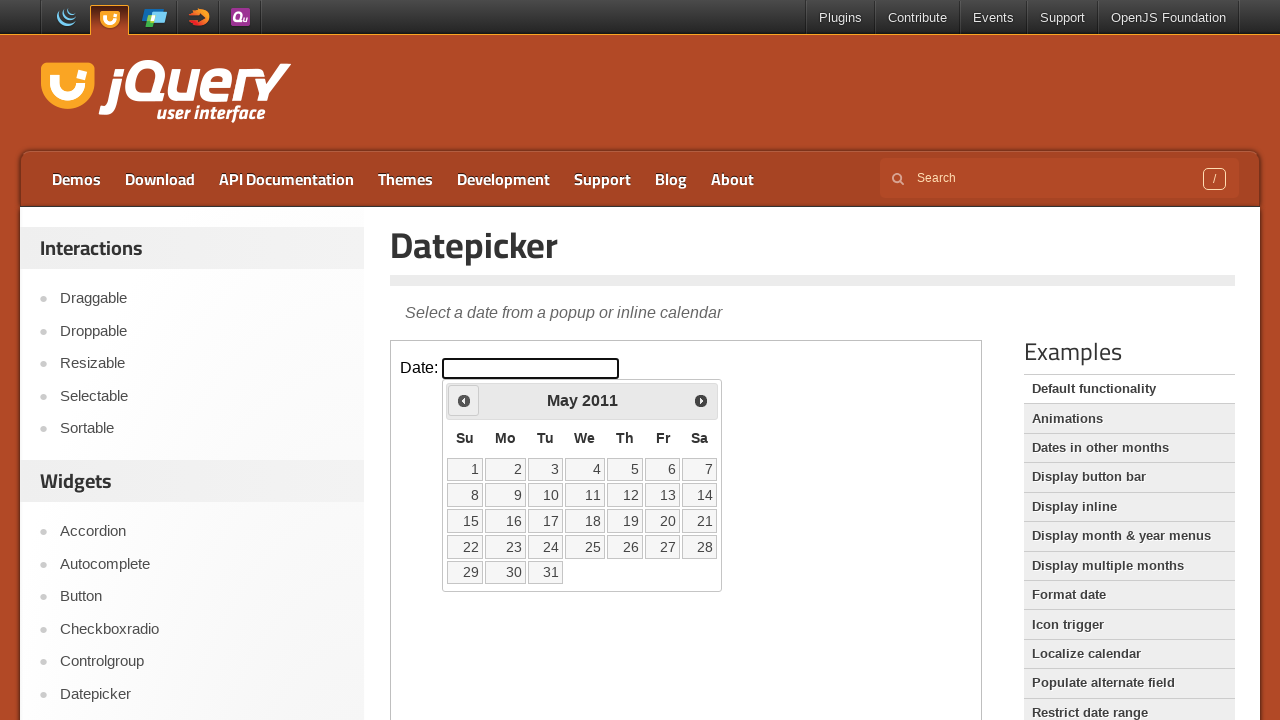

Clicked previous button, current year: 2011 at (464, 400) on .demo-frame >> internal:control=enter-frame >> .ui-datepicker-prev
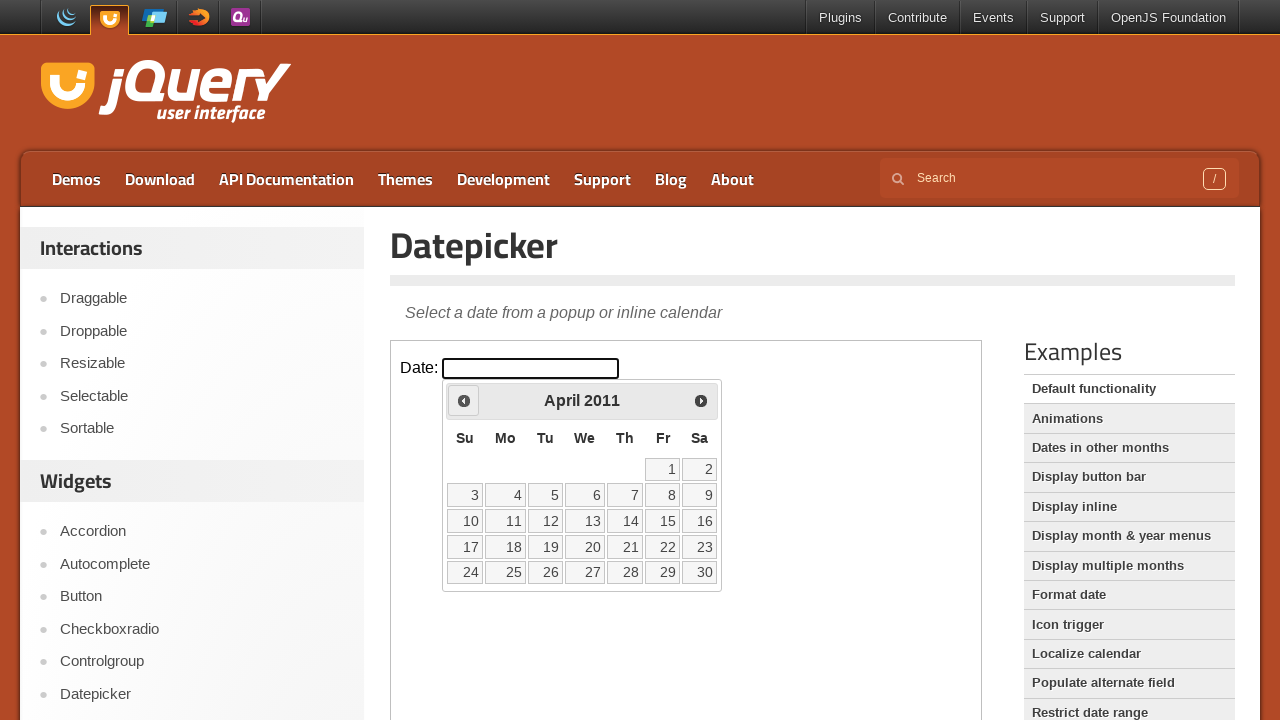

Waited for calendar to update
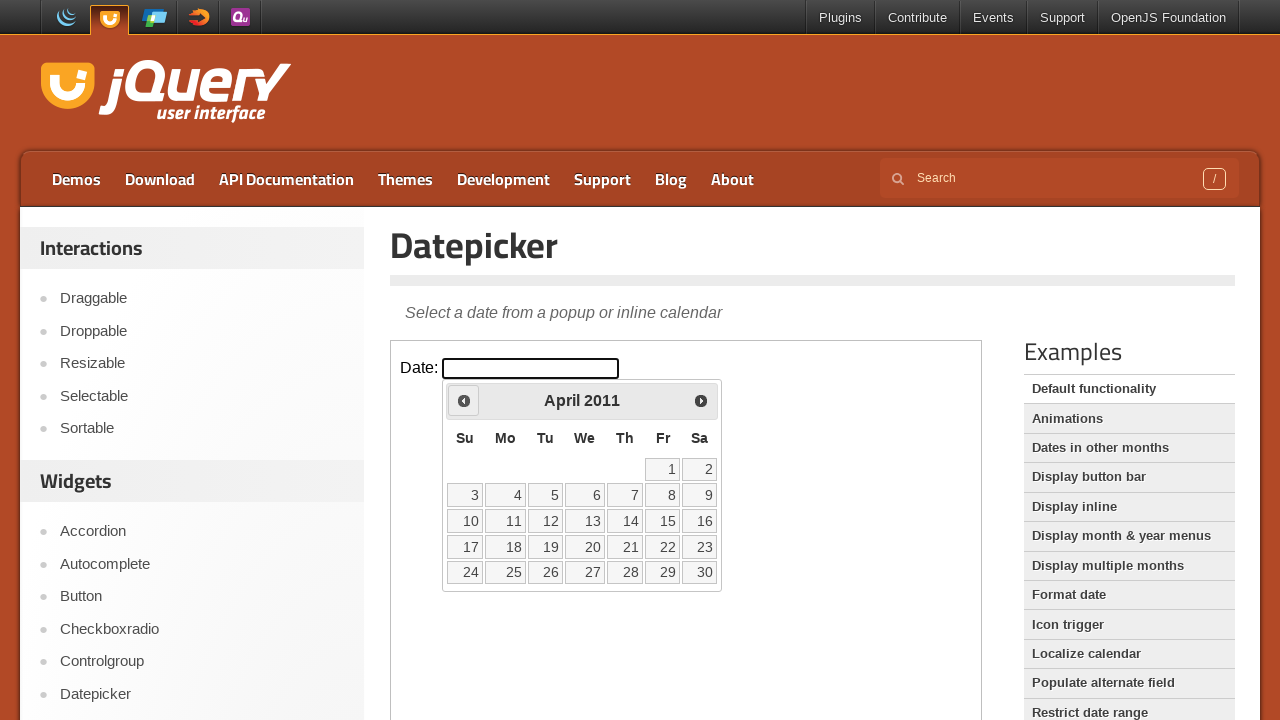

Clicked previous button, current year: 2011 at (464, 400) on .demo-frame >> internal:control=enter-frame >> .ui-datepicker-prev
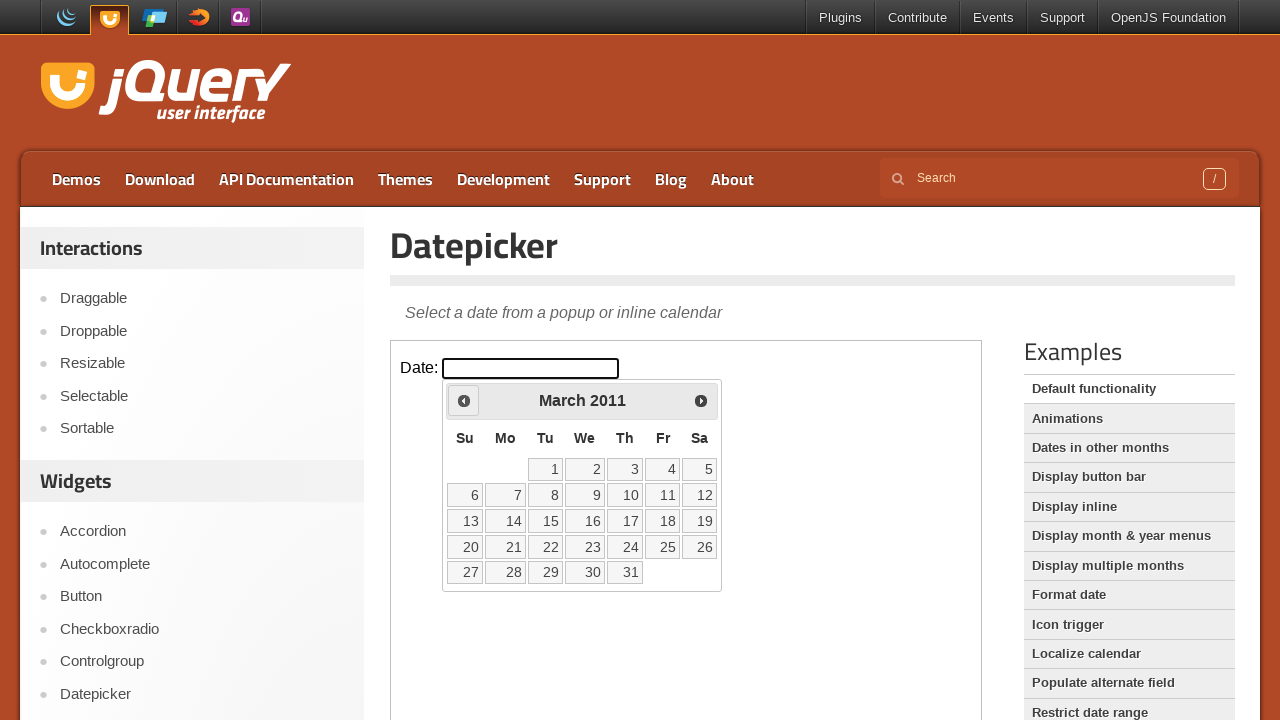

Waited for calendar to update
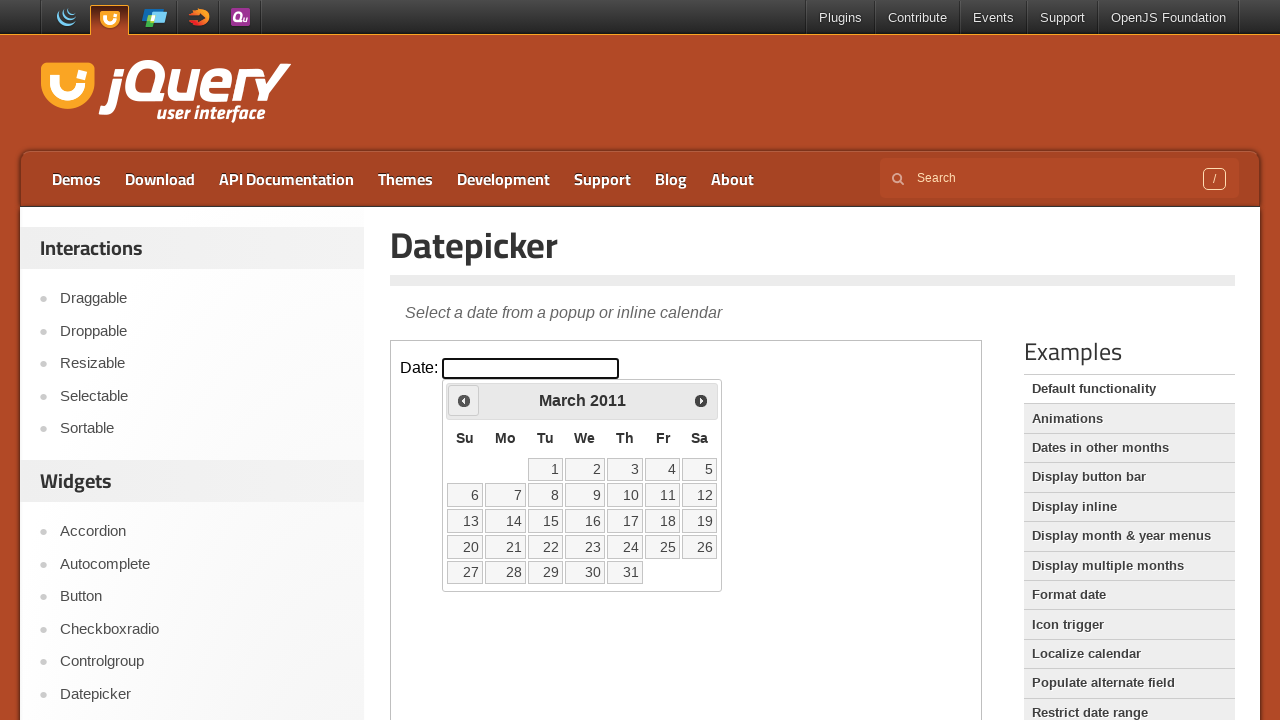

Clicked previous button, current year: 2011 at (464, 400) on .demo-frame >> internal:control=enter-frame >> .ui-datepicker-prev
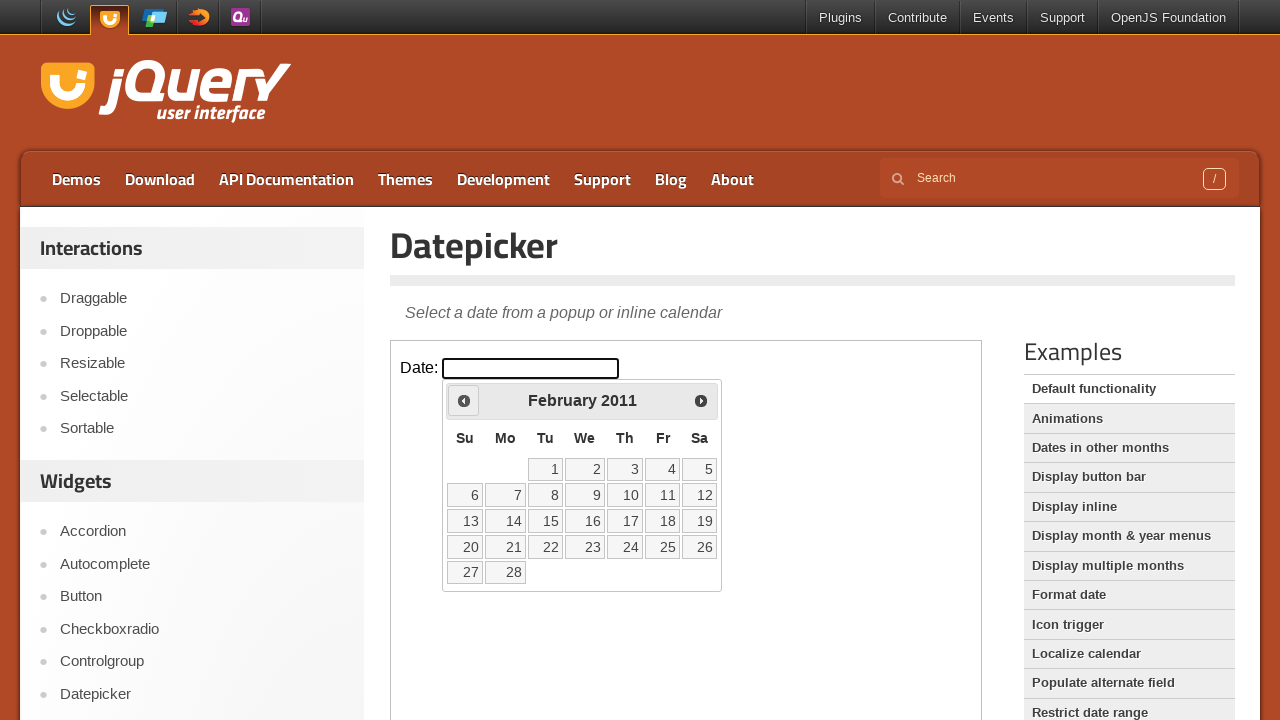

Waited for calendar to update
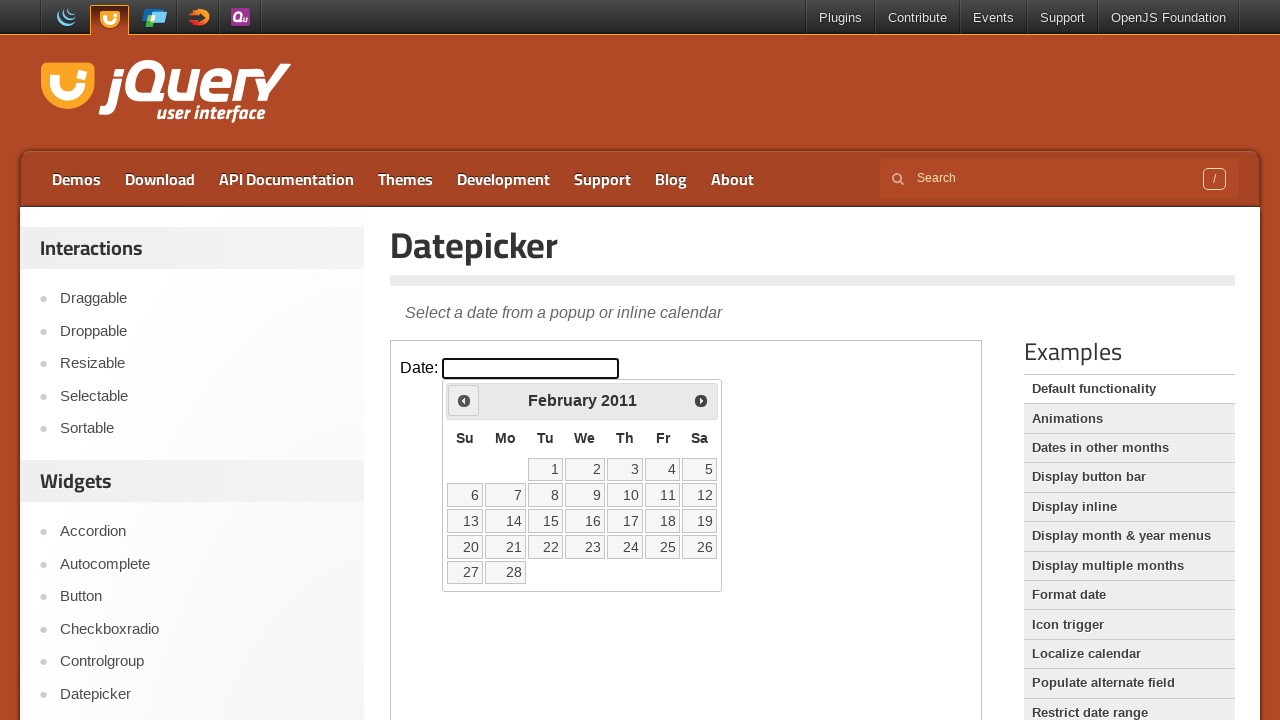

Clicked previous button, current year: 2011 at (464, 400) on .demo-frame >> internal:control=enter-frame >> .ui-datepicker-prev
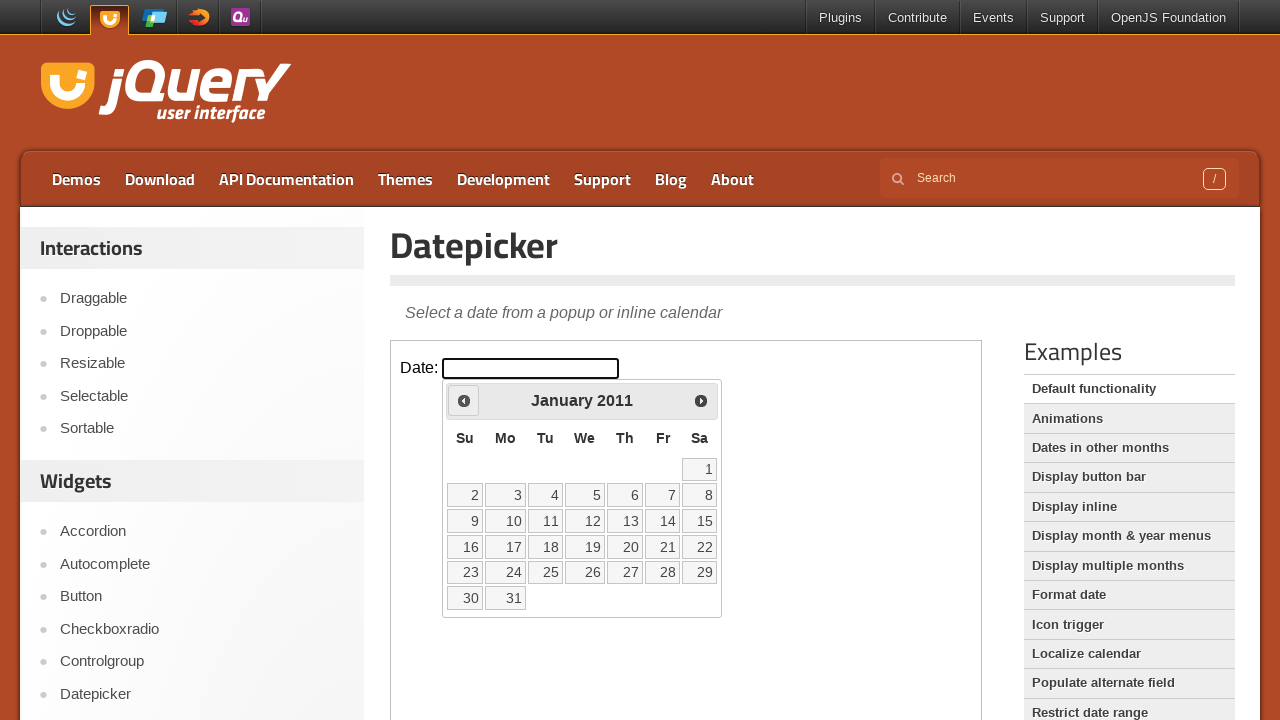

Waited for calendar to update
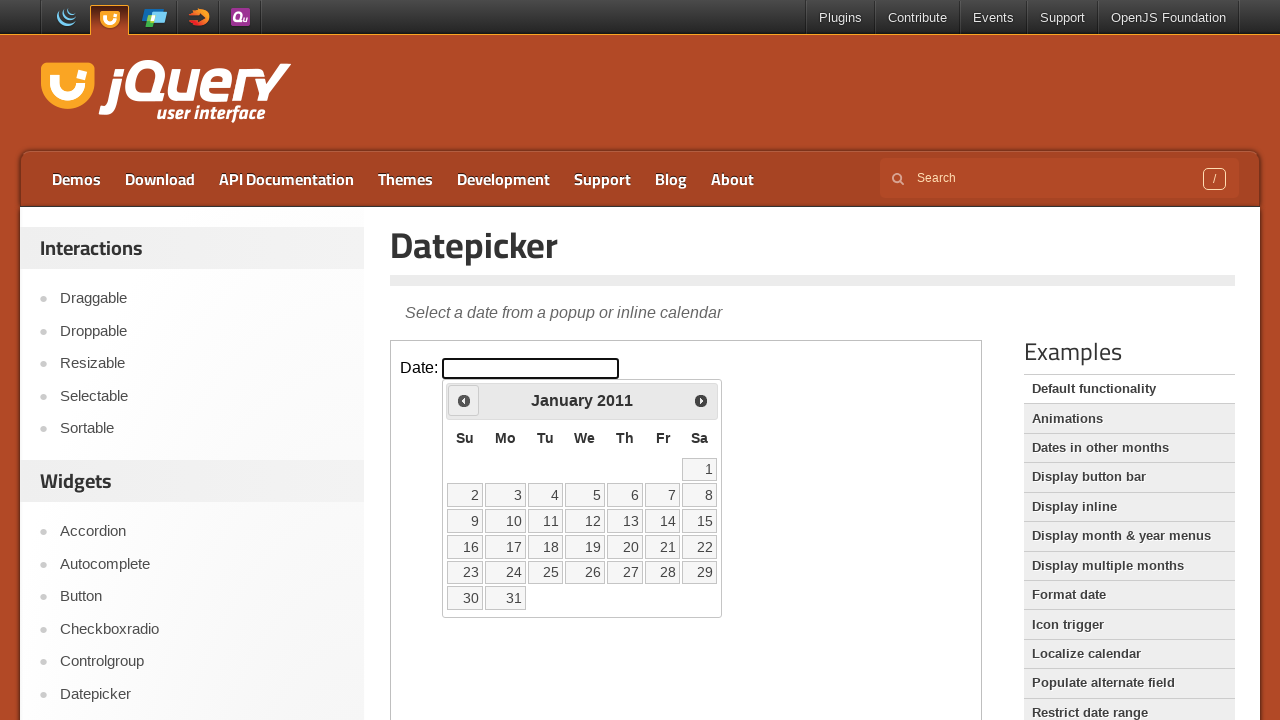

Clicked previous button, current year: 2011 at (464, 400) on .demo-frame >> internal:control=enter-frame >> .ui-datepicker-prev
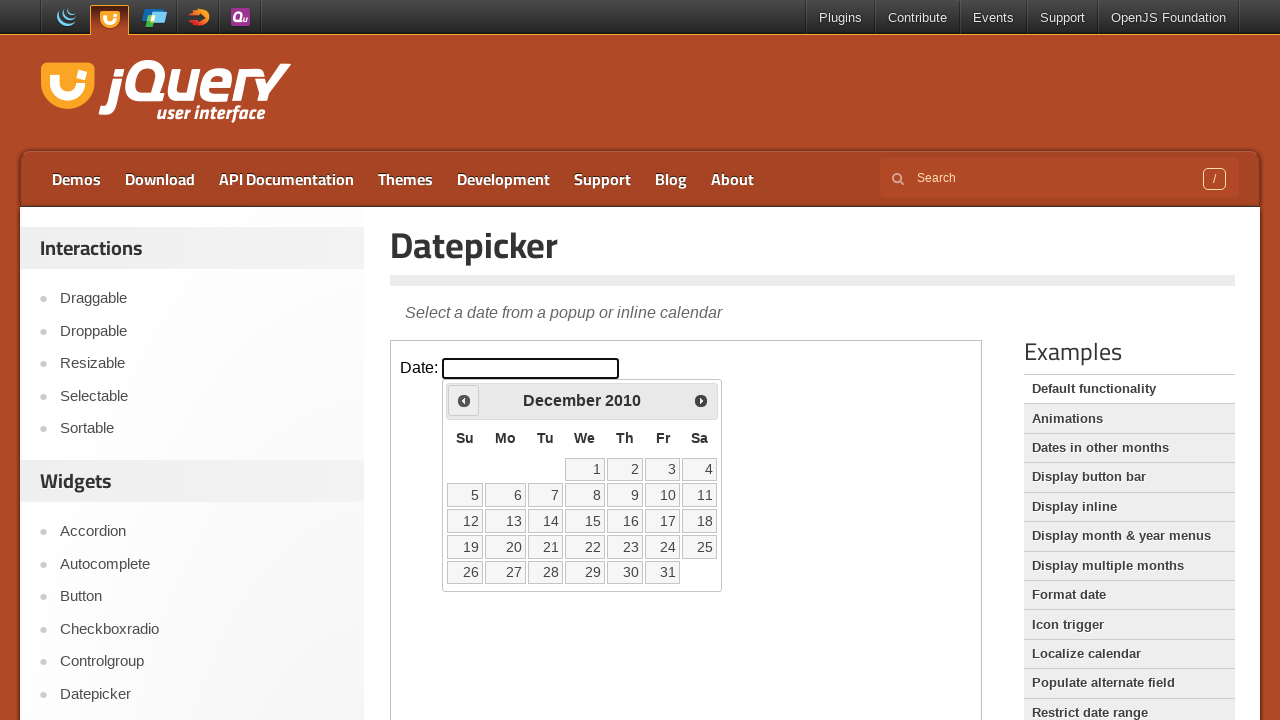

Waited for calendar to update
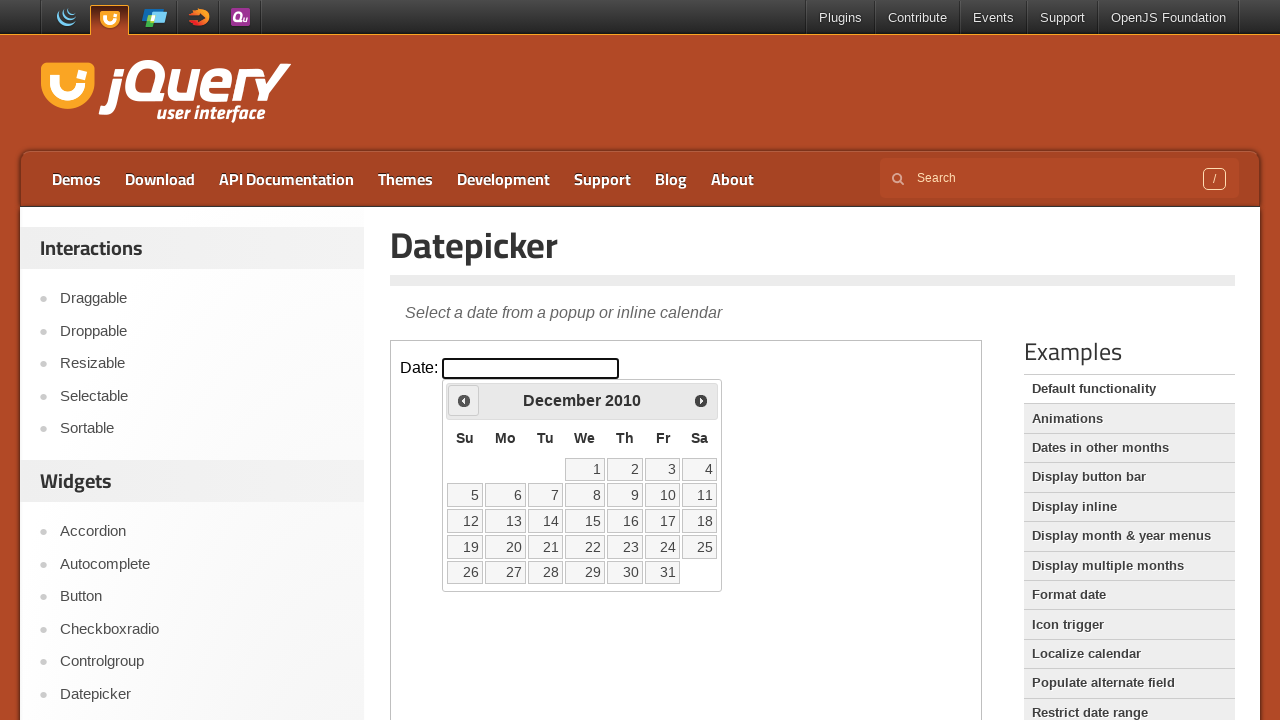

Clicked previous button, current year: 2010 at (464, 400) on .demo-frame >> internal:control=enter-frame >> .ui-datepicker-prev
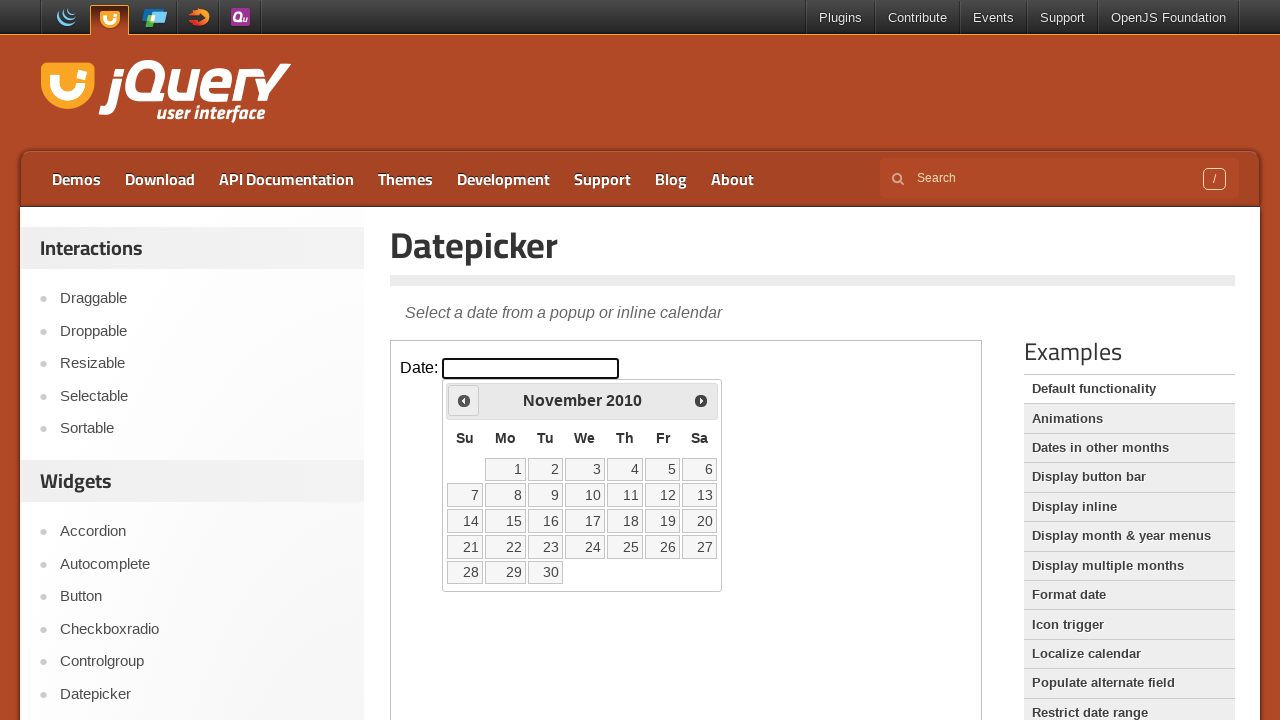

Waited for calendar to update
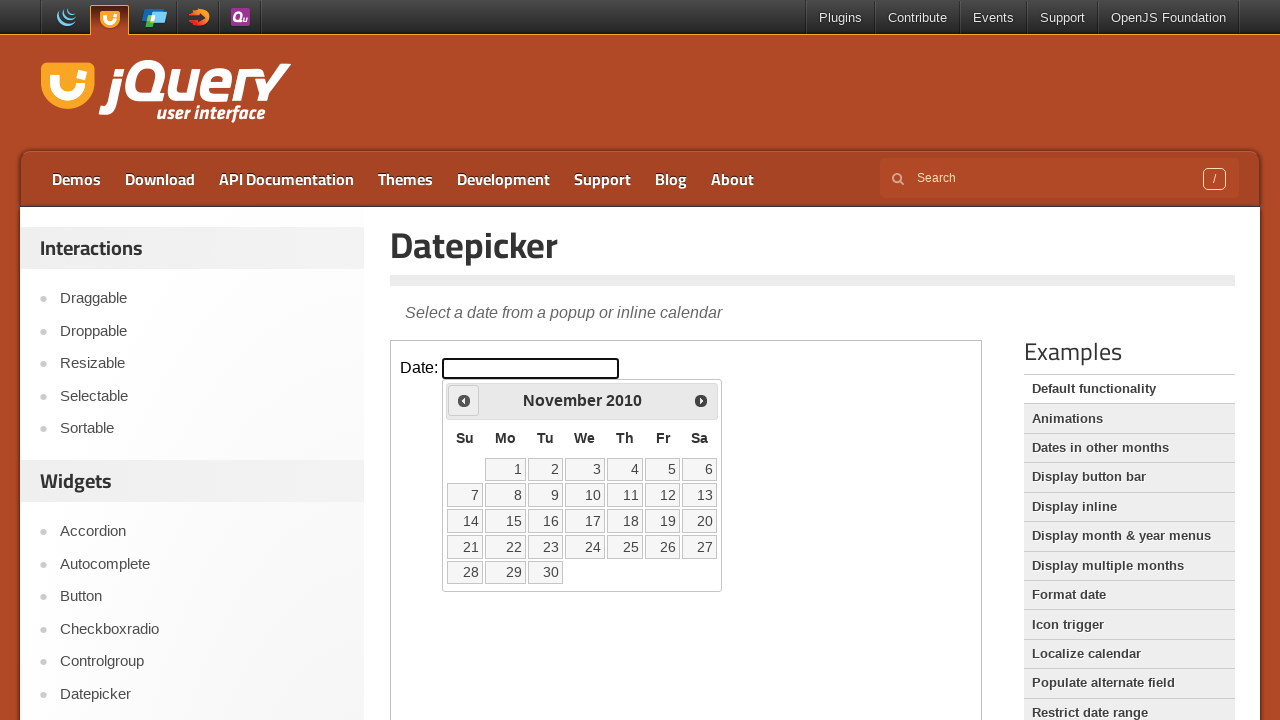

Clicked previous button, current year: 2010 at (464, 400) on .demo-frame >> internal:control=enter-frame >> .ui-datepicker-prev
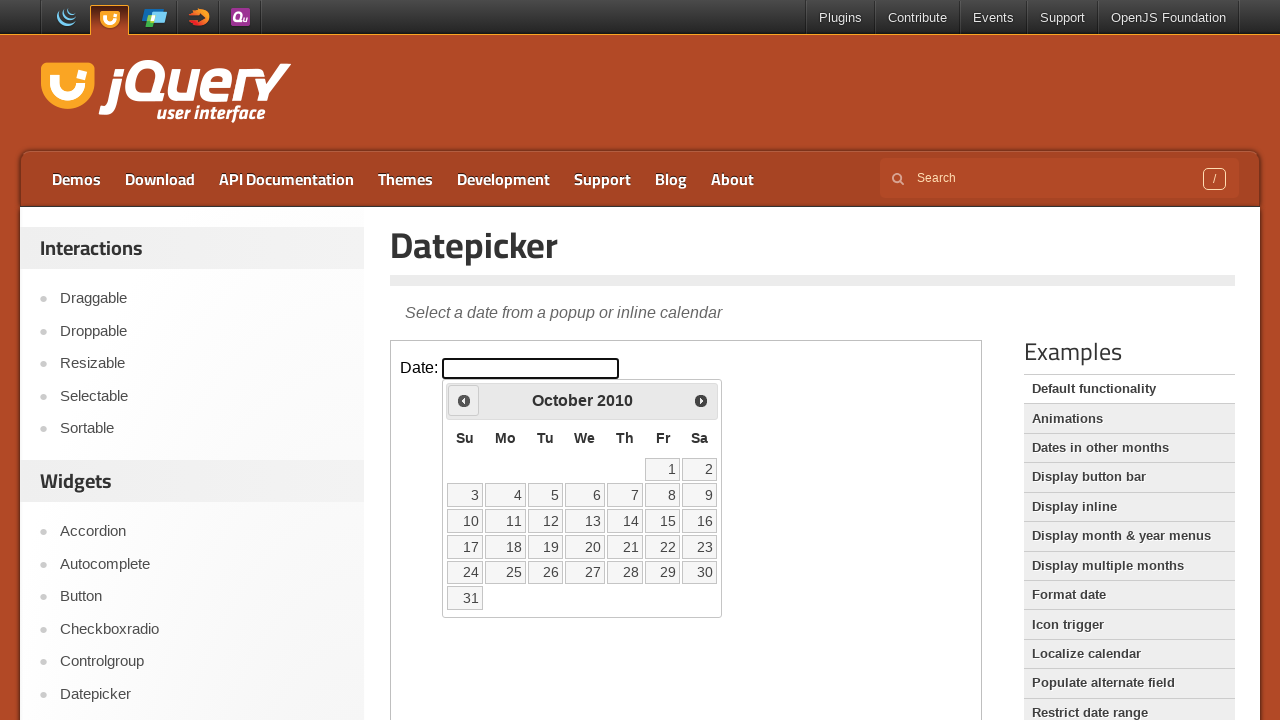

Waited for calendar to update
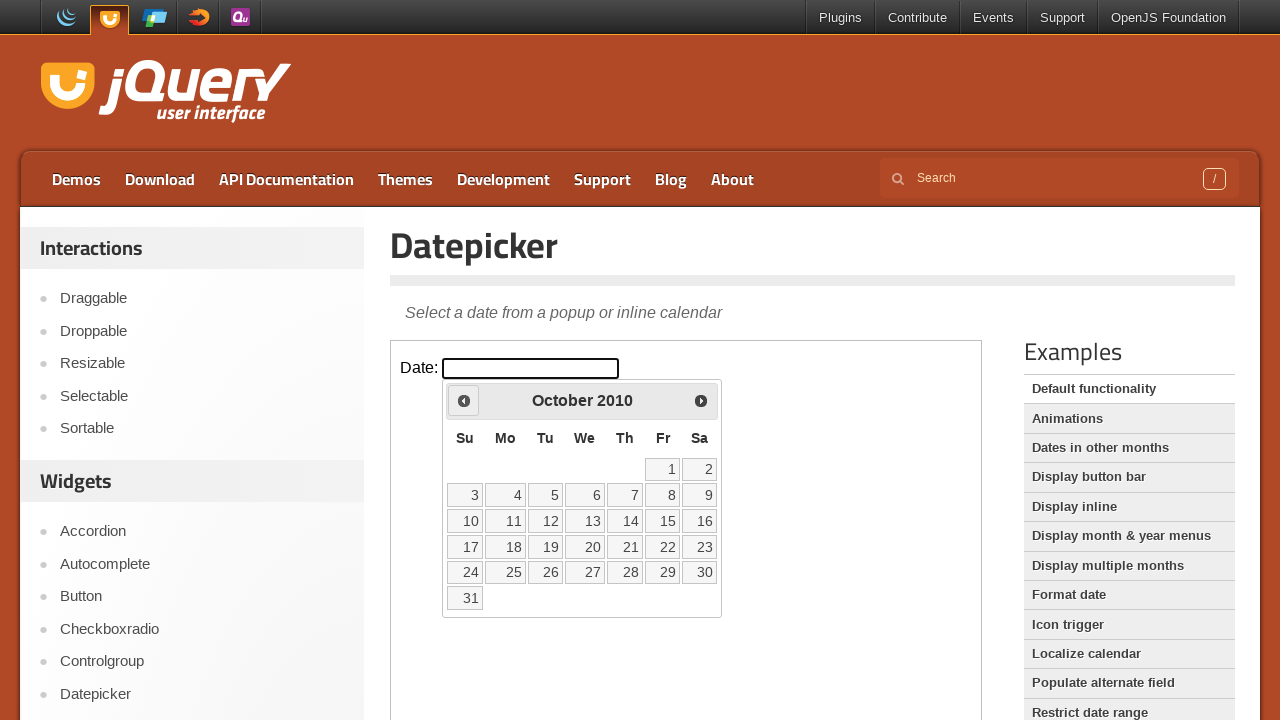

Clicked previous button, current year: 2010 at (464, 400) on .demo-frame >> internal:control=enter-frame >> .ui-datepicker-prev
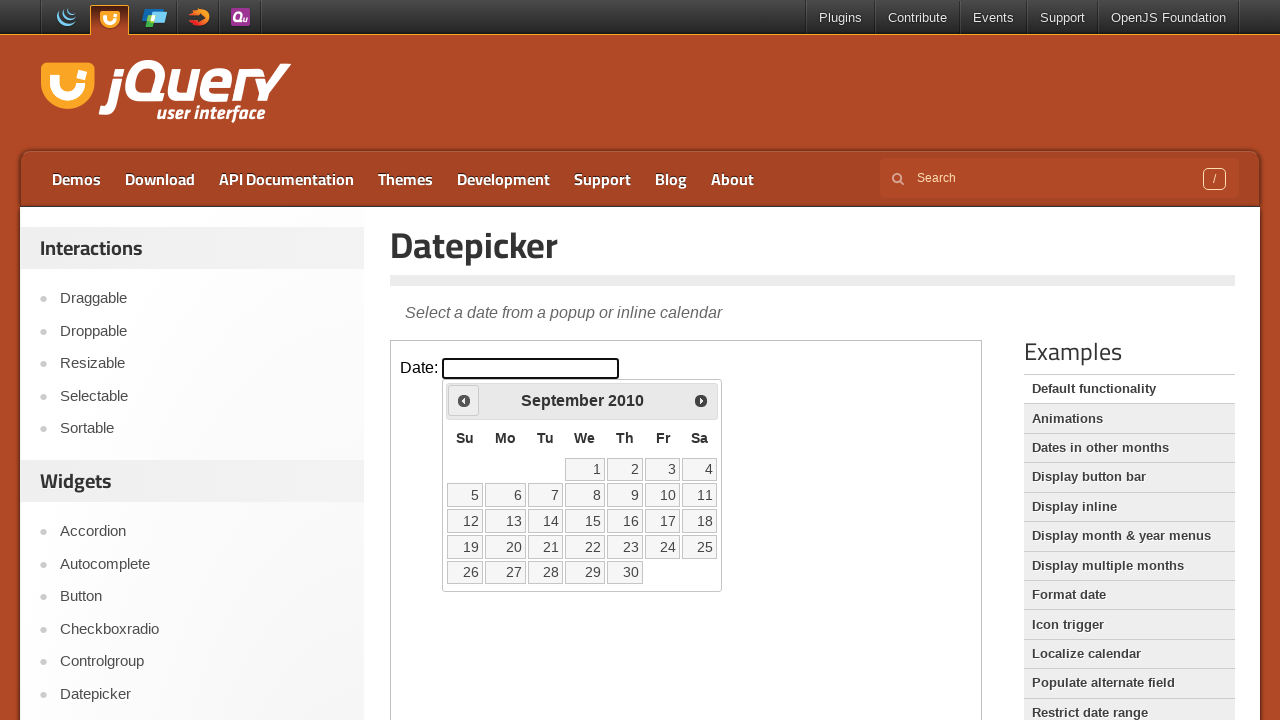

Waited for calendar to update
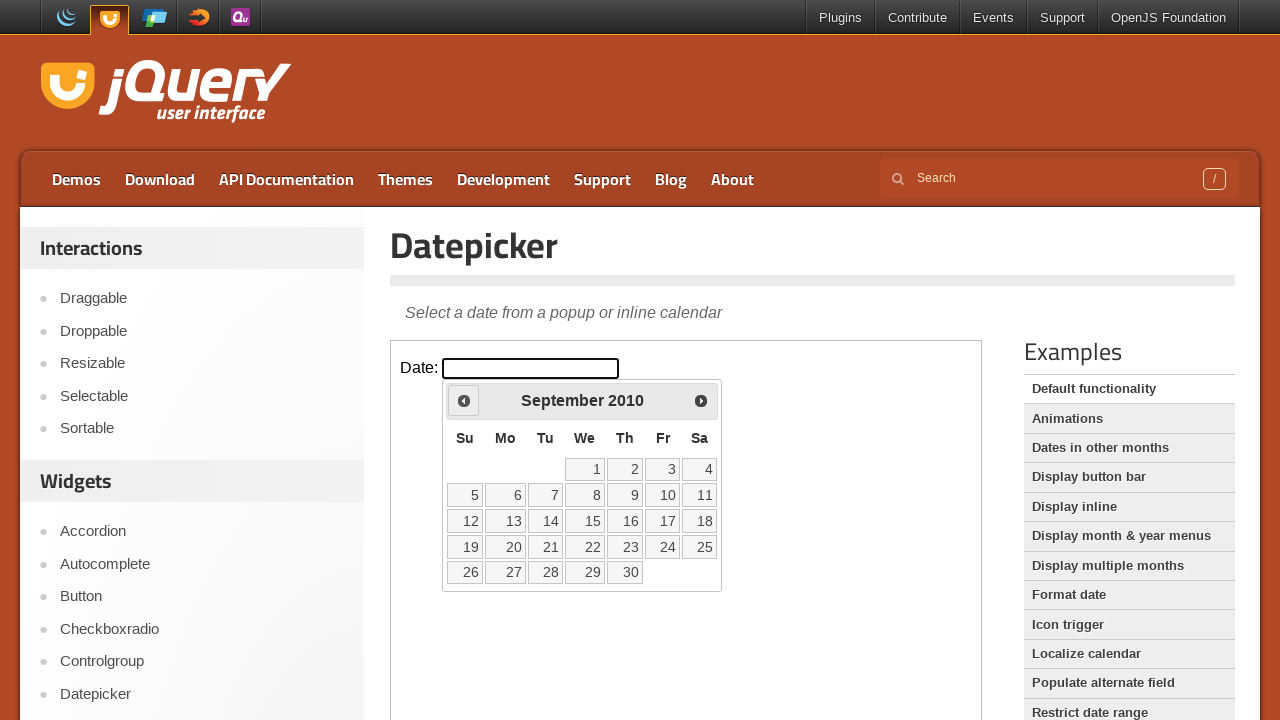

Clicked previous button, current year: 2010 at (464, 400) on .demo-frame >> internal:control=enter-frame >> .ui-datepicker-prev
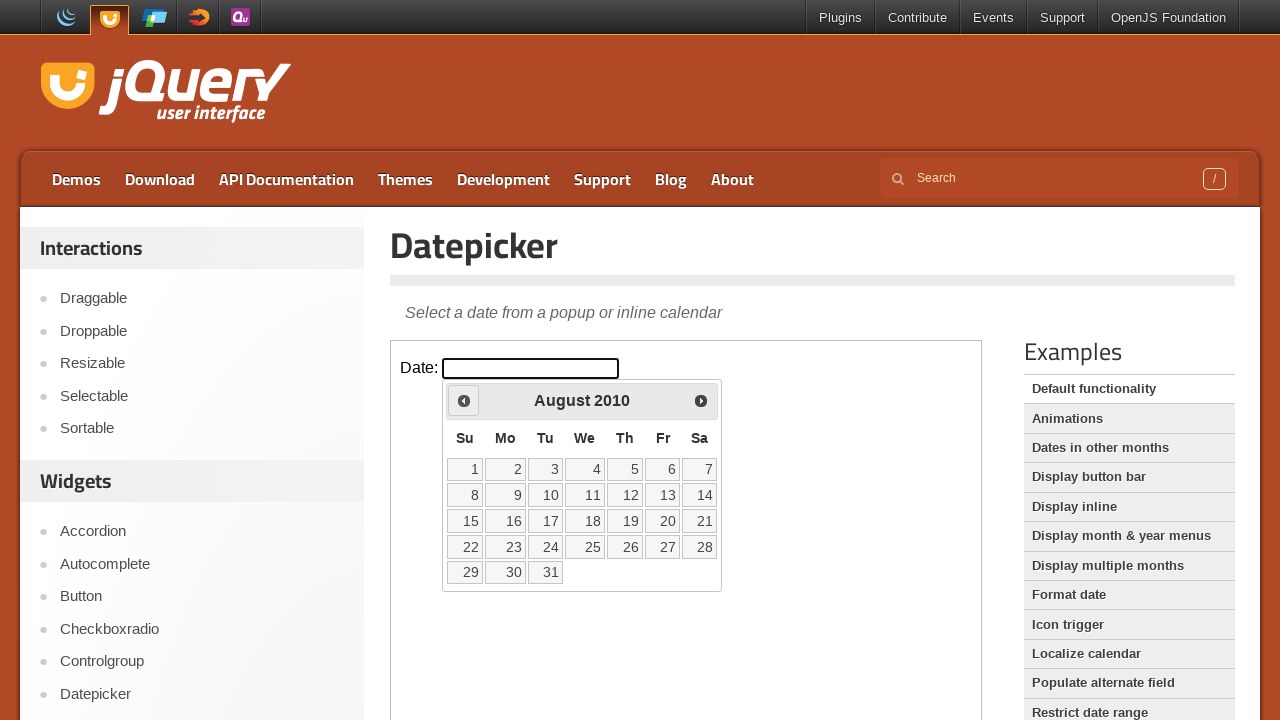

Waited for calendar to update
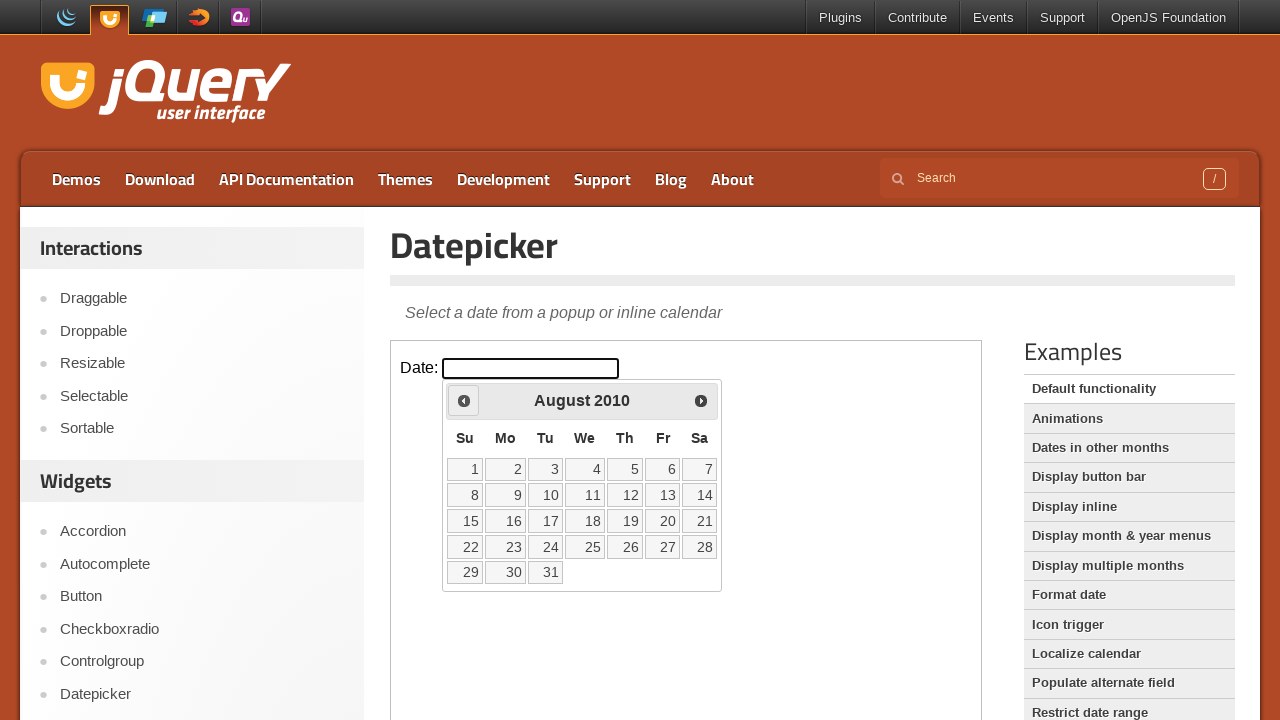

Clicked previous button, current year: 2010 at (464, 400) on .demo-frame >> internal:control=enter-frame >> .ui-datepicker-prev
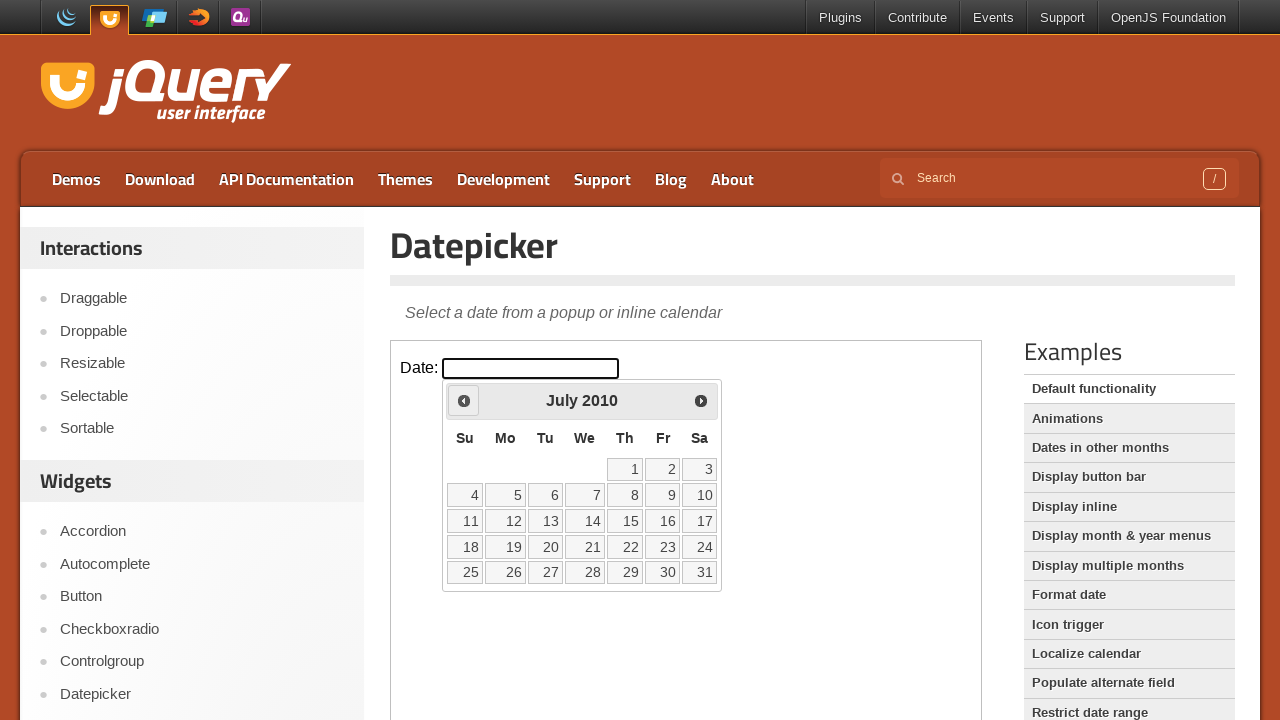

Waited for calendar to update
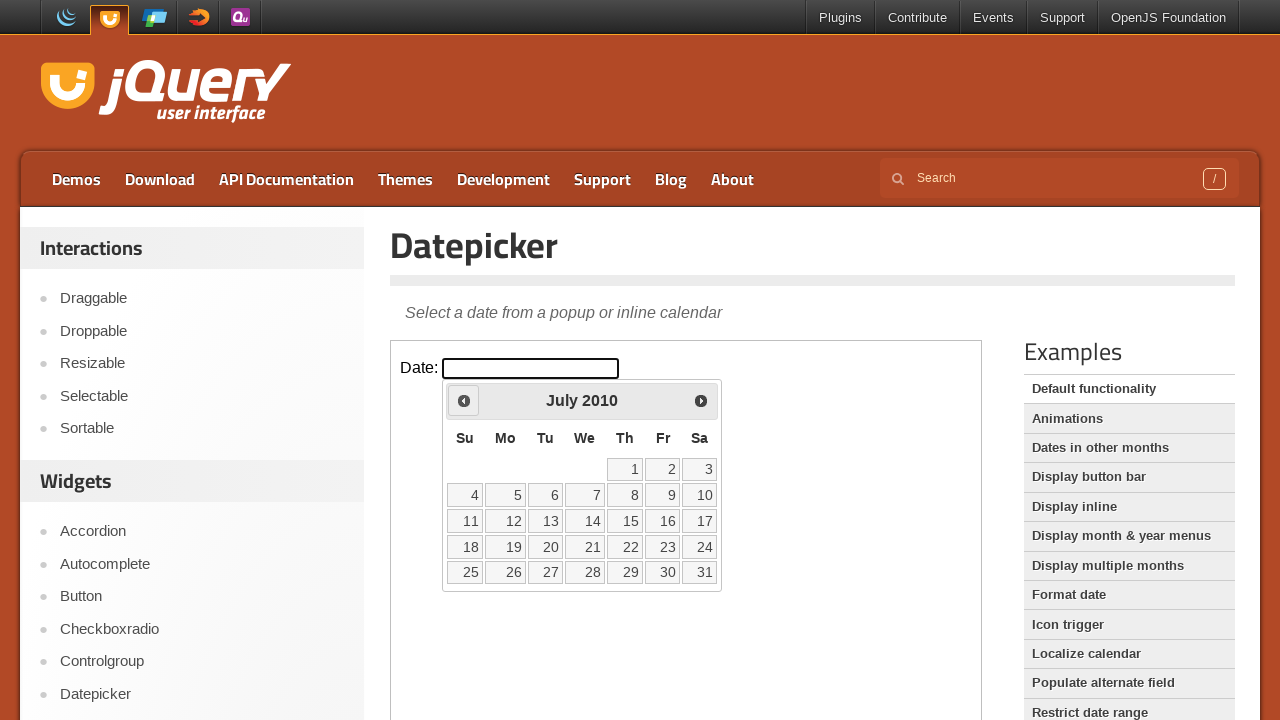

Clicked previous button, current year: 2010 at (464, 400) on .demo-frame >> internal:control=enter-frame >> .ui-datepicker-prev
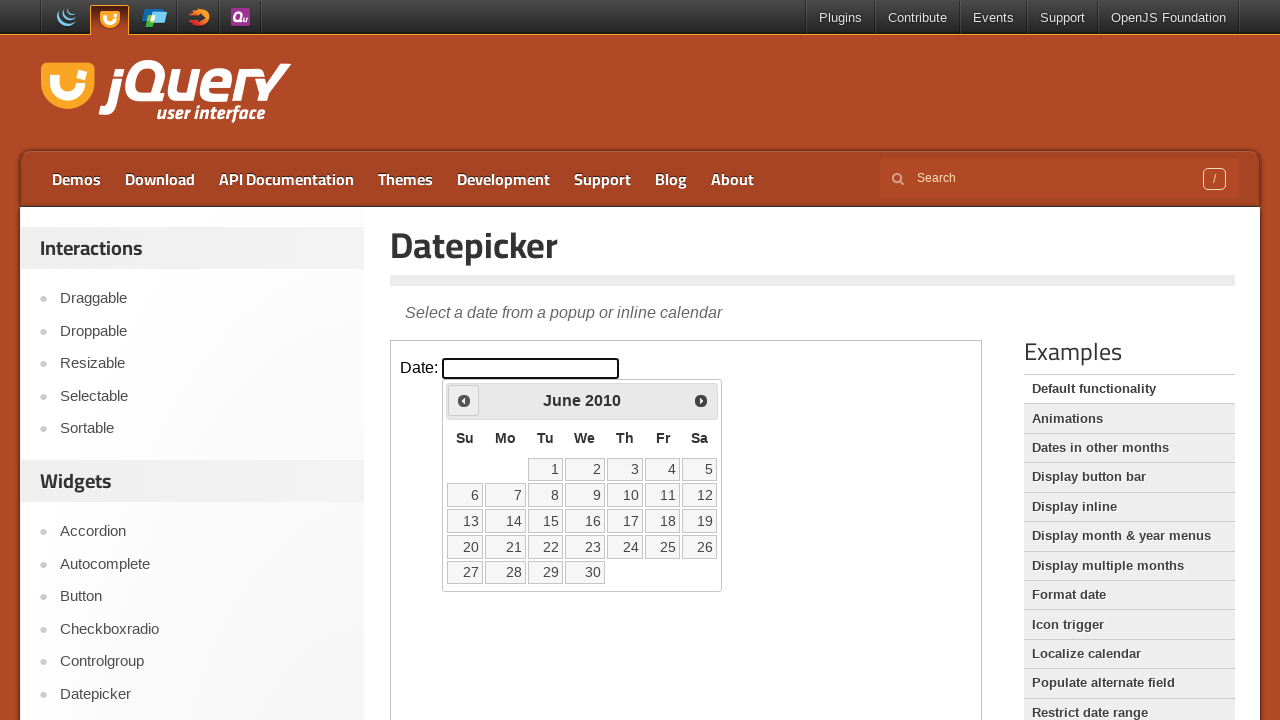

Waited for calendar to update
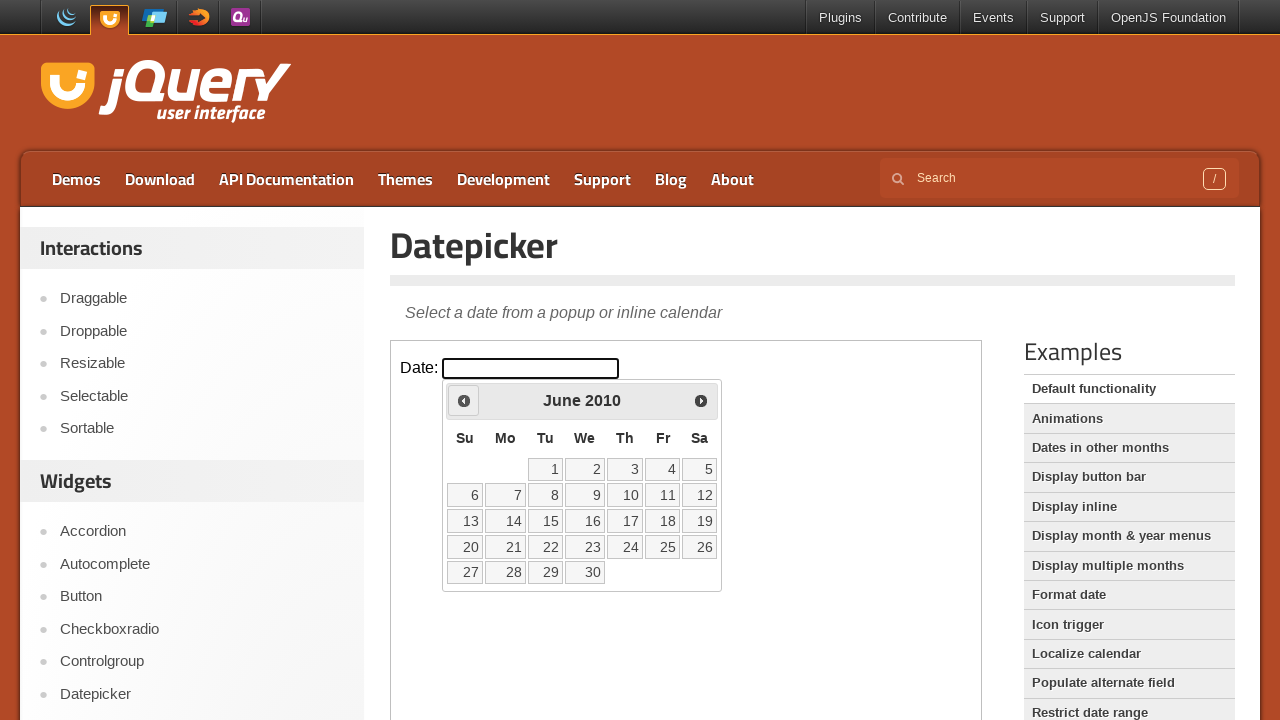

Clicked previous button, current year: 2010 at (464, 400) on .demo-frame >> internal:control=enter-frame >> .ui-datepicker-prev
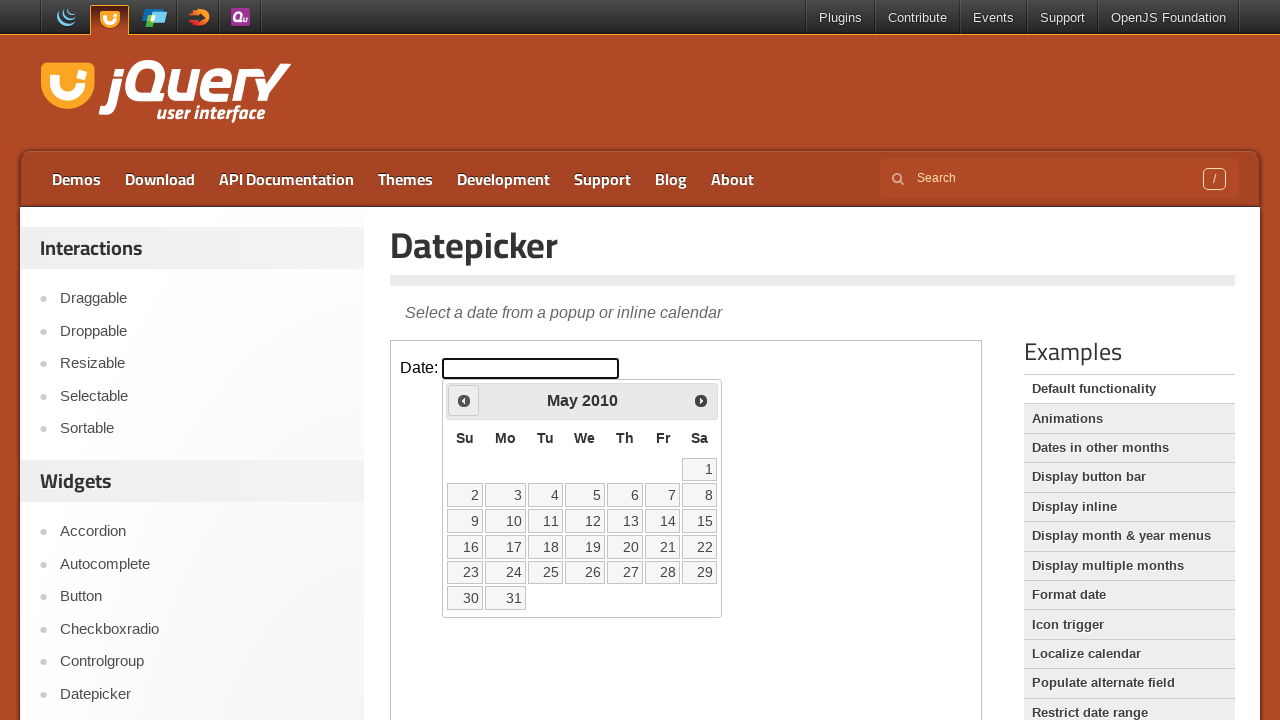

Waited for calendar to update
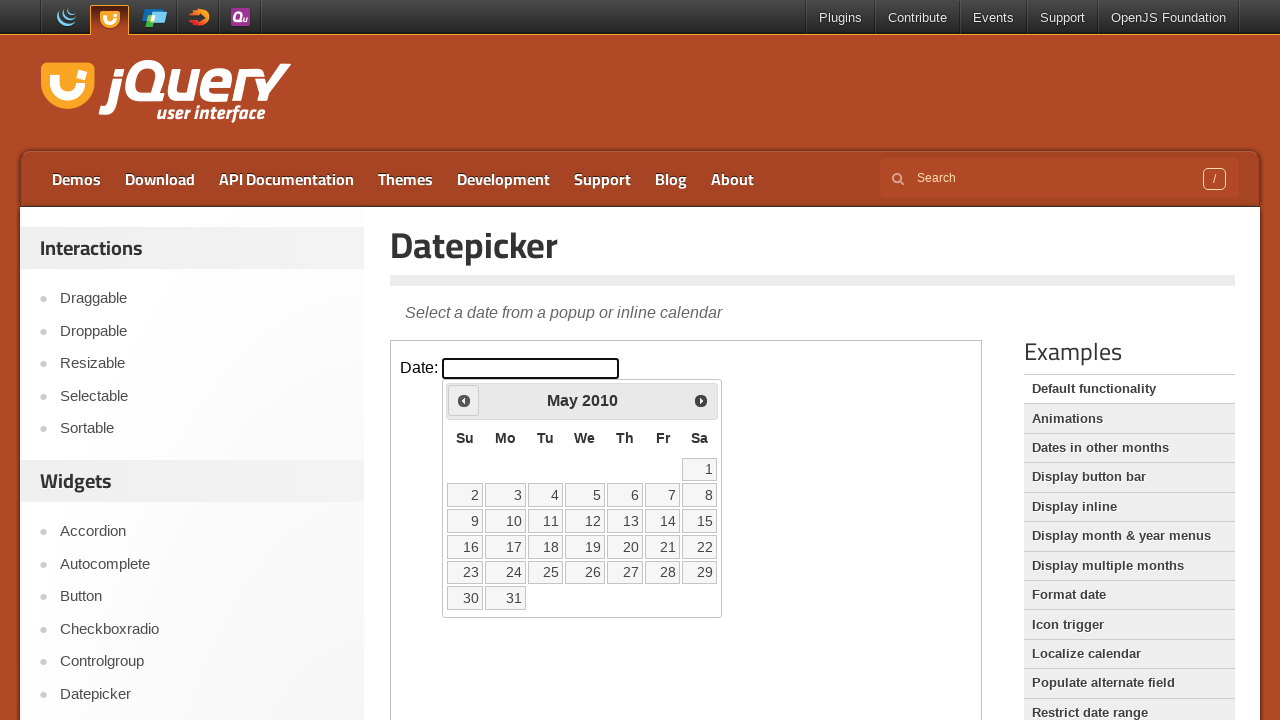

Clicked previous button, current year: 2010 at (464, 400) on .demo-frame >> internal:control=enter-frame >> .ui-datepicker-prev
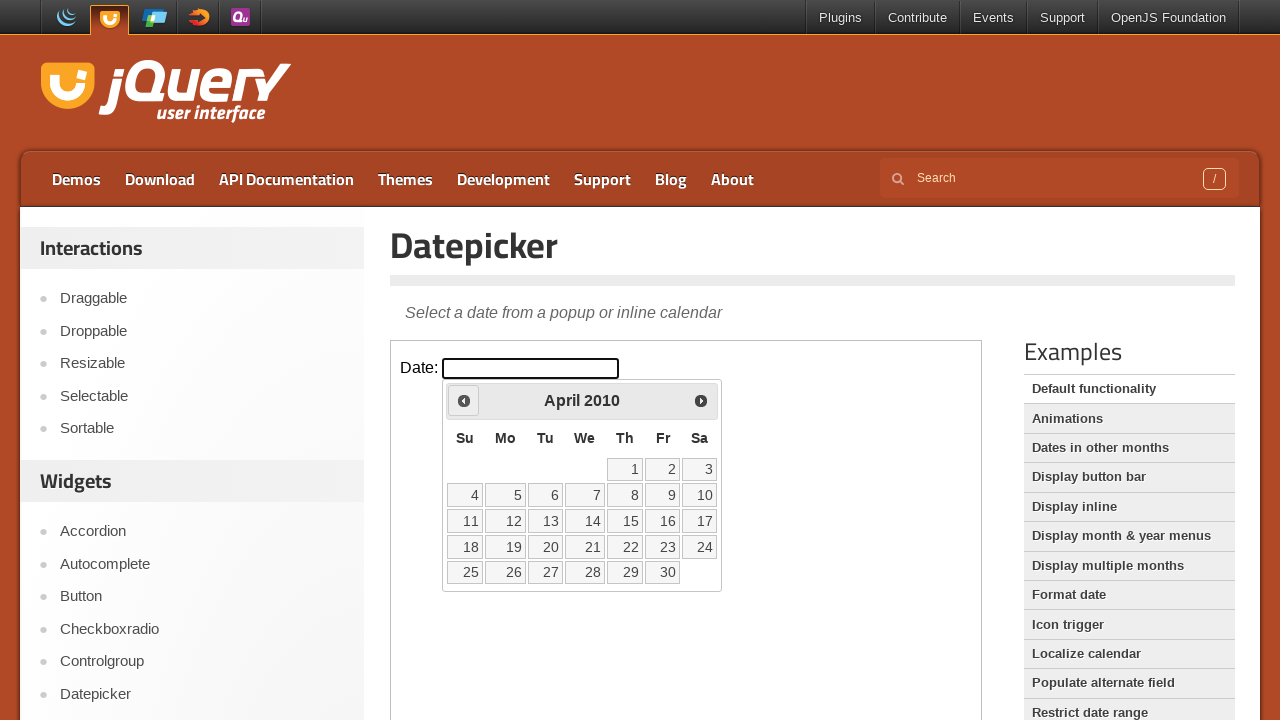

Waited for calendar to update
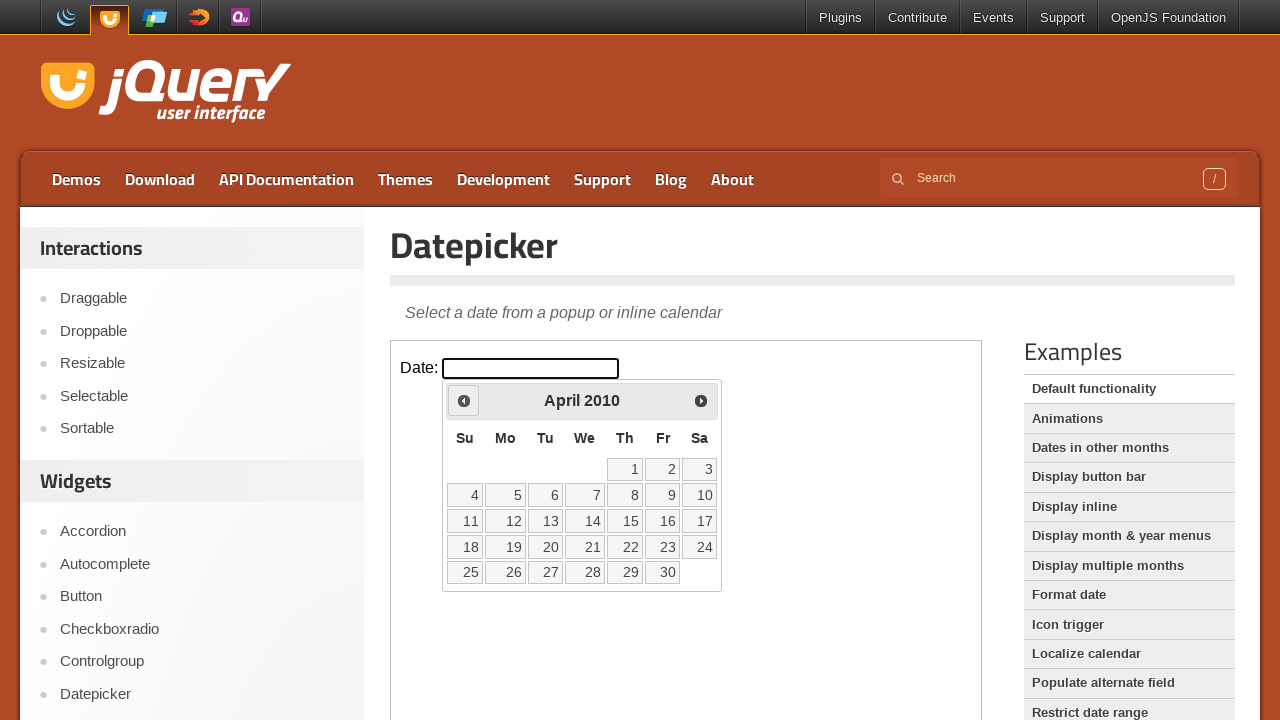

Clicked previous button, current year: 2010 at (464, 400) on .demo-frame >> internal:control=enter-frame >> .ui-datepicker-prev
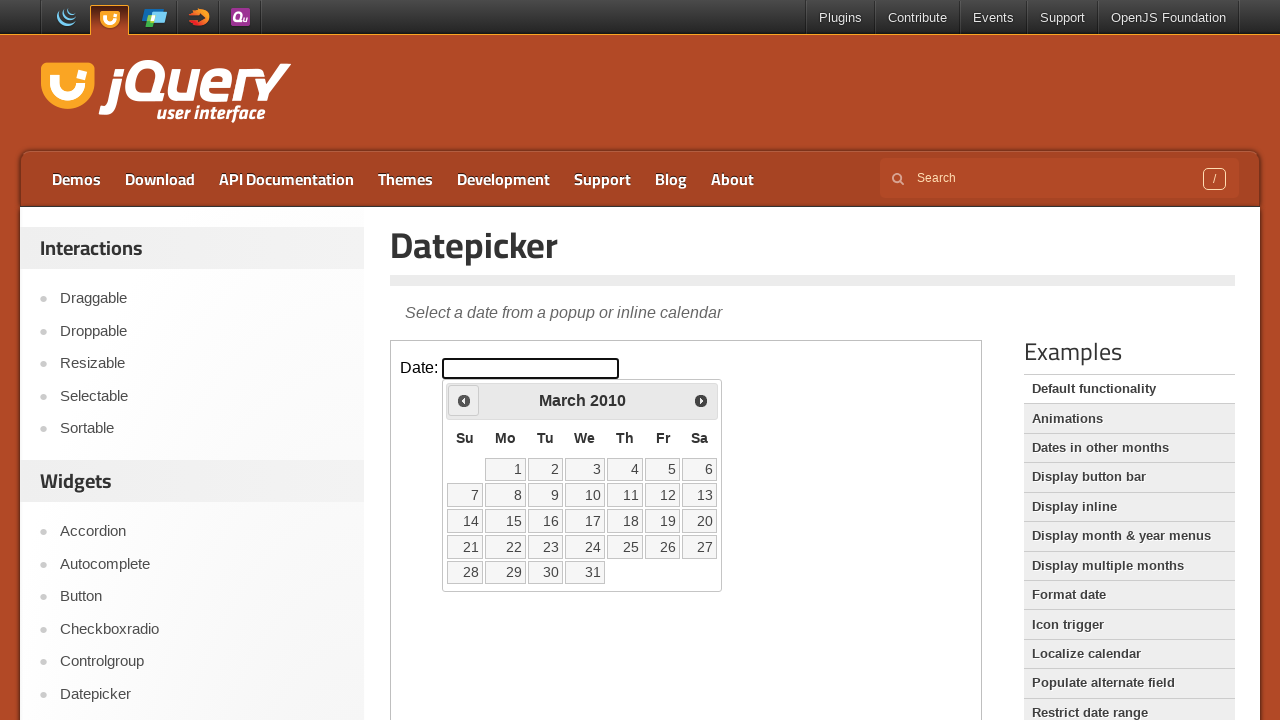

Waited for calendar to update
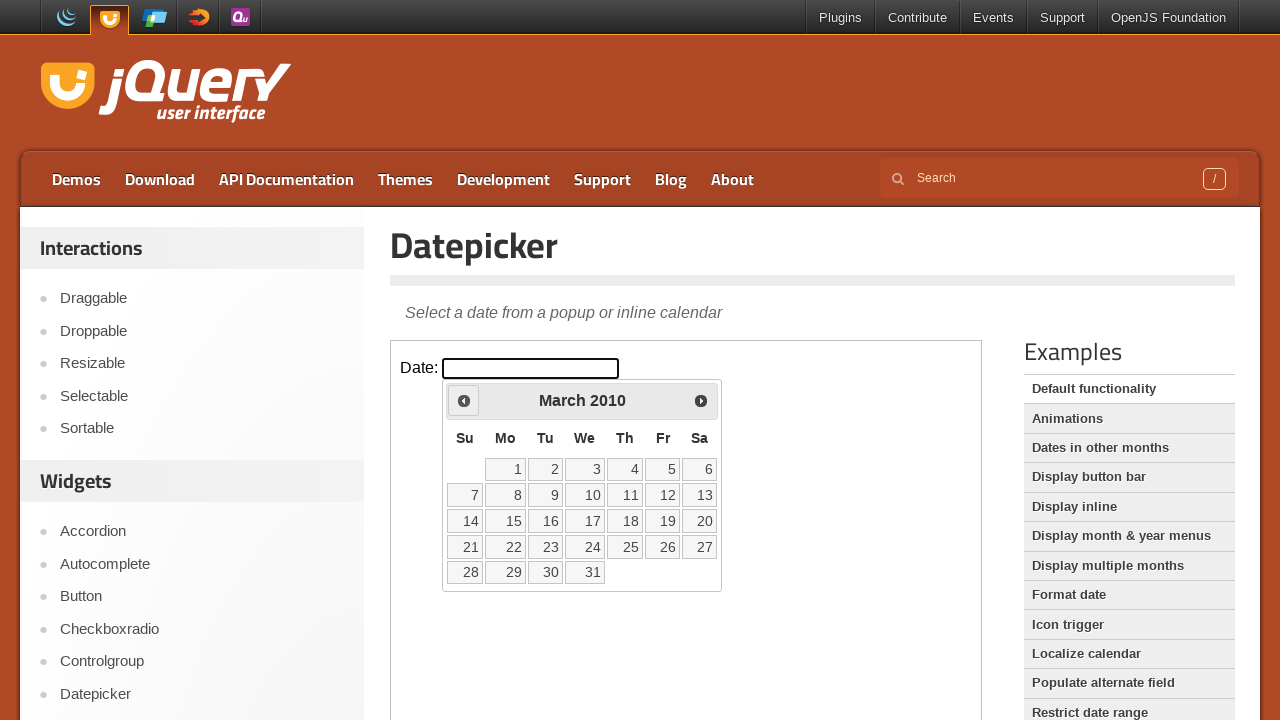

Clicked previous button, current year: 2010 at (464, 400) on .demo-frame >> internal:control=enter-frame >> .ui-datepicker-prev
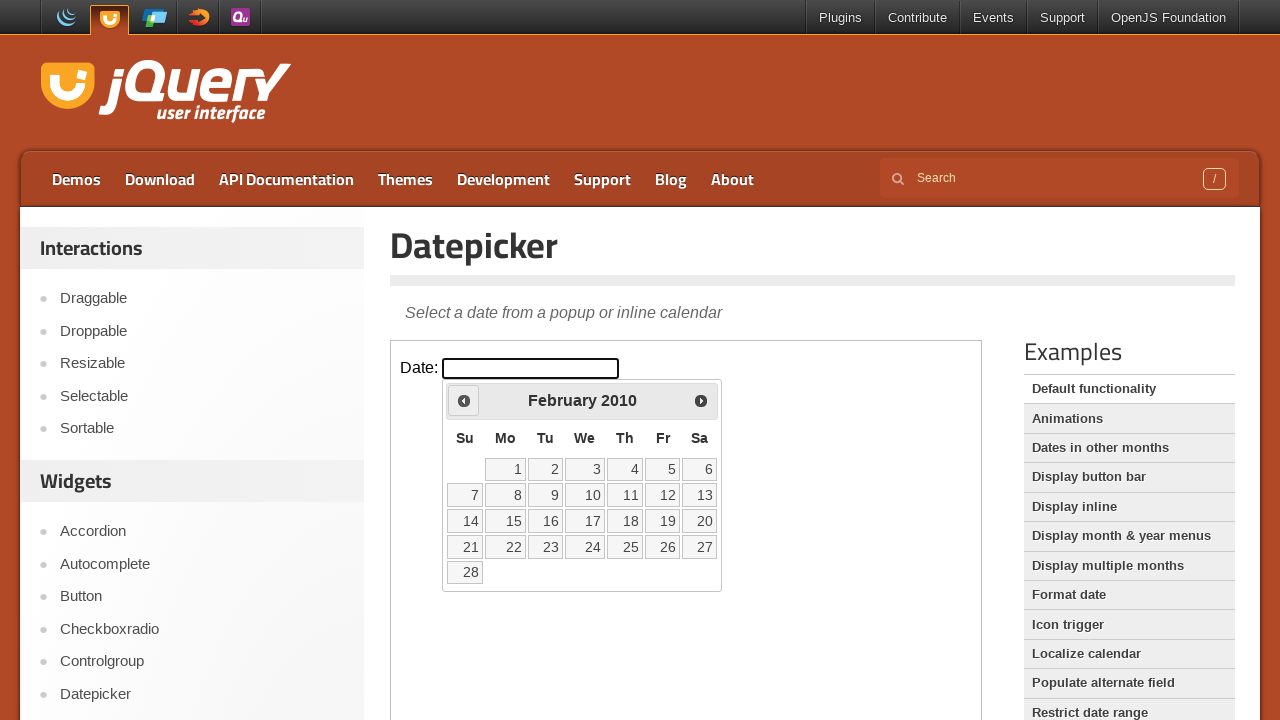

Waited for calendar to update
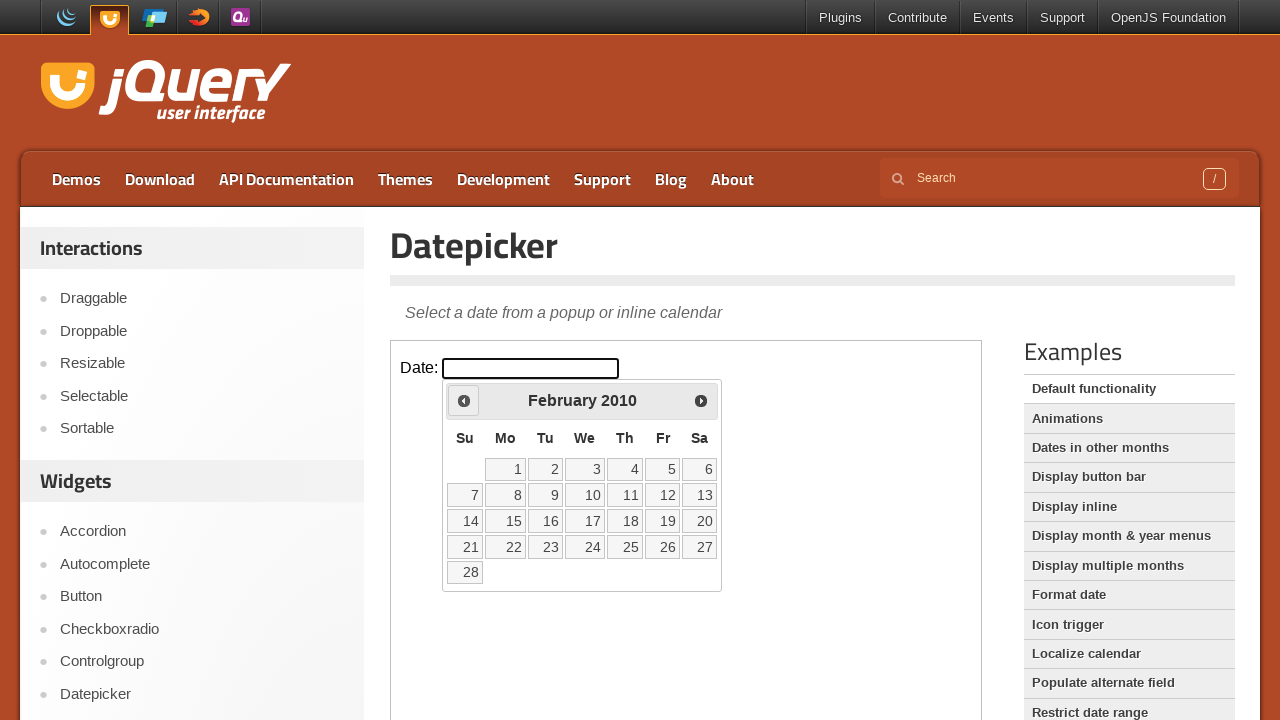

Clicked previous button, current year: 2010 at (464, 400) on .demo-frame >> internal:control=enter-frame >> .ui-datepicker-prev
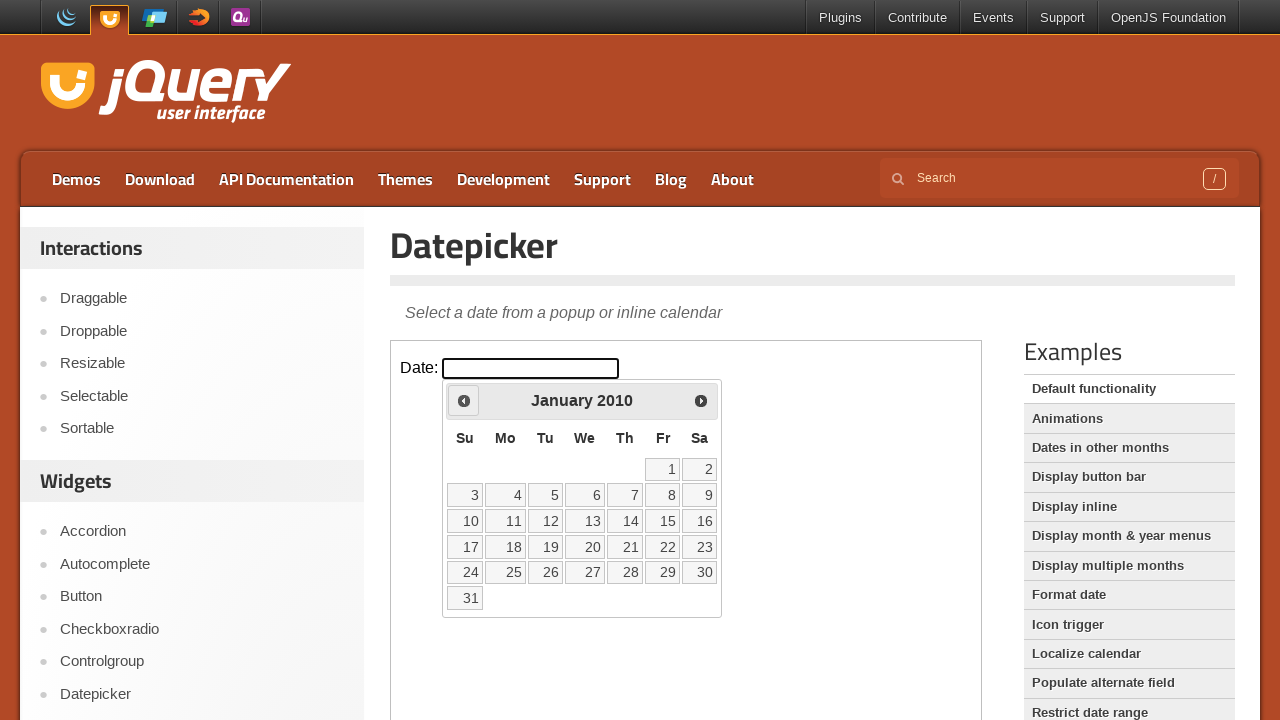

Waited for calendar to update
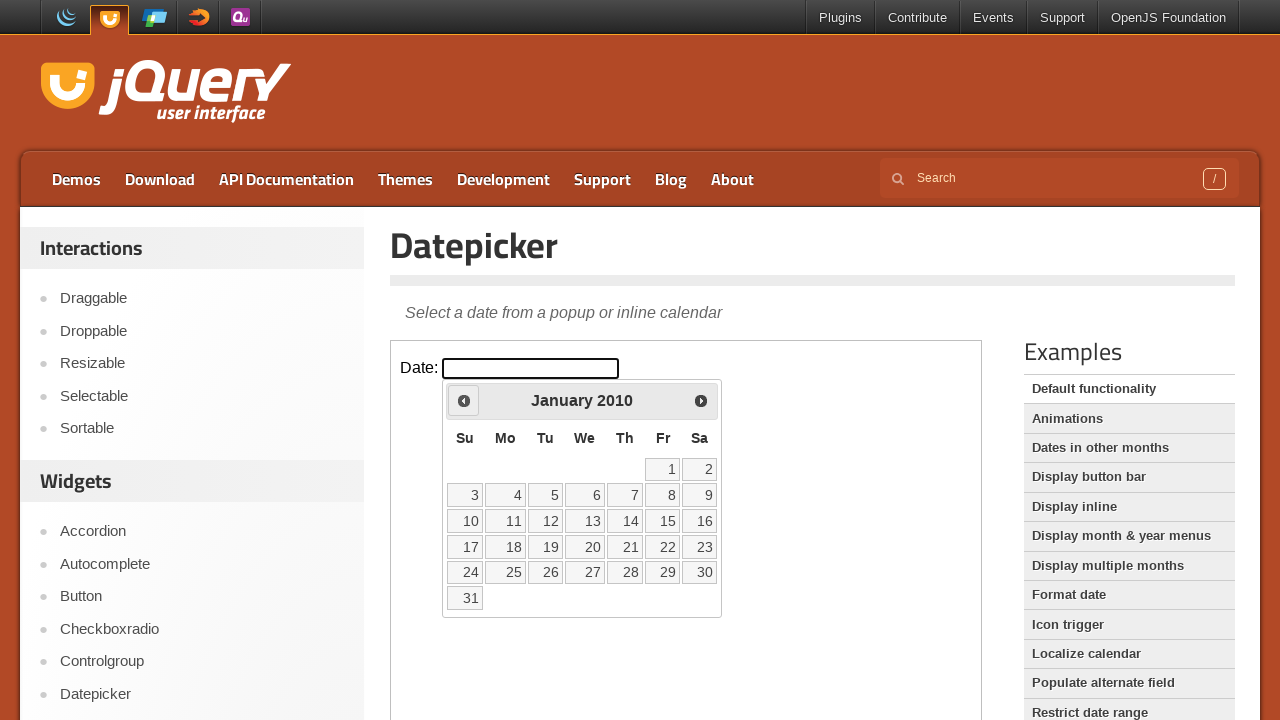

Clicked previous button, current year: 2010 at (464, 400) on .demo-frame >> internal:control=enter-frame >> .ui-datepicker-prev
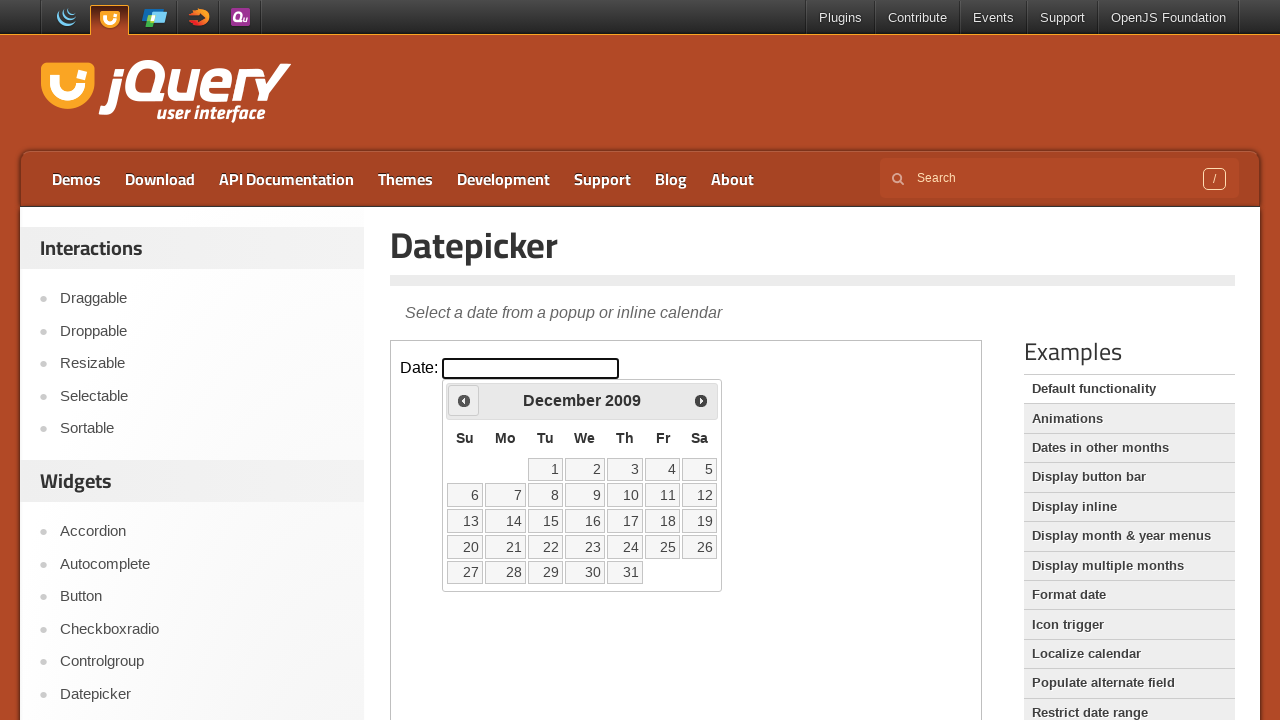

Waited for calendar to update
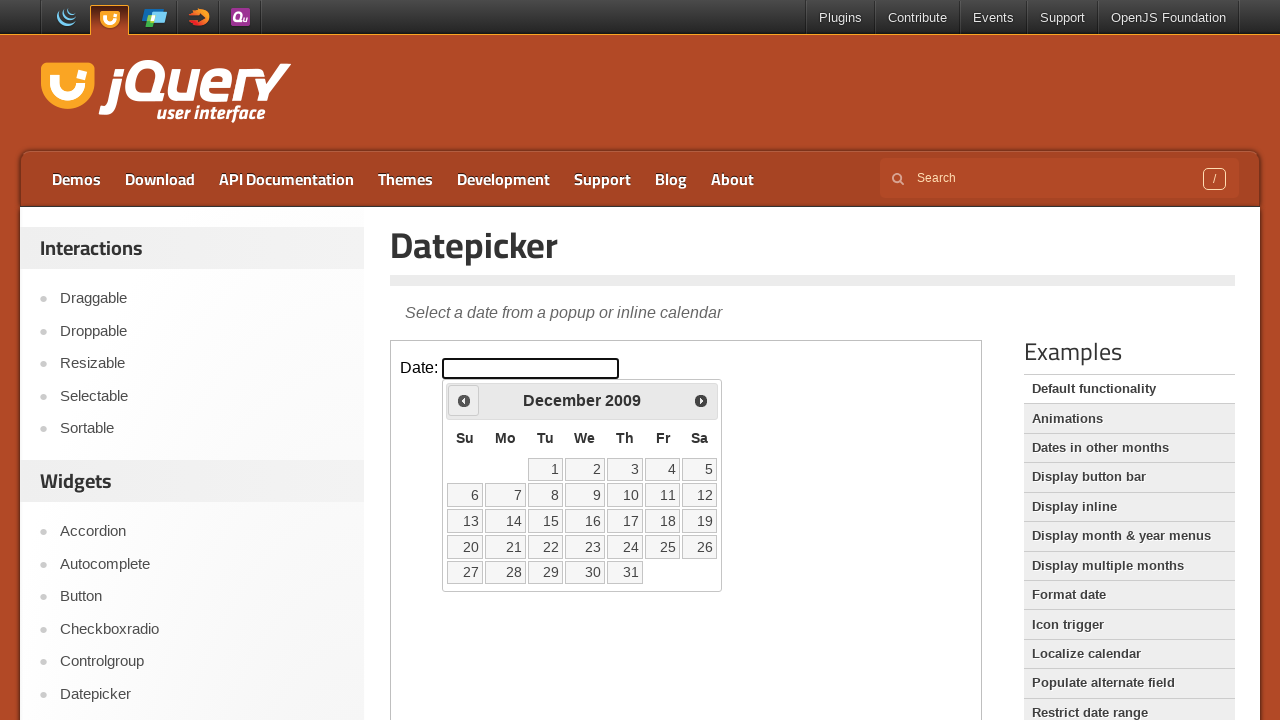

Clicked previous button, current year: 2009 at (464, 400) on .demo-frame >> internal:control=enter-frame >> .ui-datepicker-prev
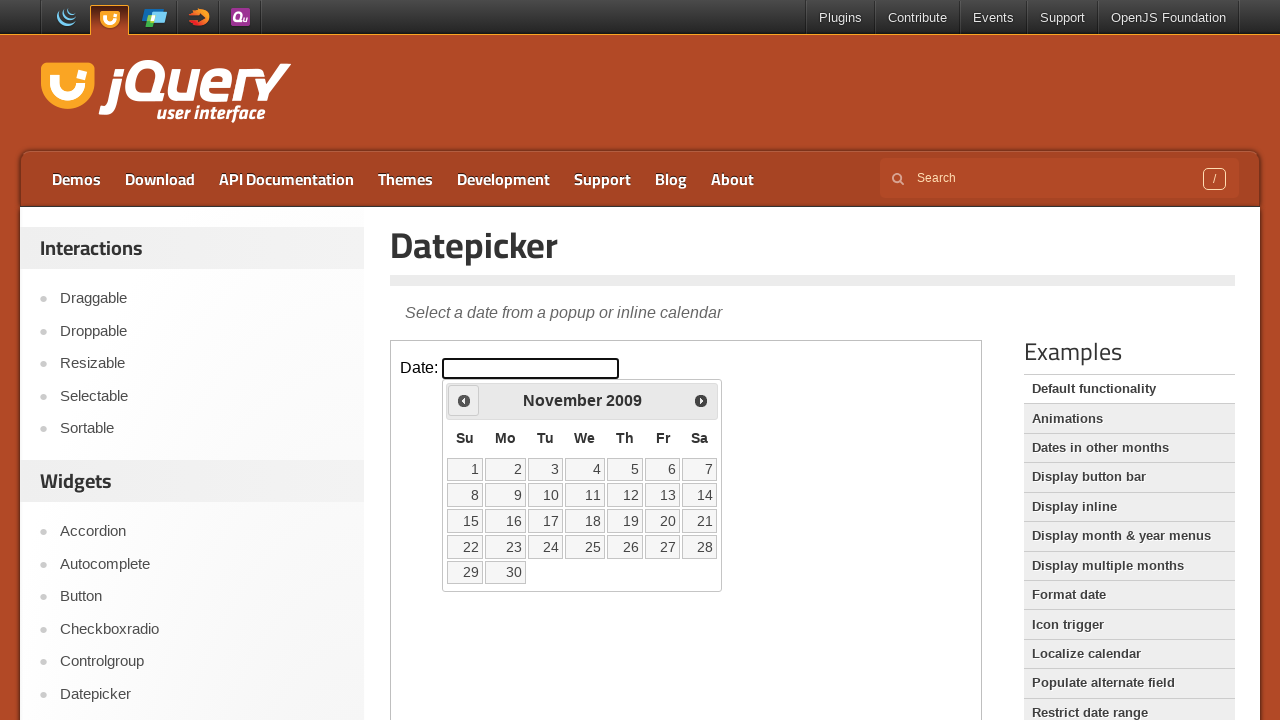

Waited for calendar to update
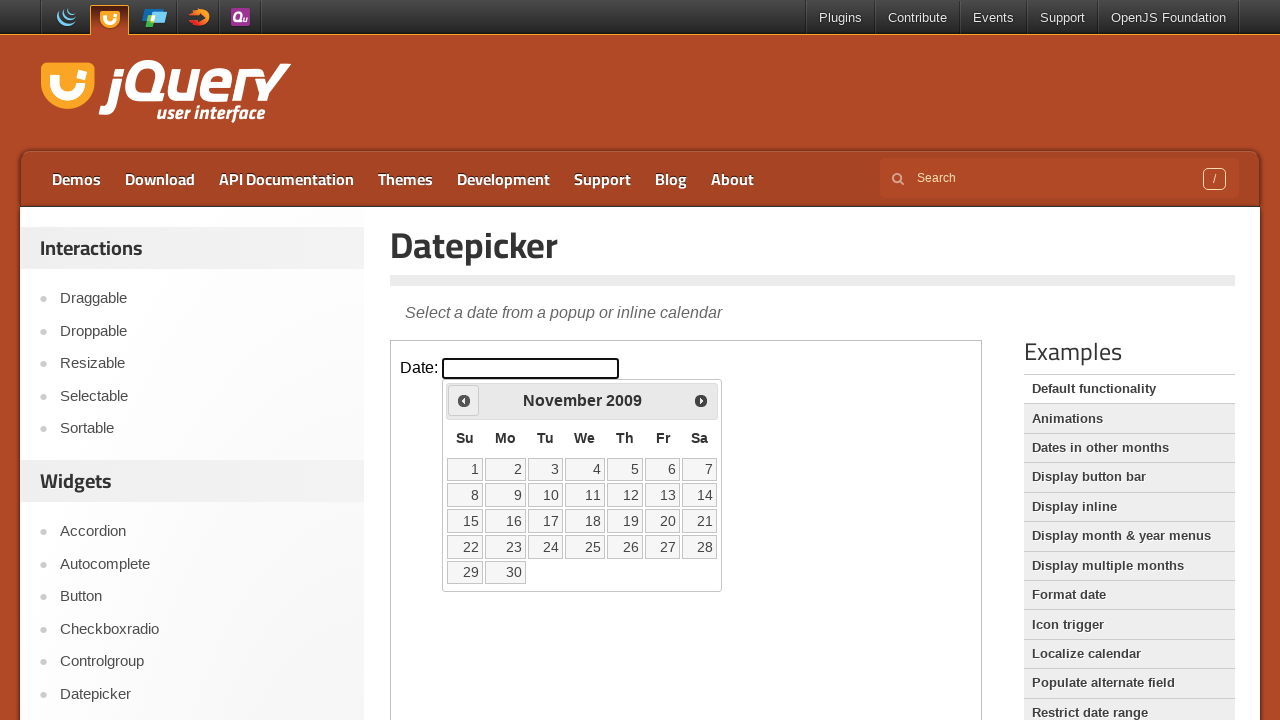

Clicked previous button, current year: 2009 at (464, 400) on .demo-frame >> internal:control=enter-frame >> .ui-datepicker-prev
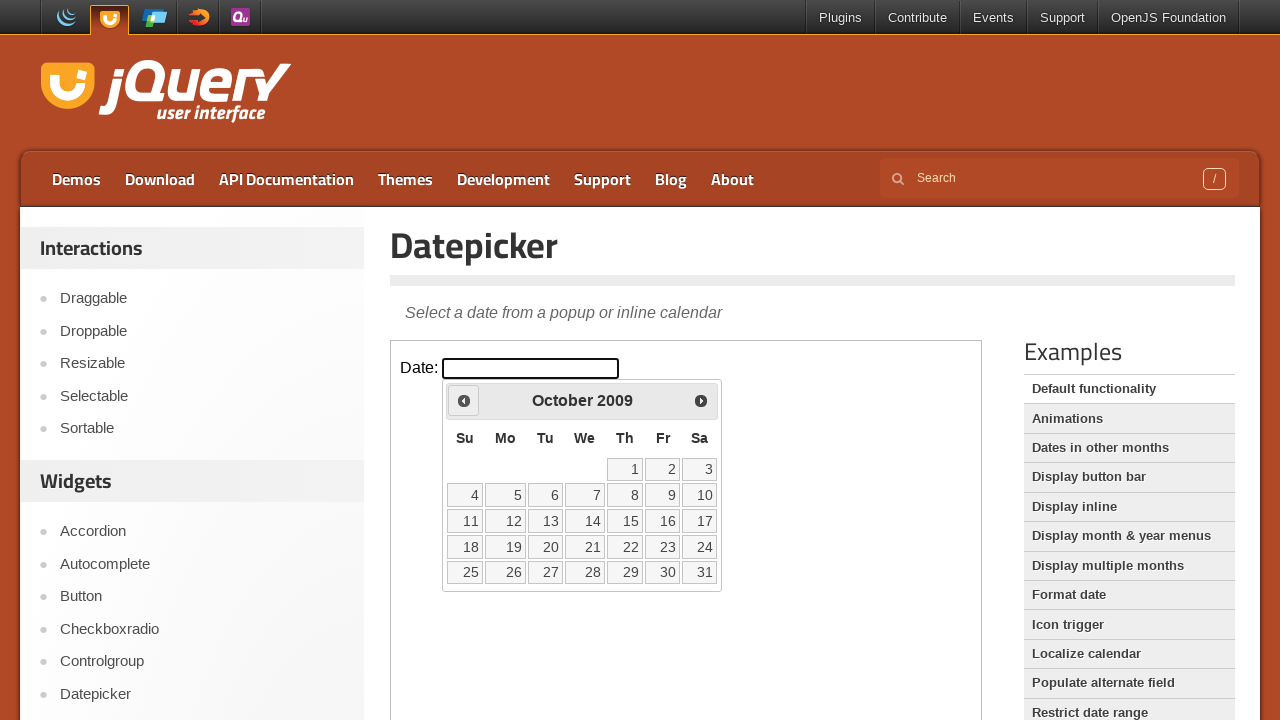

Waited for calendar to update
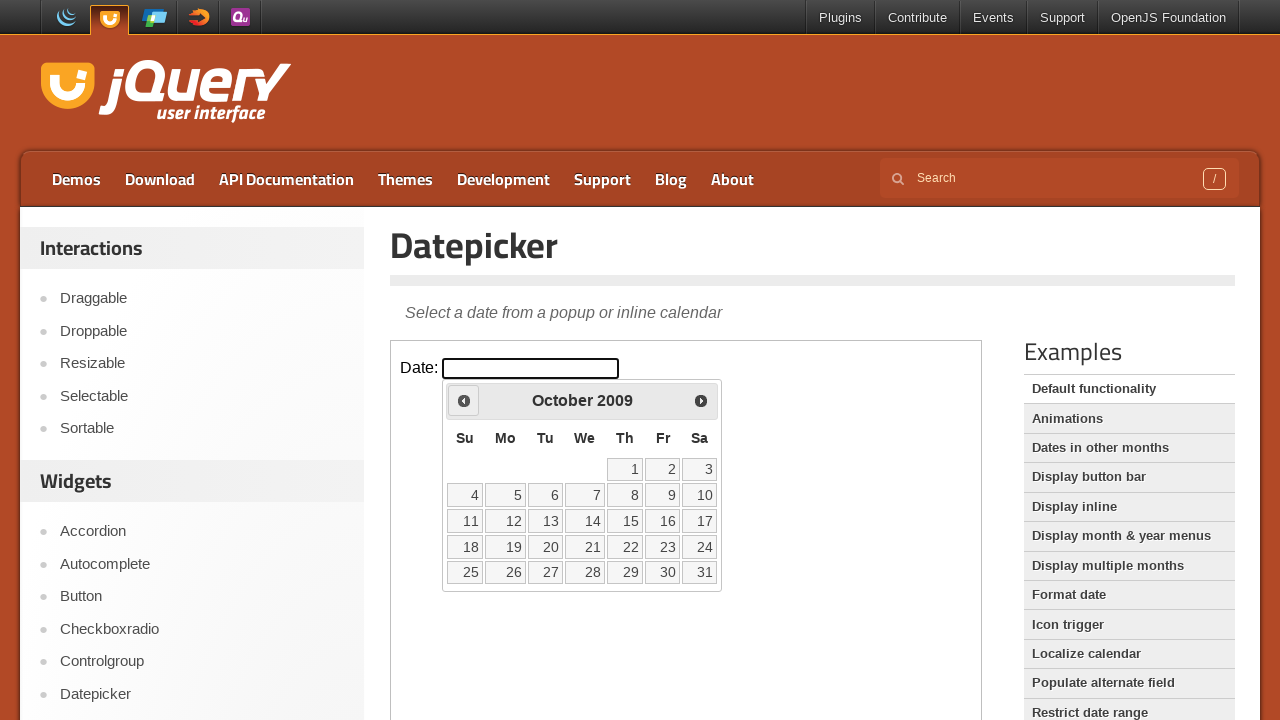

Clicked previous button, current year: 2009 at (464, 400) on .demo-frame >> internal:control=enter-frame >> .ui-datepicker-prev
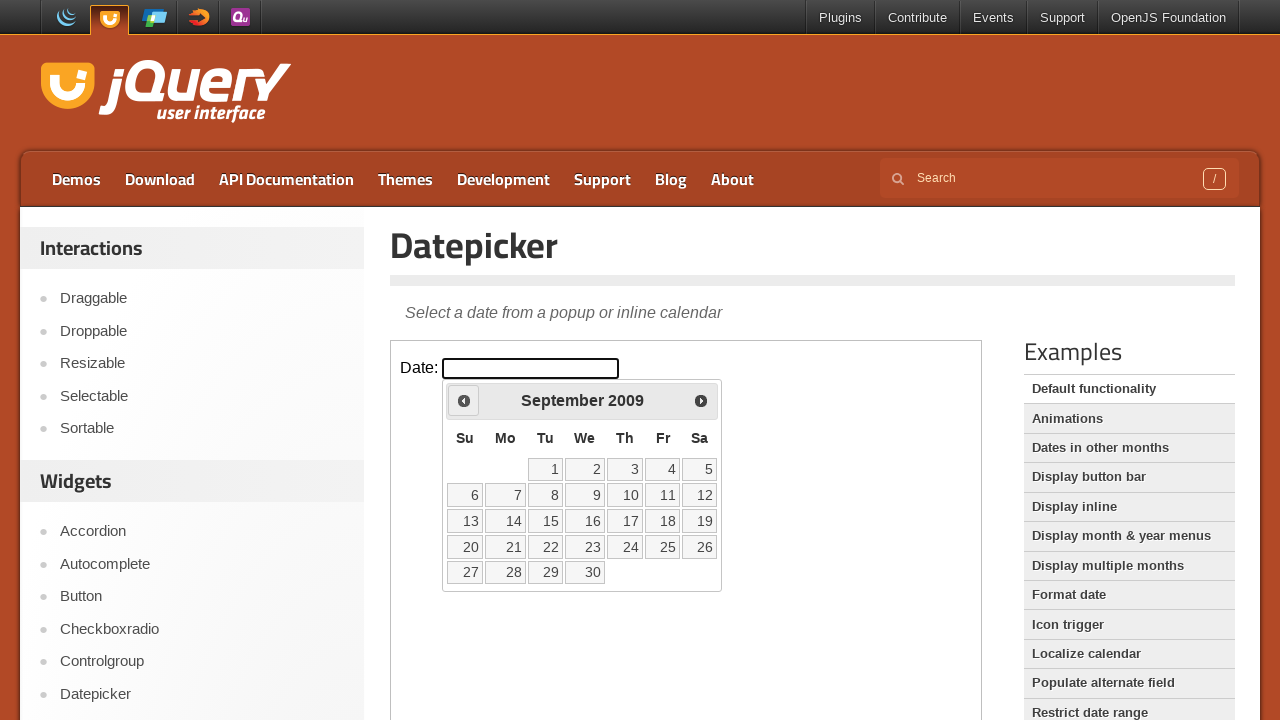

Waited for calendar to update
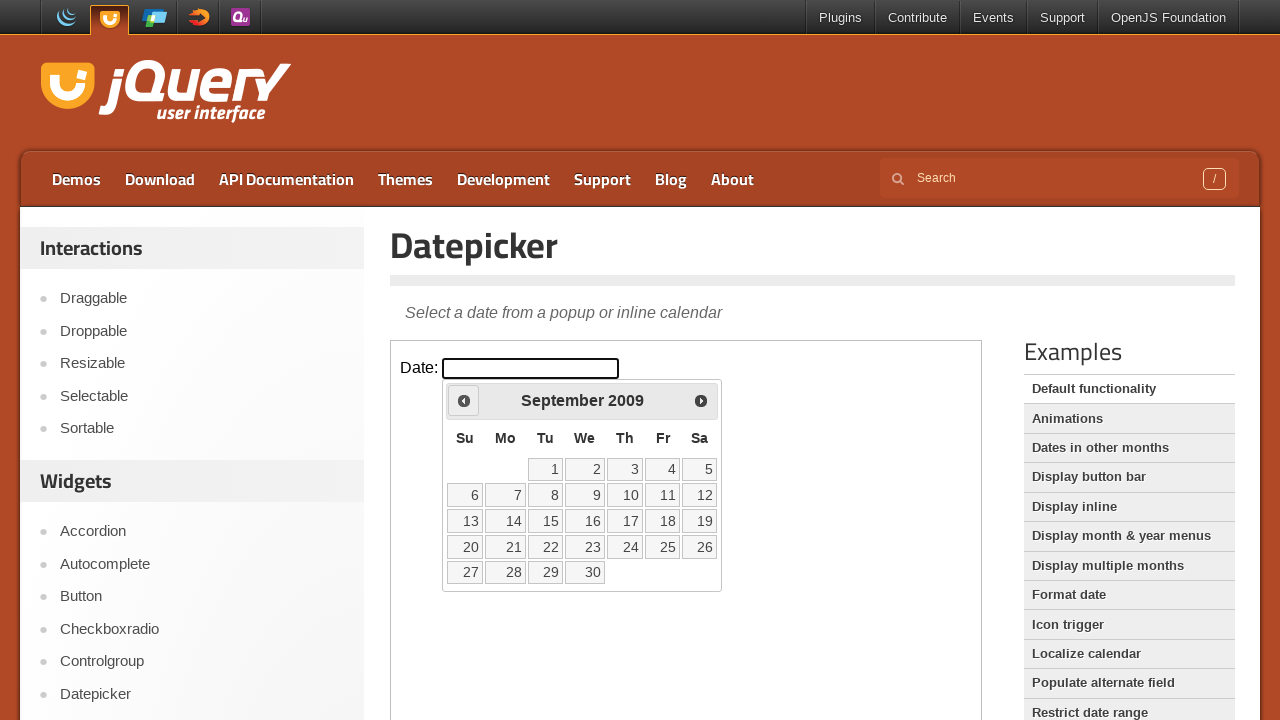

Clicked previous button, current year: 2009 at (464, 400) on .demo-frame >> internal:control=enter-frame >> .ui-datepicker-prev
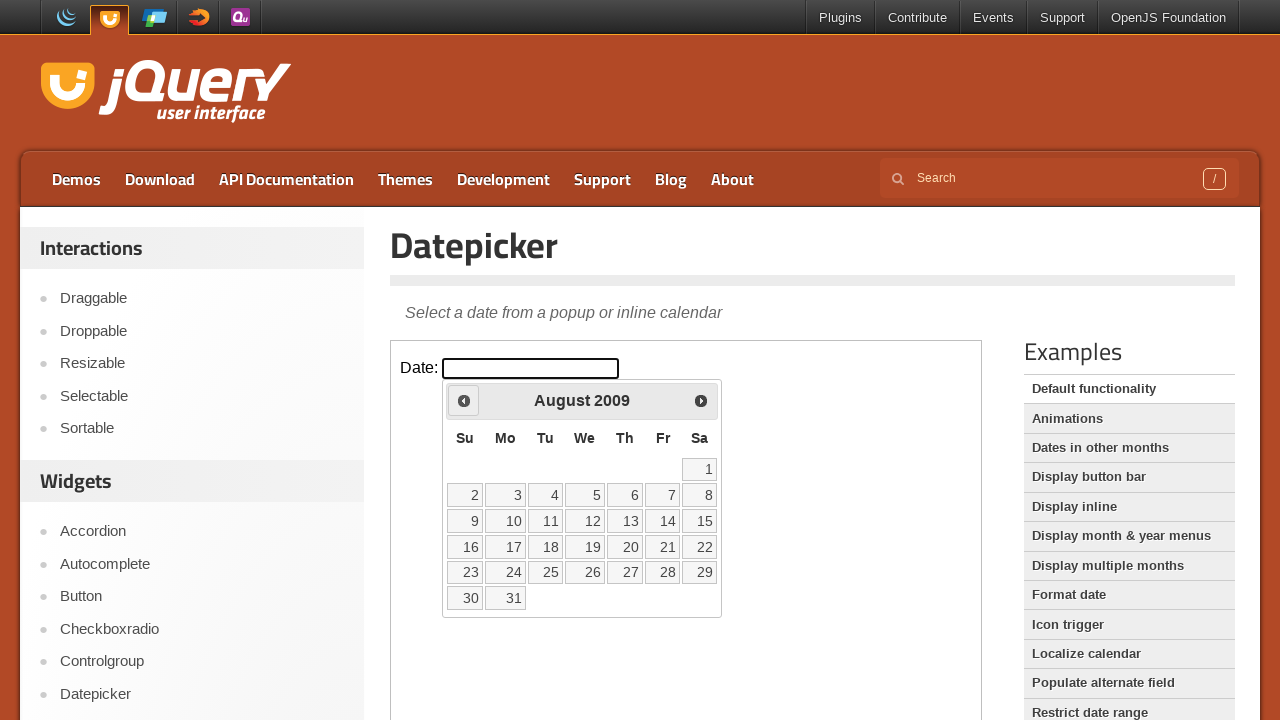

Waited for calendar to update
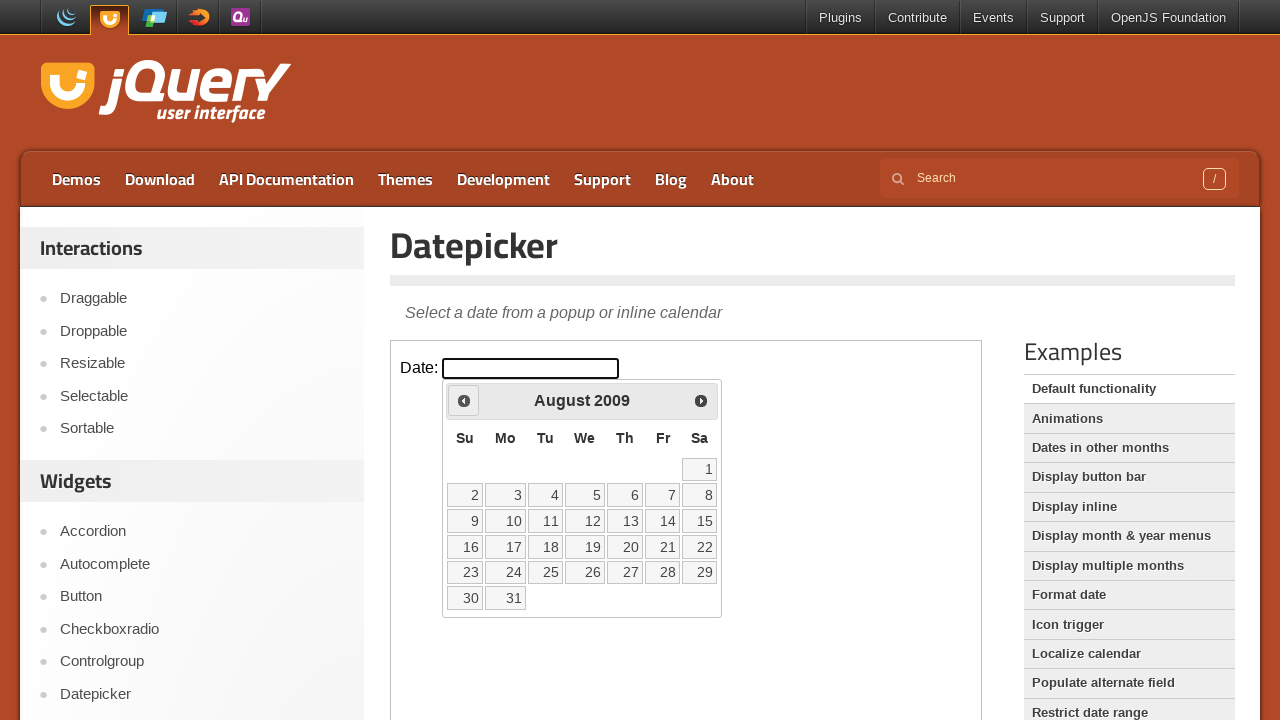

Clicked previous button, current year: 2009 at (464, 400) on .demo-frame >> internal:control=enter-frame >> .ui-datepicker-prev
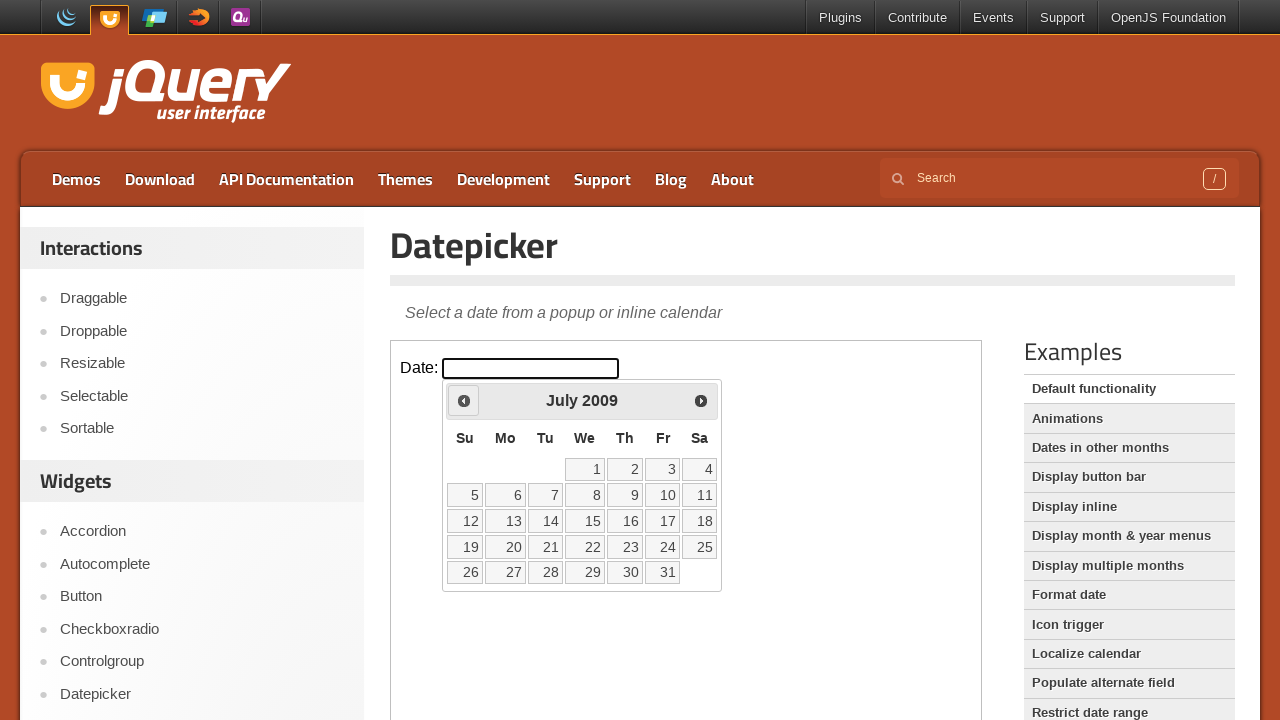

Waited for calendar to update
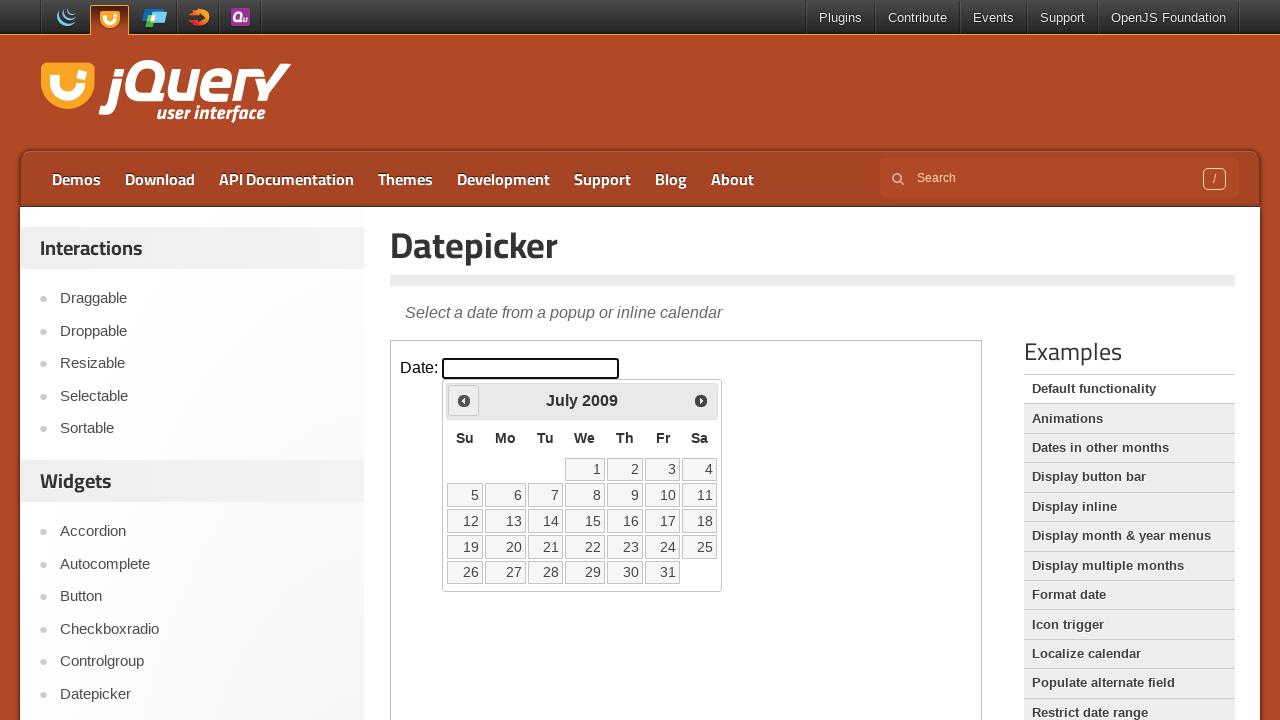

Clicked previous button, current year: 2009 at (464, 400) on .demo-frame >> internal:control=enter-frame >> .ui-datepicker-prev
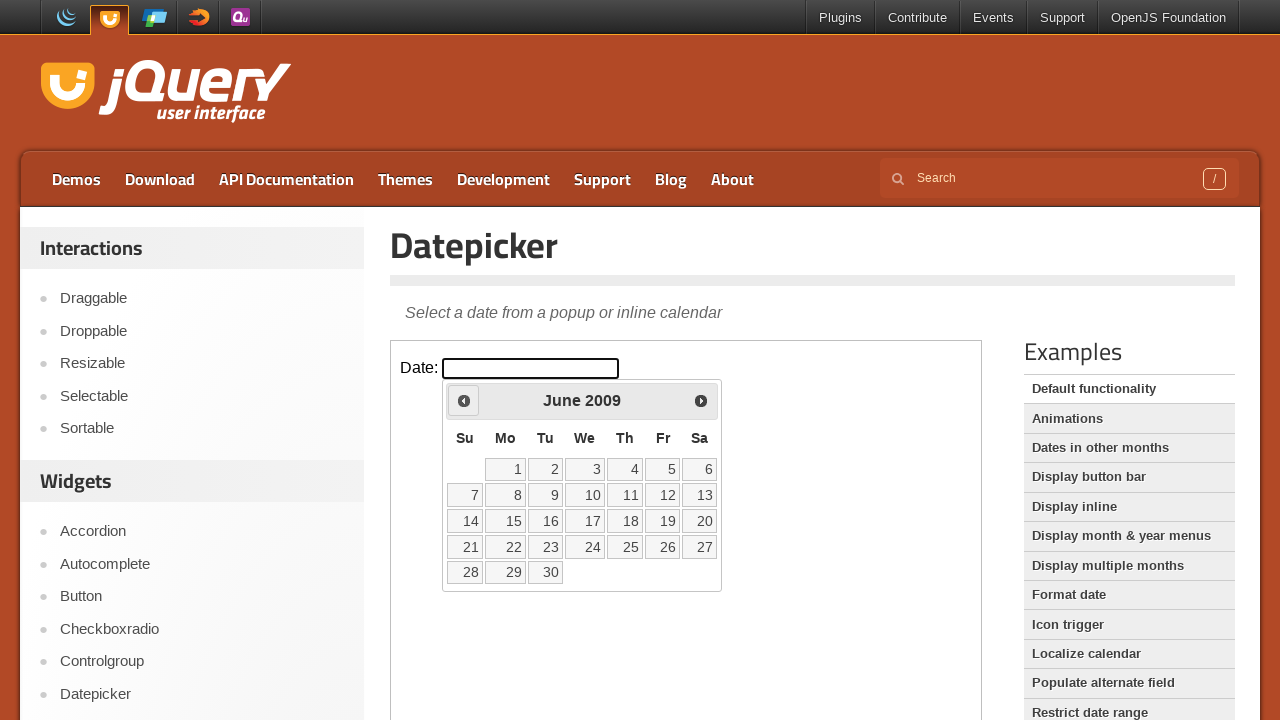

Waited for calendar to update
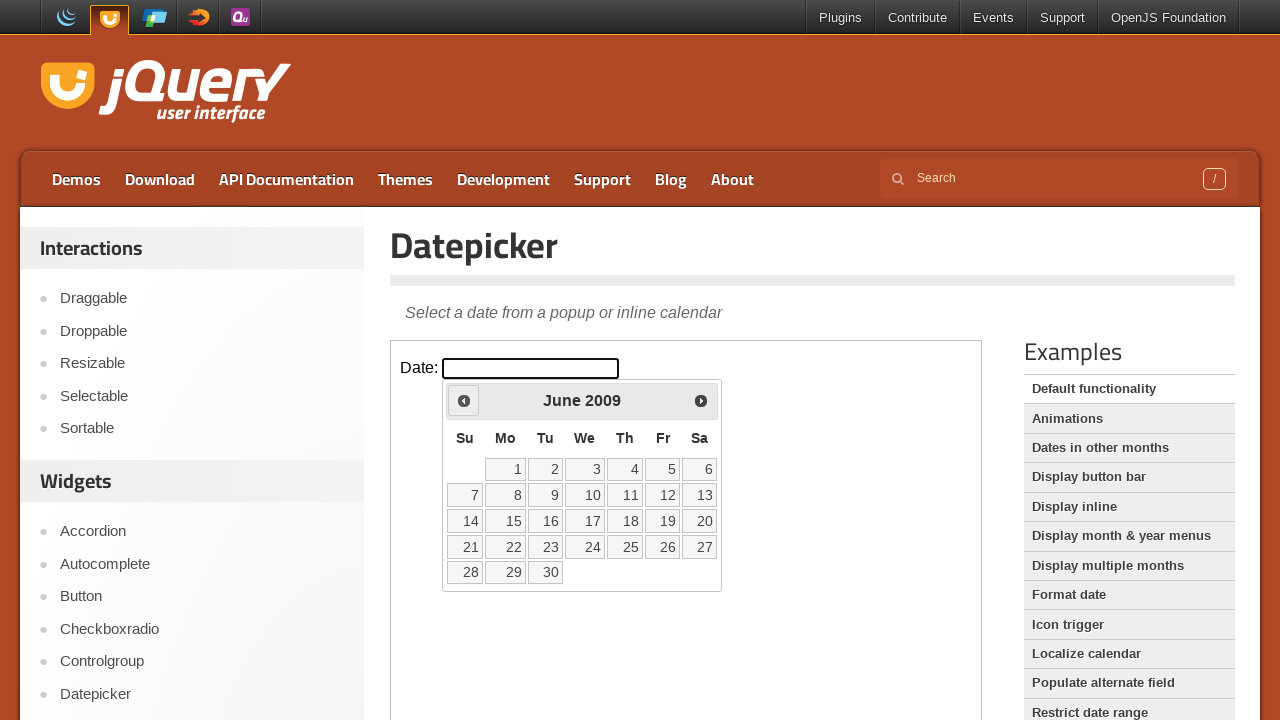

Clicked previous button, current year: 2009 at (464, 400) on .demo-frame >> internal:control=enter-frame >> .ui-datepicker-prev
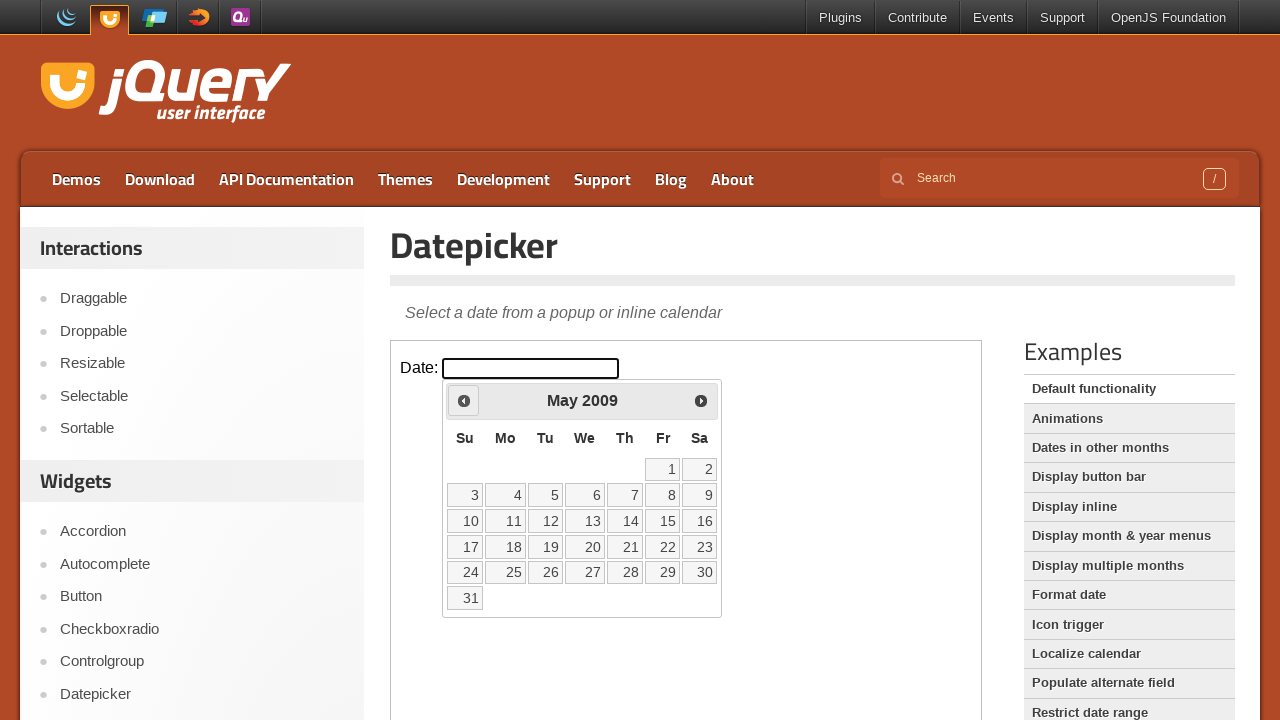

Waited for calendar to update
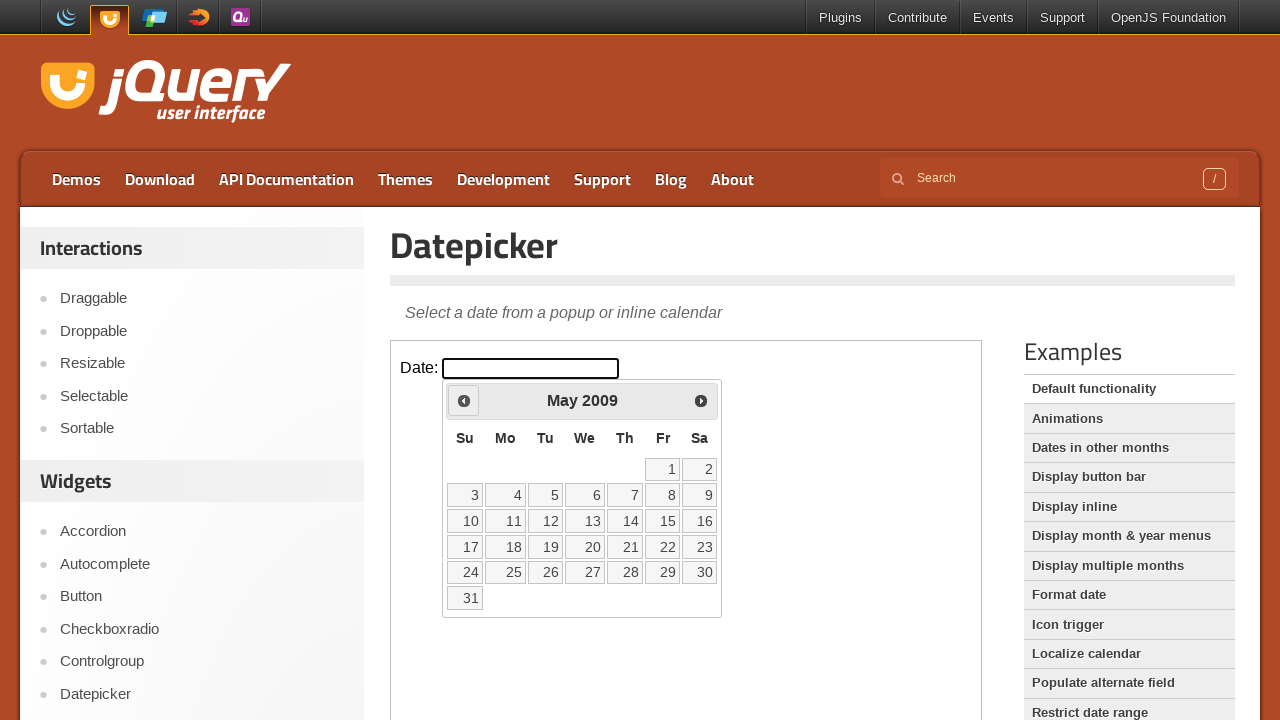

Clicked previous button, current year: 2009 at (464, 400) on .demo-frame >> internal:control=enter-frame >> .ui-datepicker-prev
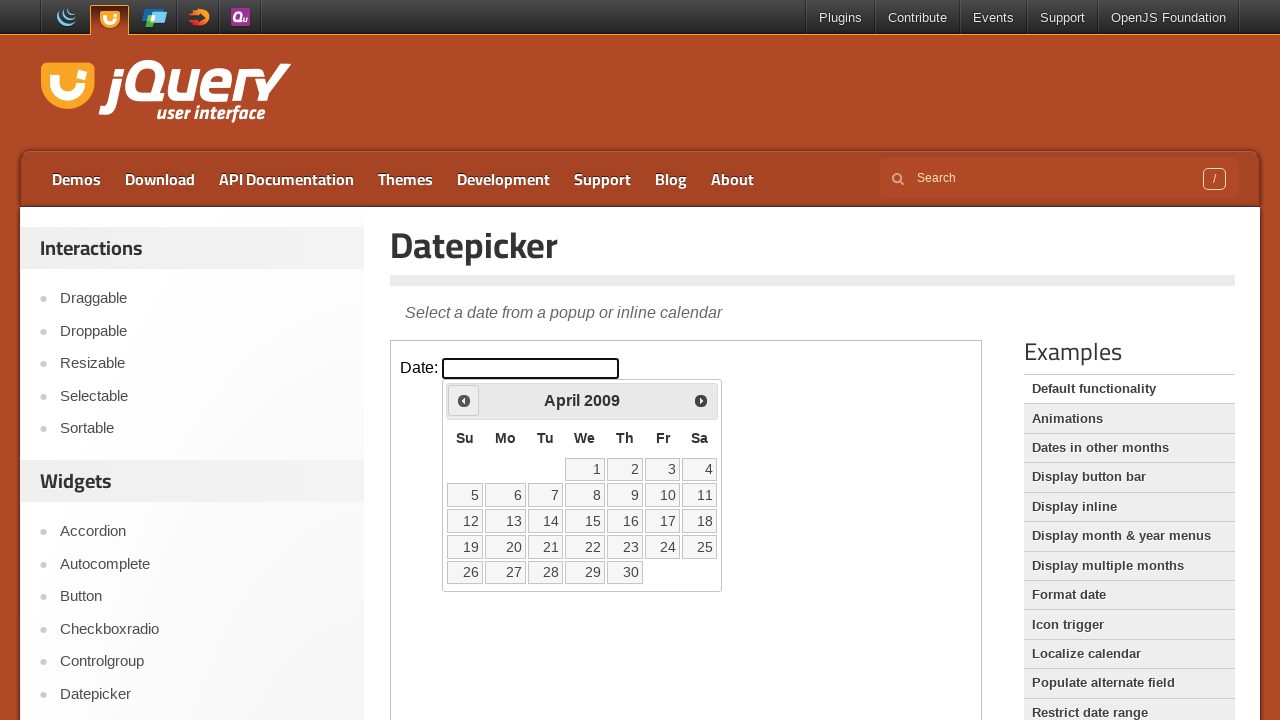

Waited for calendar to update
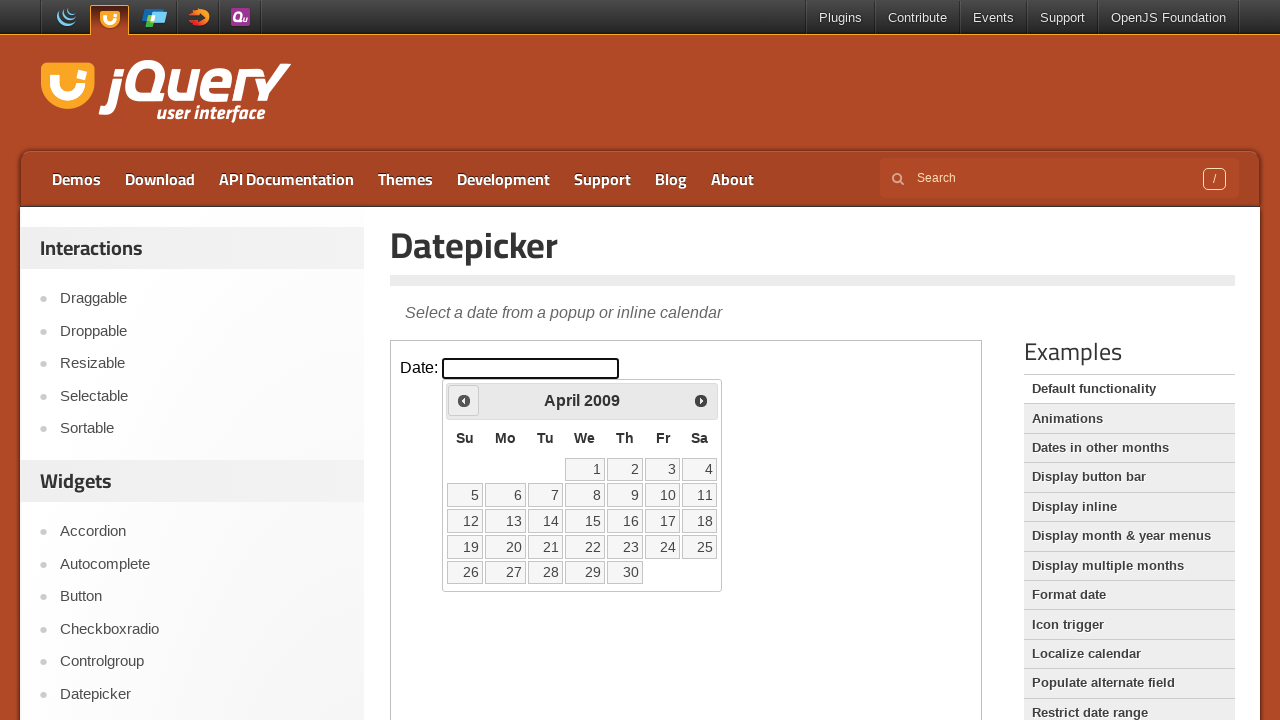

Clicked previous button, current year: 2009 at (464, 400) on .demo-frame >> internal:control=enter-frame >> .ui-datepicker-prev
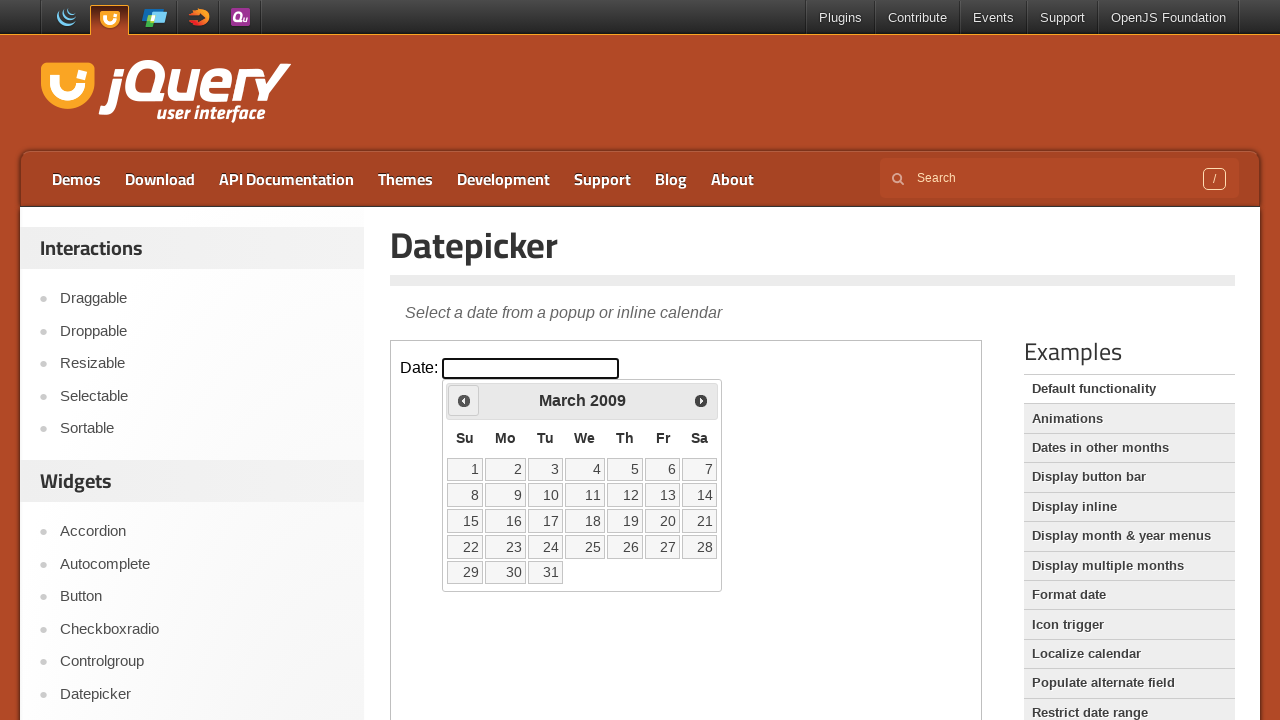

Waited for calendar to update
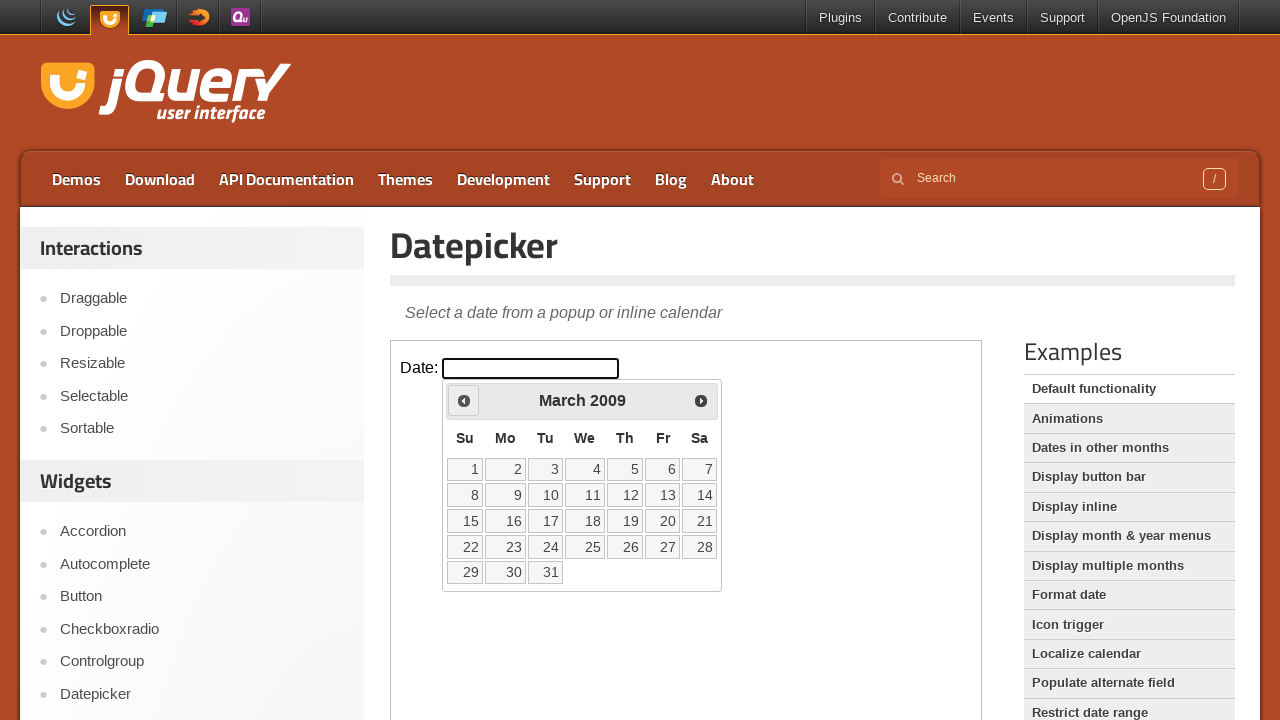

Clicked previous button, current year: 2009 at (464, 400) on .demo-frame >> internal:control=enter-frame >> .ui-datepicker-prev
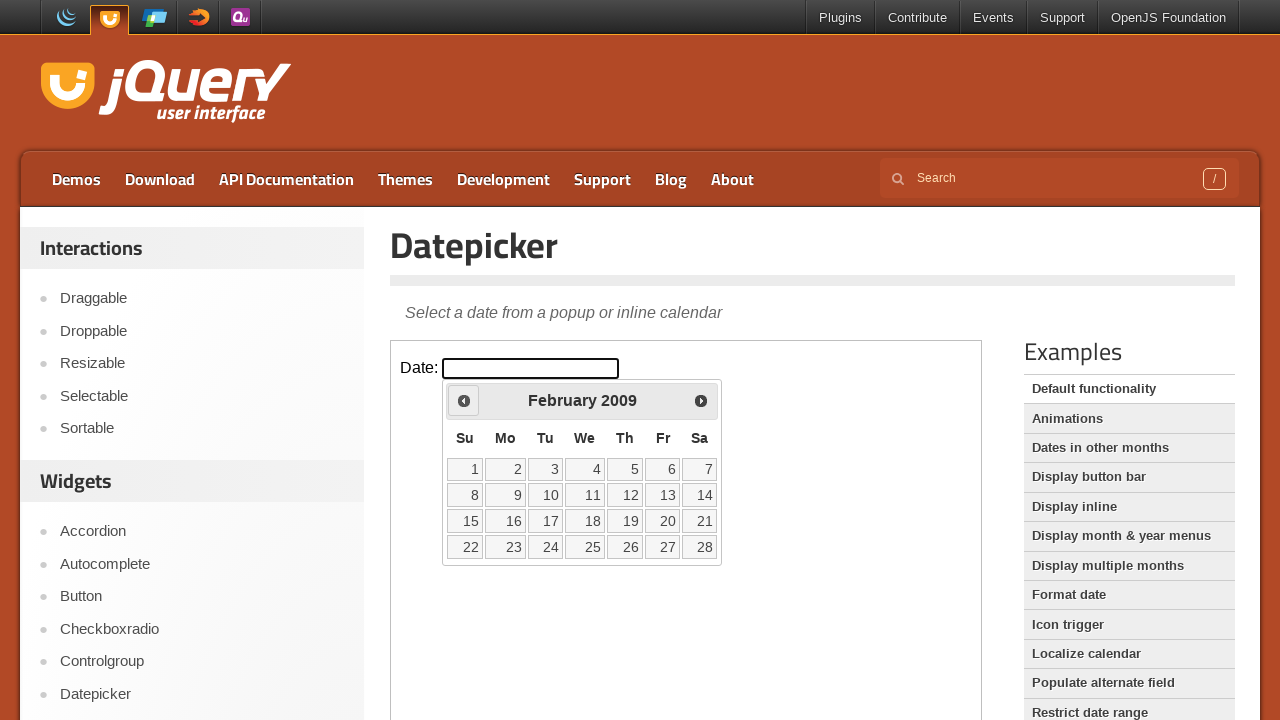

Waited for calendar to update
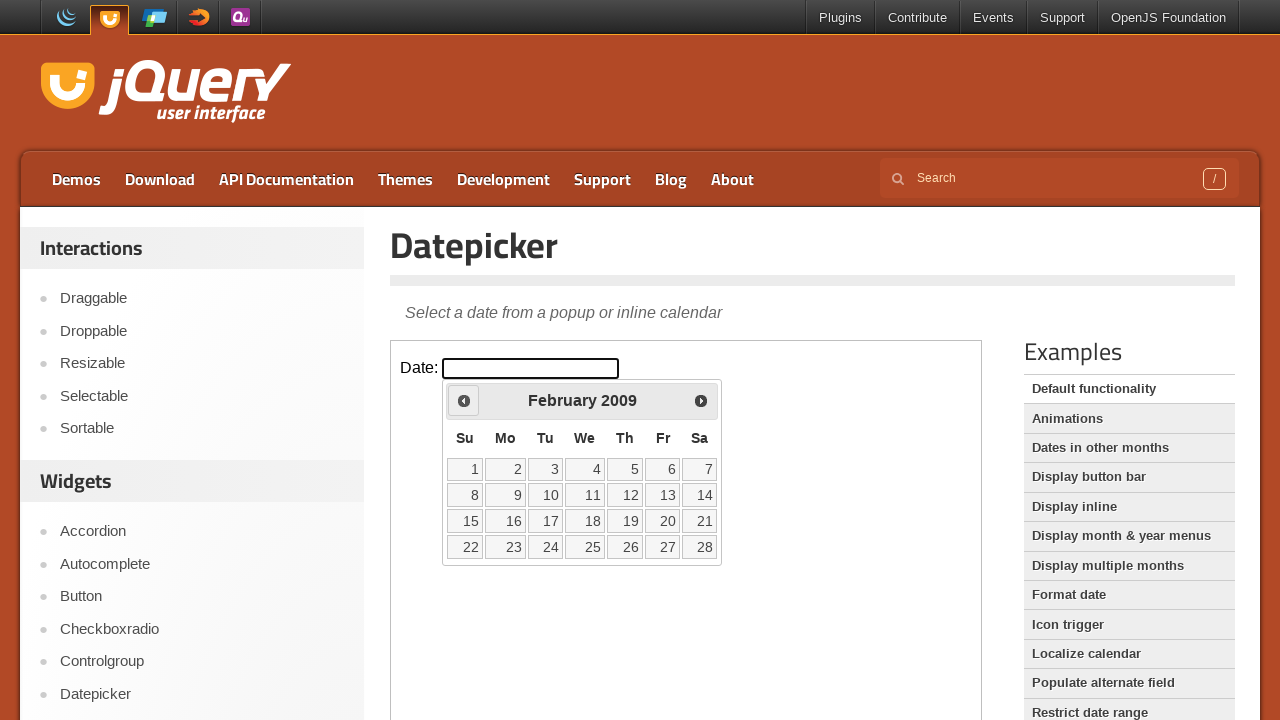

Clicked previous button, current year: 2009 at (464, 400) on .demo-frame >> internal:control=enter-frame >> .ui-datepicker-prev
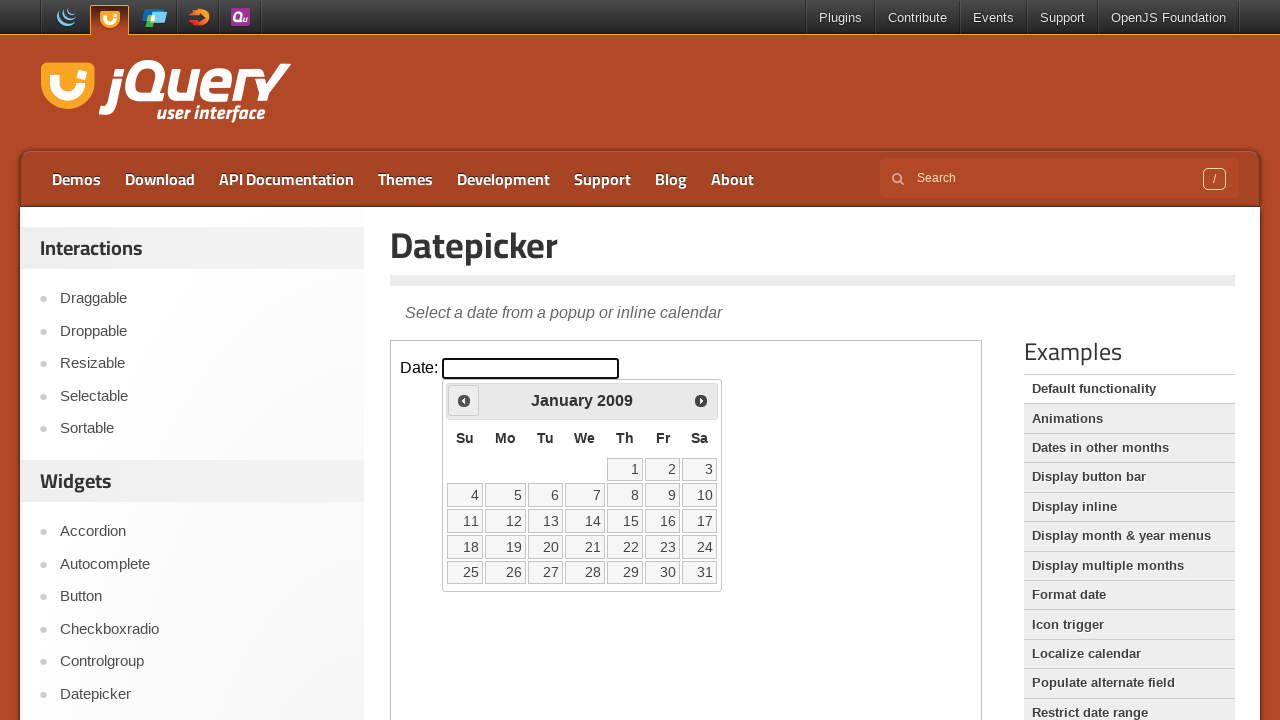

Waited for calendar to update
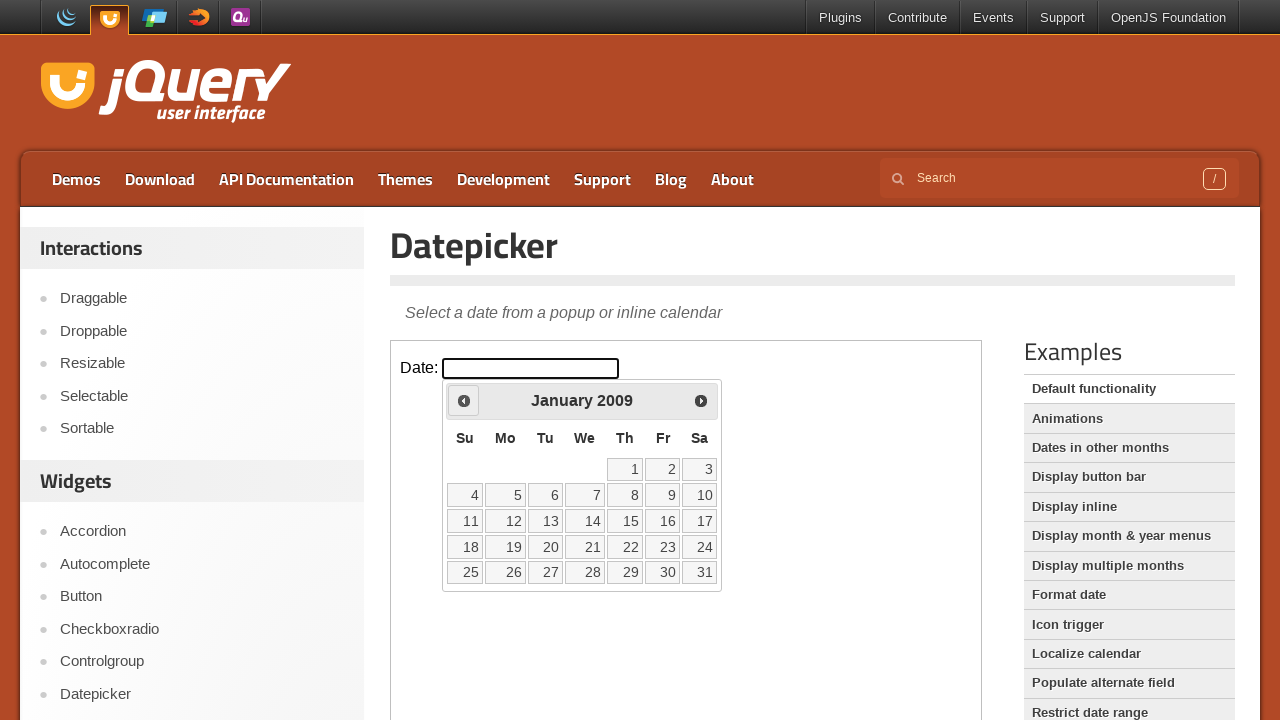

Clicked previous button, current year: 2009 at (464, 400) on .demo-frame >> internal:control=enter-frame >> .ui-datepicker-prev
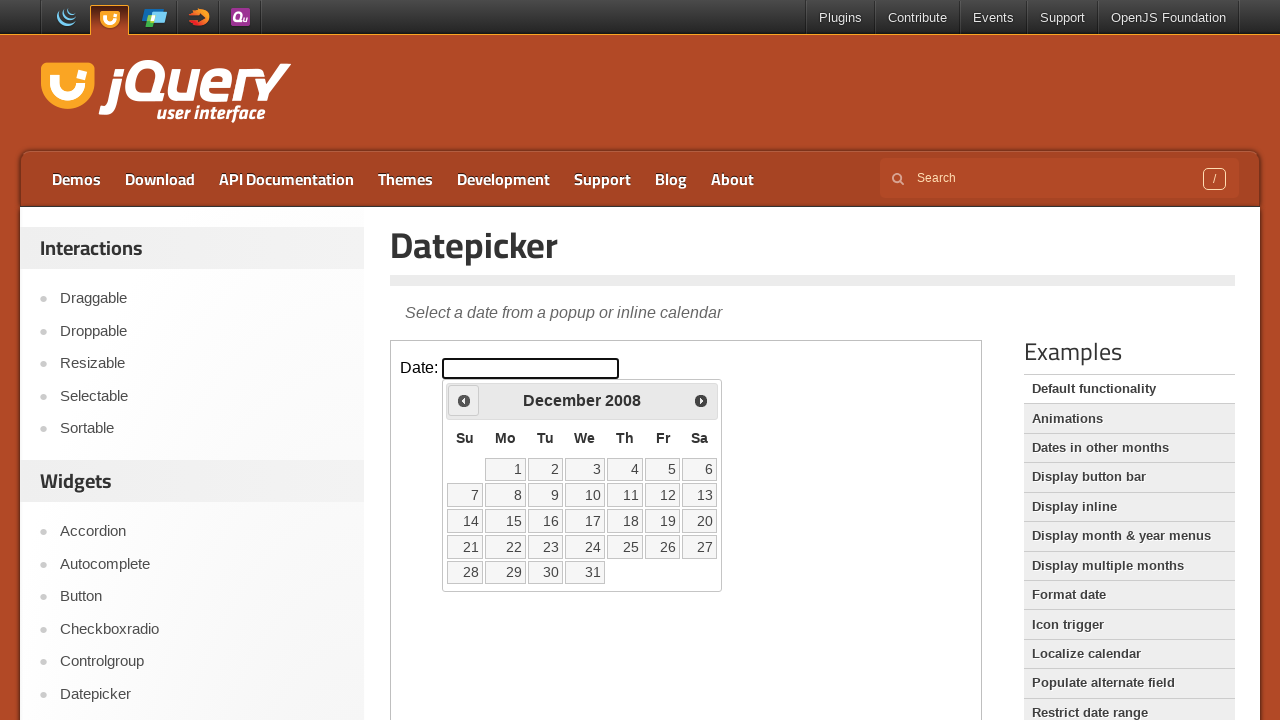

Waited for calendar to update
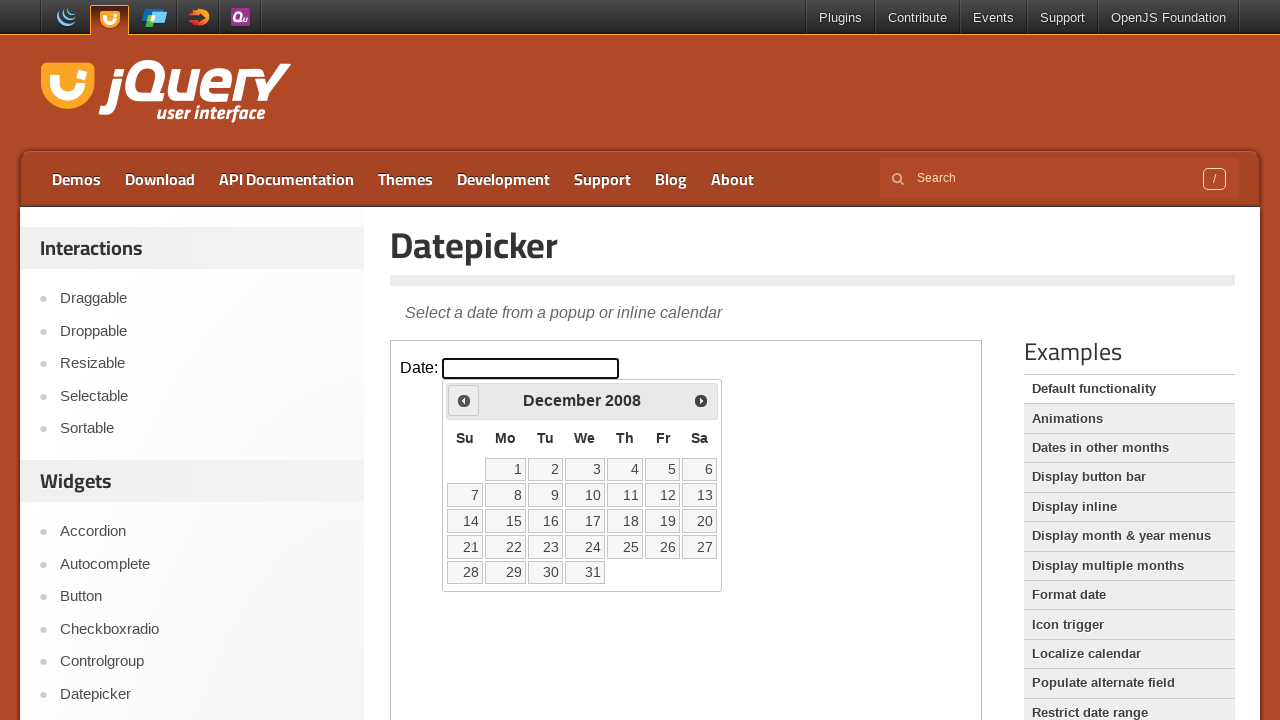

Clicked previous button, current year: 2008 at (464, 400) on .demo-frame >> internal:control=enter-frame >> .ui-datepicker-prev
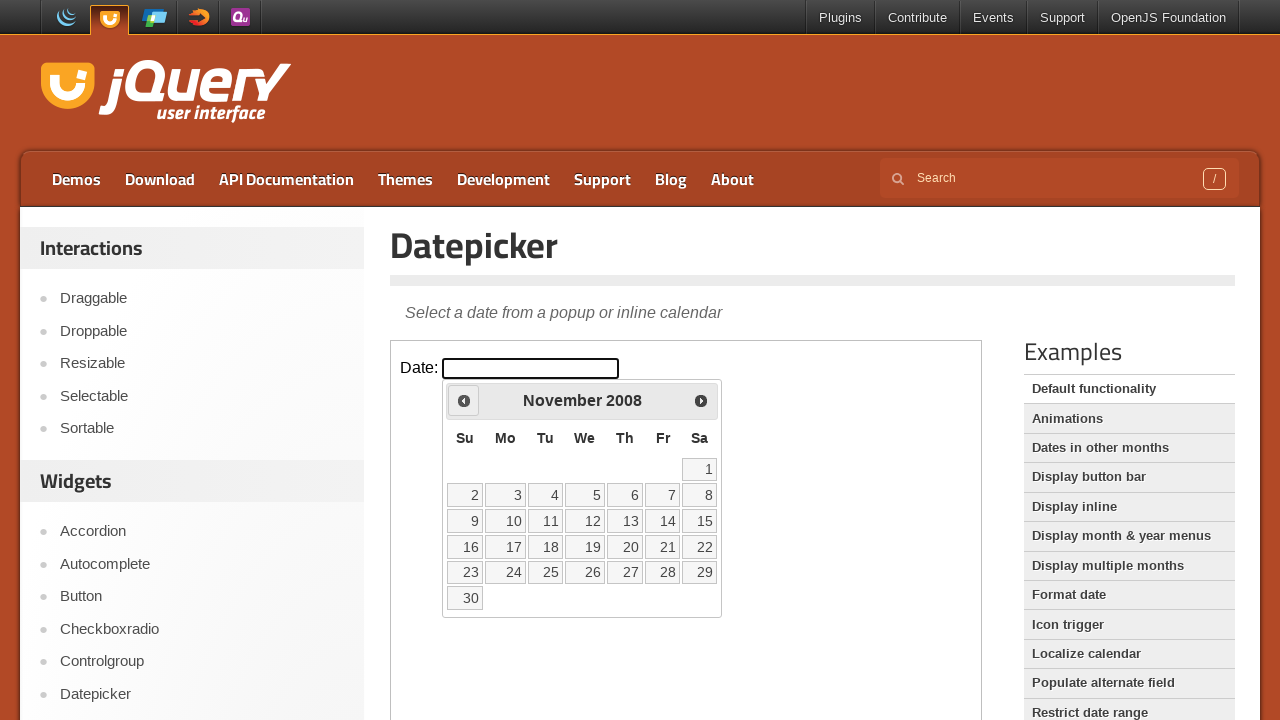

Waited for calendar to update
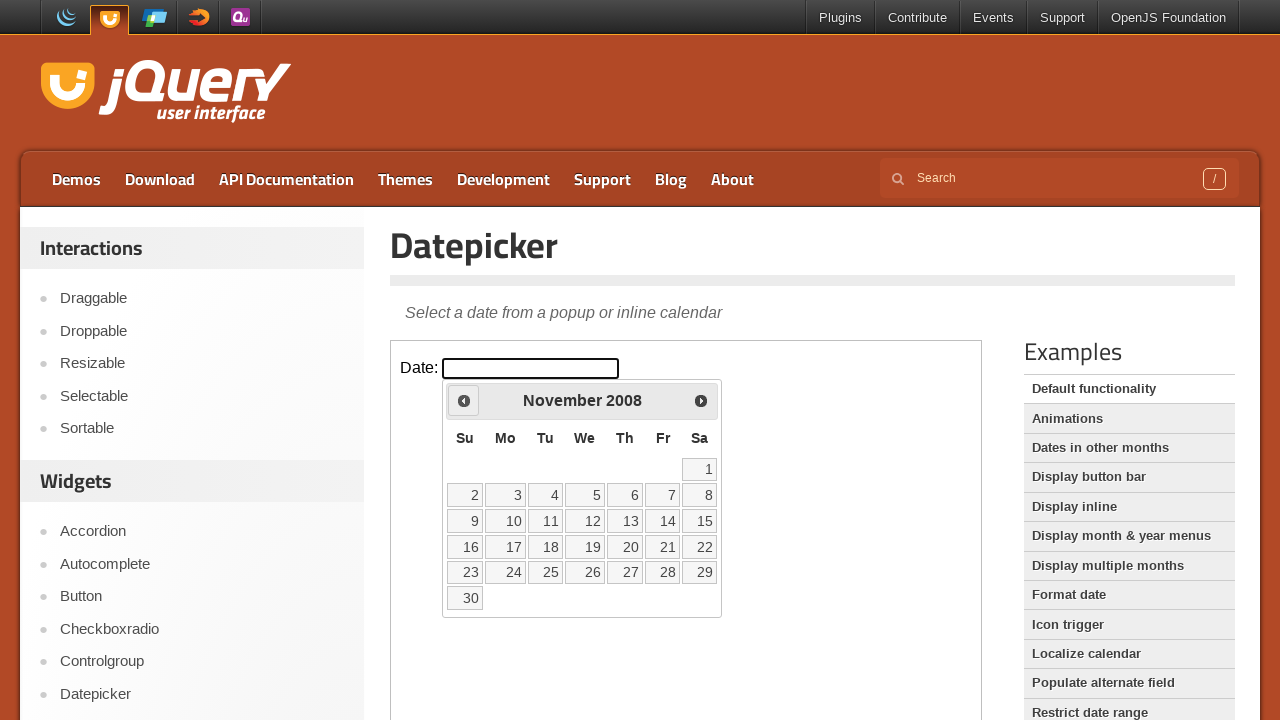

Clicked previous button, current year: 2008 at (464, 400) on .demo-frame >> internal:control=enter-frame >> .ui-datepicker-prev
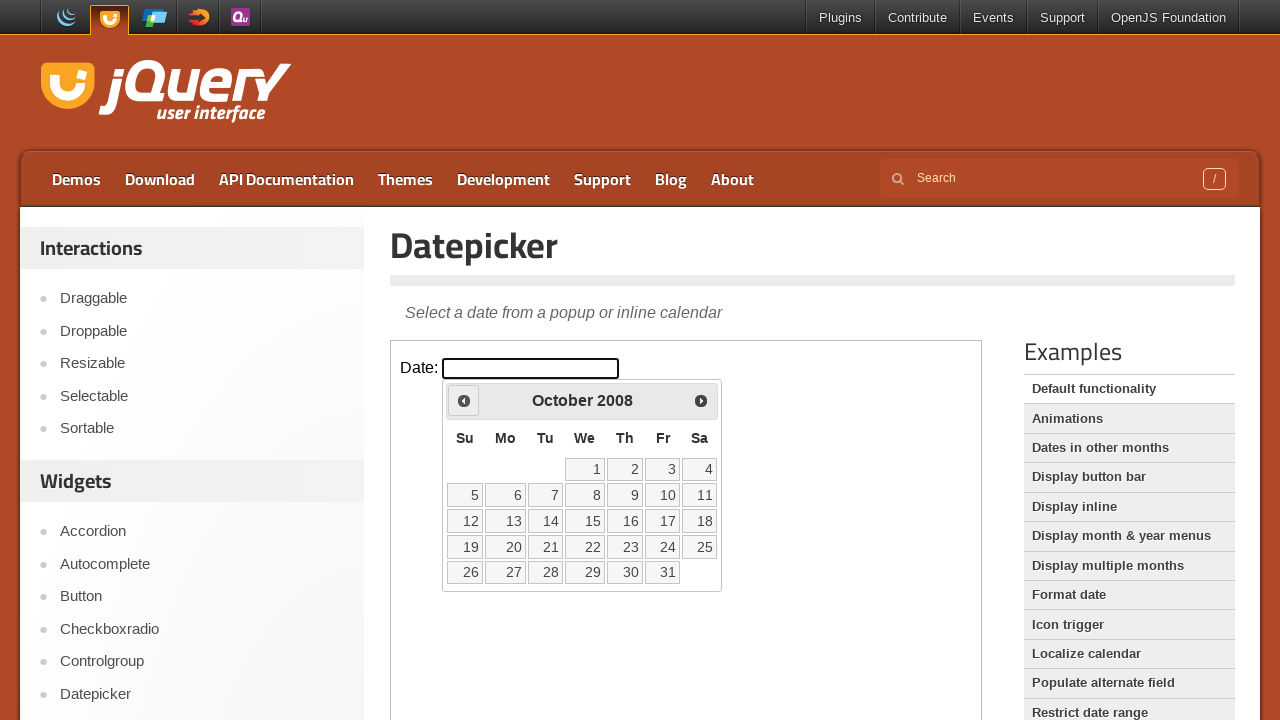

Waited for calendar to update
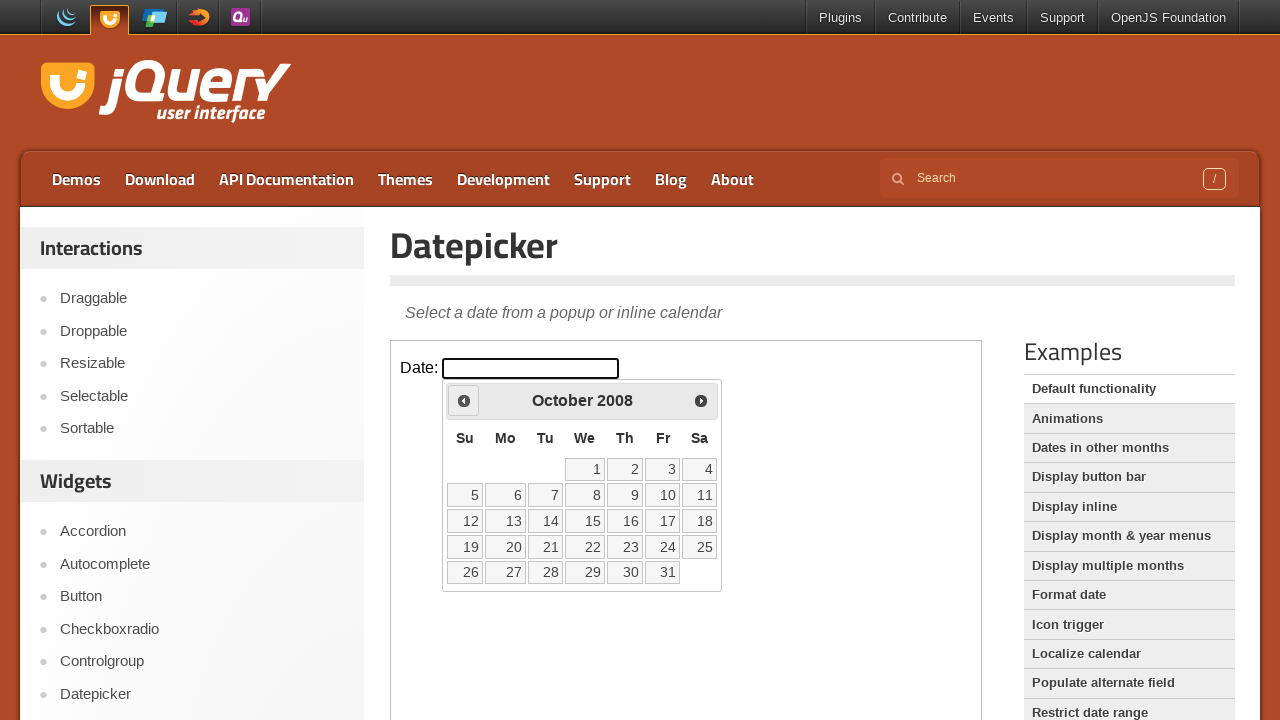

Clicked previous button, current year: 2008 at (464, 400) on .demo-frame >> internal:control=enter-frame >> .ui-datepicker-prev
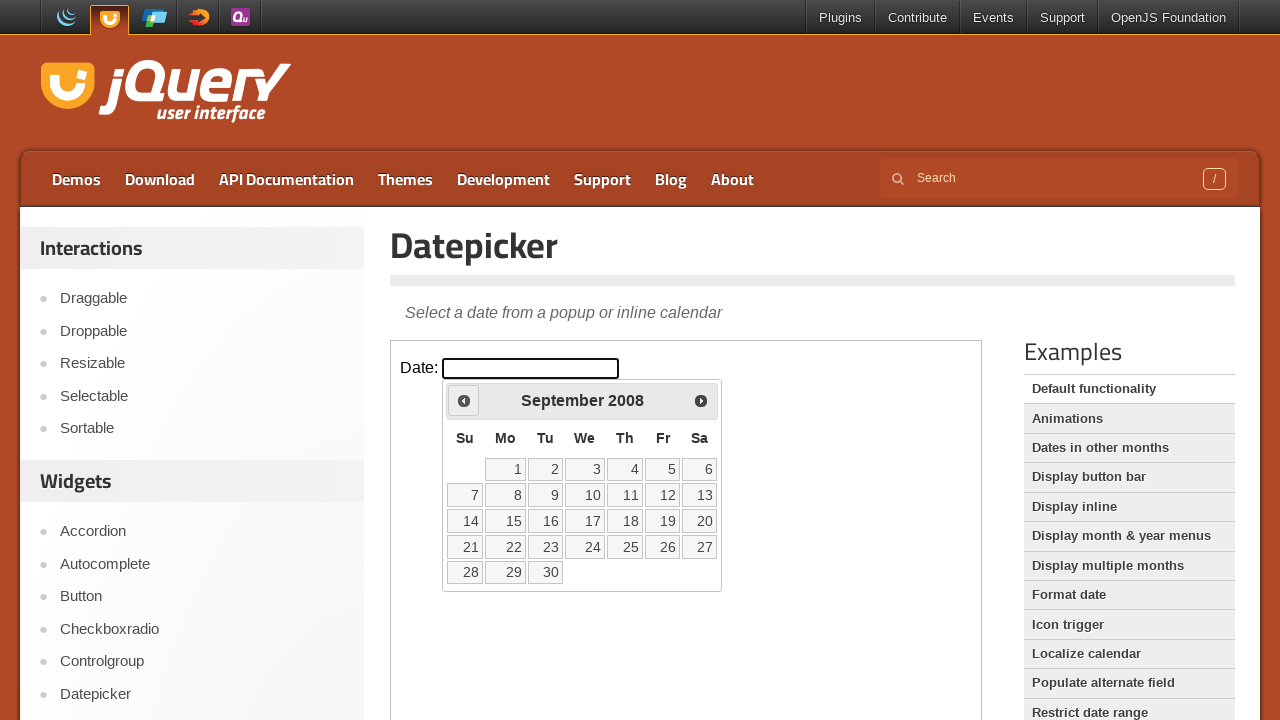

Waited for calendar to update
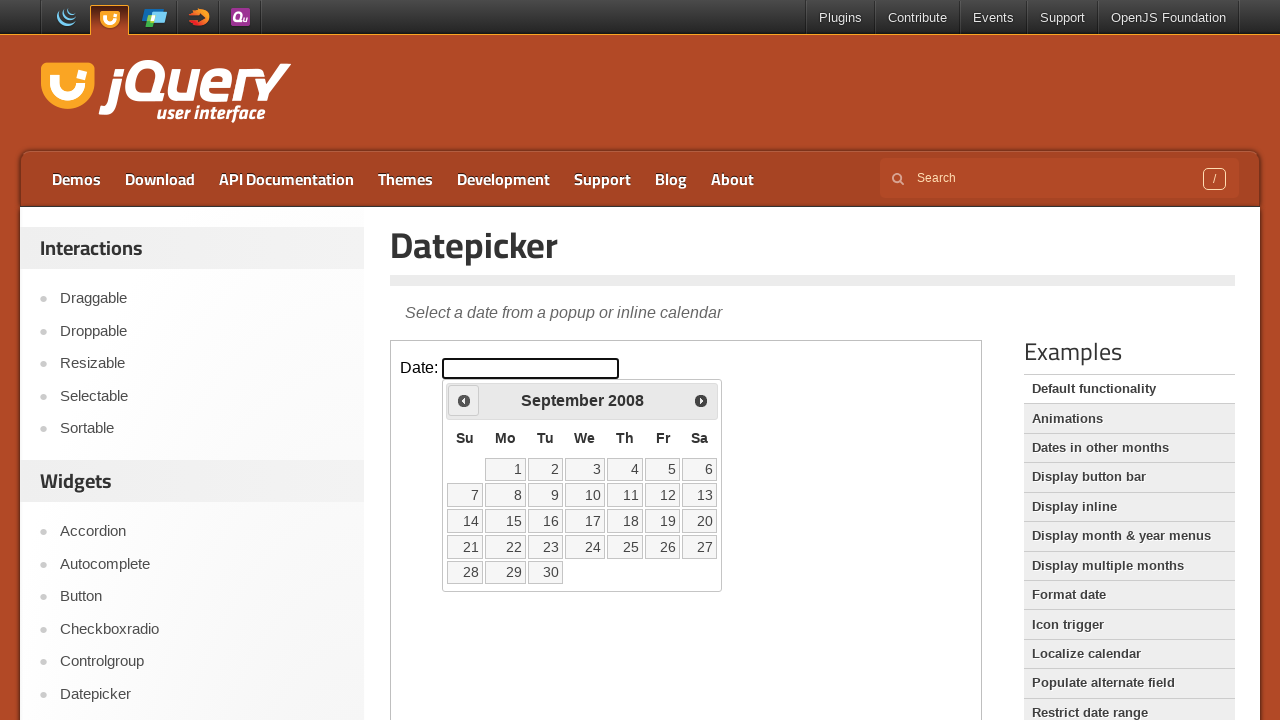

Clicked previous button, current year: 2008 at (464, 400) on .demo-frame >> internal:control=enter-frame >> .ui-datepicker-prev
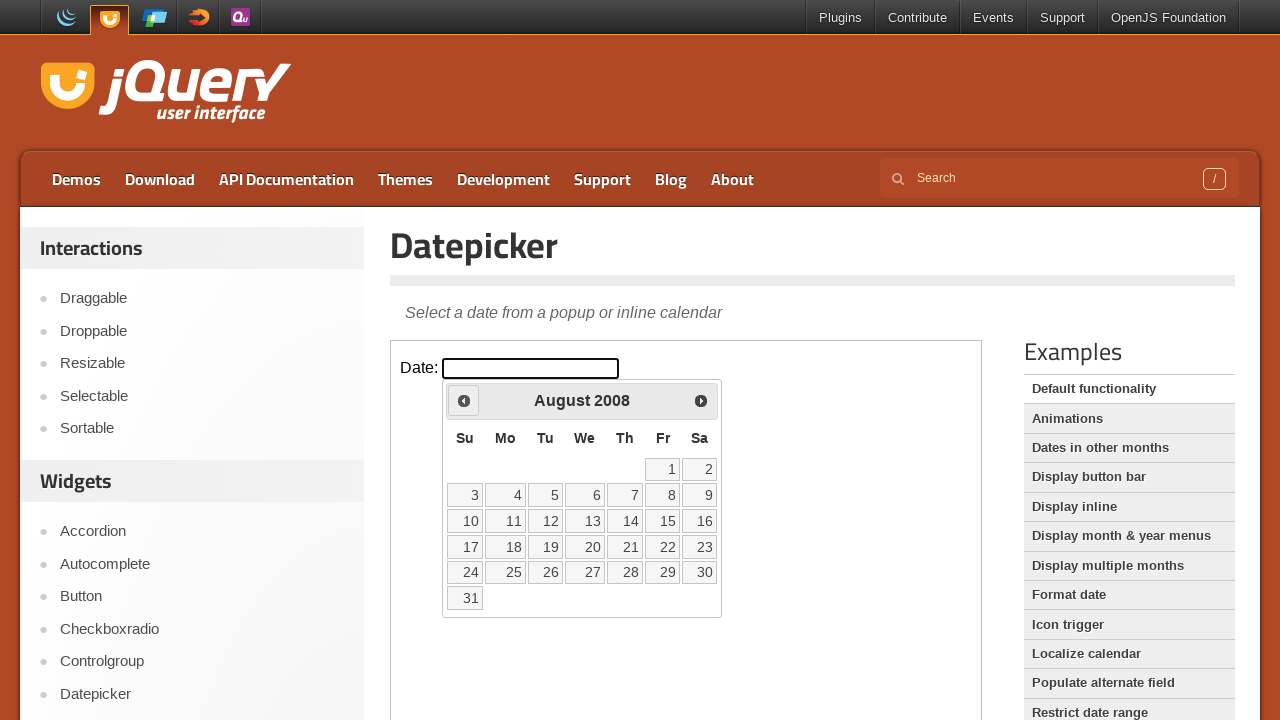

Waited for calendar to update
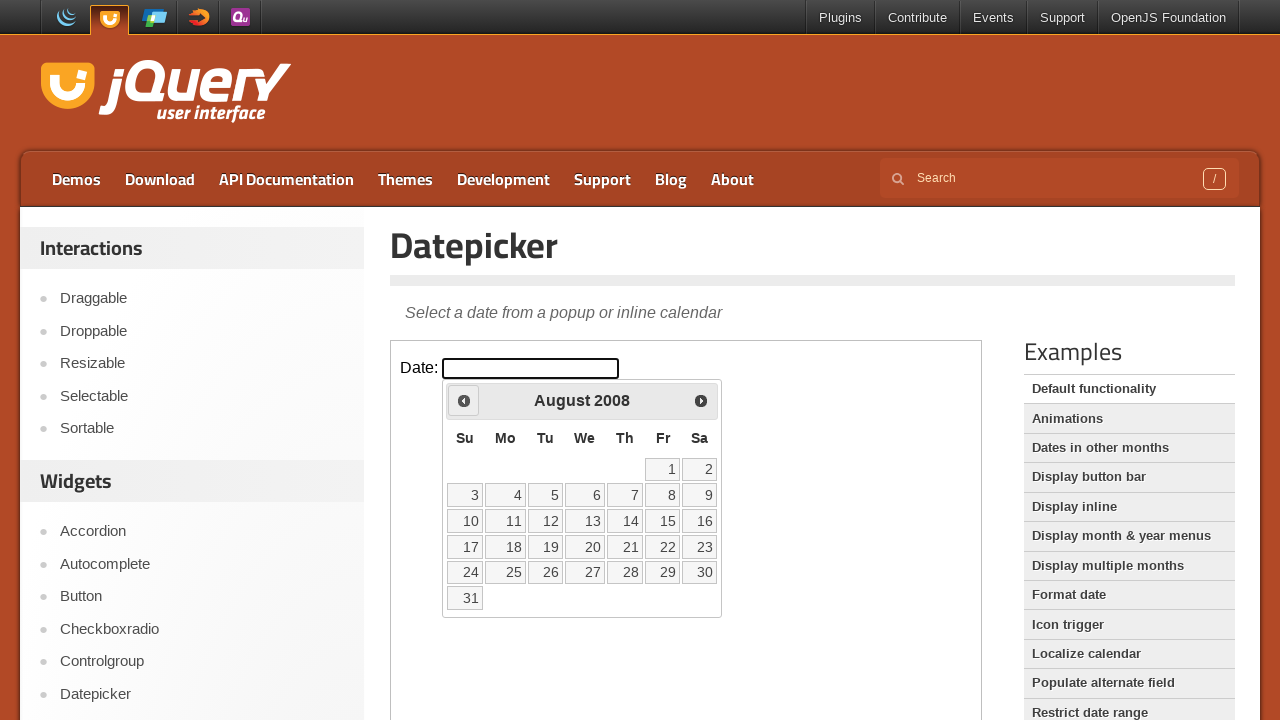

Clicked previous button, current year: 2008 at (464, 400) on .demo-frame >> internal:control=enter-frame >> .ui-datepicker-prev
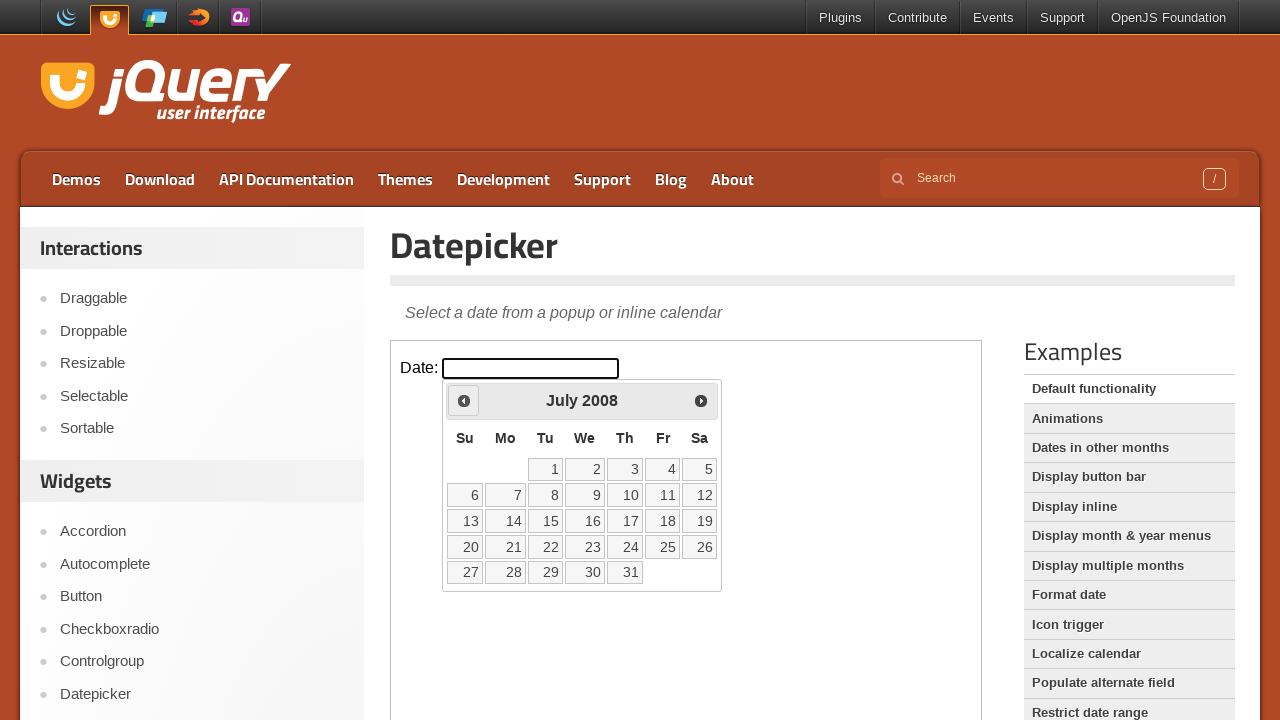

Waited for calendar to update
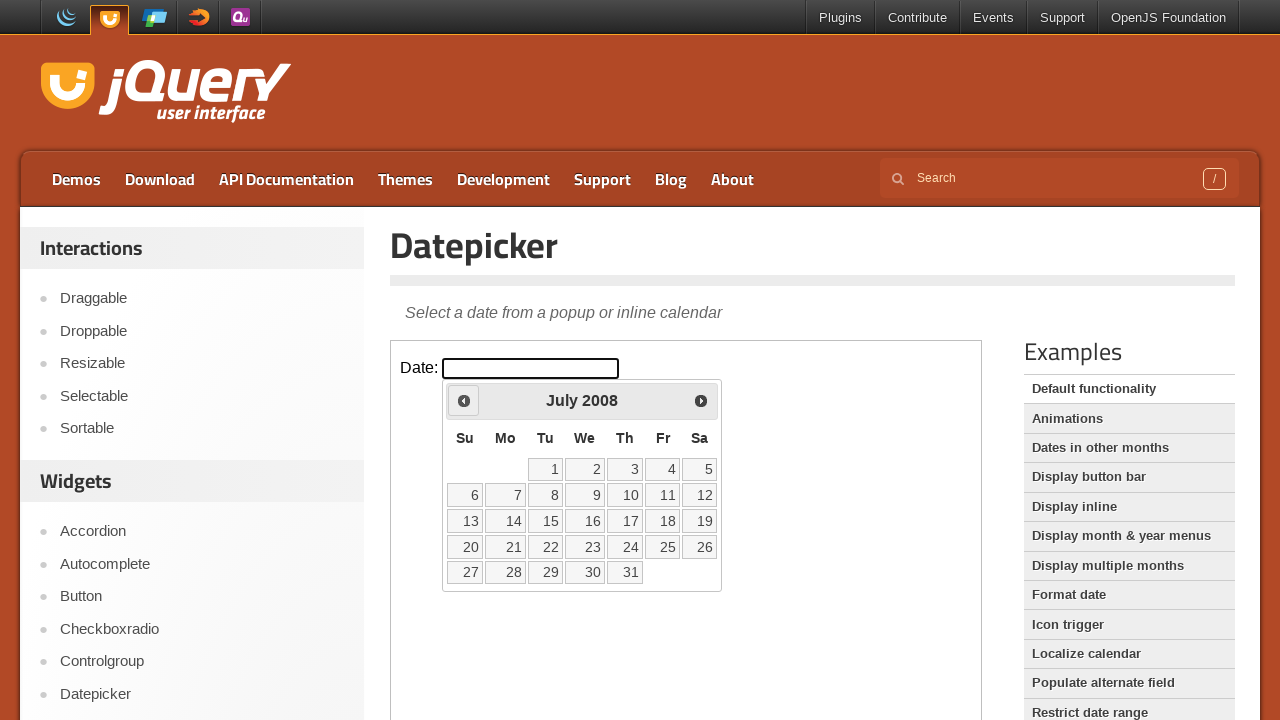

Clicked previous button, current year: 2008 at (464, 400) on .demo-frame >> internal:control=enter-frame >> .ui-datepicker-prev
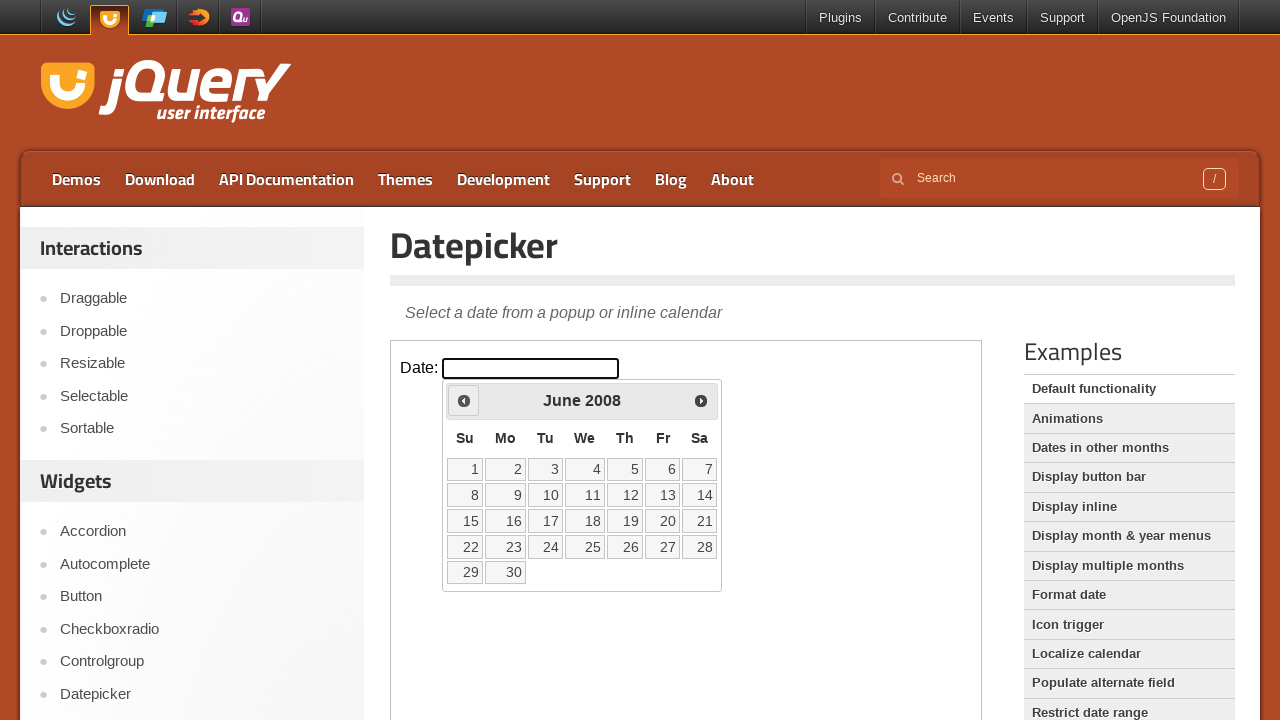

Waited for calendar to update
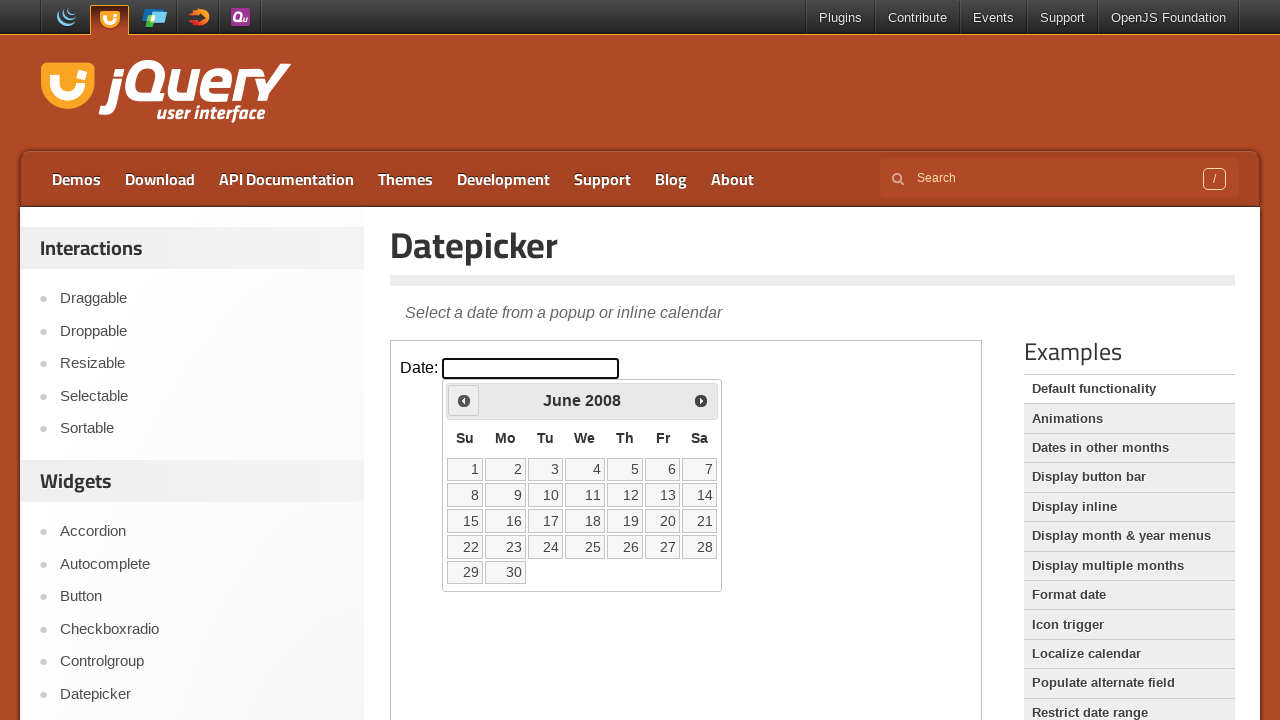

Clicked previous button, current year: 2008 at (464, 400) on .demo-frame >> internal:control=enter-frame >> .ui-datepicker-prev
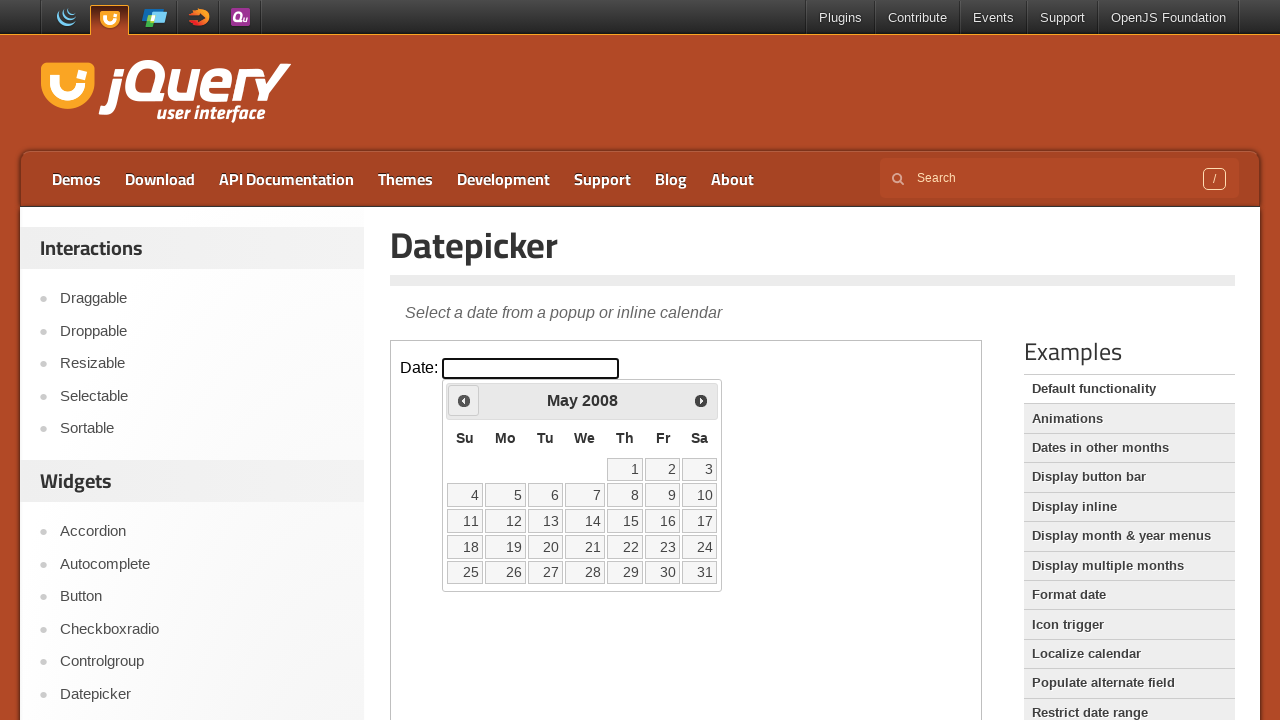

Waited for calendar to update
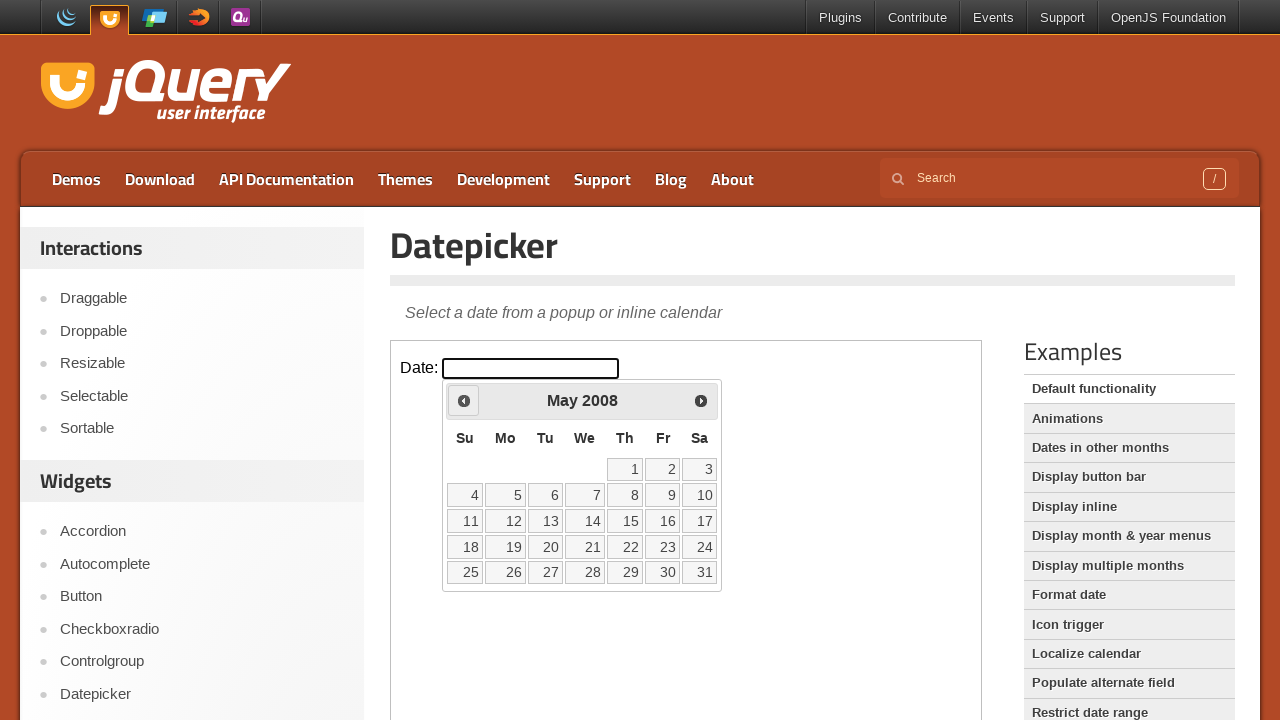

Clicked previous button, current year: 2008 at (464, 400) on .demo-frame >> internal:control=enter-frame >> .ui-datepicker-prev
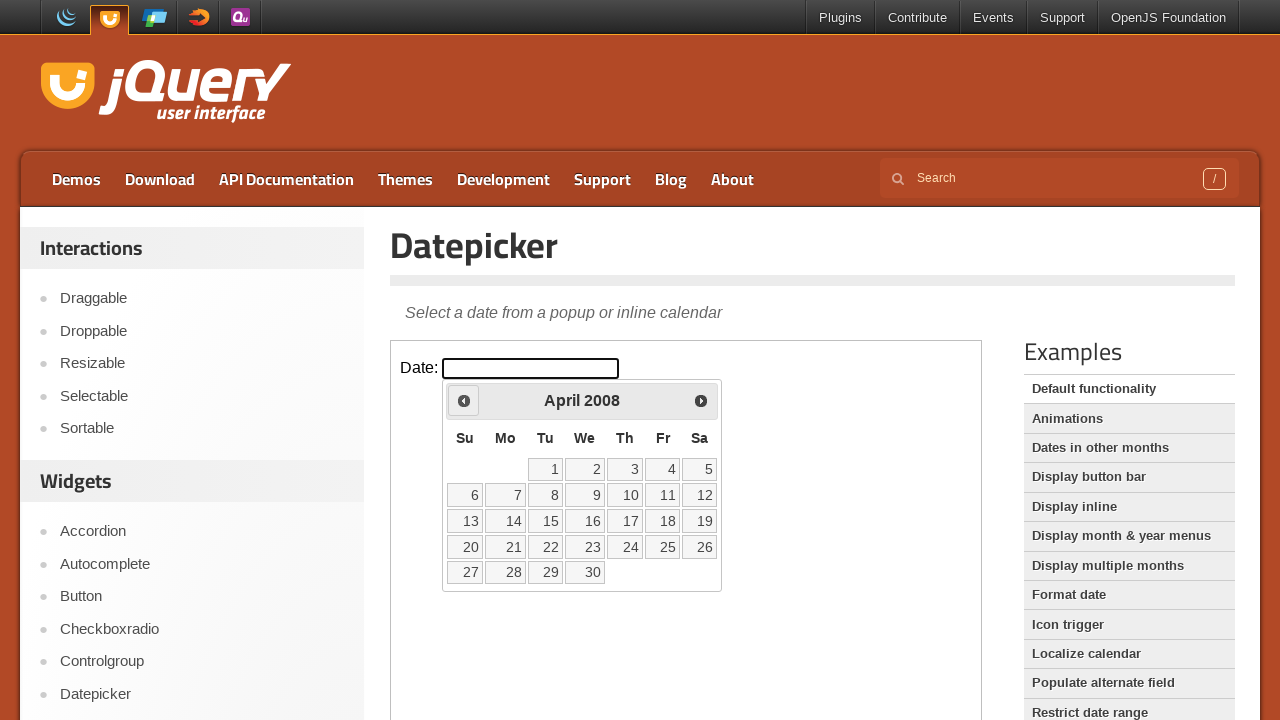

Waited for calendar to update
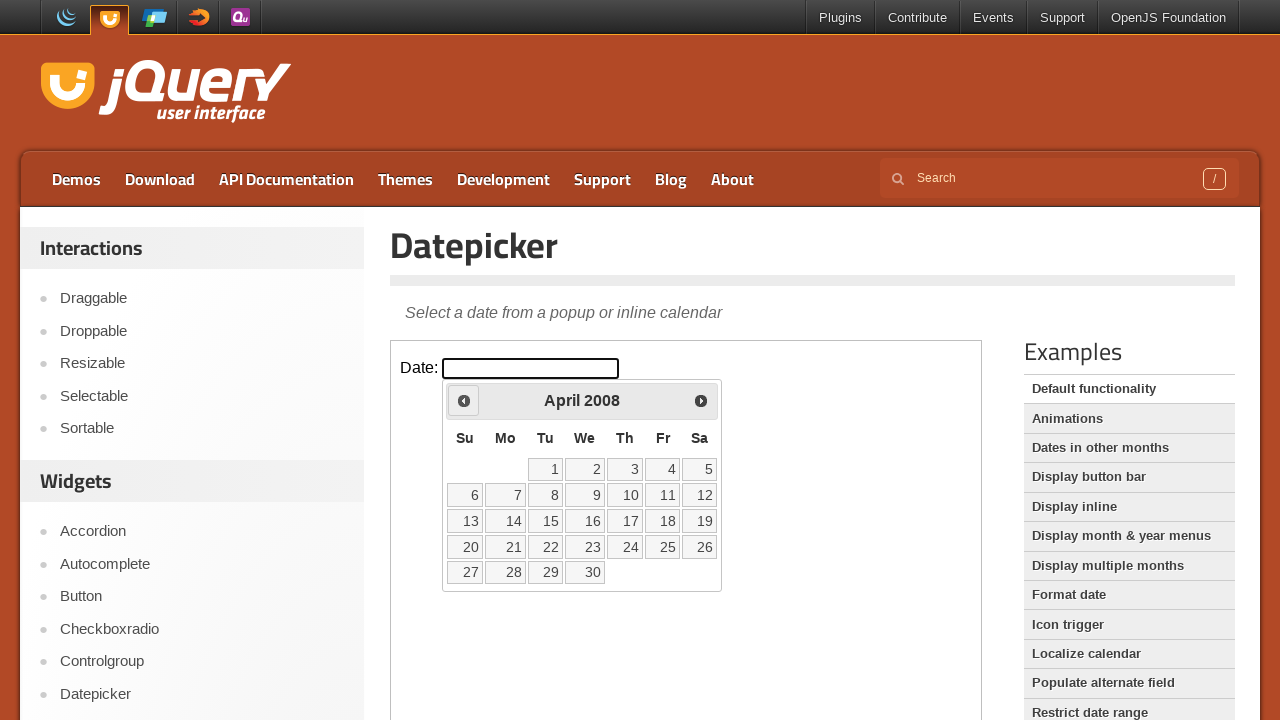

Clicked previous button, current year: 2008 at (464, 400) on .demo-frame >> internal:control=enter-frame >> .ui-datepicker-prev
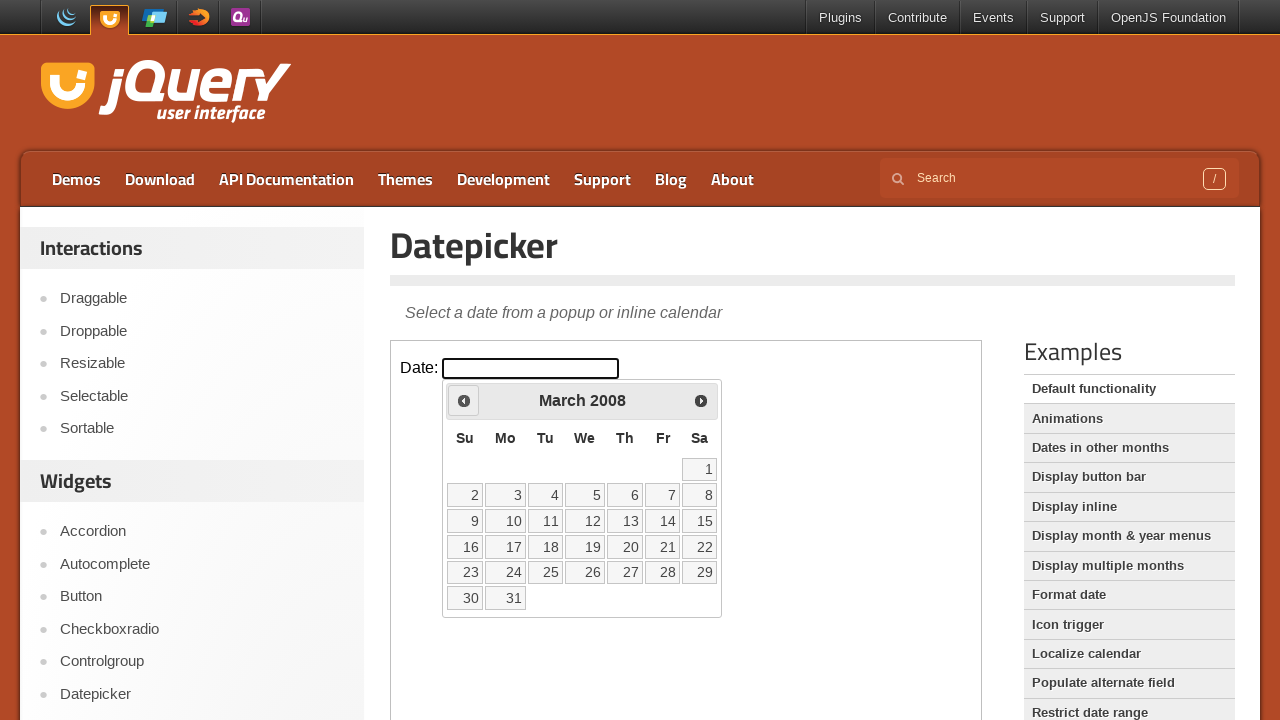

Waited for calendar to update
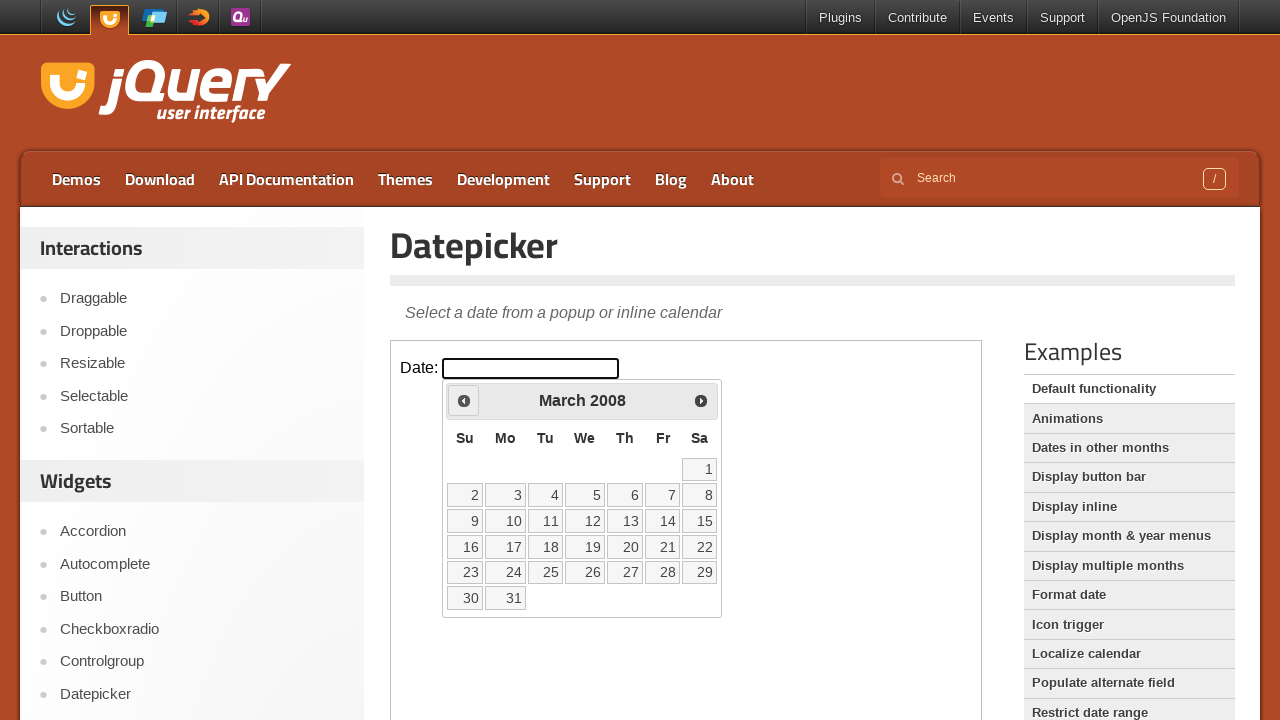

Clicked previous button, current year: 2008 at (464, 400) on .demo-frame >> internal:control=enter-frame >> .ui-datepicker-prev
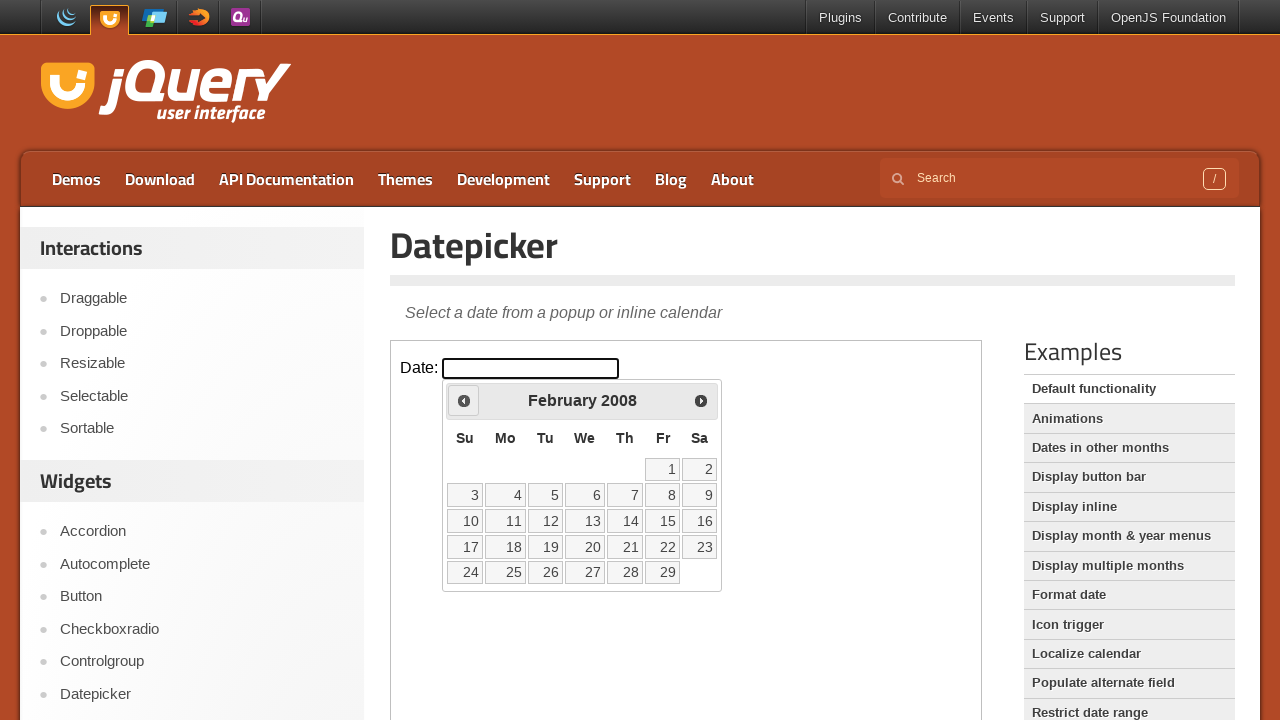

Waited for calendar to update
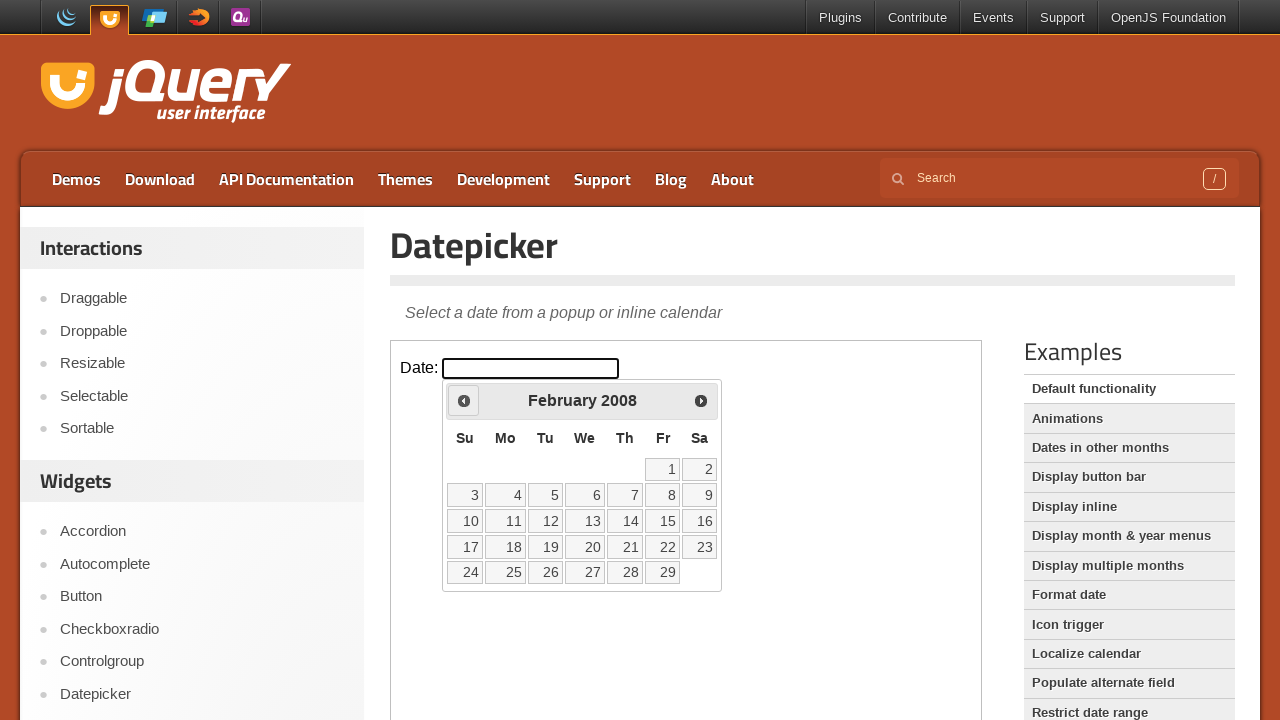

Clicked previous button, current year: 2008 at (464, 400) on .demo-frame >> internal:control=enter-frame >> .ui-datepicker-prev
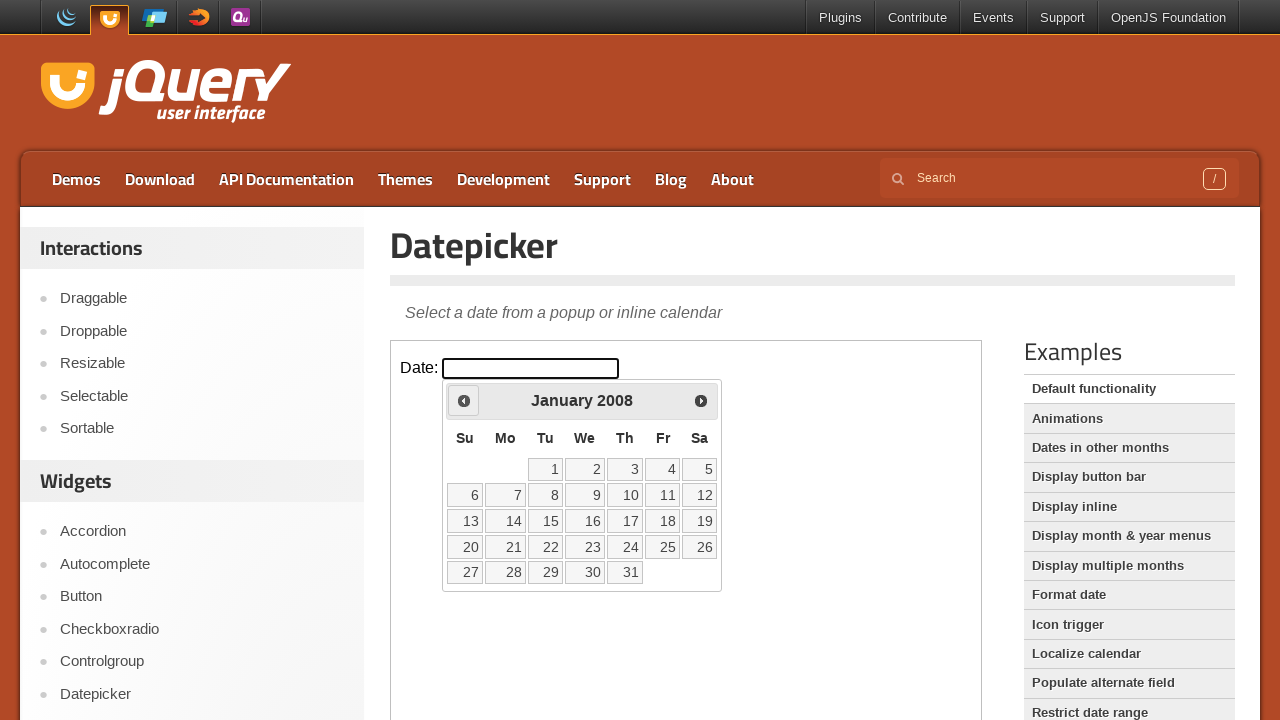

Waited for calendar to update
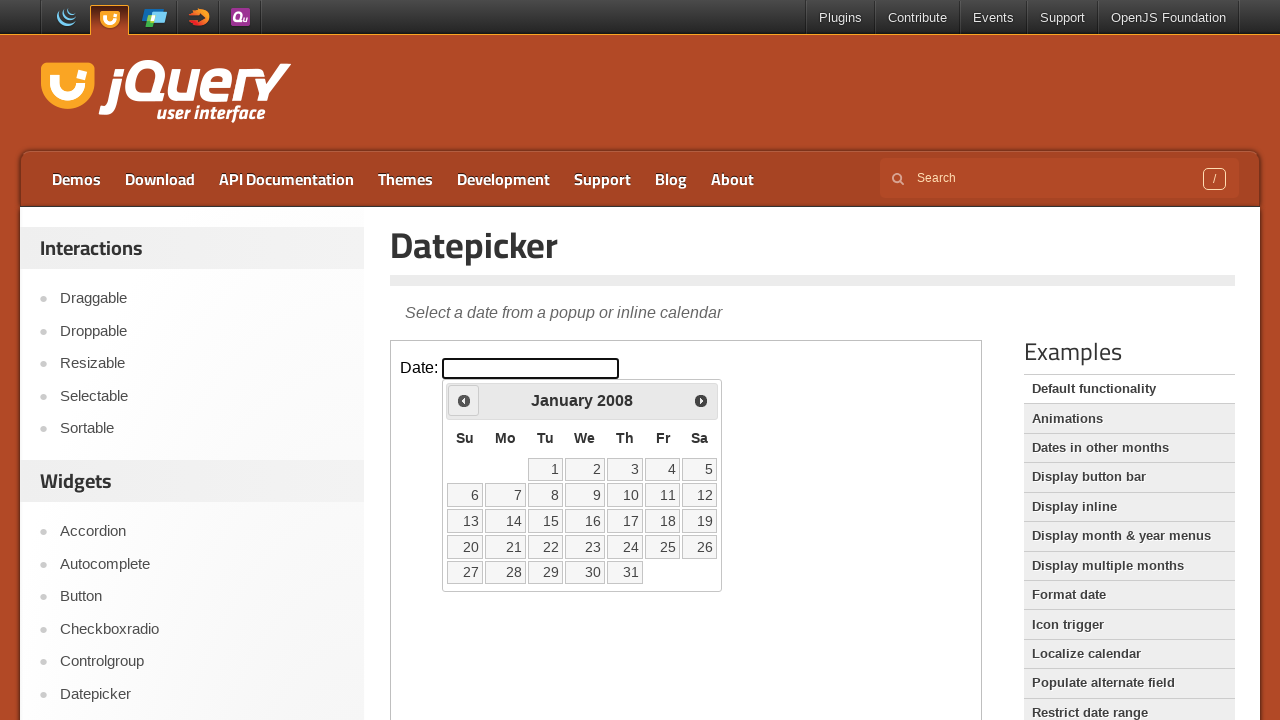

Clicked previous button, current year: 2008 at (464, 400) on .demo-frame >> internal:control=enter-frame >> .ui-datepicker-prev
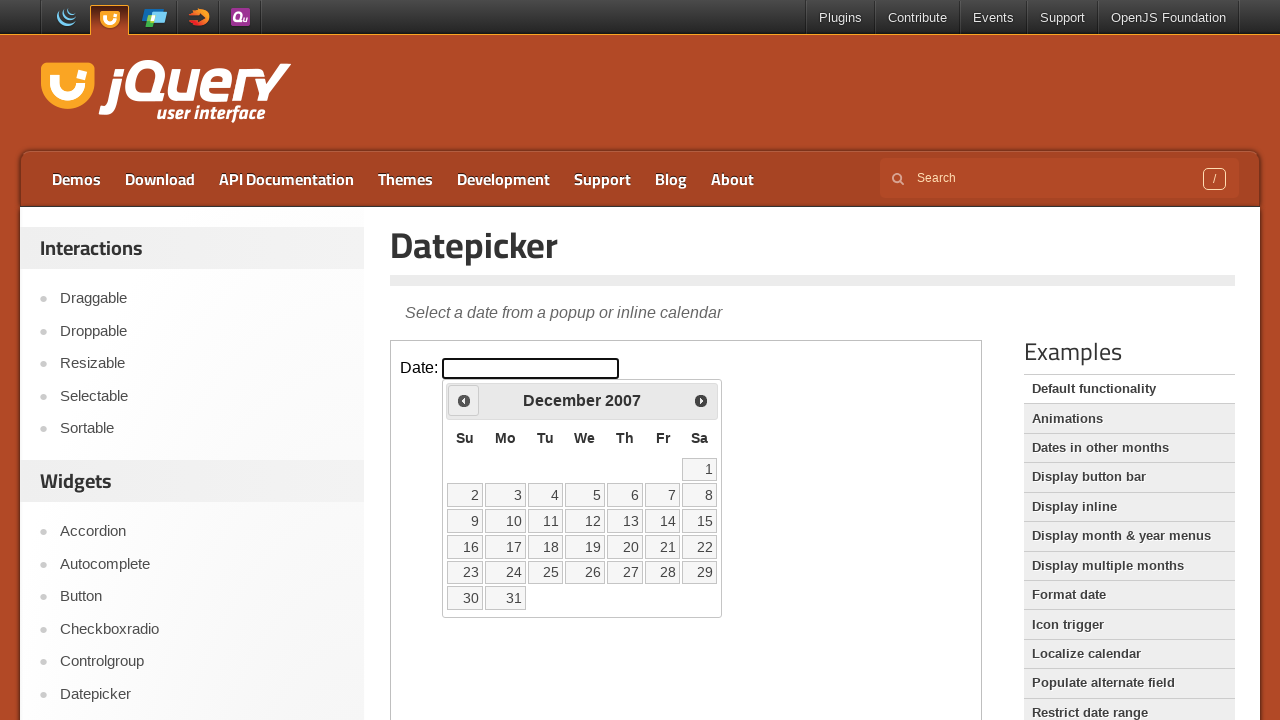

Waited for calendar to update
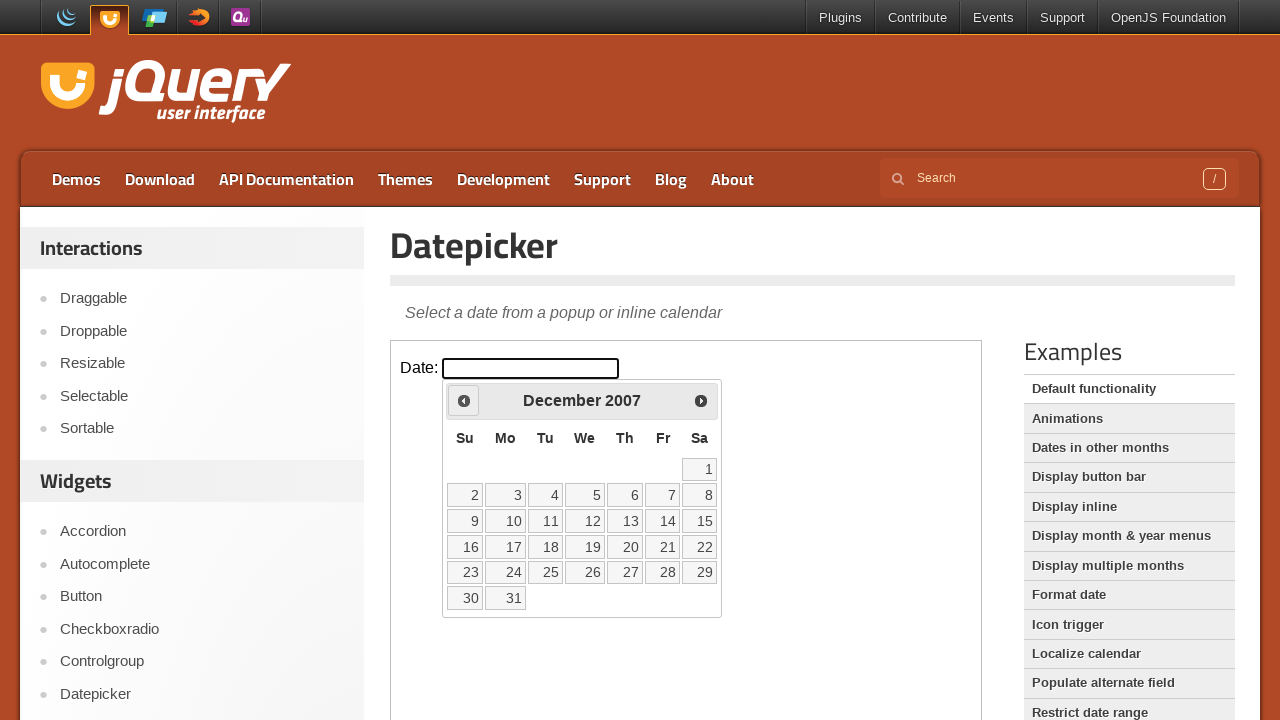

Clicked previous button, current year: 2007 at (464, 400) on .demo-frame >> internal:control=enter-frame >> .ui-datepicker-prev
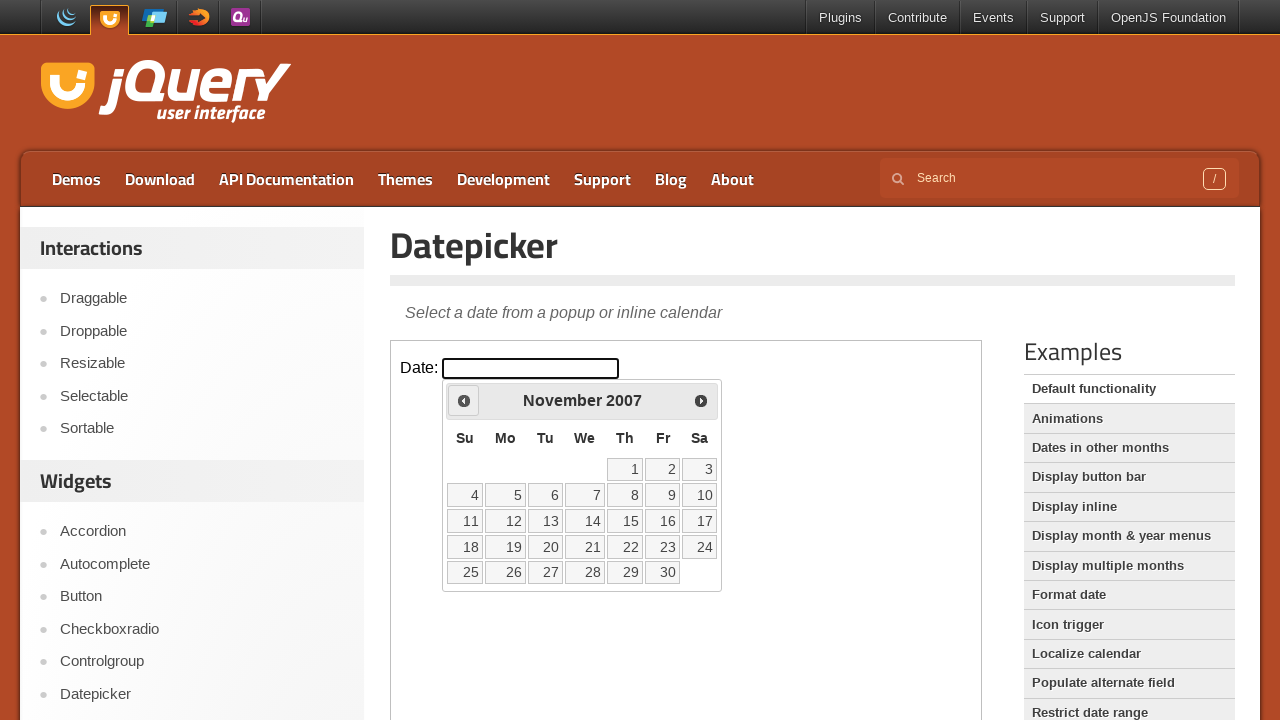

Waited for calendar to update
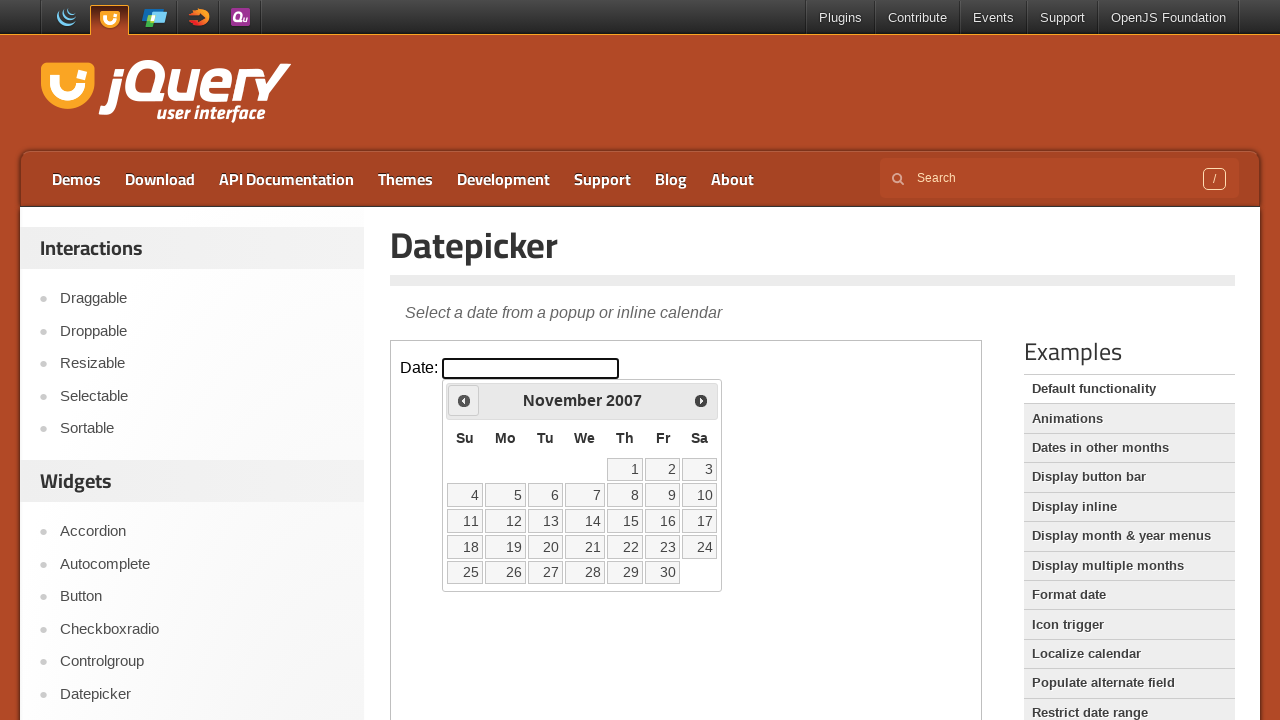

Clicked previous button, current year: 2007 at (464, 400) on .demo-frame >> internal:control=enter-frame >> .ui-datepicker-prev
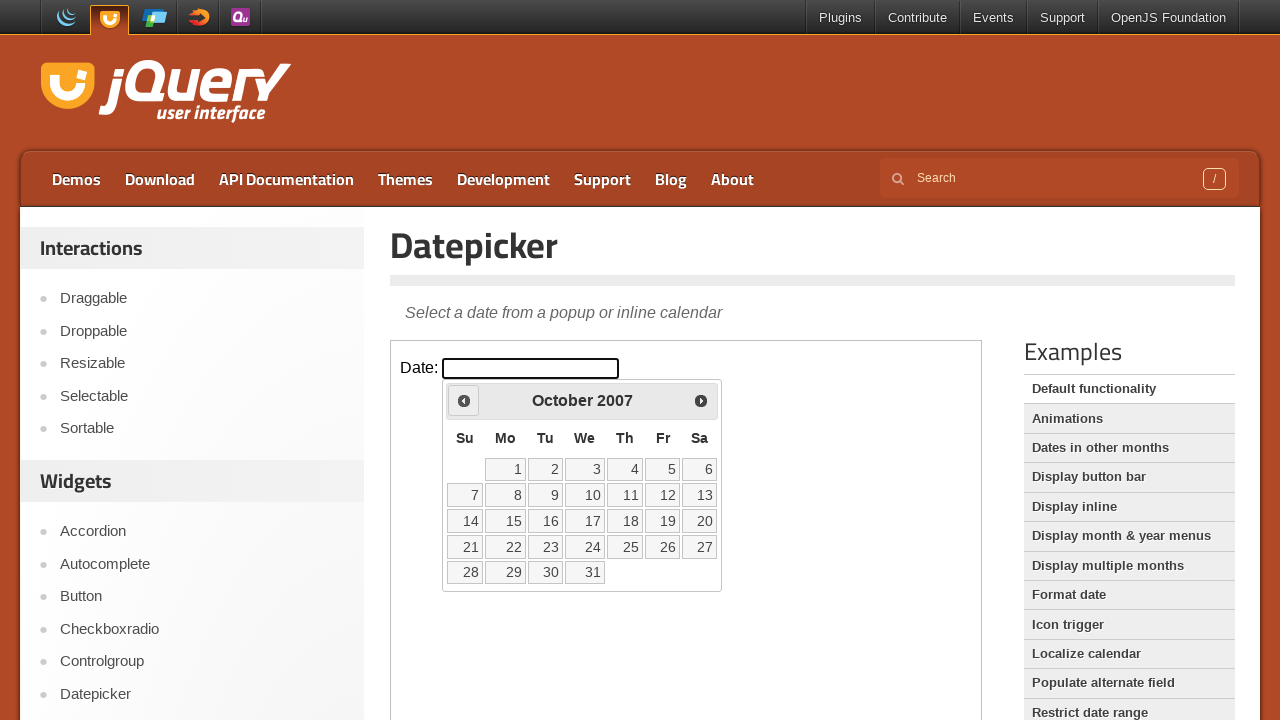

Waited for calendar to update
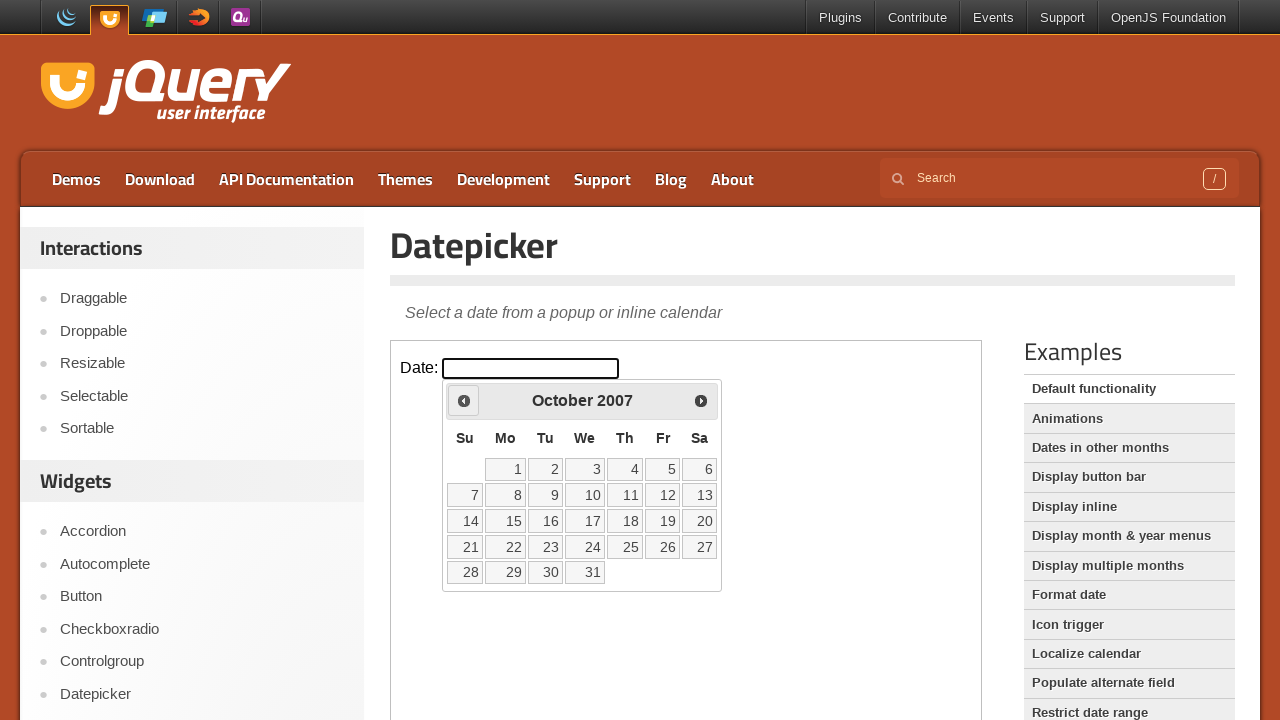

Clicked previous button, current year: 2007 at (464, 400) on .demo-frame >> internal:control=enter-frame >> .ui-datepicker-prev
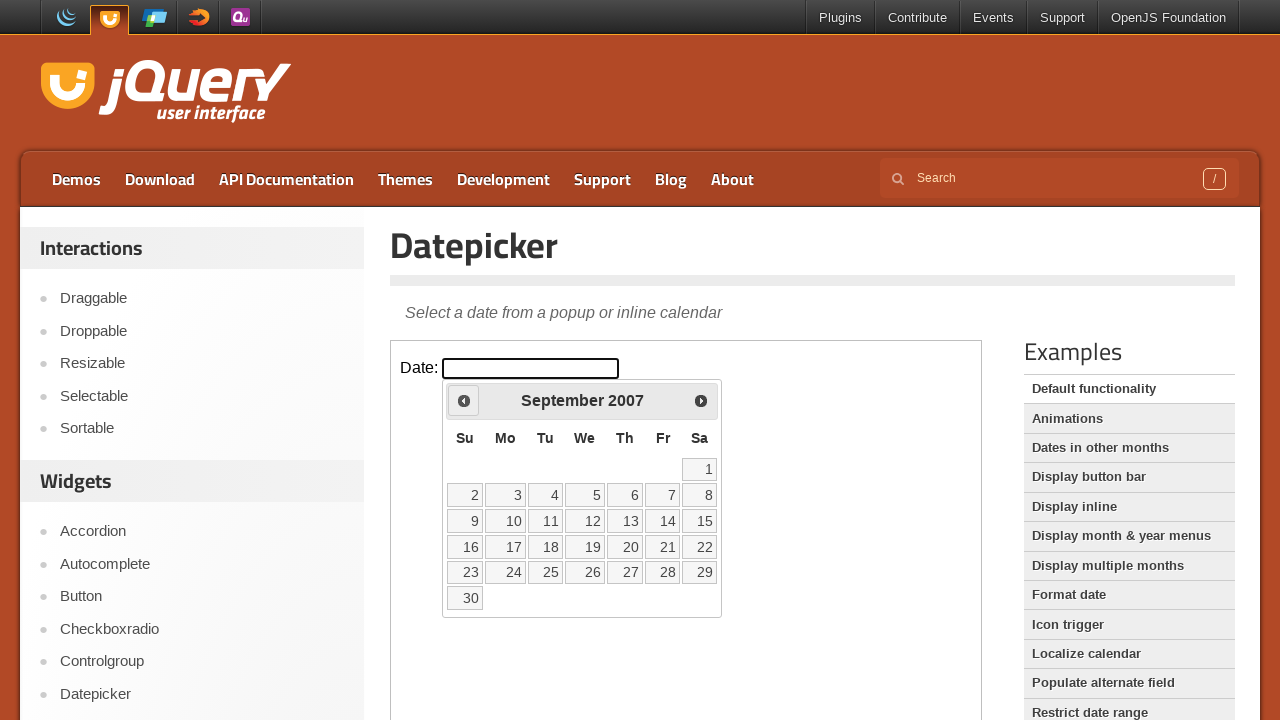

Waited for calendar to update
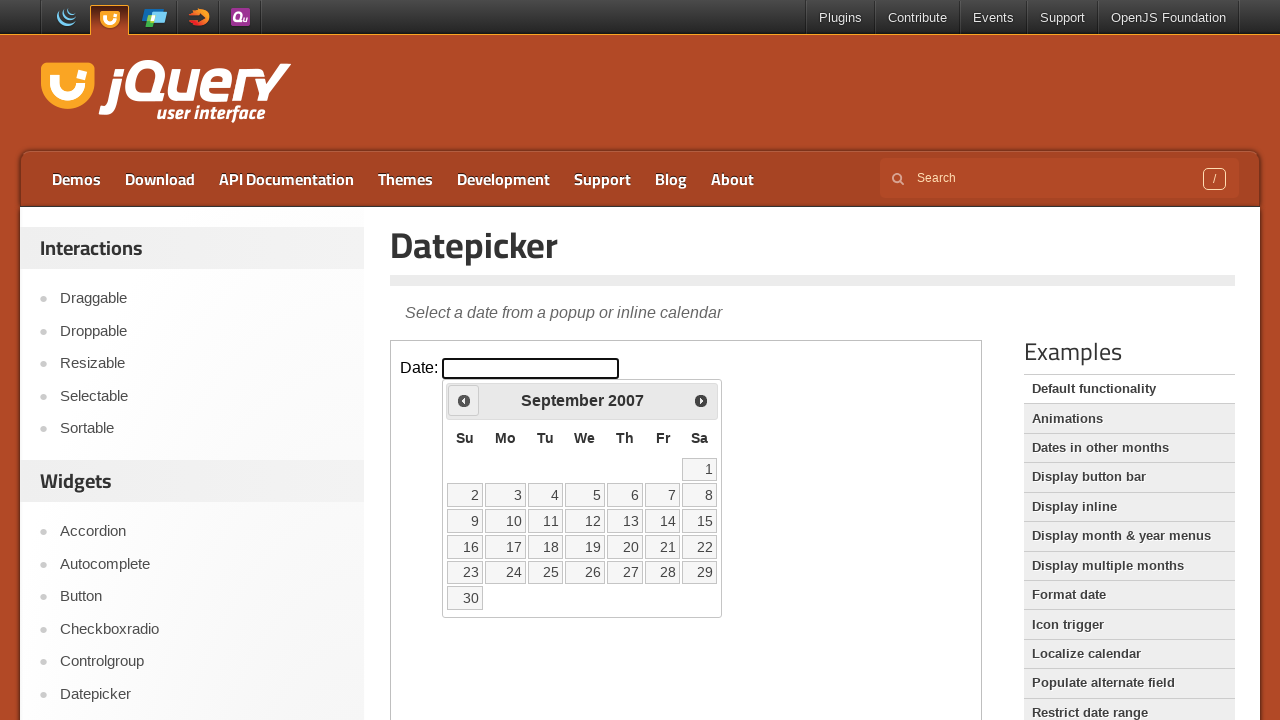

Clicked previous button, current year: 2007 at (464, 400) on .demo-frame >> internal:control=enter-frame >> .ui-datepicker-prev
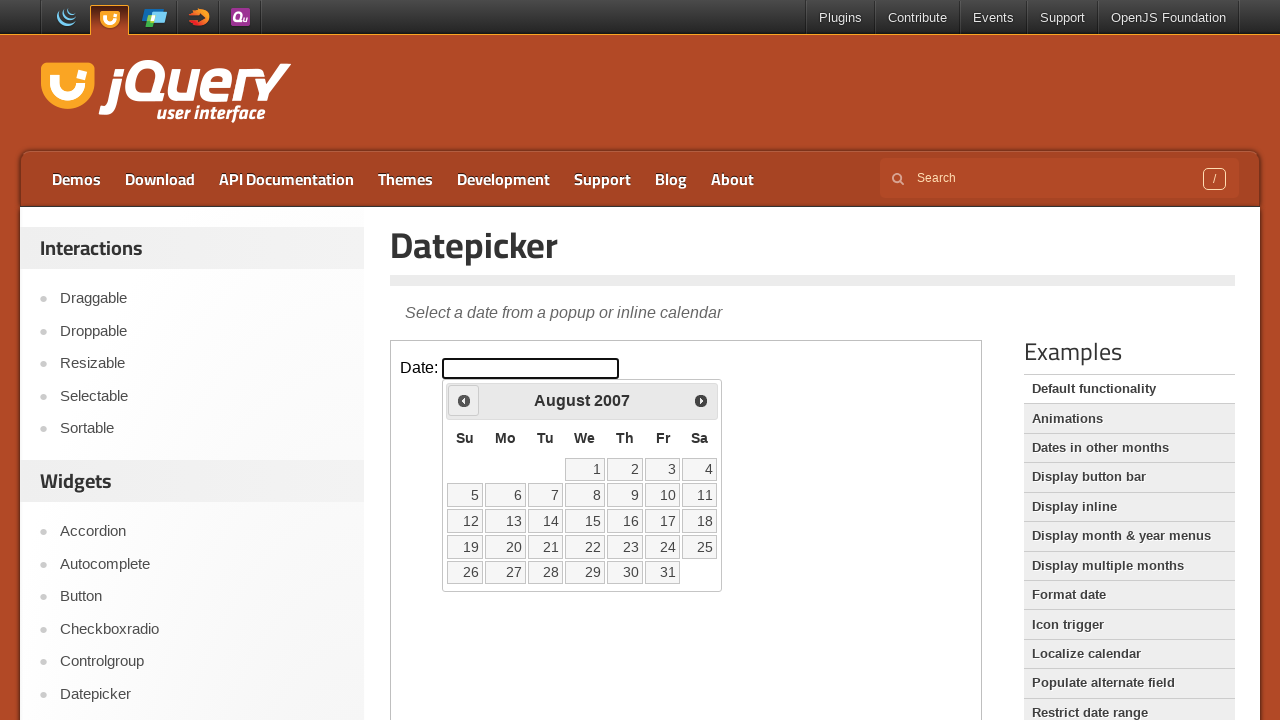

Waited for calendar to update
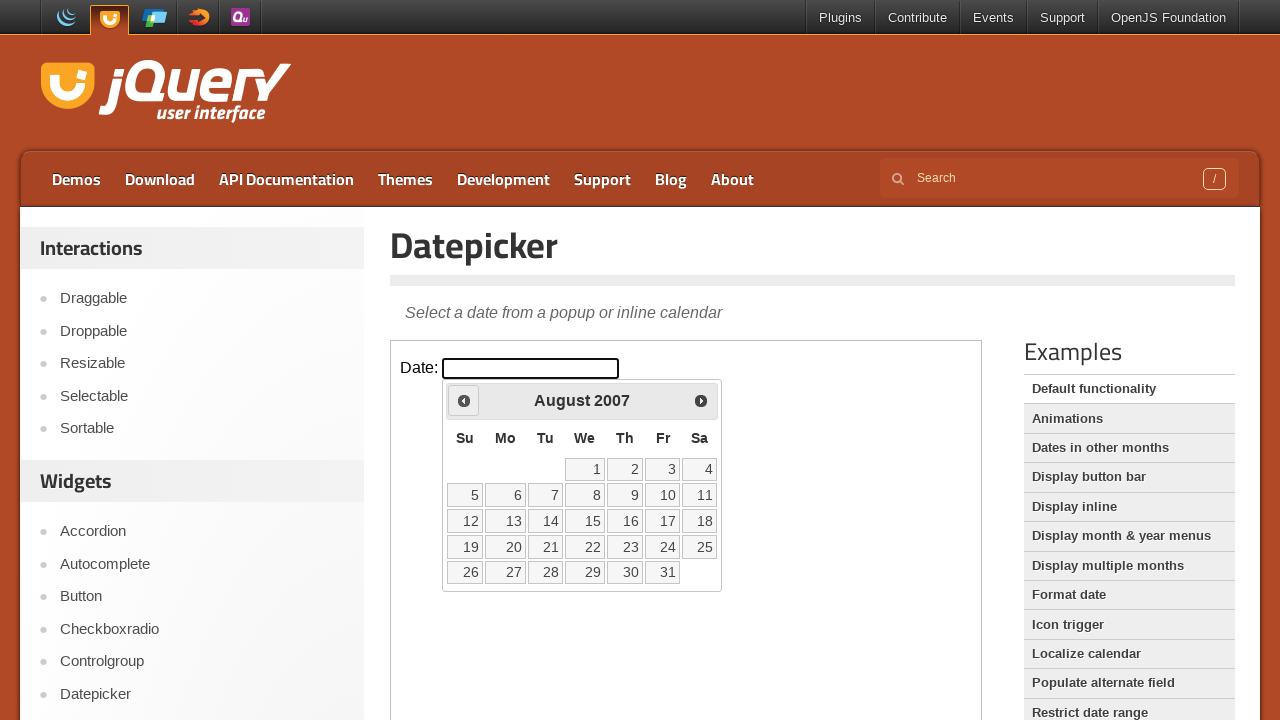

Clicked previous button, current year: 2007 at (464, 400) on .demo-frame >> internal:control=enter-frame >> .ui-datepicker-prev
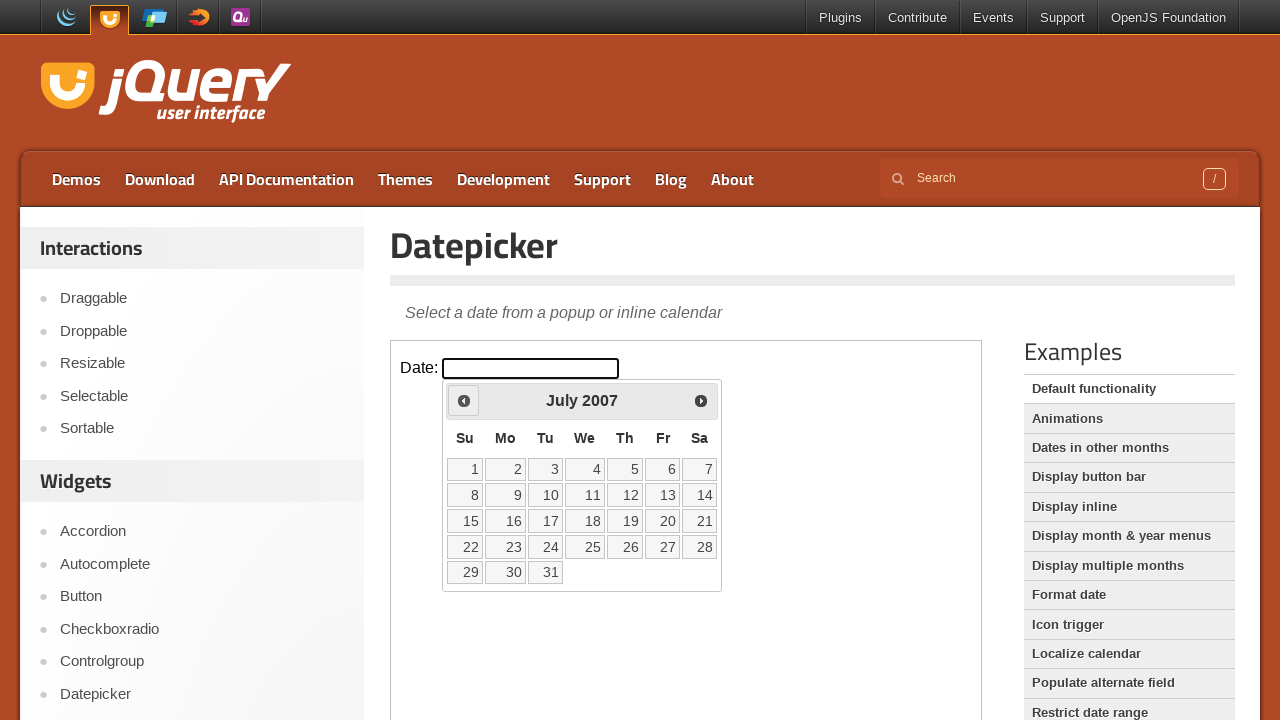

Waited for calendar to update
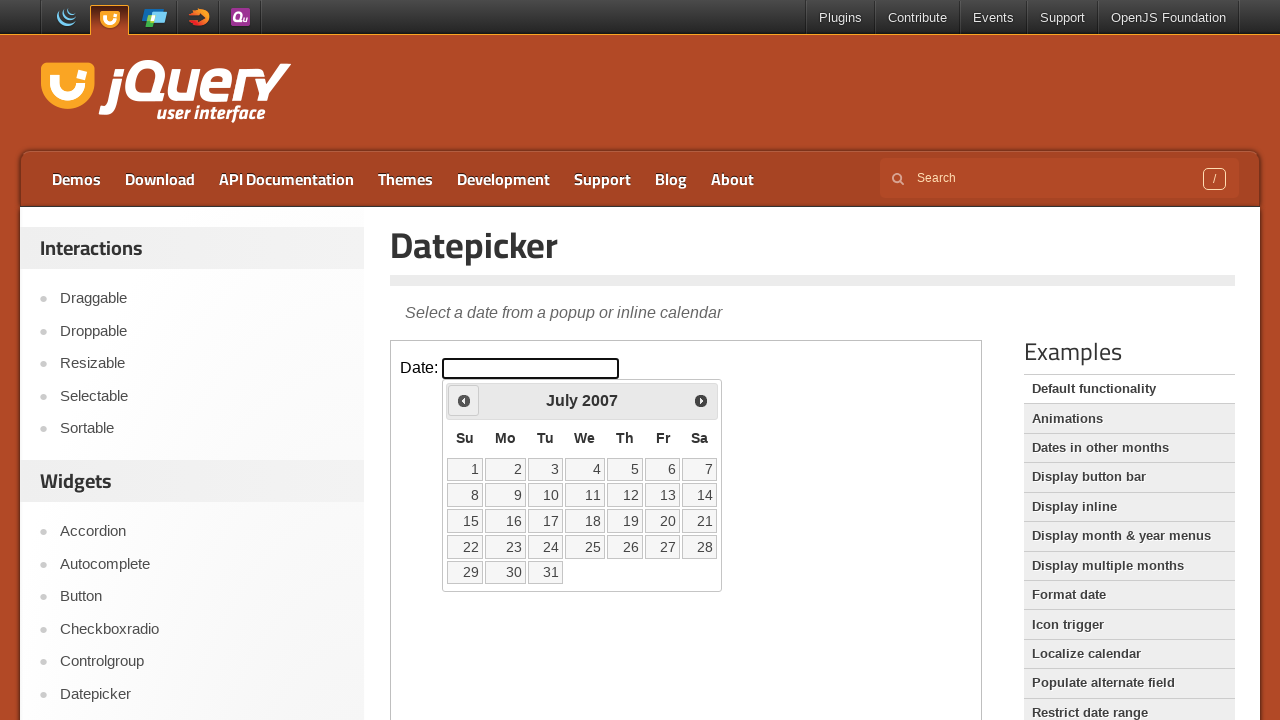

Clicked previous button, current year: 2007 at (464, 400) on .demo-frame >> internal:control=enter-frame >> .ui-datepicker-prev
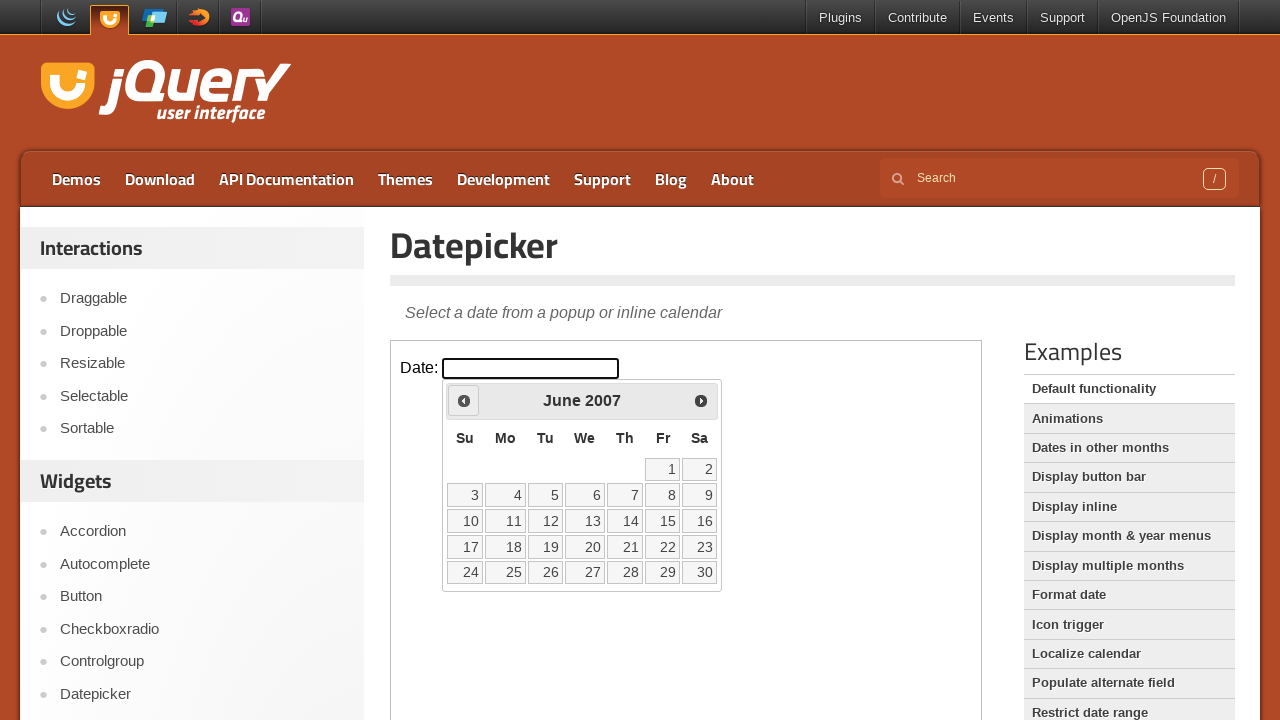

Waited for calendar to update
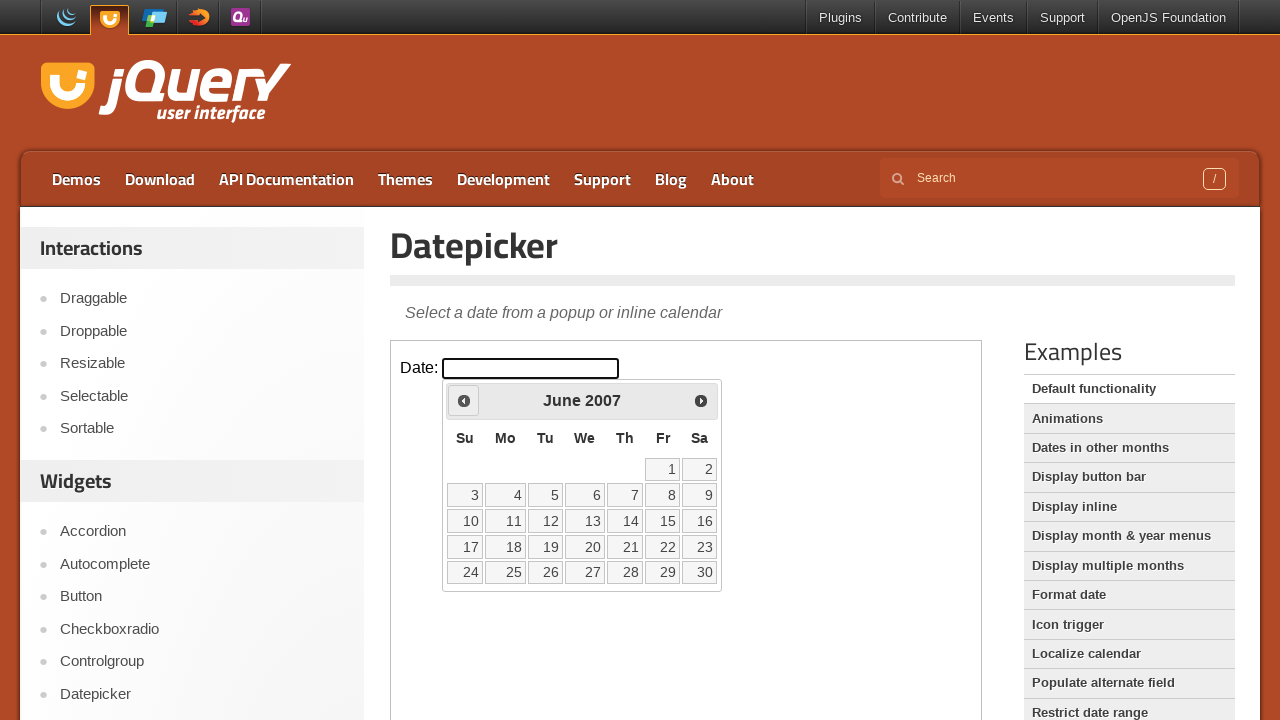

Clicked previous button, current year: 2007 at (464, 400) on .demo-frame >> internal:control=enter-frame >> .ui-datepicker-prev
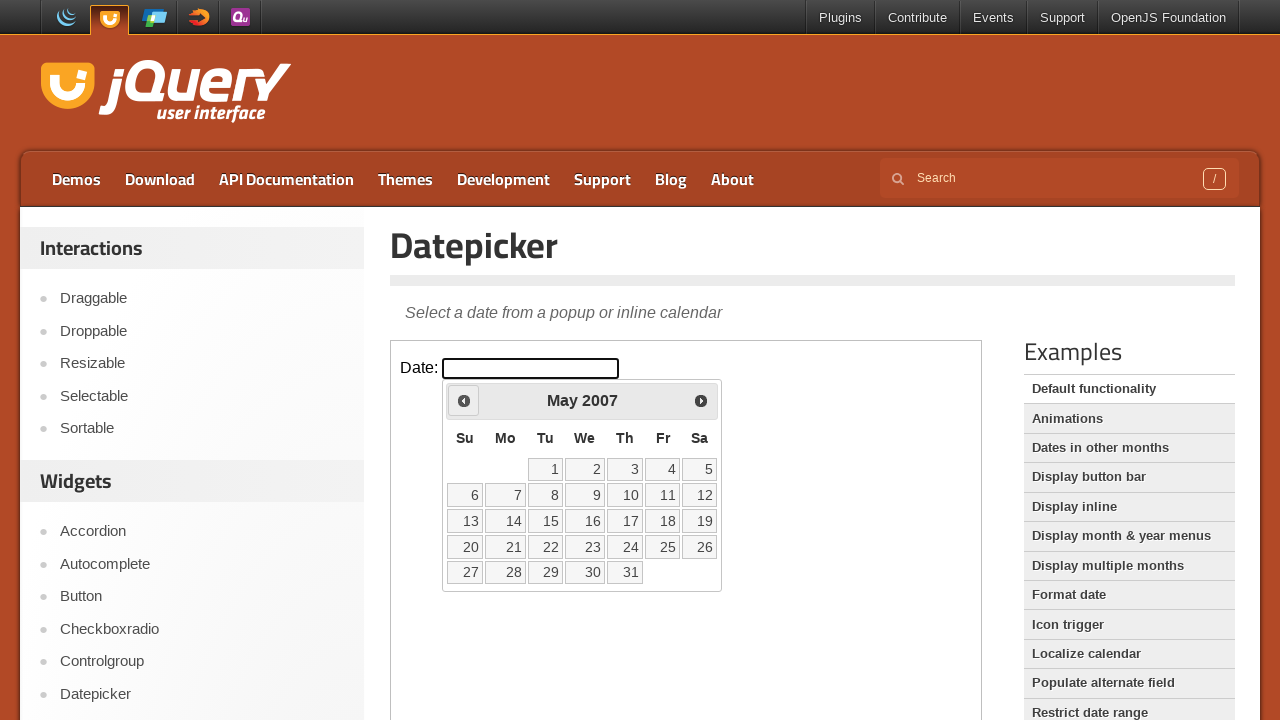

Waited for calendar to update
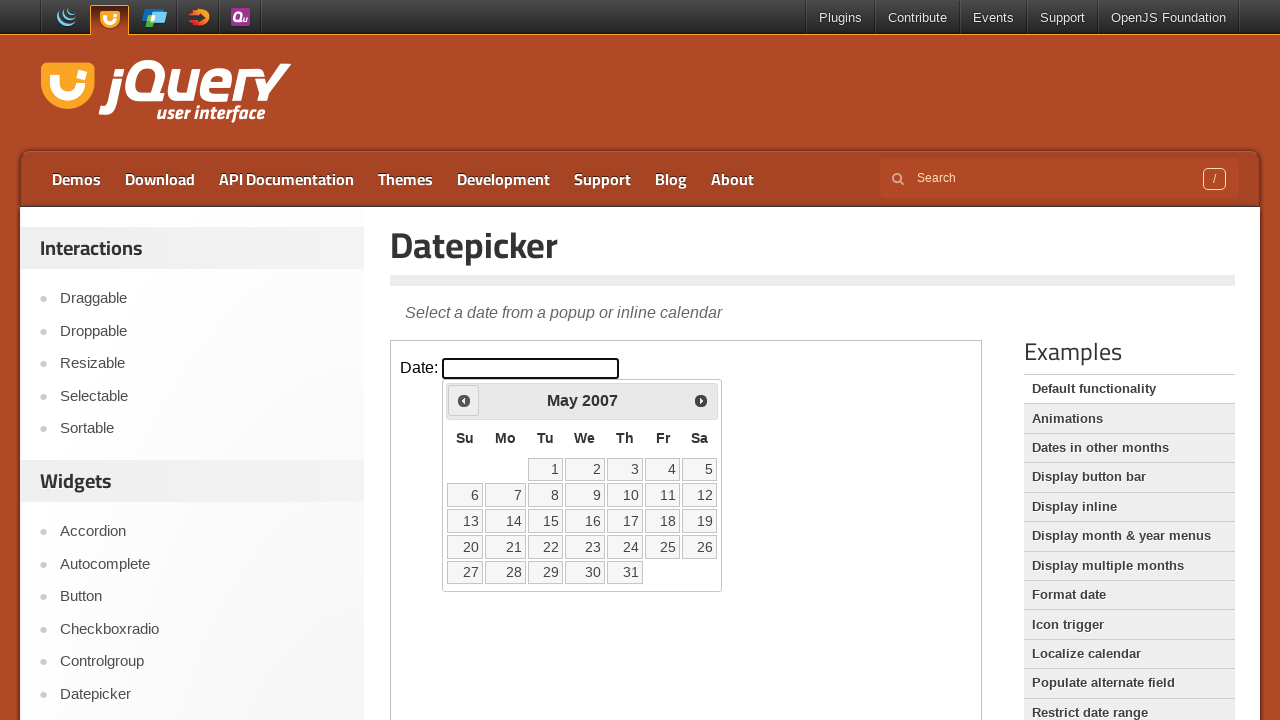

Clicked previous button, current year: 2007 at (464, 400) on .demo-frame >> internal:control=enter-frame >> .ui-datepicker-prev
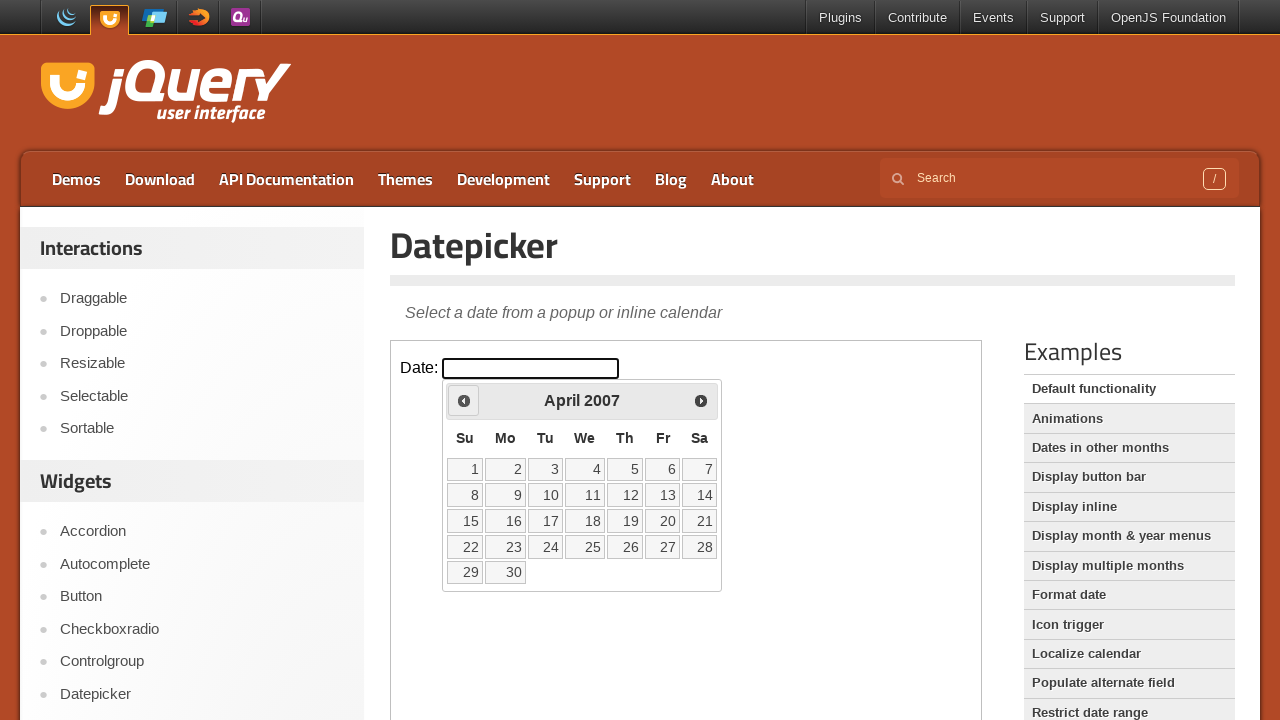

Waited for calendar to update
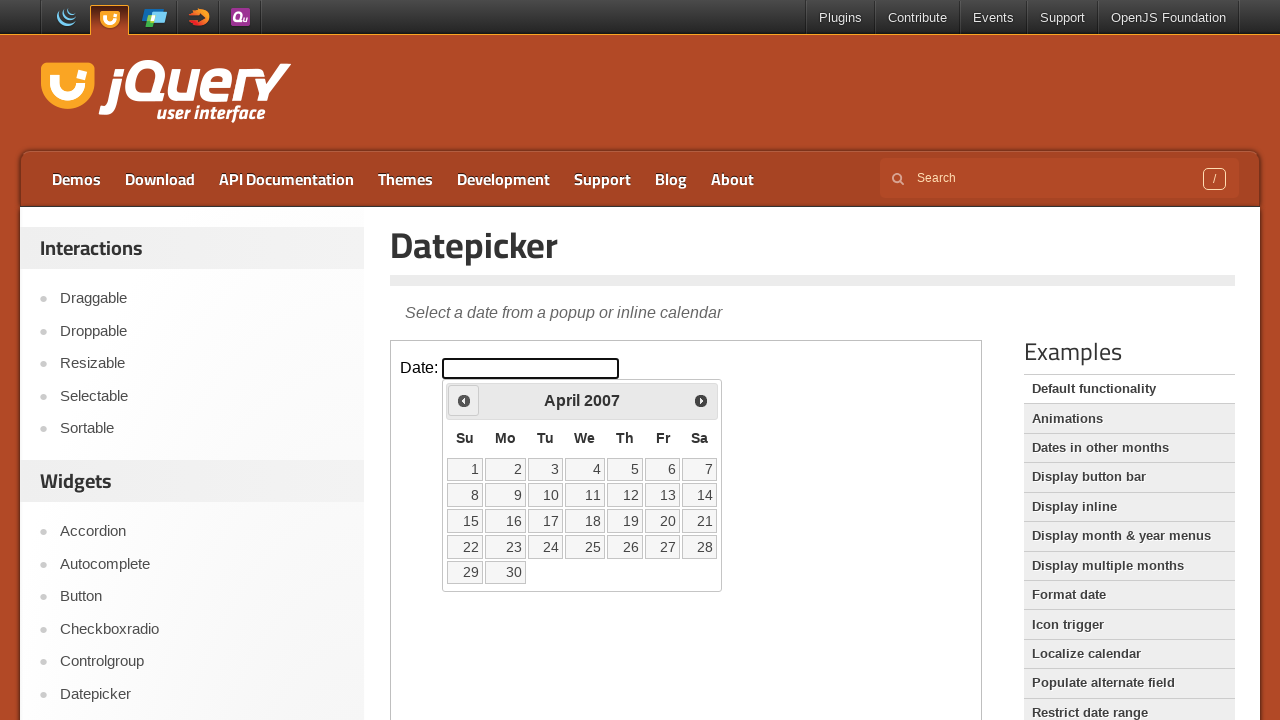

Clicked previous button, current year: 2007 at (464, 400) on .demo-frame >> internal:control=enter-frame >> .ui-datepicker-prev
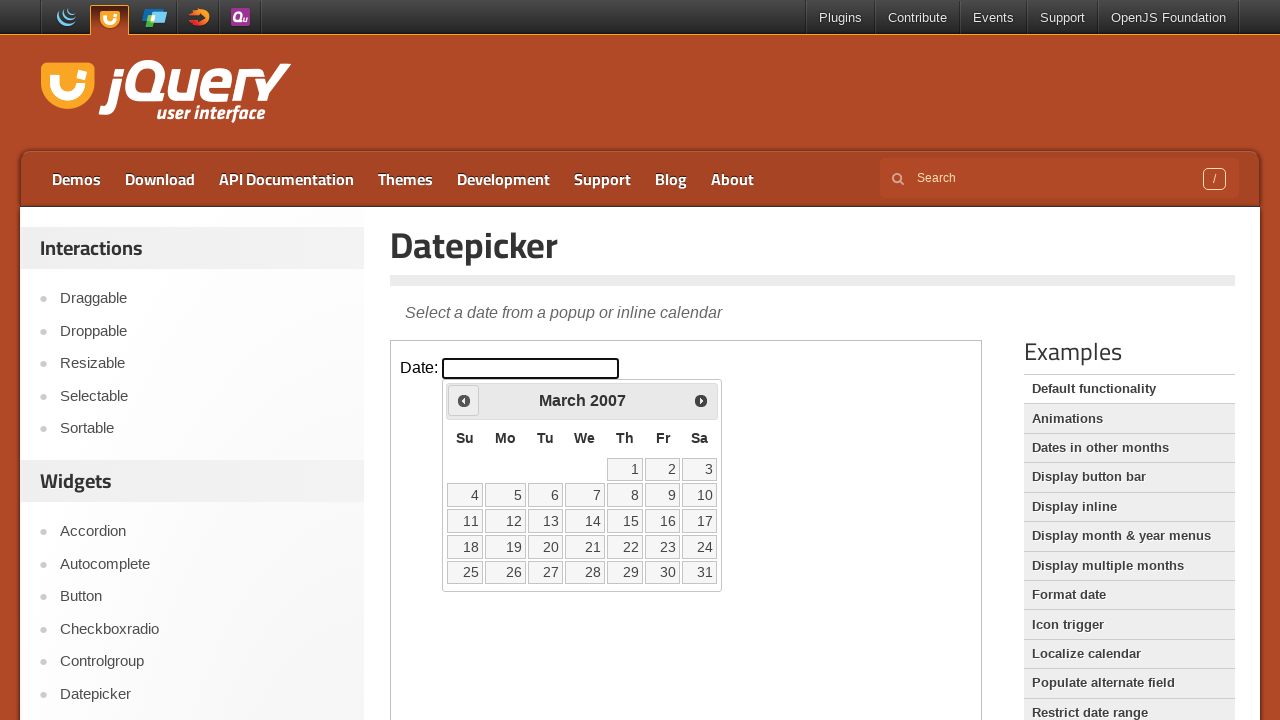

Waited for calendar to update
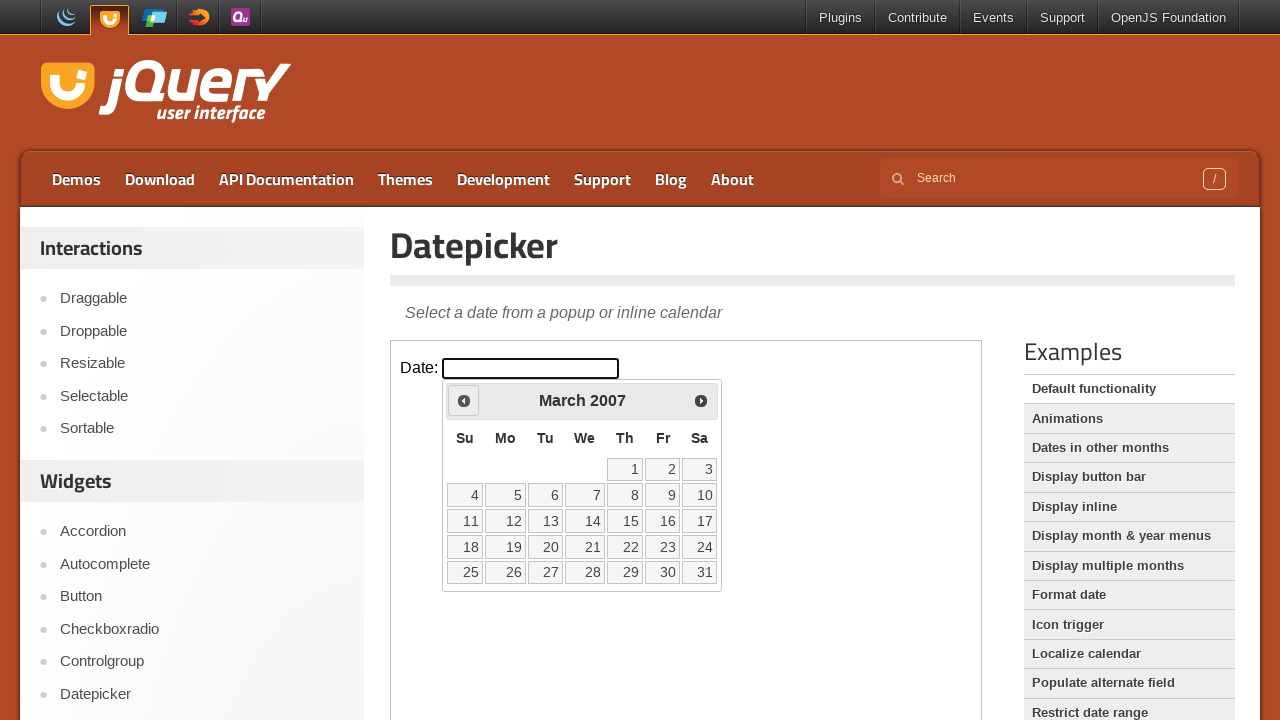

Clicked previous button, current year: 2007 at (464, 400) on .demo-frame >> internal:control=enter-frame >> .ui-datepicker-prev
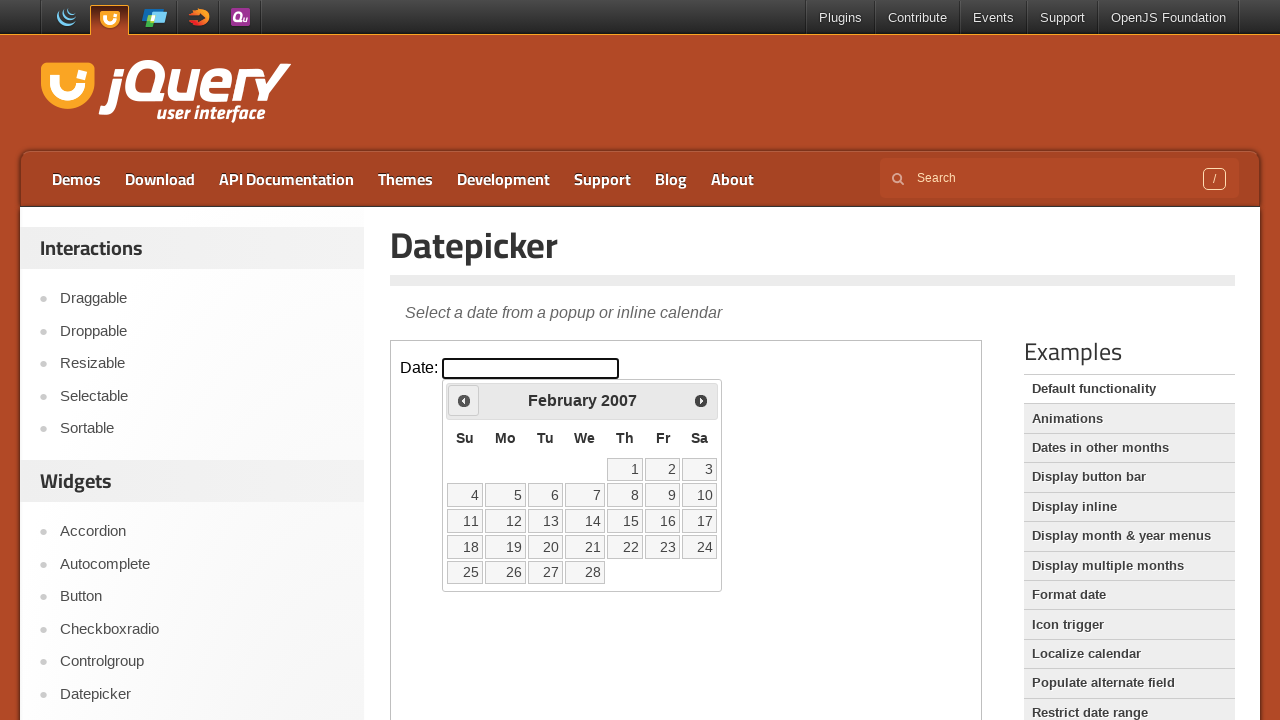

Waited for calendar to update
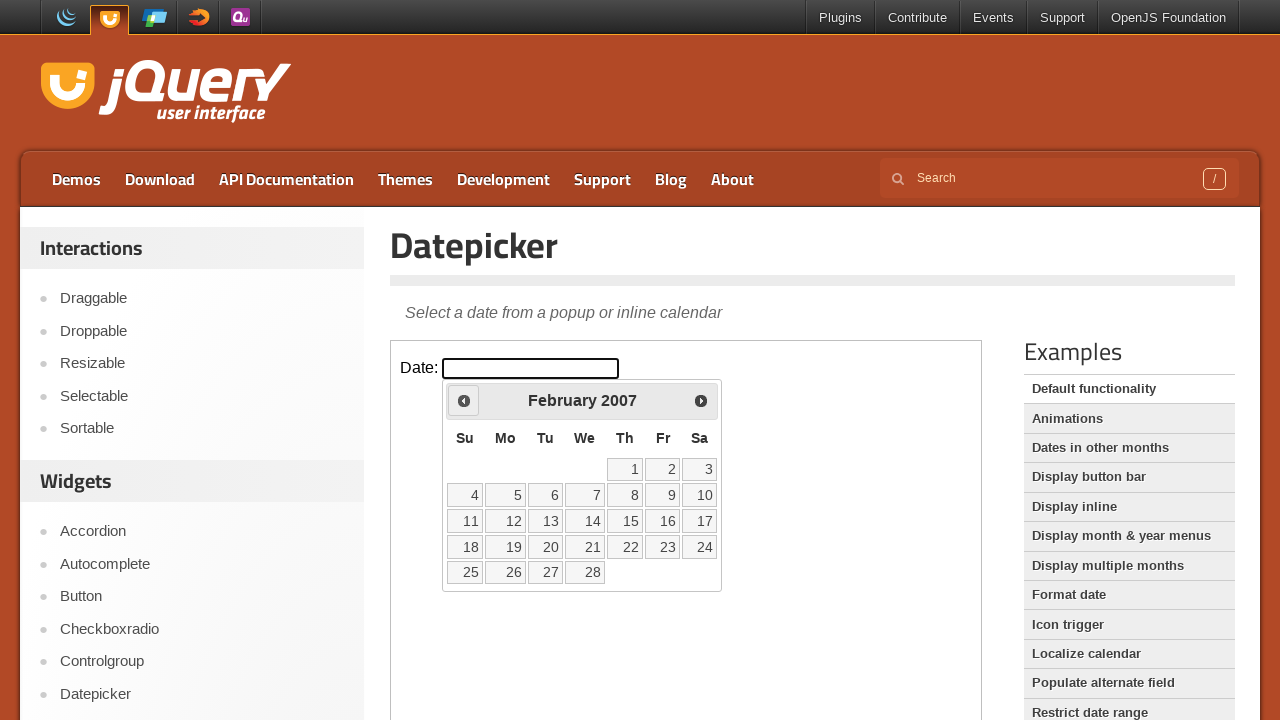

Clicked previous button, current year: 2007 at (464, 400) on .demo-frame >> internal:control=enter-frame >> .ui-datepicker-prev
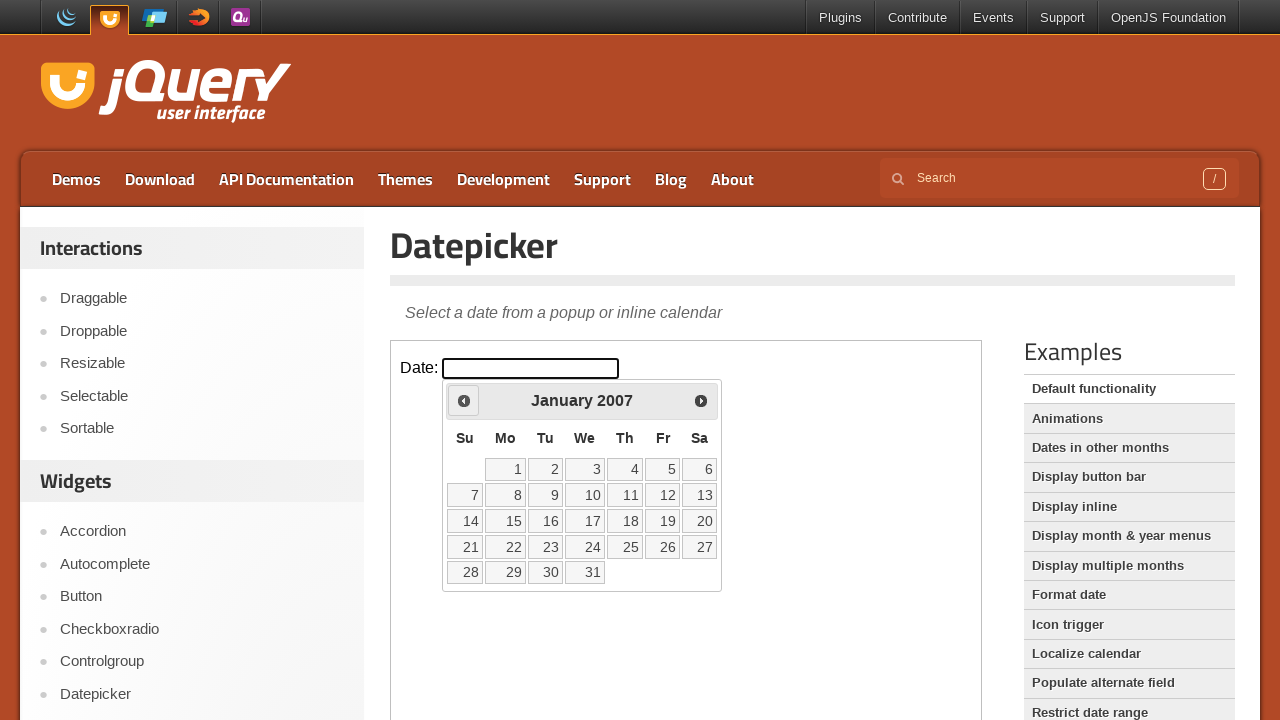

Waited for calendar to update
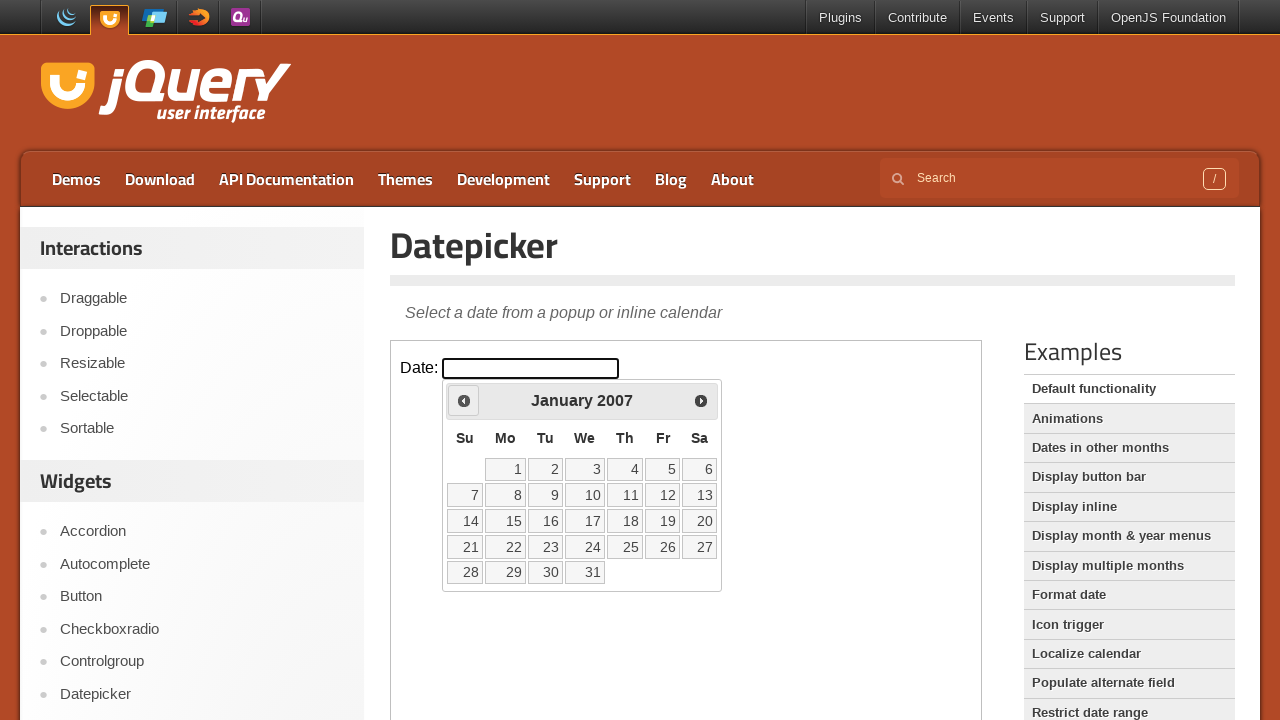

Clicked previous button, current year: 2007 at (464, 400) on .demo-frame >> internal:control=enter-frame >> .ui-datepicker-prev
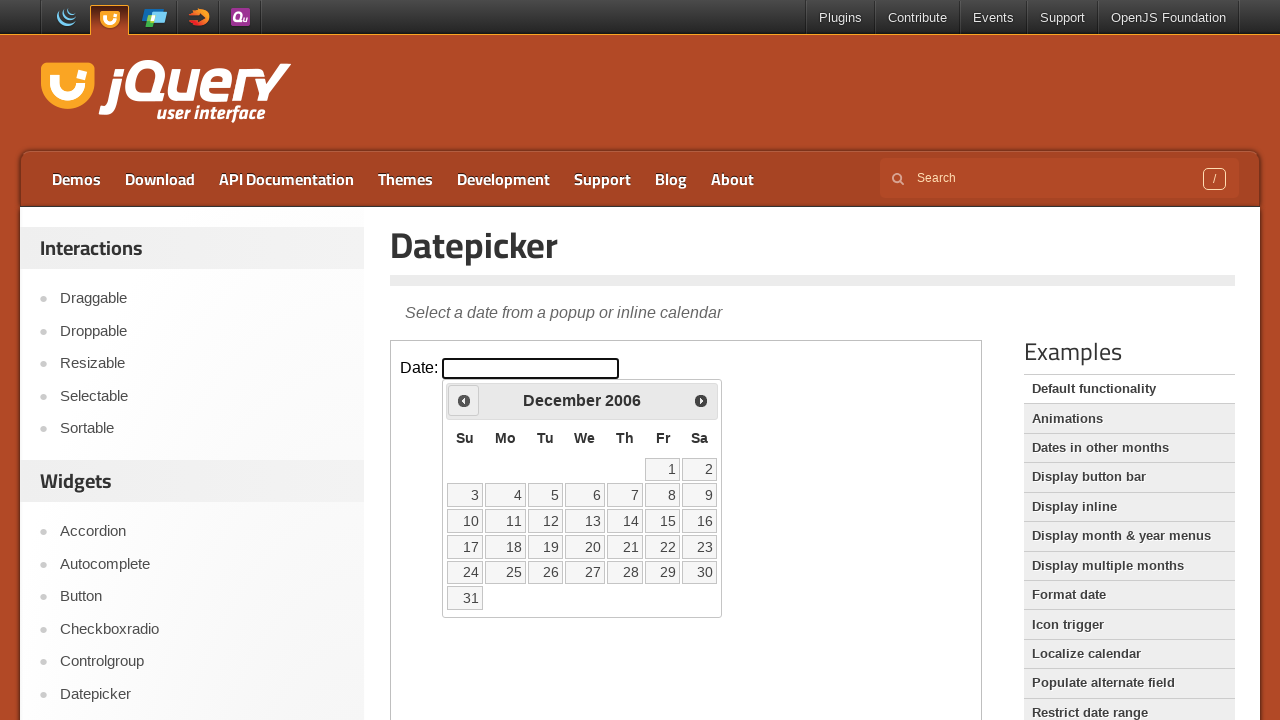

Waited for calendar to update
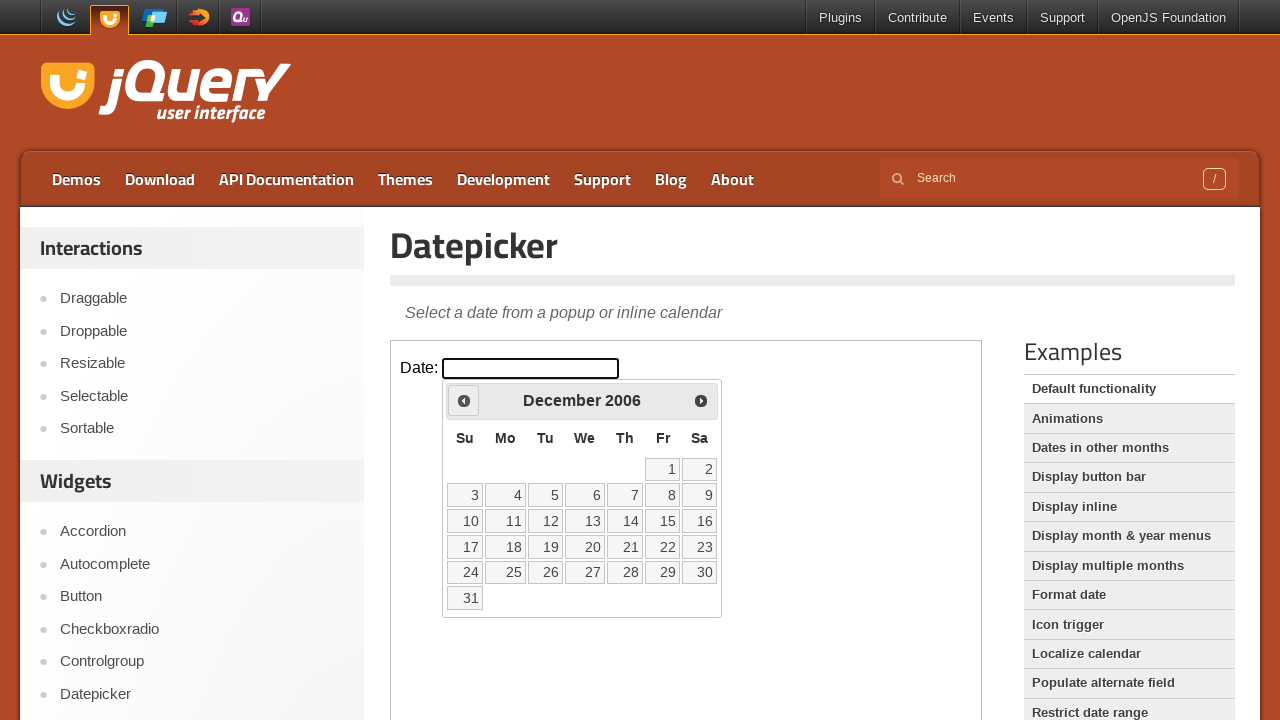

Clicked previous button, current year: 2006 at (464, 400) on .demo-frame >> internal:control=enter-frame >> .ui-datepicker-prev
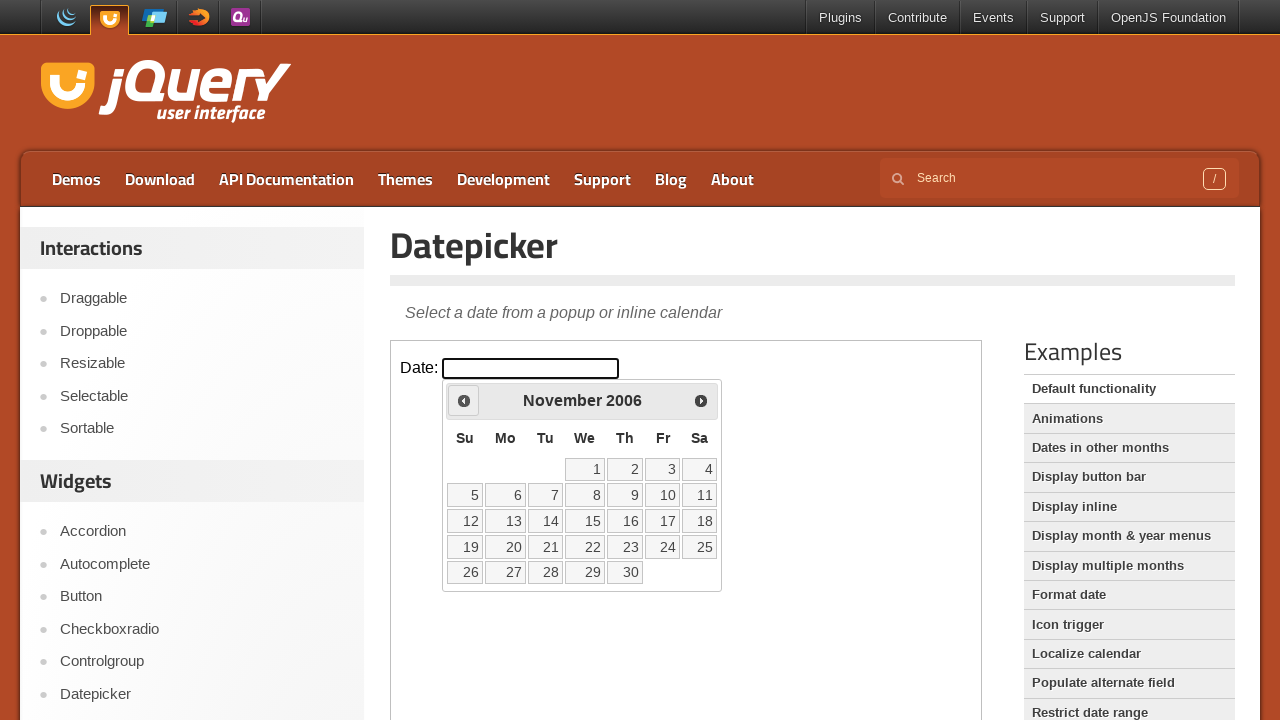

Waited for calendar to update
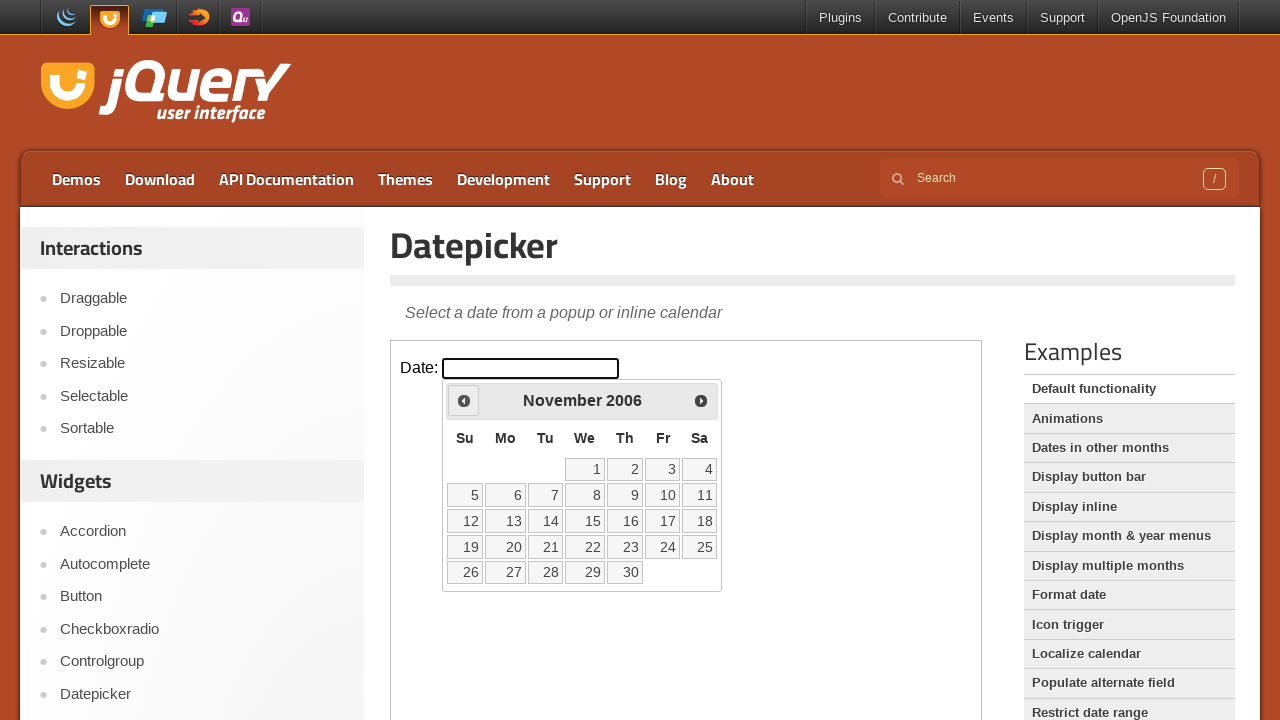

Clicked previous button, current year: 2006 at (464, 400) on .demo-frame >> internal:control=enter-frame >> .ui-datepicker-prev
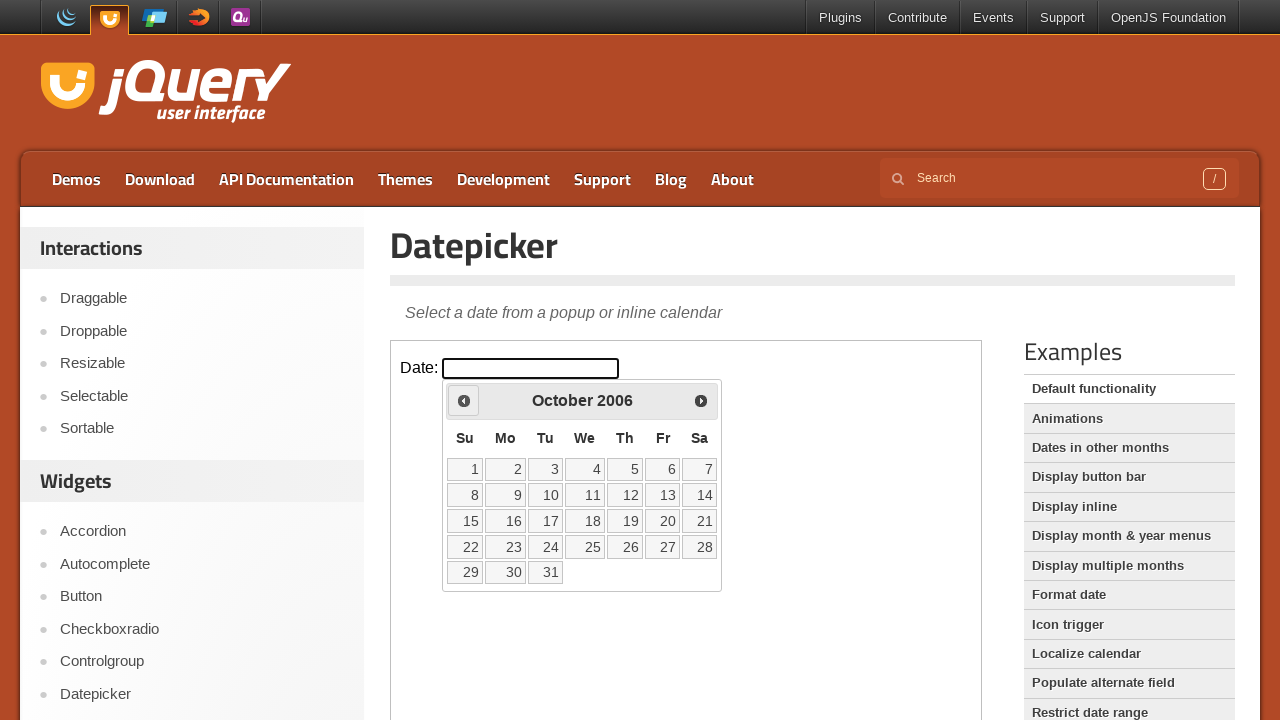

Waited for calendar to update
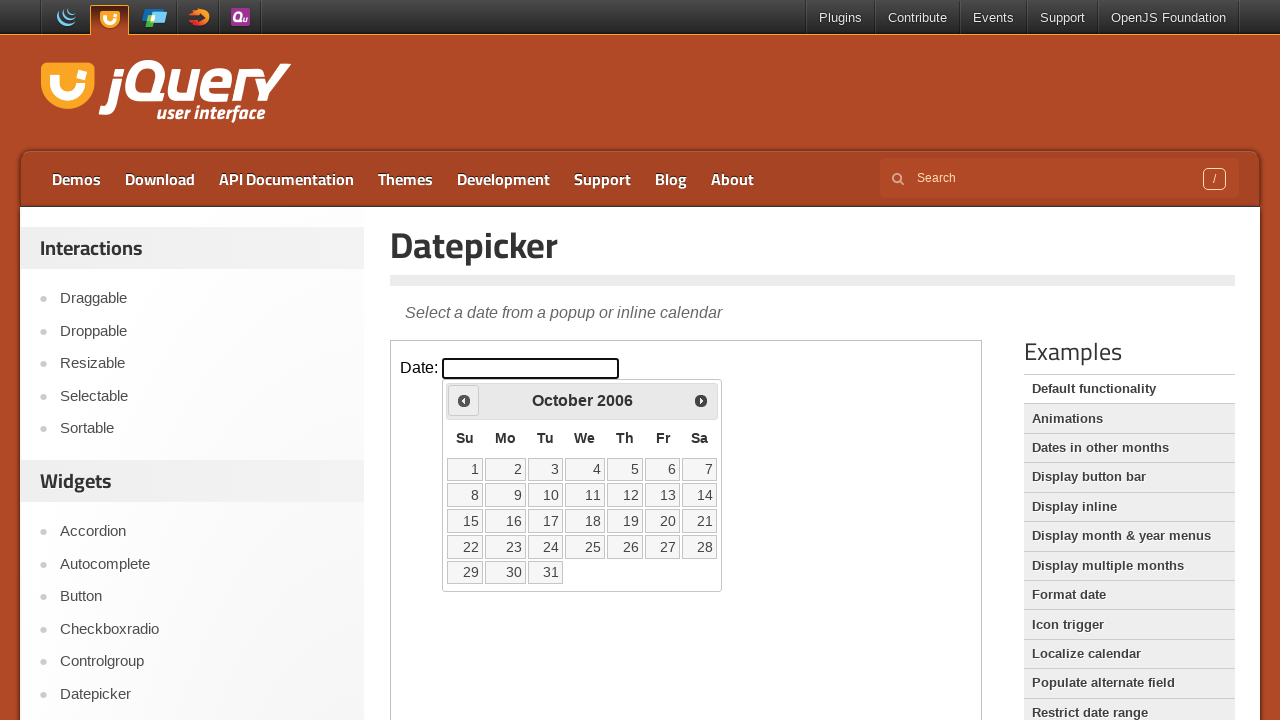

Clicked previous button, current year: 2006 at (464, 400) on .demo-frame >> internal:control=enter-frame >> .ui-datepicker-prev
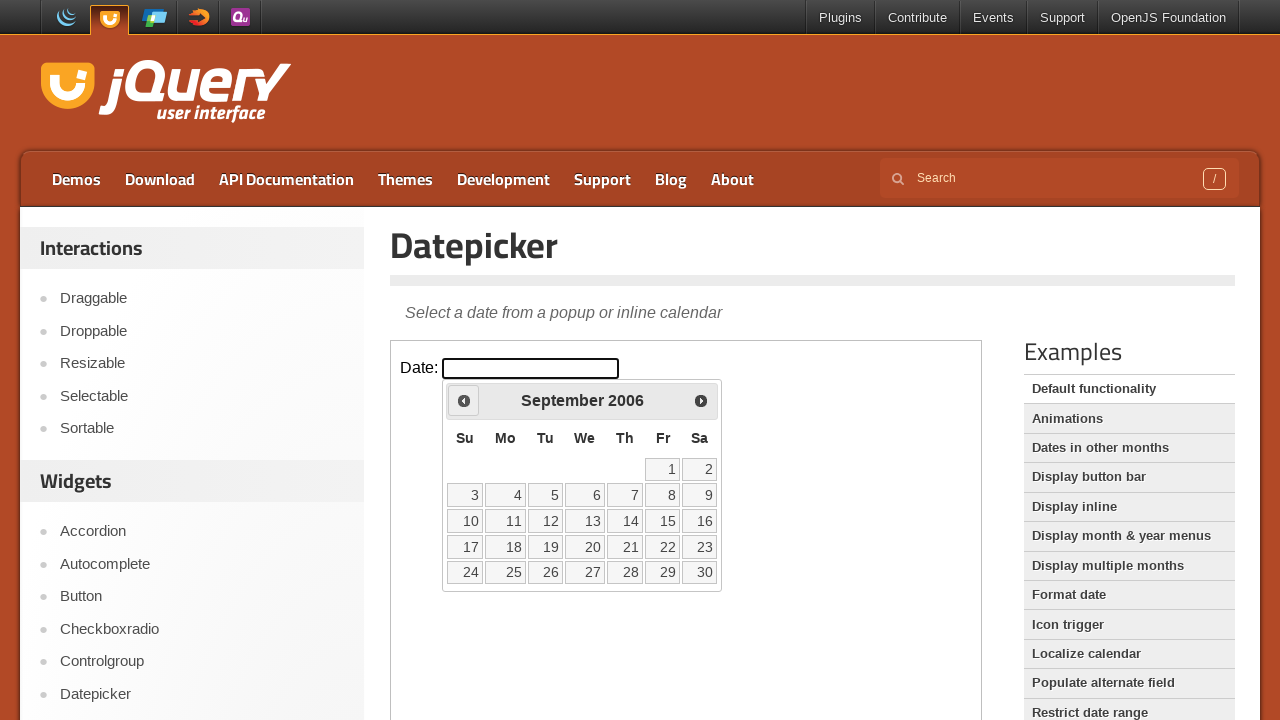

Waited for calendar to update
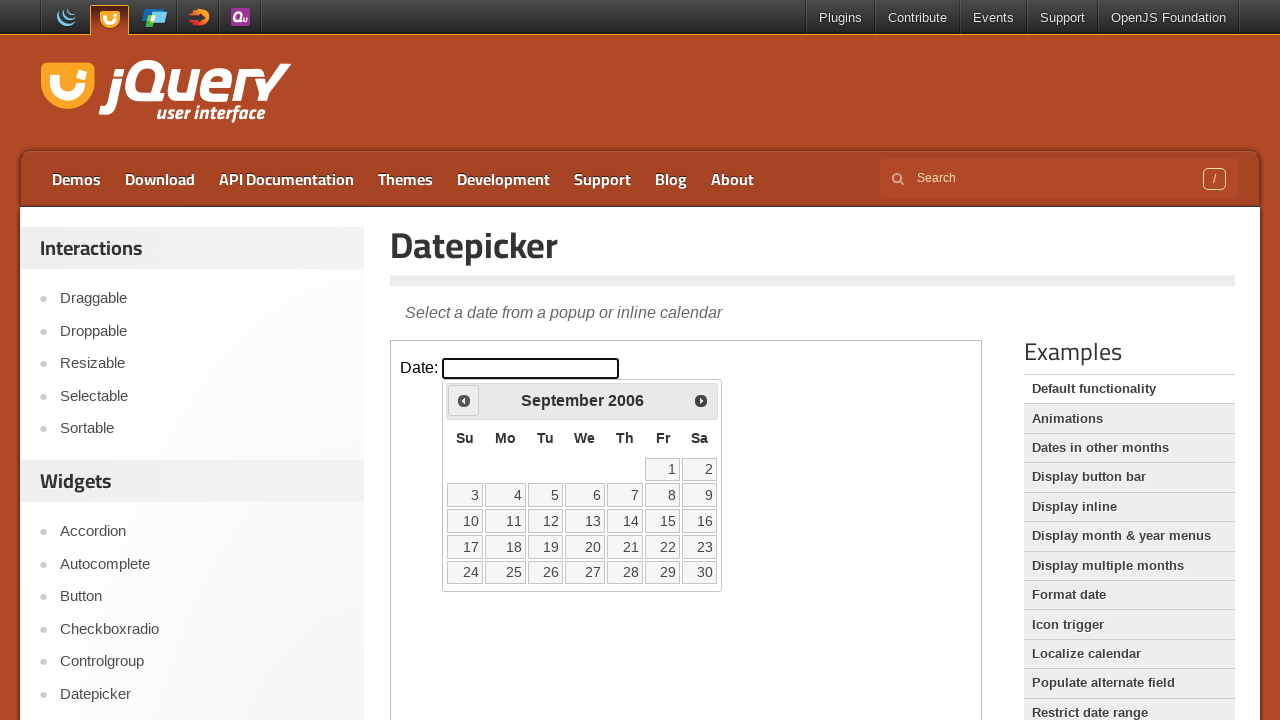

Clicked previous button, current year: 2006 at (464, 400) on .demo-frame >> internal:control=enter-frame >> .ui-datepicker-prev
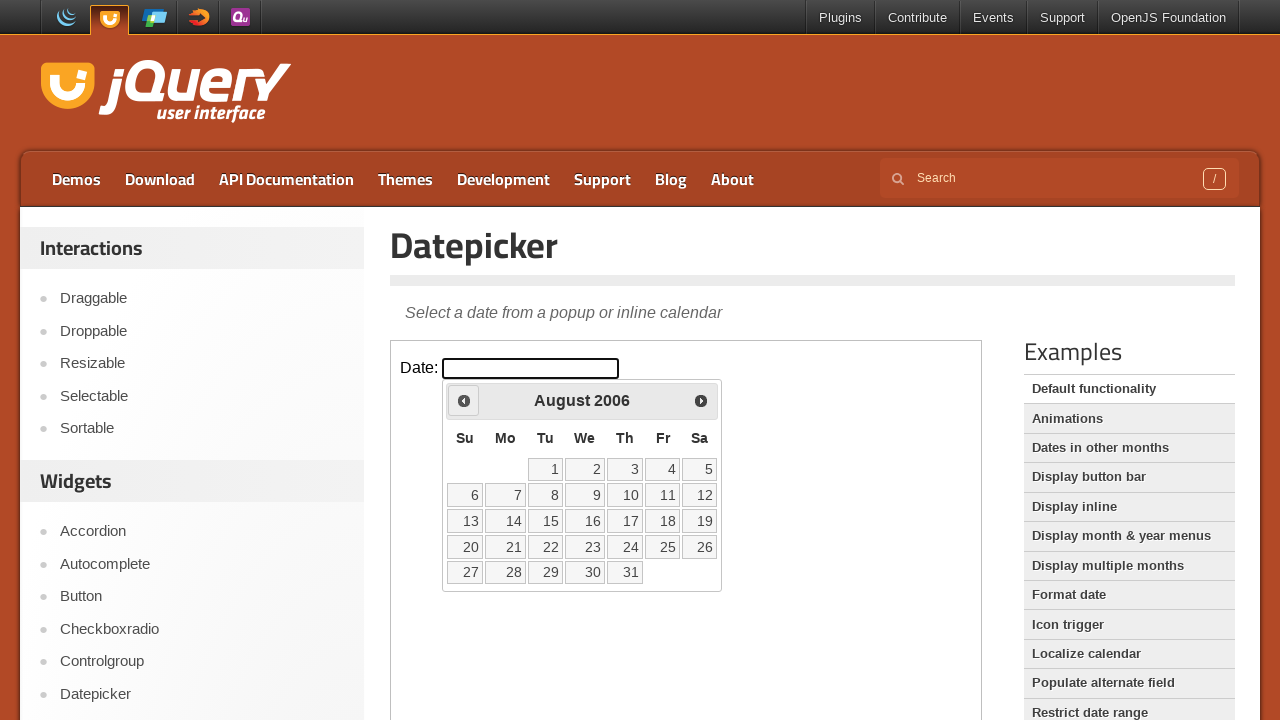

Waited for calendar to update
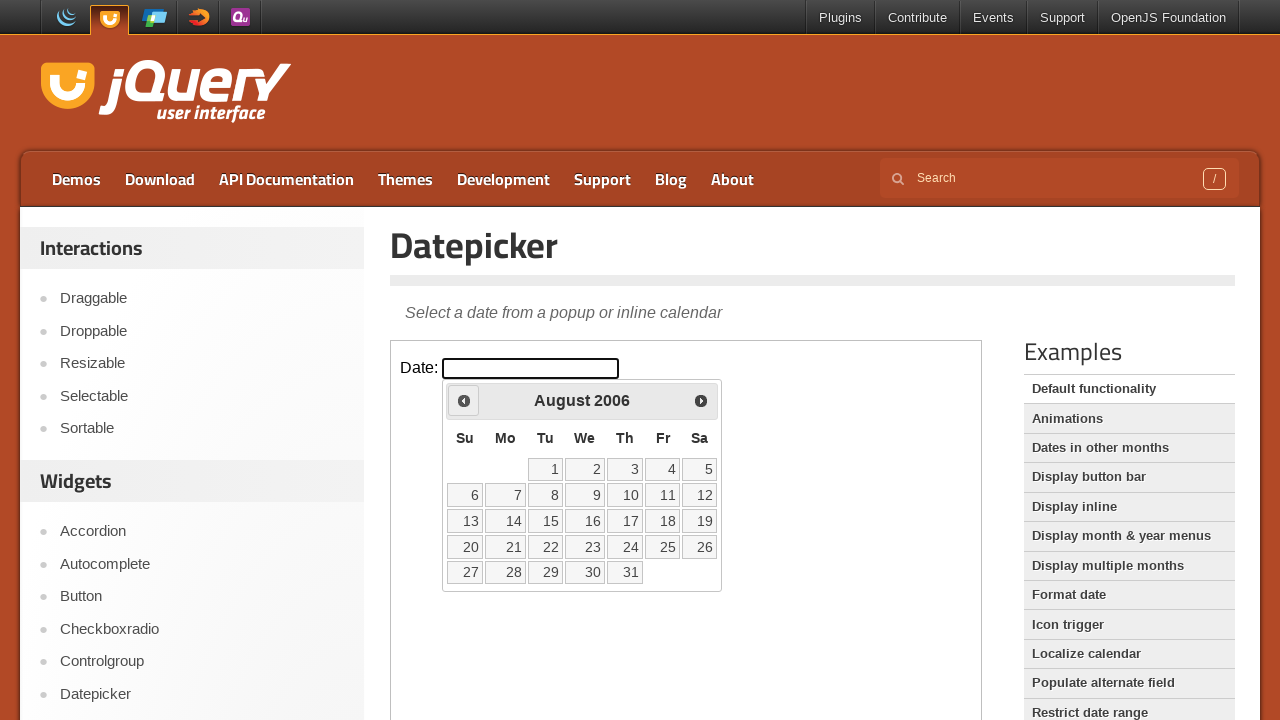

Clicked previous button, current year: 2006 at (464, 400) on .demo-frame >> internal:control=enter-frame >> .ui-datepicker-prev
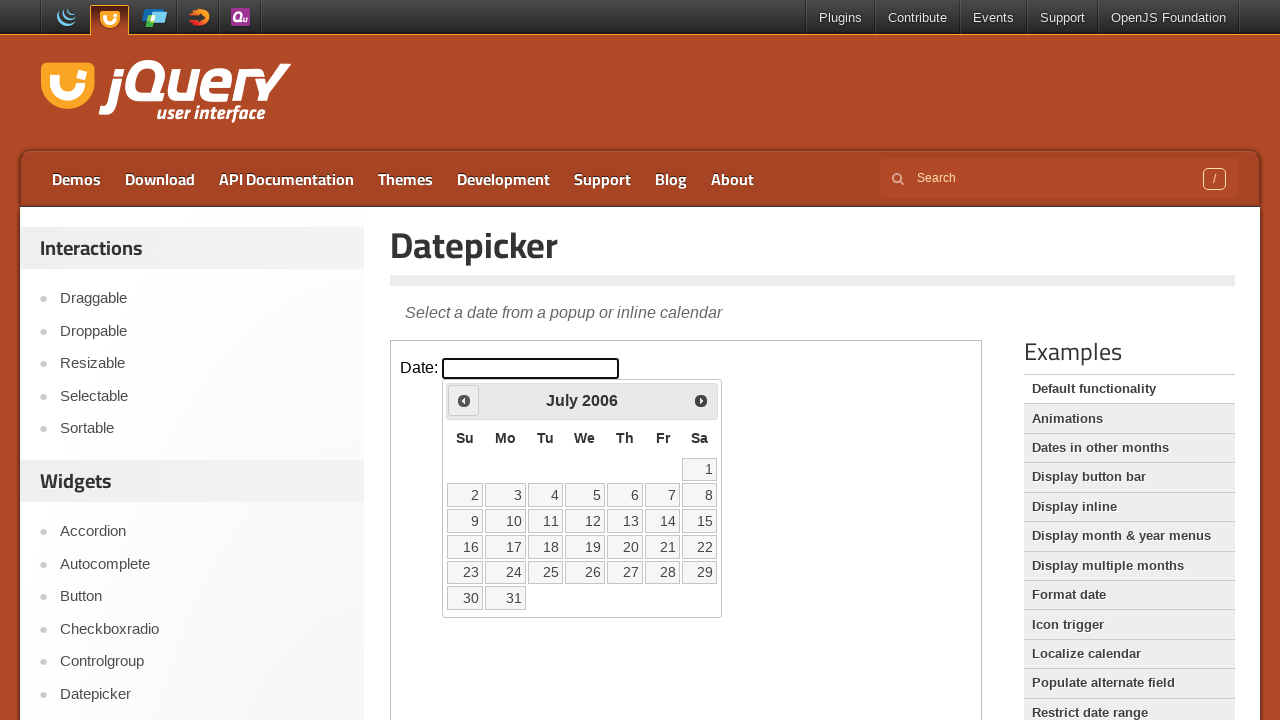

Waited for calendar to update
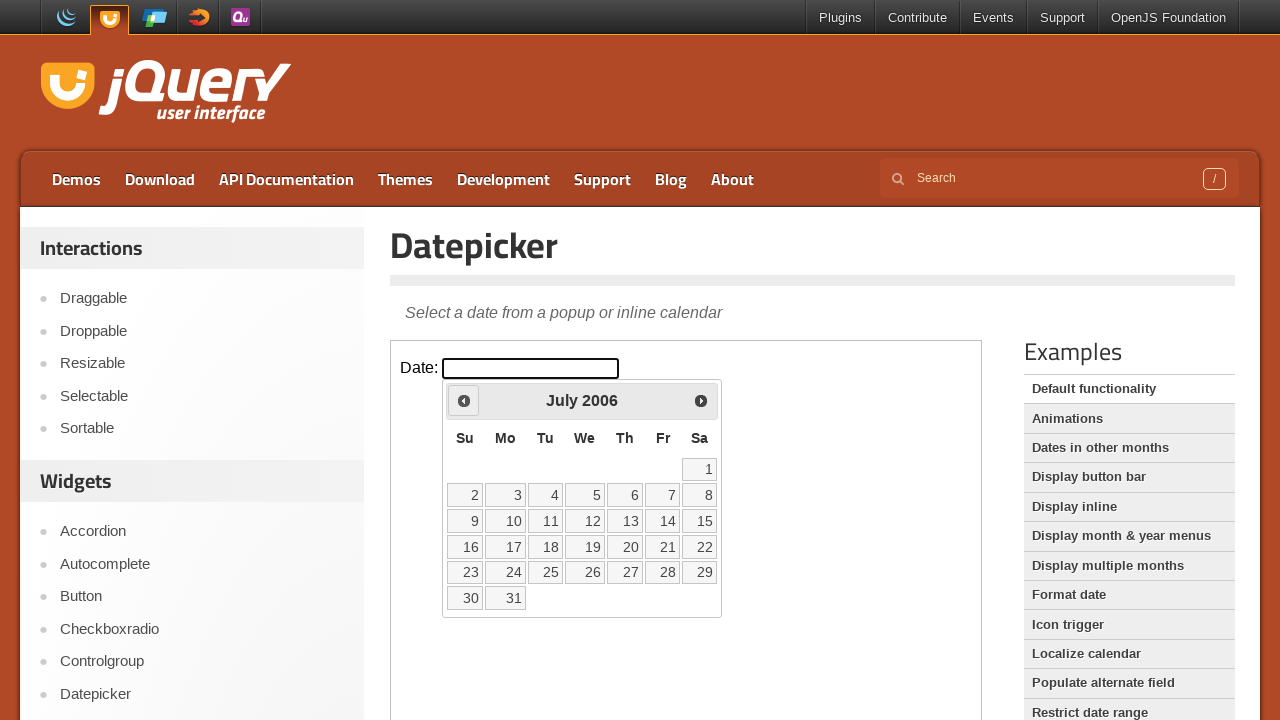

Clicked previous button, current year: 2006 at (464, 400) on .demo-frame >> internal:control=enter-frame >> .ui-datepicker-prev
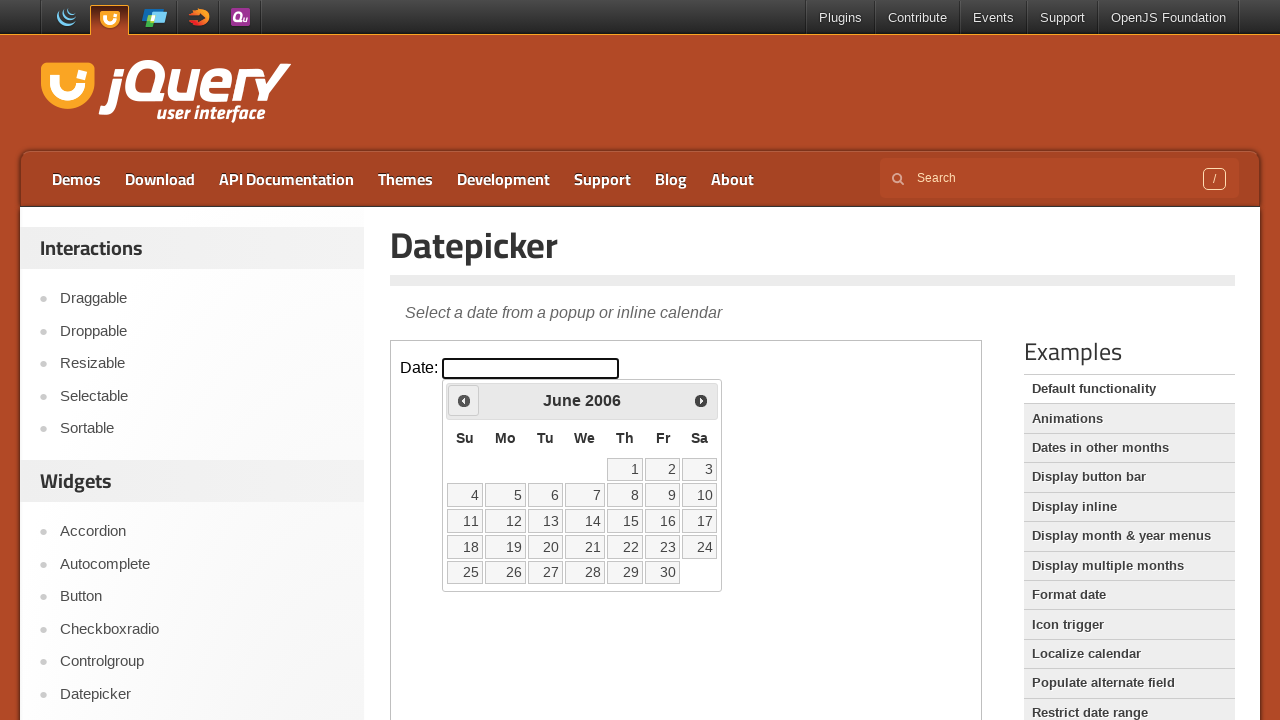

Waited for calendar to update
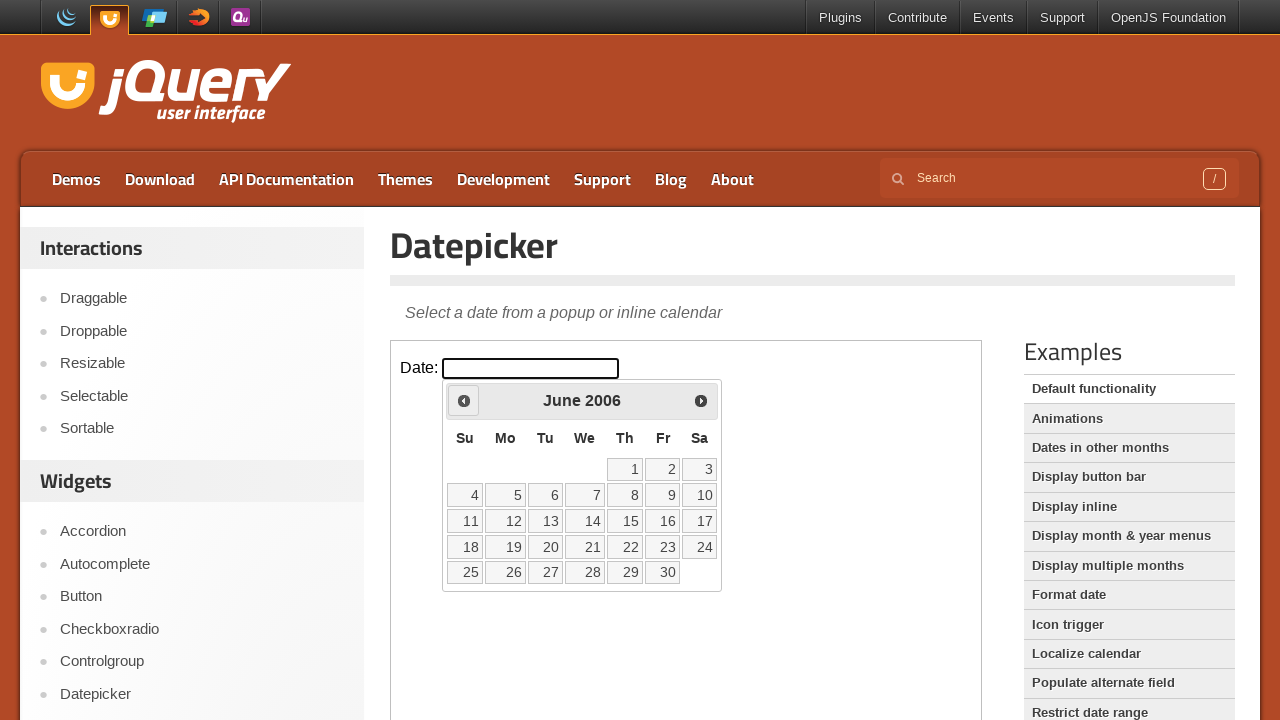

Clicked previous button, current year: 2006 at (464, 400) on .demo-frame >> internal:control=enter-frame >> .ui-datepicker-prev
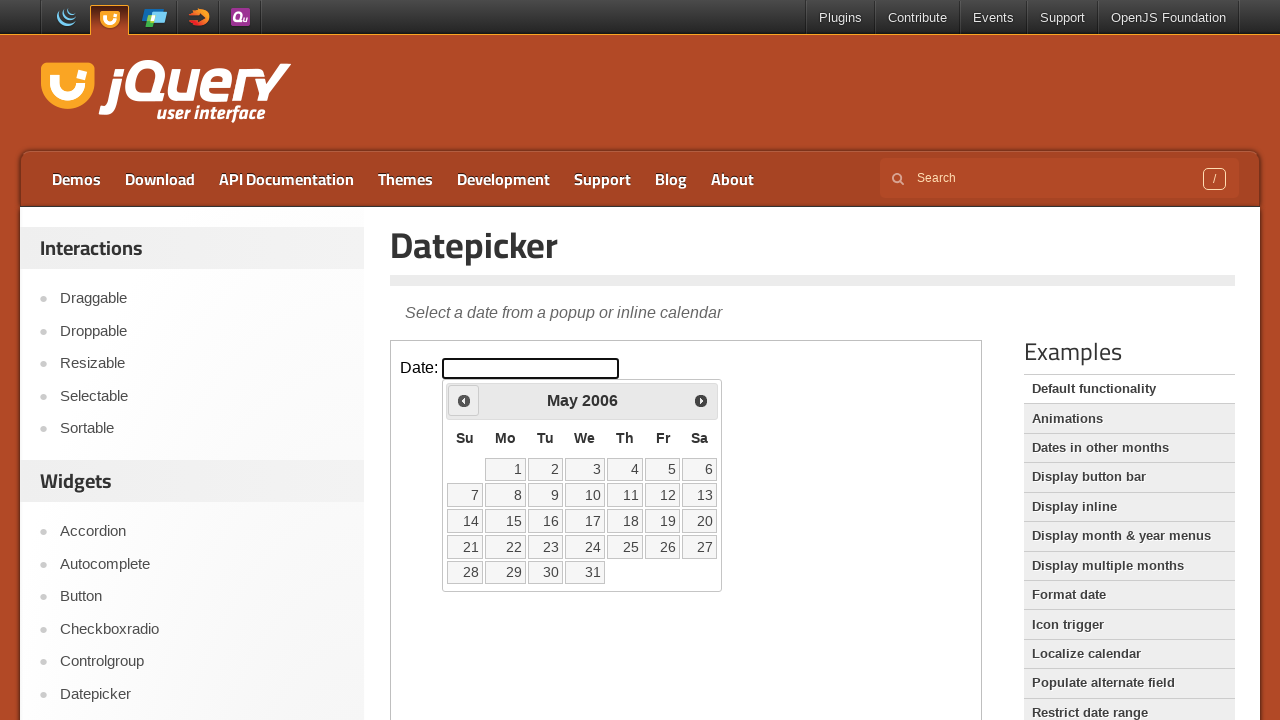

Waited for calendar to update
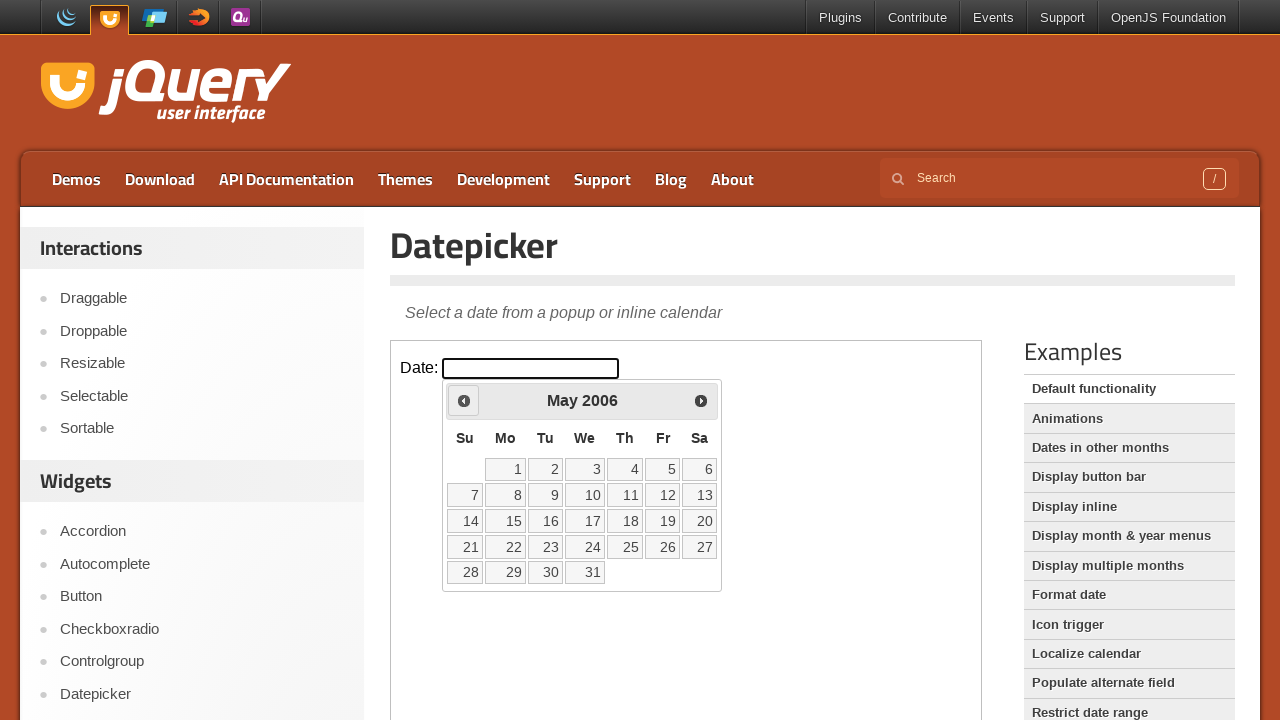

Clicked previous button, current year: 2006 at (464, 400) on .demo-frame >> internal:control=enter-frame >> .ui-datepicker-prev
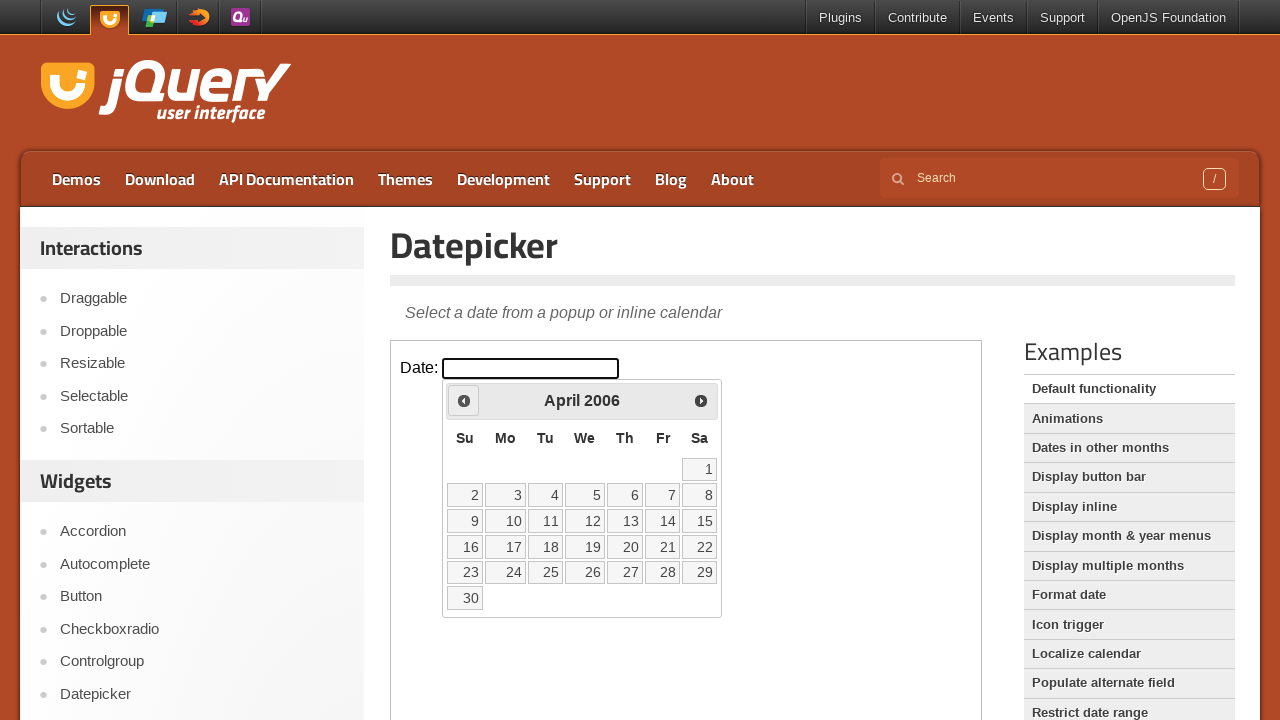

Waited for calendar to update
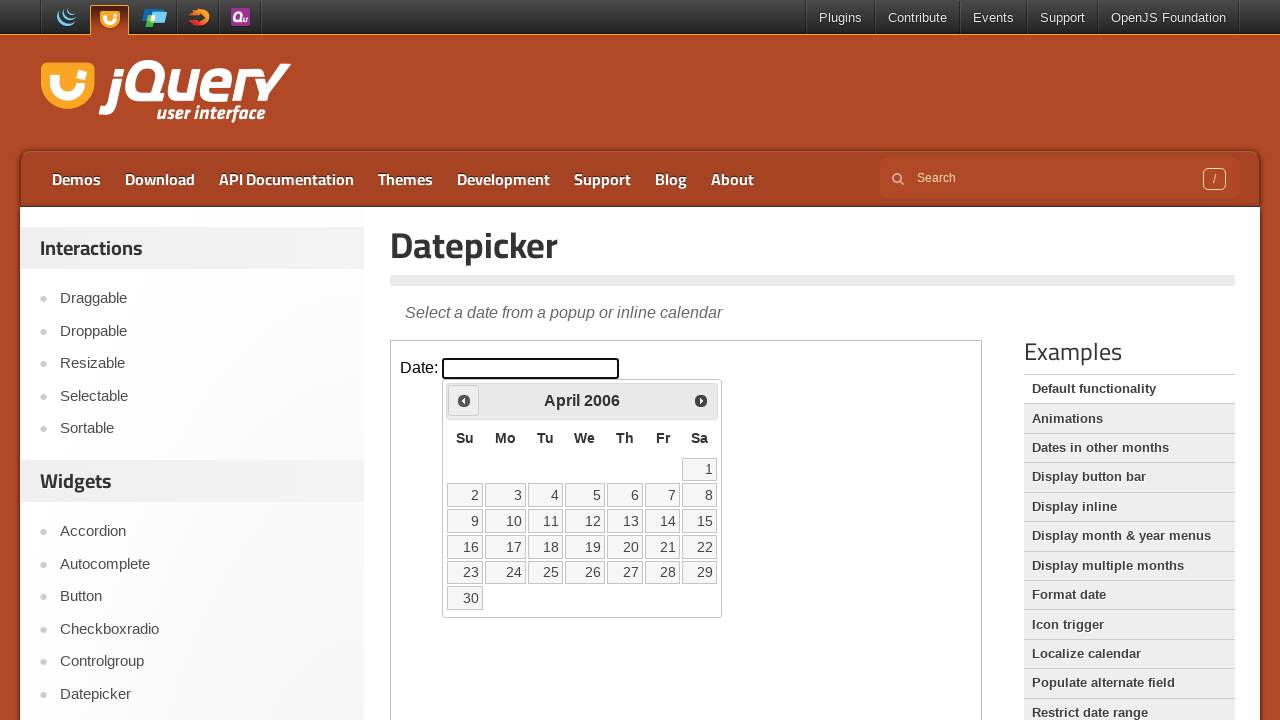

Clicked previous button, current year: 2006 at (464, 400) on .demo-frame >> internal:control=enter-frame >> .ui-datepicker-prev
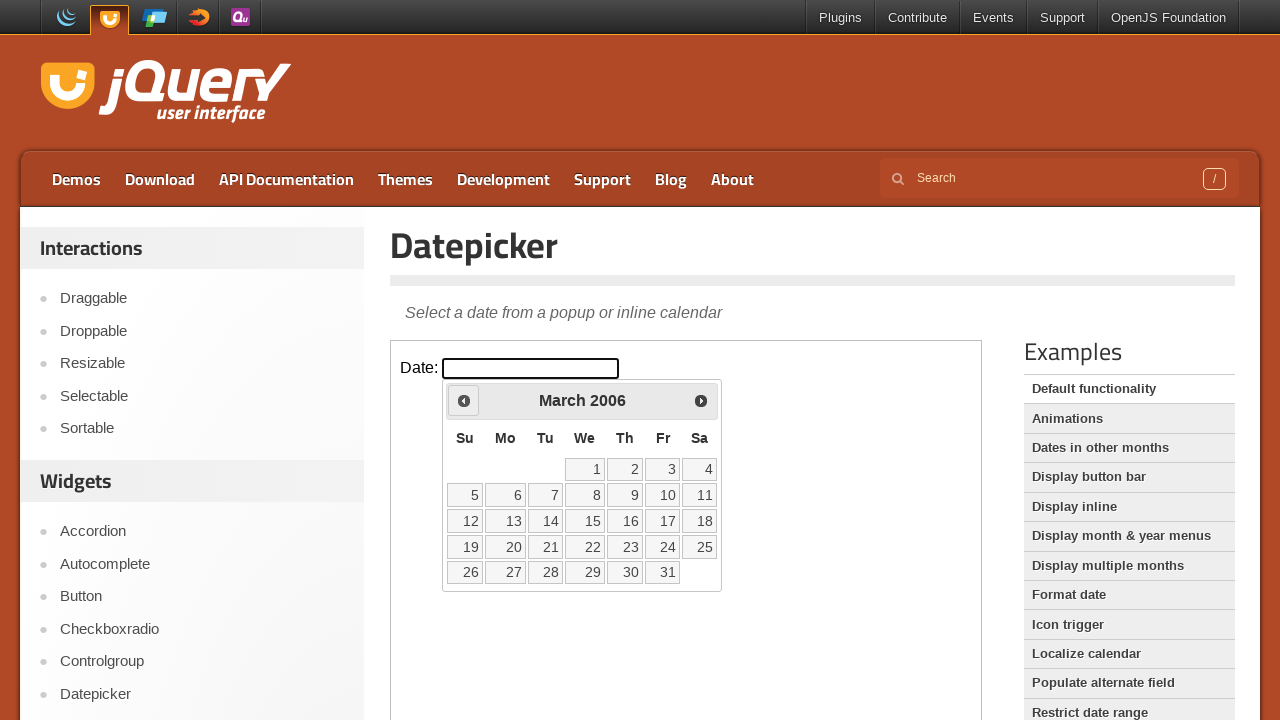

Waited for calendar to update
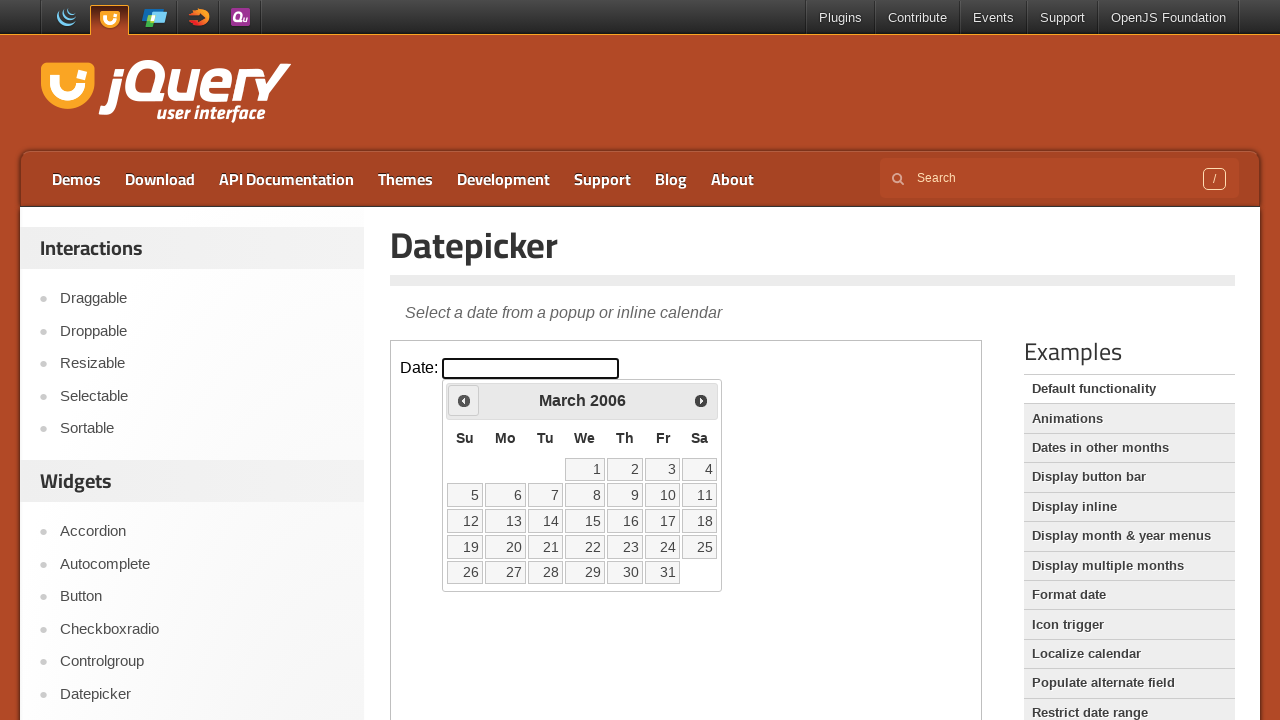

Clicked previous button, current year: 2006 at (464, 400) on .demo-frame >> internal:control=enter-frame >> .ui-datepicker-prev
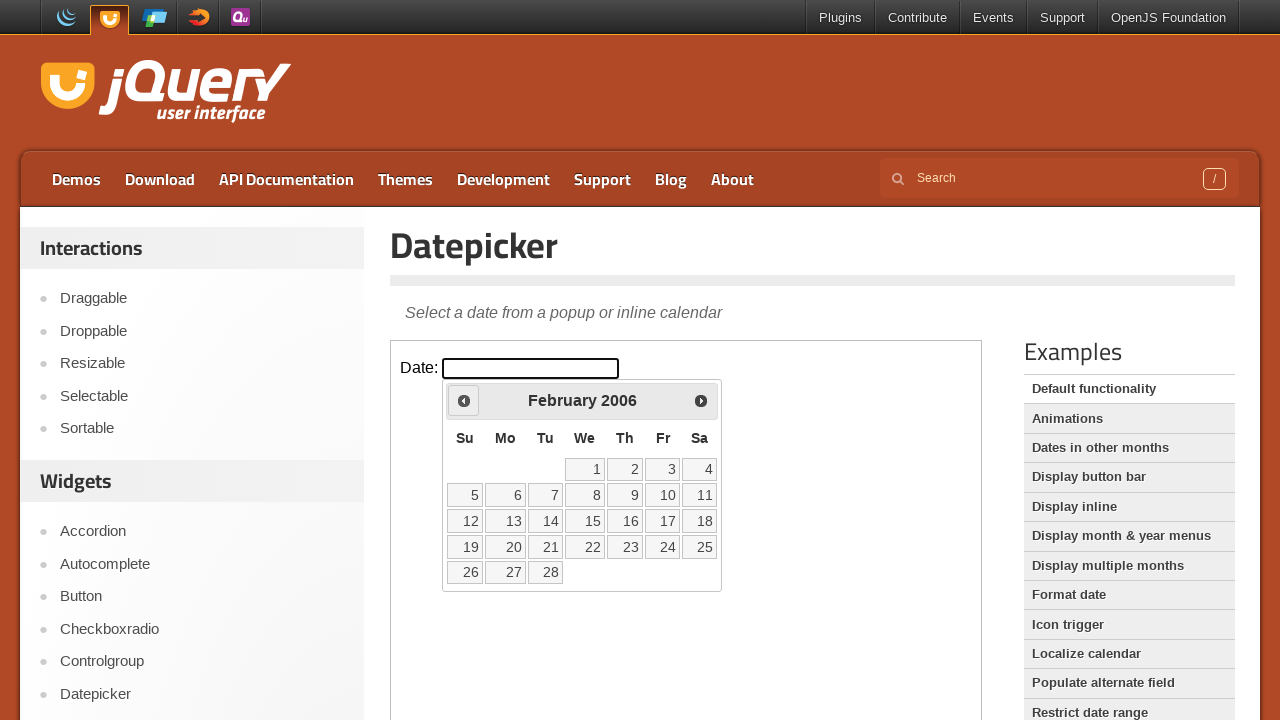

Waited for calendar to update
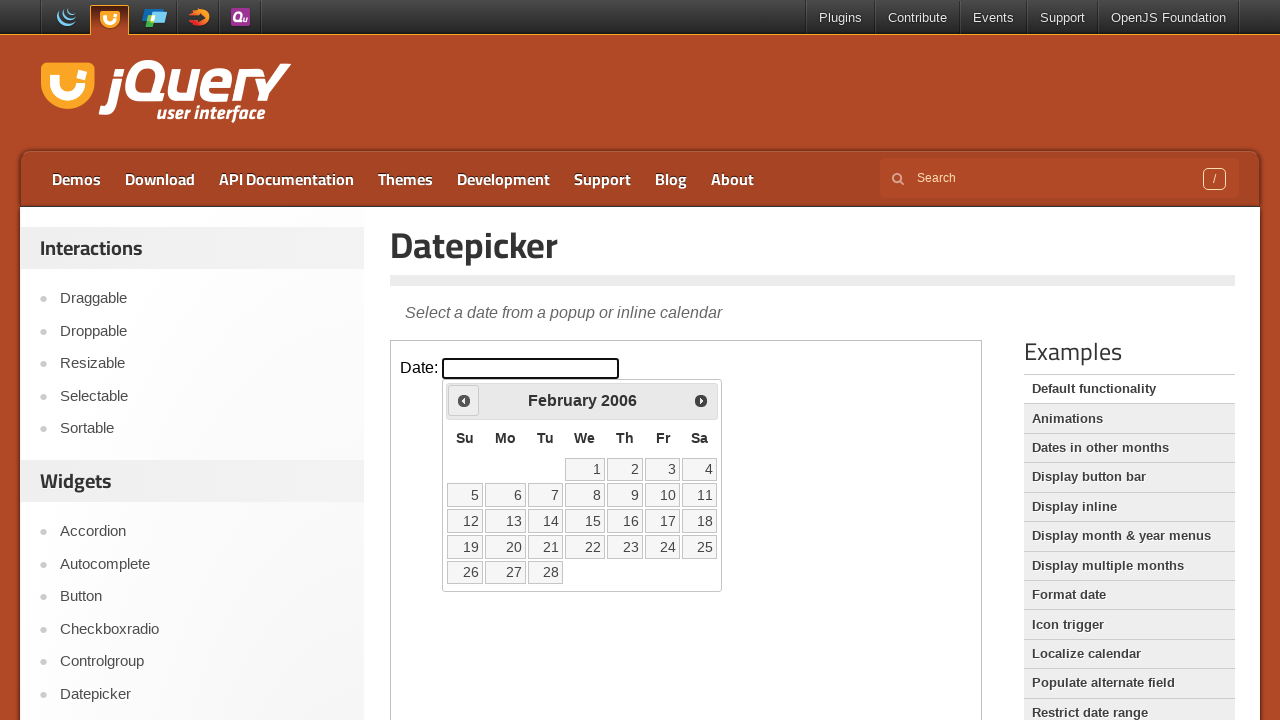

Clicked previous button, current year: 2006 at (464, 400) on .demo-frame >> internal:control=enter-frame >> .ui-datepicker-prev
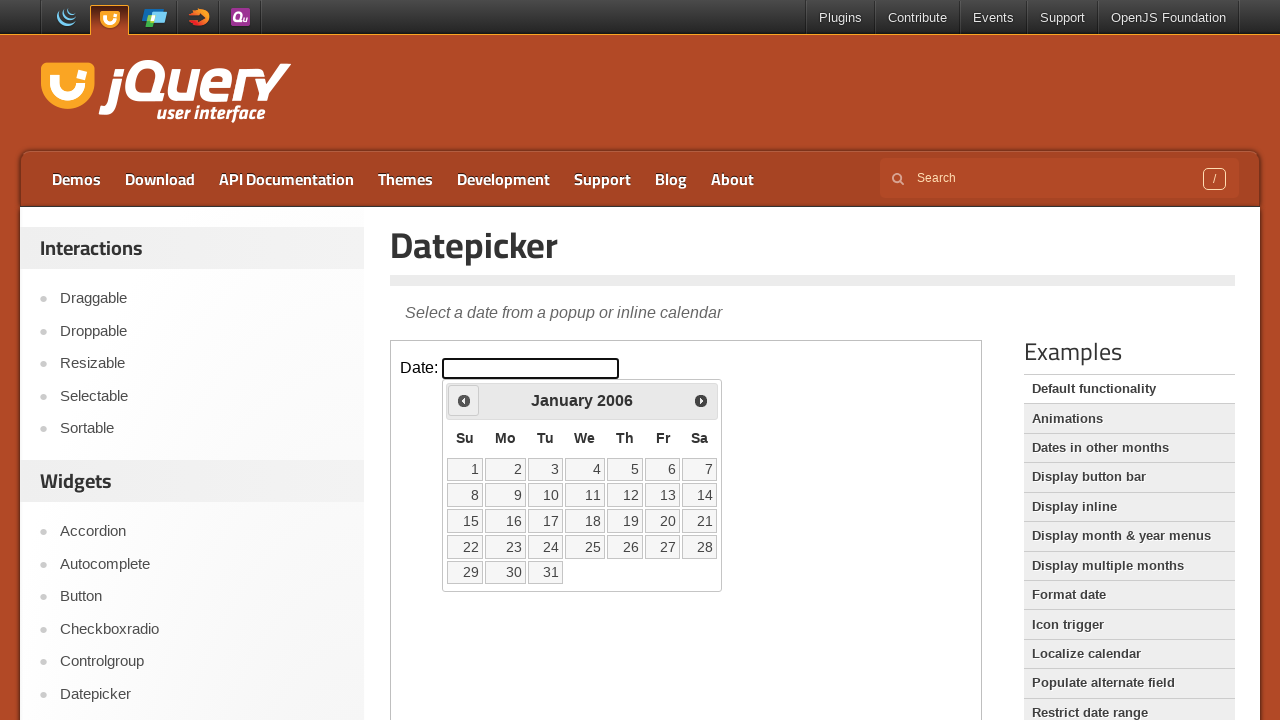

Waited for calendar to update
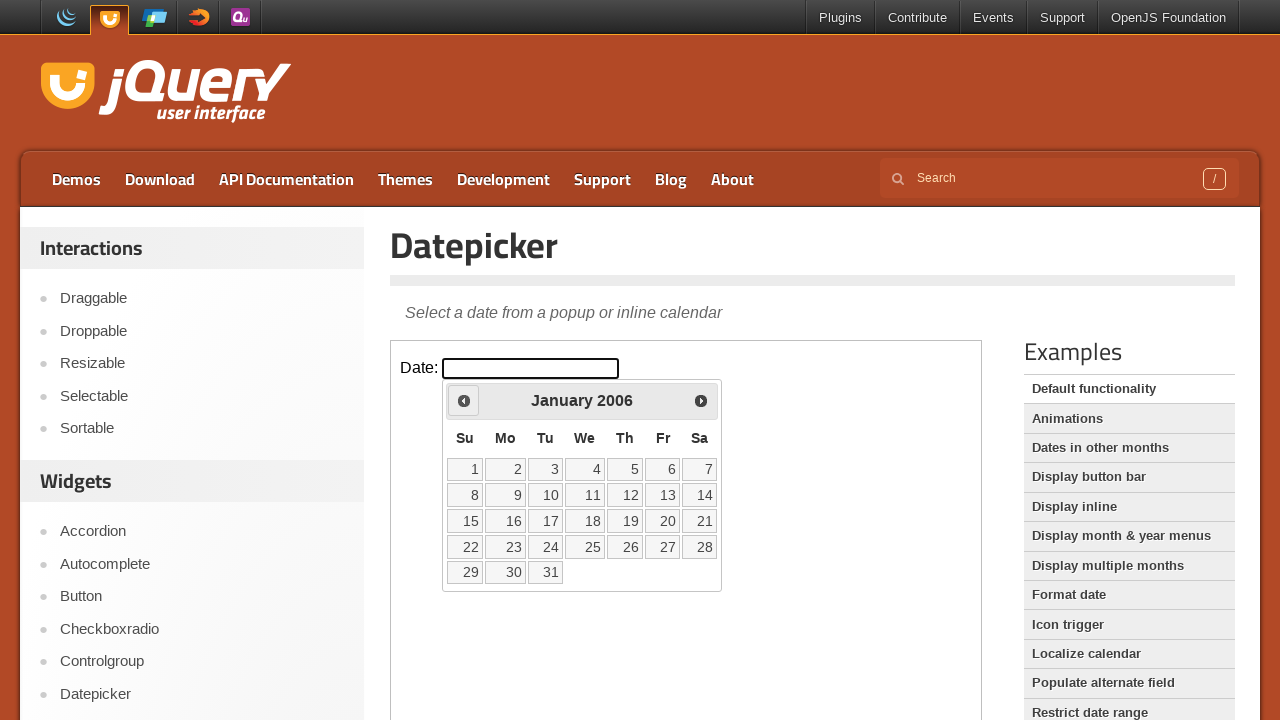

Clicked previous button, current year: 2006 at (464, 400) on .demo-frame >> internal:control=enter-frame >> .ui-datepicker-prev
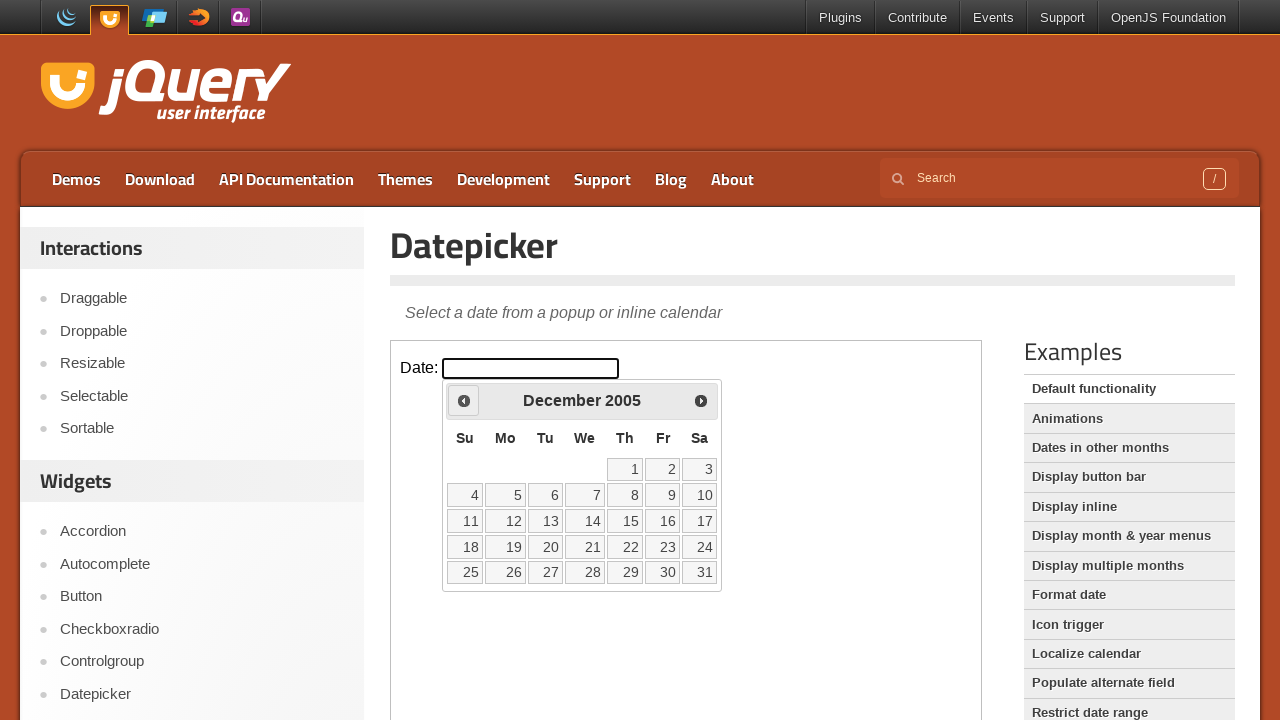

Waited for calendar to update
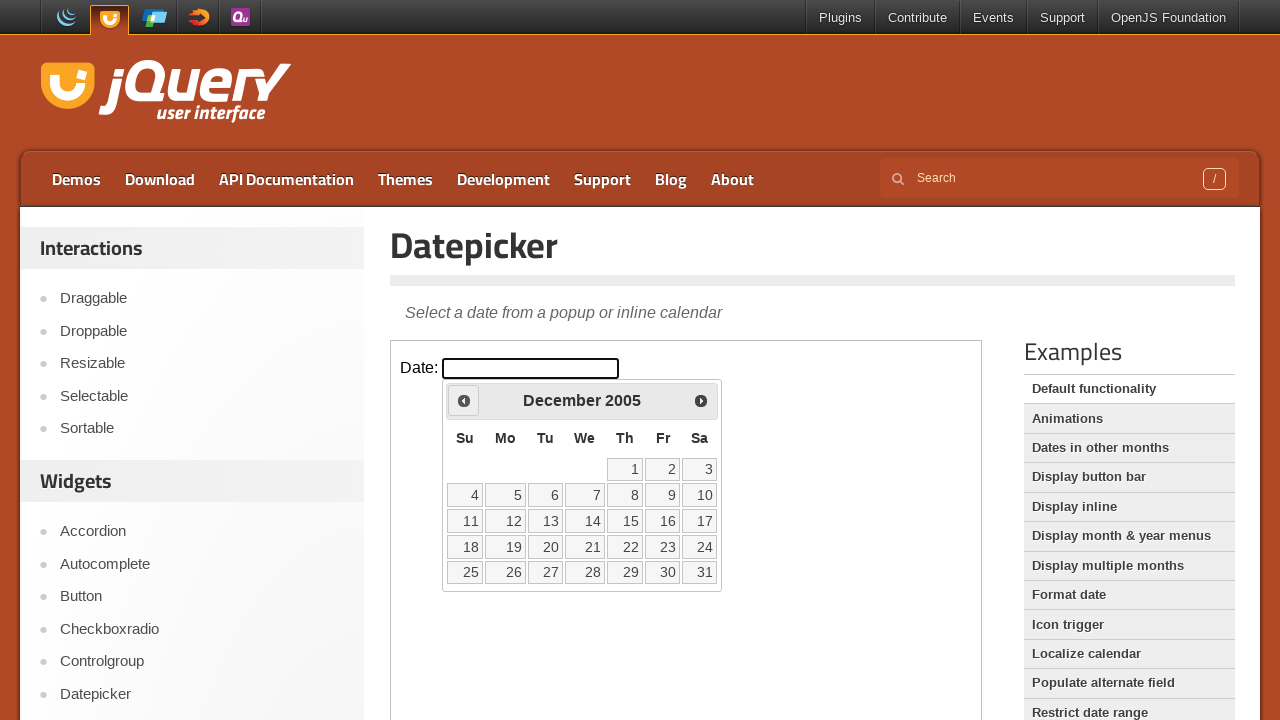

Clicked previous button, current year: 2005 at (464, 400) on .demo-frame >> internal:control=enter-frame >> .ui-datepicker-prev
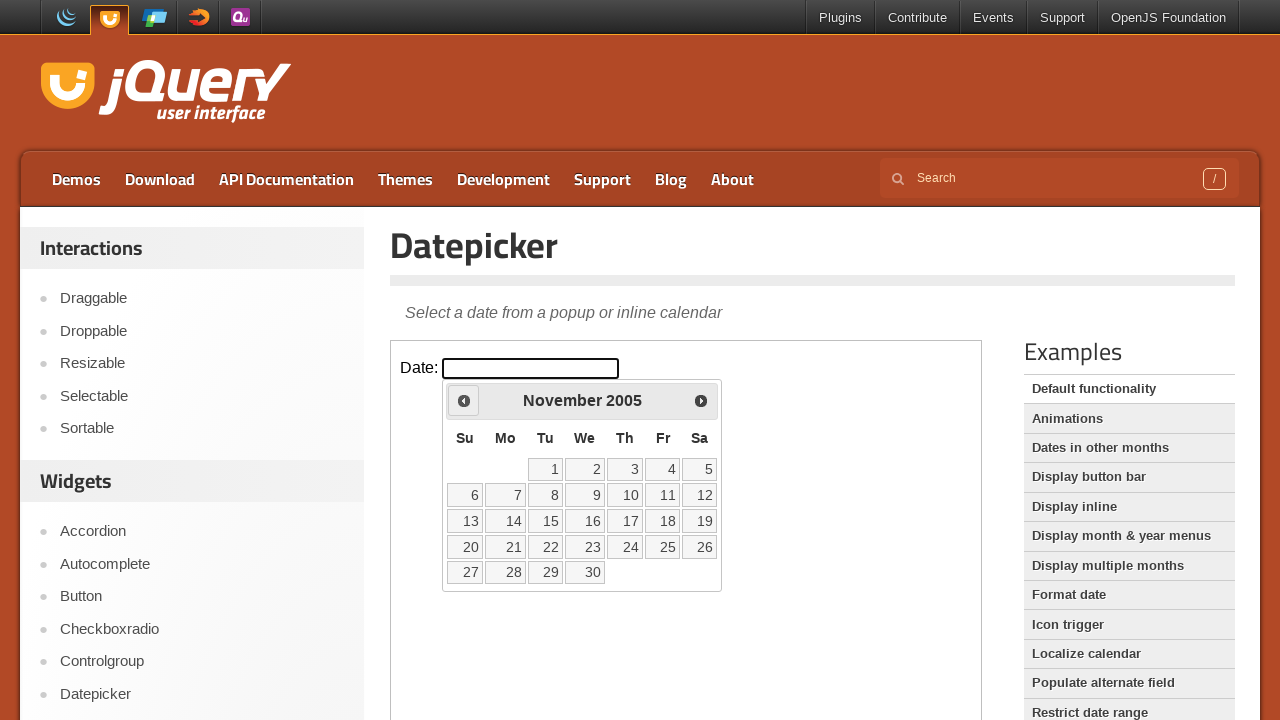

Waited for calendar to update
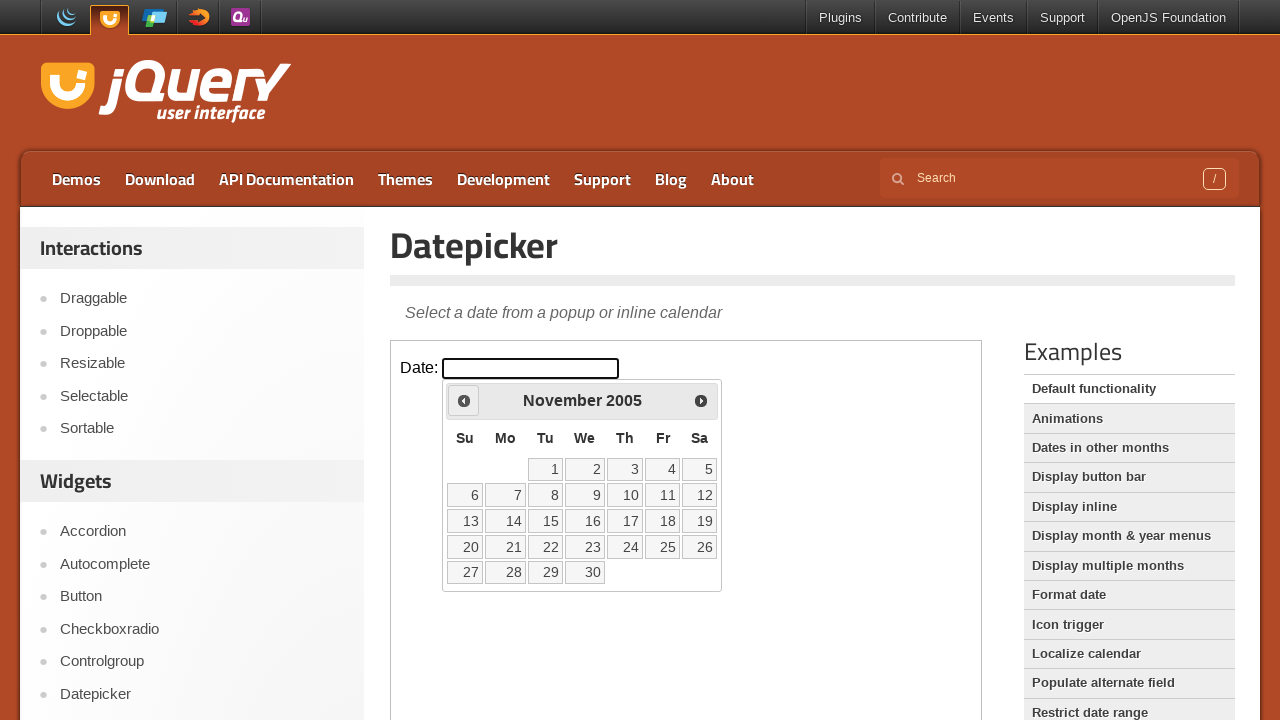

Clicked previous button, current year: 2005 at (464, 400) on .demo-frame >> internal:control=enter-frame >> .ui-datepicker-prev
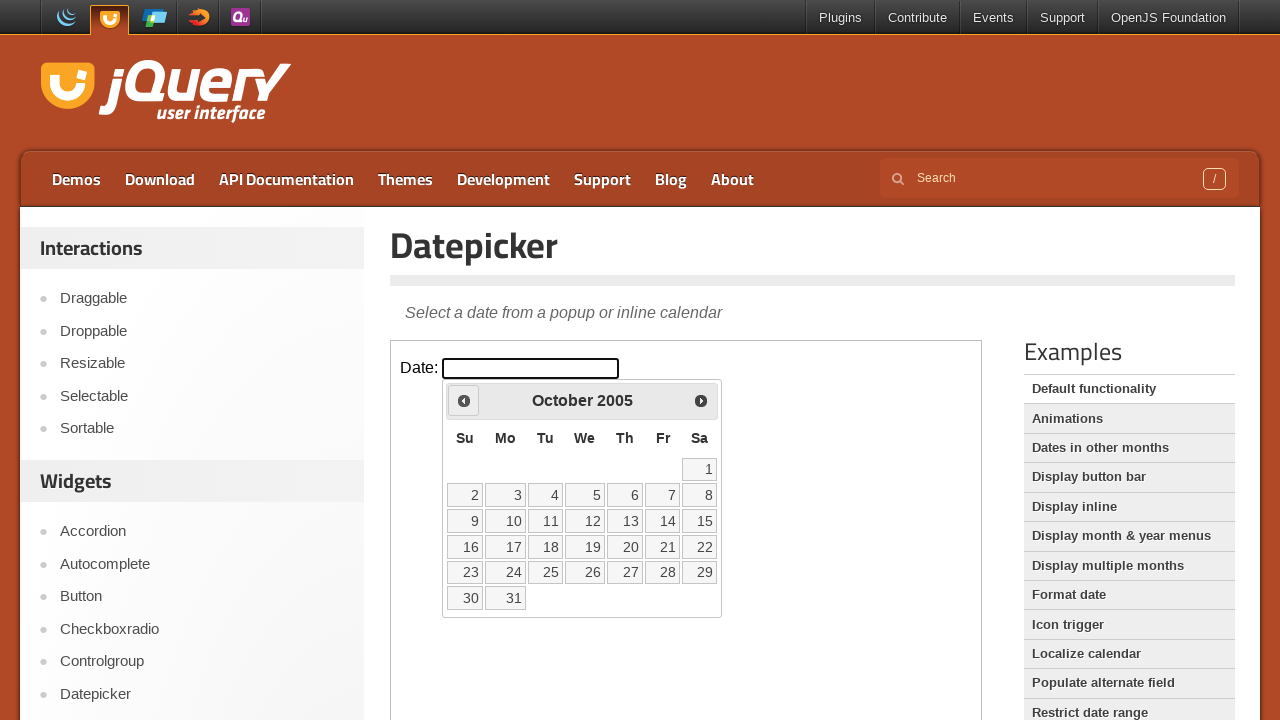

Waited for calendar to update
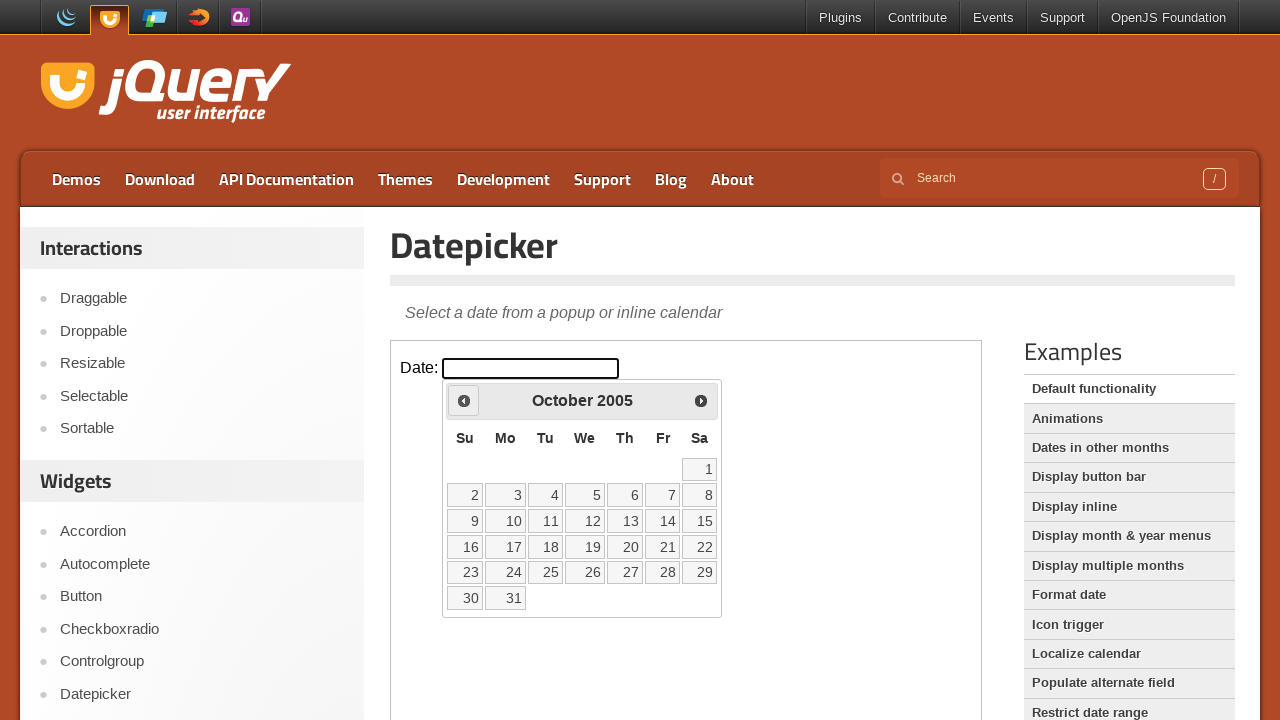

Clicked previous button, current year: 2005 at (464, 400) on .demo-frame >> internal:control=enter-frame >> .ui-datepicker-prev
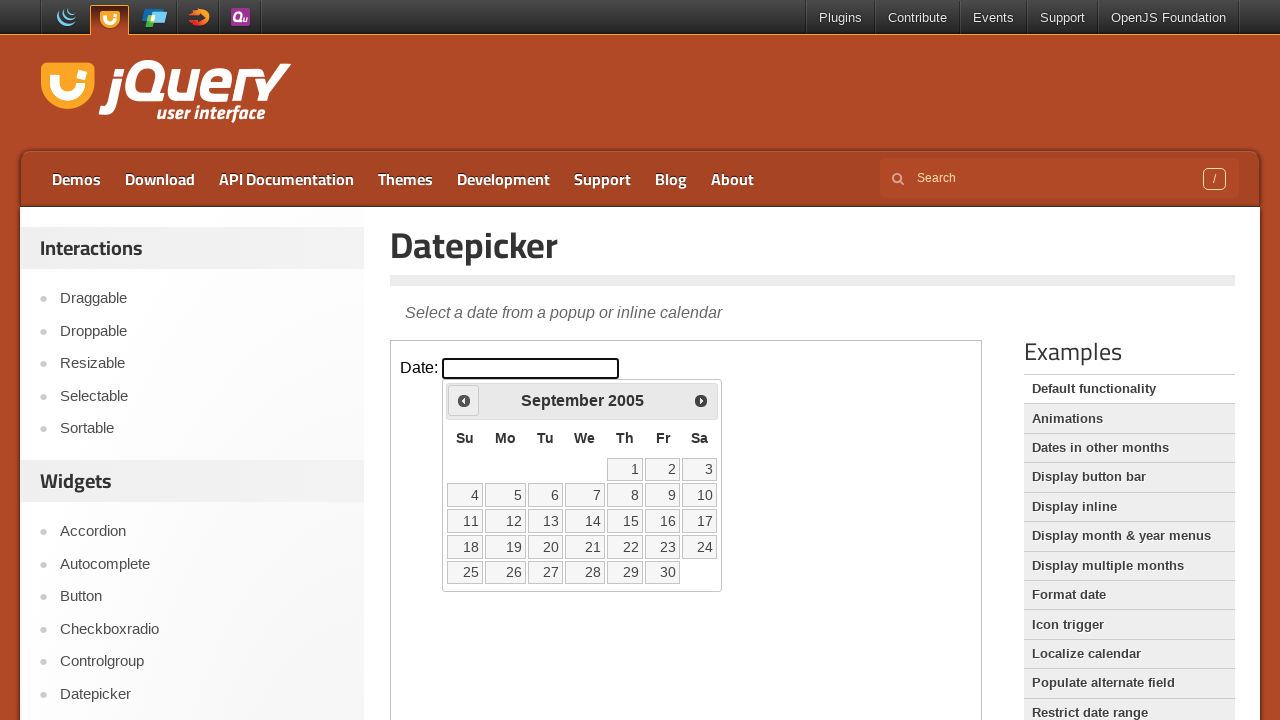

Waited for calendar to update
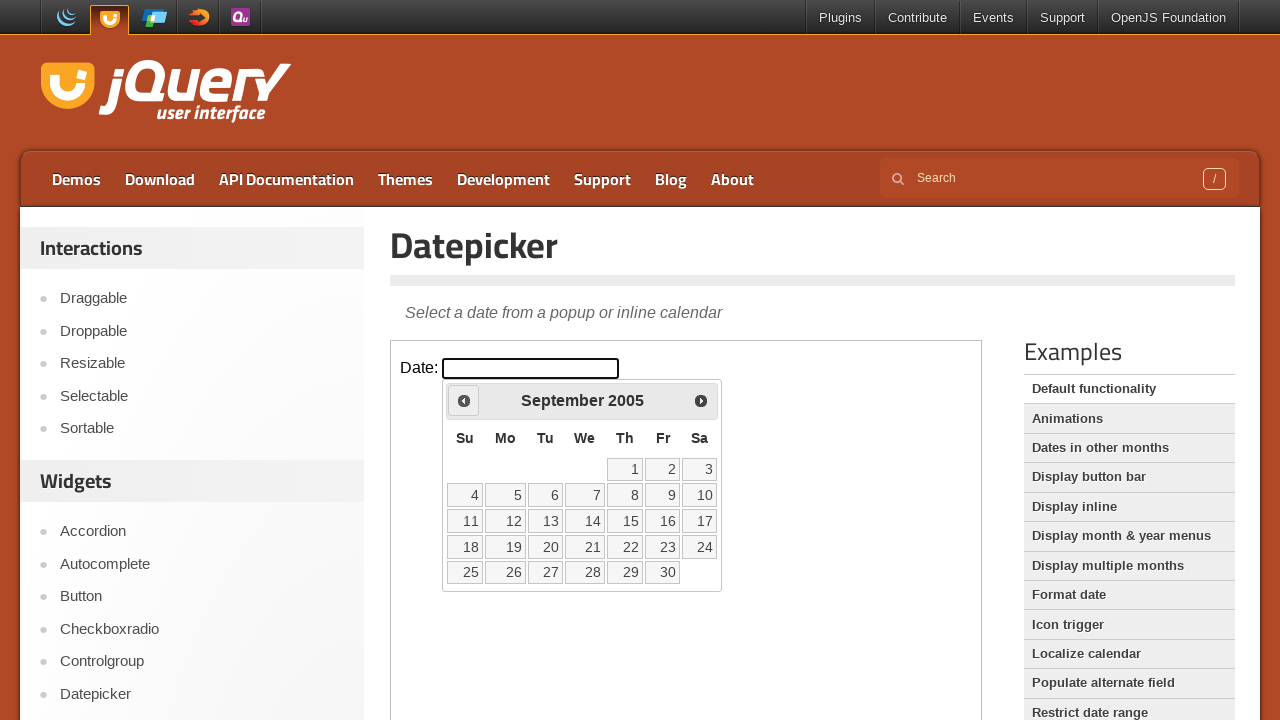

Clicked previous button, current year: 2005 at (464, 400) on .demo-frame >> internal:control=enter-frame >> .ui-datepicker-prev
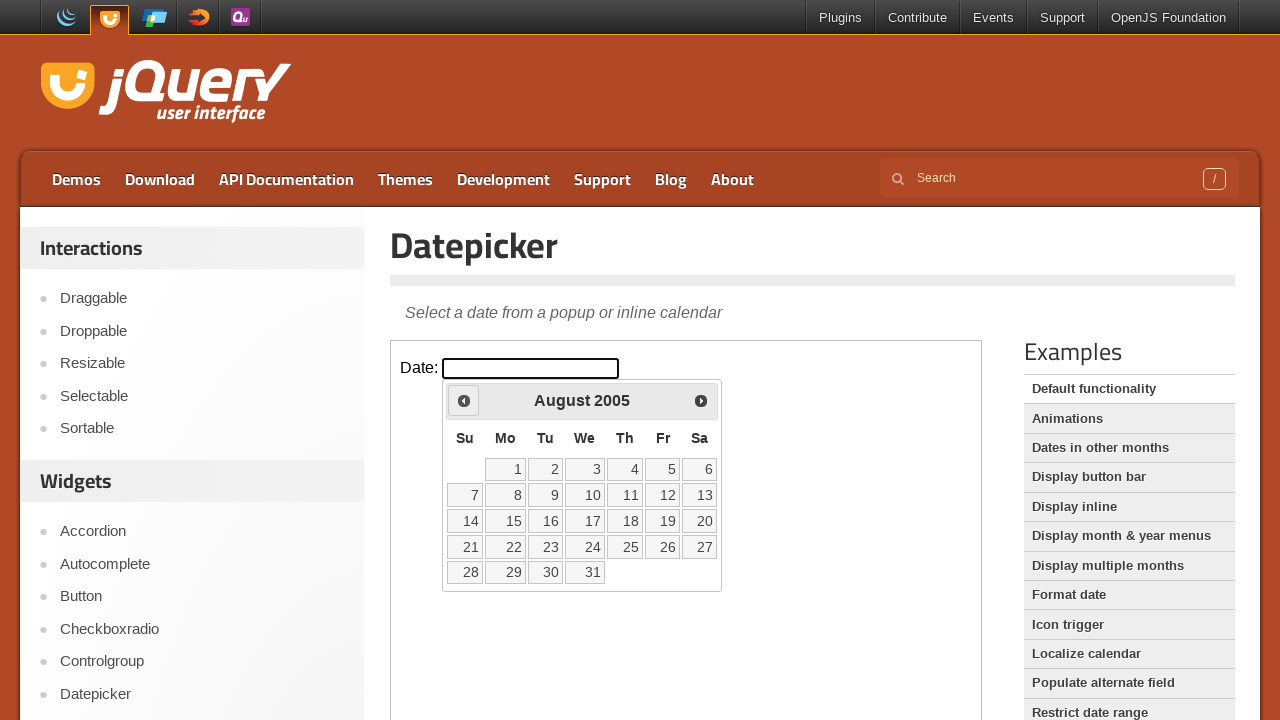

Waited for calendar to update
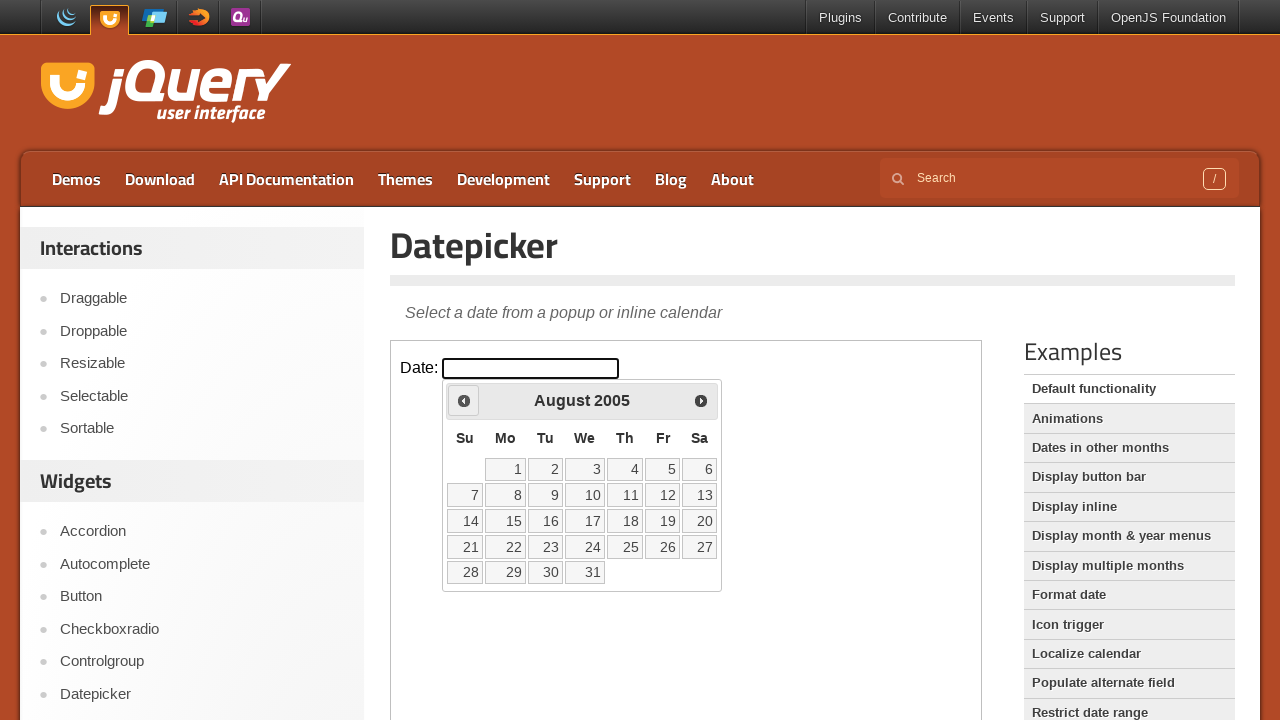

Clicked previous button, current year: 2005 at (464, 400) on .demo-frame >> internal:control=enter-frame >> .ui-datepicker-prev
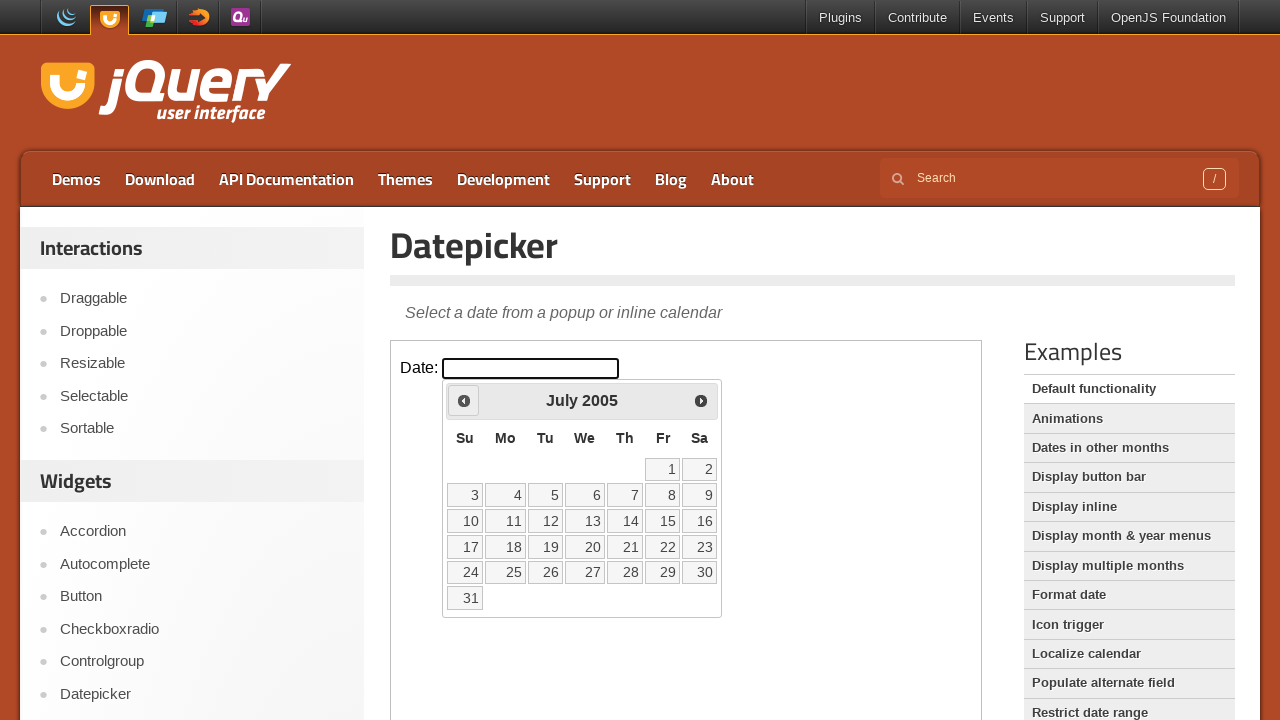

Waited for calendar to update
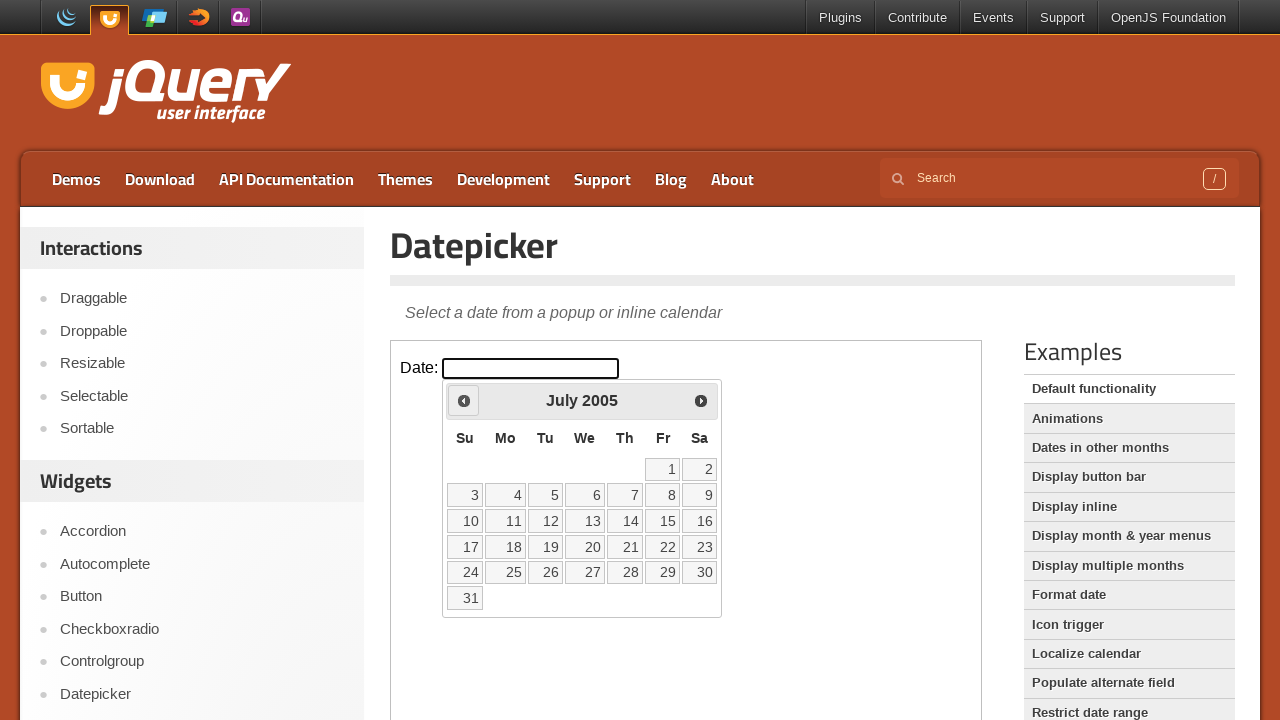

Clicked previous button, current year: 2005 at (464, 400) on .demo-frame >> internal:control=enter-frame >> .ui-datepicker-prev
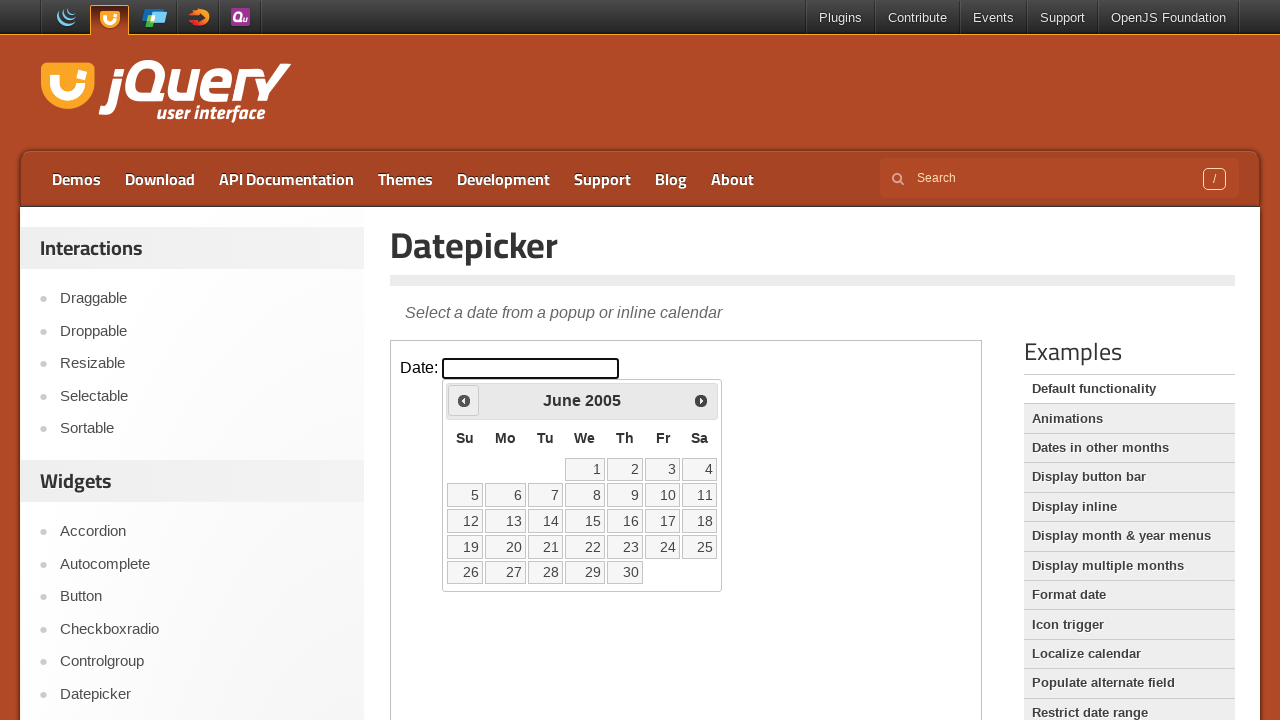

Waited for calendar to update
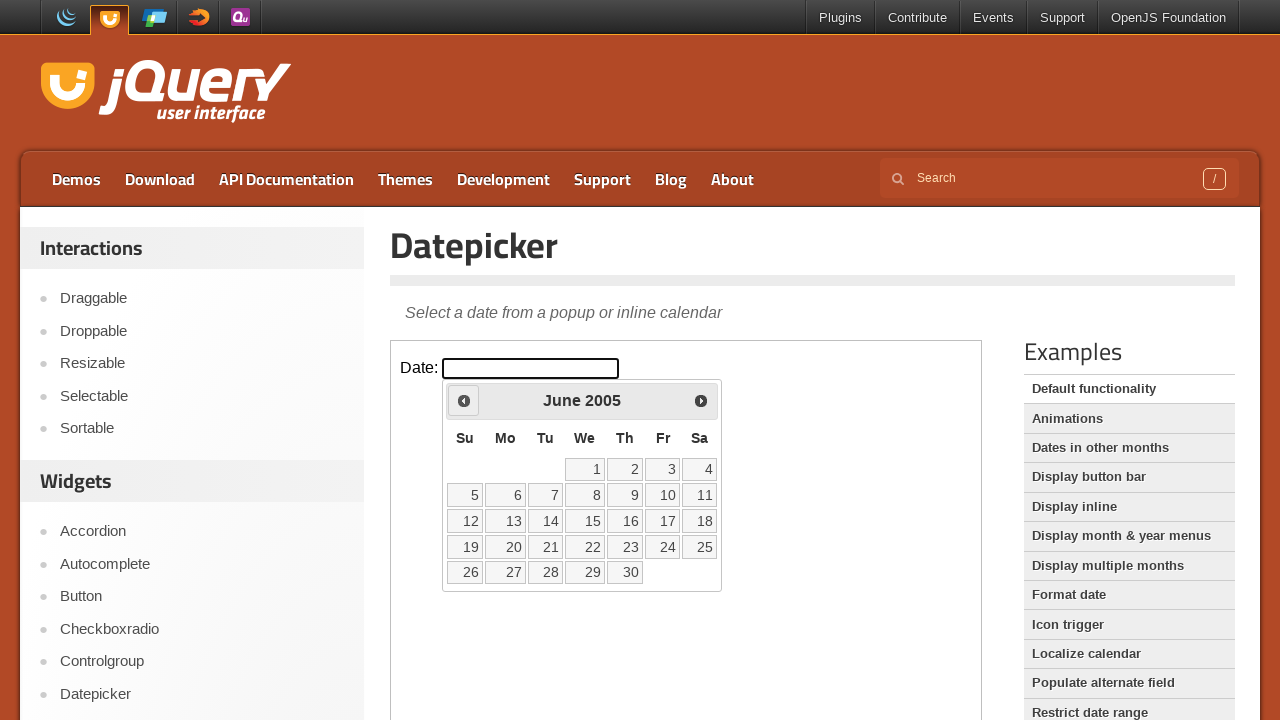

Clicked previous button, current year: 2005 at (464, 400) on .demo-frame >> internal:control=enter-frame >> .ui-datepicker-prev
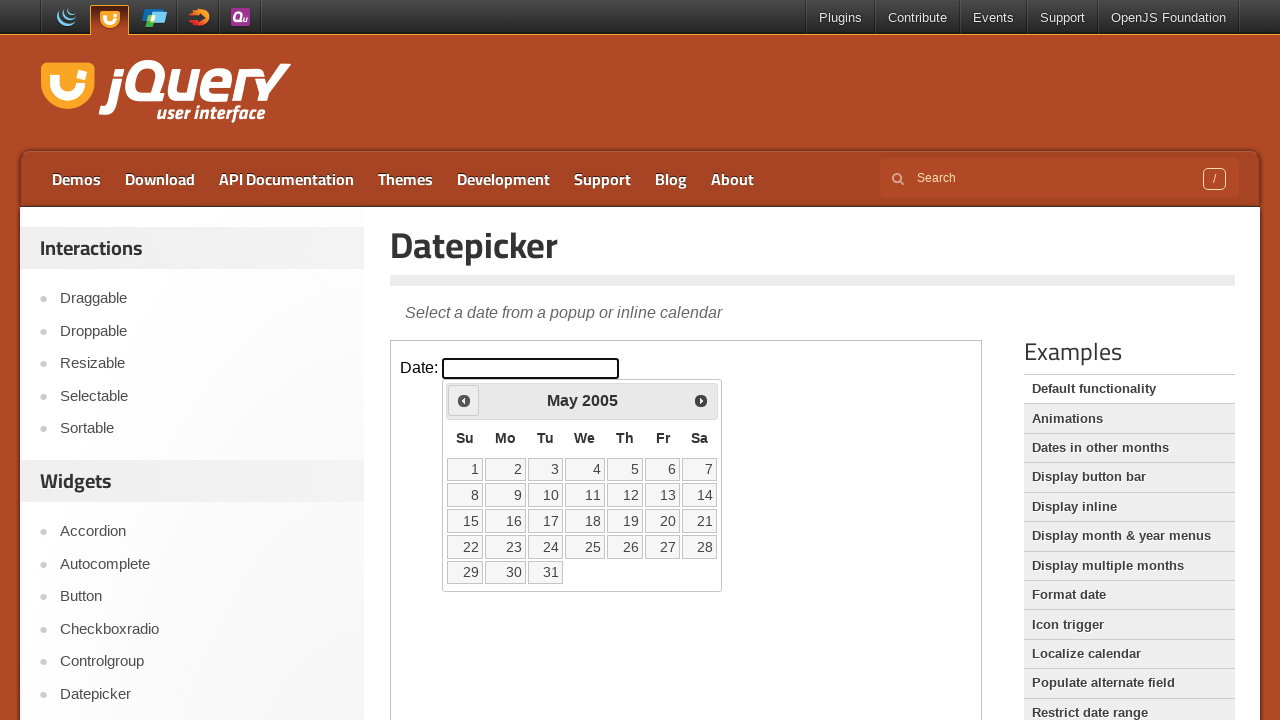

Waited for calendar to update
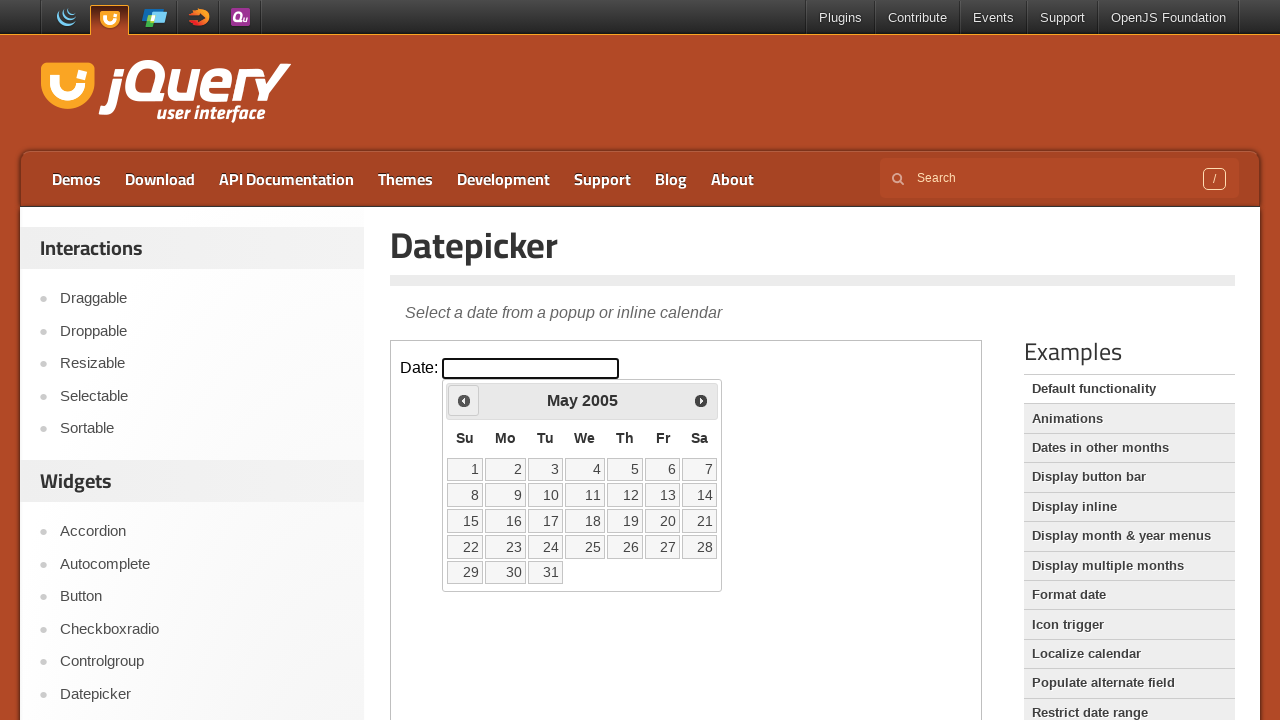

Clicked previous button, current year: 2005 at (464, 400) on .demo-frame >> internal:control=enter-frame >> .ui-datepicker-prev
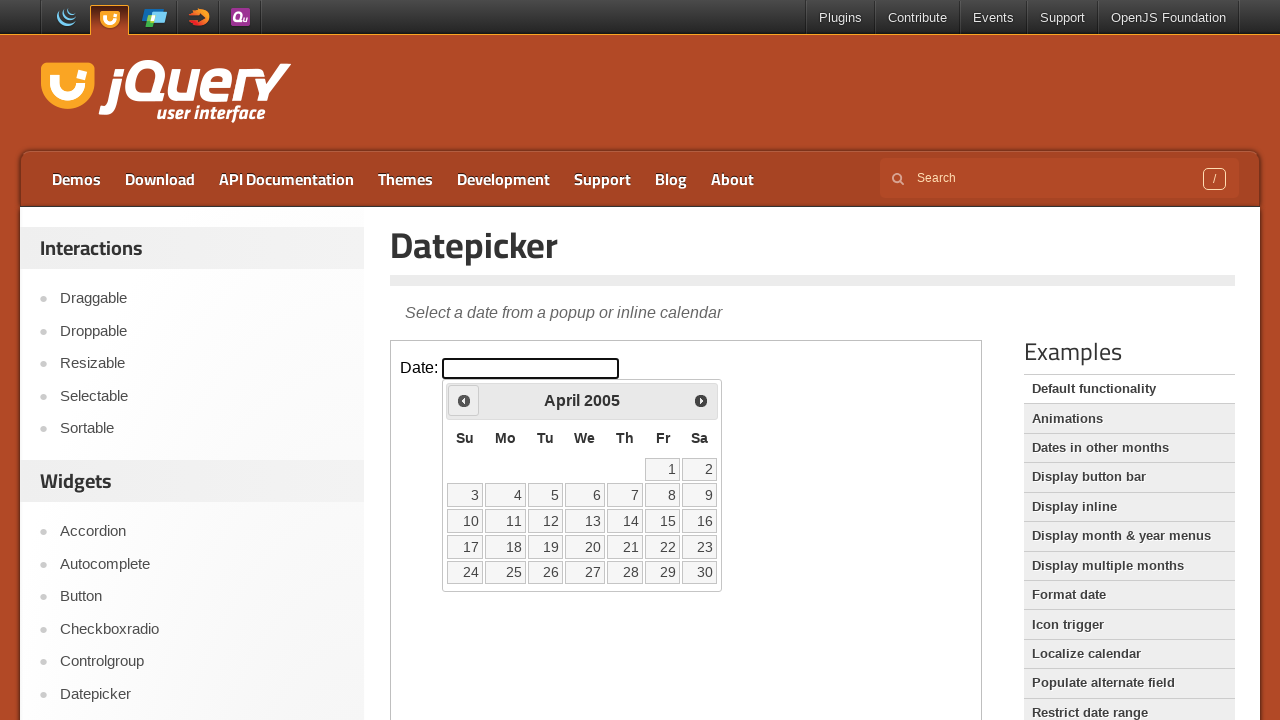

Waited for calendar to update
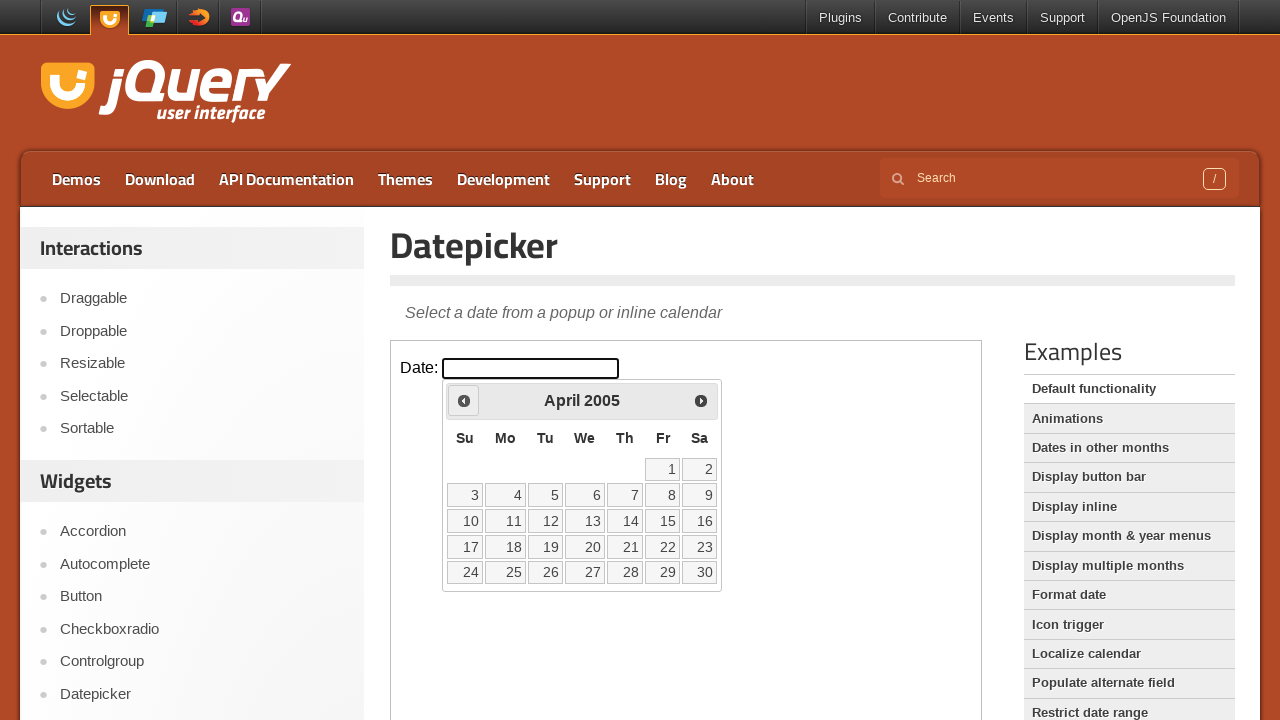

Clicked previous button, current year: 2005 at (464, 400) on .demo-frame >> internal:control=enter-frame >> .ui-datepicker-prev
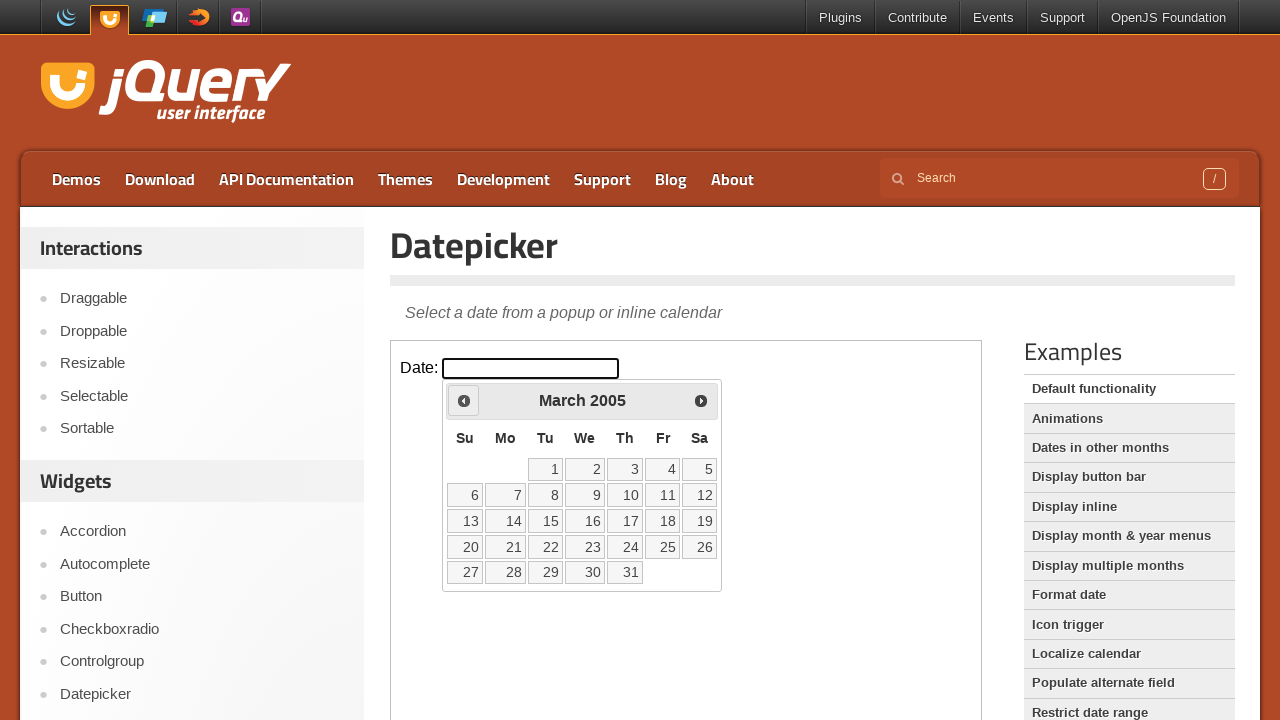

Waited for calendar to update
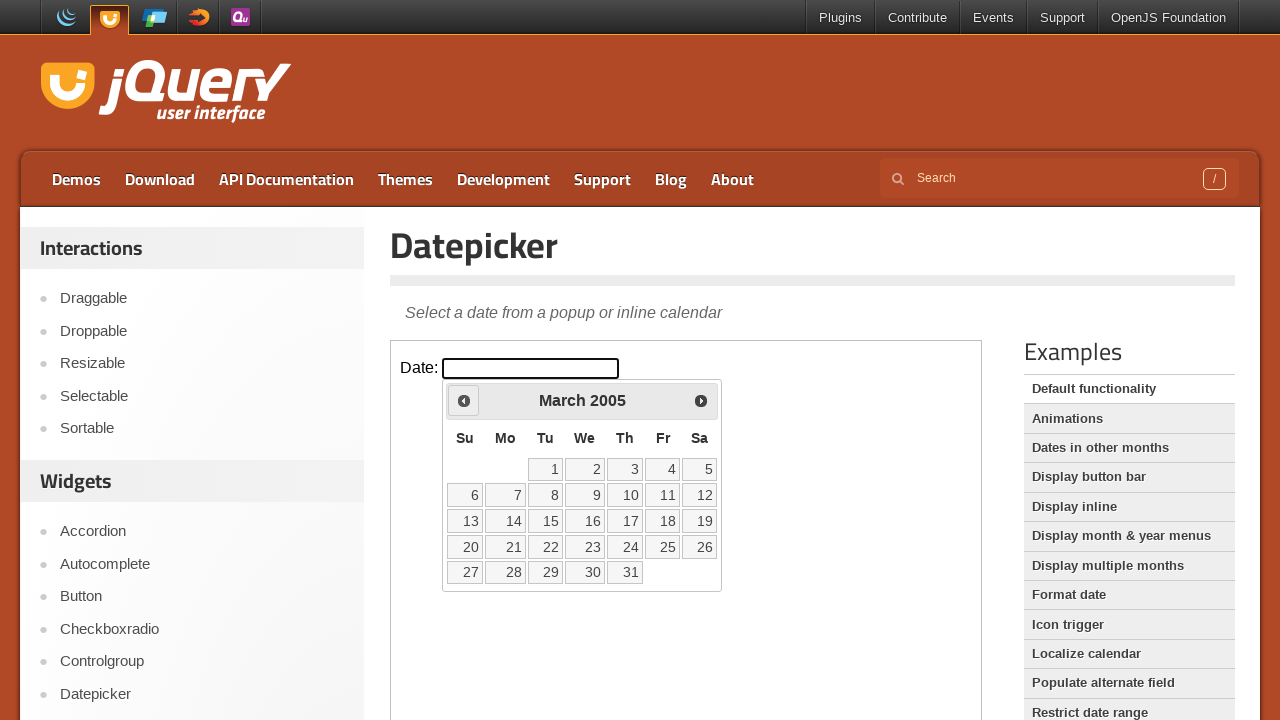

Clicked previous button, current year: 2005 at (464, 400) on .demo-frame >> internal:control=enter-frame >> .ui-datepicker-prev
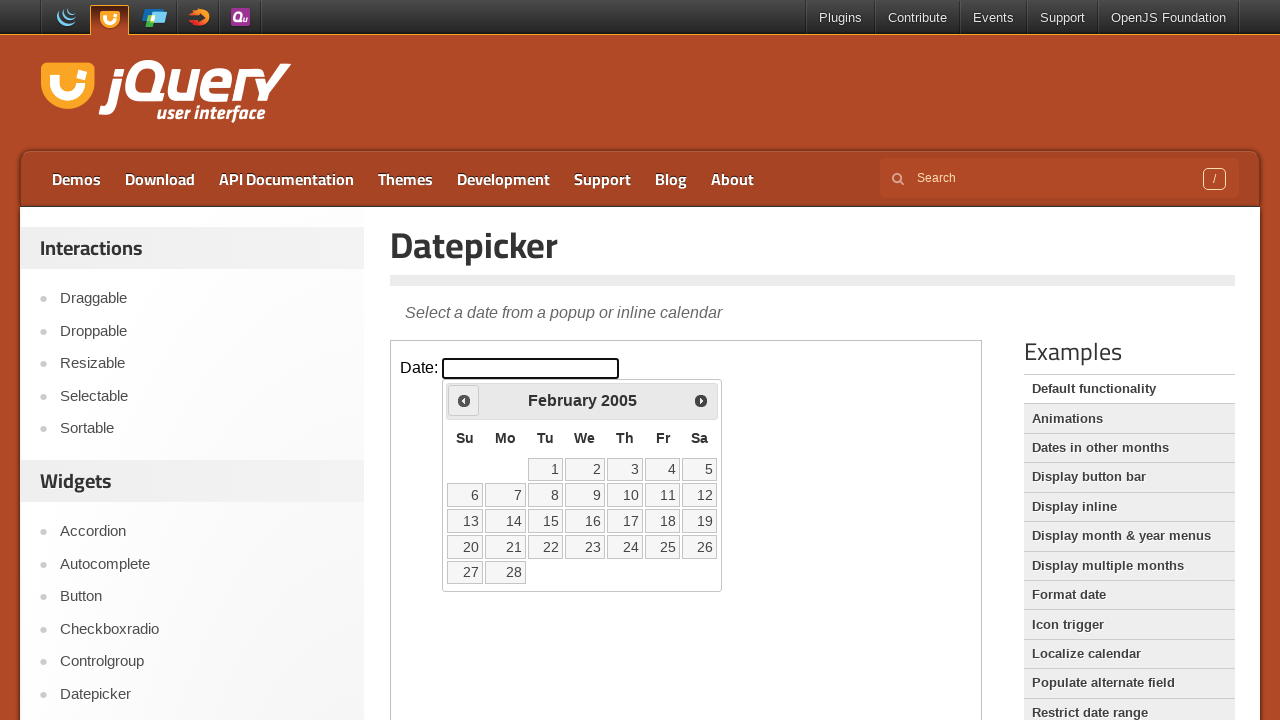

Waited for calendar to update
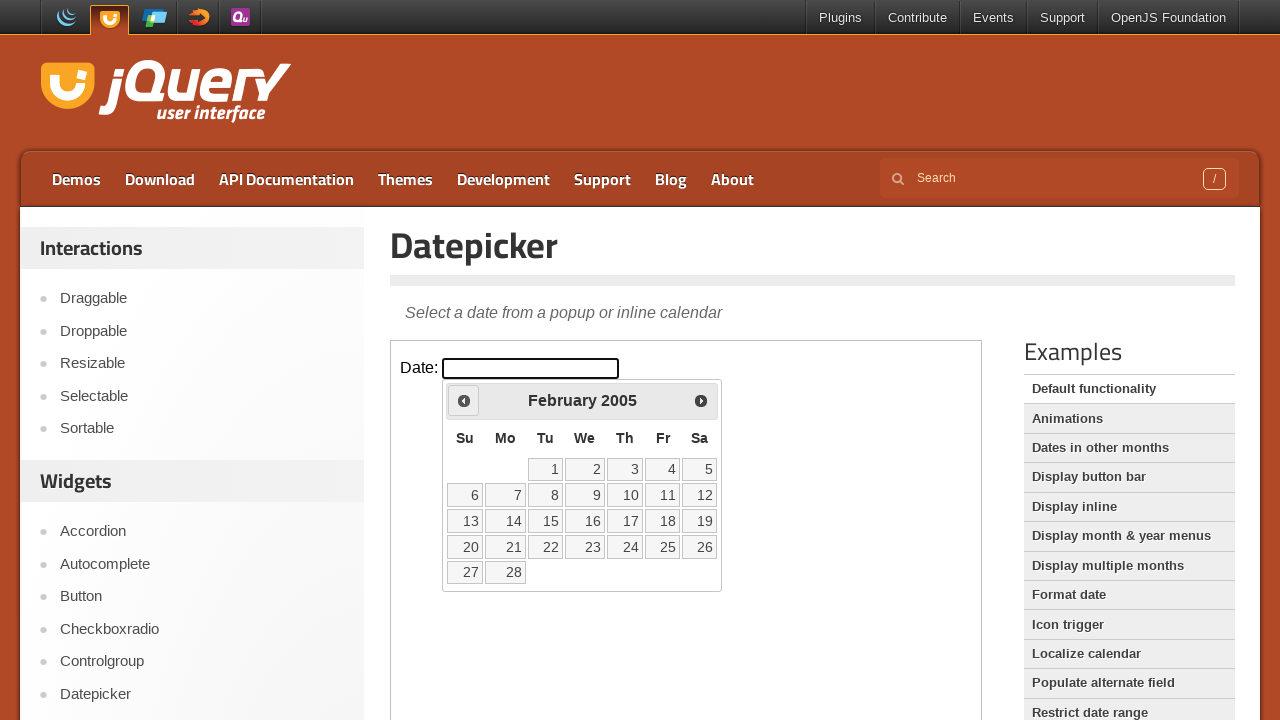

Clicked previous button, current year: 2005 at (464, 400) on .demo-frame >> internal:control=enter-frame >> .ui-datepicker-prev
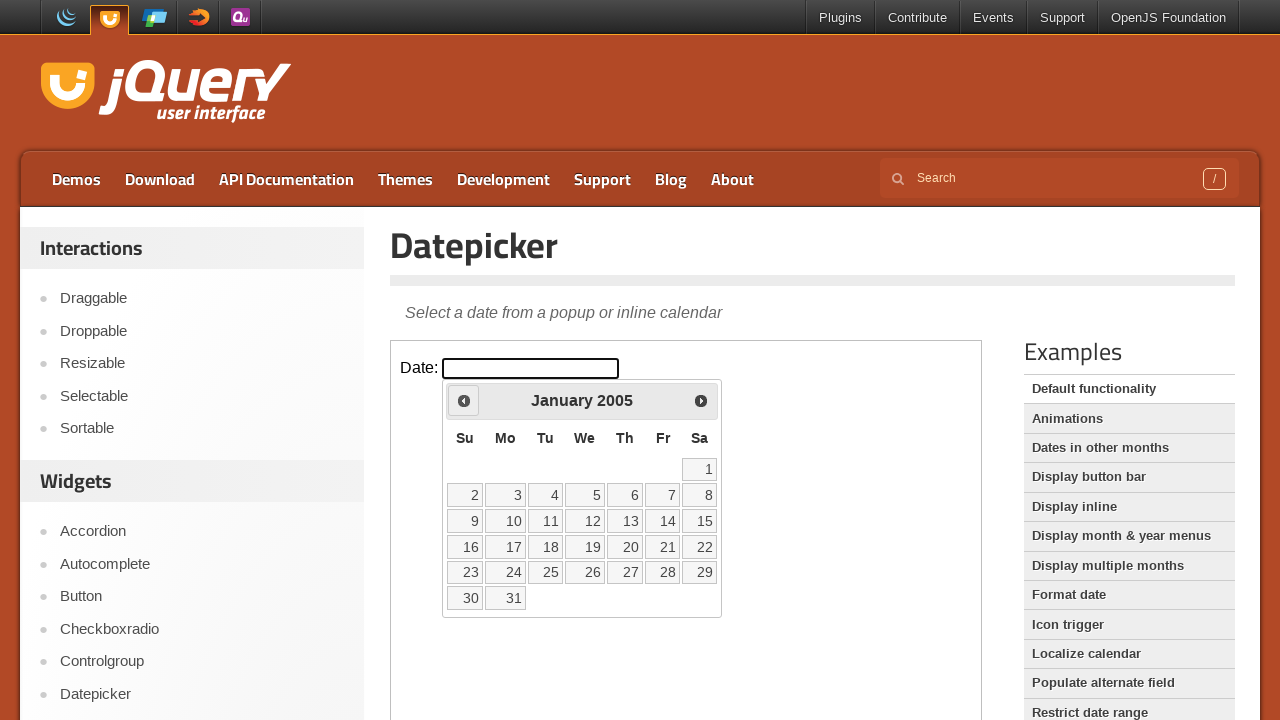

Waited for calendar to update
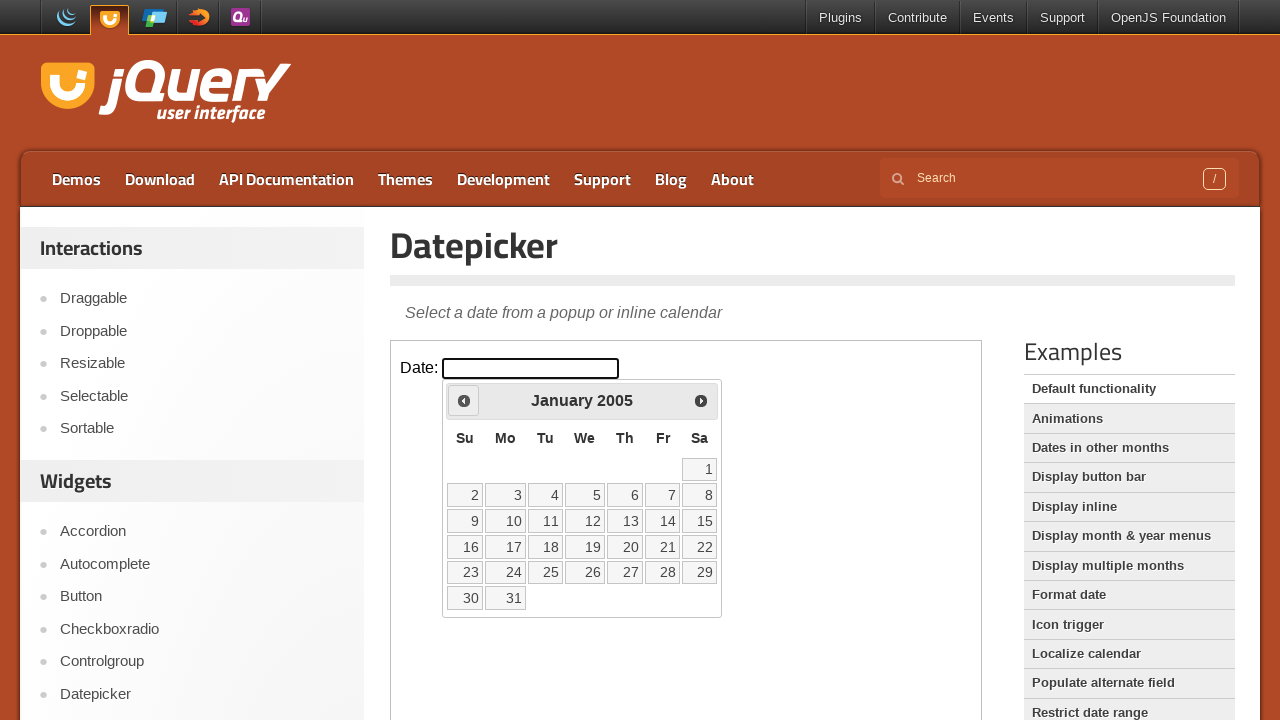

Clicked previous button, current year: 2005 at (464, 400) on .demo-frame >> internal:control=enter-frame >> .ui-datepicker-prev
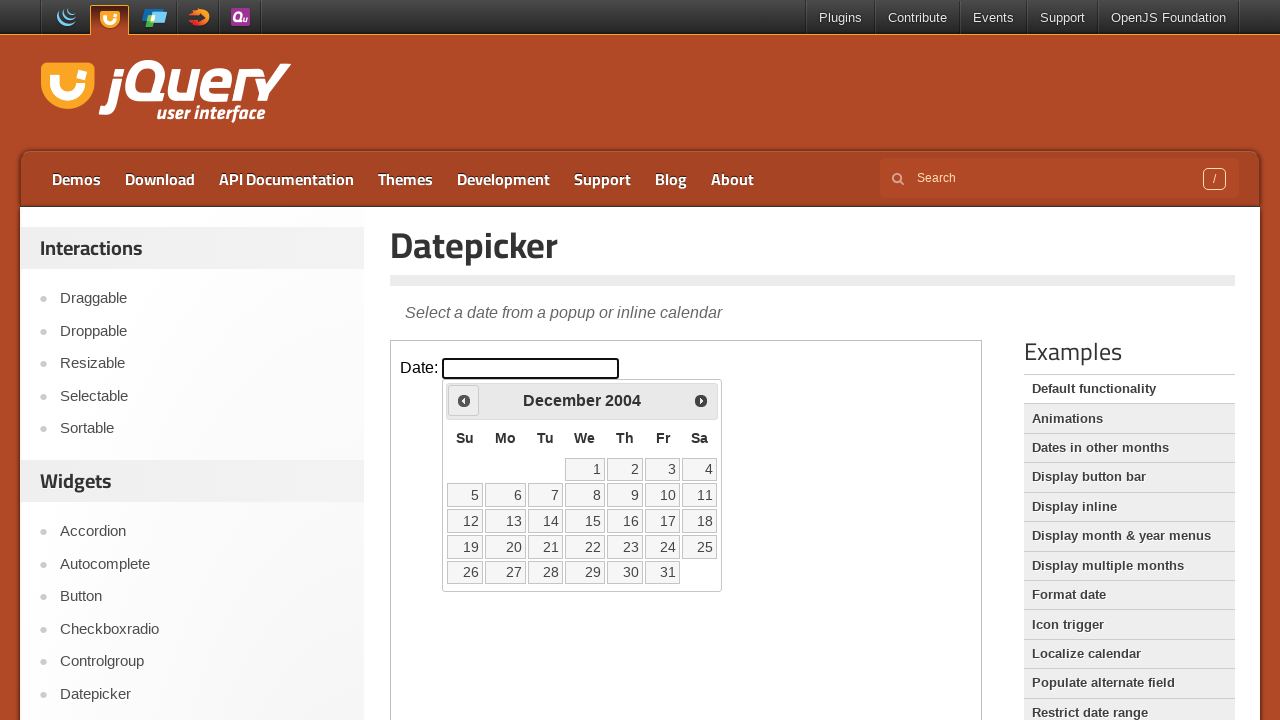

Waited for calendar to update
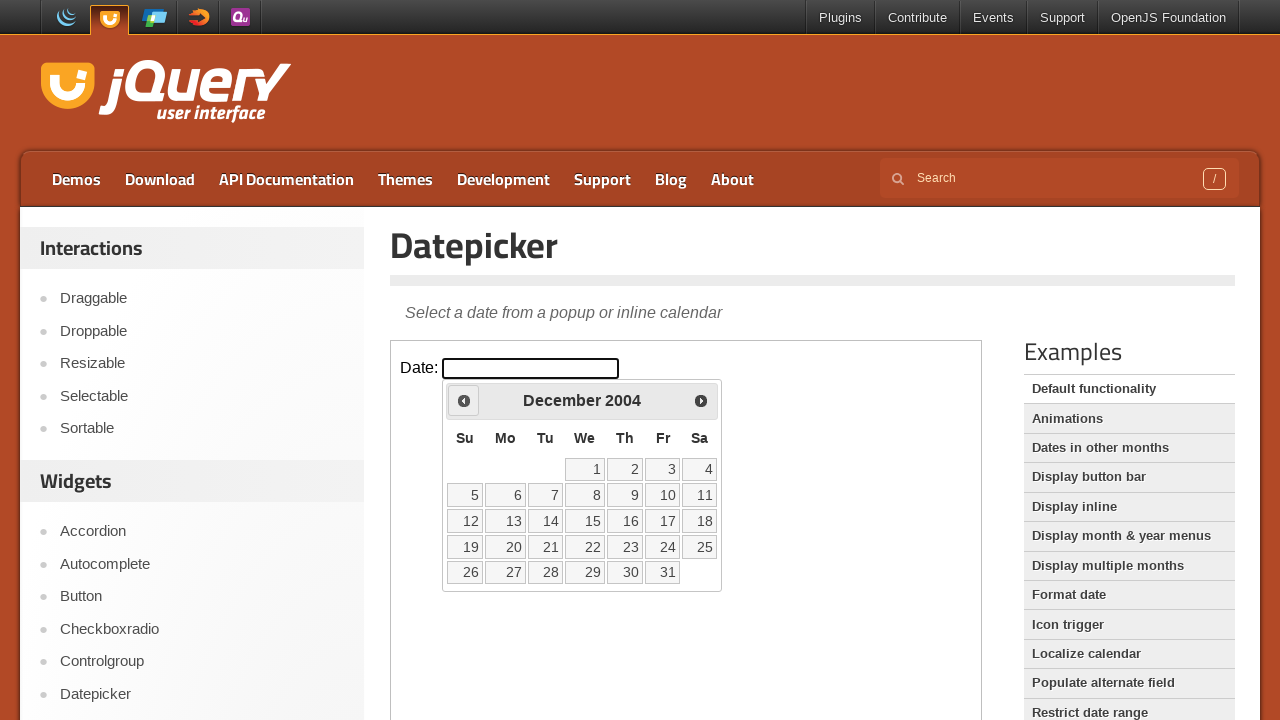

Clicked previous button, current year: 2004 at (464, 400) on .demo-frame >> internal:control=enter-frame >> .ui-datepicker-prev
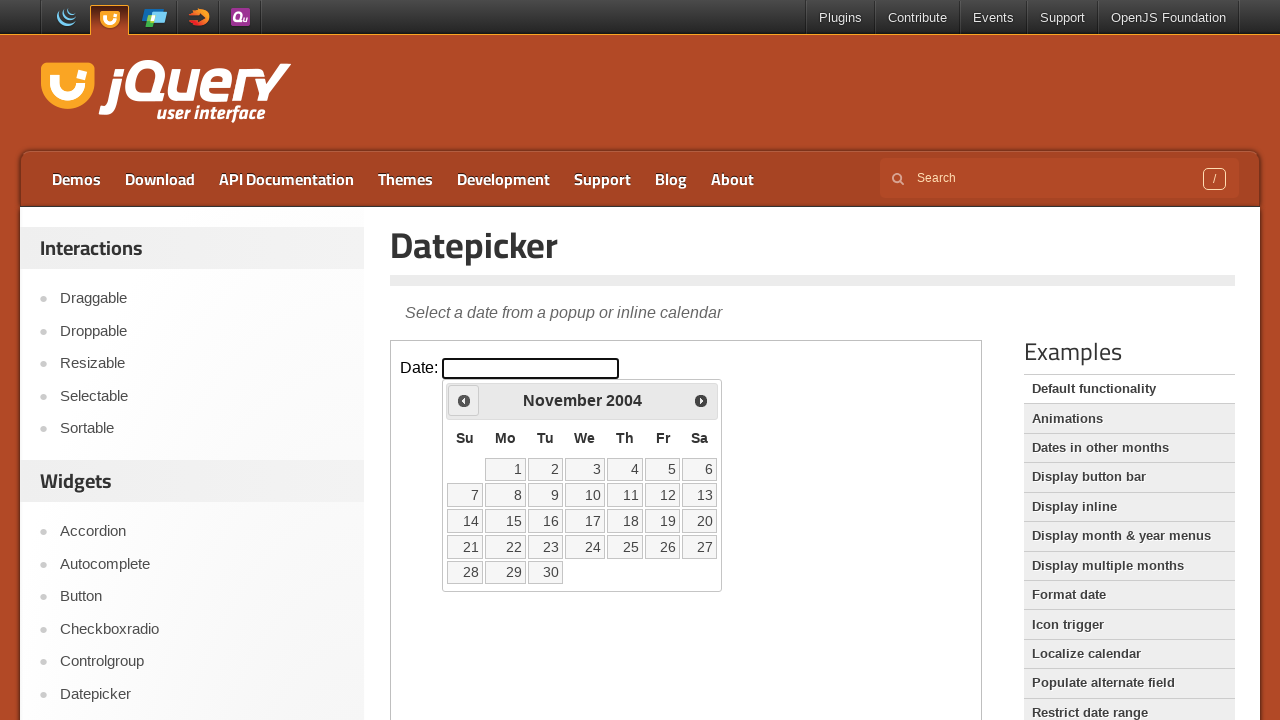

Waited for calendar to update
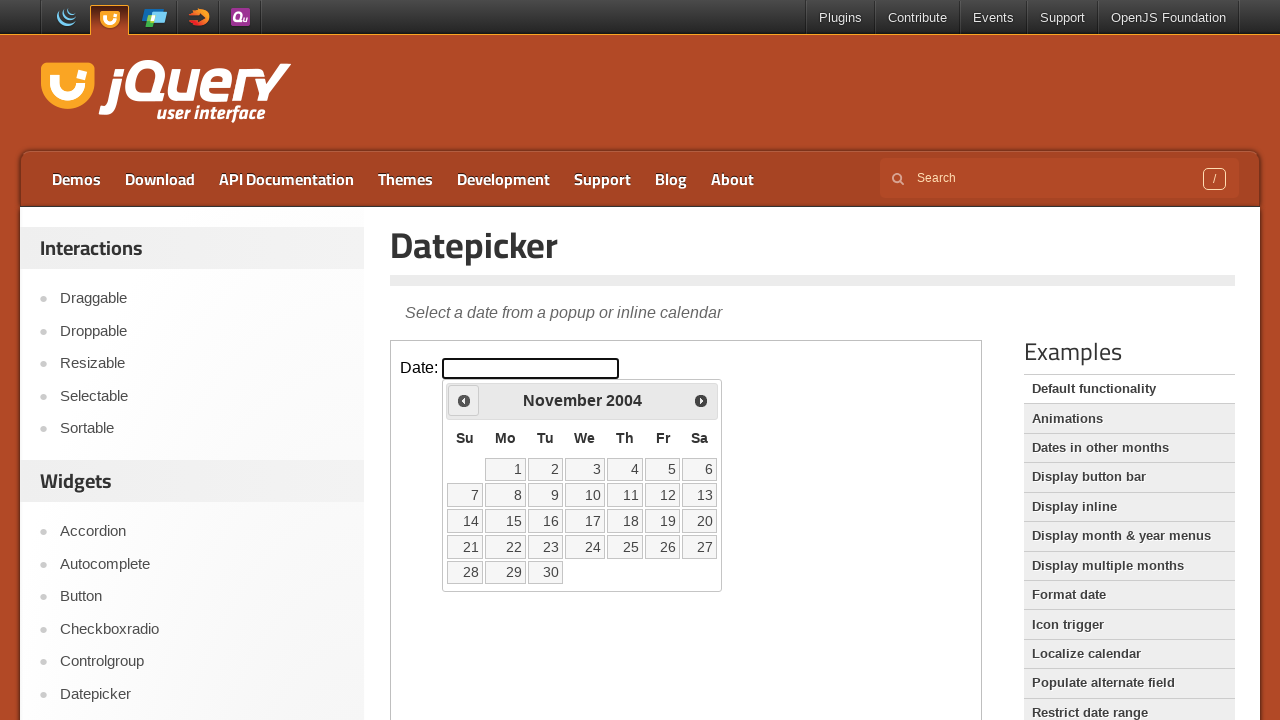

Clicked previous button, current year: 2004 at (464, 400) on .demo-frame >> internal:control=enter-frame >> .ui-datepicker-prev
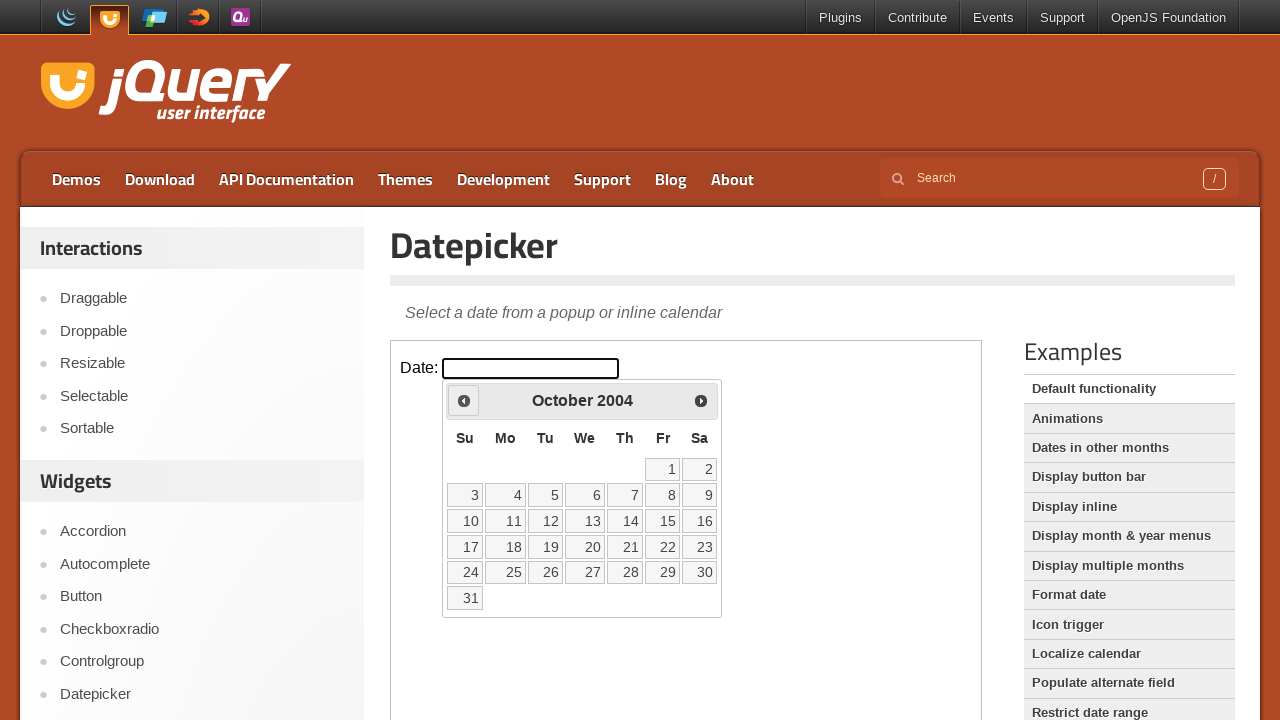

Waited for calendar to update
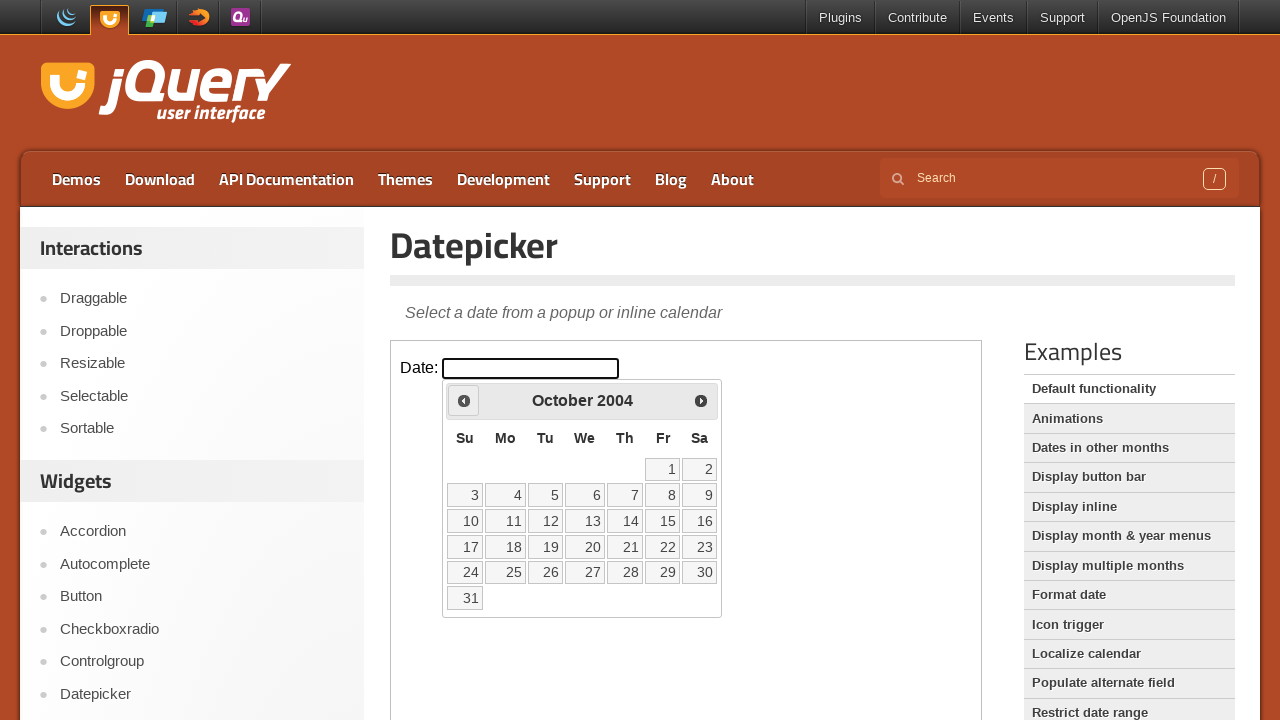

Clicked previous button, current year: 2004 at (464, 400) on .demo-frame >> internal:control=enter-frame >> .ui-datepicker-prev
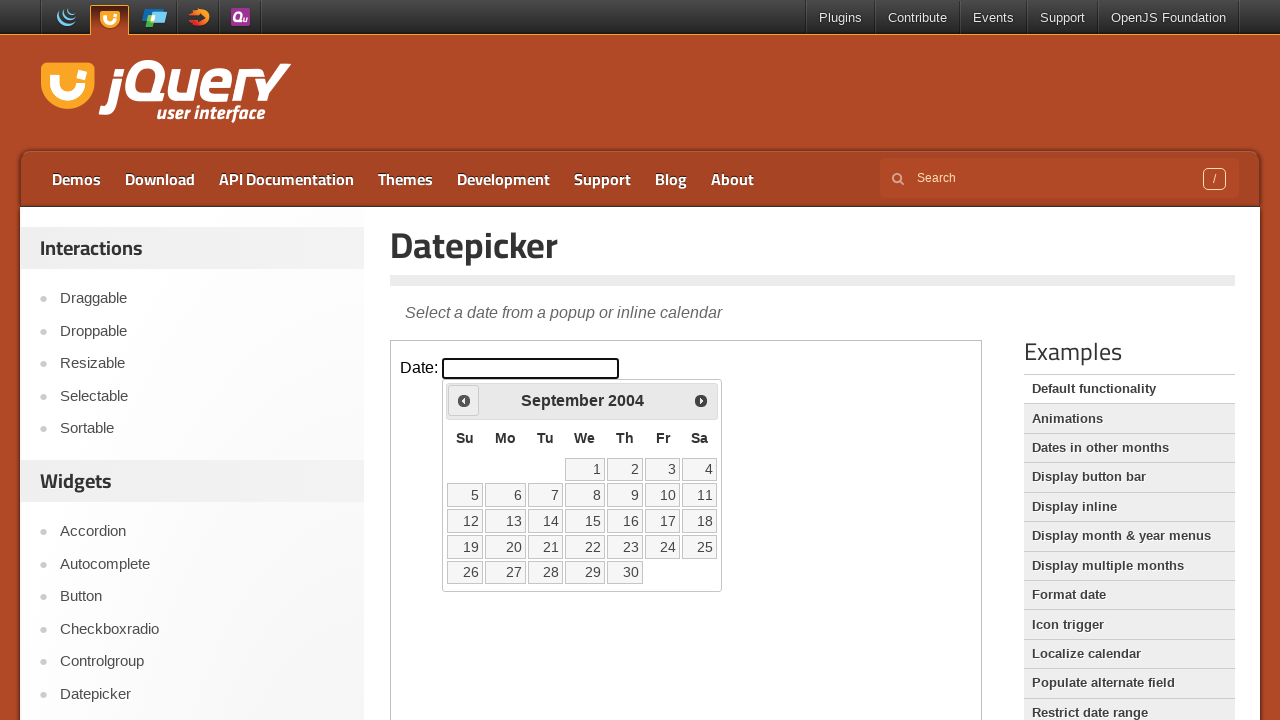

Waited for calendar to update
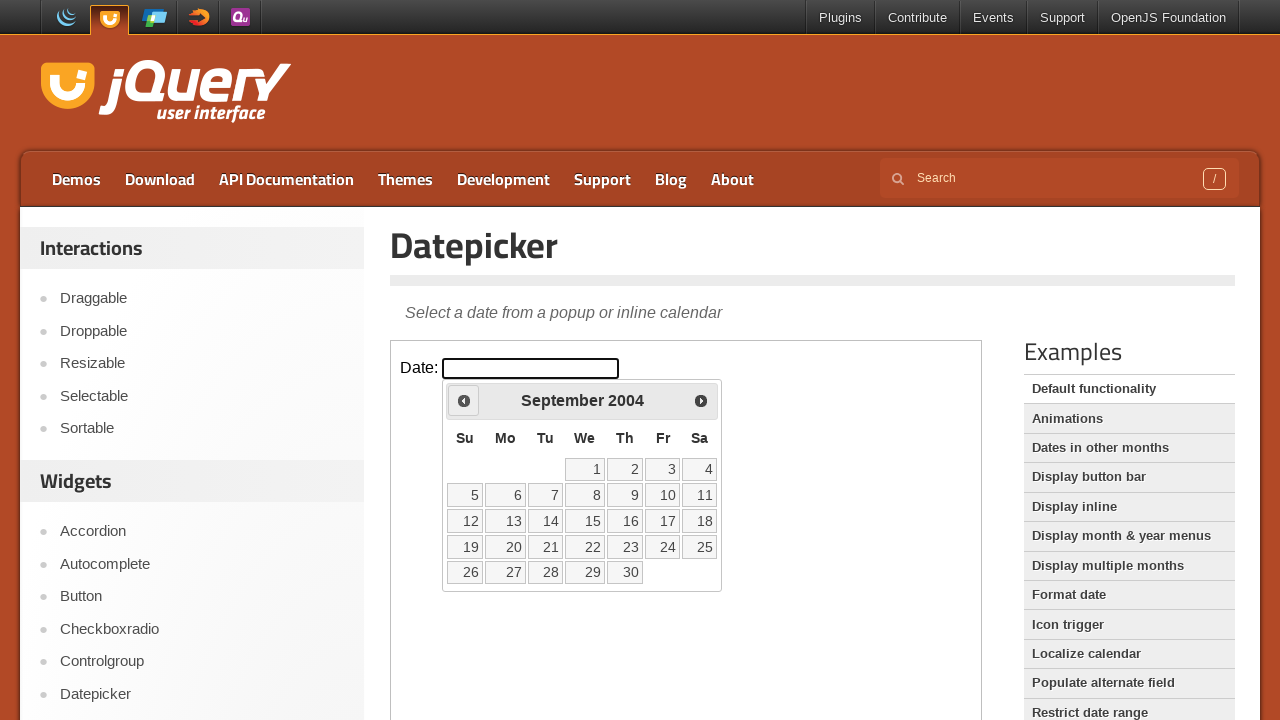

Clicked previous button, current year: 2004 at (464, 400) on .demo-frame >> internal:control=enter-frame >> .ui-datepicker-prev
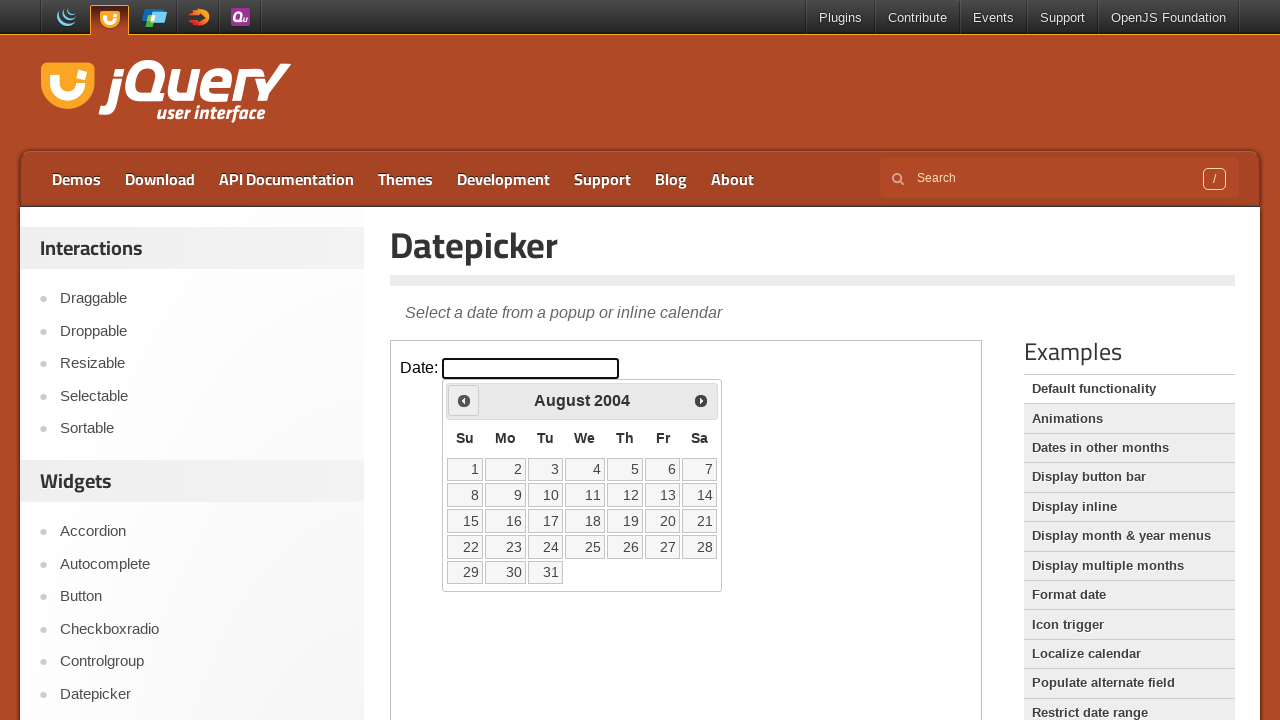

Waited for calendar to update
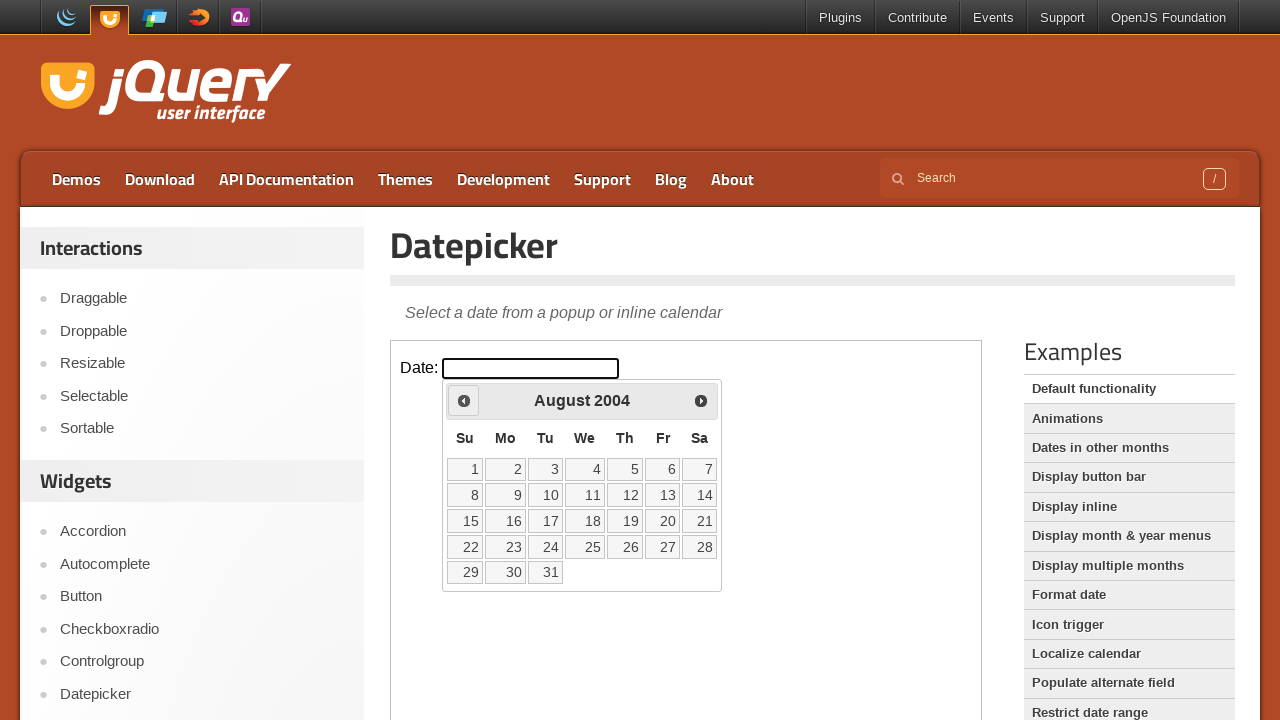

Clicked previous button, current year: 2004 at (464, 400) on .demo-frame >> internal:control=enter-frame >> .ui-datepicker-prev
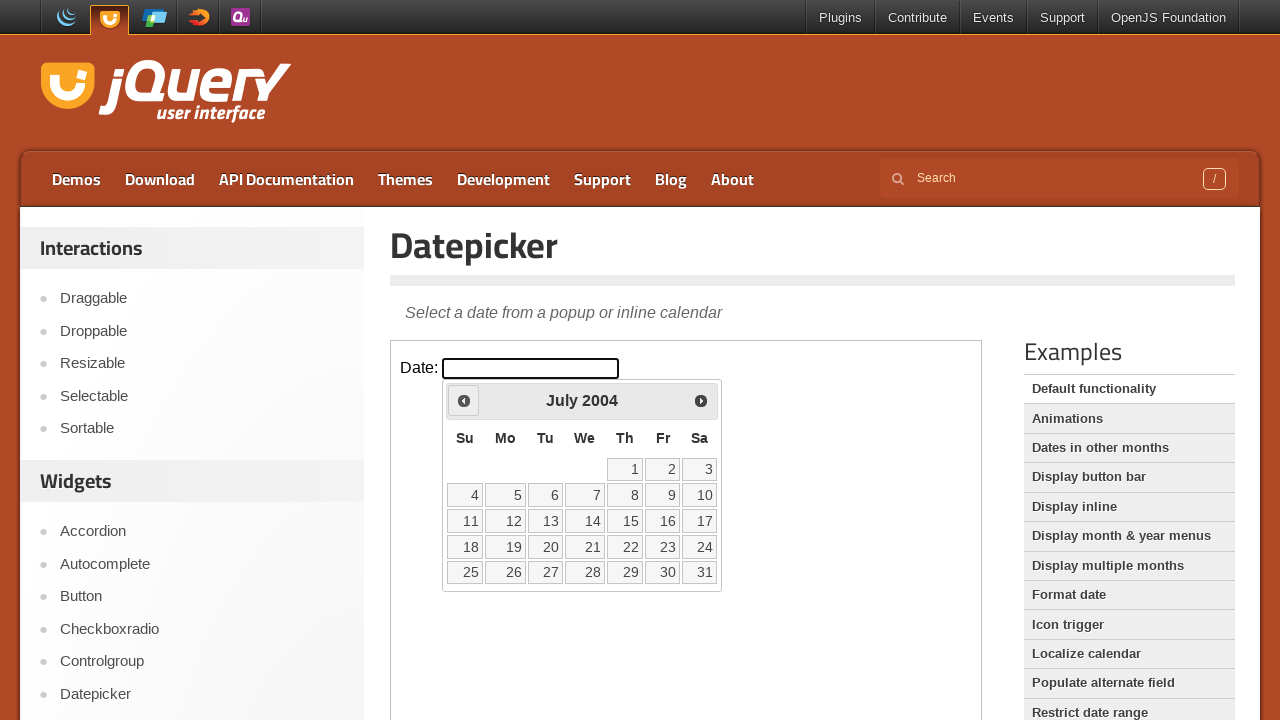

Waited for calendar to update
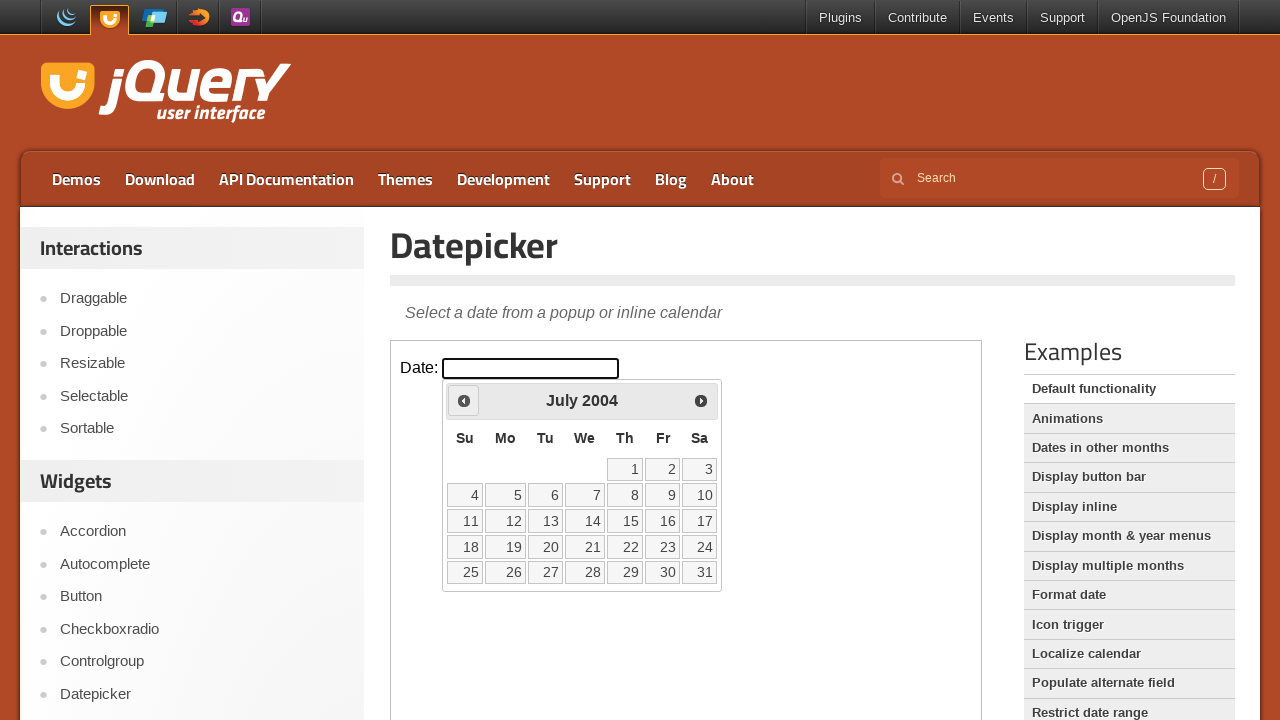

Clicked previous button, current year: 2004 at (464, 400) on .demo-frame >> internal:control=enter-frame >> .ui-datepicker-prev
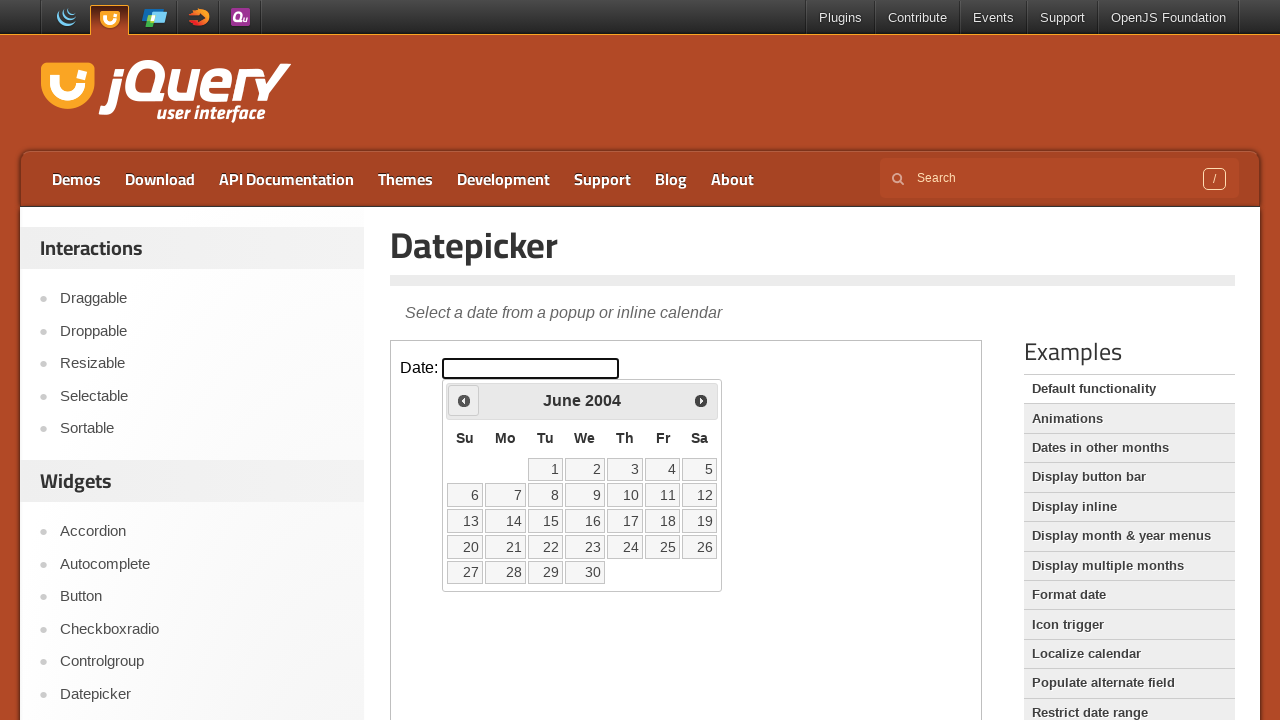

Waited for calendar to update
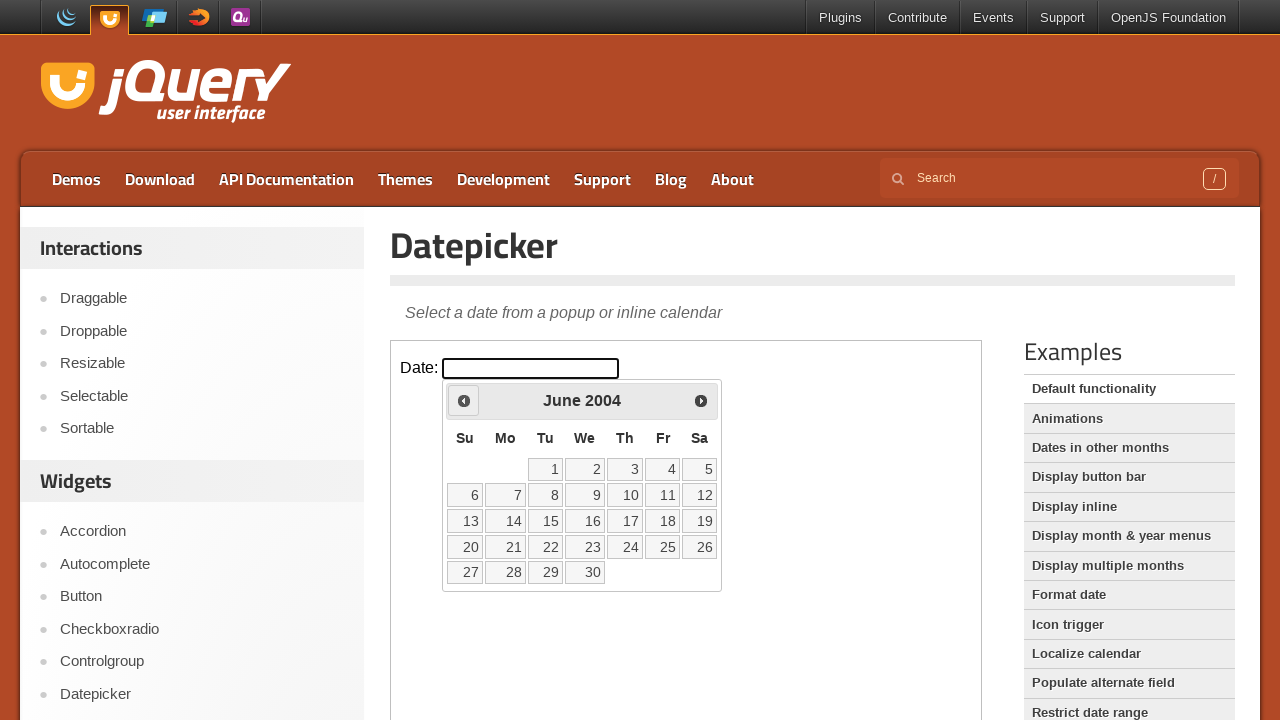

Clicked previous button, current year: 2004 at (464, 400) on .demo-frame >> internal:control=enter-frame >> .ui-datepicker-prev
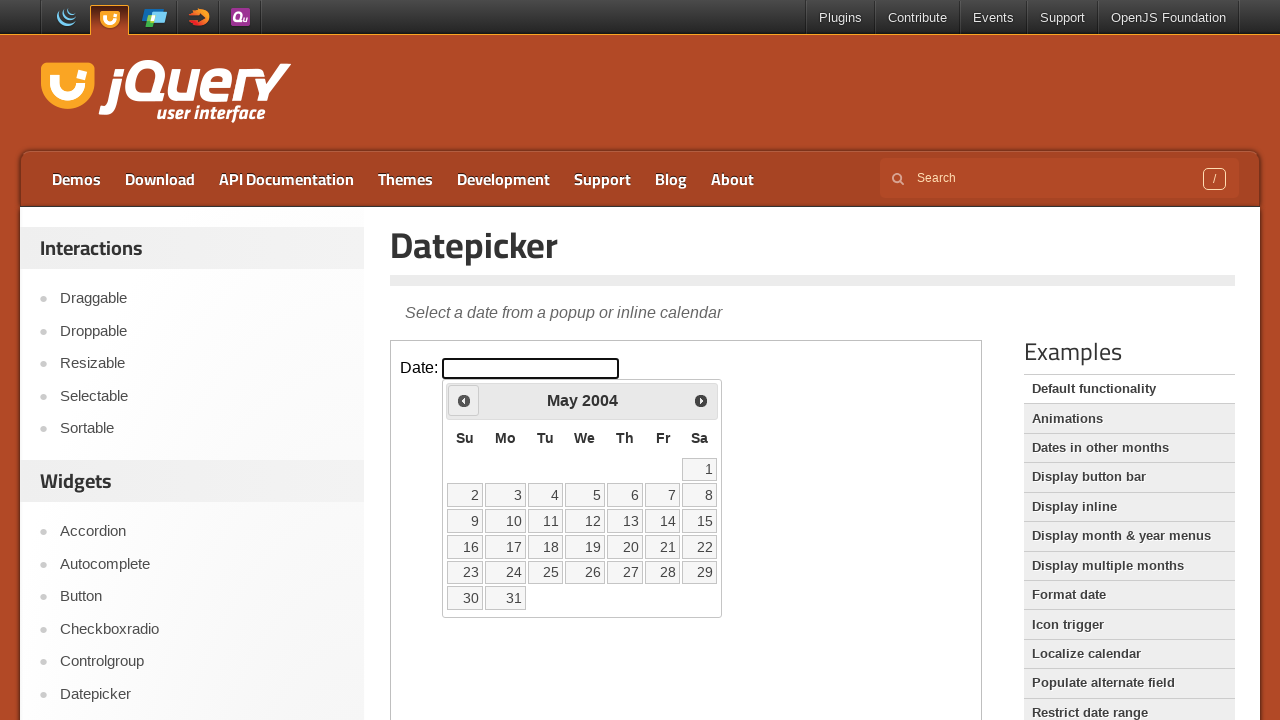

Waited for calendar to update
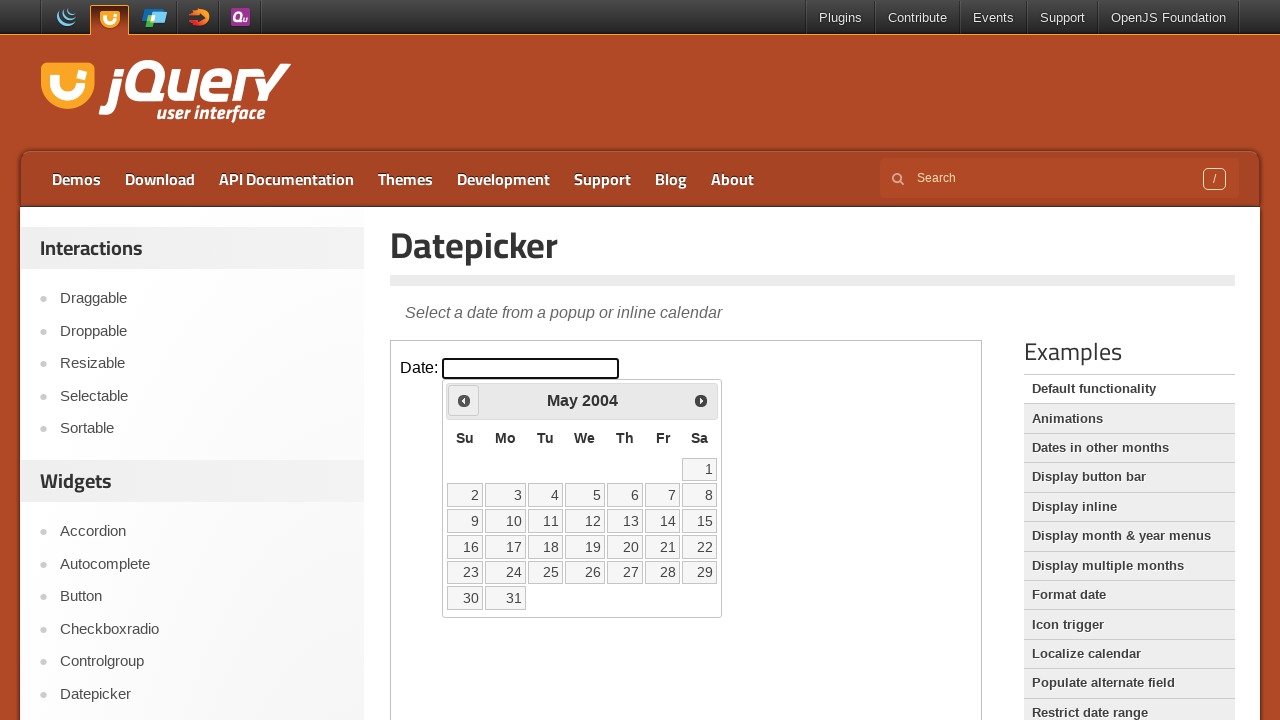

Clicked previous button, current year: 2004 at (464, 400) on .demo-frame >> internal:control=enter-frame >> .ui-datepicker-prev
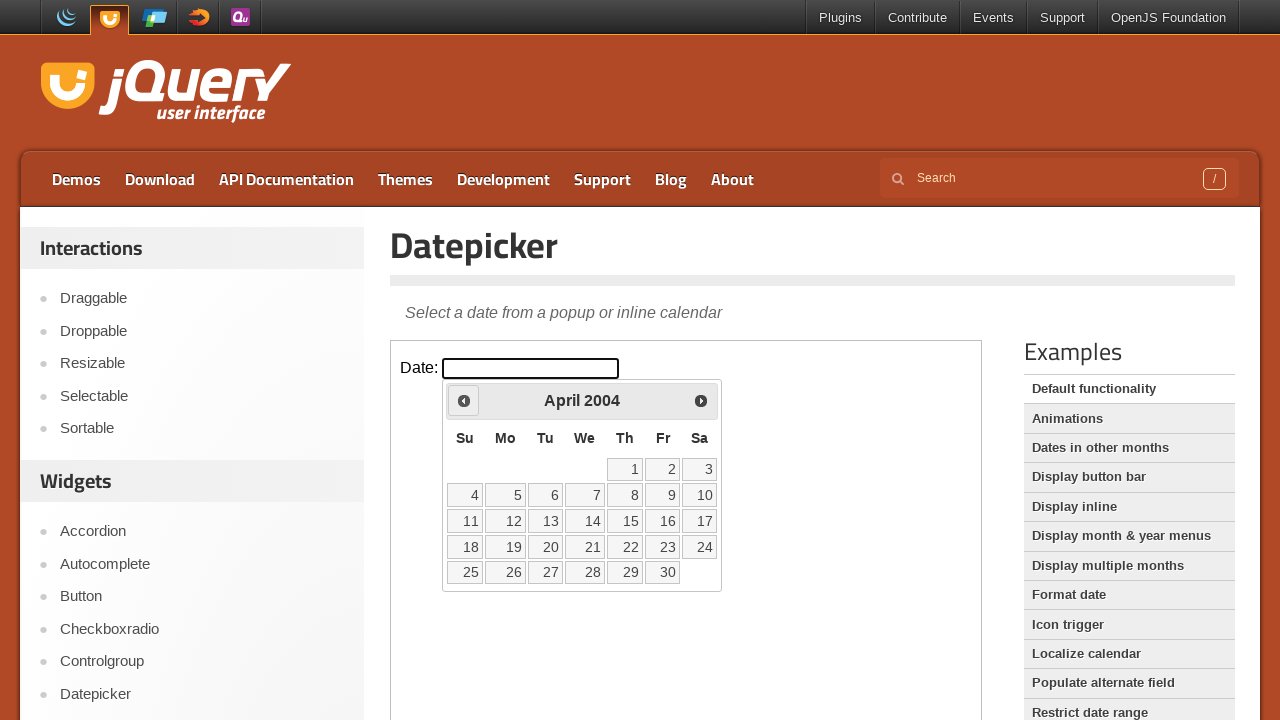

Waited for calendar to update
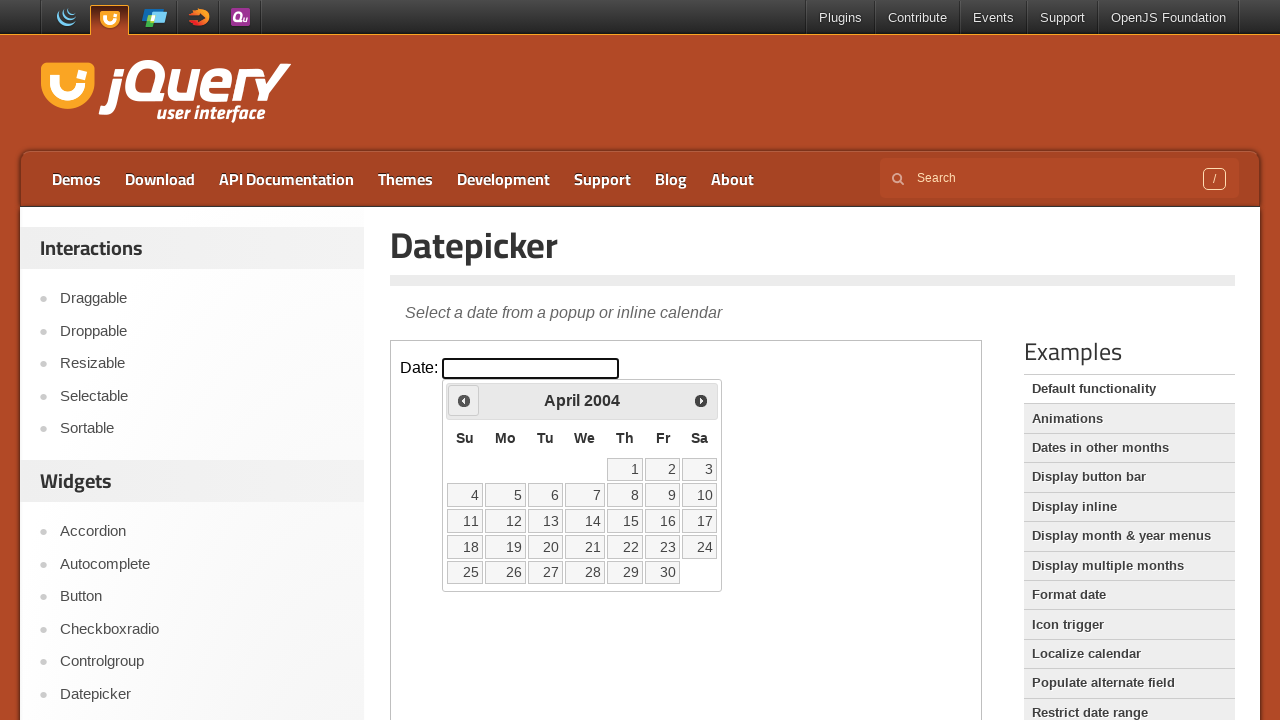

Clicked previous button, current year: 2004 at (464, 400) on .demo-frame >> internal:control=enter-frame >> .ui-datepicker-prev
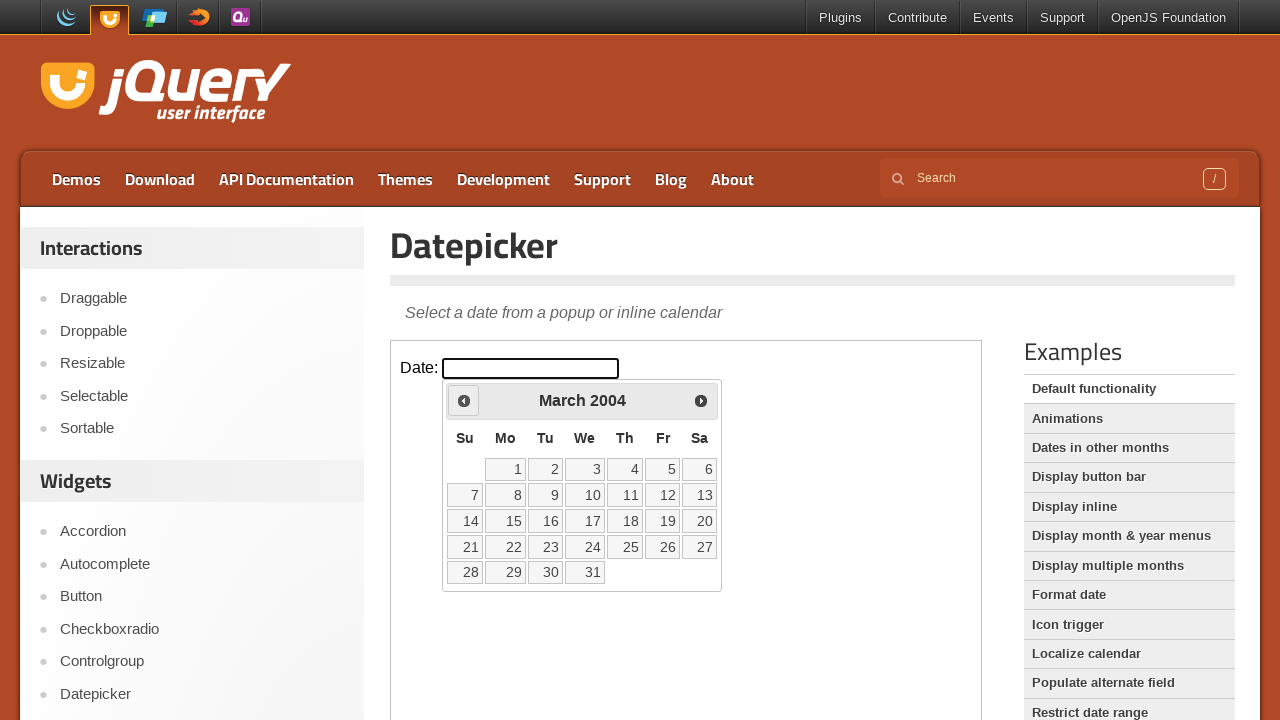

Waited for calendar to update
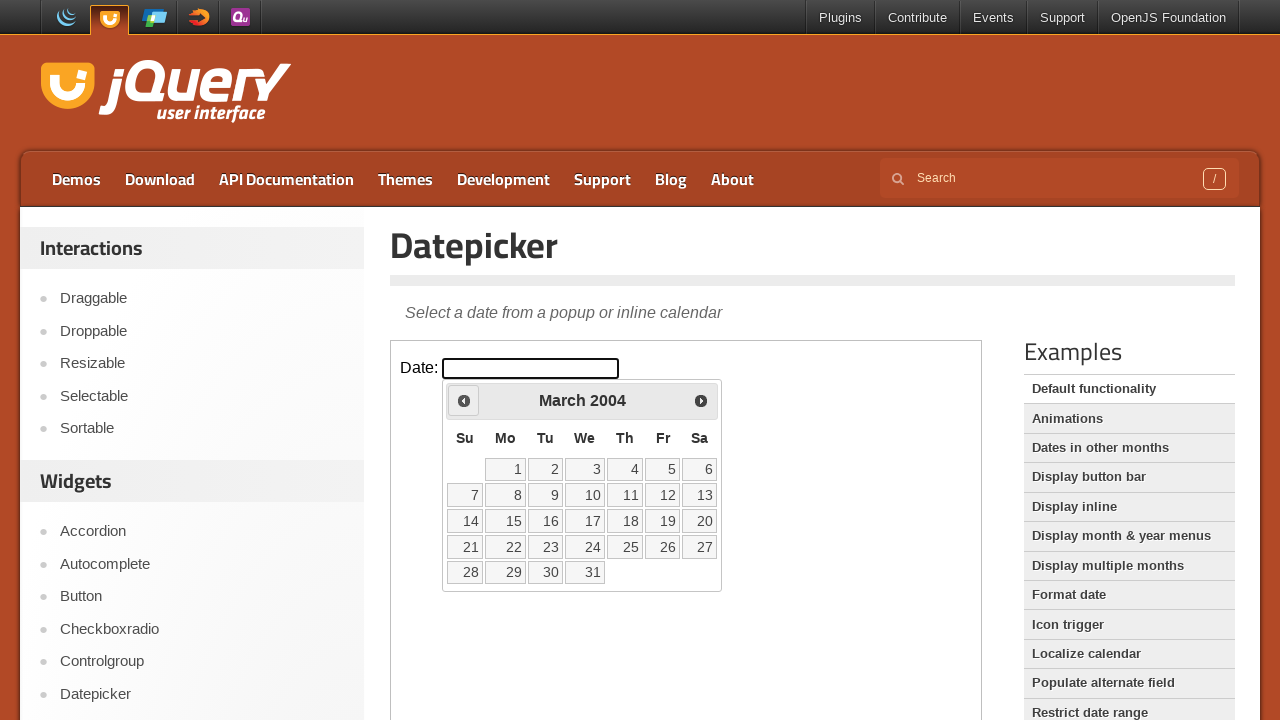

Clicked previous button, current year: 2004 at (464, 400) on .demo-frame >> internal:control=enter-frame >> .ui-datepicker-prev
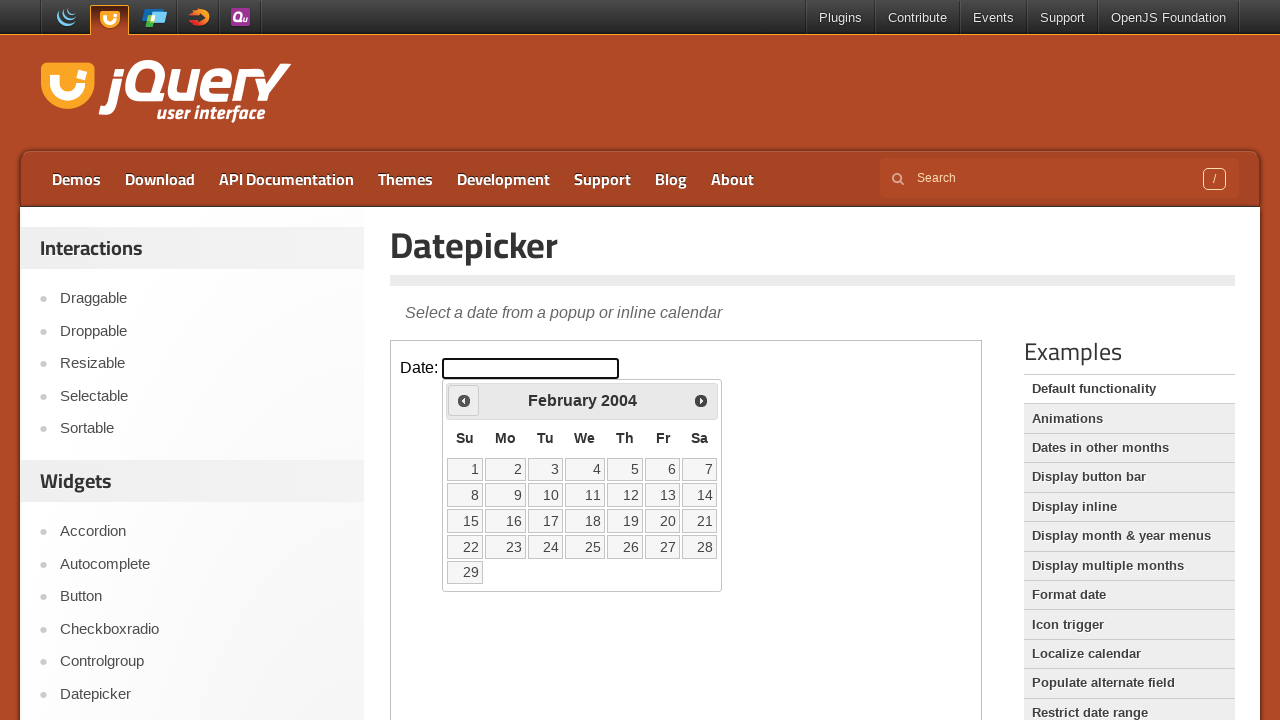

Waited for calendar to update
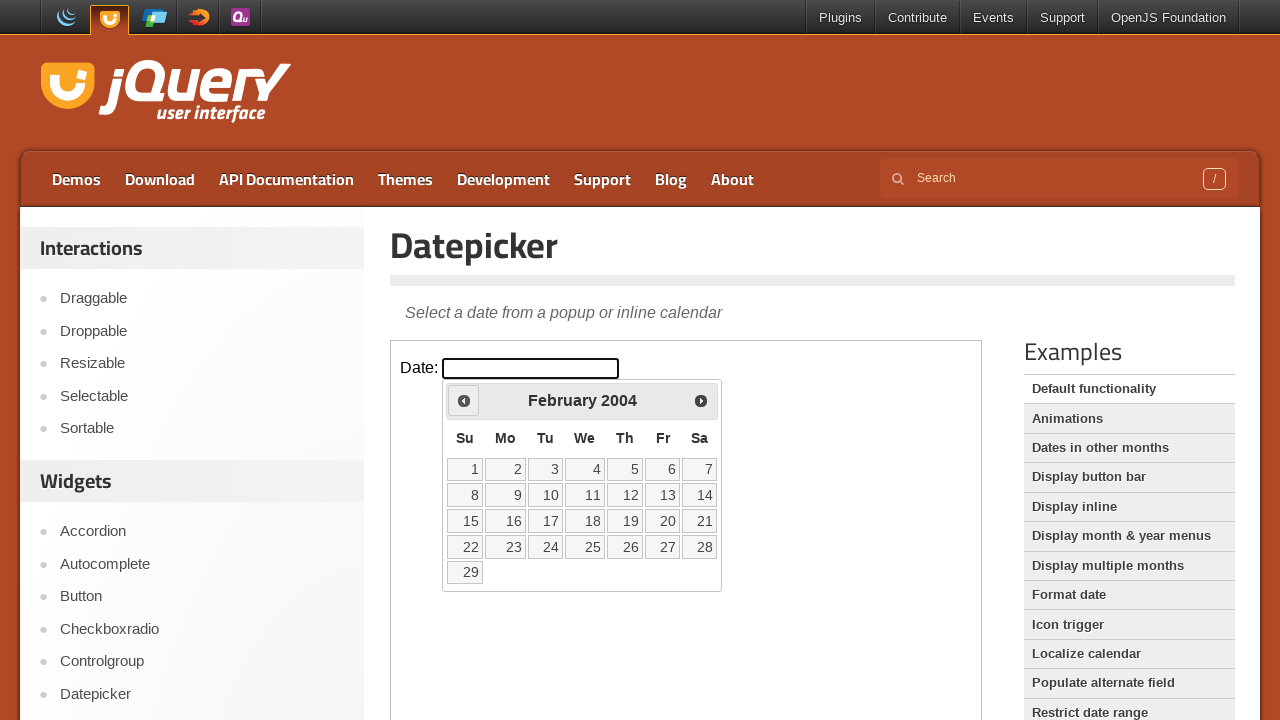

Clicked previous button, current year: 2004 at (464, 400) on .demo-frame >> internal:control=enter-frame >> .ui-datepicker-prev
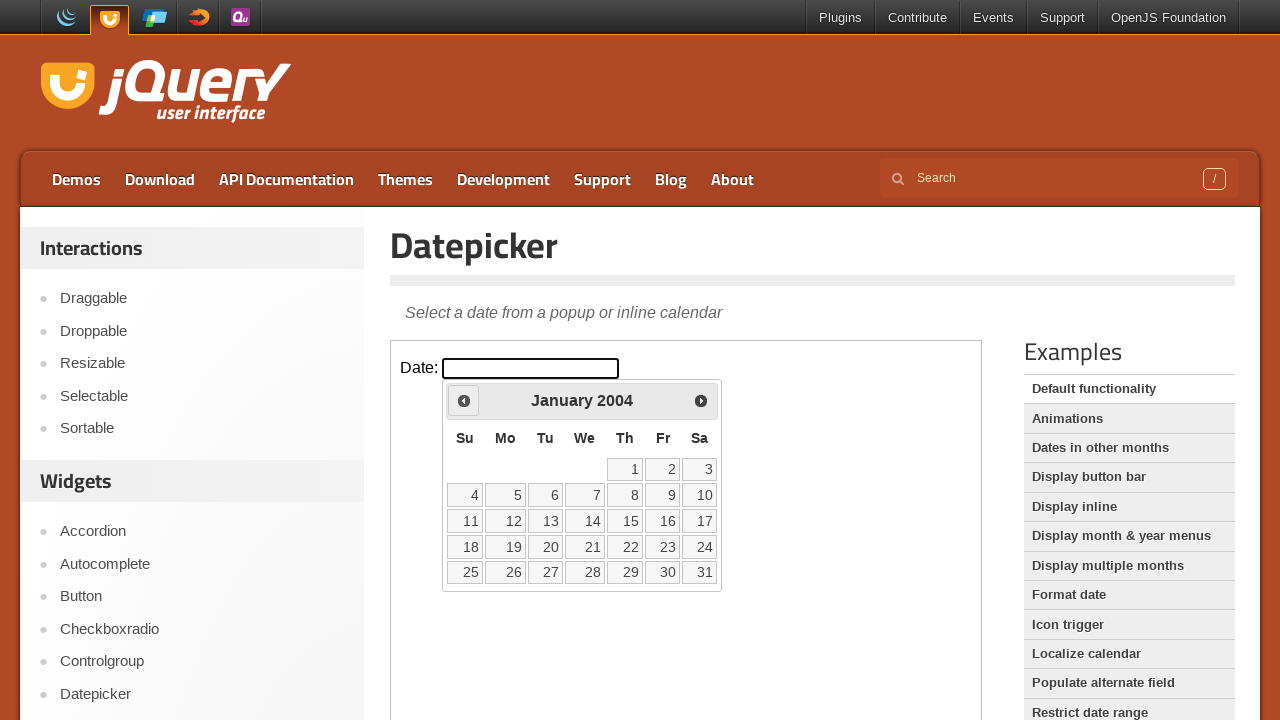

Waited for calendar to update
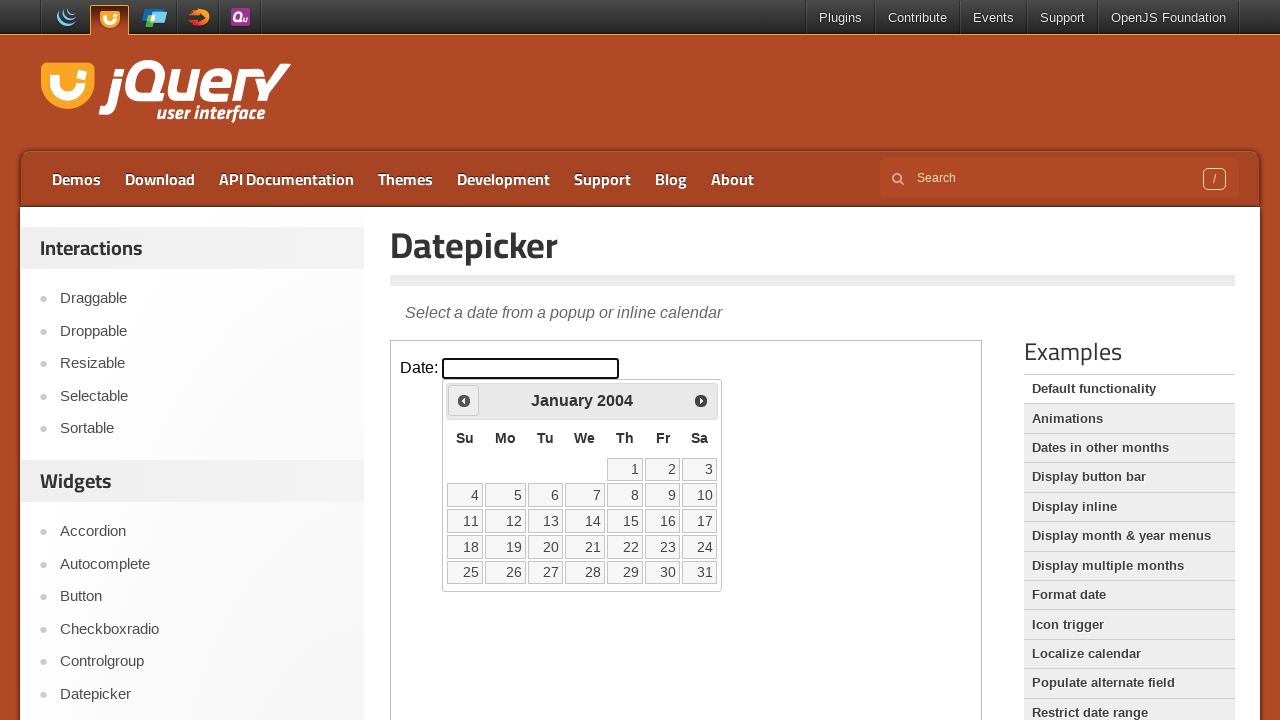

Clicked previous button, current year: 2004 at (464, 400) on .demo-frame >> internal:control=enter-frame >> .ui-datepicker-prev
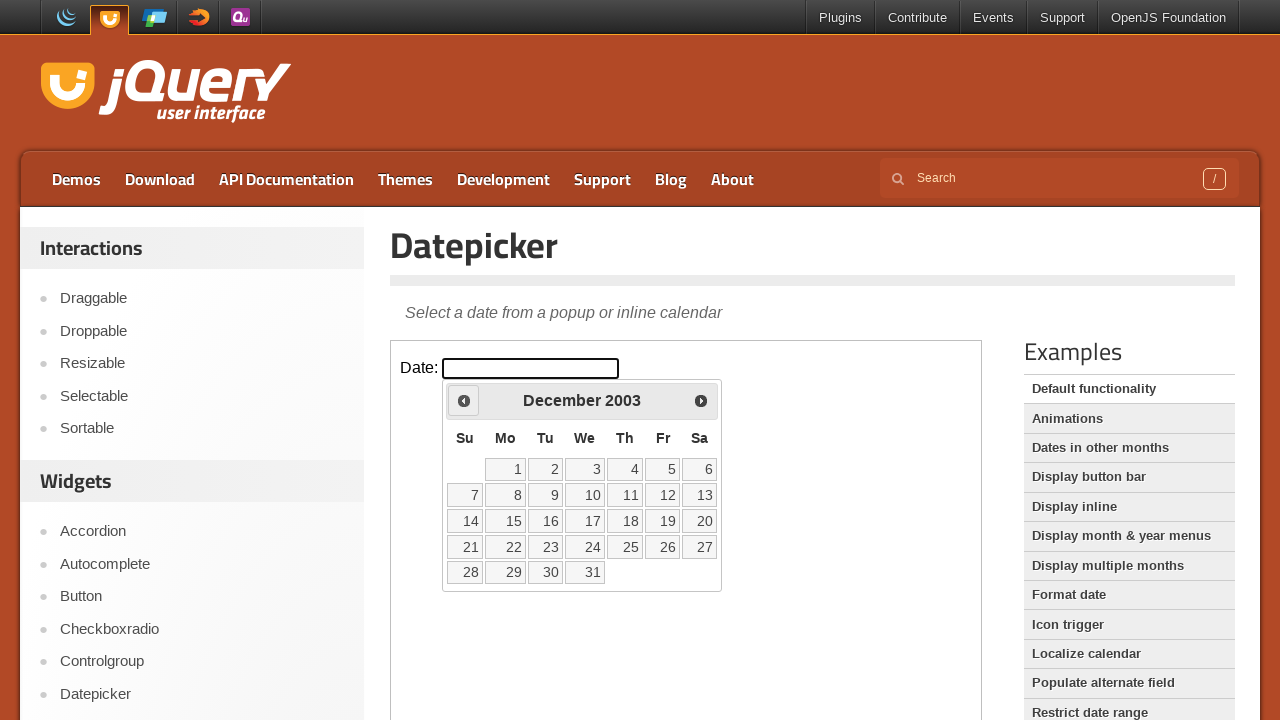

Waited for calendar to update
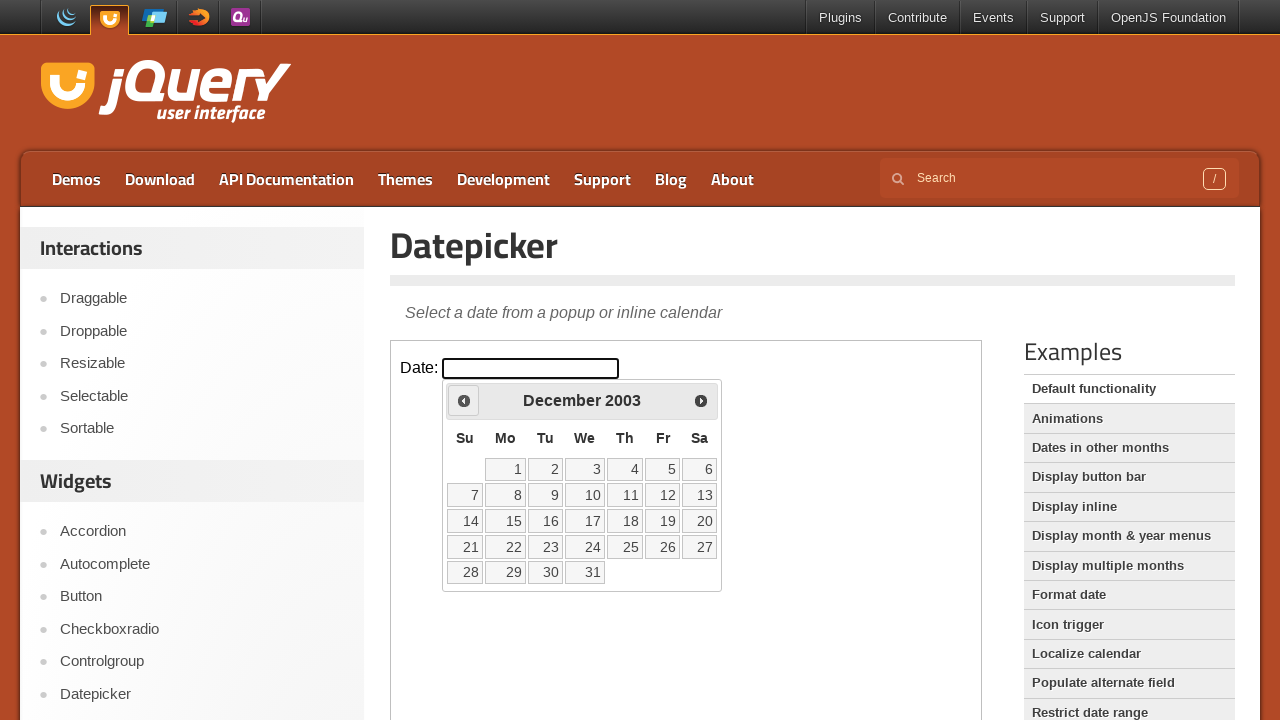

Clicked previous button, current year: 2003 at (464, 400) on .demo-frame >> internal:control=enter-frame >> .ui-datepicker-prev
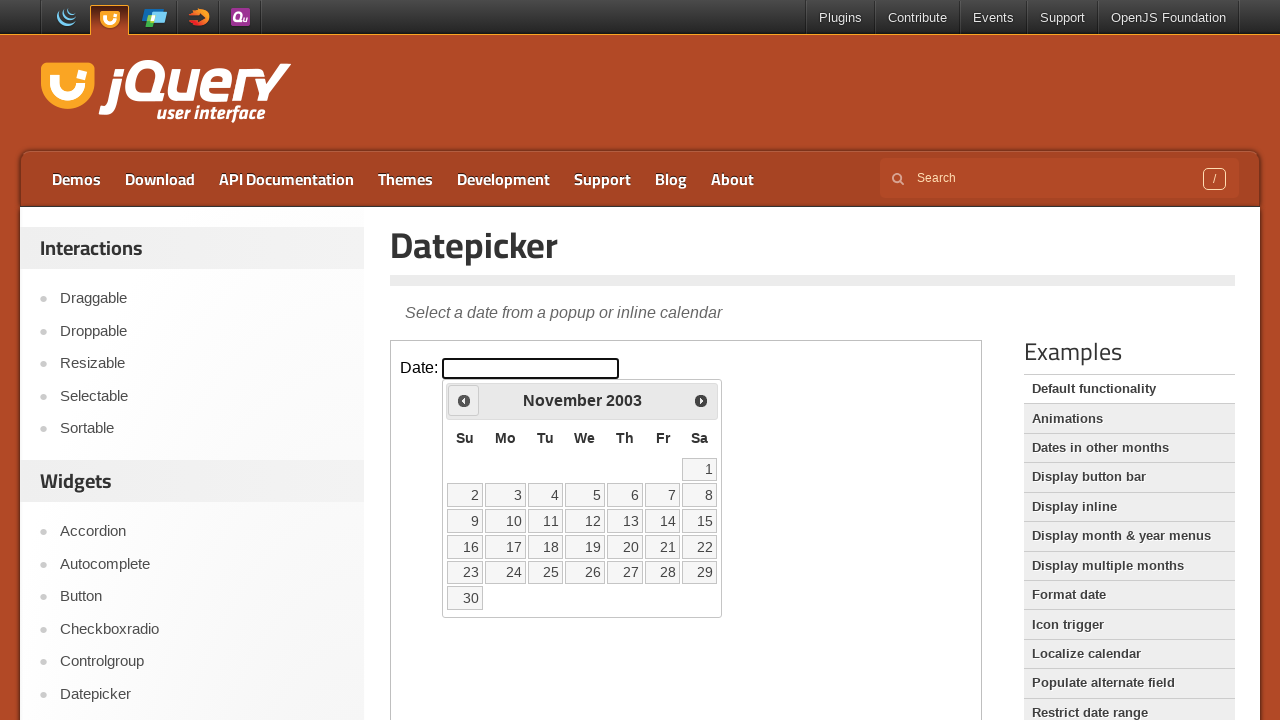

Waited for calendar to update
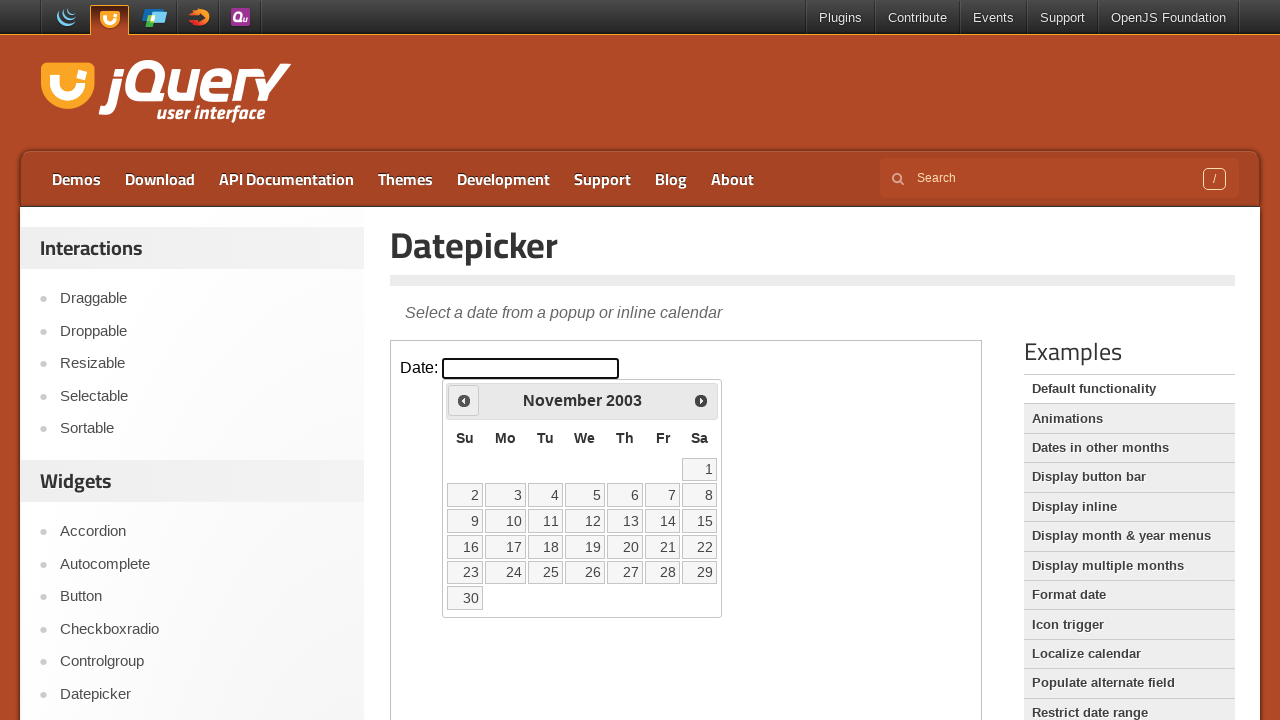

Clicked previous button, current year: 2003 at (464, 400) on .demo-frame >> internal:control=enter-frame >> .ui-datepicker-prev
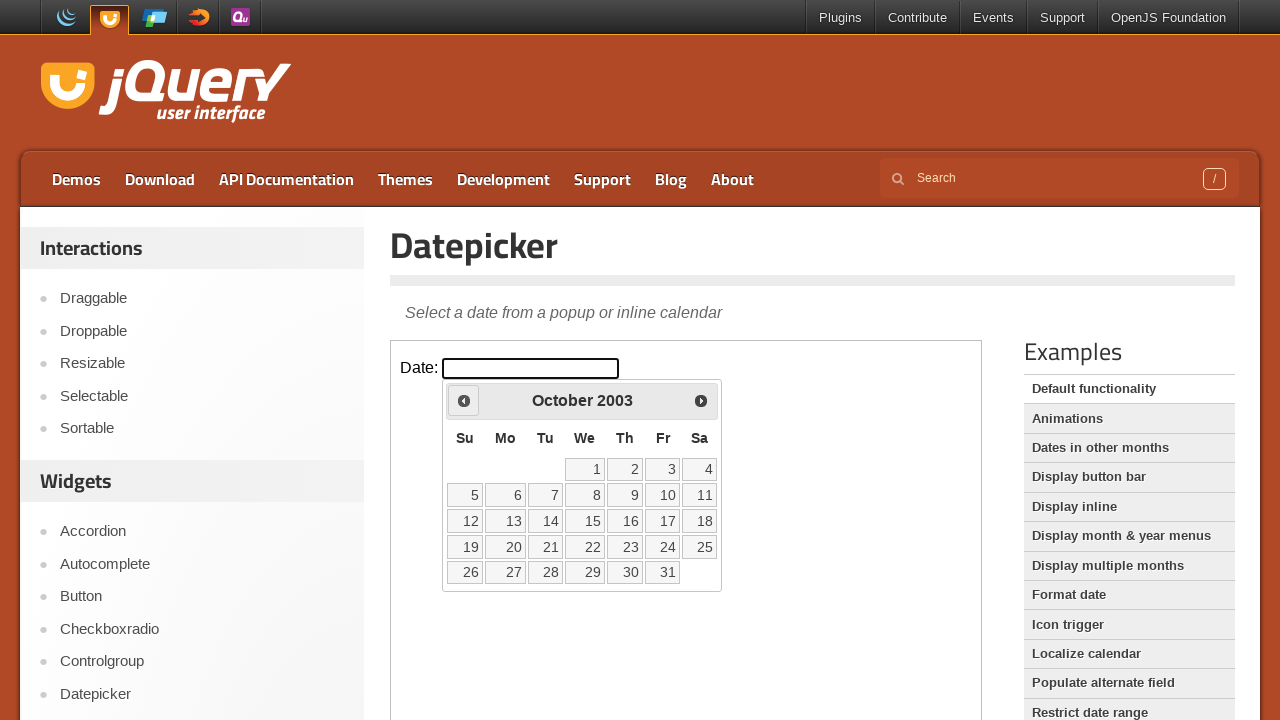

Waited for calendar to update
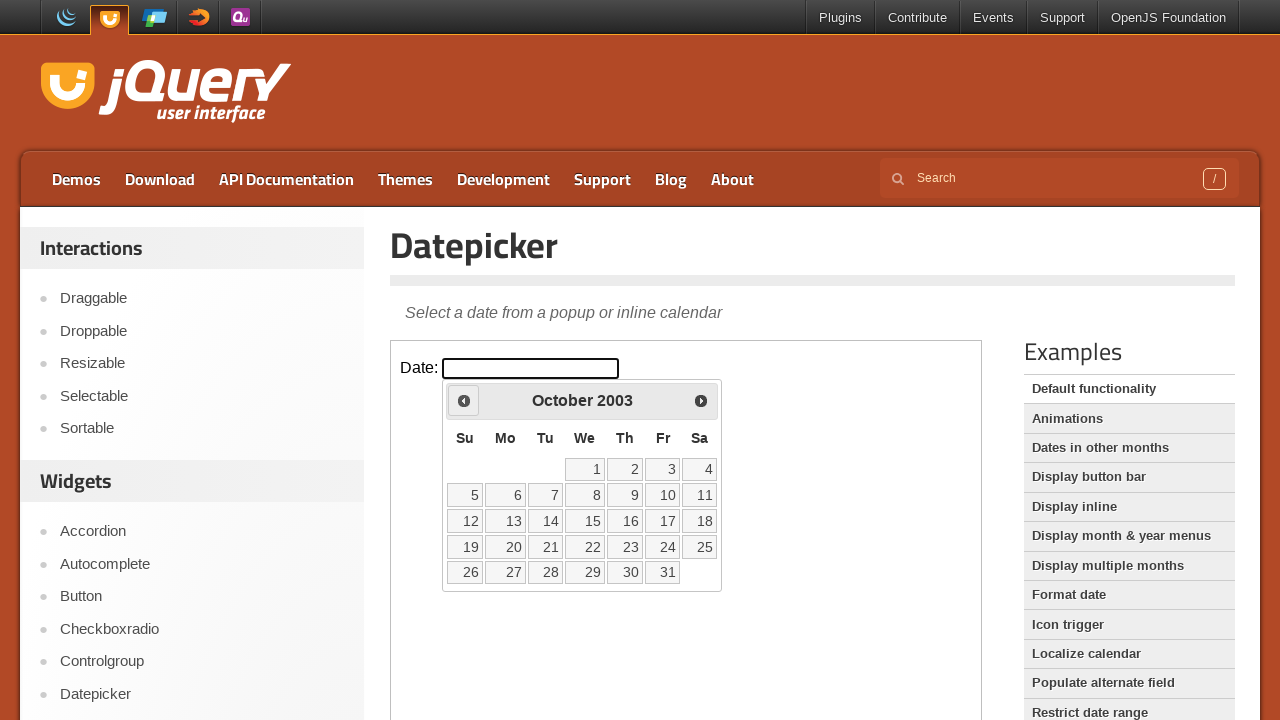

Clicked previous button, current year: 2003 at (464, 400) on .demo-frame >> internal:control=enter-frame >> .ui-datepicker-prev
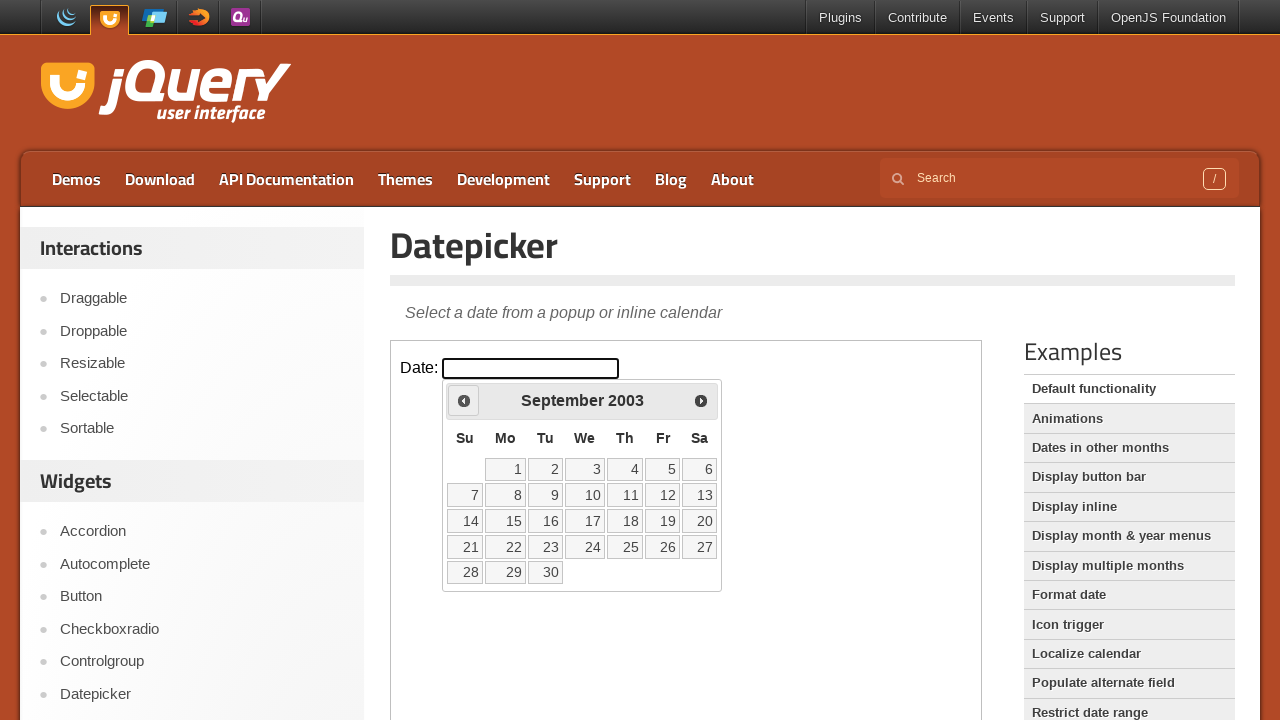

Waited for calendar to update
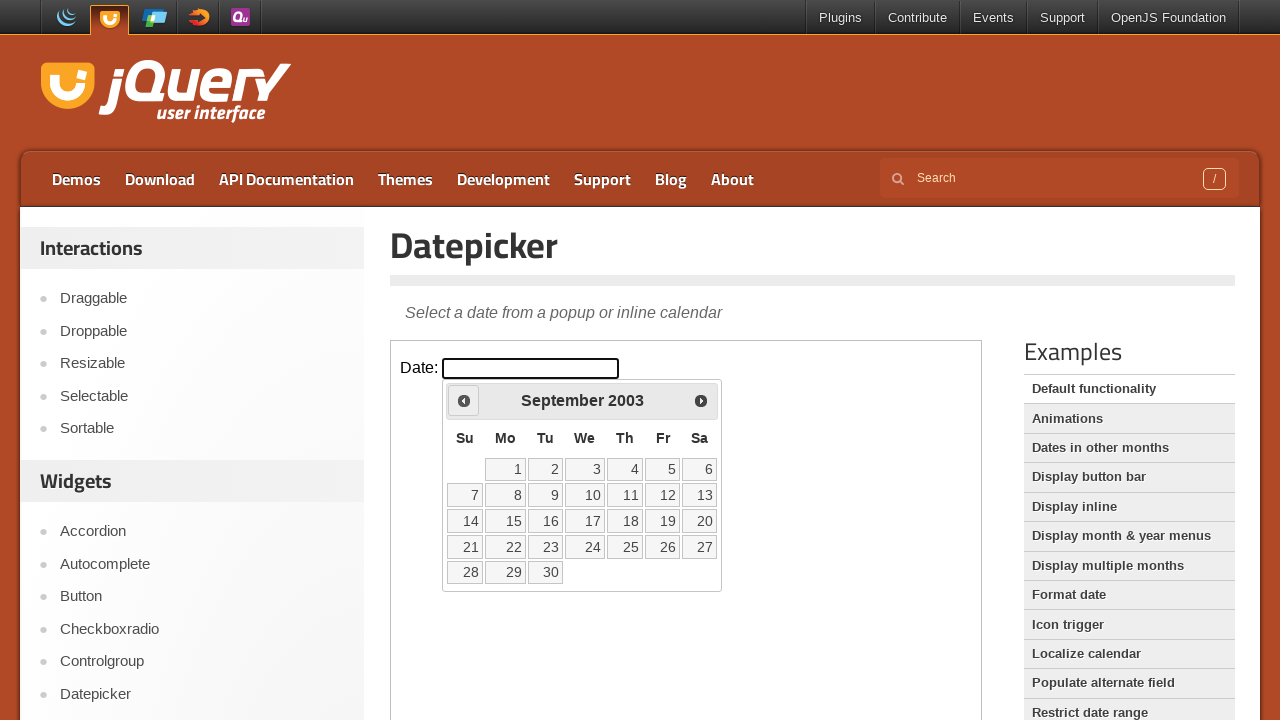

Clicked previous button, current year: 2003 at (464, 400) on .demo-frame >> internal:control=enter-frame >> .ui-datepicker-prev
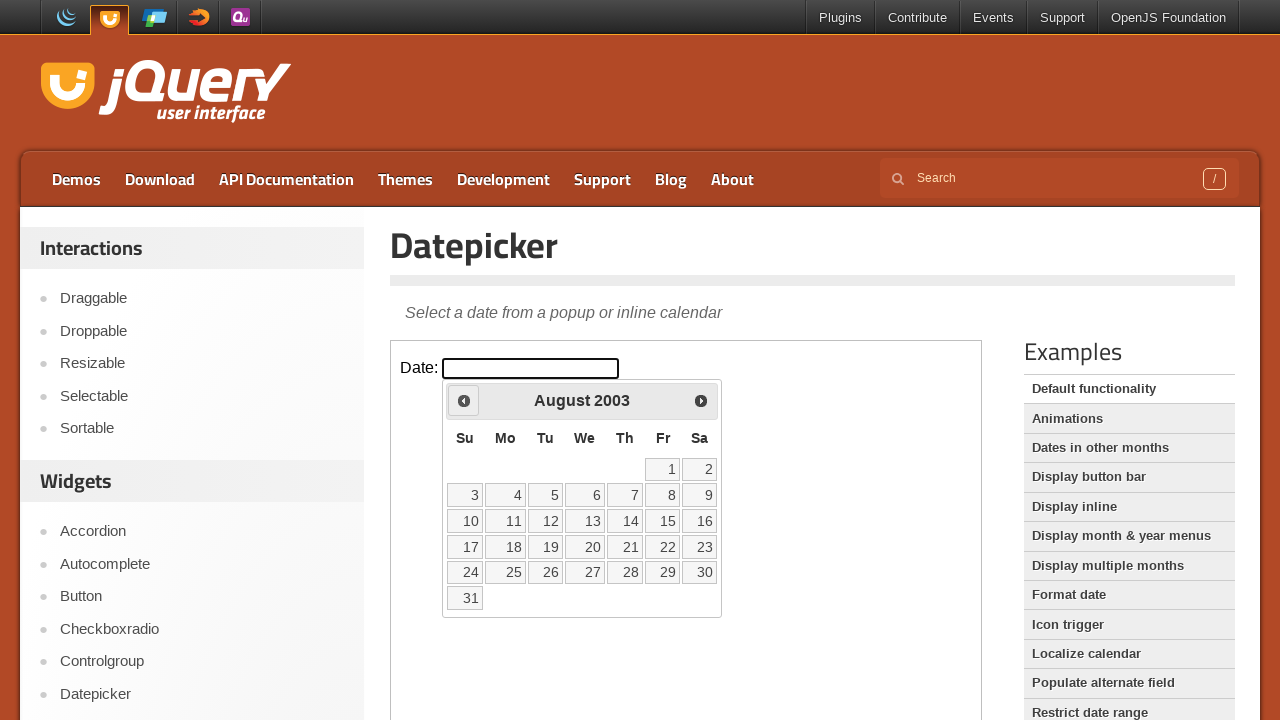

Waited for calendar to update
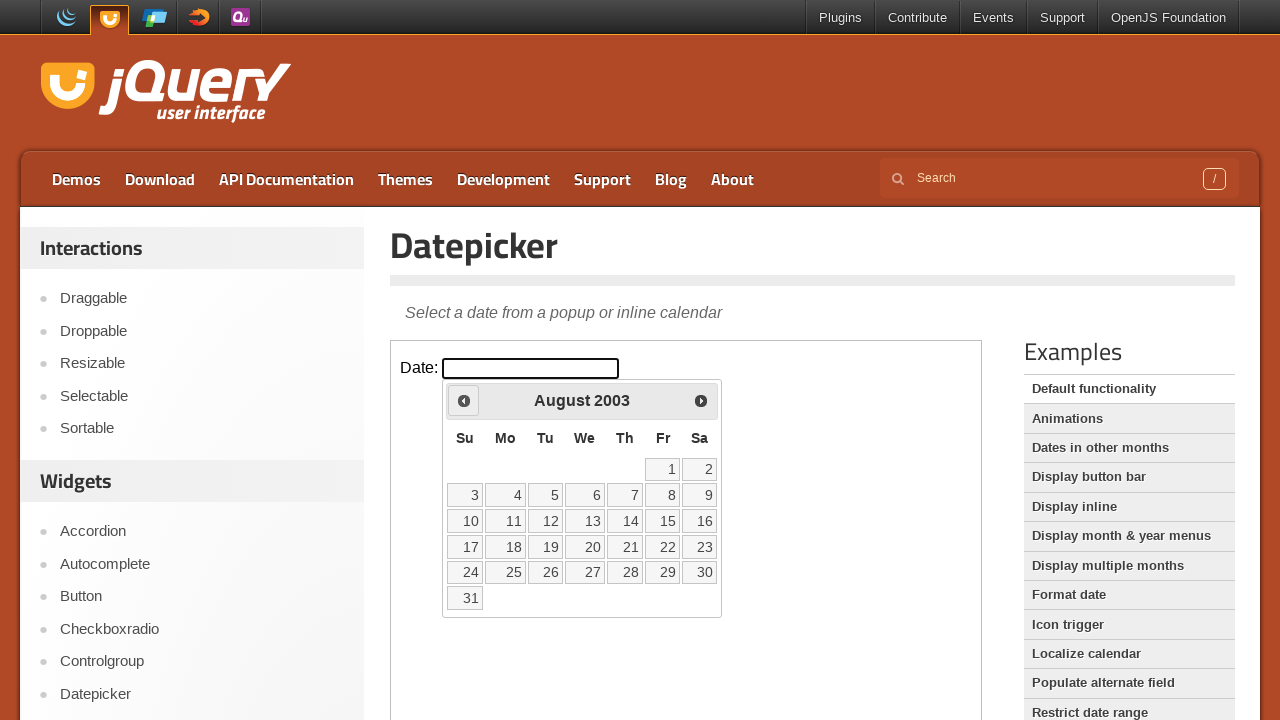

Clicked previous button, current year: 2003 at (464, 400) on .demo-frame >> internal:control=enter-frame >> .ui-datepicker-prev
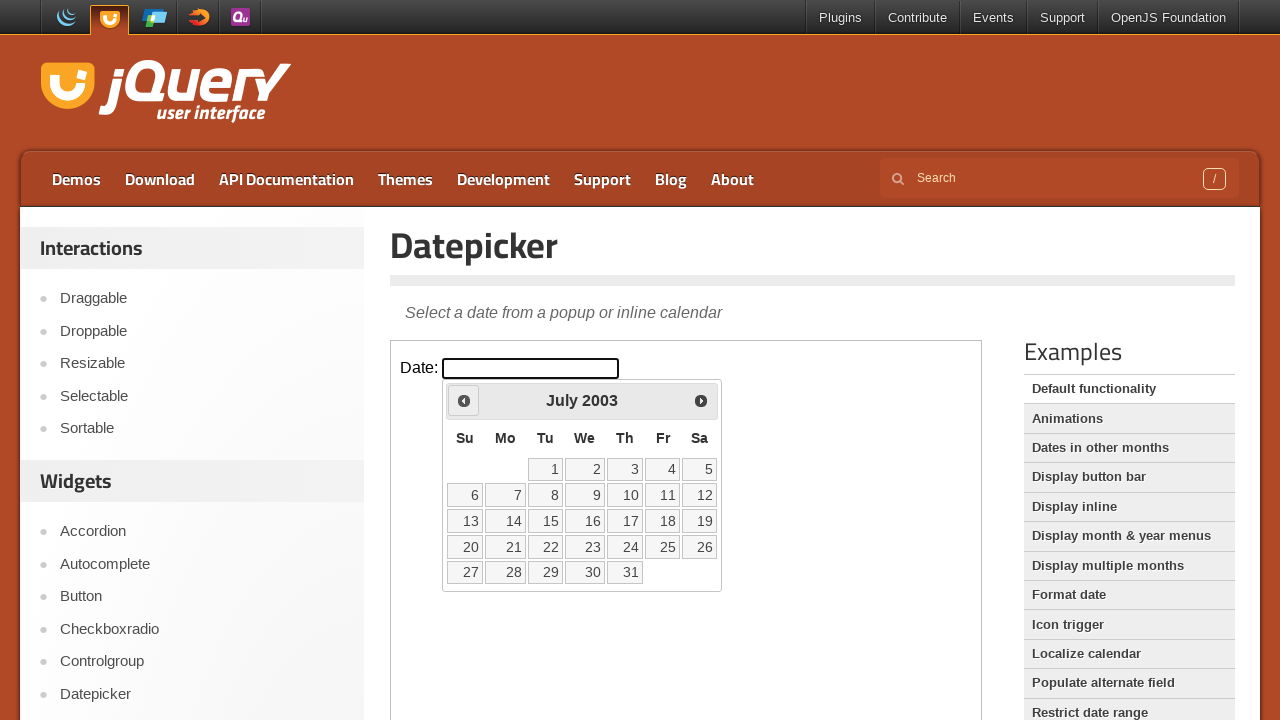

Waited for calendar to update
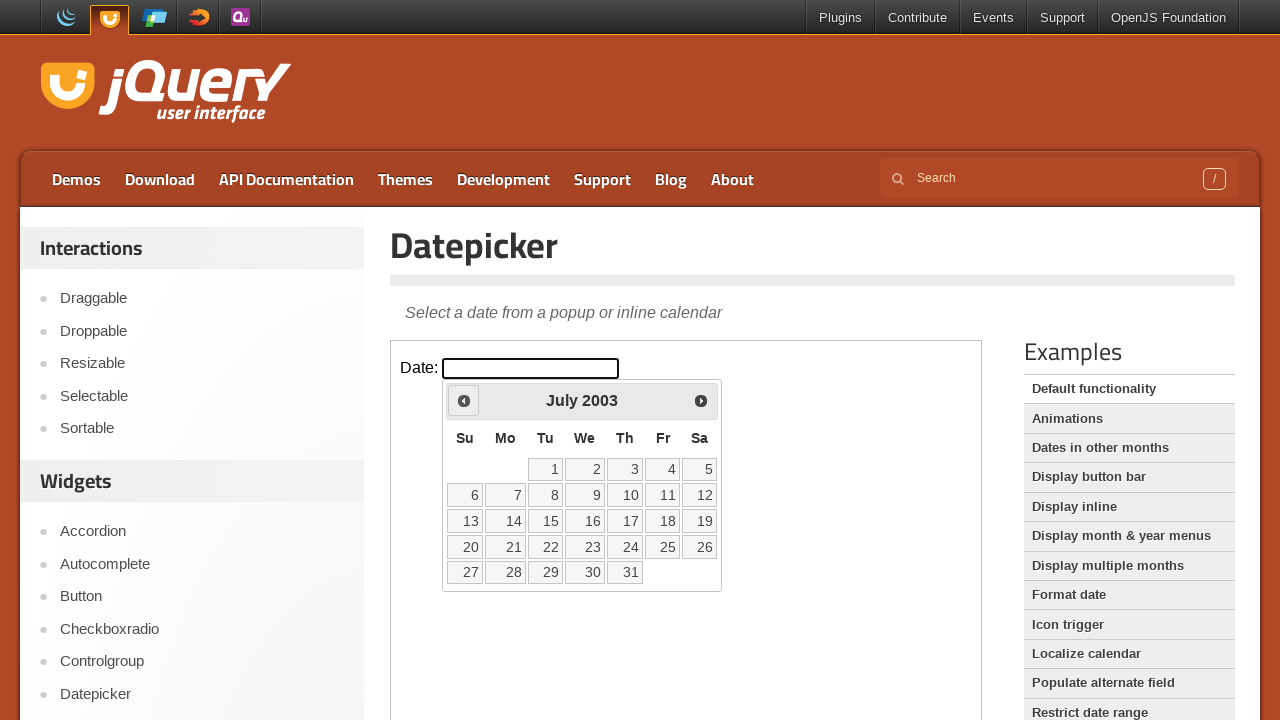

Clicked previous button, current year: 2003 at (464, 400) on .demo-frame >> internal:control=enter-frame >> .ui-datepicker-prev
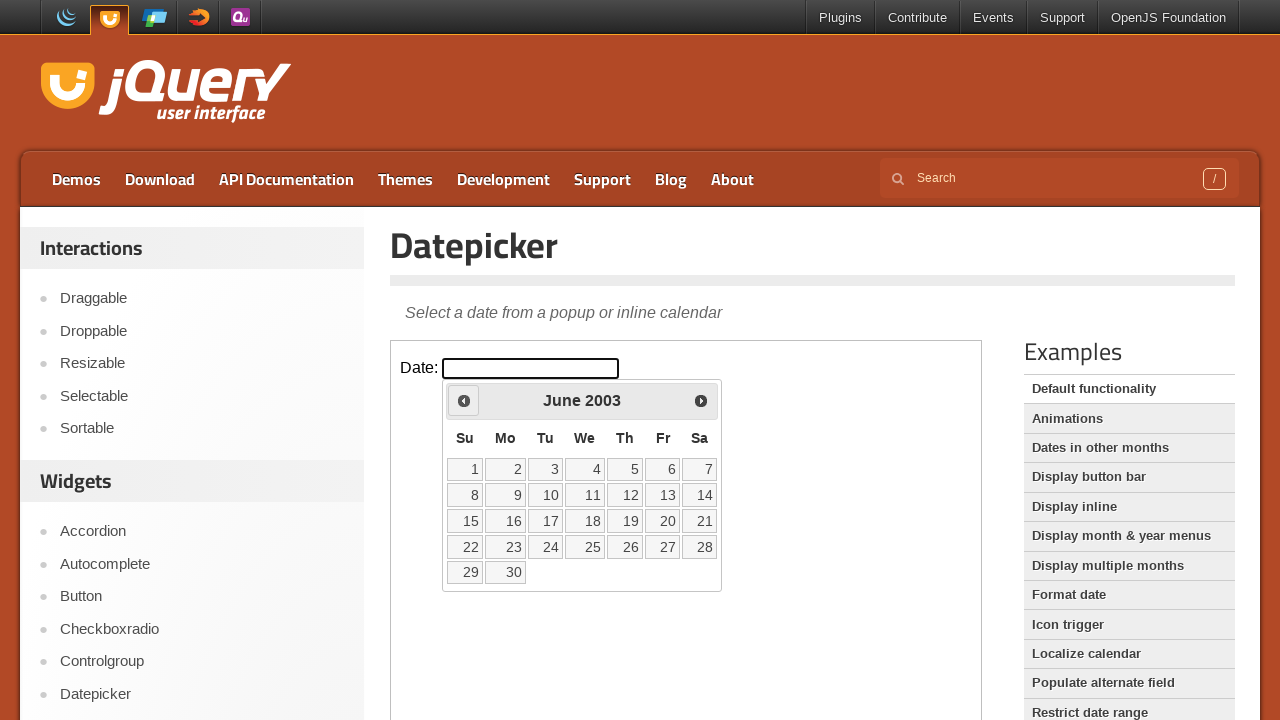

Waited for calendar to update
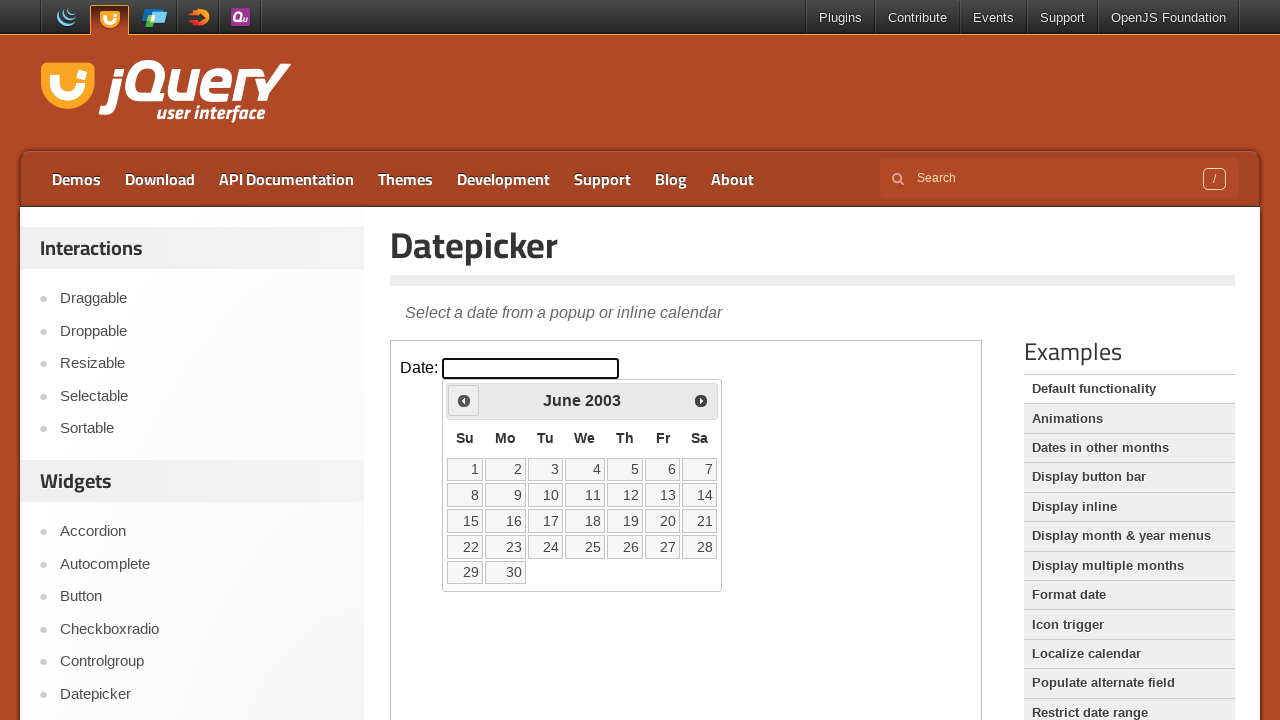

Clicked previous button, current year: 2003 at (464, 400) on .demo-frame >> internal:control=enter-frame >> .ui-datepicker-prev
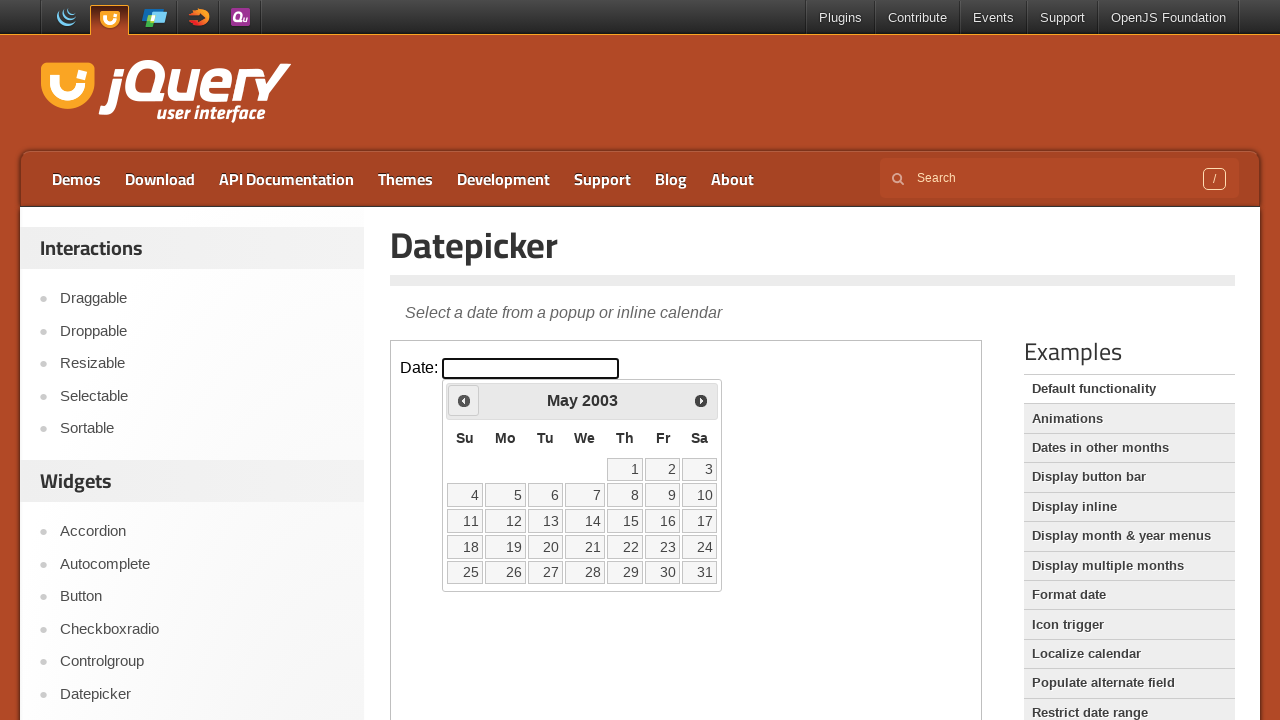

Waited for calendar to update
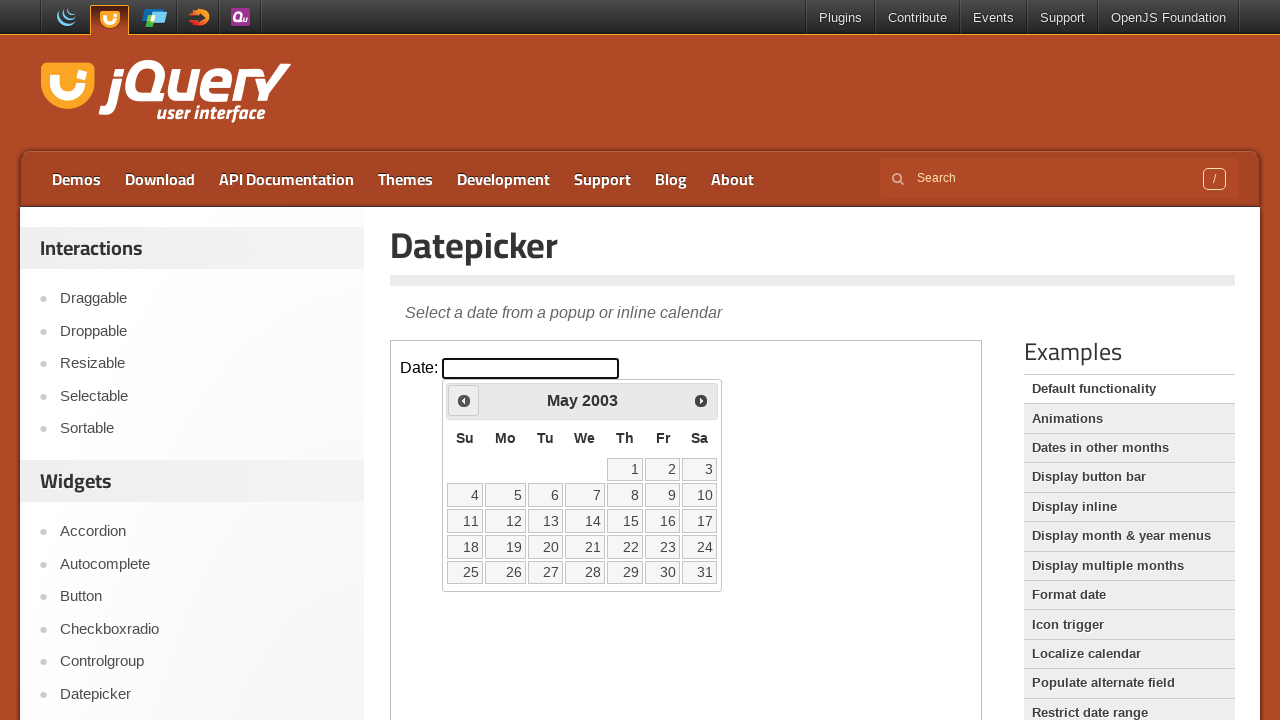

Clicked previous button, current year: 2003 at (464, 400) on .demo-frame >> internal:control=enter-frame >> .ui-datepicker-prev
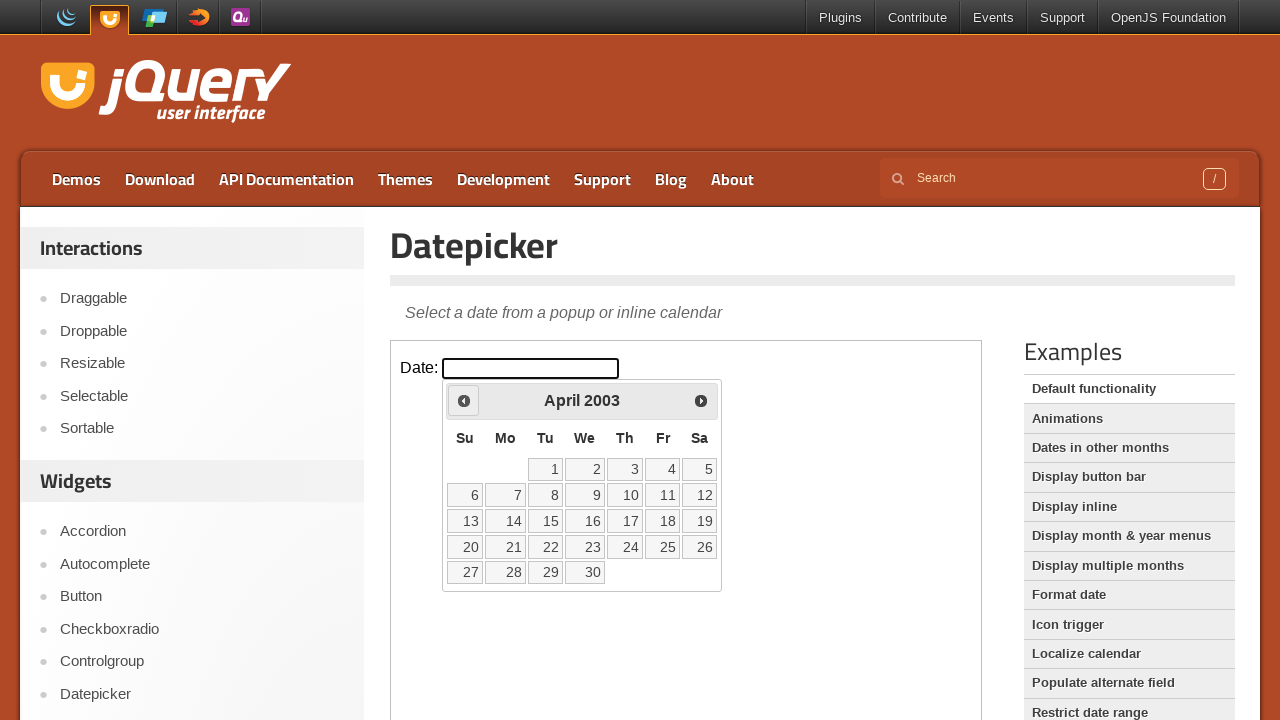

Waited for calendar to update
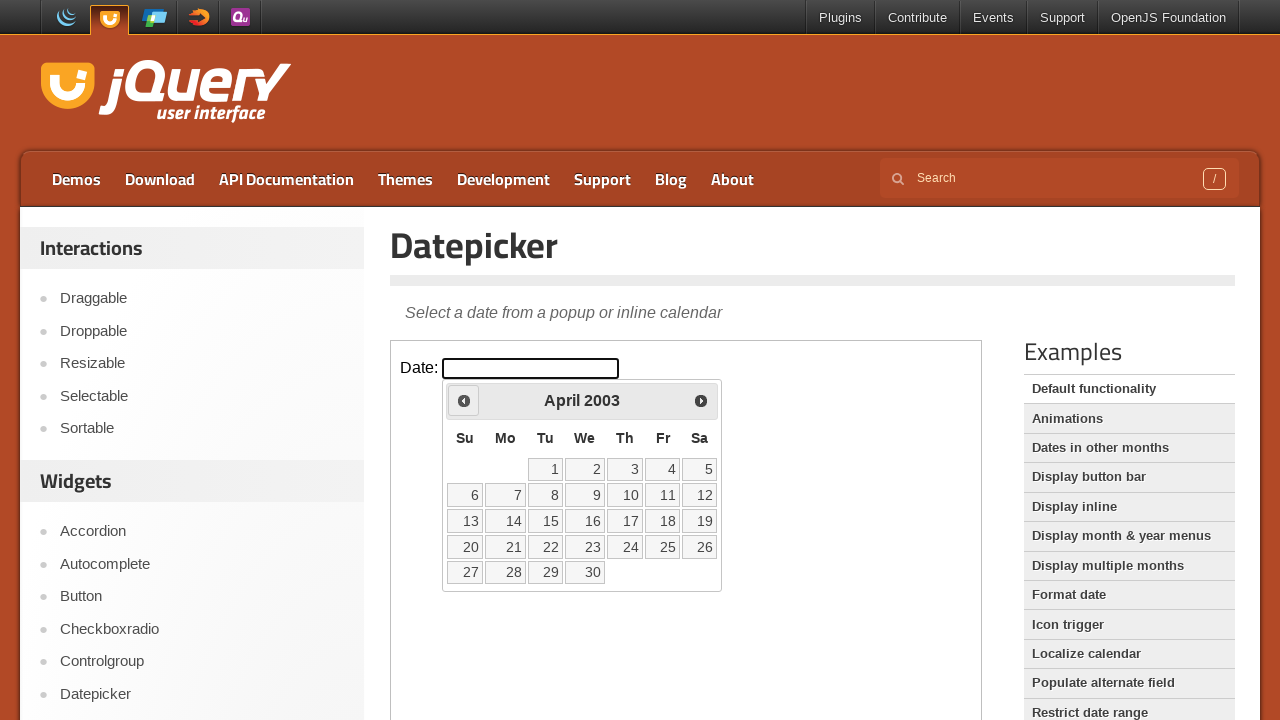

Clicked previous button, current year: 2003 at (464, 400) on .demo-frame >> internal:control=enter-frame >> .ui-datepicker-prev
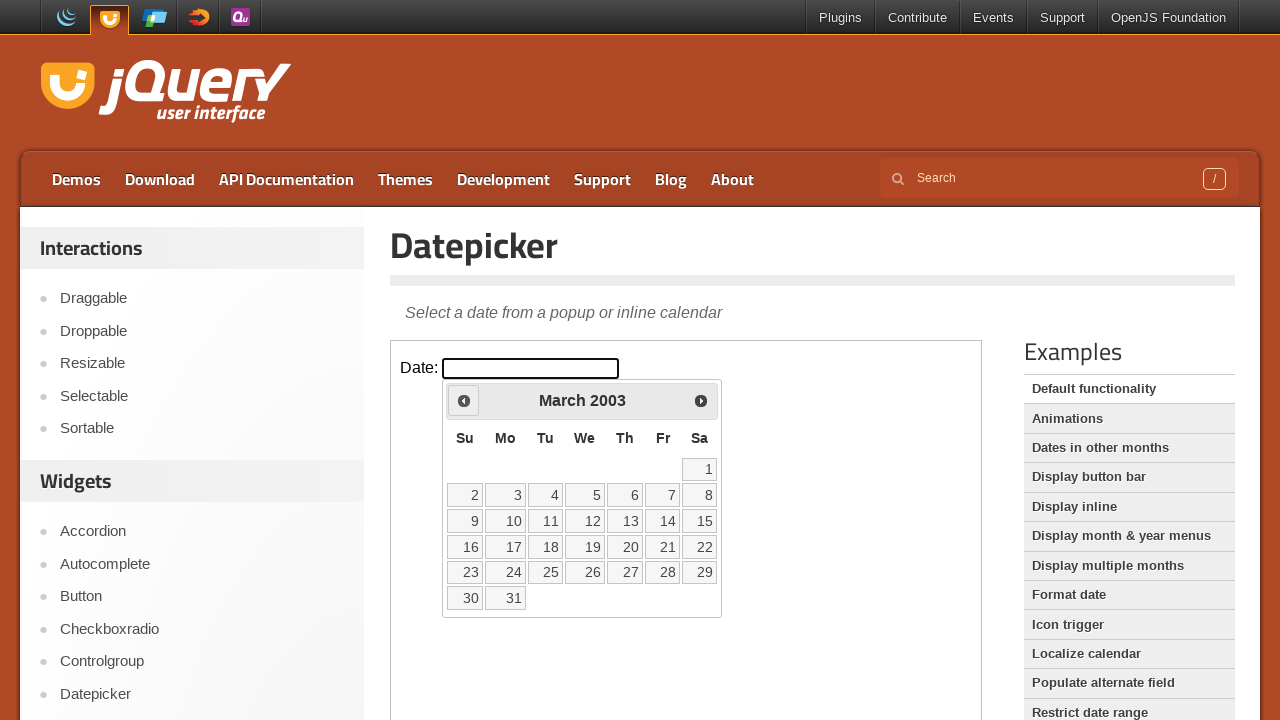

Waited for calendar to update
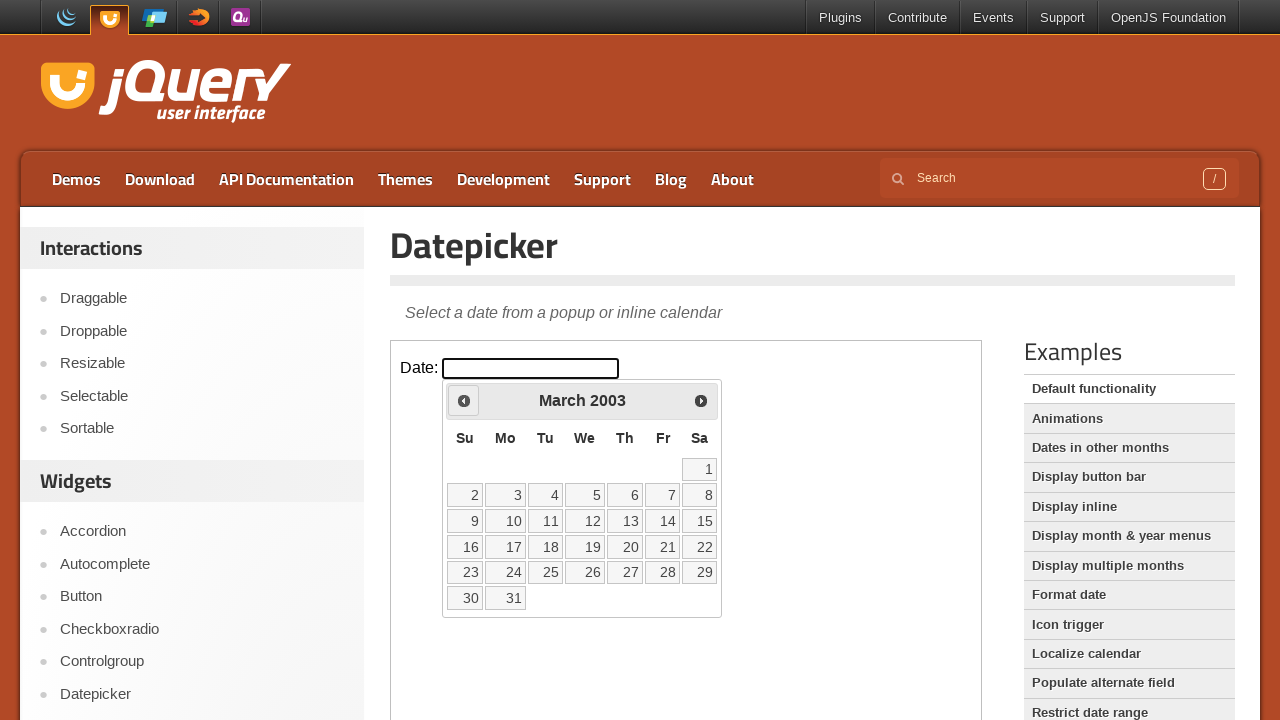

Clicked previous button, current year: 2003 at (464, 400) on .demo-frame >> internal:control=enter-frame >> .ui-datepicker-prev
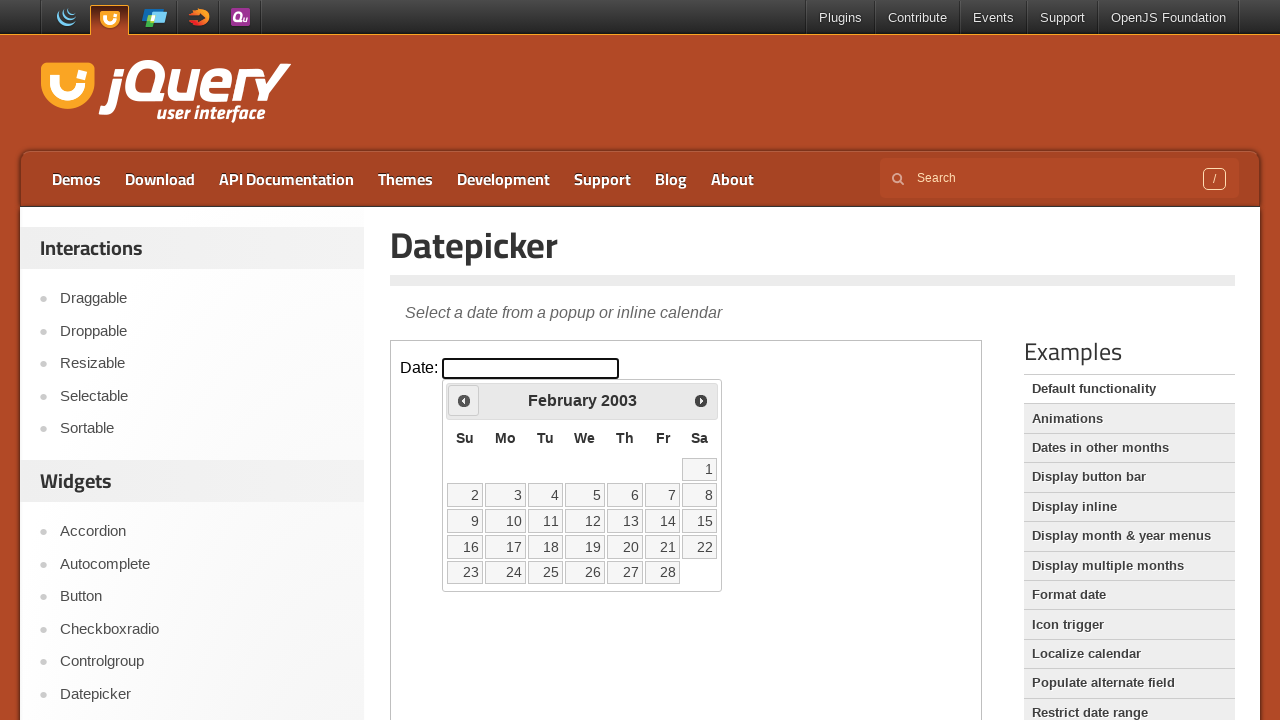

Waited for calendar to update
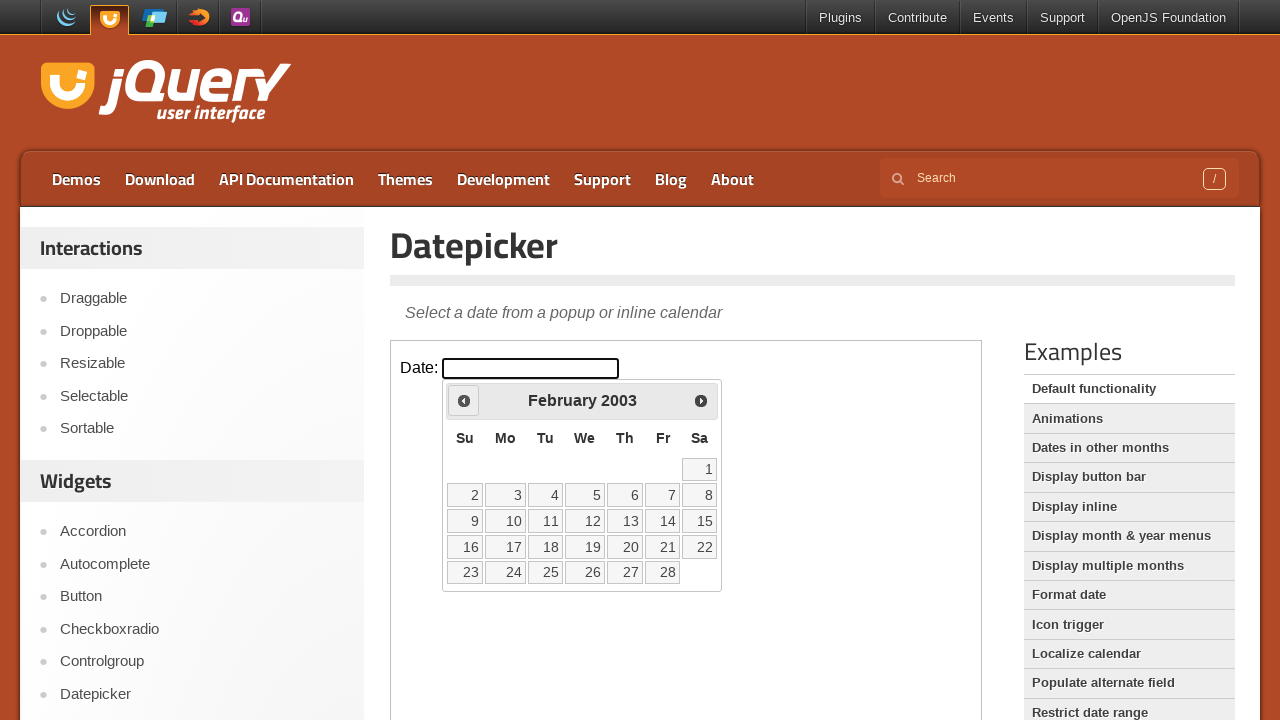

Clicked previous button, current year: 2003 at (464, 400) on .demo-frame >> internal:control=enter-frame >> .ui-datepicker-prev
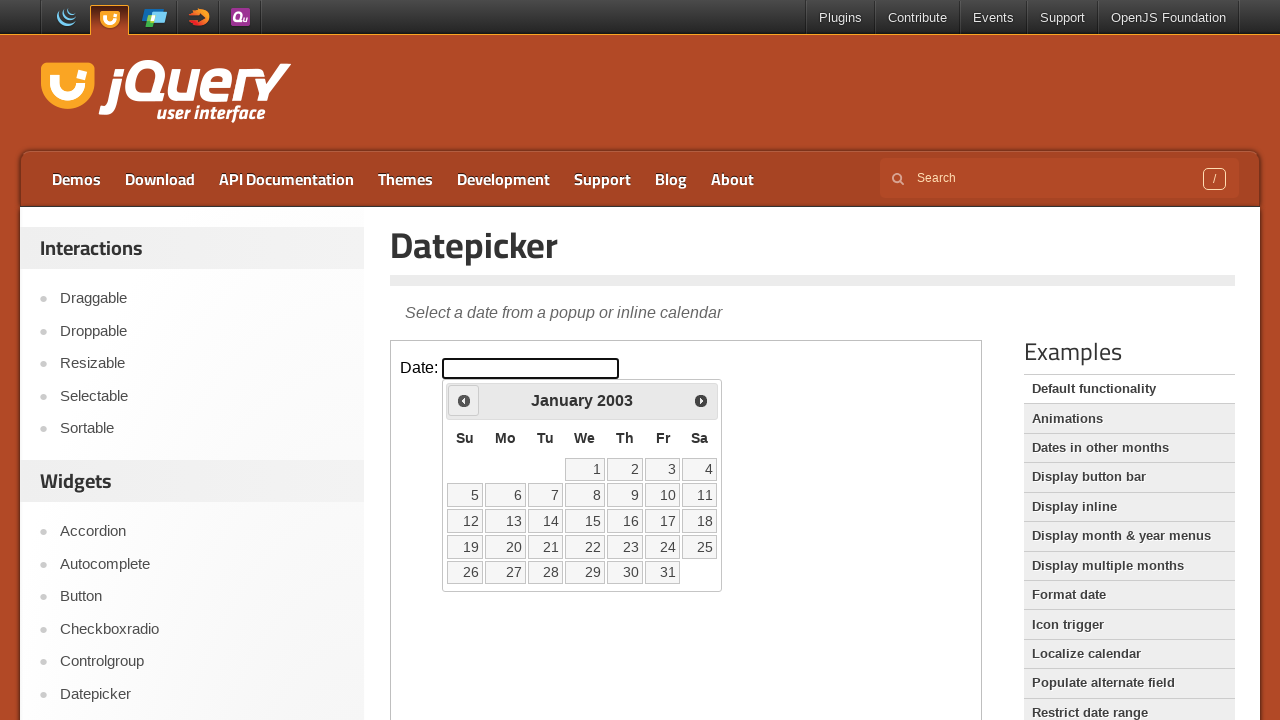

Waited for calendar to update
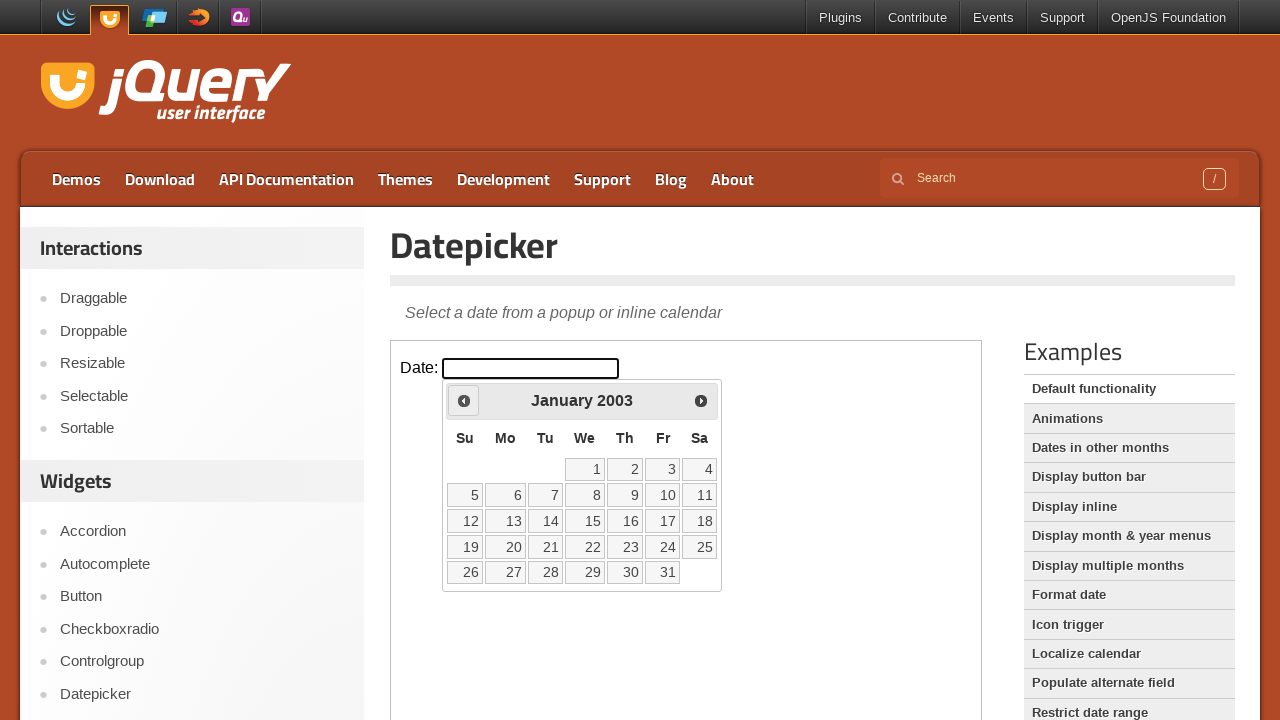

Clicked previous button, current year: 2003 at (464, 400) on .demo-frame >> internal:control=enter-frame >> .ui-datepicker-prev
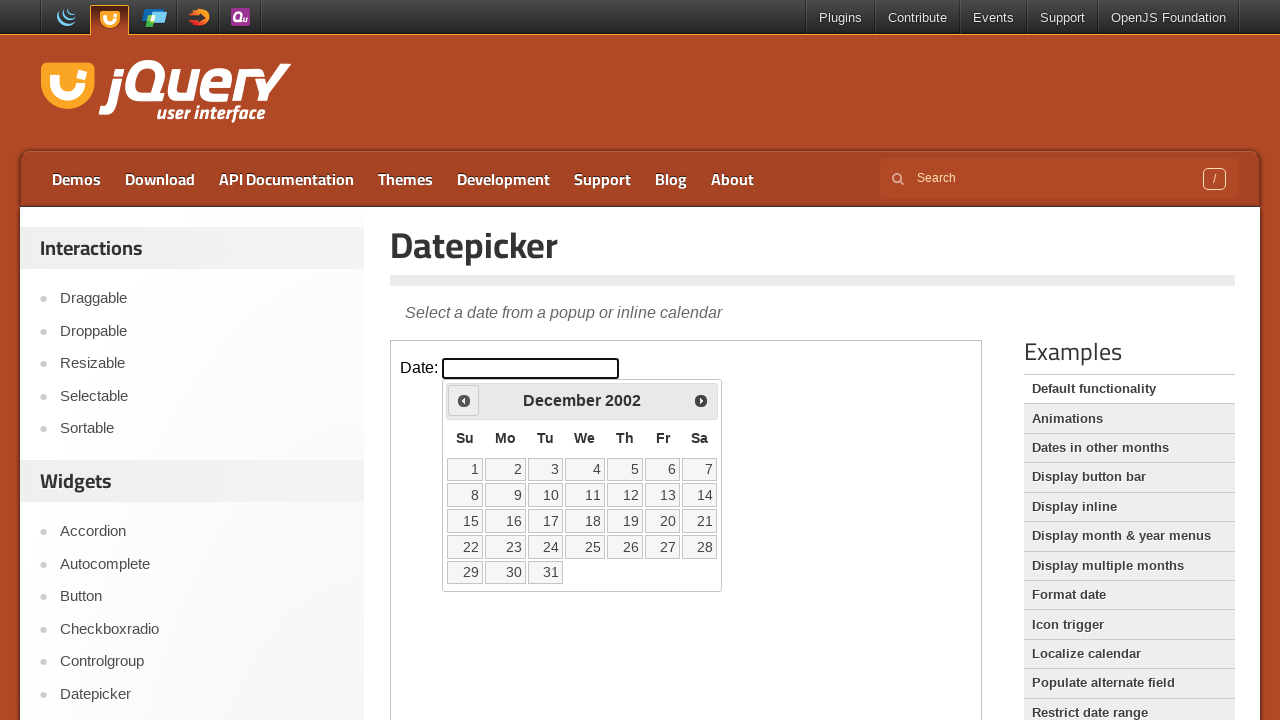

Waited for calendar to update
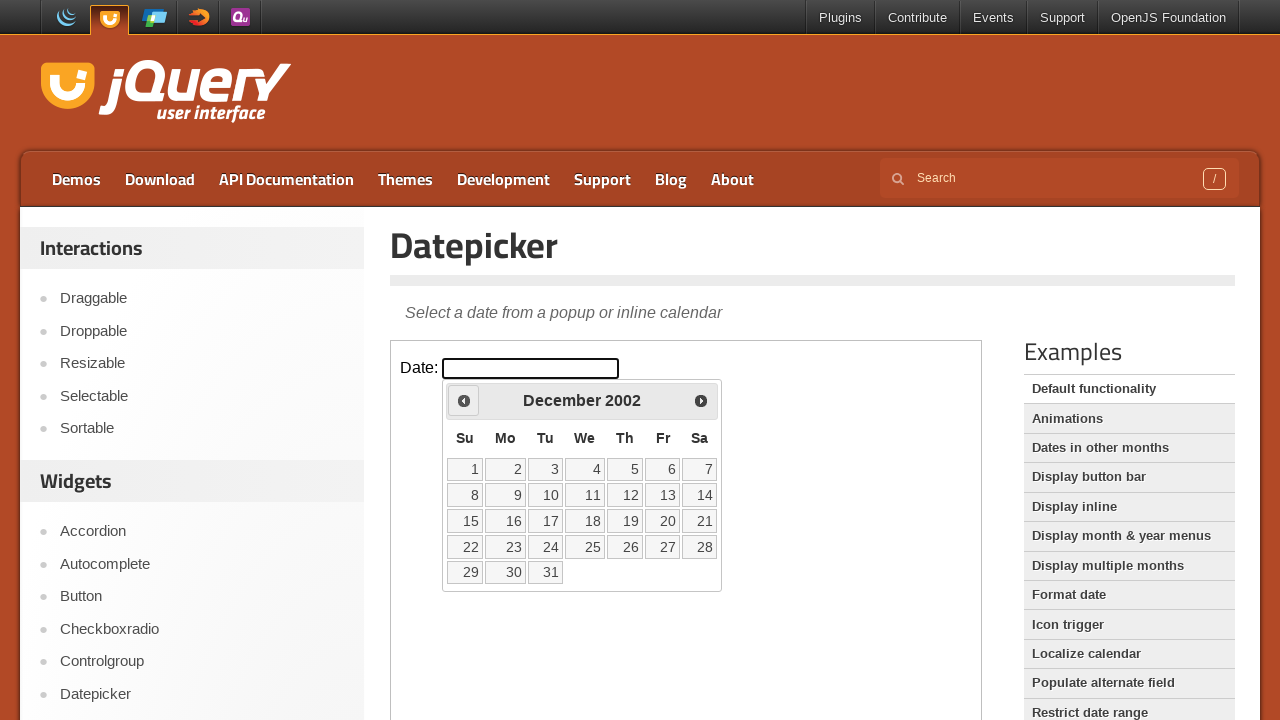

Clicked previous button, current year: 2002 at (464, 400) on .demo-frame >> internal:control=enter-frame >> .ui-datepicker-prev
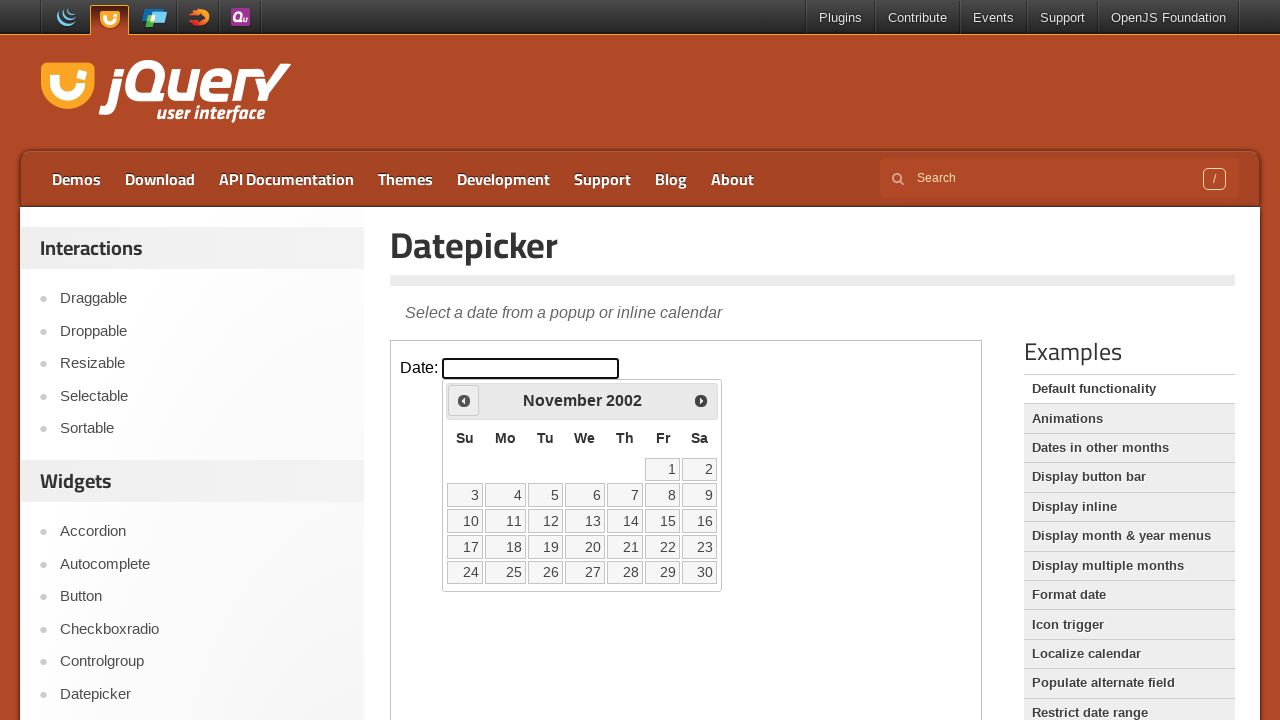

Waited for calendar to update
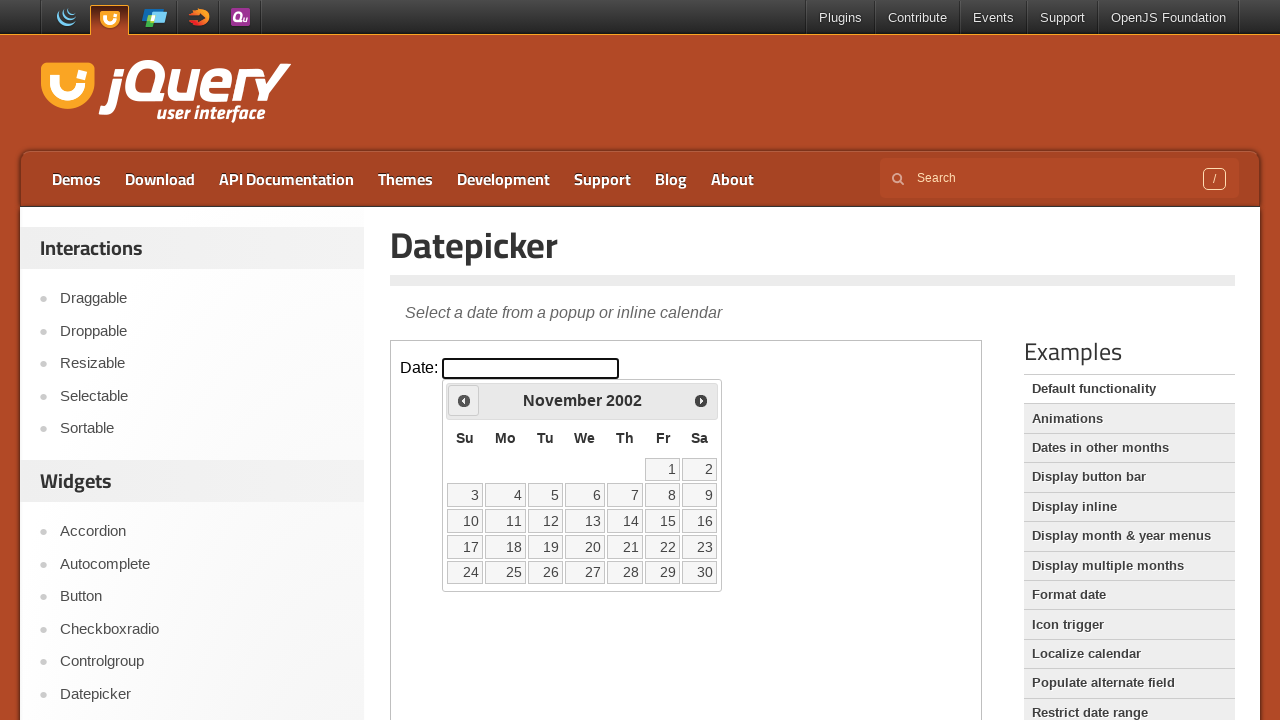

Clicked previous button, current year: 2002 at (464, 400) on .demo-frame >> internal:control=enter-frame >> .ui-datepicker-prev
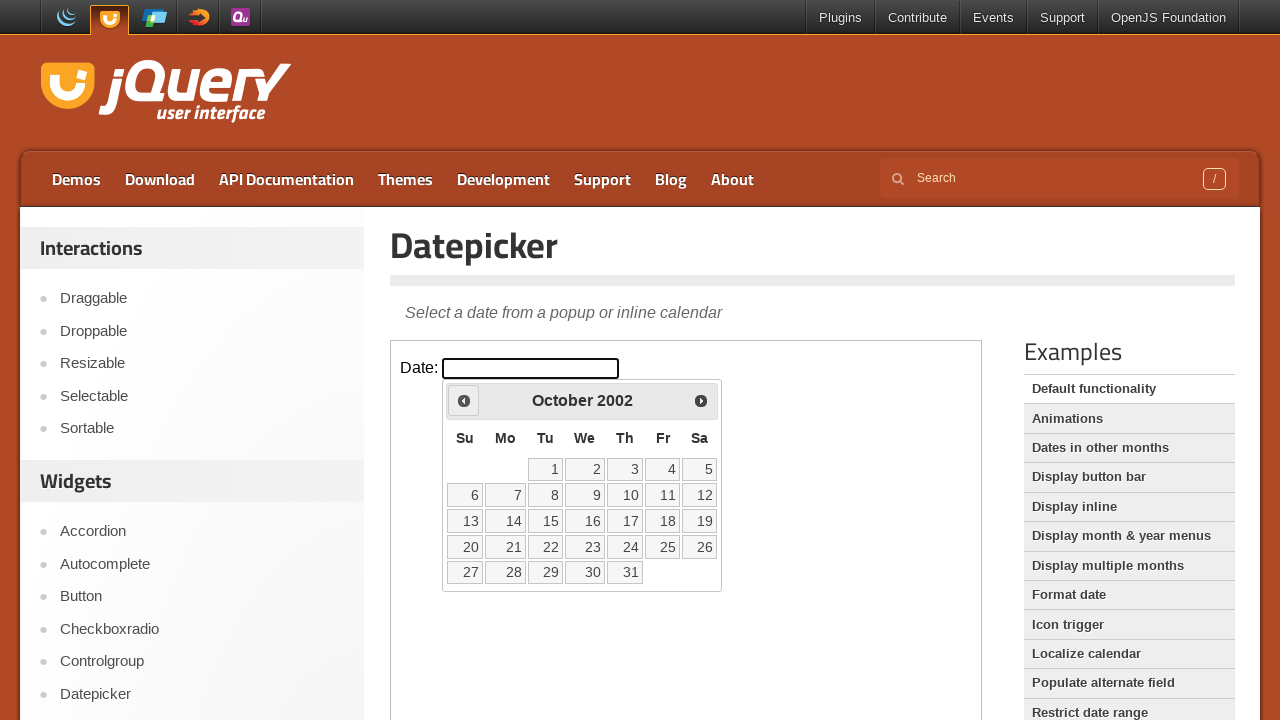

Waited for calendar to update
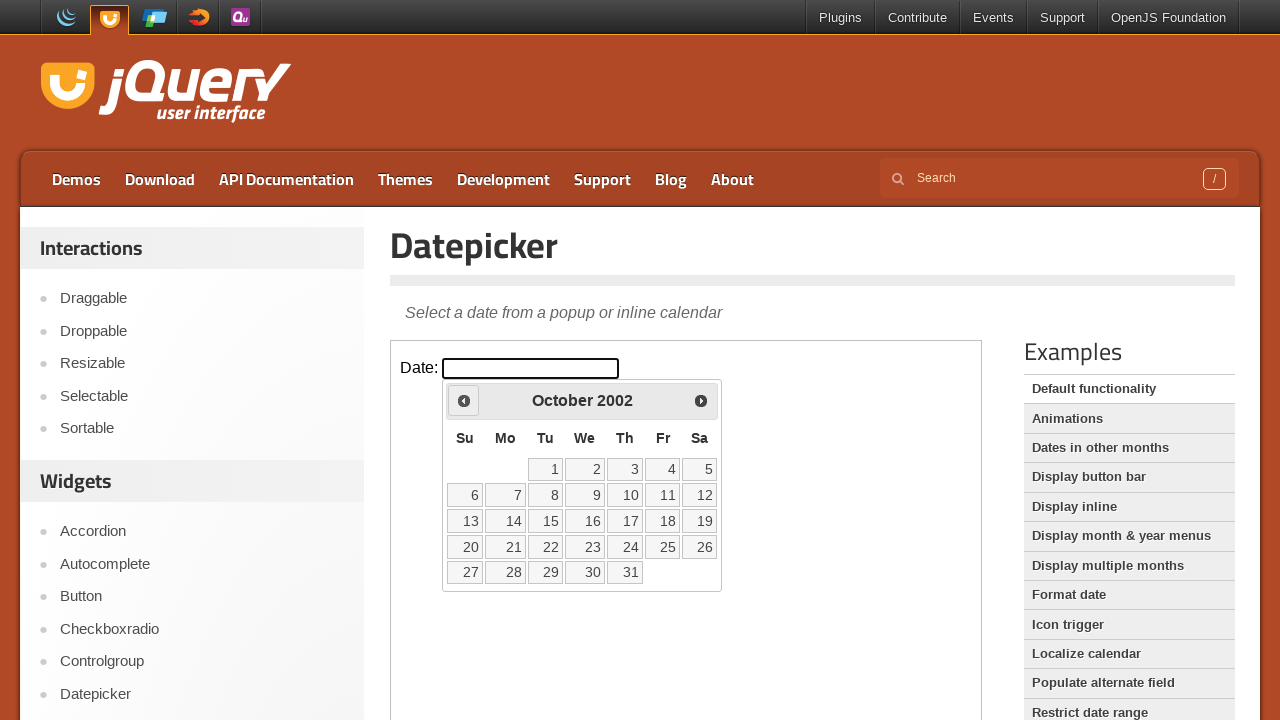

Clicked previous button, current year: 2002 at (464, 400) on .demo-frame >> internal:control=enter-frame >> .ui-datepicker-prev
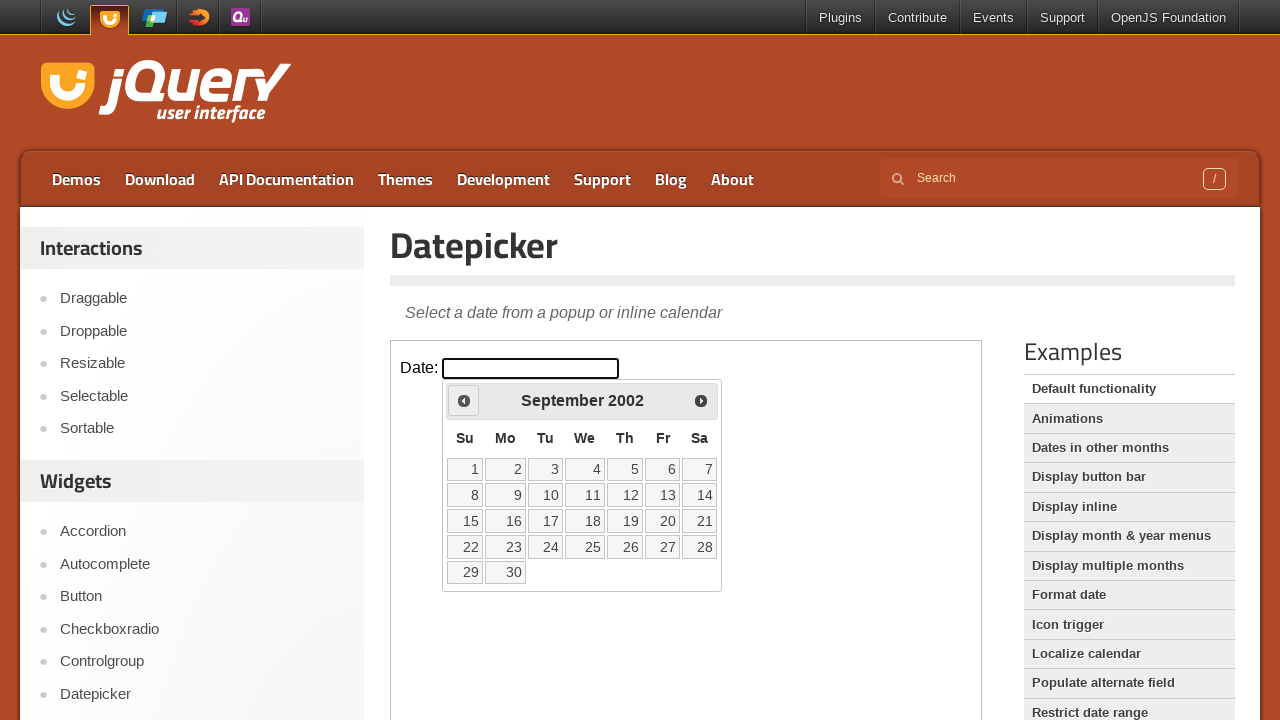

Waited for calendar to update
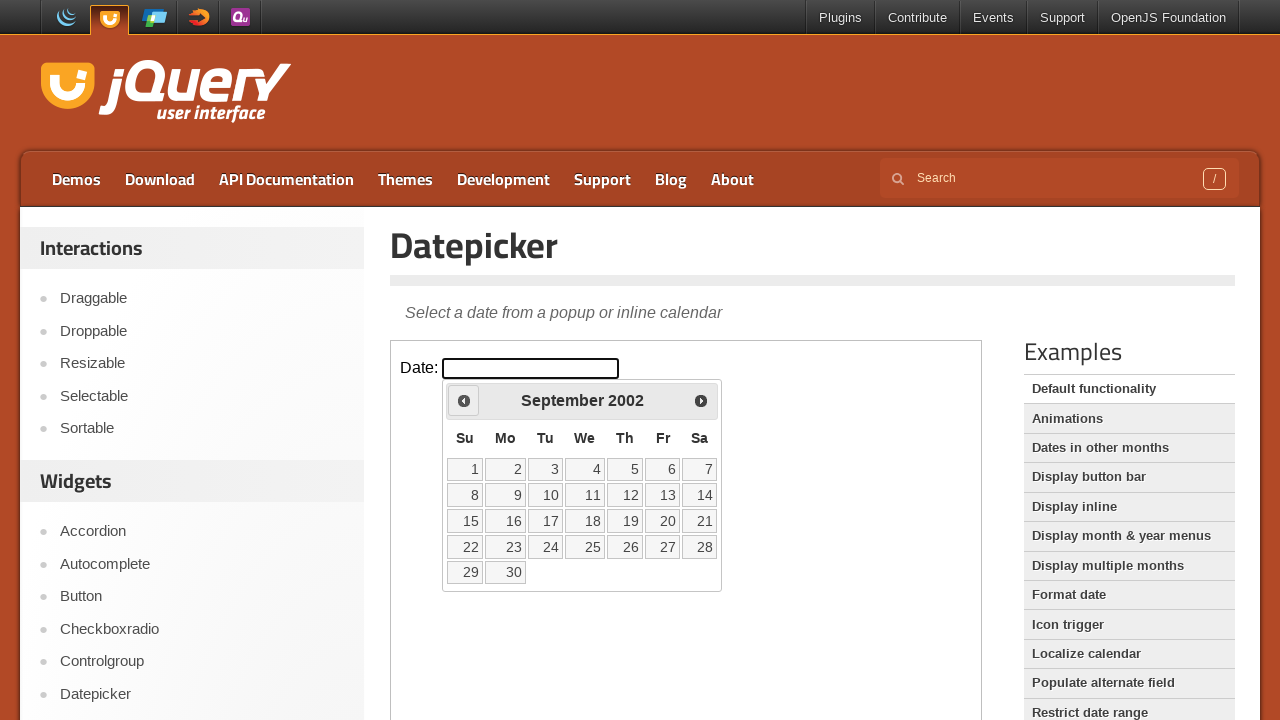

Clicked previous button, current year: 2002 at (464, 400) on .demo-frame >> internal:control=enter-frame >> .ui-datepicker-prev
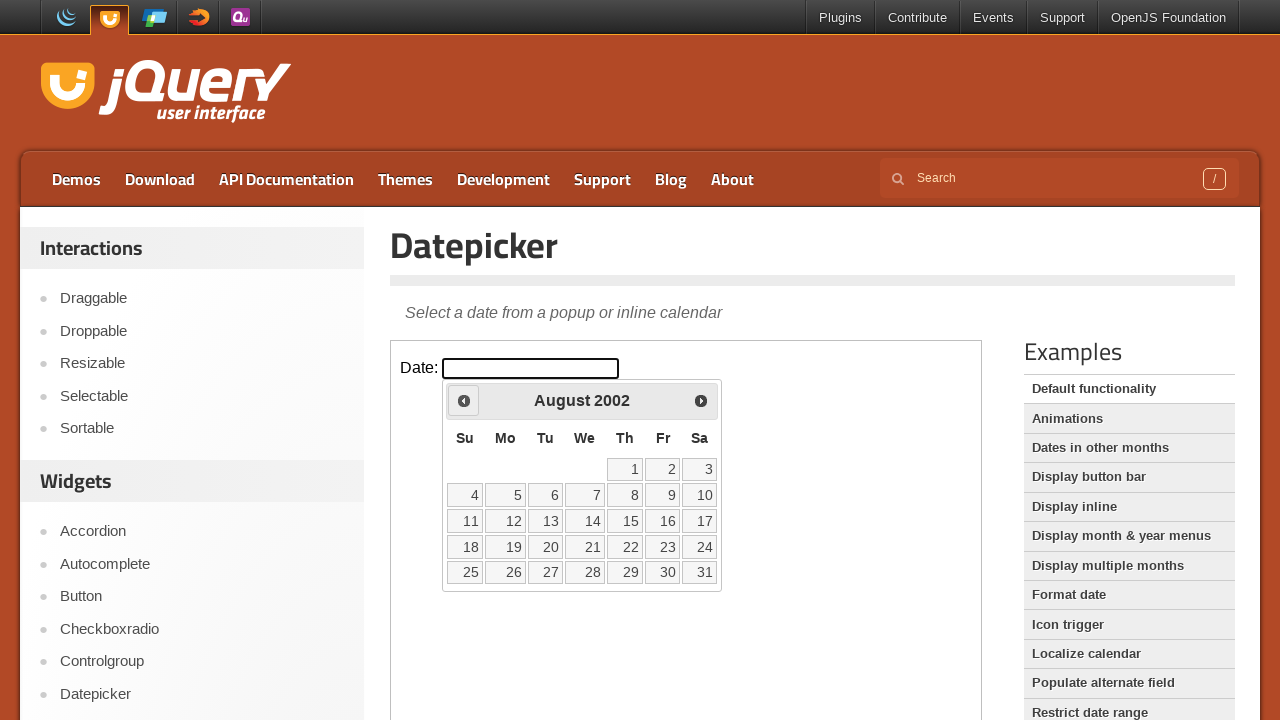

Waited for calendar to update
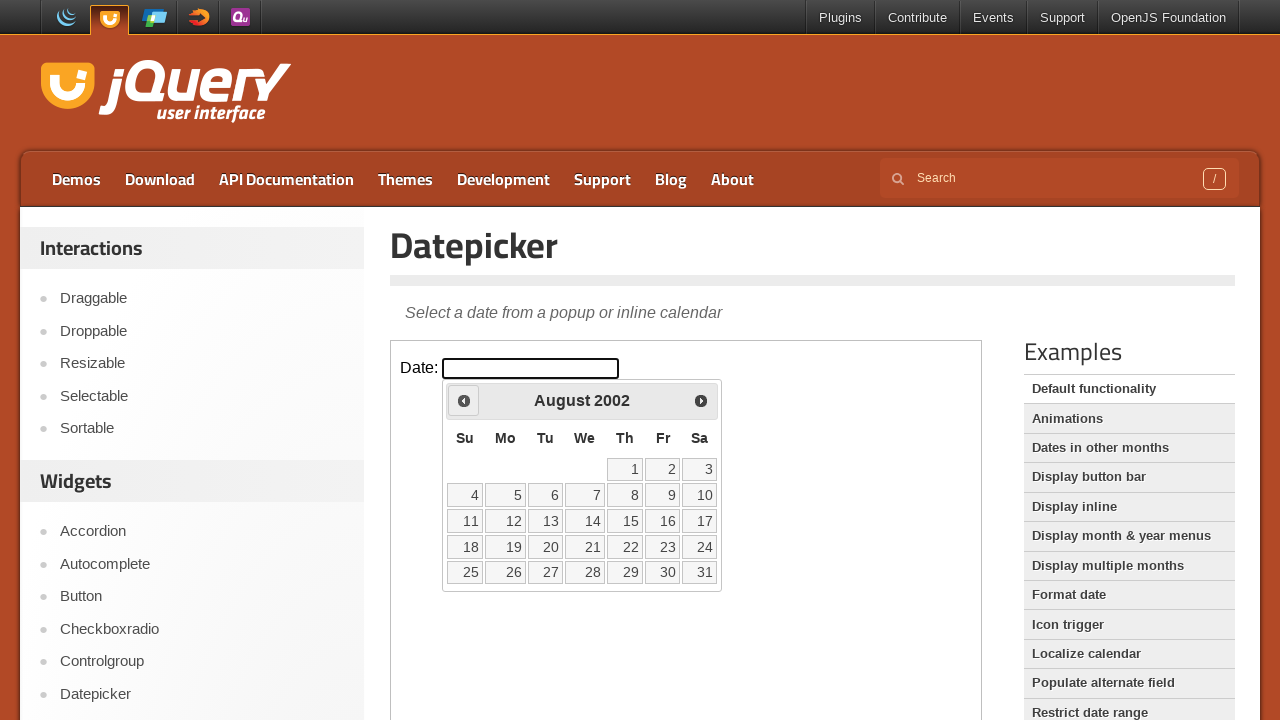

Clicked previous button, current year: 2002 at (464, 400) on .demo-frame >> internal:control=enter-frame >> .ui-datepicker-prev
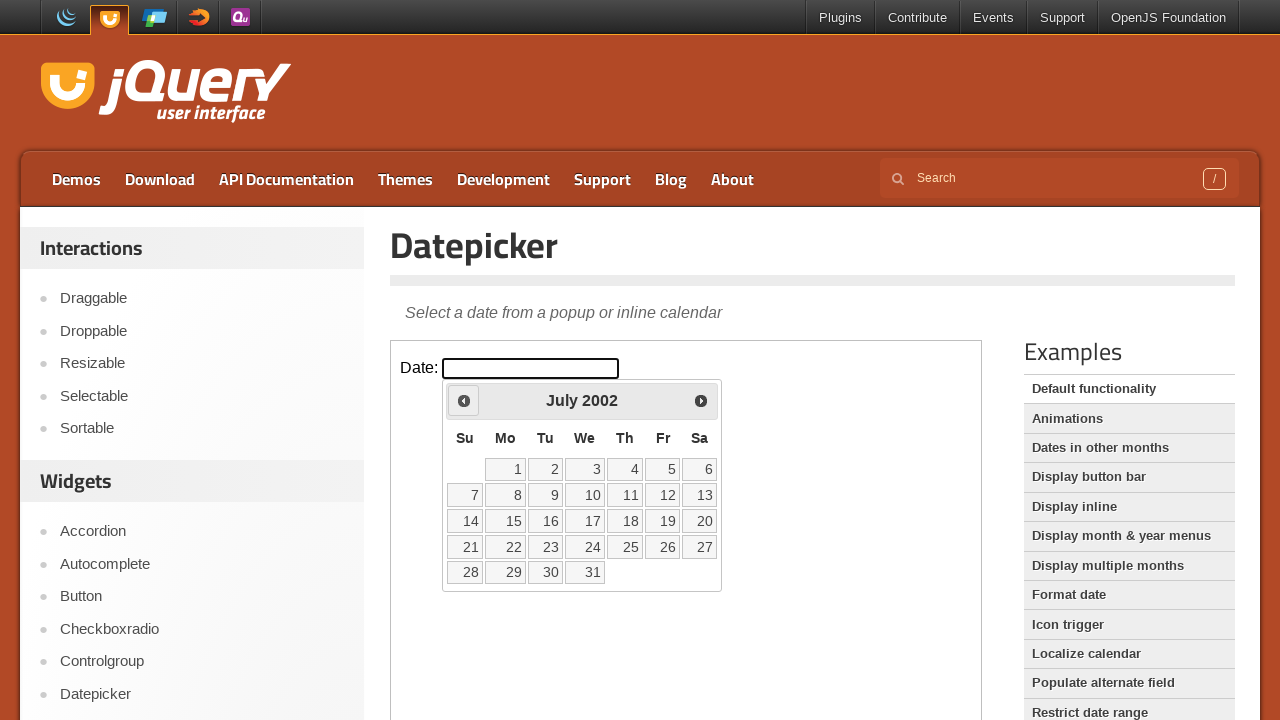

Waited for calendar to update
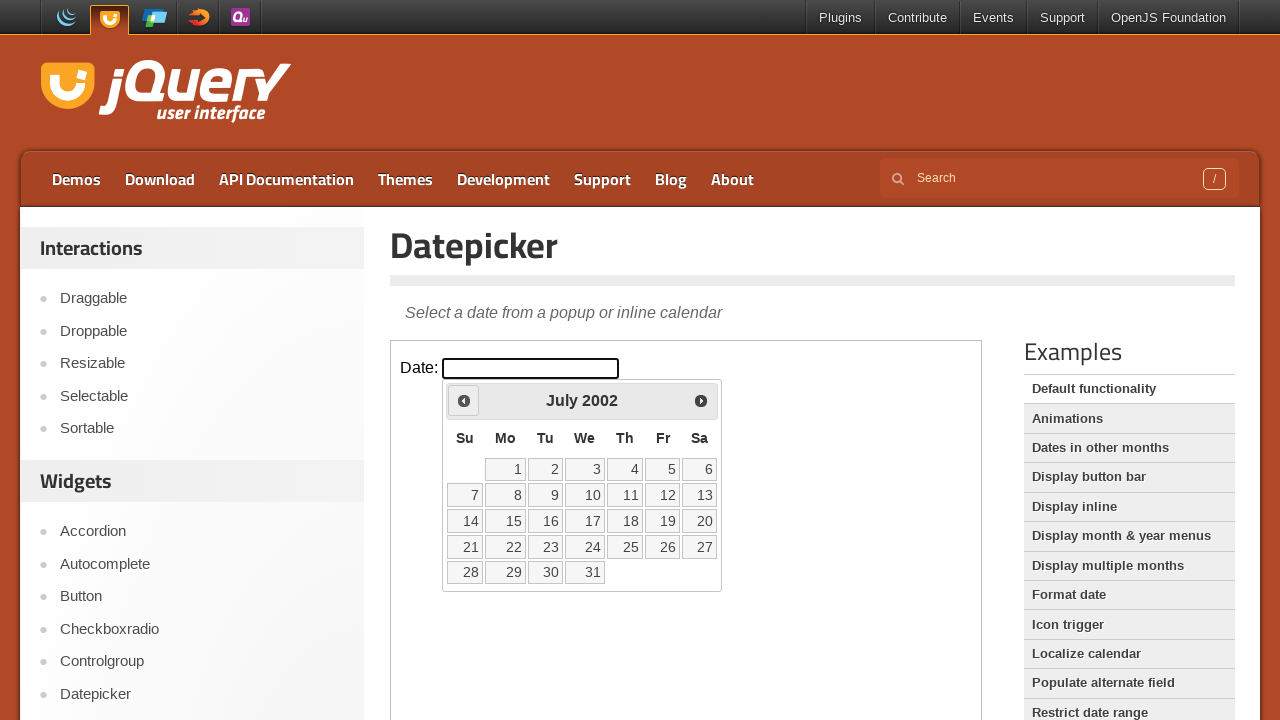

Clicked previous button, current year: 2002 at (464, 400) on .demo-frame >> internal:control=enter-frame >> .ui-datepicker-prev
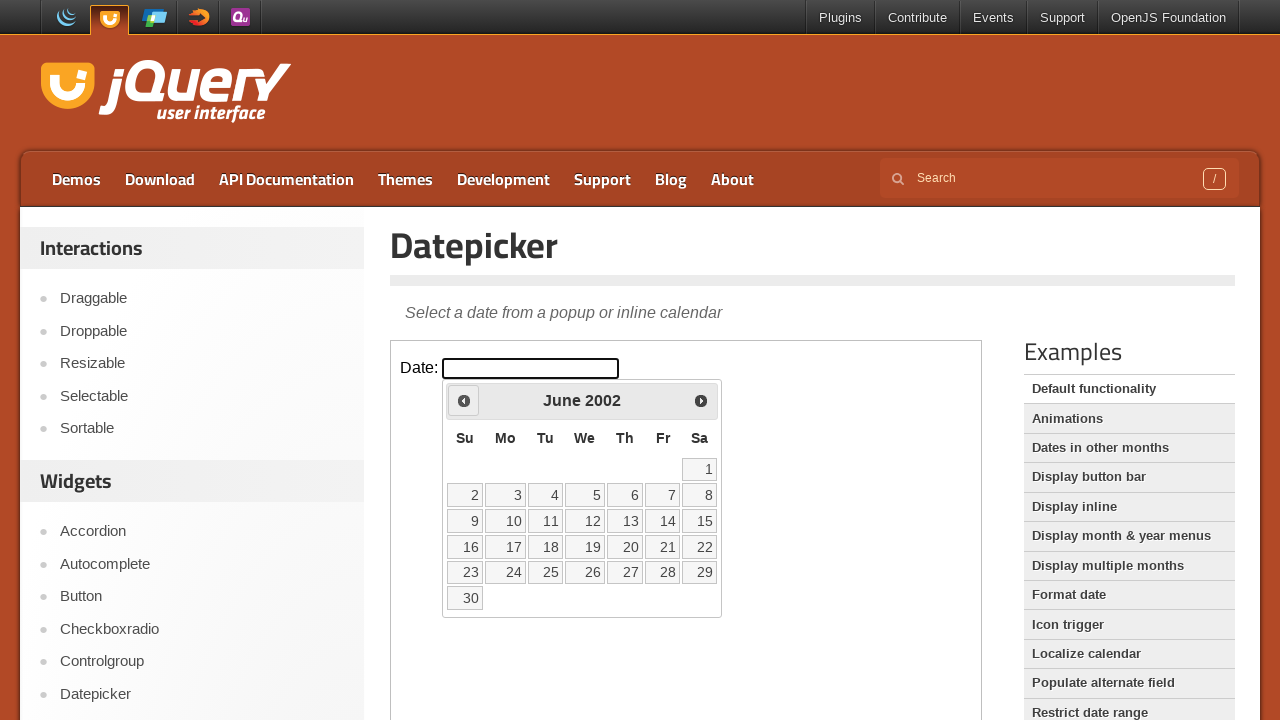

Waited for calendar to update
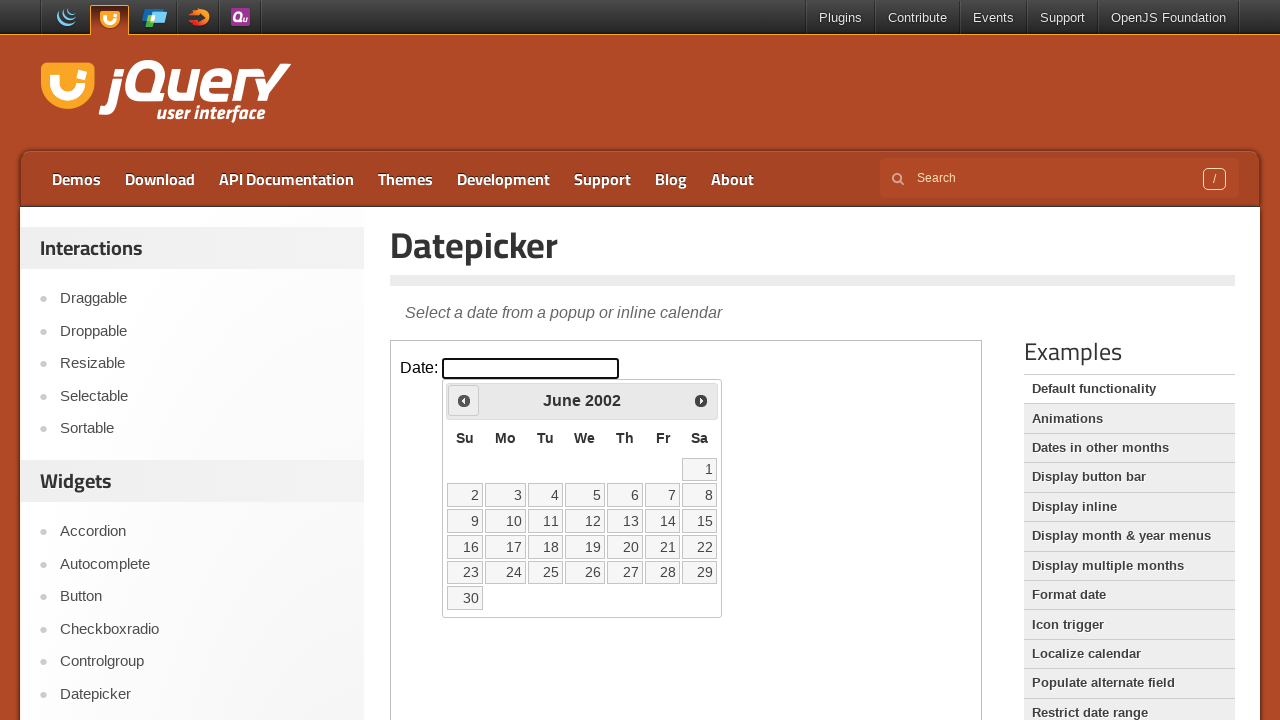

Clicked previous button, current year: 2002 at (464, 400) on .demo-frame >> internal:control=enter-frame >> .ui-datepicker-prev
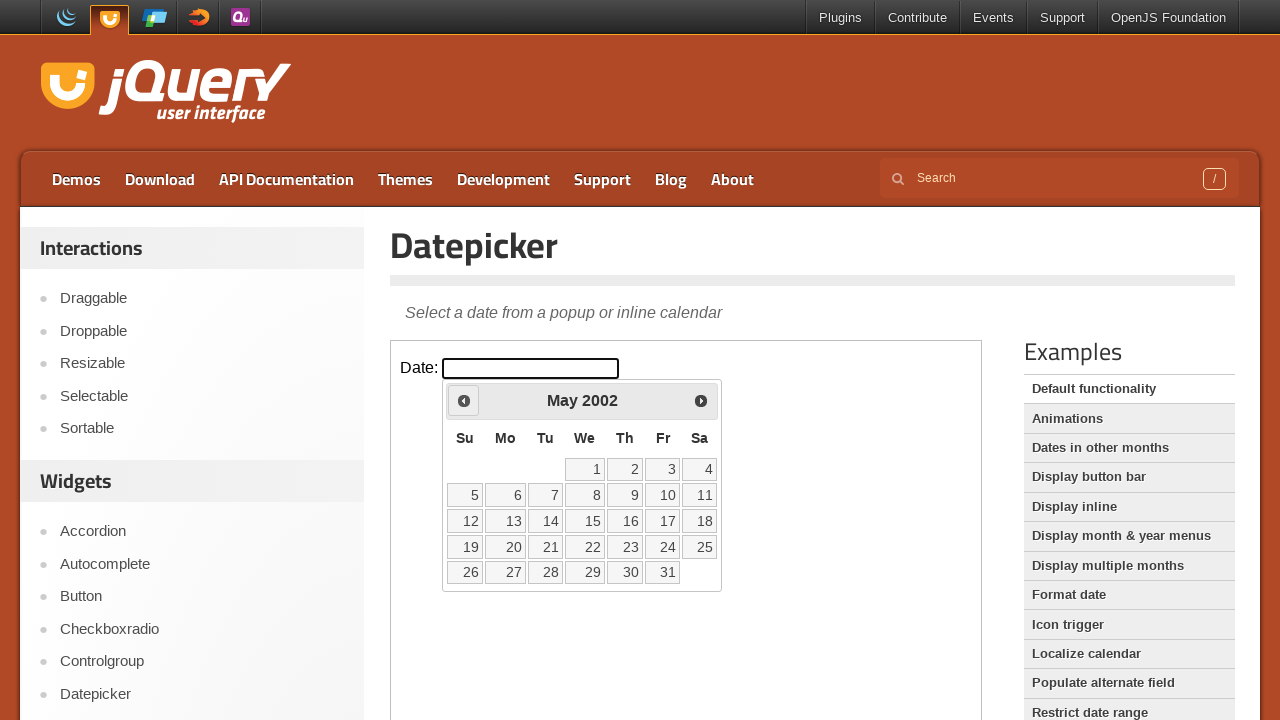

Waited for calendar to update
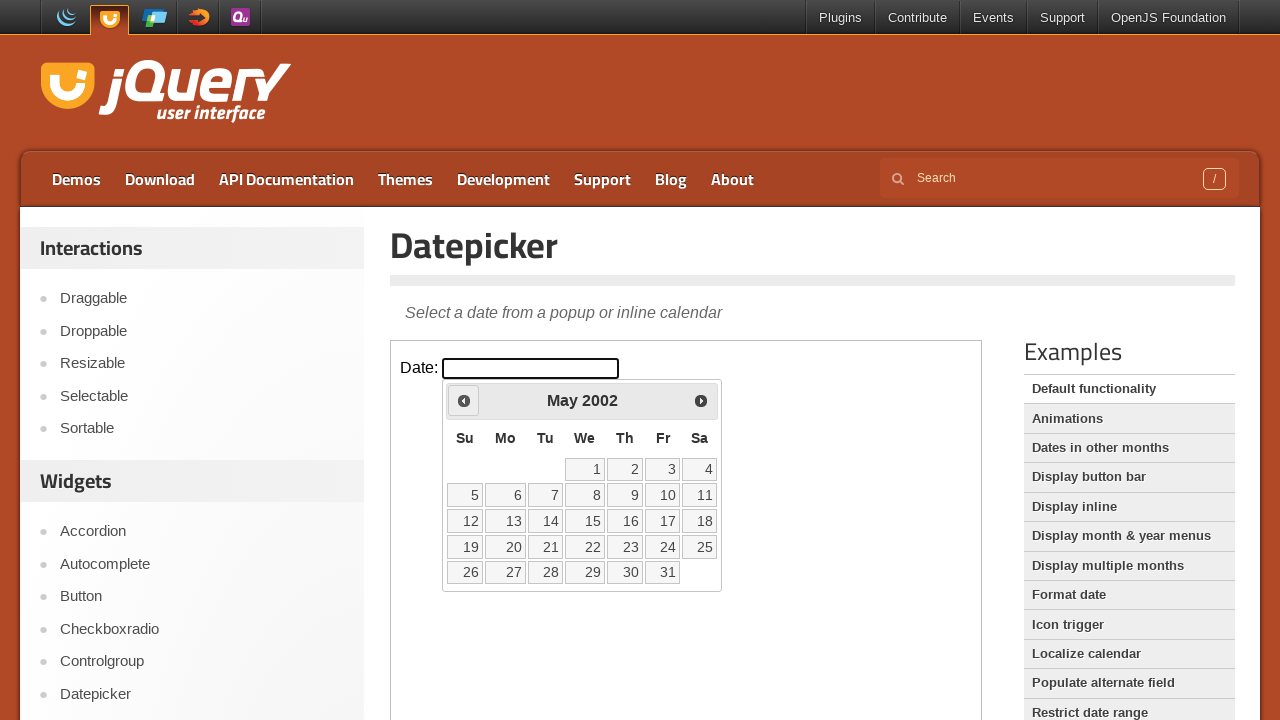

Clicked previous button, current year: 2002 at (464, 400) on .demo-frame >> internal:control=enter-frame >> .ui-datepicker-prev
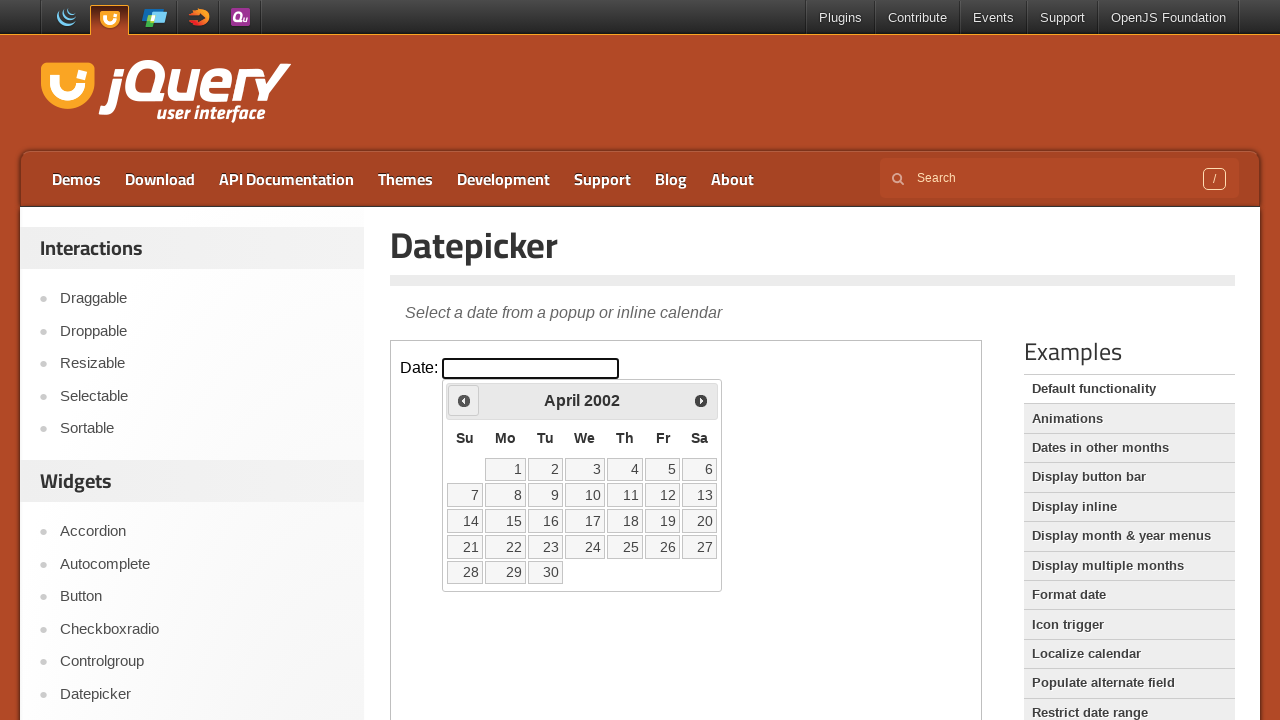

Waited for calendar to update
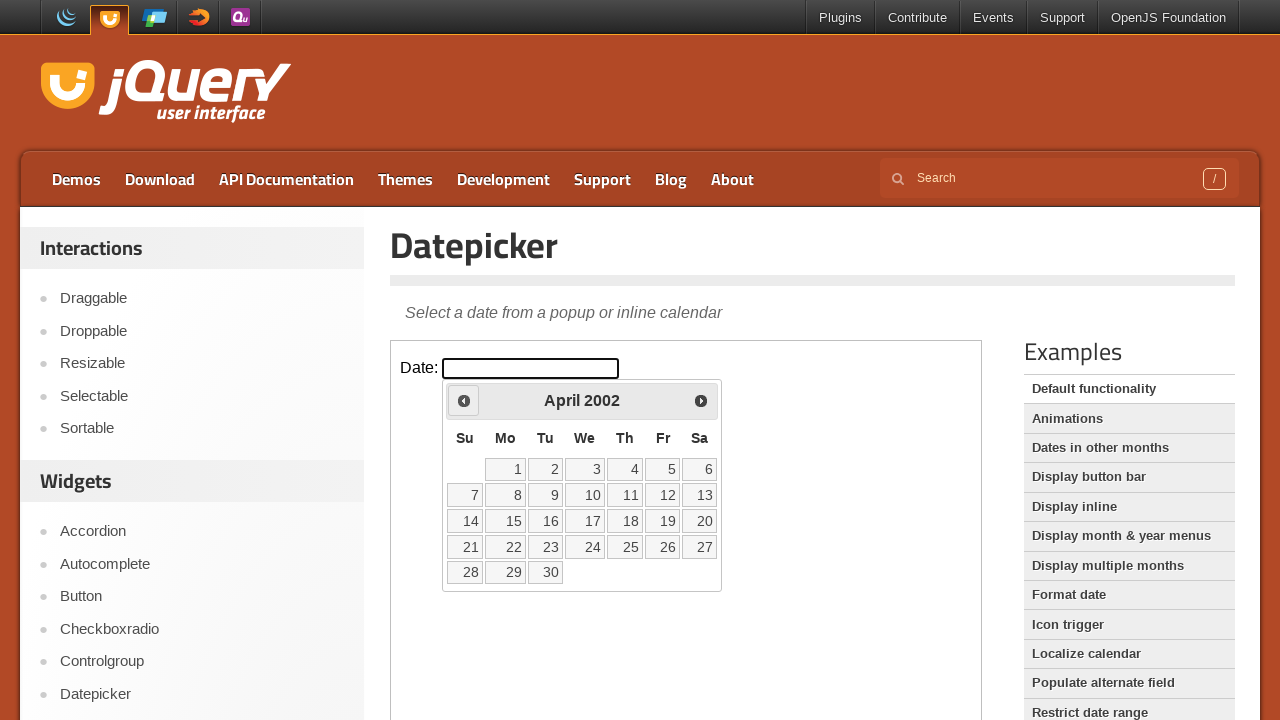

Clicked previous button, current year: 2002 at (464, 400) on .demo-frame >> internal:control=enter-frame >> .ui-datepicker-prev
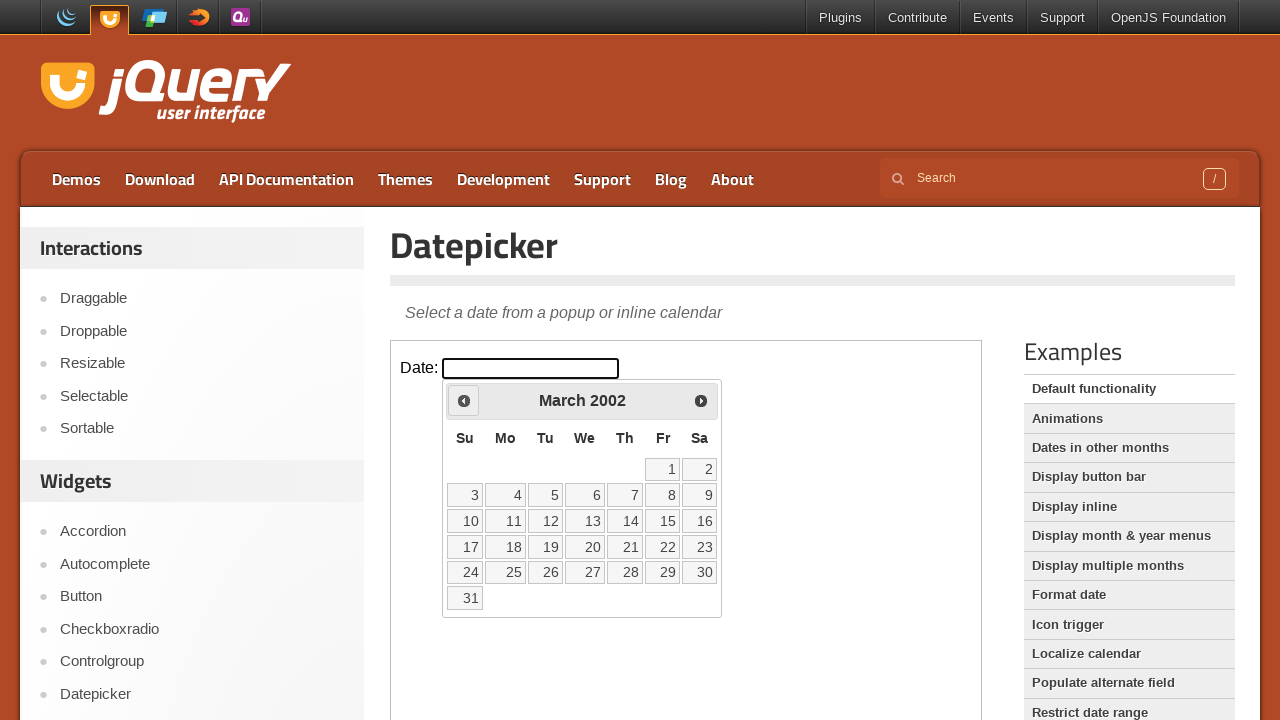

Waited for calendar to update
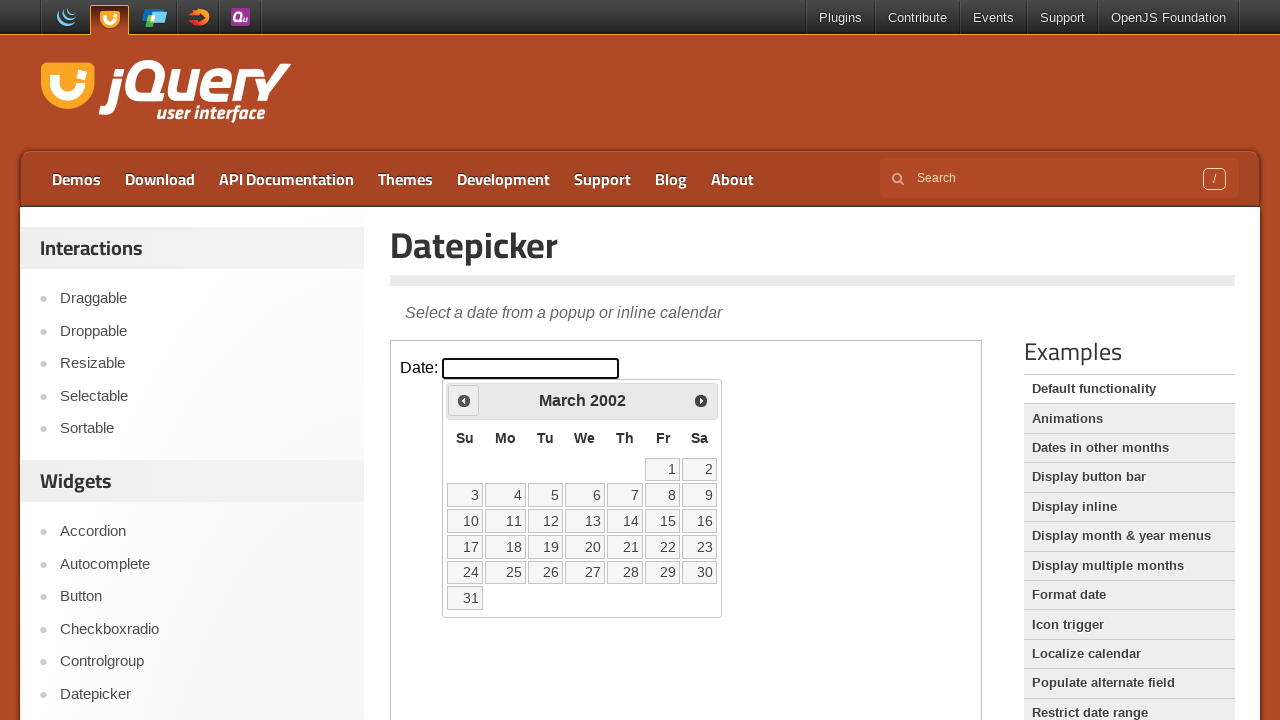

Clicked previous button, current year: 2002 at (464, 400) on .demo-frame >> internal:control=enter-frame >> .ui-datepicker-prev
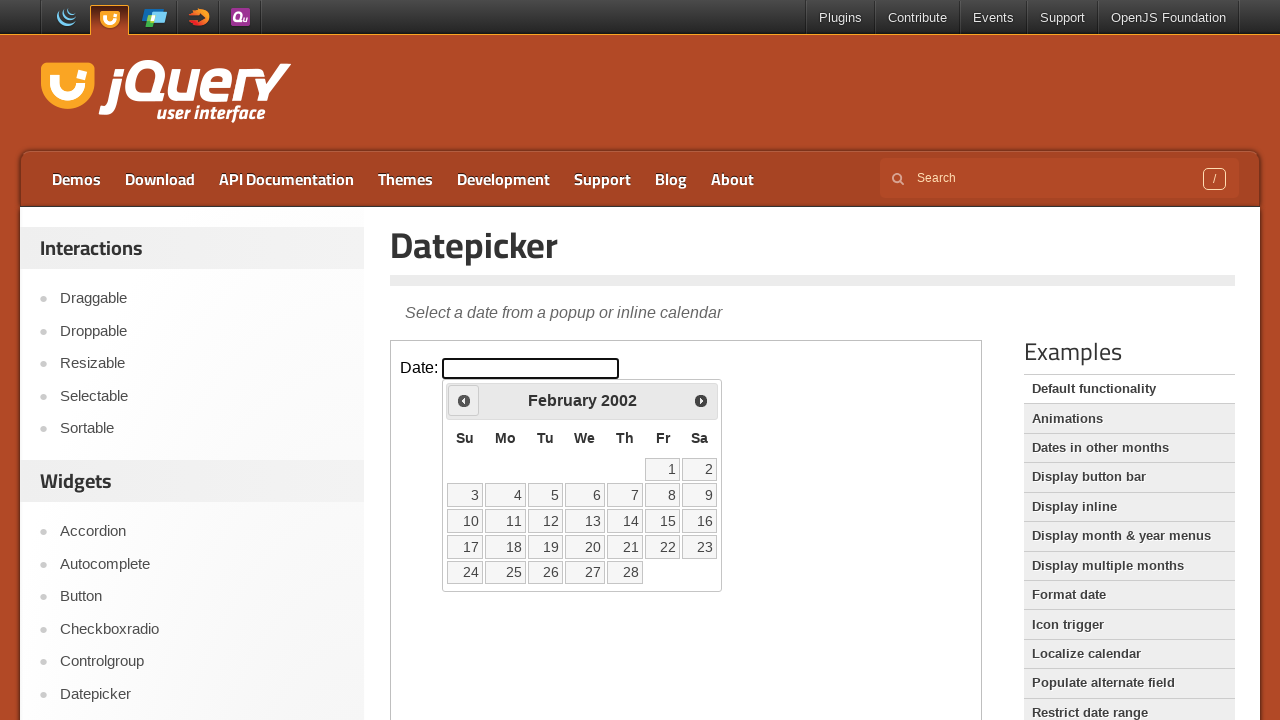

Waited for calendar to update
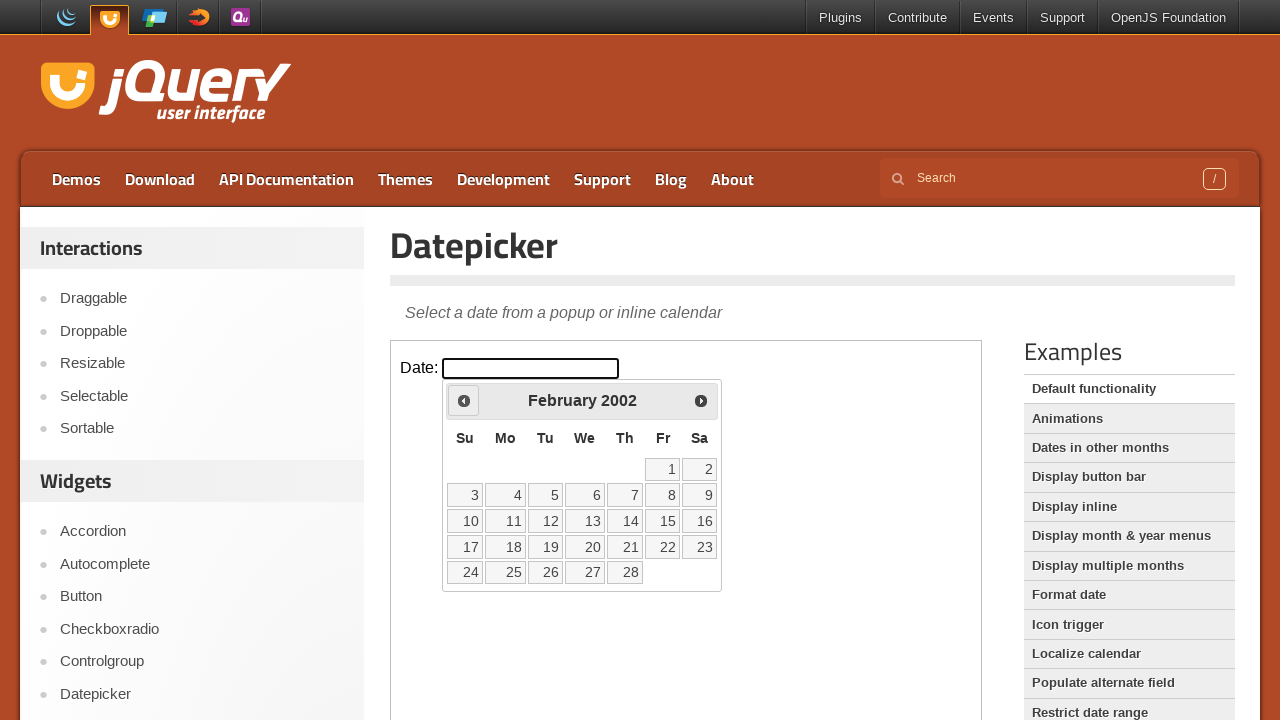

Clicked previous button, current year: 2002 at (464, 400) on .demo-frame >> internal:control=enter-frame >> .ui-datepicker-prev
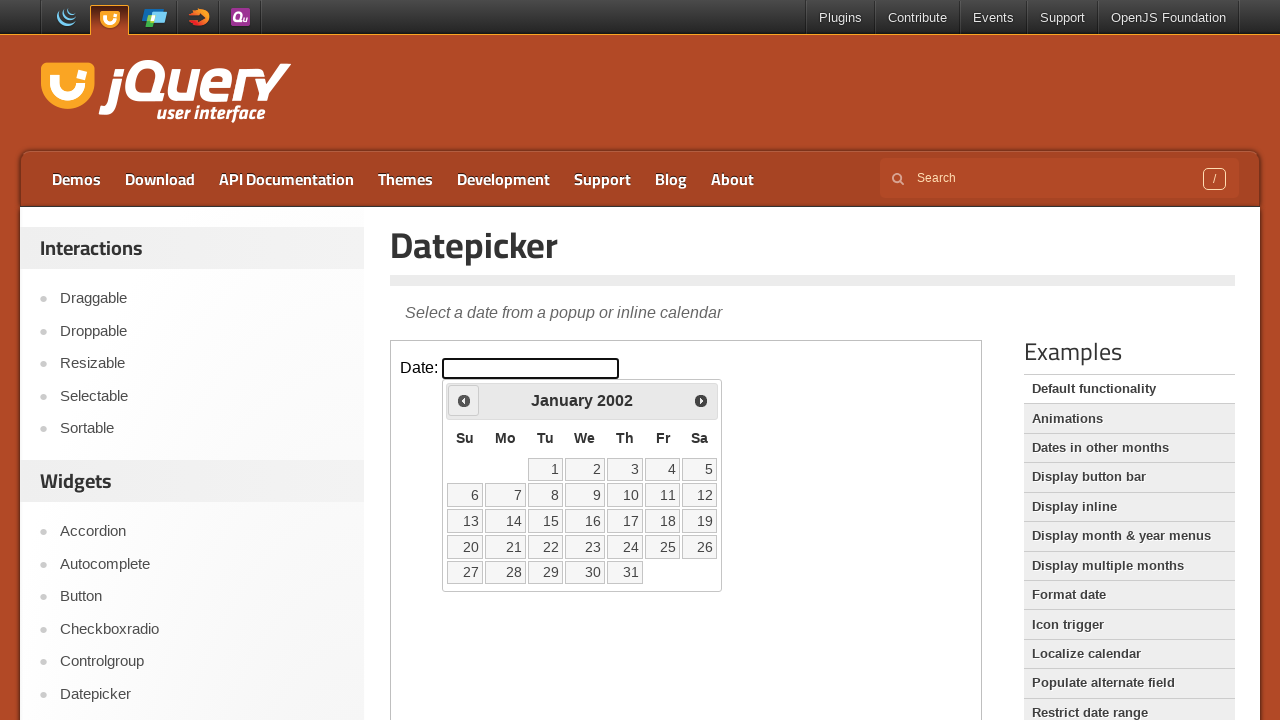

Waited for calendar to update
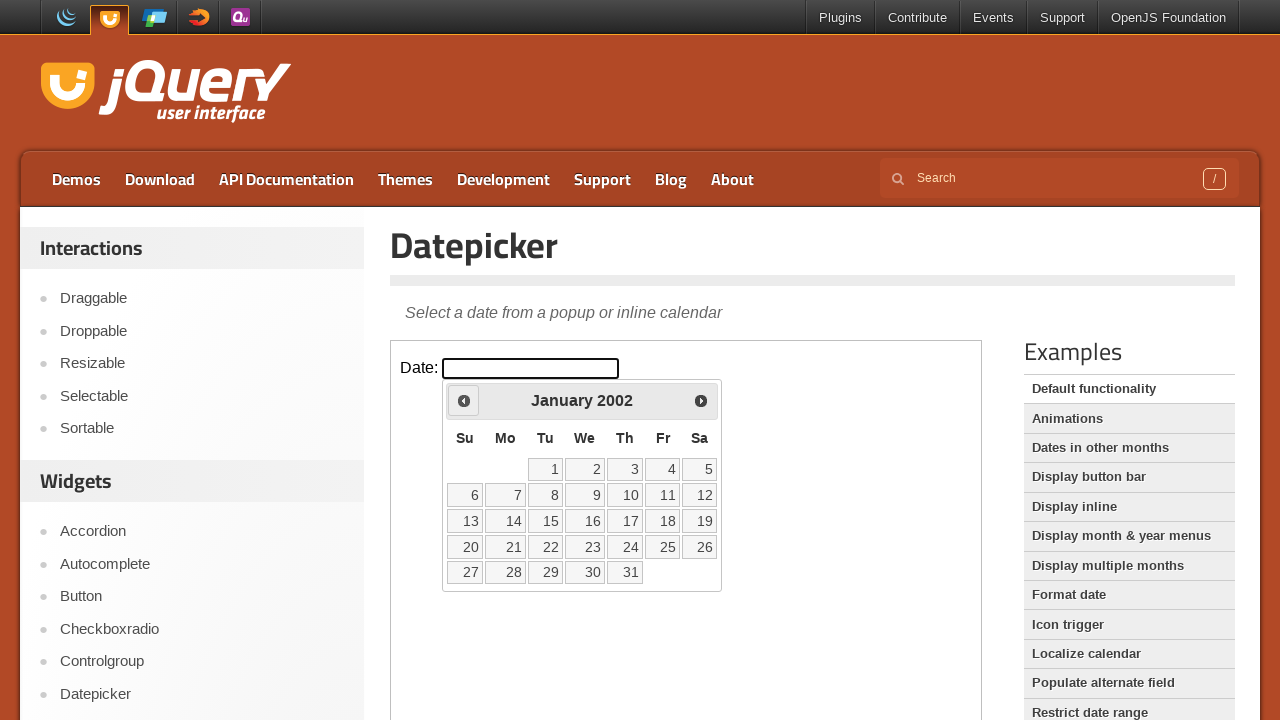

Clicked previous button, current year: 2002 at (464, 400) on .demo-frame >> internal:control=enter-frame >> .ui-datepicker-prev
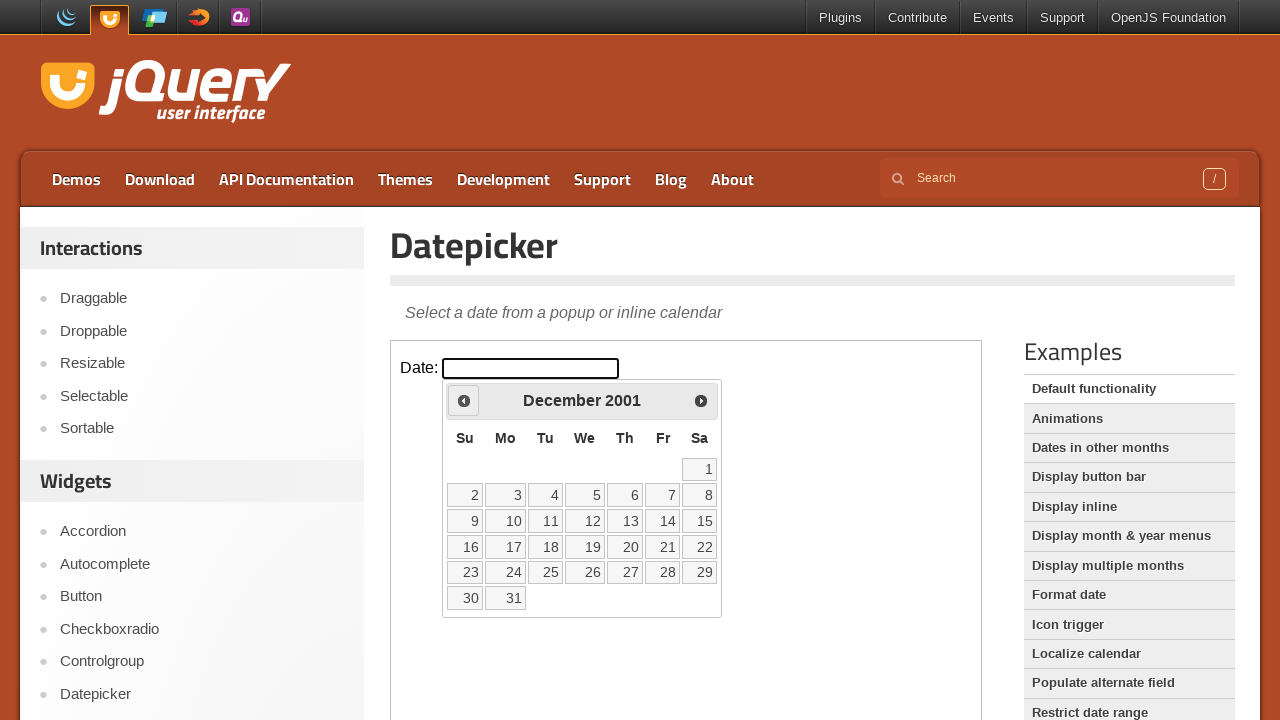

Waited for calendar to update
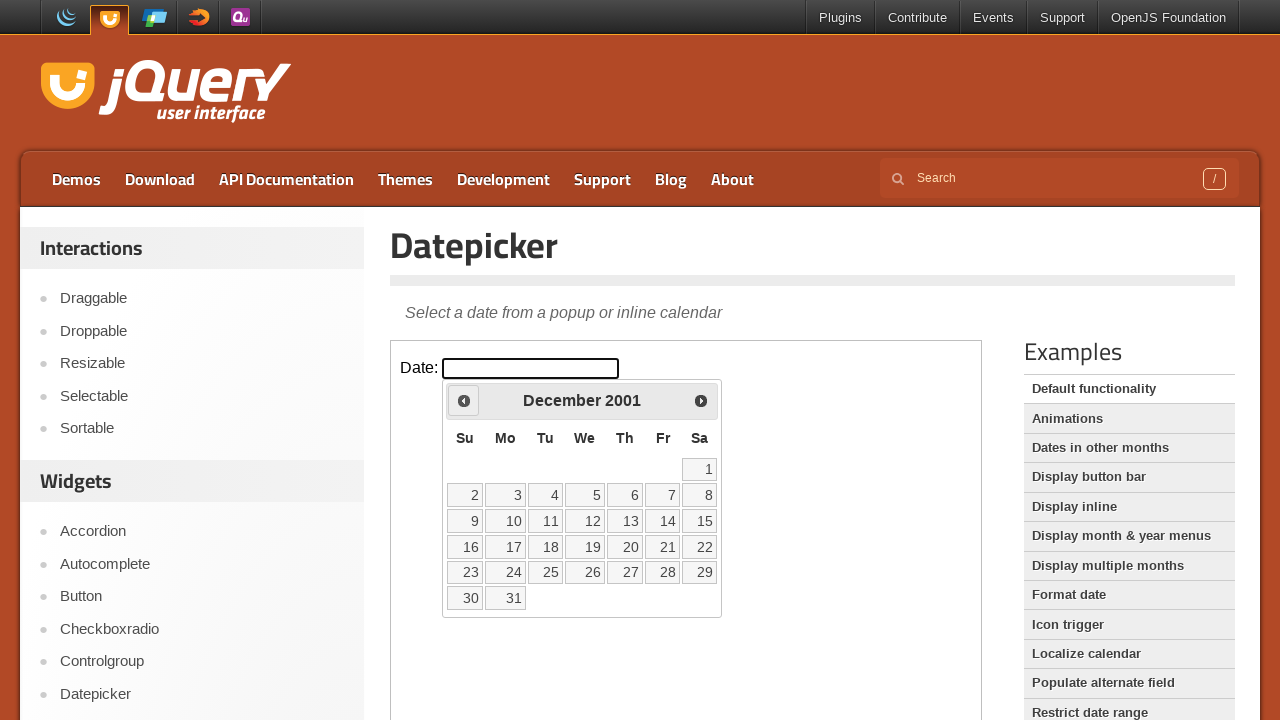

Clicked previous button, current year: 2001 at (464, 400) on .demo-frame >> internal:control=enter-frame >> .ui-datepicker-prev
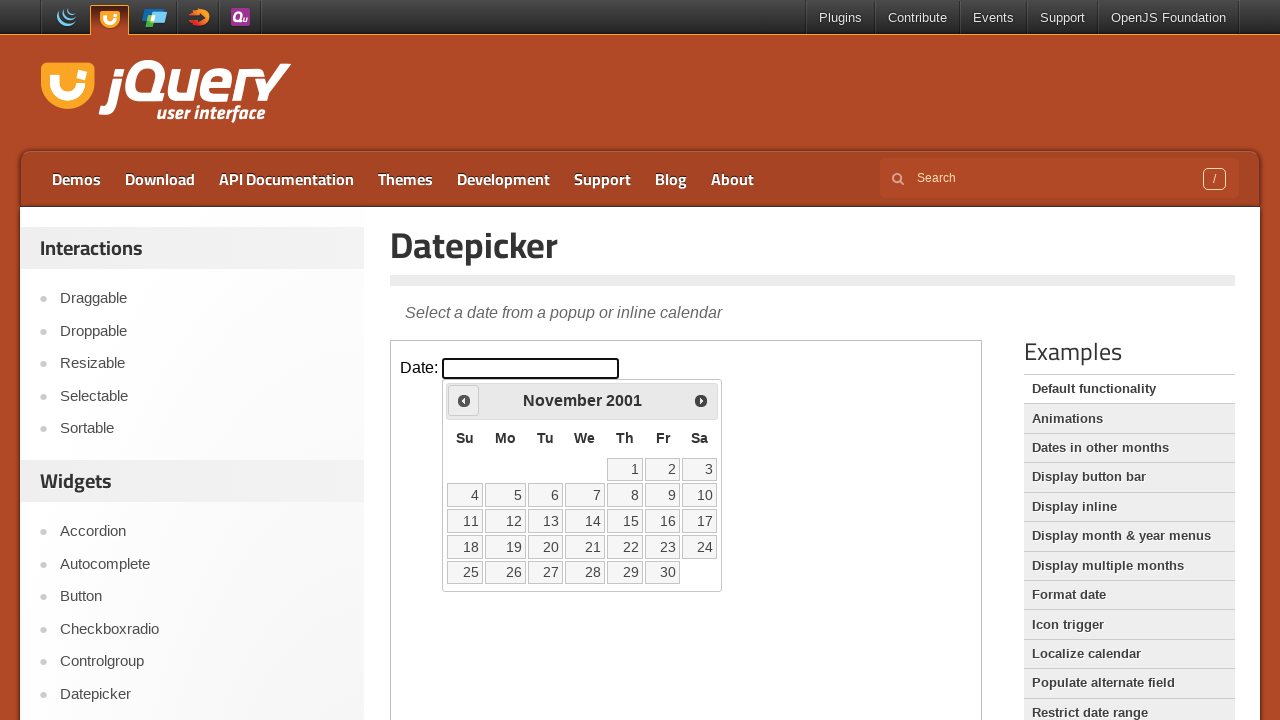

Waited for calendar to update
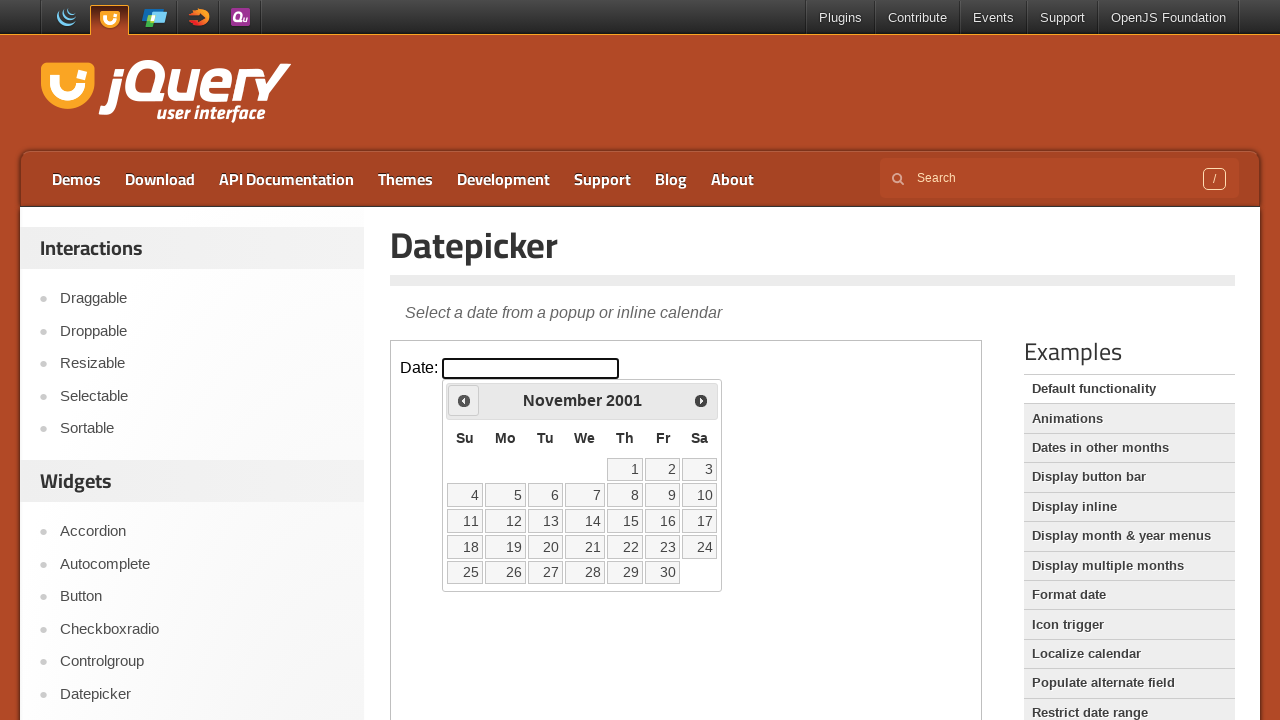

Clicked previous button, current year: 2001 at (464, 400) on .demo-frame >> internal:control=enter-frame >> .ui-datepicker-prev
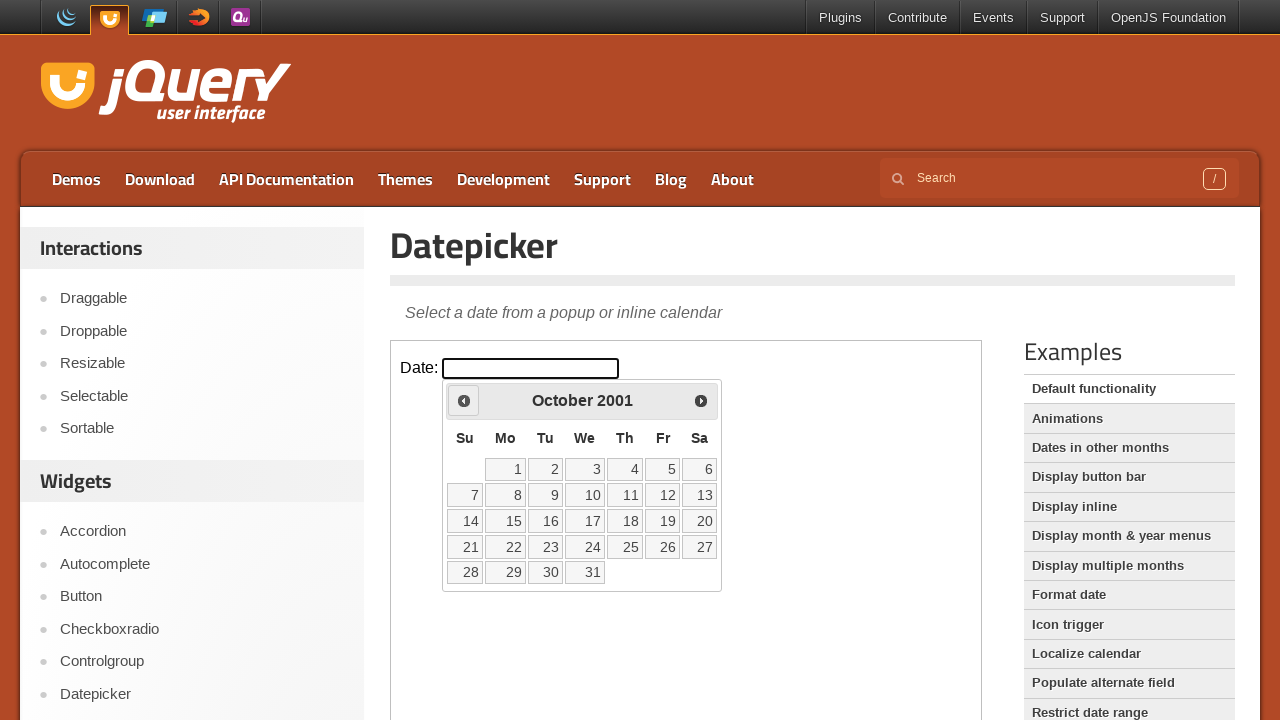

Waited for calendar to update
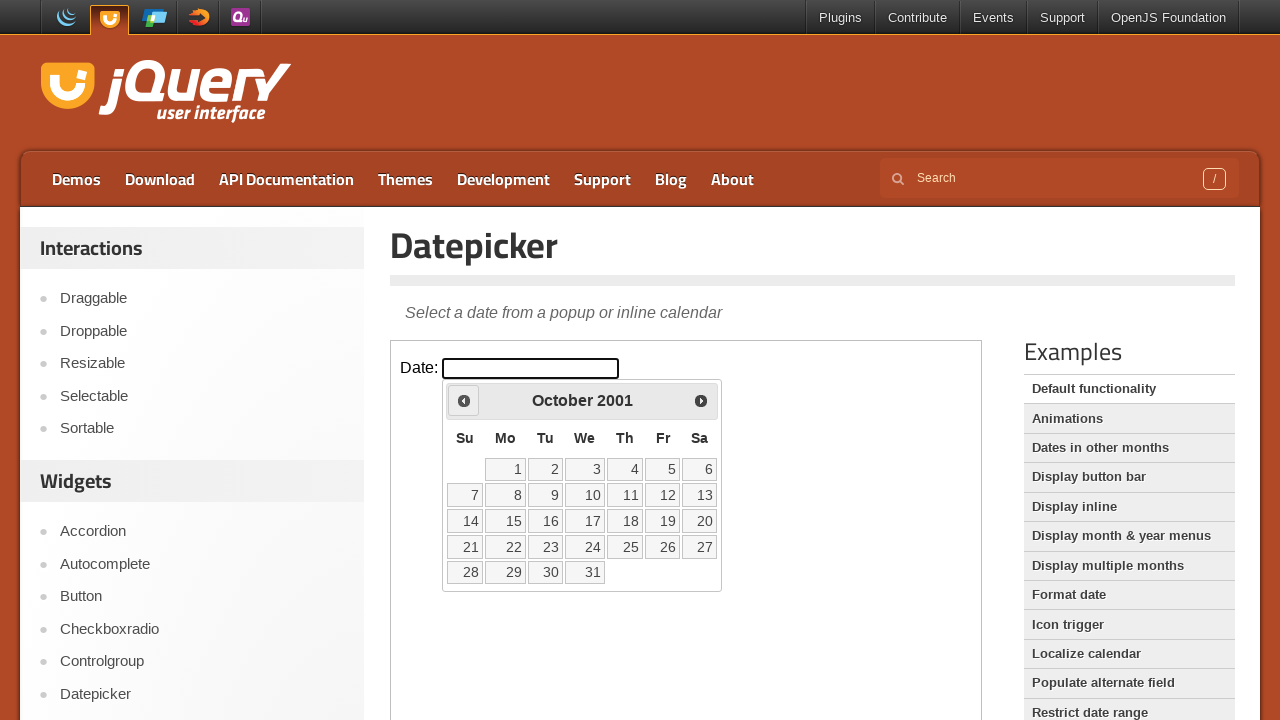

Clicked previous button, current year: 2001 at (464, 400) on .demo-frame >> internal:control=enter-frame >> .ui-datepicker-prev
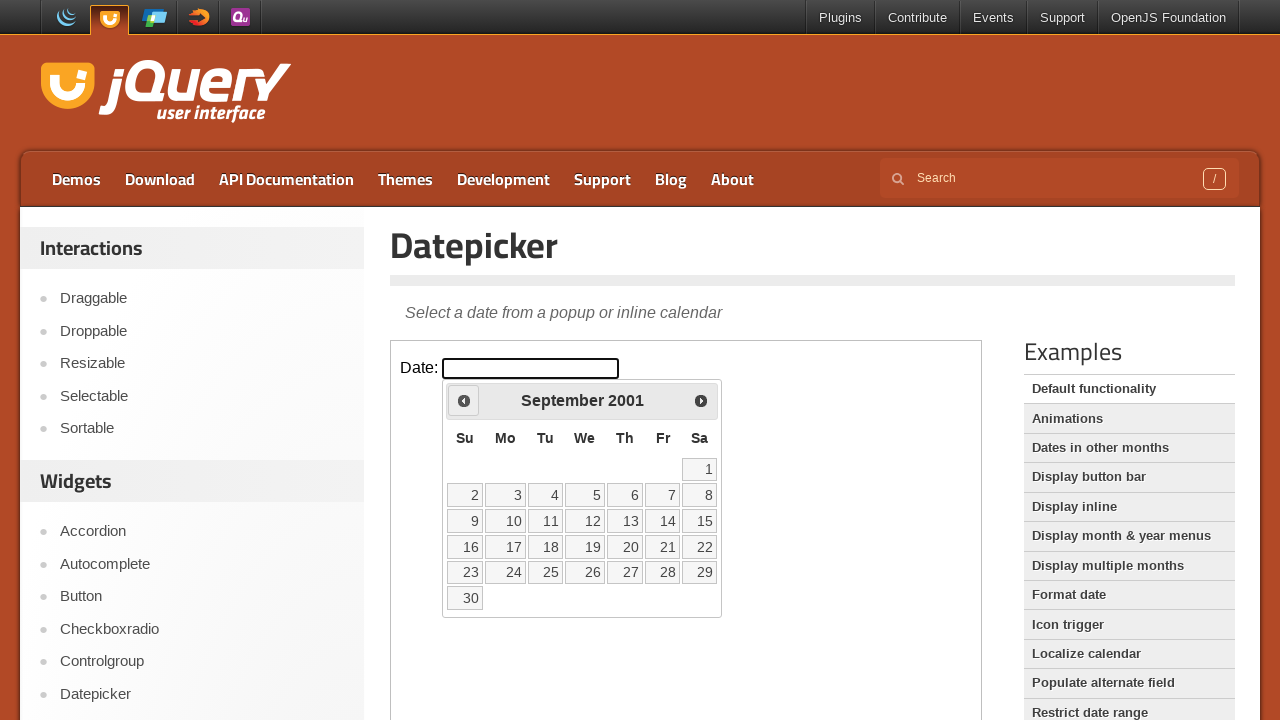

Waited for calendar to update
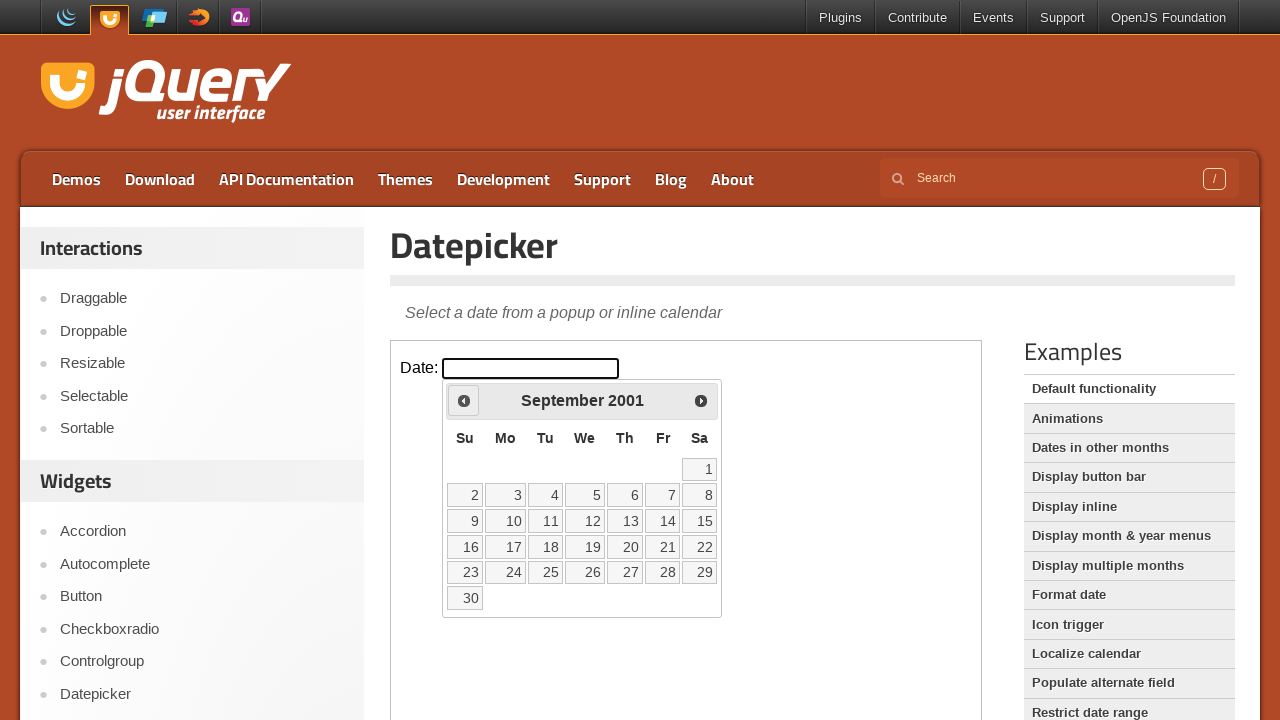

Clicked previous button, current year: 2001 at (464, 400) on .demo-frame >> internal:control=enter-frame >> .ui-datepicker-prev
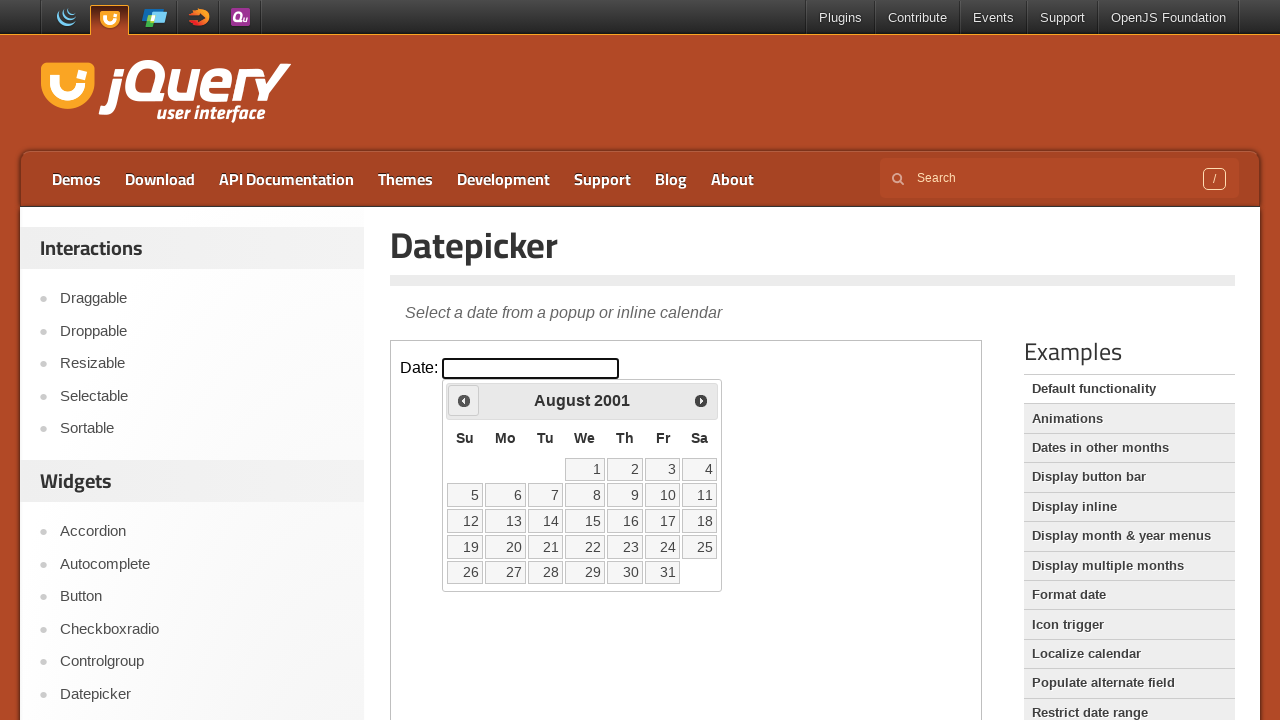

Waited for calendar to update
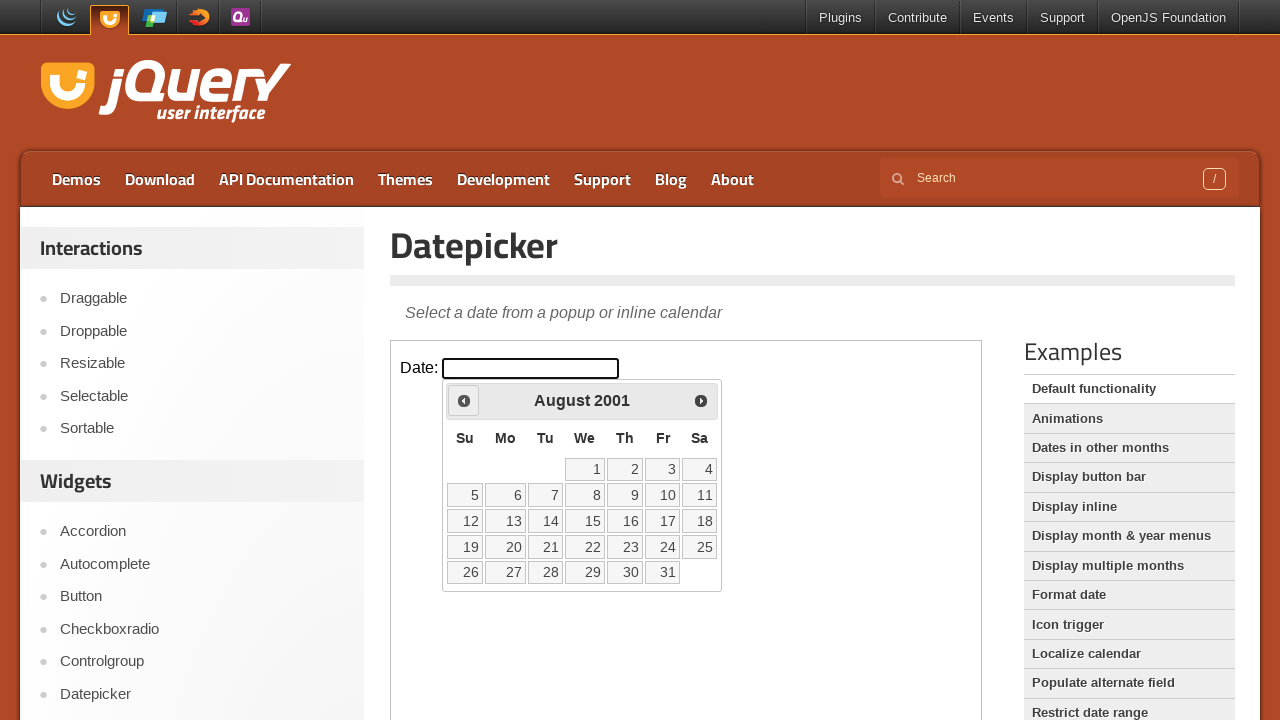

Clicked previous button, current year: 2001 at (464, 400) on .demo-frame >> internal:control=enter-frame >> .ui-datepicker-prev
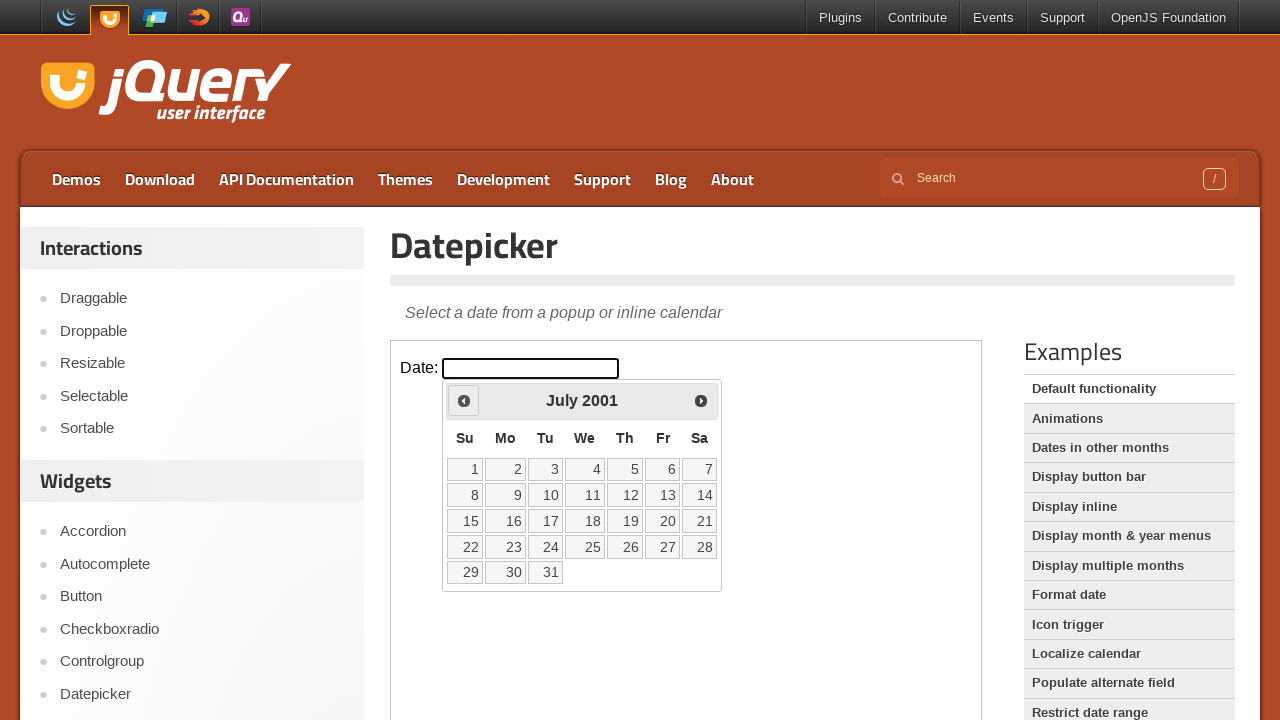

Waited for calendar to update
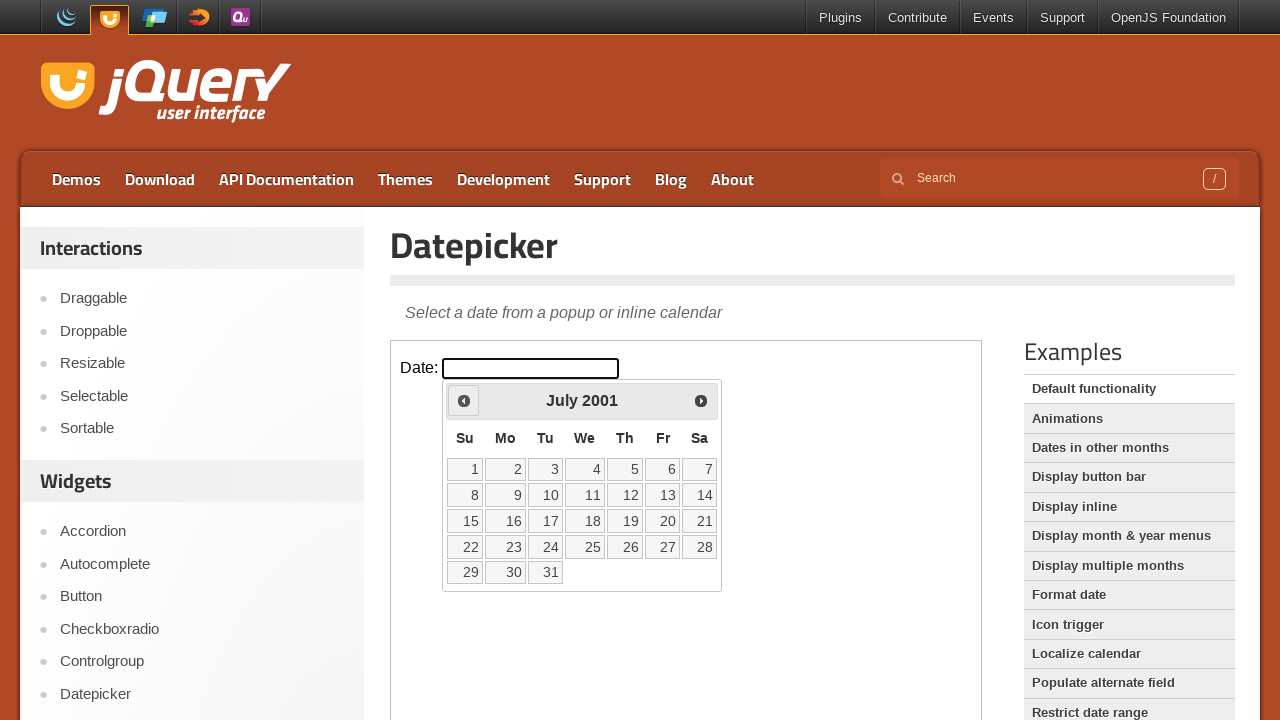

Clicked previous button, current year: 2001 at (464, 400) on .demo-frame >> internal:control=enter-frame >> .ui-datepicker-prev
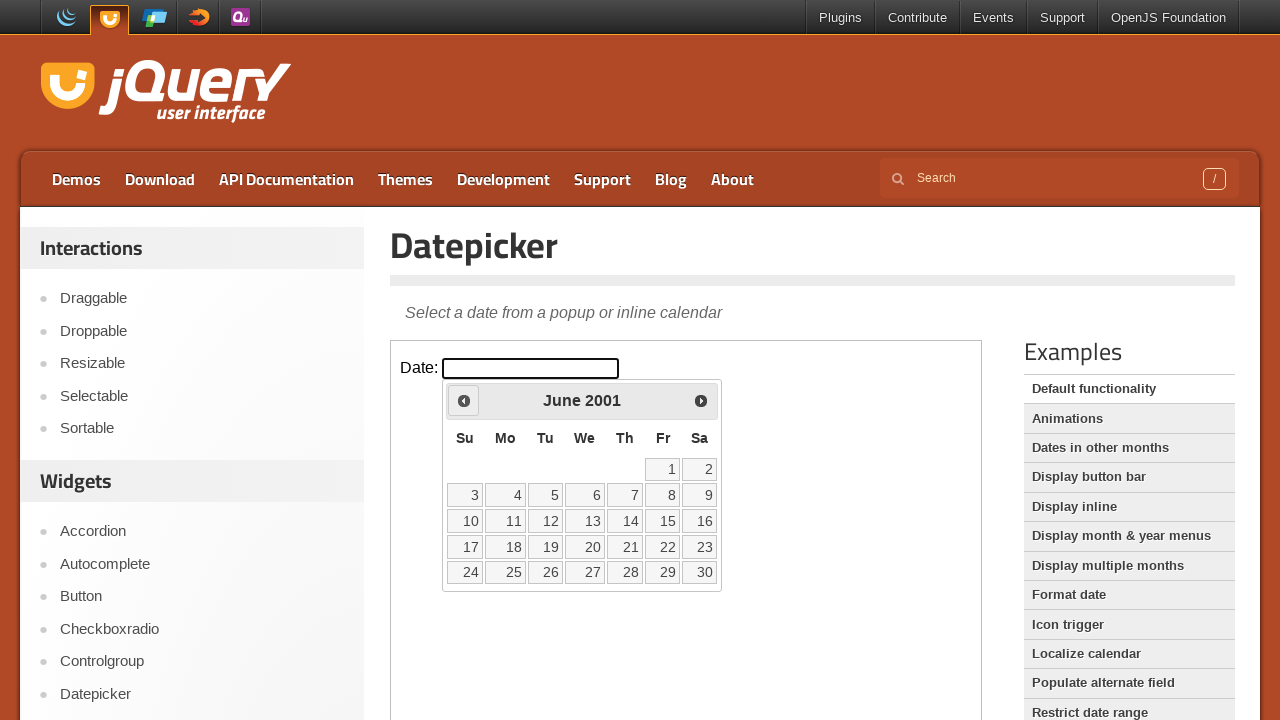

Waited for calendar to update
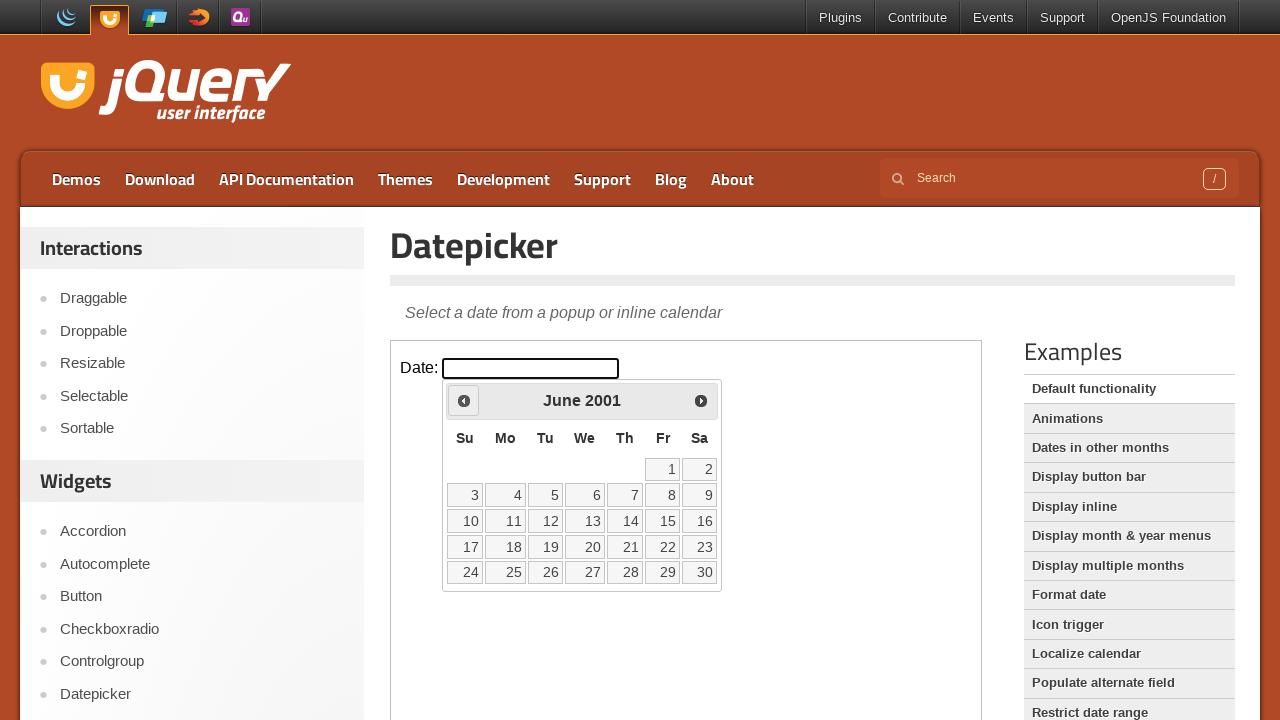

Clicked previous button, current year: 2001 at (464, 400) on .demo-frame >> internal:control=enter-frame >> .ui-datepicker-prev
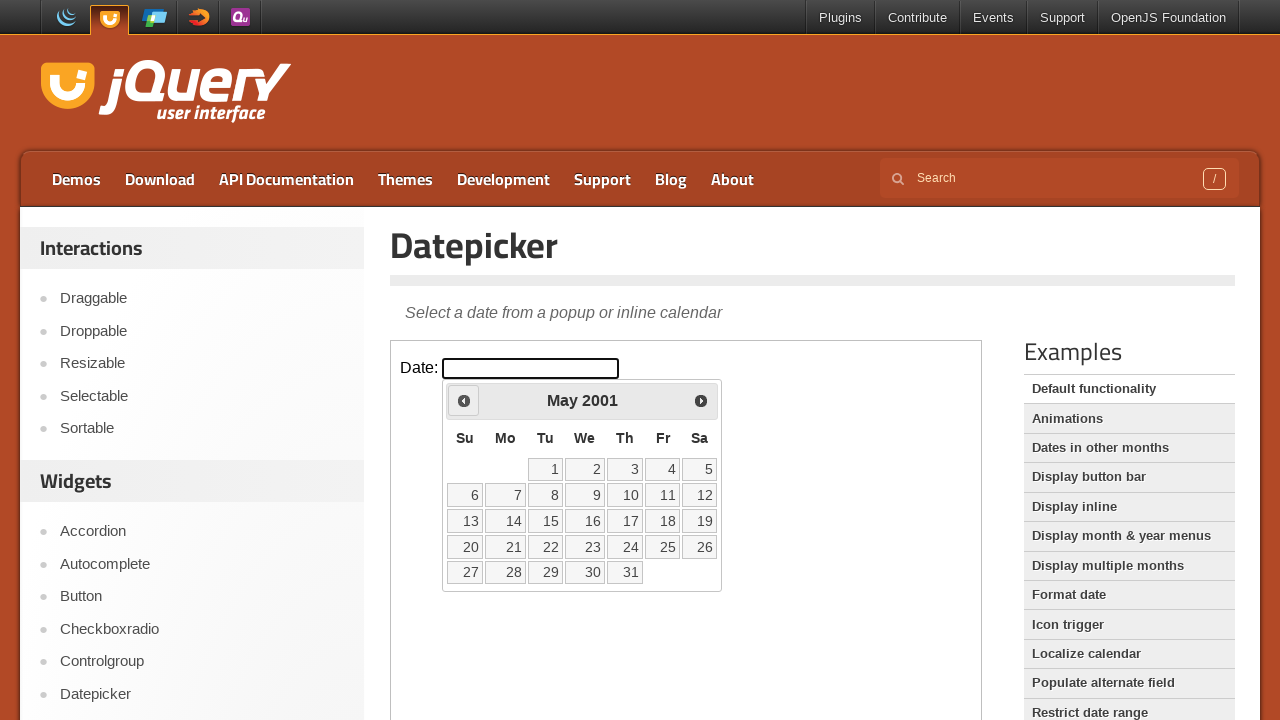

Waited for calendar to update
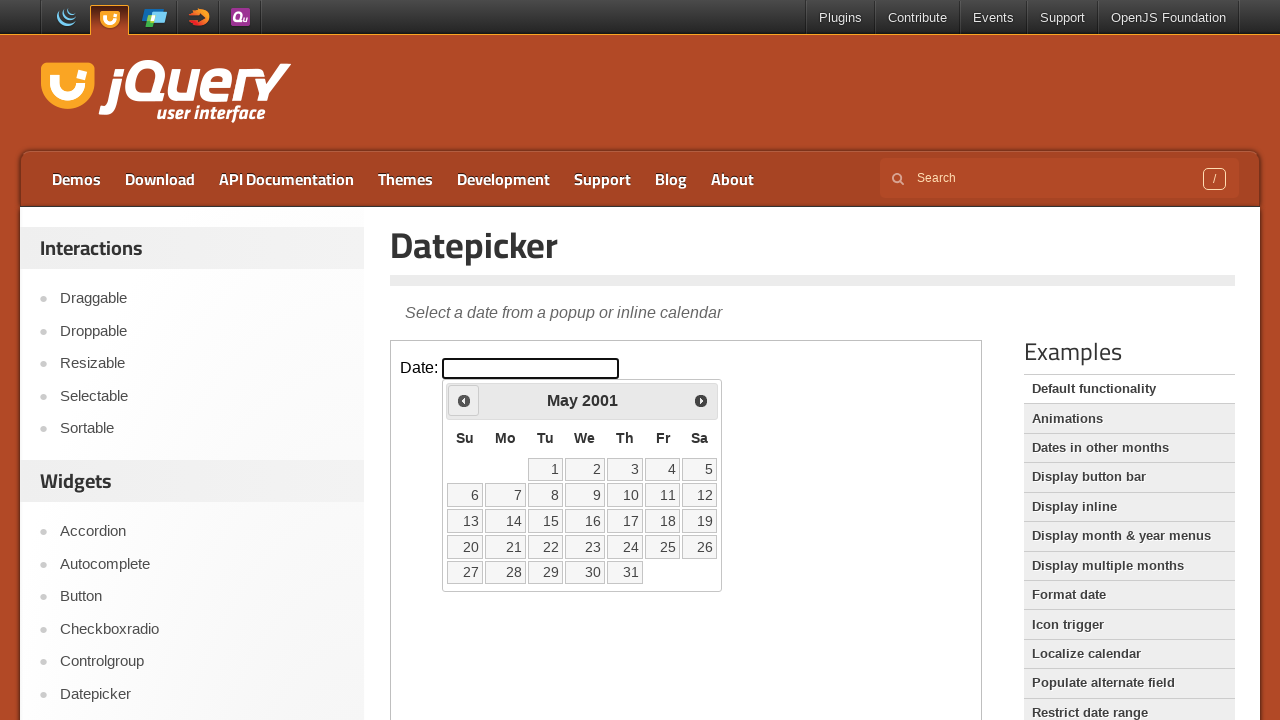

Clicked previous button, current year: 2001 at (464, 400) on .demo-frame >> internal:control=enter-frame >> .ui-datepicker-prev
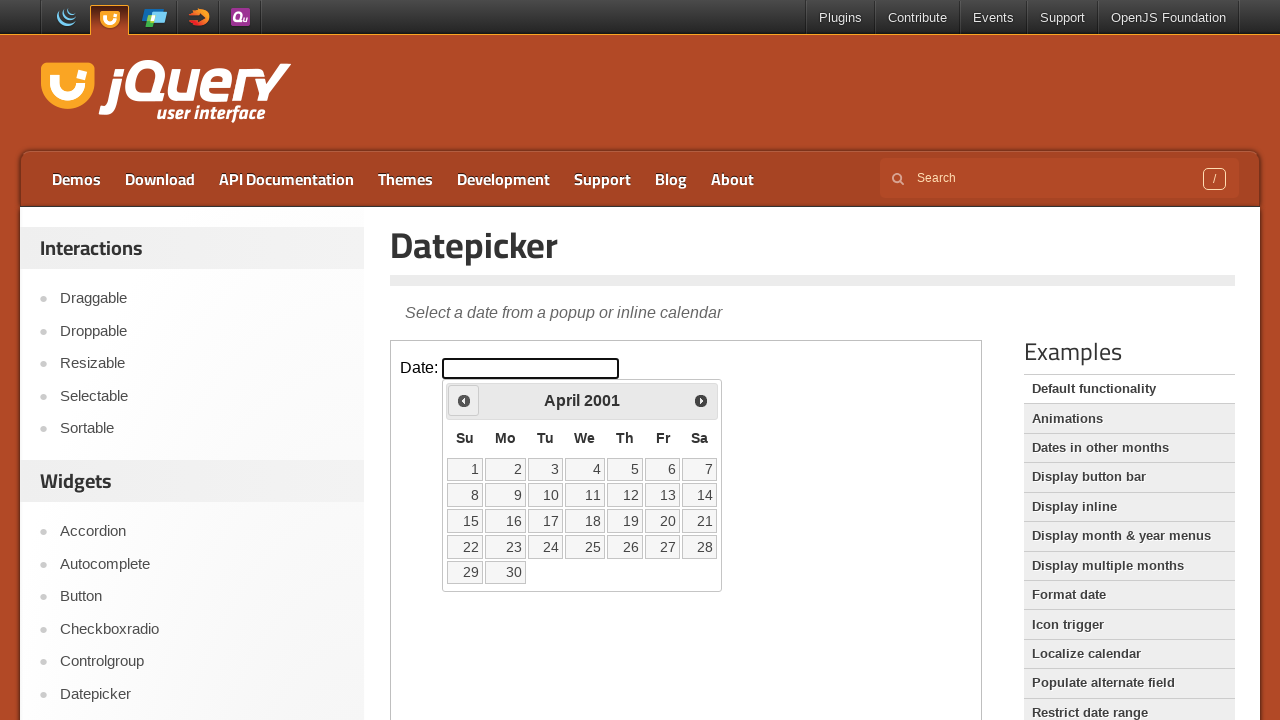

Waited for calendar to update
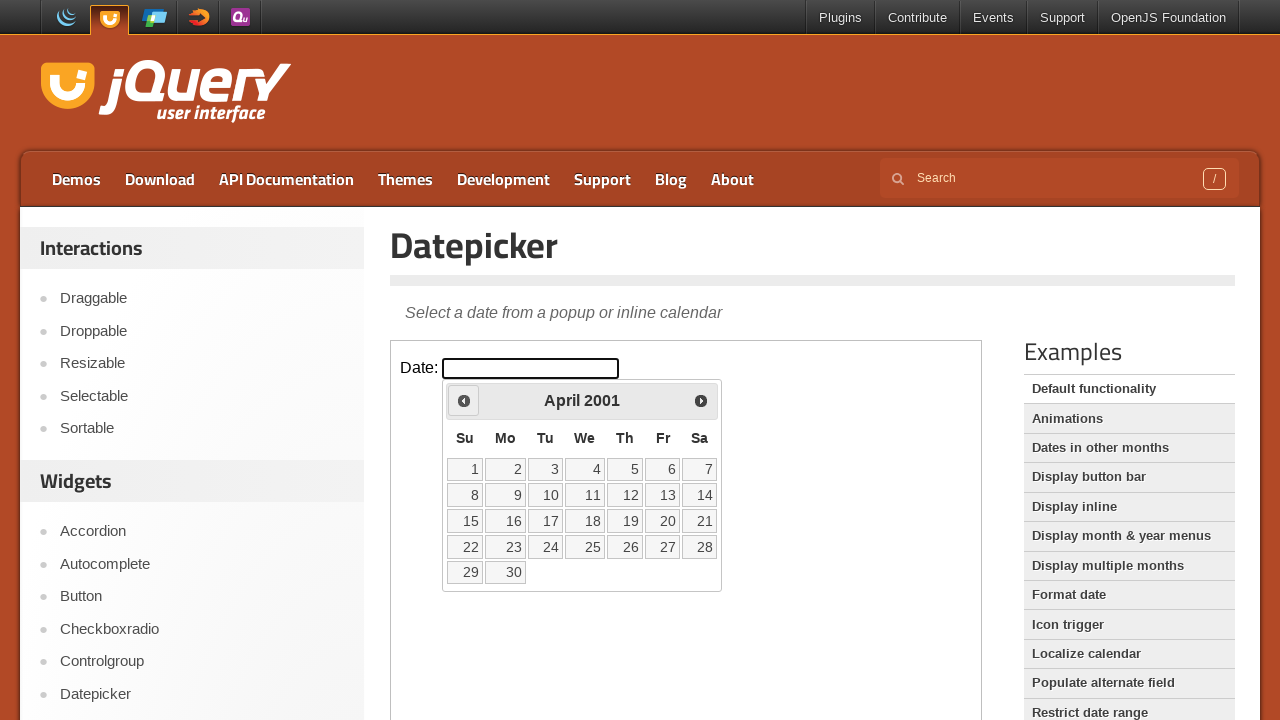

Clicked previous button, current year: 2001 at (464, 400) on .demo-frame >> internal:control=enter-frame >> .ui-datepicker-prev
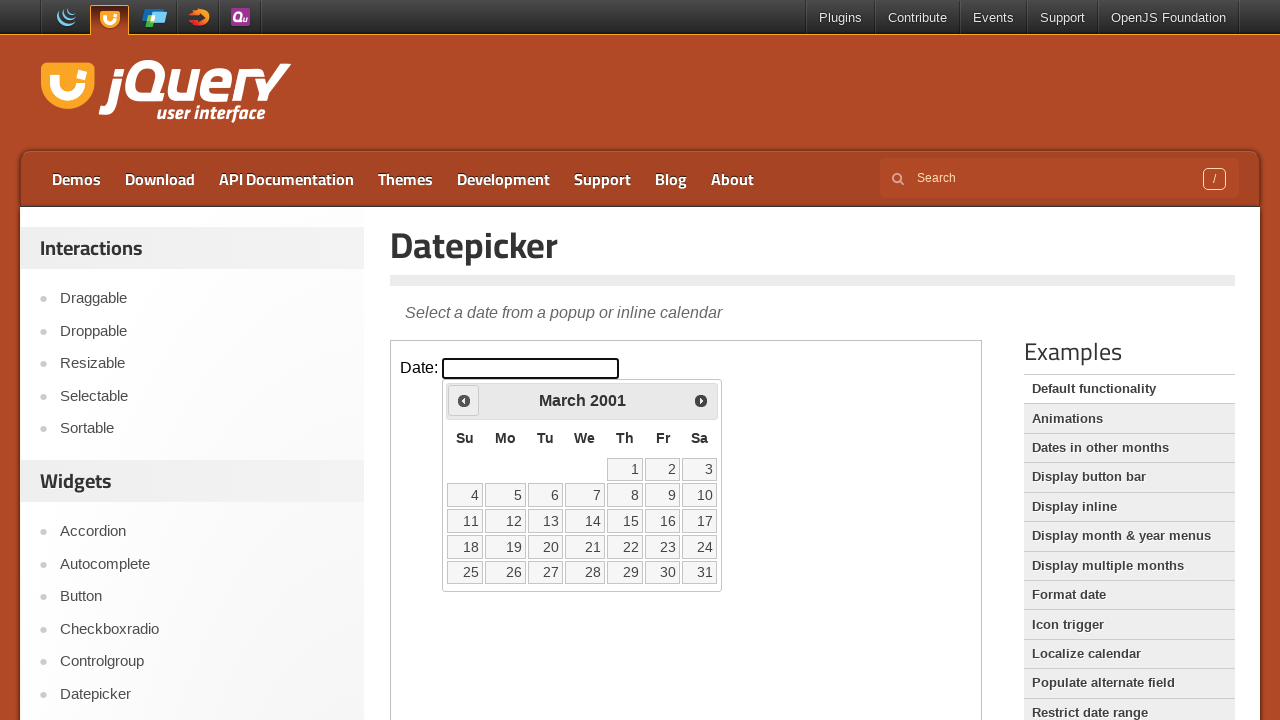

Waited for calendar to update
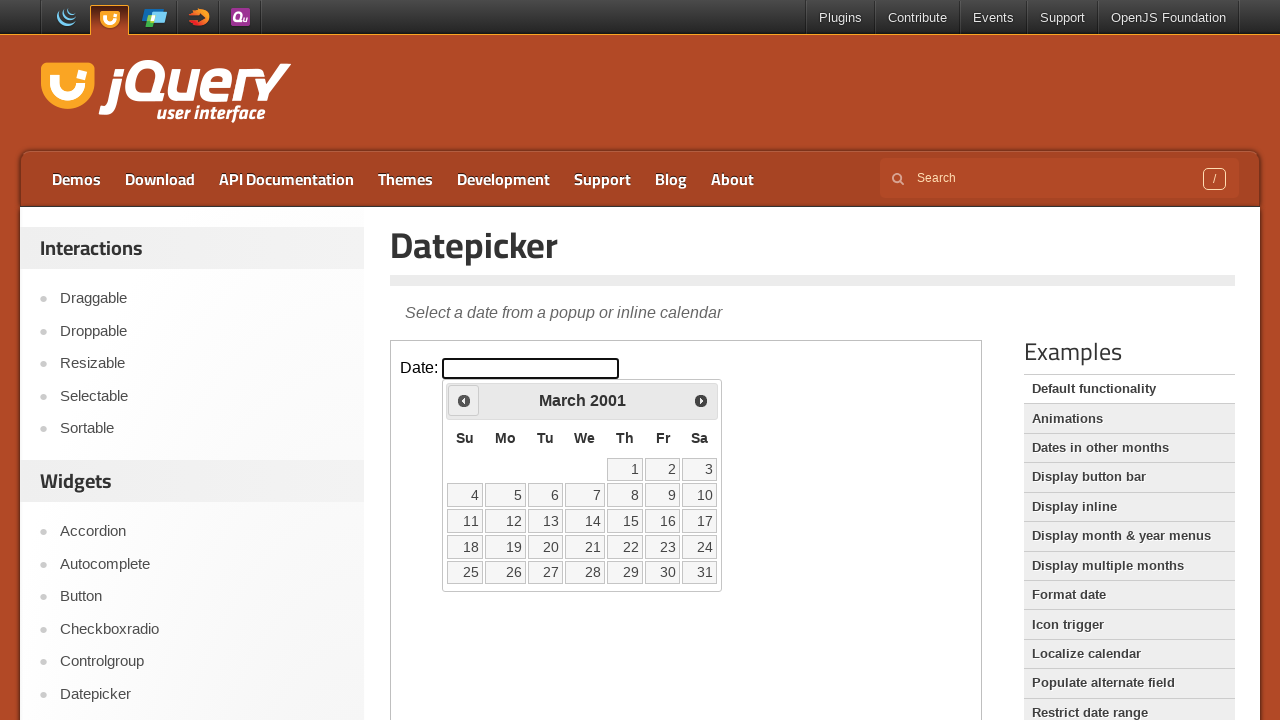

Clicked previous button, current year: 2001 at (464, 400) on .demo-frame >> internal:control=enter-frame >> .ui-datepicker-prev
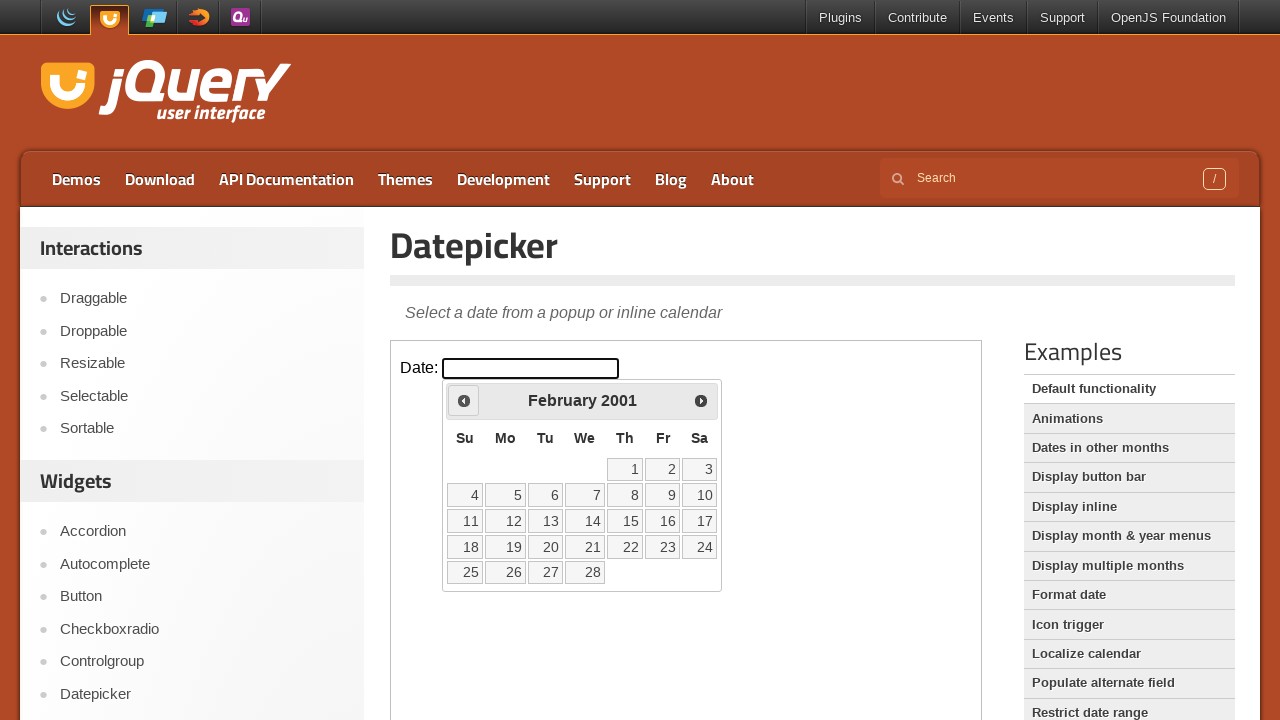

Waited for calendar to update
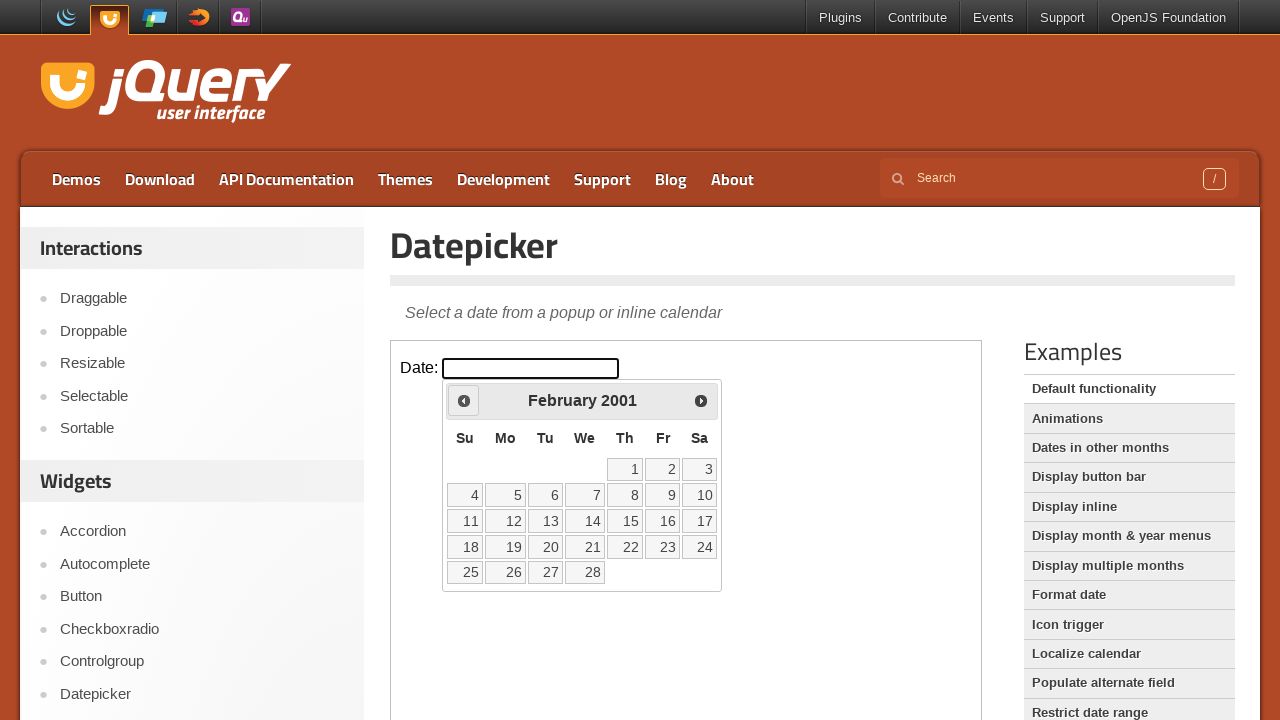

Clicked previous button, current year: 2001 at (464, 400) on .demo-frame >> internal:control=enter-frame >> .ui-datepicker-prev
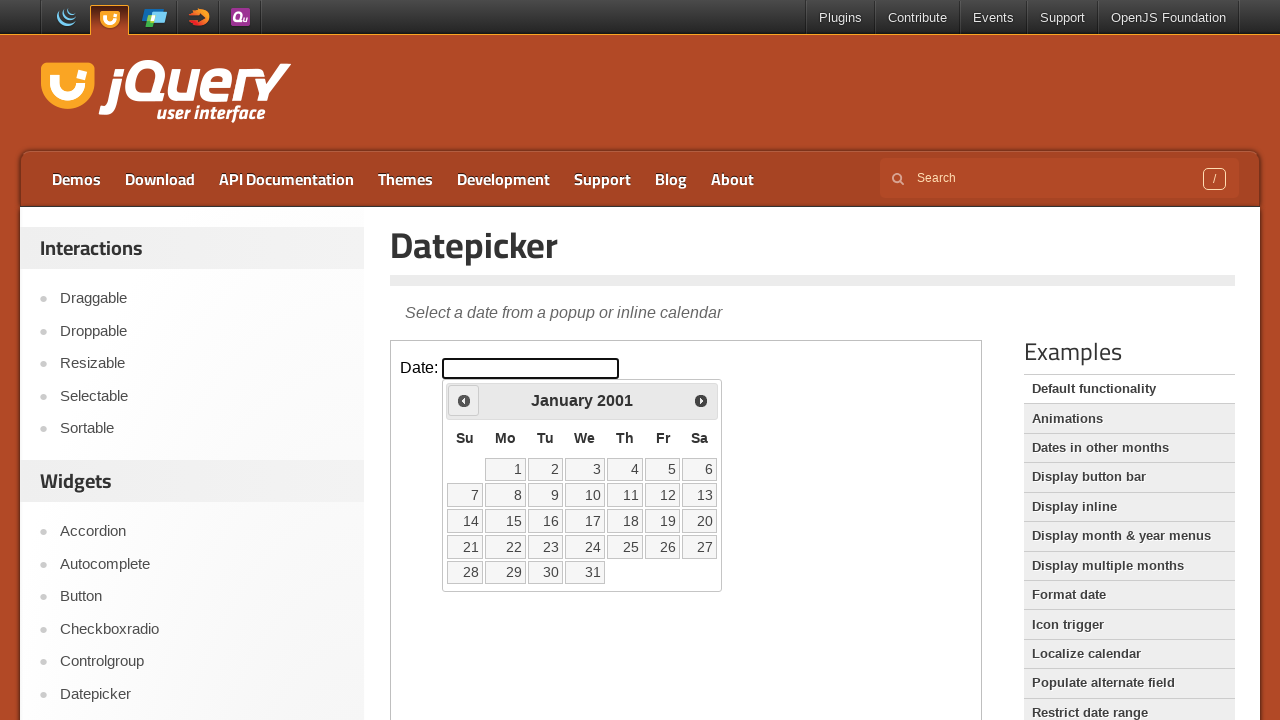

Waited for calendar to update
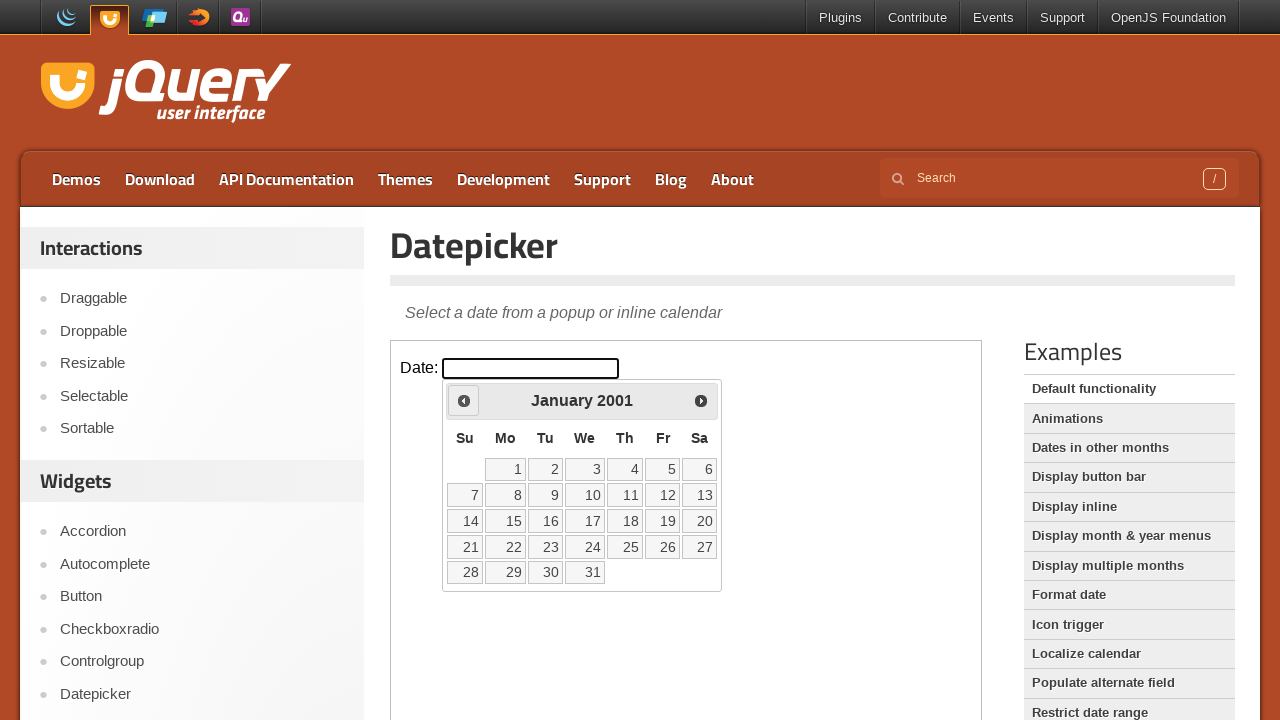

Clicked previous button, current year: 2001 at (464, 400) on .demo-frame >> internal:control=enter-frame >> .ui-datepicker-prev
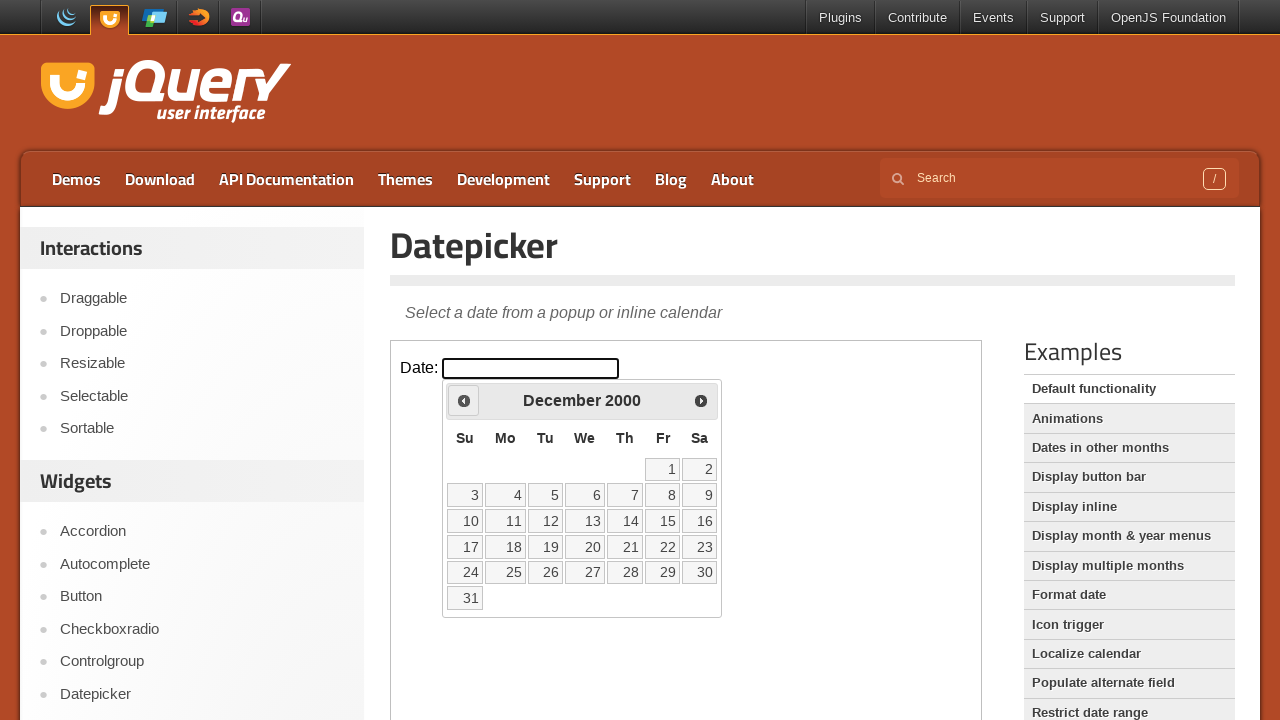

Waited for calendar to update
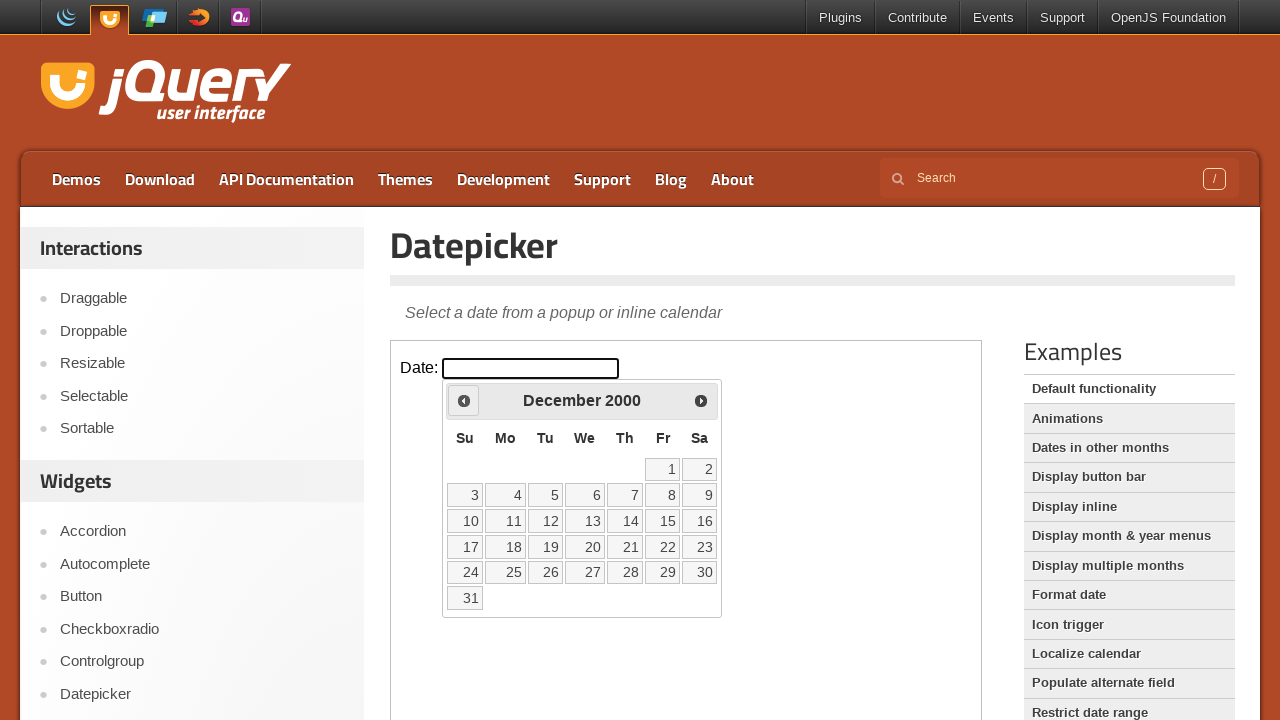

Clicked previous button, current year: 2000 at (464, 400) on .demo-frame >> internal:control=enter-frame >> .ui-datepicker-prev
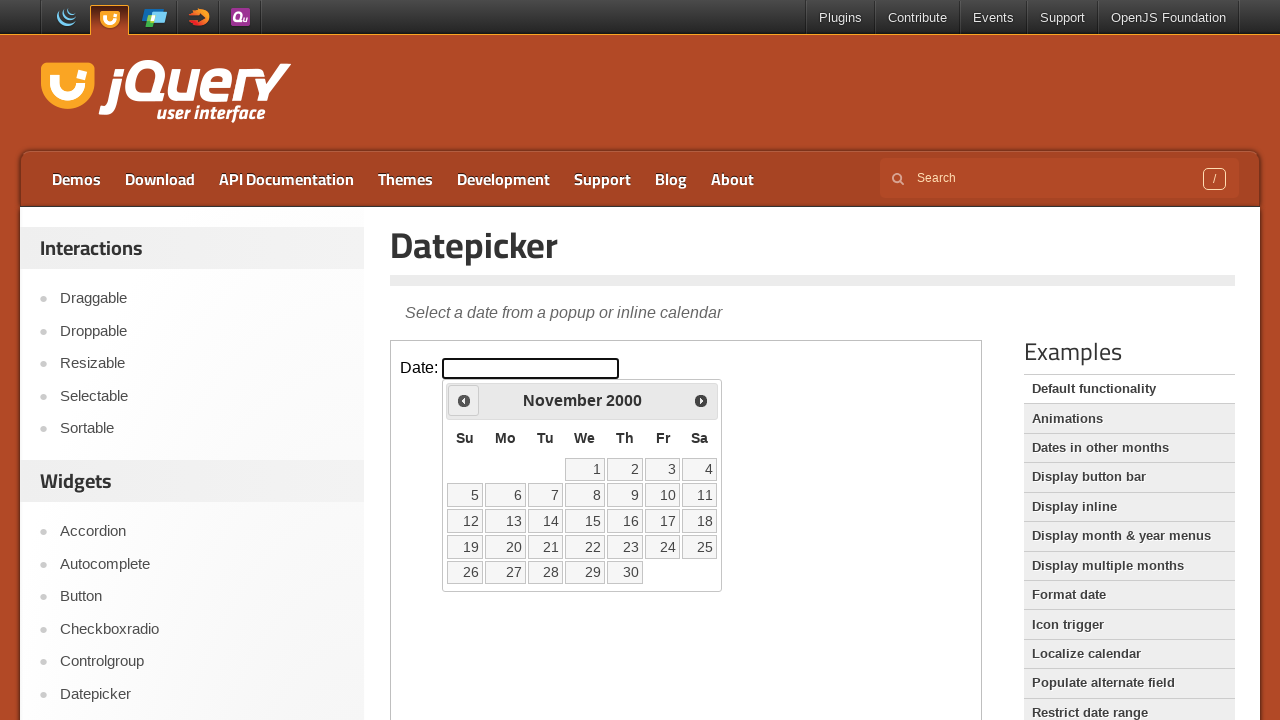

Waited for calendar to update
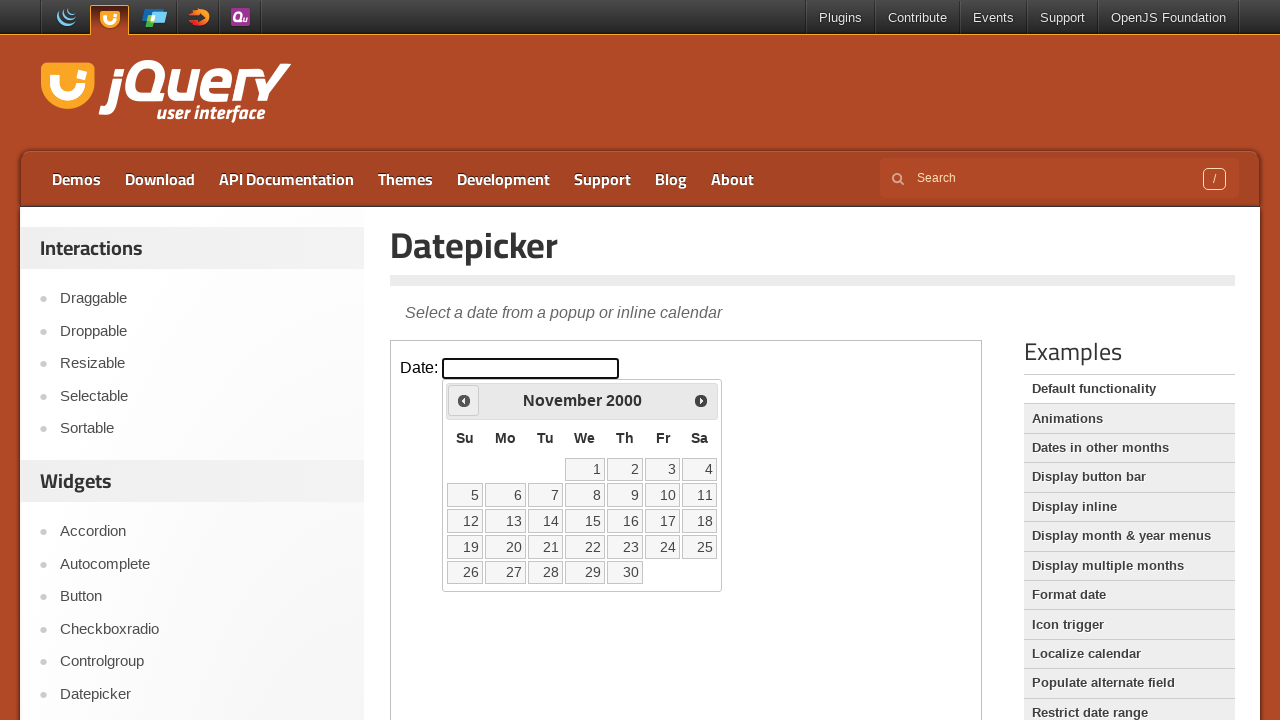

Clicked previous button, current year: 2000 at (464, 400) on .demo-frame >> internal:control=enter-frame >> .ui-datepicker-prev
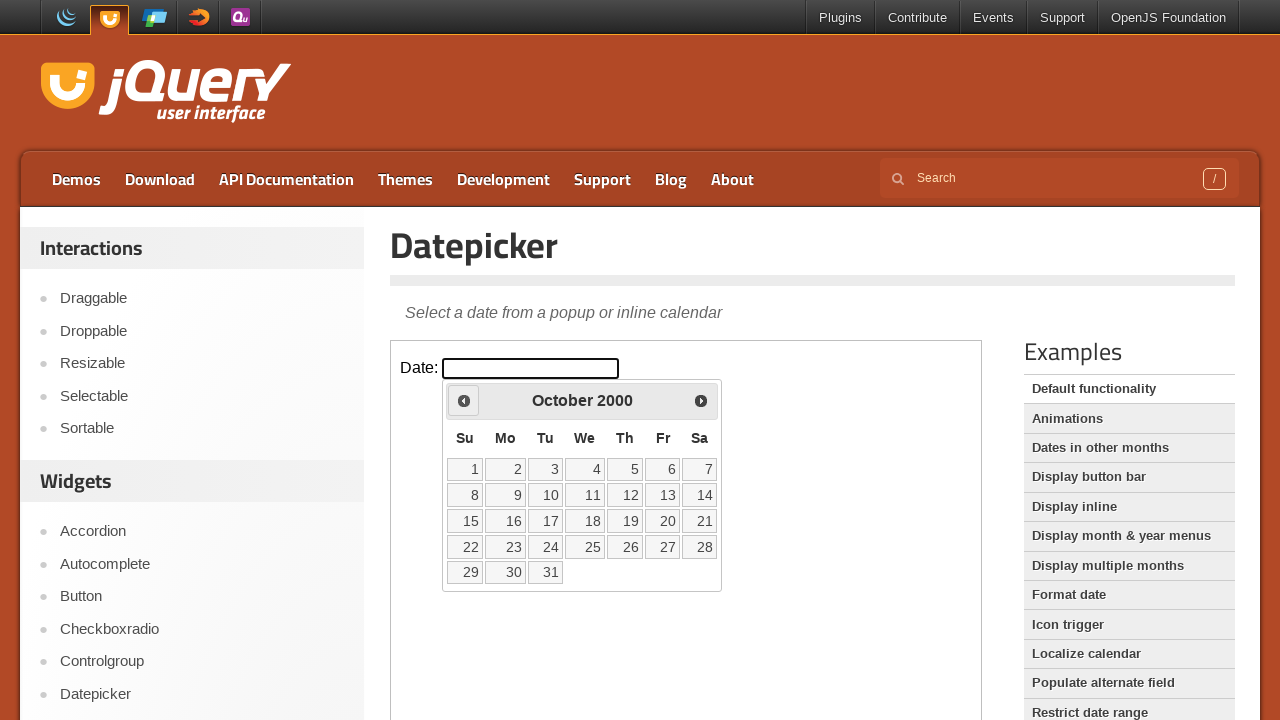

Waited for calendar to update
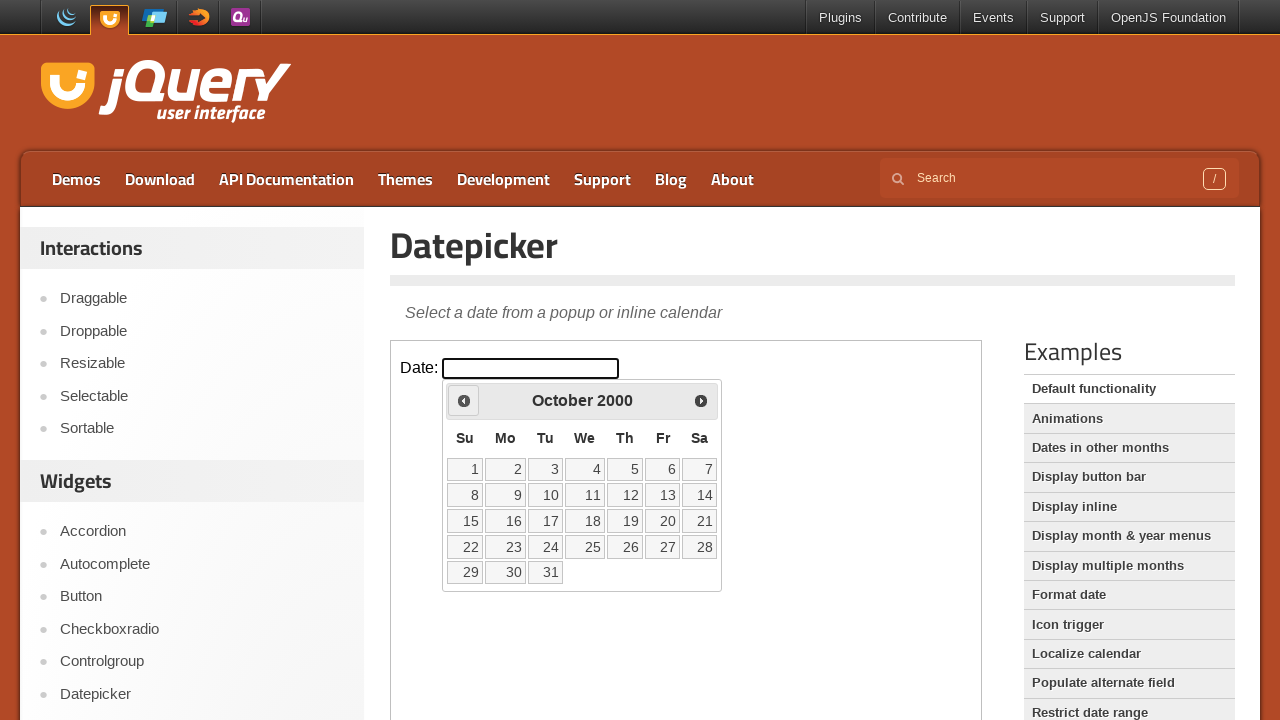

Clicked previous button, current year: 2000 at (464, 400) on .demo-frame >> internal:control=enter-frame >> .ui-datepicker-prev
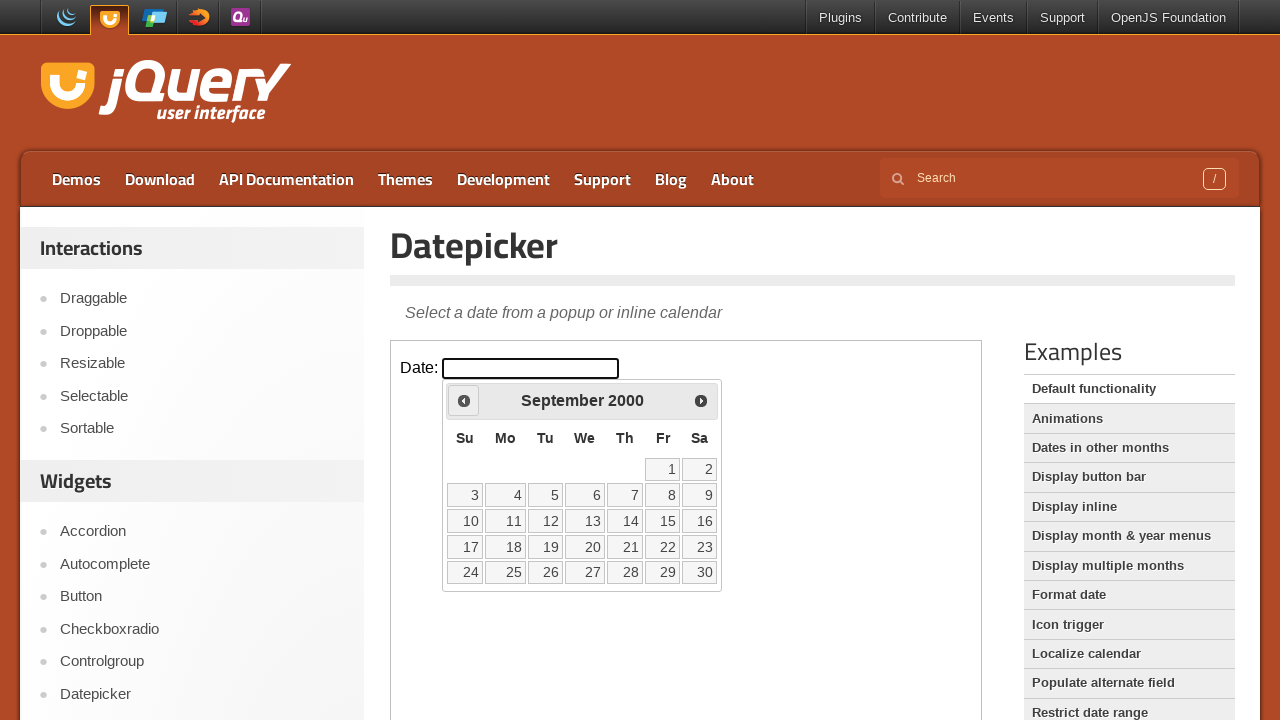

Waited for calendar to update
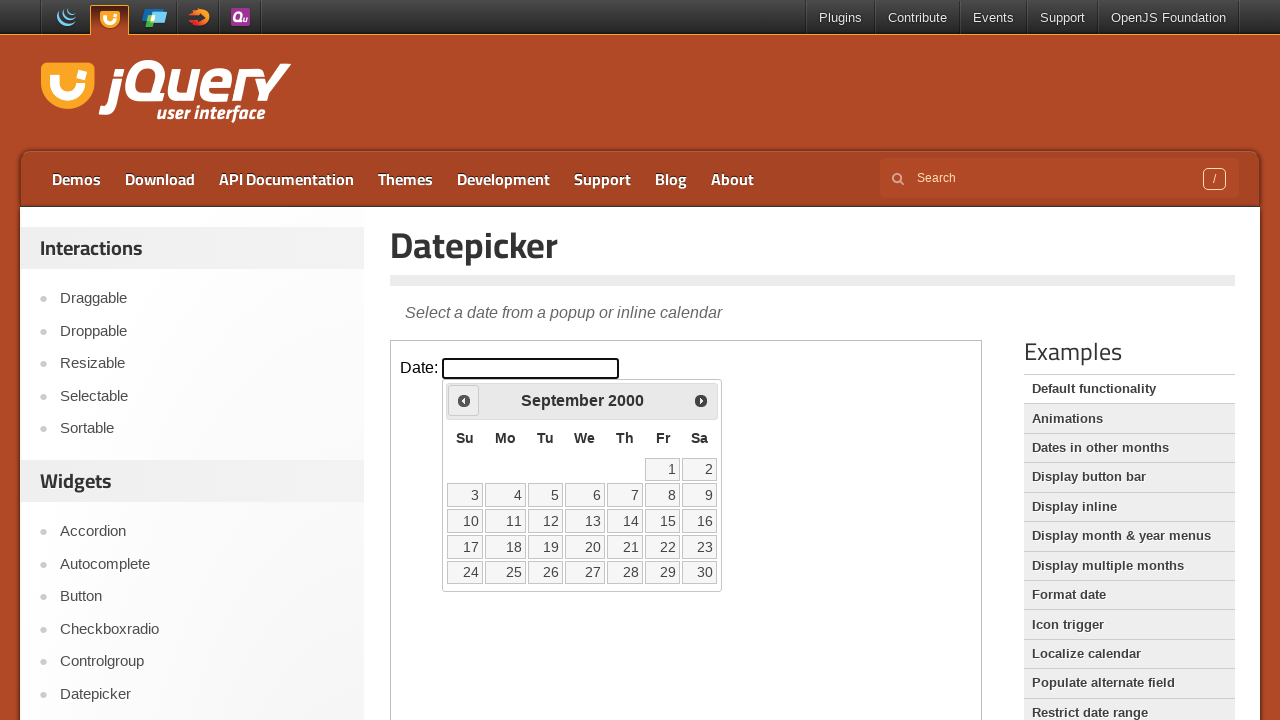

Clicked previous button, current year: 2000 at (464, 400) on .demo-frame >> internal:control=enter-frame >> .ui-datepicker-prev
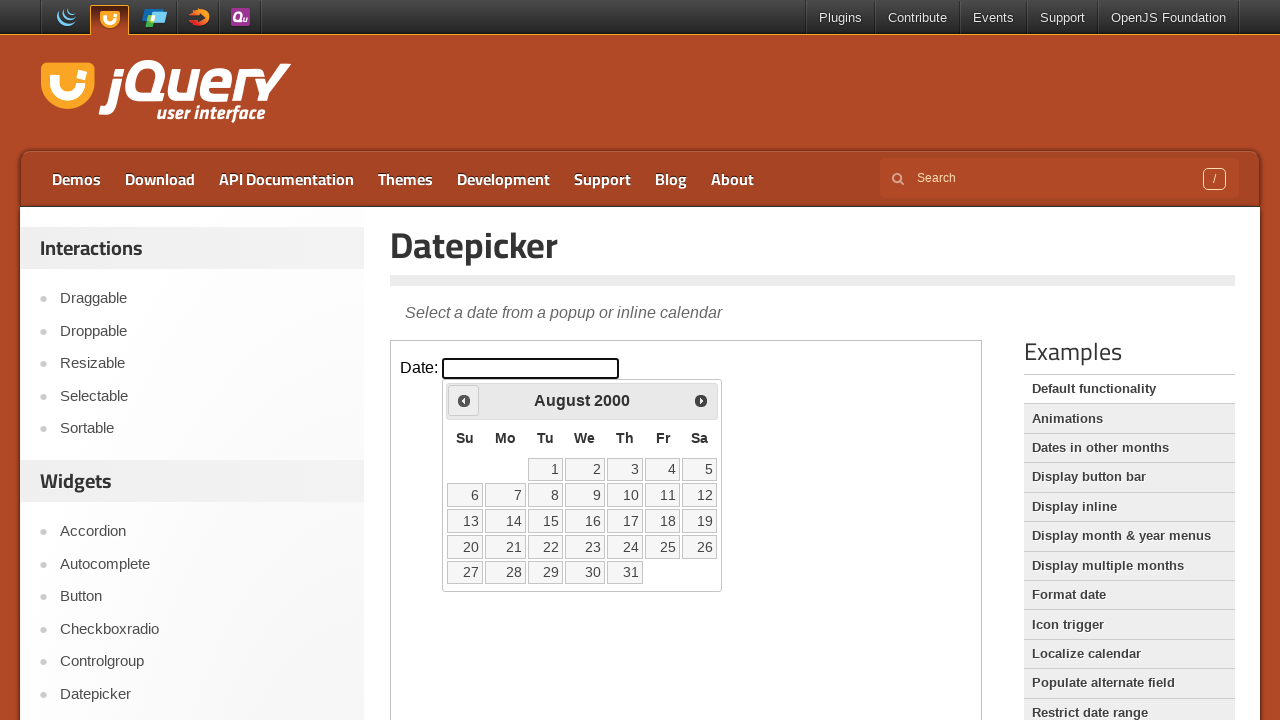

Waited for calendar to update
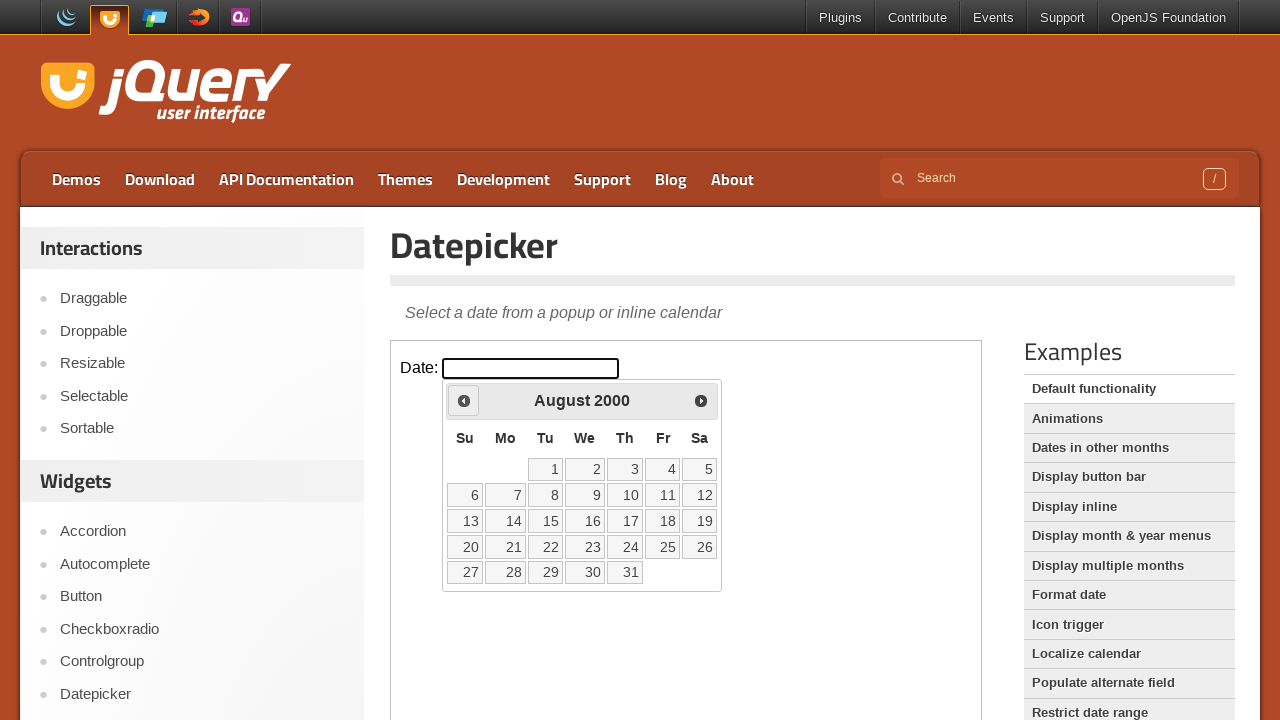

Clicked previous button, current year: 2000 at (464, 400) on .demo-frame >> internal:control=enter-frame >> .ui-datepicker-prev
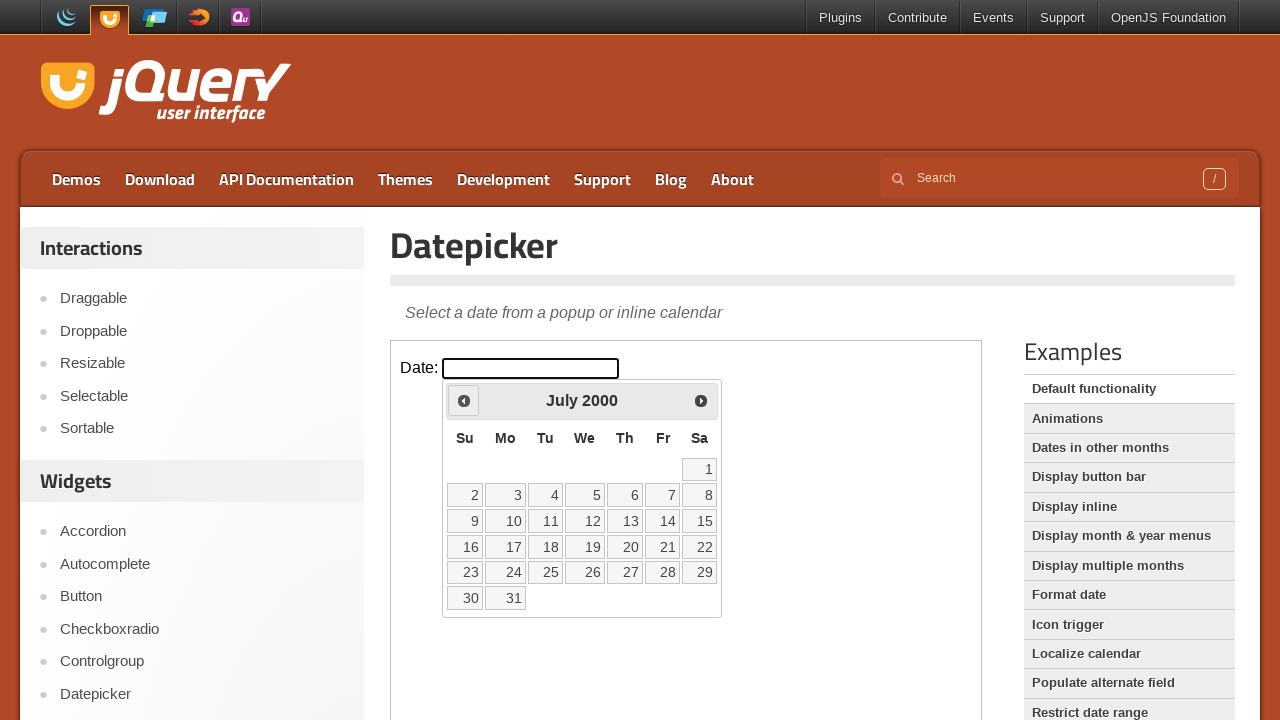

Waited for calendar to update
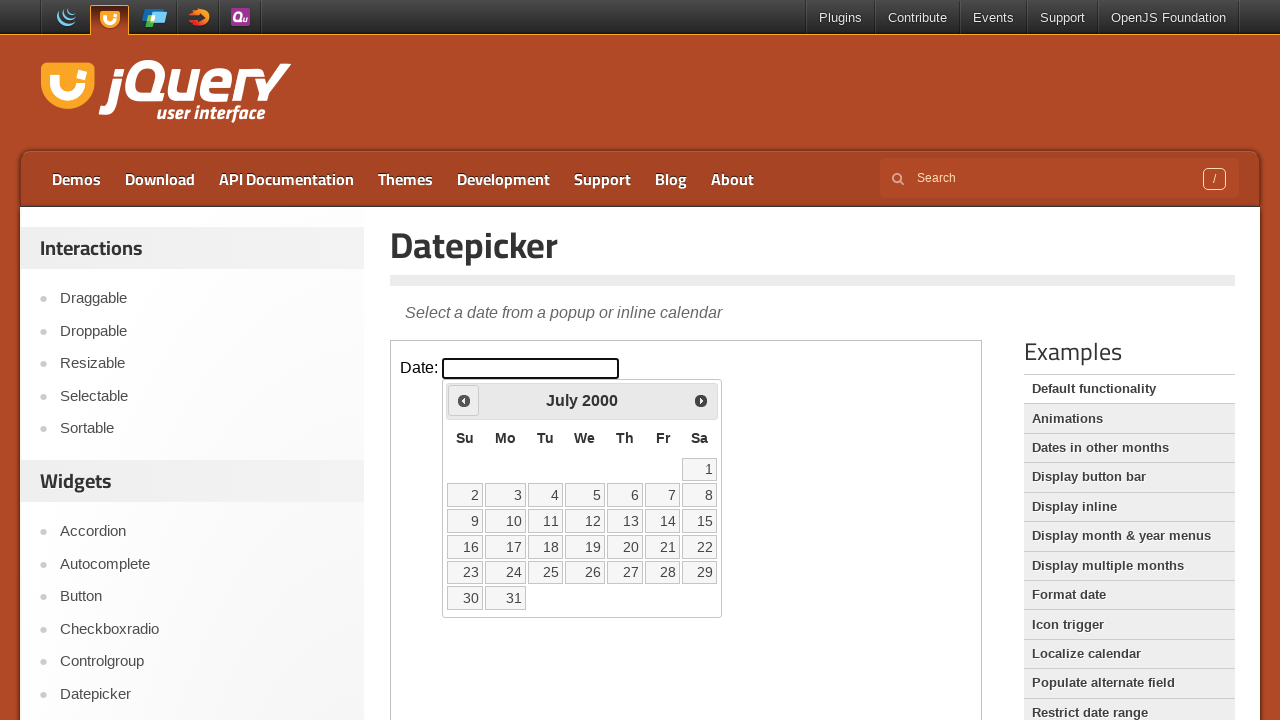

Clicked previous button, current year: 2000 at (464, 400) on .demo-frame >> internal:control=enter-frame >> .ui-datepicker-prev
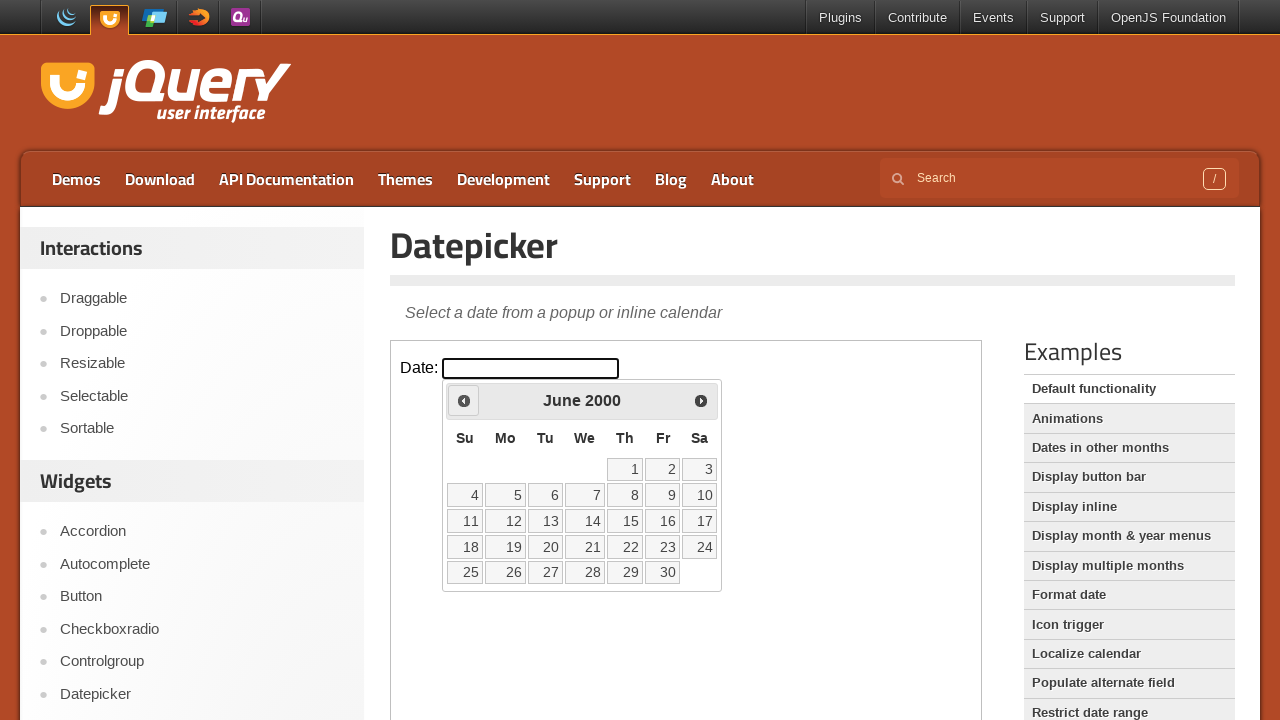

Waited for calendar to update
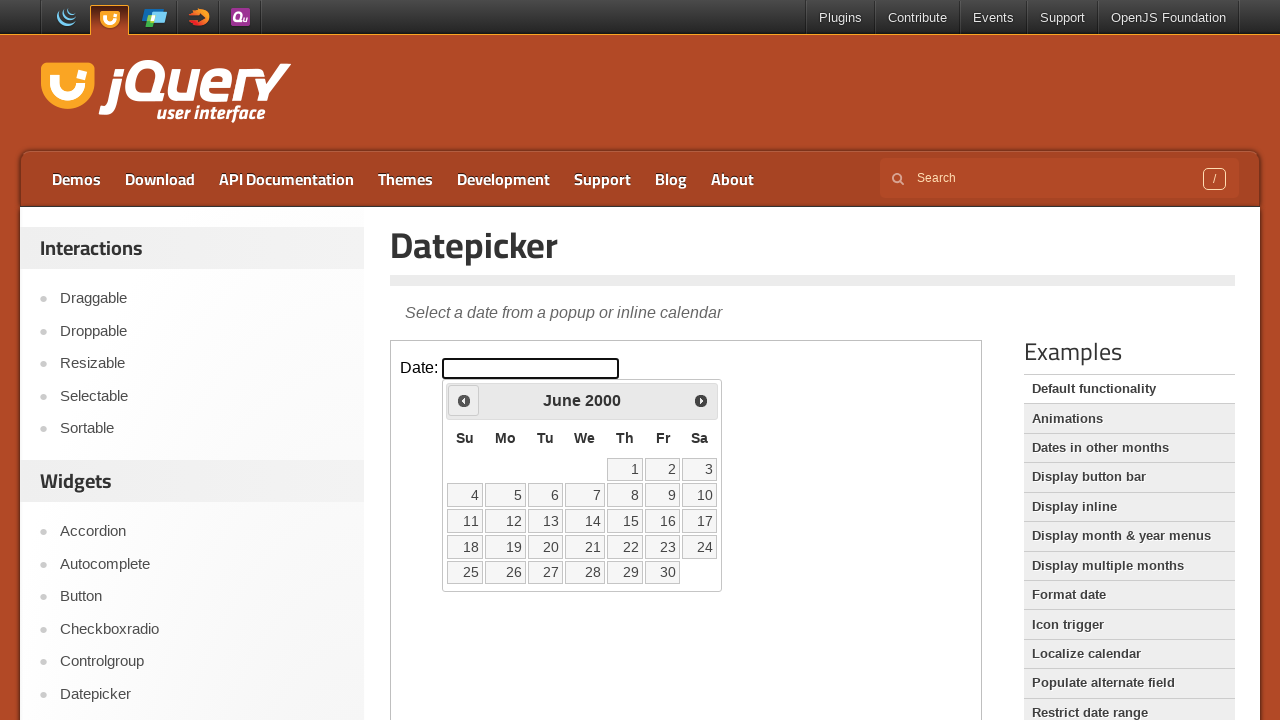

Clicked previous button, current year: 2000 at (464, 400) on .demo-frame >> internal:control=enter-frame >> .ui-datepicker-prev
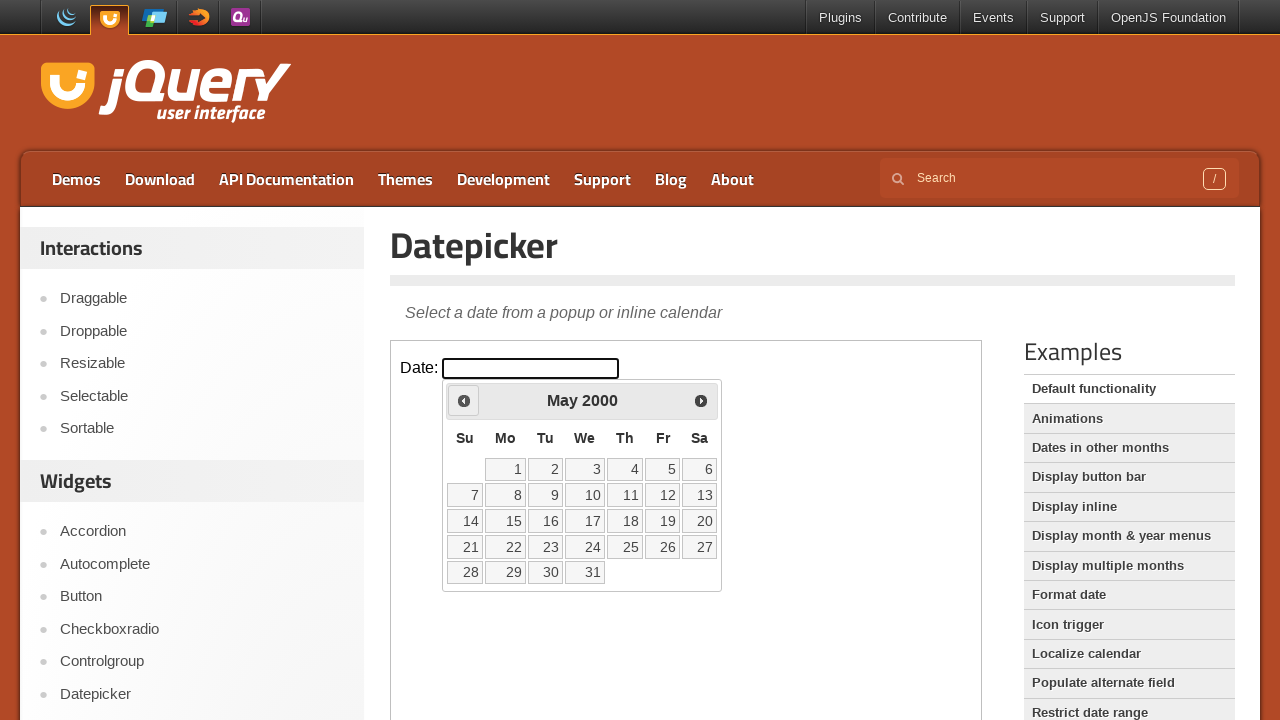

Waited for calendar to update
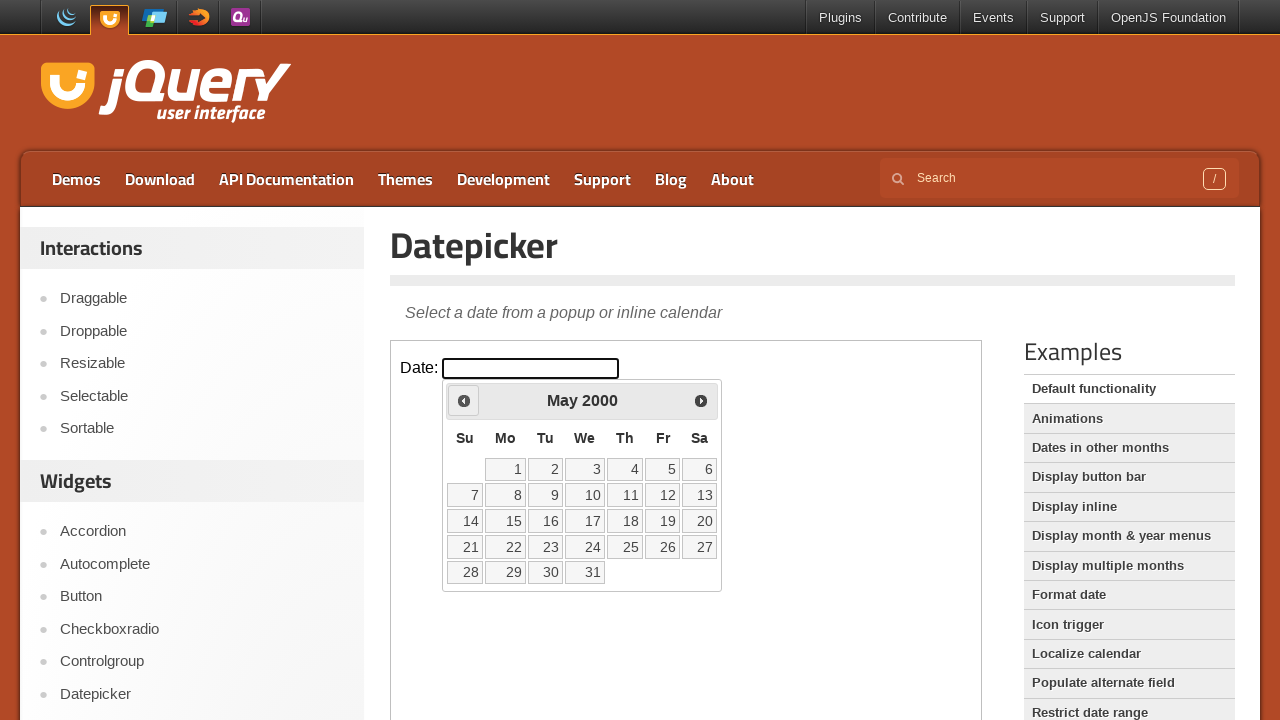

Clicked previous button, current year: 2000 at (464, 400) on .demo-frame >> internal:control=enter-frame >> .ui-datepicker-prev
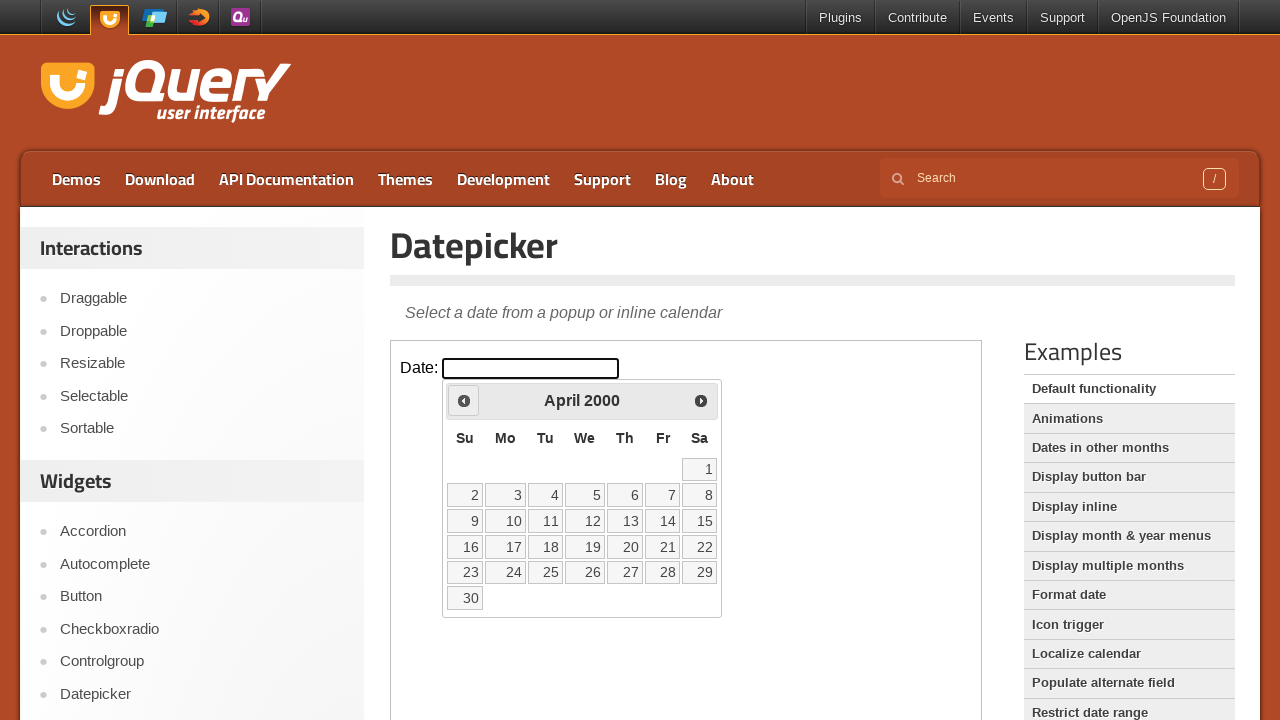

Waited for calendar to update
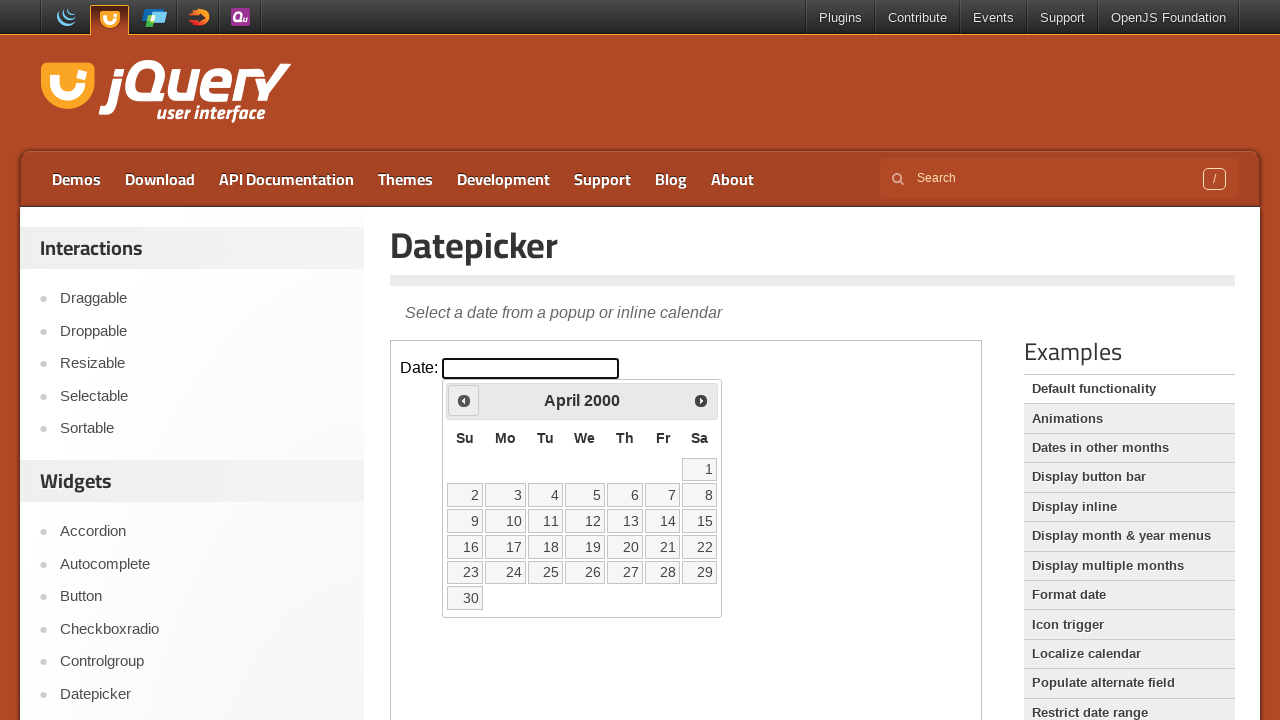

Clicked previous button, current year: 2000 at (464, 400) on .demo-frame >> internal:control=enter-frame >> .ui-datepicker-prev
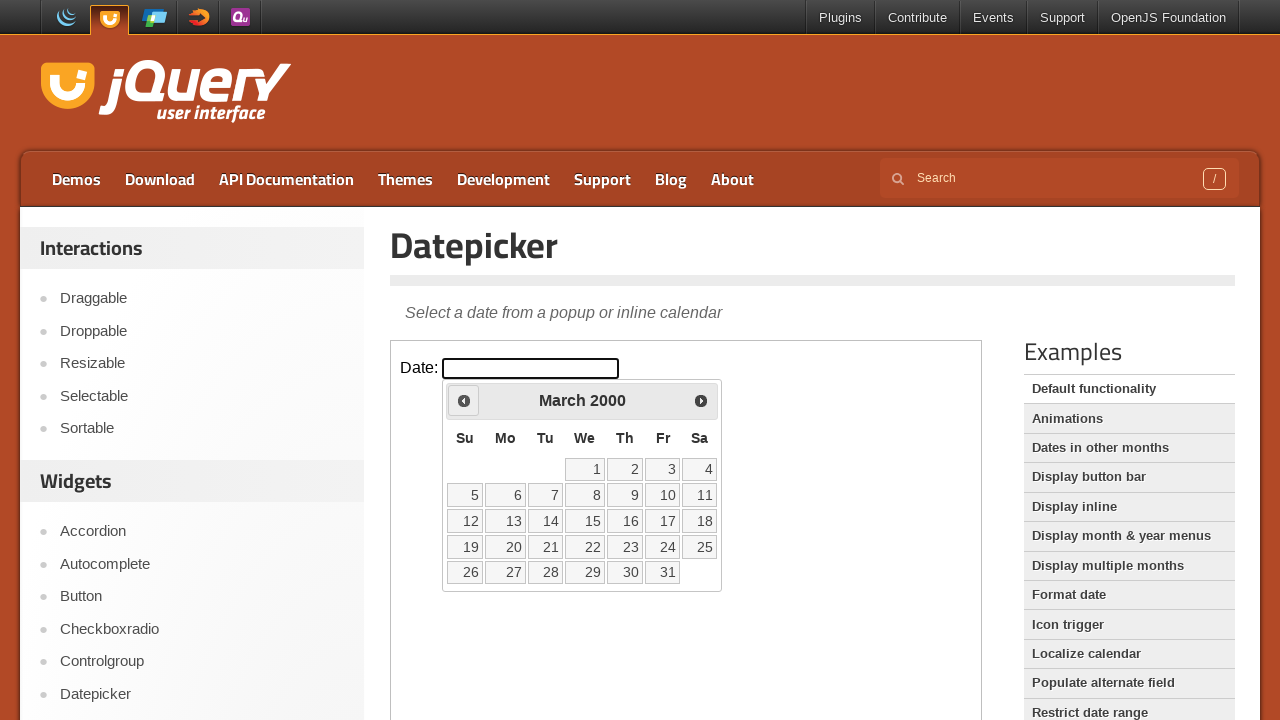

Waited for calendar to update
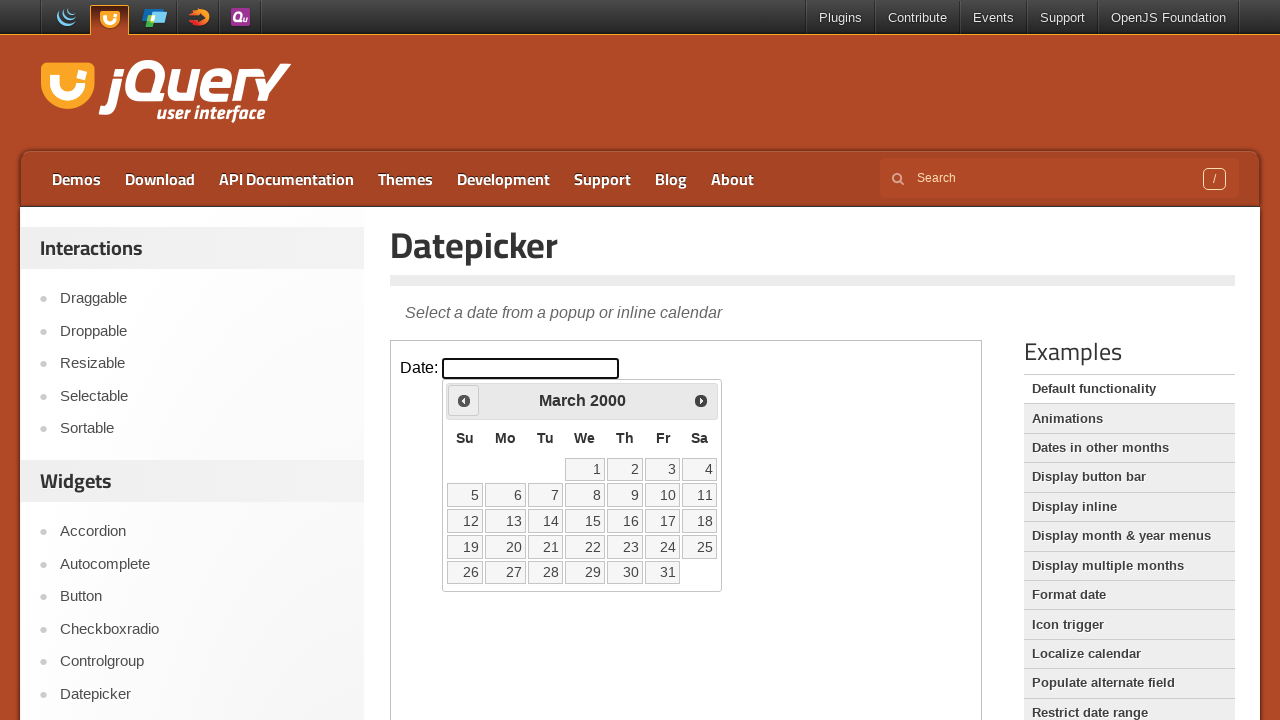

Clicked previous button, current year: 2000 at (464, 400) on .demo-frame >> internal:control=enter-frame >> .ui-datepicker-prev
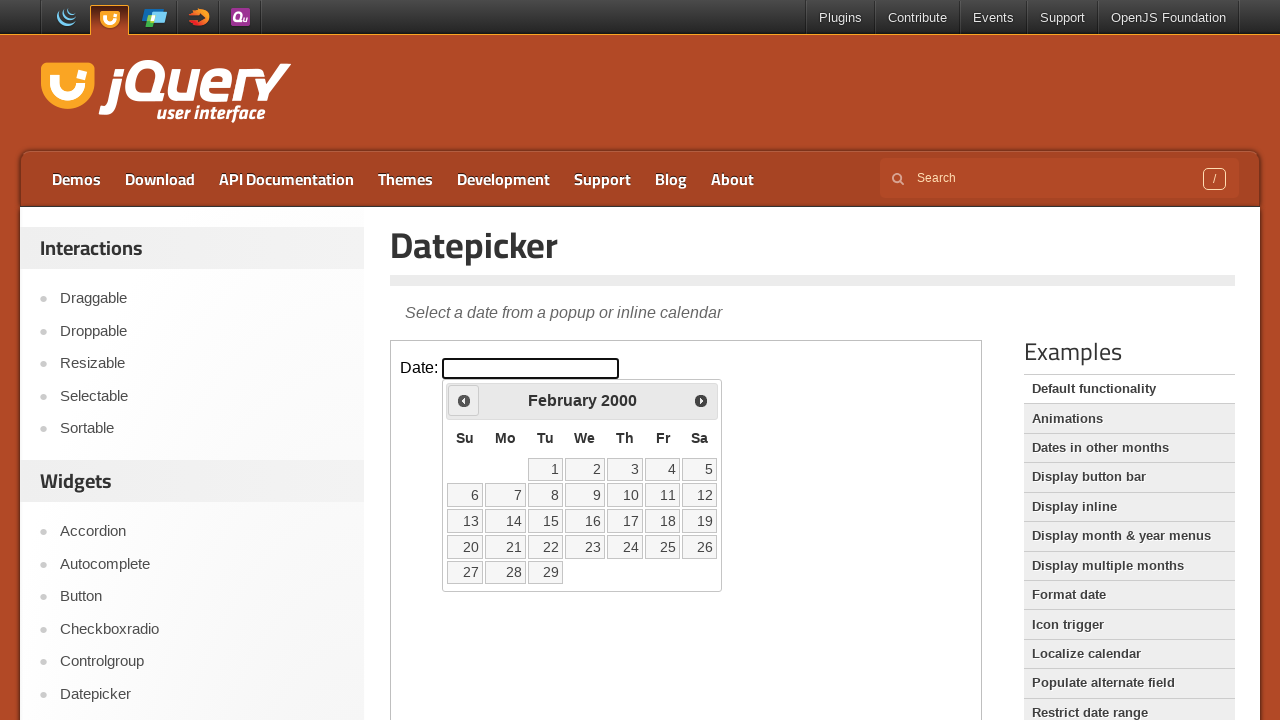

Waited for calendar to update
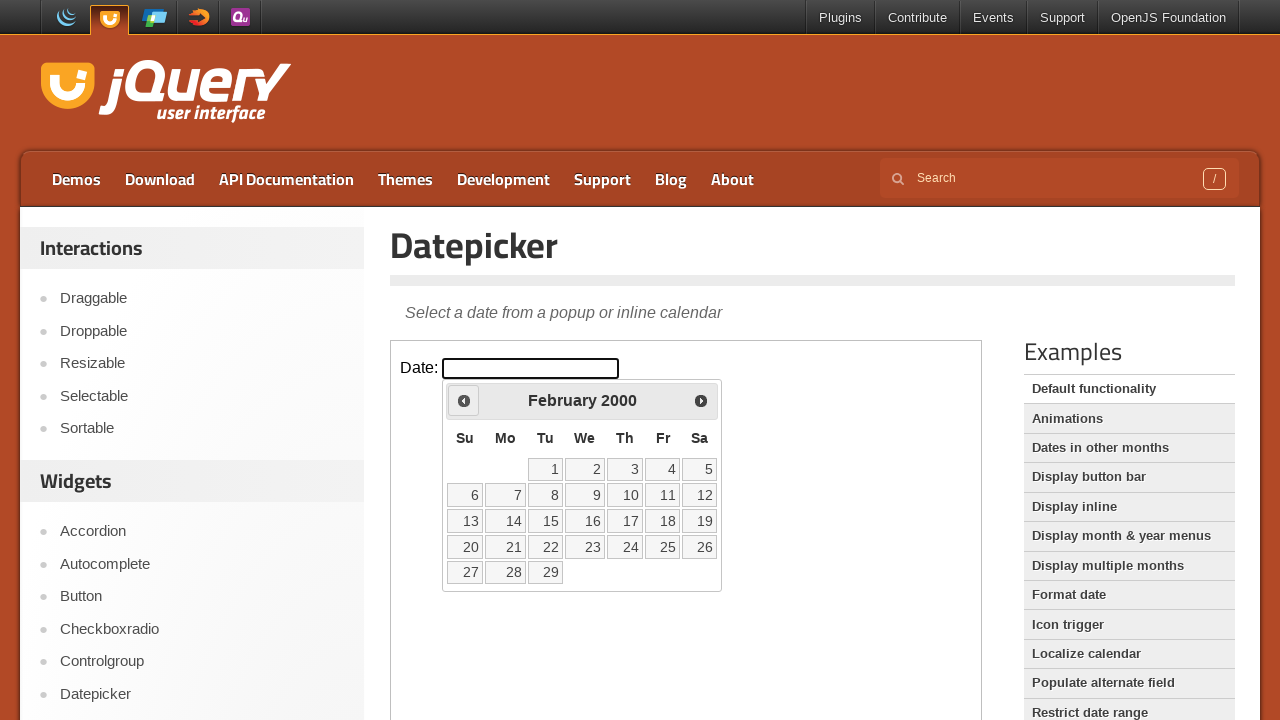

Clicked previous button, current year: 2000 at (464, 400) on .demo-frame >> internal:control=enter-frame >> .ui-datepicker-prev
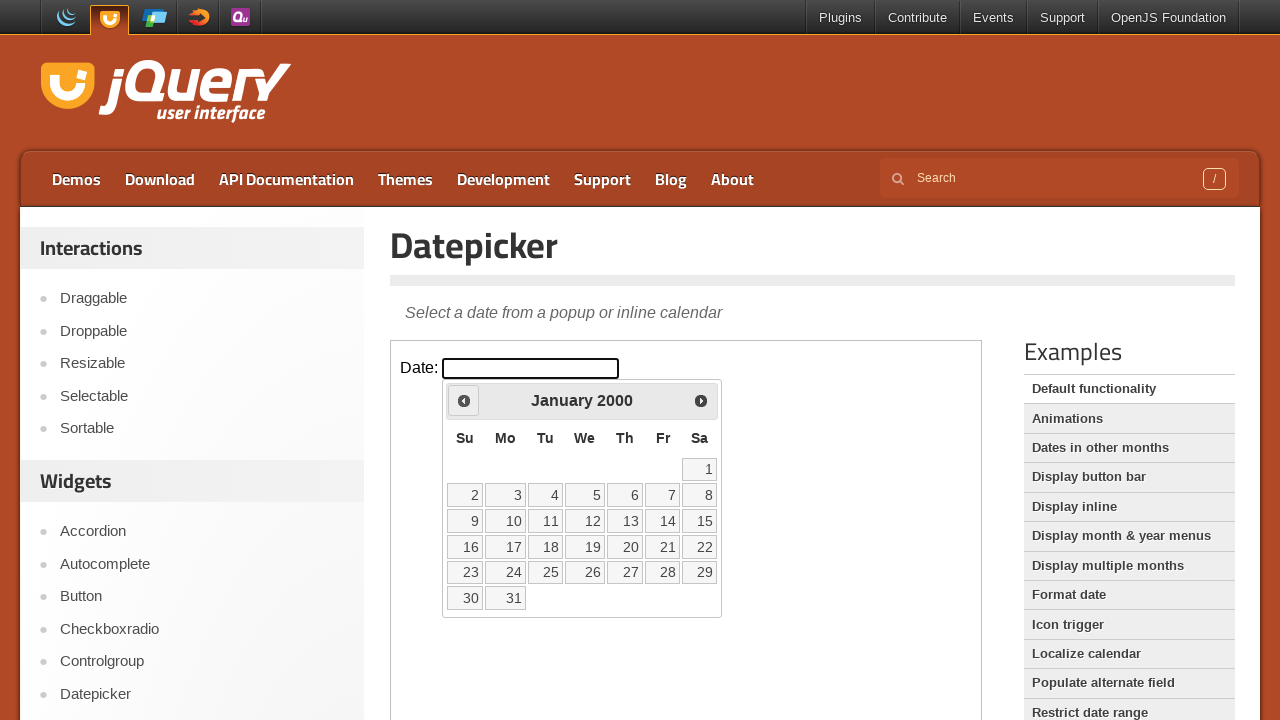

Waited for calendar to update
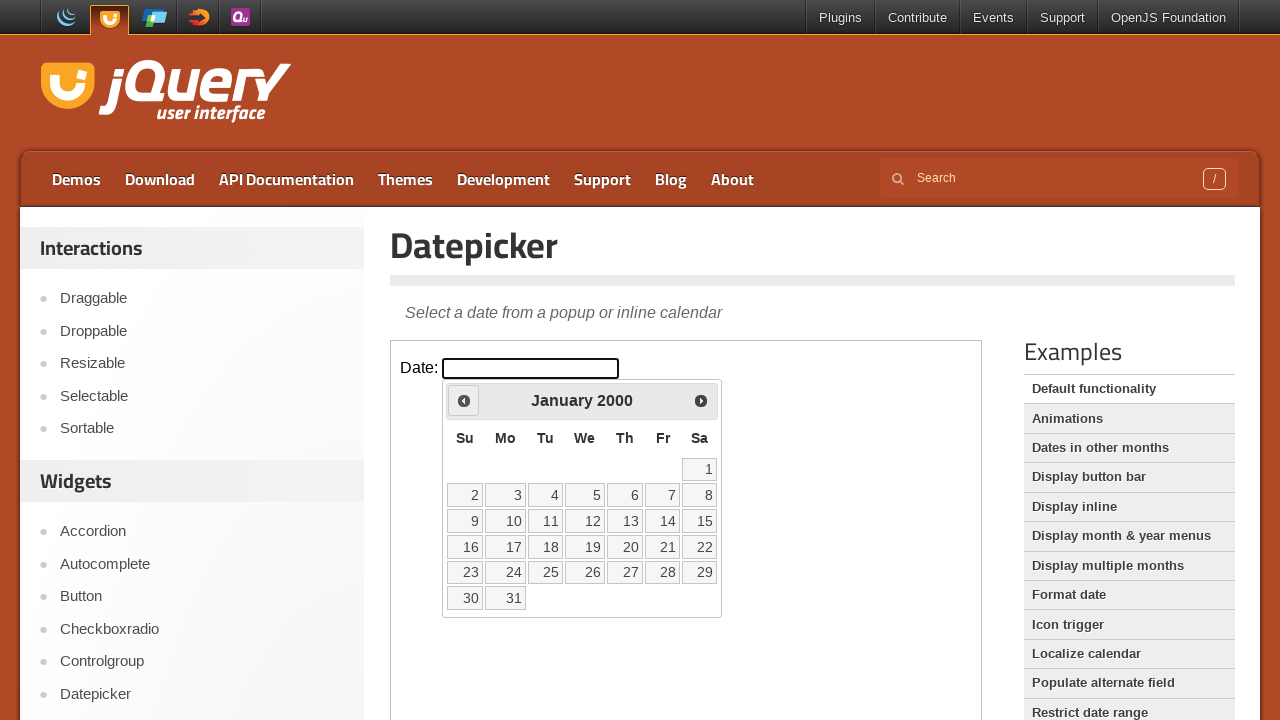

Clicked previous button, current year: 2000 at (464, 400) on .demo-frame >> internal:control=enter-frame >> .ui-datepicker-prev
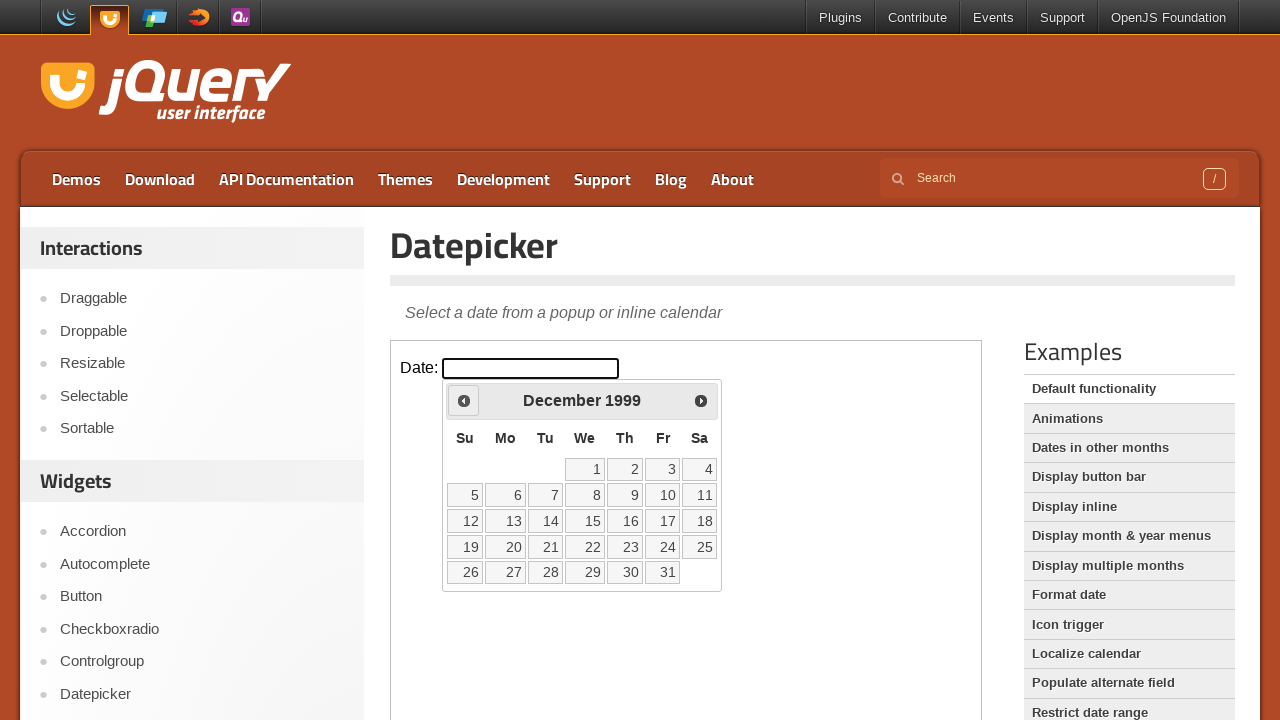

Waited for calendar to update
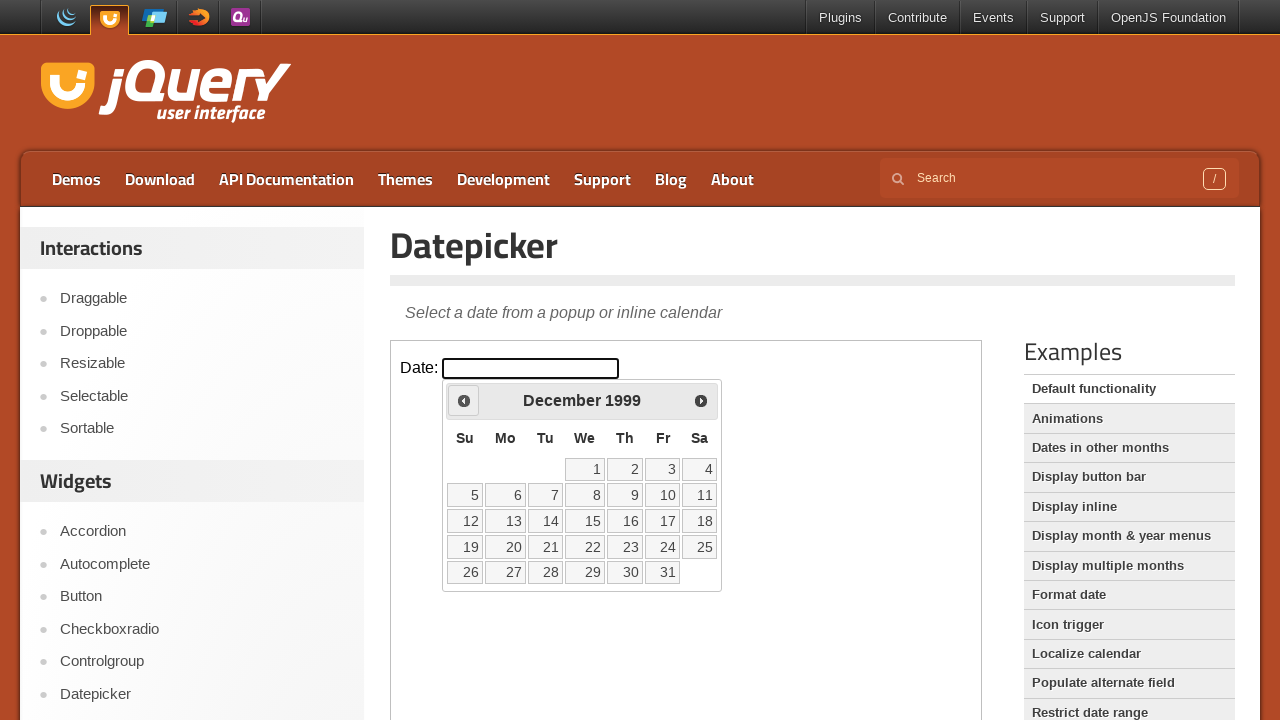

Clicked previous button, current year: 1999 at (464, 400) on .demo-frame >> internal:control=enter-frame >> .ui-datepicker-prev
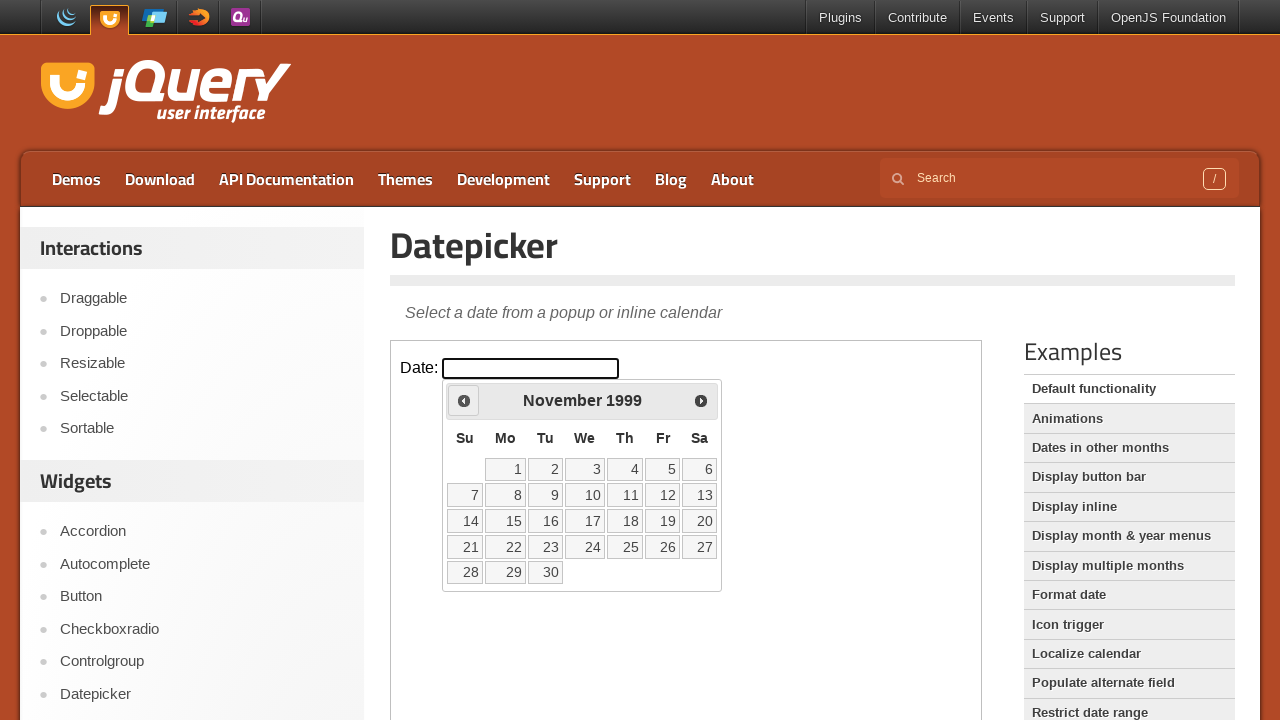

Waited for calendar to update
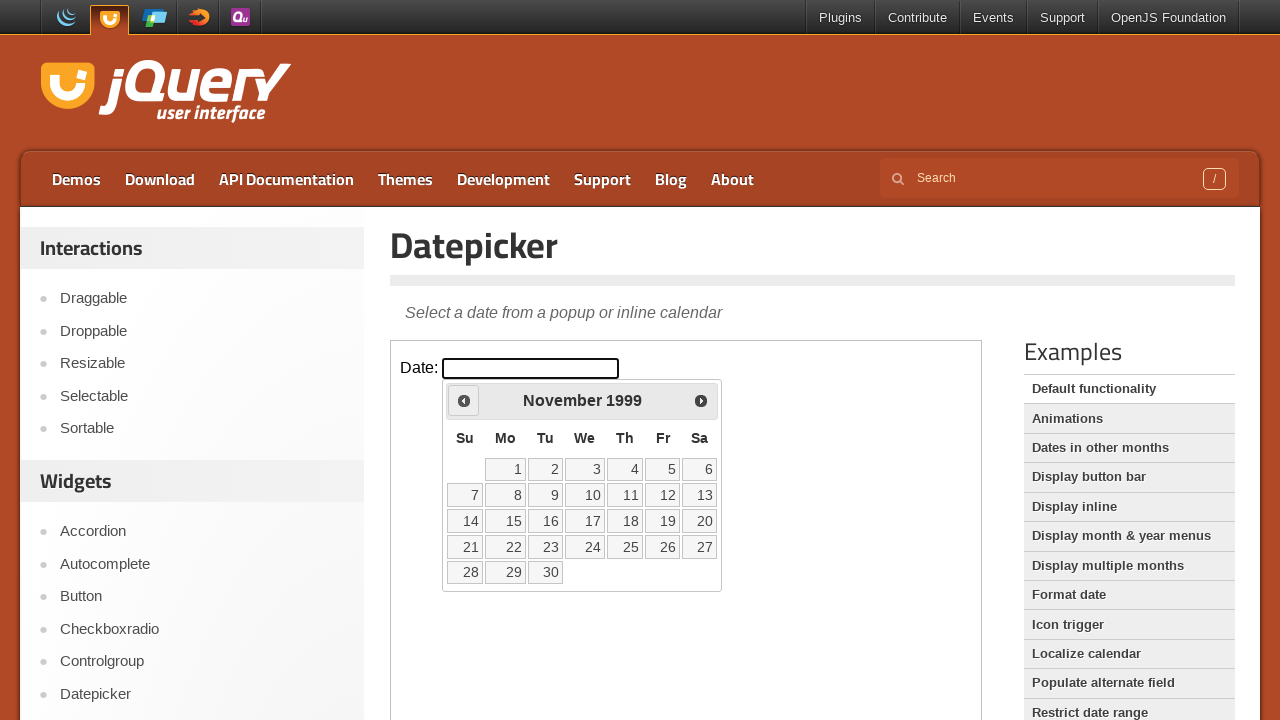

Clicked previous button, current year: 1999 at (464, 400) on .demo-frame >> internal:control=enter-frame >> .ui-datepicker-prev
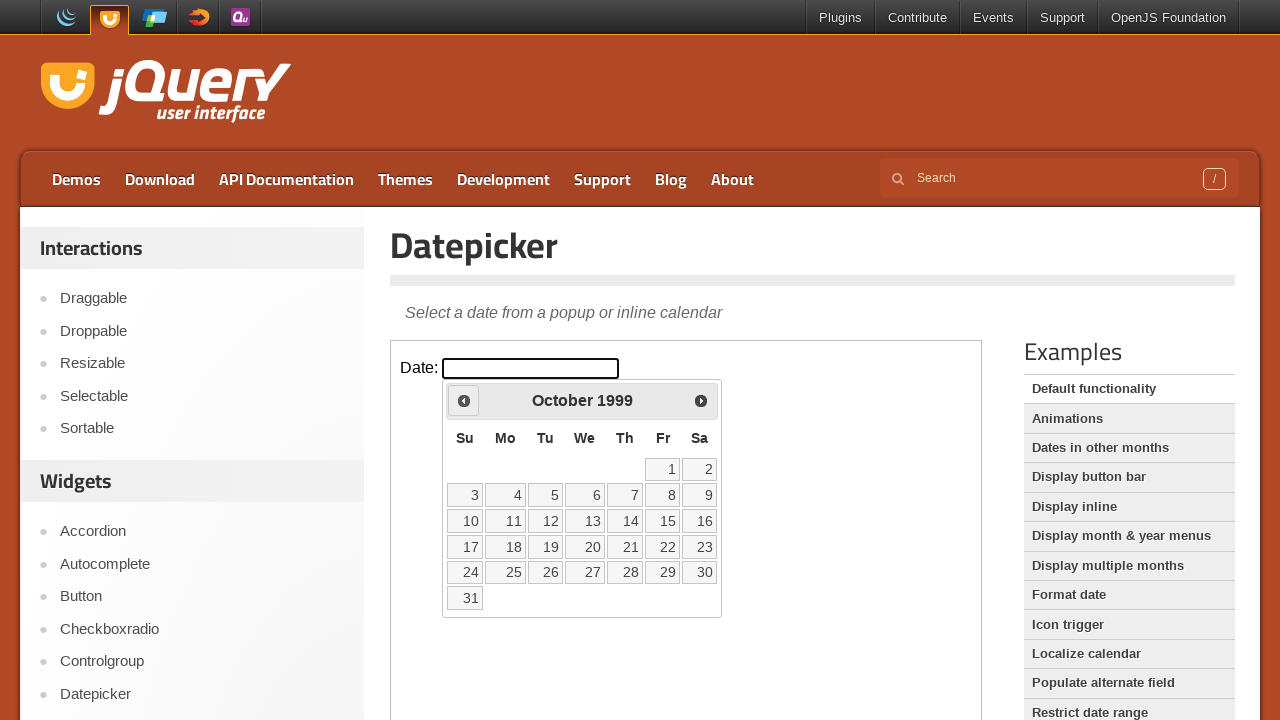

Waited for calendar to update
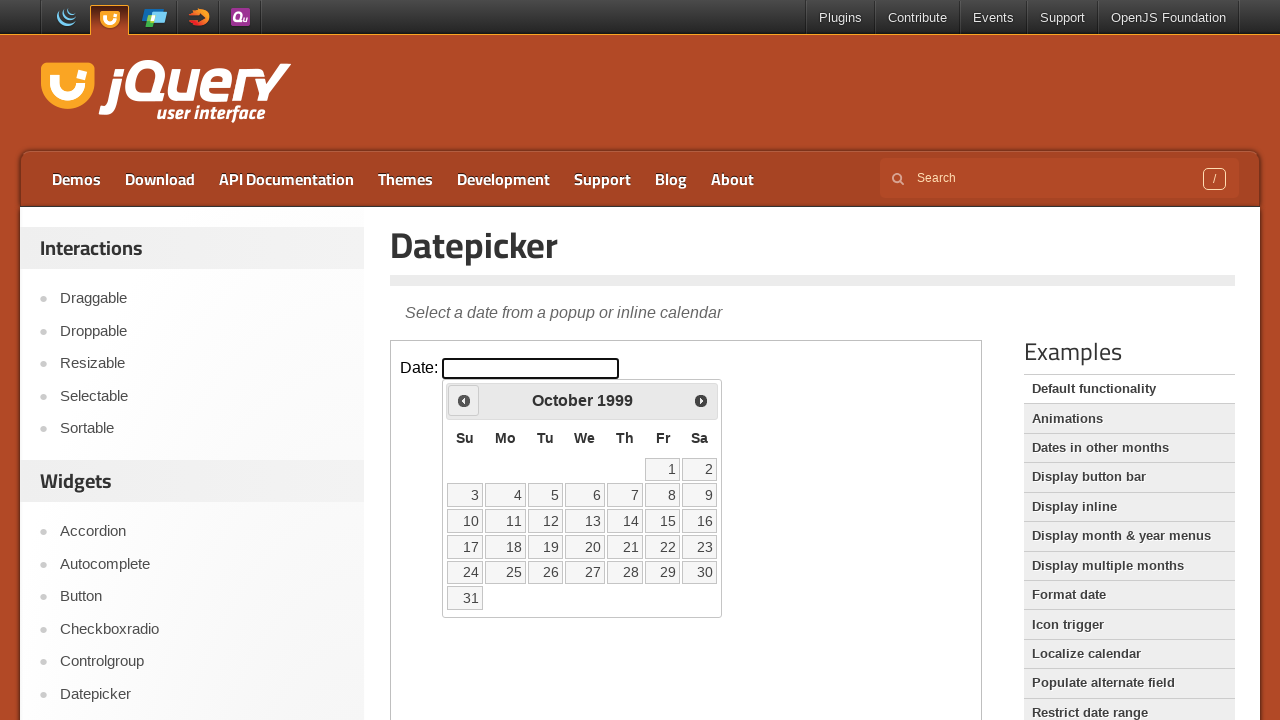

Clicked previous button, current year: 1999 at (464, 400) on .demo-frame >> internal:control=enter-frame >> .ui-datepicker-prev
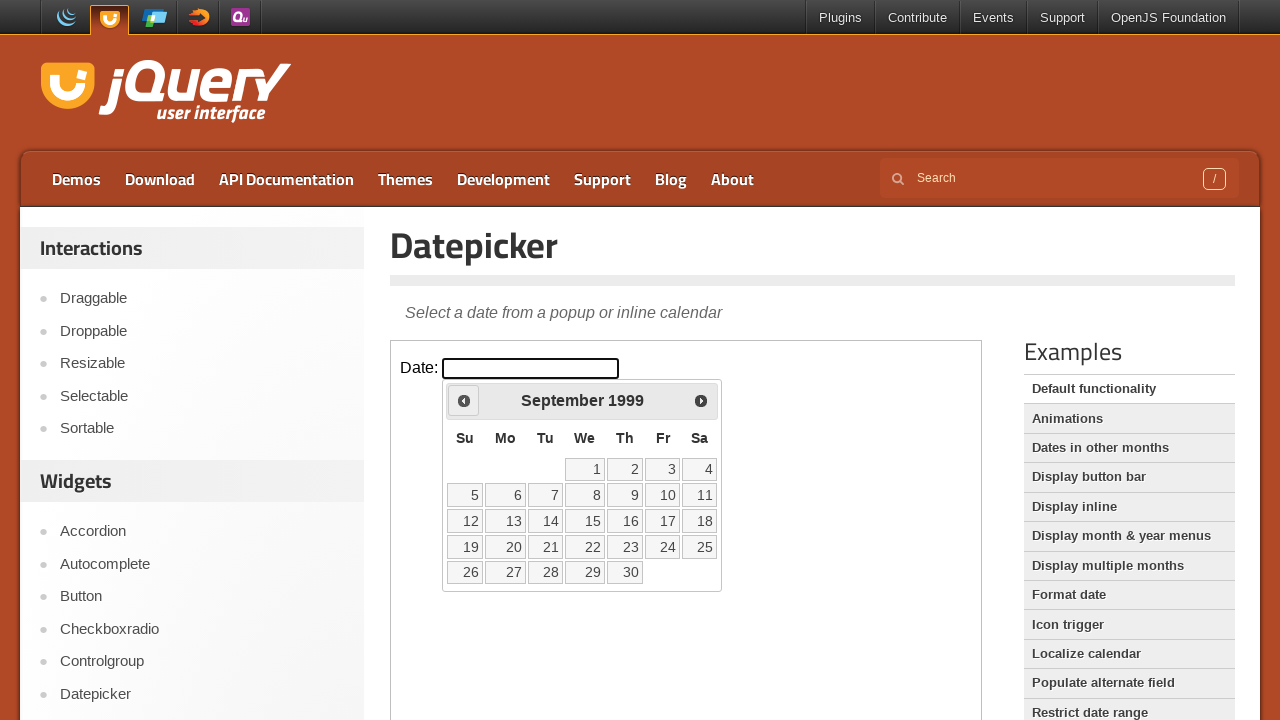

Waited for calendar to update
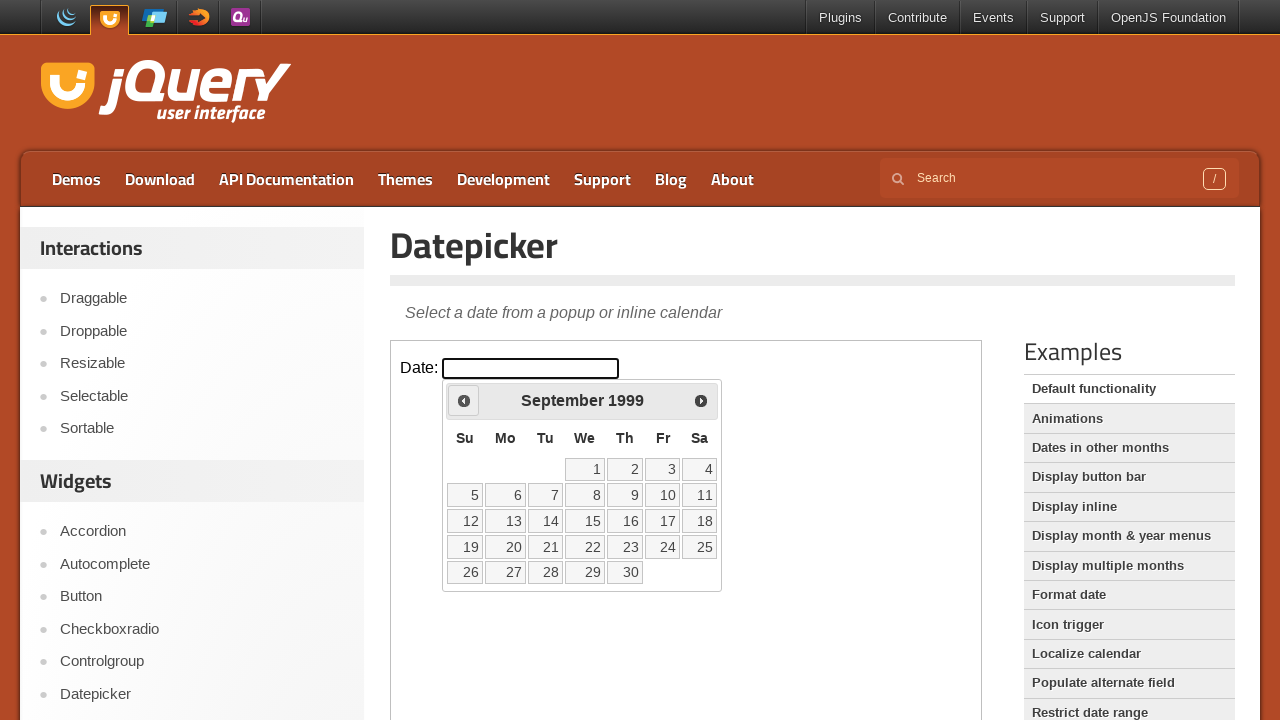

Clicked previous button, current year: 1999 at (464, 400) on .demo-frame >> internal:control=enter-frame >> .ui-datepicker-prev
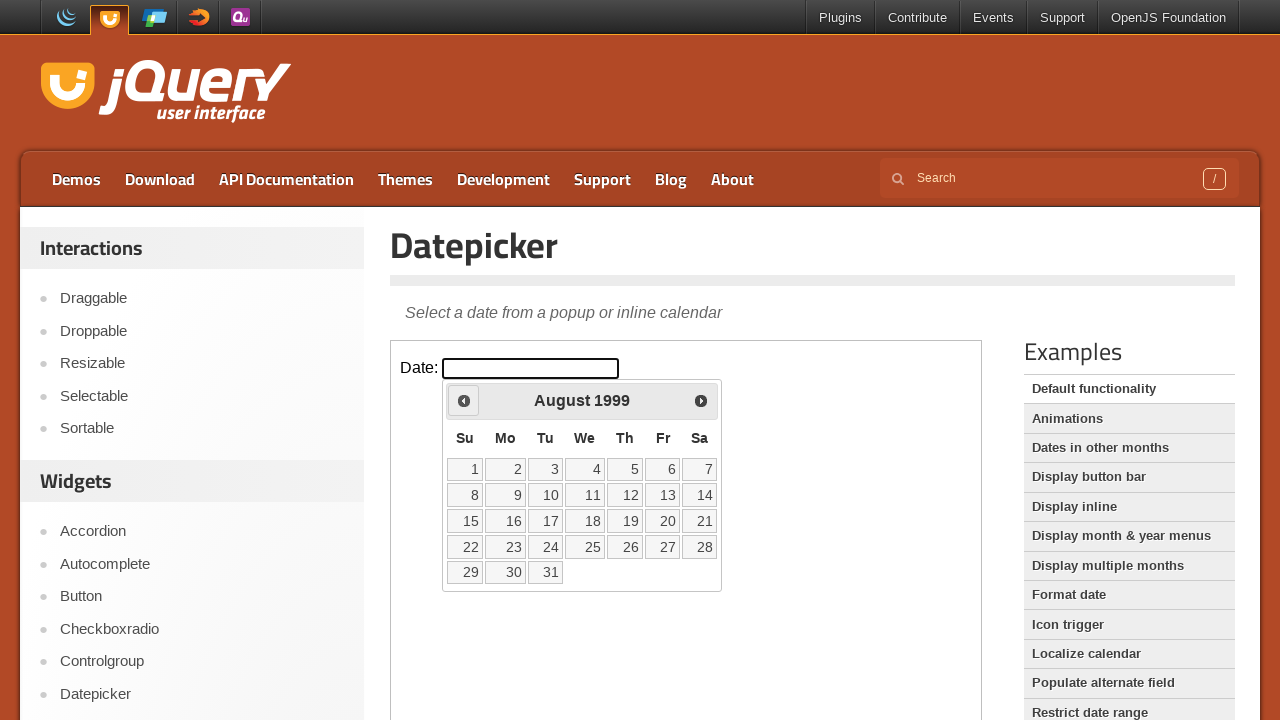

Waited for calendar to update
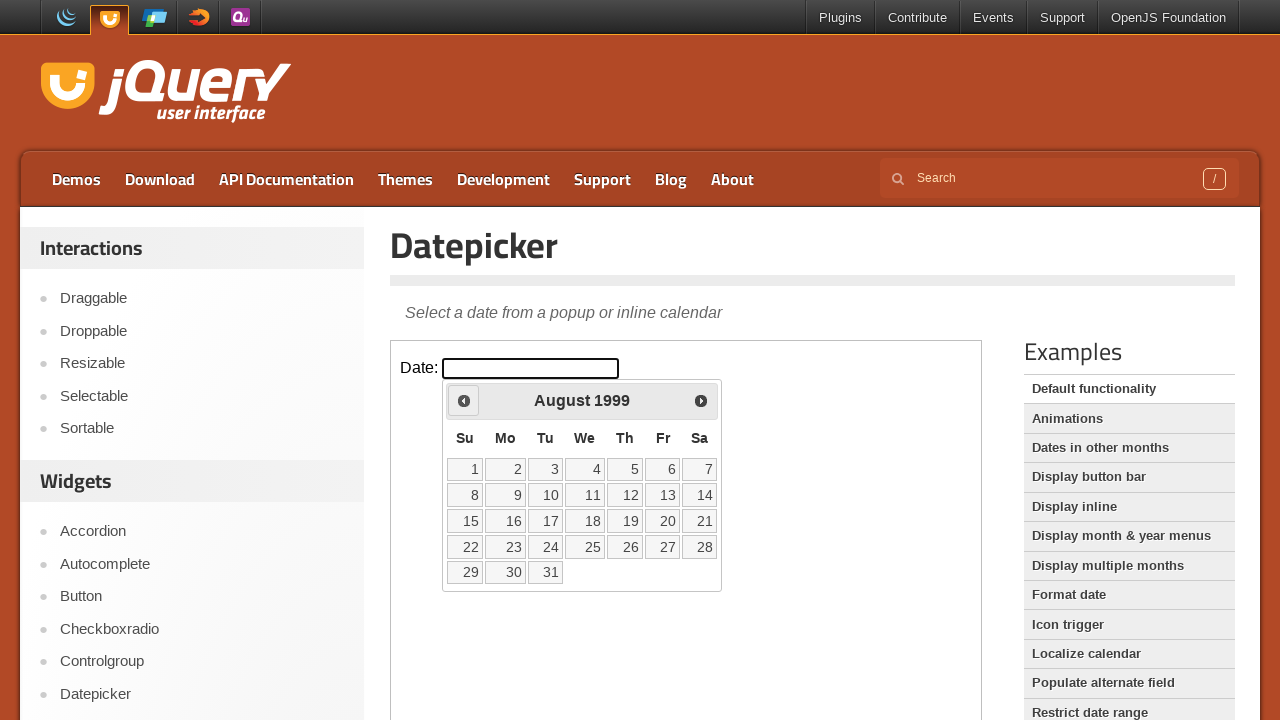

Clicked previous button, current year: 1999 at (464, 400) on .demo-frame >> internal:control=enter-frame >> .ui-datepicker-prev
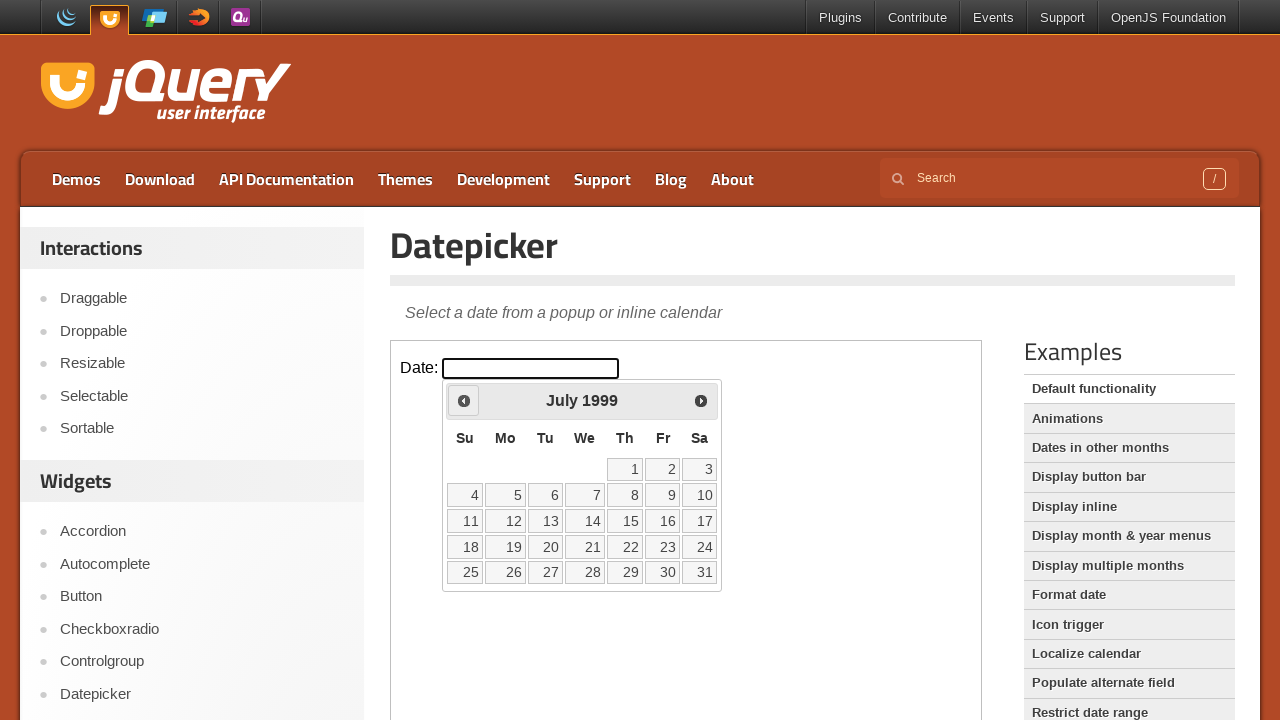

Waited for calendar to update
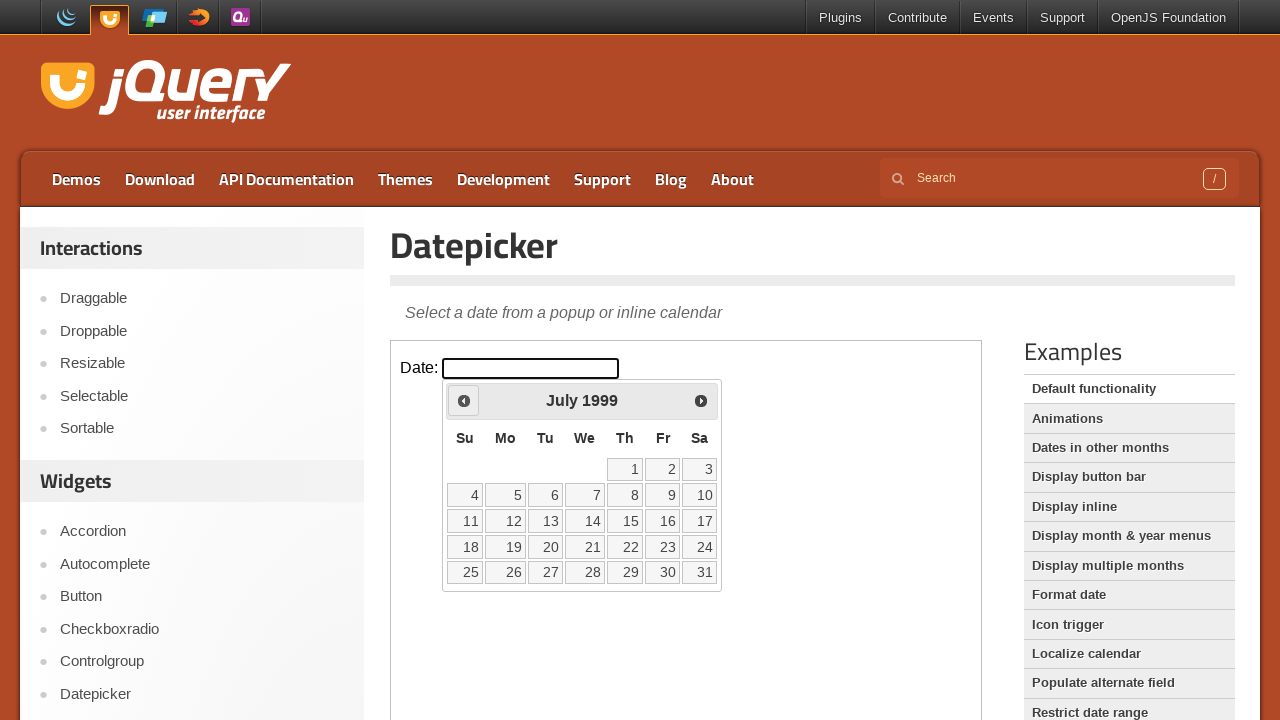

Clicked previous button, current year: 1999 at (464, 400) on .demo-frame >> internal:control=enter-frame >> .ui-datepicker-prev
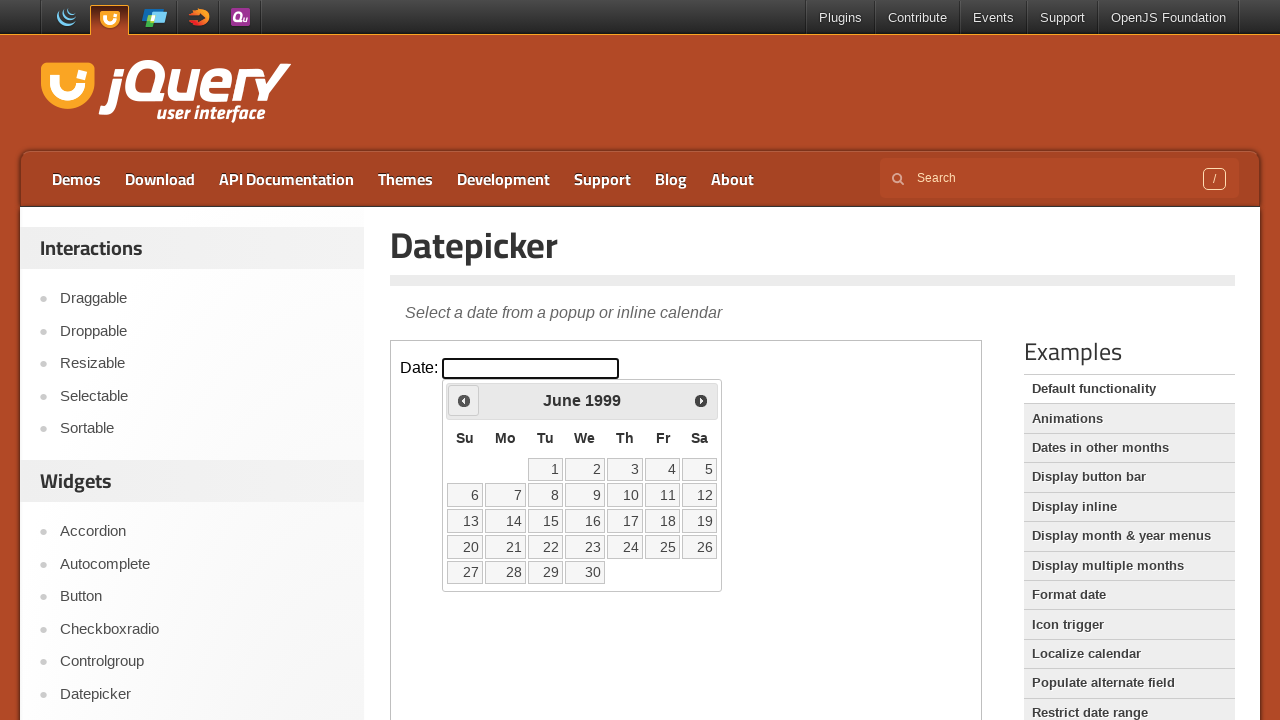

Waited for calendar to update
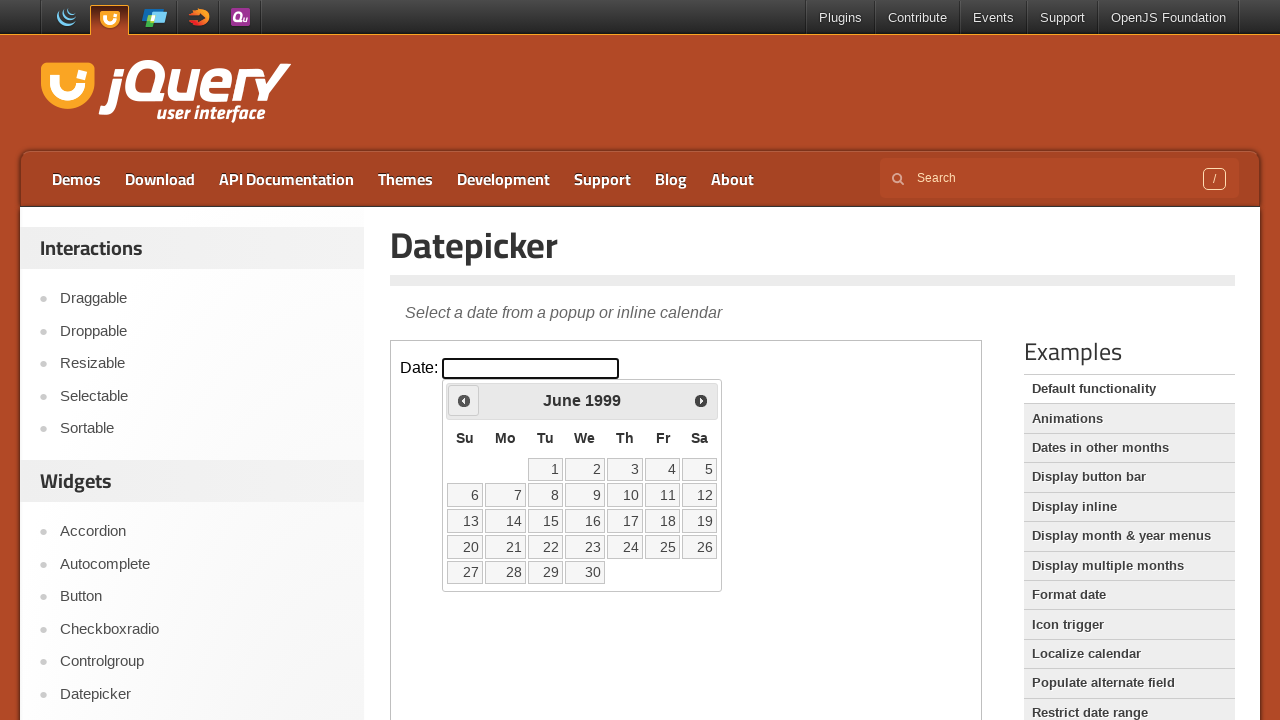

Clicked previous button, current year: 1999 at (464, 400) on .demo-frame >> internal:control=enter-frame >> .ui-datepicker-prev
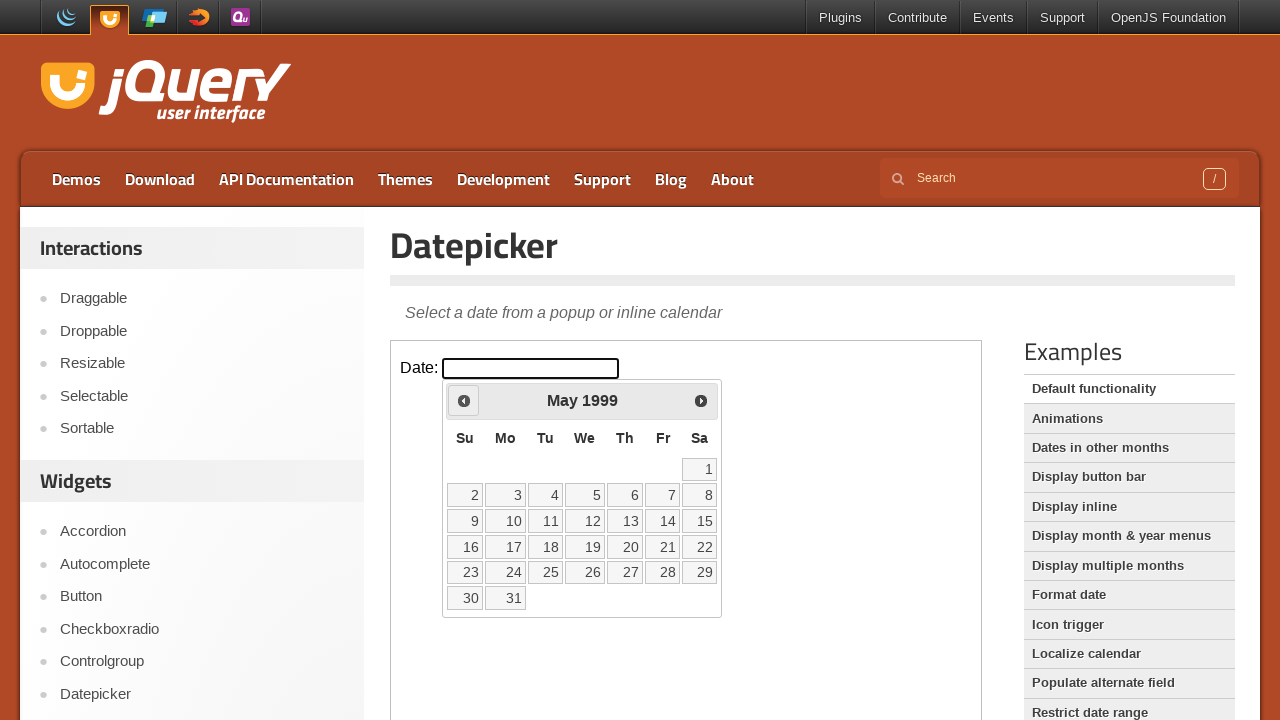

Waited for calendar to update
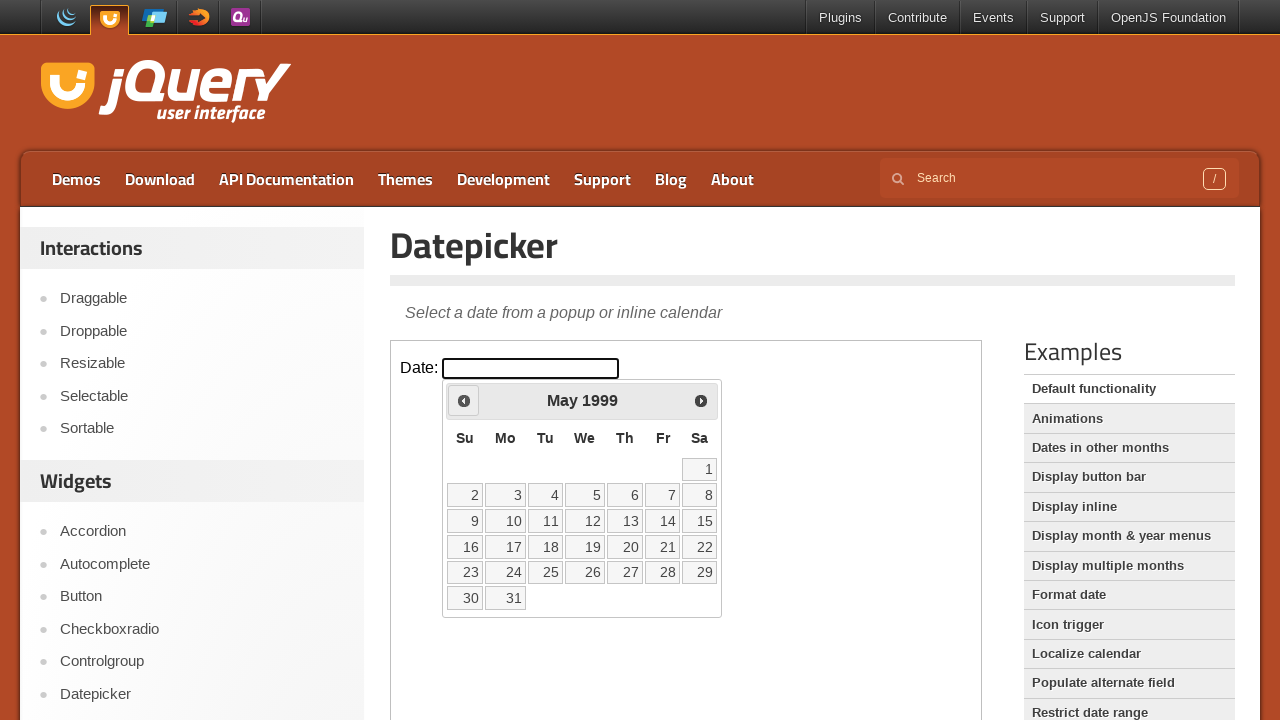

Clicked previous button, current year: 1999 at (464, 400) on .demo-frame >> internal:control=enter-frame >> .ui-datepicker-prev
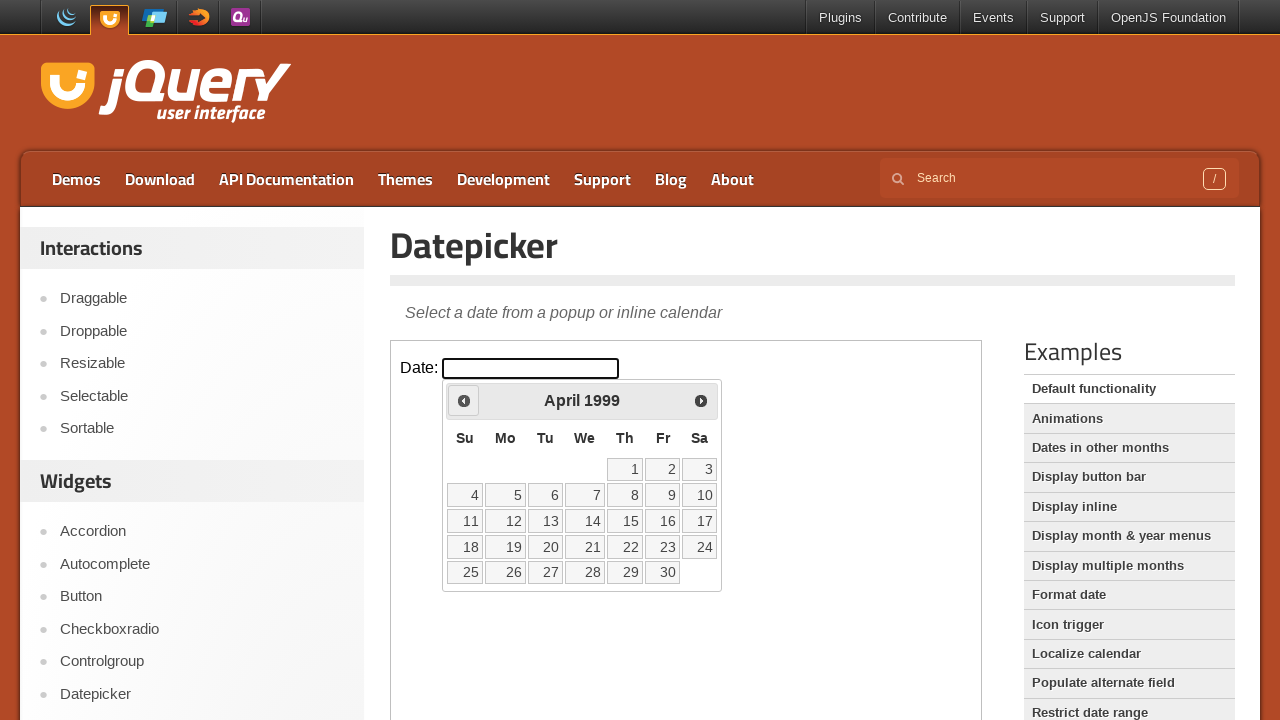

Waited for calendar to update
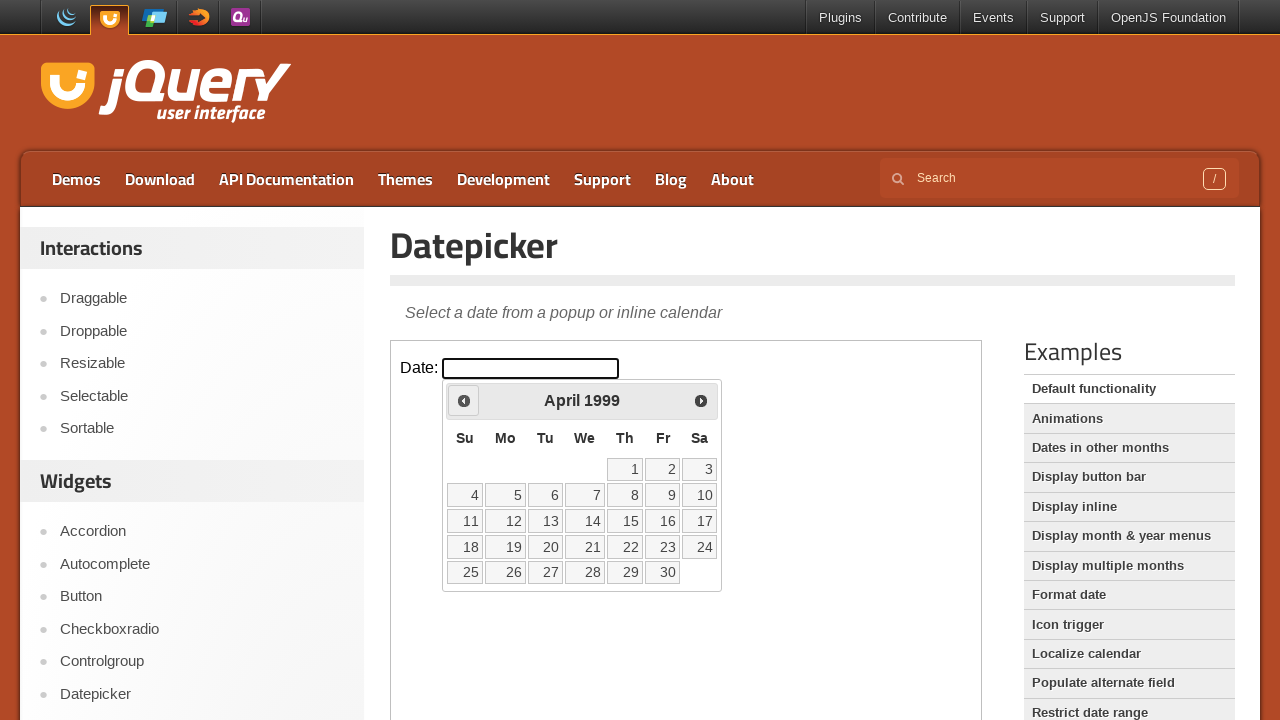

Clicked previous button, current year: 1999 at (464, 400) on .demo-frame >> internal:control=enter-frame >> .ui-datepicker-prev
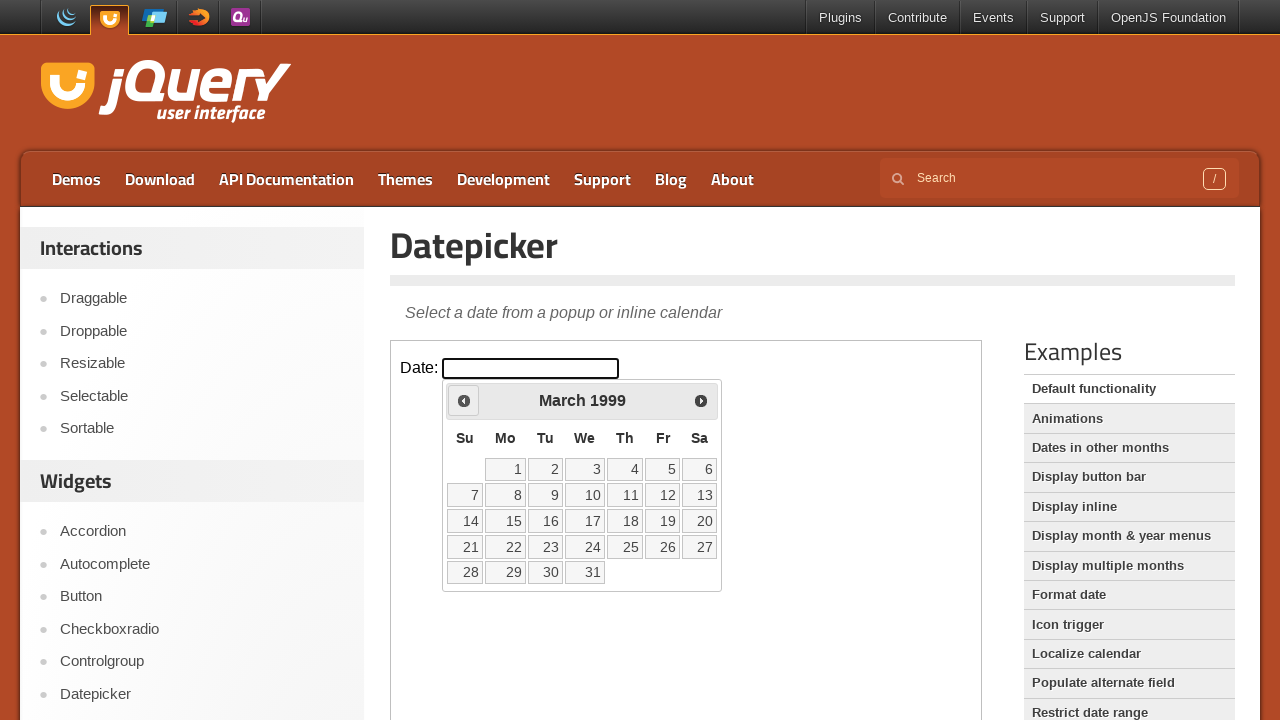

Waited for calendar to update
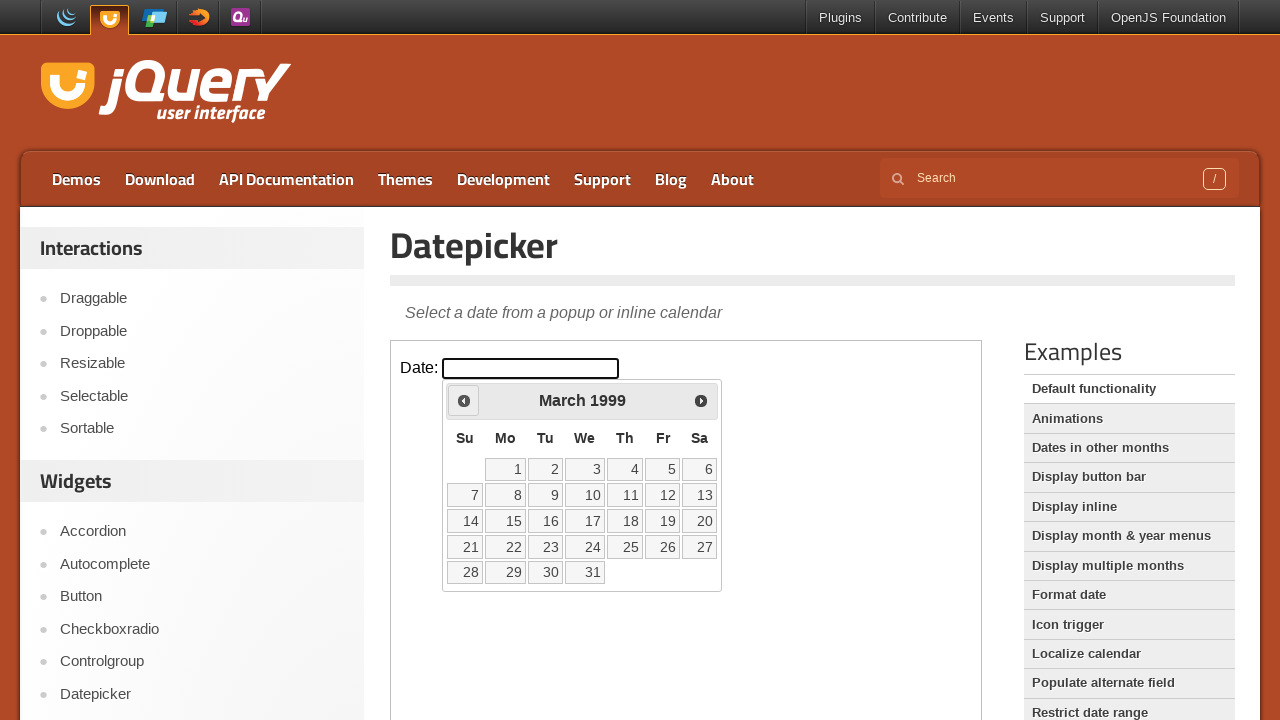

Clicked previous button, current year: 1999 at (464, 400) on .demo-frame >> internal:control=enter-frame >> .ui-datepicker-prev
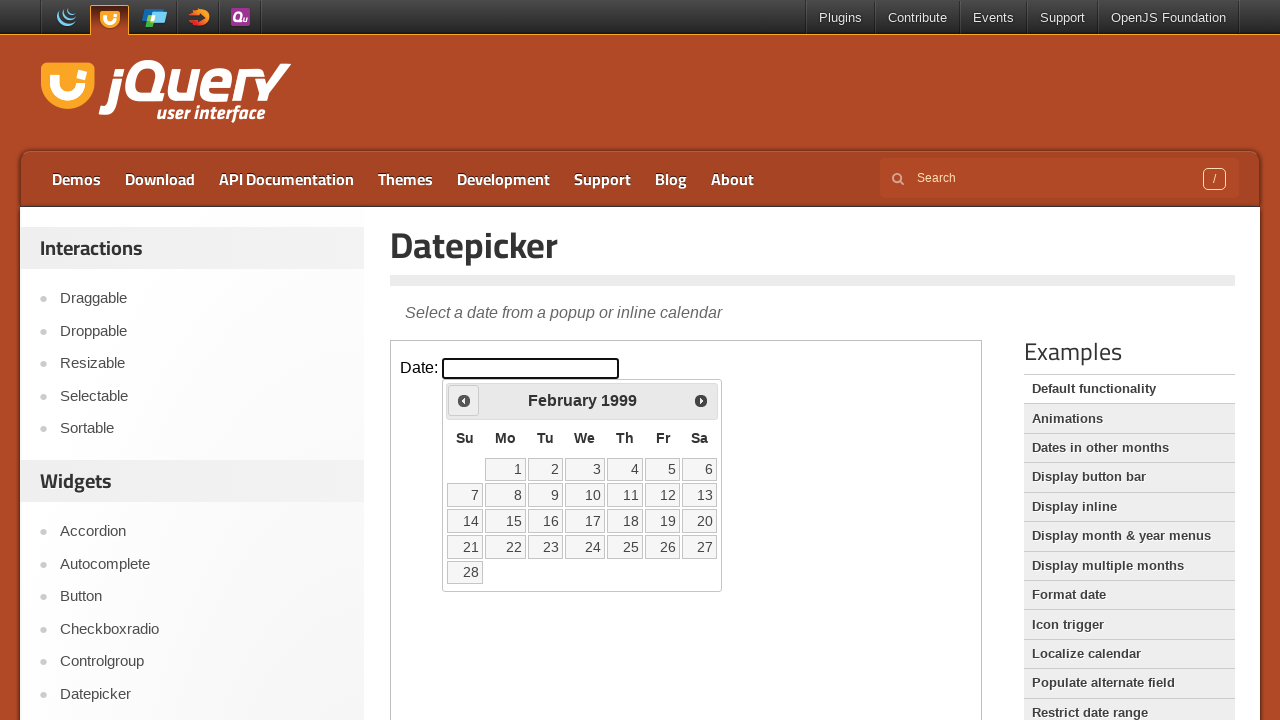

Waited for calendar to update
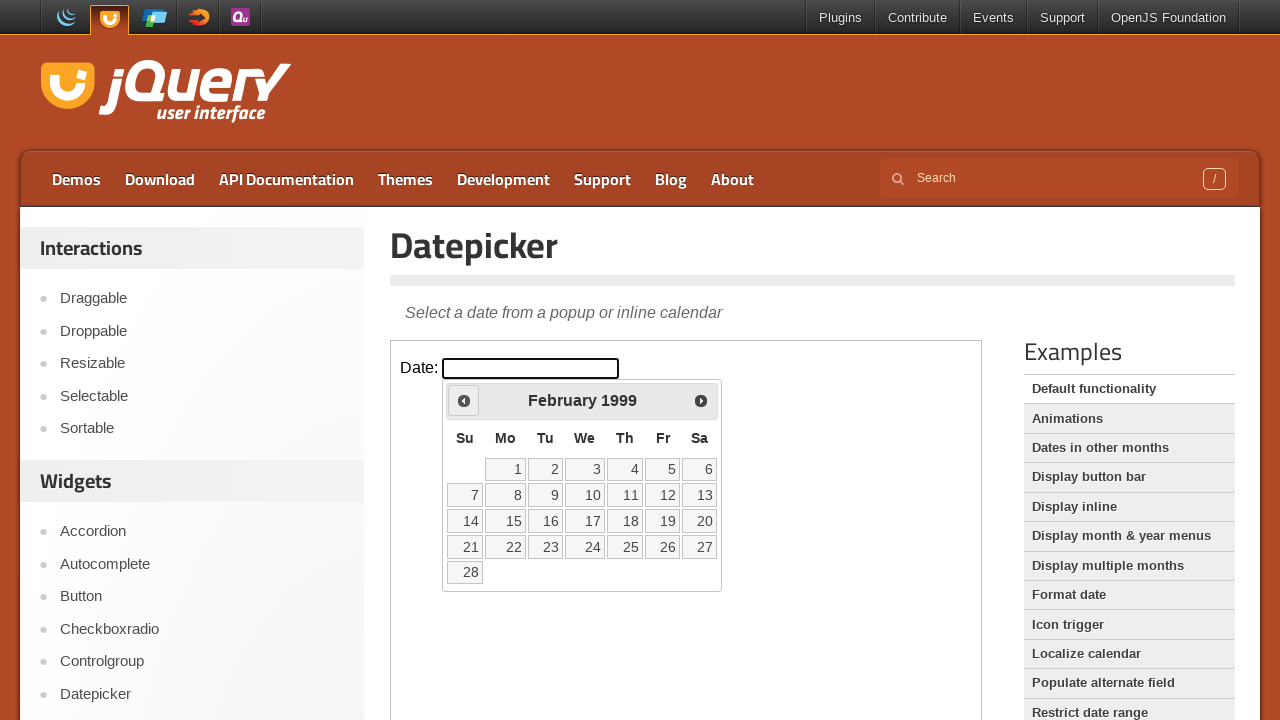

Clicked previous button, current year: 1999 at (464, 400) on .demo-frame >> internal:control=enter-frame >> .ui-datepicker-prev
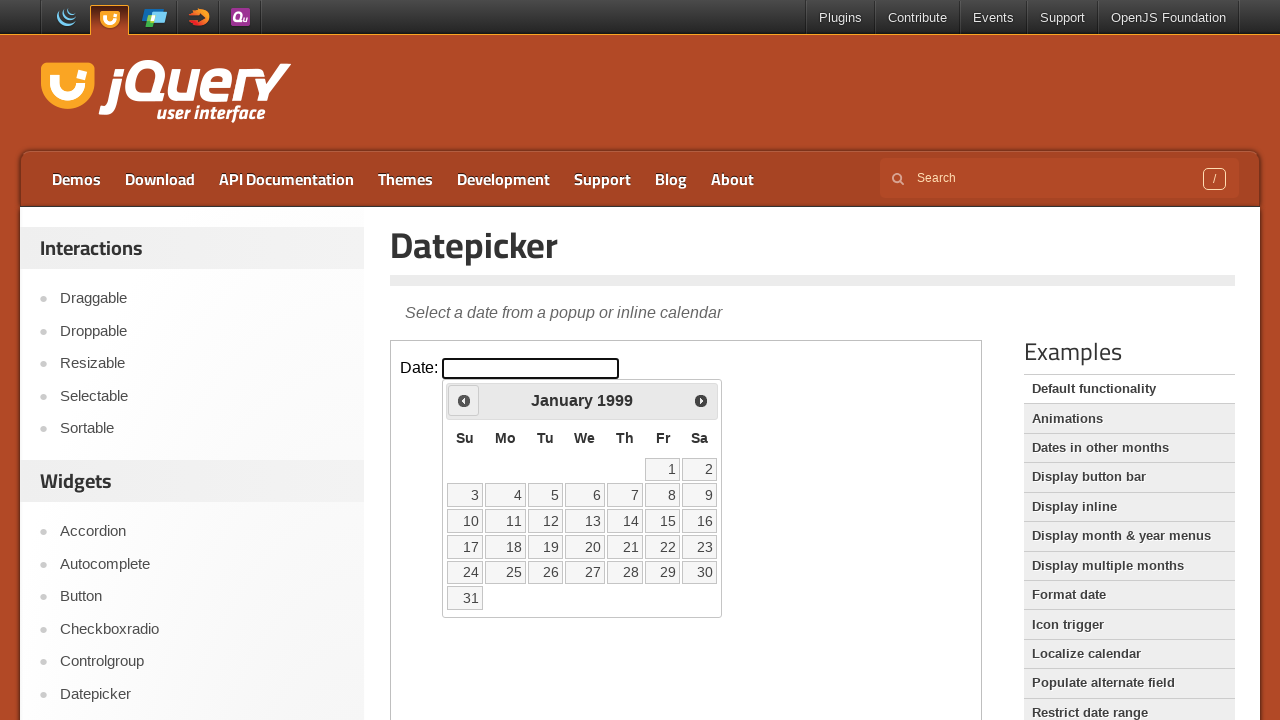

Waited for calendar to update
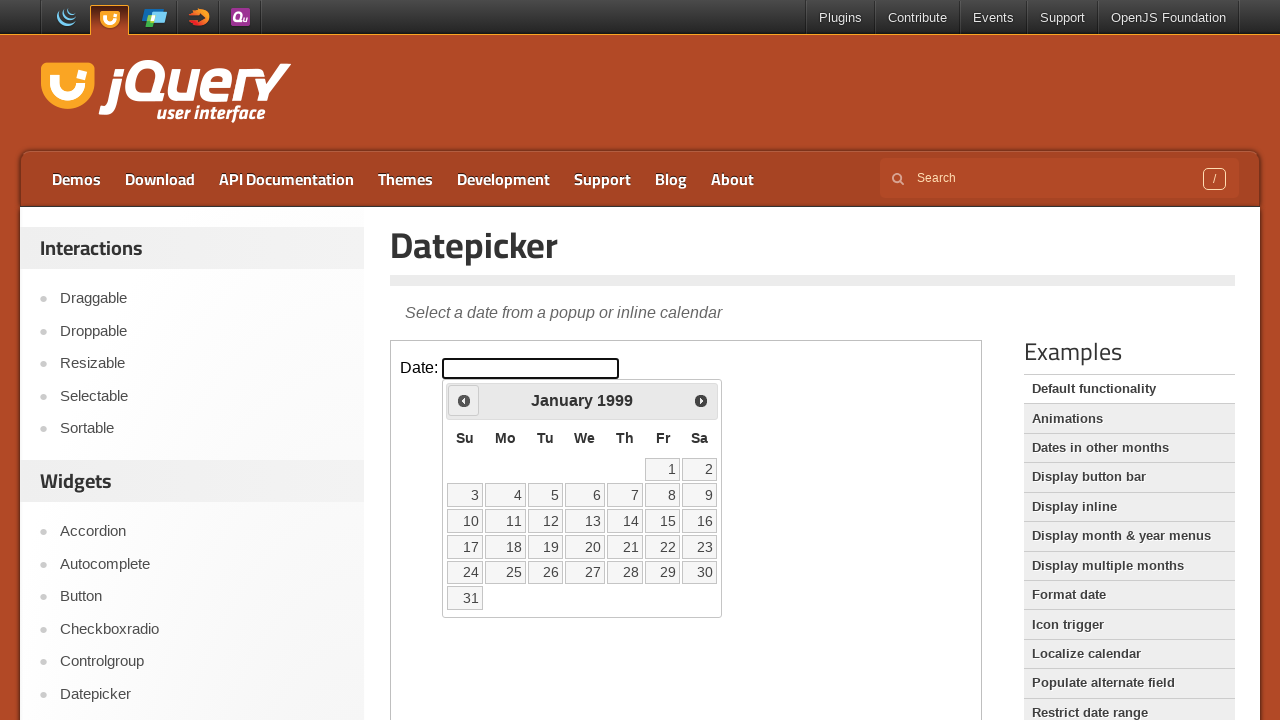

Clicked previous button, current year: 1999 at (464, 400) on .demo-frame >> internal:control=enter-frame >> .ui-datepicker-prev
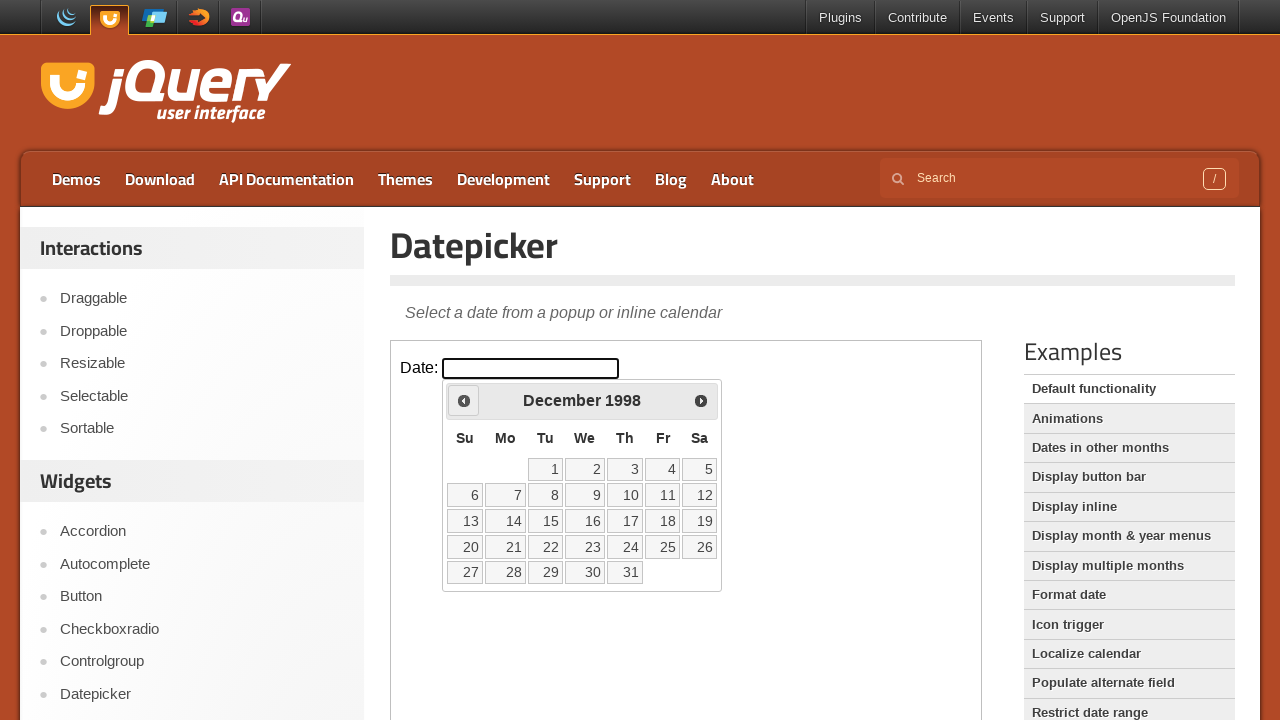

Waited for calendar to update
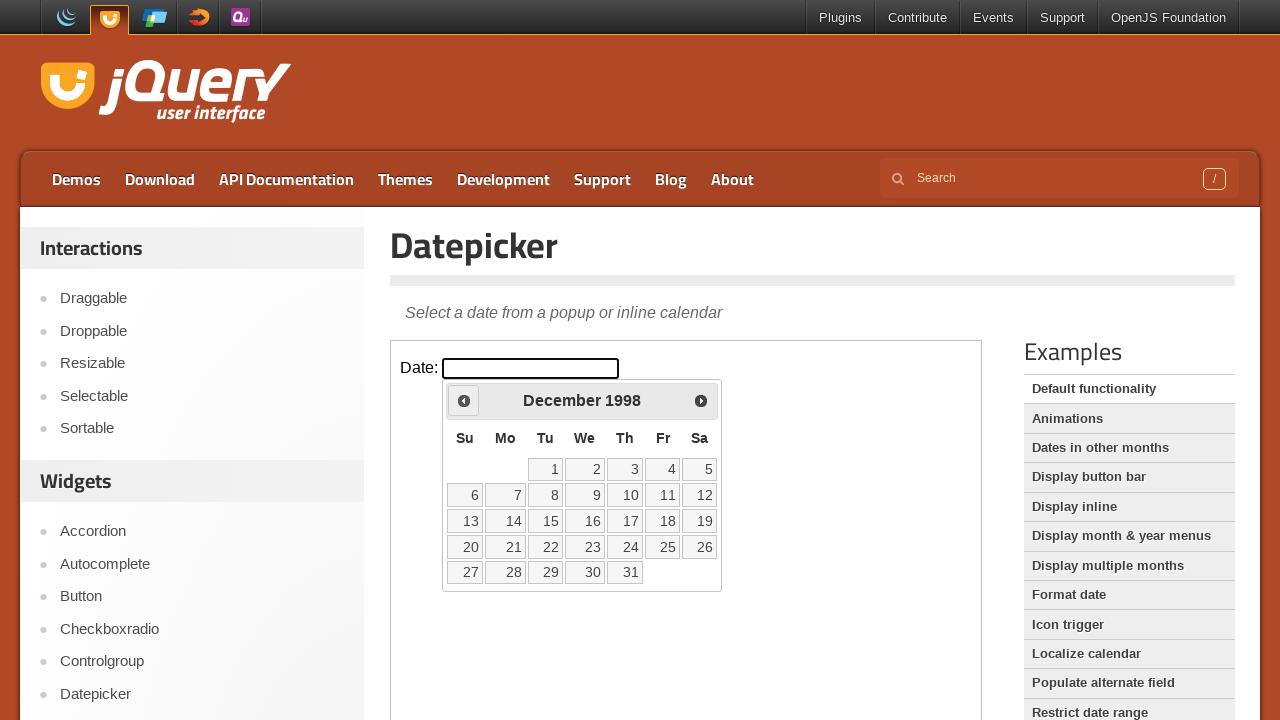

Reached target year 1998
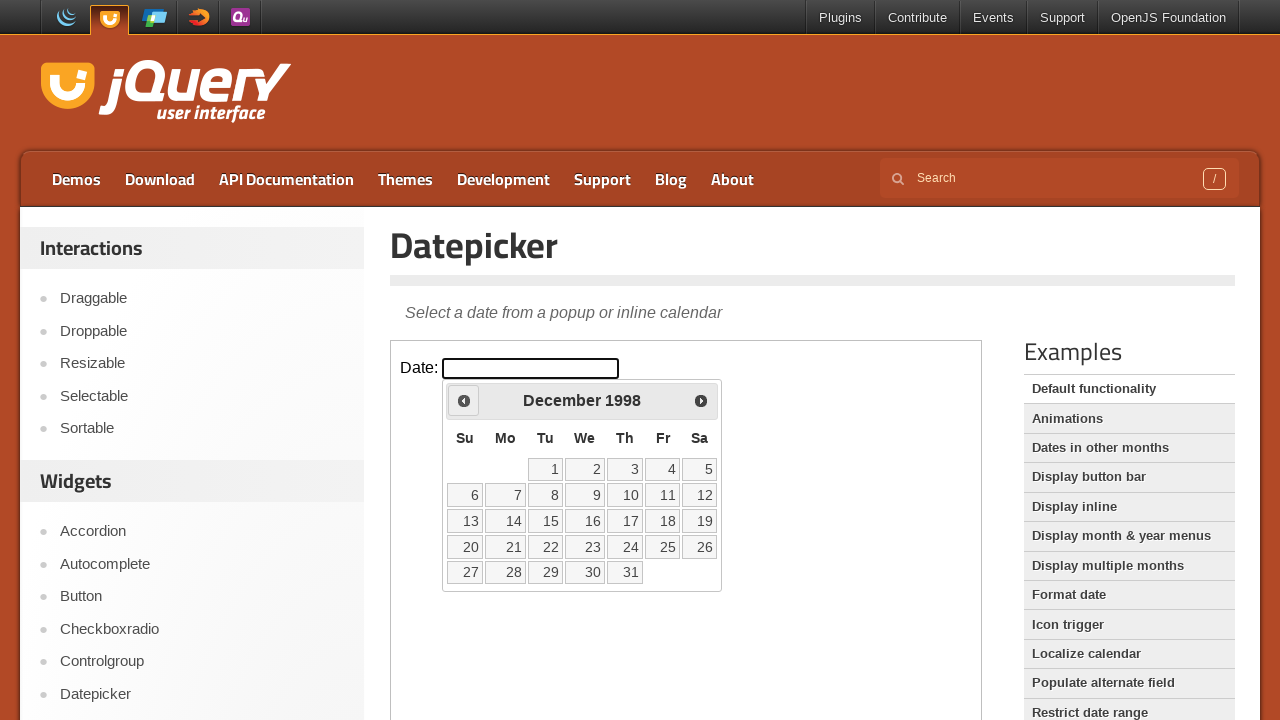

Clicked previous button to navigate to August, current month: December at (464, 400) on .demo-frame >> internal:control=enter-frame >> .ui-datepicker-prev
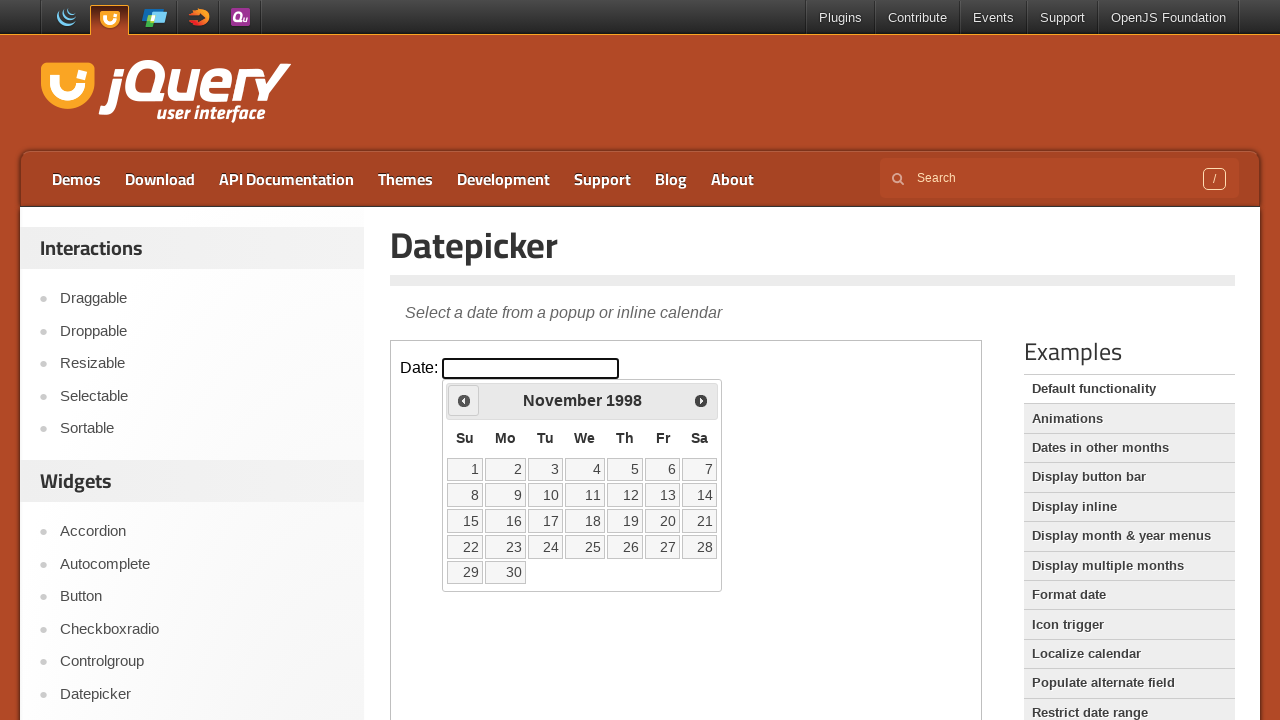

Waited for calendar to update
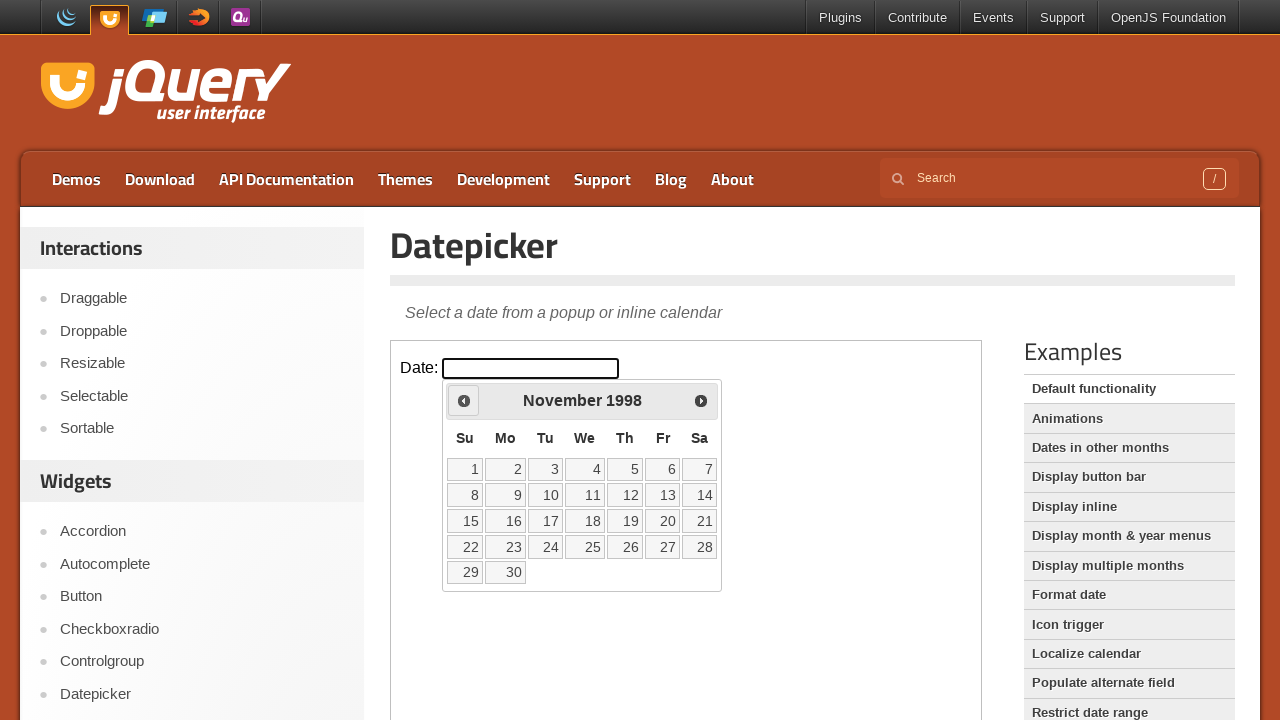

Clicked previous button to navigate to August, current month: November at (464, 400) on .demo-frame >> internal:control=enter-frame >> .ui-datepicker-prev
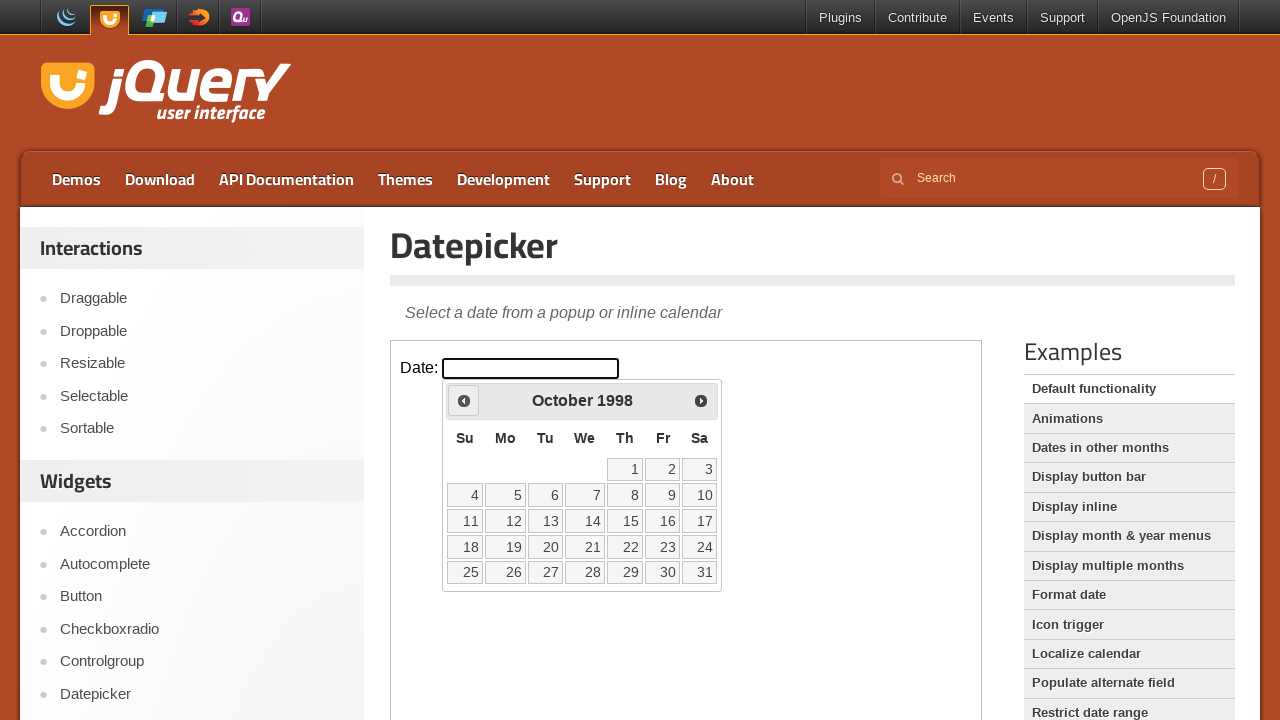

Waited for calendar to update
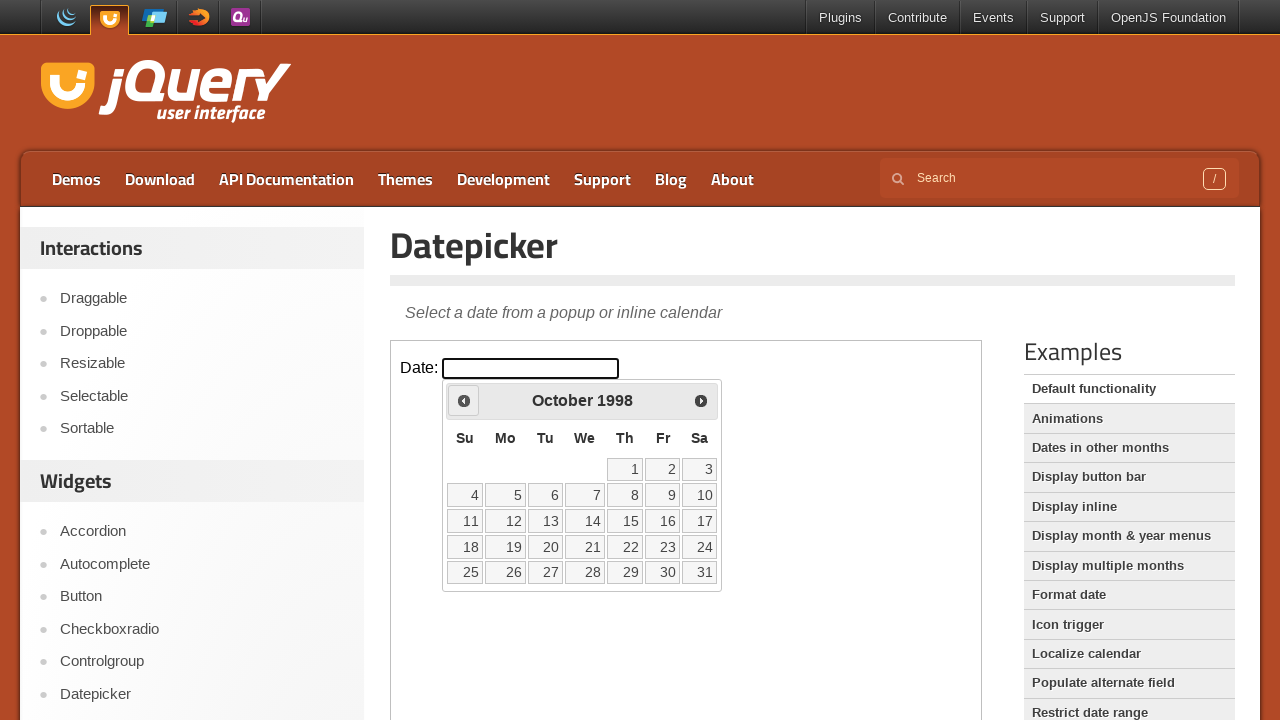

Clicked previous button to navigate to August, current month: October at (464, 400) on .demo-frame >> internal:control=enter-frame >> .ui-datepicker-prev
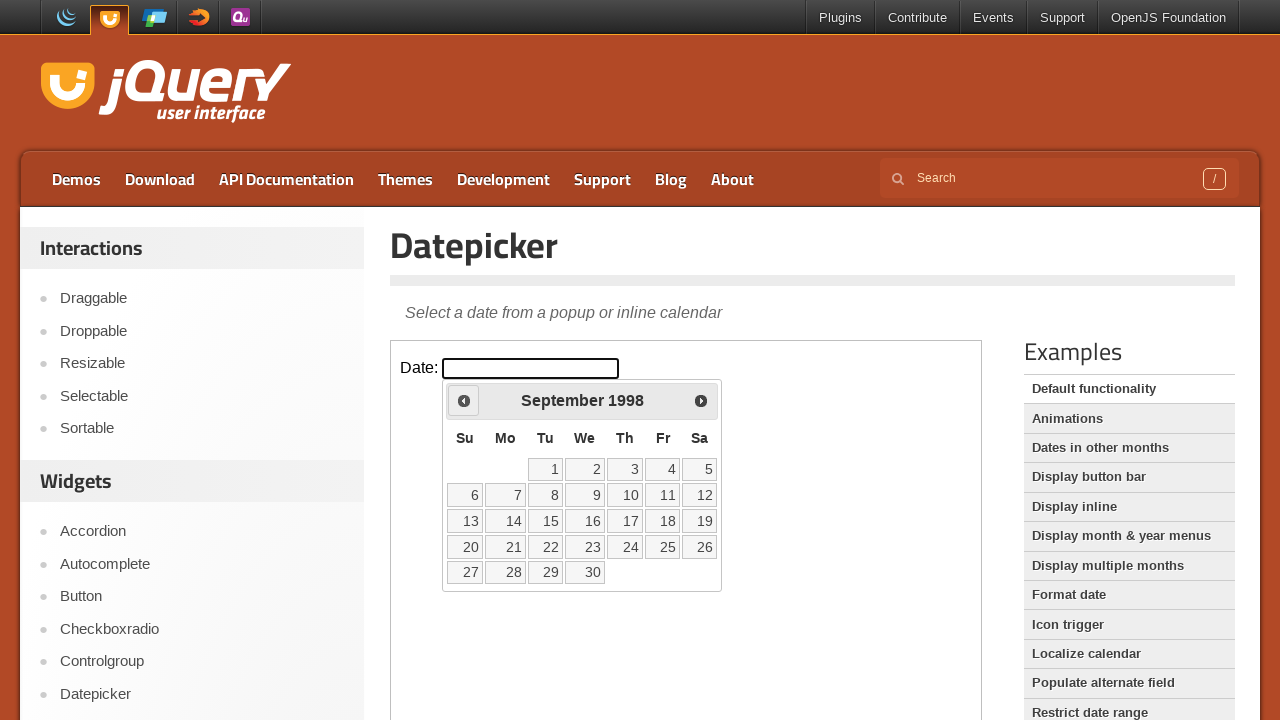

Waited for calendar to update
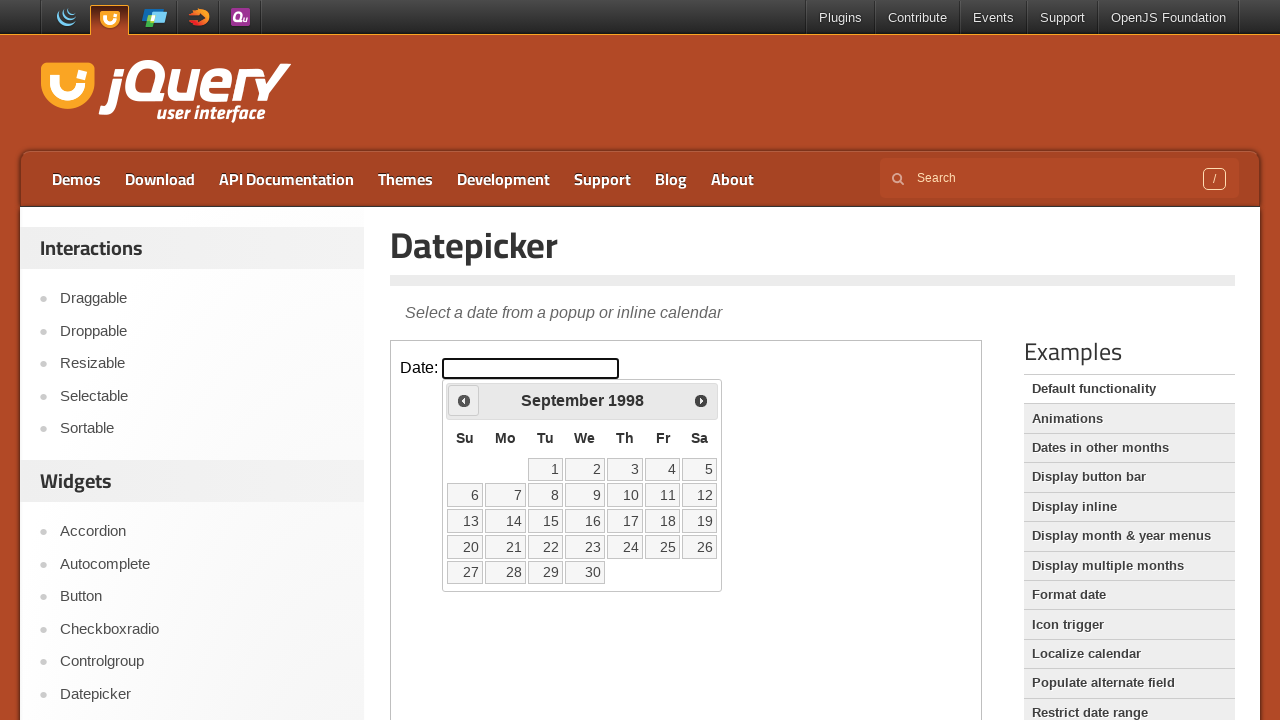

Clicked previous button to navigate to August, current month: September at (464, 400) on .demo-frame >> internal:control=enter-frame >> .ui-datepicker-prev
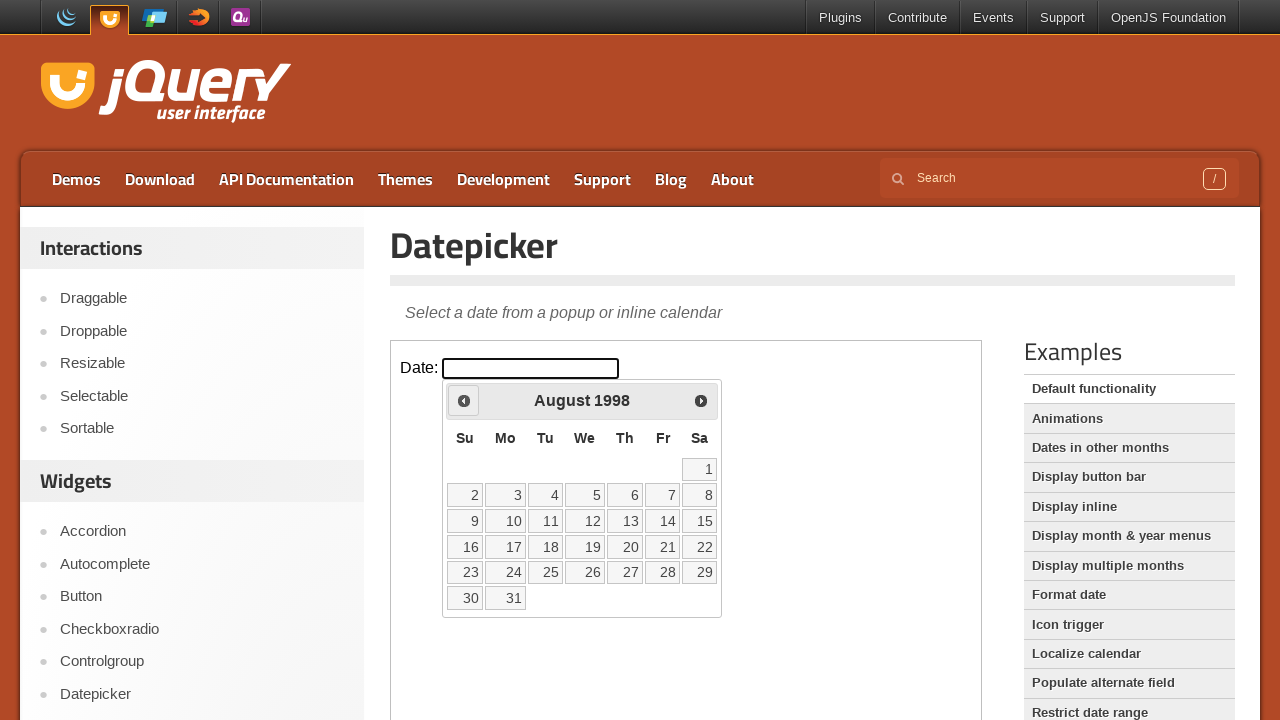

Waited for calendar to update
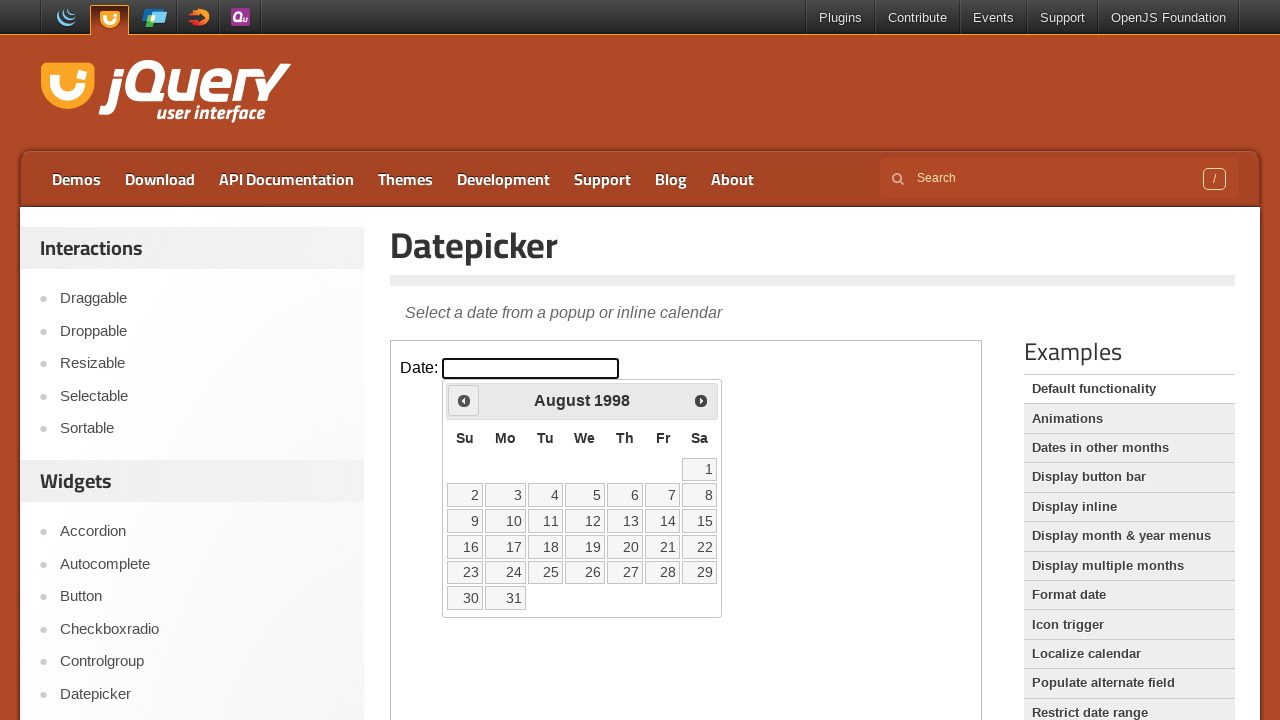

Reached target month August
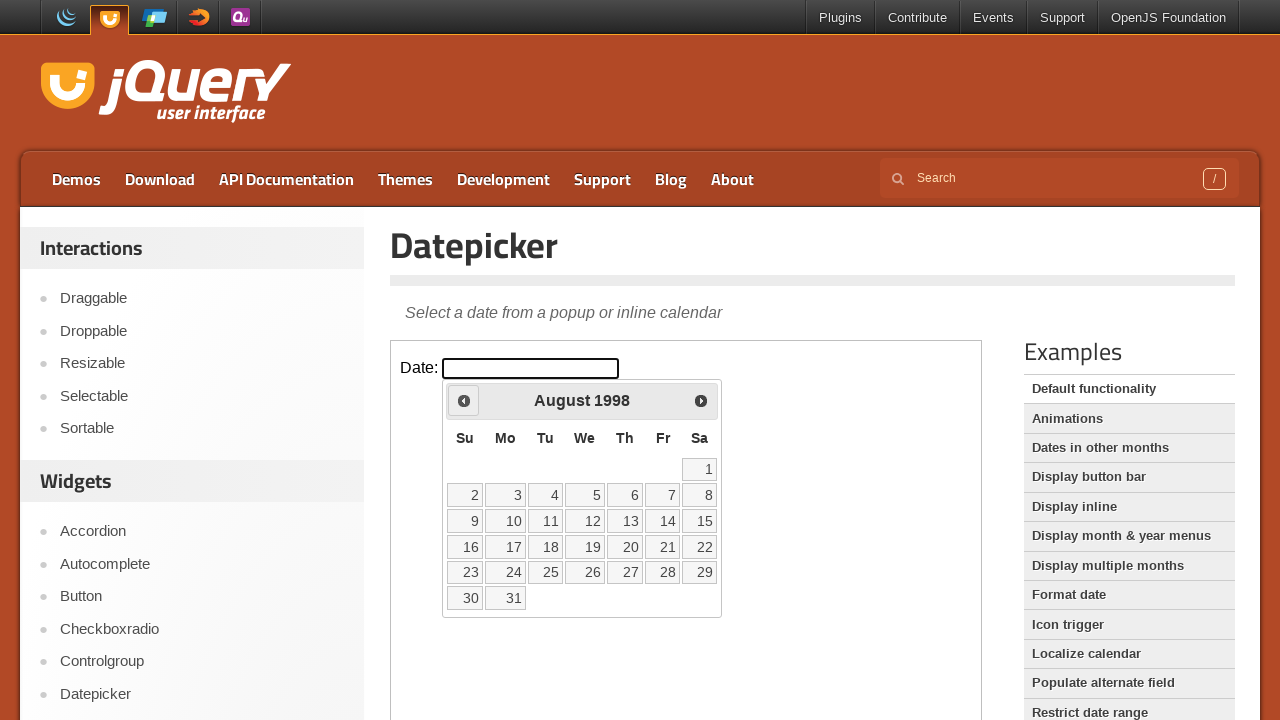

Clicked on day 14 to select August 14, 1998 at (663, 521) on .demo-frame >> internal:control=enter-frame >> xpath=//a[text()='14']
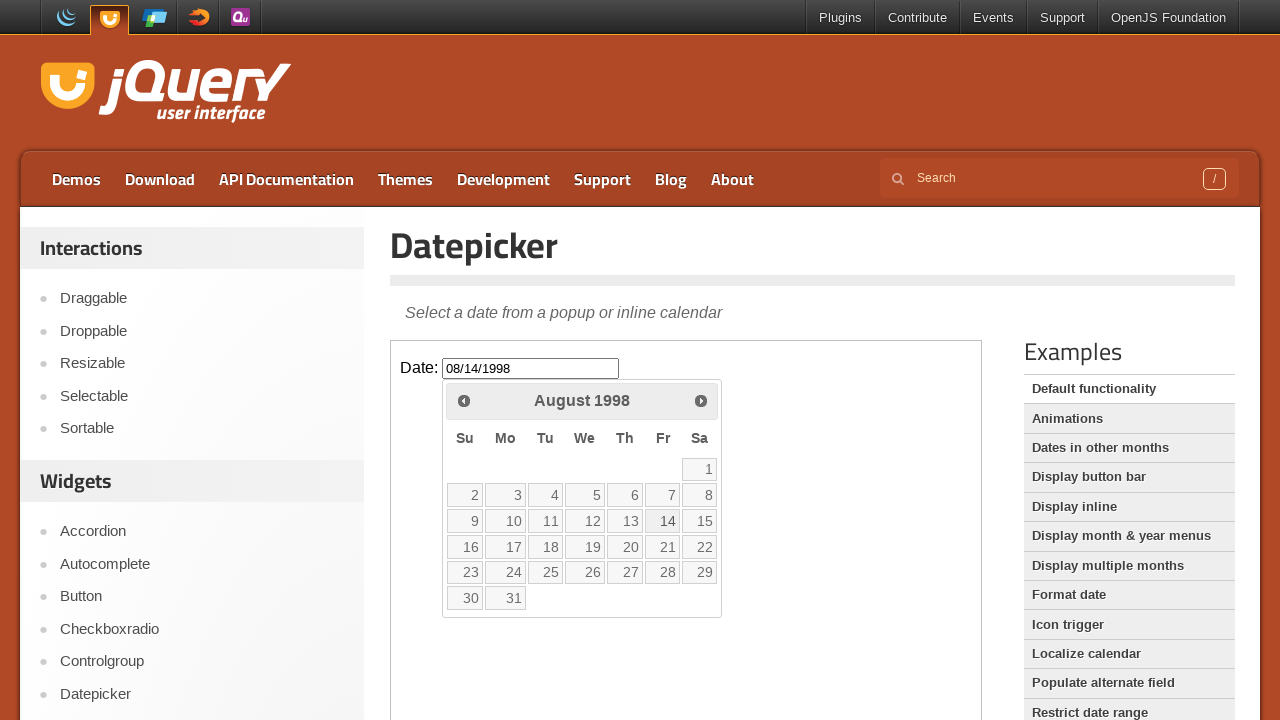

Verified date selection: 08/14/1998
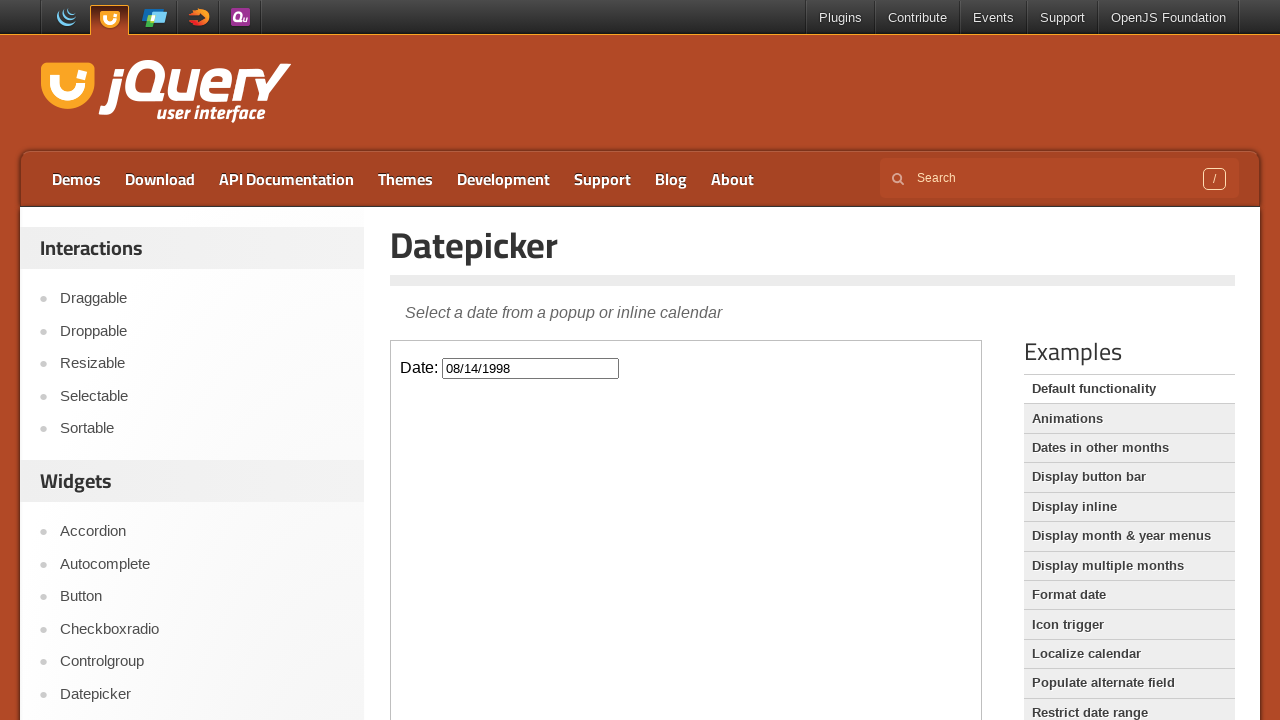

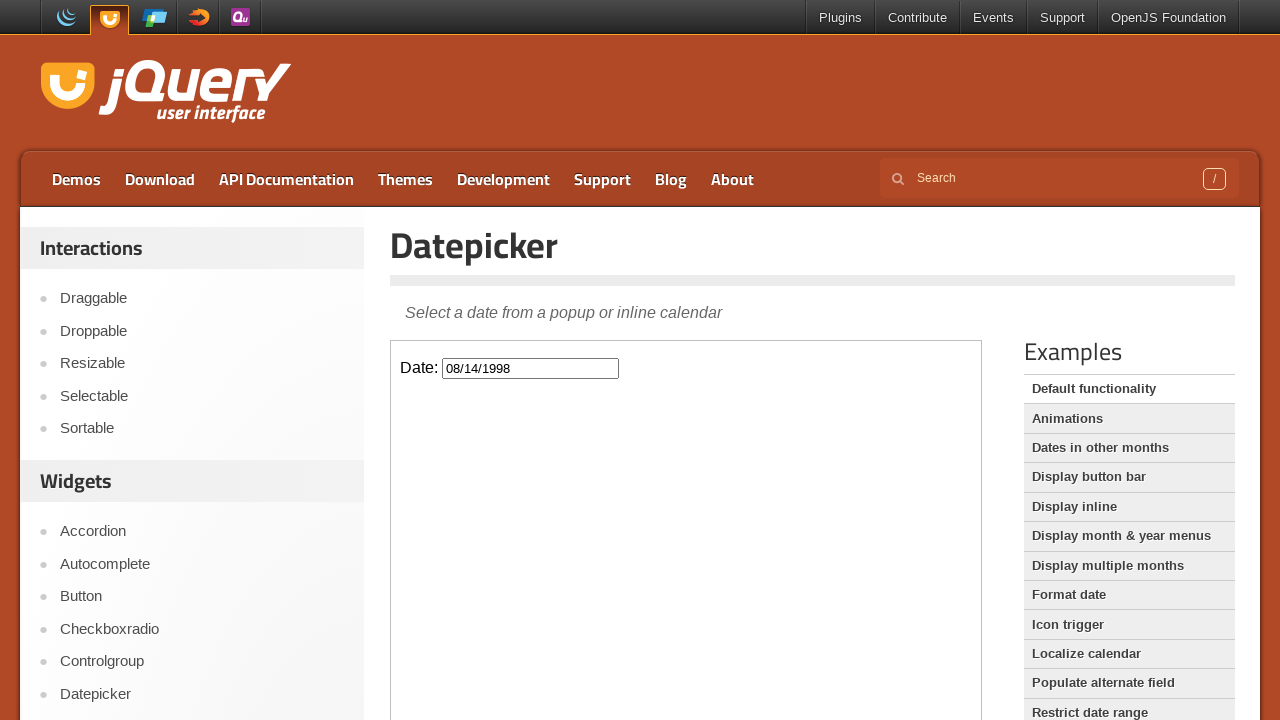